Tests jQuery UI datepicker by selecting a specific date (20/December/2000) using navigation through years and months

Starting URL: https://jqueryui.com/datepicker/

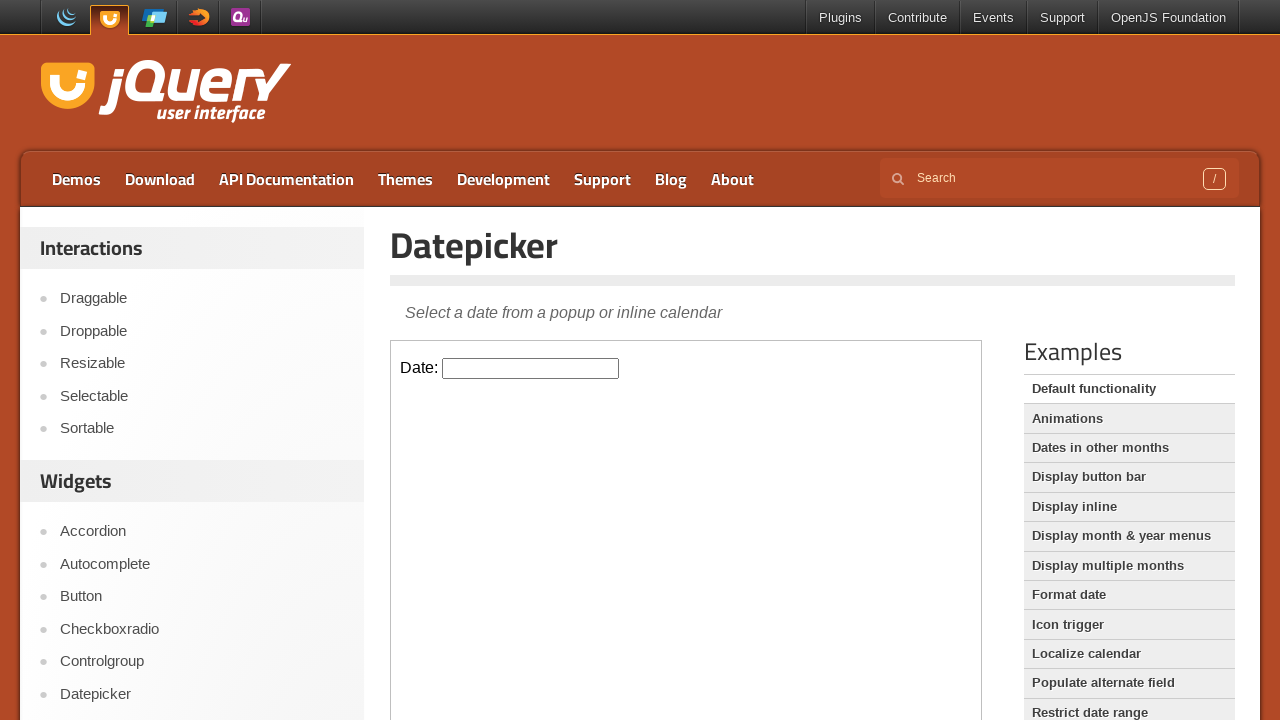

Clicked on the datepicker input field in iframe at (531, 368) on iframe >> nth=0 >> internal:control=enter-frame >> #datepicker
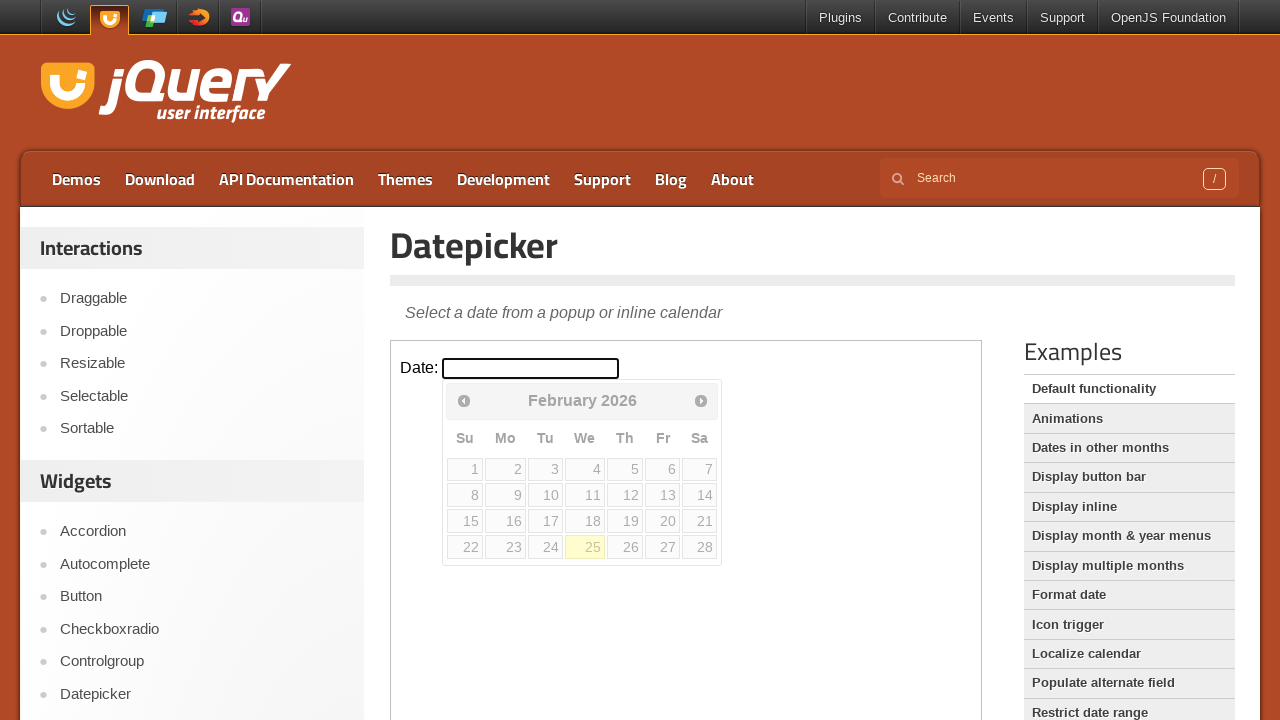

Retrieved current year: 2026
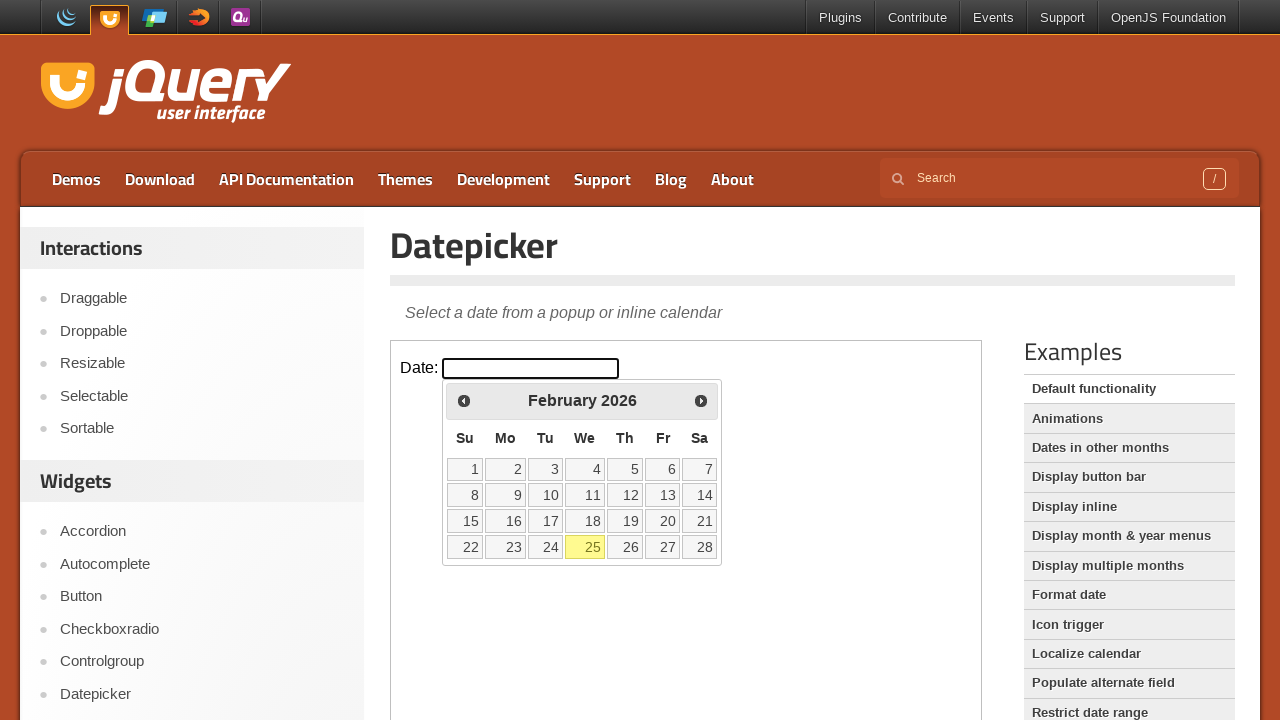

Clicked previous button to navigate back in years (current: 2026) at (464, 400) on iframe >> nth=0 >> internal:control=enter-frame >> span:has-text('Prev')
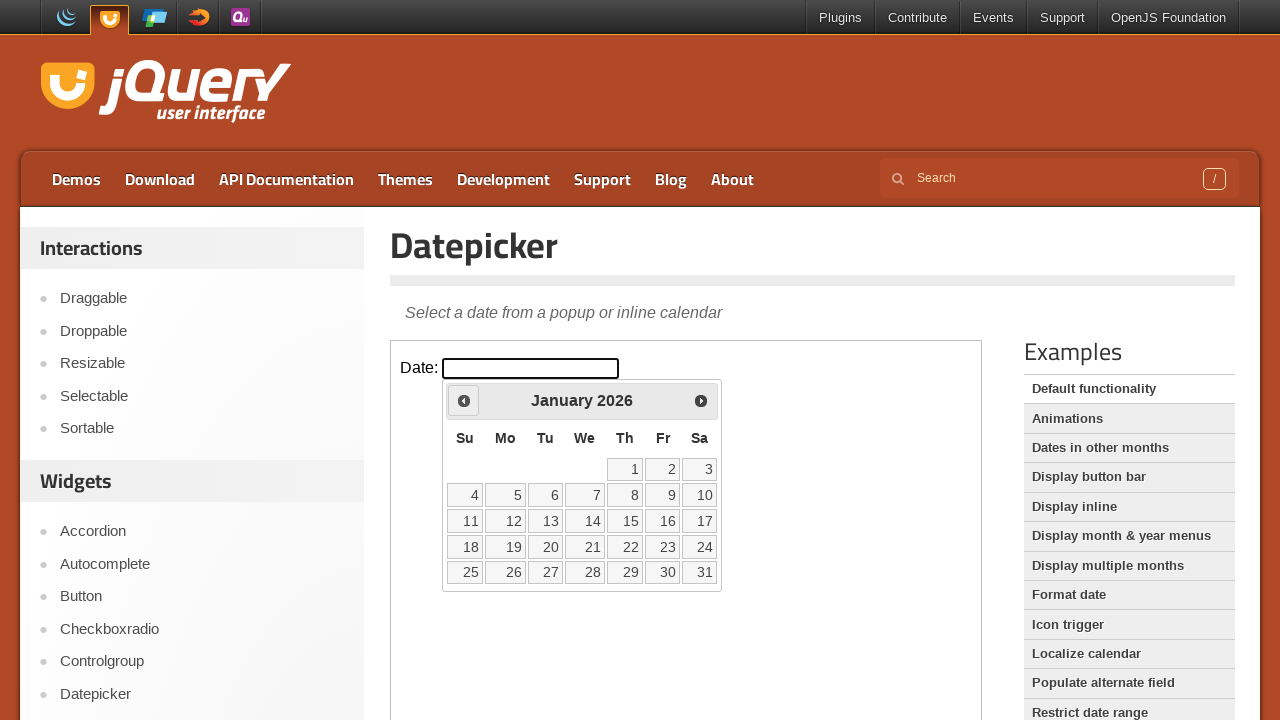

Retrieved updated year: 2026
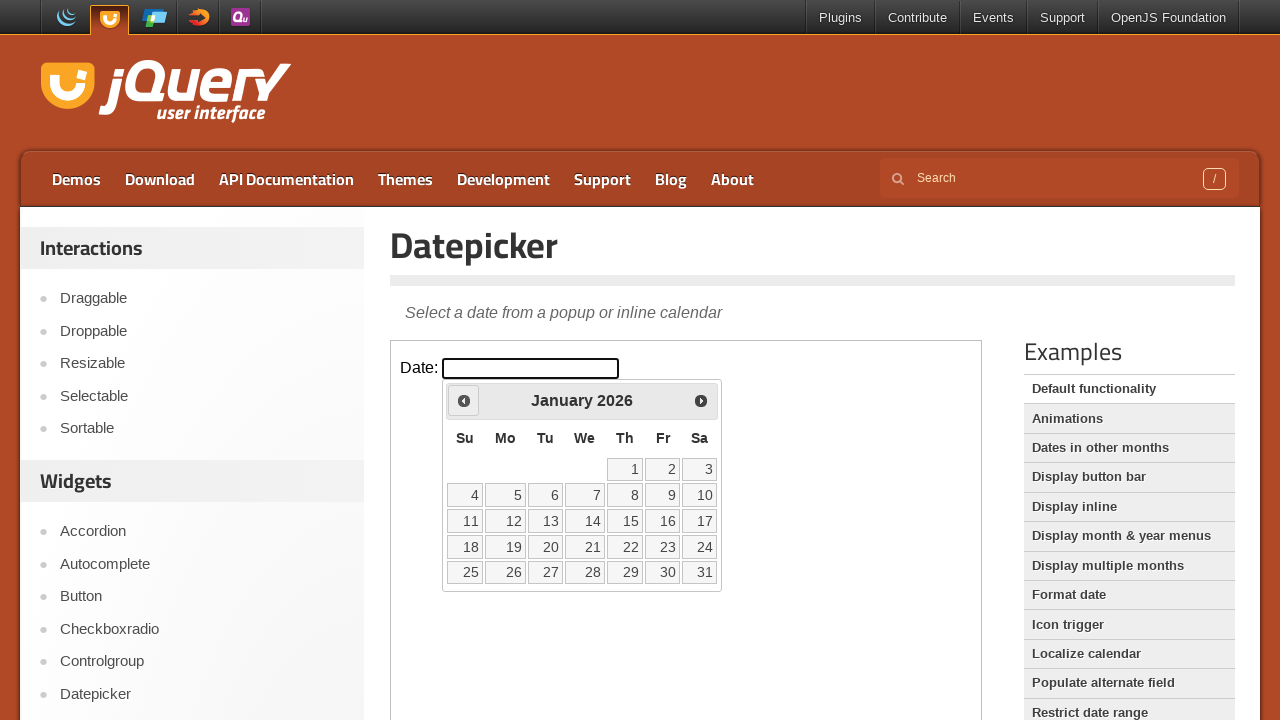

Clicked previous button to navigate back in years (current: 2026) at (464, 400) on iframe >> nth=0 >> internal:control=enter-frame >> span:has-text('Prev')
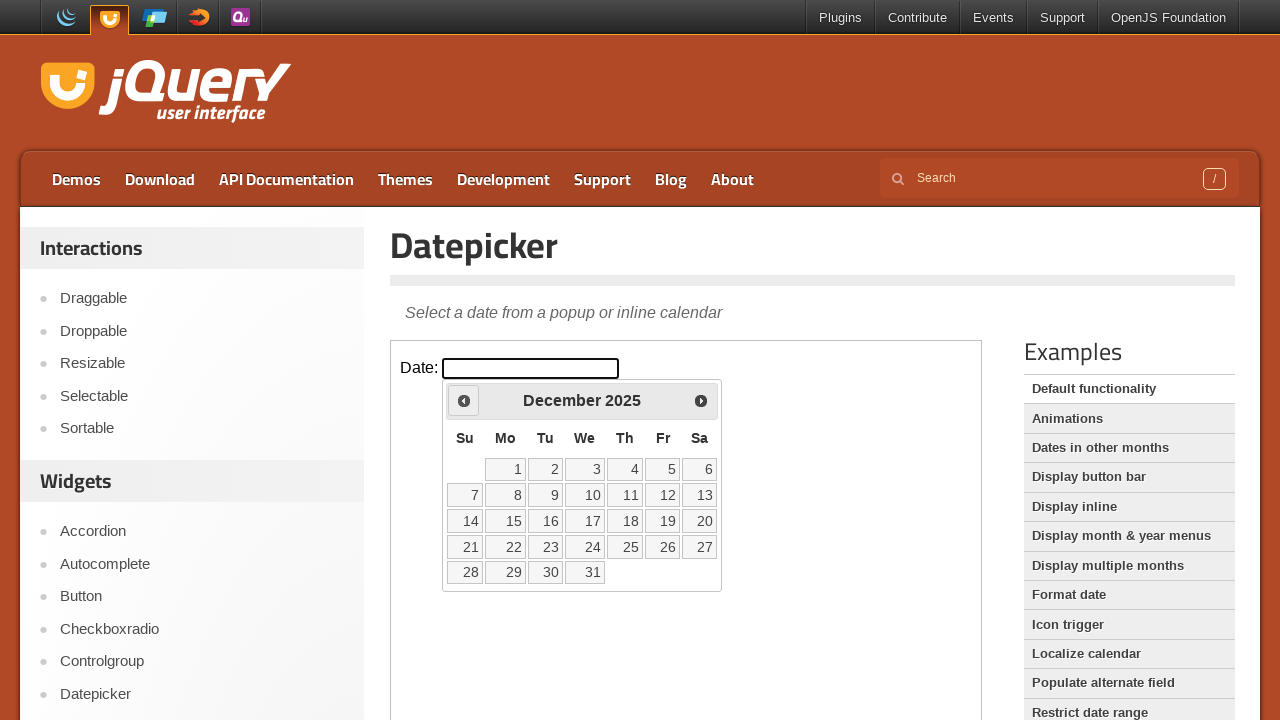

Retrieved updated year: 2025
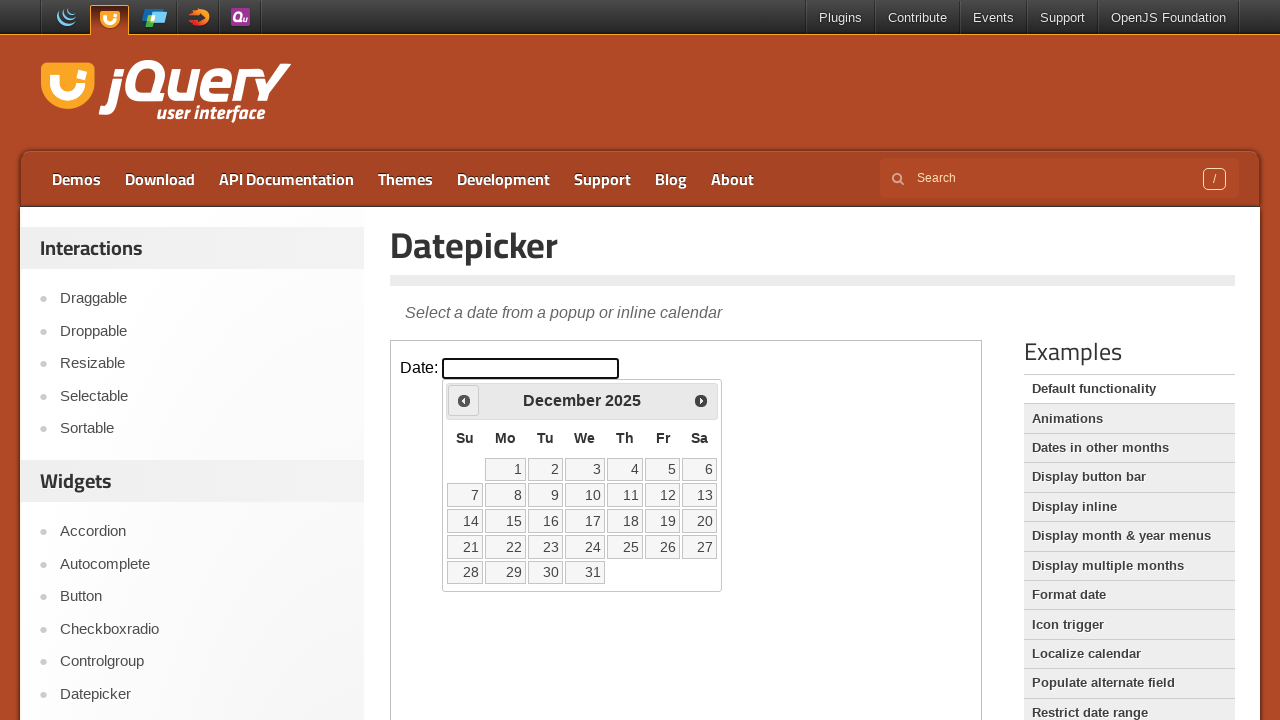

Clicked previous button to navigate back in years (current: 2025) at (464, 400) on iframe >> nth=0 >> internal:control=enter-frame >> span:has-text('Prev')
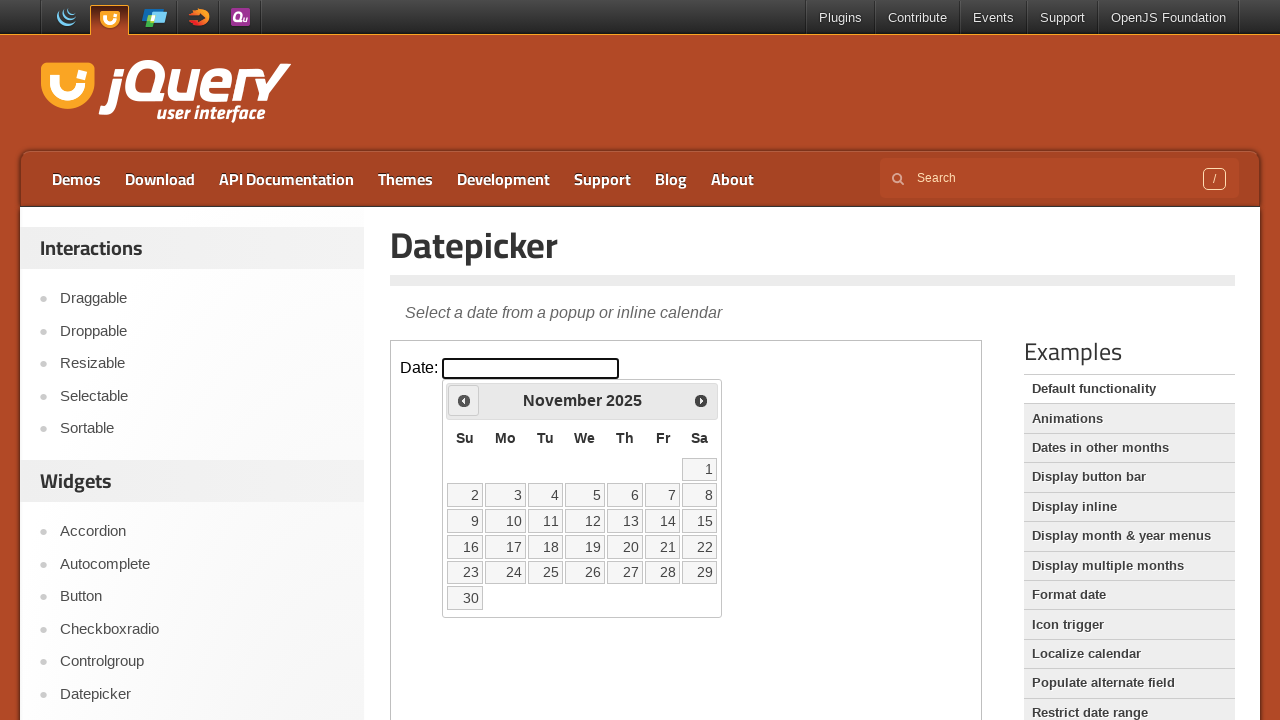

Retrieved updated year: 2025
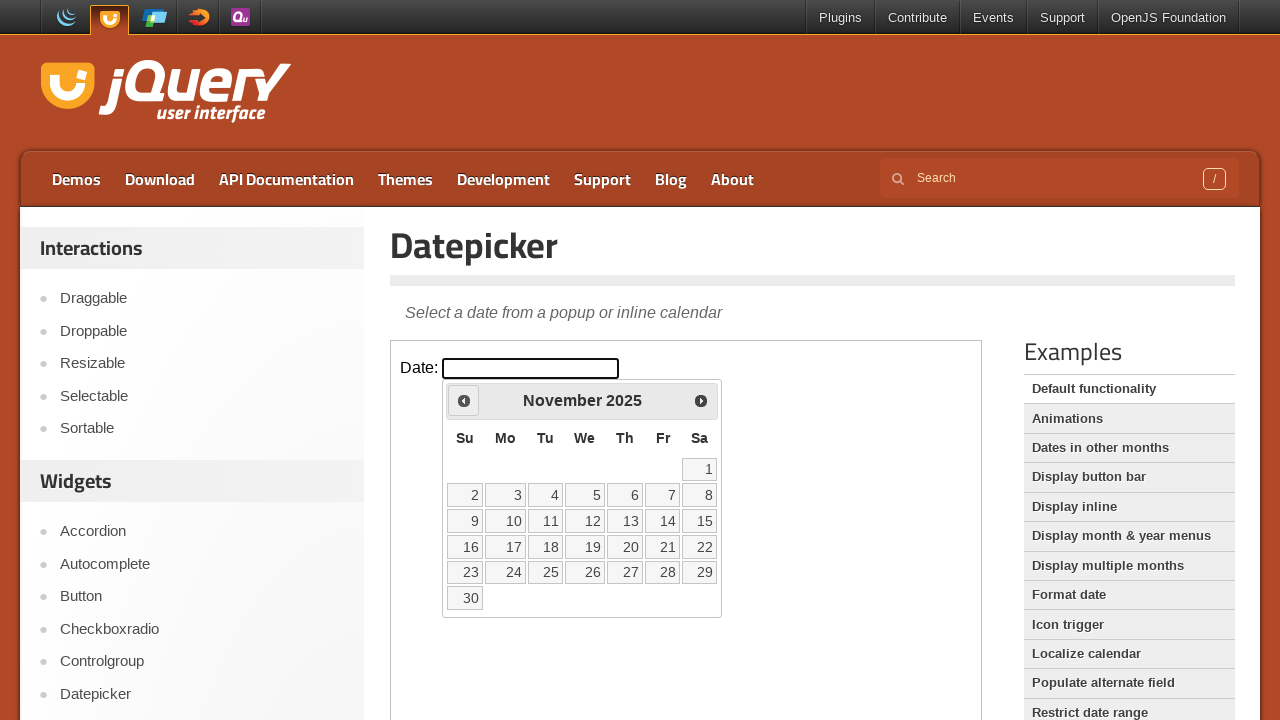

Clicked previous button to navigate back in years (current: 2025) at (464, 400) on iframe >> nth=0 >> internal:control=enter-frame >> span:has-text('Prev')
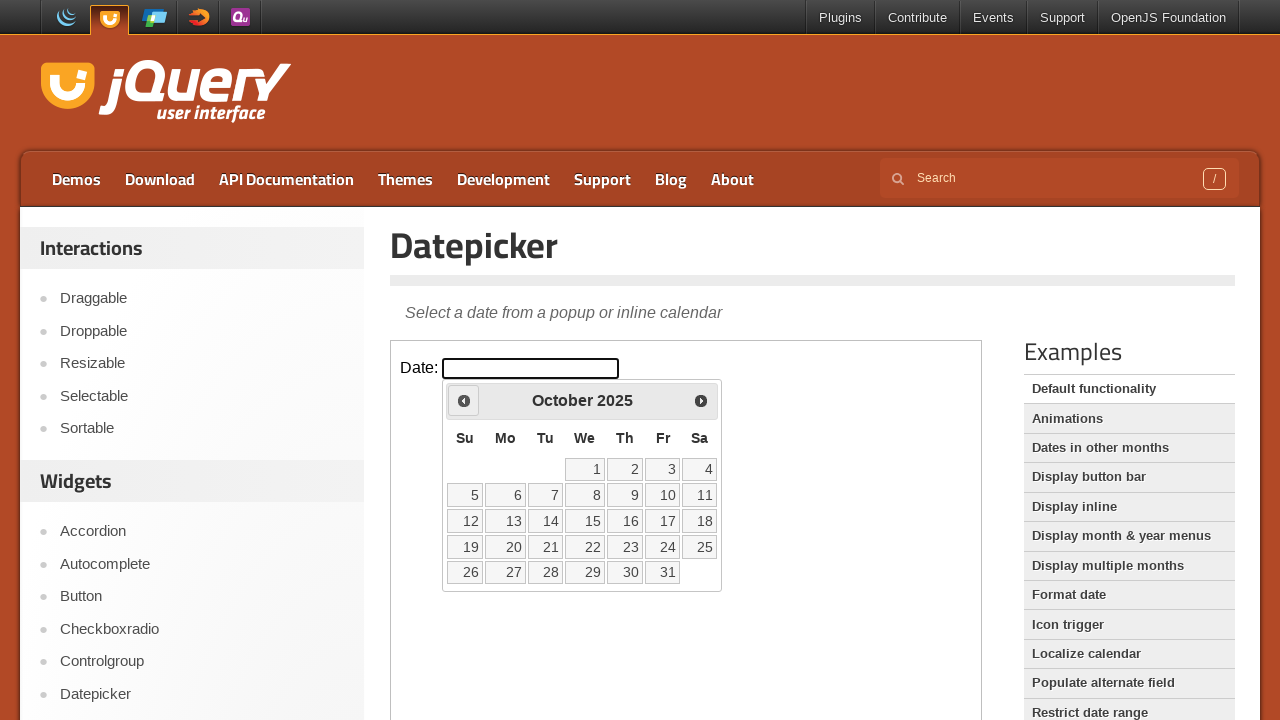

Retrieved updated year: 2025
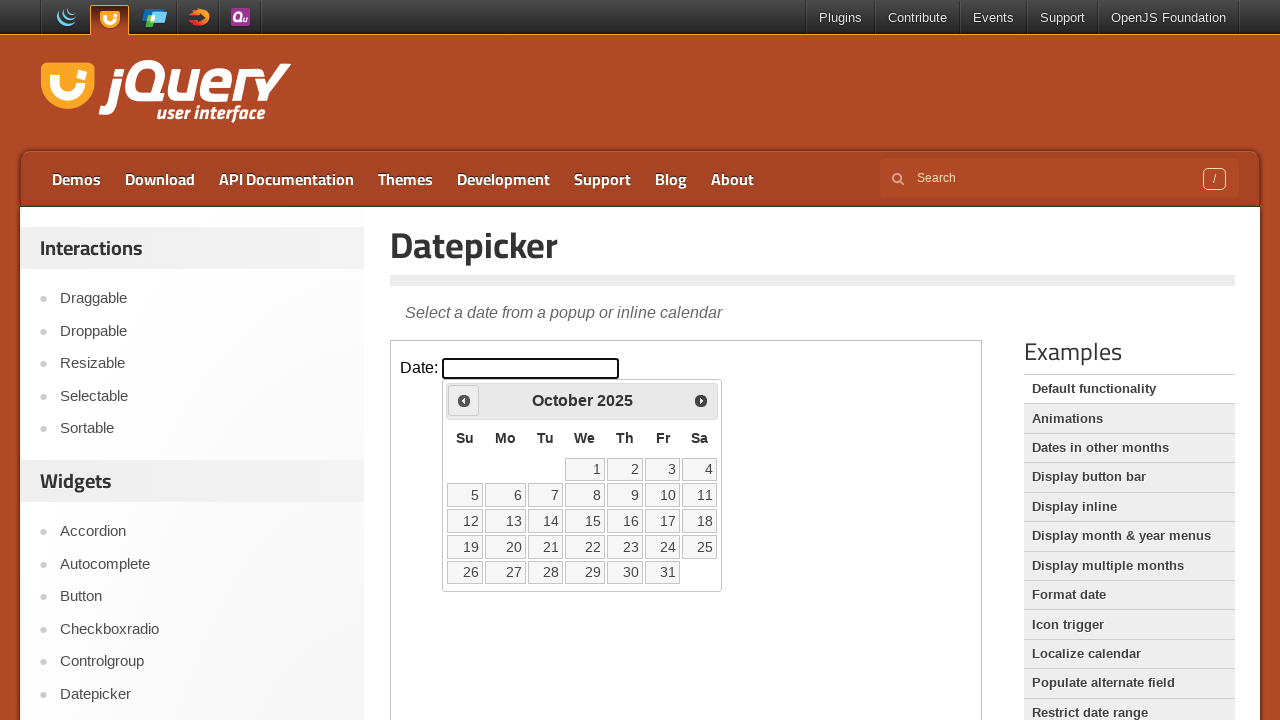

Clicked previous button to navigate back in years (current: 2025) at (464, 400) on iframe >> nth=0 >> internal:control=enter-frame >> span:has-text('Prev')
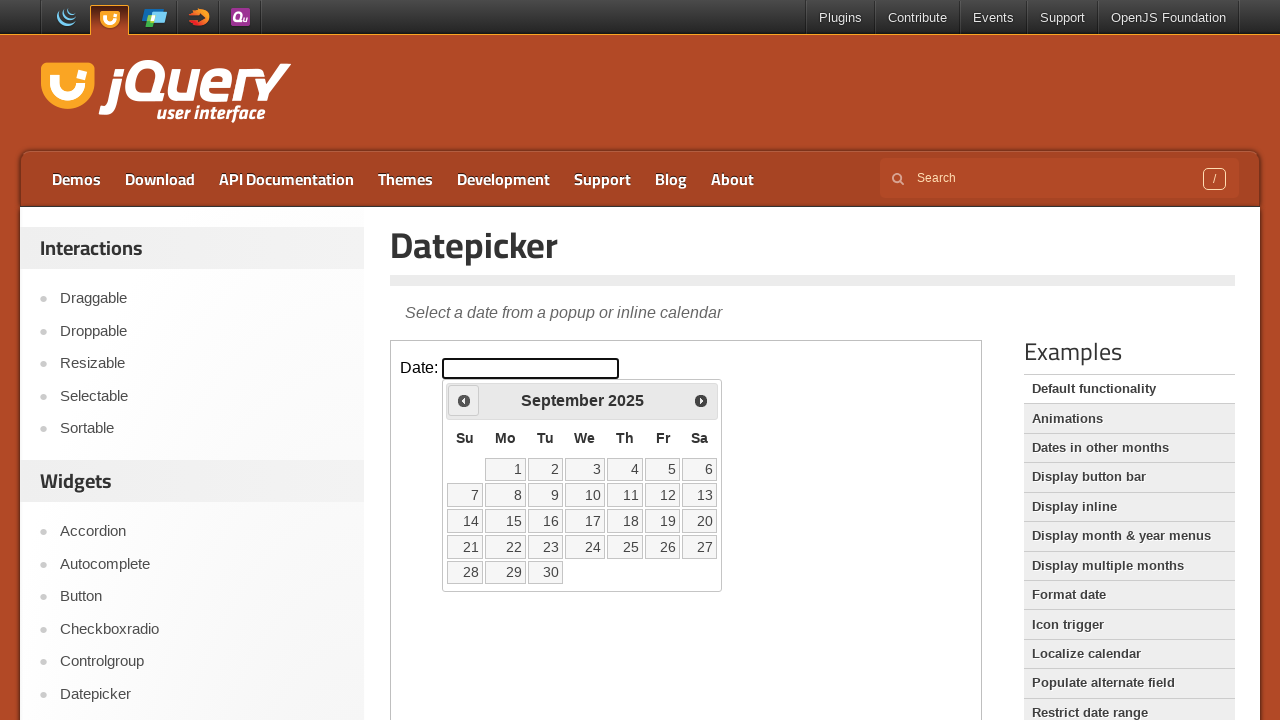

Retrieved updated year: 2025
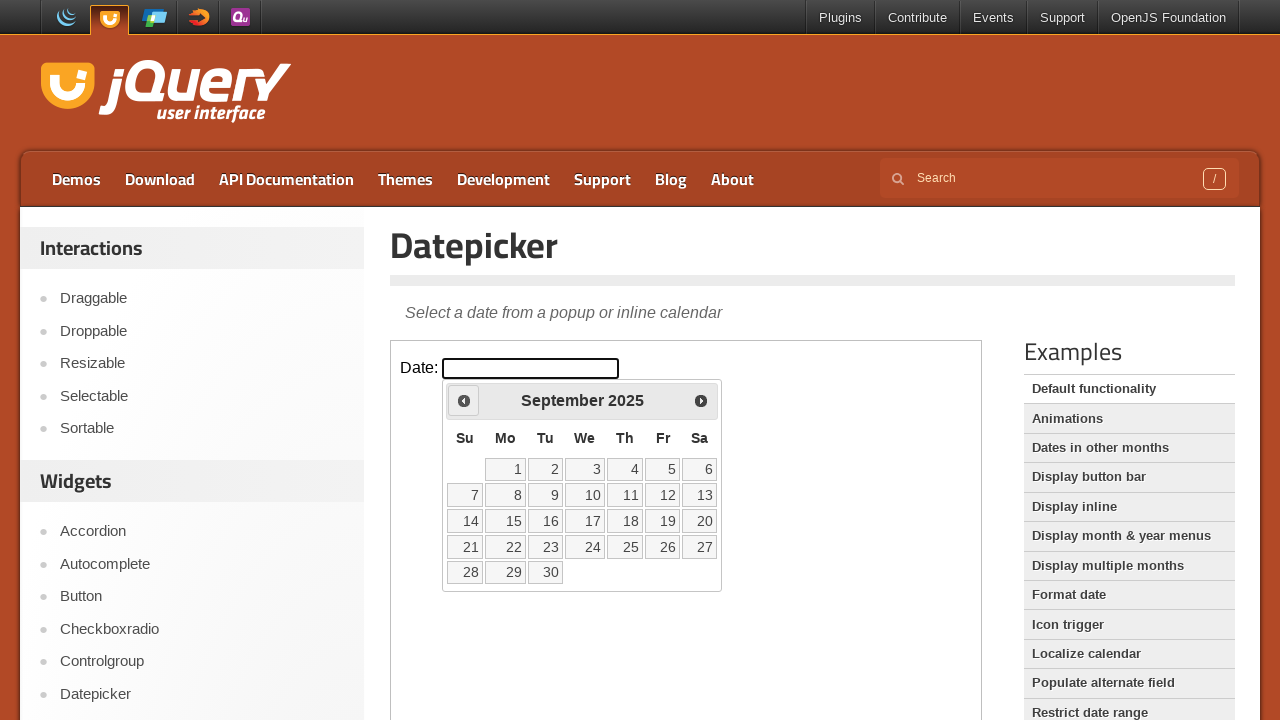

Clicked previous button to navigate back in years (current: 2025) at (464, 400) on iframe >> nth=0 >> internal:control=enter-frame >> span:has-text('Prev')
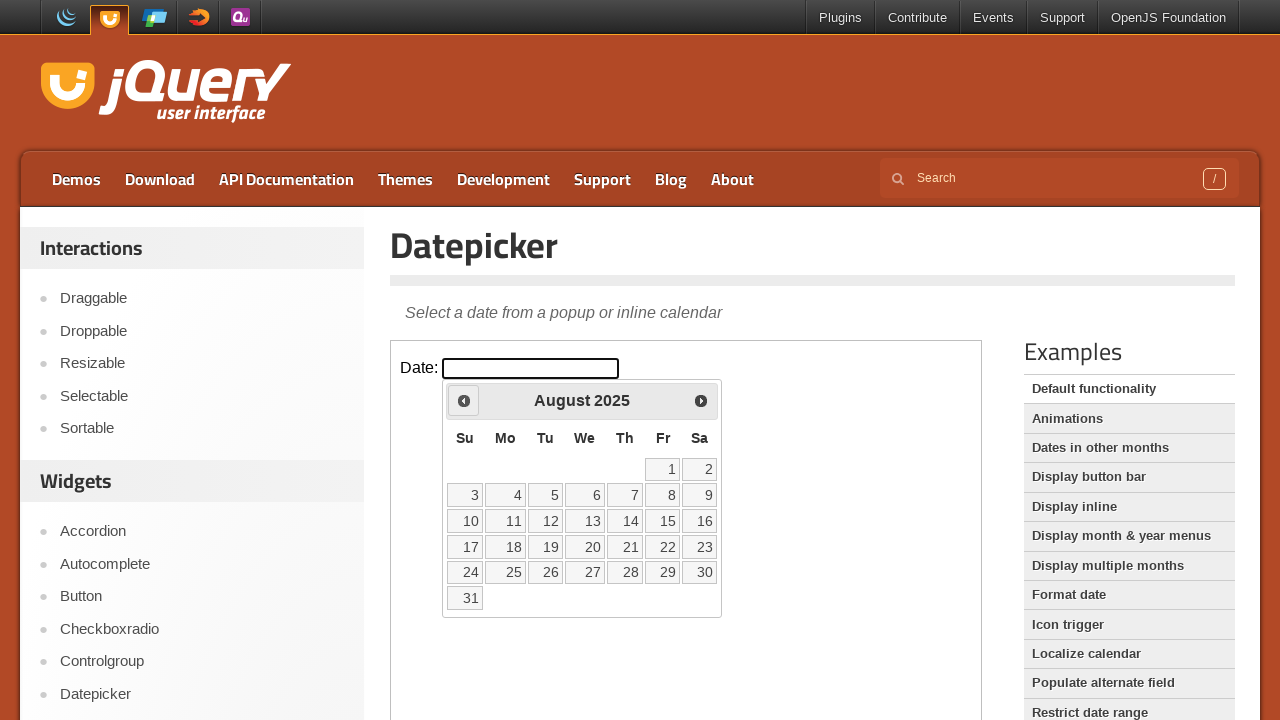

Retrieved updated year: 2025
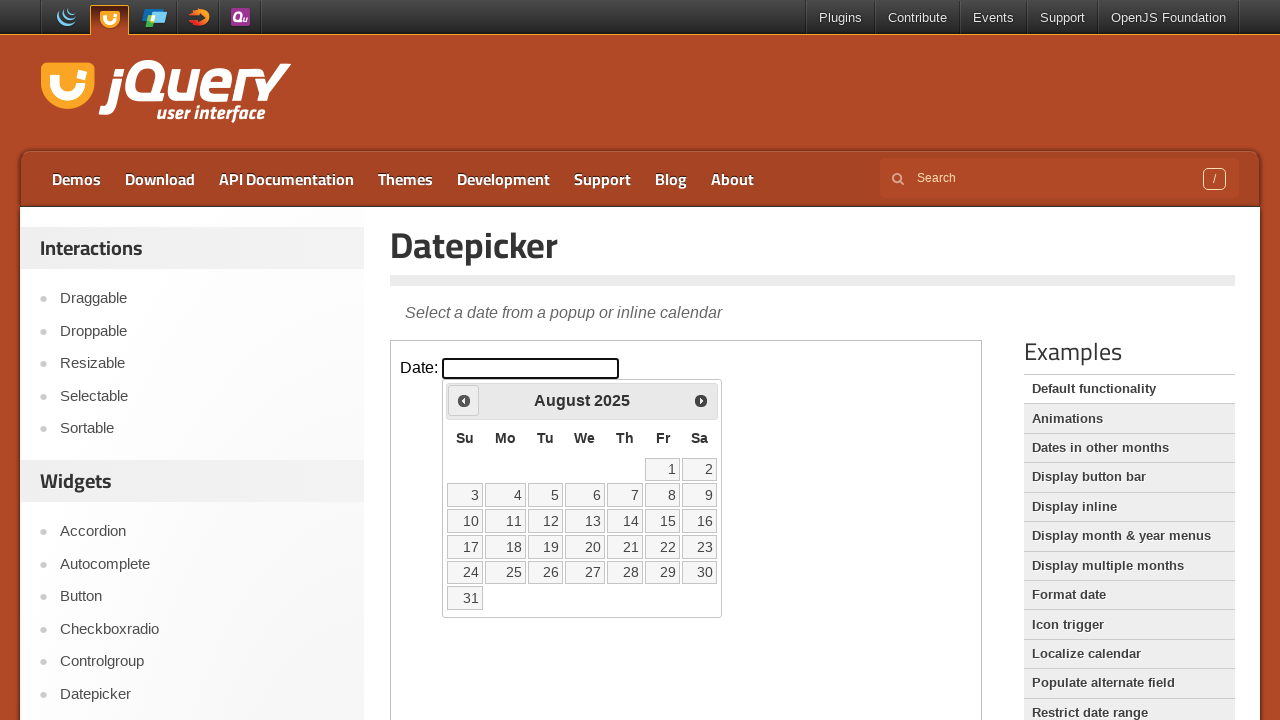

Clicked previous button to navigate back in years (current: 2025) at (464, 400) on iframe >> nth=0 >> internal:control=enter-frame >> span:has-text('Prev')
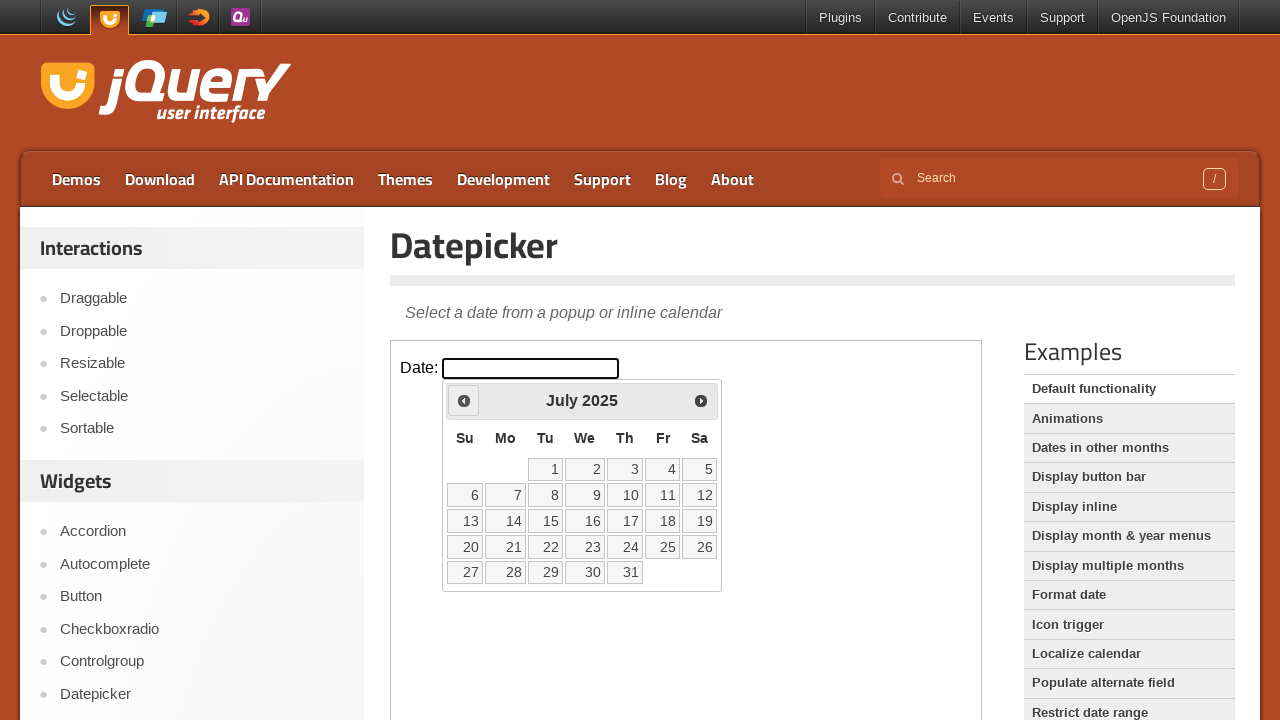

Retrieved updated year: 2025
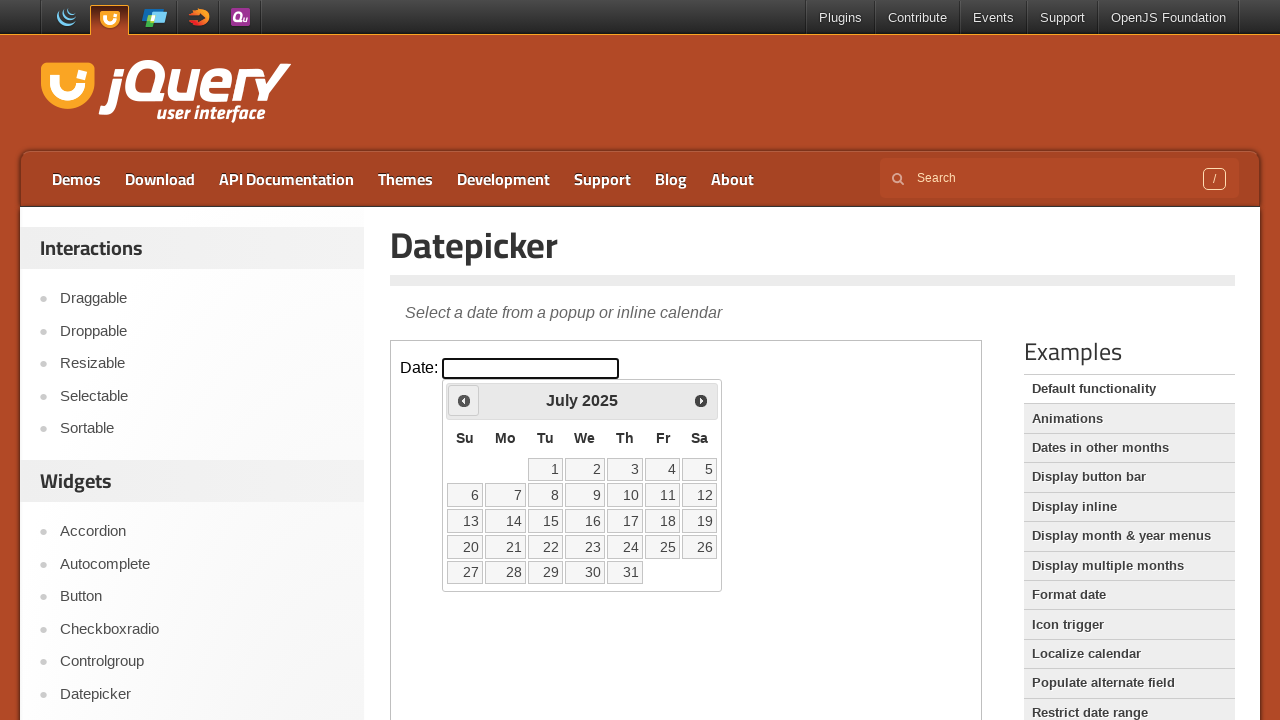

Clicked previous button to navigate back in years (current: 2025) at (464, 400) on iframe >> nth=0 >> internal:control=enter-frame >> span:has-text('Prev')
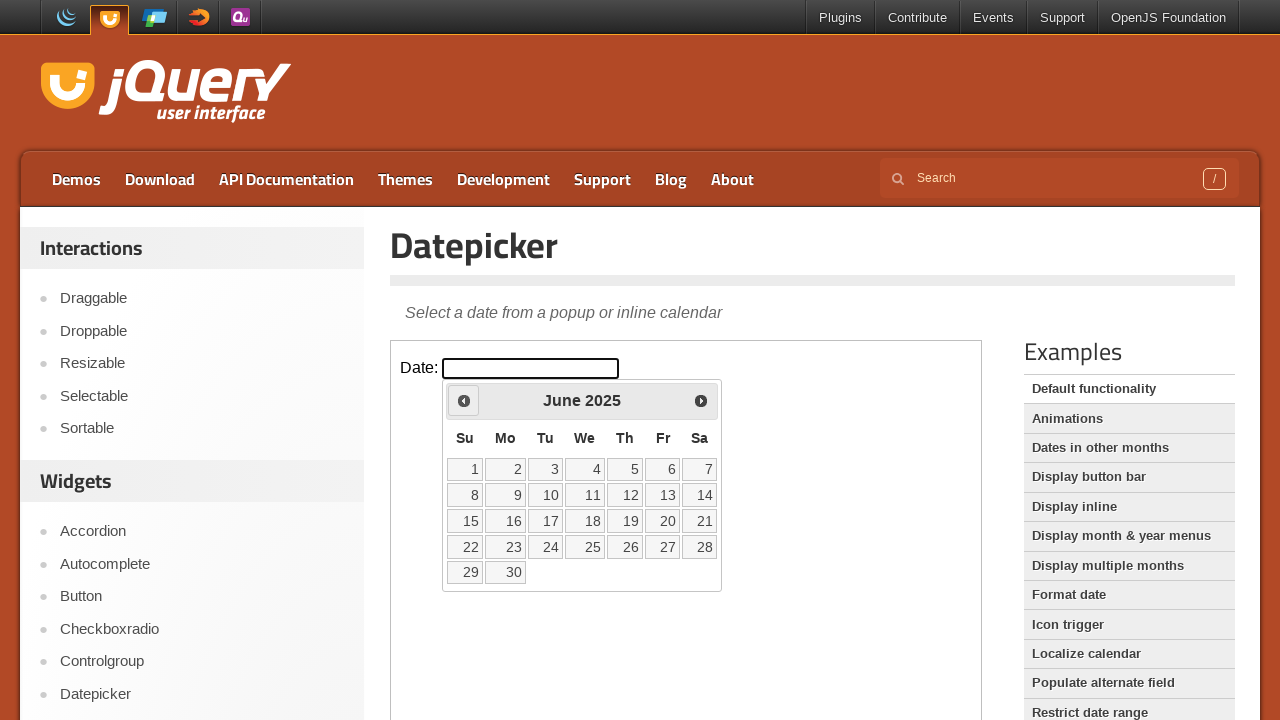

Retrieved updated year: 2025
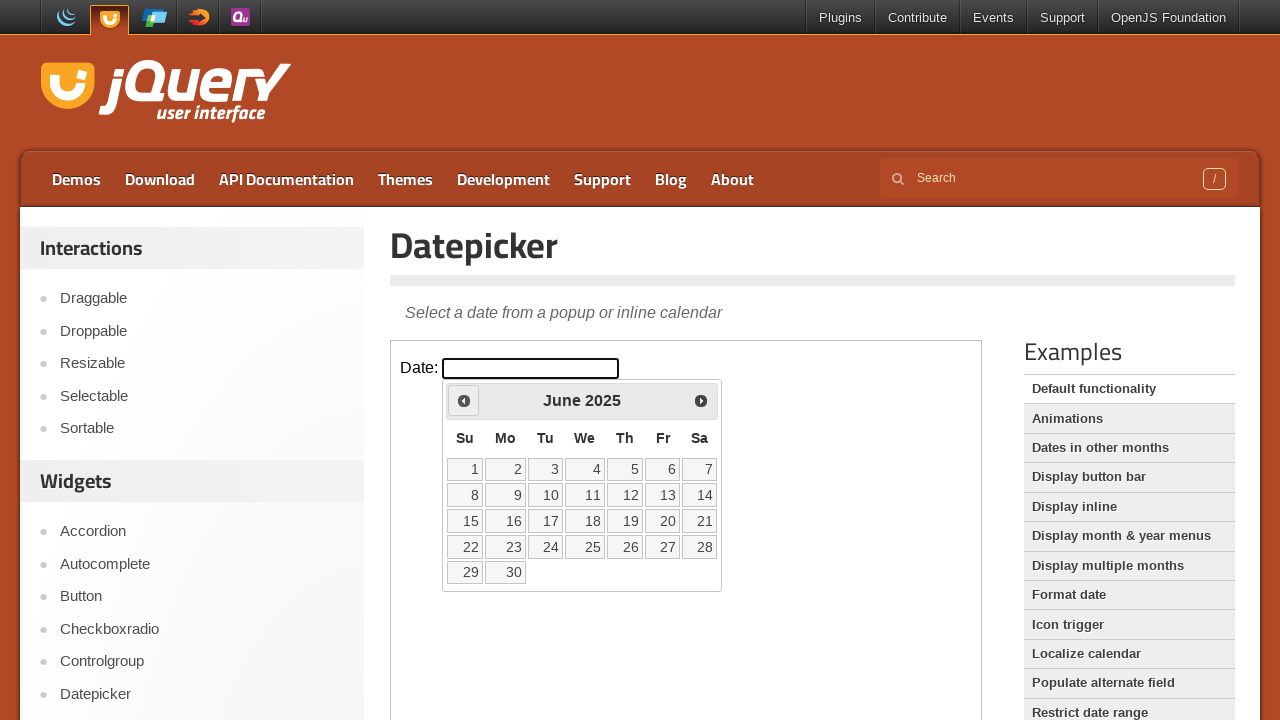

Clicked previous button to navigate back in years (current: 2025) at (464, 400) on iframe >> nth=0 >> internal:control=enter-frame >> span:has-text('Prev')
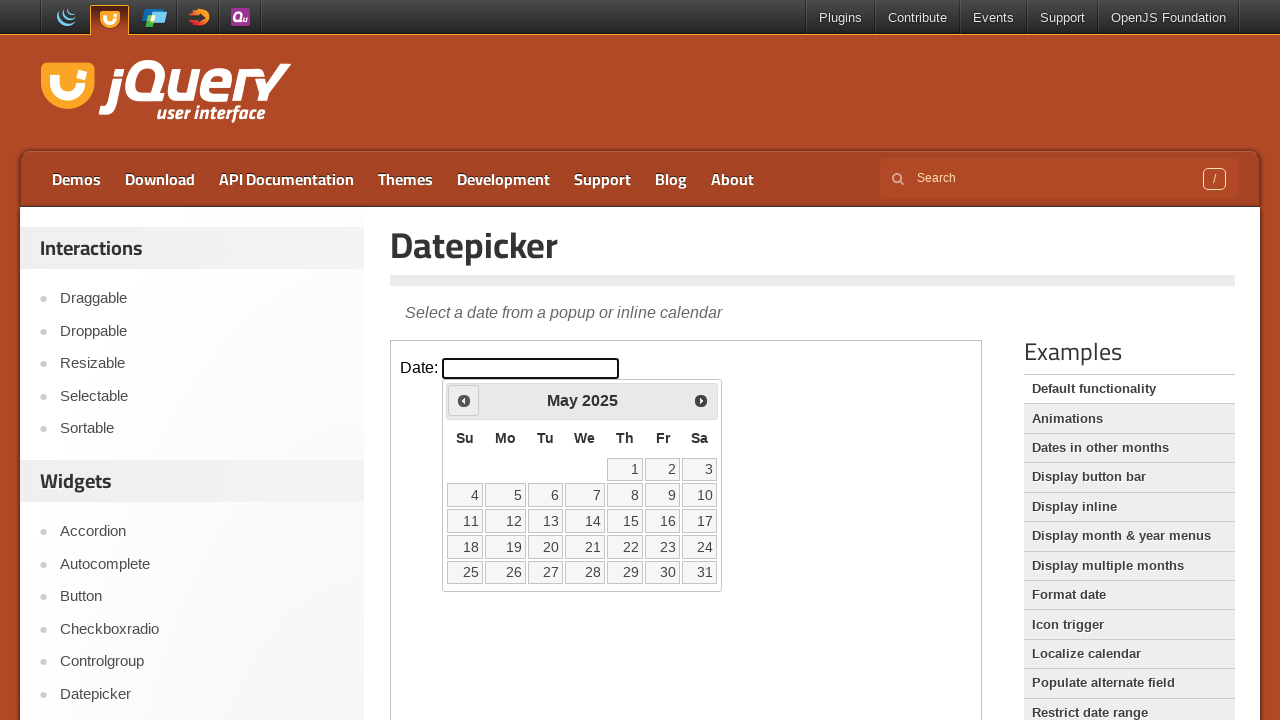

Retrieved updated year: 2025
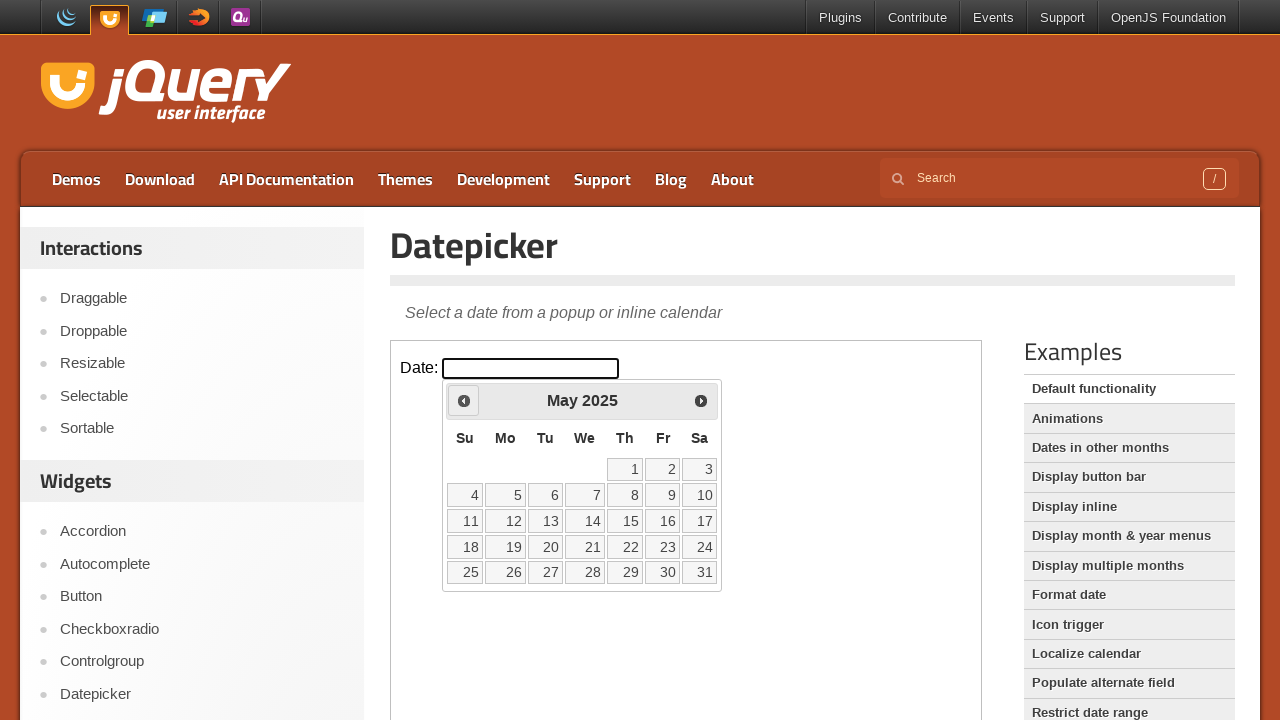

Clicked previous button to navigate back in years (current: 2025) at (464, 400) on iframe >> nth=0 >> internal:control=enter-frame >> span:has-text('Prev')
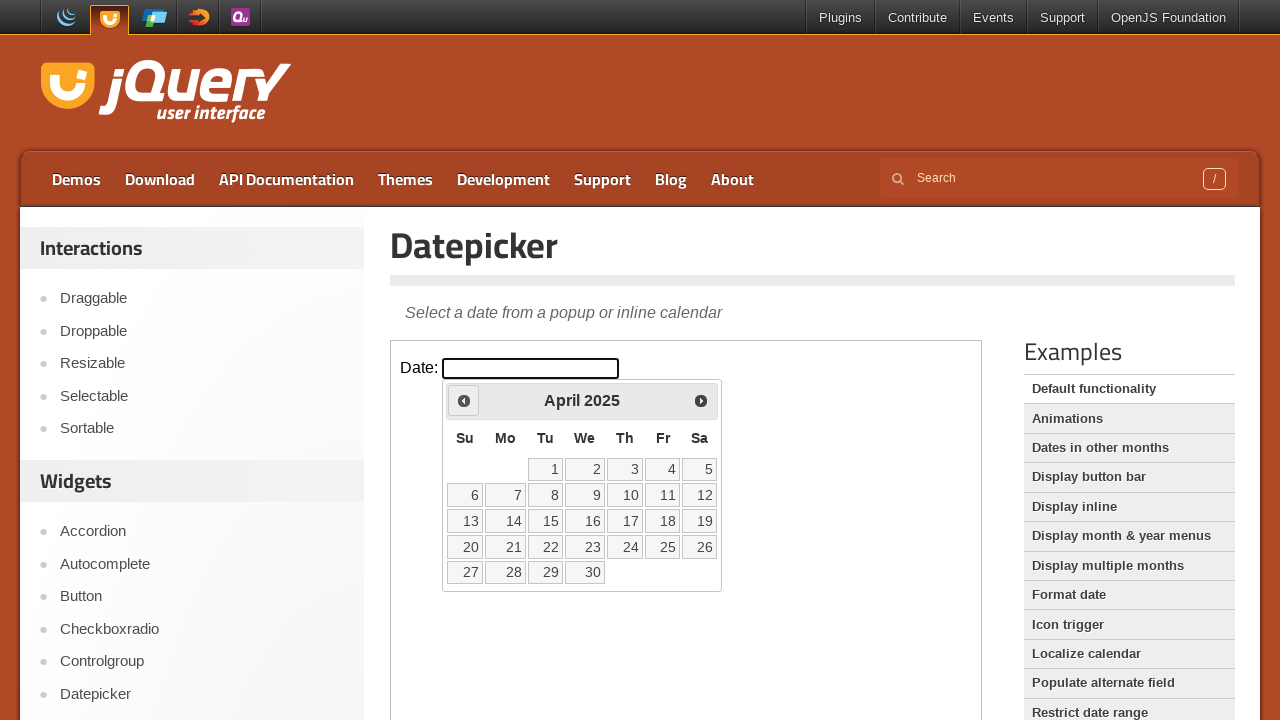

Retrieved updated year: 2025
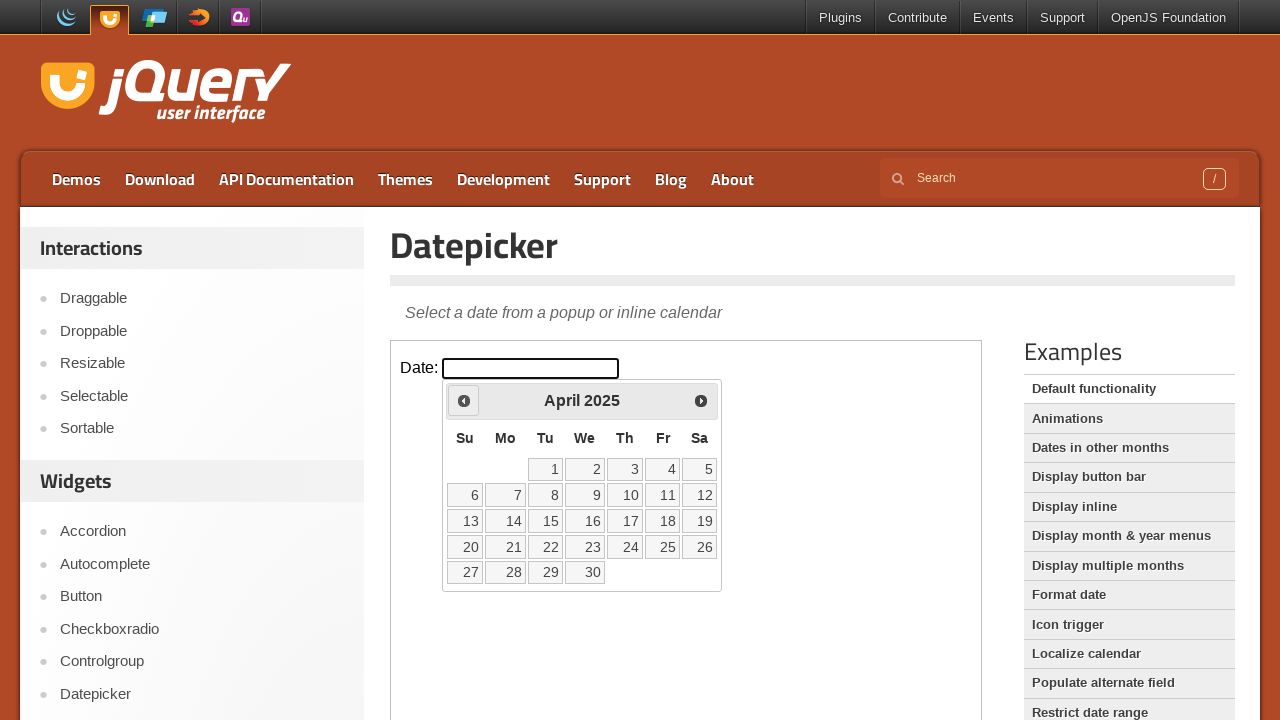

Clicked previous button to navigate back in years (current: 2025) at (464, 400) on iframe >> nth=0 >> internal:control=enter-frame >> span:has-text('Prev')
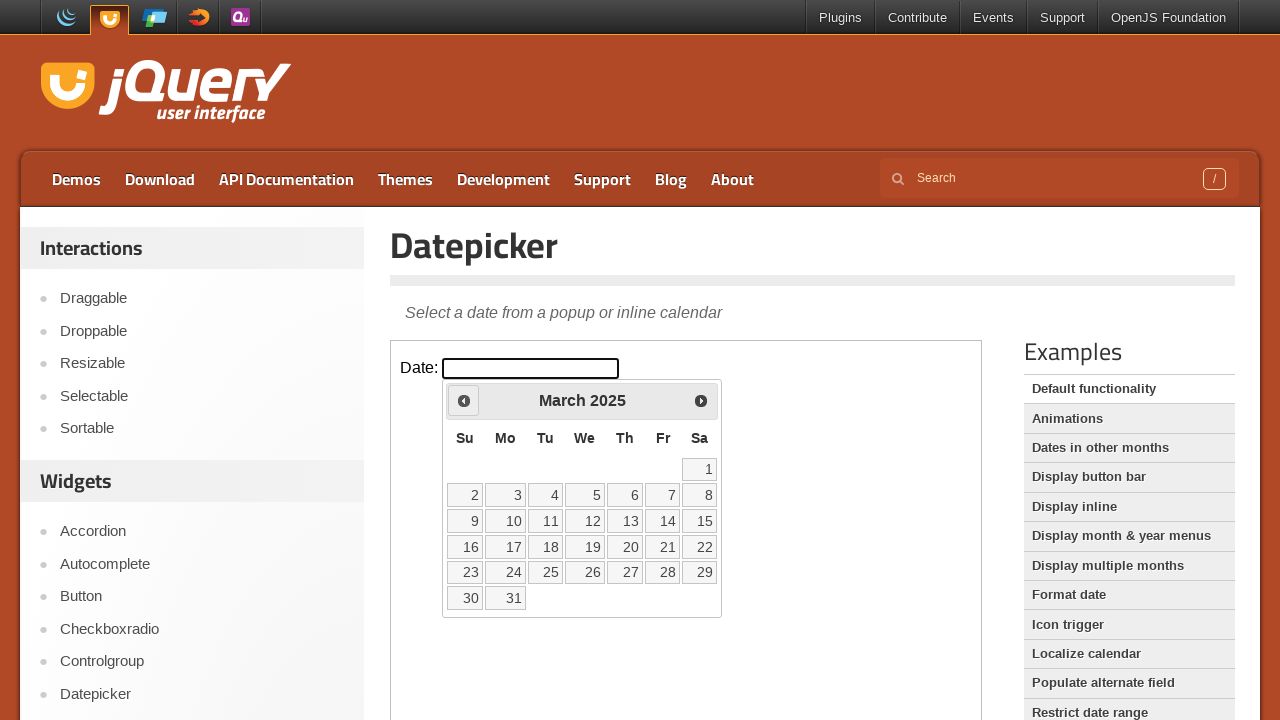

Retrieved updated year: 2025
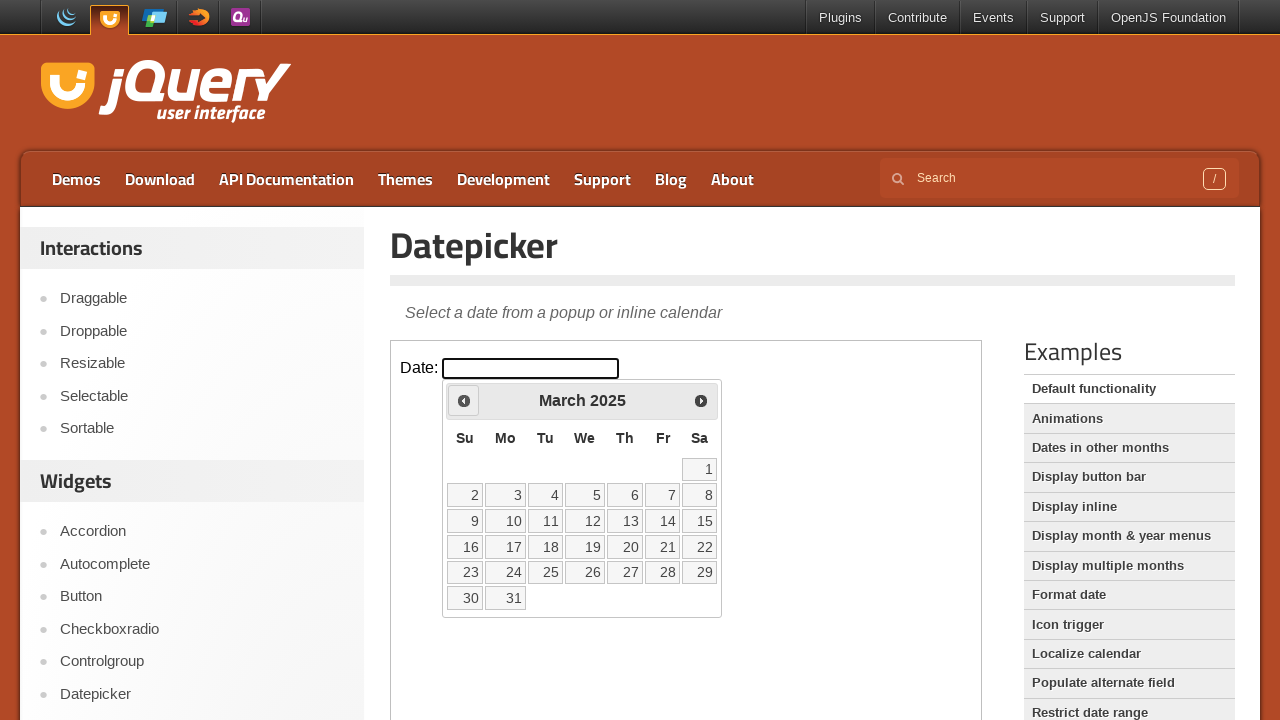

Clicked previous button to navigate back in years (current: 2025) at (464, 400) on iframe >> nth=0 >> internal:control=enter-frame >> span:has-text('Prev')
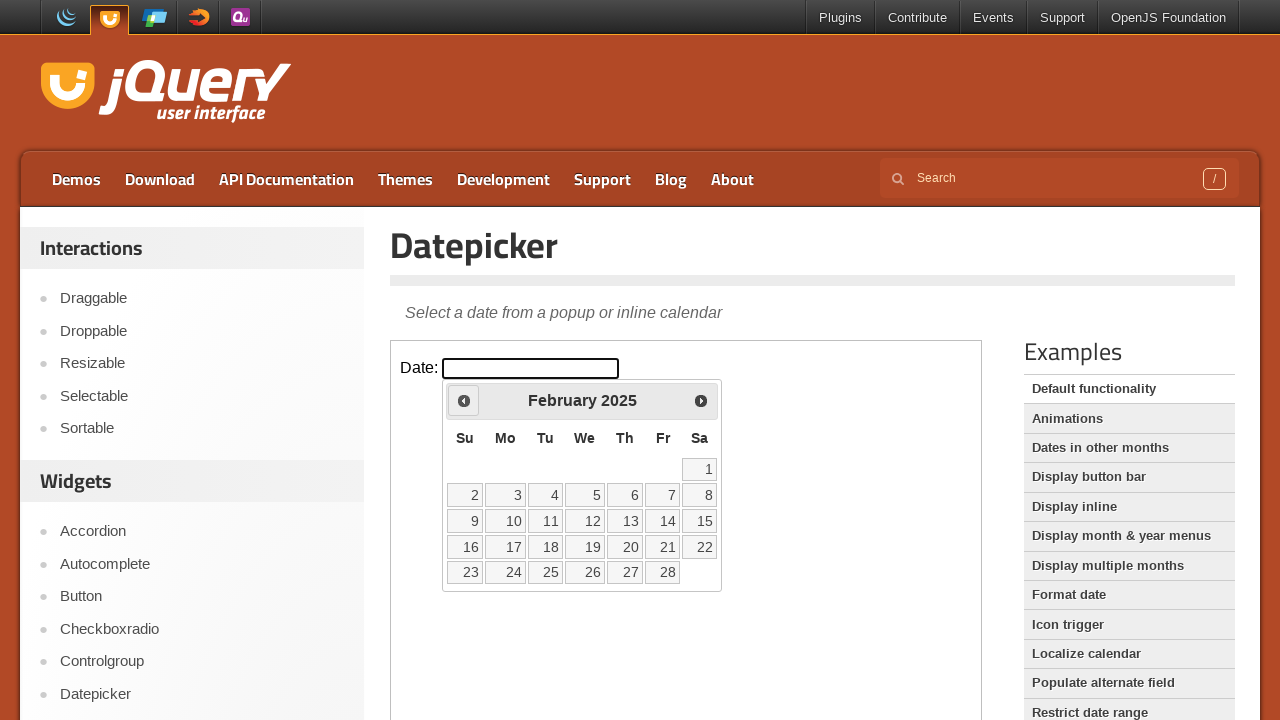

Retrieved updated year: 2025
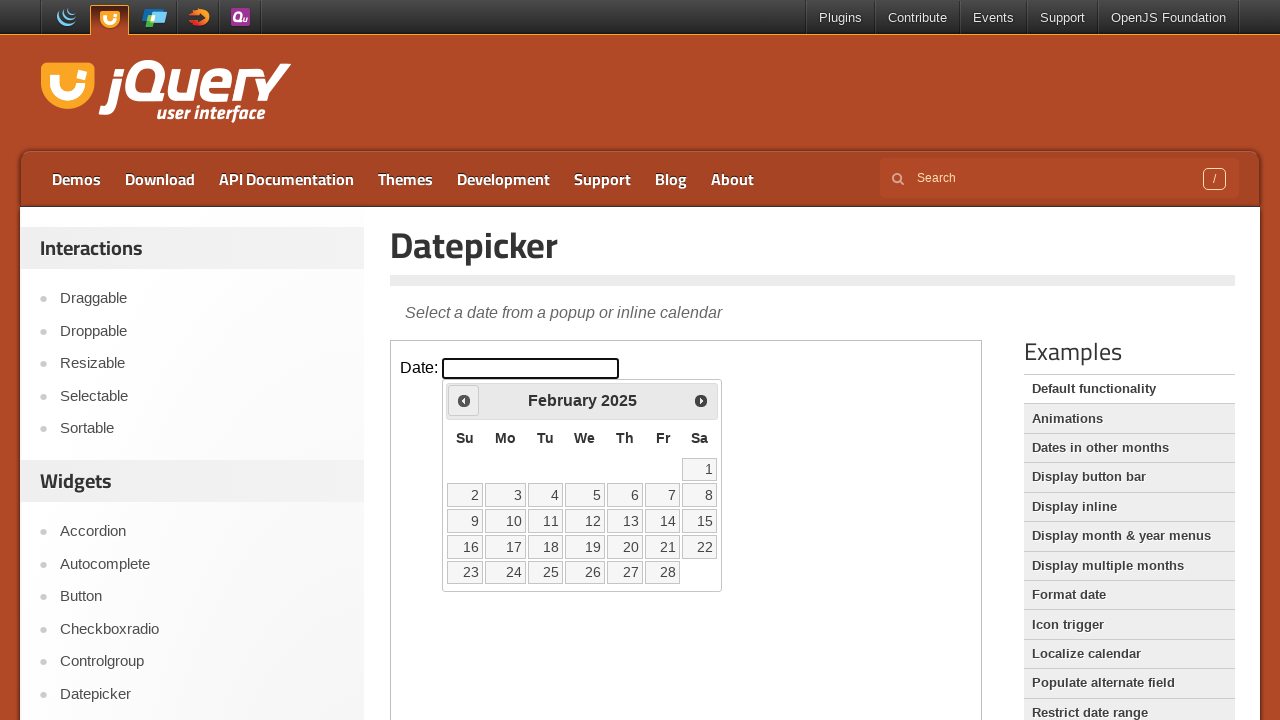

Clicked previous button to navigate back in years (current: 2025) at (464, 400) on iframe >> nth=0 >> internal:control=enter-frame >> span:has-text('Prev')
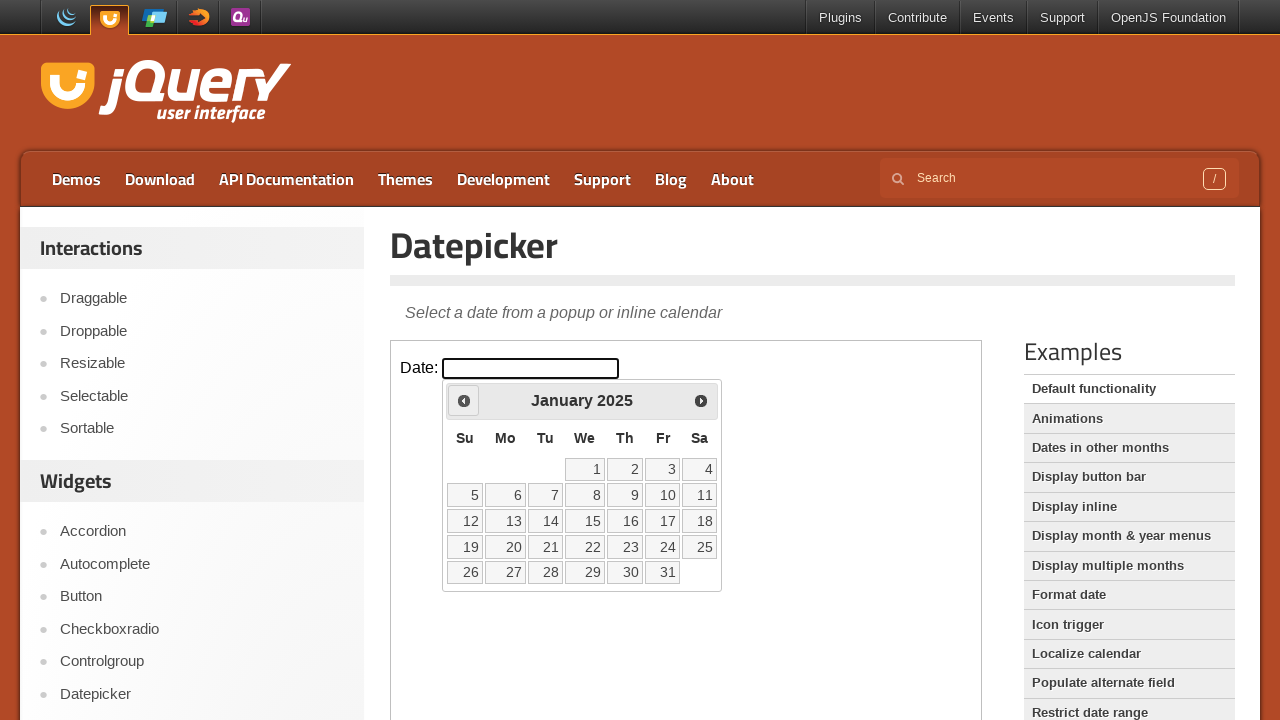

Retrieved updated year: 2025
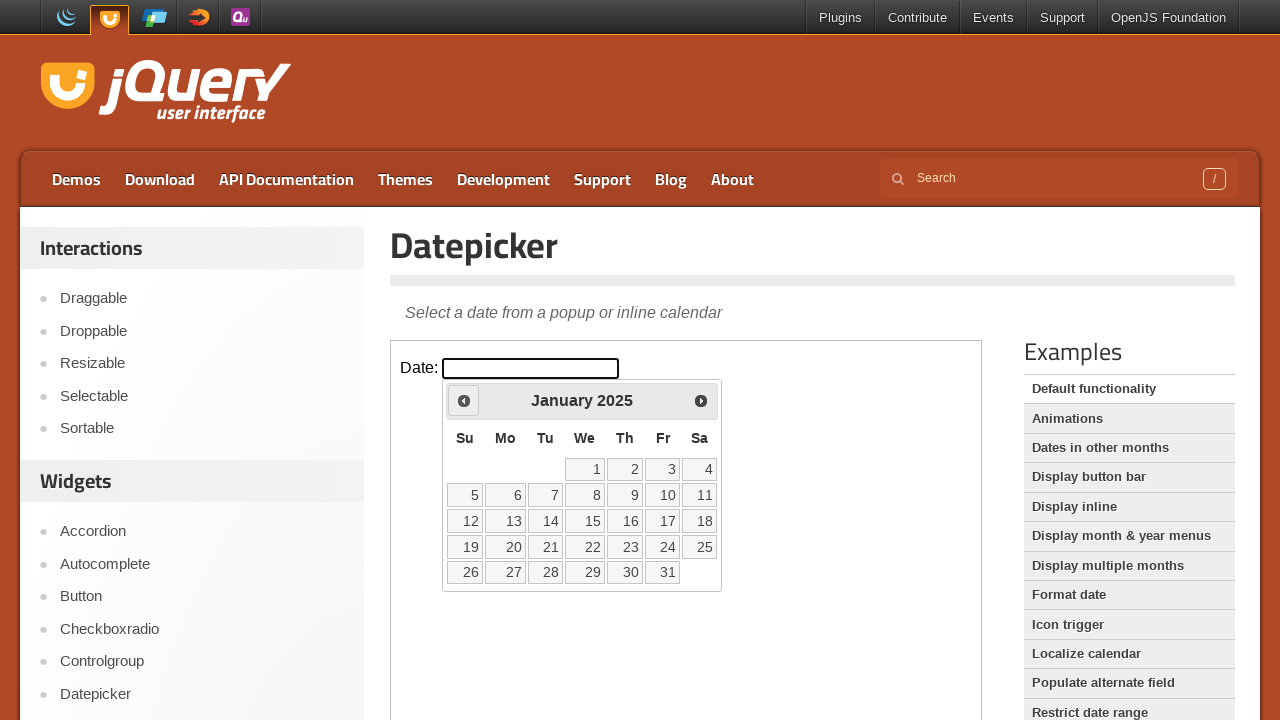

Clicked previous button to navigate back in years (current: 2025) at (464, 400) on iframe >> nth=0 >> internal:control=enter-frame >> span:has-text('Prev')
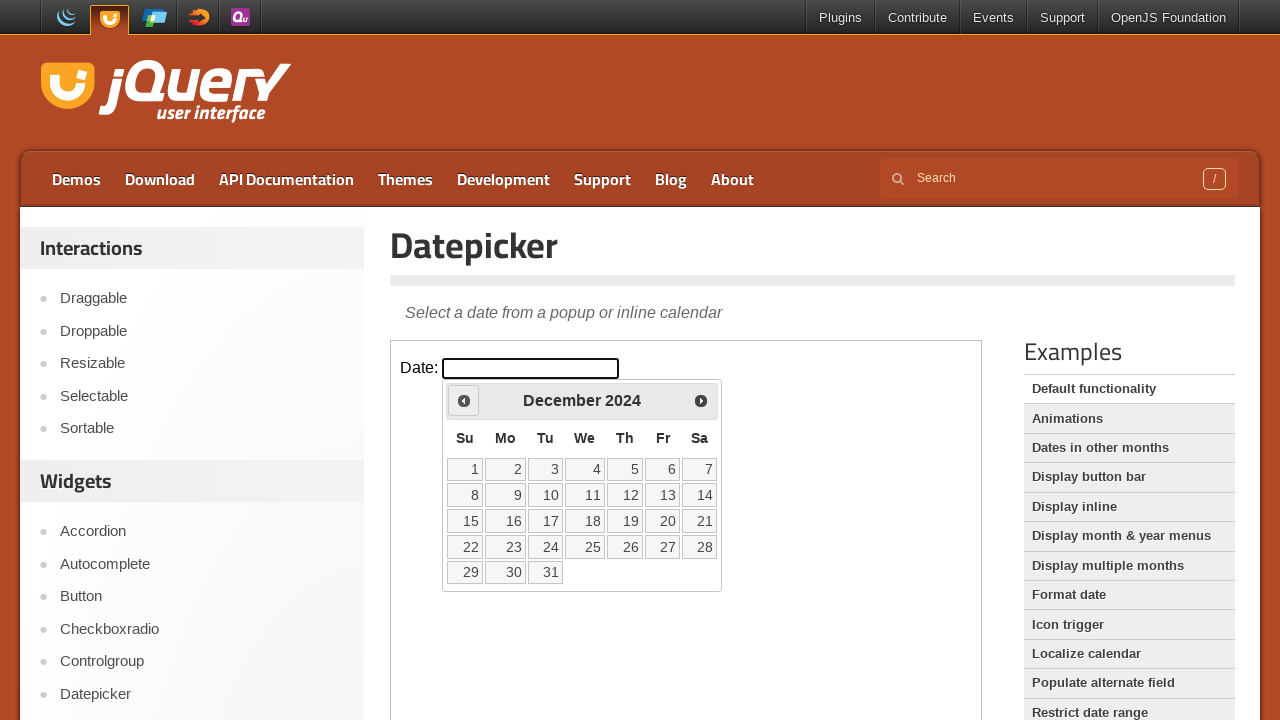

Retrieved updated year: 2024
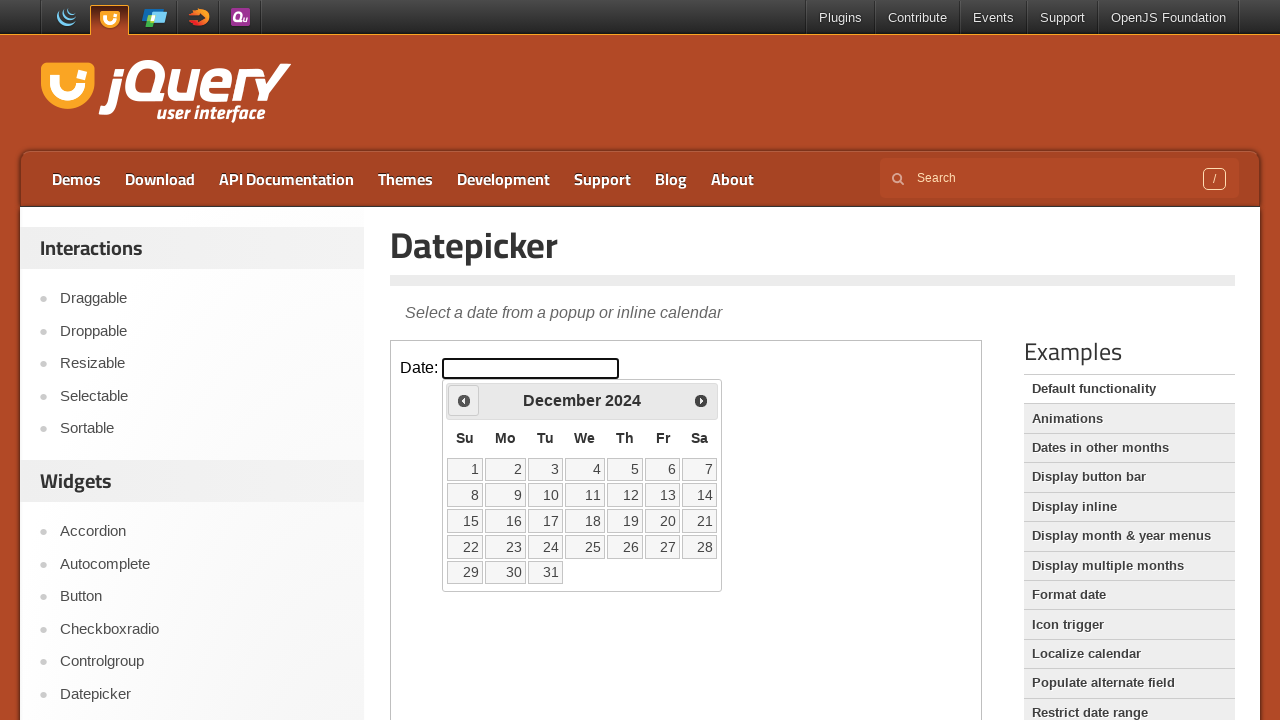

Clicked previous button to navigate back in years (current: 2024) at (464, 400) on iframe >> nth=0 >> internal:control=enter-frame >> span:has-text('Prev')
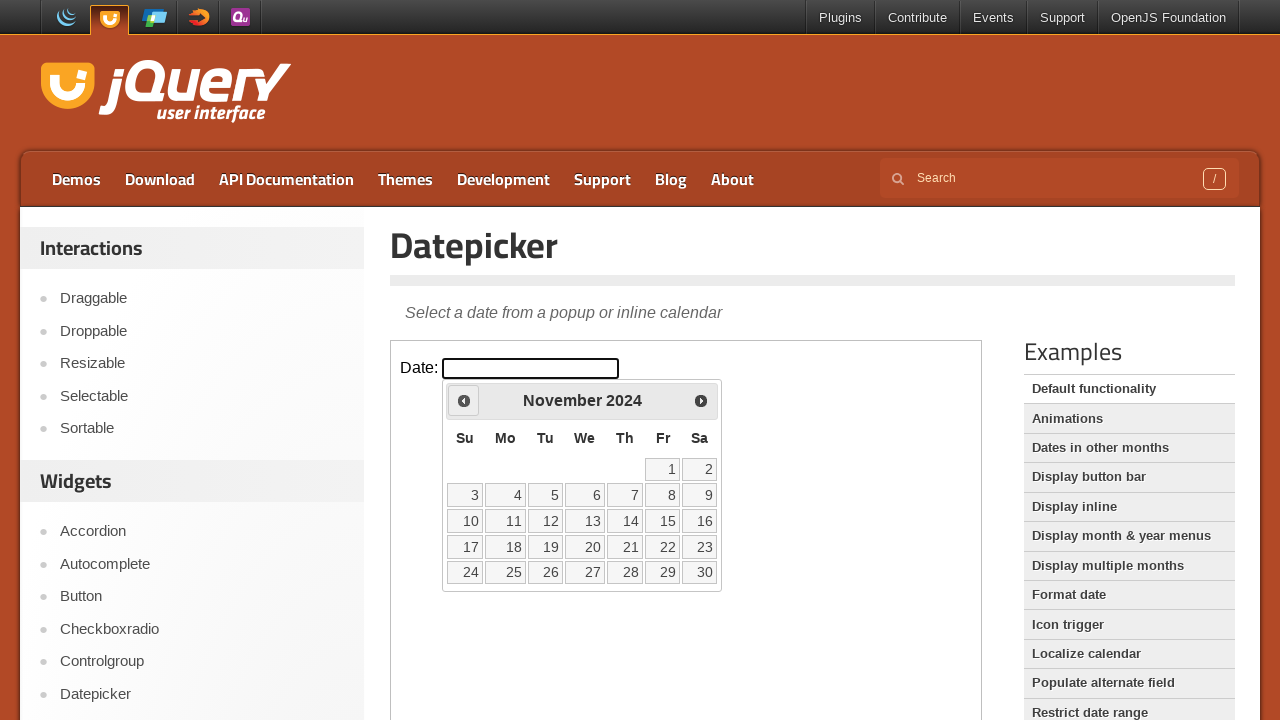

Retrieved updated year: 2024
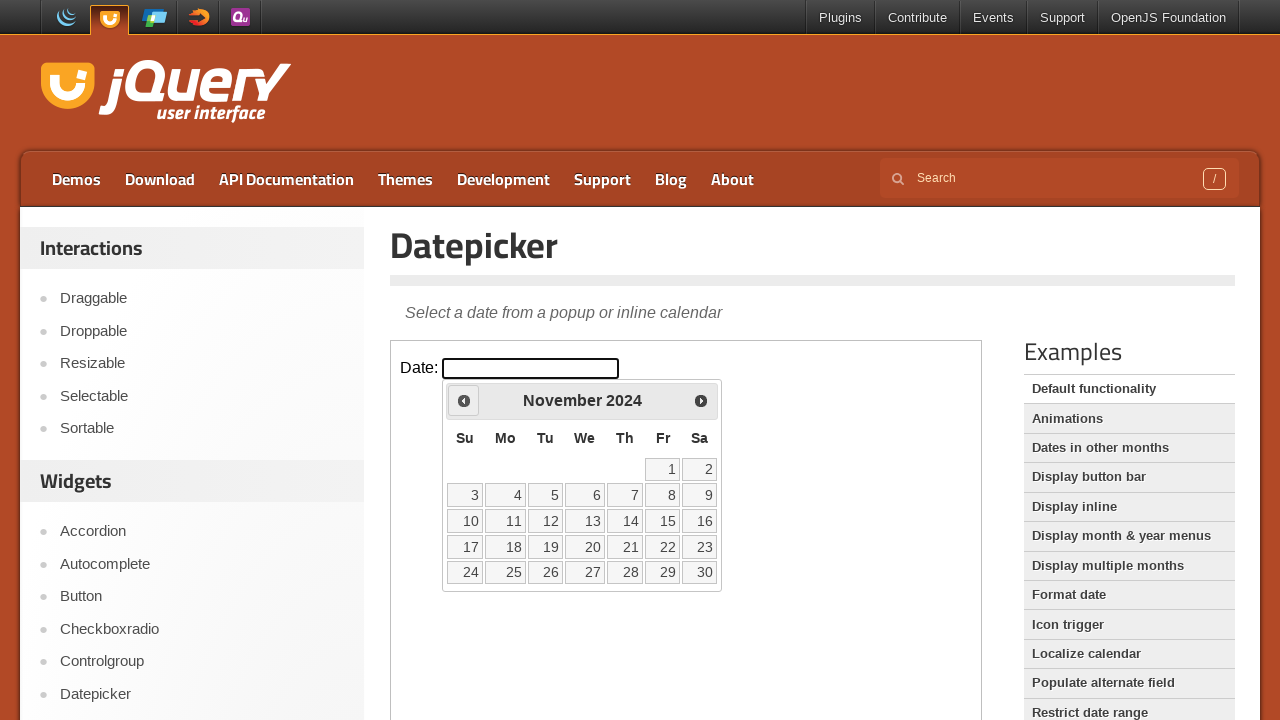

Clicked previous button to navigate back in years (current: 2024) at (464, 400) on iframe >> nth=0 >> internal:control=enter-frame >> span:has-text('Prev')
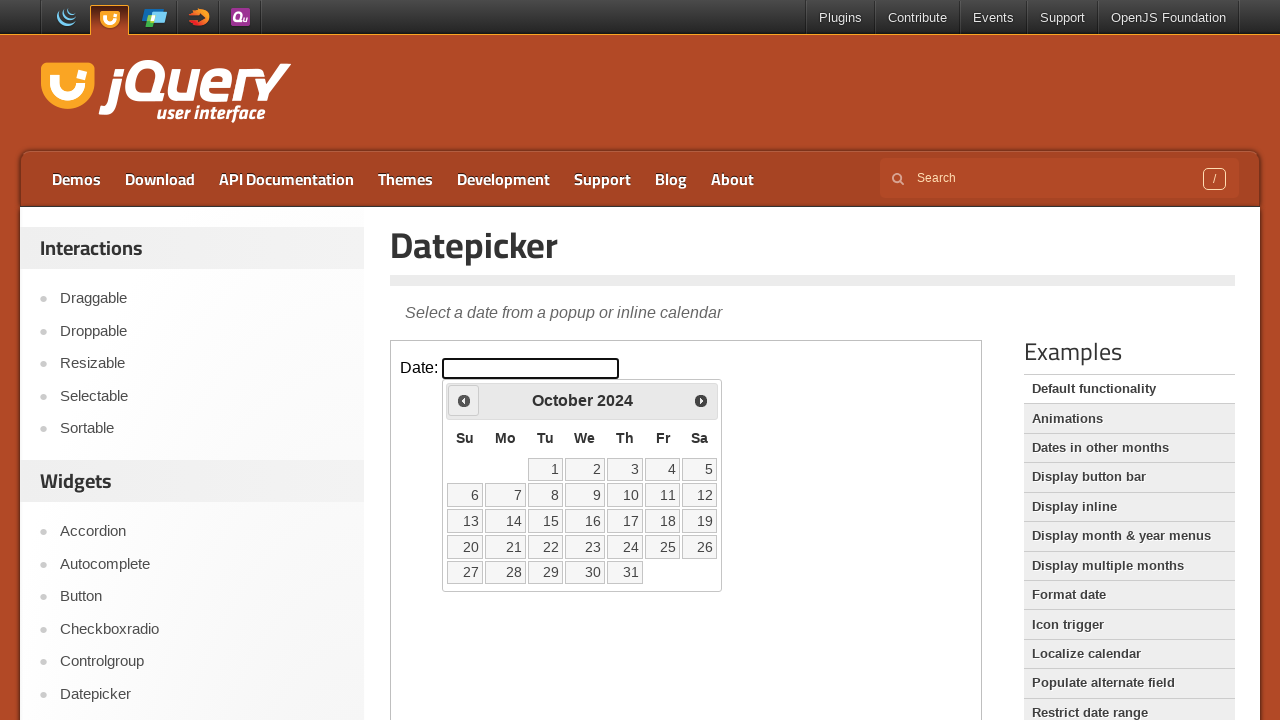

Retrieved updated year: 2024
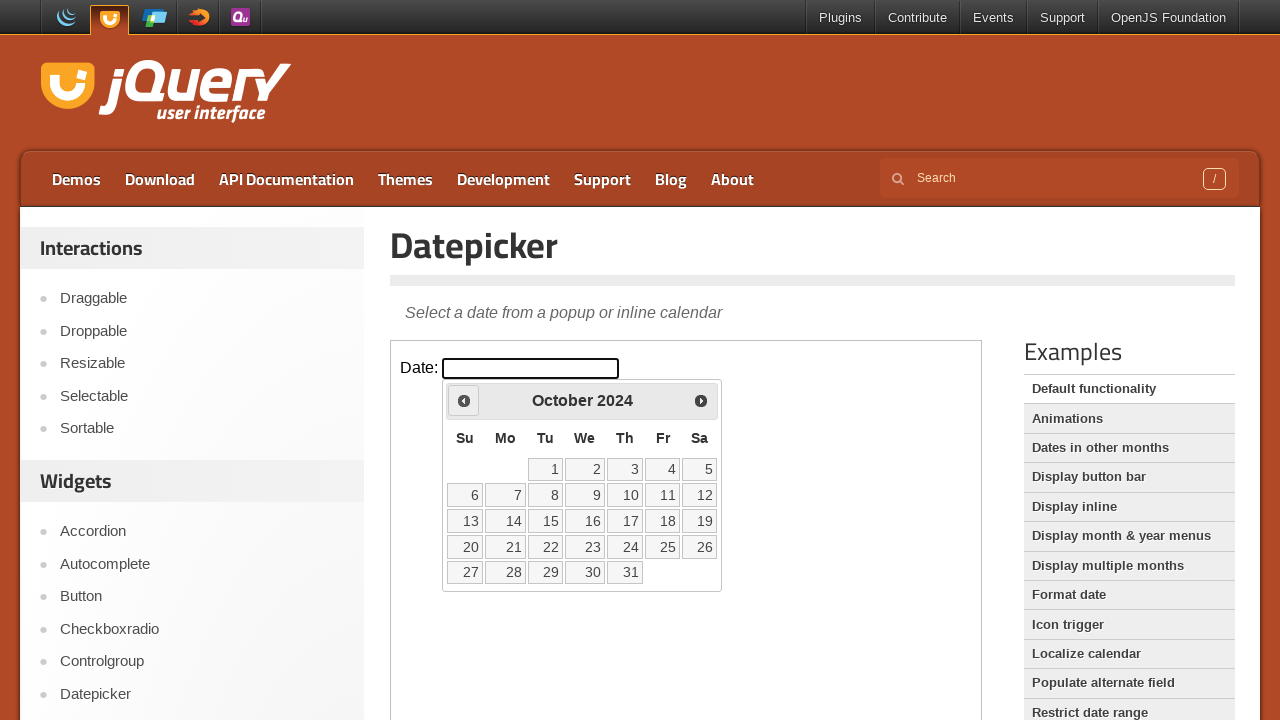

Clicked previous button to navigate back in years (current: 2024) at (464, 400) on iframe >> nth=0 >> internal:control=enter-frame >> span:has-text('Prev')
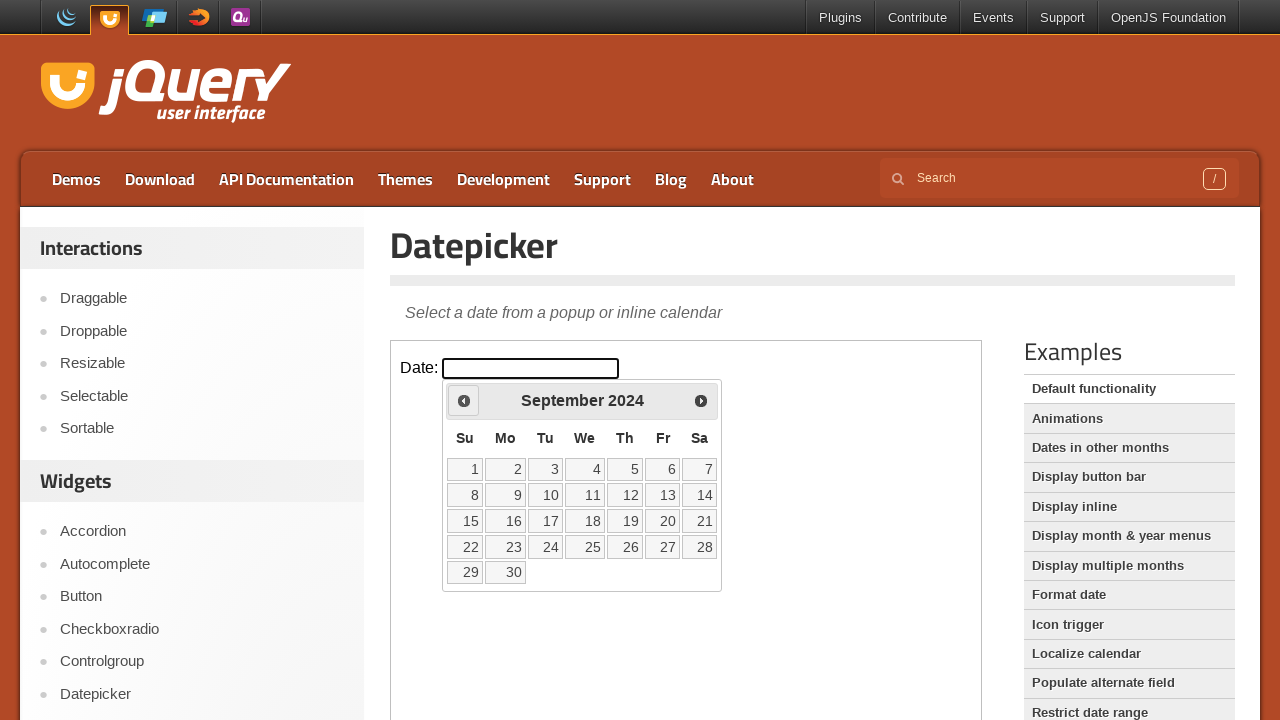

Retrieved updated year: 2024
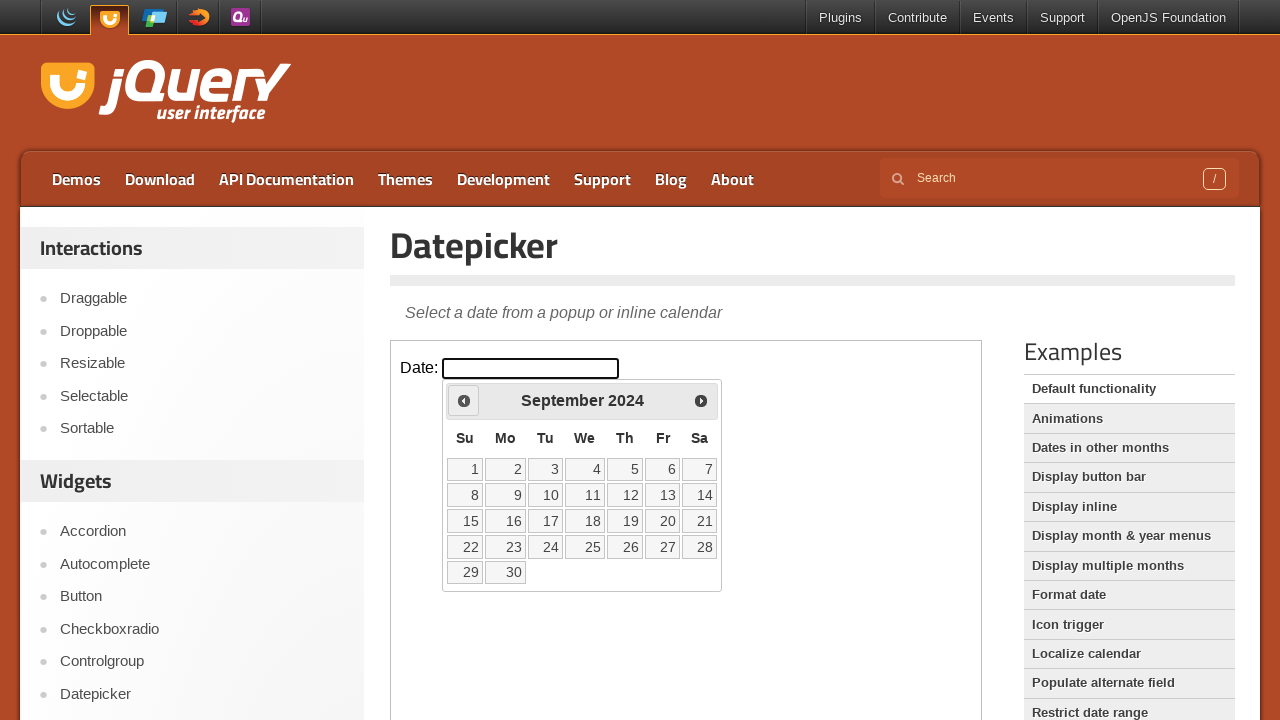

Clicked previous button to navigate back in years (current: 2024) at (464, 400) on iframe >> nth=0 >> internal:control=enter-frame >> span:has-text('Prev')
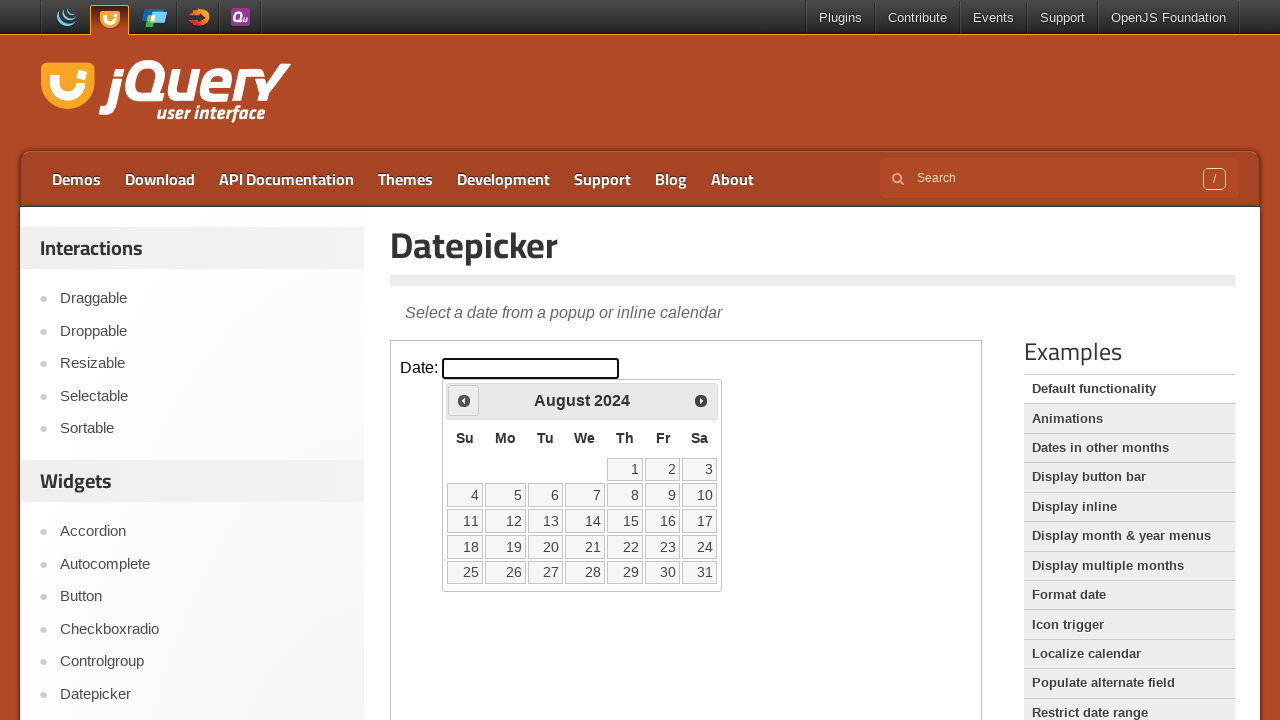

Retrieved updated year: 2024
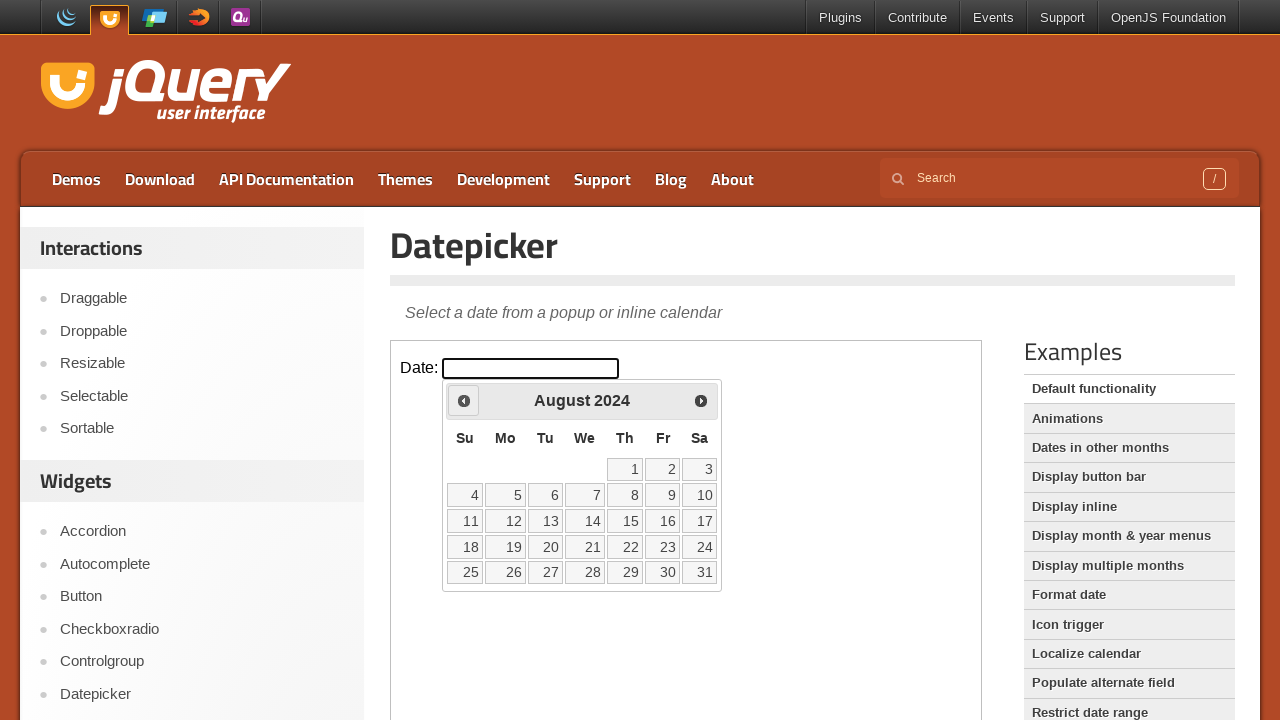

Clicked previous button to navigate back in years (current: 2024) at (464, 400) on iframe >> nth=0 >> internal:control=enter-frame >> span:has-text('Prev')
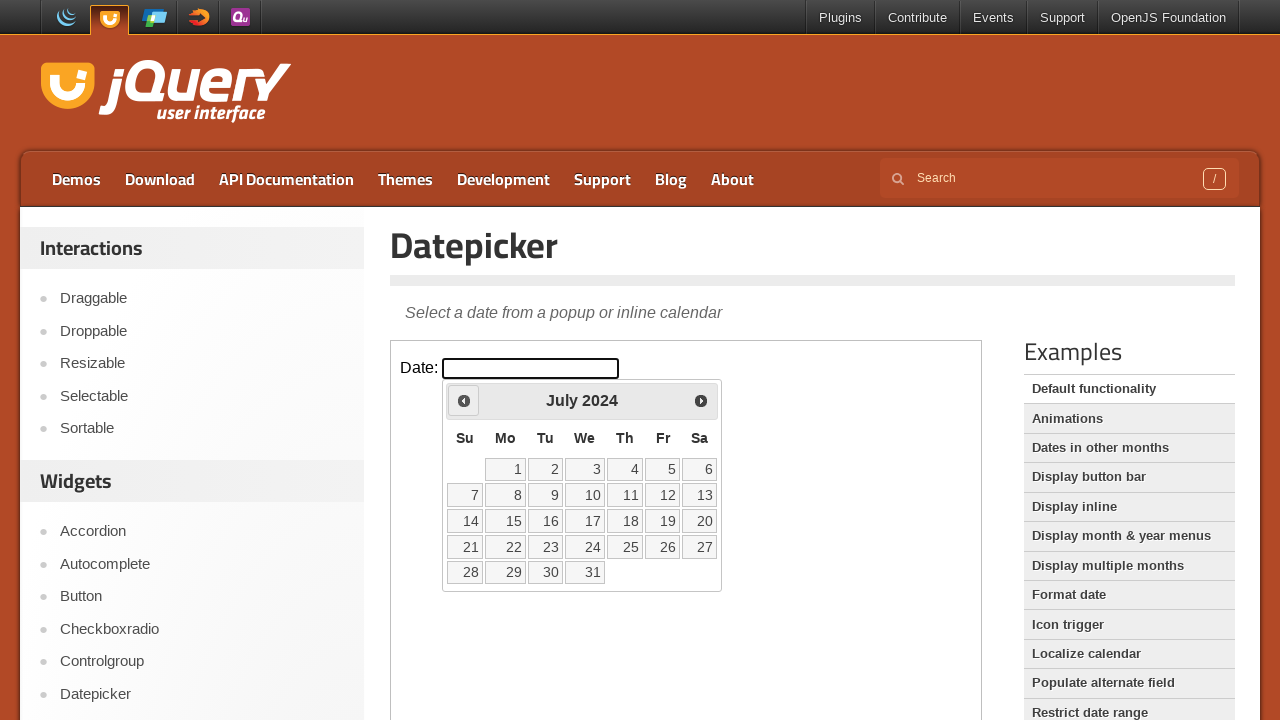

Retrieved updated year: 2024
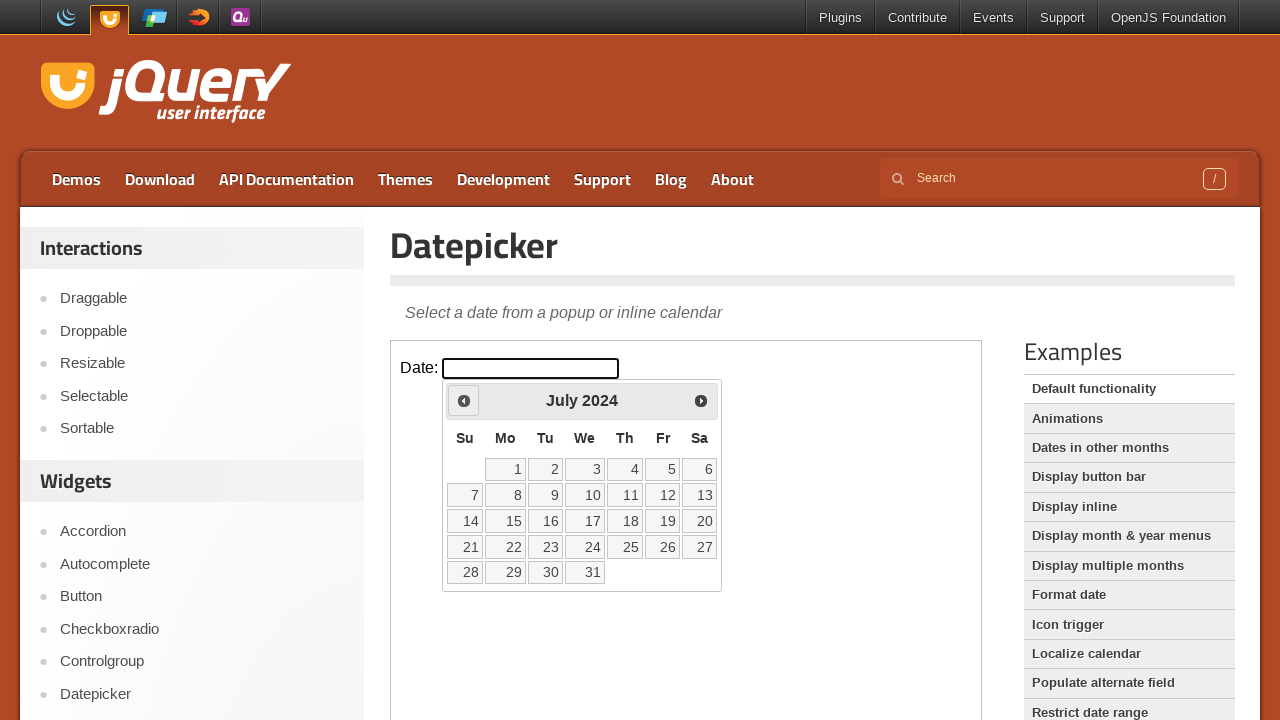

Clicked previous button to navigate back in years (current: 2024) at (464, 400) on iframe >> nth=0 >> internal:control=enter-frame >> span:has-text('Prev')
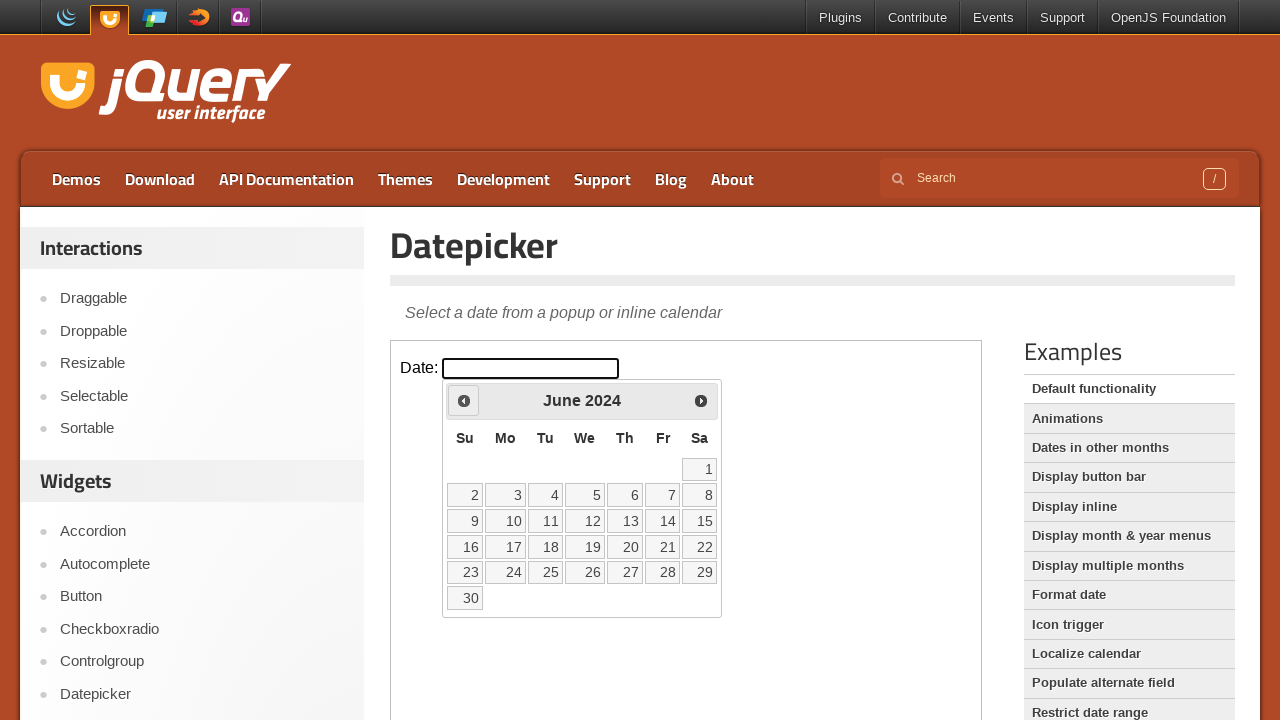

Retrieved updated year: 2024
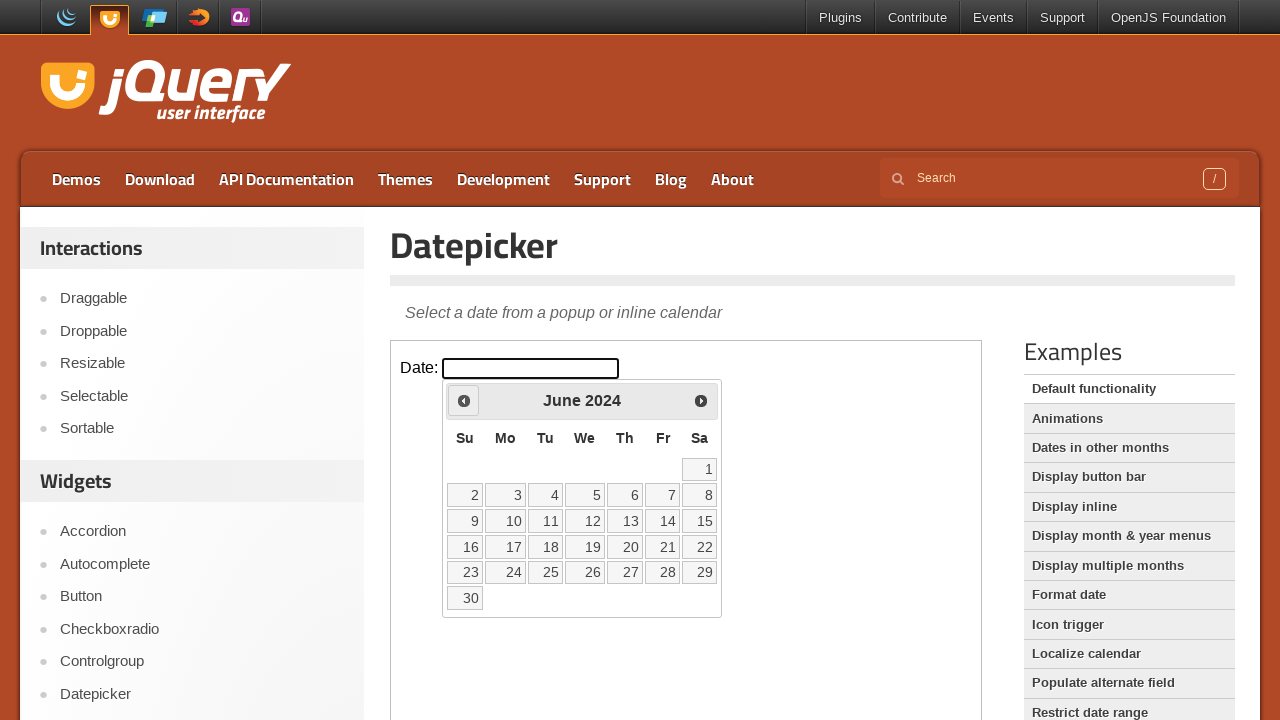

Clicked previous button to navigate back in years (current: 2024) at (464, 400) on iframe >> nth=0 >> internal:control=enter-frame >> span:has-text('Prev')
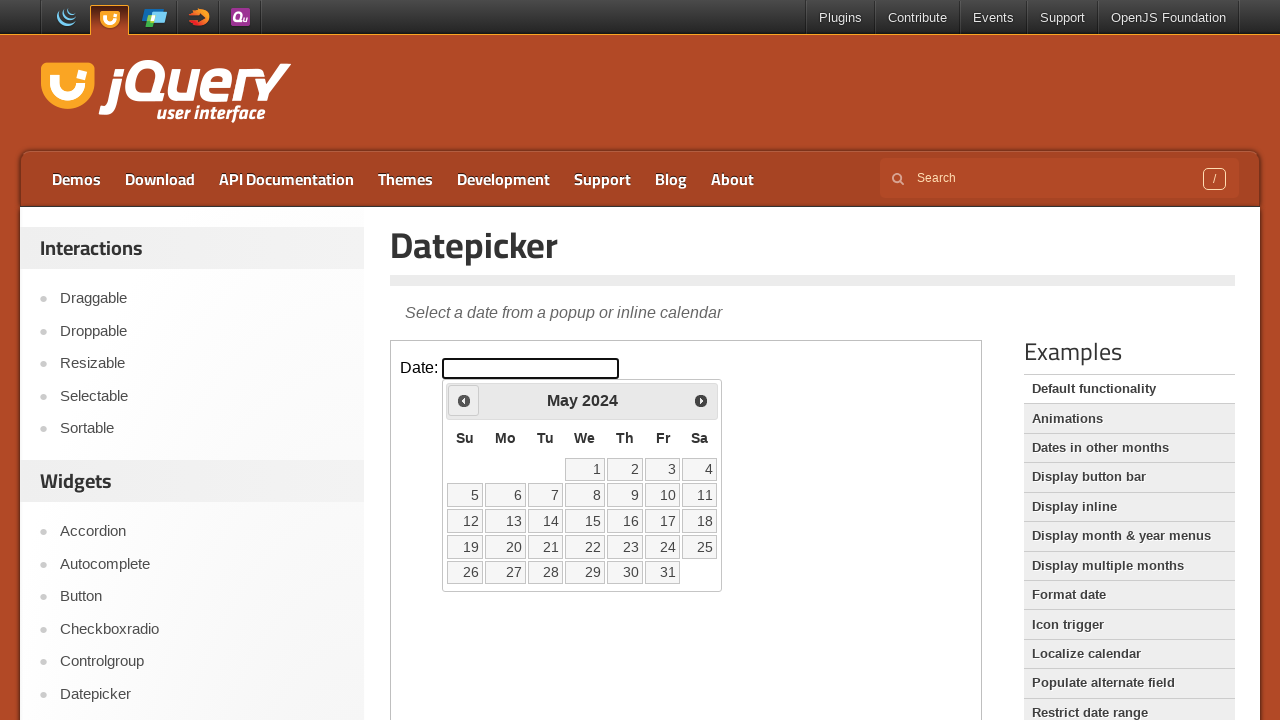

Retrieved updated year: 2024
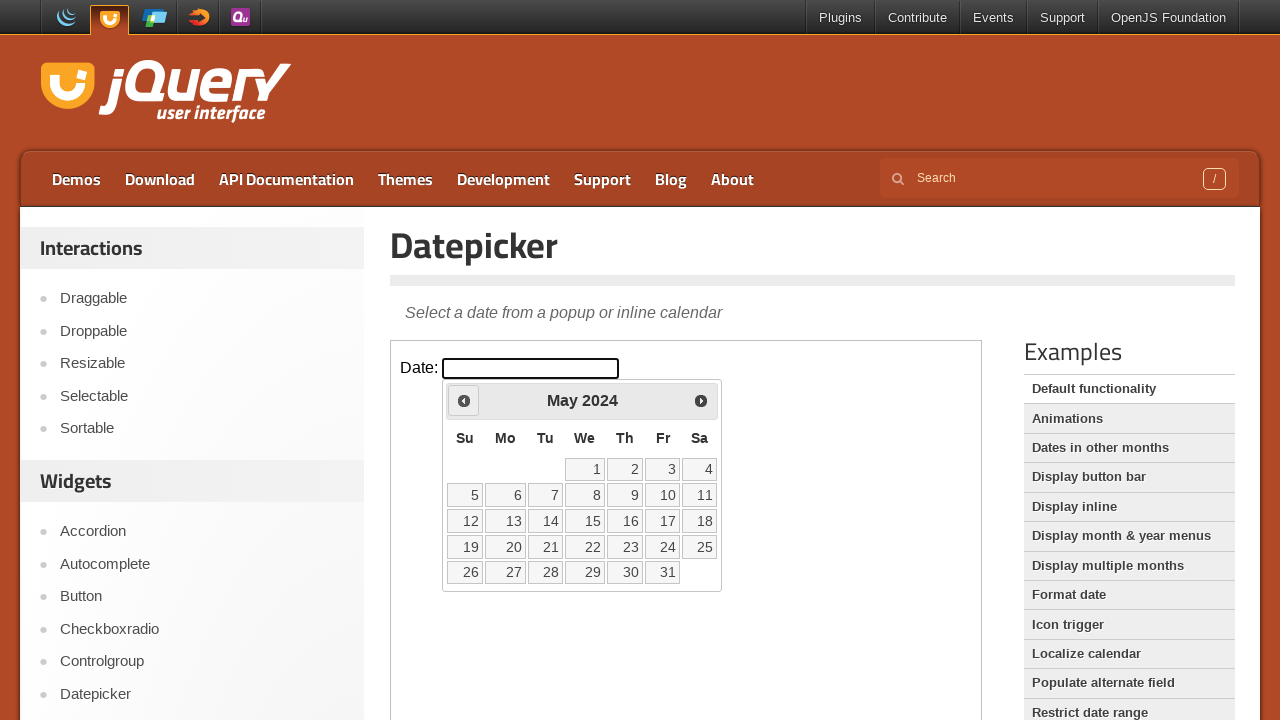

Clicked previous button to navigate back in years (current: 2024) at (464, 400) on iframe >> nth=0 >> internal:control=enter-frame >> span:has-text('Prev')
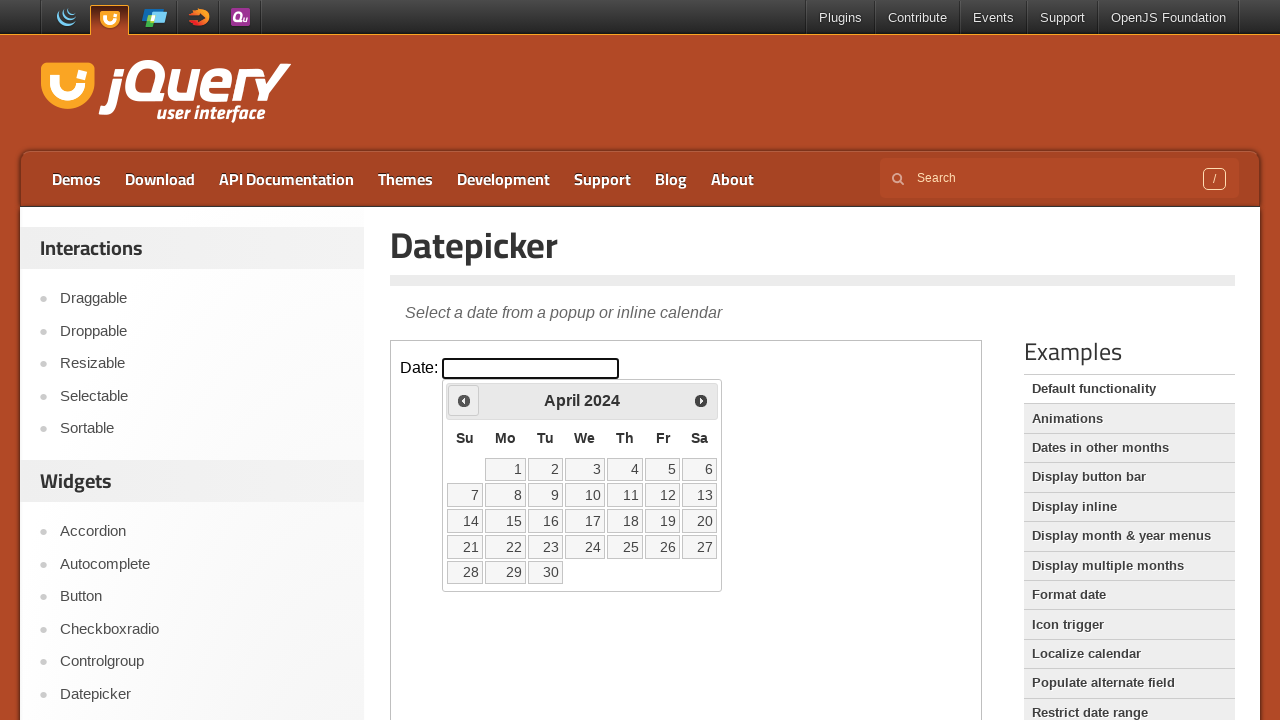

Retrieved updated year: 2024
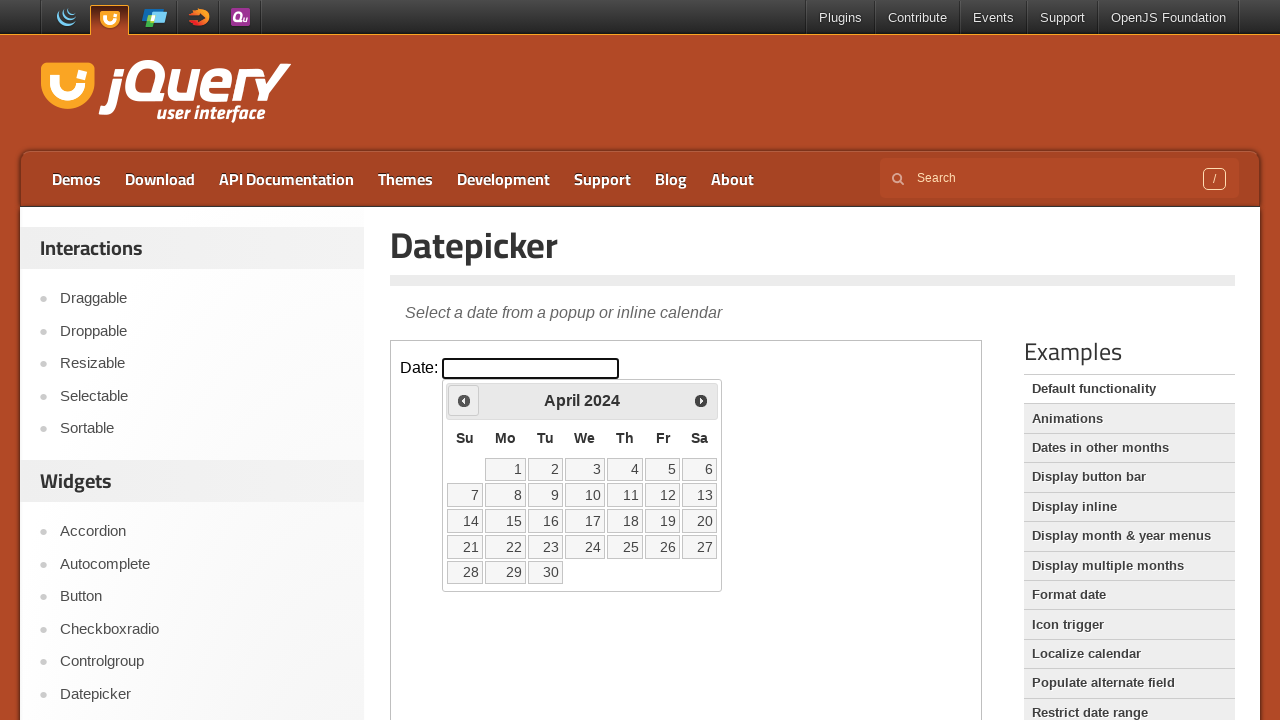

Clicked previous button to navigate back in years (current: 2024) at (464, 400) on iframe >> nth=0 >> internal:control=enter-frame >> span:has-text('Prev')
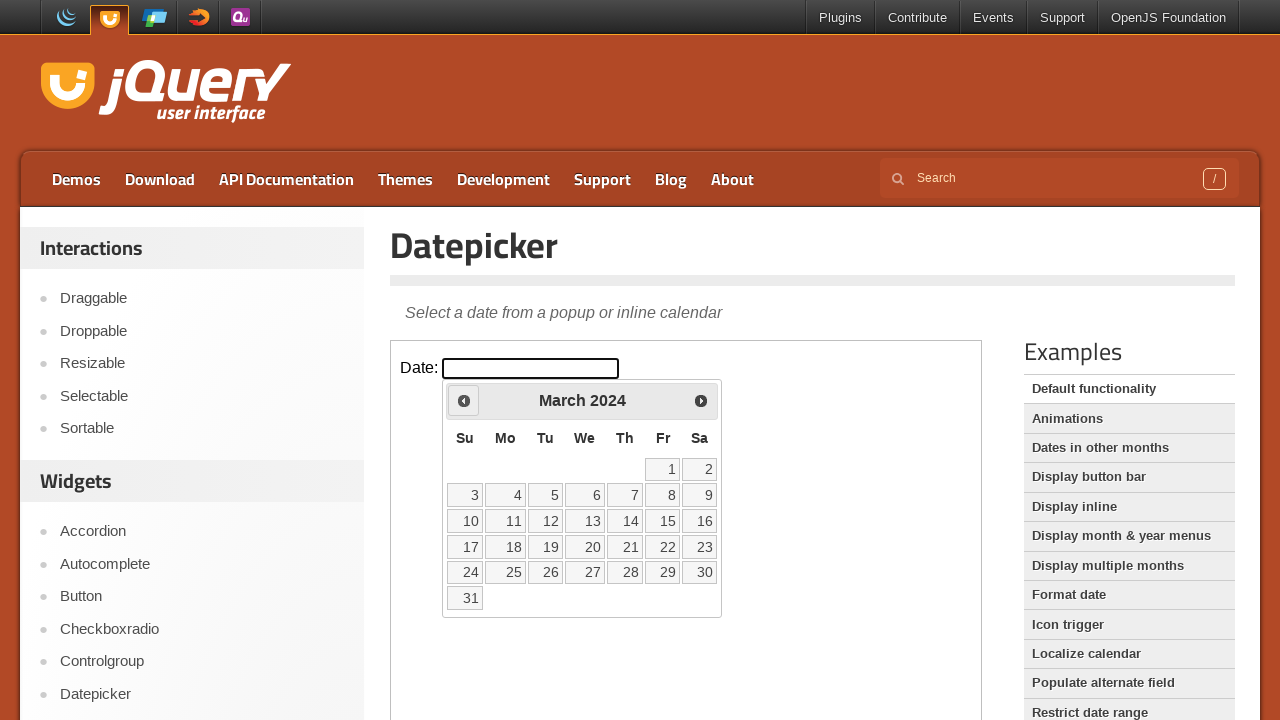

Retrieved updated year: 2024
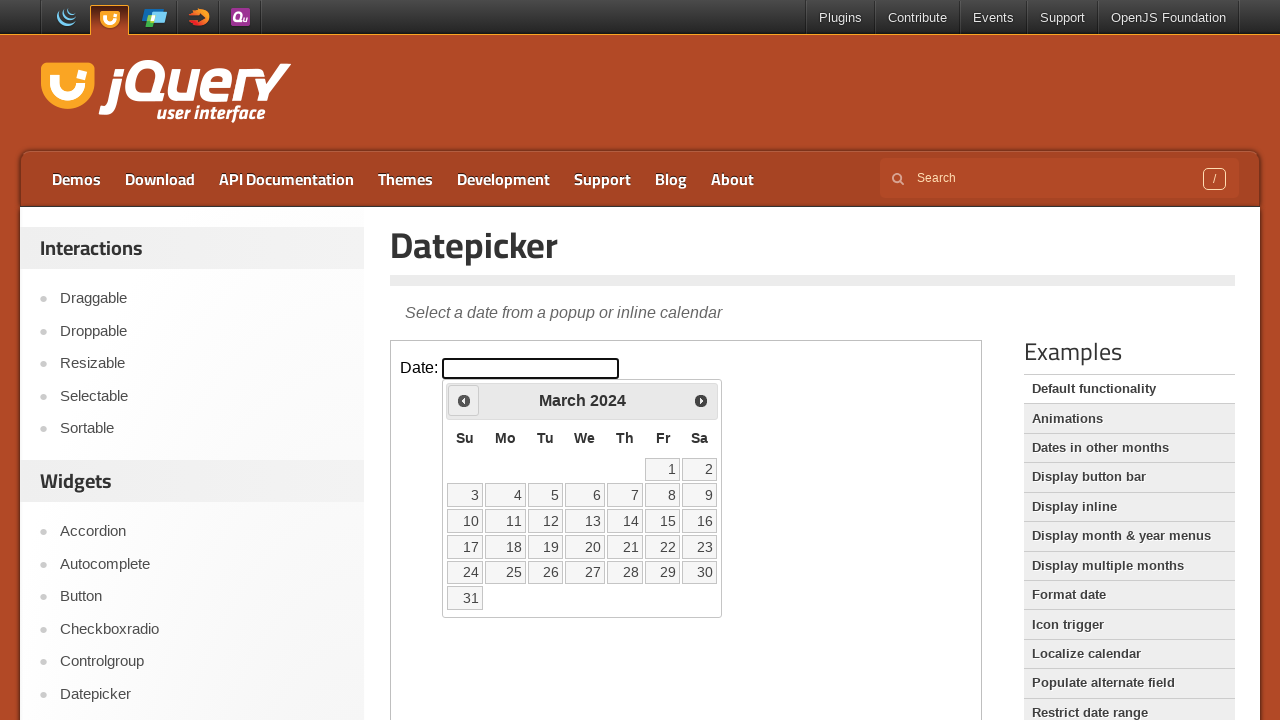

Clicked previous button to navigate back in years (current: 2024) at (464, 400) on iframe >> nth=0 >> internal:control=enter-frame >> span:has-text('Prev')
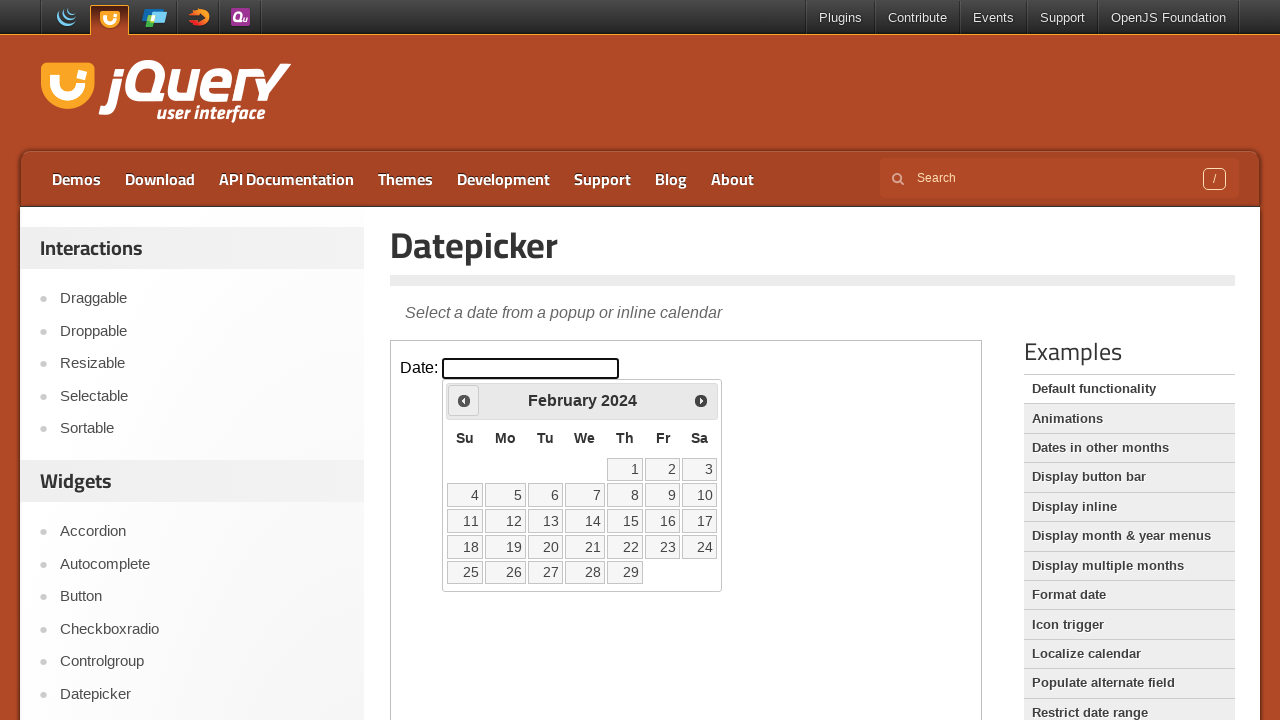

Retrieved updated year: 2024
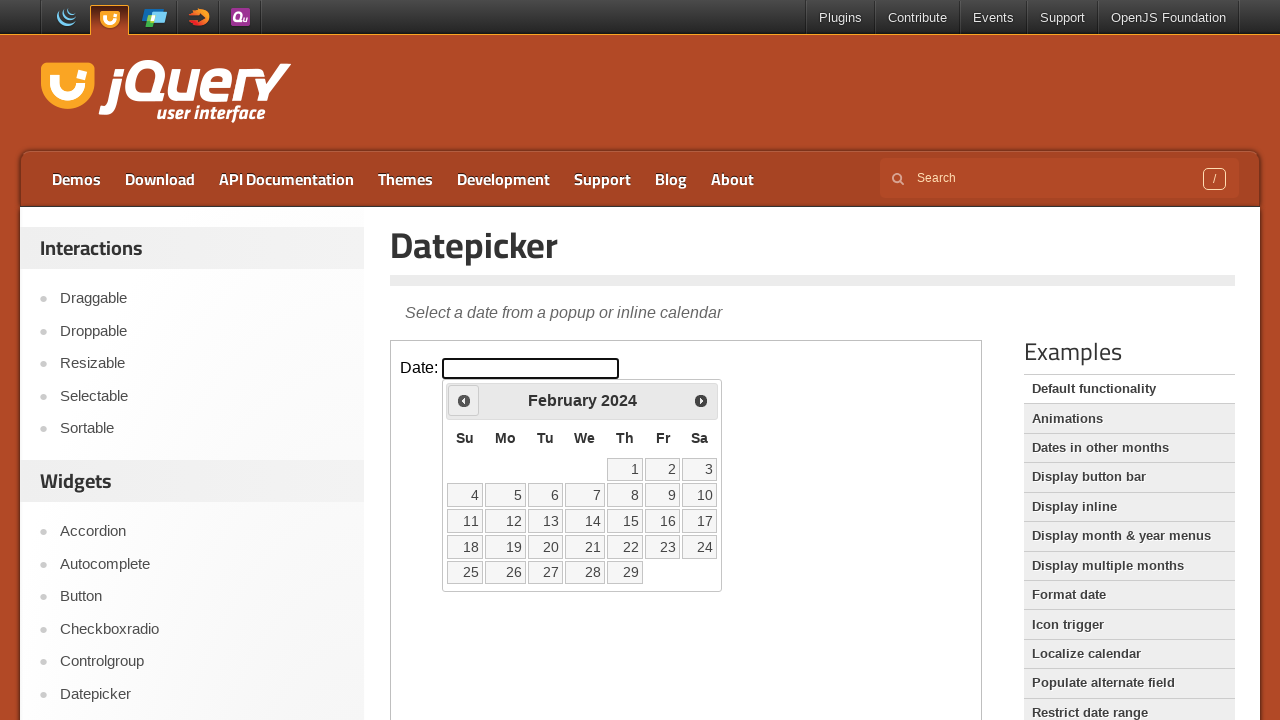

Clicked previous button to navigate back in years (current: 2024) at (464, 400) on iframe >> nth=0 >> internal:control=enter-frame >> span:has-text('Prev')
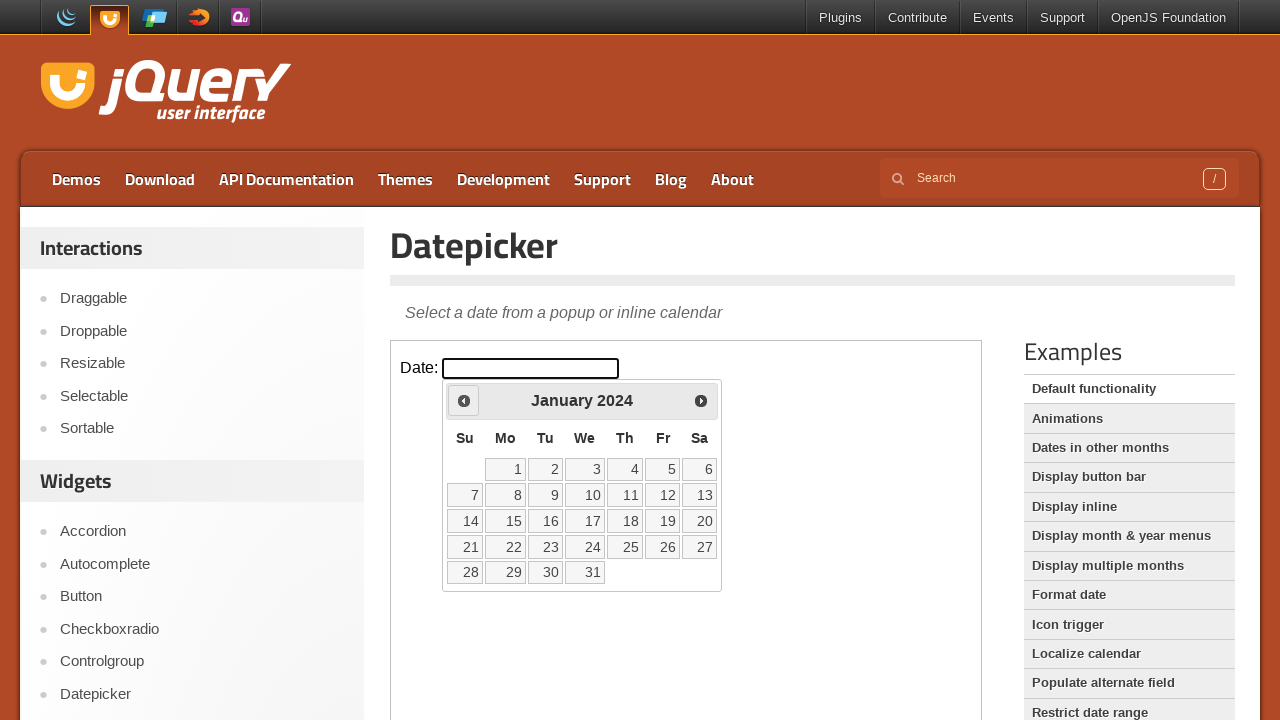

Retrieved updated year: 2024
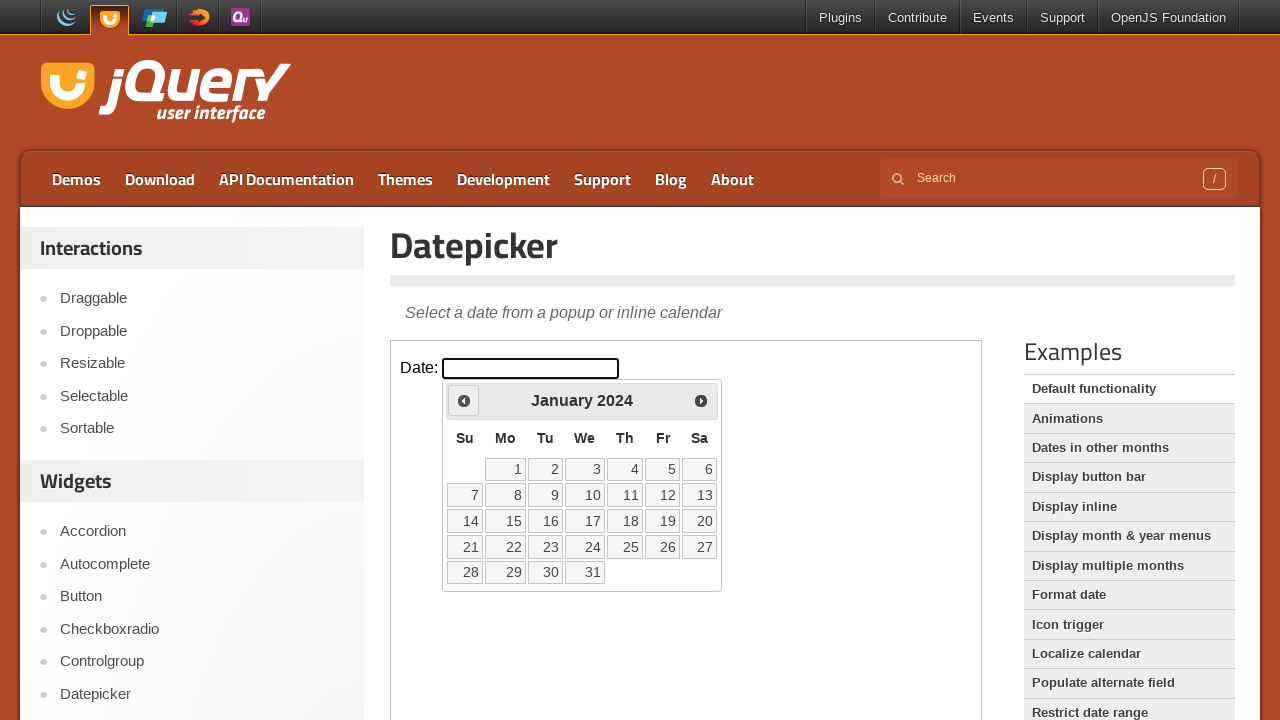

Clicked previous button to navigate back in years (current: 2024) at (464, 400) on iframe >> nth=0 >> internal:control=enter-frame >> span:has-text('Prev')
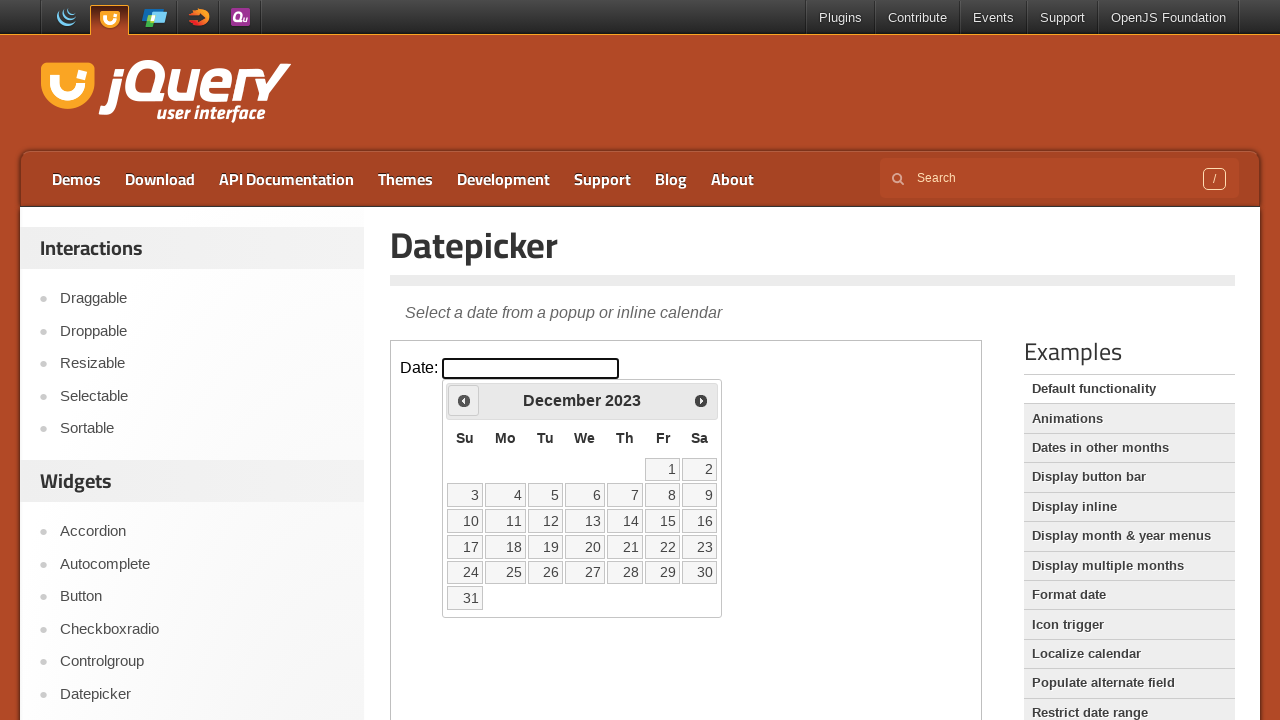

Retrieved updated year: 2023
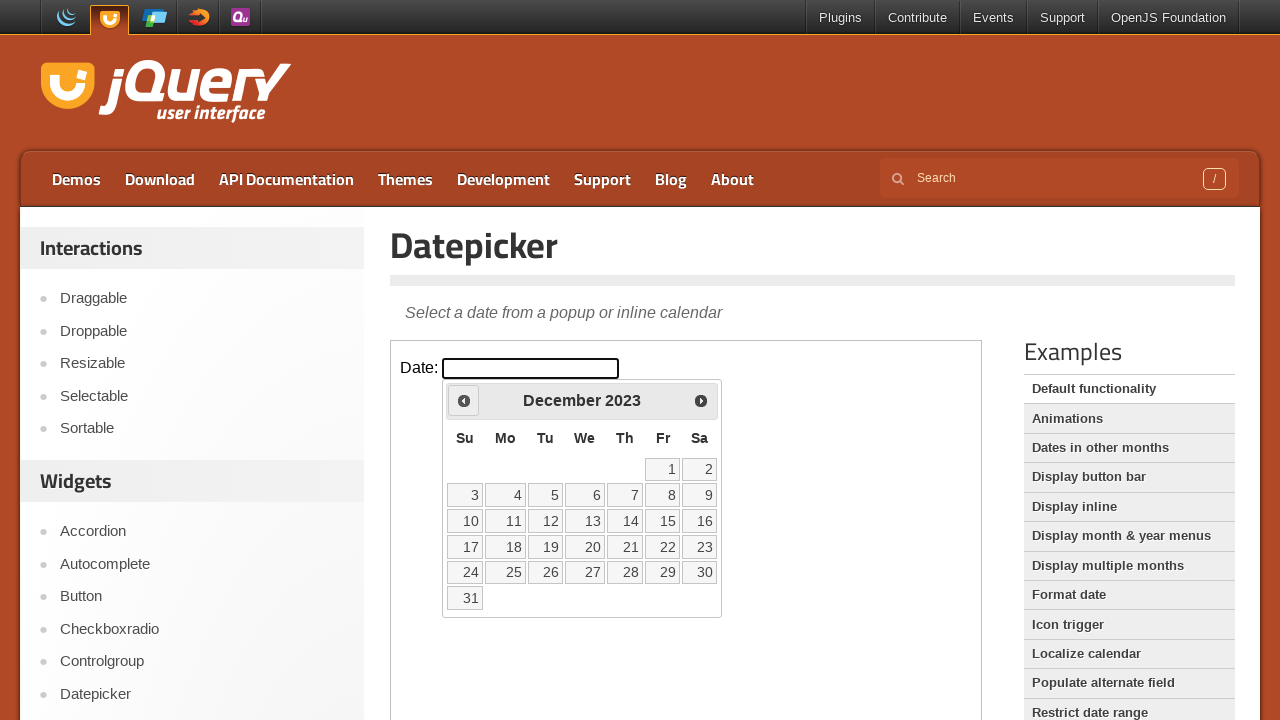

Clicked previous button to navigate back in years (current: 2023) at (464, 400) on iframe >> nth=0 >> internal:control=enter-frame >> span:has-text('Prev')
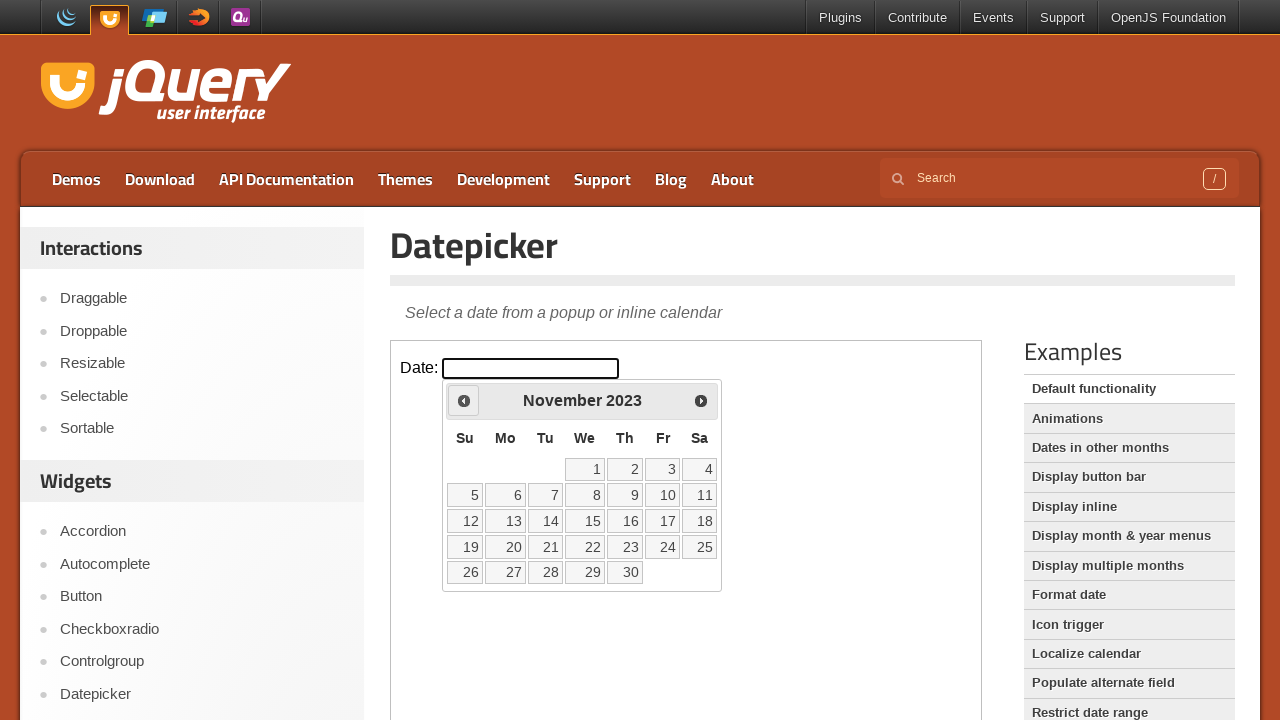

Retrieved updated year: 2023
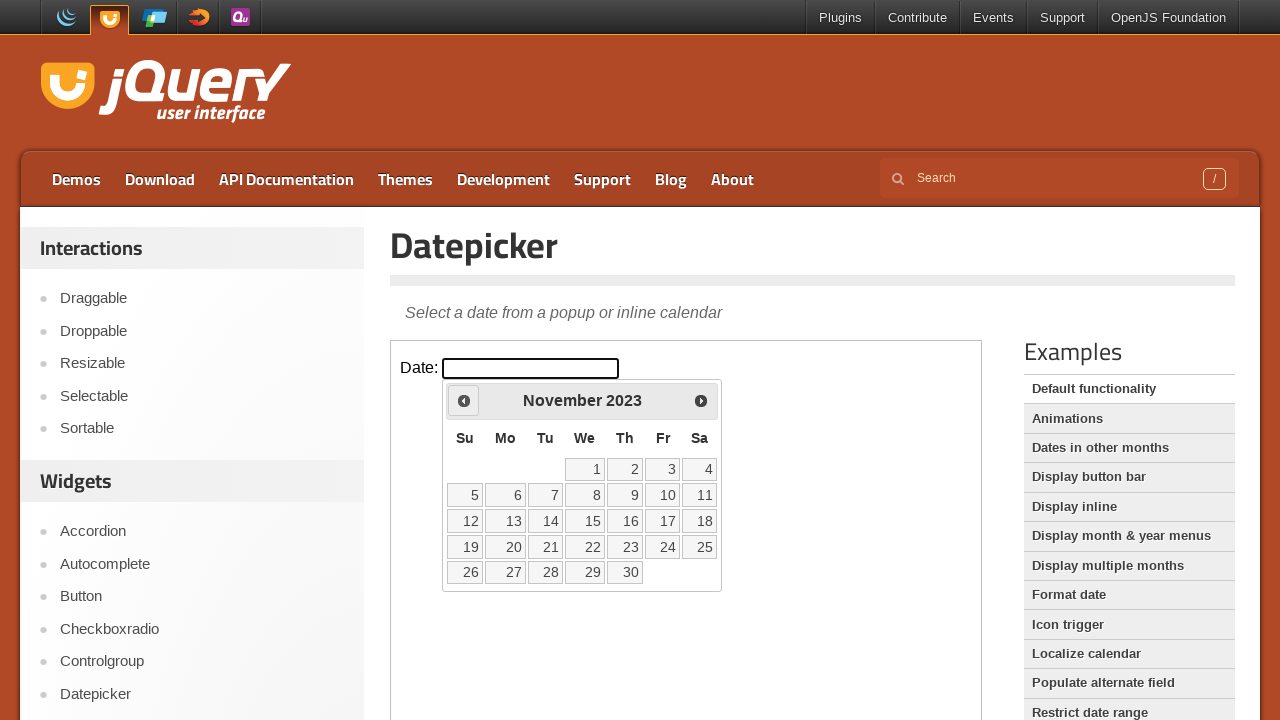

Clicked previous button to navigate back in years (current: 2023) at (464, 400) on iframe >> nth=0 >> internal:control=enter-frame >> span:has-text('Prev')
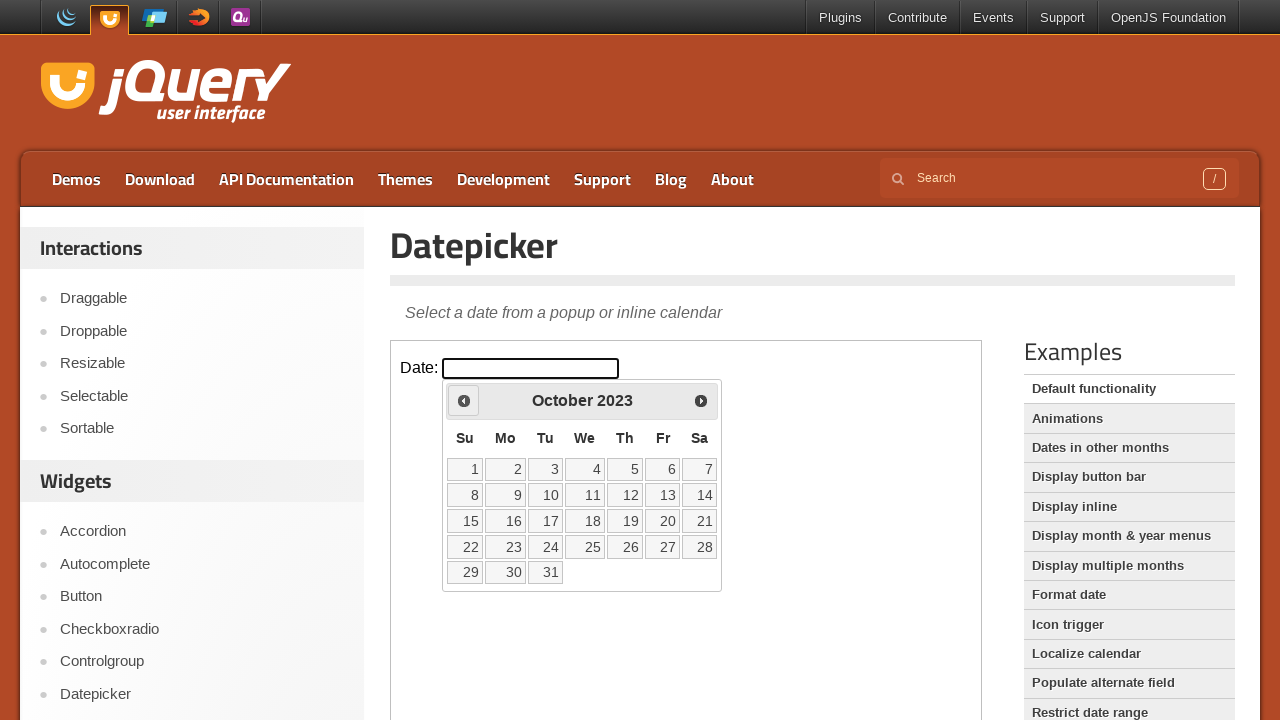

Retrieved updated year: 2023
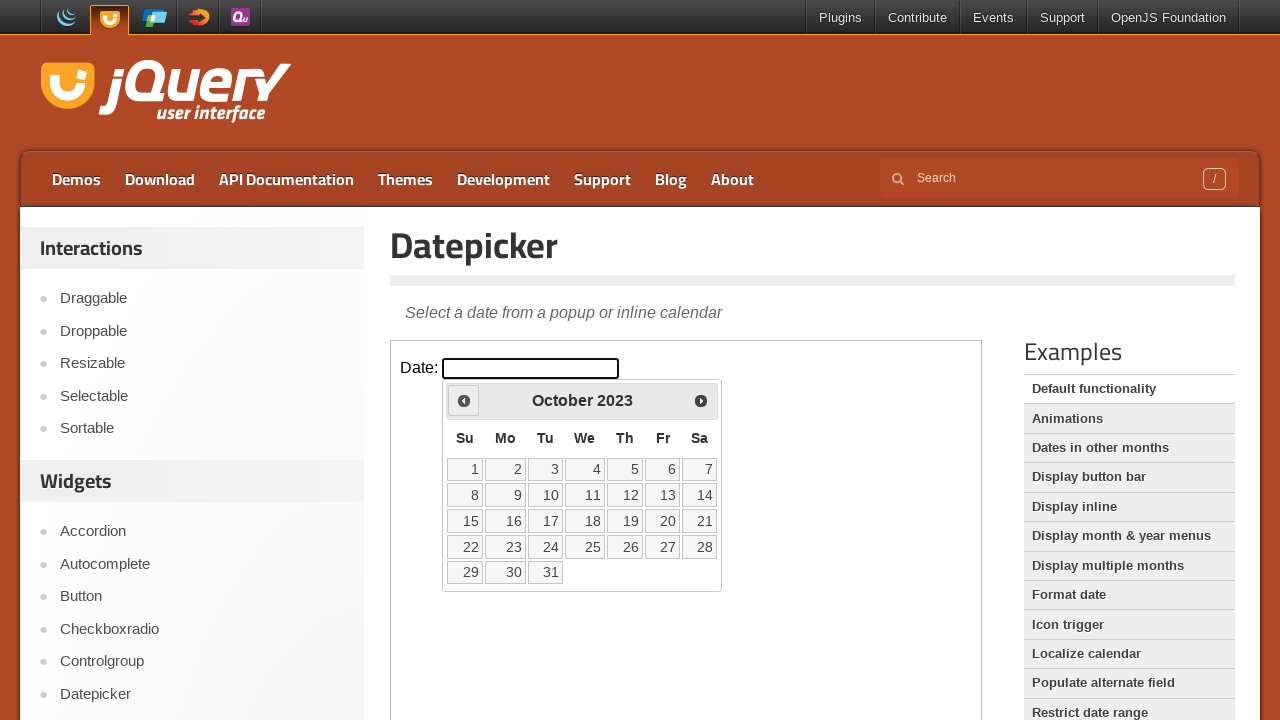

Clicked previous button to navigate back in years (current: 2023) at (464, 400) on iframe >> nth=0 >> internal:control=enter-frame >> span:has-text('Prev')
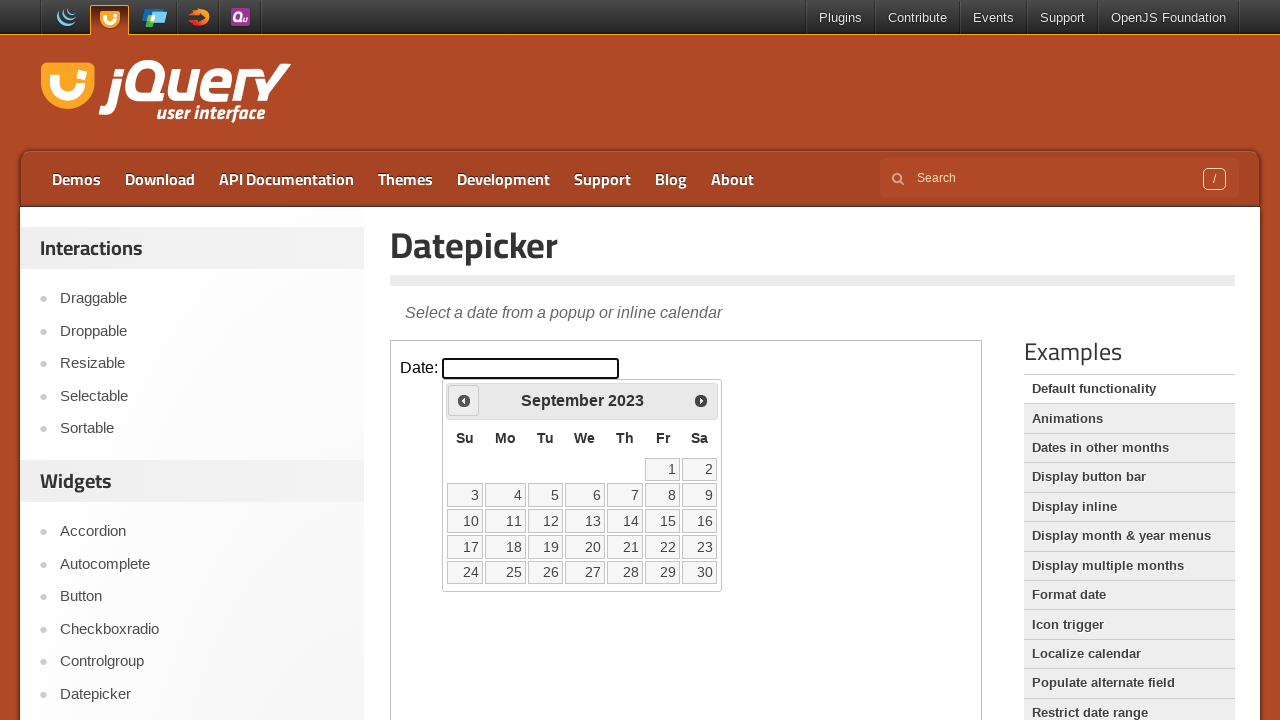

Retrieved updated year: 2023
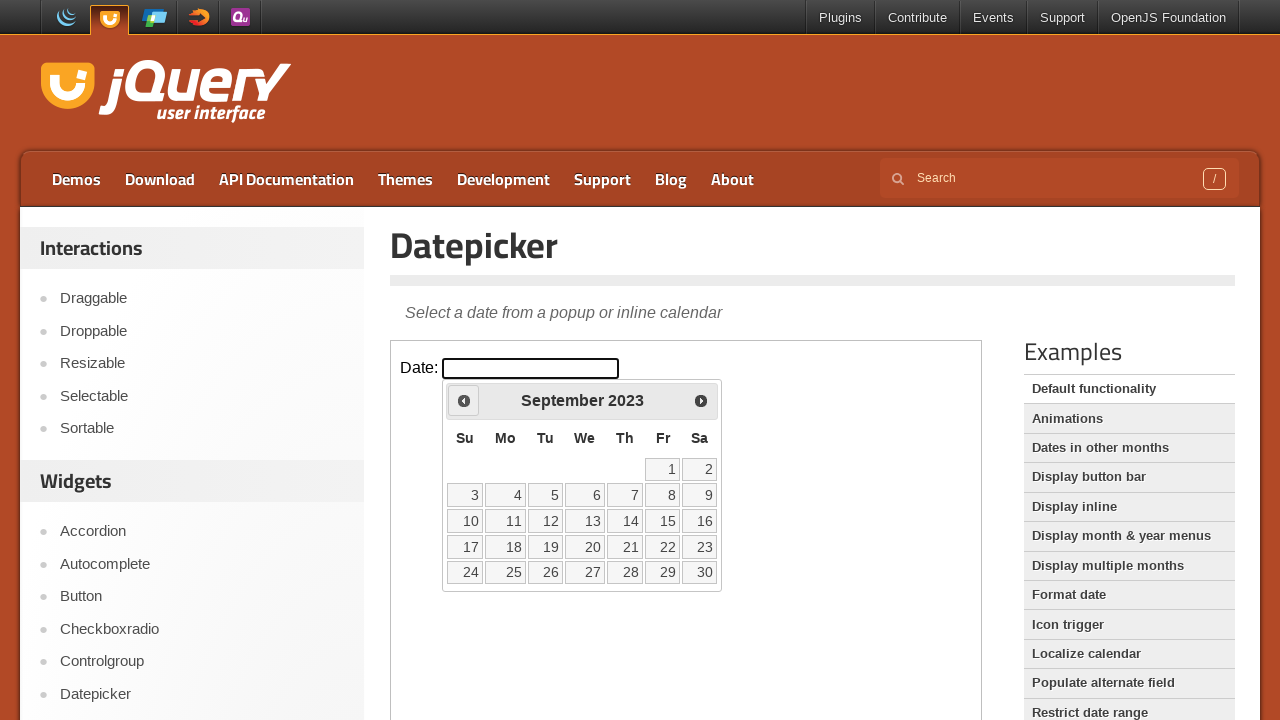

Clicked previous button to navigate back in years (current: 2023) at (464, 400) on iframe >> nth=0 >> internal:control=enter-frame >> span:has-text('Prev')
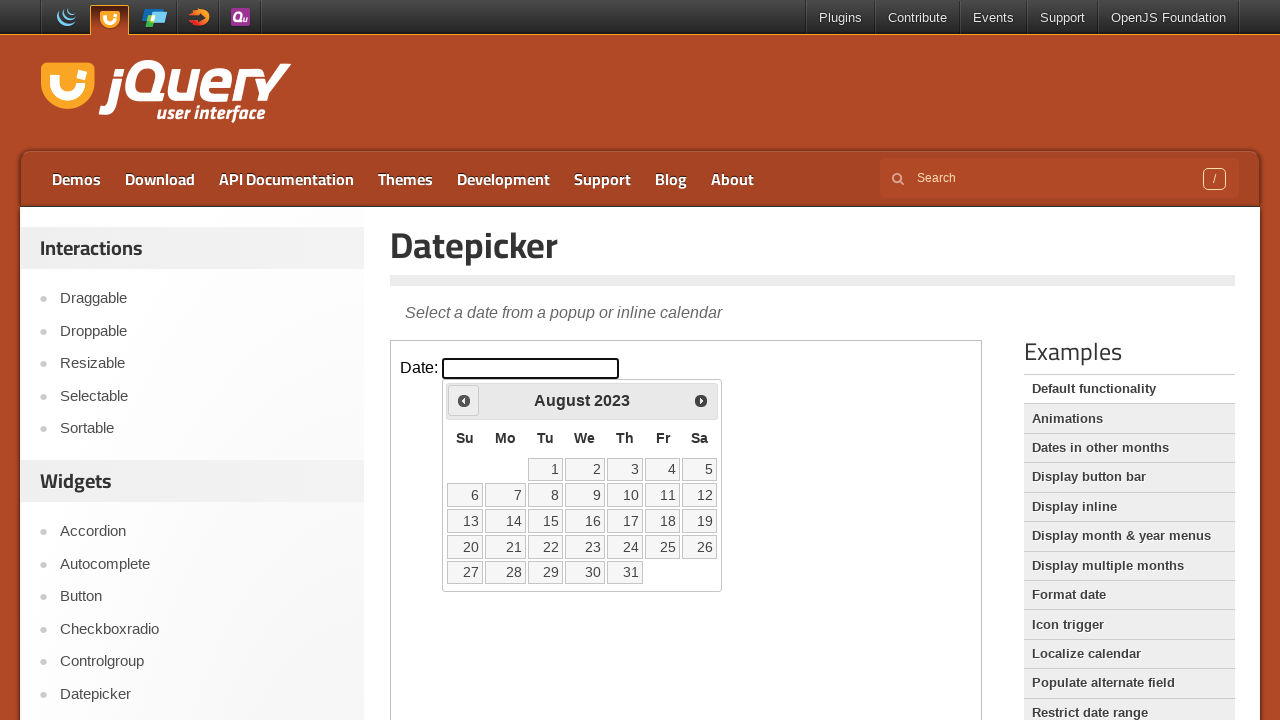

Retrieved updated year: 2023
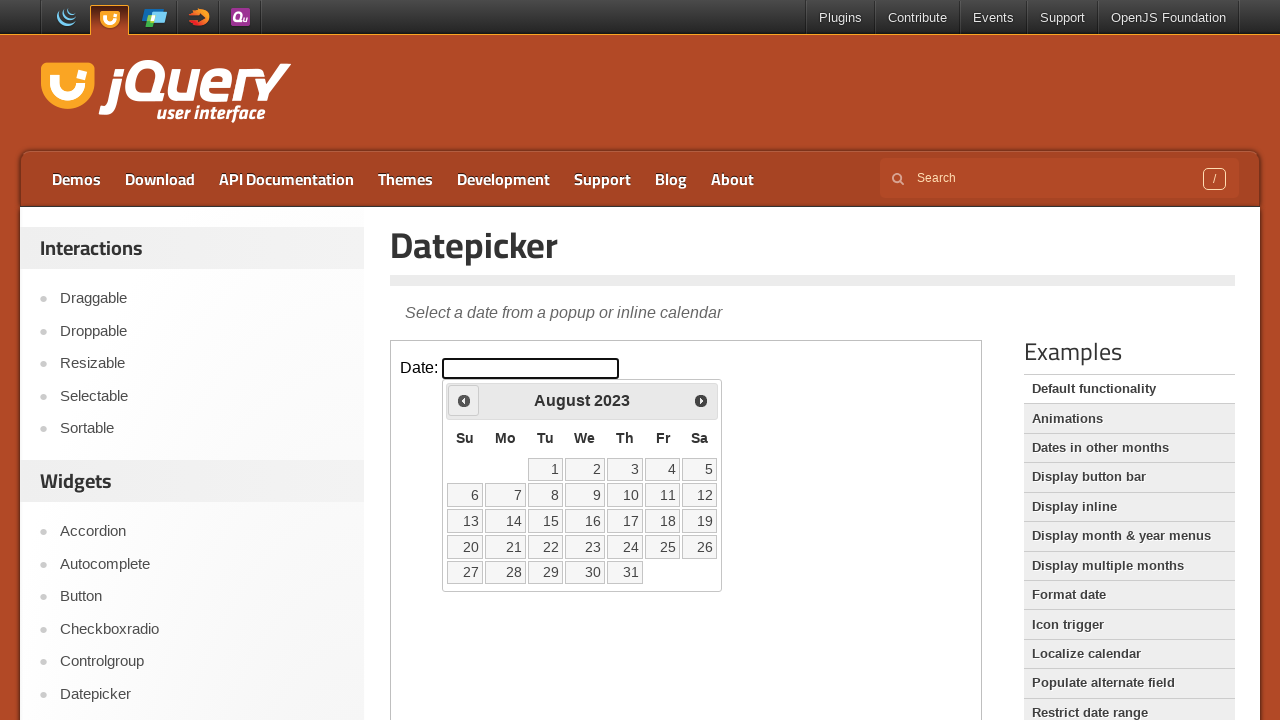

Clicked previous button to navigate back in years (current: 2023) at (464, 400) on iframe >> nth=0 >> internal:control=enter-frame >> span:has-text('Prev')
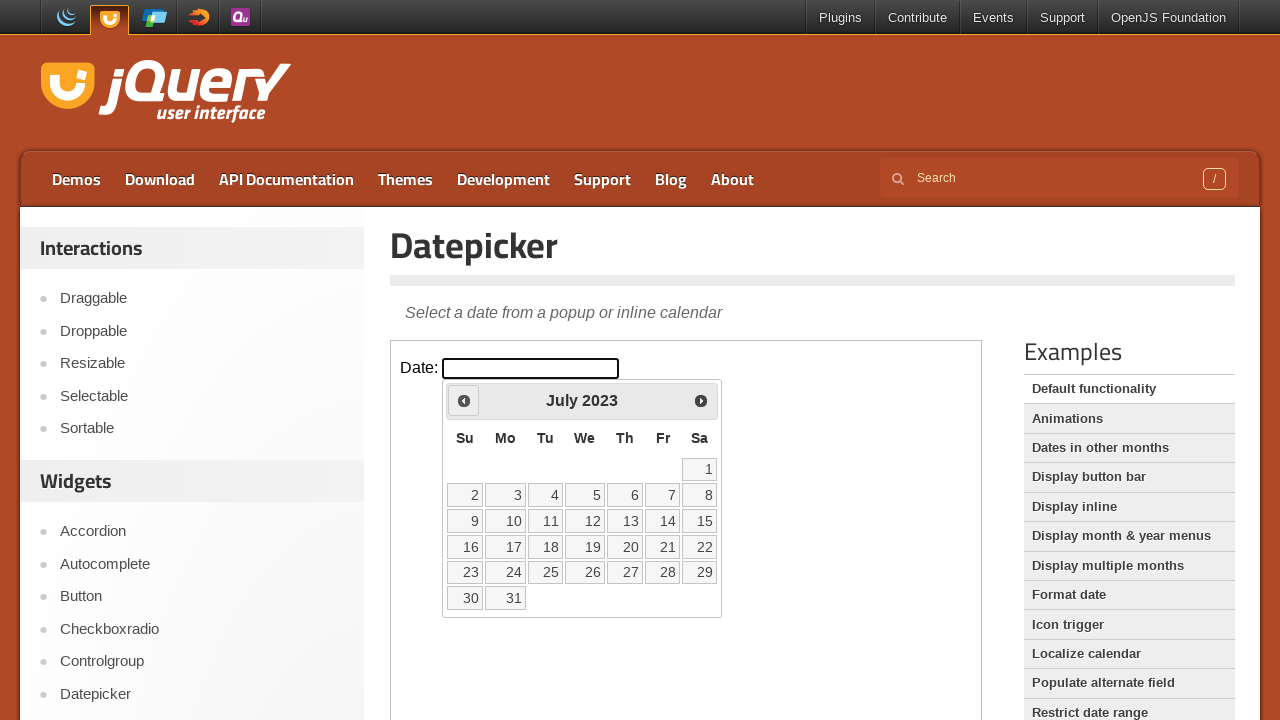

Retrieved updated year: 2023
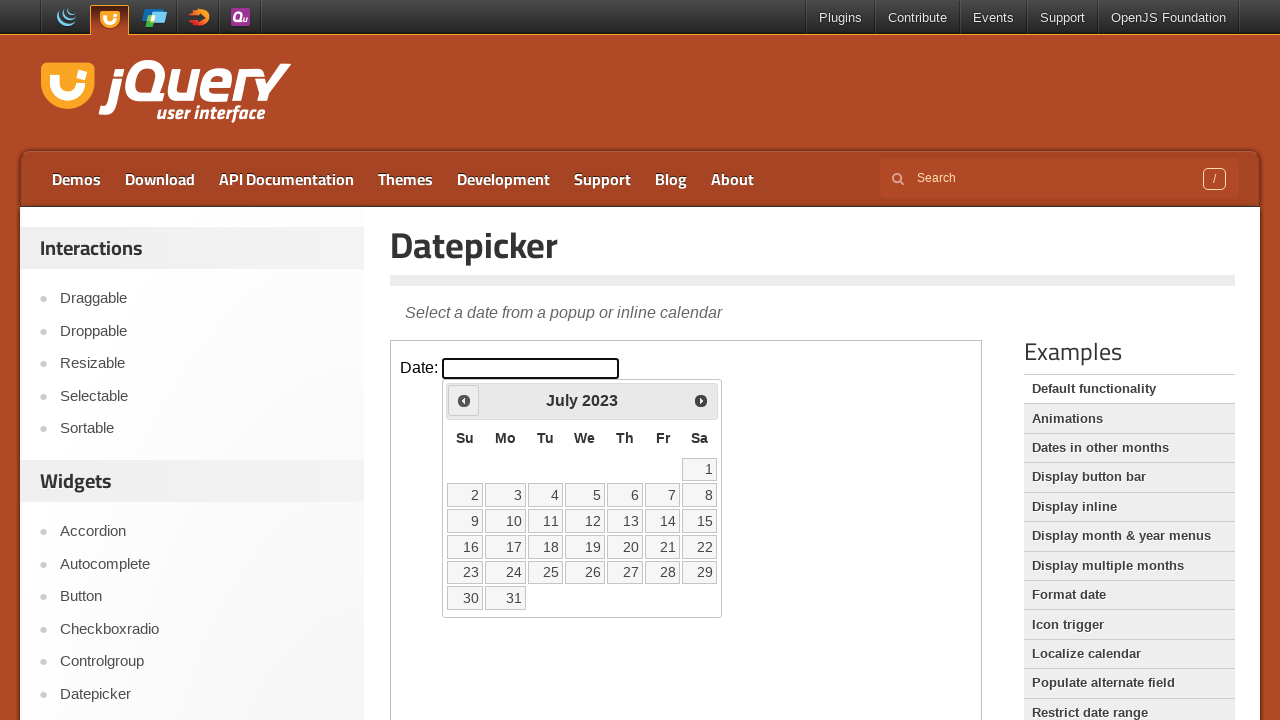

Clicked previous button to navigate back in years (current: 2023) at (464, 400) on iframe >> nth=0 >> internal:control=enter-frame >> span:has-text('Prev')
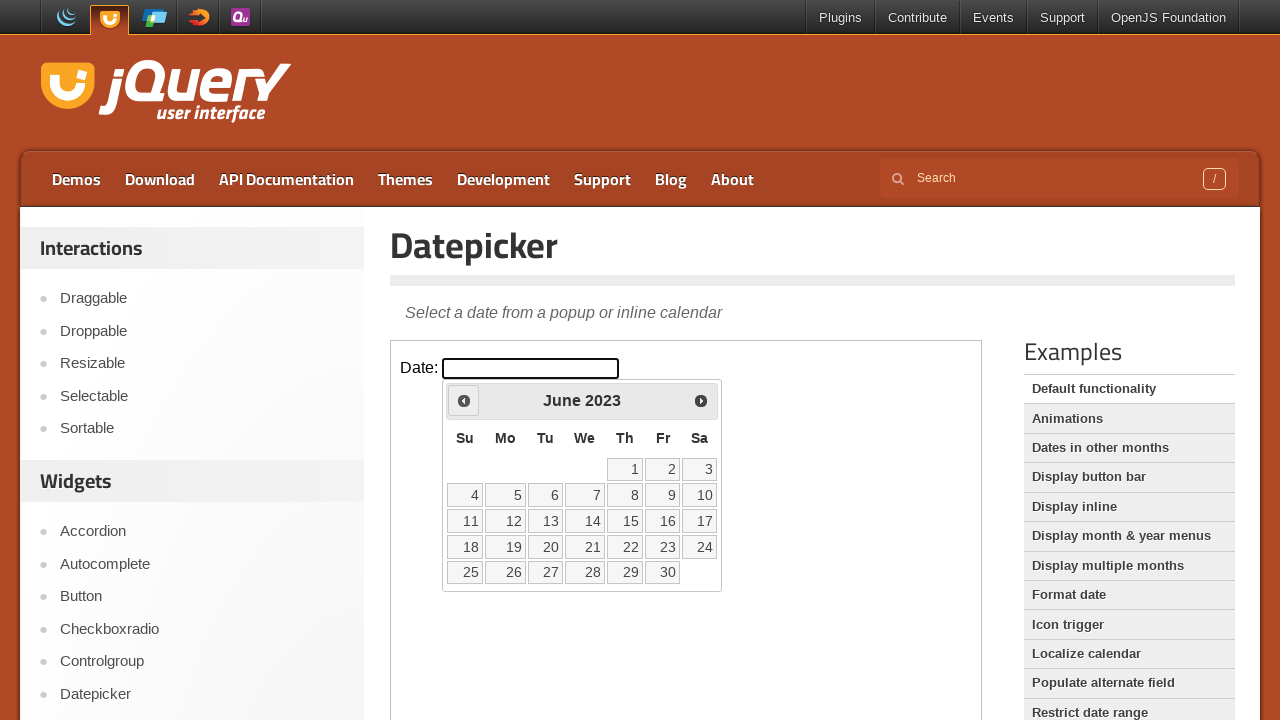

Retrieved updated year: 2023
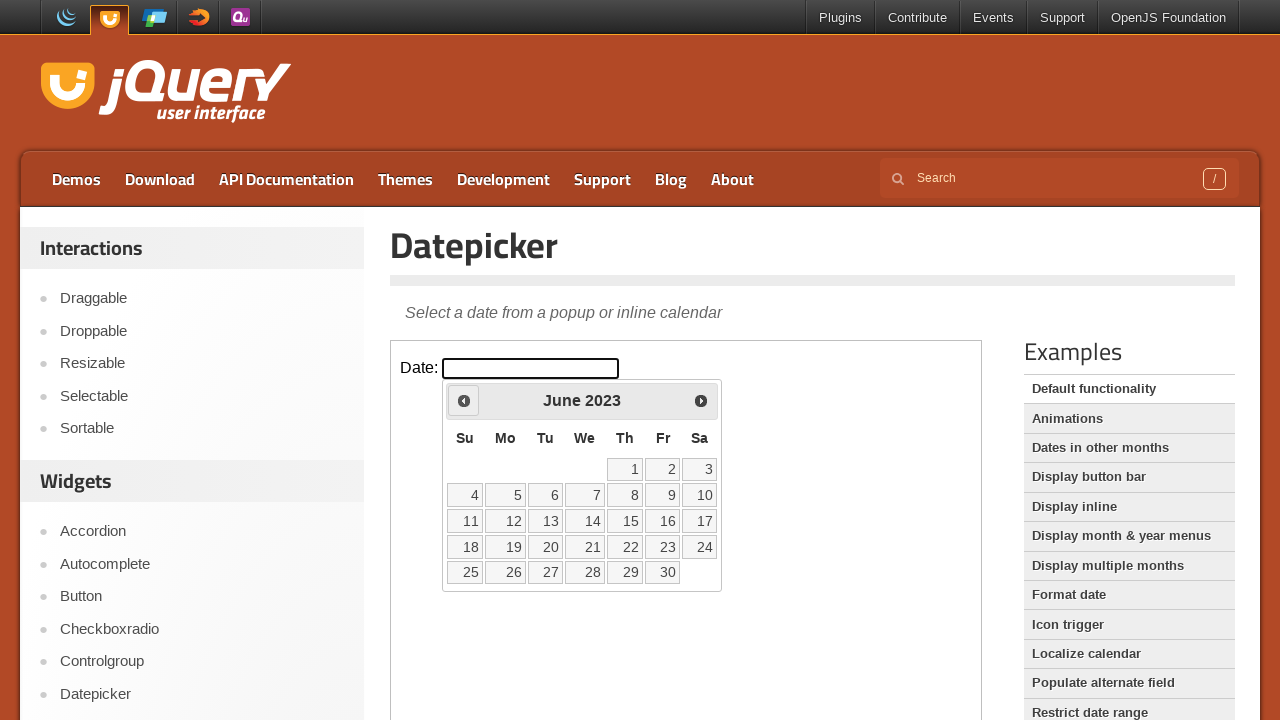

Clicked previous button to navigate back in years (current: 2023) at (464, 400) on iframe >> nth=0 >> internal:control=enter-frame >> span:has-text('Prev')
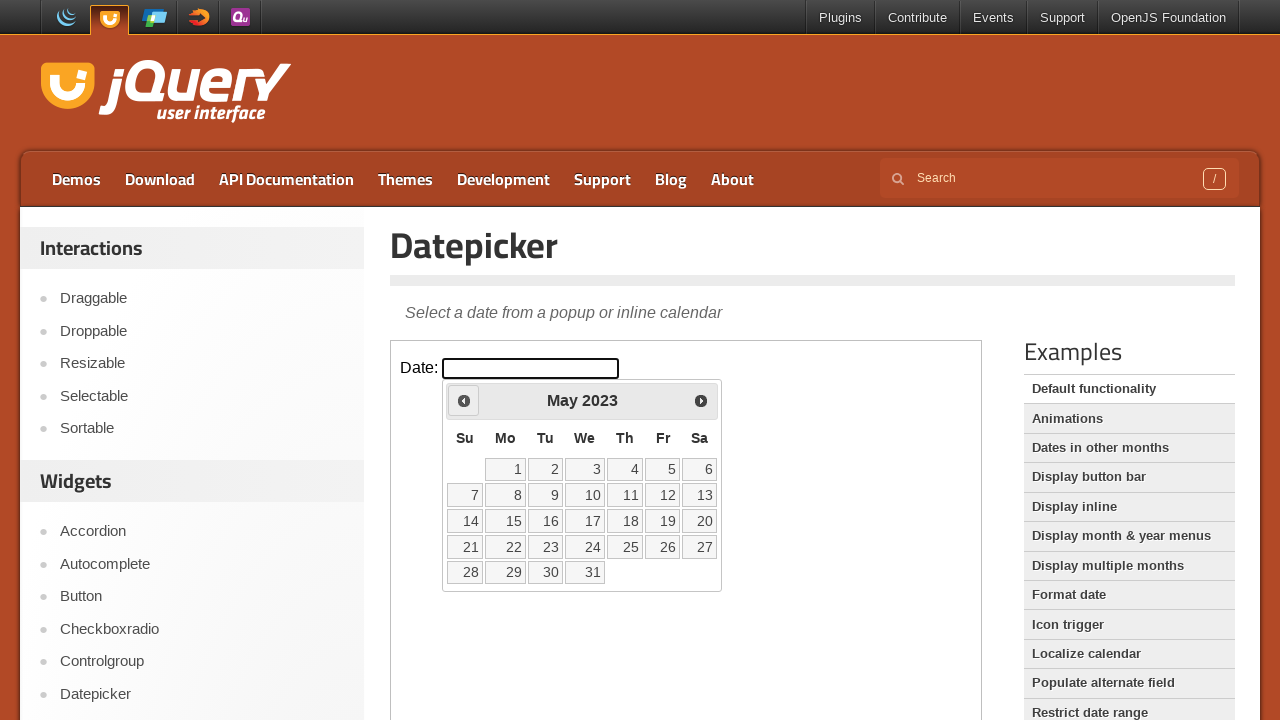

Retrieved updated year: 2023
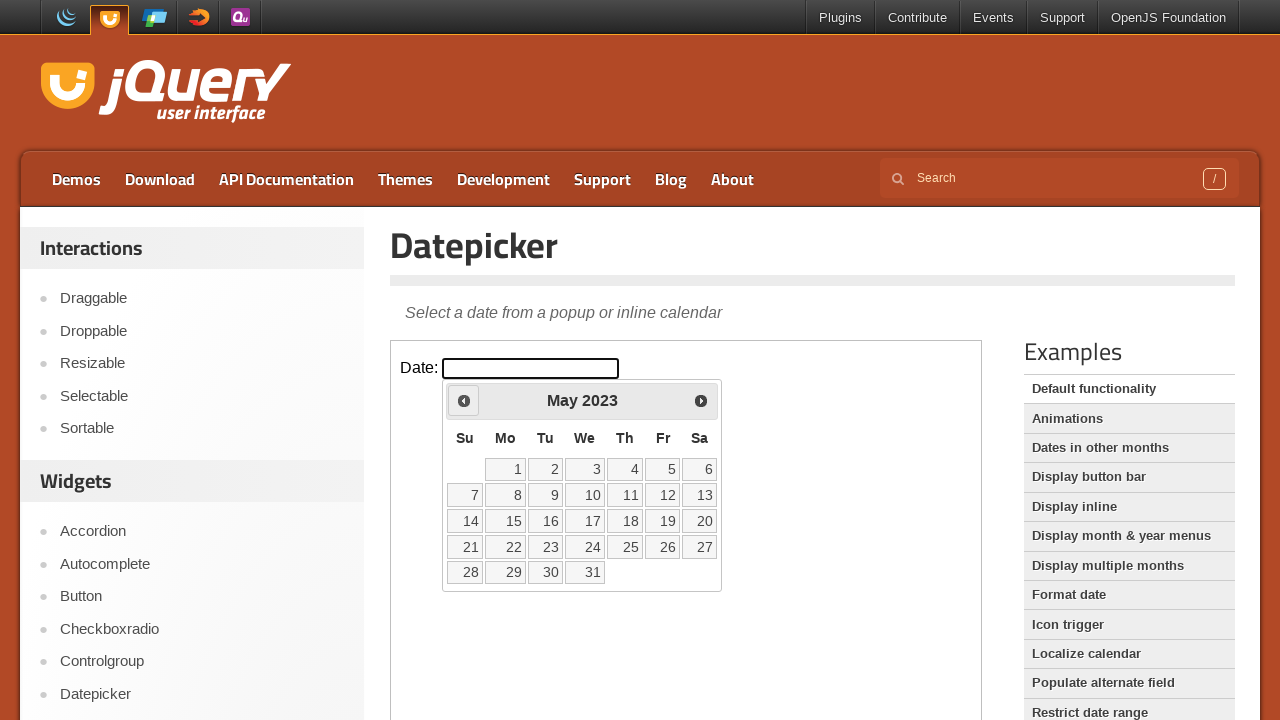

Clicked previous button to navigate back in years (current: 2023) at (464, 400) on iframe >> nth=0 >> internal:control=enter-frame >> span:has-text('Prev')
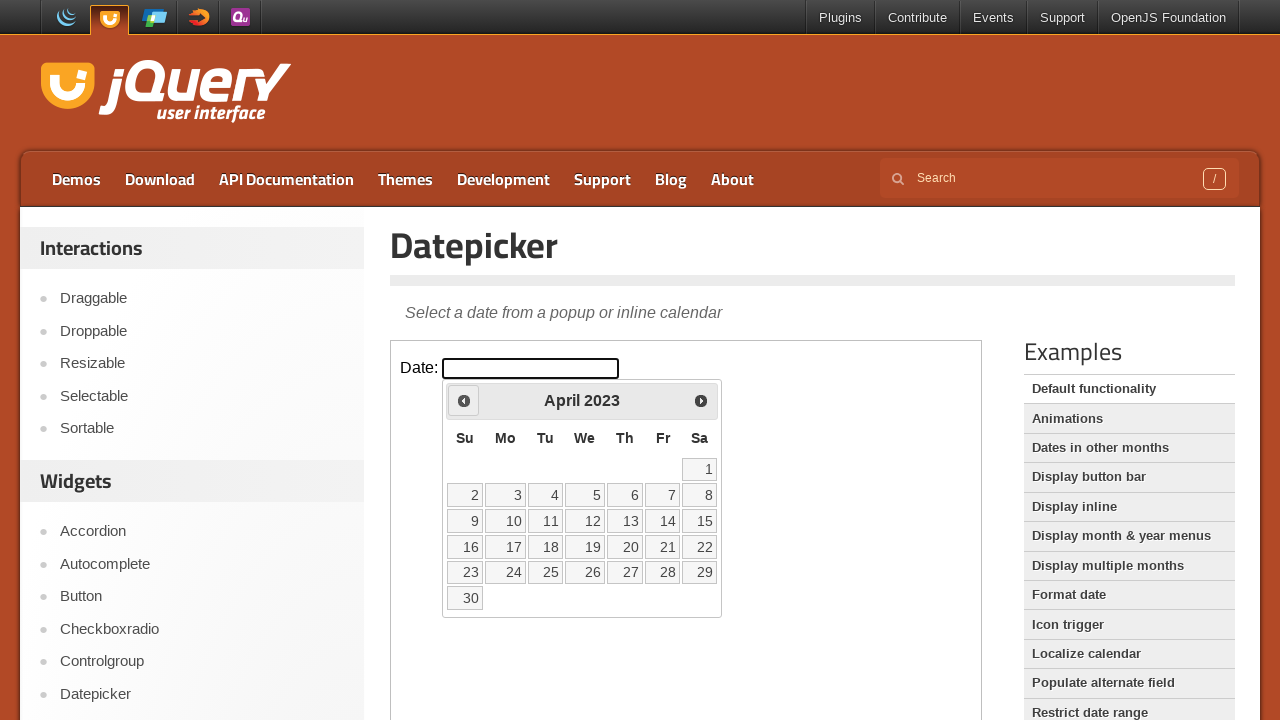

Retrieved updated year: 2023
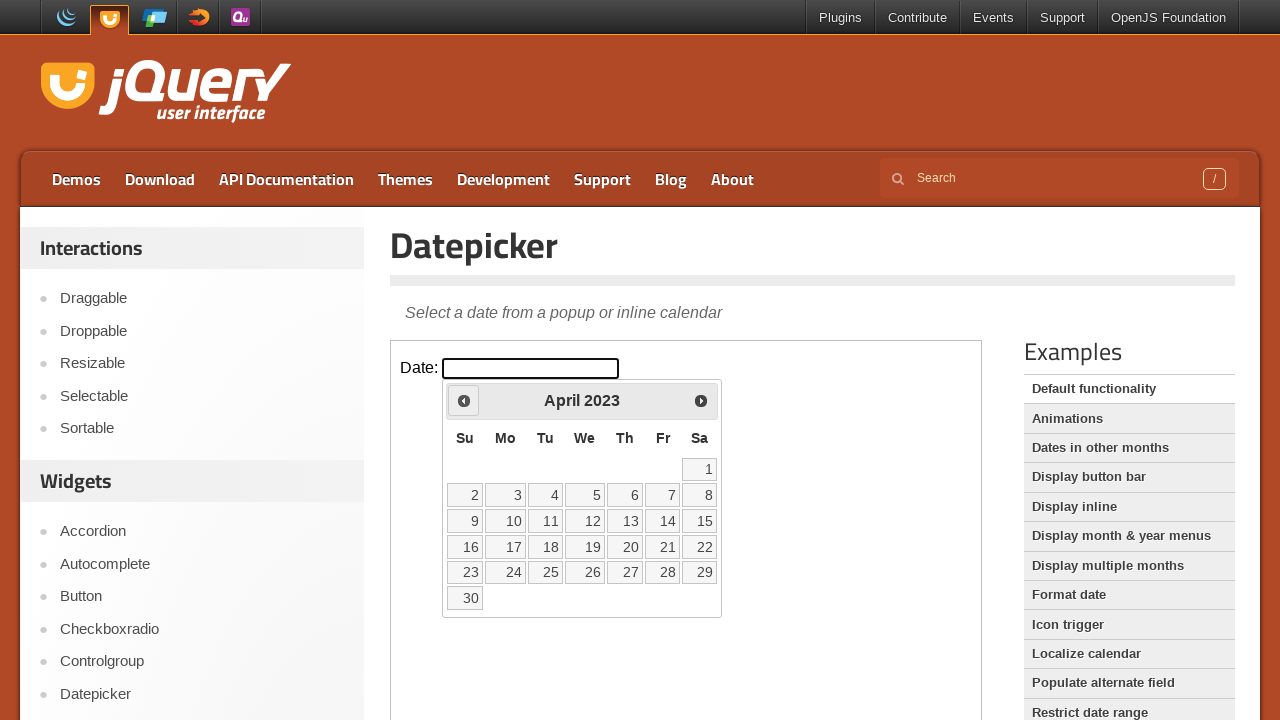

Clicked previous button to navigate back in years (current: 2023) at (464, 400) on iframe >> nth=0 >> internal:control=enter-frame >> span:has-text('Prev')
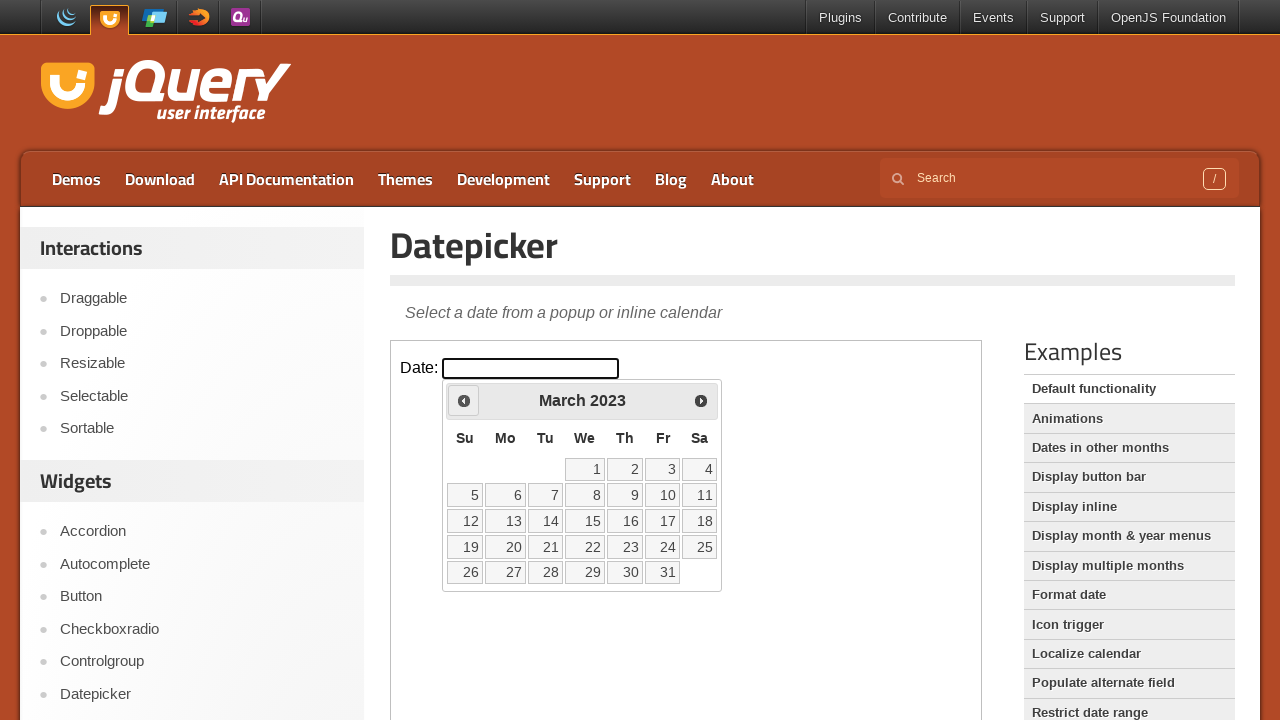

Retrieved updated year: 2023
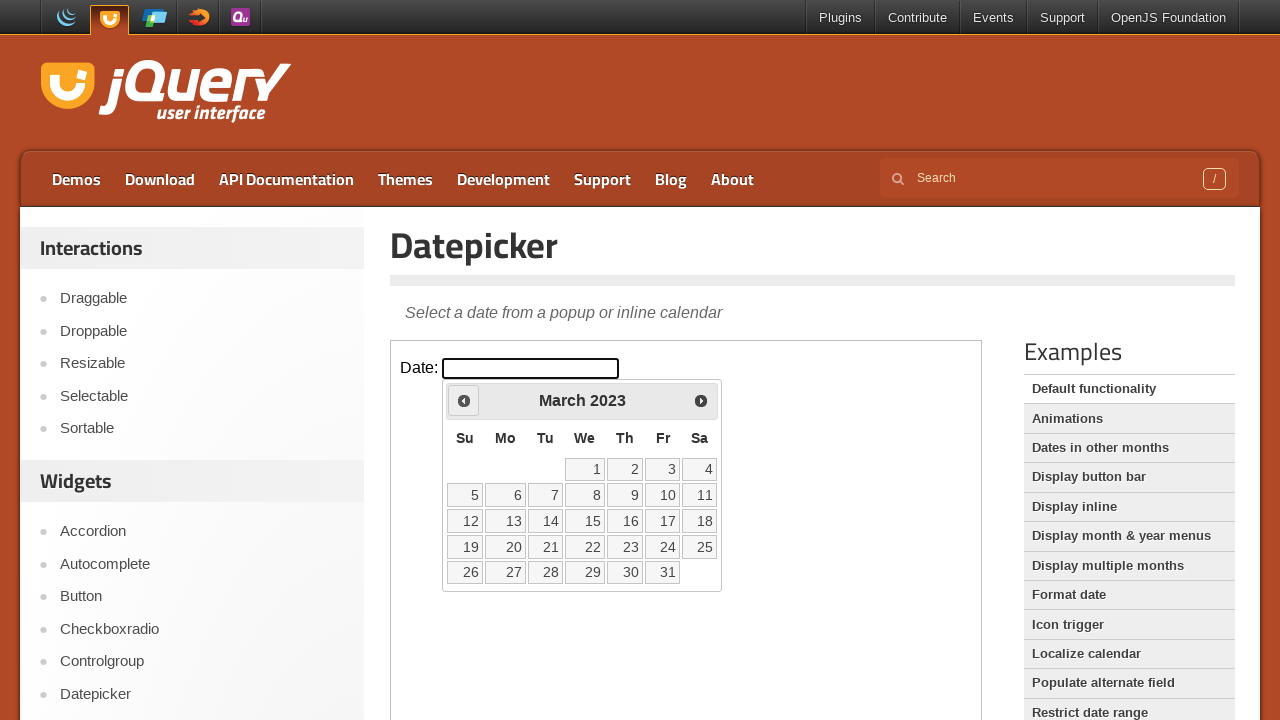

Clicked previous button to navigate back in years (current: 2023) at (464, 400) on iframe >> nth=0 >> internal:control=enter-frame >> span:has-text('Prev')
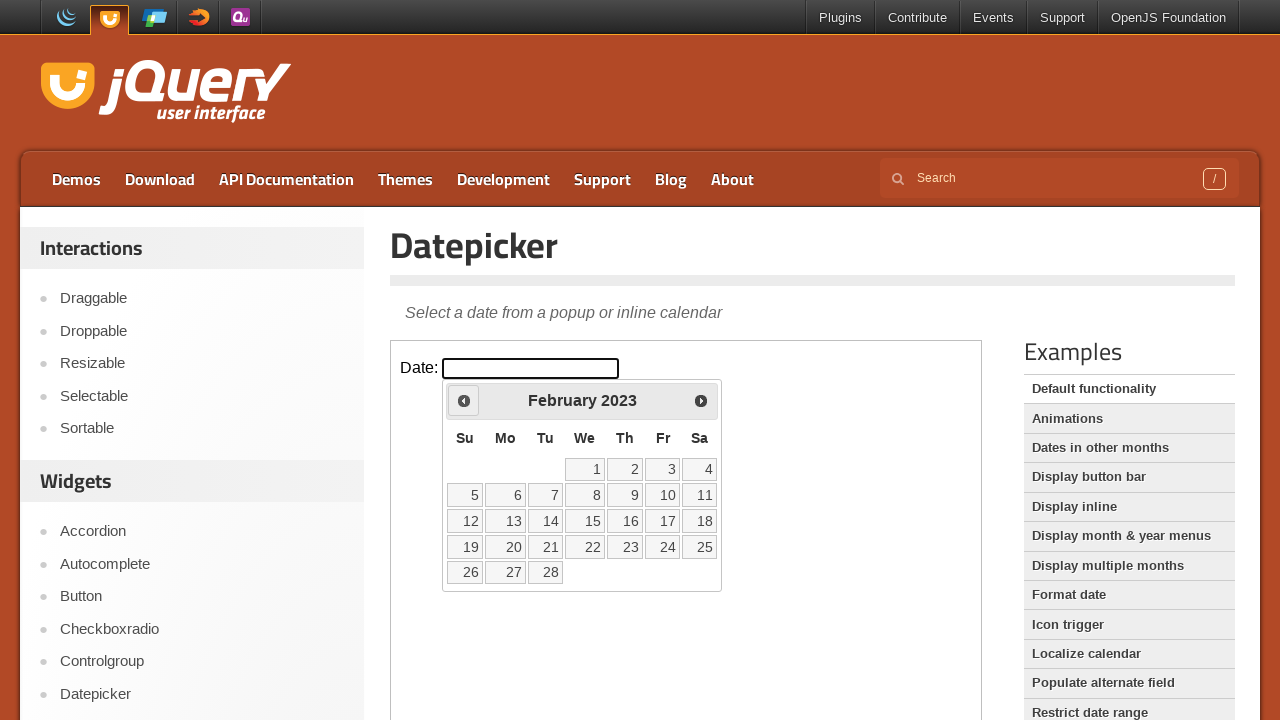

Retrieved updated year: 2023
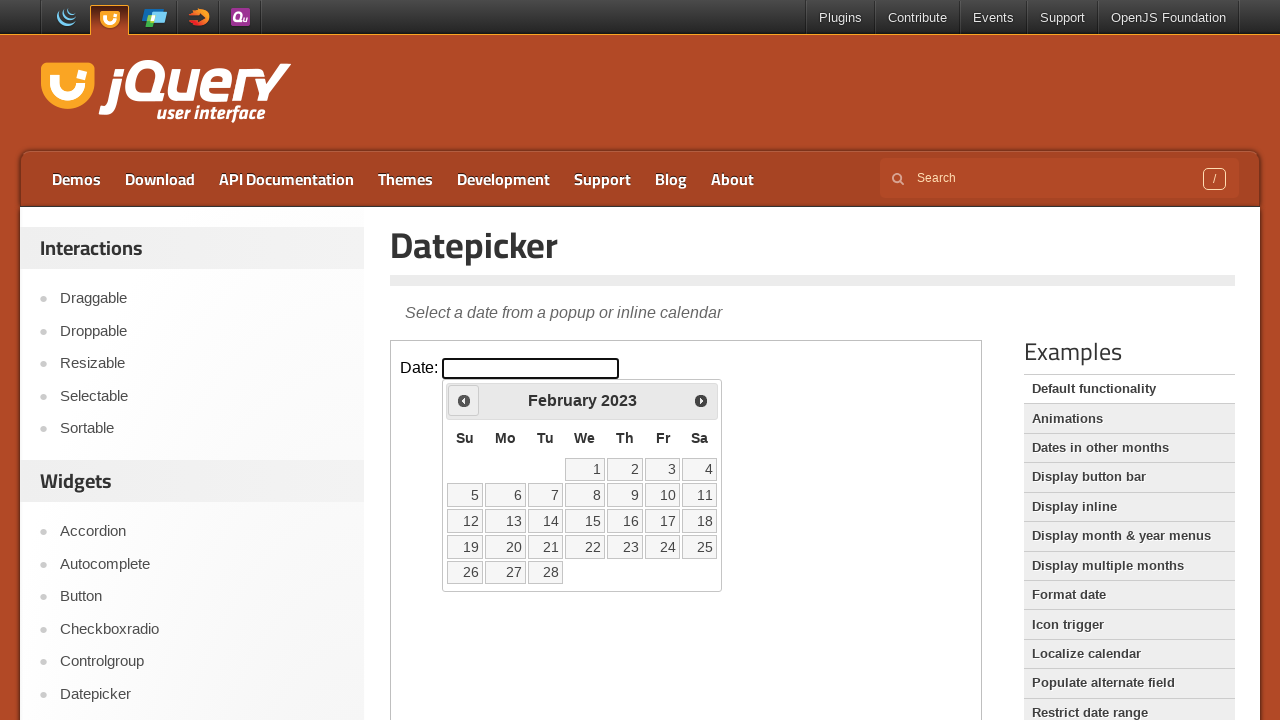

Clicked previous button to navigate back in years (current: 2023) at (464, 400) on iframe >> nth=0 >> internal:control=enter-frame >> span:has-text('Prev')
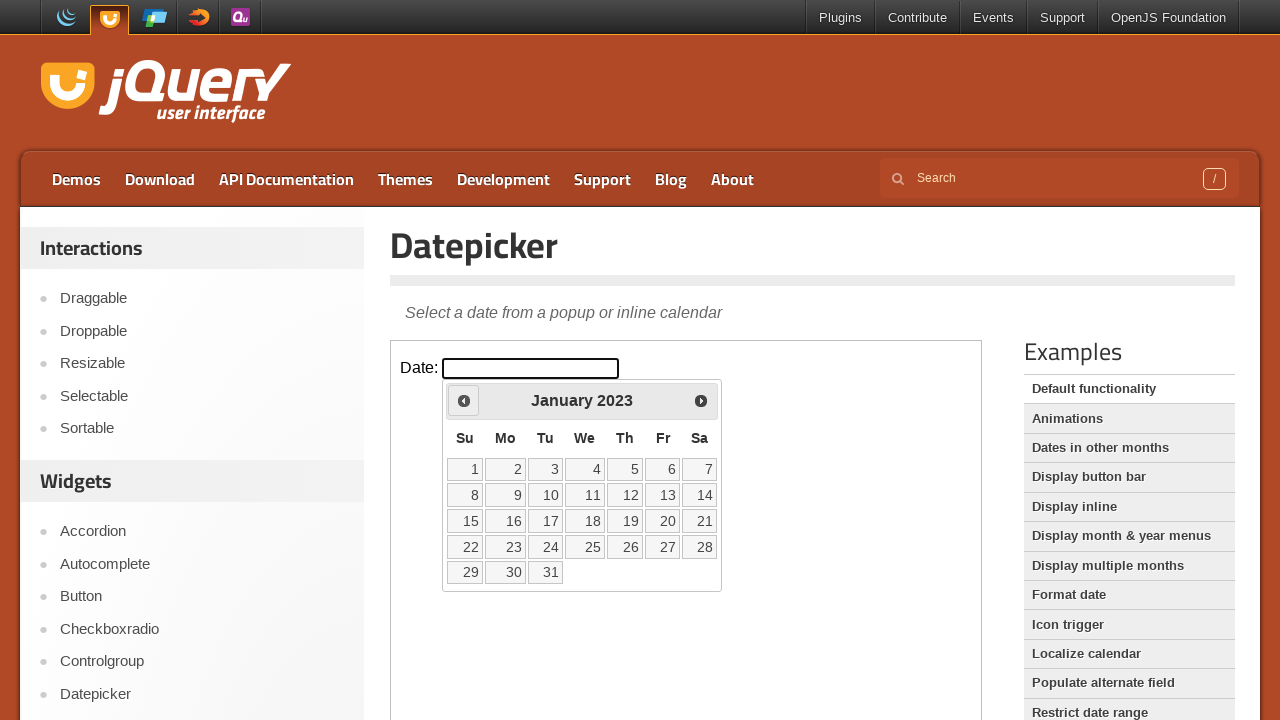

Retrieved updated year: 2023
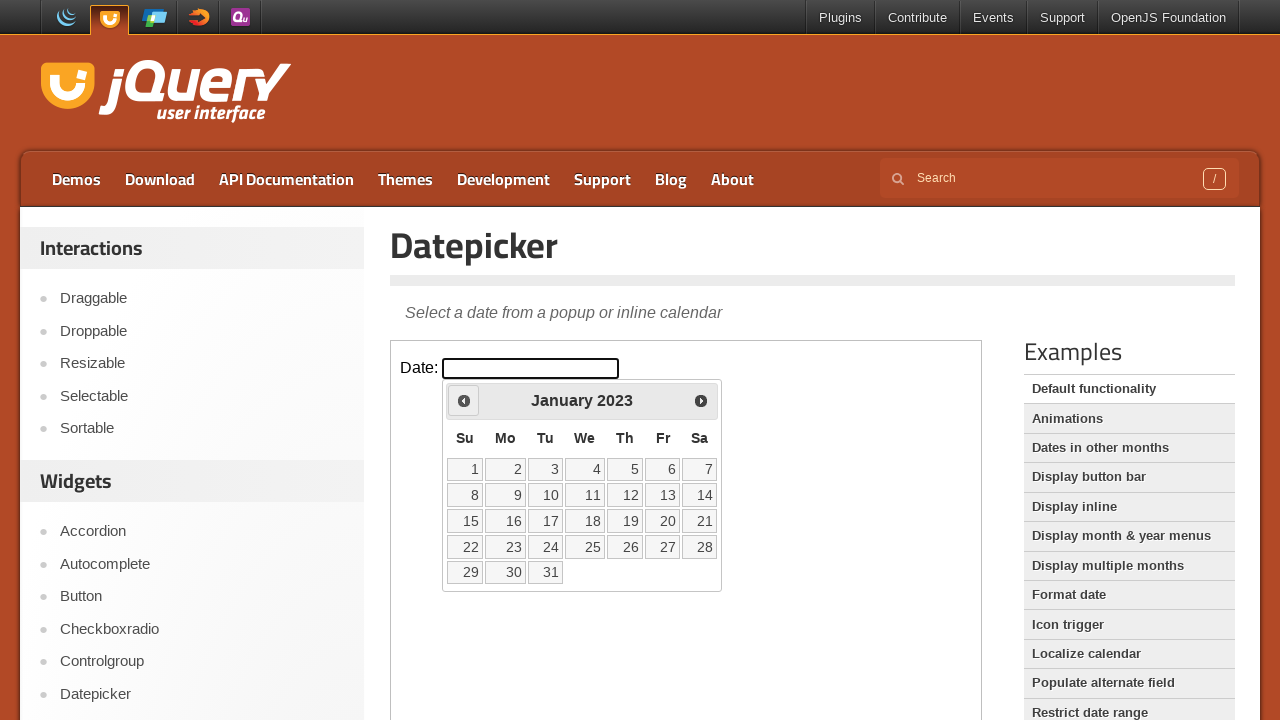

Clicked previous button to navigate back in years (current: 2023) at (464, 400) on iframe >> nth=0 >> internal:control=enter-frame >> span:has-text('Prev')
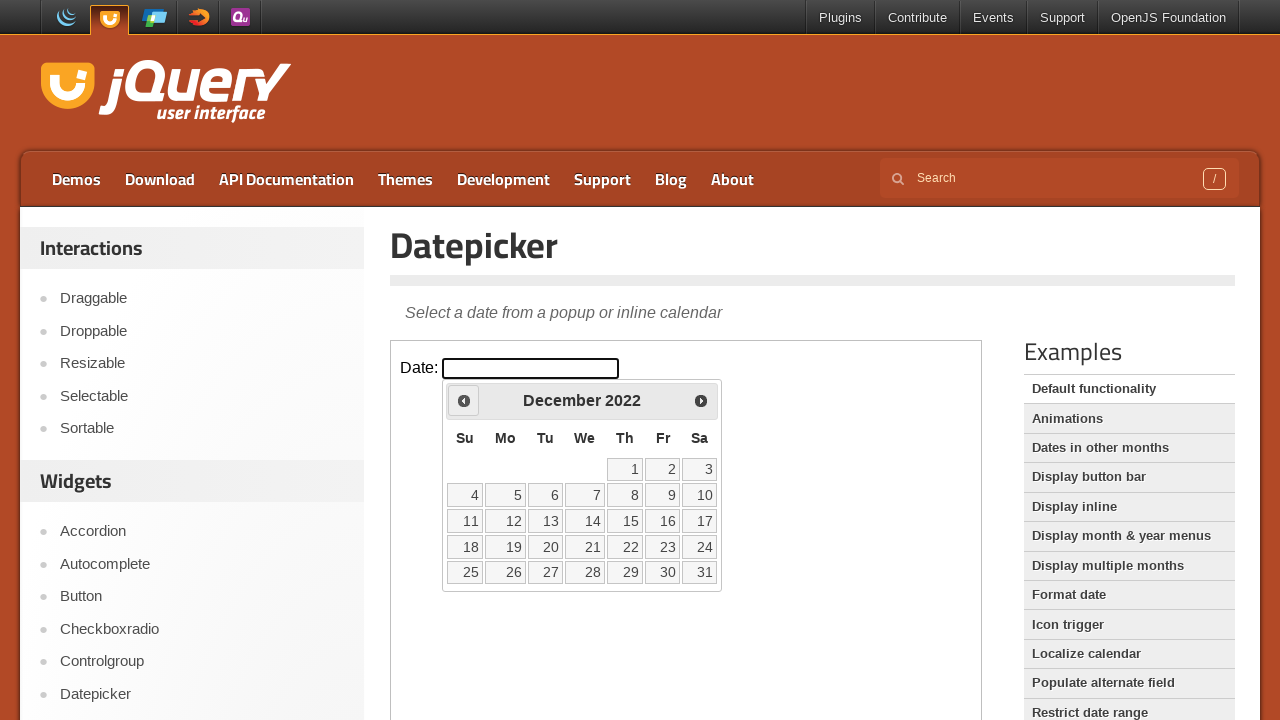

Retrieved updated year: 2022
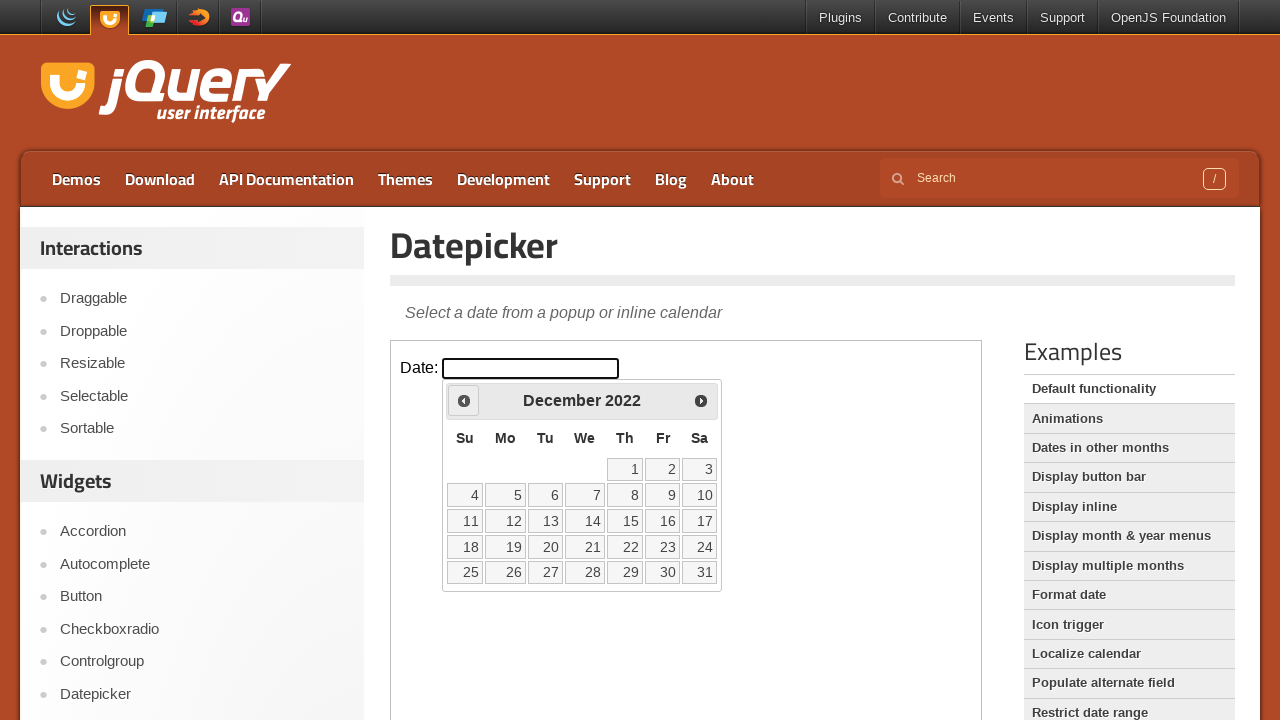

Clicked previous button to navigate back in years (current: 2022) at (464, 400) on iframe >> nth=0 >> internal:control=enter-frame >> span:has-text('Prev')
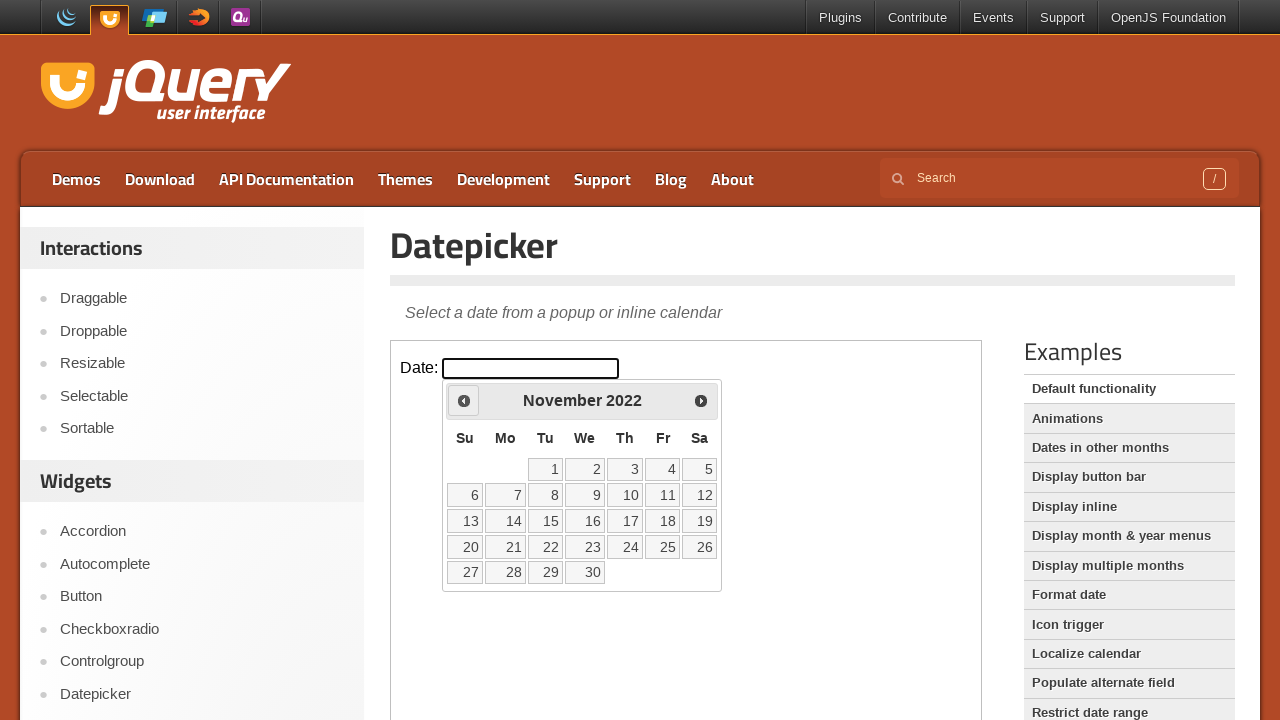

Retrieved updated year: 2022
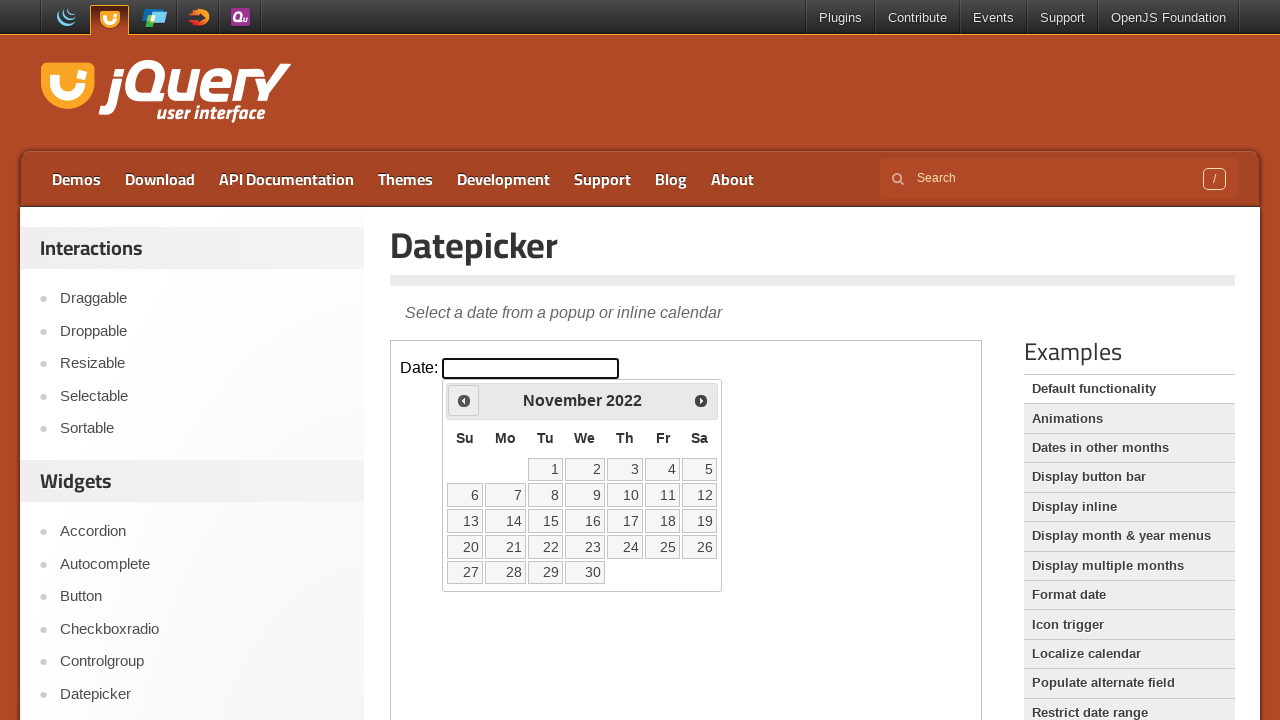

Clicked previous button to navigate back in years (current: 2022) at (464, 400) on iframe >> nth=0 >> internal:control=enter-frame >> span:has-text('Prev')
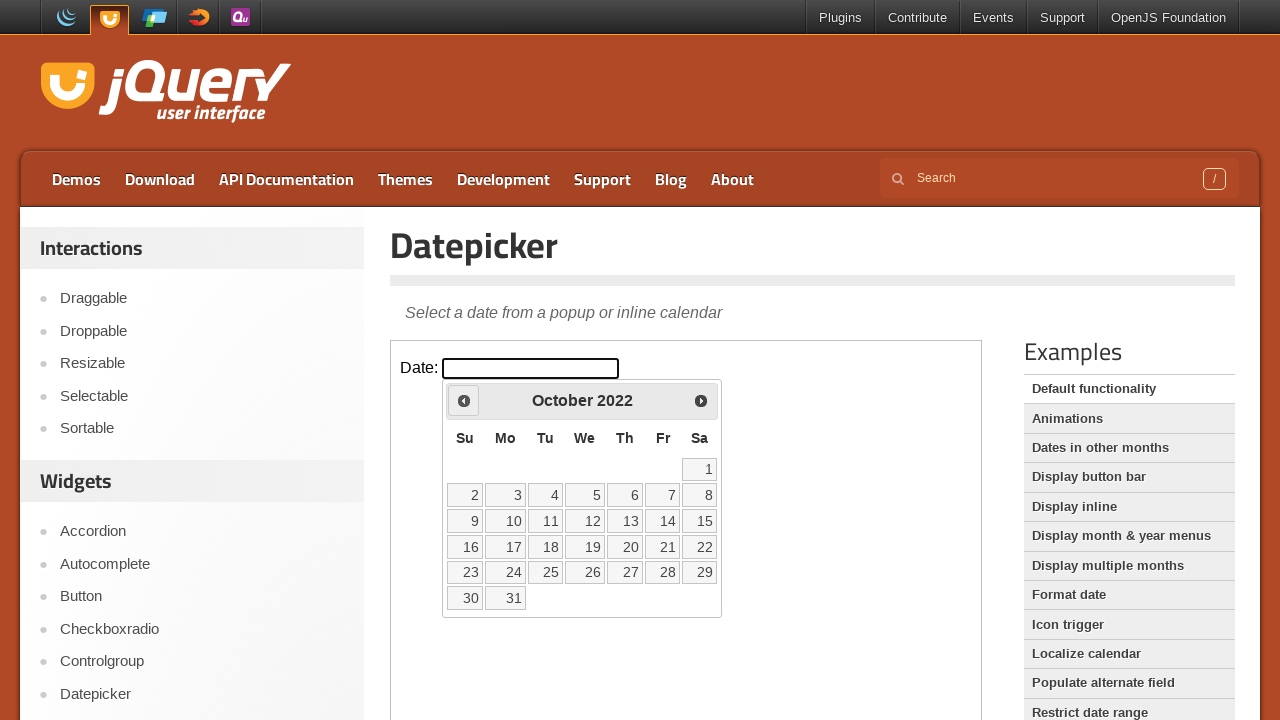

Retrieved updated year: 2022
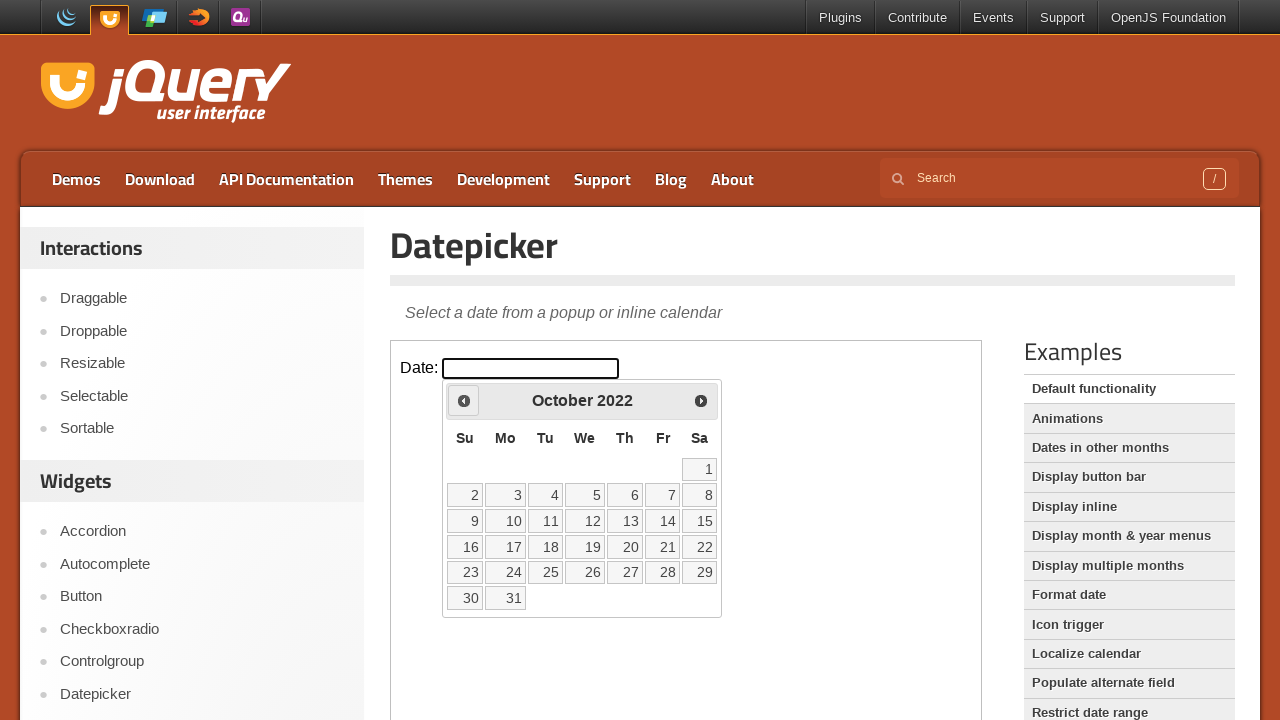

Clicked previous button to navigate back in years (current: 2022) at (464, 400) on iframe >> nth=0 >> internal:control=enter-frame >> span:has-text('Prev')
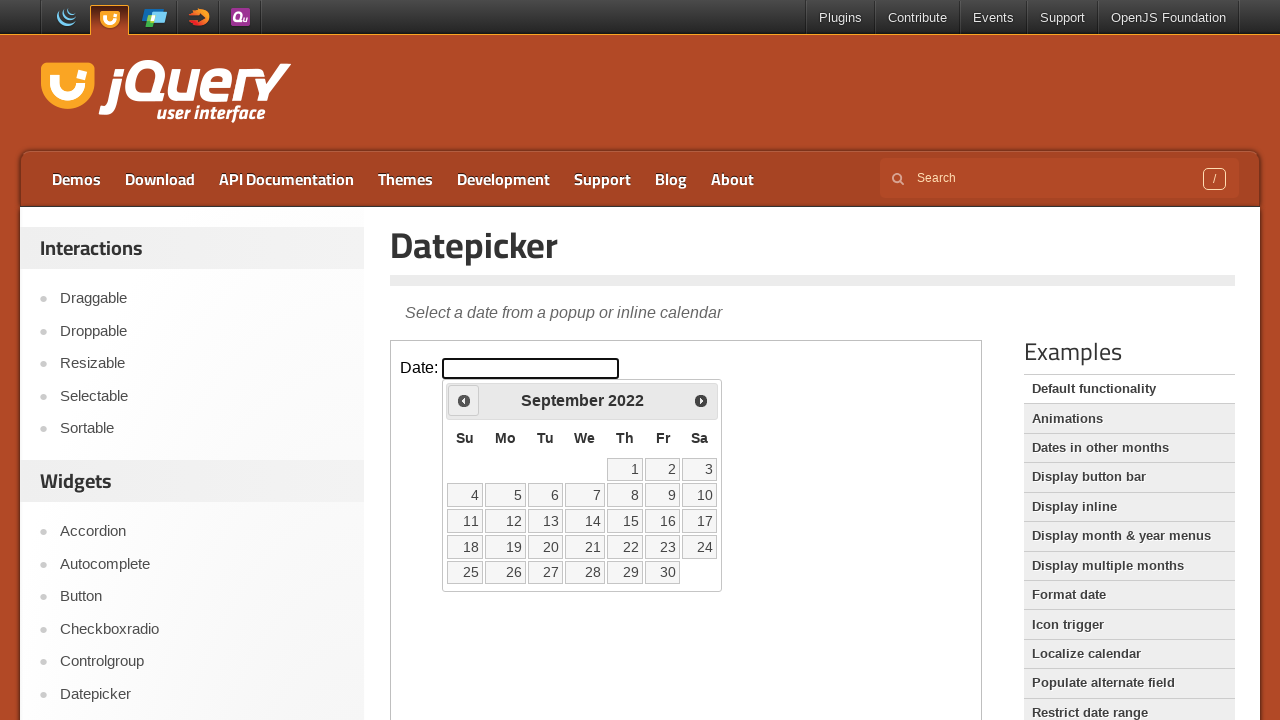

Retrieved updated year: 2022
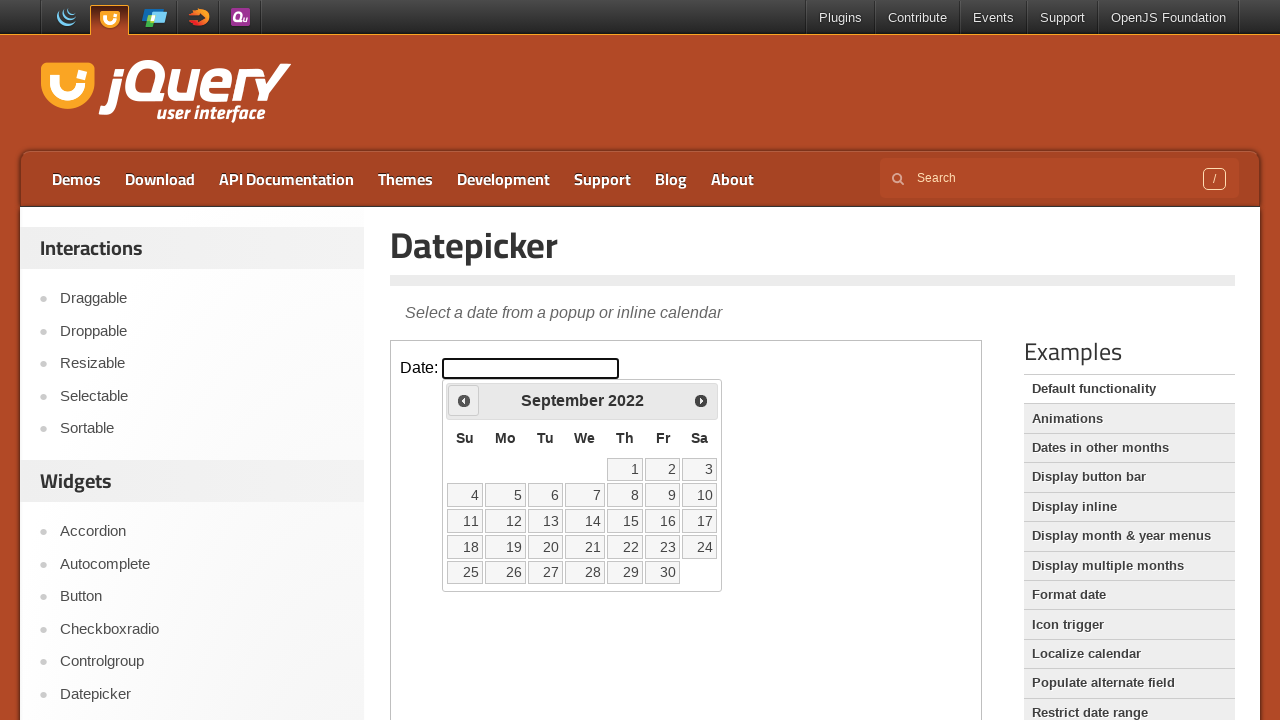

Clicked previous button to navigate back in years (current: 2022) at (464, 400) on iframe >> nth=0 >> internal:control=enter-frame >> span:has-text('Prev')
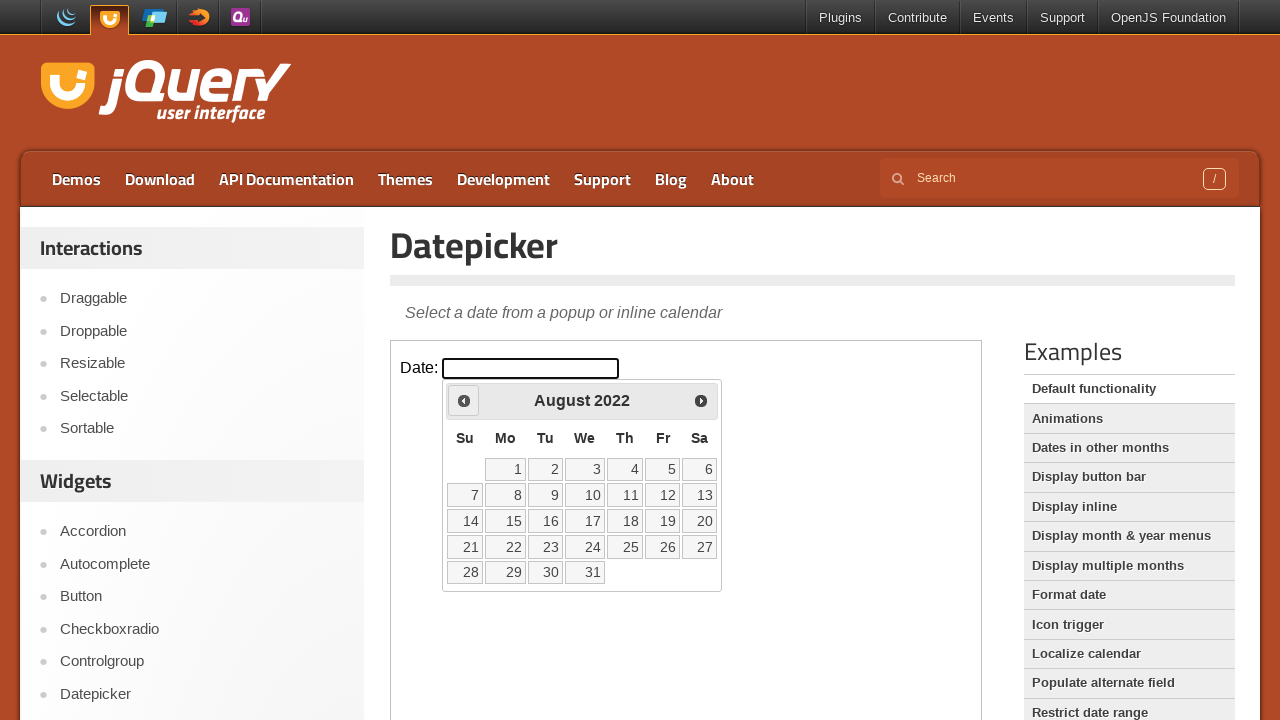

Retrieved updated year: 2022
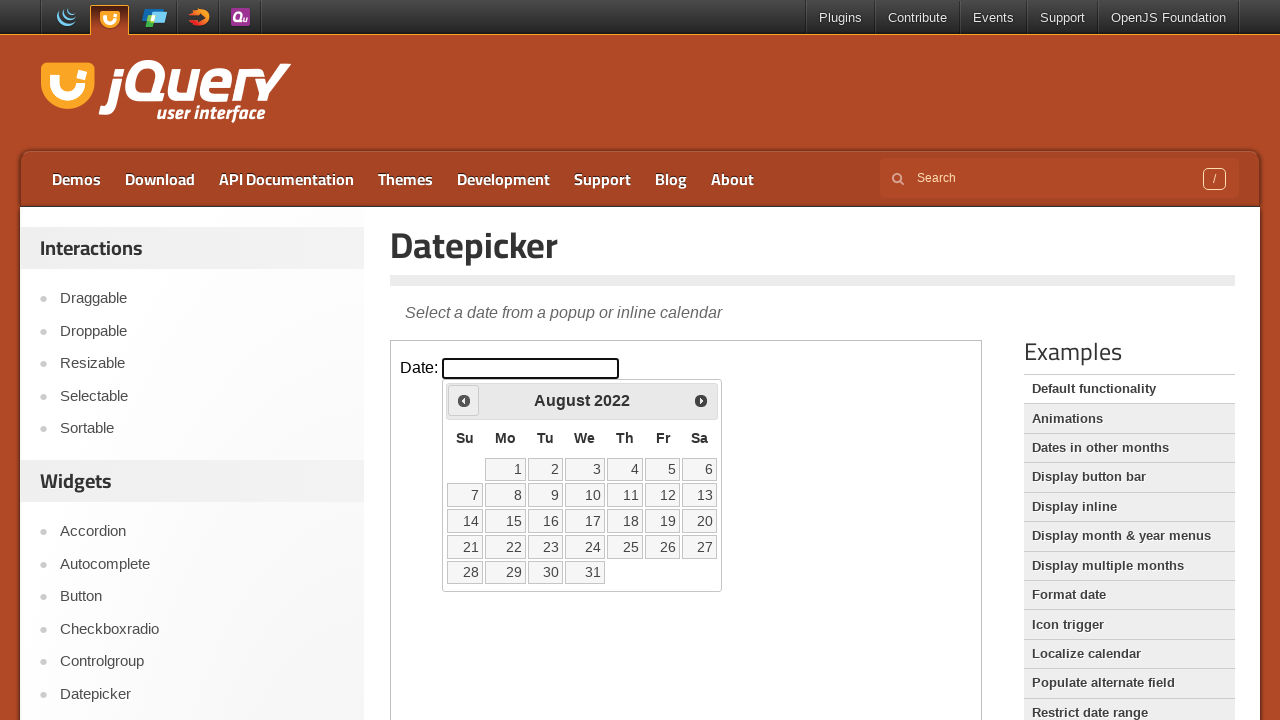

Clicked previous button to navigate back in years (current: 2022) at (464, 400) on iframe >> nth=0 >> internal:control=enter-frame >> span:has-text('Prev')
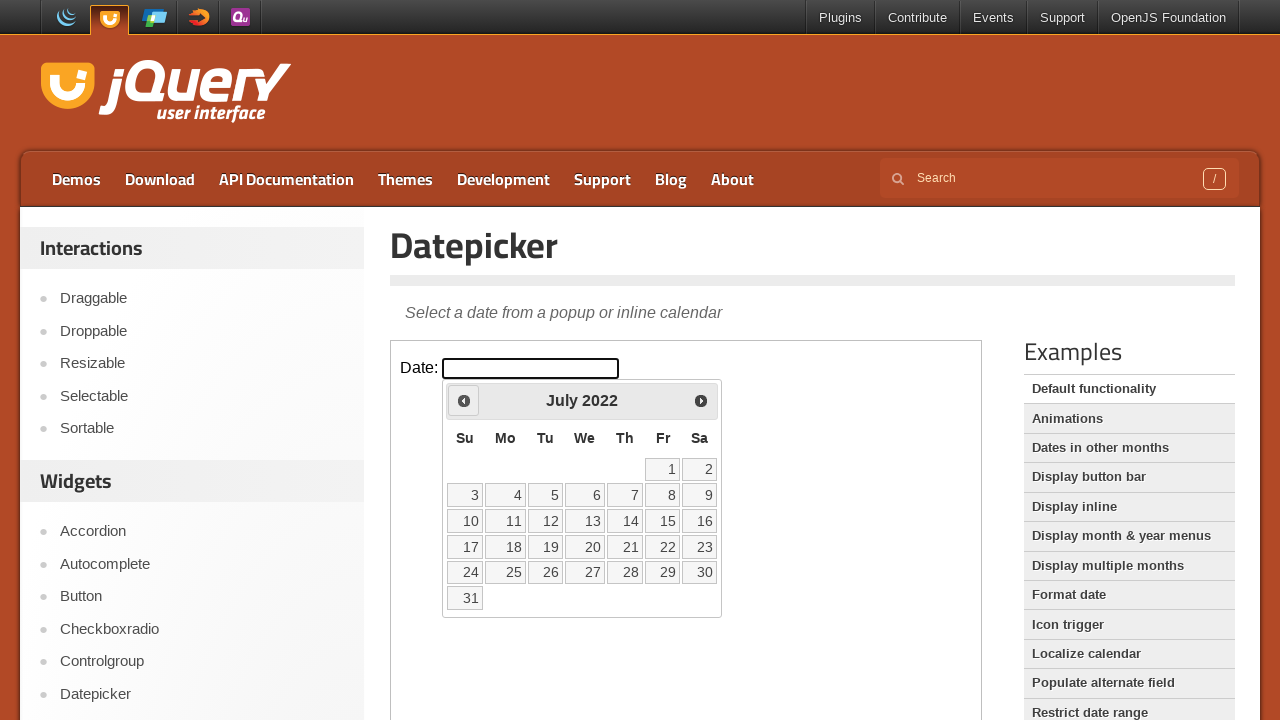

Retrieved updated year: 2022
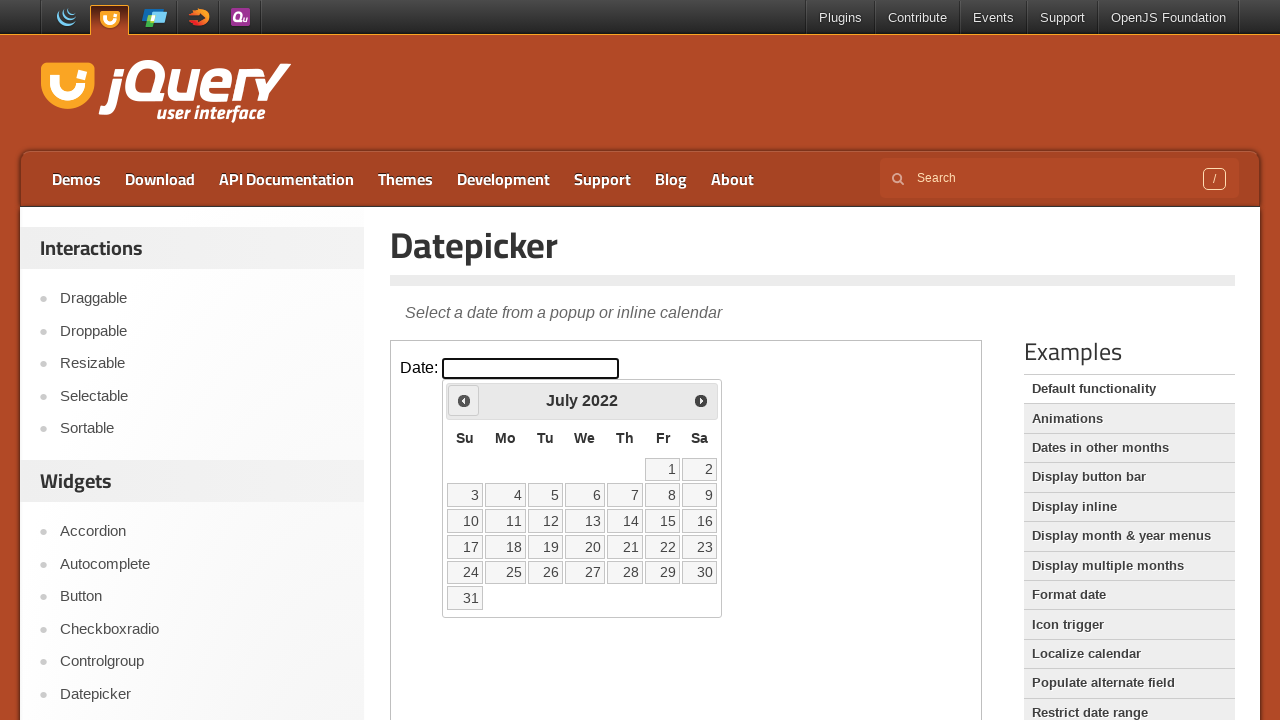

Clicked previous button to navigate back in years (current: 2022) at (464, 400) on iframe >> nth=0 >> internal:control=enter-frame >> span:has-text('Prev')
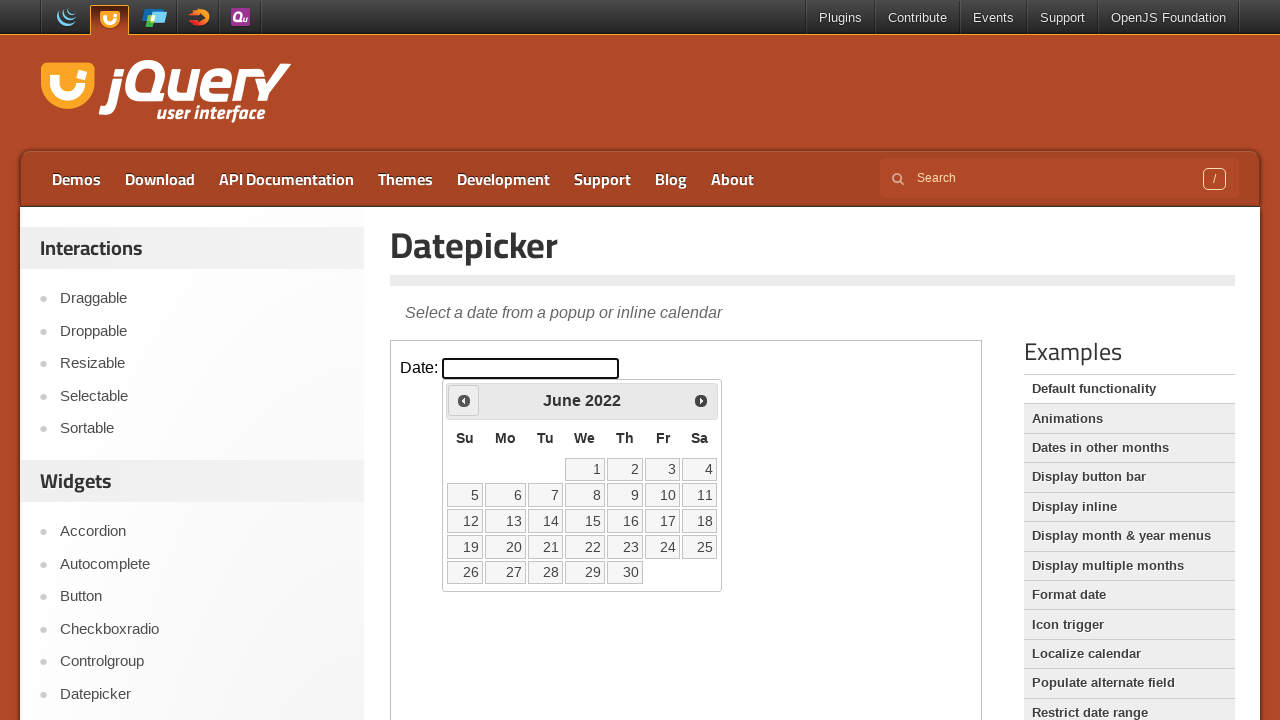

Retrieved updated year: 2022
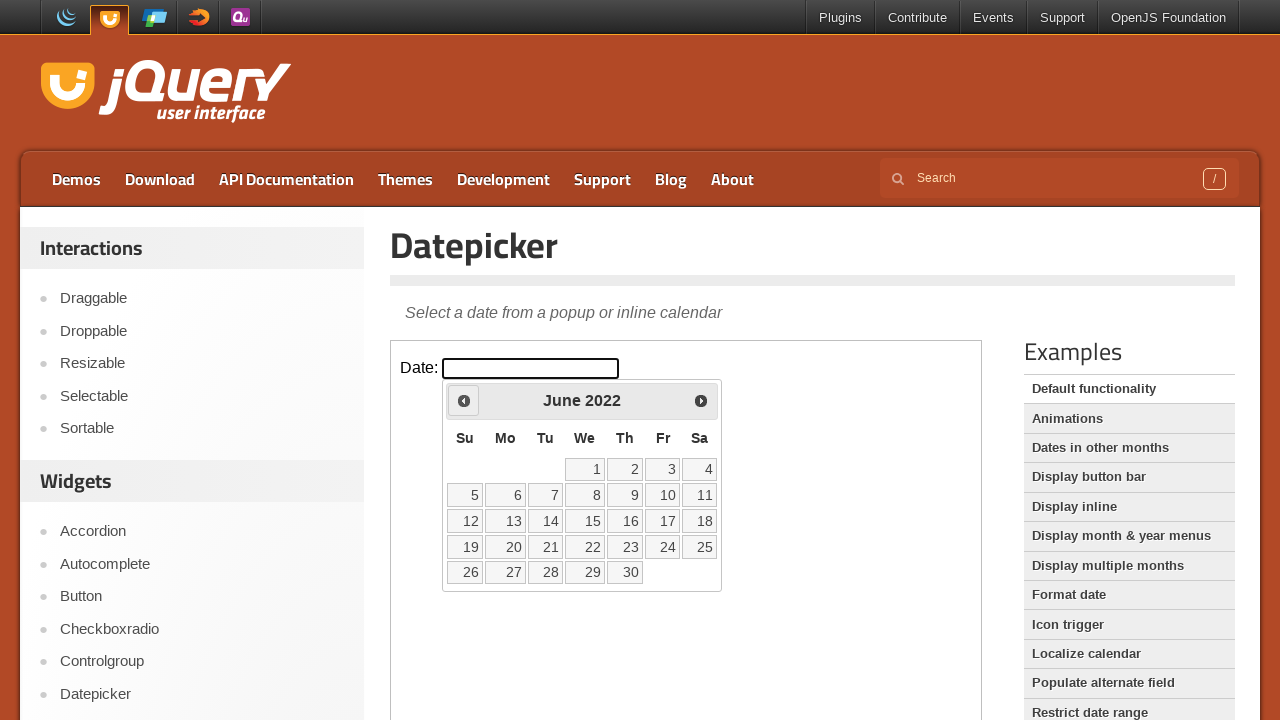

Clicked previous button to navigate back in years (current: 2022) at (464, 400) on iframe >> nth=0 >> internal:control=enter-frame >> span:has-text('Prev')
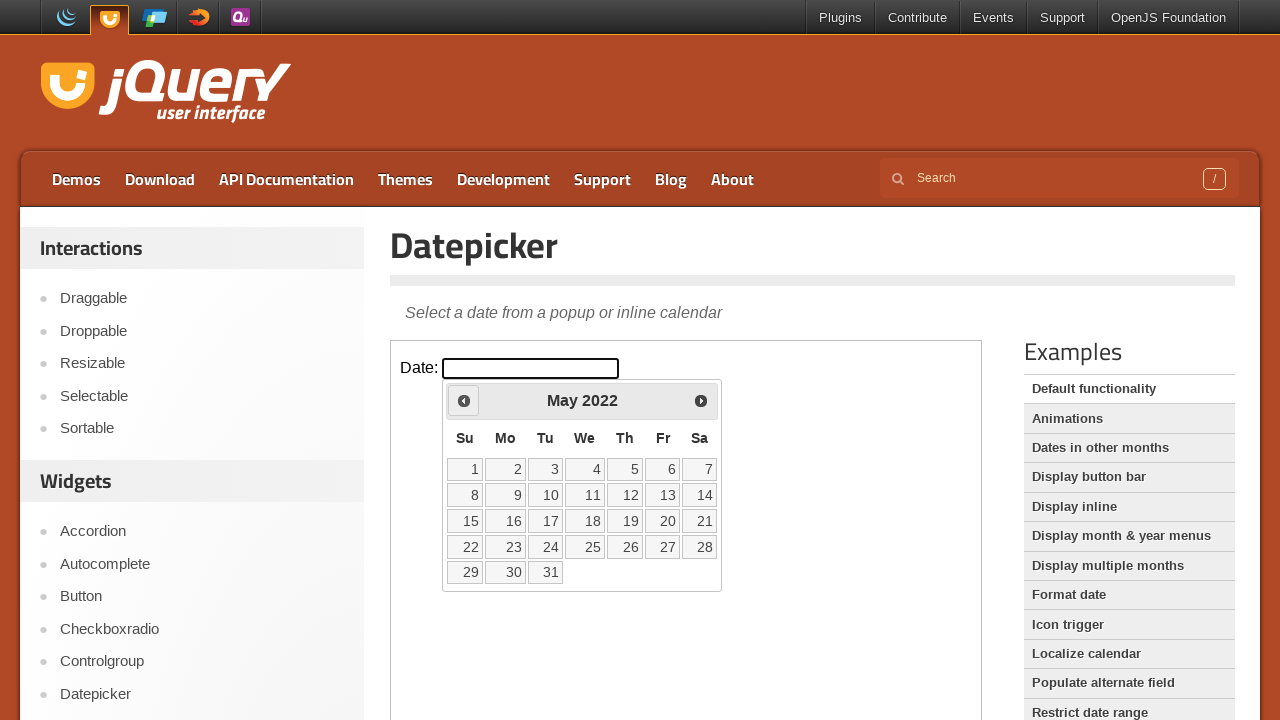

Retrieved updated year: 2022
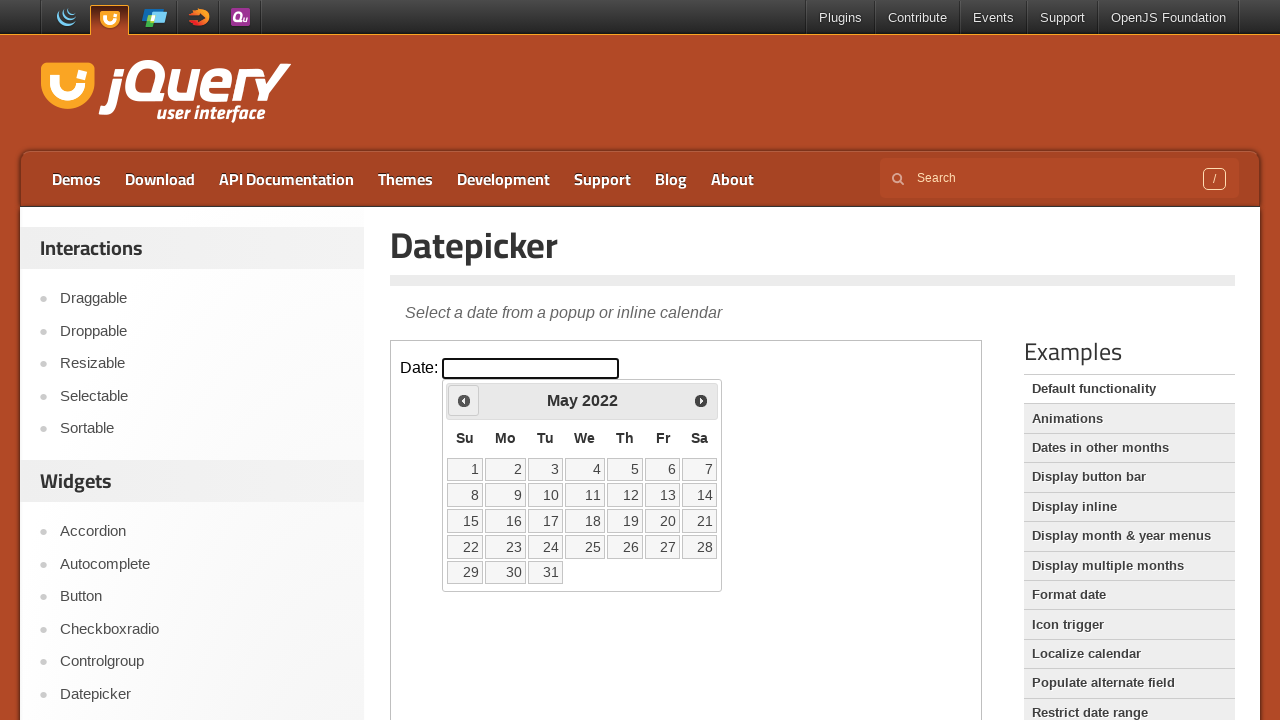

Clicked previous button to navigate back in years (current: 2022) at (464, 400) on iframe >> nth=0 >> internal:control=enter-frame >> span:has-text('Prev')
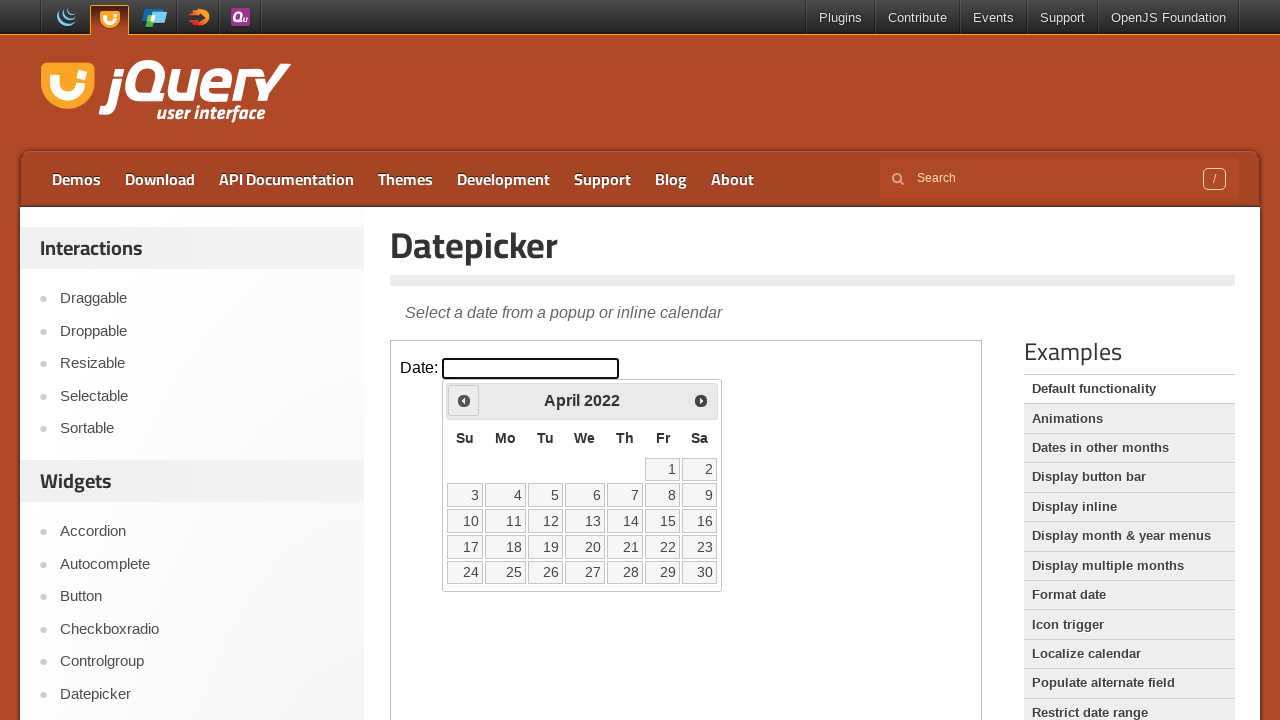

Retrieved updated year: 2022
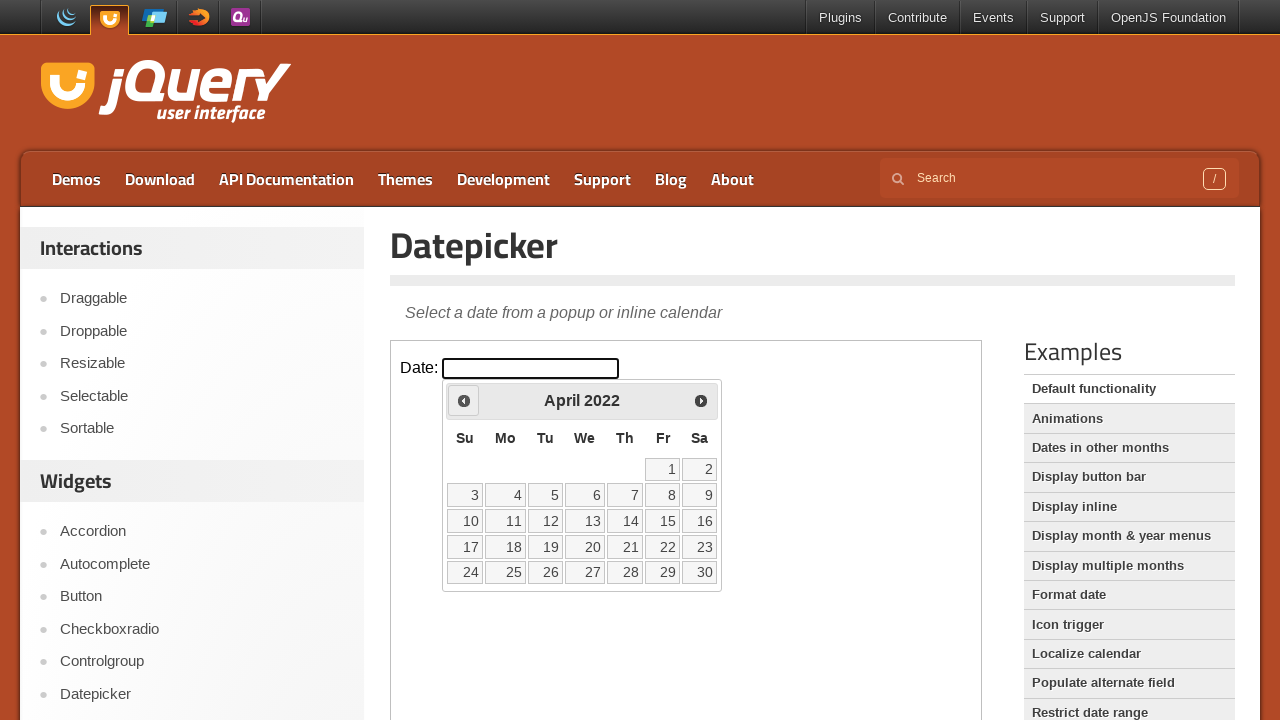

Clicked previous button to navigate back in years (current: 2022) at (464, 400) on iframe >> nth=0 >> internal:control=enter-frame >> span:has-text('Prev')
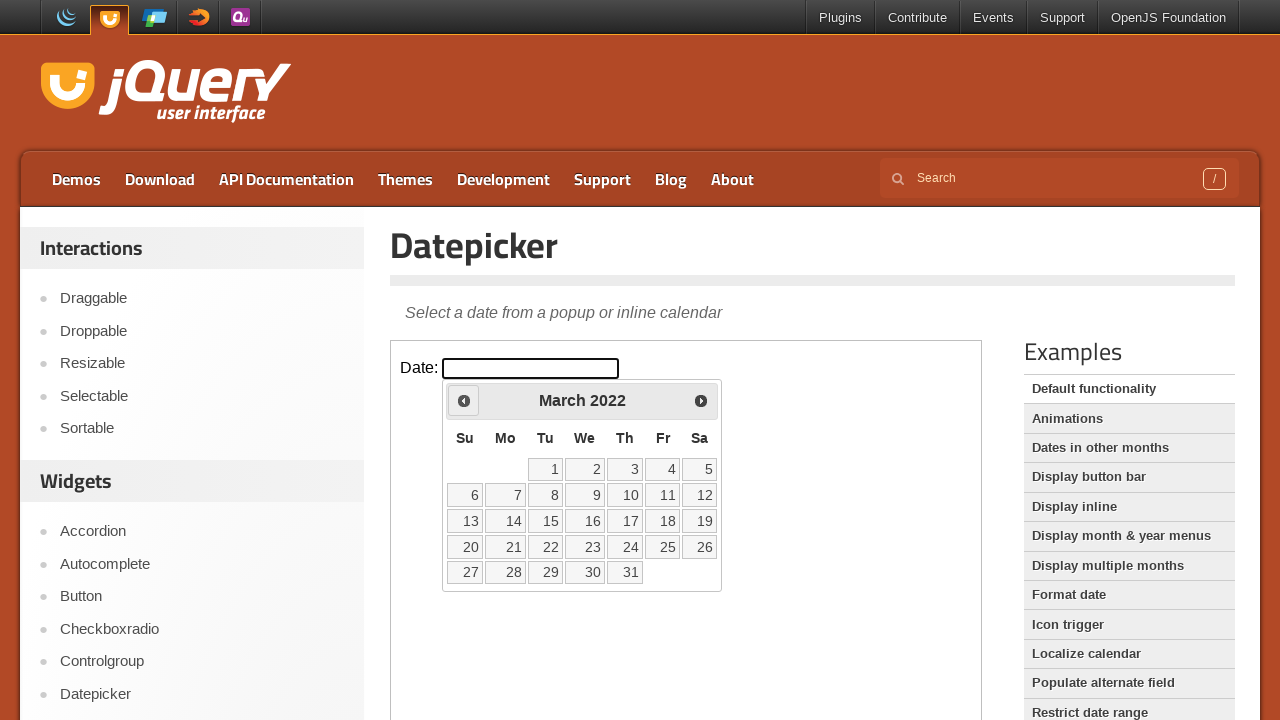

Retrieved updated year: 2022
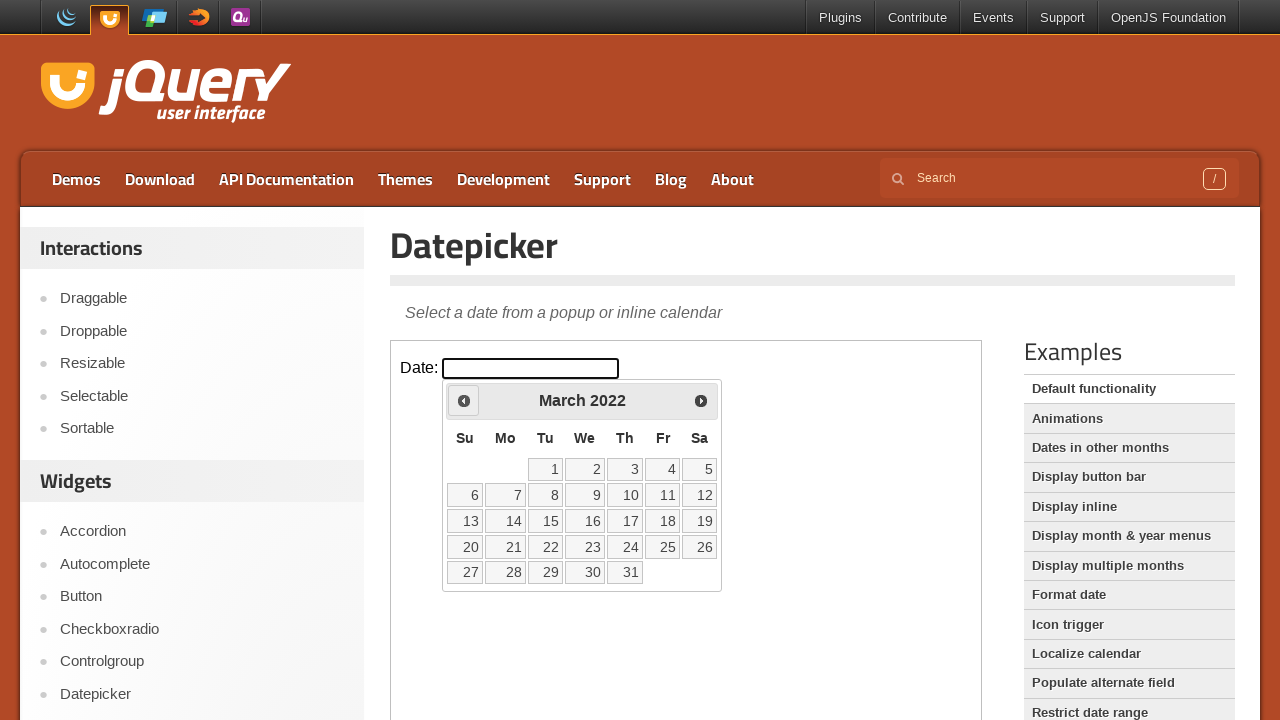

Clicked previous button to navigate back in years (current: 2022) at (464, 400) on iframe >> nth=0 >> internal:control=enter-frame >> span:has-text('Prev')
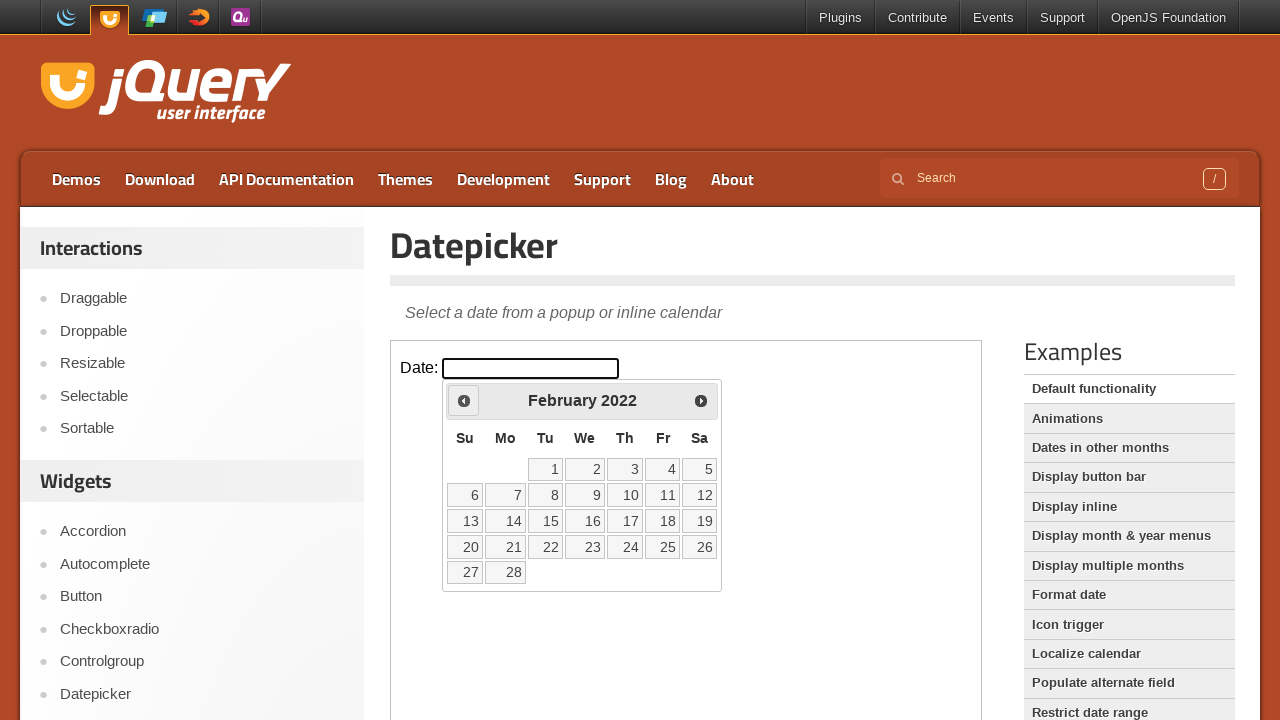

Retrieved updated year: 2022
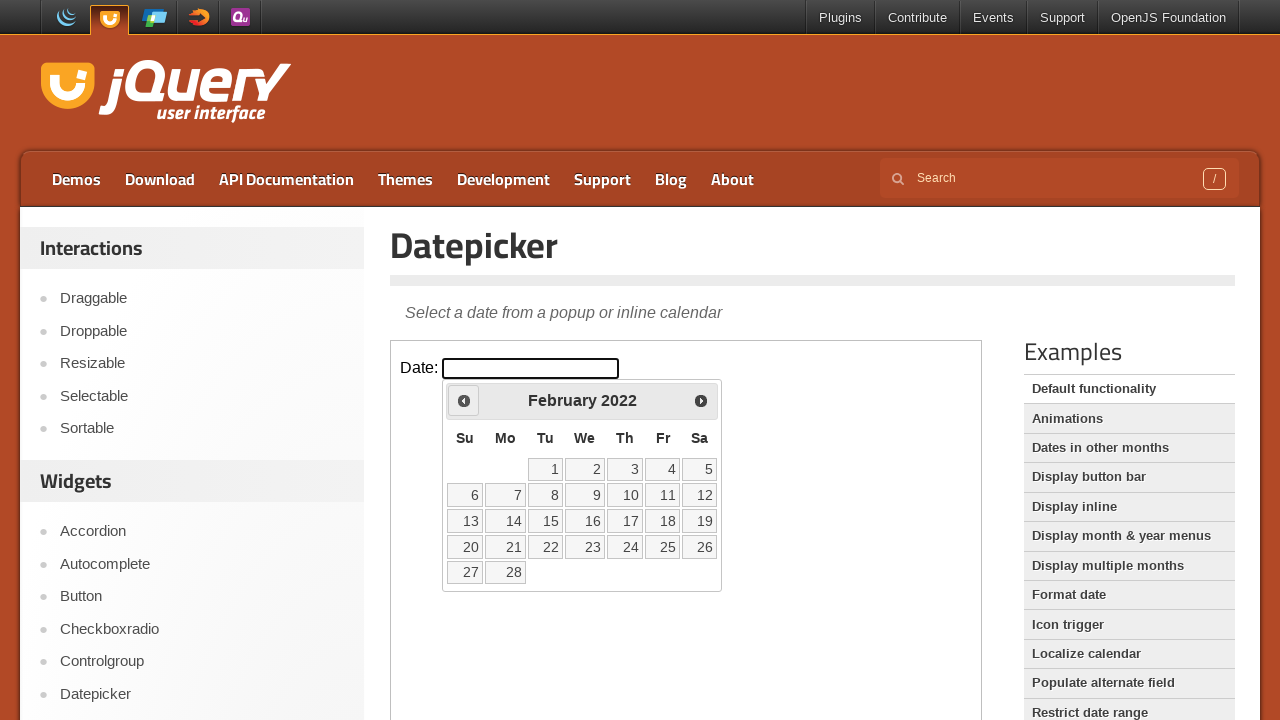

Clicked previous button to navigate back in years (current: 2022) at (464, 400) on iframe >> nth=0 >> internal:control=enter-frame >> span:has-text('Prev')
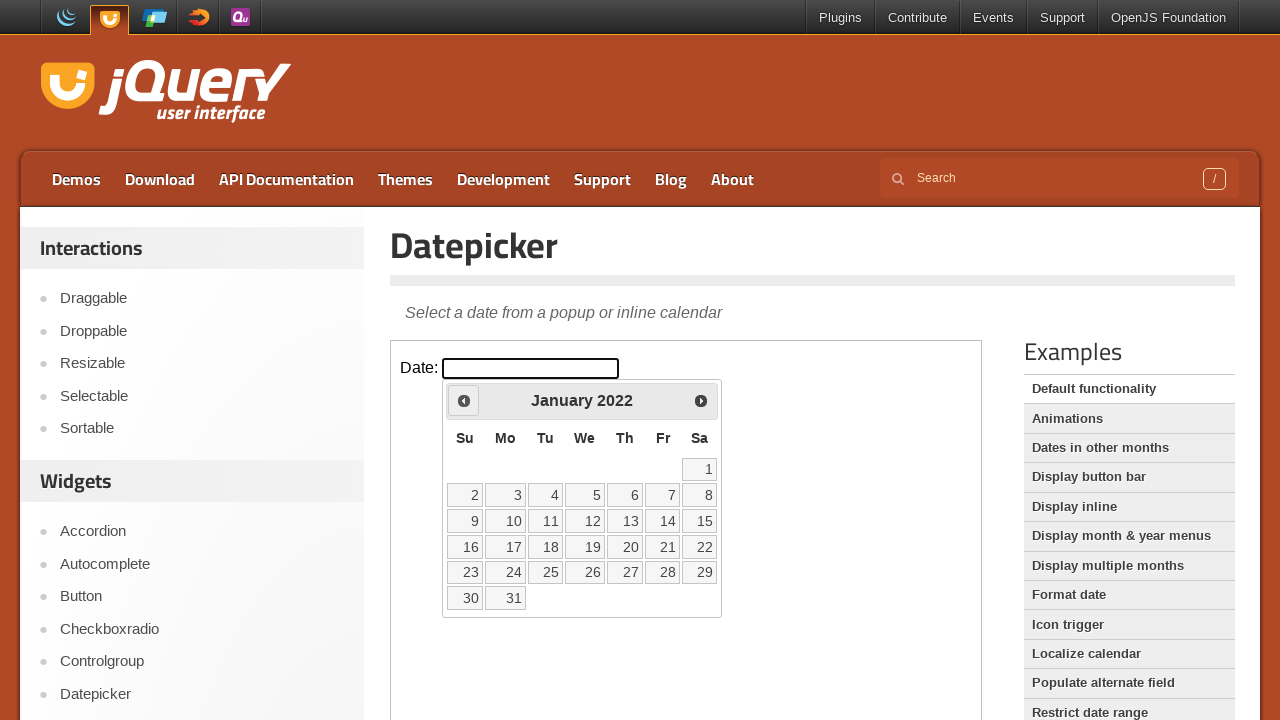

Retrieved updated year: 2022
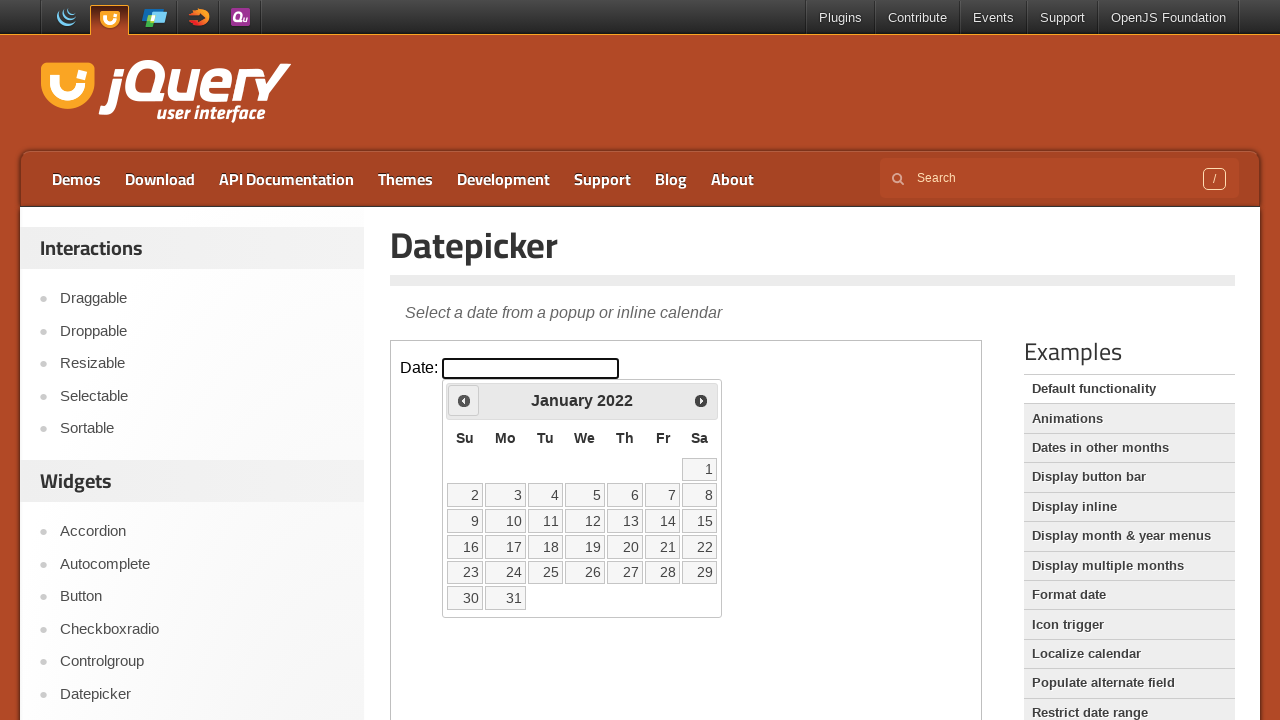

Clicked previous button to navigate back in years (current: 2022) at (464, 400) on iframe >> nth=0 >> internal:control=enter-frame >> span:has-text('Prev')
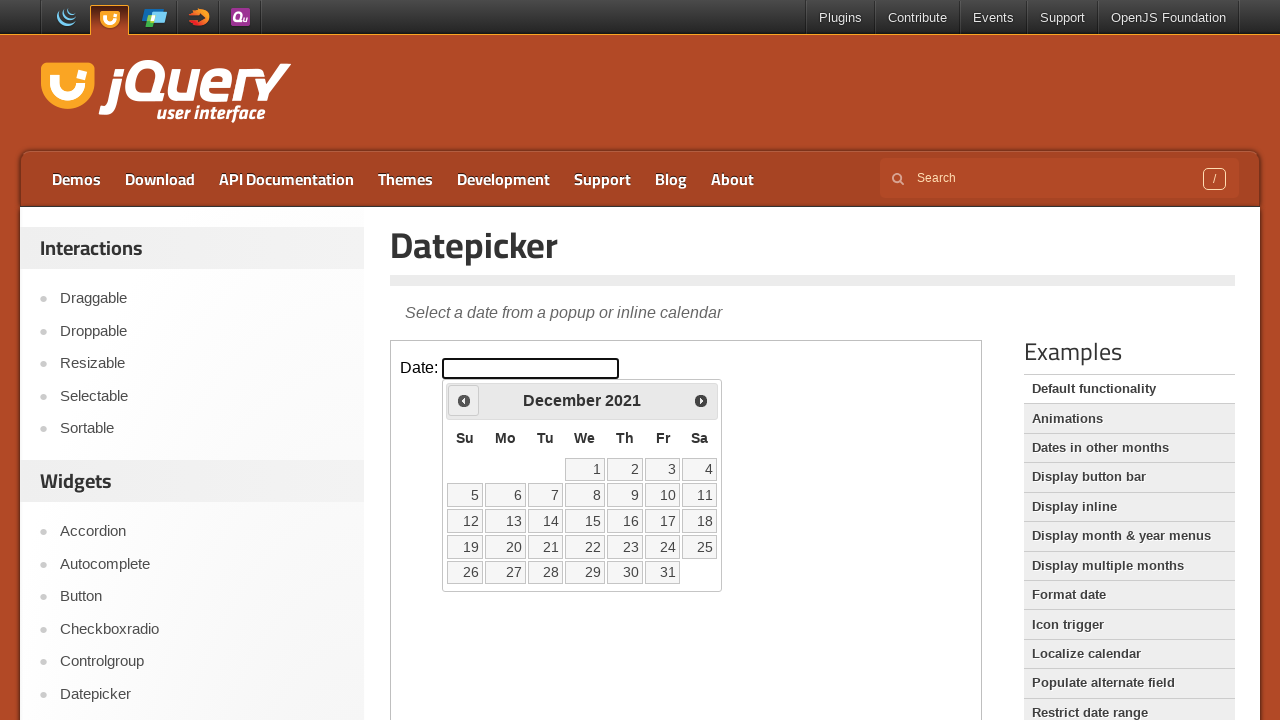

Retrieved updated year: 2021
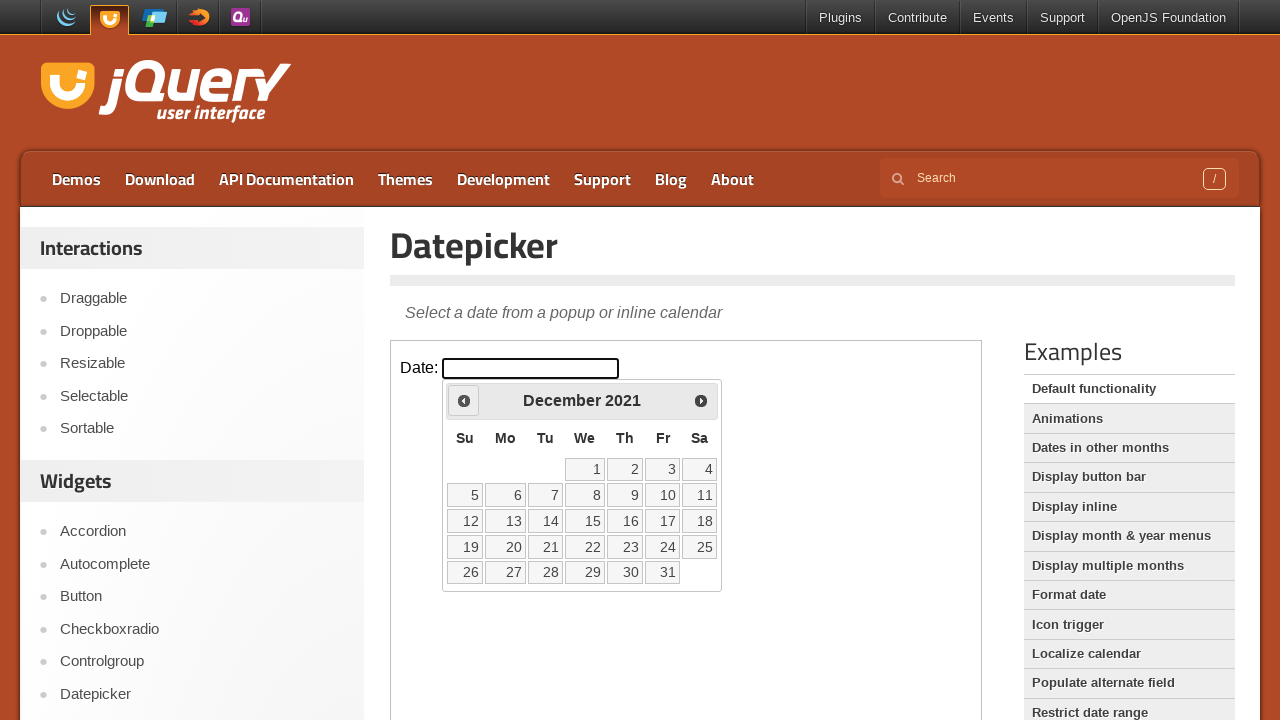

Clicked previous button to navigate back in years (current: 2021) at (464, 400) on iframe >> nth=0 >> internal:control=enter-frame >> span:has-text('Prev')
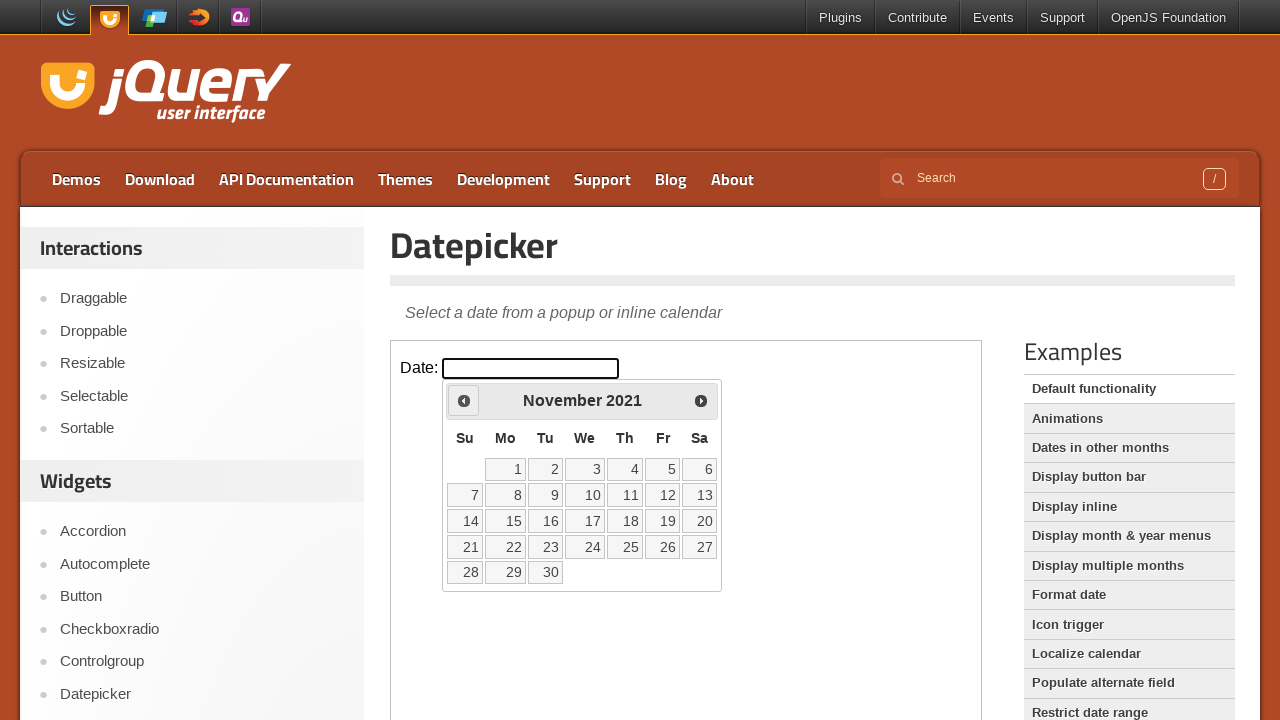

Retrieved updated year: 2021
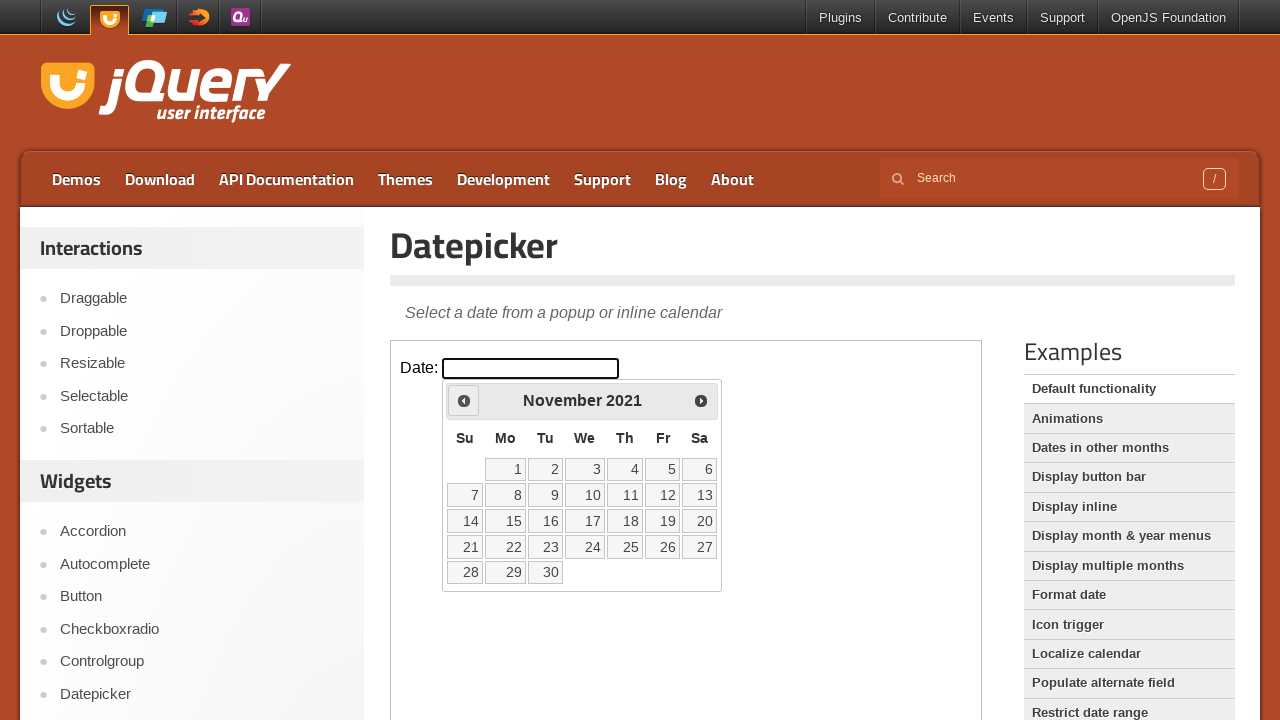

Clicked previous button to navigate back in years (current: 2021) at (464, 400) on iframe >> nth=0 >> internal:control=enter-frame >> span:has-text('Prev')
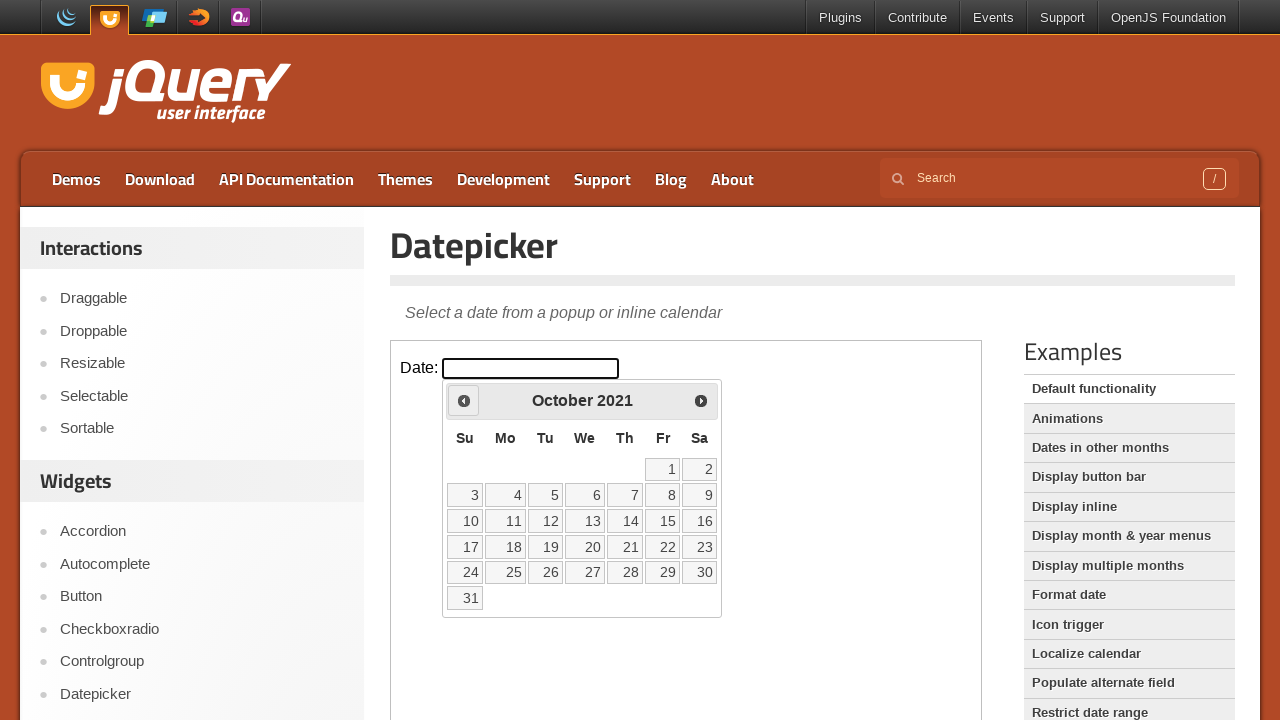

Retrieved updated year: 2021
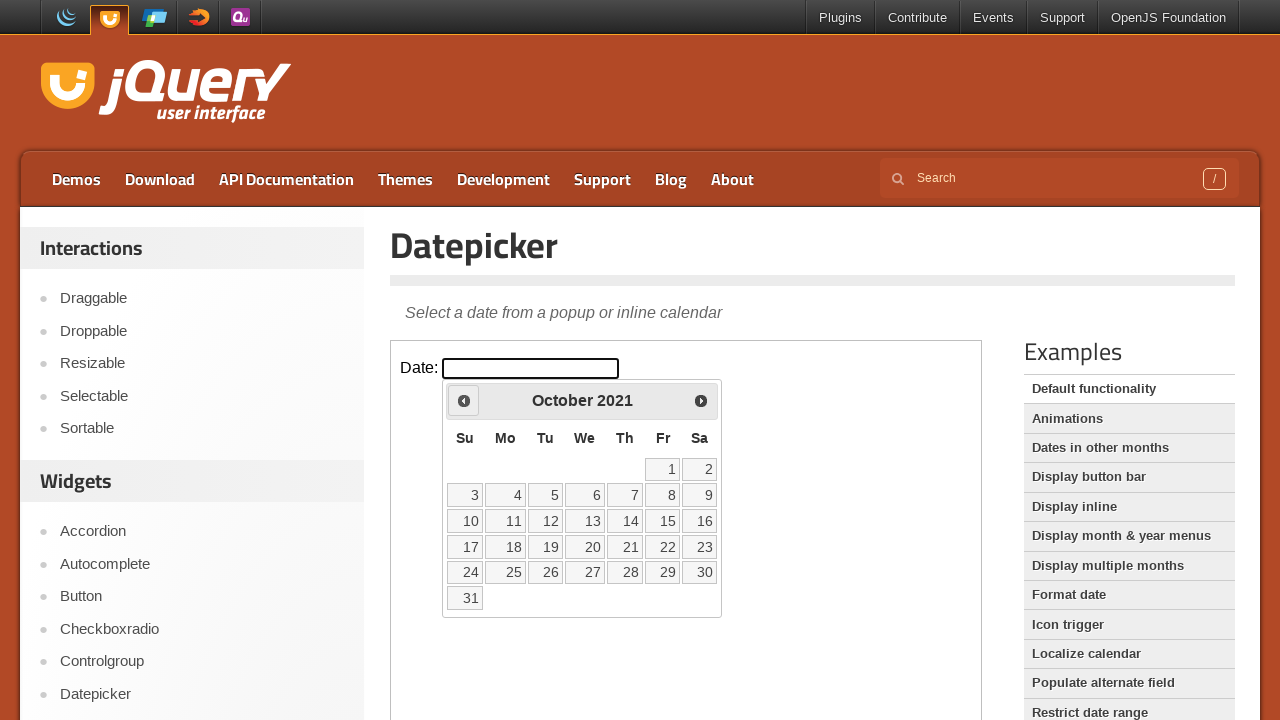

Clicked previous button to navigate back in years (current: 2021) at (464, 400) on iframe >> nth=0 >> internal:control=enter-frame >> span:has-text('Prev')
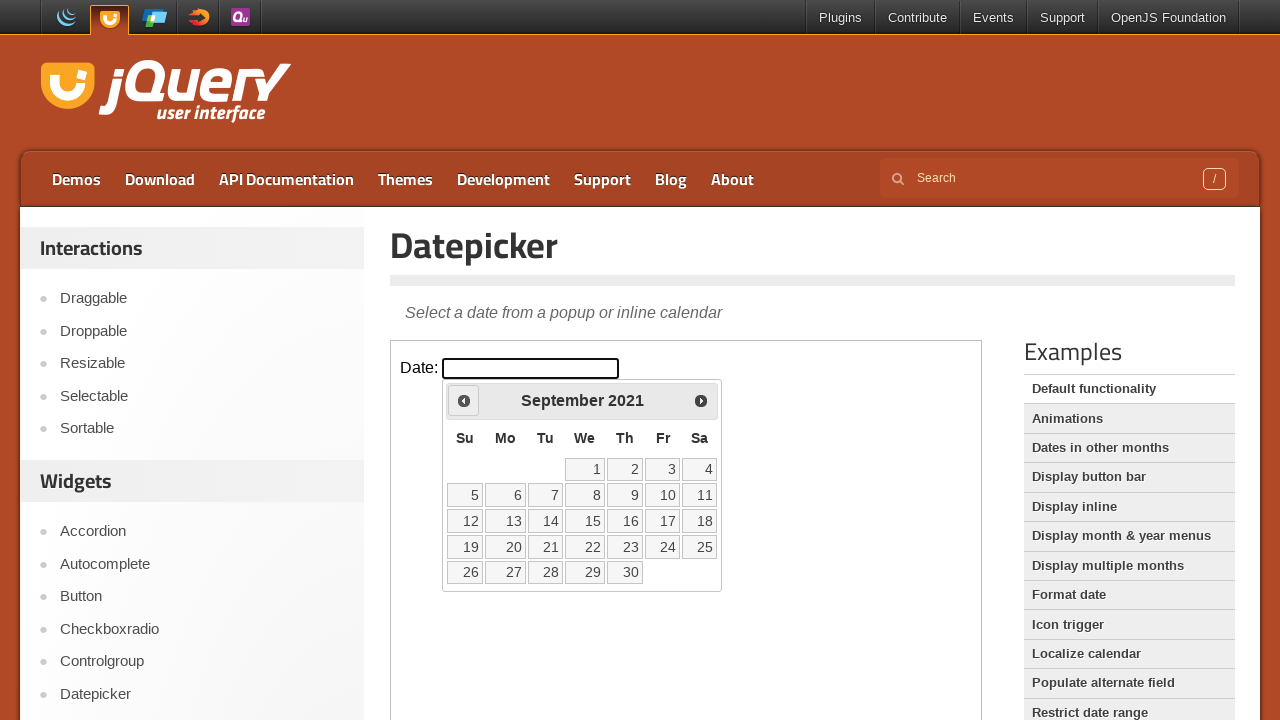

Retrieved updated year: 2021
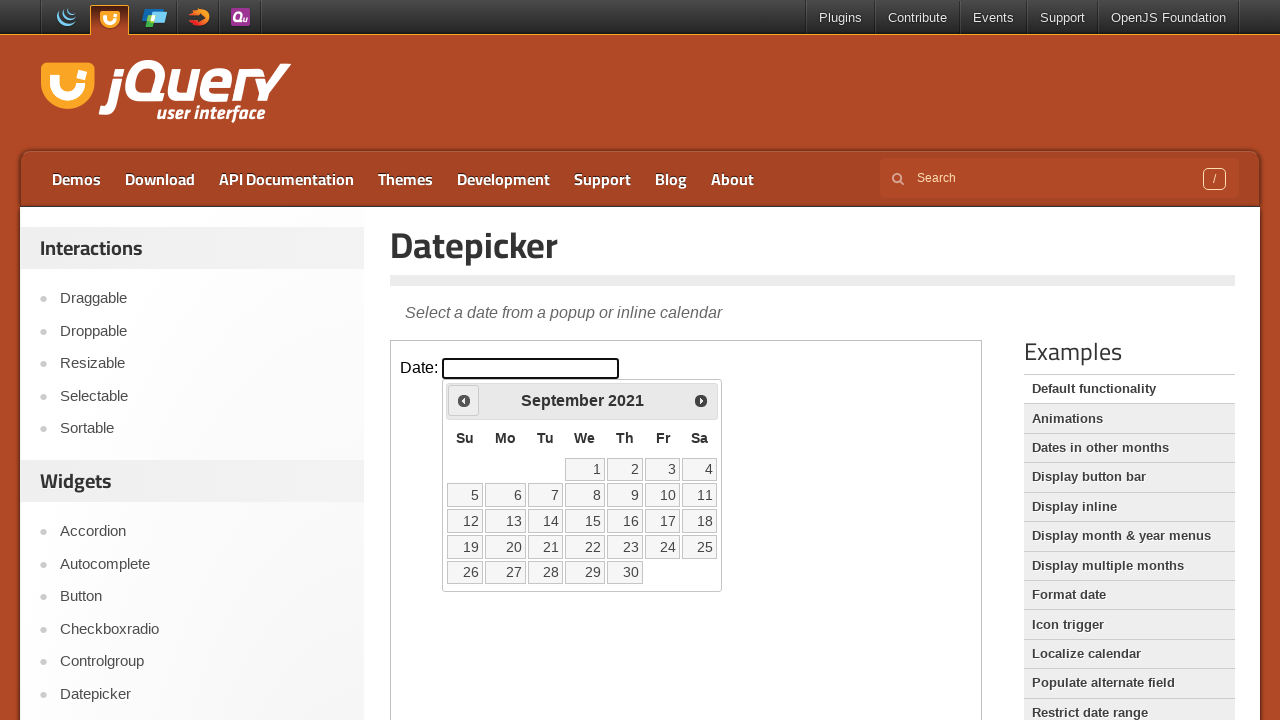

Clicked previous button to navigate back in years (current: 2021) at (464, 400) on iframe >> nth=0 >> internal:control=enter-frame >> span:has-text('Prev')
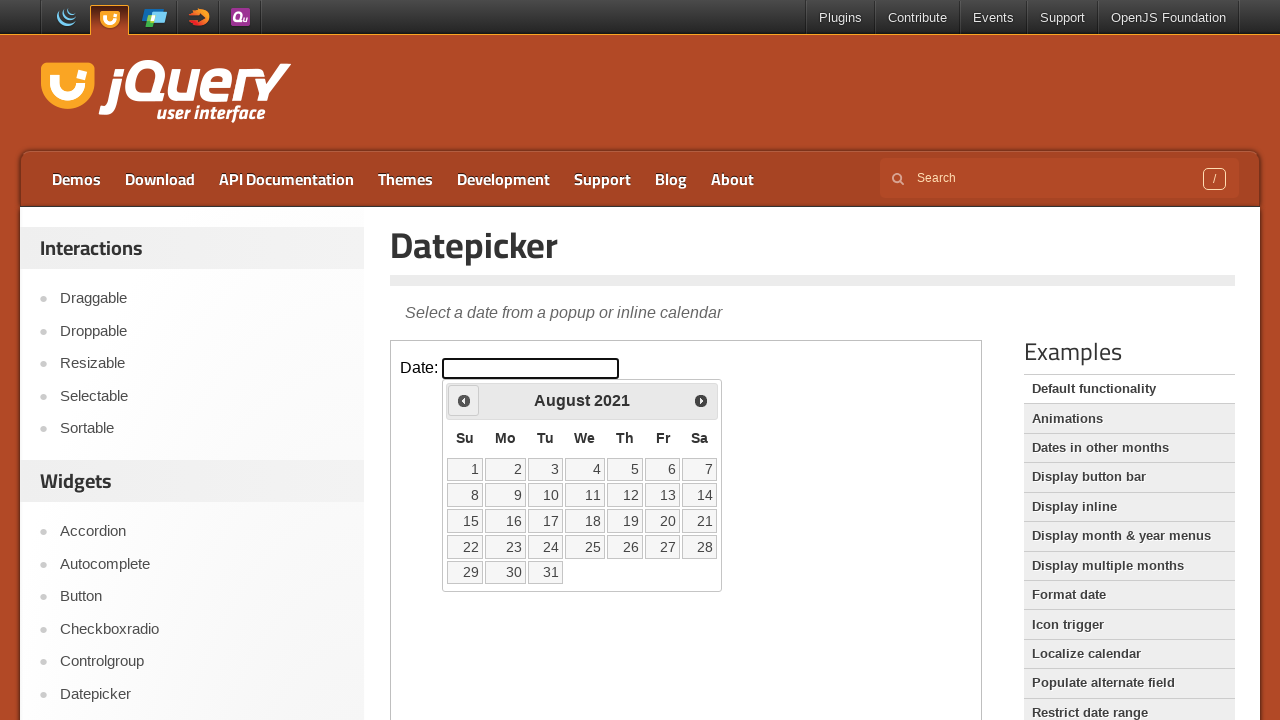

Retrieved updated year: 2021
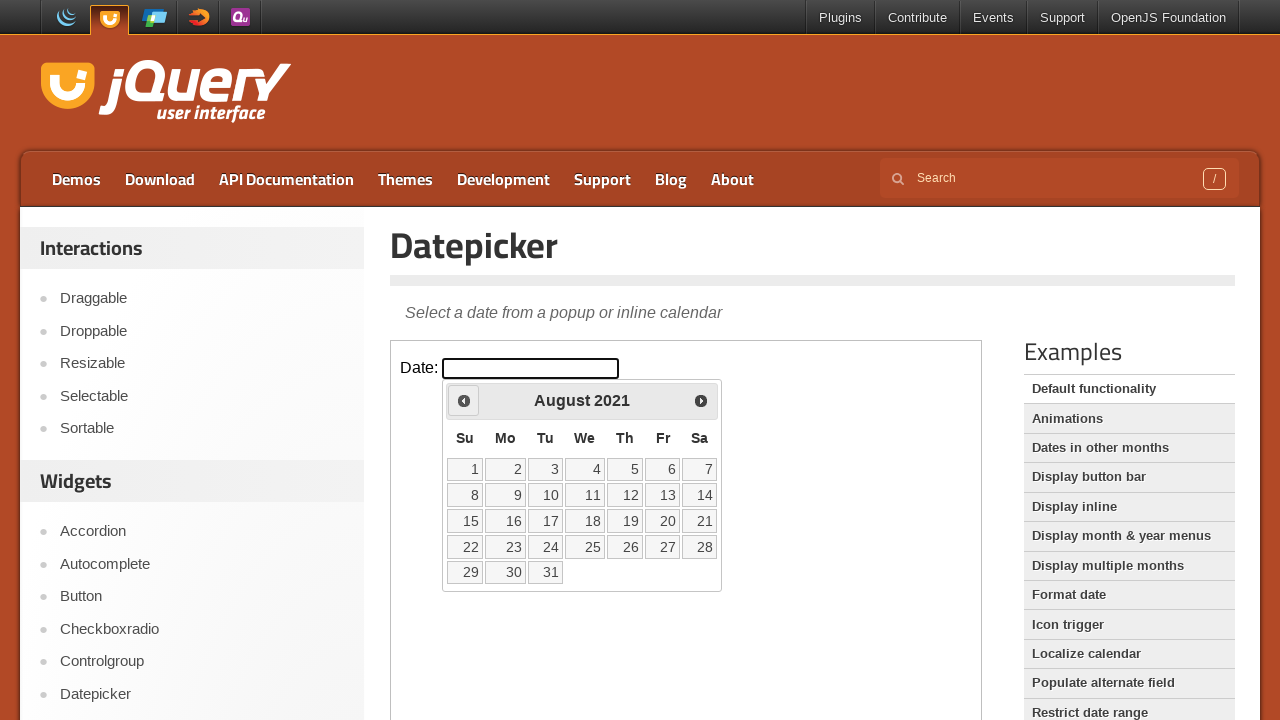

Clicked previous button to navigate back in years (current: 2021) at (464, 400) on iframe >> nth=0 >> internal:control=enter-frame >> span:has-text('Prev')
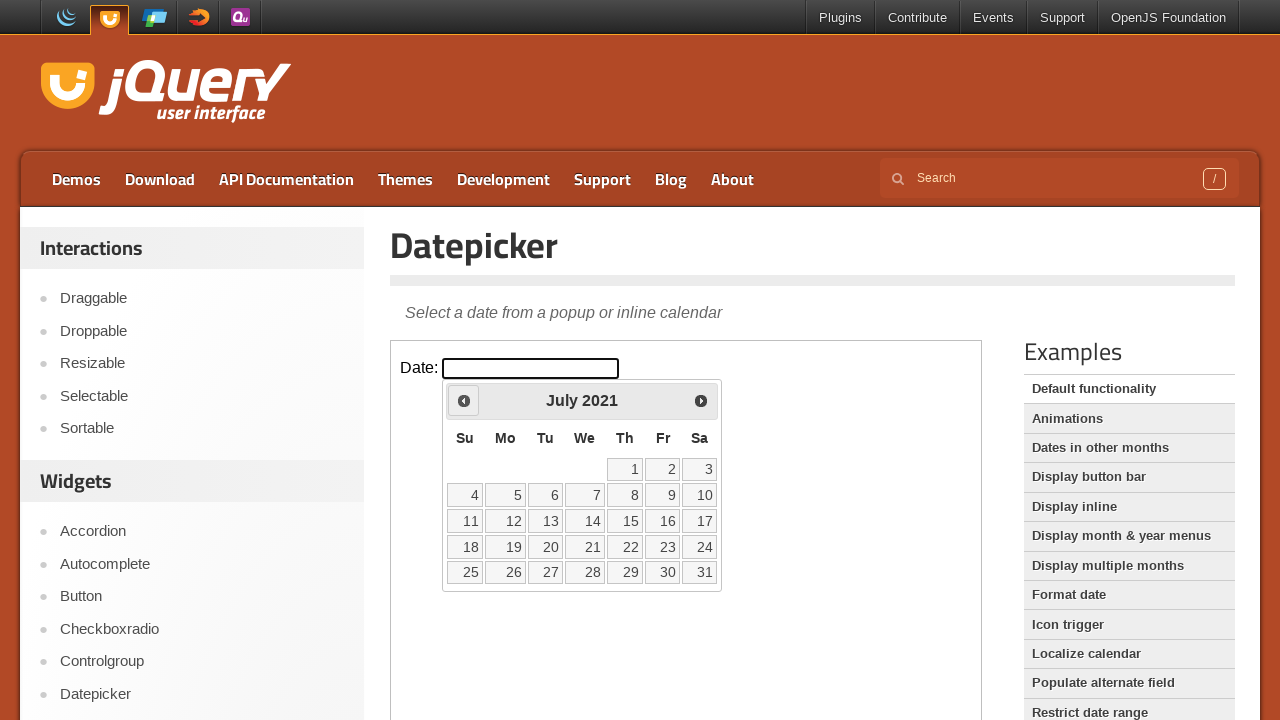

Retrieved updated year: 2021
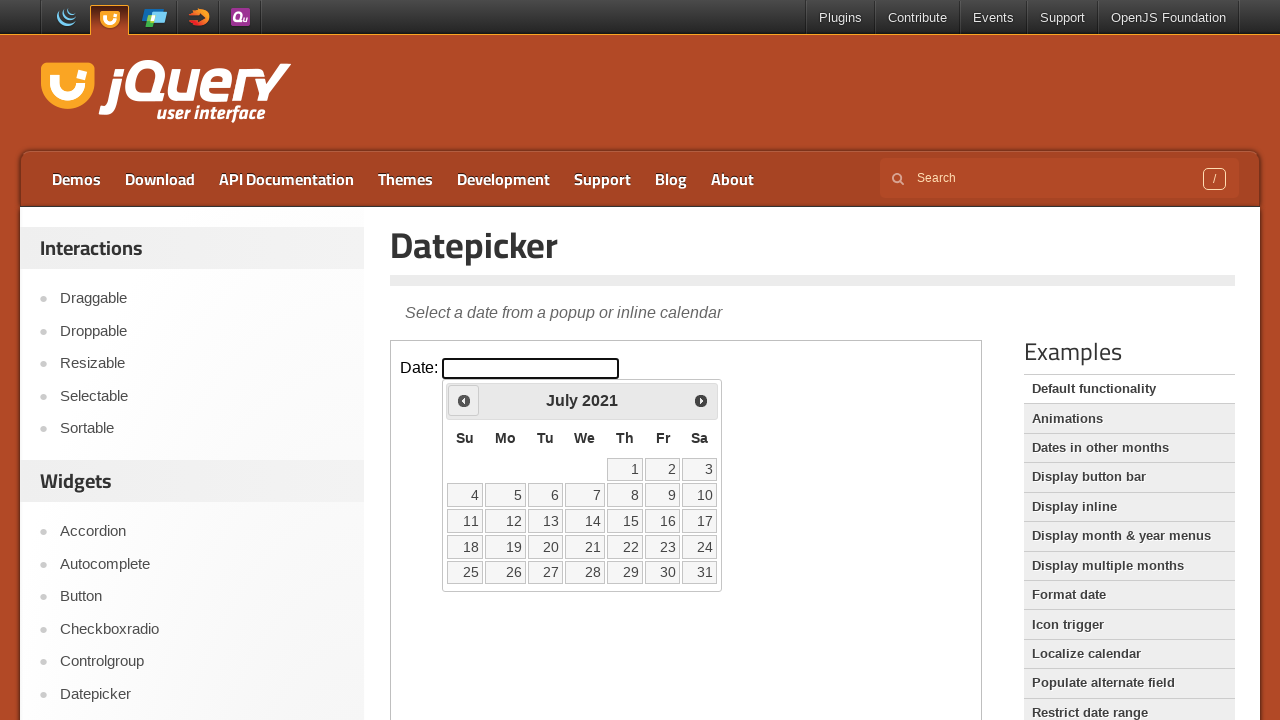

Clicked previous button to navigate back in years (current: 2021) at (464, 400) on iframe >> nth=0 >> internal:control=enter-frame >> span:has-text('Prev')
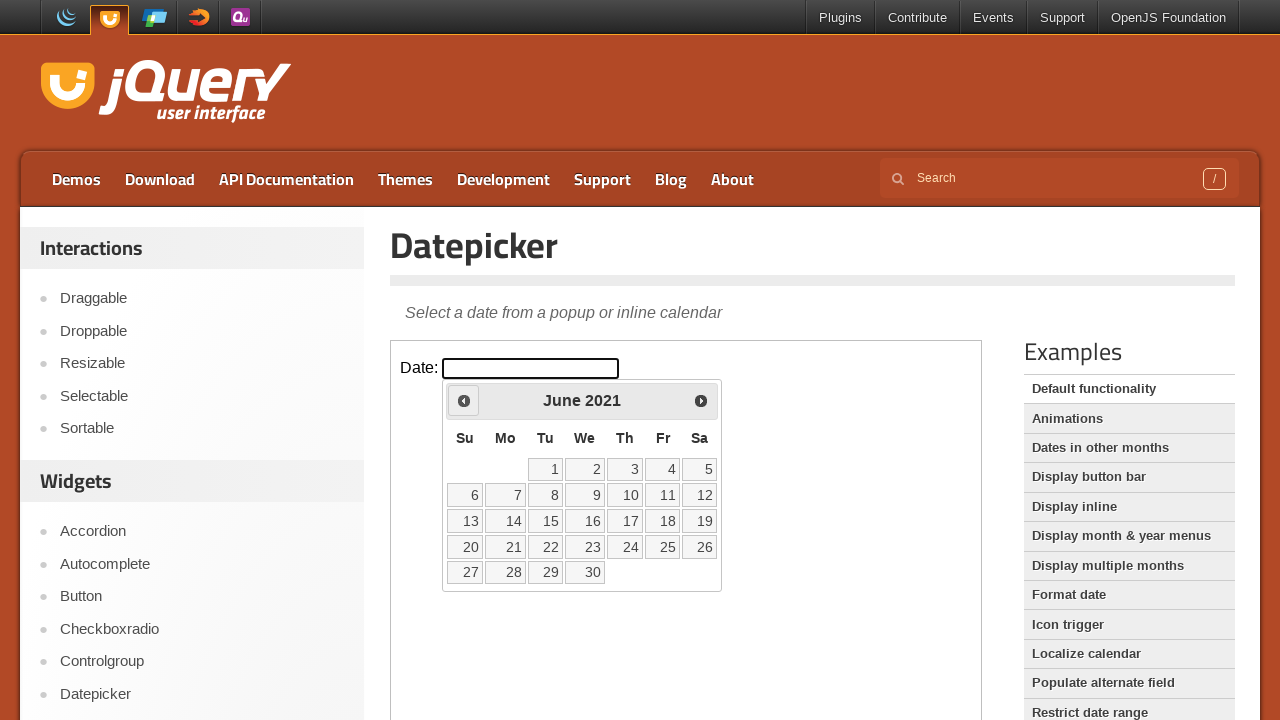

Retrieved updated year: 2021
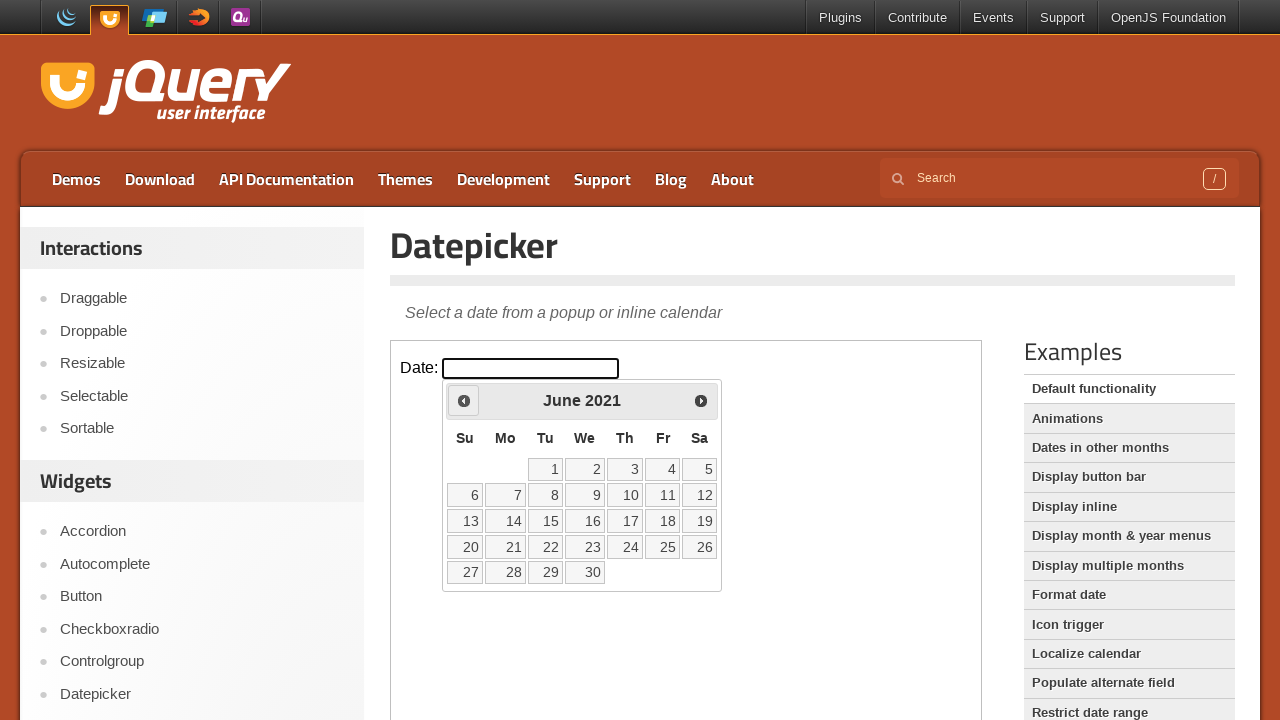

Clicked previous button to navigate back in years (current: 2021) at (464, 400) on iframe >> nth=0 >> internal:control=enter-frame >> span:has-text('Prev')
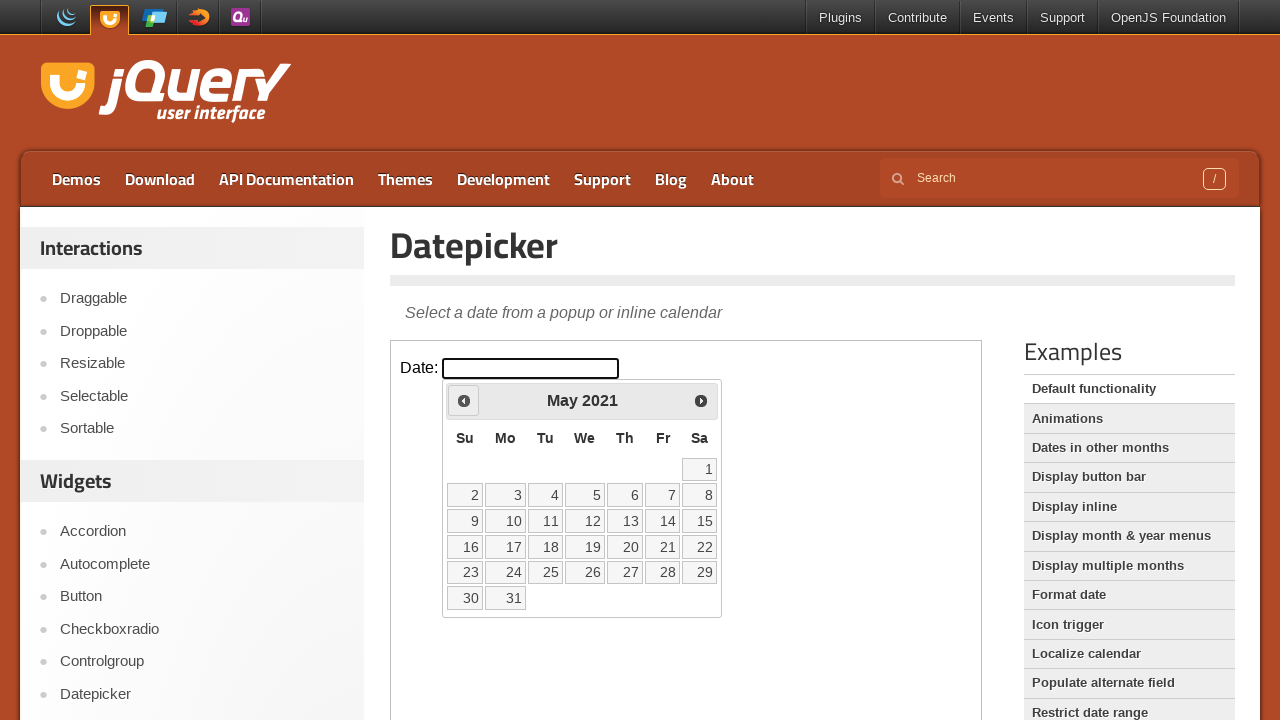

Retrieved updated year: 2021
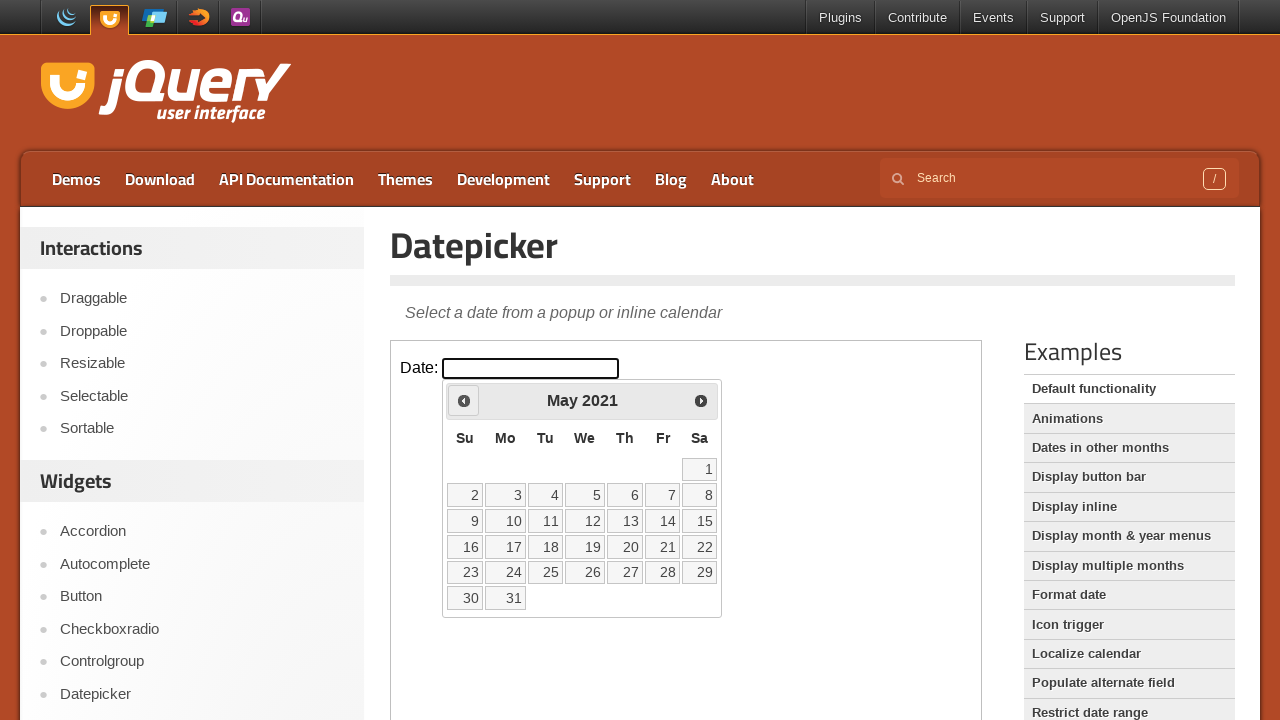

Clicked previous button to navigate back in years (current: 2021) at (464, 400) on iframe >> nth=0 >> internal:control=enter-frame >> span:has-text('Prev')
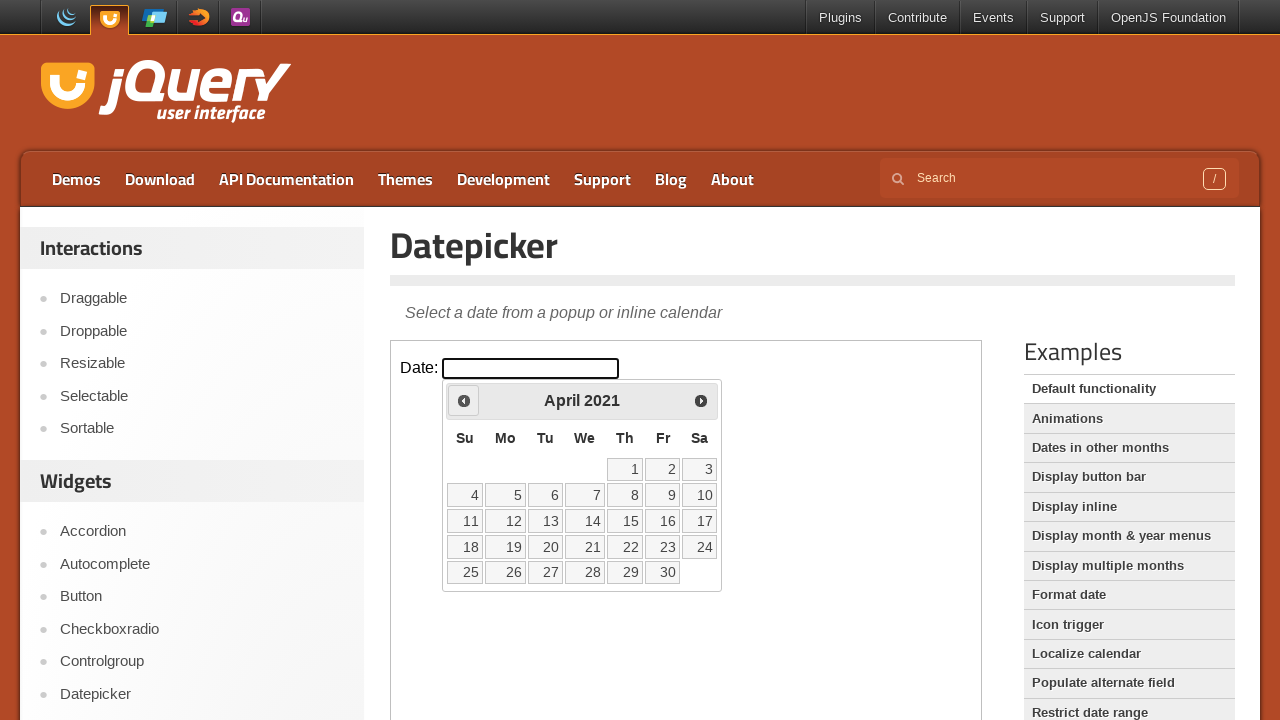

Retrieved updated year: 2021
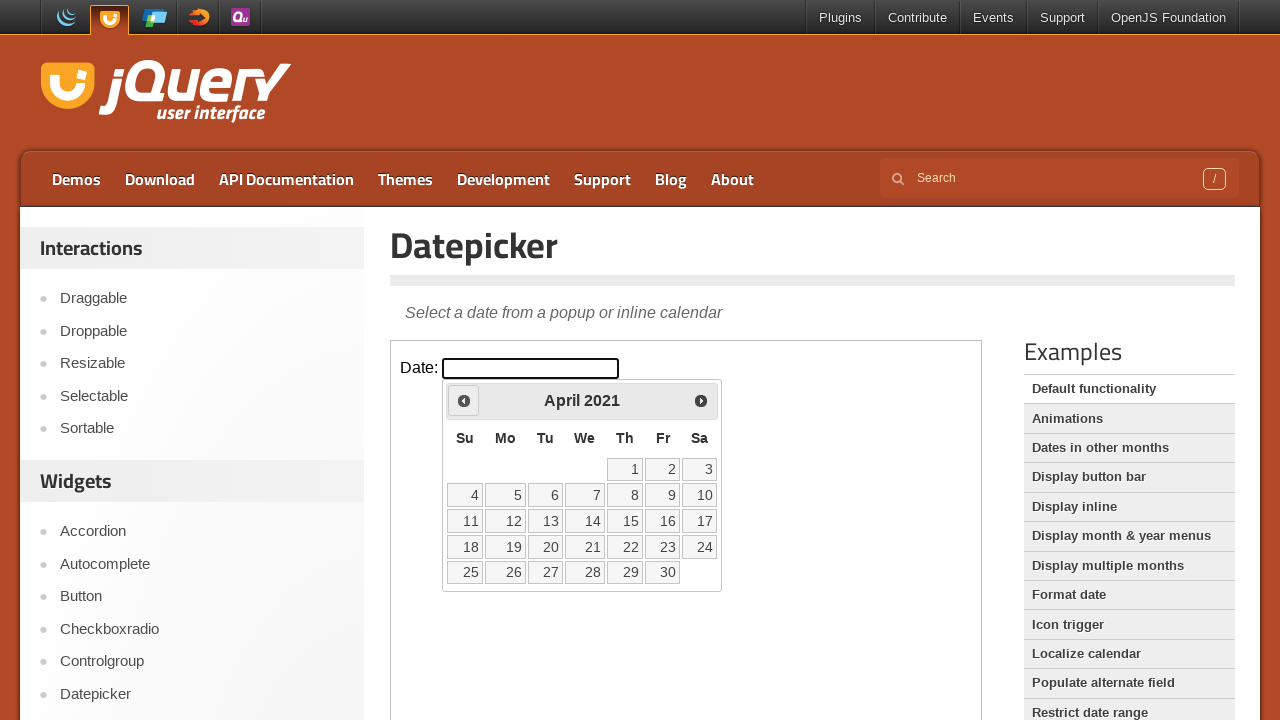

Clicked previous button to navigate back in years (current: 2021) at (464, 400) on iframe >> nth=0 >> internal:control=enter-frame >> span:has-text('Prev')
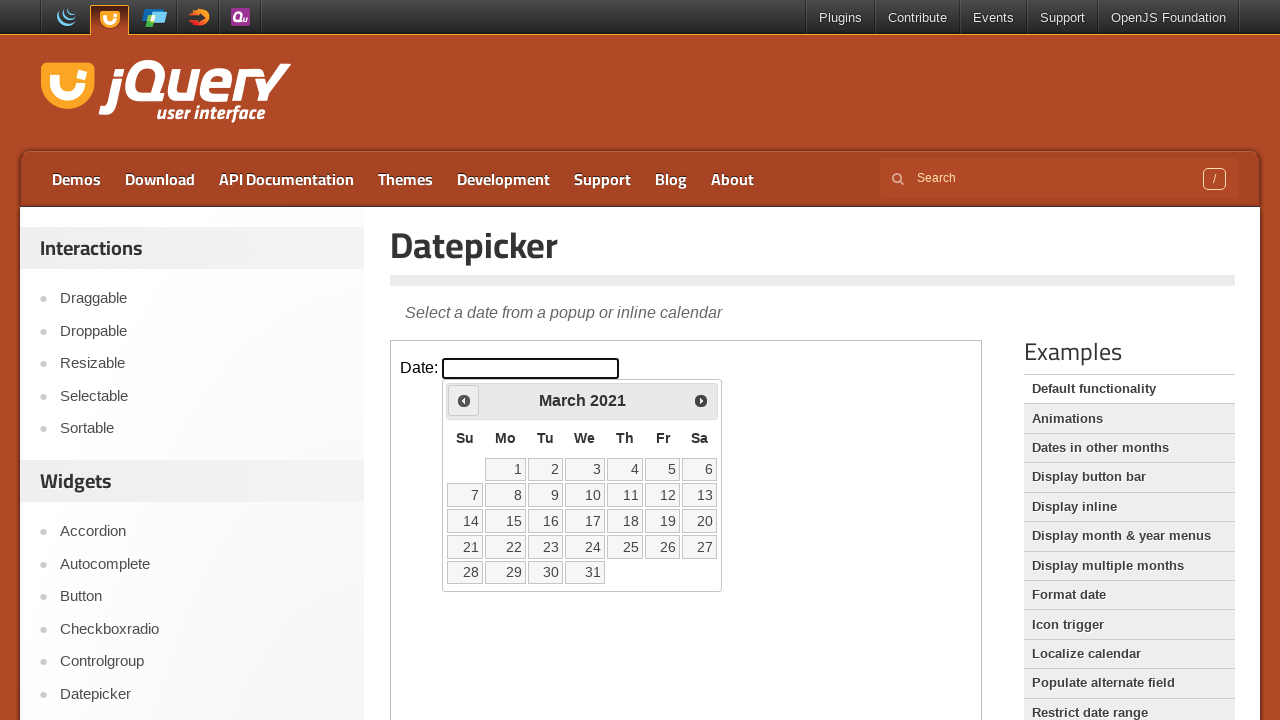

Retrieved updated year: 2021
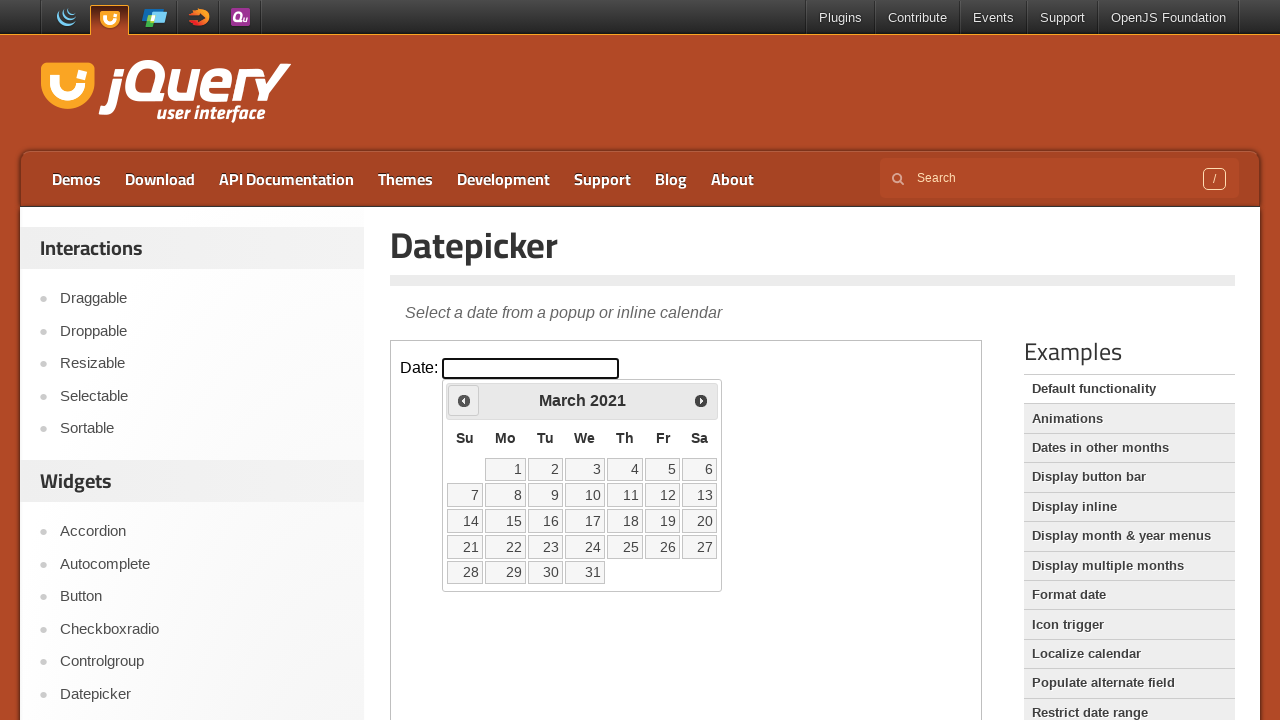

Clicked previous button to navigate back in years (current: 2021) at (464, 400) on iframe >> nth=0 >> internal:control=enter-frame >> span:has-text('Prev')
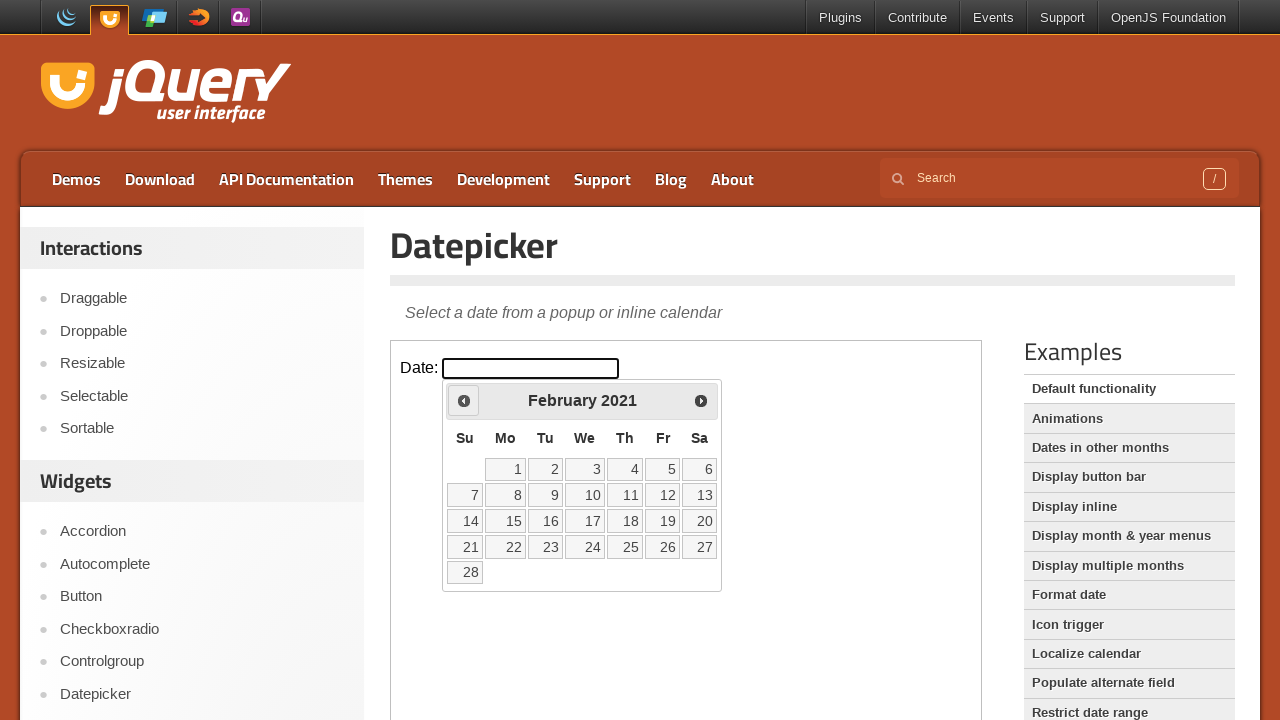

Retrieved updated year: 2021
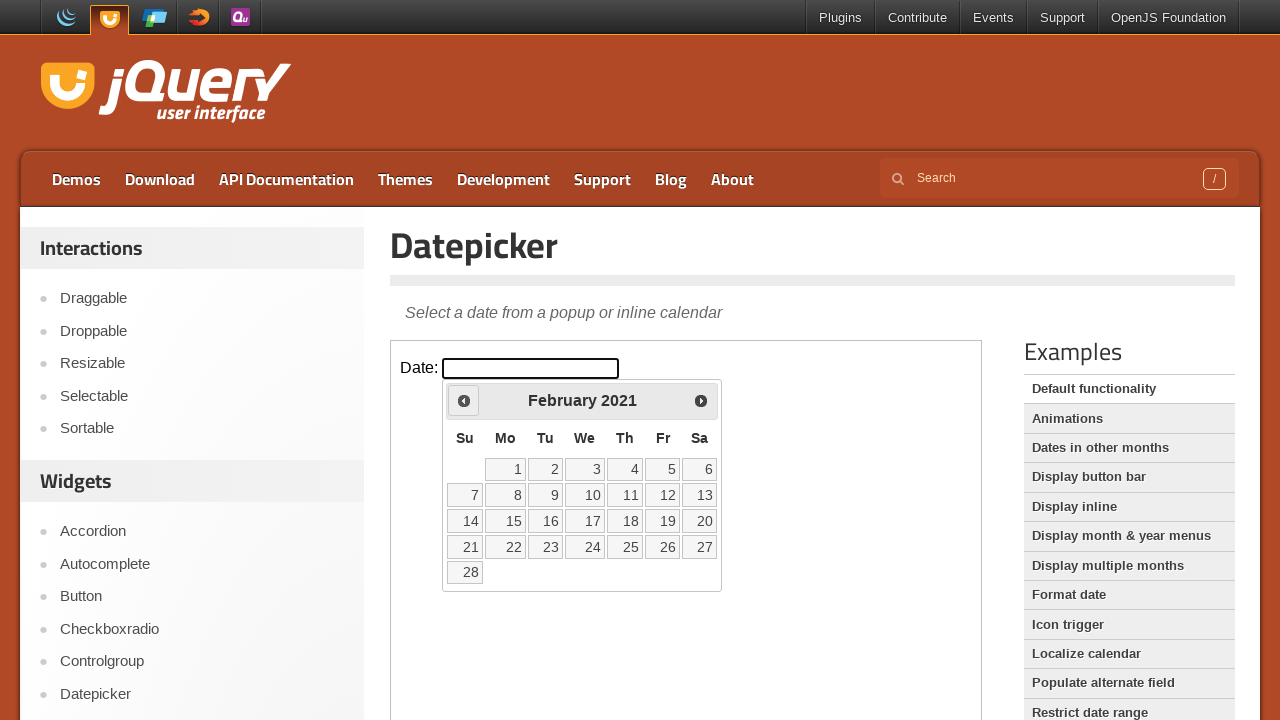

Clicked previous button to navigate back in years (current: 2021) at (464, 400) on iframe >> nth=0 >> internal:control=enter-frame >> span:has-text('Prev')
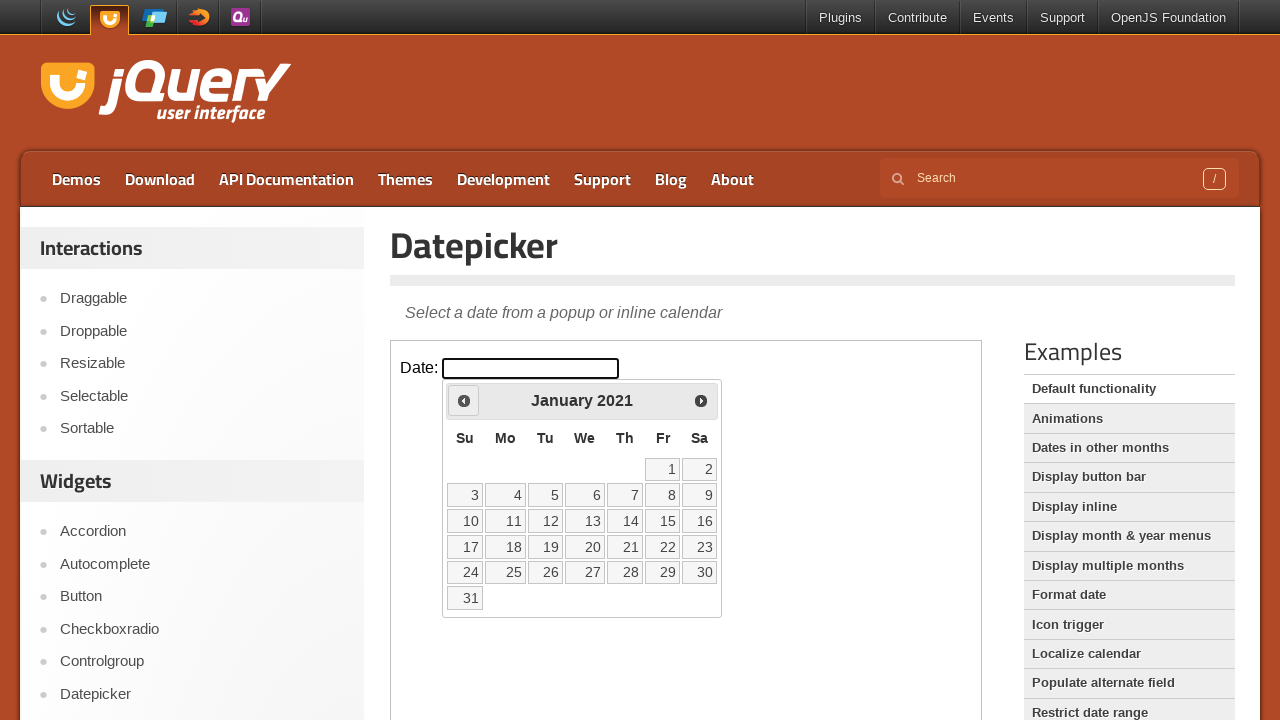

Retrieved updated year: 2021
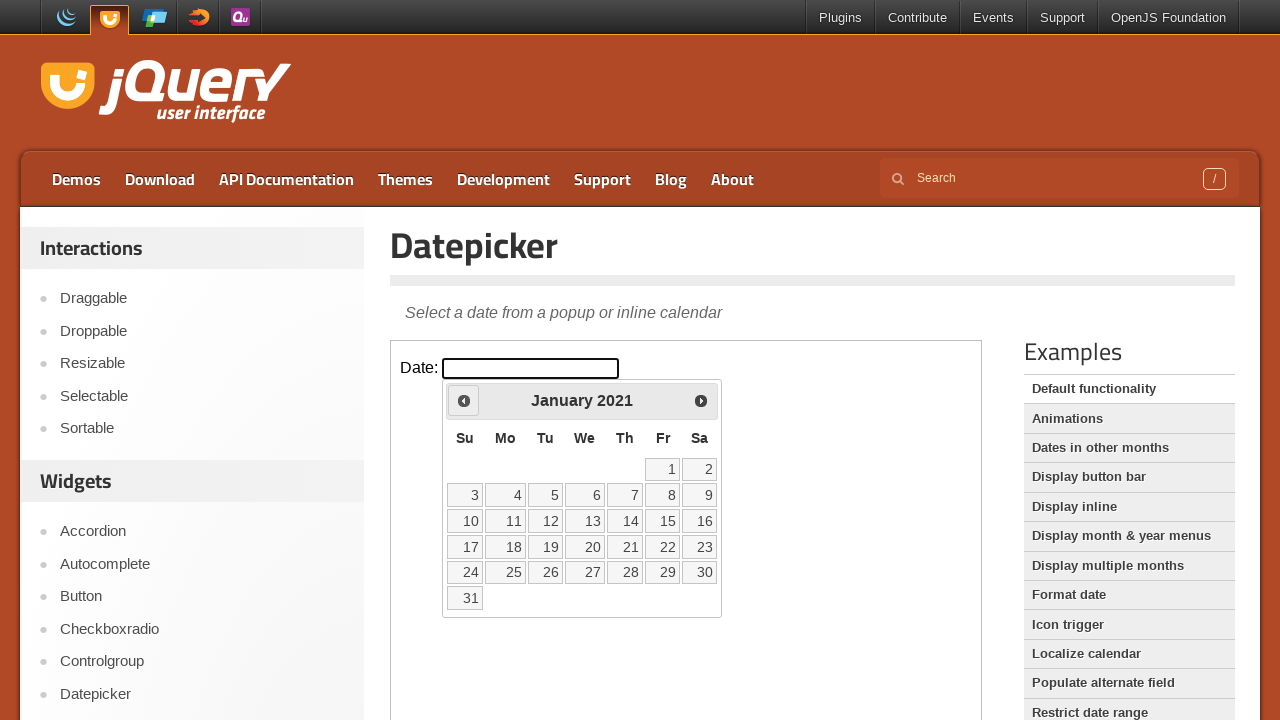

Clicked previous button to navigate back in years (current: 2021) at (464, 400) on iframe >> nth=0 >> internal:control=enter-frame >> span:has-text('Prev')
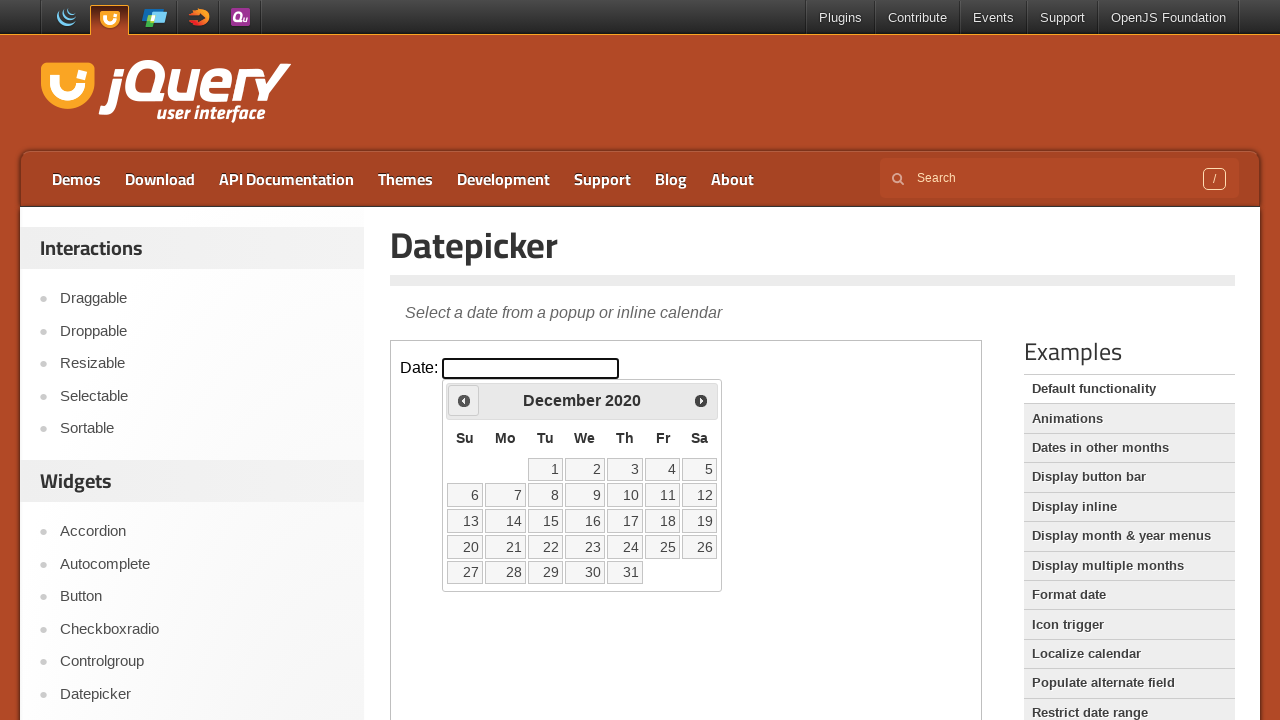

Retrieved updated year: 2020
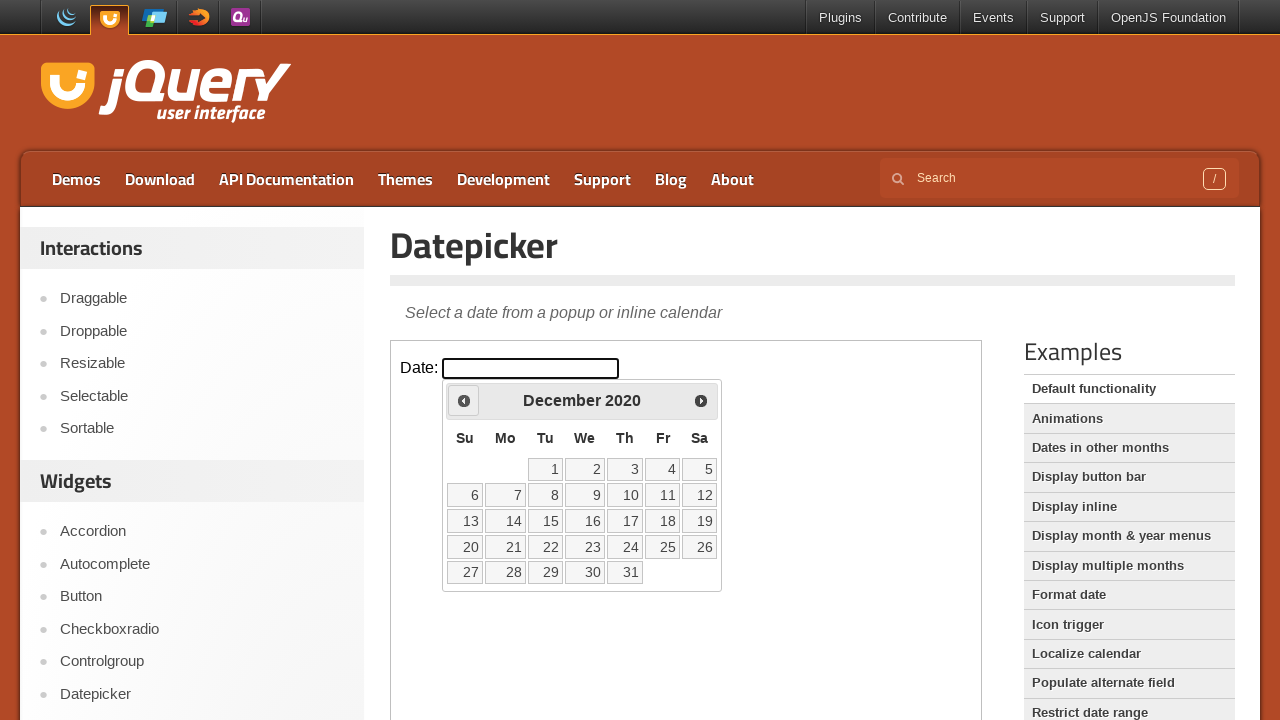

Clicked previous button to navigate back in years (current: 2020) at (464, 400) on iframe >> nth=0 >> internal:control=enter-frame >> span:has-text('Prev')
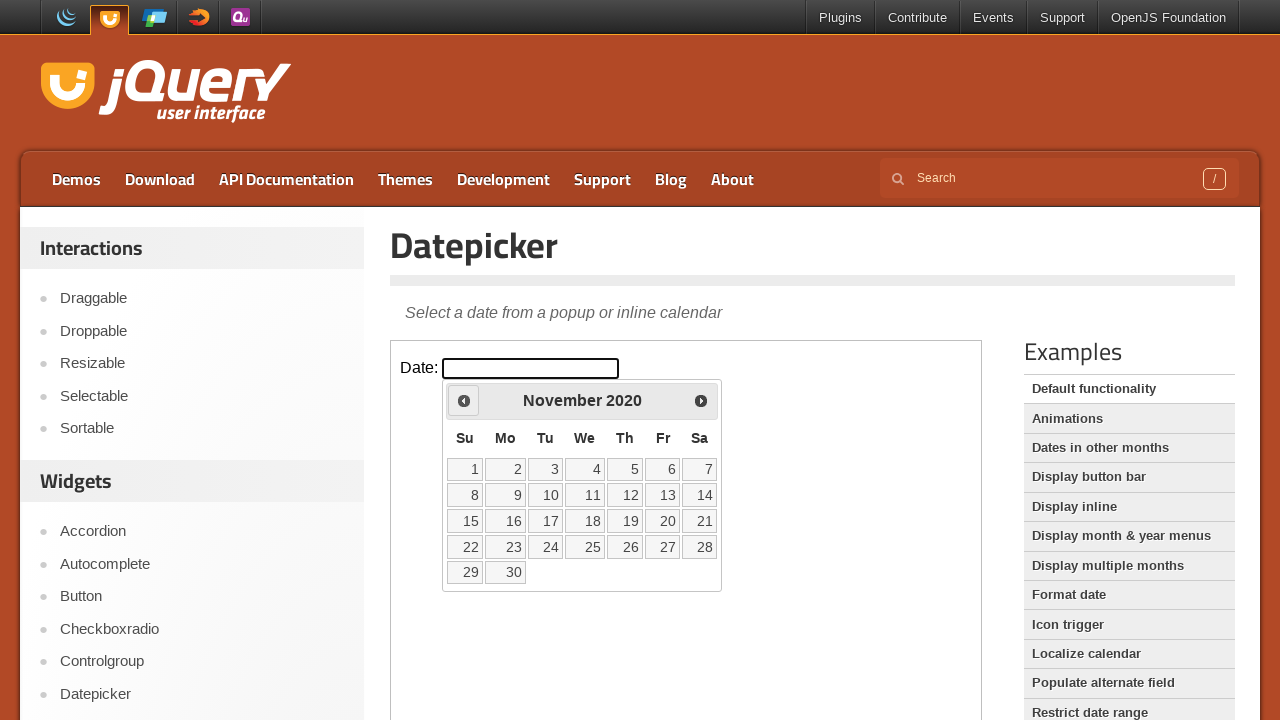

Retrieved updated year: 2020
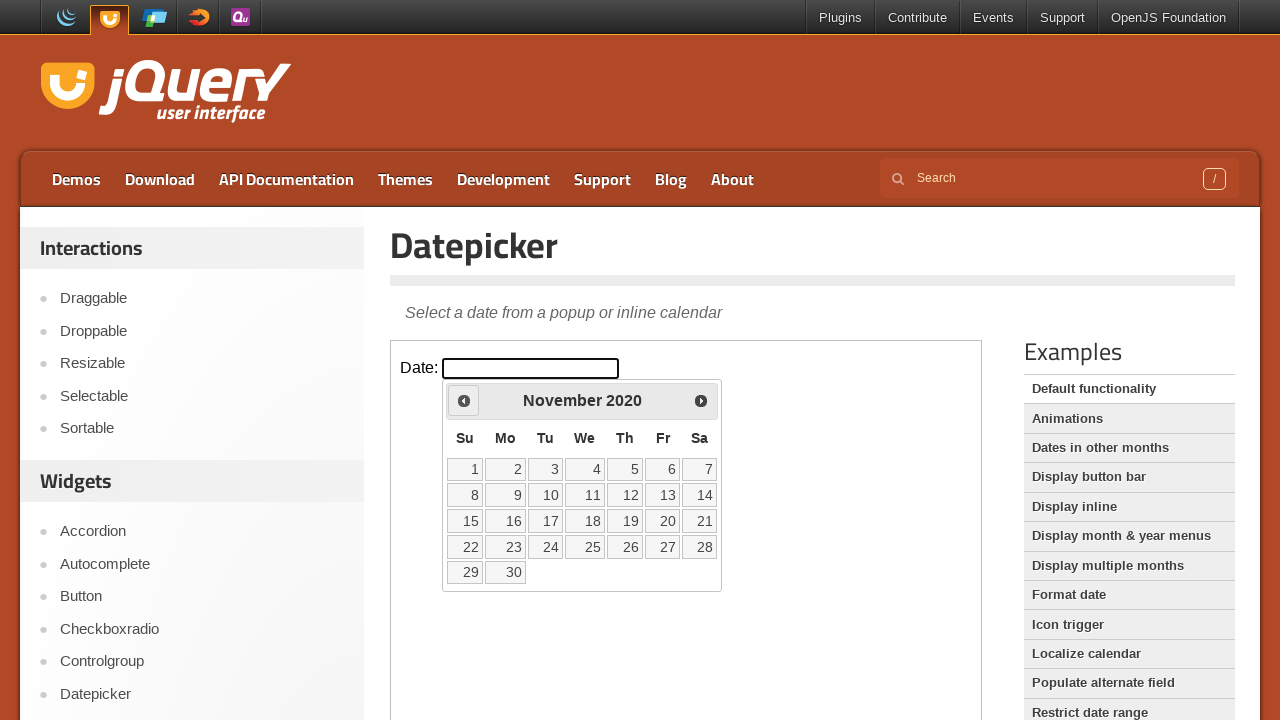

Clicked previous button to navigate back in years (current: 2020) at (464, 400) on iframe >> nth=0 >> internal:control=enter-frame >> span:has-text('Prev')
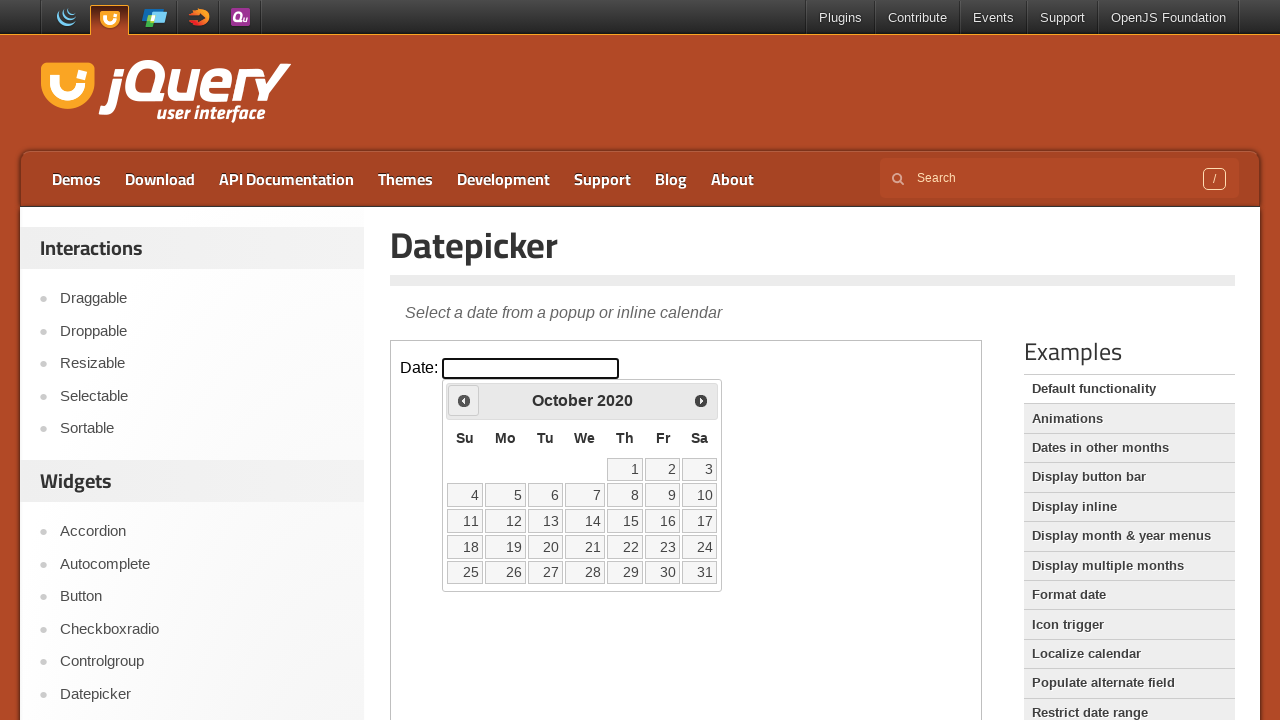

Retrieved updated year: 2020
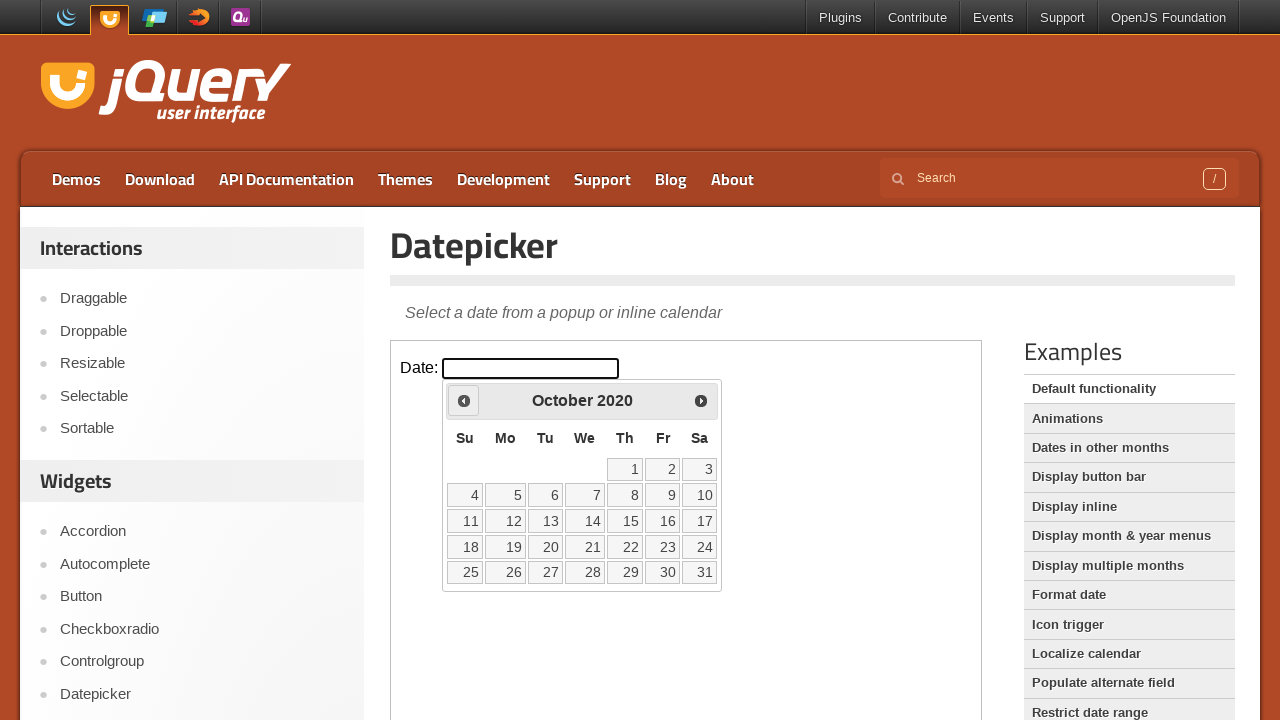

Clicked previous button to navigate back in years (current: 2020) at (464, 400) on iframe >> nth=0 >> internal:control=enter-frame >> span:has-text('Prev')
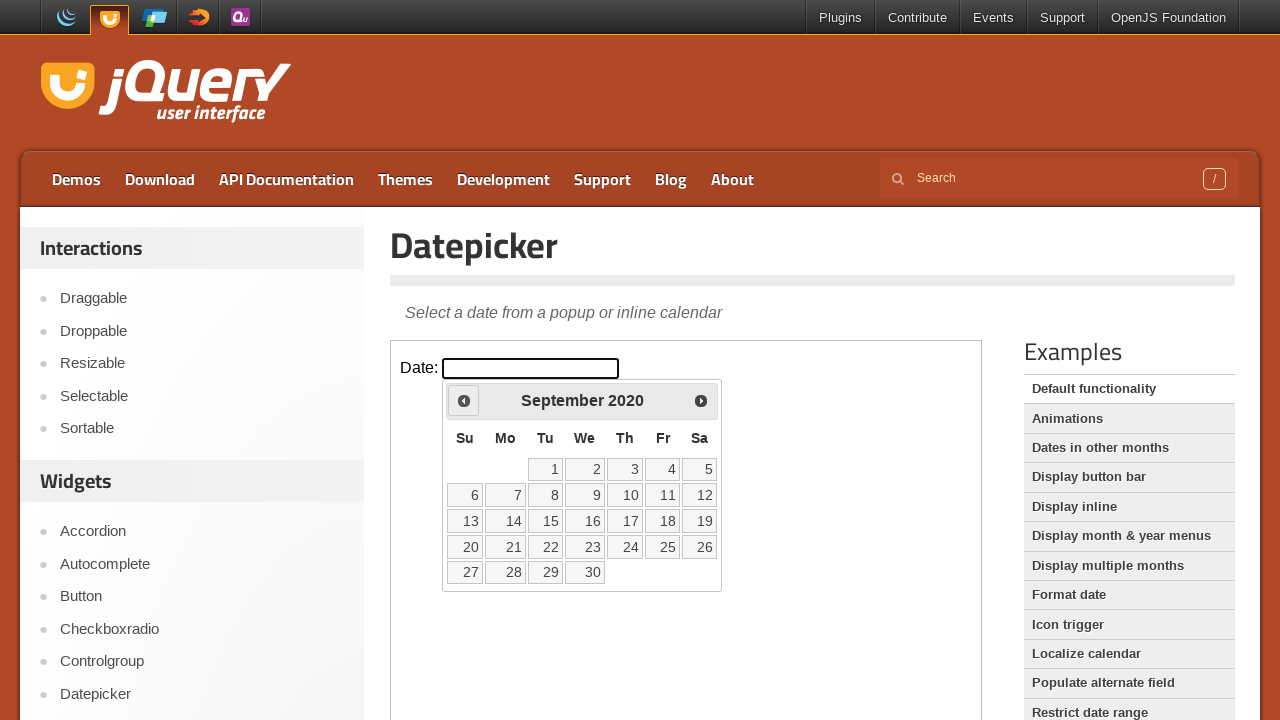

Retrieved updated year: 2020
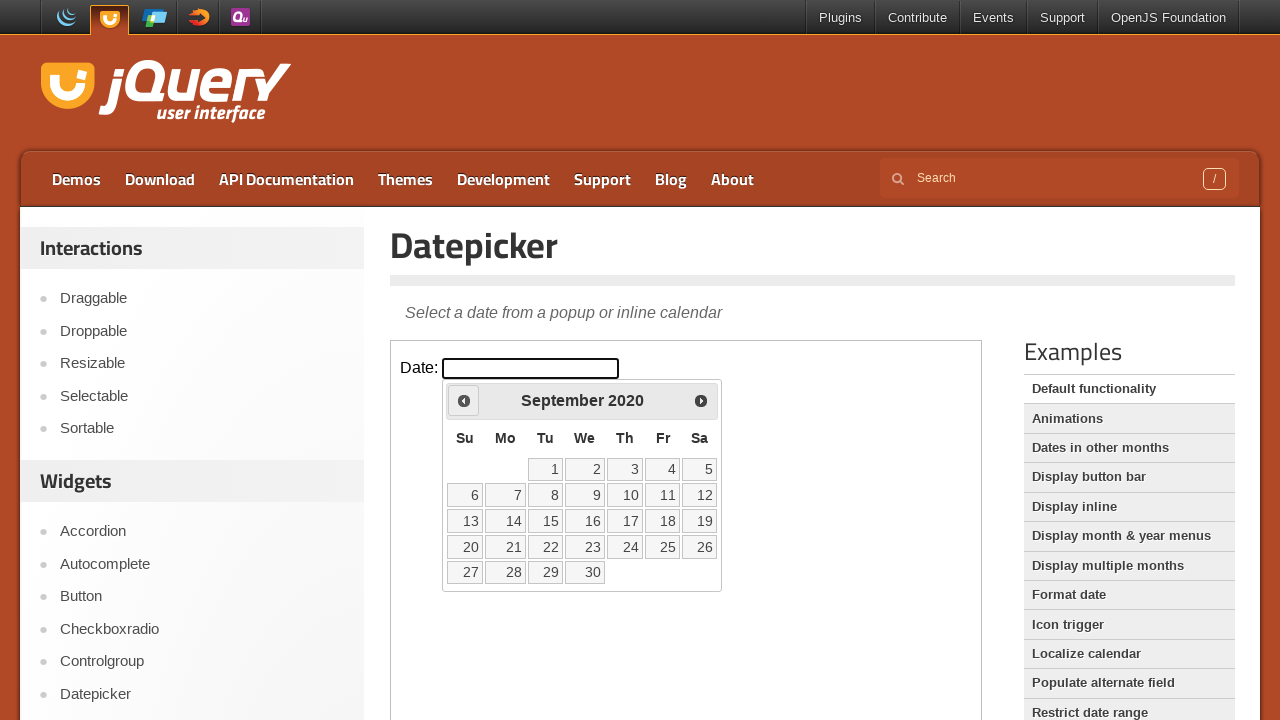

Clicked previous button to navigate back in years (current: 2020) at (464, 400) on iframe >> nth=0 >> internal:control=enter-frame >> span:has-text('Prev')
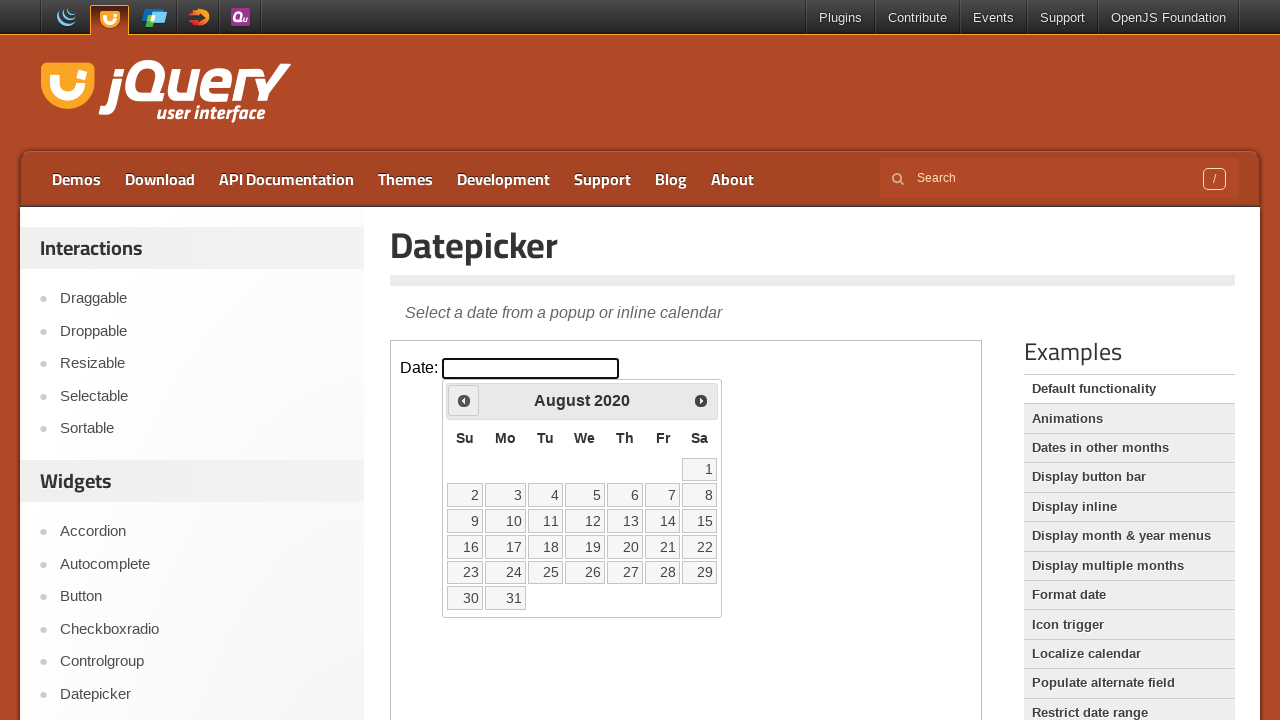

Retrieved updated year: 2020
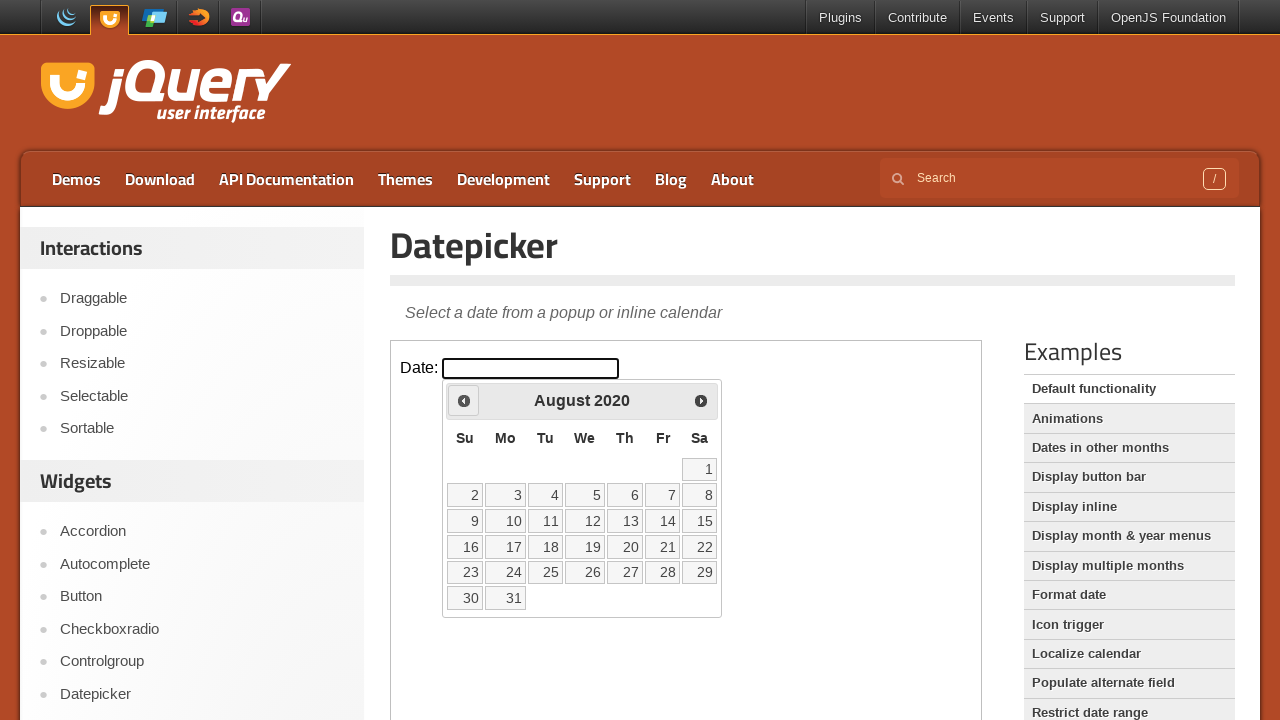

Clicked previous button to navigate back in years (current: 2020) at (464, 400) on iframe >> nth=0 >> internal:control=enter-frame >> span:has-text('Prev')
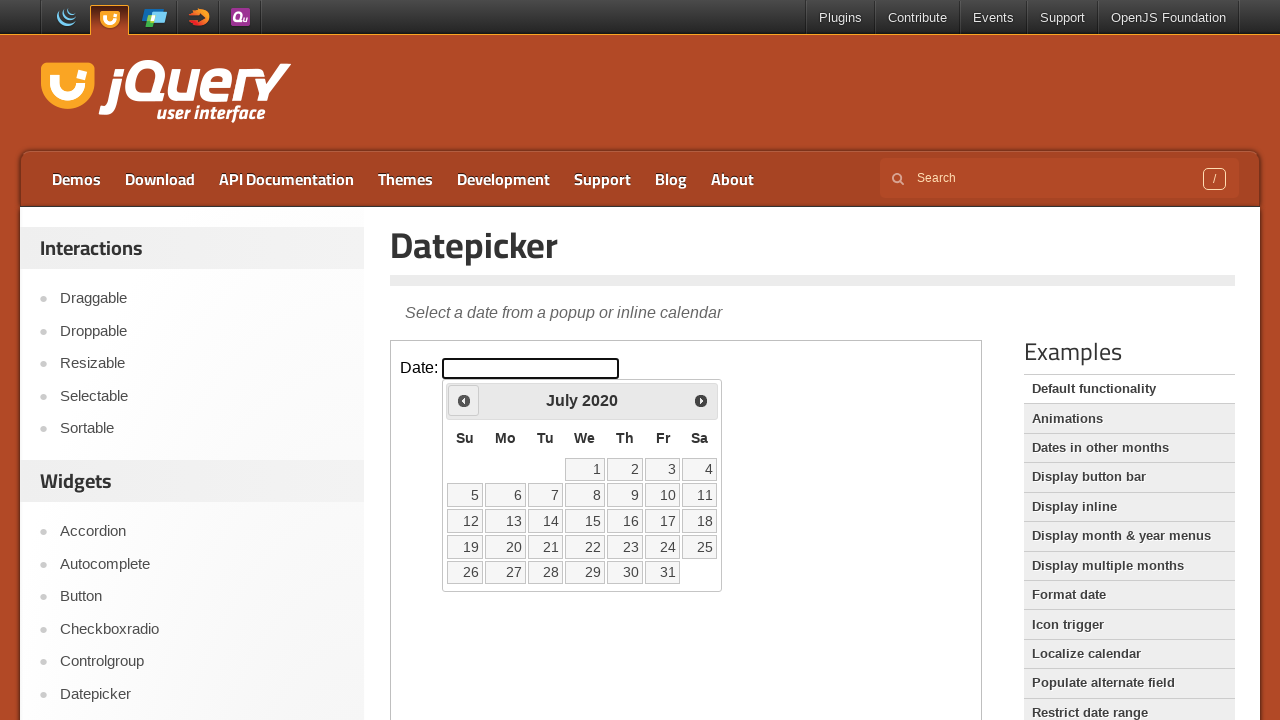

Retrieved updated year: 2020
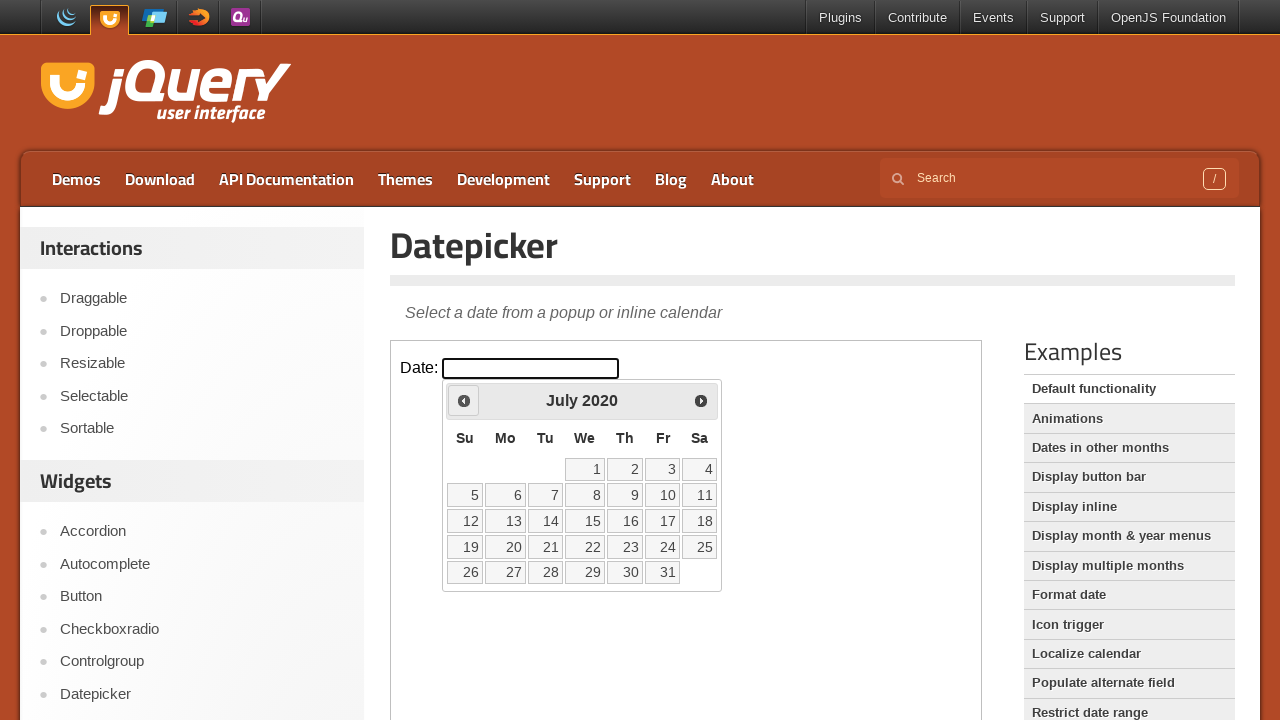

Clicked previous button to navigate back in years (current: 2020) at (464, 400) on iframe >> nth=0 >> internal:control=enter-frame >> span:has-text('Prev')
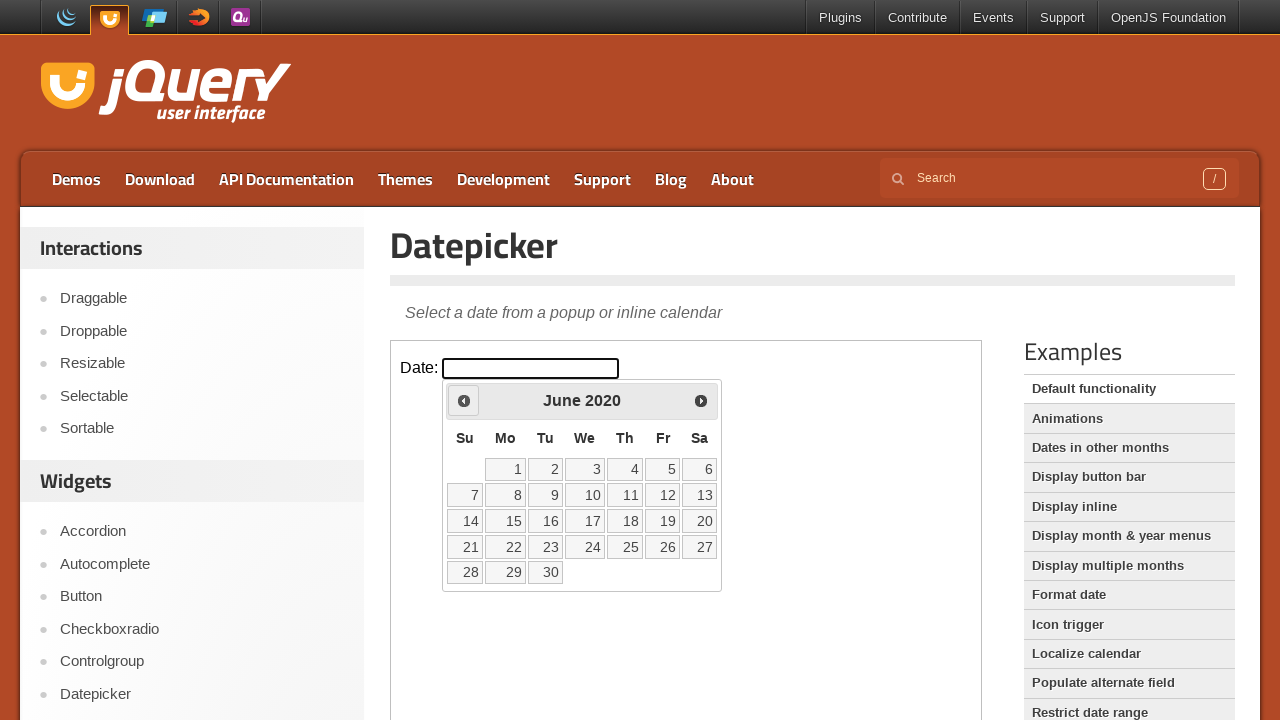

Retrieved updated year: 2020
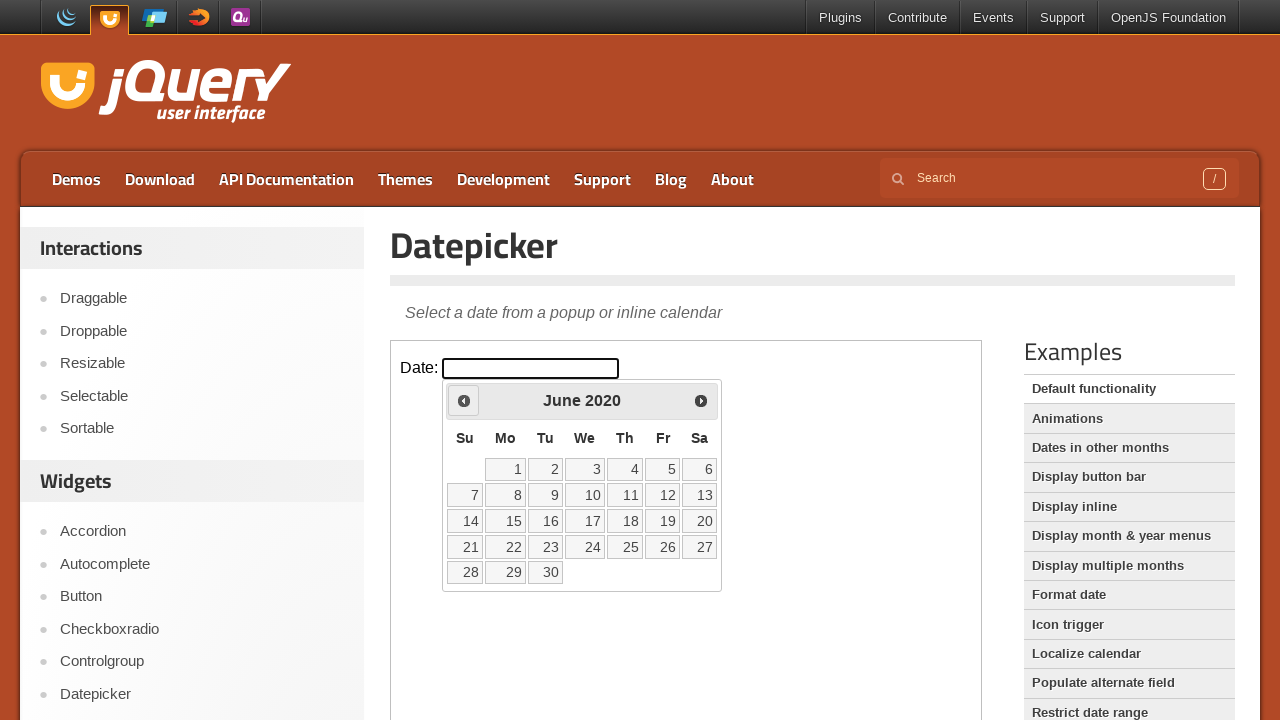

Clicked previous button to navigate back in years (current: 2020) at (464, 400) on iframe >> nth=0 >> internal:control=enter-frame >> span:has-text('Prev')
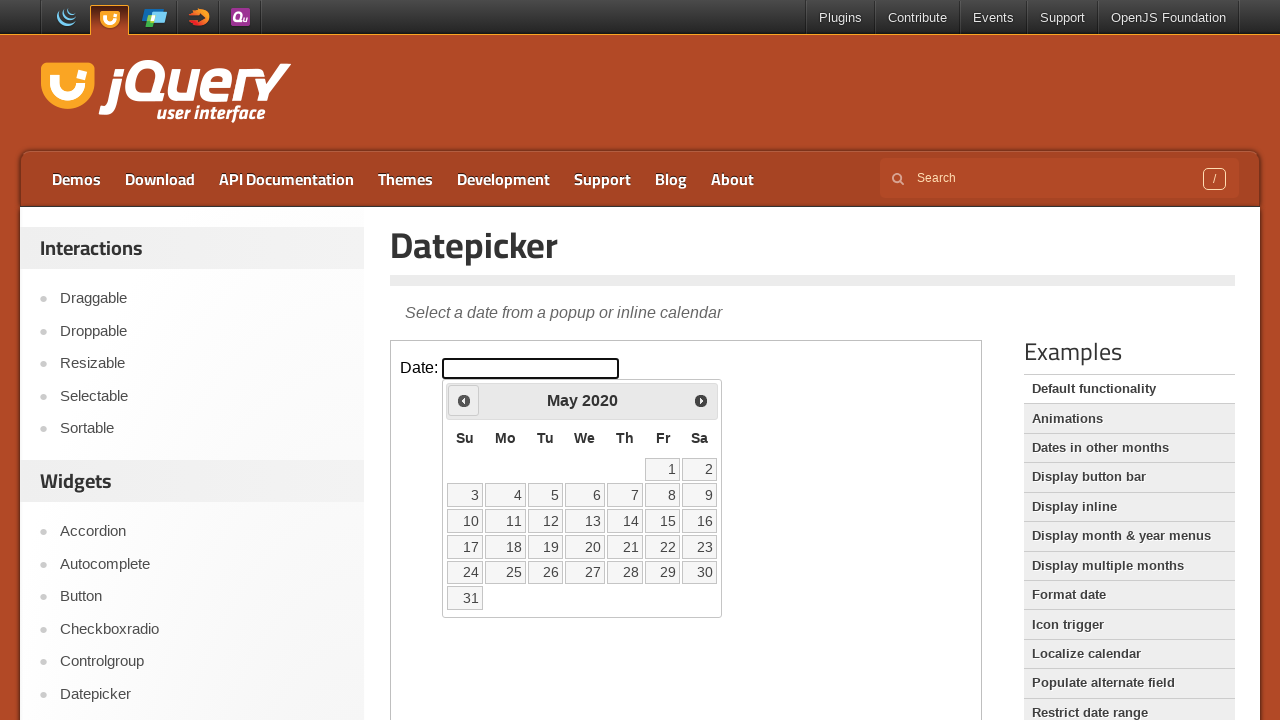

Retrieved updated year: 2020
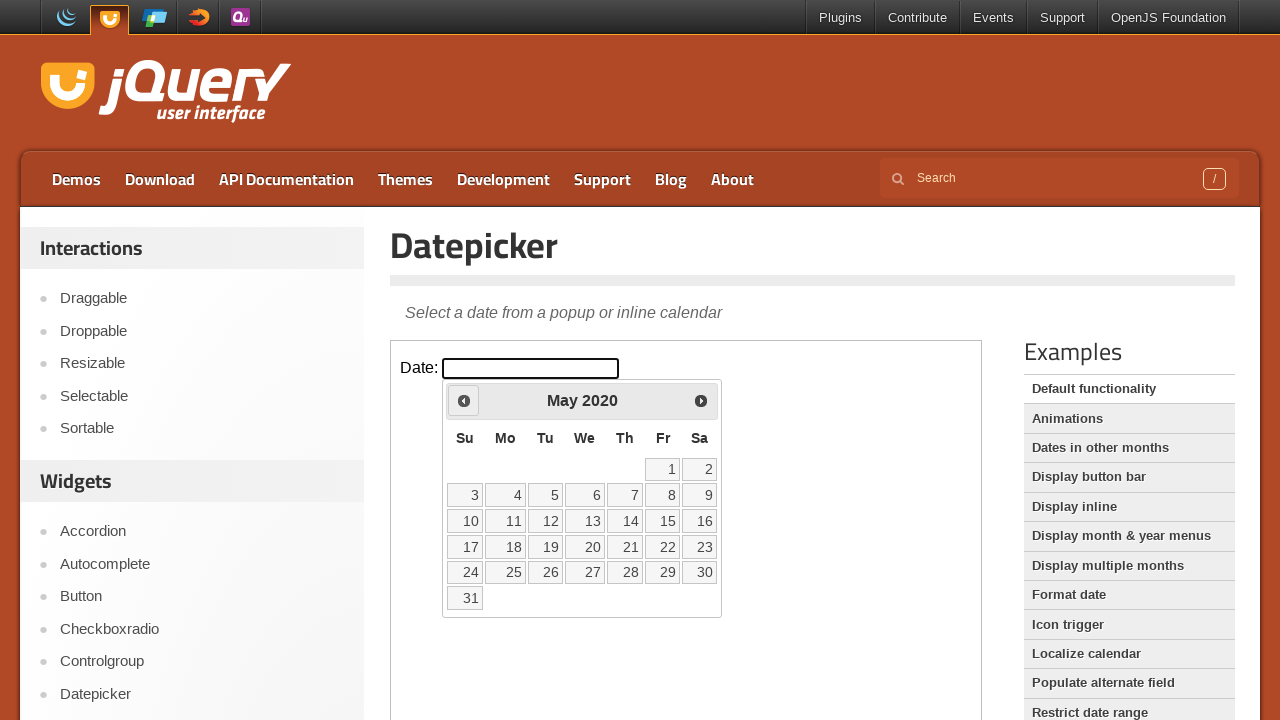

Clicked previous button to navigate back in years (current: 2020) at (464, 400) on iframe >> nth=0 >> internal:control=enter-frame >> span:has-text('Prev')
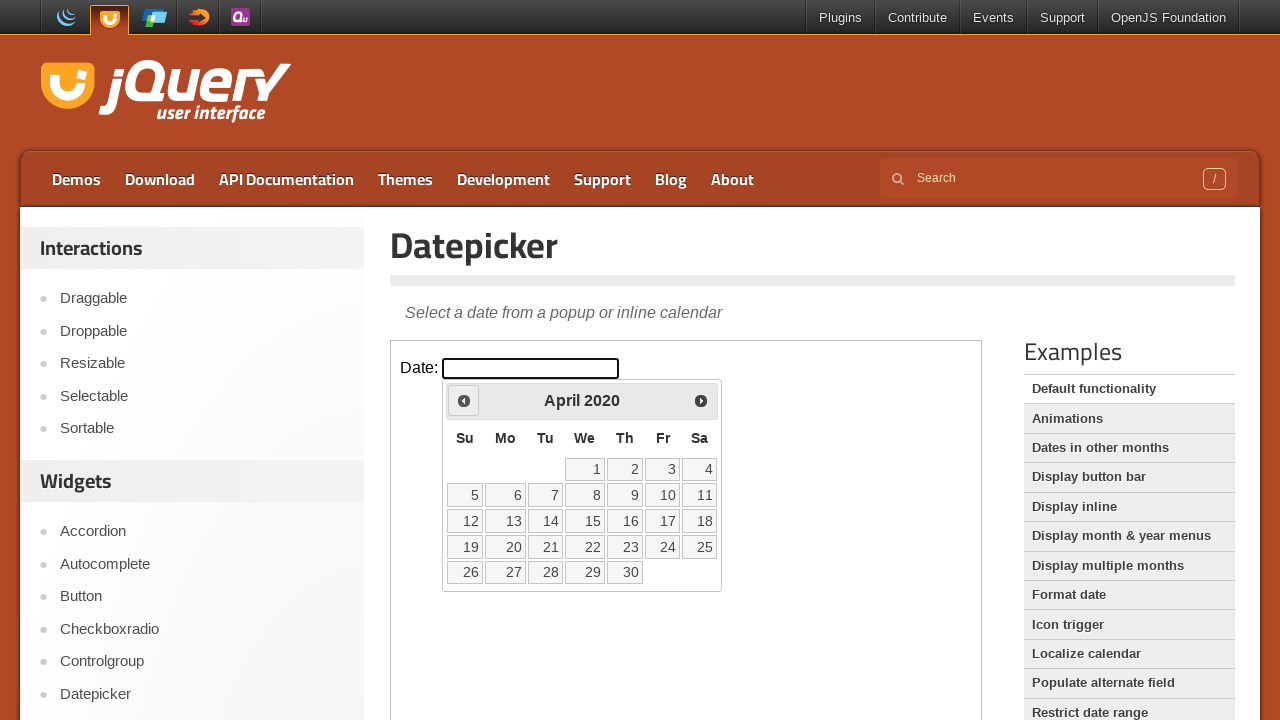

Retrieved updated year: 2020
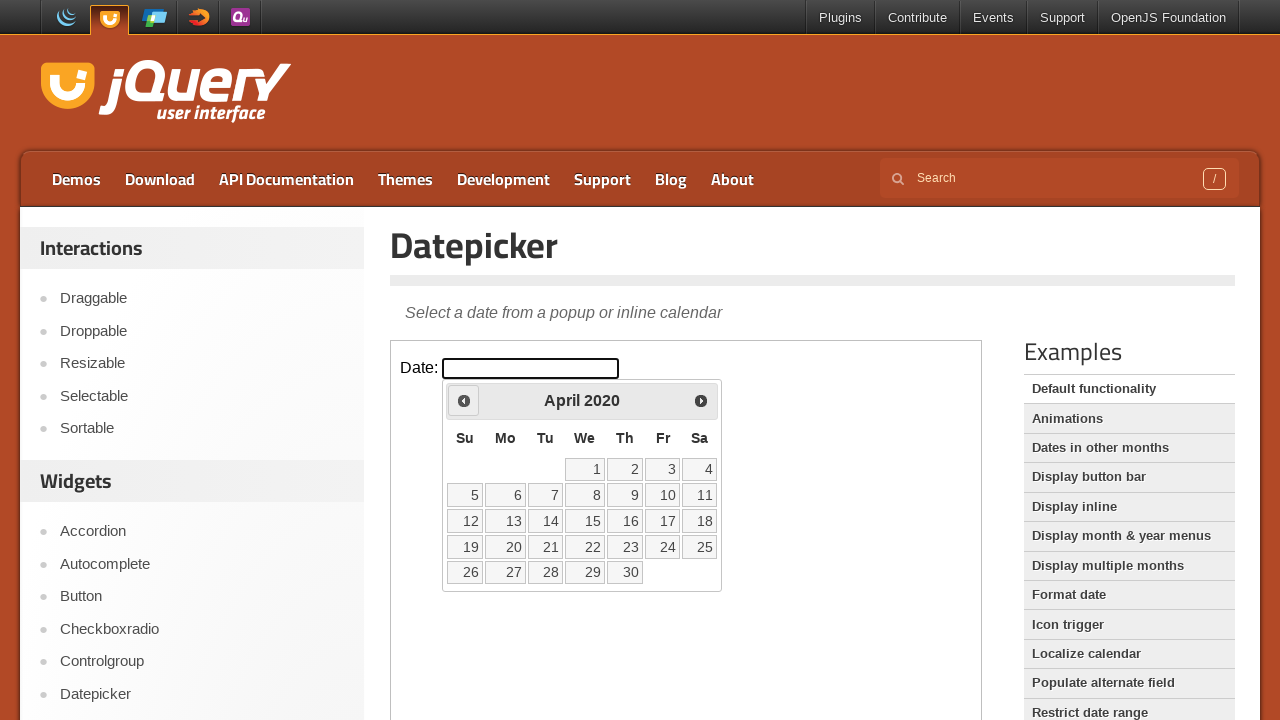

Clicked previous button to navigate back in years (current: 2020) at (464, 400) on iframe >> nth=0 >> internal:control=enter-frame >> span:has-text('Prev')
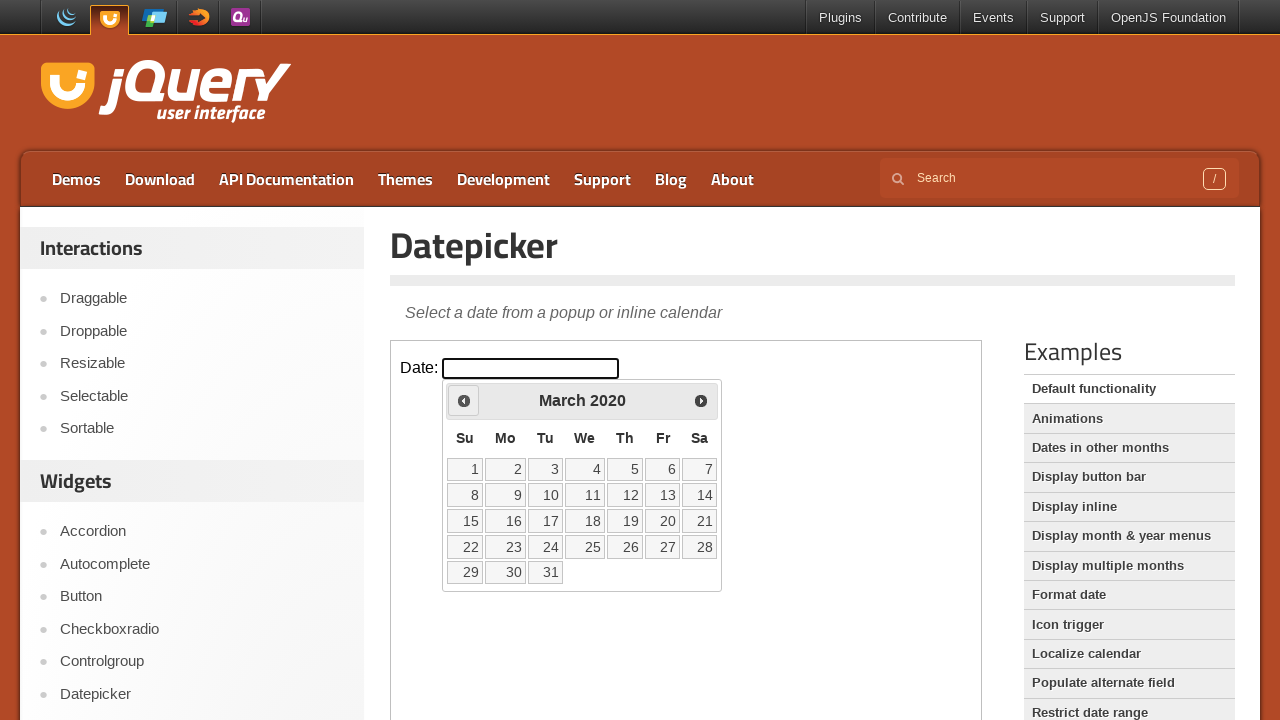

Retrieved updated year: 2020
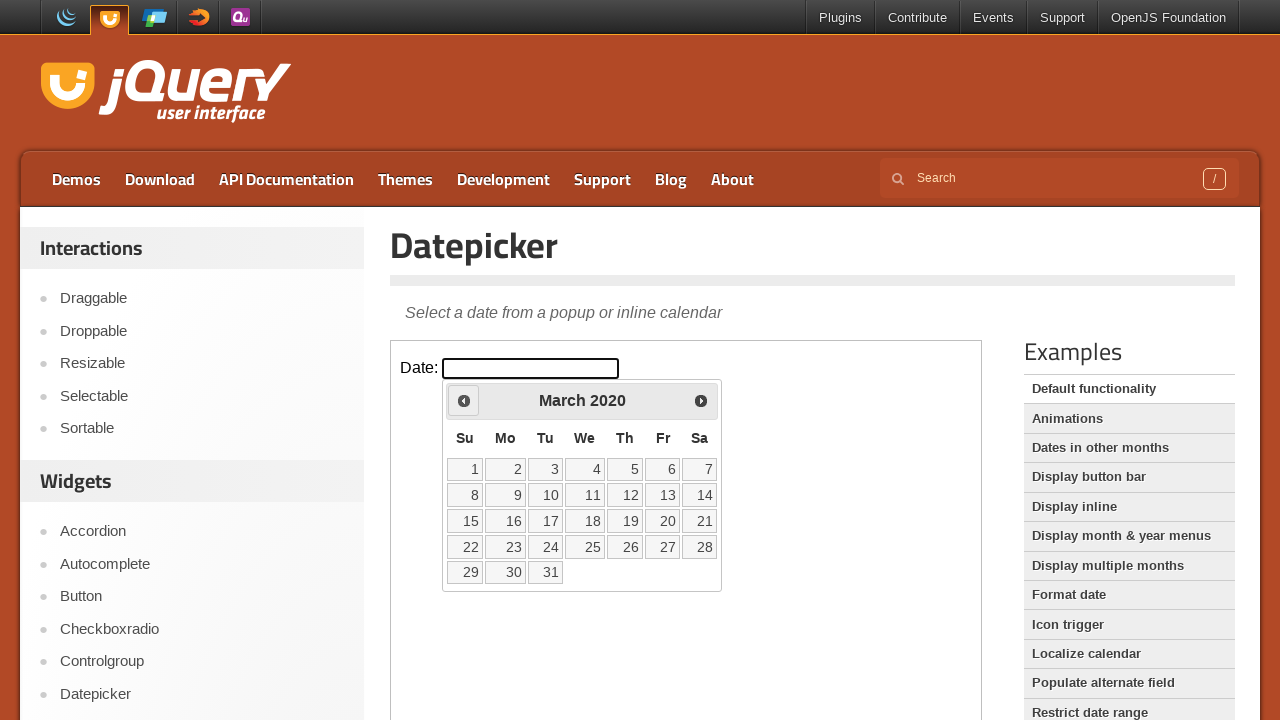

Clicked previous button to navigate back in years (current: 2020) at (464, 400) on iframe >> nth=0 >> internal:control=enter-frame >> span:has-text('Prev')
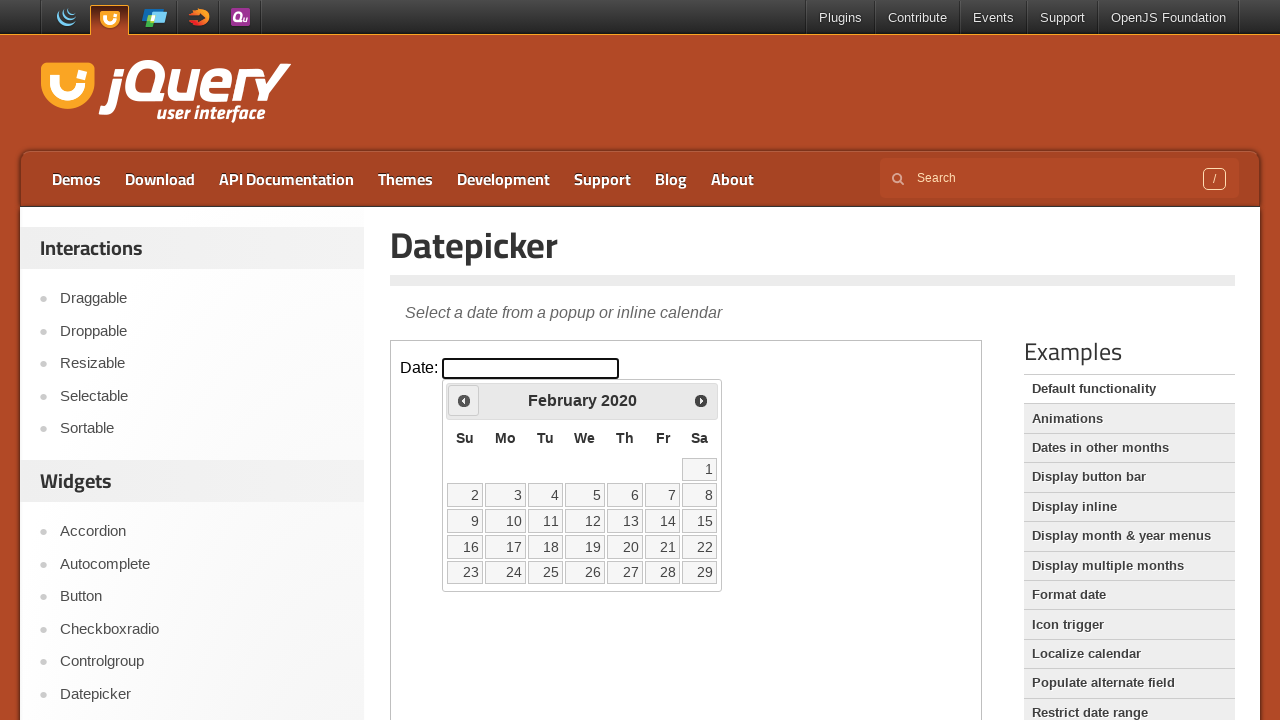

Retrieved updated year: 2020
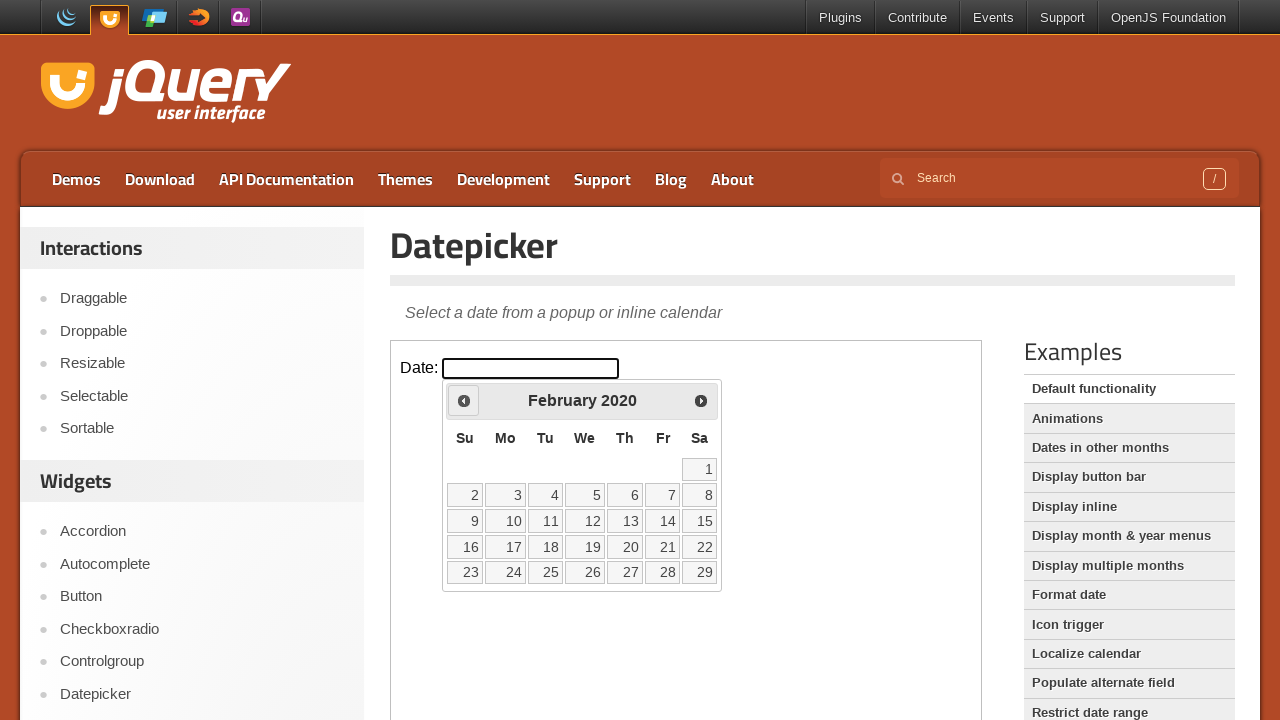

Clicked previous button to navigate back in years (current: 2020) at (464, 400) on iframe >> nth=0 >> internal:control=enter-frame >> span:has-text('Prev')
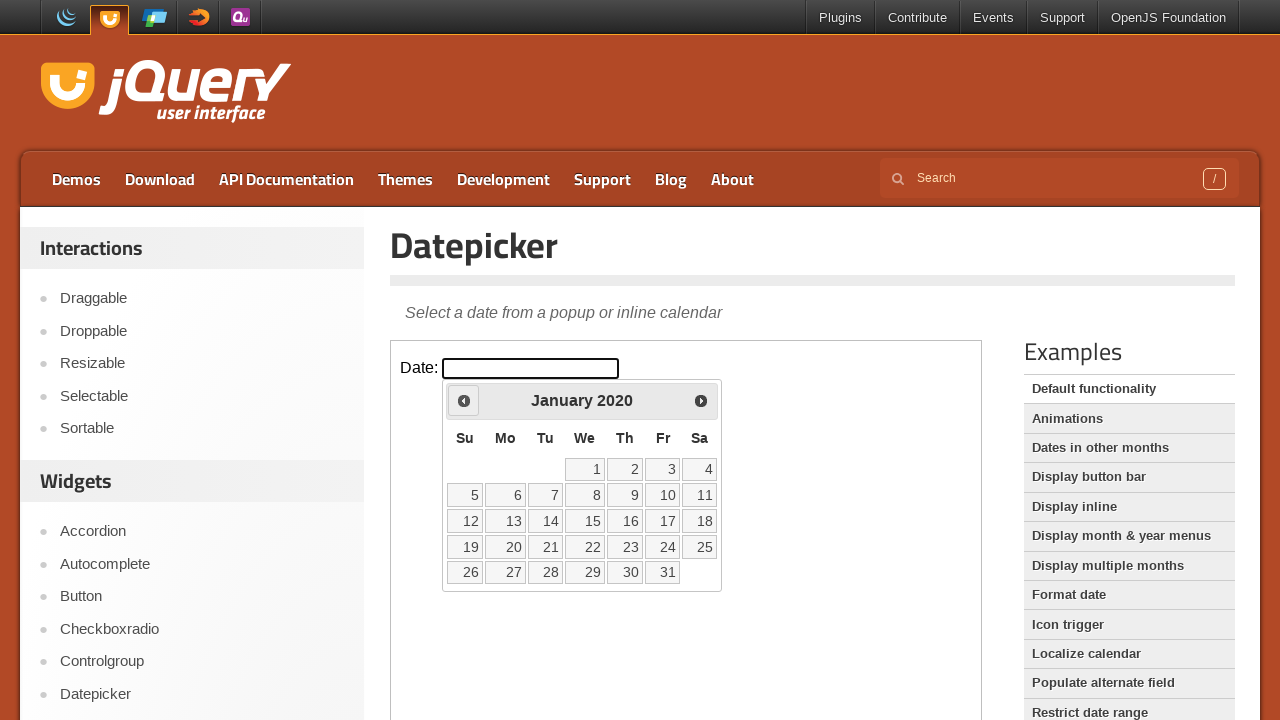

Retrieved updated year: 2020
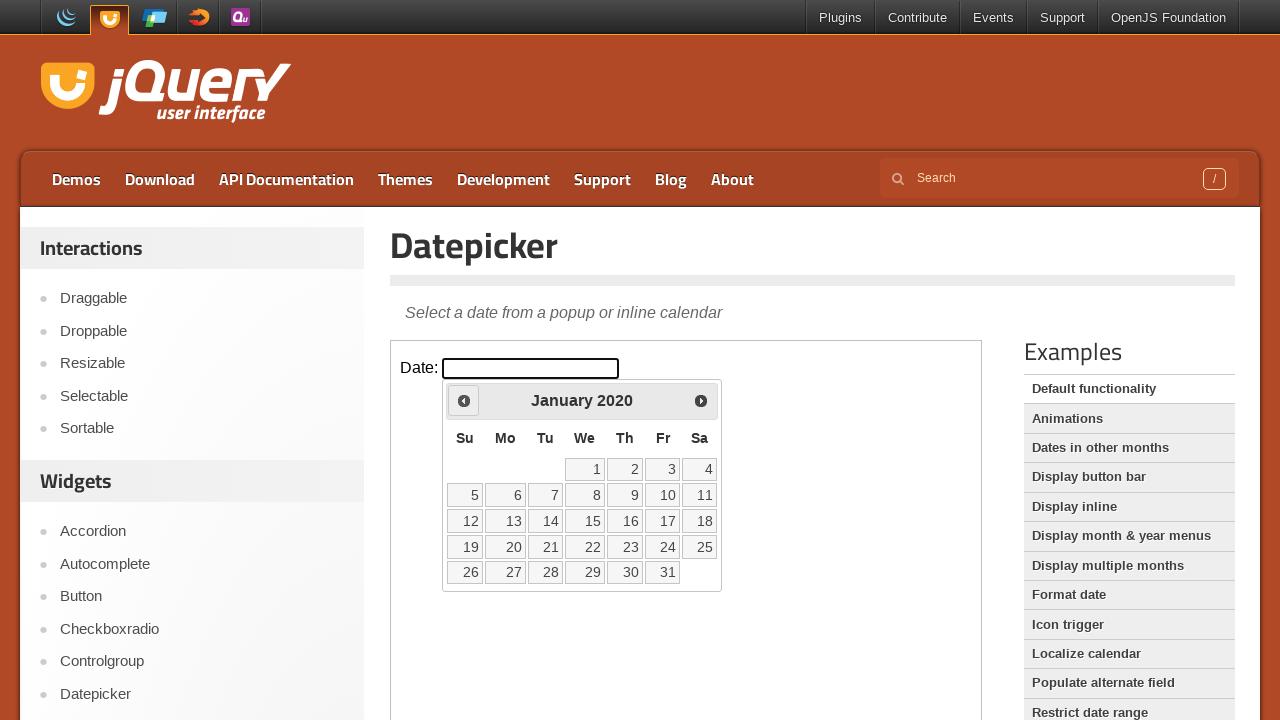

Clicked previous button to navigate back in years (current: 2020) at (464, 400) on iframe >> nth=0 >> internal:control=enter-frame >> span:has-text('Prev')
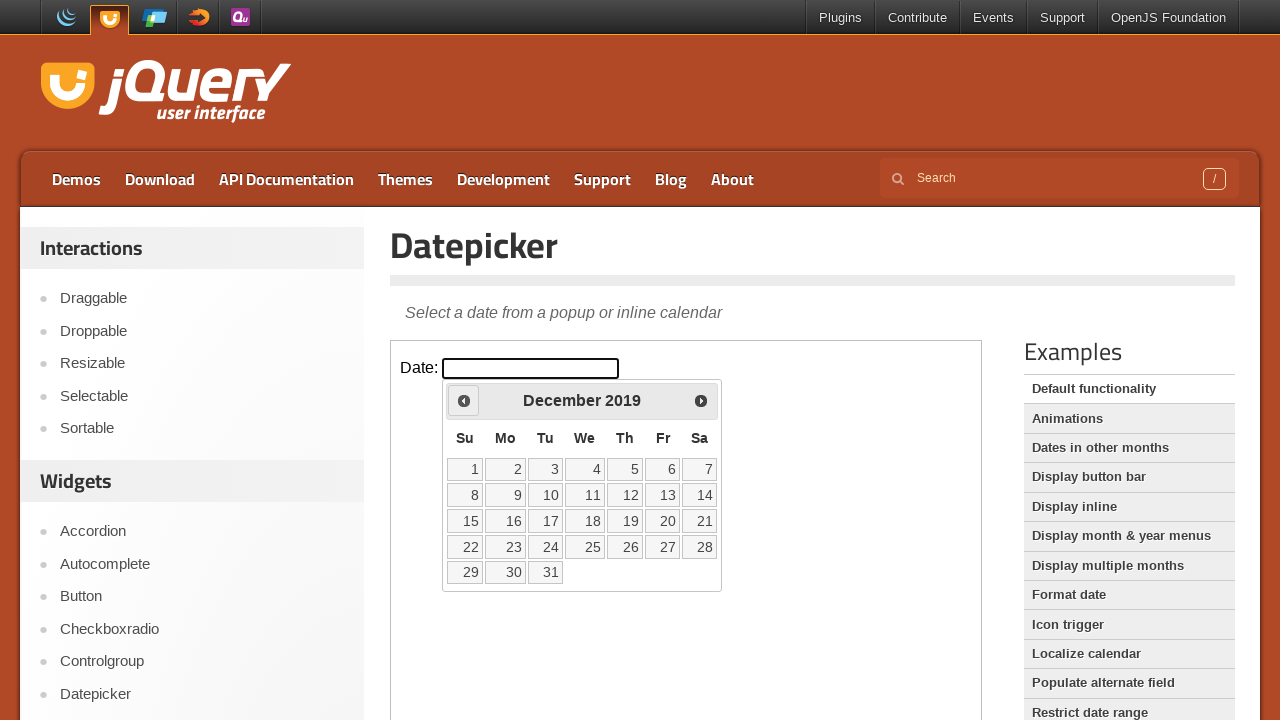

Retrieved updated year: 2019
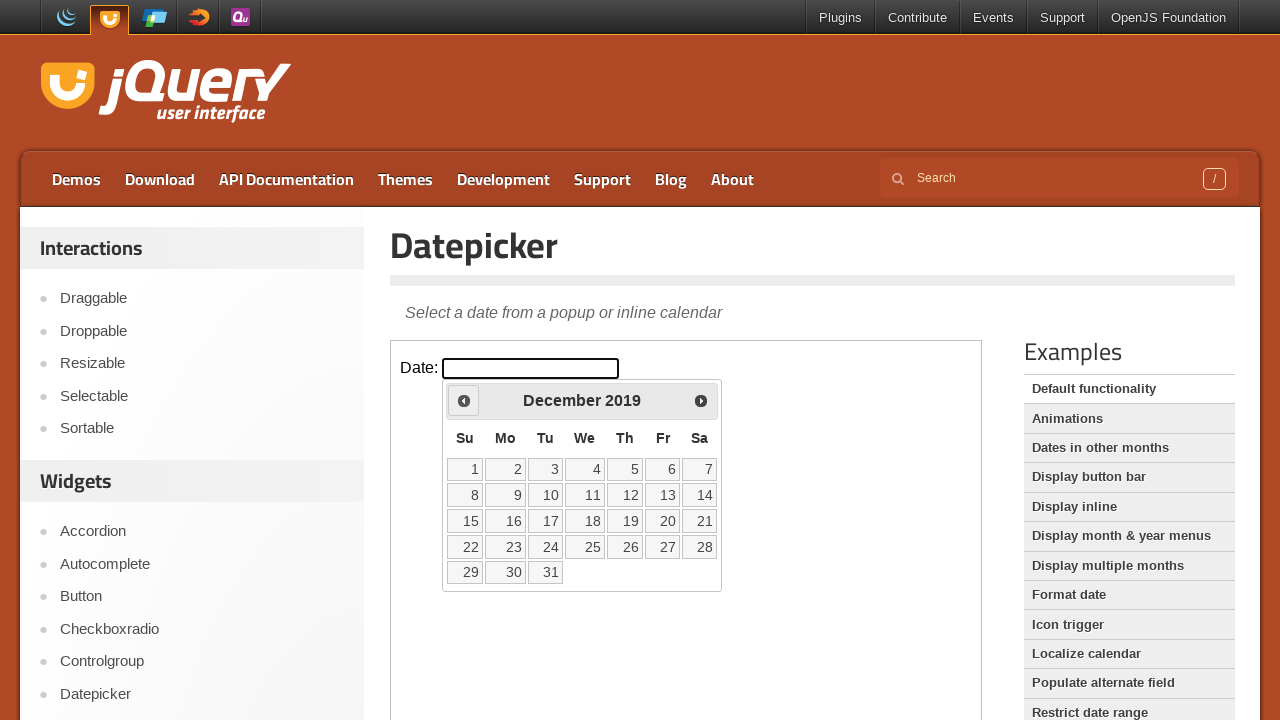

Clicked previous button to navigate back in years (current: 2019) at (464, 400) on iframe >> nth=0 >> internal:control=enter-frame >> span:has-text('Prev')
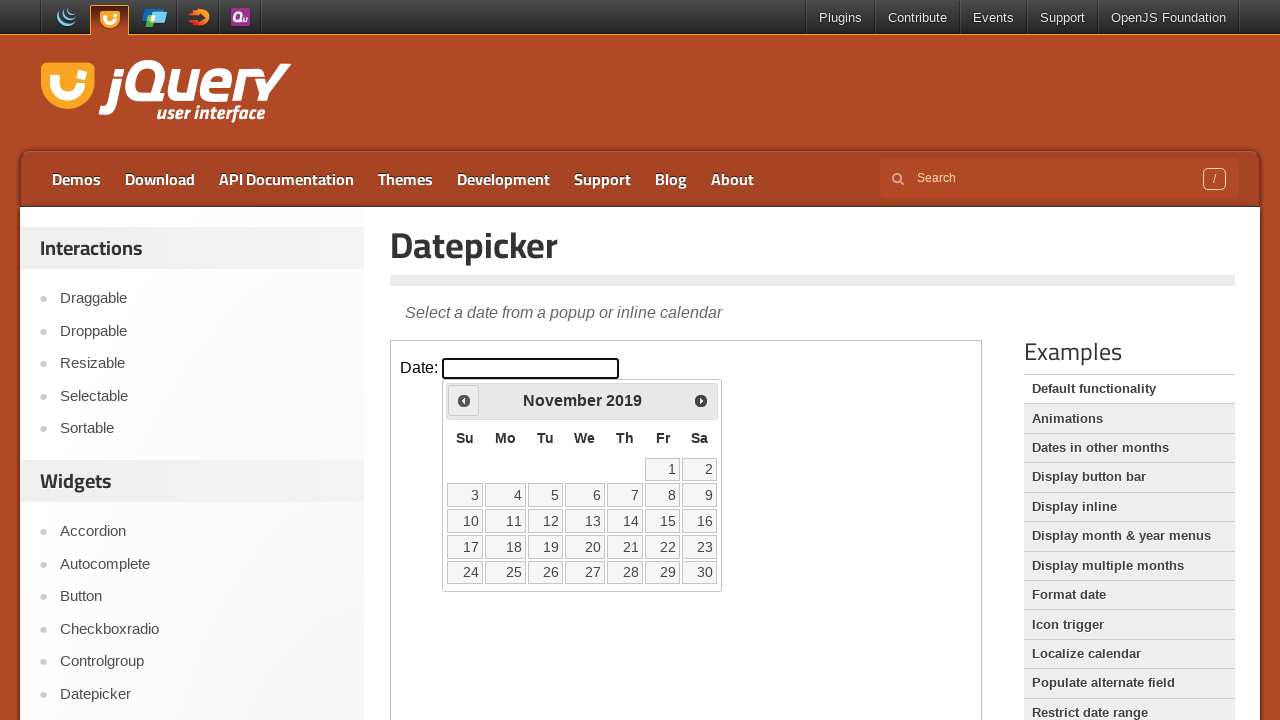

Retrieved updated year: 2019
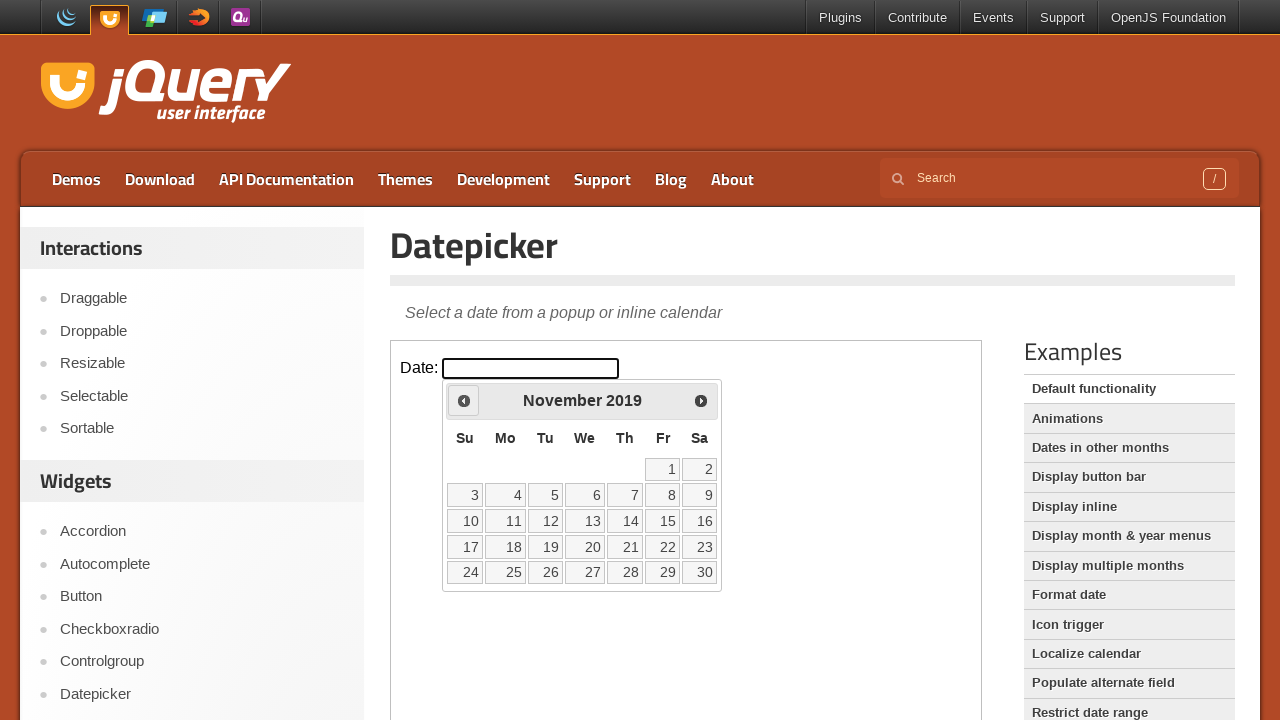

Clicked previous button to navigate back in years (current: 2019) at (464, 400) on iframe >> nth=0 >> internal:control=enter-frame >> span:has-text('Prev')
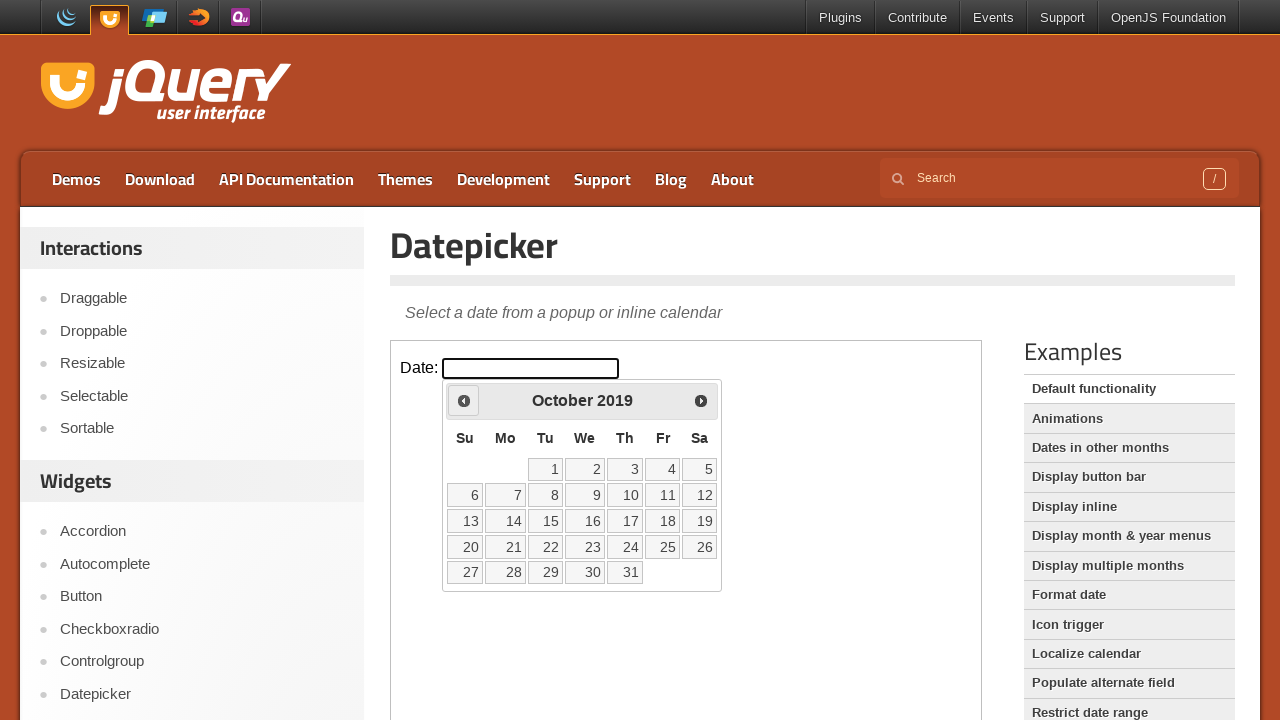

Retrieved updated year: 2019
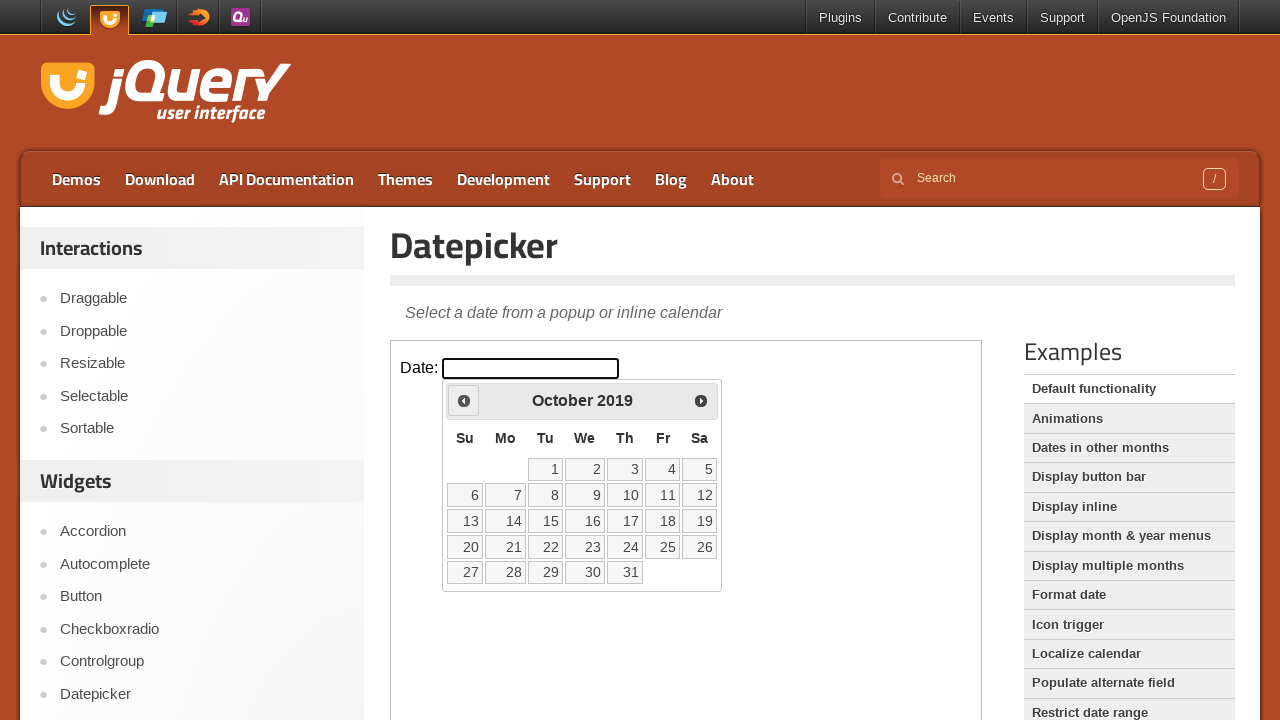

Clicked previous button to navigate back in years (current: 2019) at (464, 400) on iframe >> nth=0 >> internal:control=enter-frame >> span:has-text('Prev')
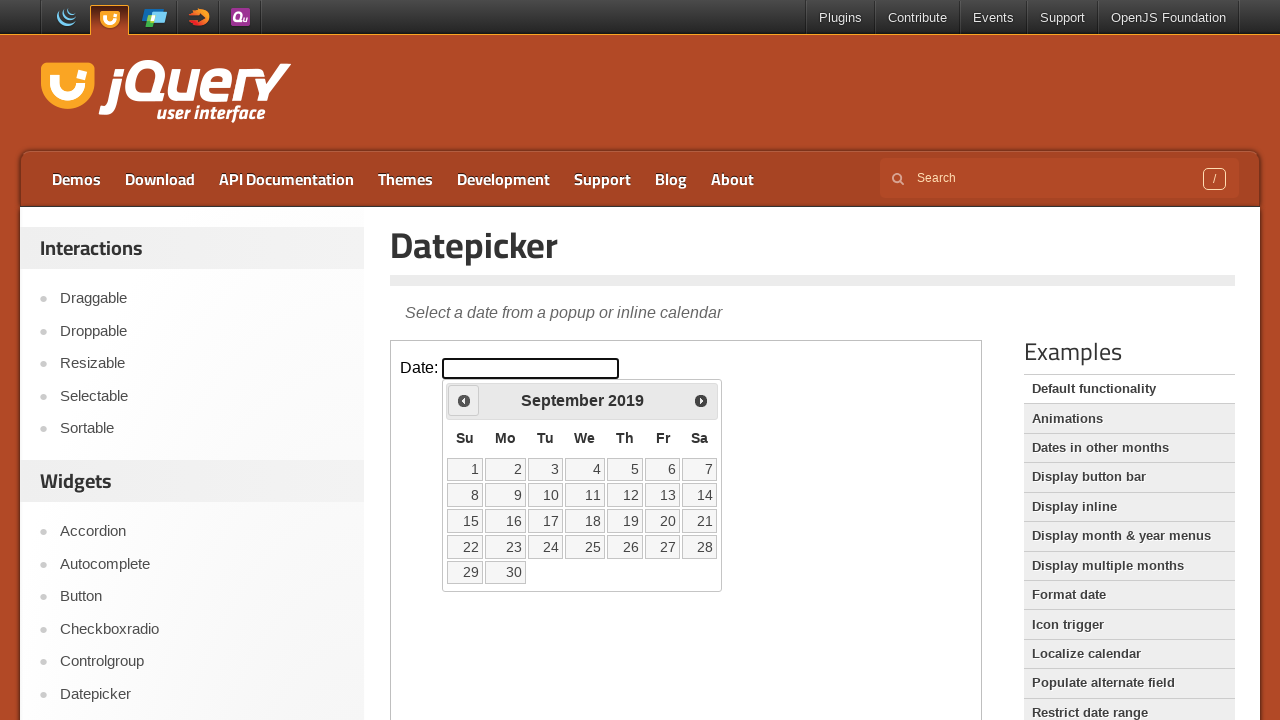

Retrieved updated year: 2019
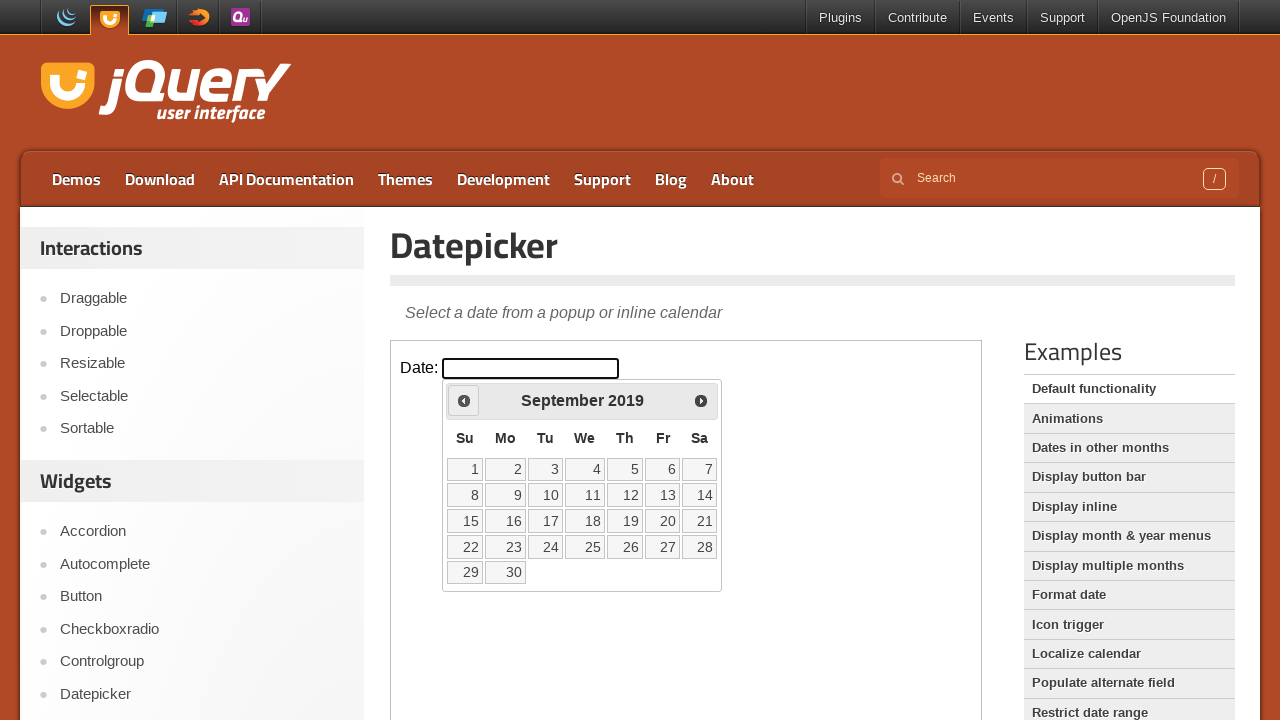

Clicked previous button to navigate back in years (current: 2019) at (464, 400) on iframe >> nth=0 >> internal:control=enter-frame >> span:has-text('Prev')
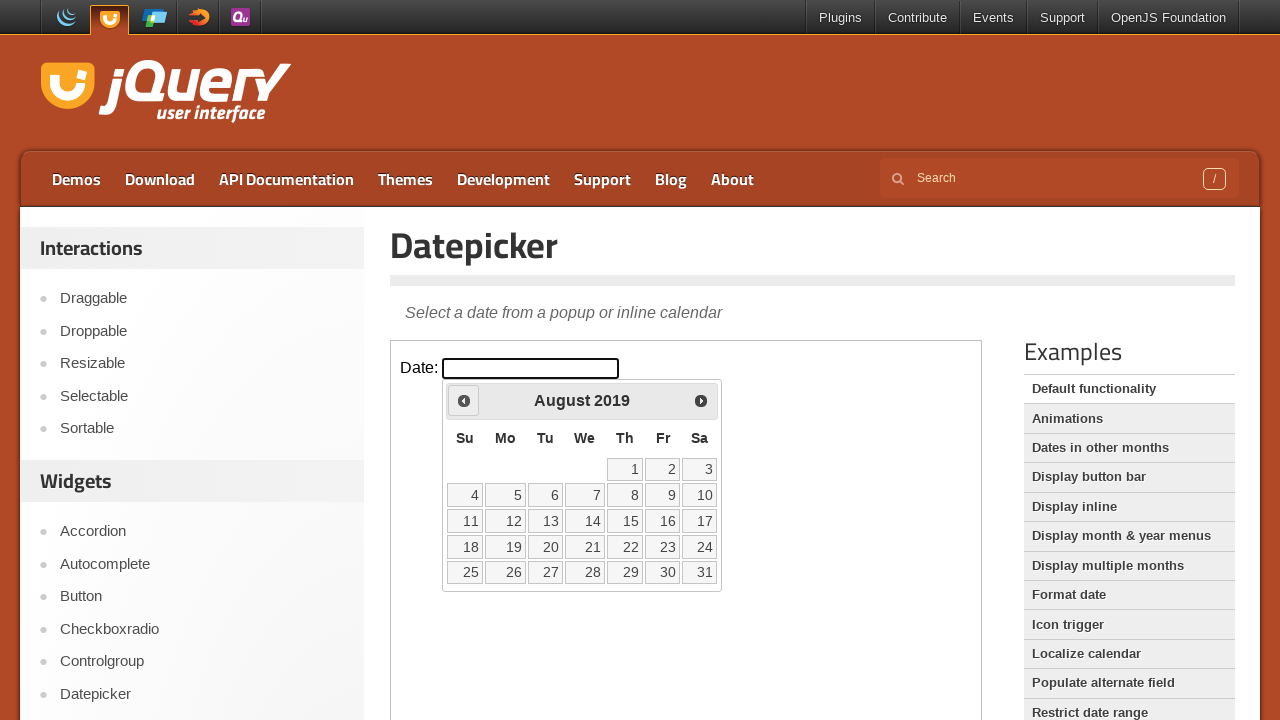

Retrieved updated year: 2019
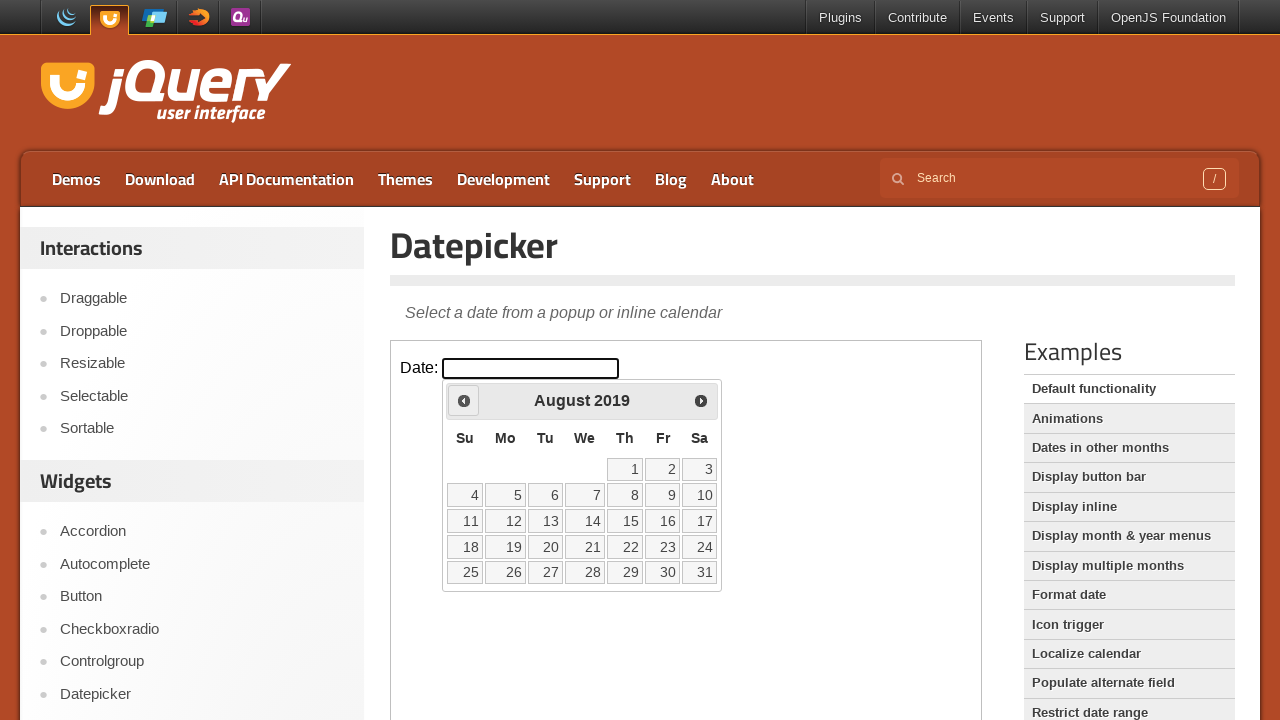

Clicked previous button to navigate back in years (current: 2019) at (464, 400) on iframe >> nth=0 >> internal:control=enter-frame >> span:has-text('Prev')
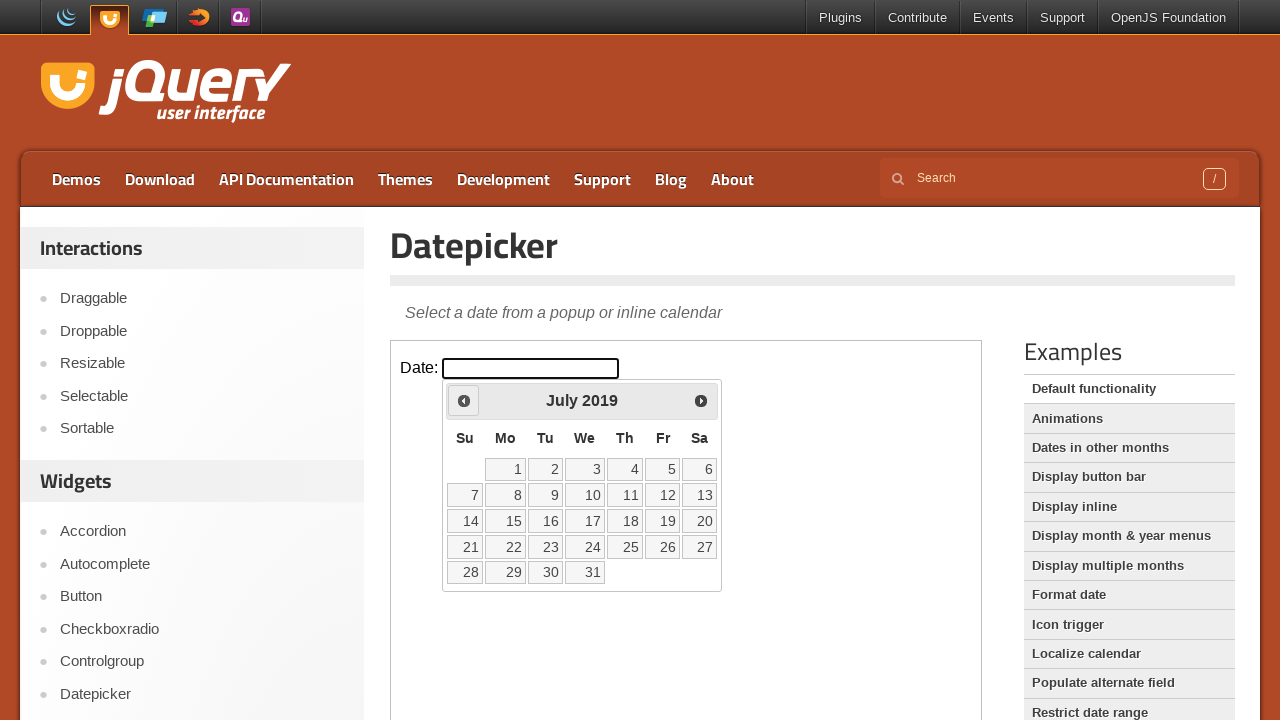

Retrieved updated year: 2019
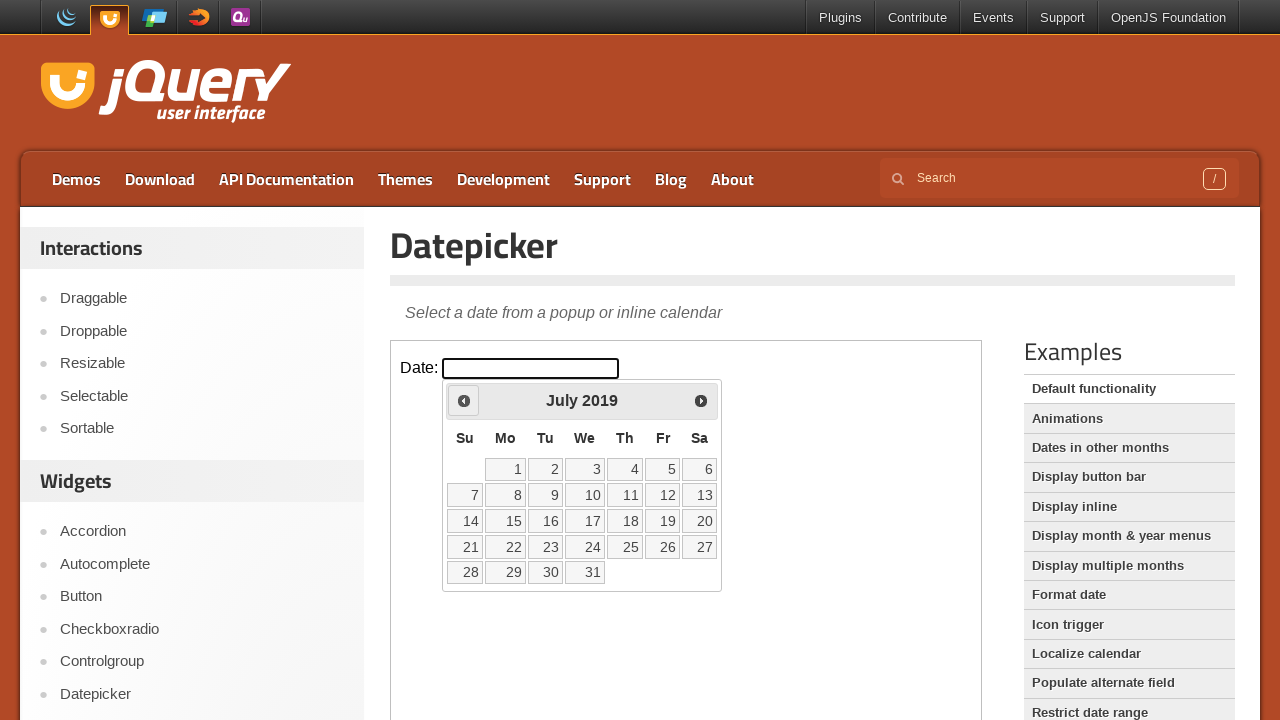

Clicked previous button to navigate back in years (current: 2019) at (464, 400) on iframe >> nth=0 >> internal:control=enter-frame >> span:has-text('Prev')
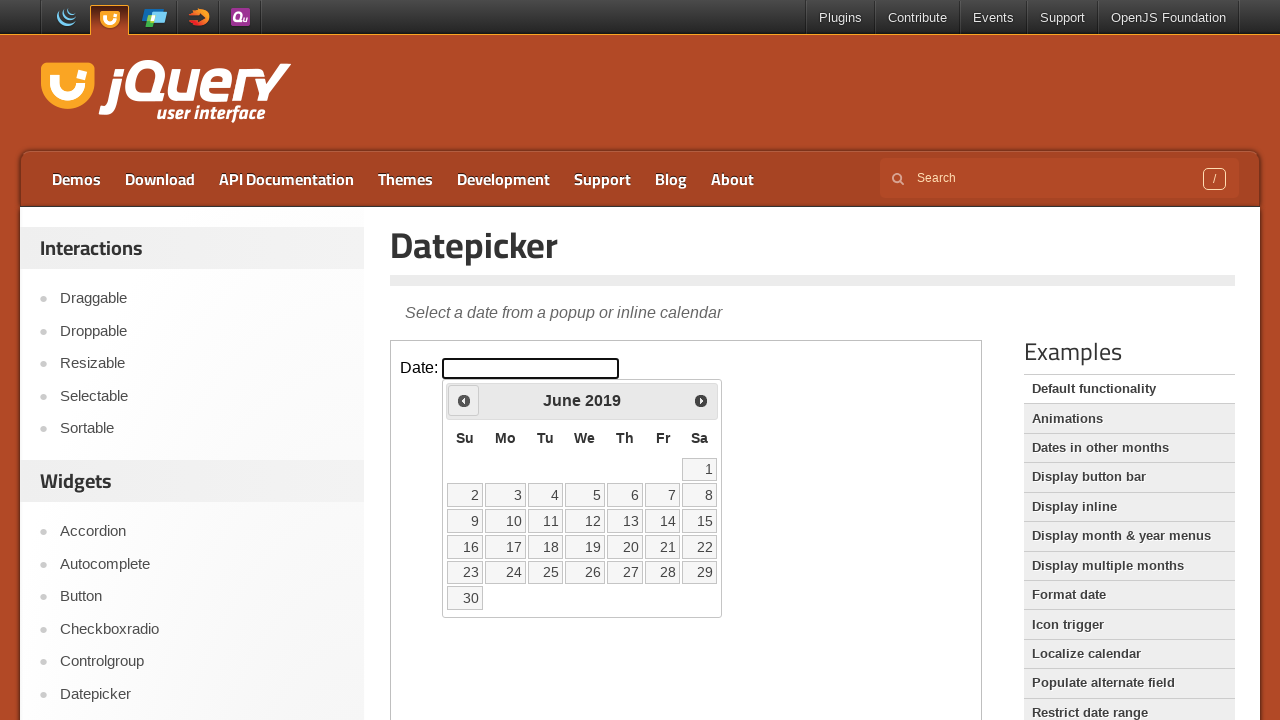

Retrieved updated year: 2019
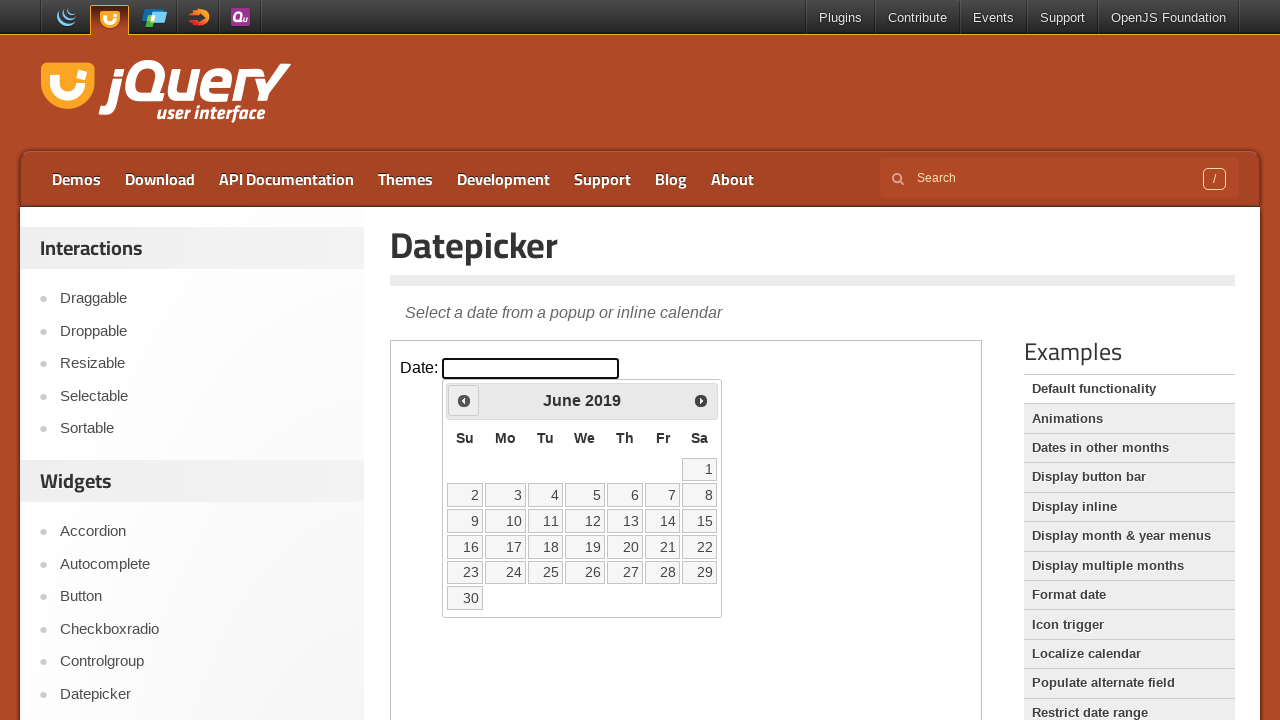

Clicked previous button to navigate back in years (current: 2019) at (464, 400) on iframe >> nth=0 >> internal:control=enter-frame >> span:has-text('Prev')
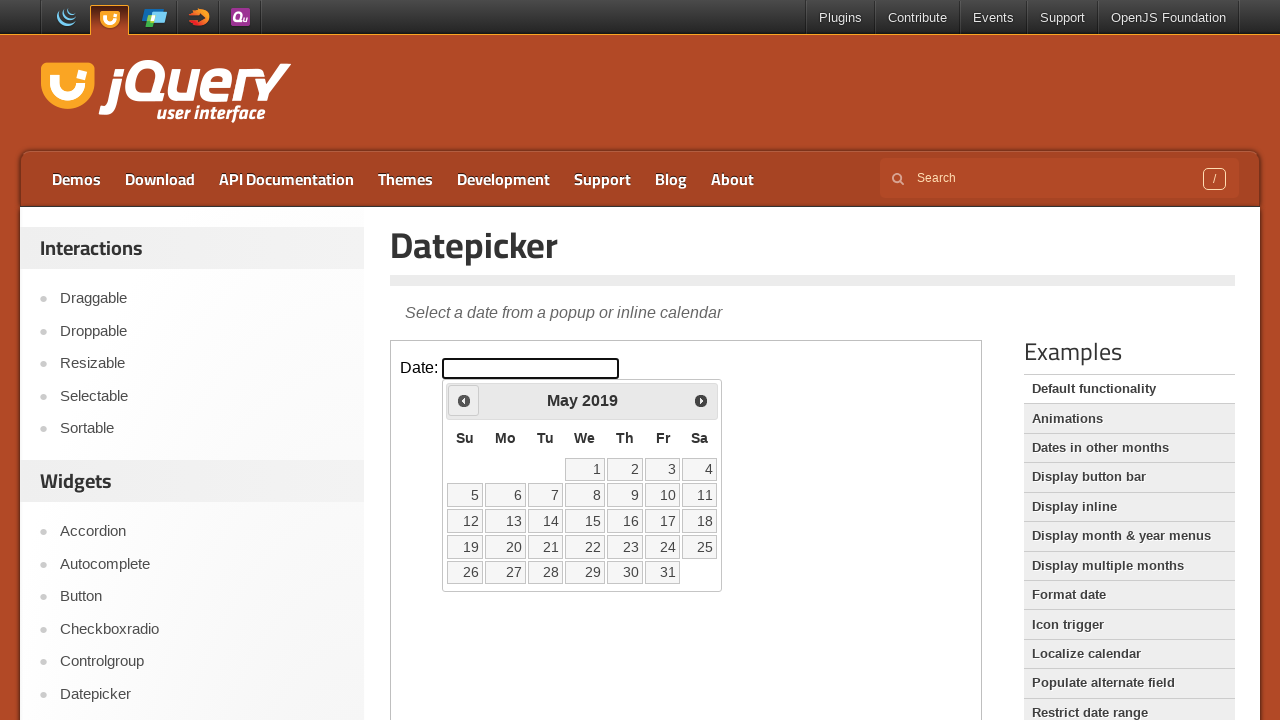

Retrieved updated year: 2019
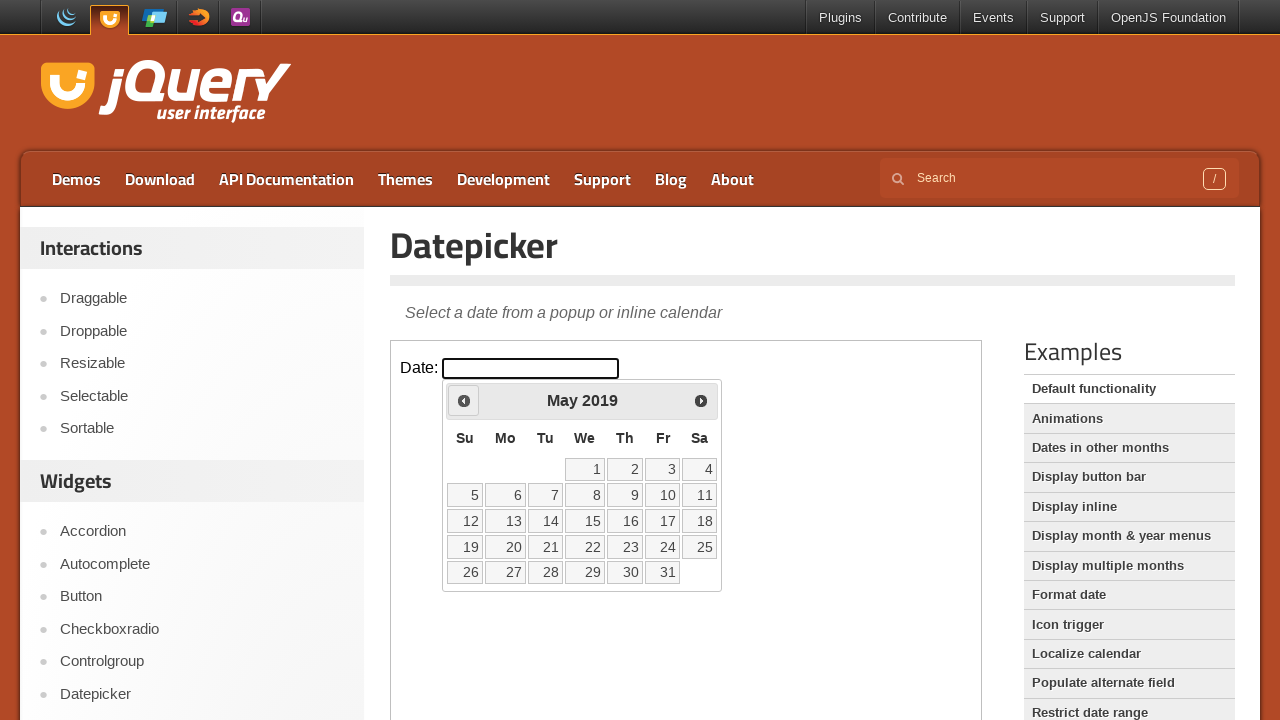

Clicked previous button to navigate back in years (current: 2019) at (464, 400) on iframe >> nth=0 >> internal:control=enter-frame >> span:has-text('Prev')
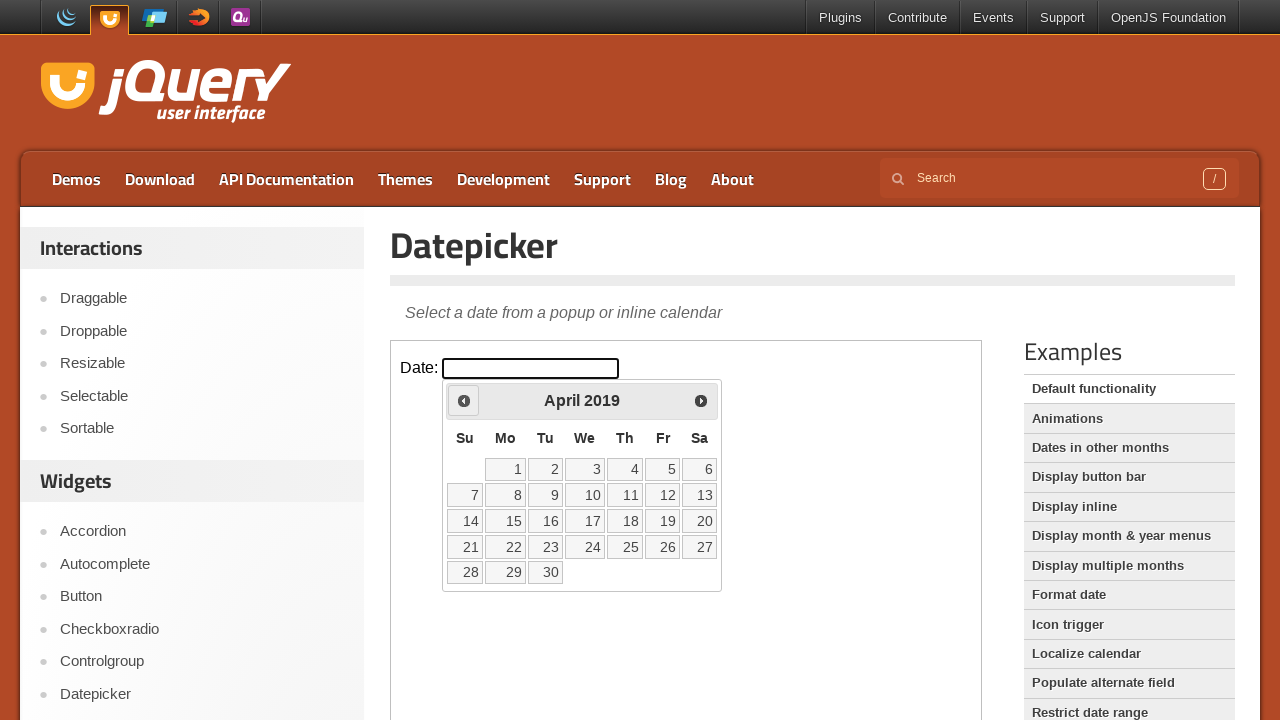

Retrieved updated year: 2019
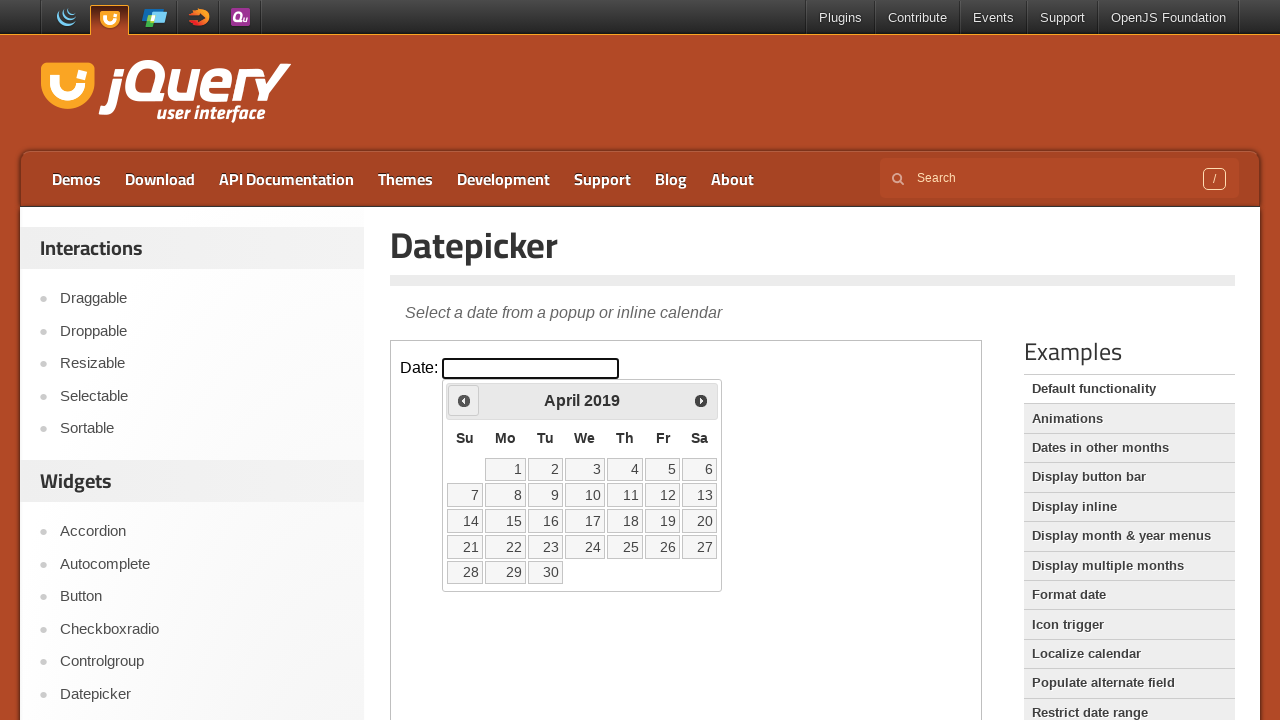

Clicked previous button to navigate back in years (current: 2019) at (464, 400) on iframe >> nth=0 >> internal:control=enter-frame >> span:has-text('Prev')
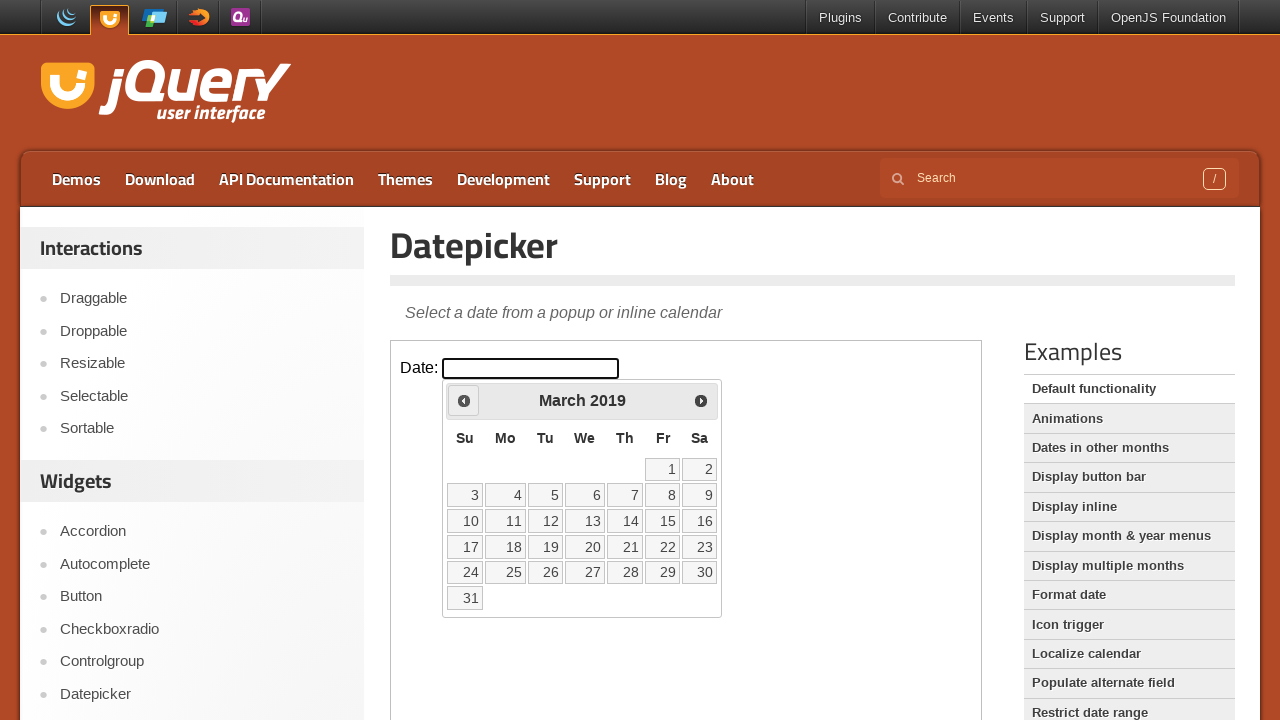

Retrieved updated year: 2019
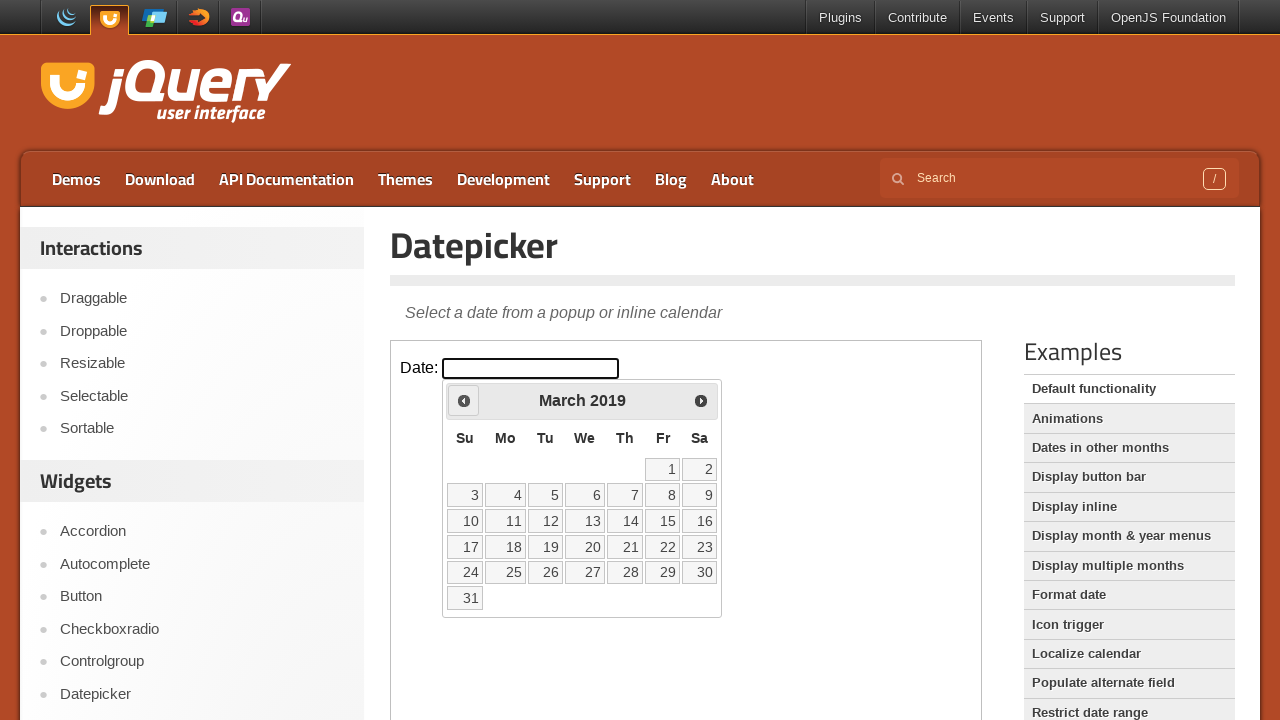

Clicked previous button to navigate back in years (current: 2019) at (464, 400) on iframe >> nth=0 >> internal:control=enter-frame >> span:has-text('Prev')
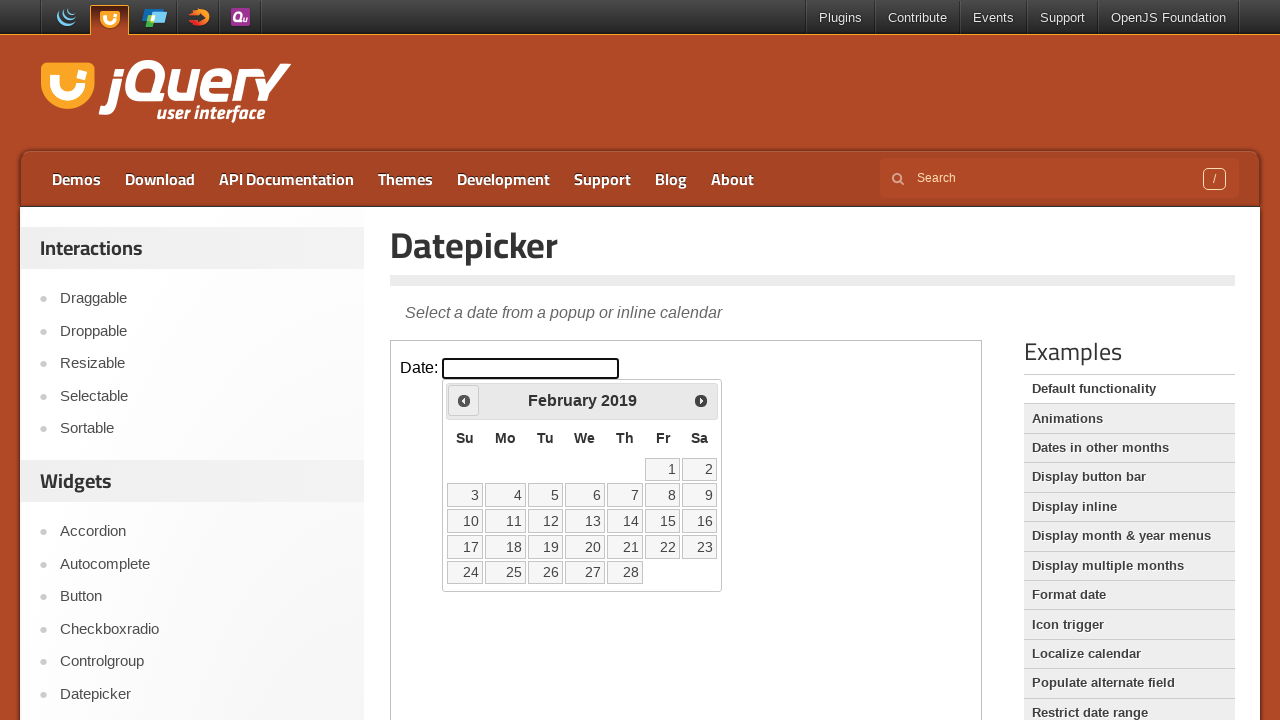

Retrieved updated year: 2019
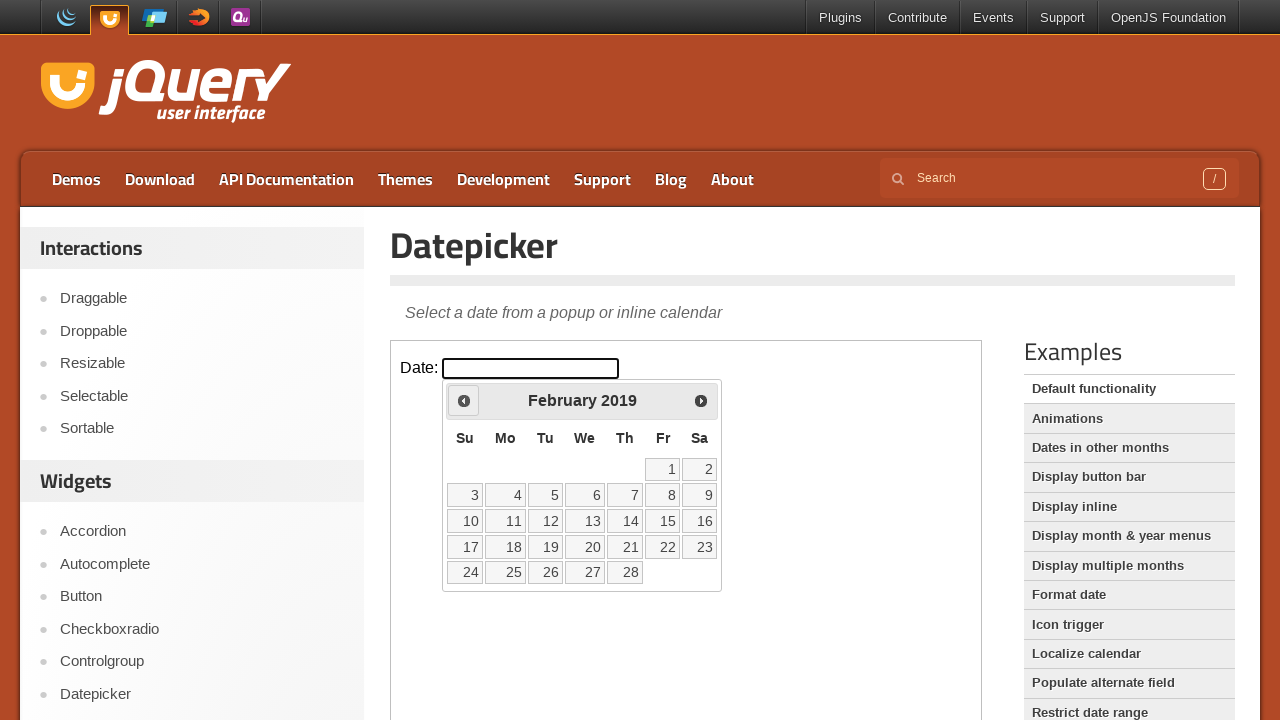

Clicked previous button to navigate back in years (current: 2019) at (464, 400) on iframe >> nth=0 >> internal:control=enter-frame >> span:has-text('Prev')
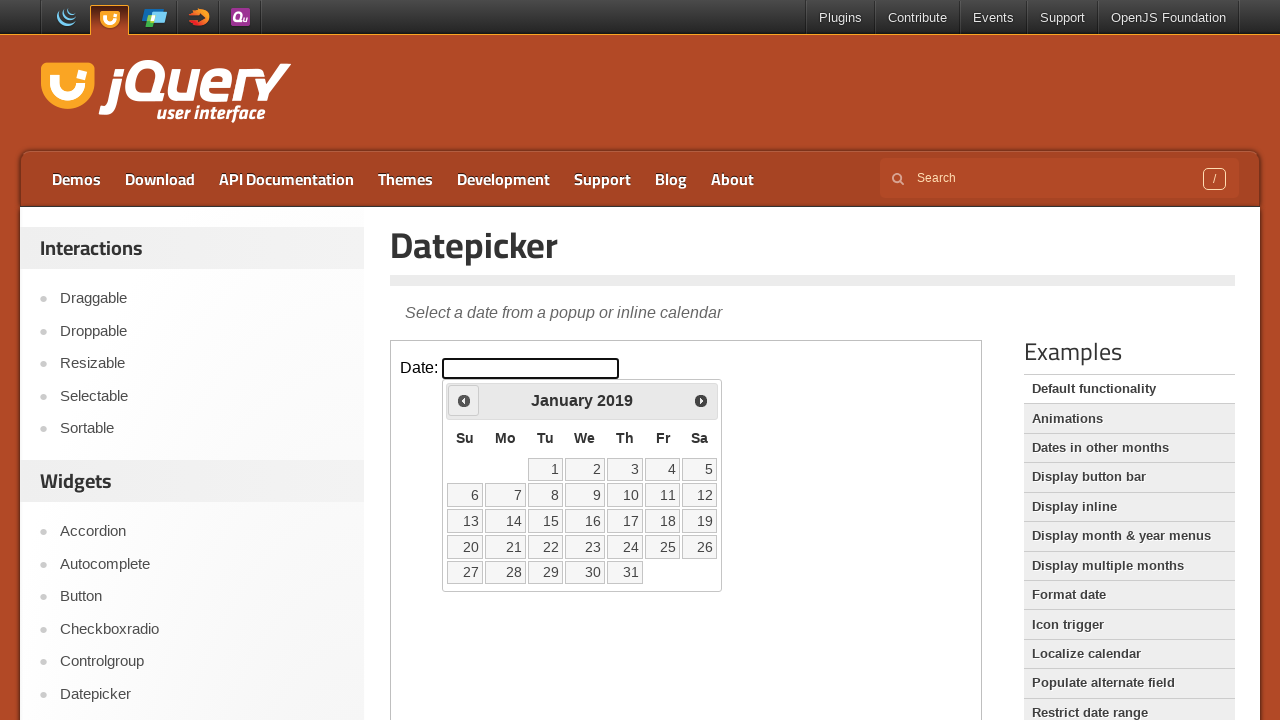

Retrieved updated year: 2019
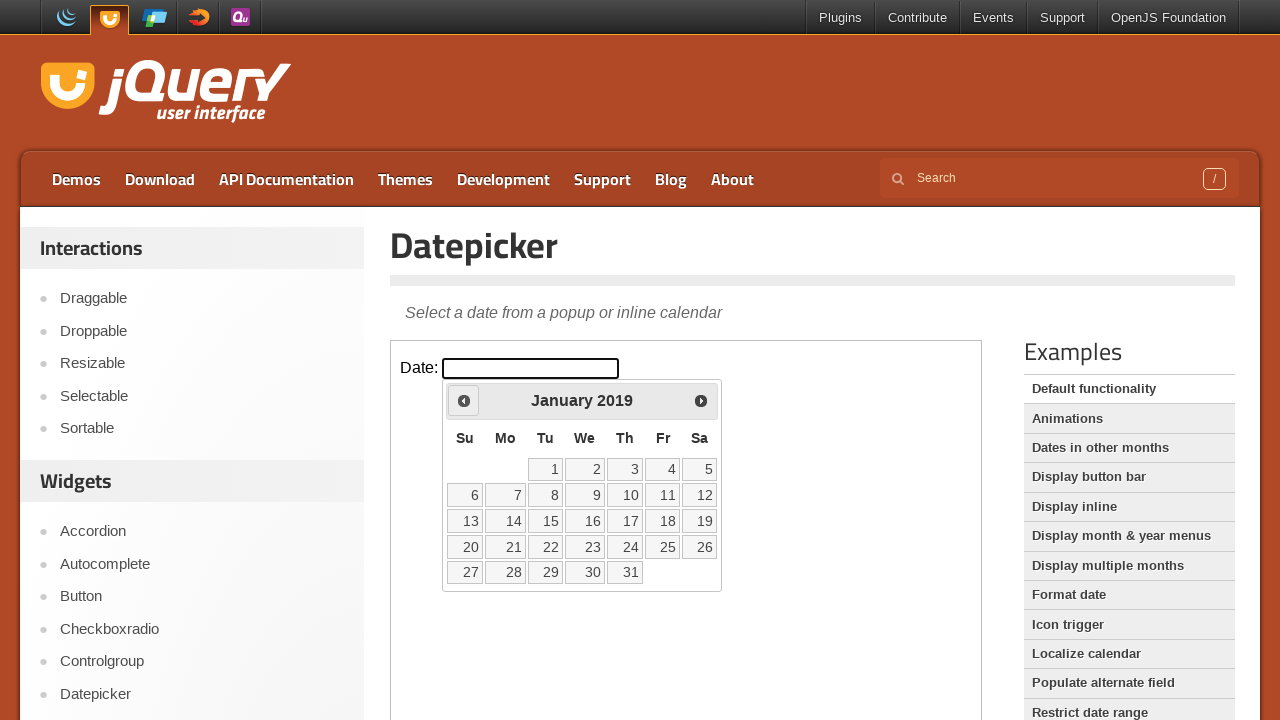

Clicked previous button to navigate back in years (current: 2019) at (464, 400) on iframe >> nth=0 >> internal:control=enter-frame >> span:has-text('Prev')
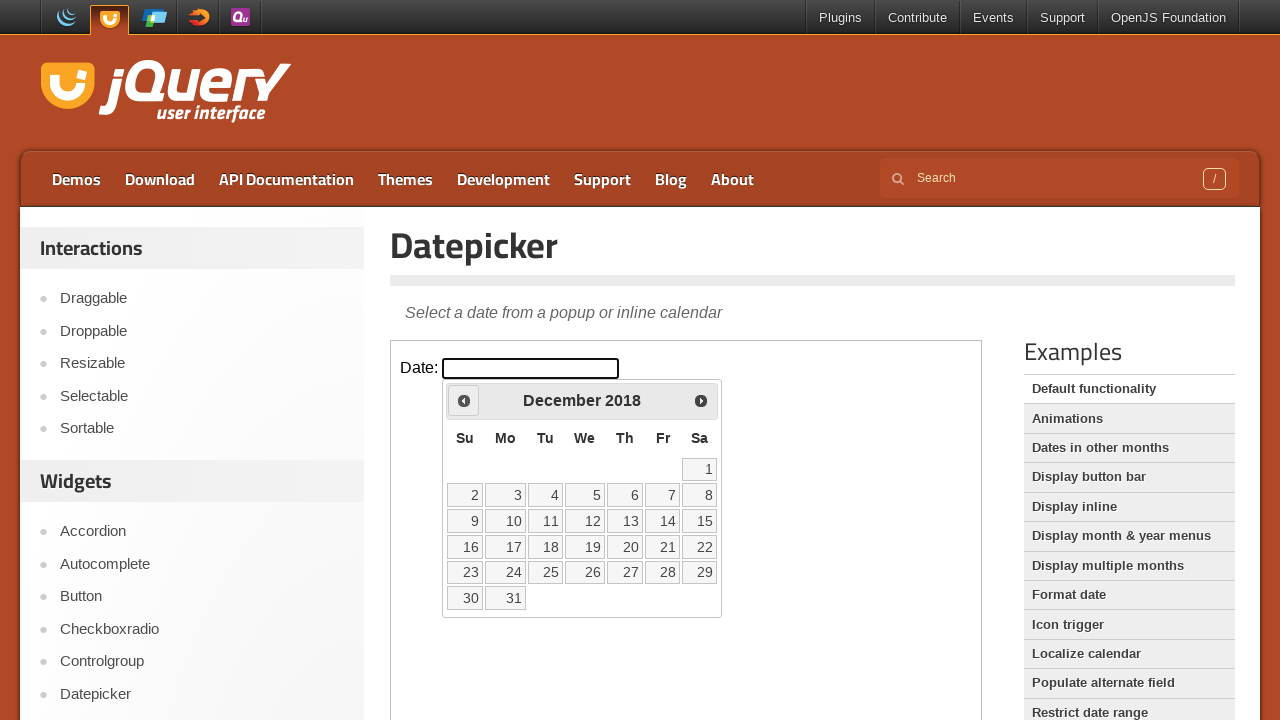

Retrieved updated year: 2018
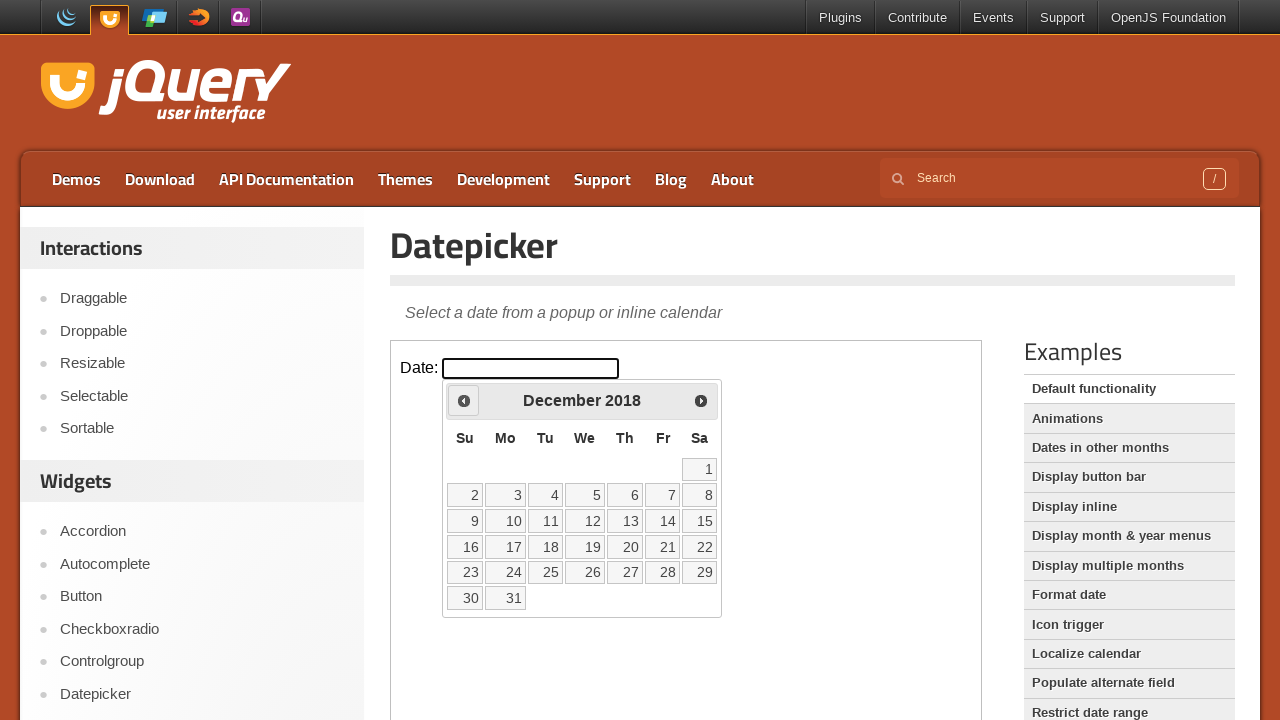

Clicked previous button to navigate back in years (current: 2018) at (464, 400) on iframe >> nth=0 >> internal:control=enter-frame >> span:has-text('Prev')
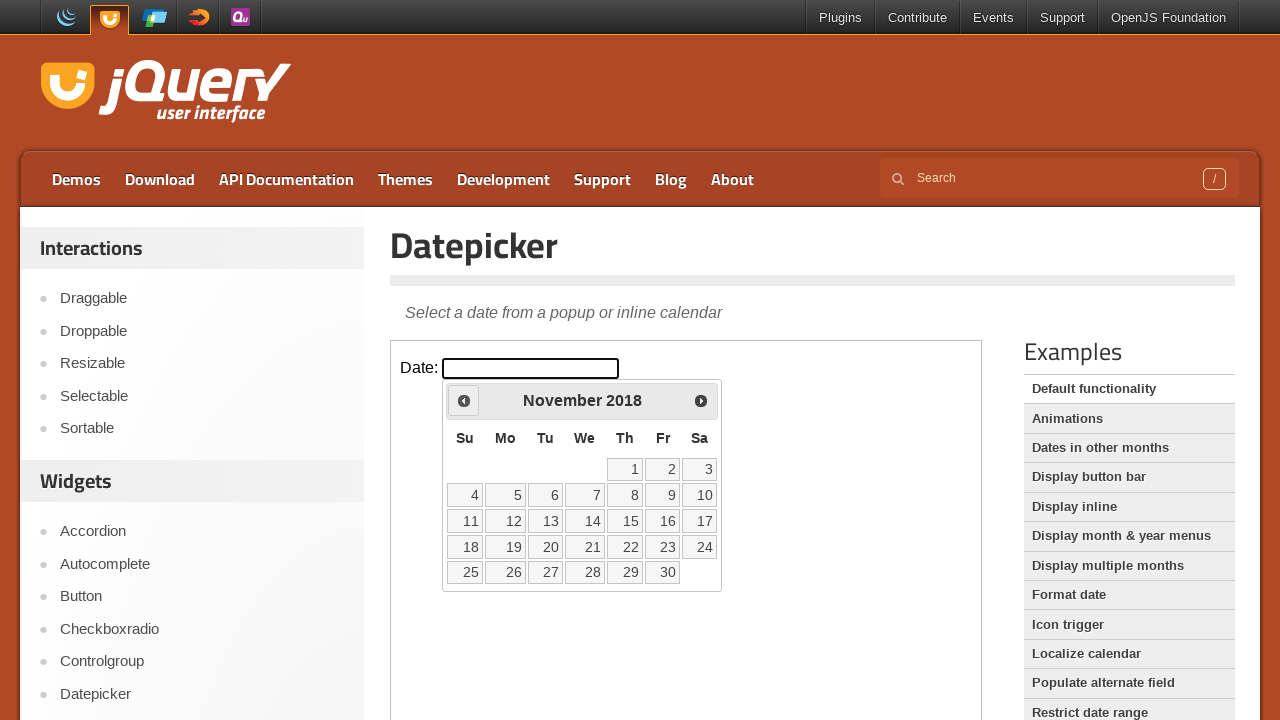

Retrieved updated year: 2018
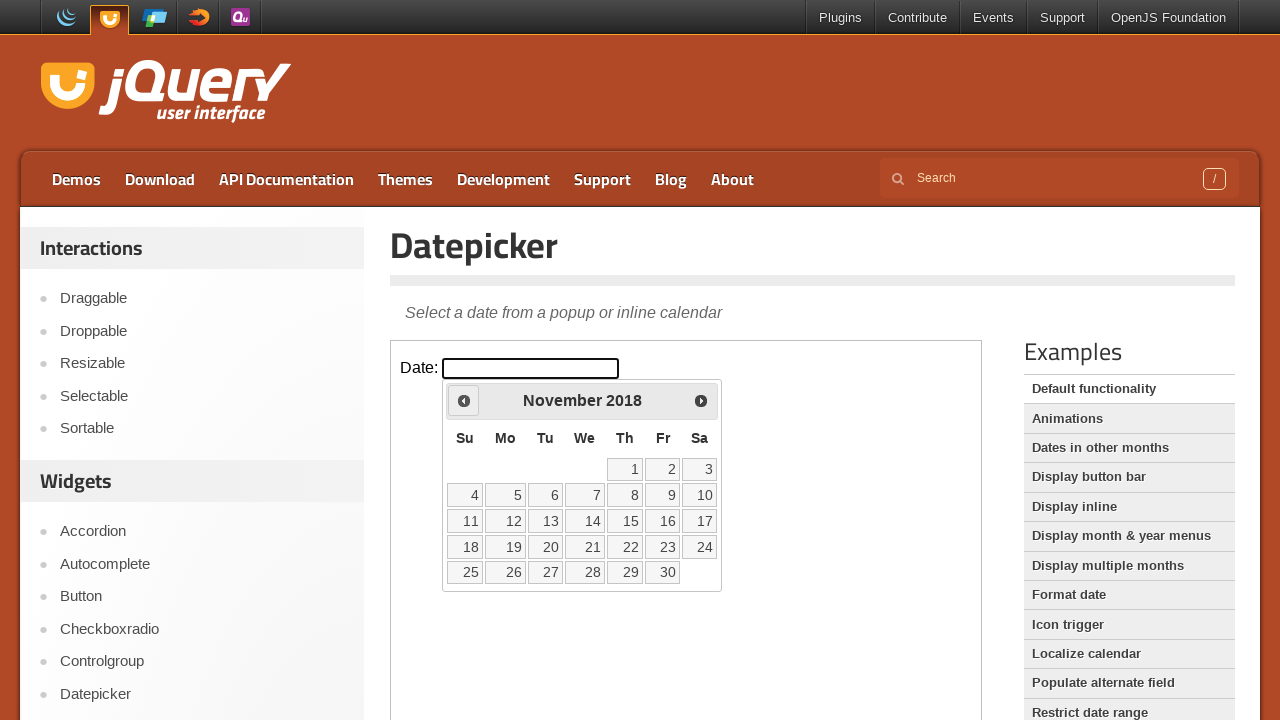

Clicked previous button to navigate back in years (current: 2018) at (464, 400) on iframe >> nth=0 >> internal:control=enter-frame >> span:has-text('Prev')
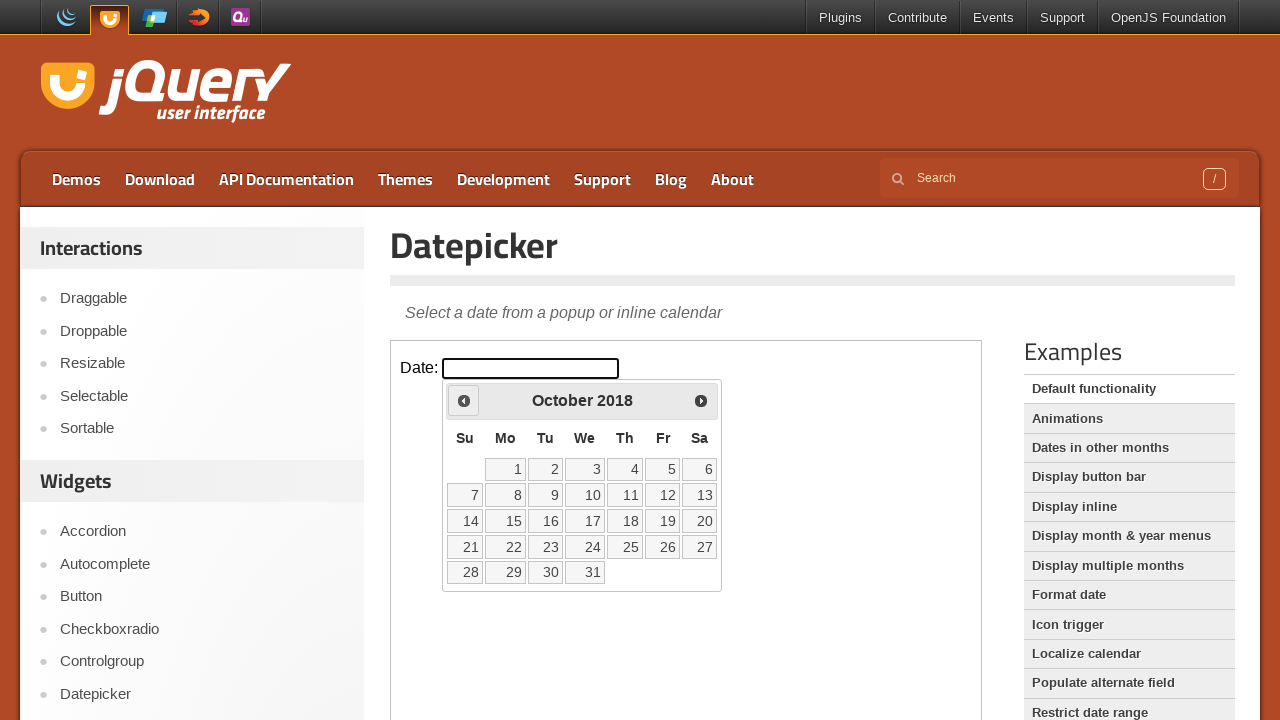

Retrieved updated year: 2018
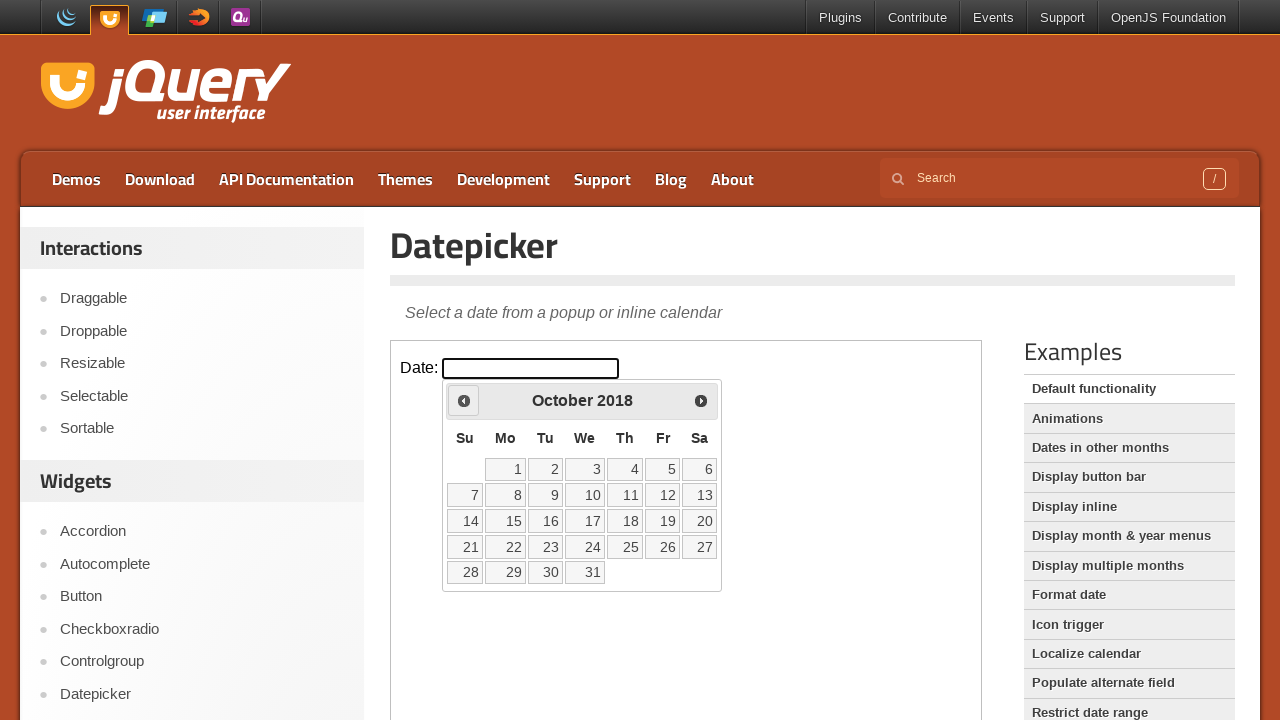

Clicked previous button to navigate back in years (current: 2018) at (464, 400) on iframe >> nth=0 >> internal:control=enter-frame >> span:has-text('Prev')
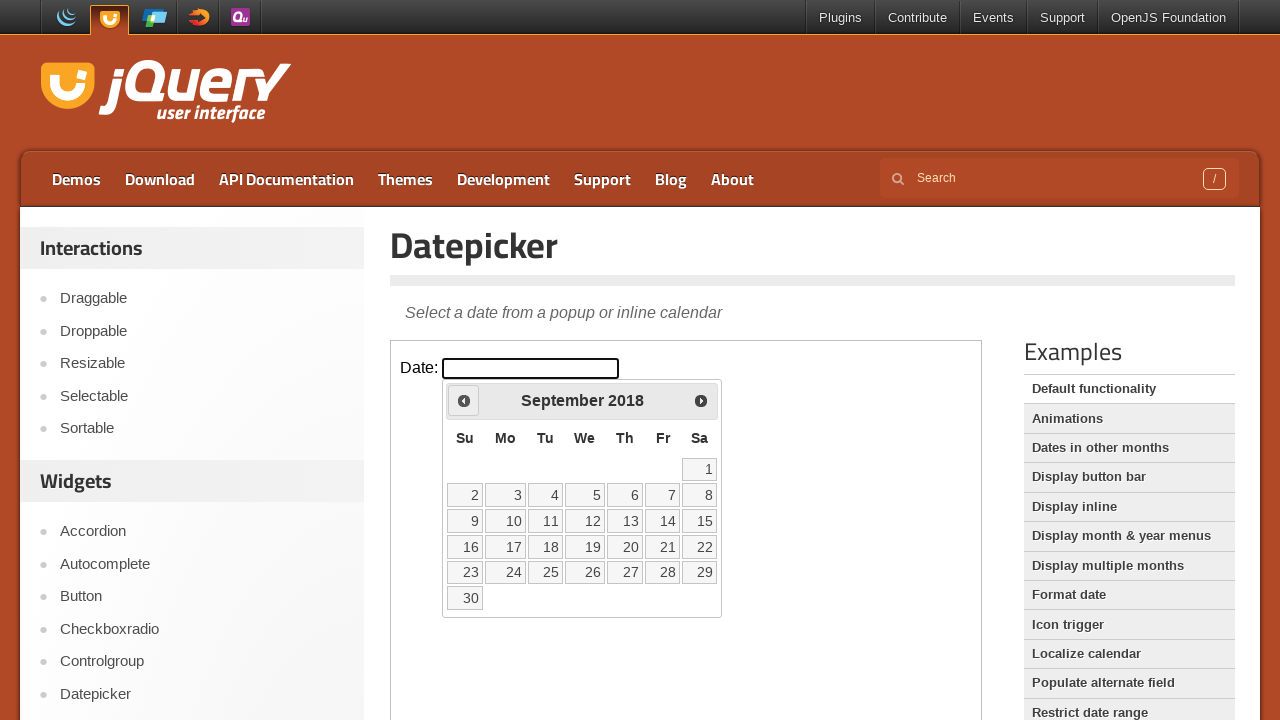

Retrieved updated year: 2018
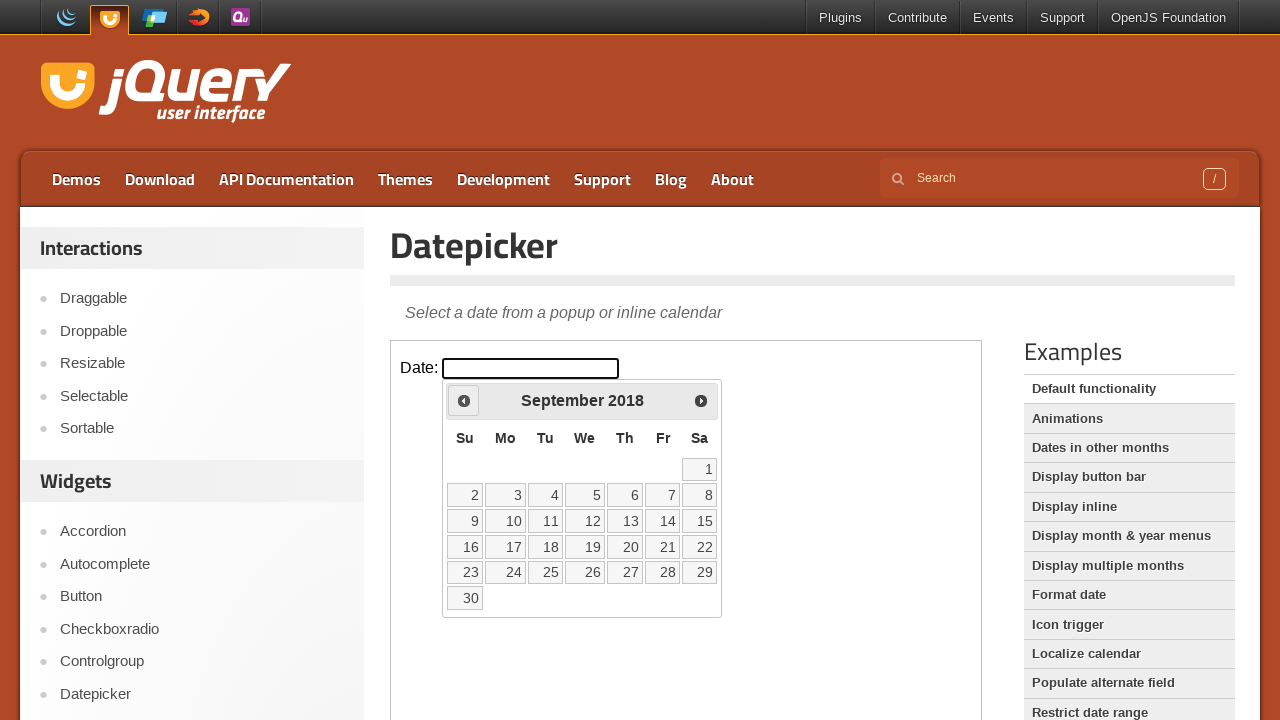

Clicked previous button to navigate back in years (current: 2018) at (464, 400) on iframe >> nth=0 >> internal:control=enter-frame >> span:has-text('Prev')
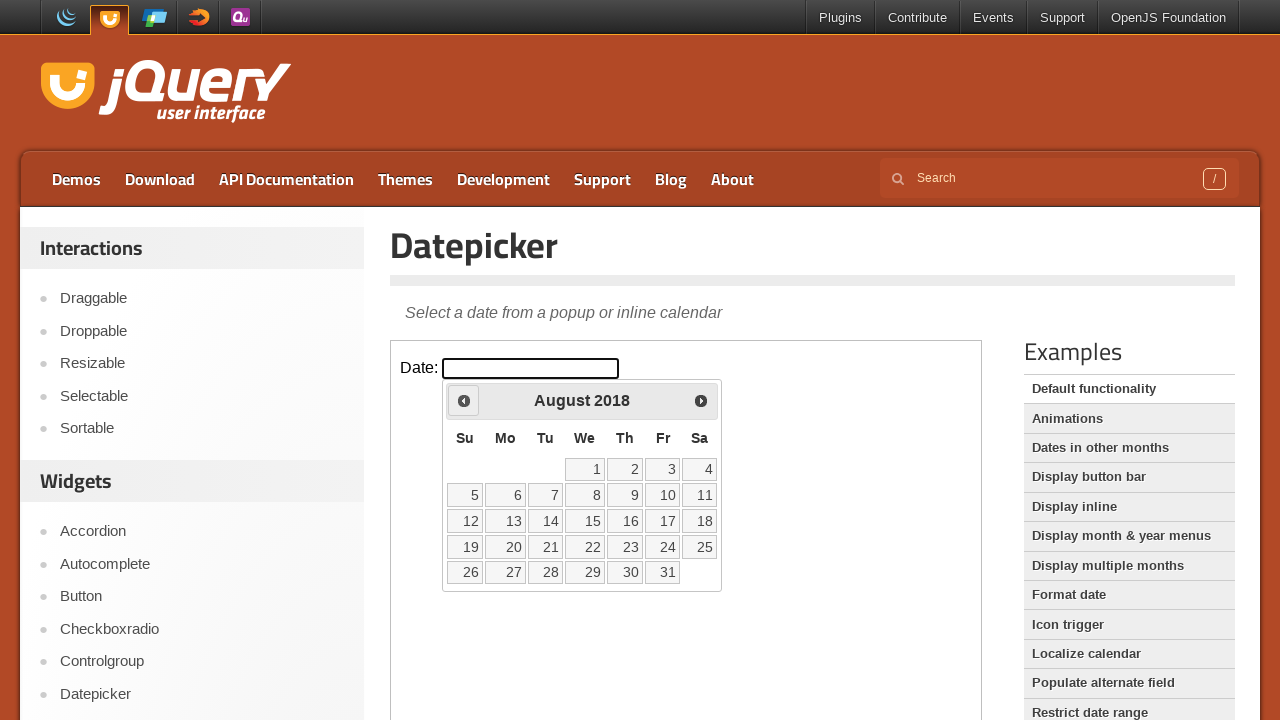

Retrieved updated year: 2018
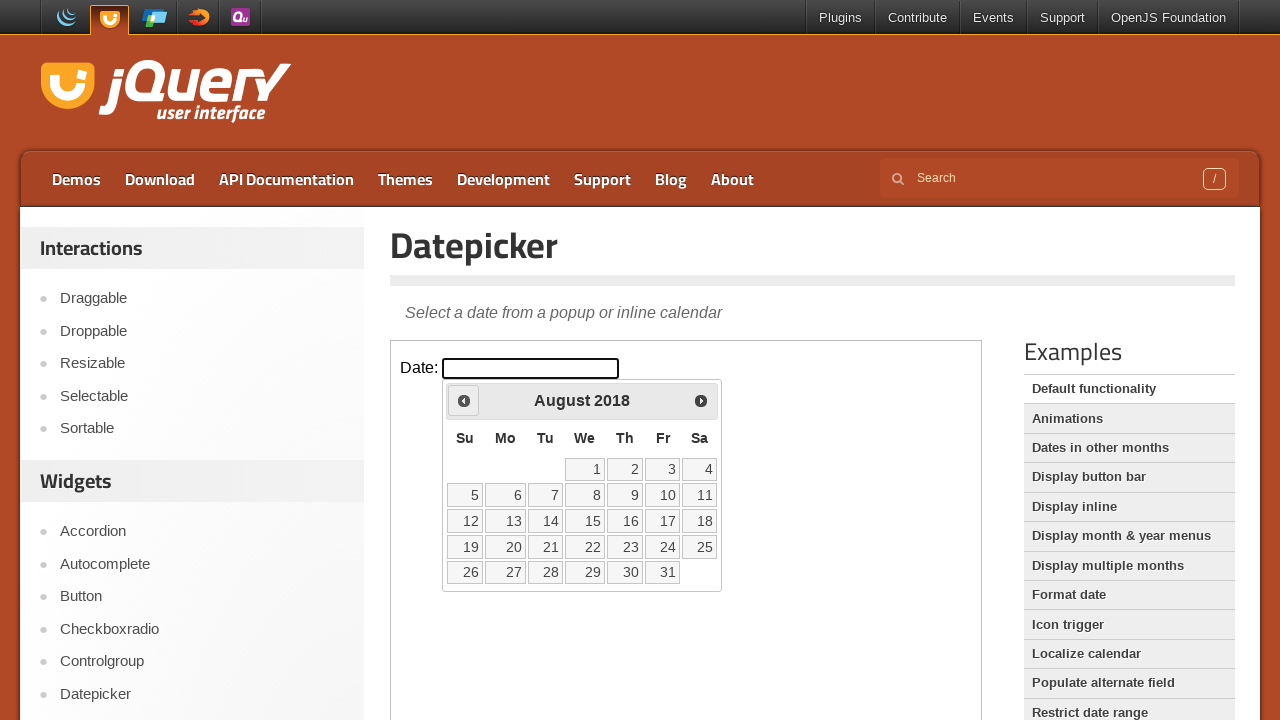

Clicked previous button to navigate back in years (current: 2018) at (464, 400) on iframe >> nth=0 >> internal:control=enter-frame >> span:has-text('Prev')
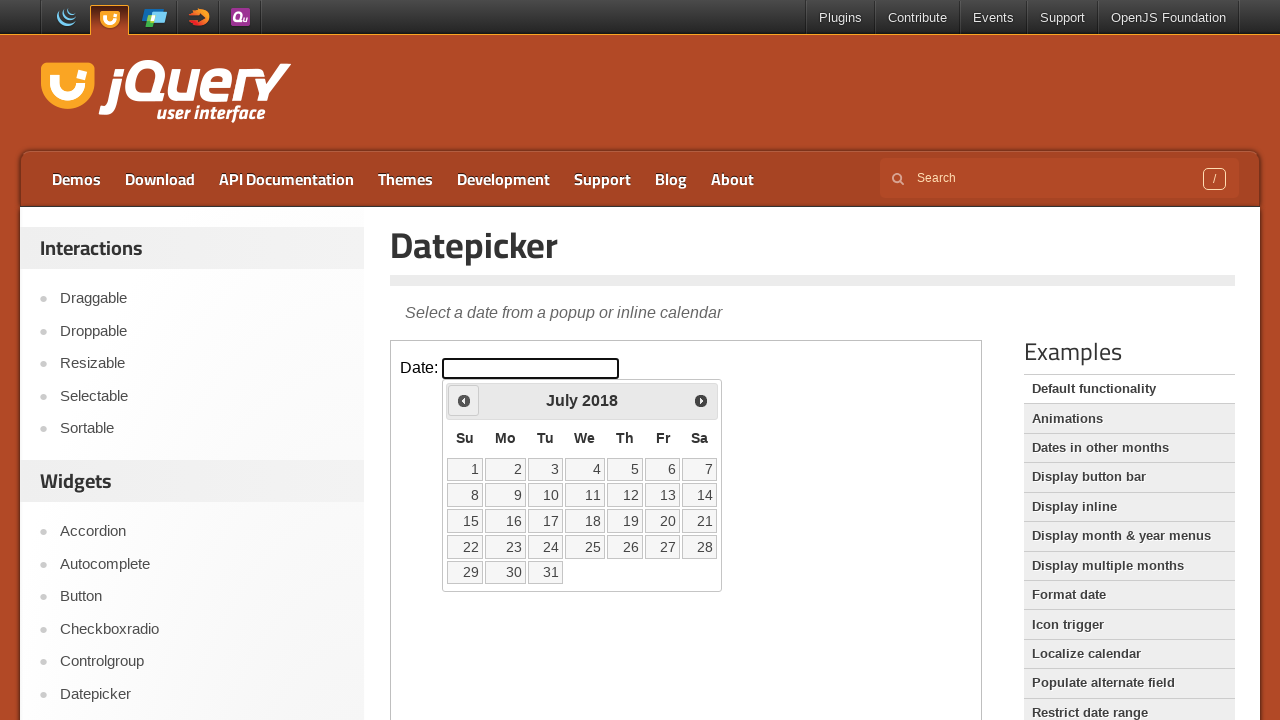

Retrieved updated year: 2018
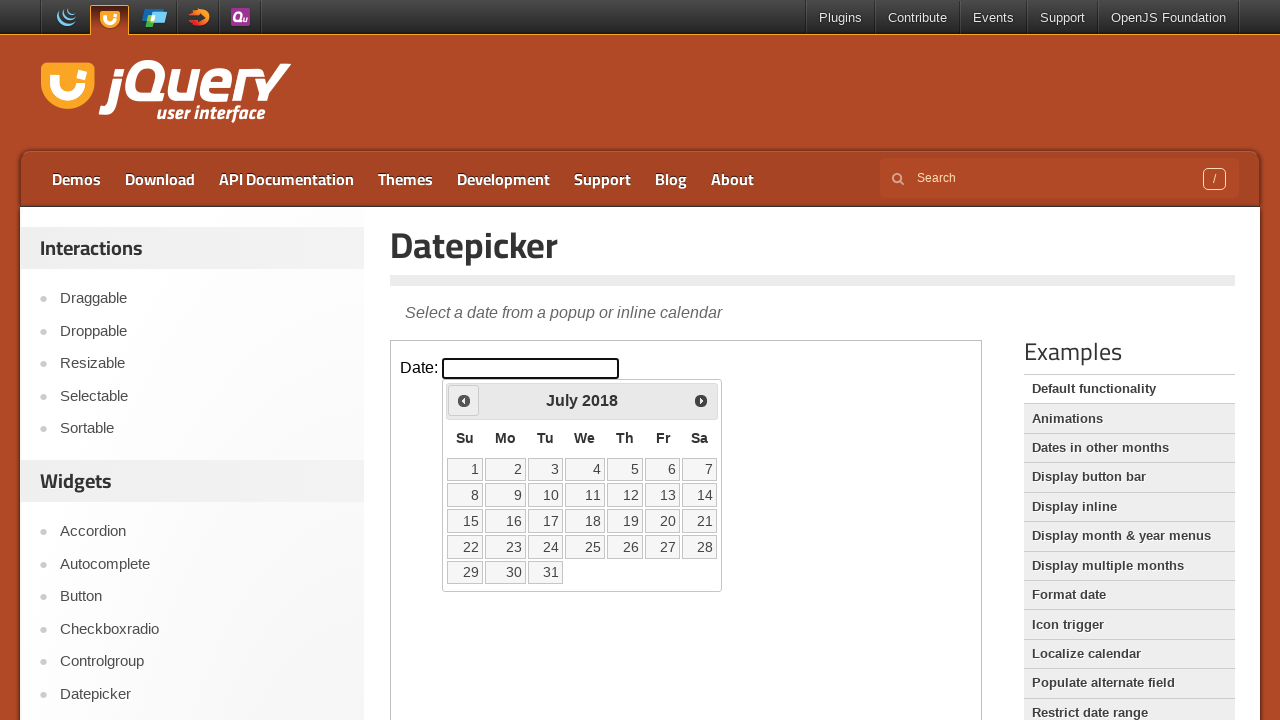

Clicked previous button to navigate back in years (current: 2018) at (464, 400) on iframe >> nth=0 >> internal:control=enter-frame >> span:has-text('Prev')
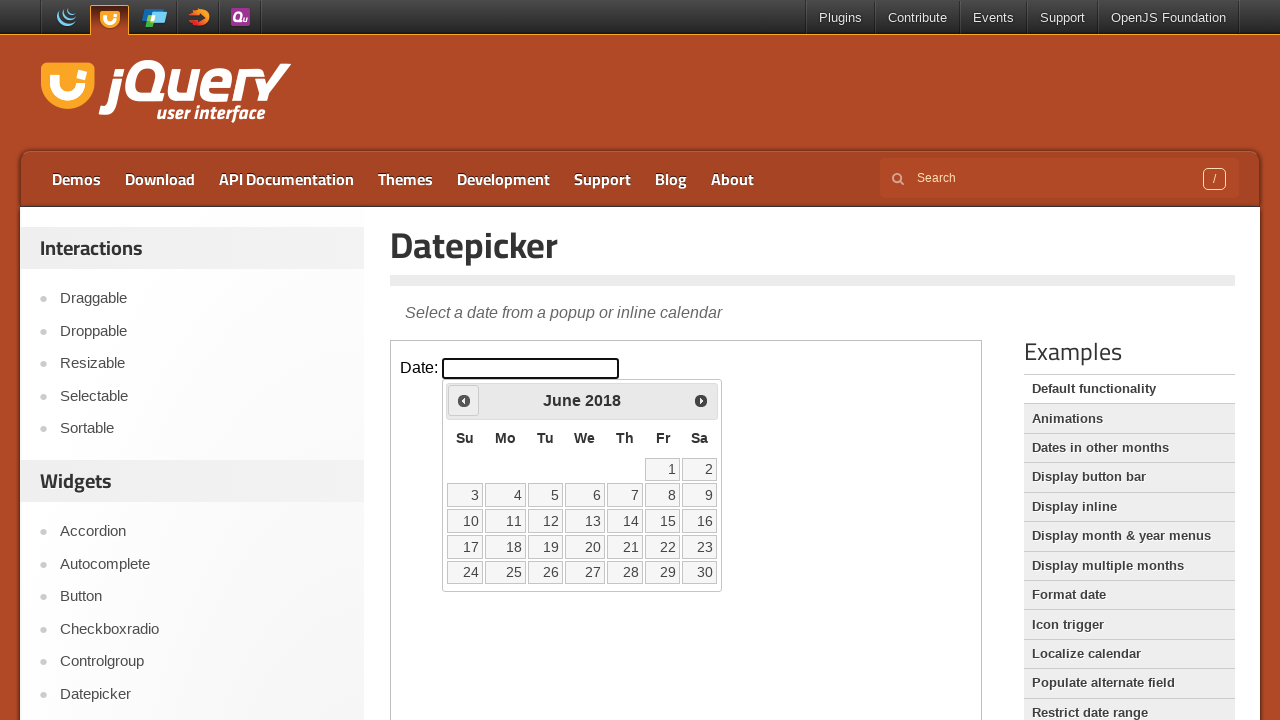

Retrieved updated year: 2018
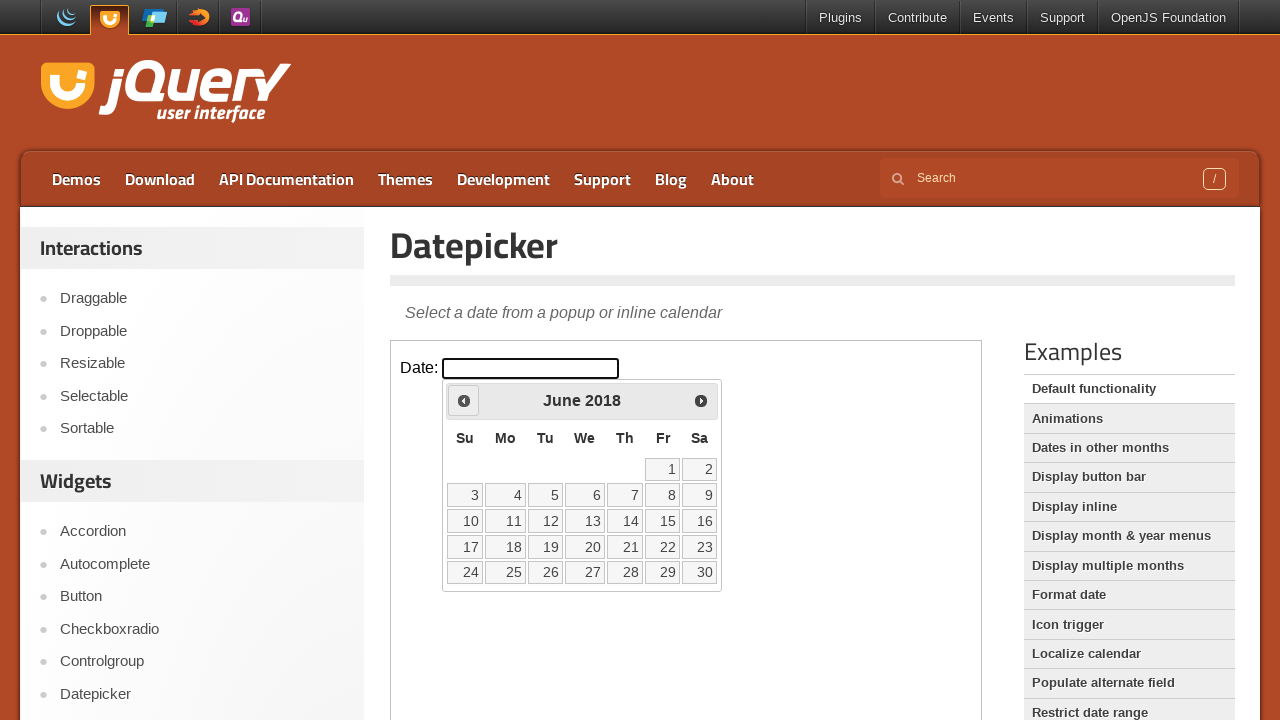

Clicked previous button to navigate back in years (current: 2018) at (464, 400) on iframe >> nth=0 >> internal:control=enter-frame >> span:has-text('Prev')
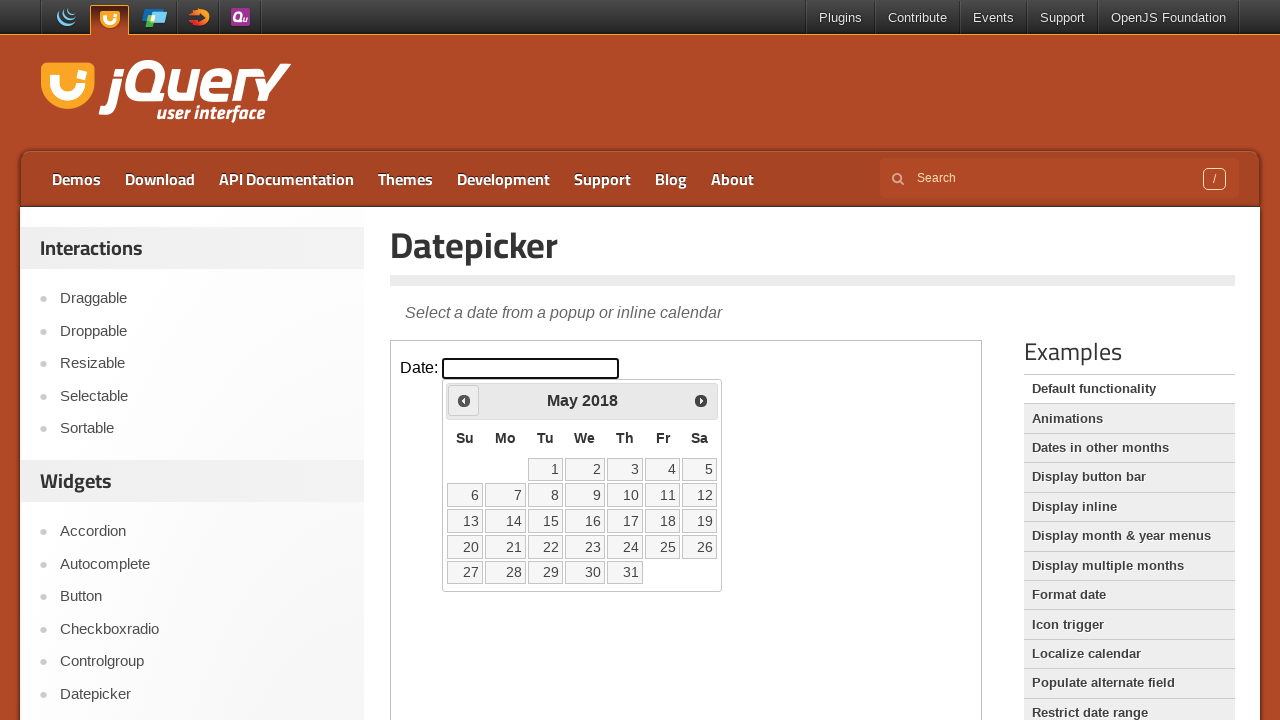

Retrieved updated year: 2018
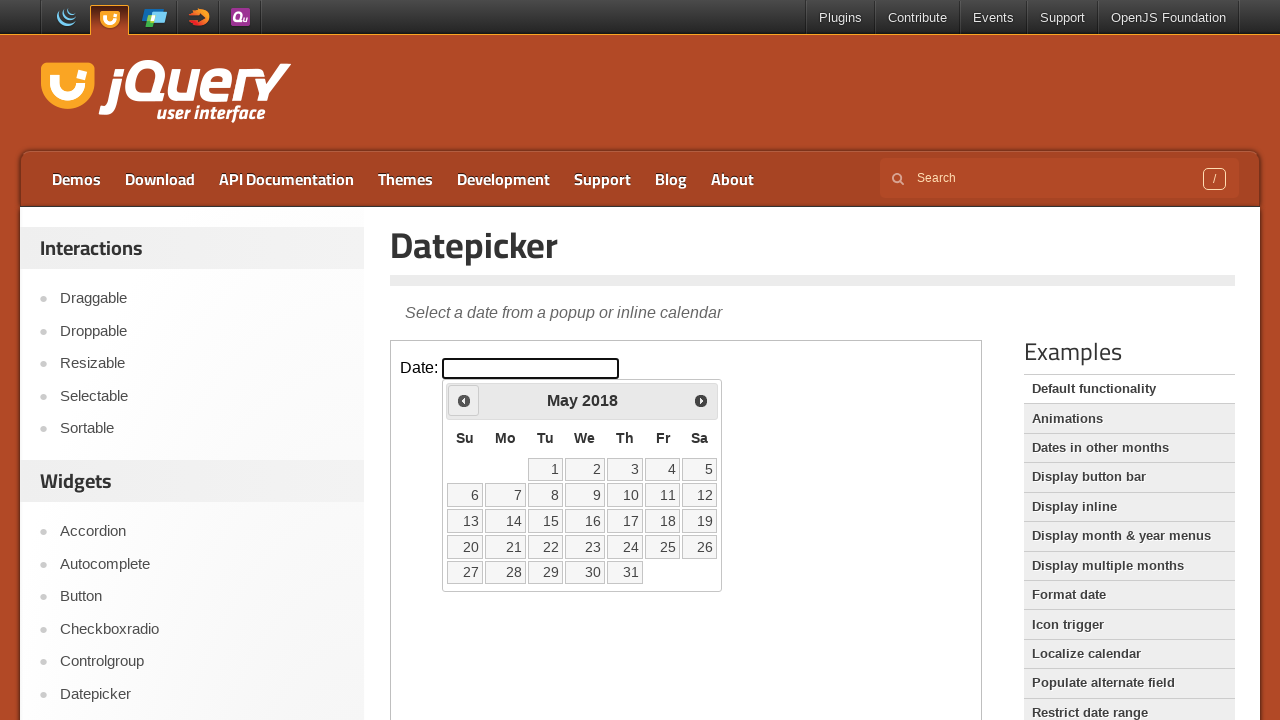

Clicked previous button to navigate back in years (current: 2018) at (464, 400) on iframe >> nth=0 >> internal:control=enter-frame >> span:has-text('Prev')
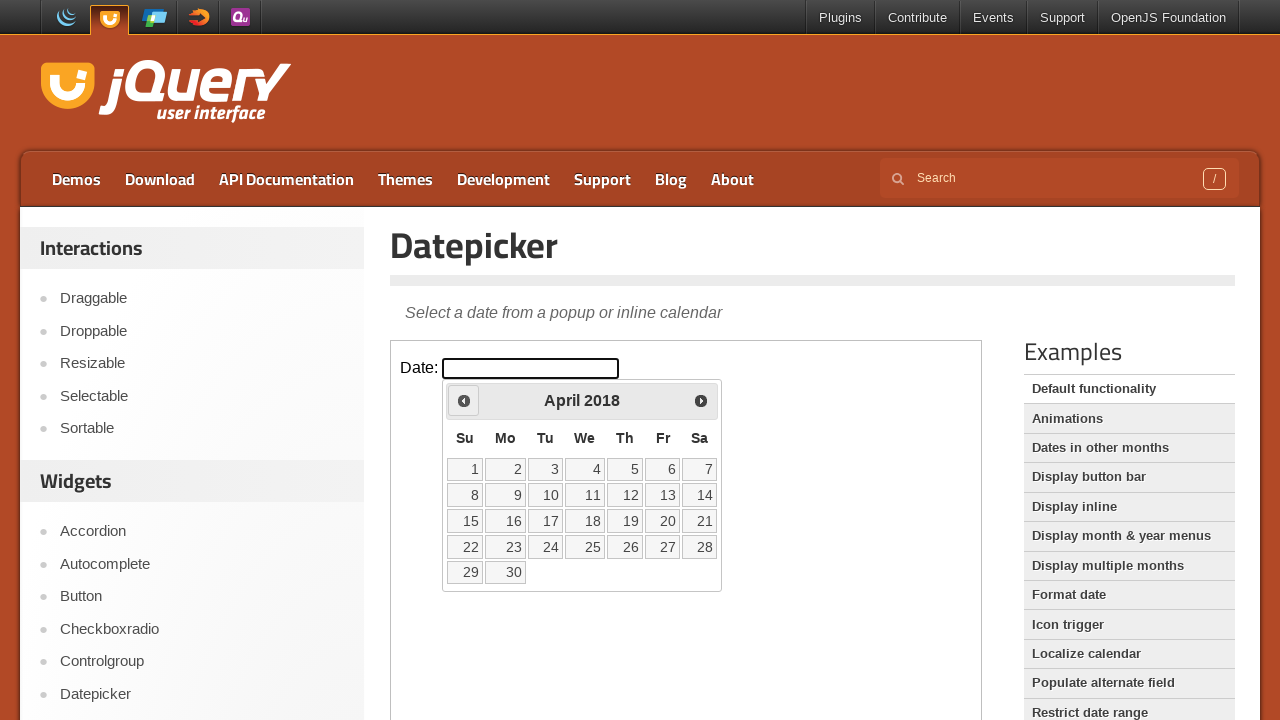

Retrieved updated year: 2018
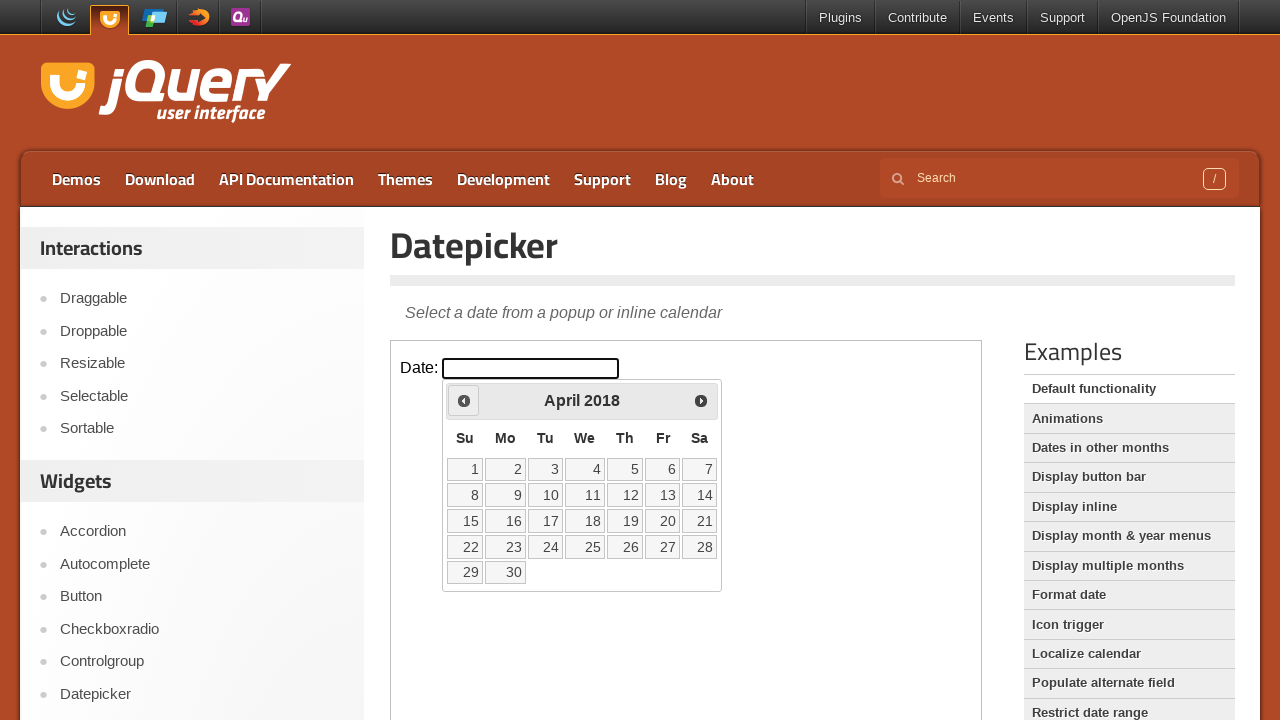

Clicked previous button to navigate back in years (current: 2018) at (464, 400) on iframe >> nth=0 >> internal:control=enter-frame >> span:has-text('Prev')
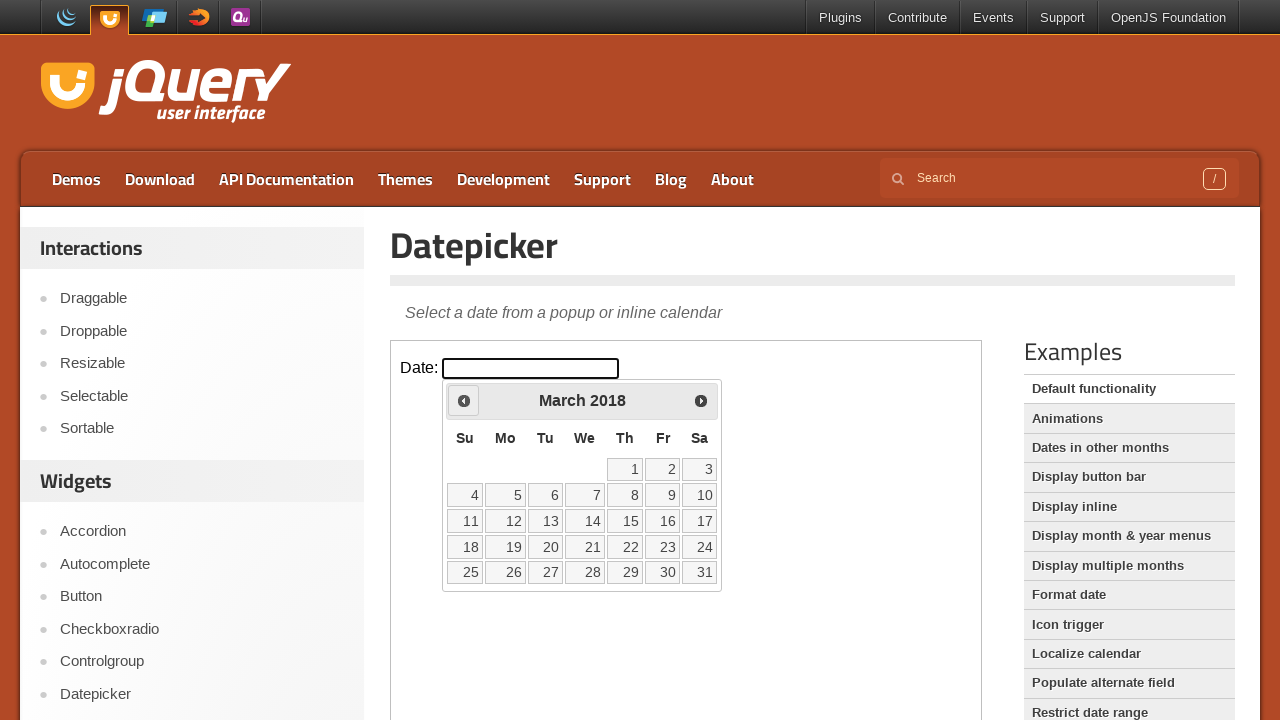

Retrieved updated year: 2018
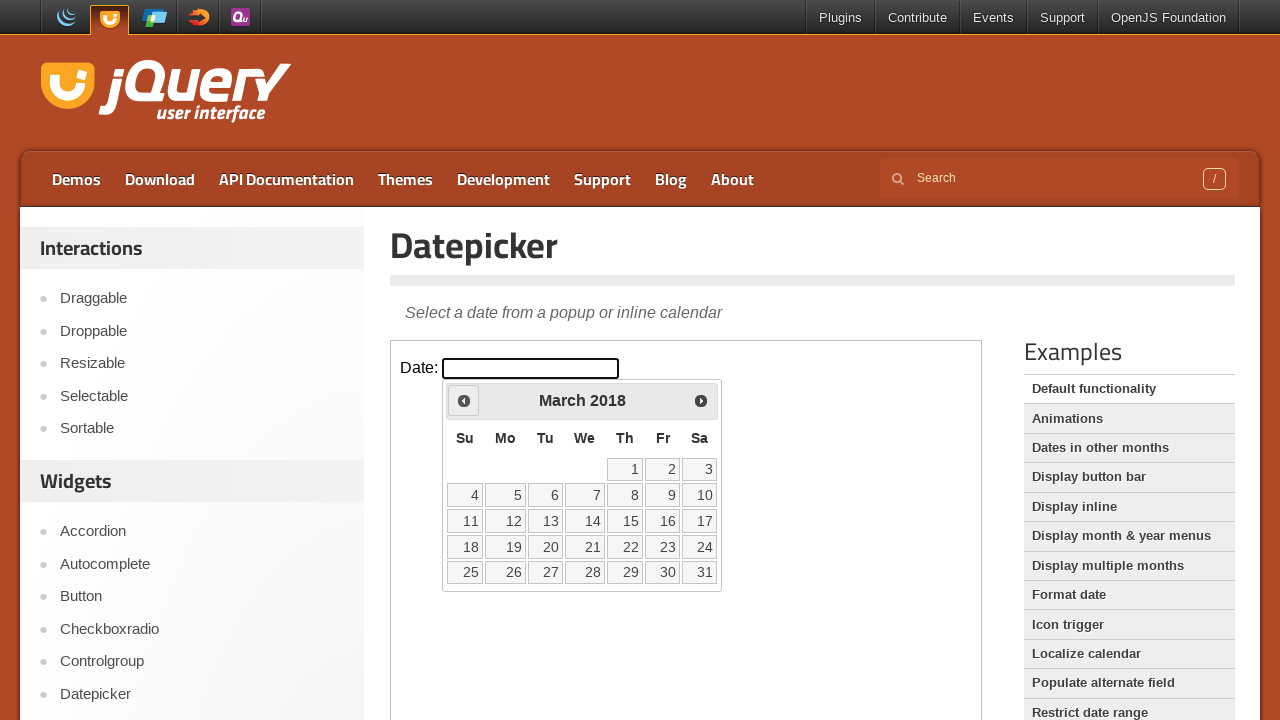

Clicked previous button to navigate back in years (current: 2018) at (464, 400) on iframe >> nth=0 >> internal:control=enter-frame >> span:has-text('Prev')
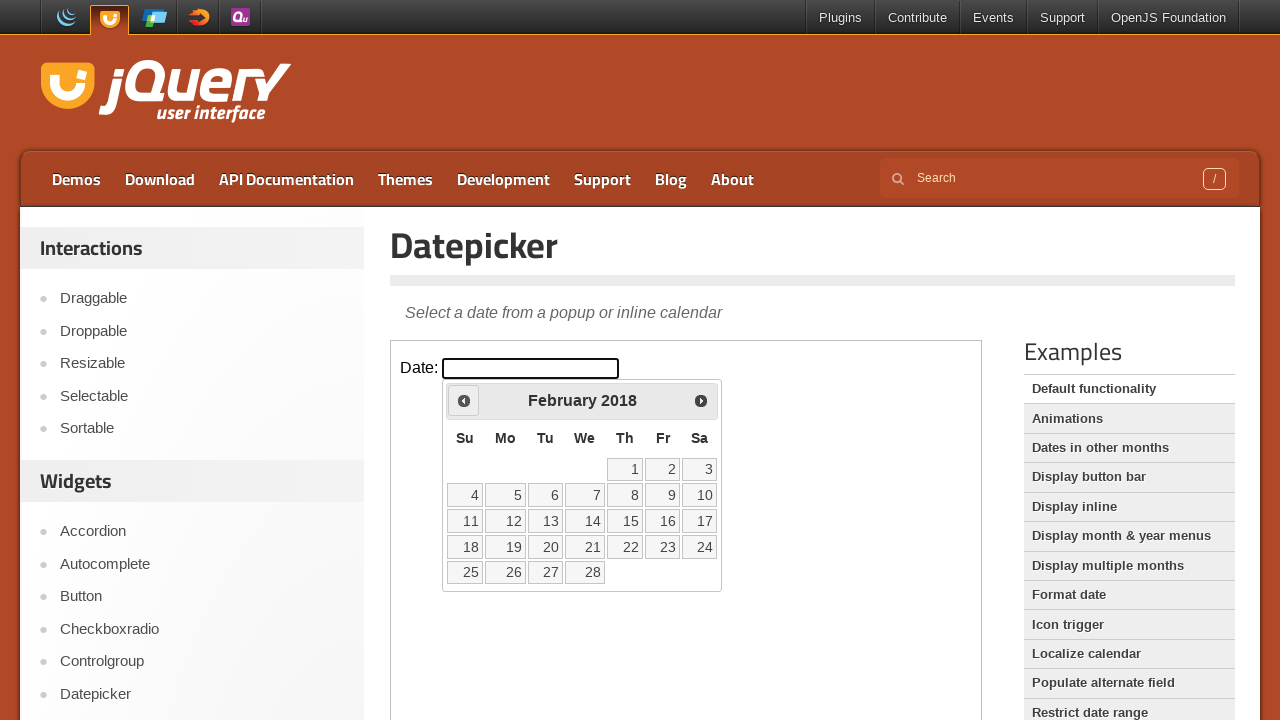

Retrieved updated year: 2018
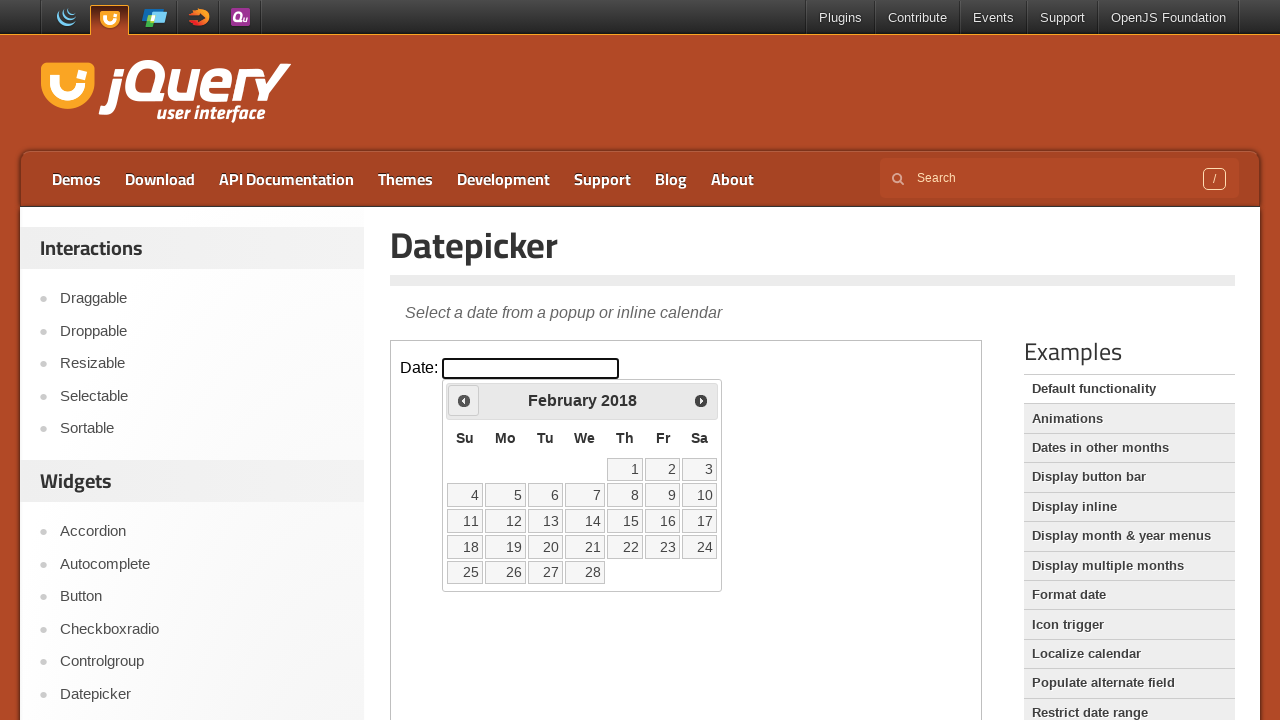

Clicked previous button to navigate back in years (current: 2018) at (464, 400) on iframe >> nth=0 >> internal:control=enter-frame >> span:has-text('Prev')
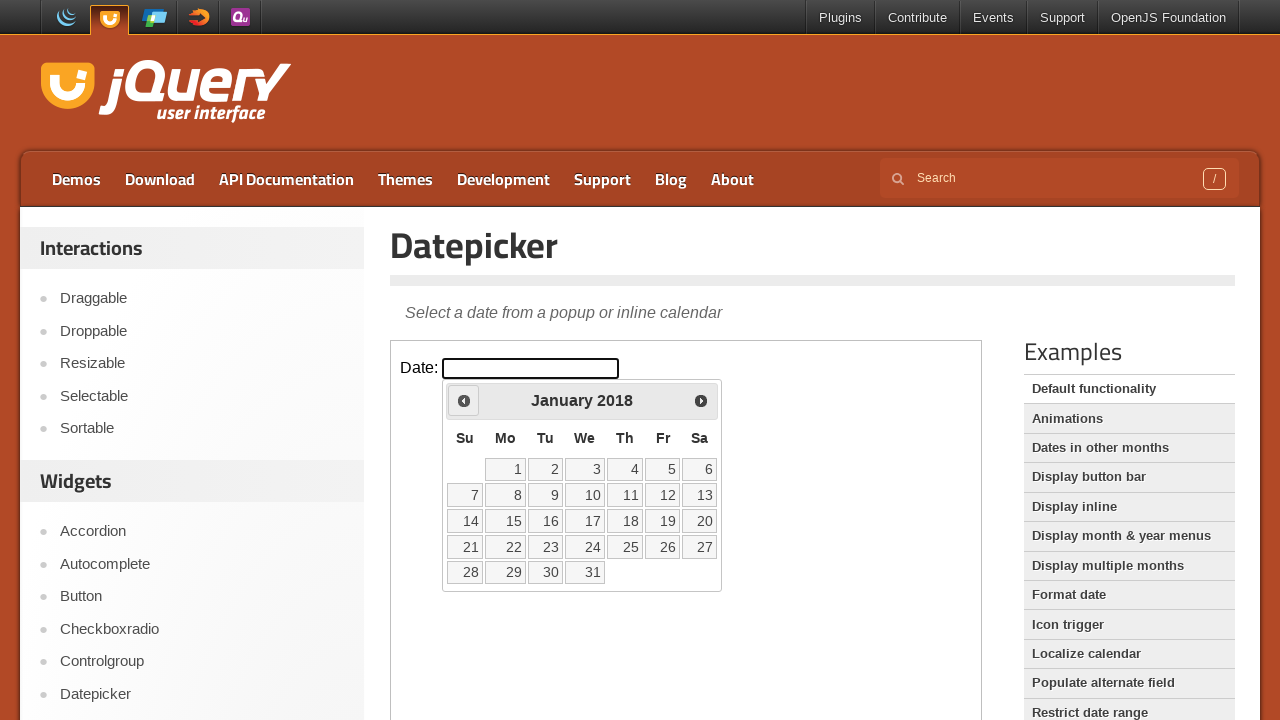

Retrieved updated year: 2018
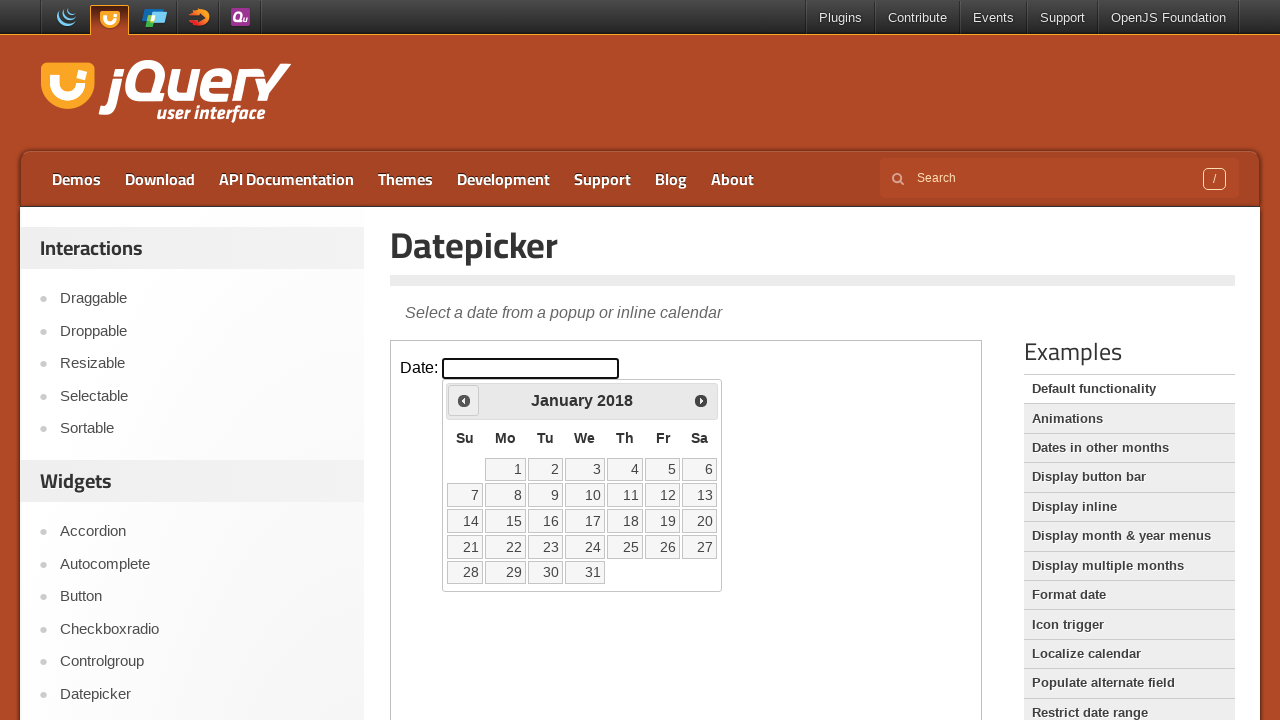

Clicked previous button to navigate back in years (current: 2018) at (464, 400) on iframe >> nth=0 >> internal:control=enter-frame >> span:has-text('Prev')
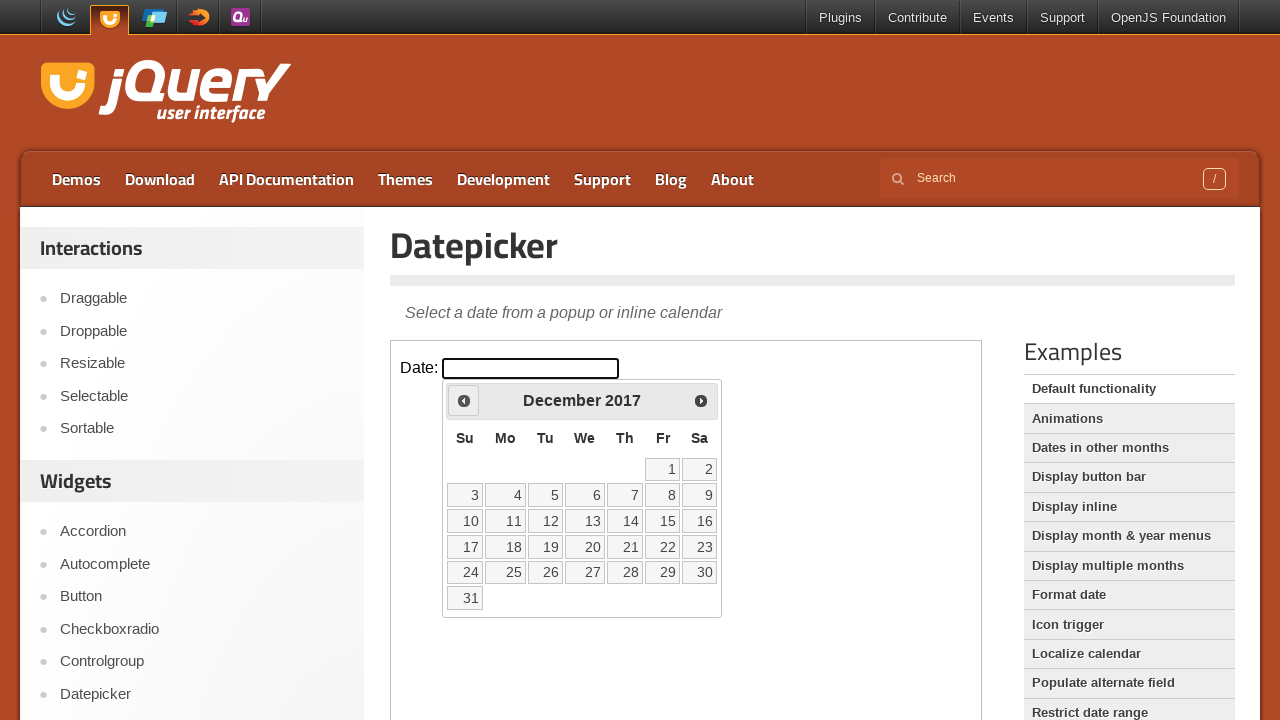

Retrieved updated year: 2017
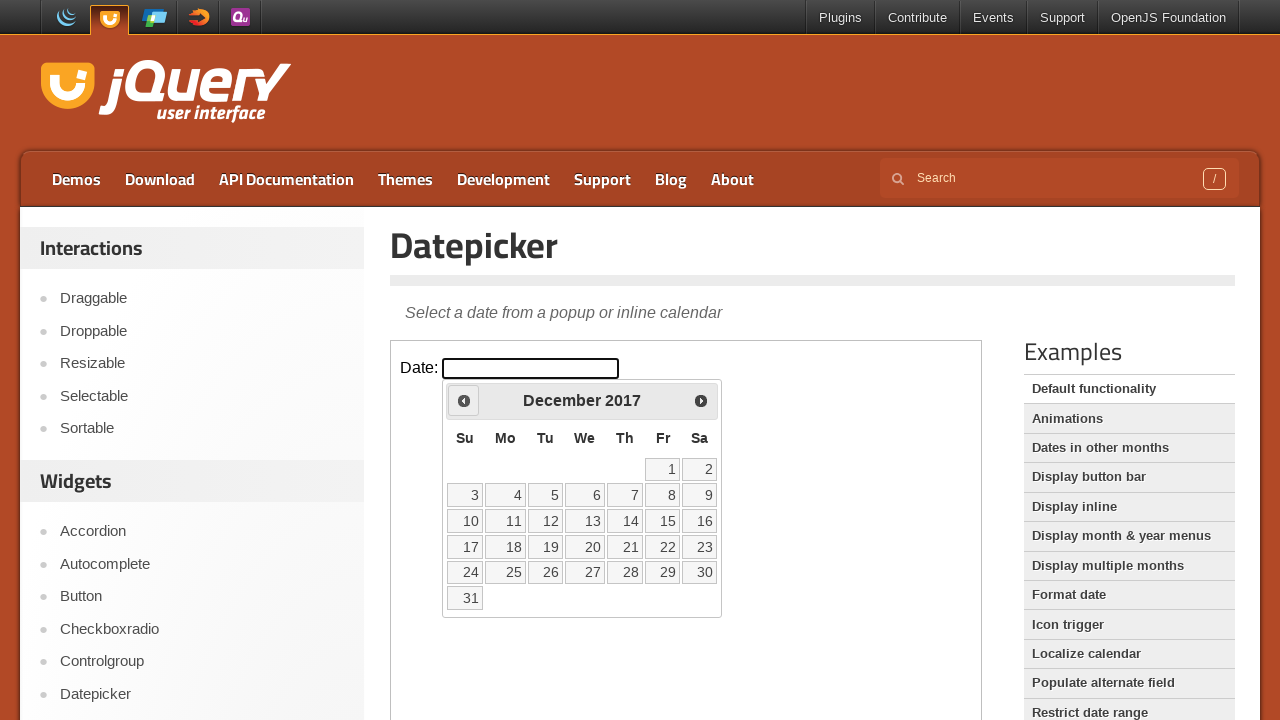

Clicked previous button to navigate back in years (current: 2017) at (464, 400) on iframe >> nth=0 >> internal:control=enter-frame >> span:has-text('Prev')
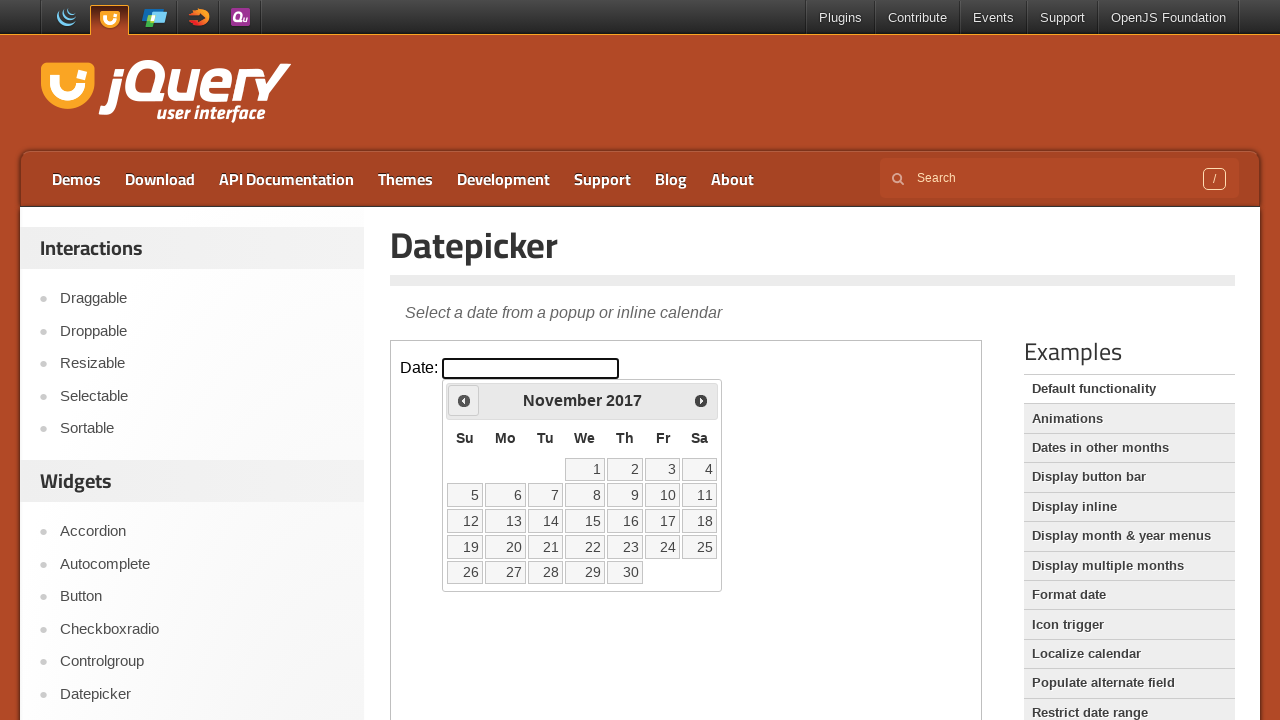

Retrieved updated year: 2017
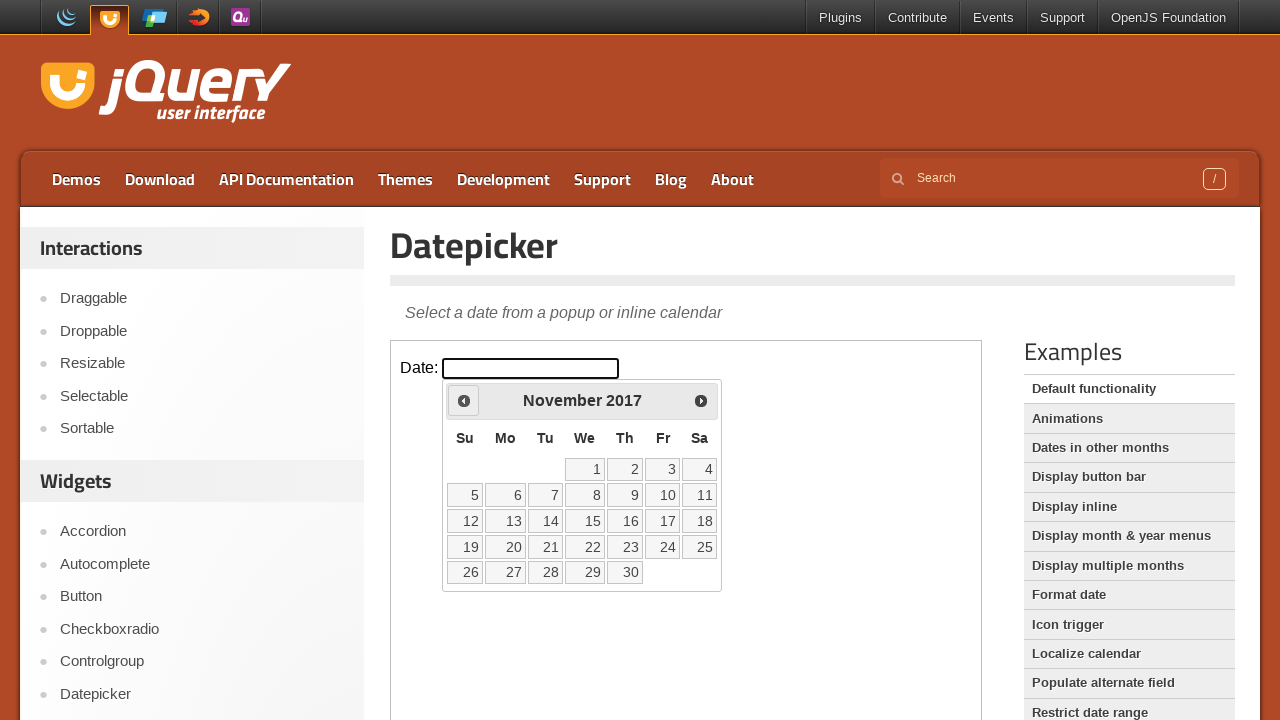

Clicked previous button to navigate back in years (current: 2017) at (464, 400) on iframe >> nth=0 >> internal:control=enter-frame >> span:has-text('Prev')
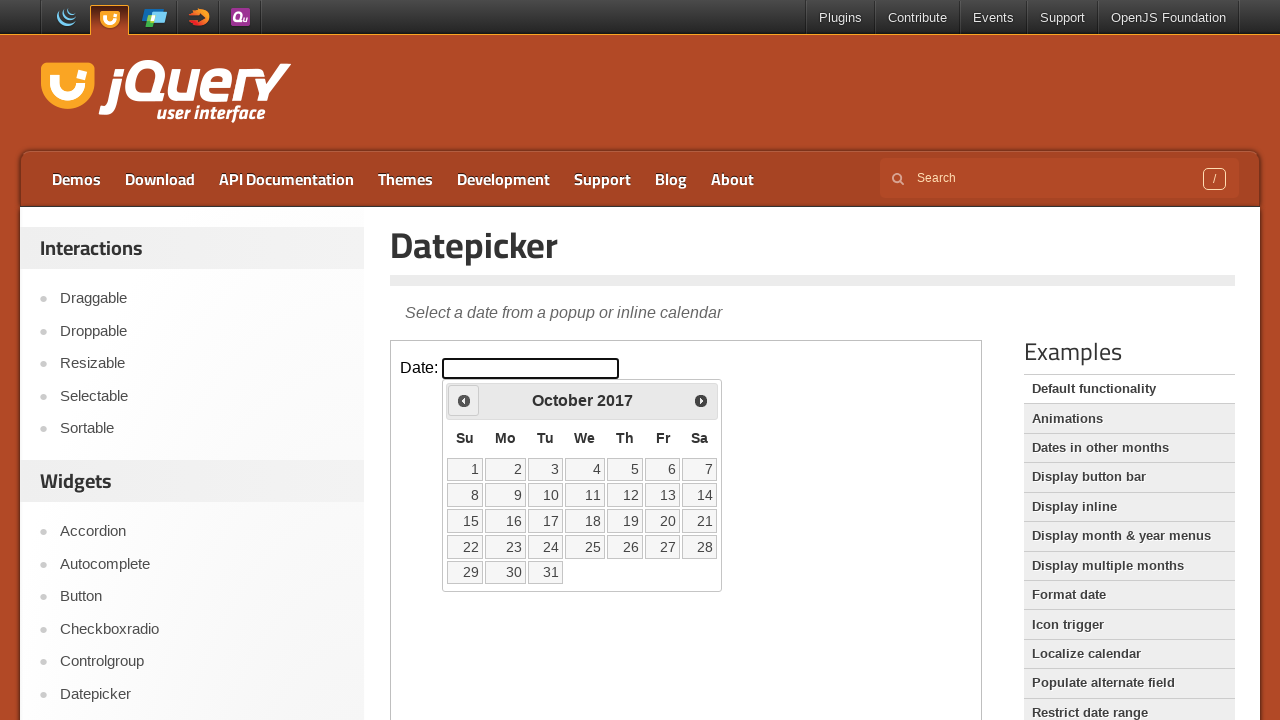

Retrieved updated year: 2017
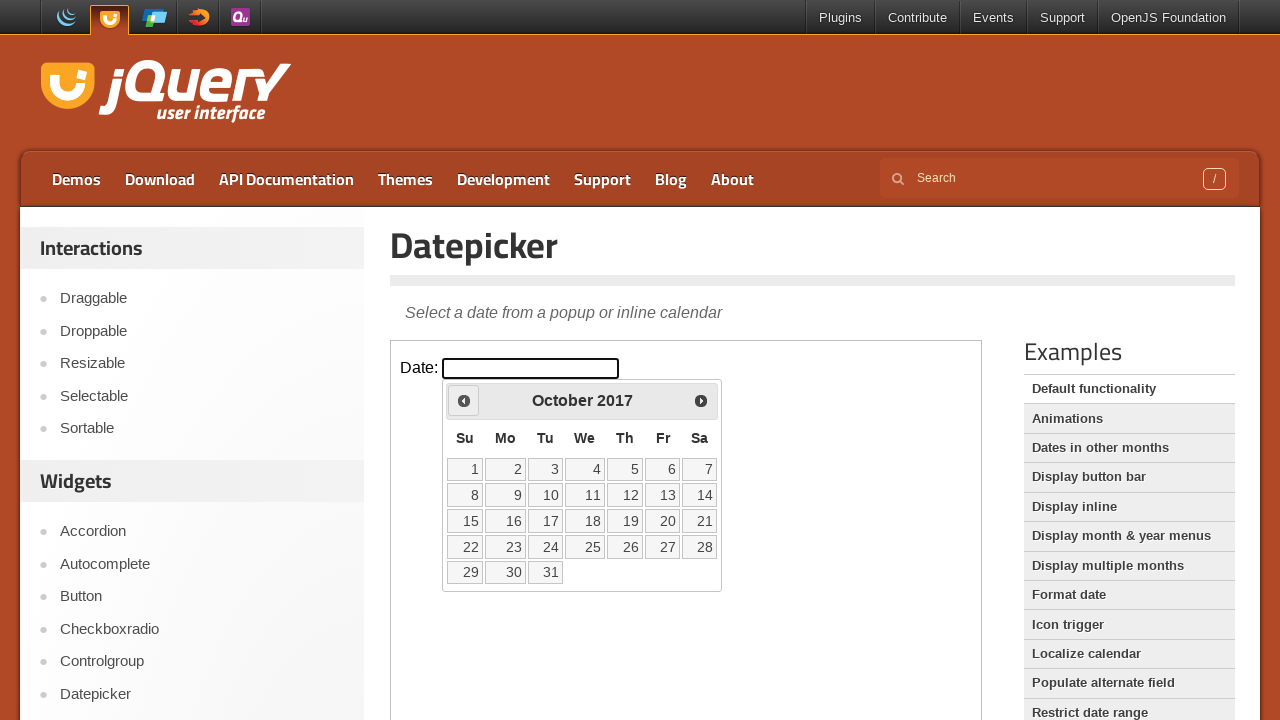

Clicked previous button to navigate back in years (current: 2017) at (464, 400) on iframe >> nth=0 >> internal:control=enter-frame >> span:has-text('Prev')
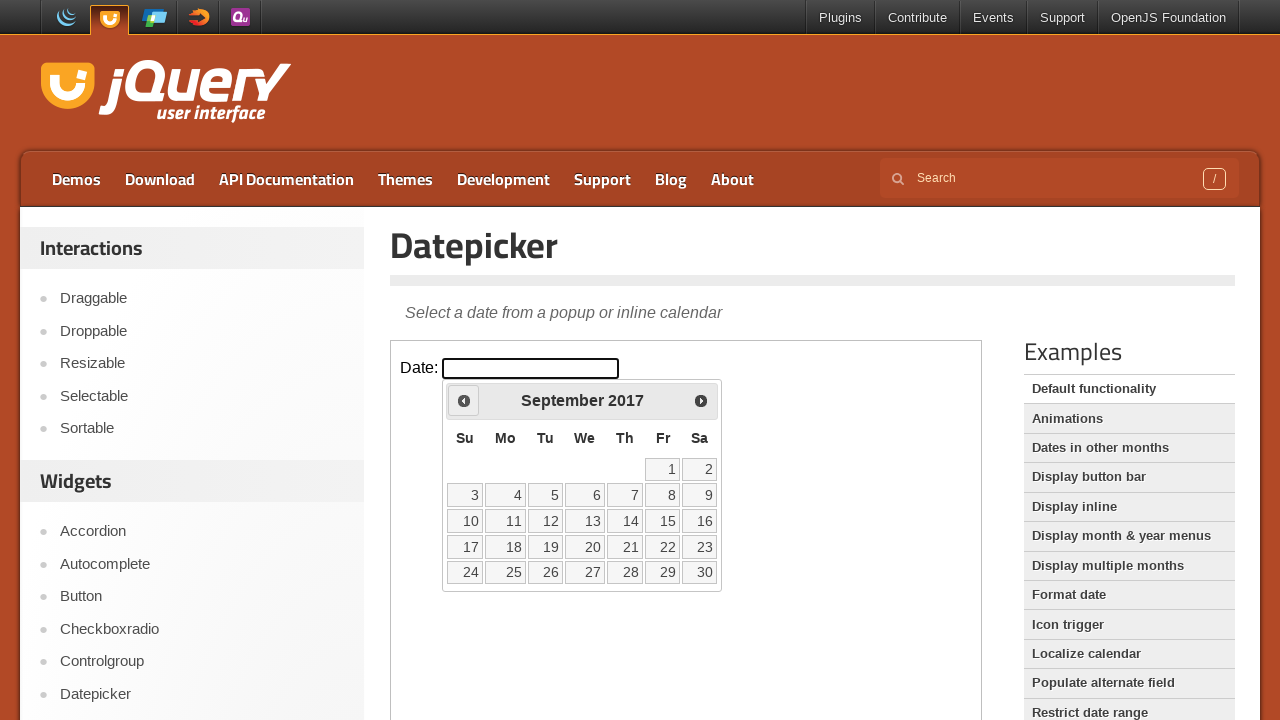

Retrieved updated year: 2017
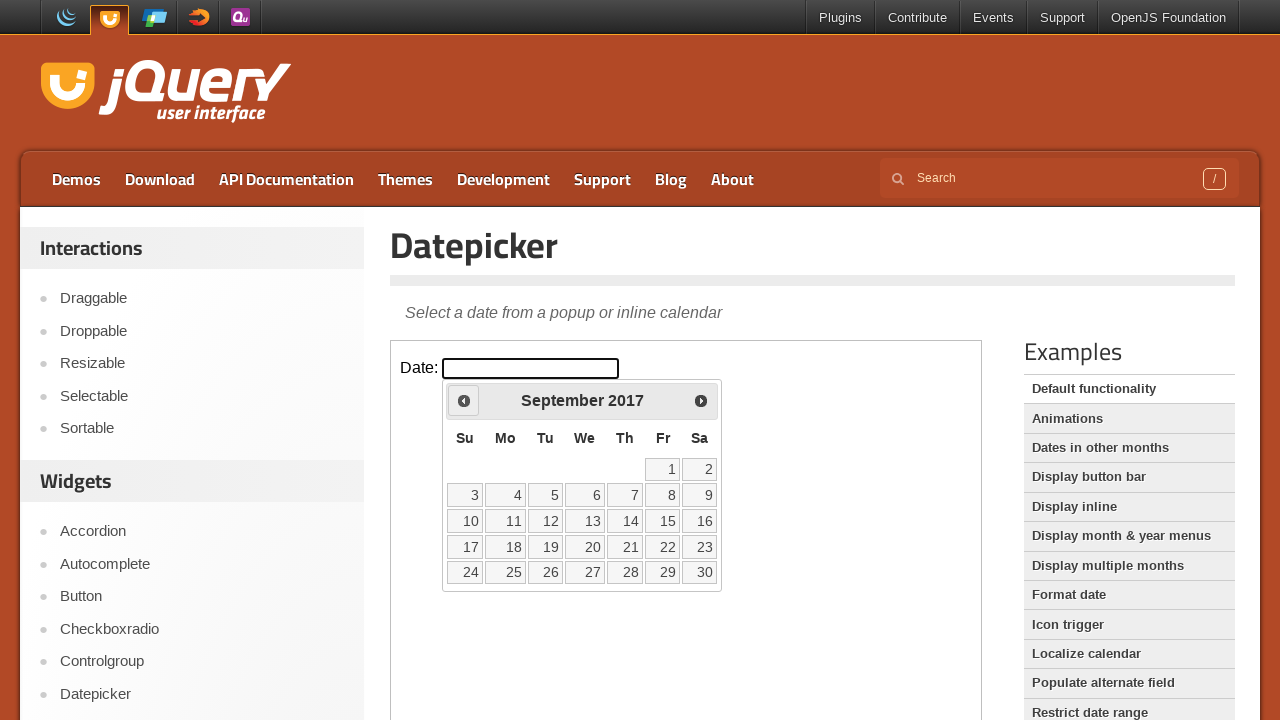

Clicked previous button to navigate back in years (current: 2017) at (464, 400) on iframe >> nth=0 >> internal:control=enter-frame >> span:has-text('Prev')
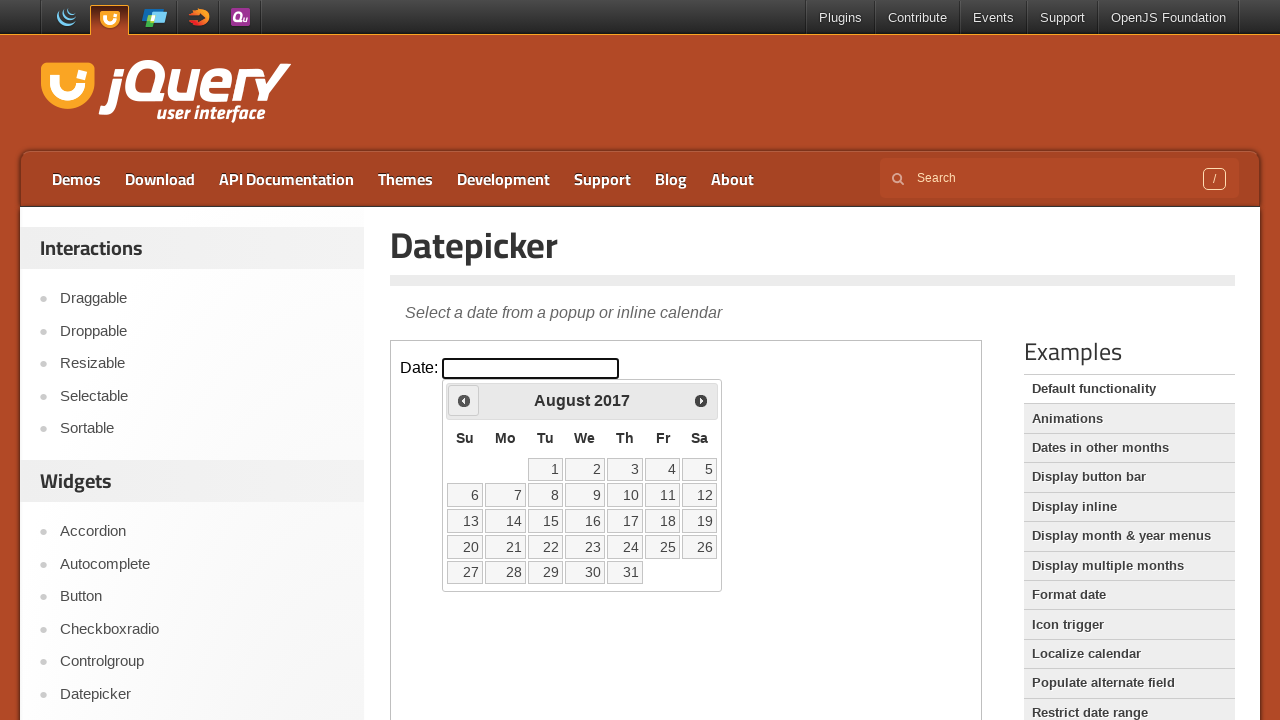

Retrieved updated year: 2017
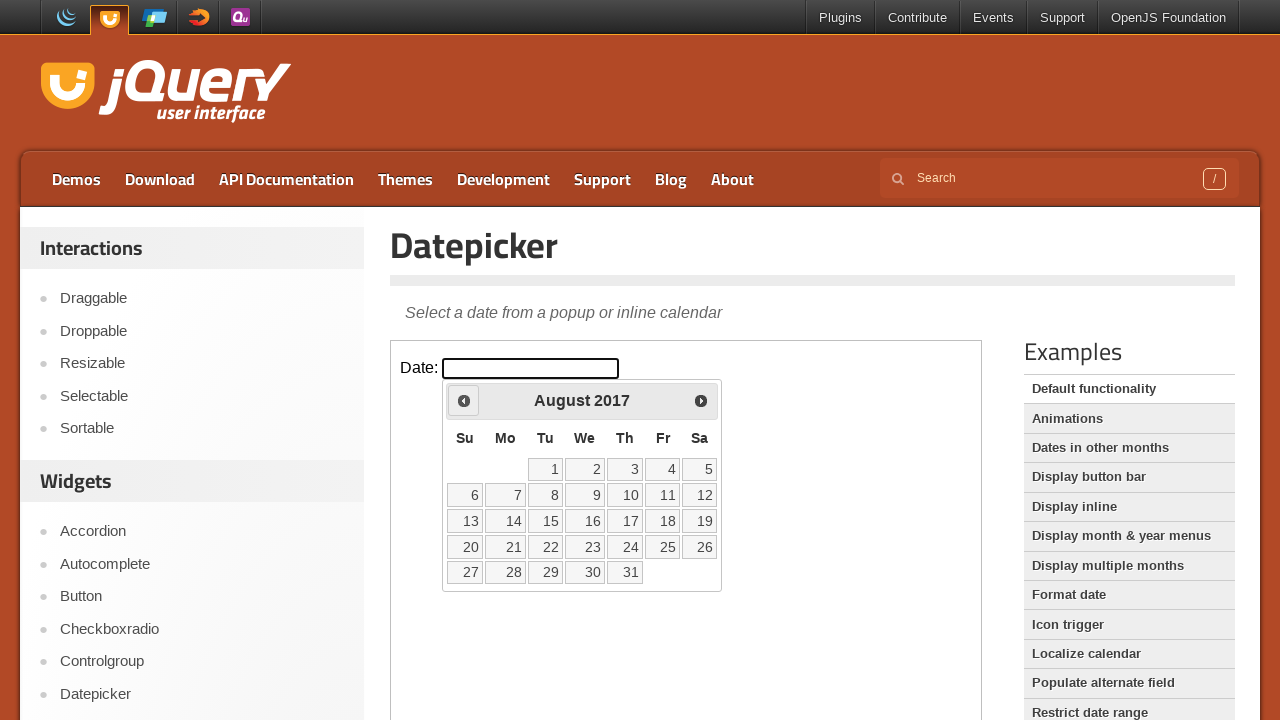

Clicked previous button to navigate back in years (current: 2017) at (464, 400) on iframe >> nth=0 >> internal:control=enter-frame >> span:has-text('Prev')
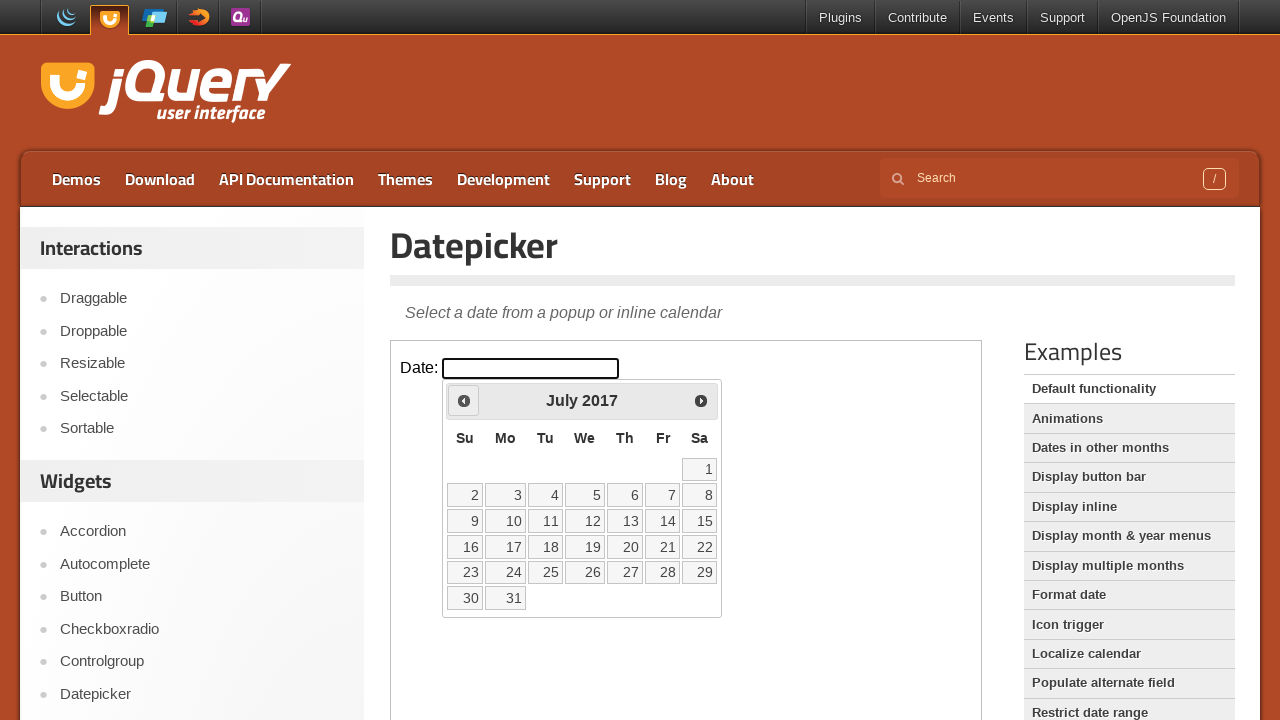

Retrieved updated year: 2017
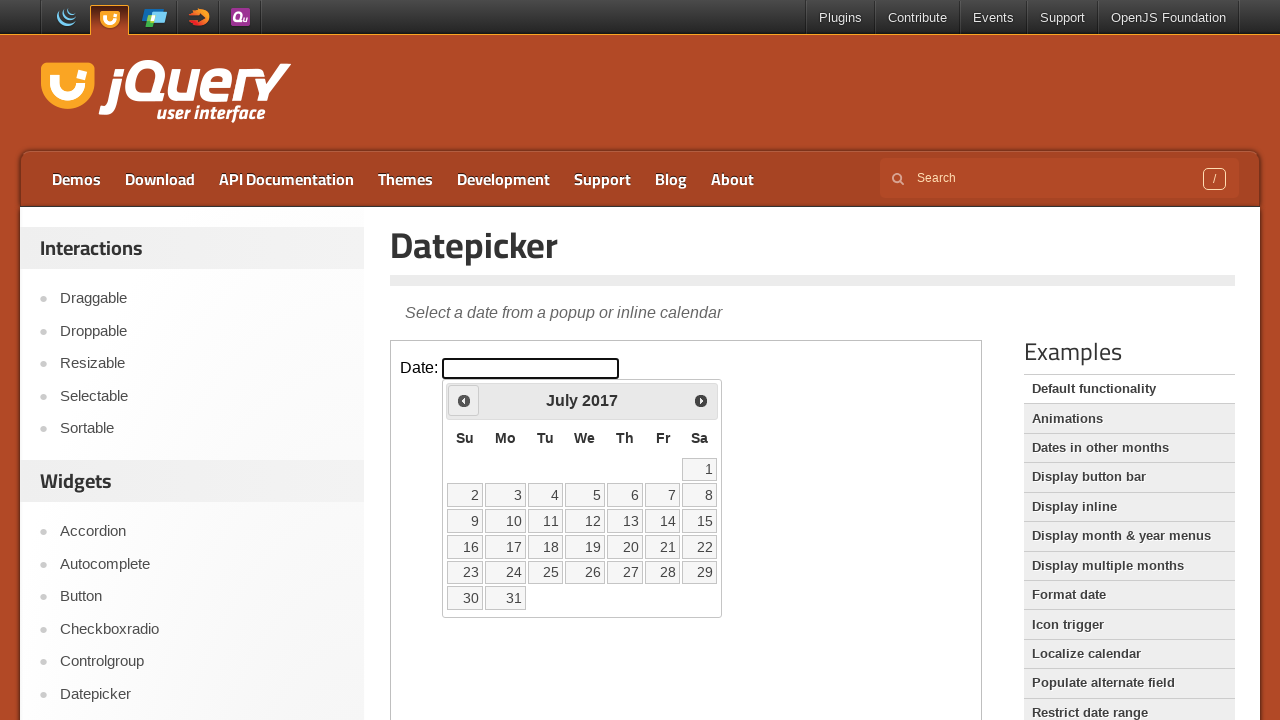

Clicked previous button to navigate back in years (current: 2017) at (464, 400) on iframe >> nth=0 >> internal:control=enter-frame >> span:has-text('Prev')
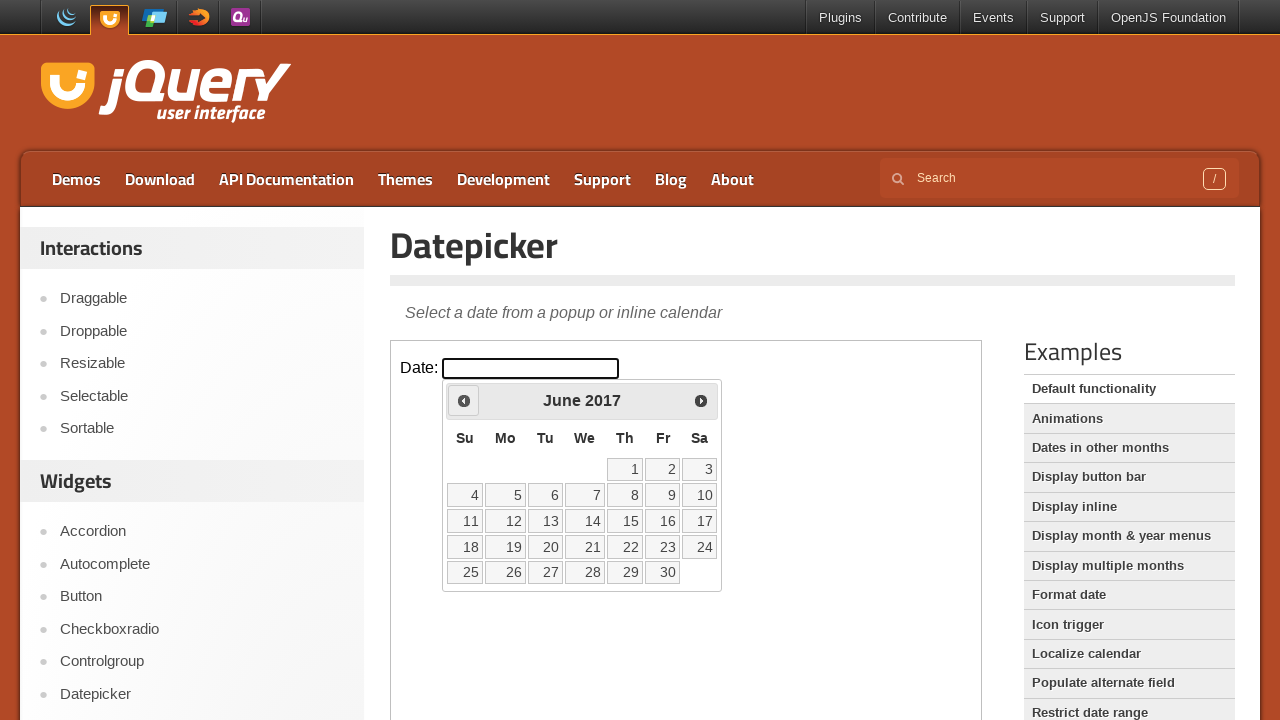

Retrieved updated year: 2017
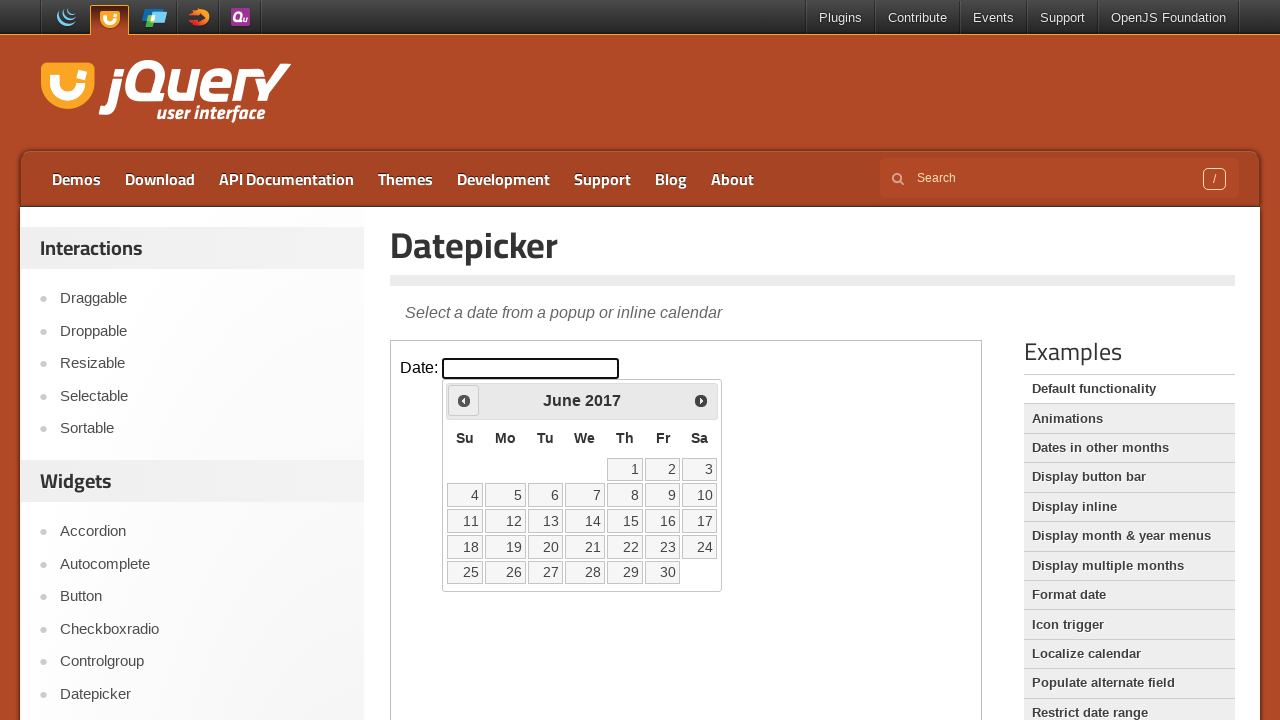

Clicked previous button to navigate back in years (current: 2017) at (464, 400) on iframe >> nth=0 >> internal:control=enter-frame >> span:has-text('Prev')
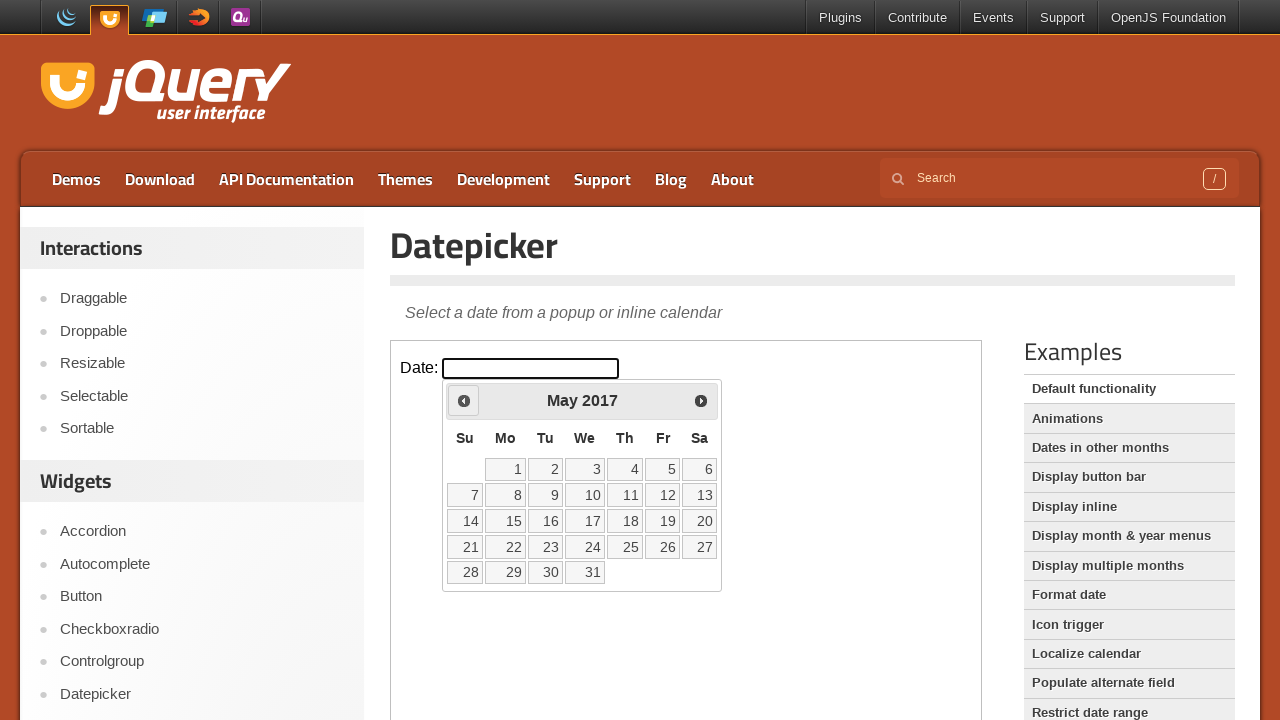

Retrieved updated year: 2017
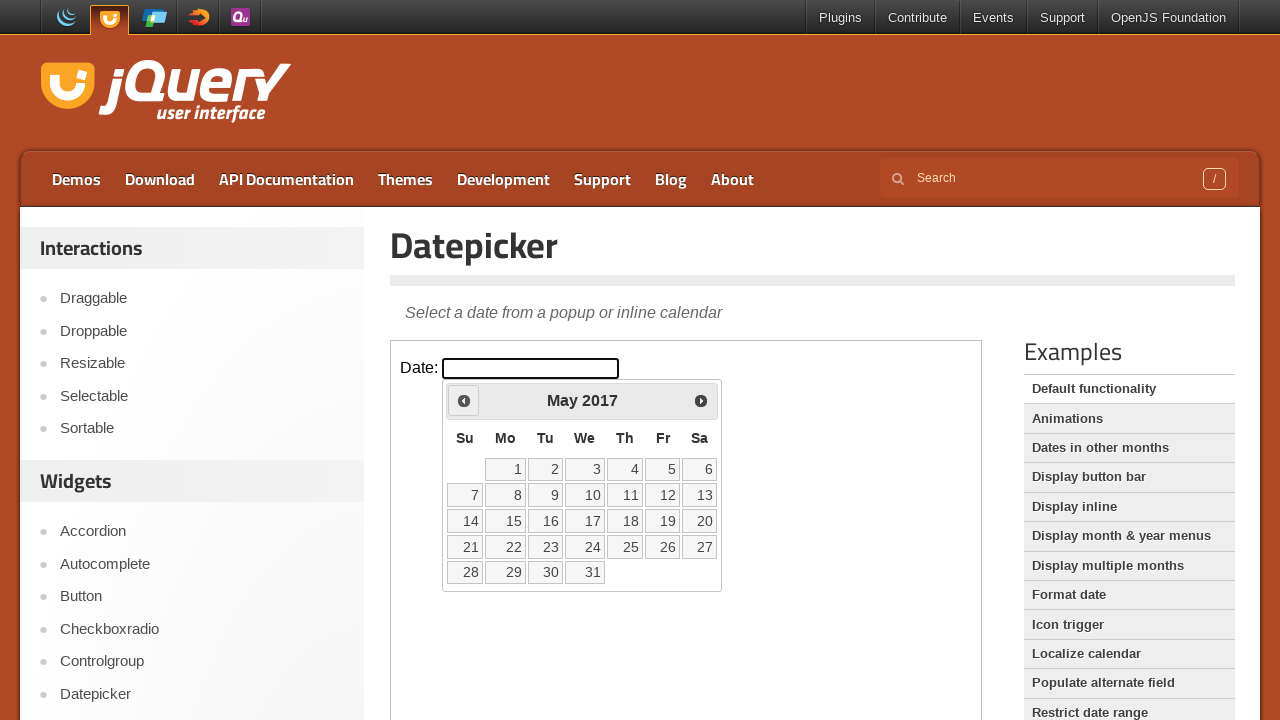

Clicked previous button to navigate back in years (current: 2017) at (464, 400) on iframe >> nth=0 >> internal:control=enter-frame >> span:has-text('Prev')
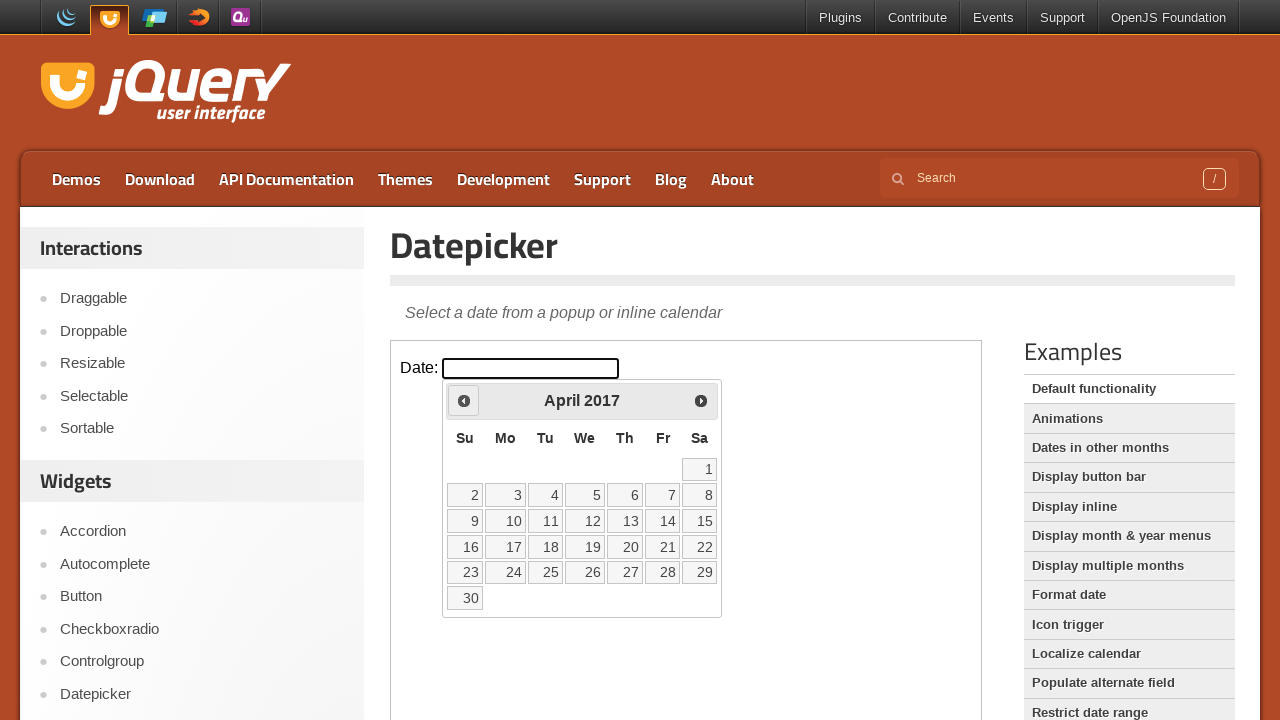

Retrieved updated year: 2017
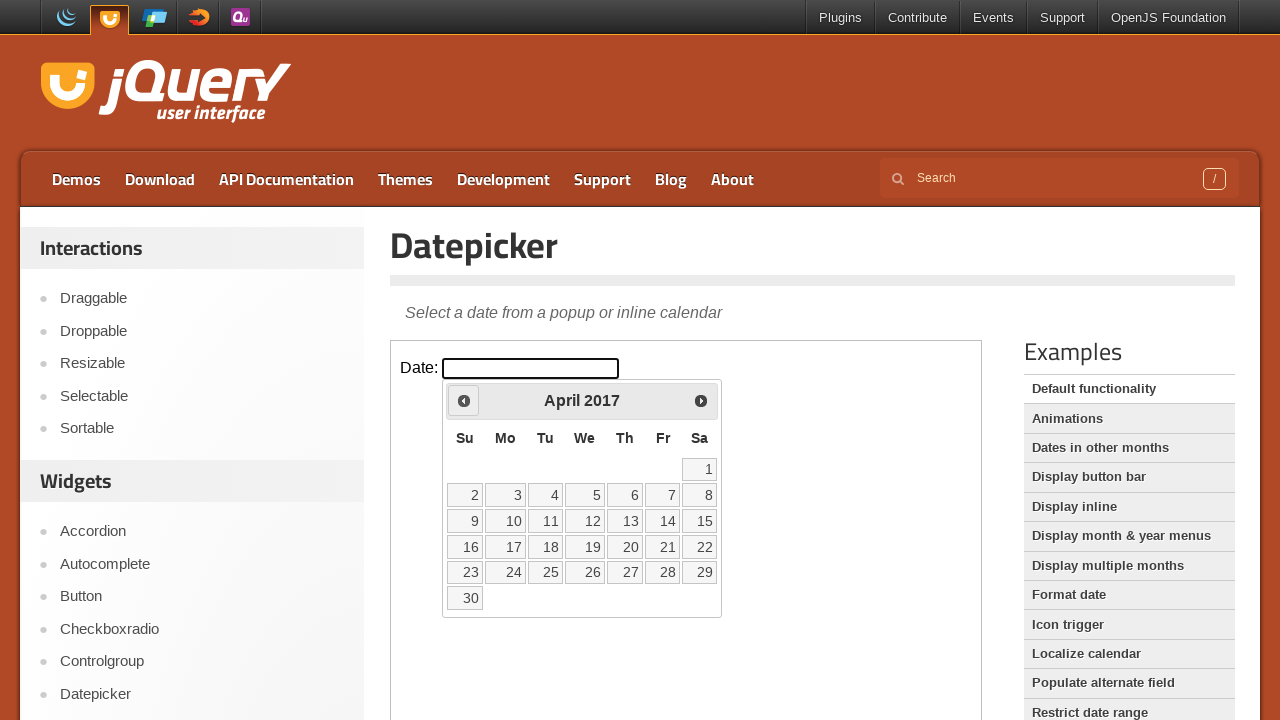

Clicked previous button to navigate back in years (current: 2017) at (464, 400) on iframe >> nth=0 >> internal:control=enter-frame >> span:has-text('Prev')
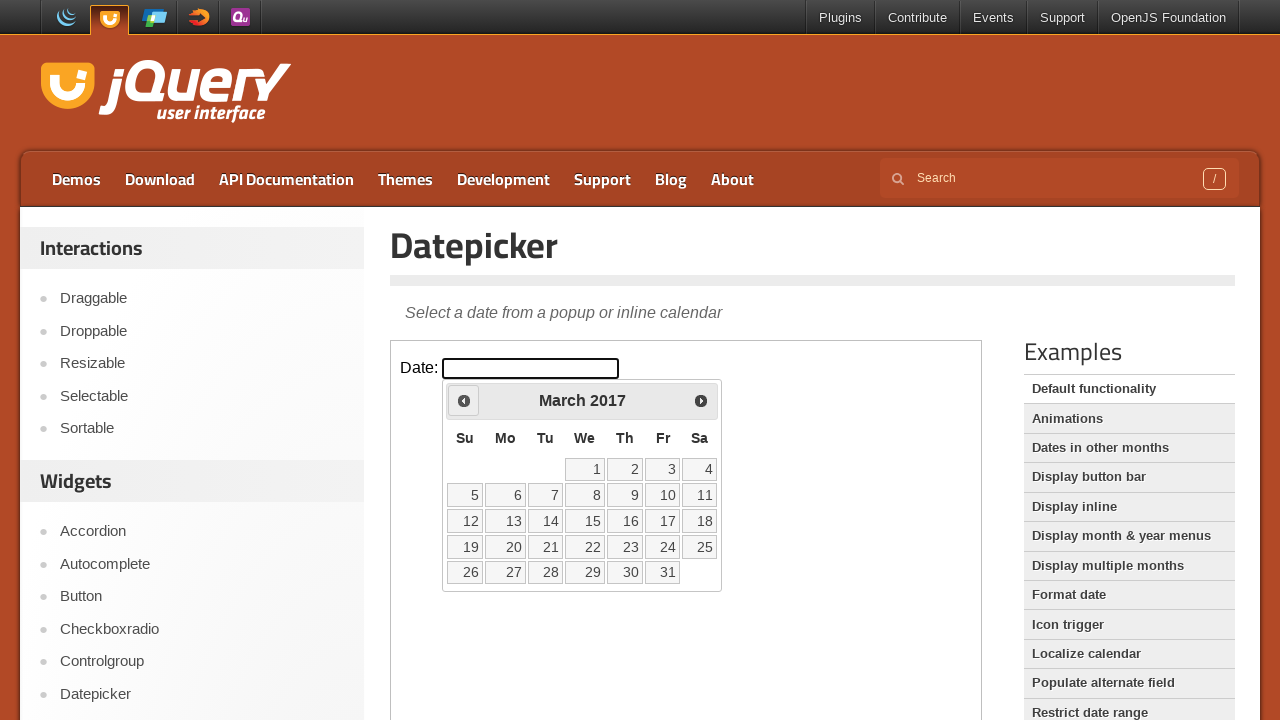

Retrieved updated year: 2017
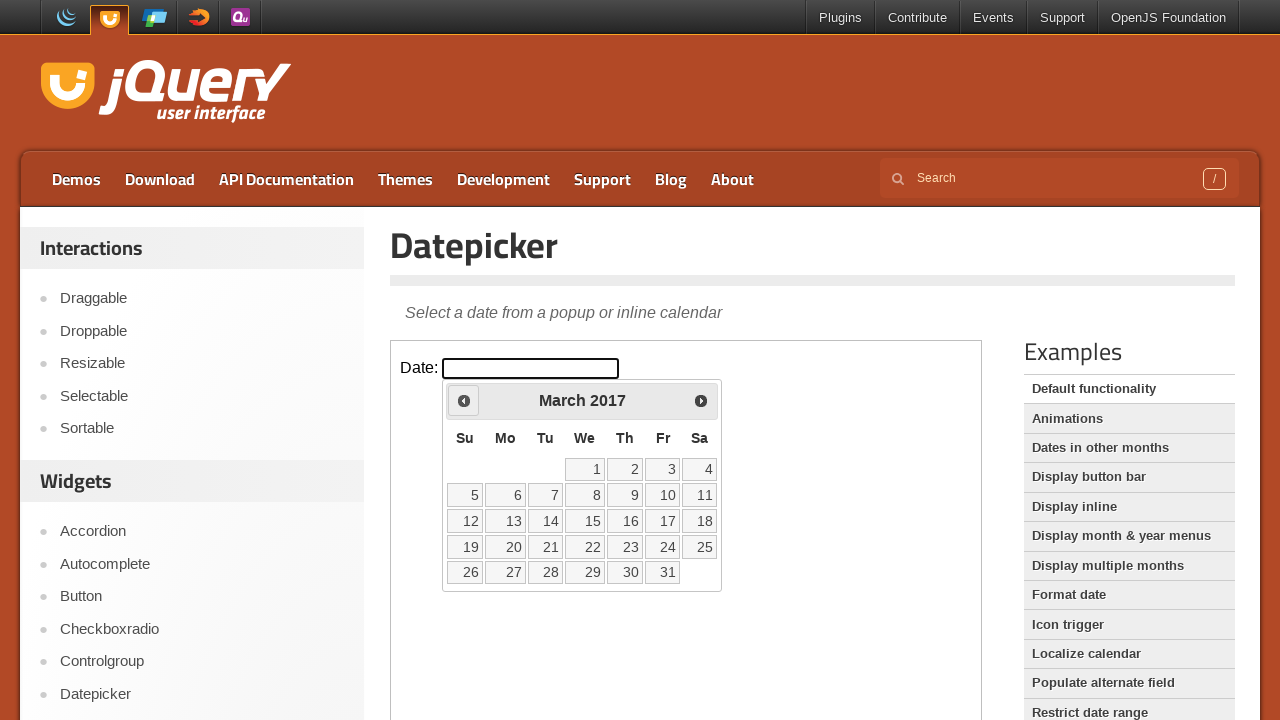

Clicked previous button to navigate back in years (current: 2017) at (464, 400) on iframe >> nth=0 >> internal:control=enter-frame >> span:has-text('Prev')
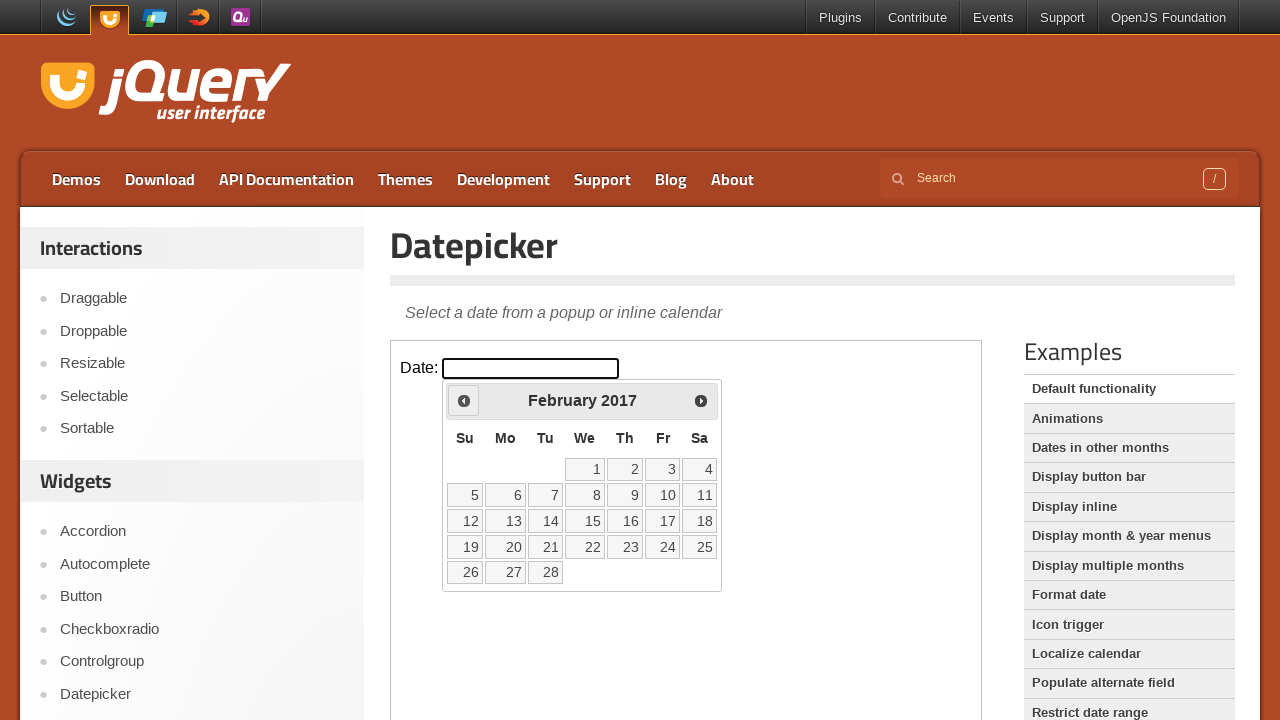

Retrieved updated year: 2017
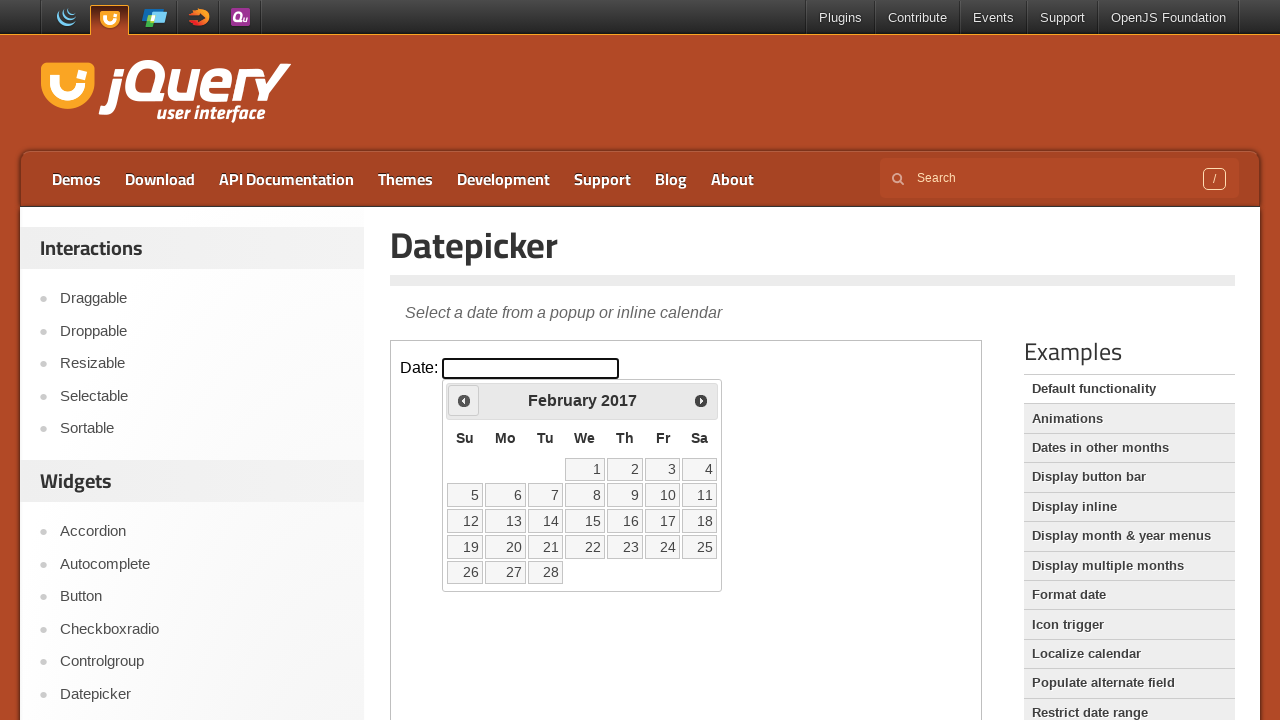

Clicked previous button to navigate back in years (current: 2017) at (464, 400) on iframe >> nth=0 >> internal:control=enter-frame >> span:has-text('Prev')
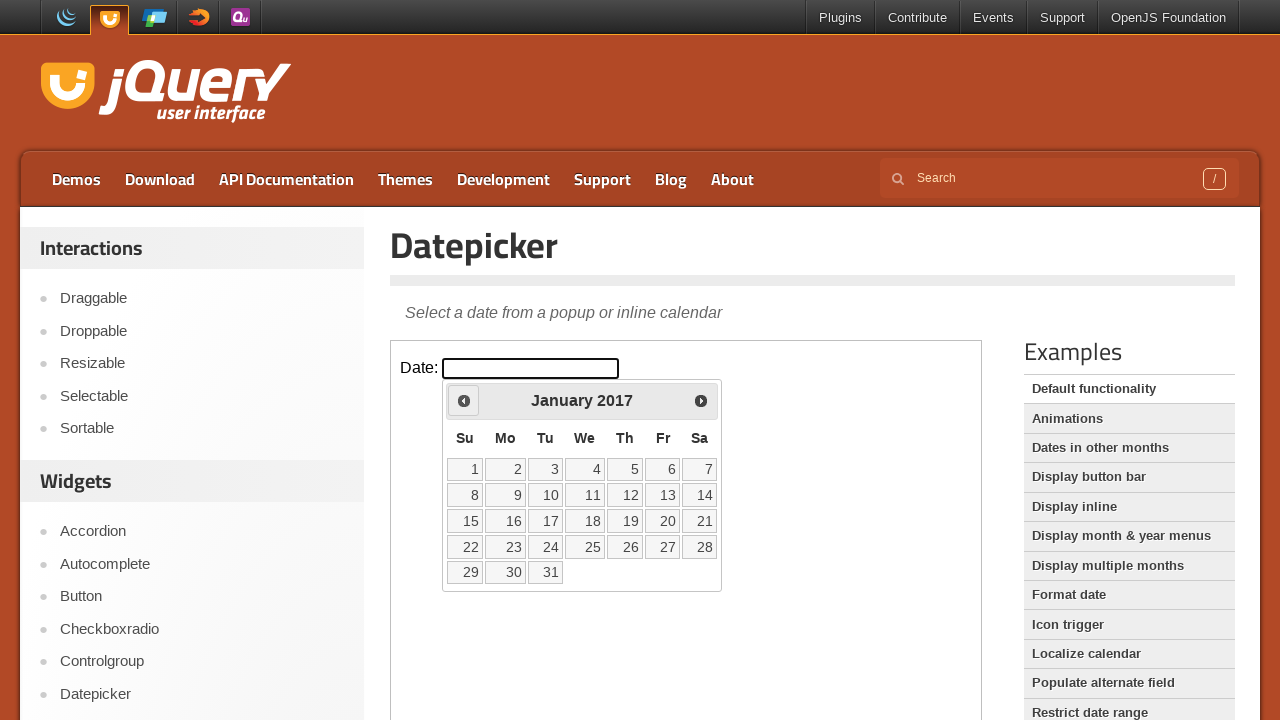

Retrieved updated year: 2017
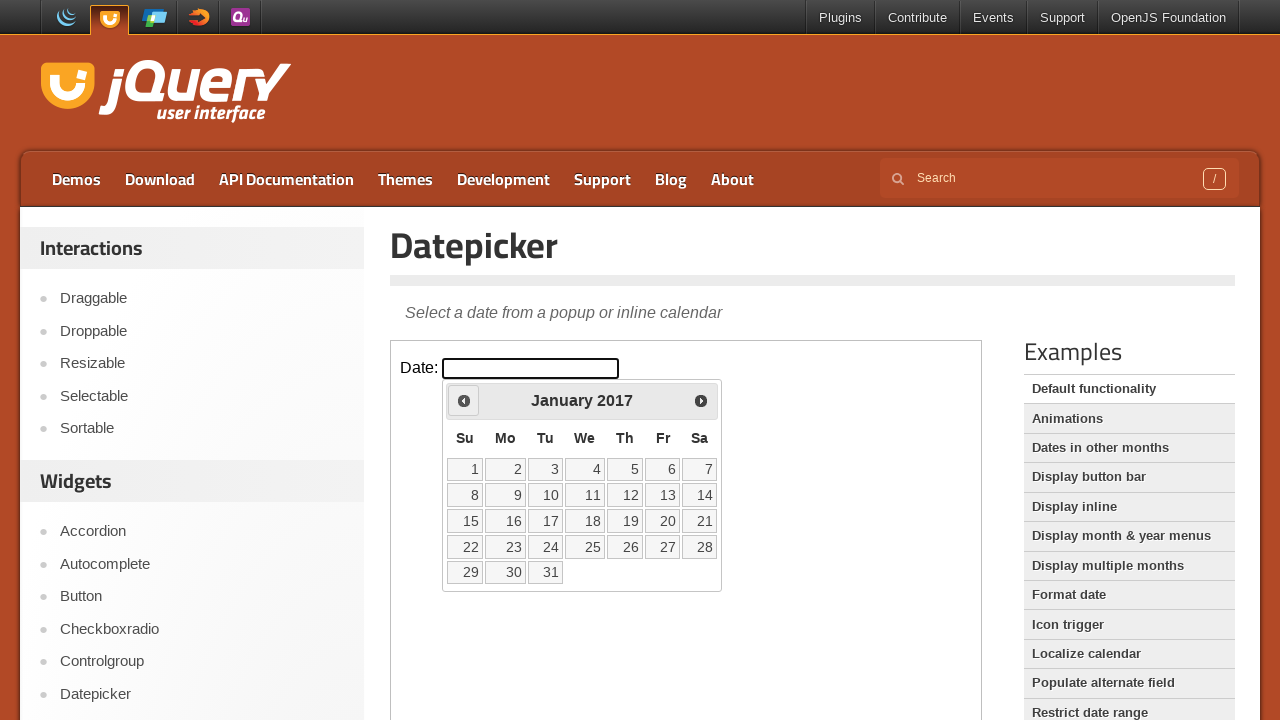

Clicked previous button to navigate back in years (current: 2017) at (464, 400) on iframe >> nth=0 >> internal:control=enter-frame >> span:has-text('Prev')
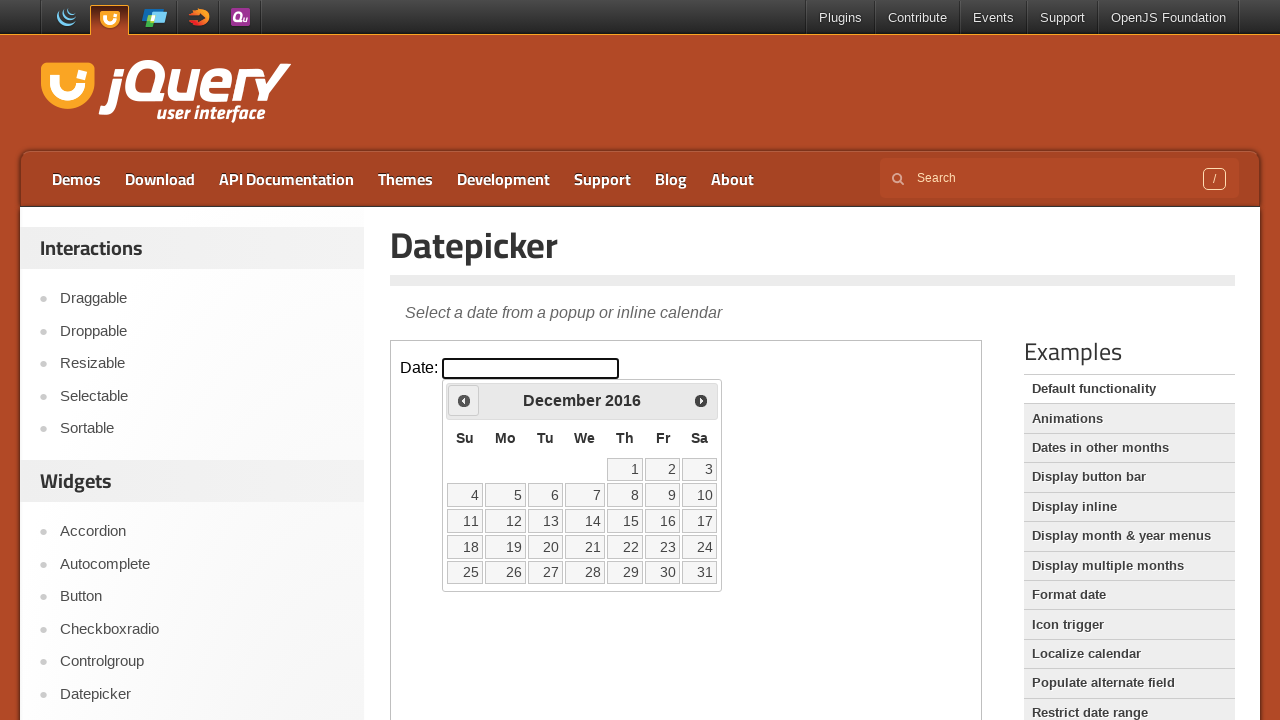

Retrieved updated year: 2016
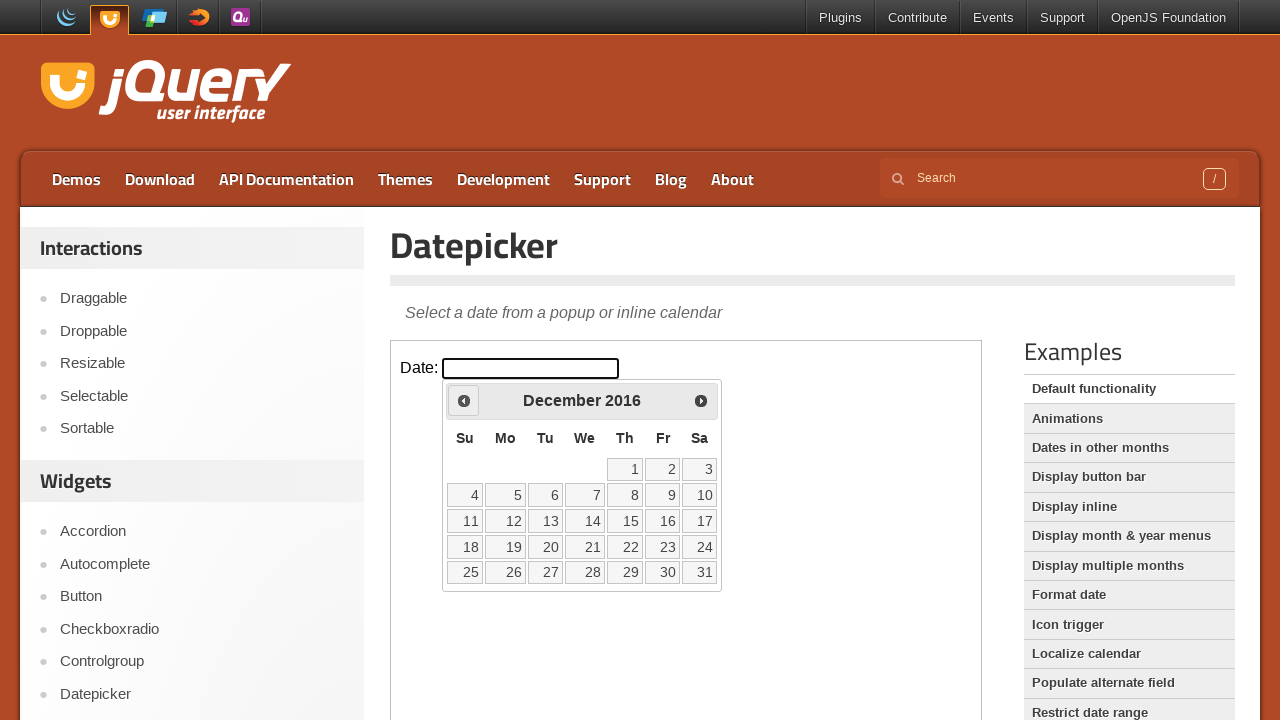

Clicked previous button to navigate back in years (current: 2016) at (464, 400) on iframe >> nth=0 >> internal:control=enter-frame >> span:has-text('Prev')
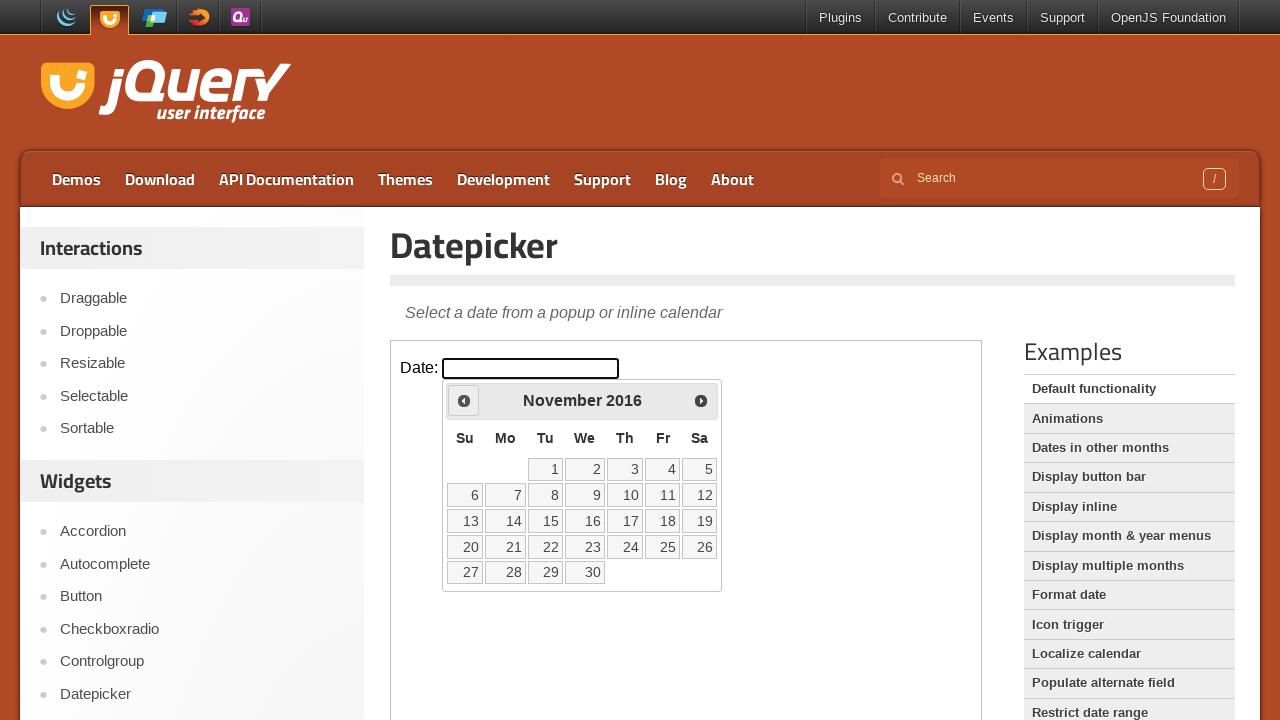

Retrieved updated year: 2016
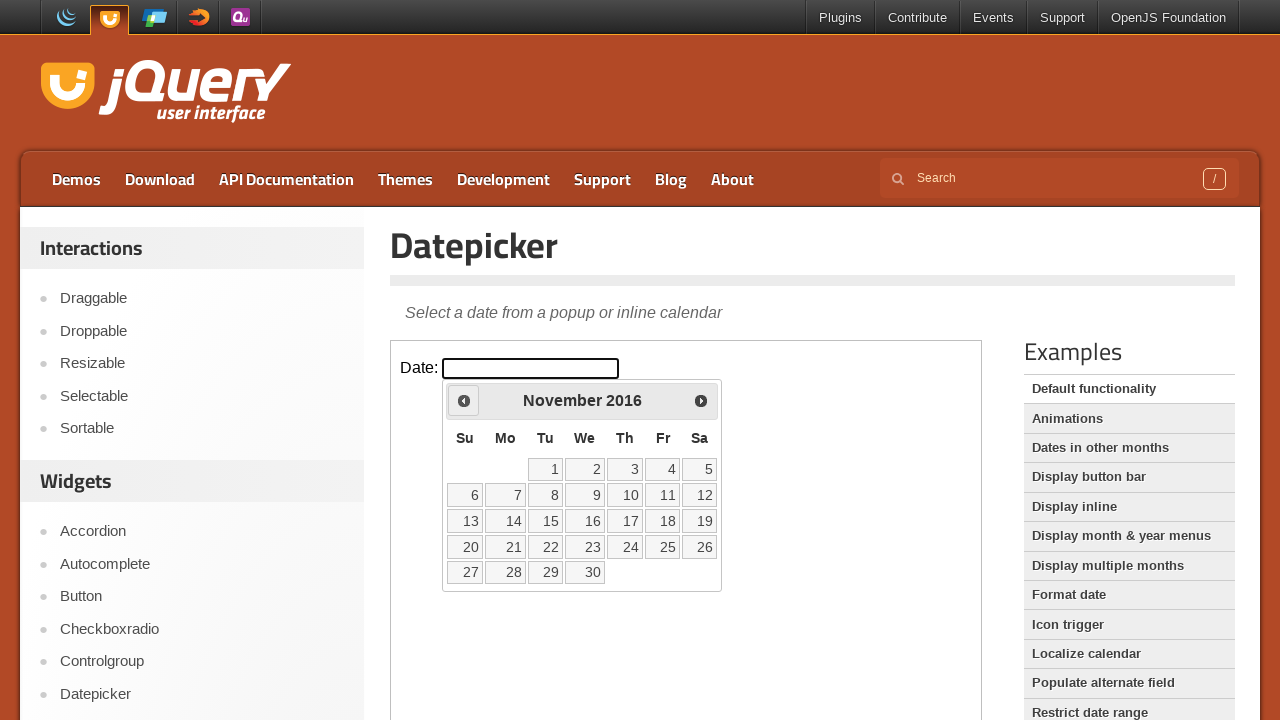

Clicked previous button to navigate back in years (current: 2016) at (464, 400) on iframe >> nth=0 >> internal:control=enter-frame >> span:has-text('Prev')
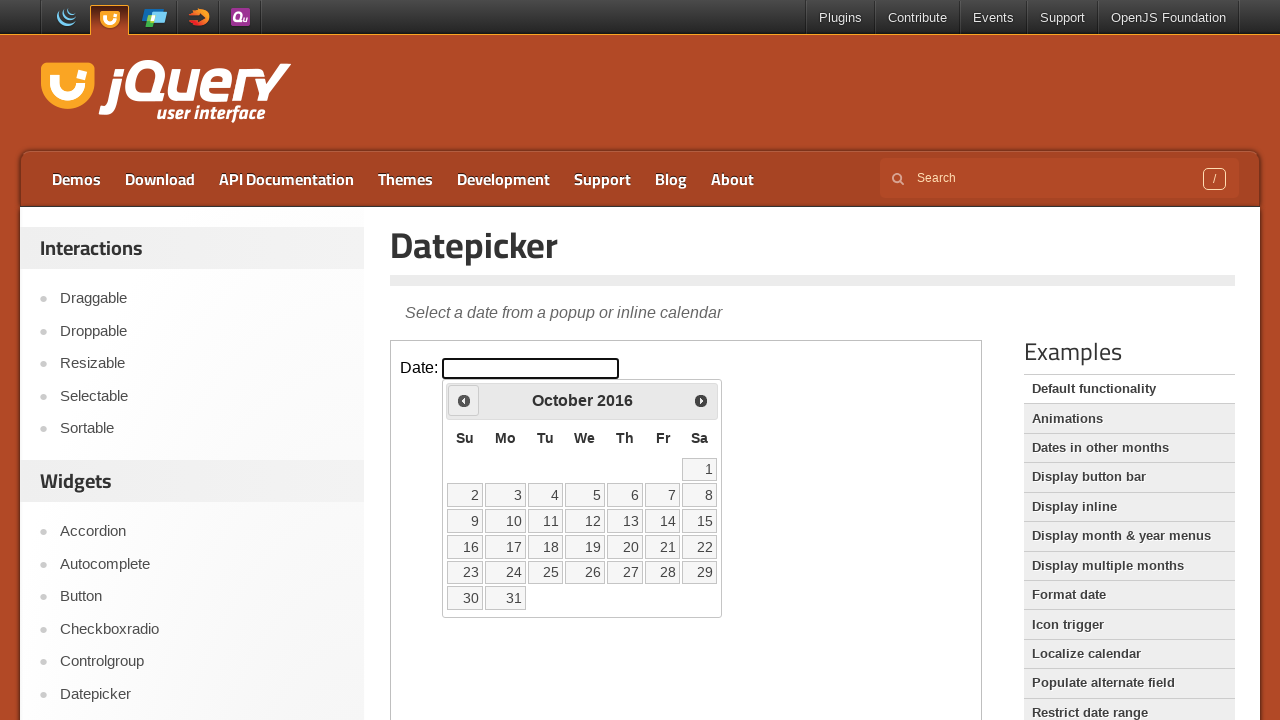

Retrieved updated year: 2016
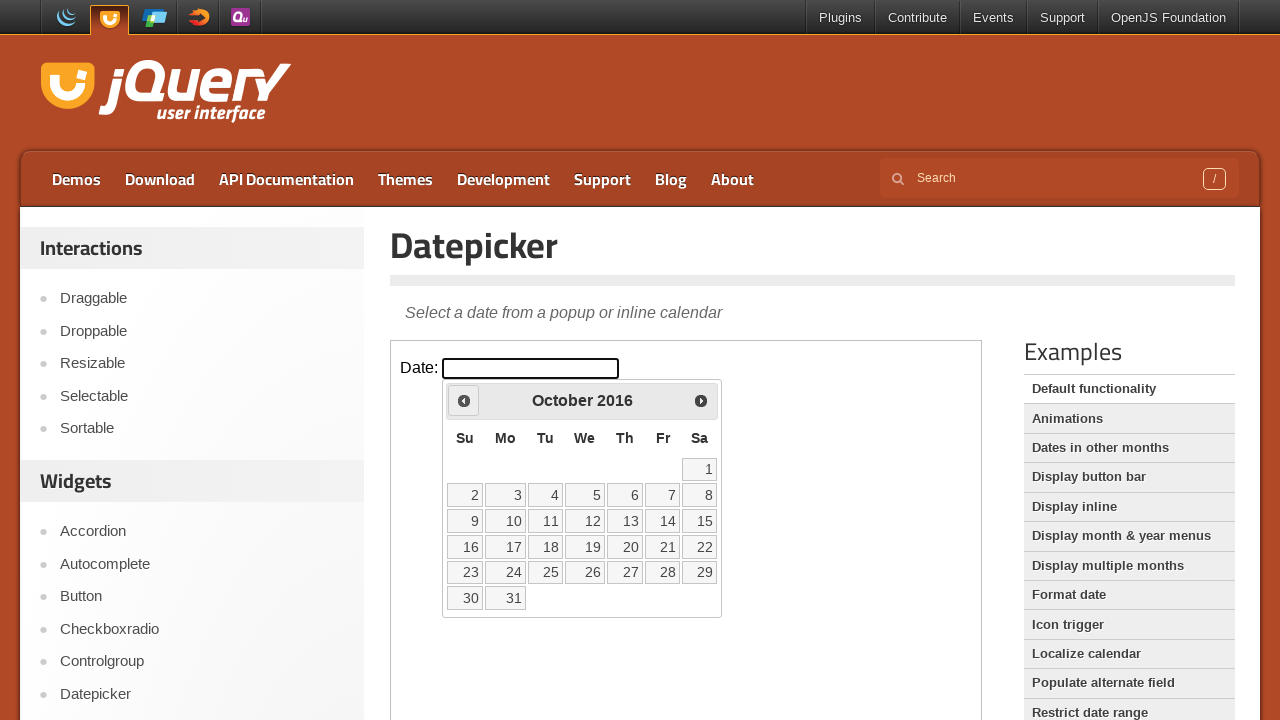

Clicked previous button to navigate back in years (current: 2016) at (464, 400) on iframe >> nth=0 >> internal:control=enter-frame >> span:has-text('Prev')
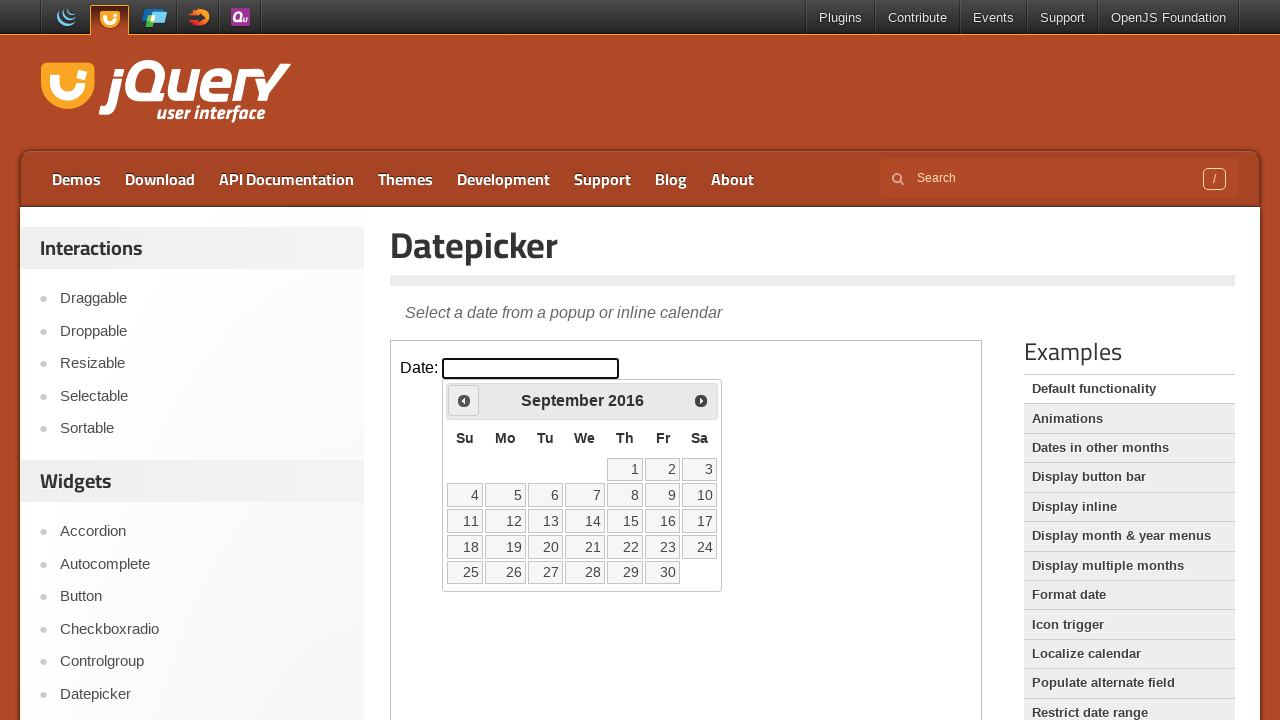

Retrieved updated year: 2016
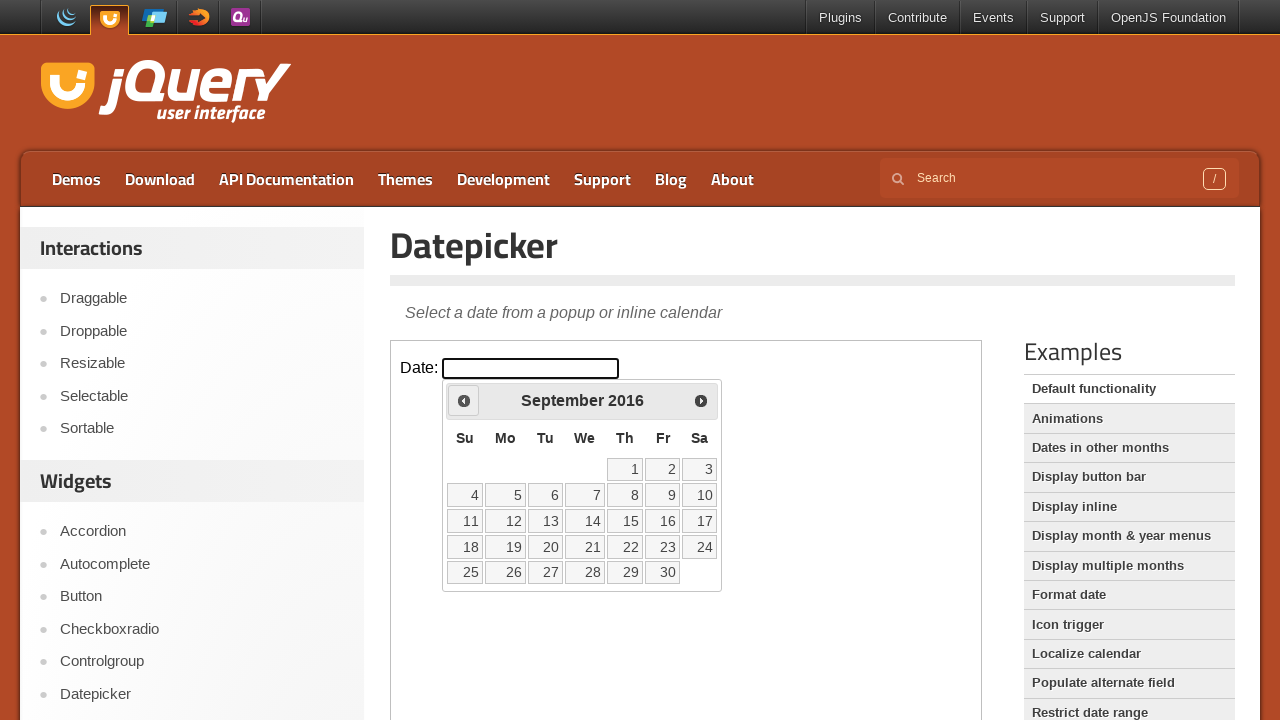

Clicked previous button to navigate back in years (current: 2016) at (464, 400) on iframe >> nth=0 >> internal:control=enter-frame >> span:has-text('Prev')
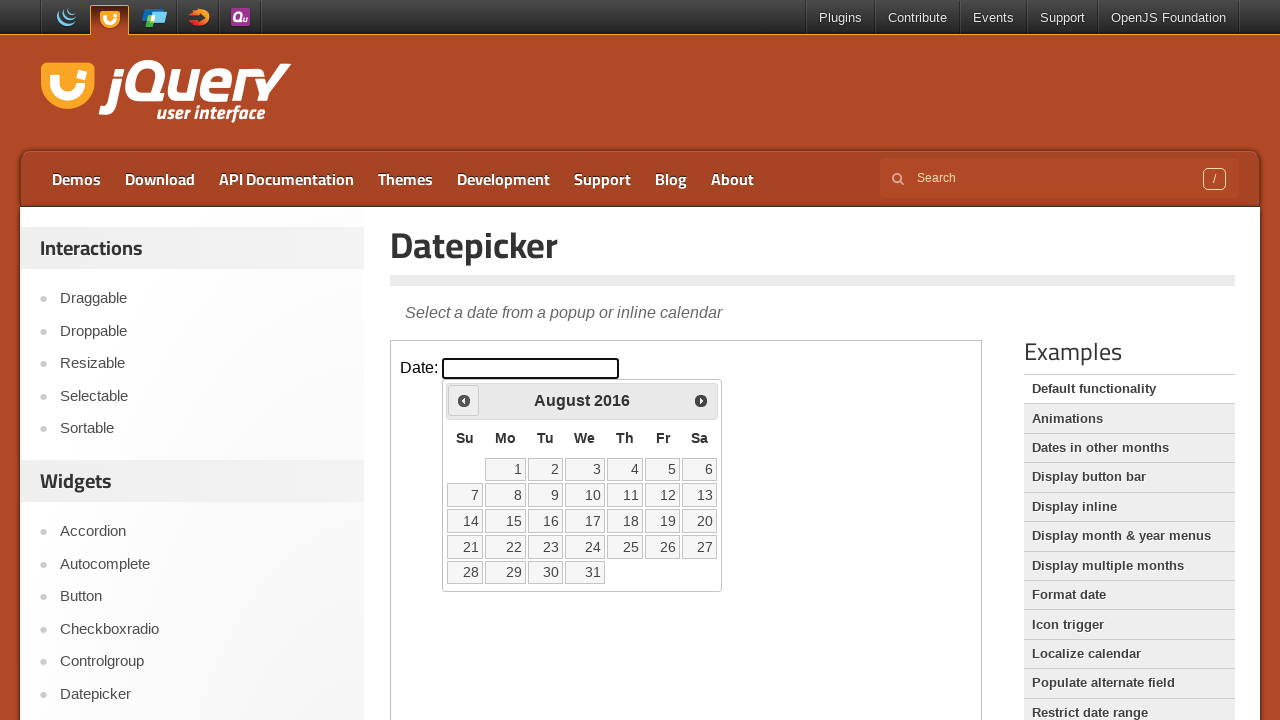

Retrieved updated year: 2016
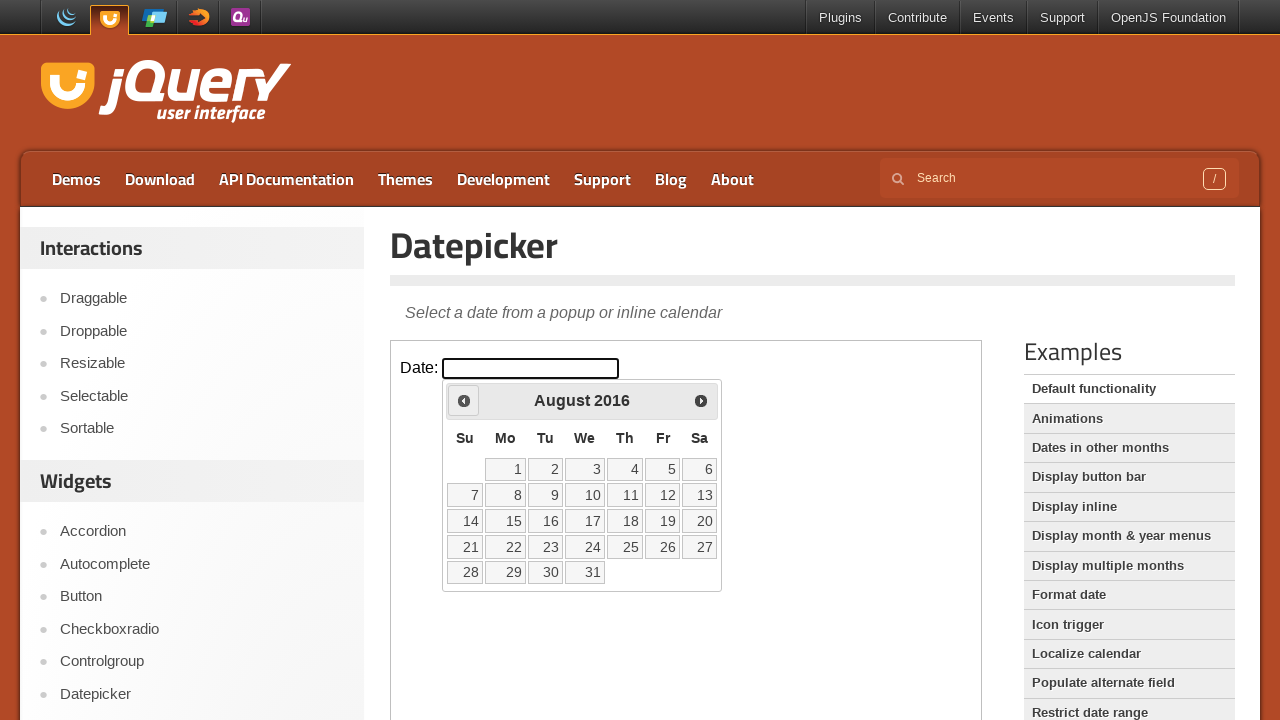

Clicked previous button to navigate back in years (current: 2016) at (464, 400) on iframe >> nth=0 >> internal:control=enter-frame >> span:has-text('Prev')
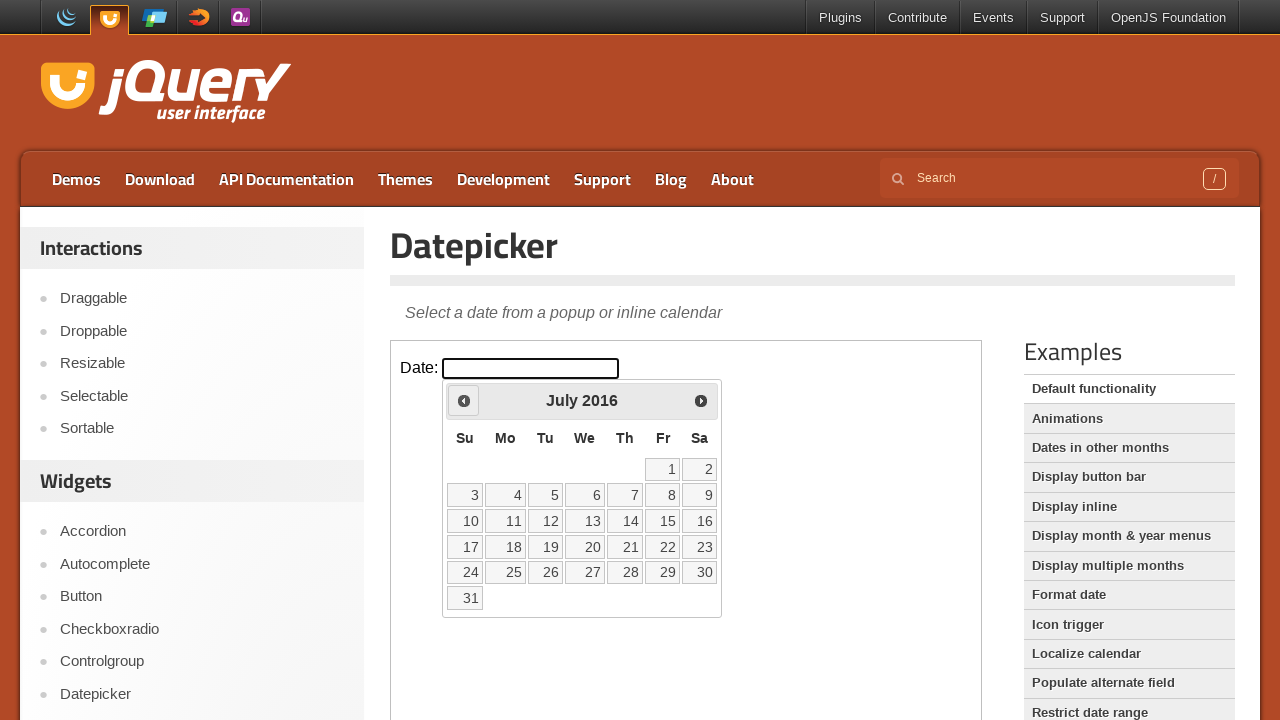

Retrieved updated year: 2016
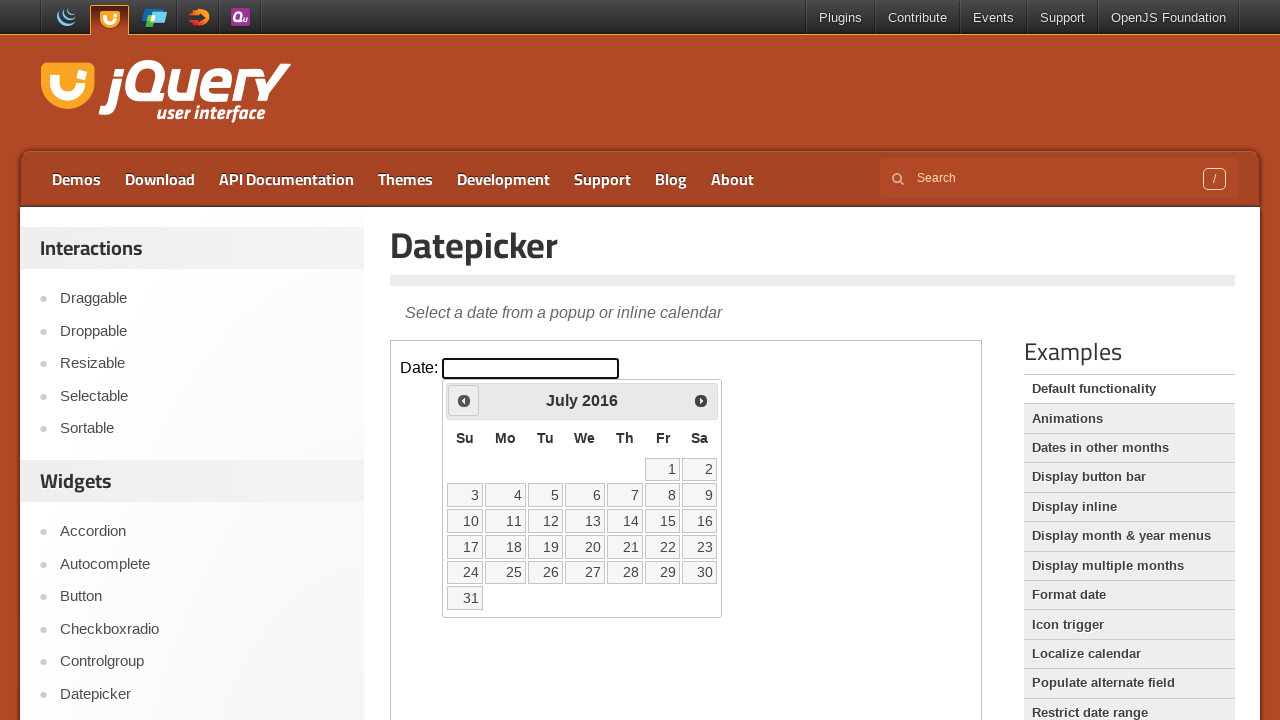

Clicked previous button to navigate back in years (current: 2016) at (464, 400) on iframe >> nth=0 >> internal:control=enter-frame >> span:has-text('Prev')
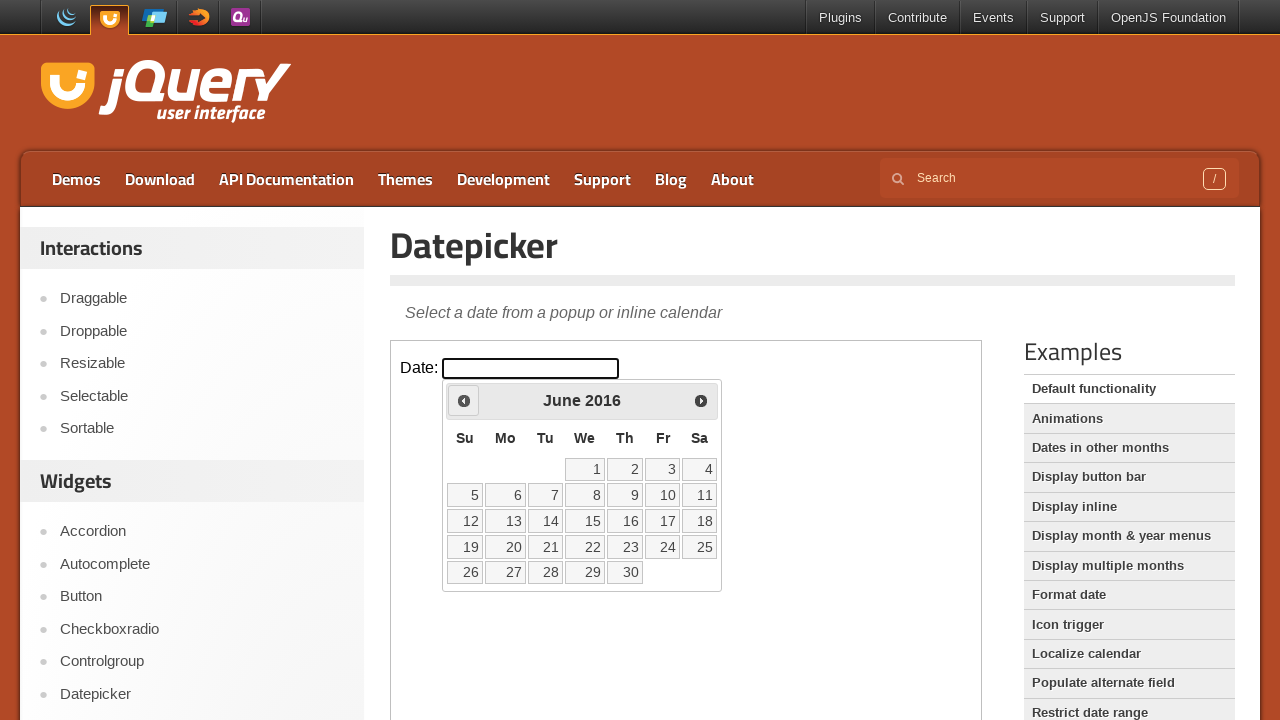

Retrieved updated year: 2016
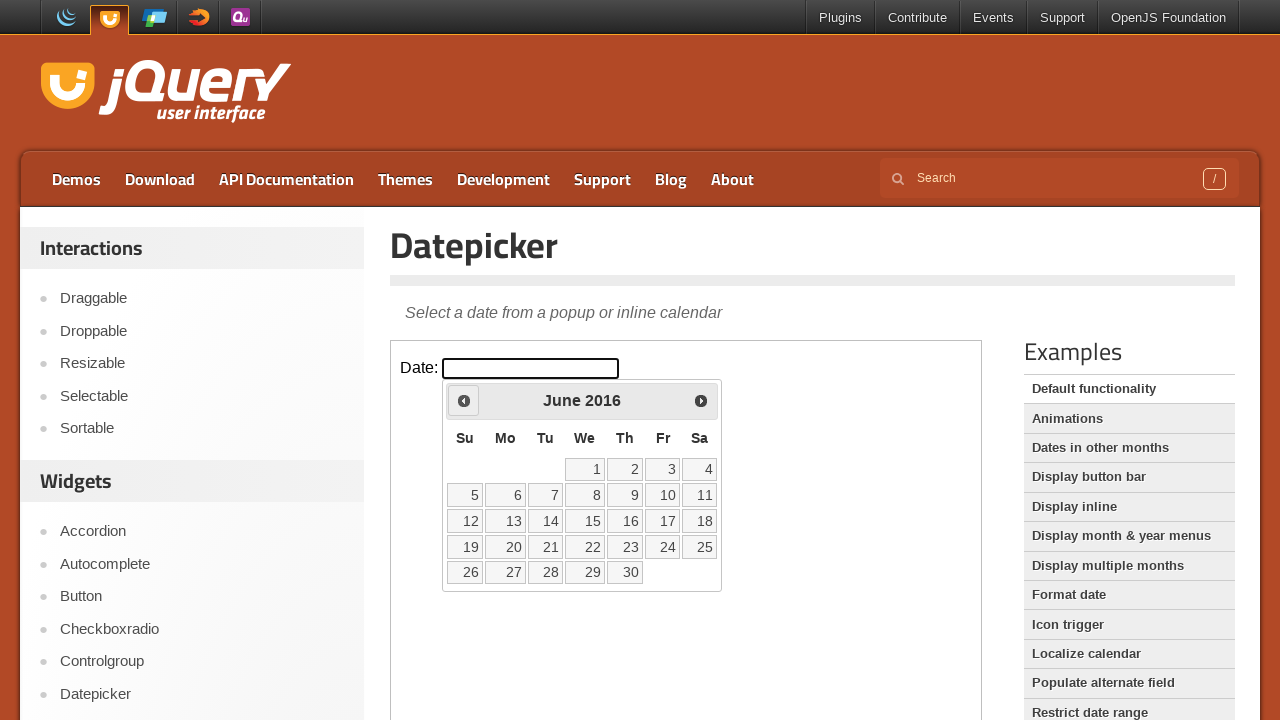

Clicked previous button to navigate back in years (current: 2016) at (464, 400) on iframe >> nth=0 >> internal:control=enter-frame >> span:has-text('Prev')
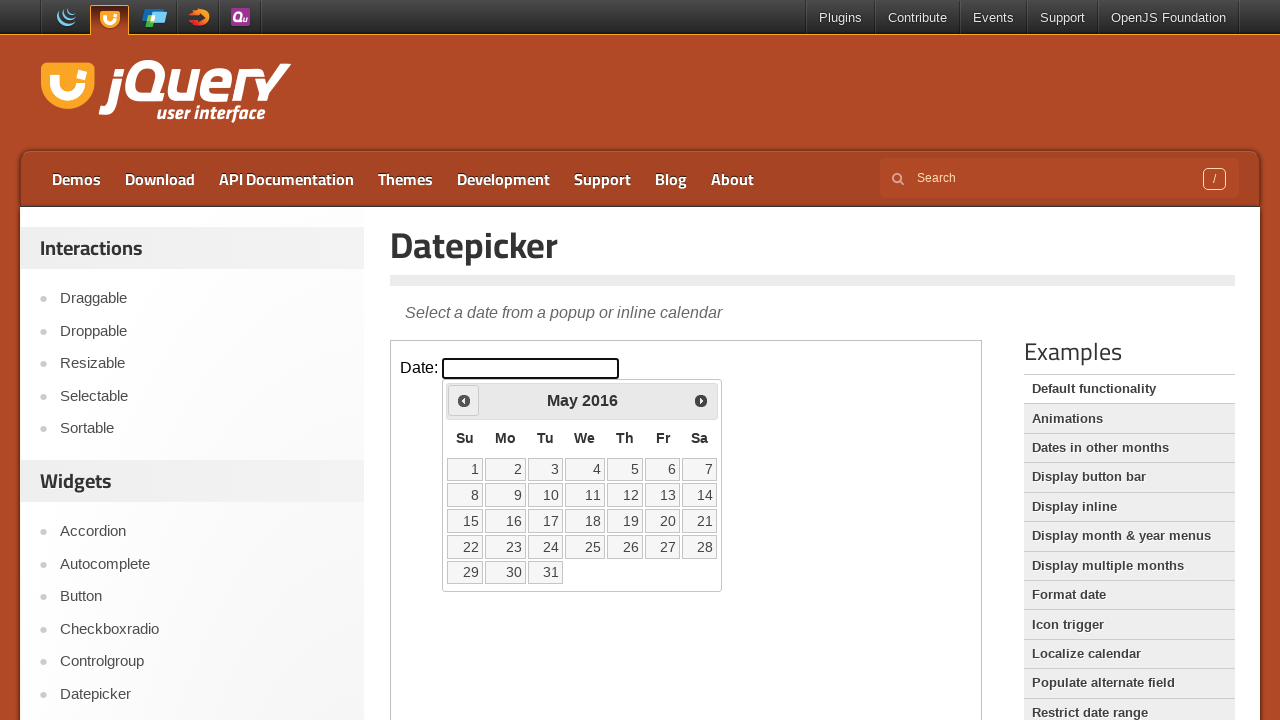

Retrieved updated year: 2016
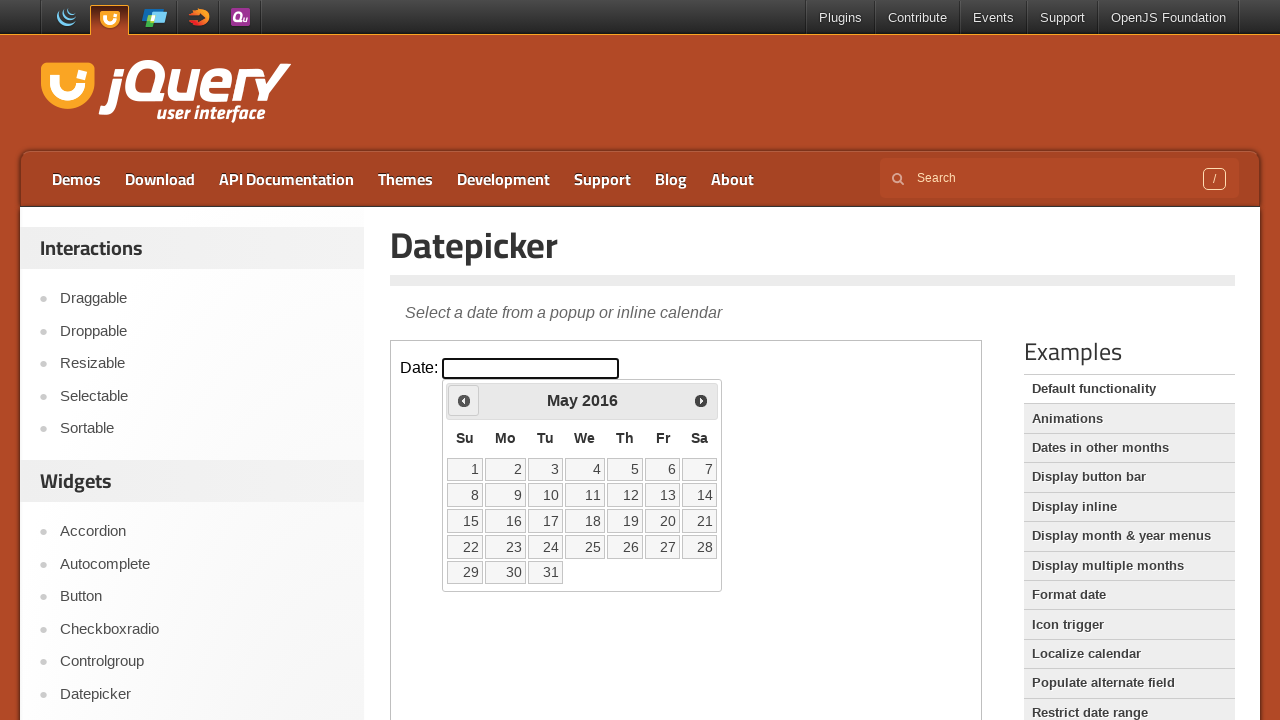

Clicked previous button to navigate back in years (current: 2016) at (464, 400) on iframe >> nth=0 >> internal:control=enter-frame >> span:has-text('Prev')
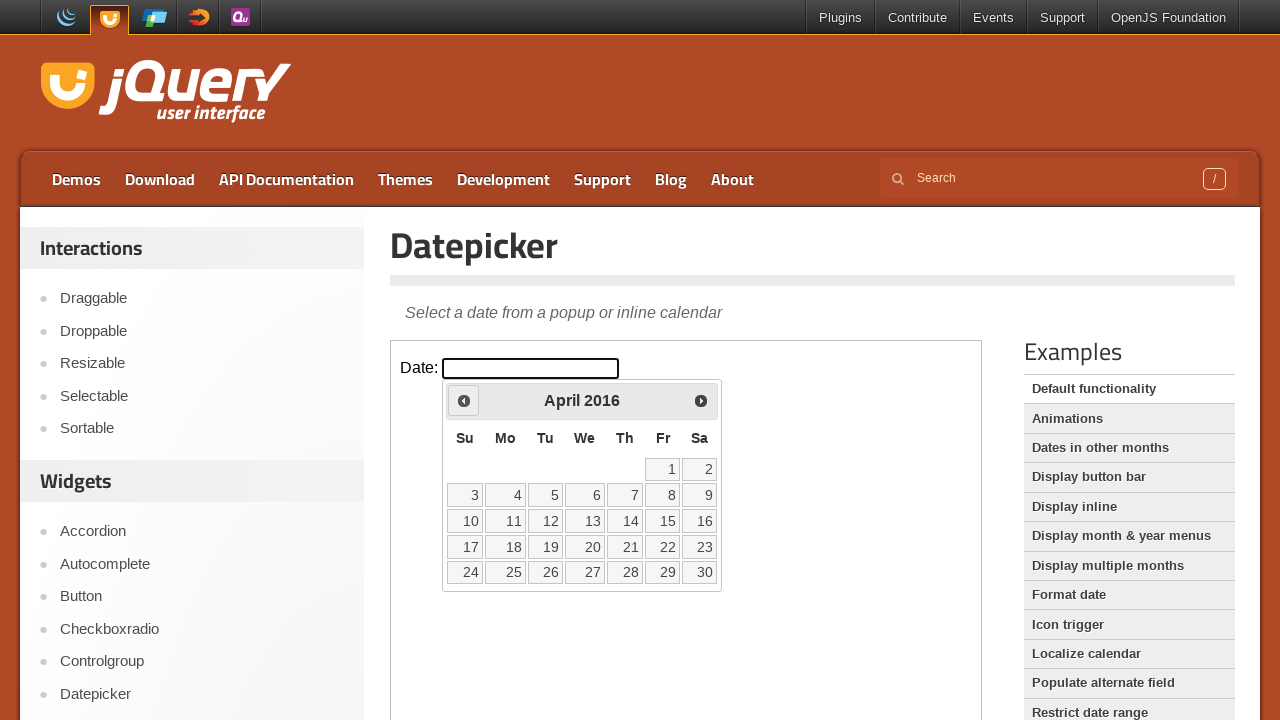

Retrieved updated year: 2016
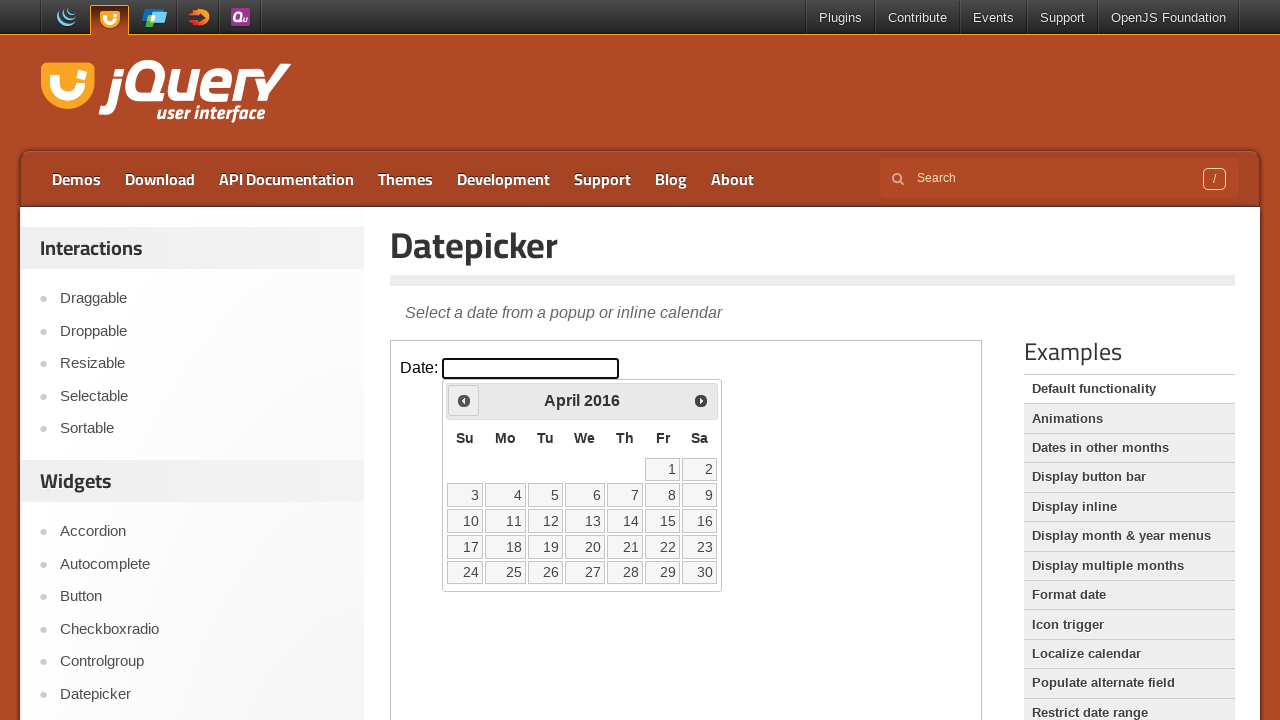

Clicked previous button to navigate back in years (current: 2016) at (464, 400) on iframe >> nth=0 >> internal:control=enter-frame >> span:has-text('Prev')
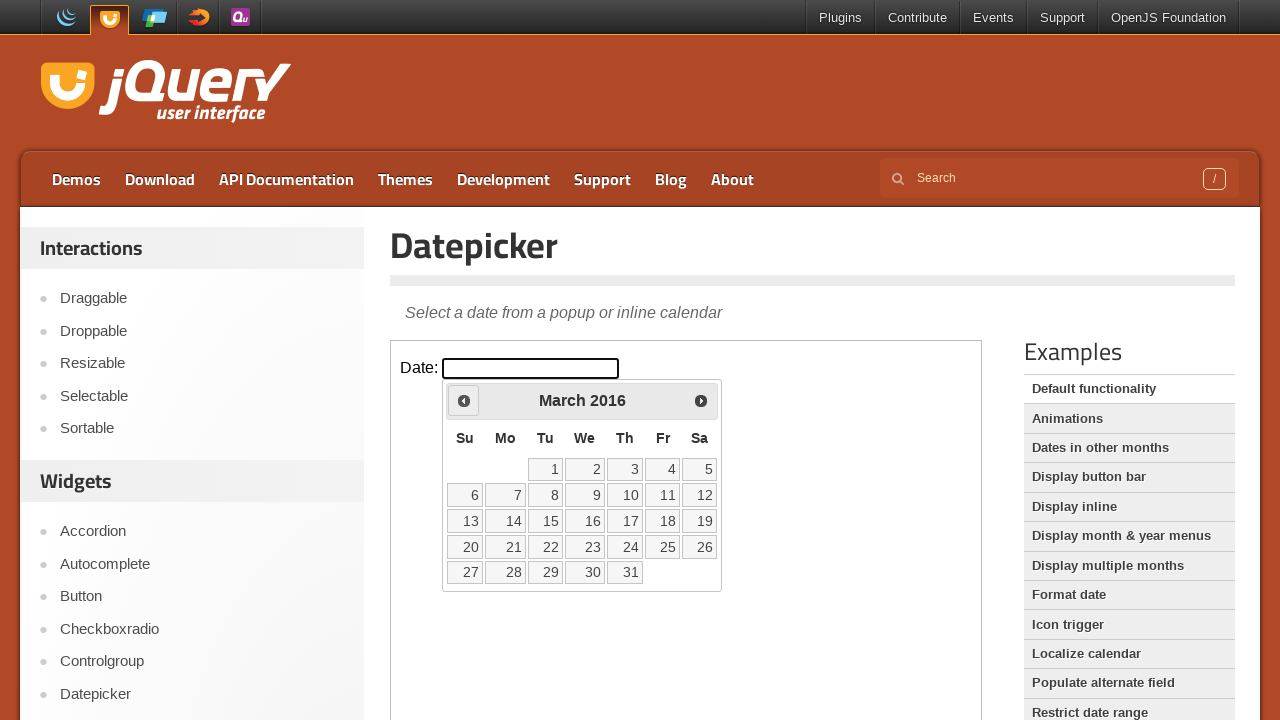

Retrieved updated year: 2016
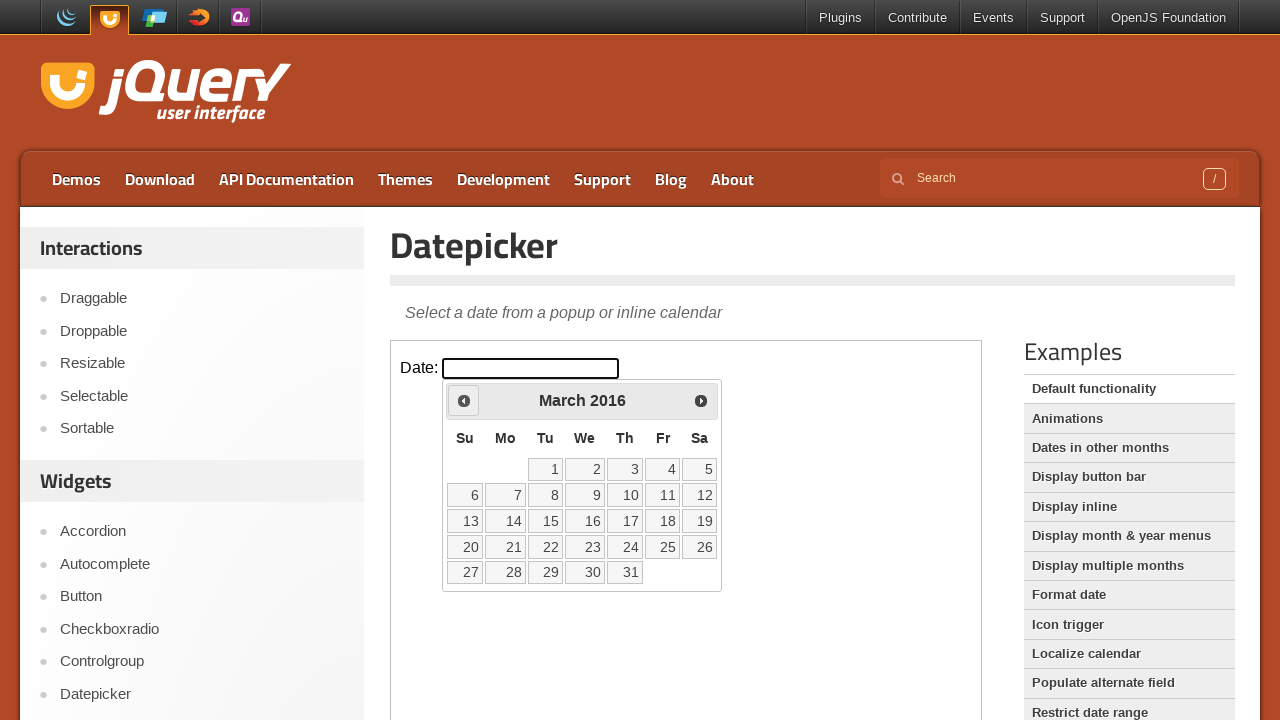

Clicked previous button to navigate back in years (current: 2016) at (464, 400) on iframe >> nth=0 >> internal:control=enter-frame >> span:has-text('Prev')
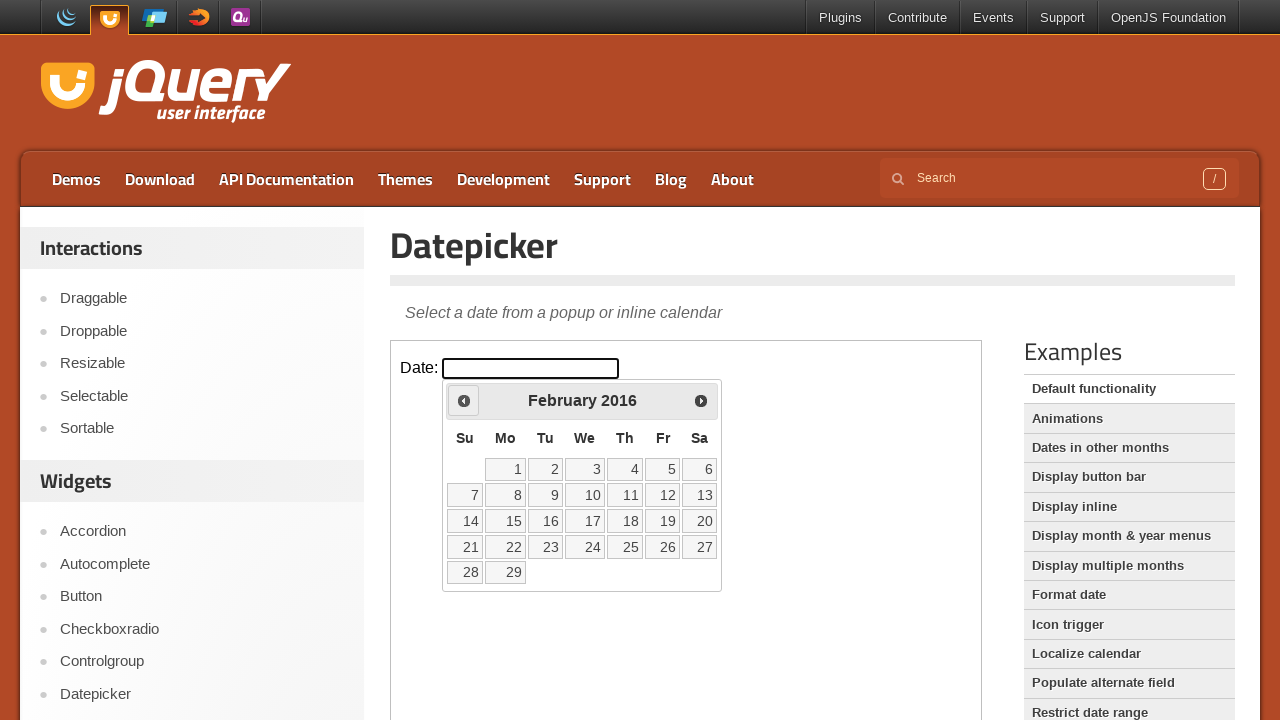

Retrieved updated year: 2016
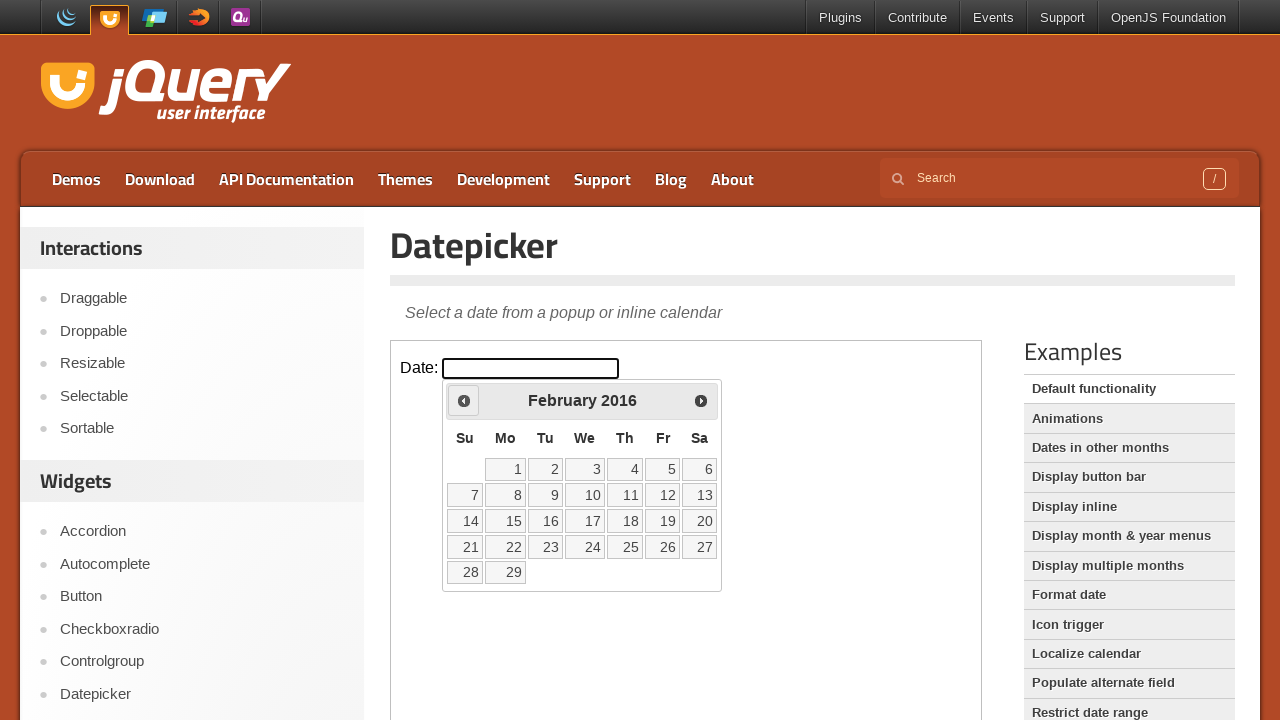

Clicked previous button to navigate back in years (current: 2016) at (464, 400) on iframe >> nth=0 >> internal:control=enter-frame >> span:has-text('Prev')
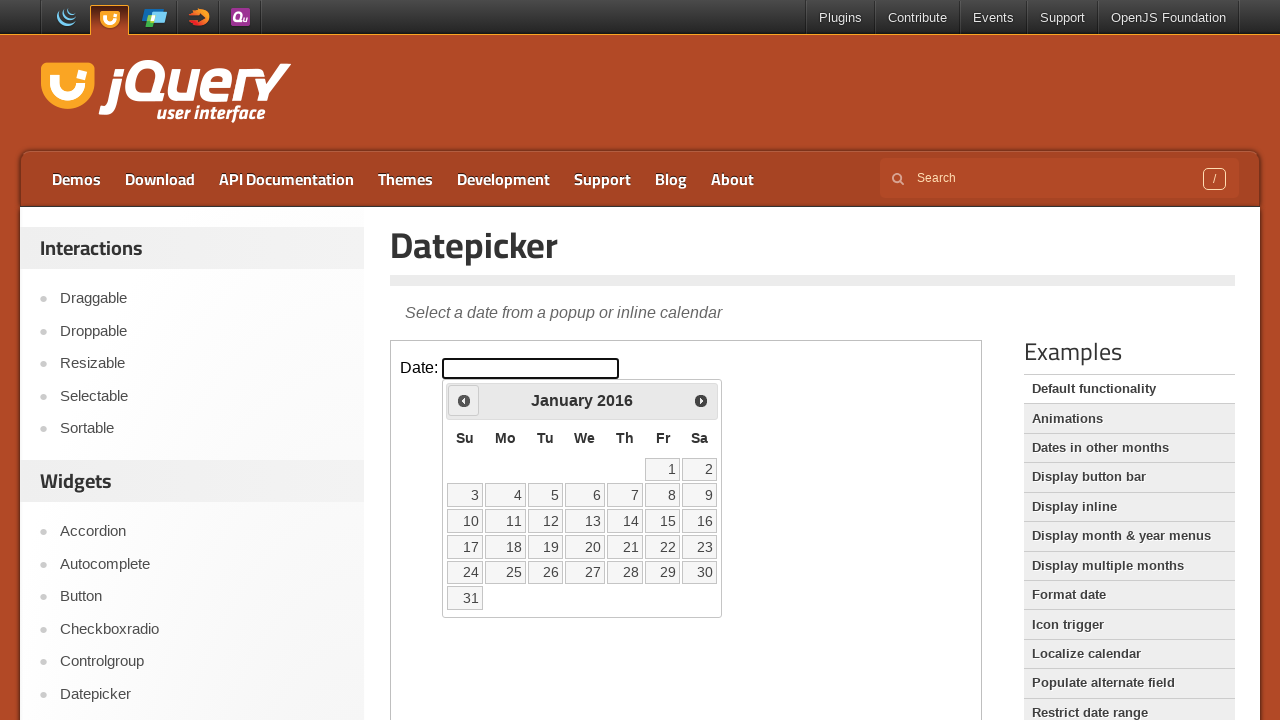

Retrieved updated year: 2016
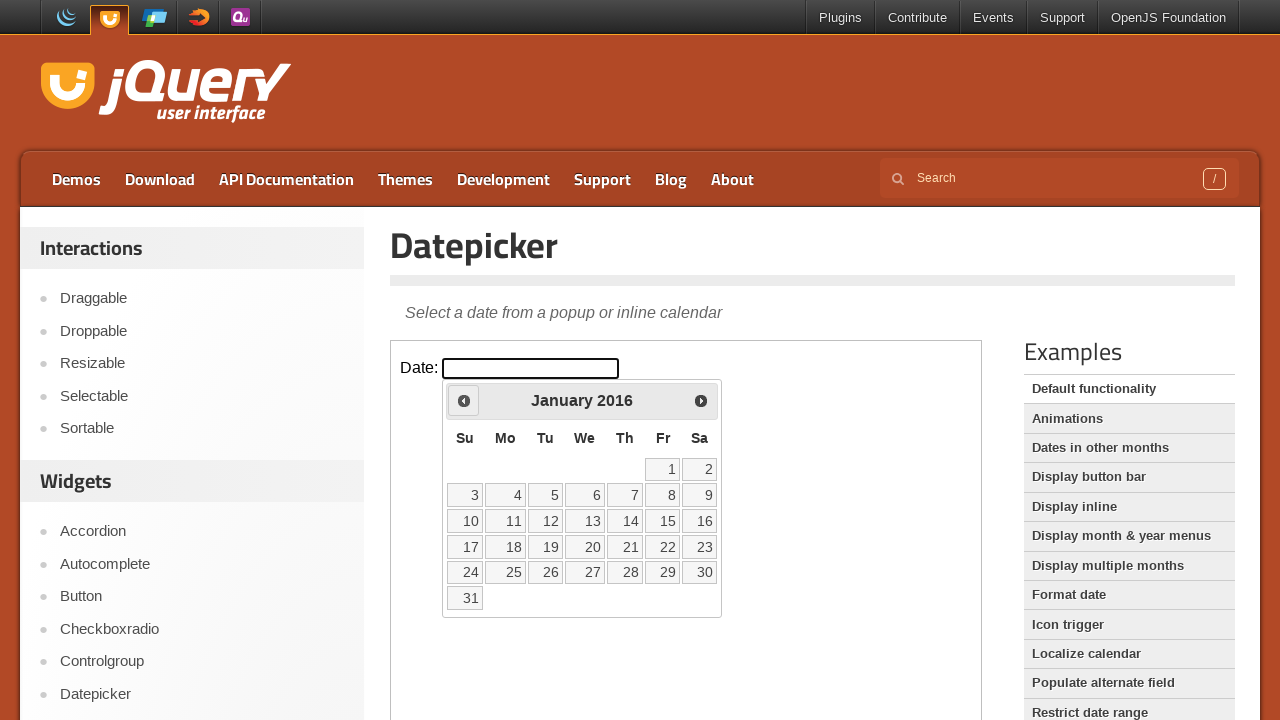

Clicked previous button to navigate back in years (current: 2016) at (464, 400) on iframe >> nth=0 >> internal:control=enter-frame >> span:has-text('Prev')
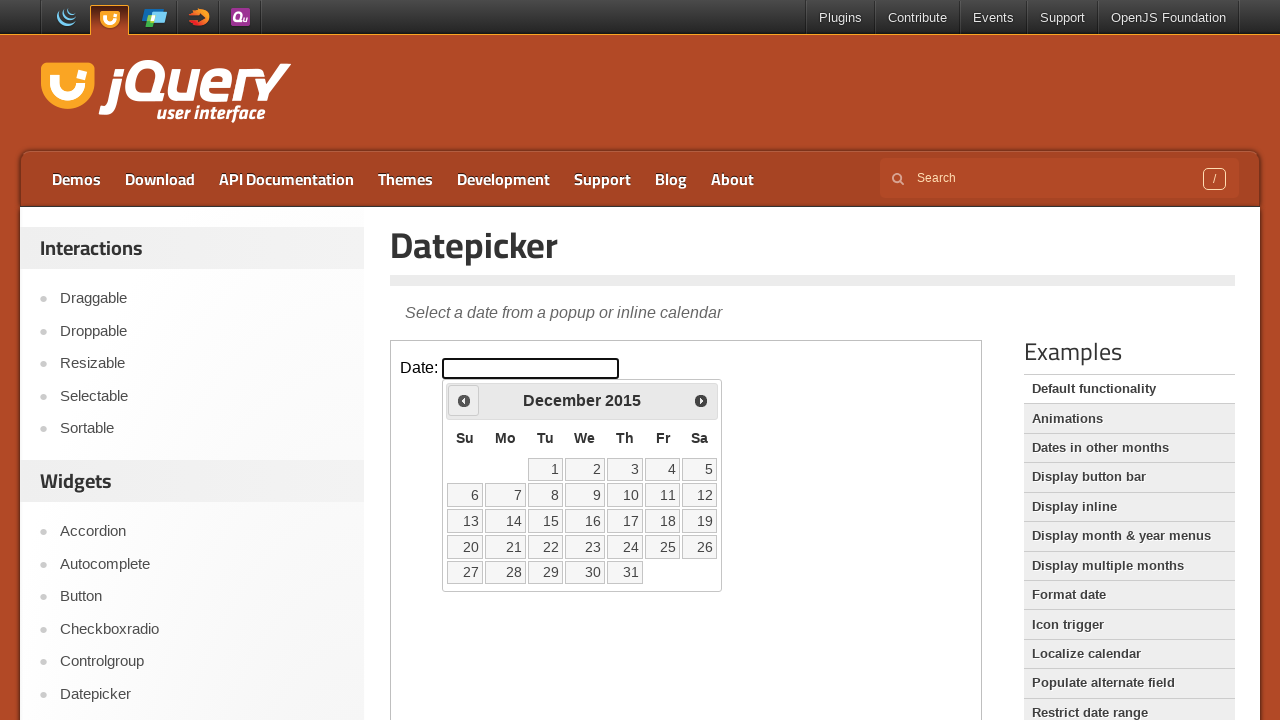

Retrieved updated year: 2015
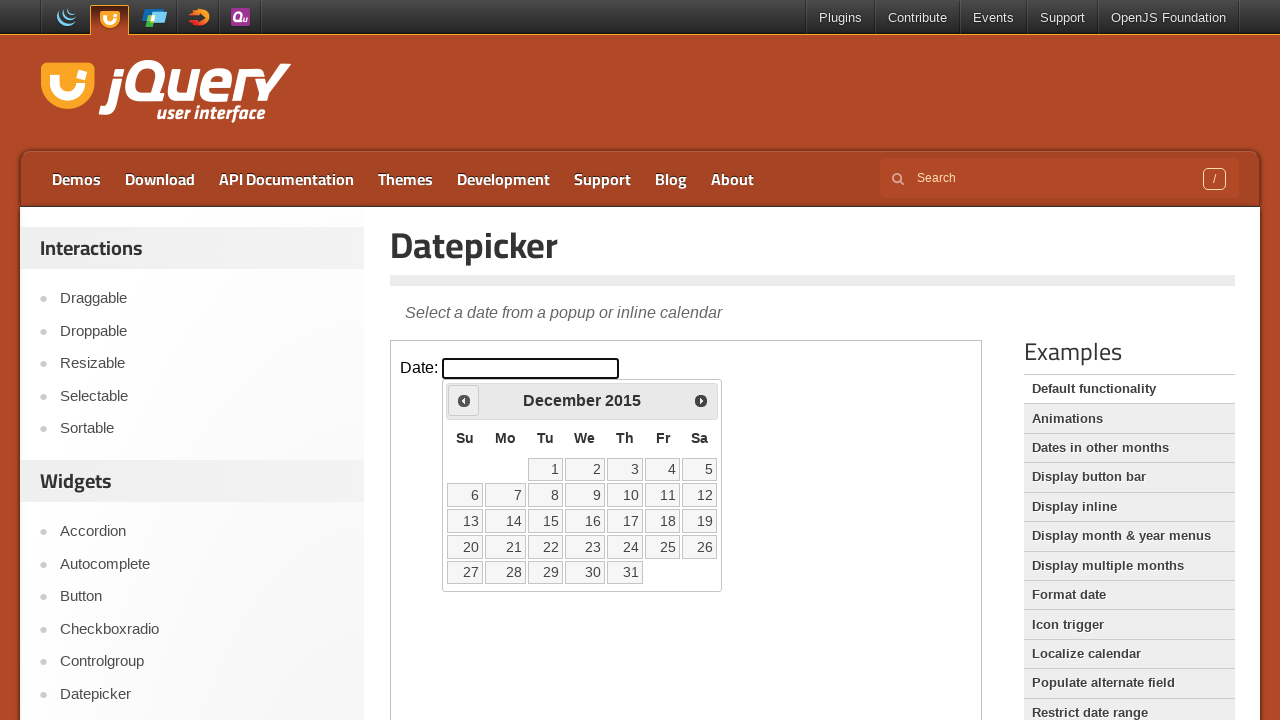

Clicked previous button to navigate back in years (current: 2015) at (464, 400) on iframe >> nth=0 >> internal:control=enter-frame >> span:has-text('Prev')
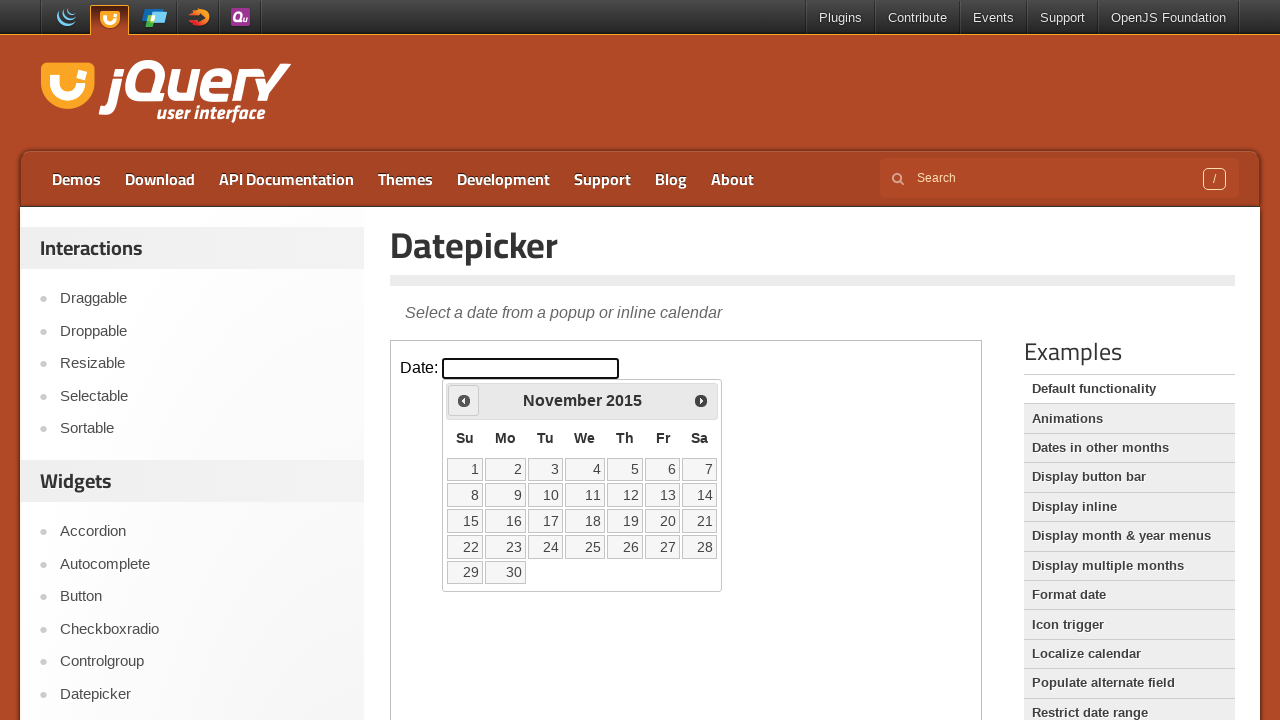

Retrieved updated year: 2015
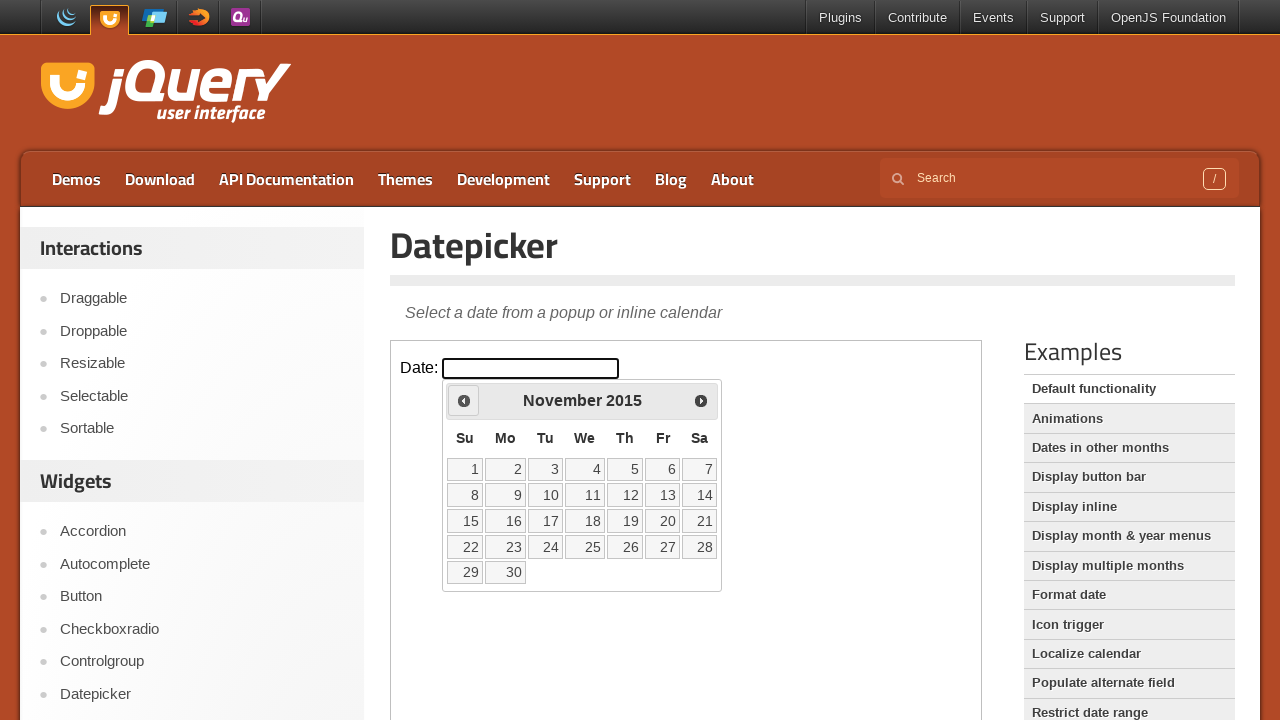

Clicked previous button to navigate back in years (current: 2015) at (464, 400) on iframe >> nth=0 >> internal:control=enter-frame >> span:has-text('Prev')
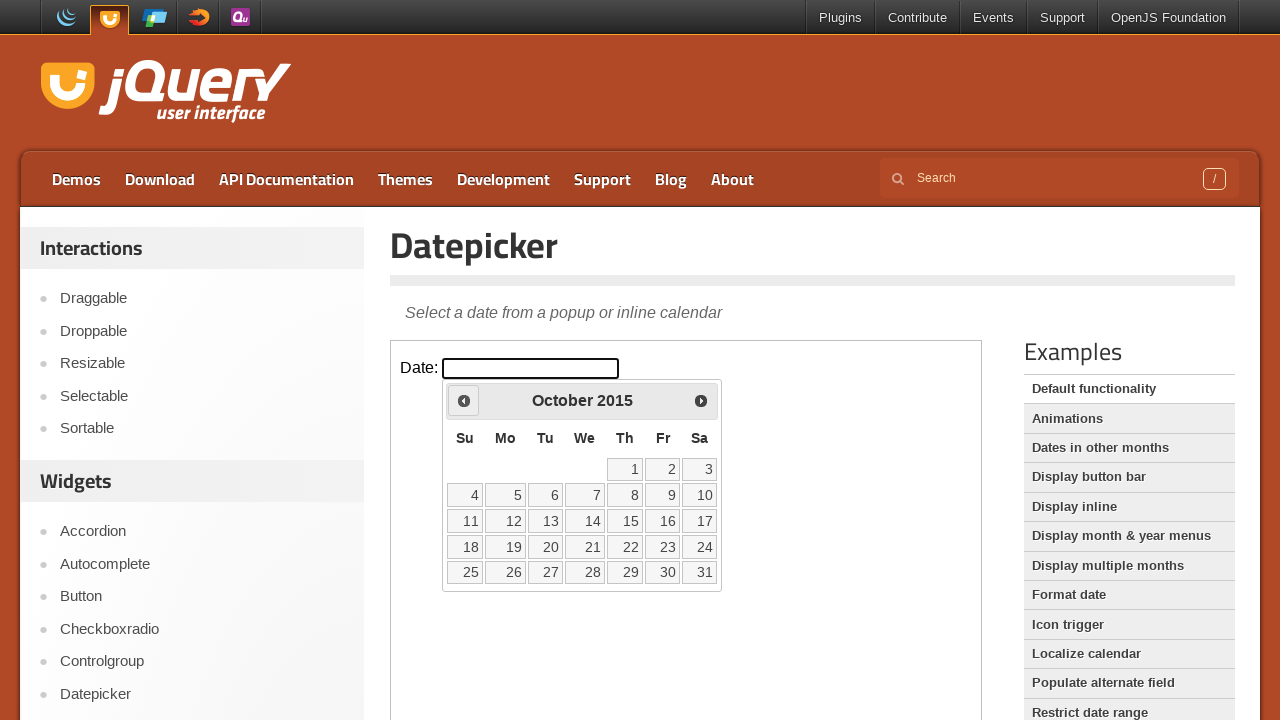

Retrieved updated year: 2015
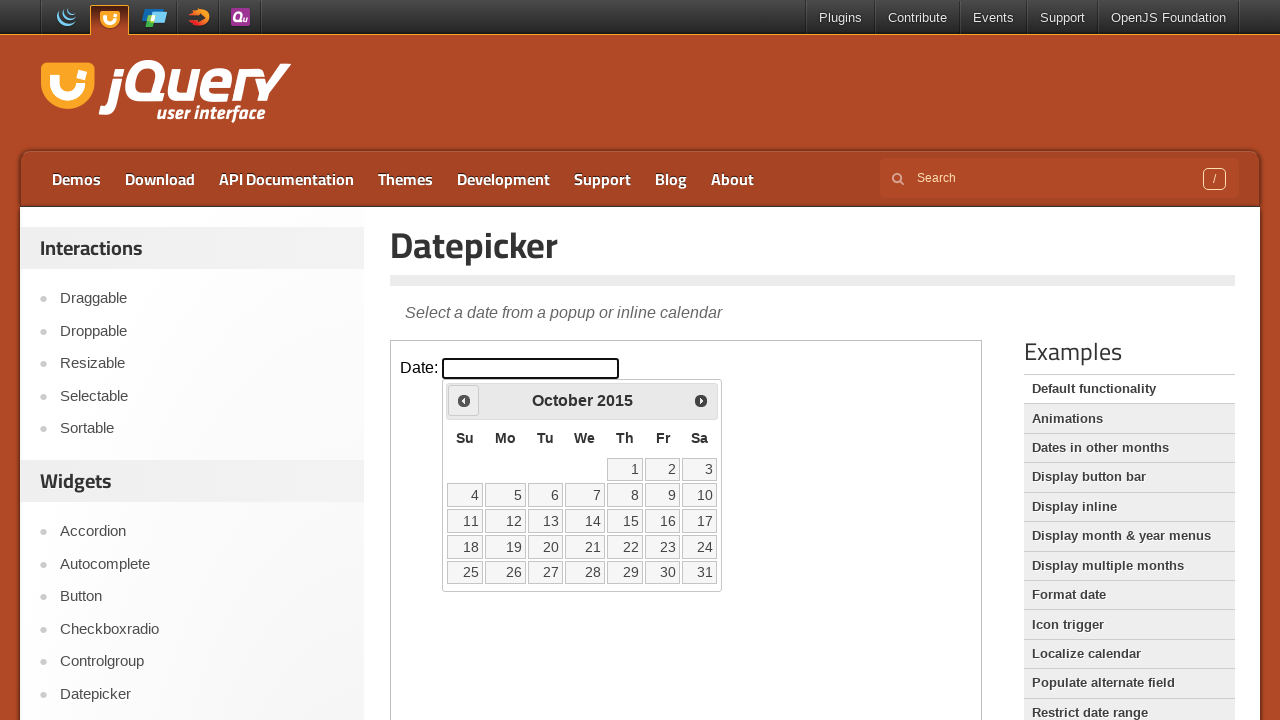

Clicked previous button to navigate back in years (current: 2015) at (464, 400) on iframe >> nth=0 >> internal:control=enter-frame >> span:has-text('Prev')
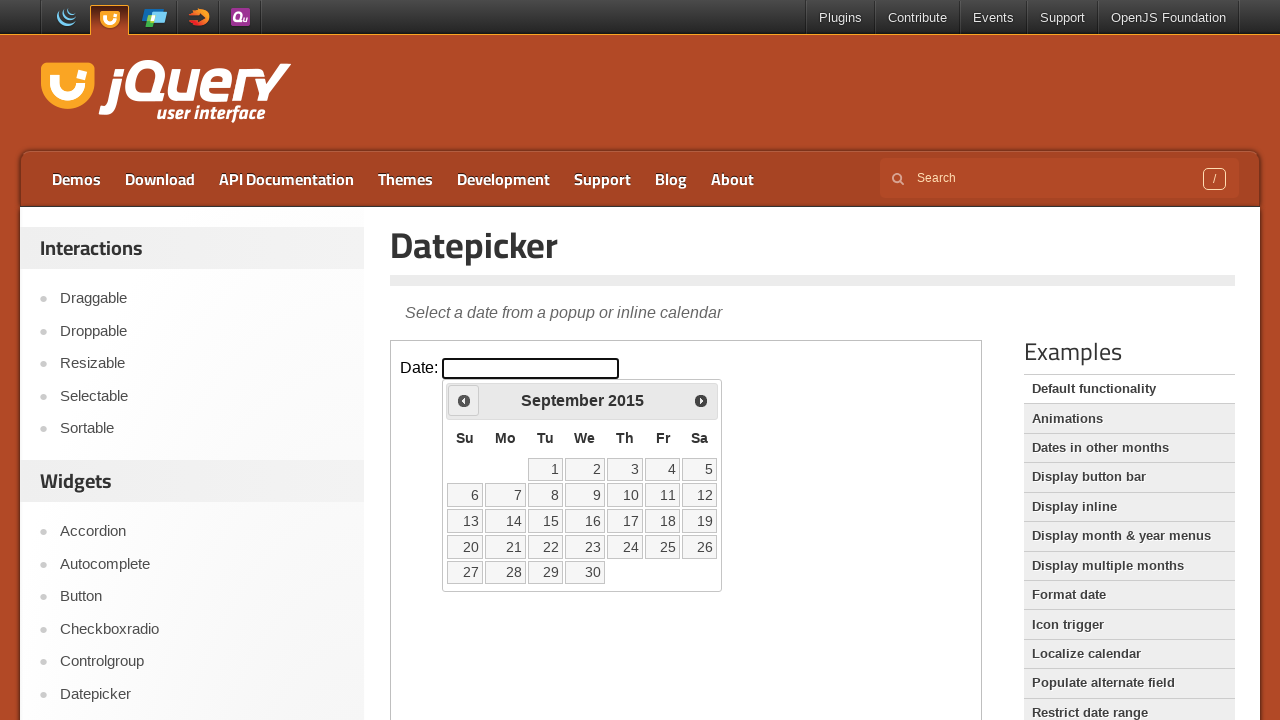

Retrieved updated year: 2015
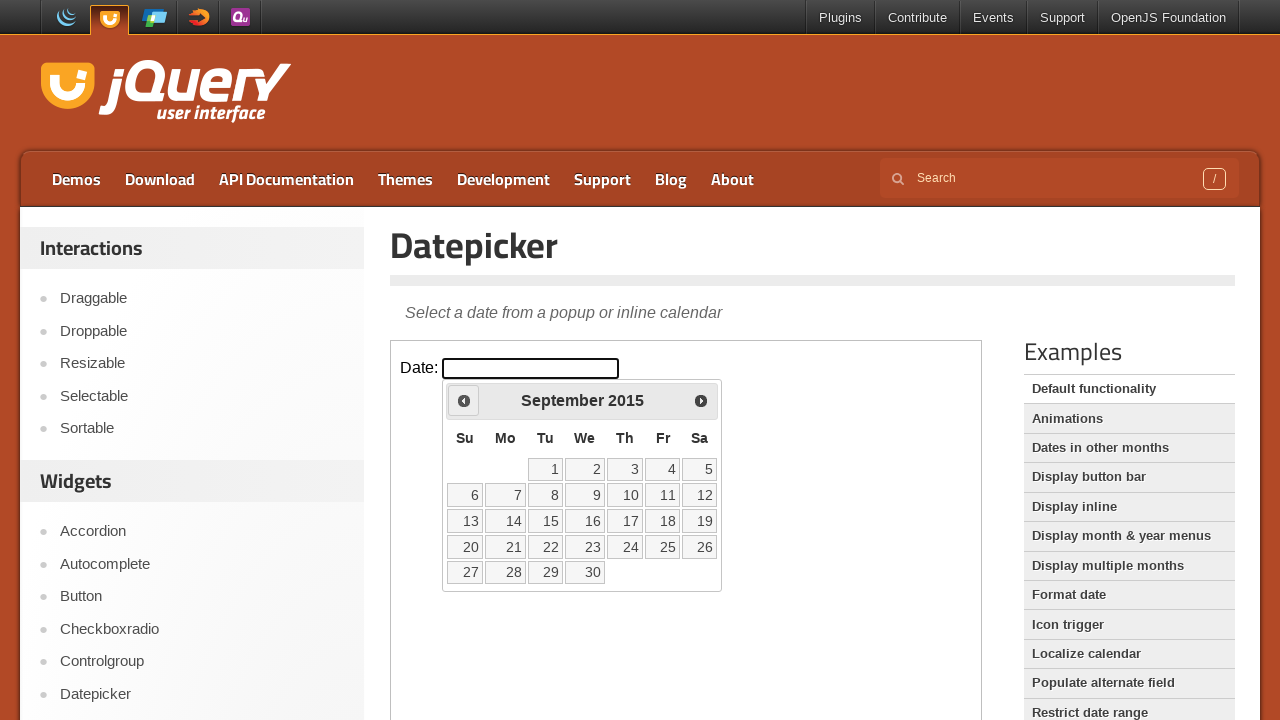

Clicked previous button to navigate back in years (current: 2015) at (464, 400) on iframe >> nth=0 >> internal:control=enter-frame >> span:has-text('Prev')
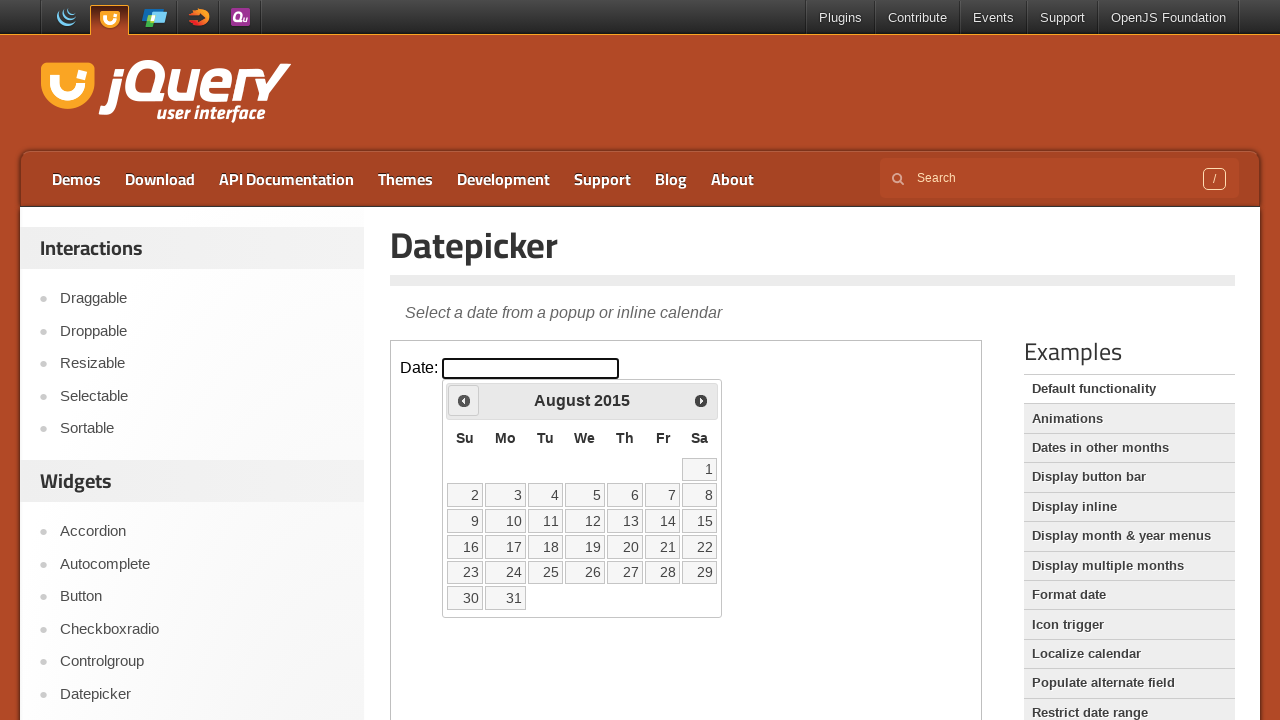

Retrieved updated year: 2015
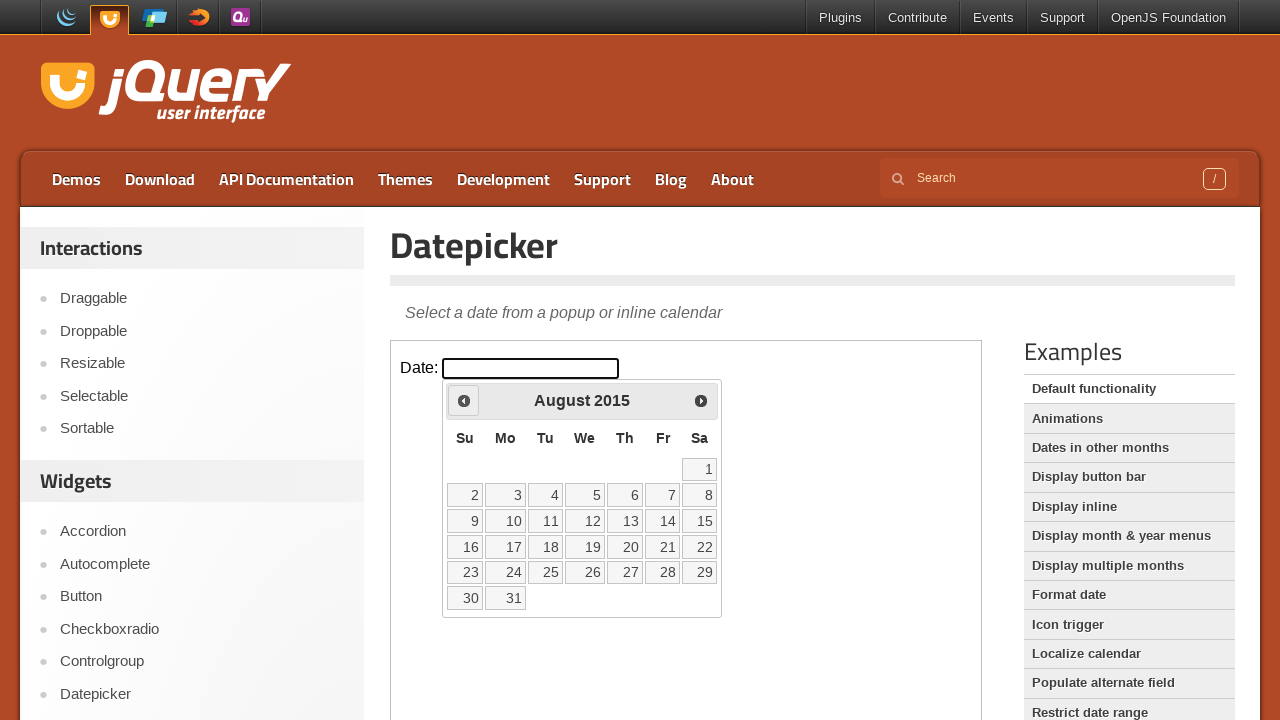

Clicked previous button to navigate back in years (current: 2015) at (464, 400) on iframe >> nth=0 >> internal:control=enter-frame >> span:has-text('Prev')
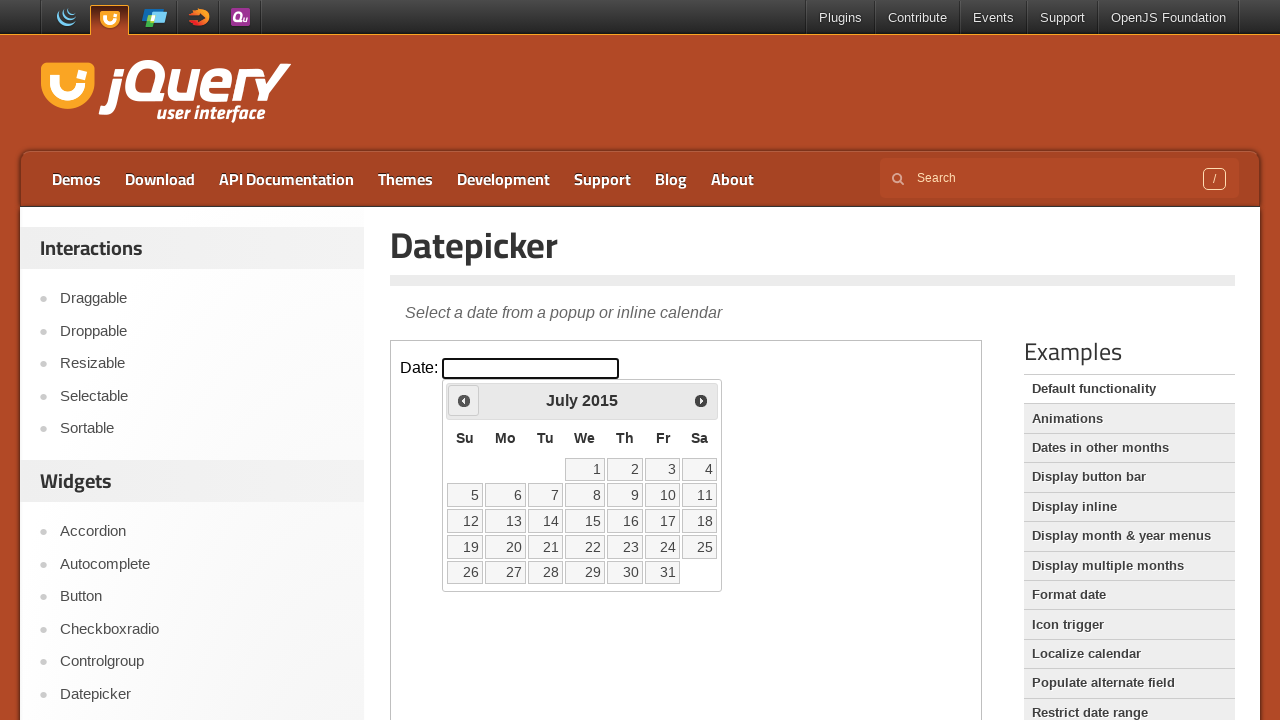

Retrieved updated year: 2015
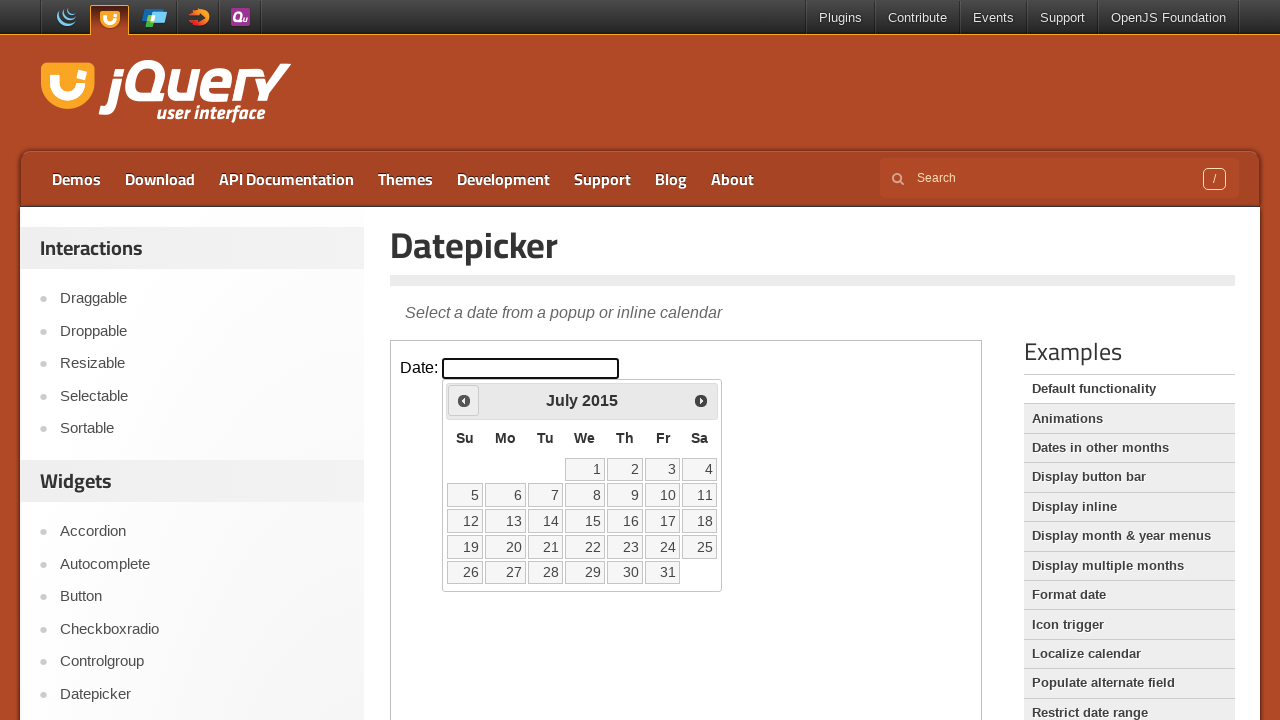

Clicked previous button to navigate back in years (current: 2015) at (464, 400) on iframe >> nth=0 >> internal:control=enter-frame >> span:has-text('Prev')
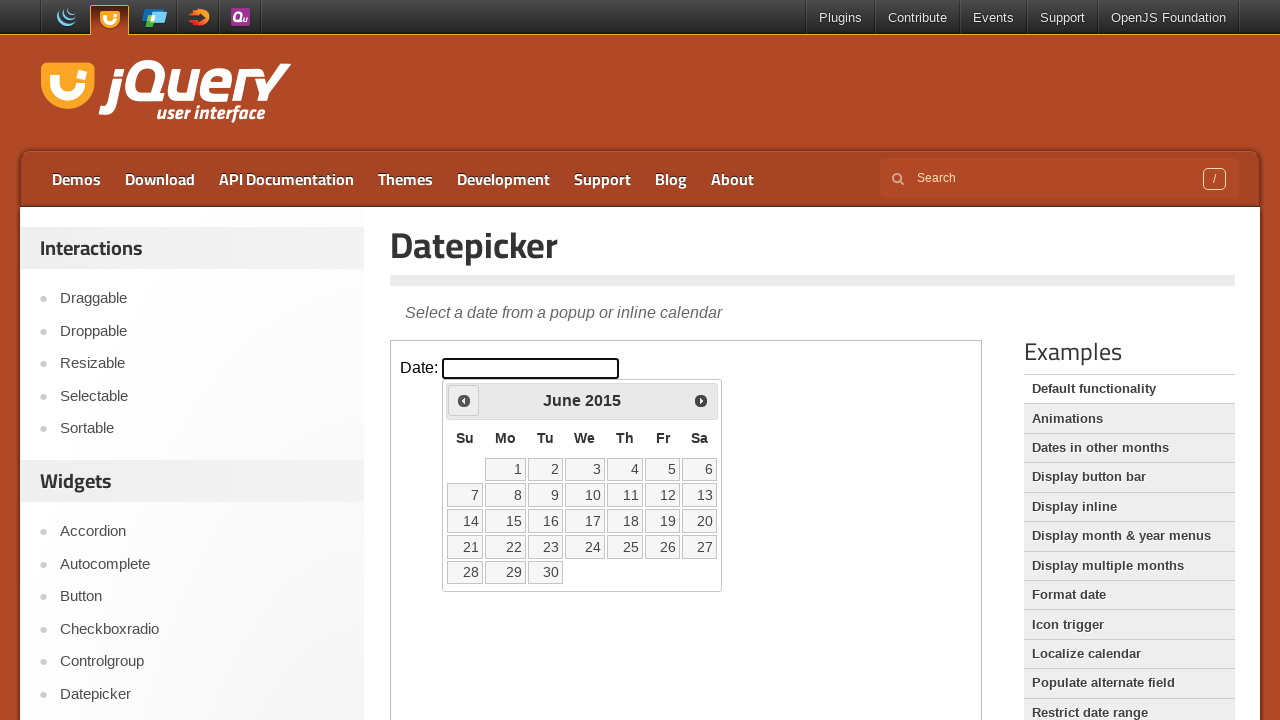

Retrieved updated year: 2015
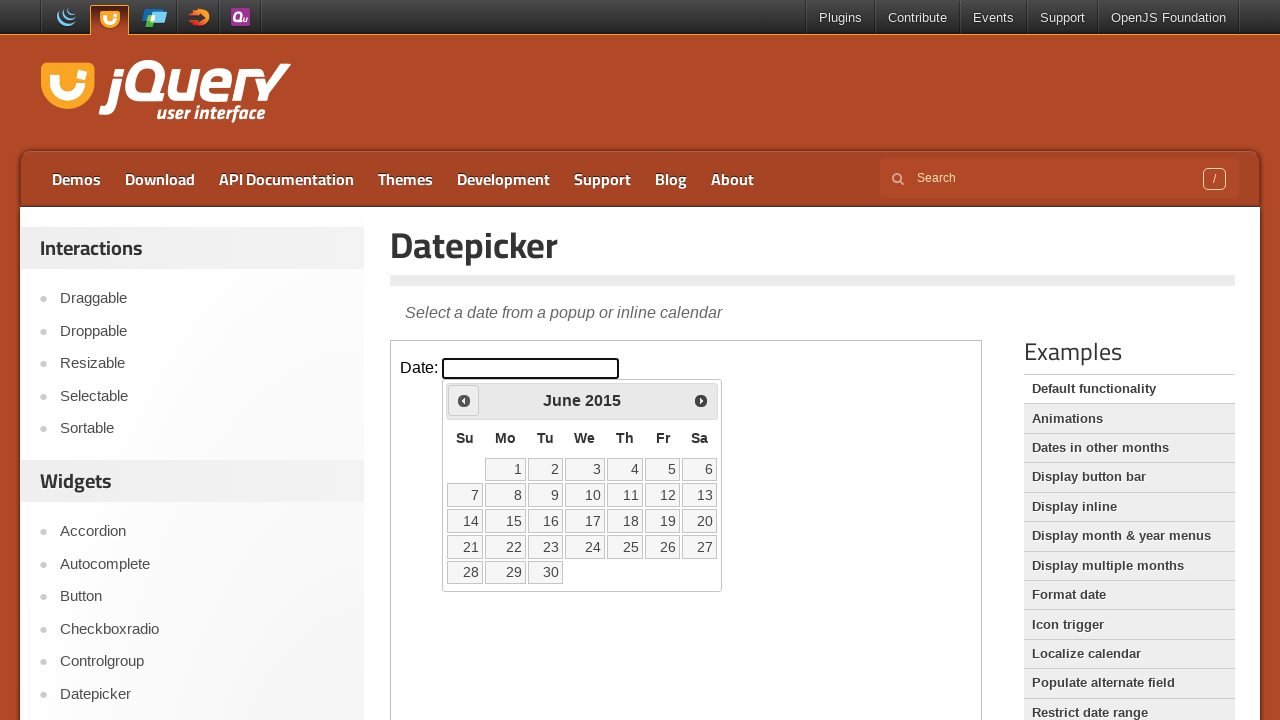

Clicked previous button to navigate back in years (current: 2015) at (464, 400) on iframe >> nth=0 >> internal:control=enter-frame >> span:has-text('Prev')
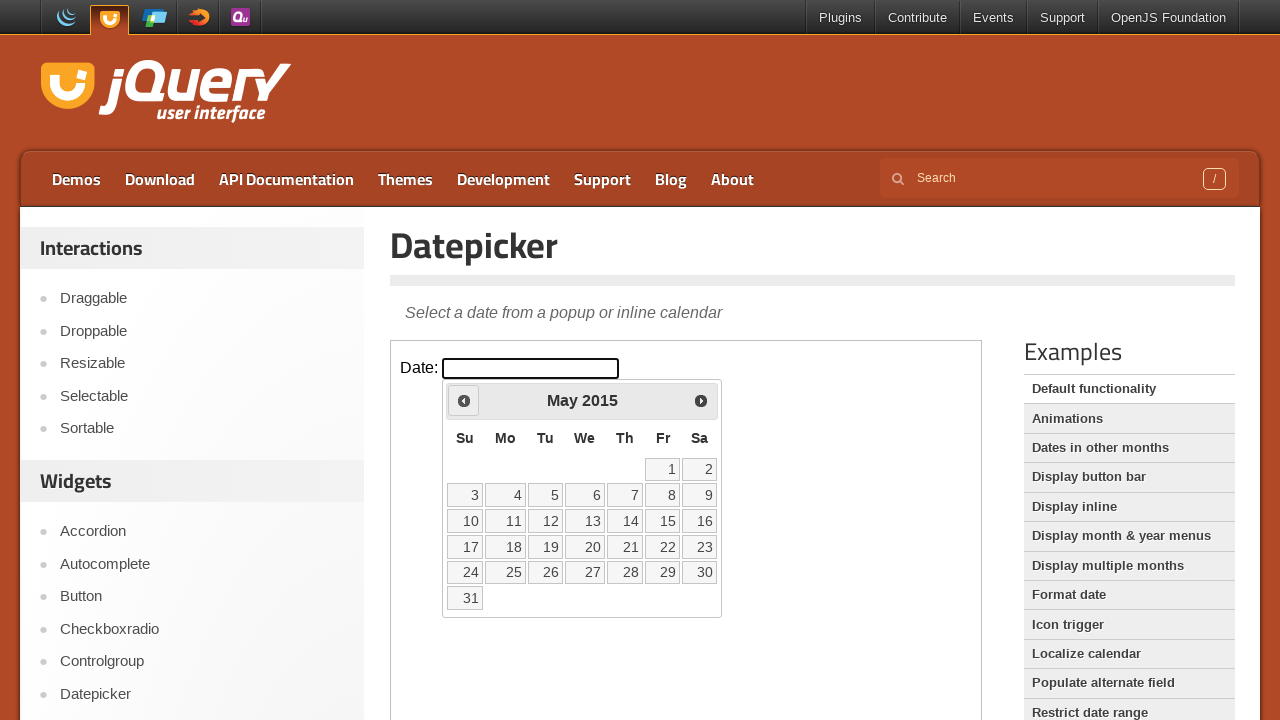

Retrieved updated year: 2015
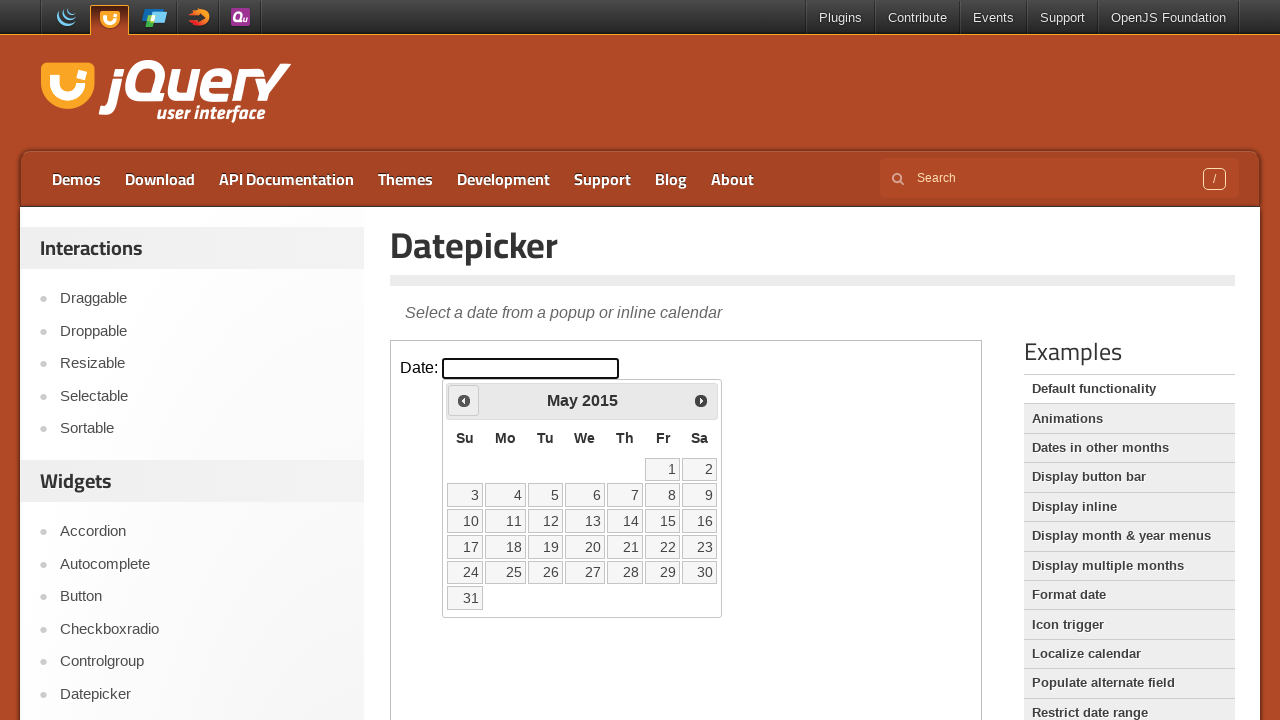

Clicked previous button to navigate back in years (current: 2015) at (464, 400) on iframe >> nth=0 >> internal:control=enter-frame >> span:has-text('Prev')
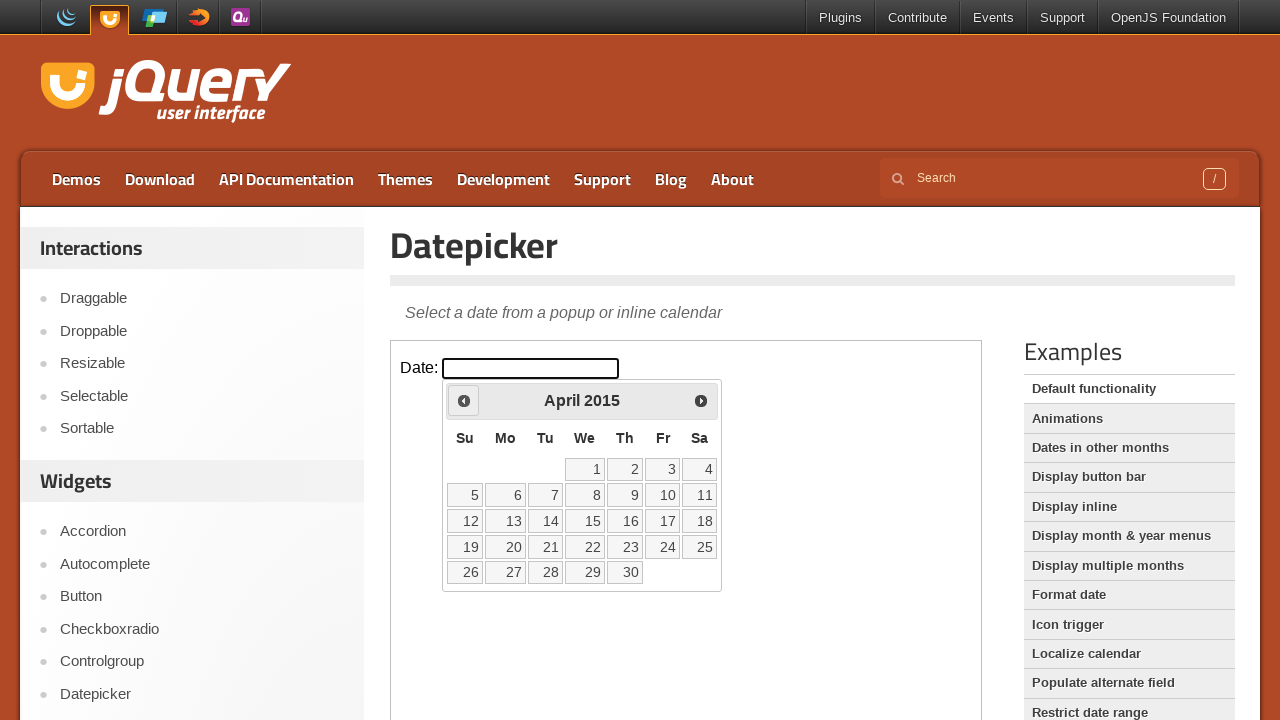

Retrieved updated year: 2015
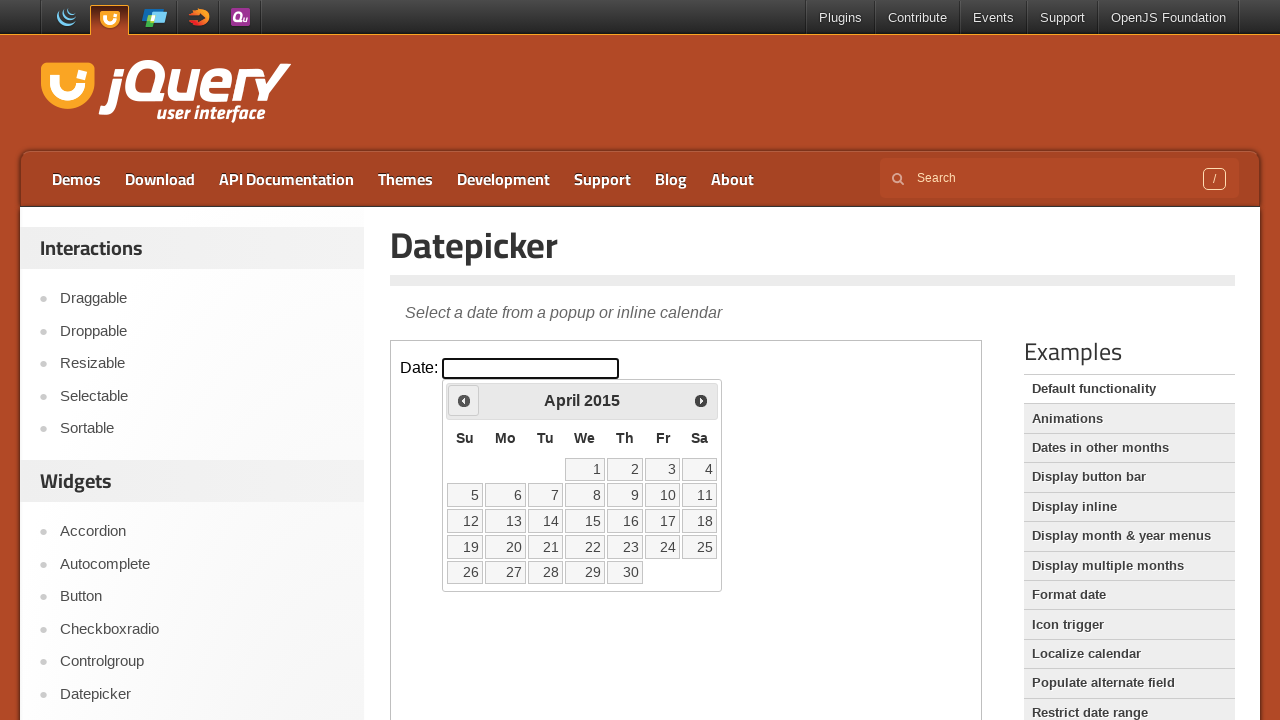

Clicked previous button to navigate back in years (current: 2015) at (464, 400) on iframe >> nth=0 >> internal:control=enter-frame >> span:has-text('Prev')
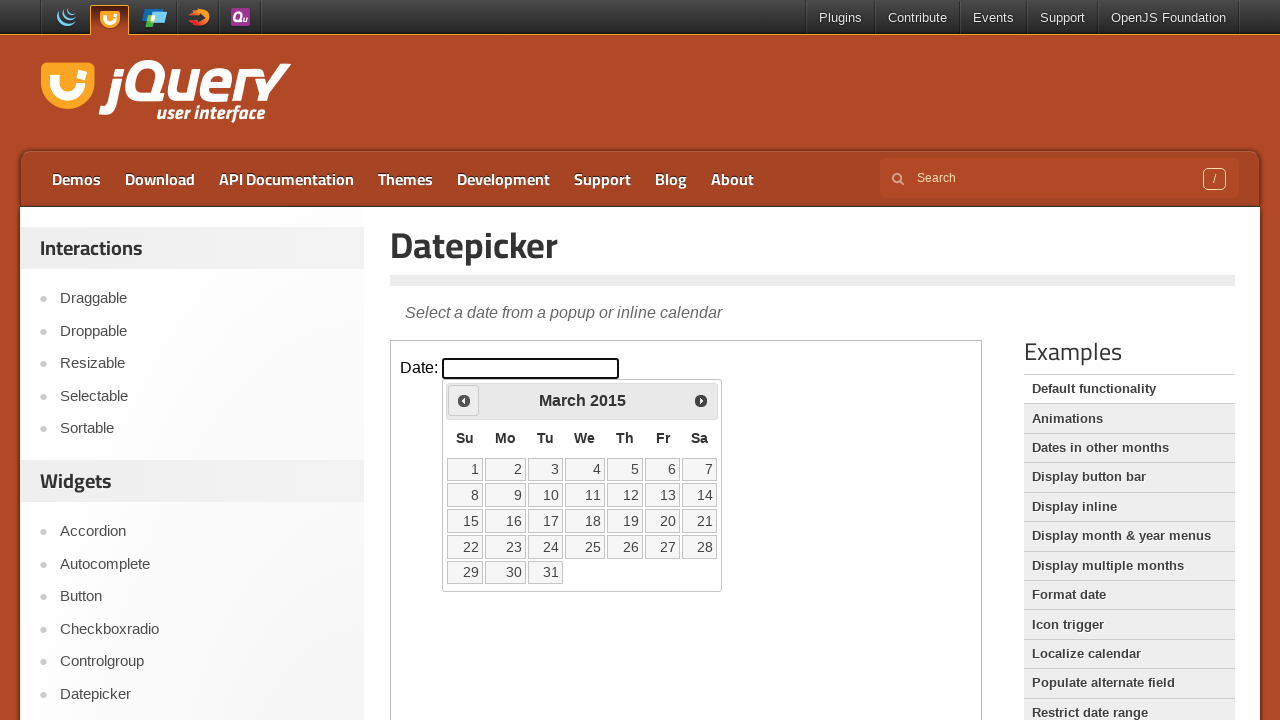

Retrieved updated year: 2015
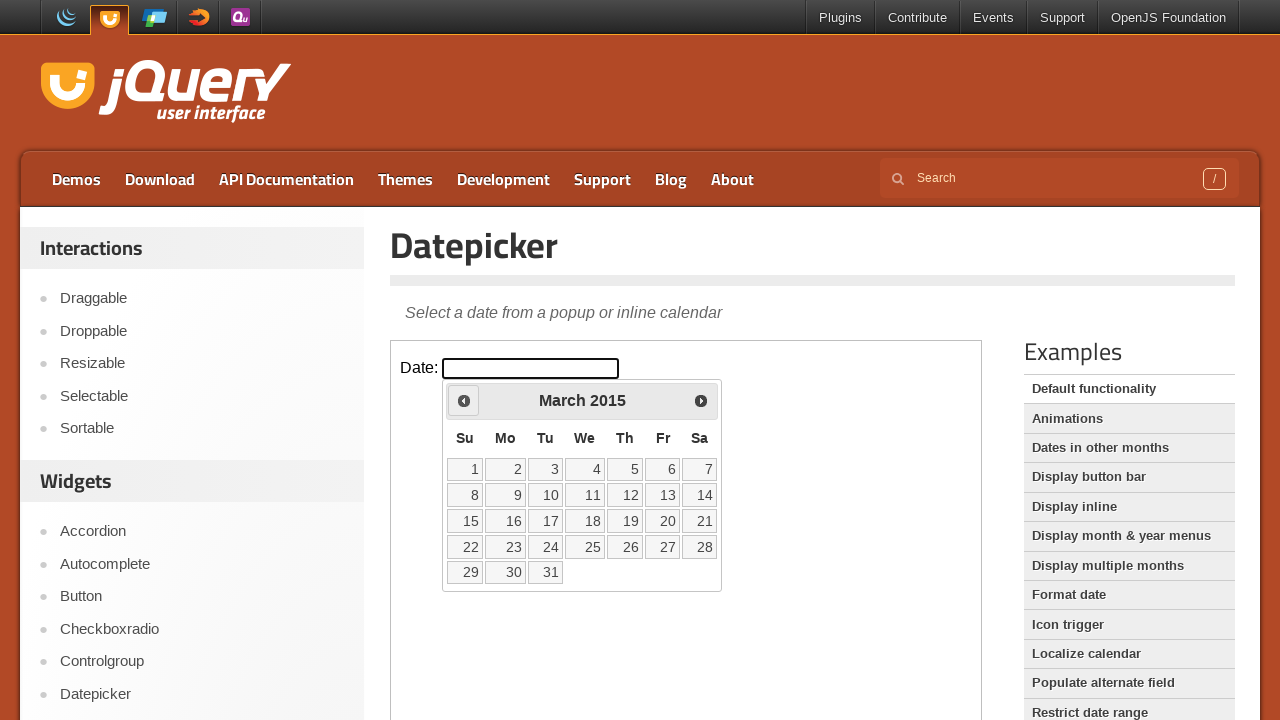

Clicked previous button to navigate back in years (current: 2015) at (464, 400) on iframe >> nth=0 >> internal:control=enter-frame >> span:has-text('Prev')
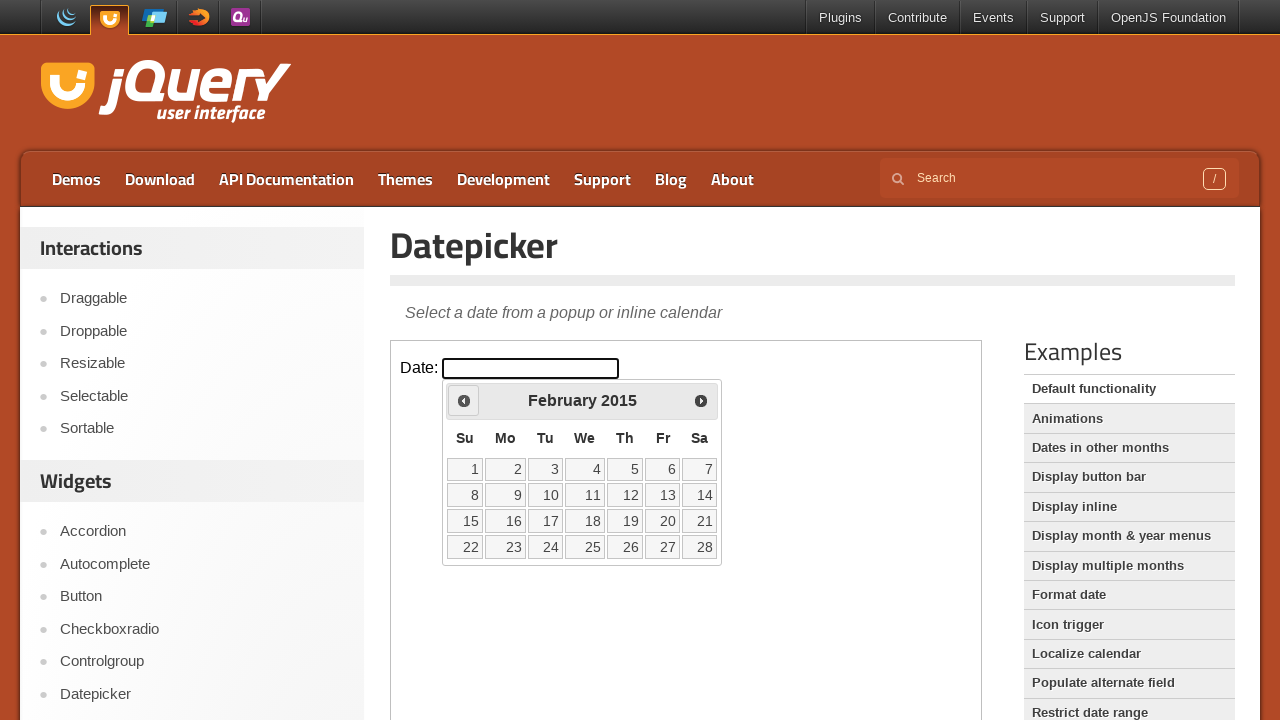

Retrieved updated year: 2015
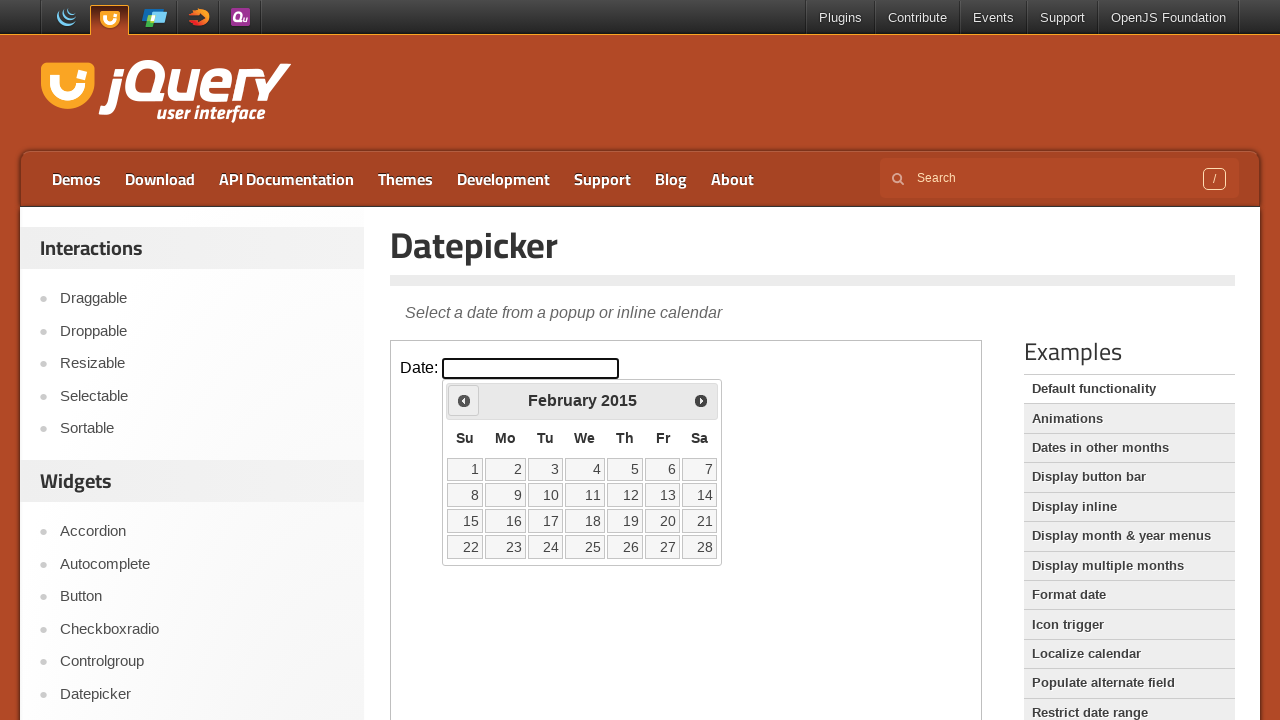

Clicked previous button to navigate back in years (current: 2015) at (464, 400) on iframe >> nth=0 >> internal:control=enter-frame >> span:has-text('Prev')
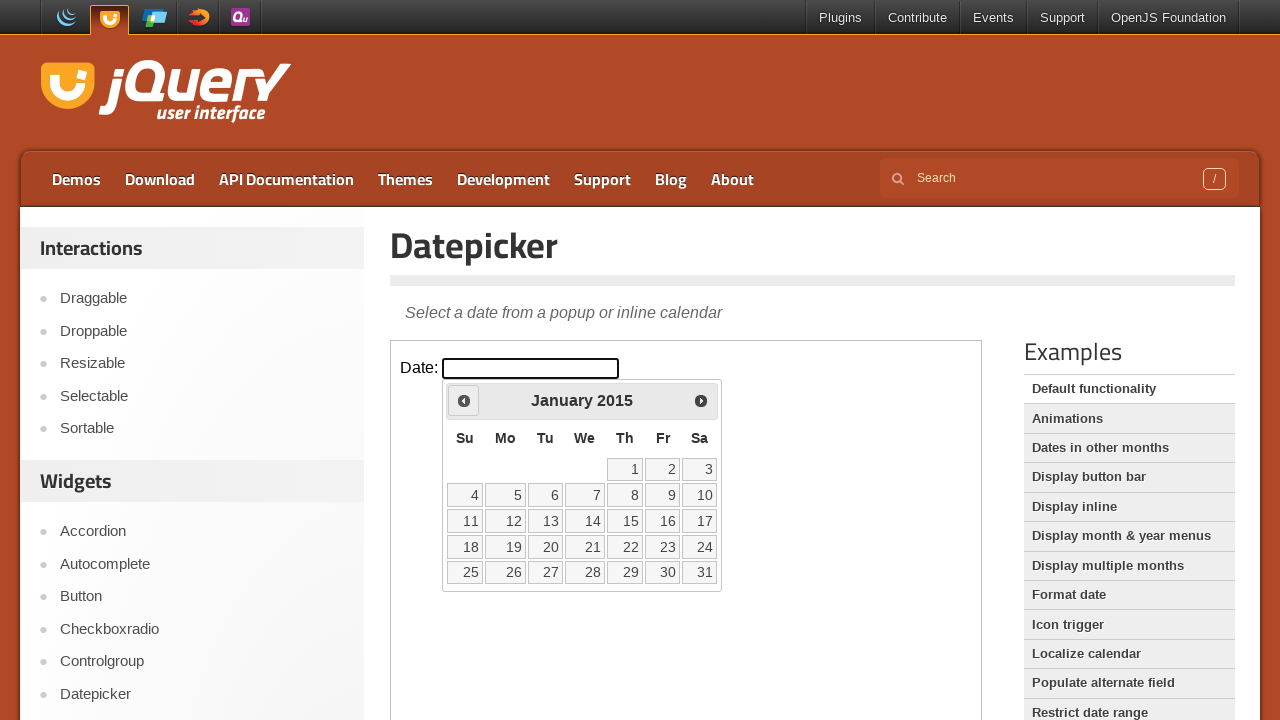

Retrieved updated year: 2015
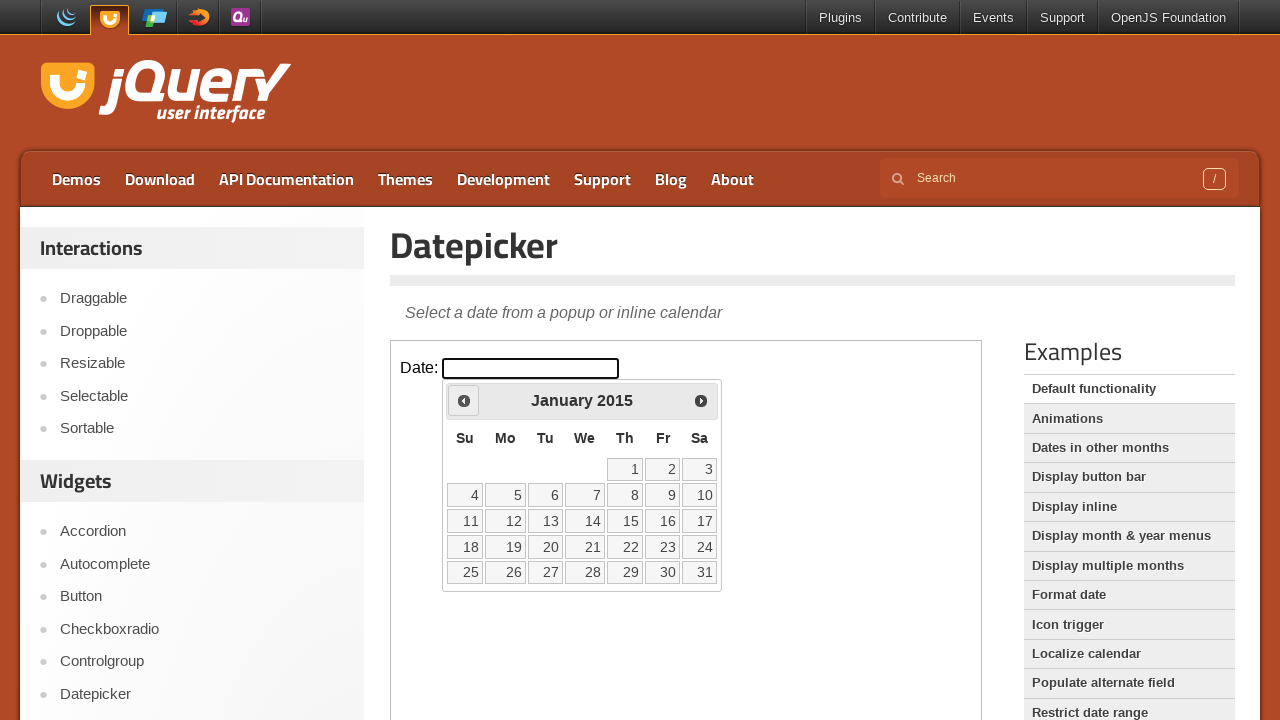

Clicked previous button to navigate back in years (current: 2015) at (464, 400) on iframe >> nth=0 >> internal:control=enter-frame >> span:has-text('Prev')
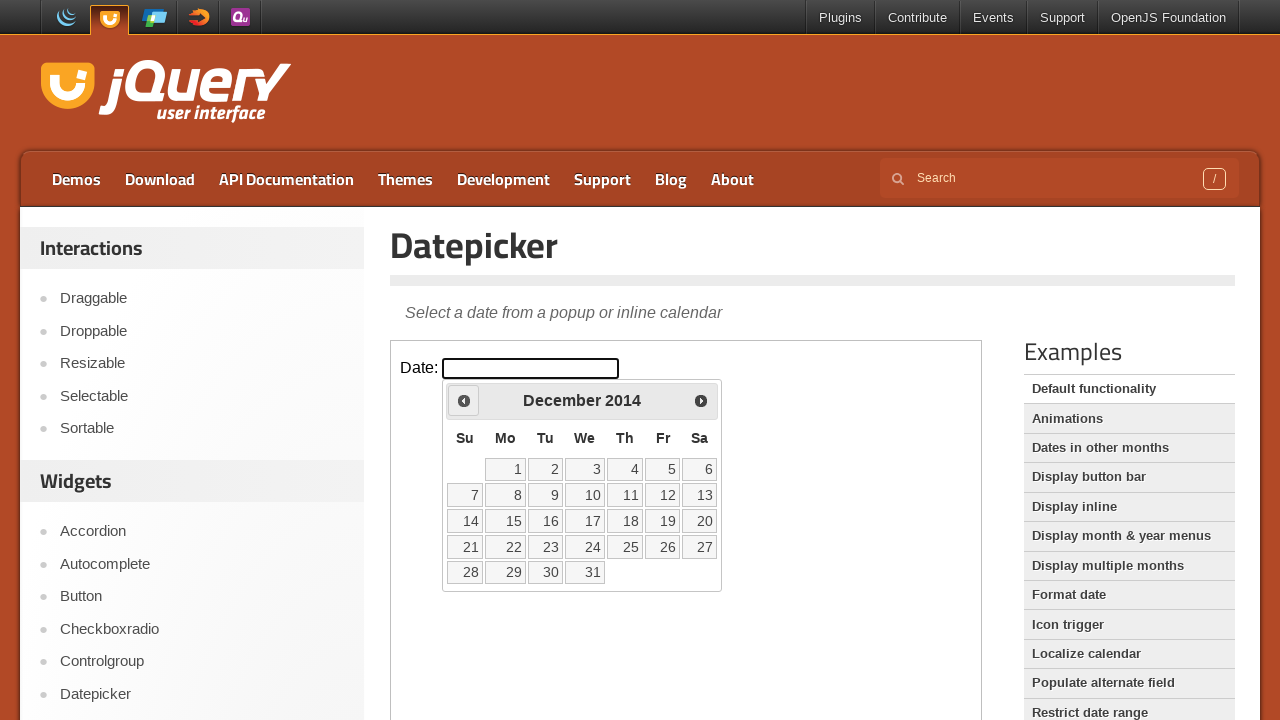

Retrieved updated year: 2014
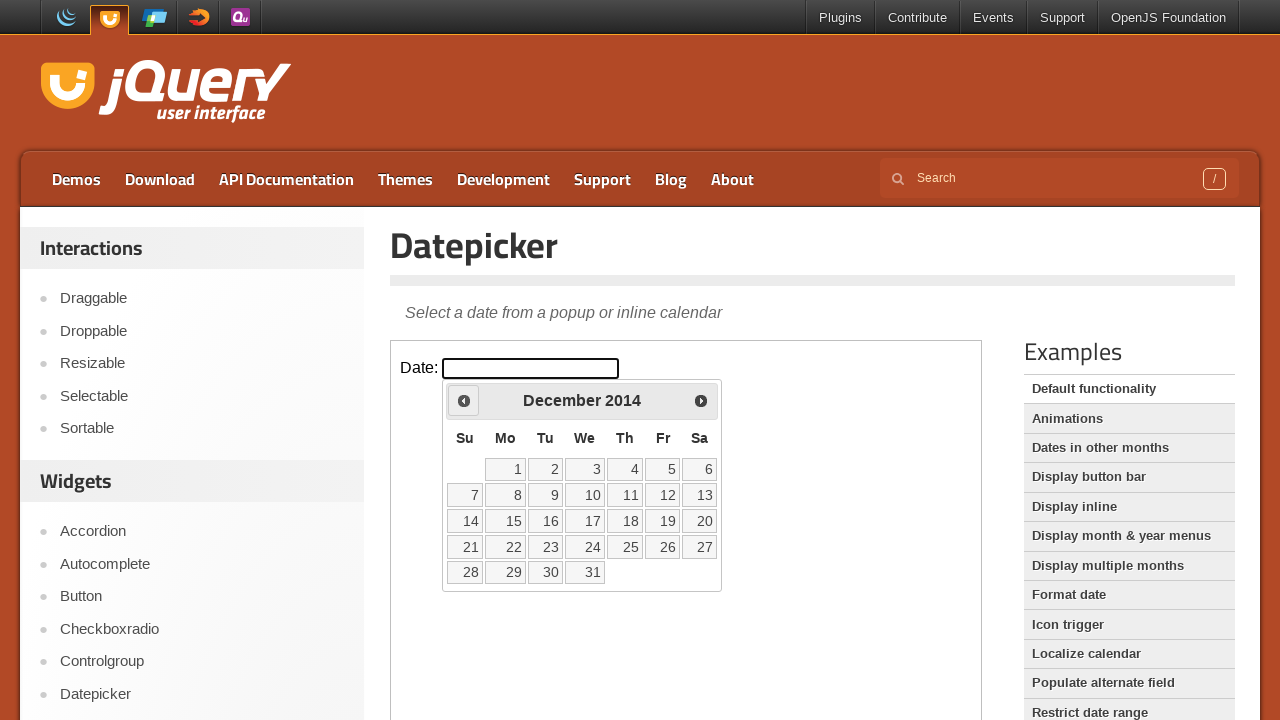

Clicked previous button to navigate back in years (current: 2014) at (464, 400) on iframe >> nth=0 >> internal:control=enter-frame >> span:has-text('Prev')
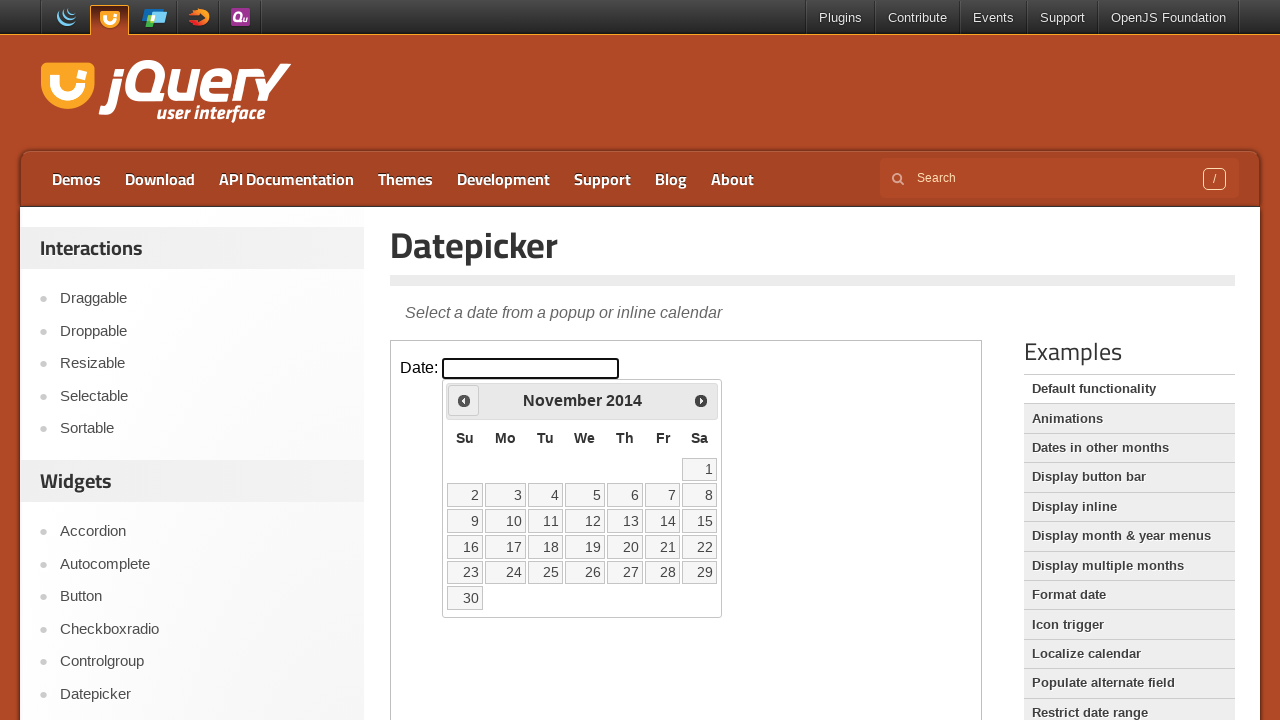

Retrieved updated year: 2014
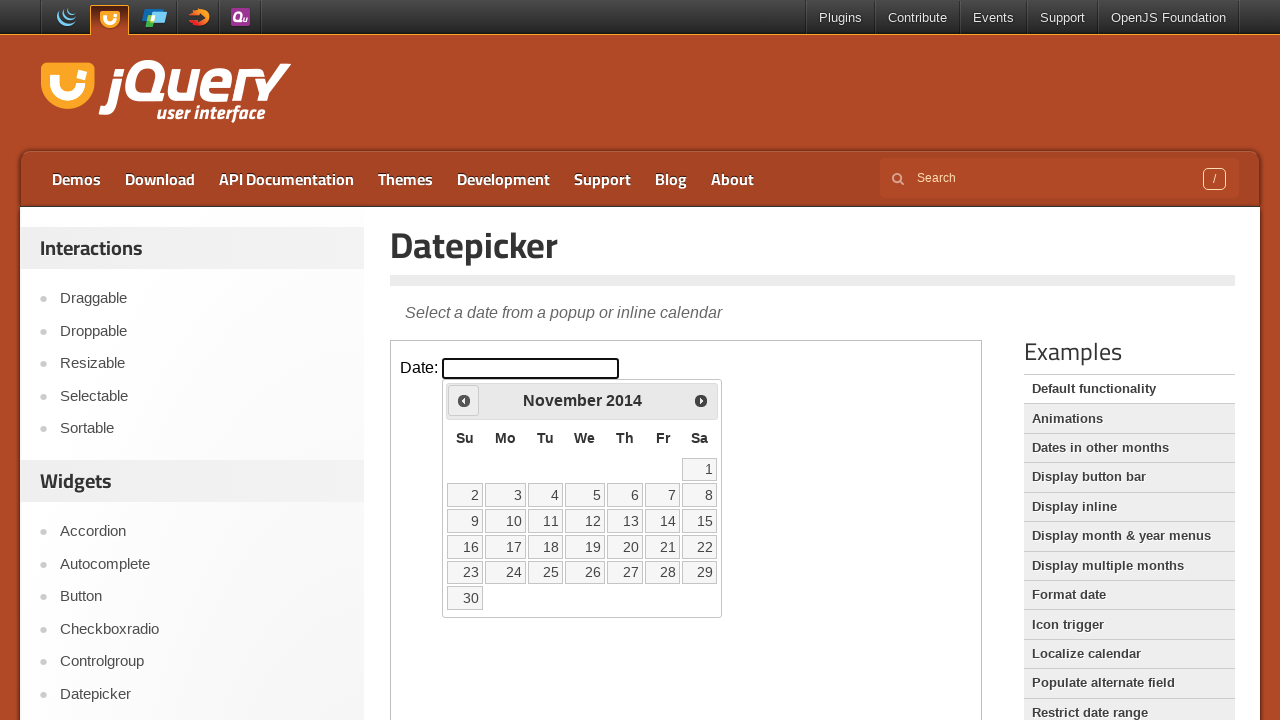

Clicked previous button to navigate back in years (current: 2014) at (464, 400) on iframe >> nth=0 >> internal:control=enter-frame >> span:has-text('Prev')
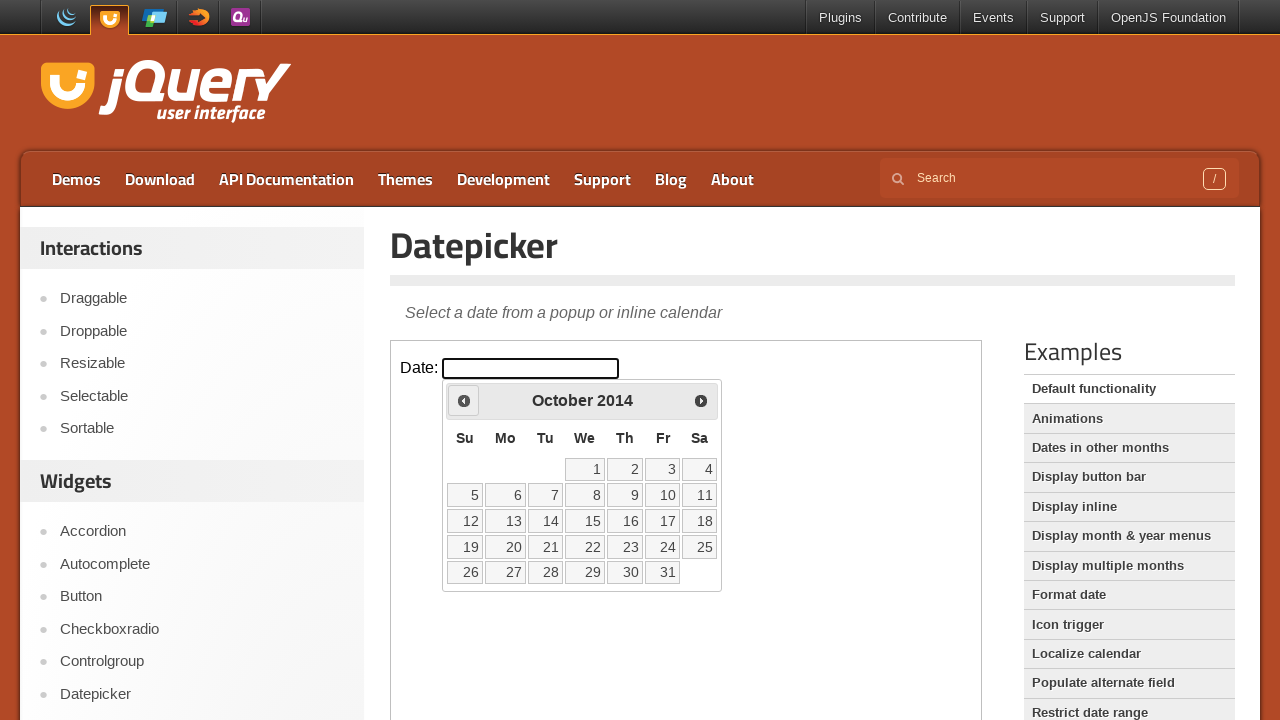

Retrieved updated year: 2014
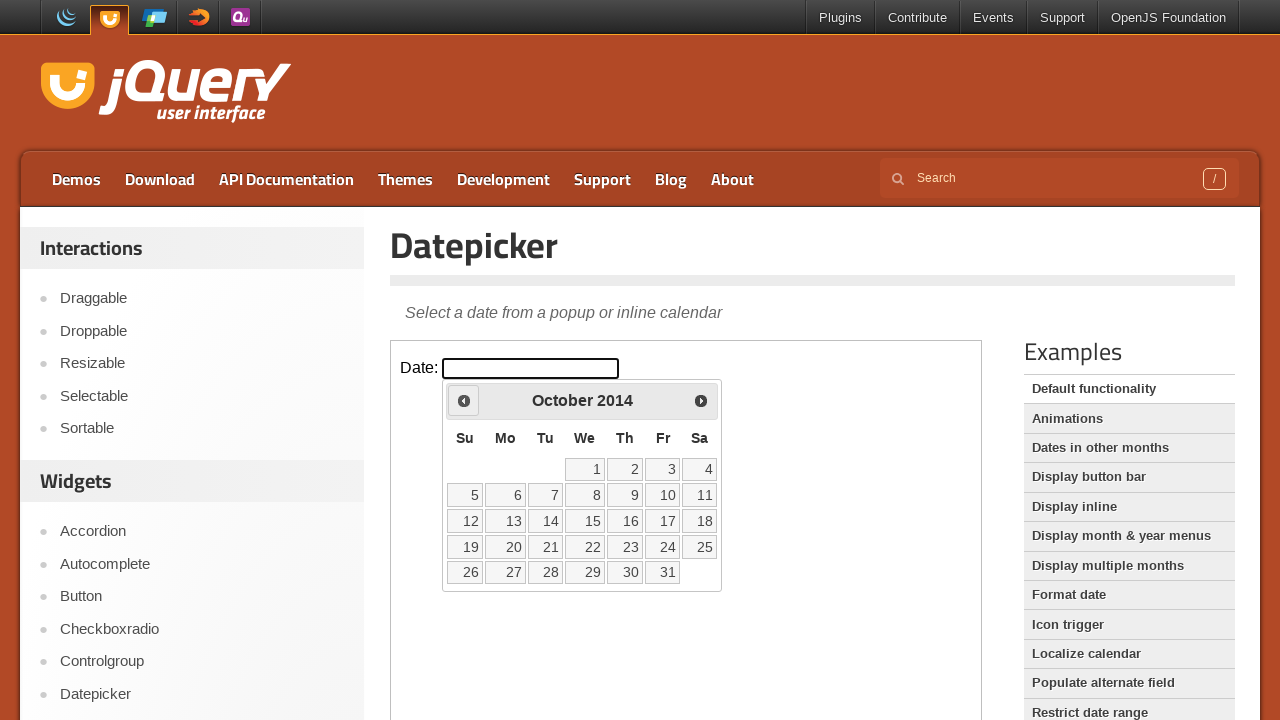

Clicked previous button to navigate back in years (current: 2014) at (464, 400) on iframe >> nth=0 >> internal:control=enter-frame >> span:has-text('Prev')
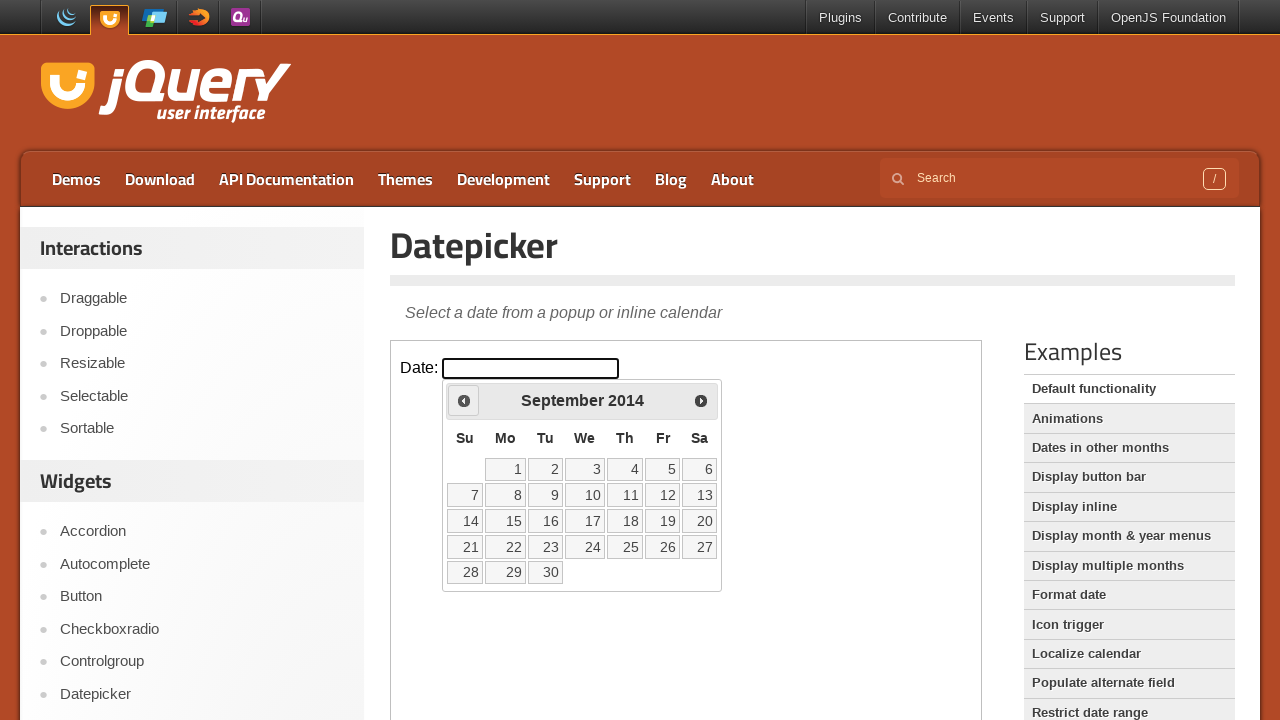

Retrieved updated year: 2014
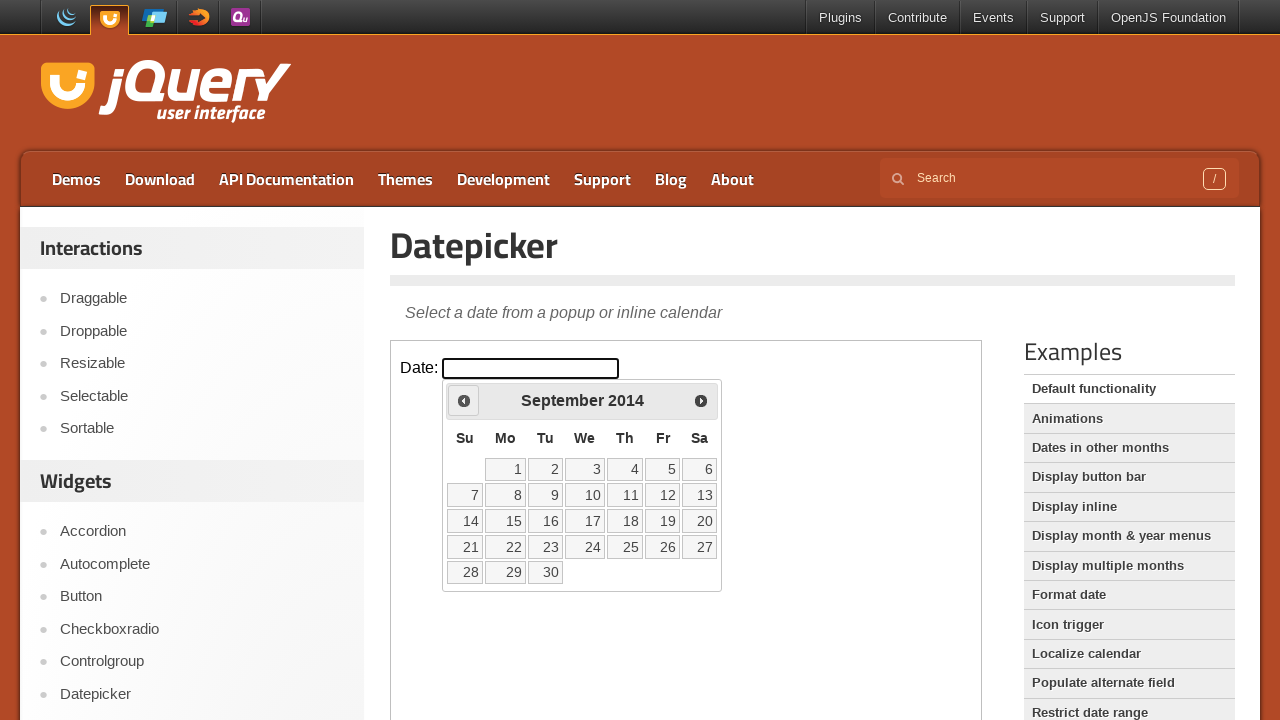

Clicked previous button to navigate back in years (current: 2014) at (464, 400) on iframe >> nth=0 >> internal:control=enter-frame >> span:has-text('Prev')
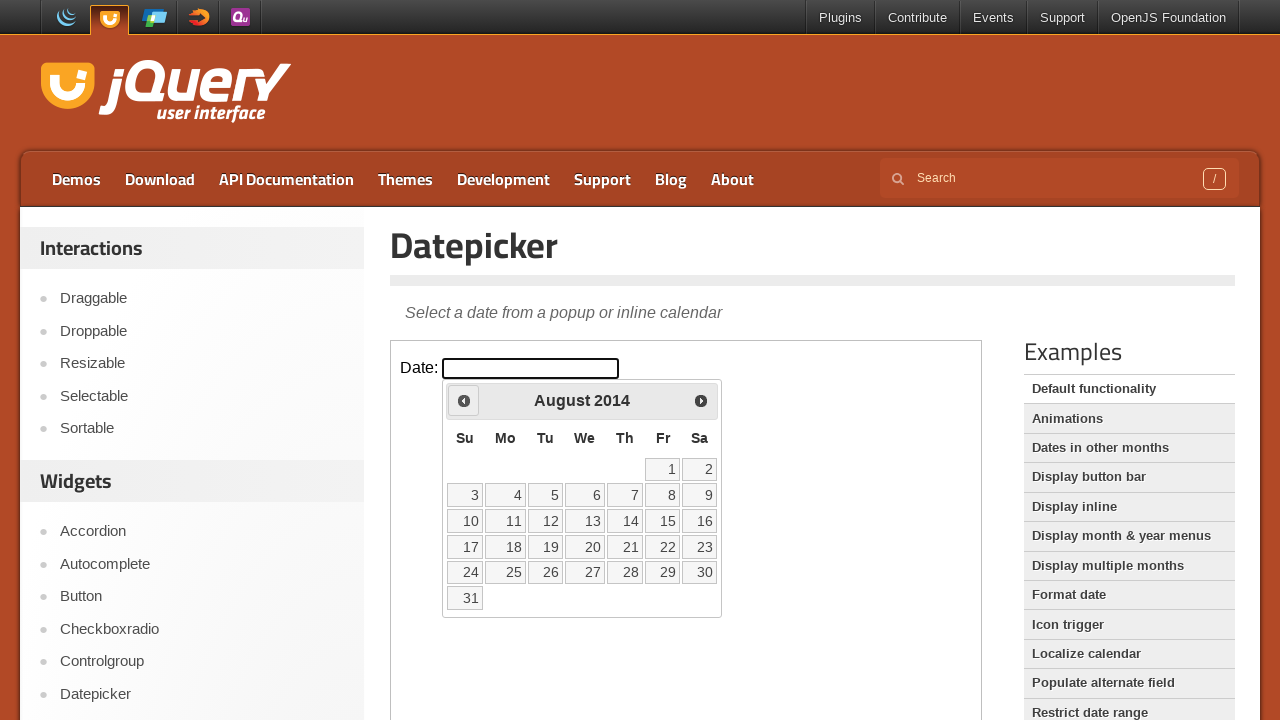

Retrieved updated year: 2014
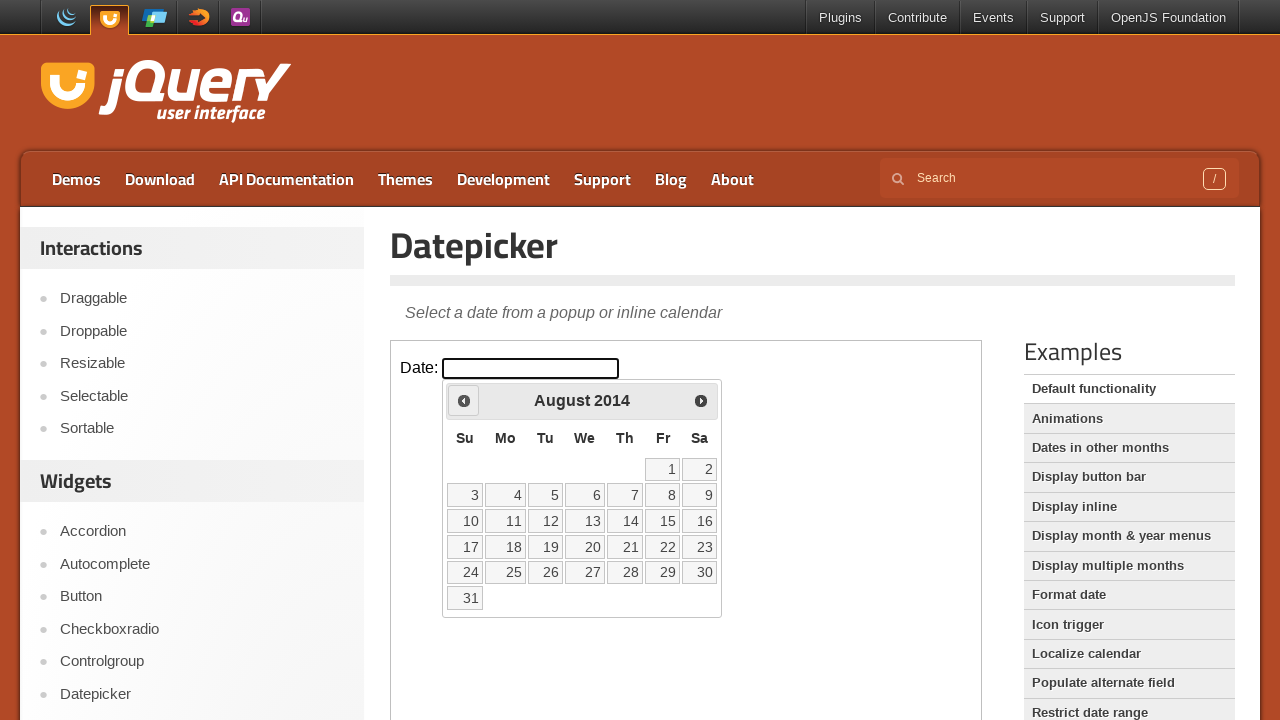

Clicked previous button to navigate back in years (current: 2014) at (464, 400) on iframe >> nth=0 >> internal:control=enter-frame >> span:has-text('Prev')
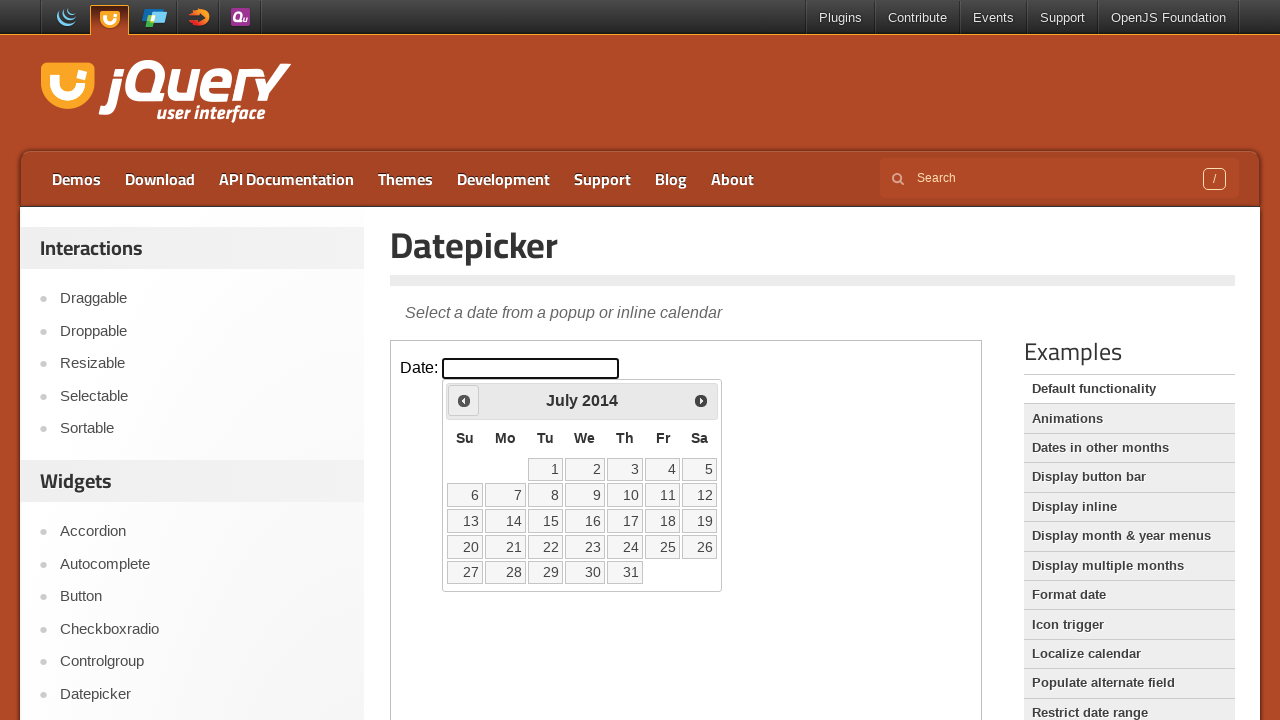

Retrieved updated year: 2014
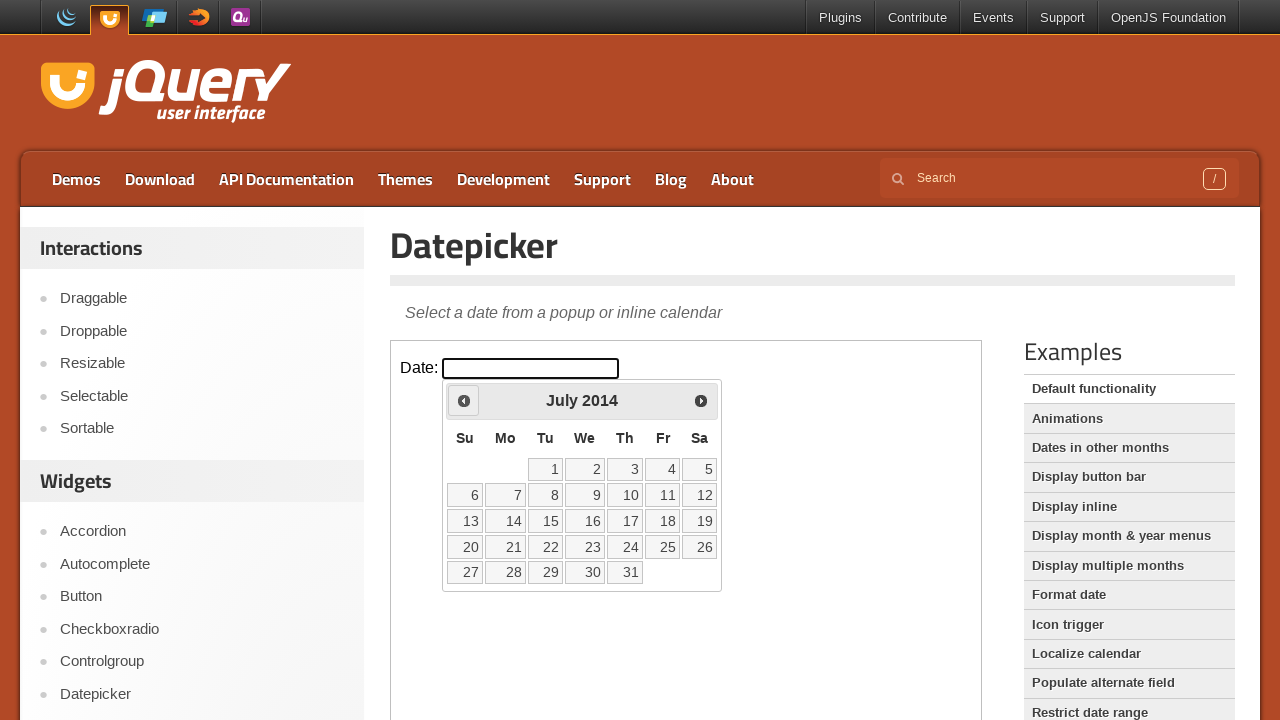

Clicked previous button to navigate back in years (current: 2014) at (464, 400) on iframe >> nth=0 >> internal:control=enter-frame >> span:has-text('Prev')
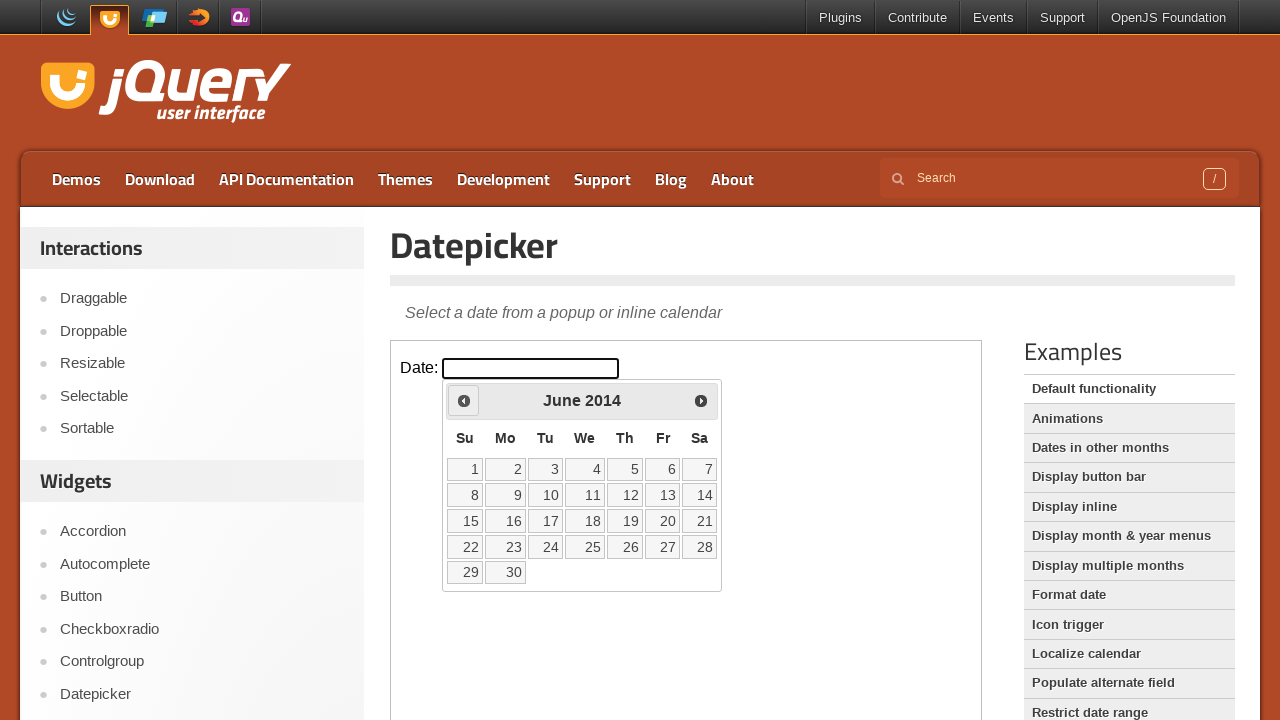

Retrieved updated year: 2014
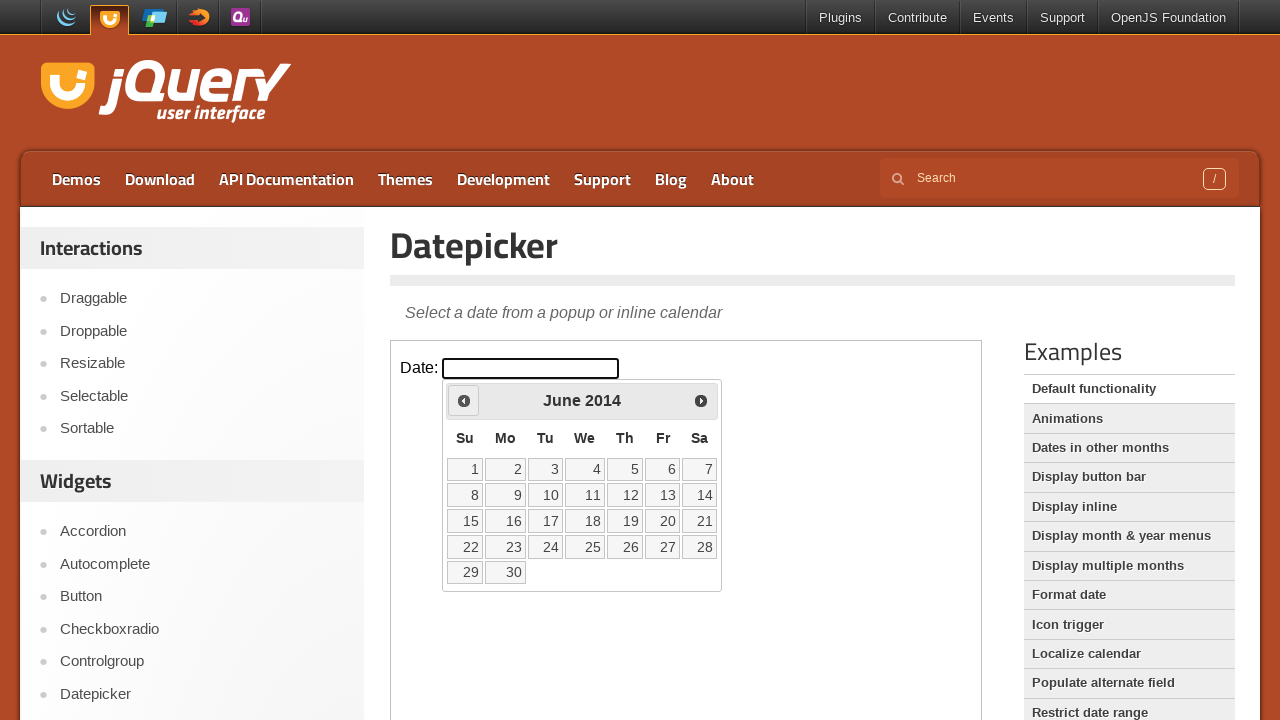

Clicked previous button to navigate back in years (current: 2014) at (464, 400) on iframe >> nth=0 >> internal:control=enter-frame >> span:has-text('Prev')
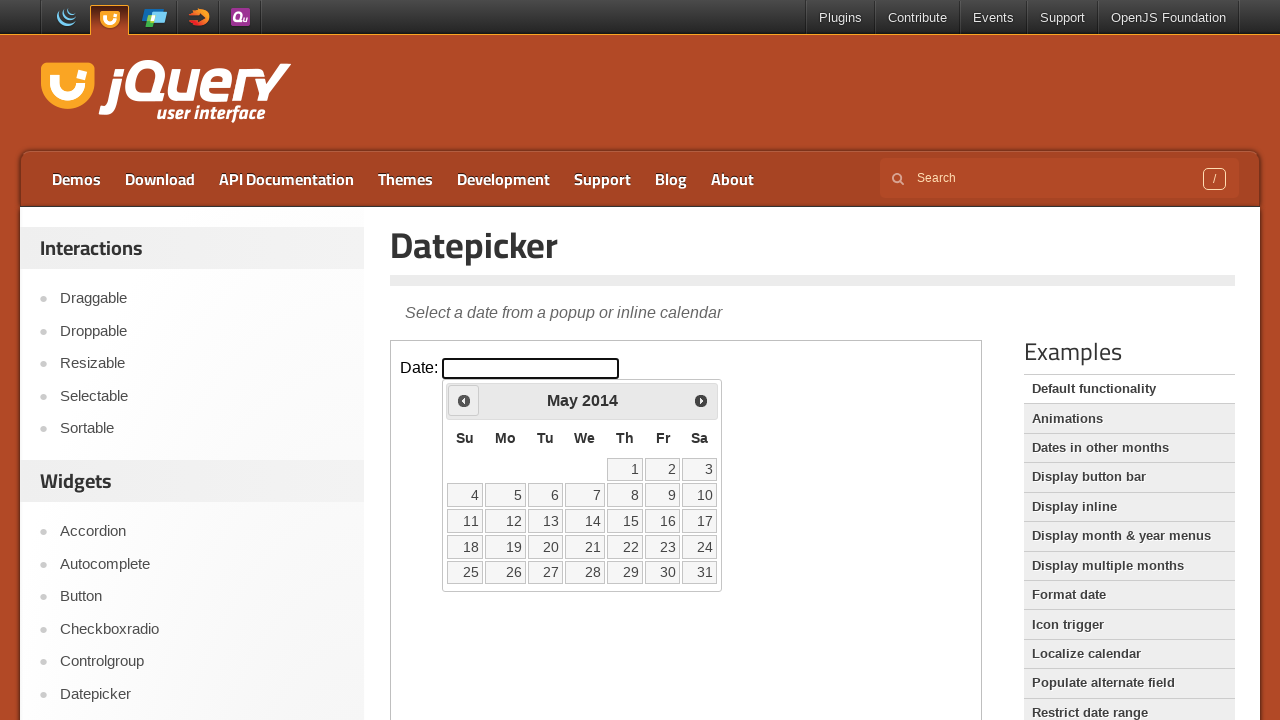

Retrieved updated year: 2014
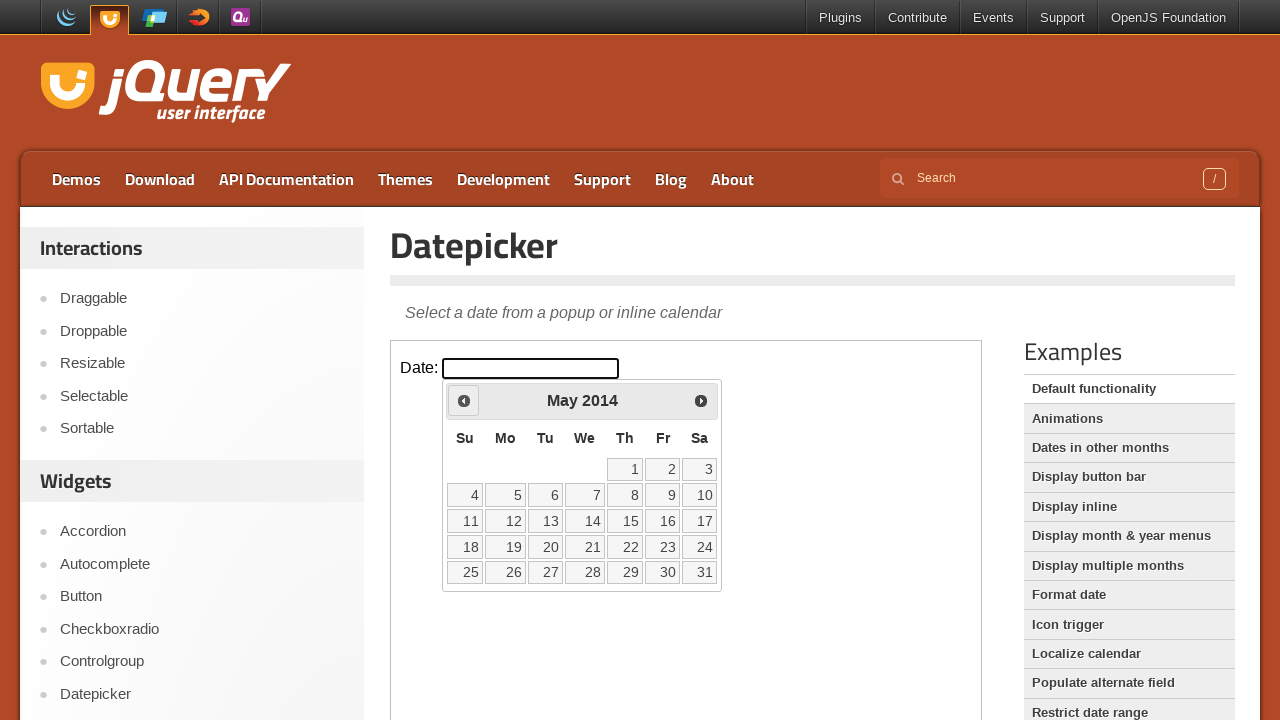

Clicked previous button to navigate back in years (current: 2014) at (464, 400) on iframe >> nth=0 >> internal:control=enter-frame >> span:has-text('Prev')
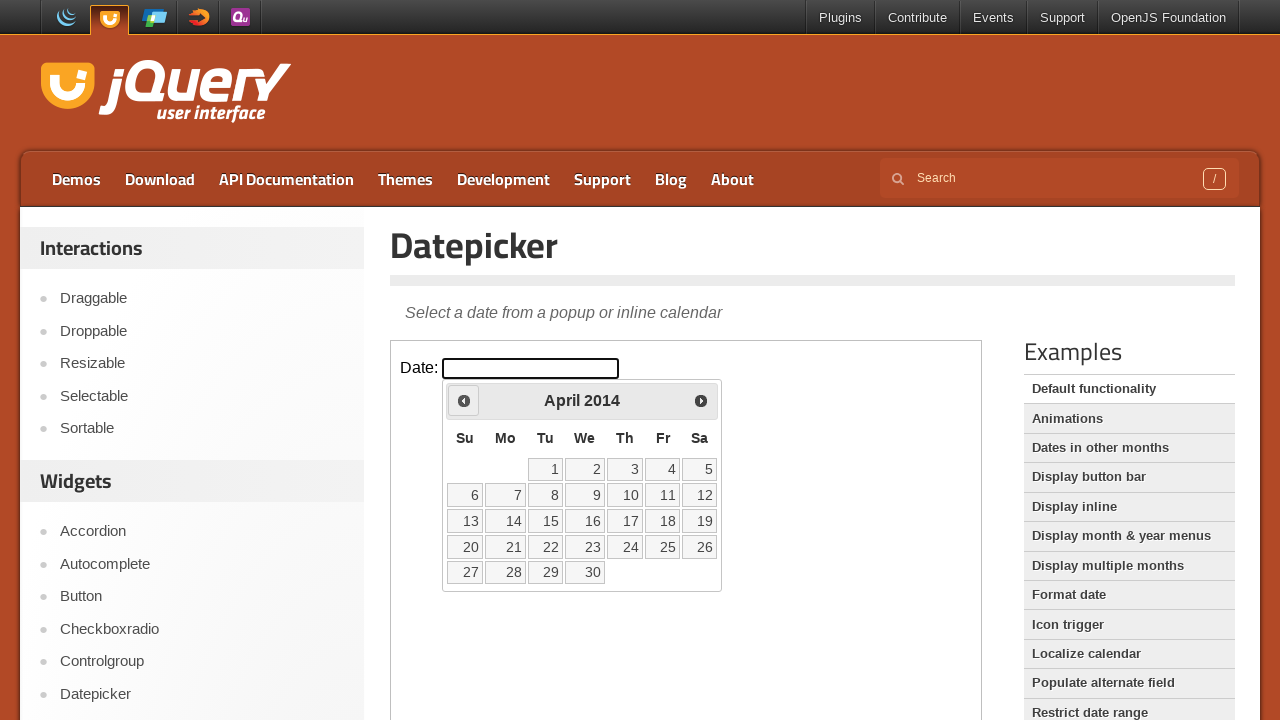

Retrieved updated year: 2014
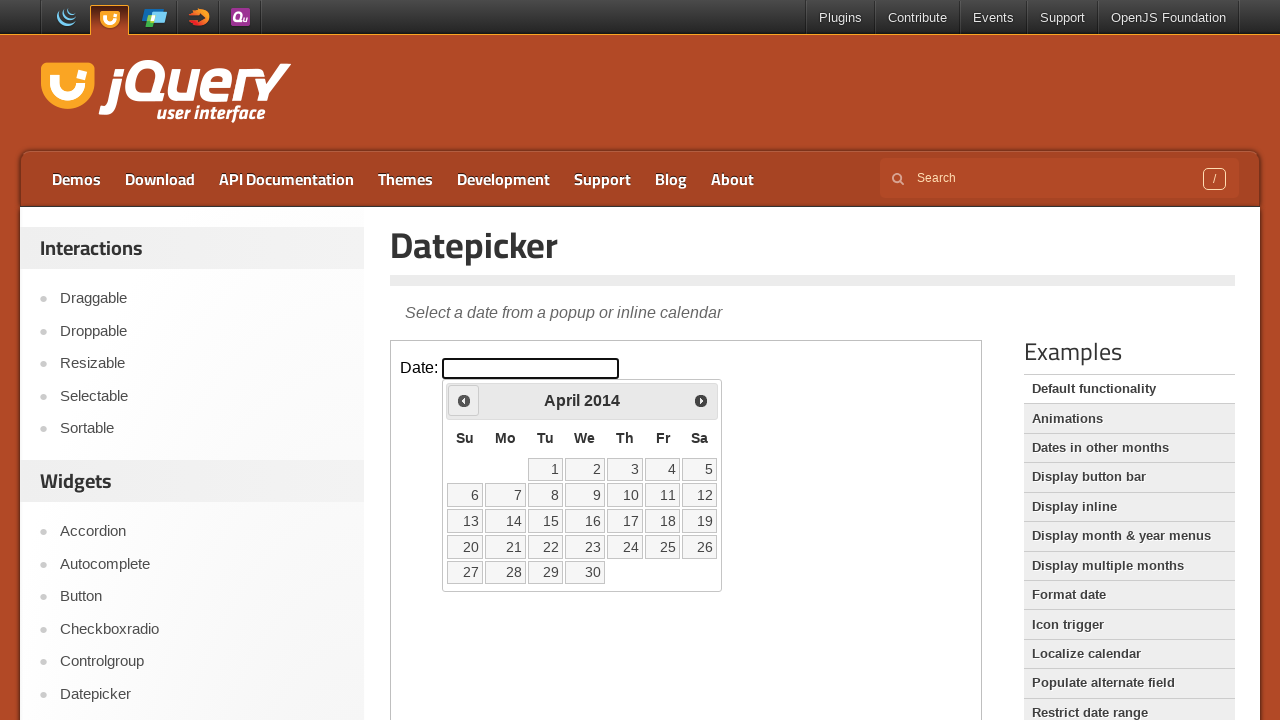

Clicked previous button to navigate back in years (current: 2014) at (464, 400) on iframe >> nth=0 >> internal:control=enter-frame >> span:has-text('Prev')
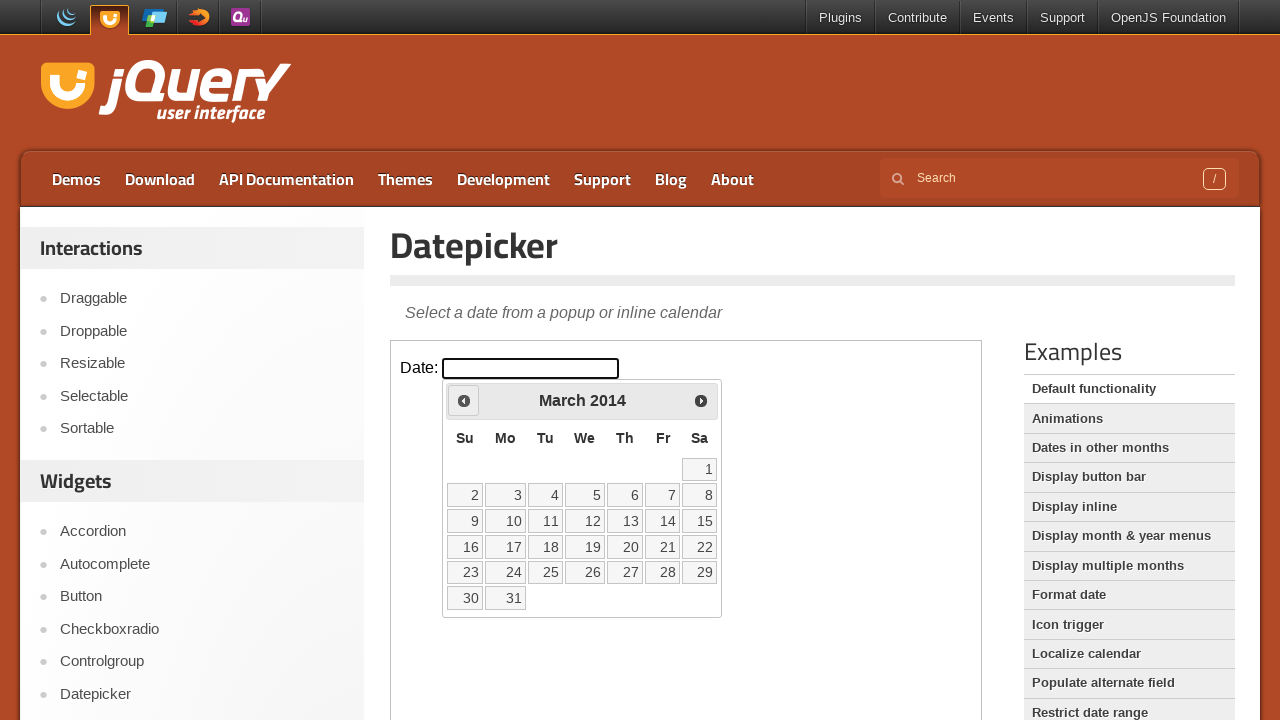

Retrieved updated year: 2014
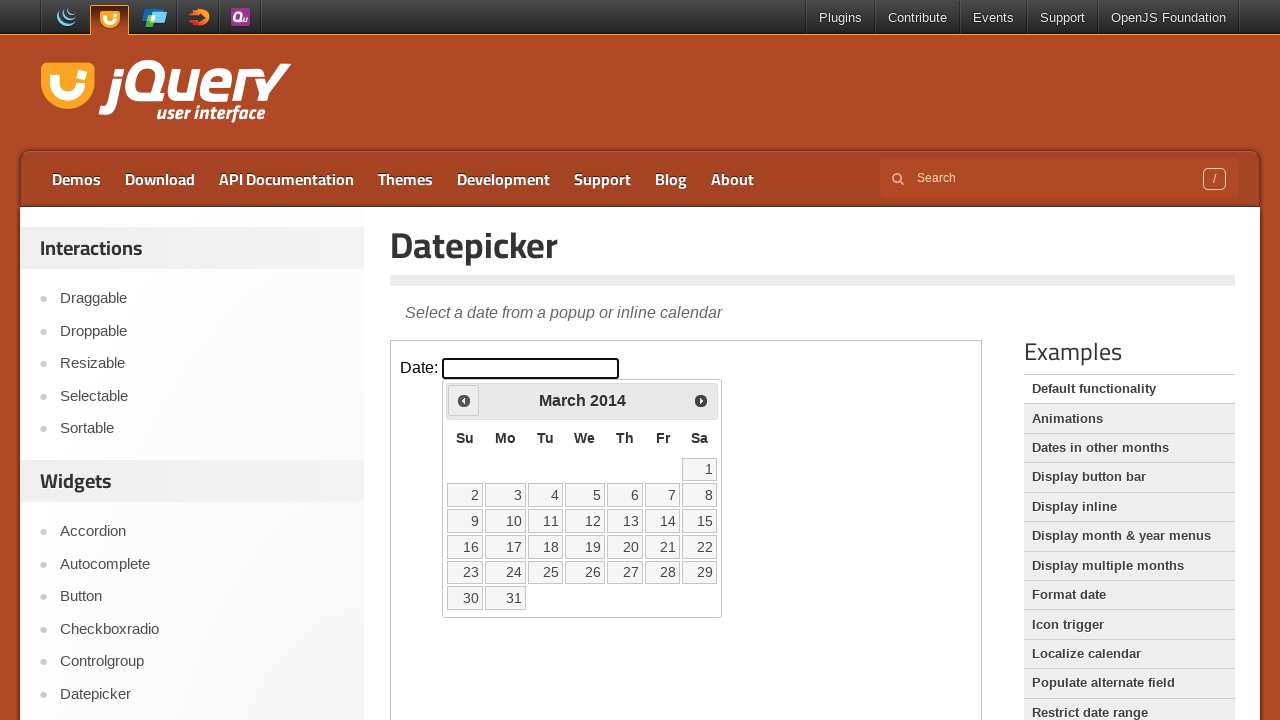

Clicked previous button to navigate back in years (current: 2014) at (464, 400) on iframe >> nth=0 >> internal:control=enter-frame >> span:has-text('Prev')
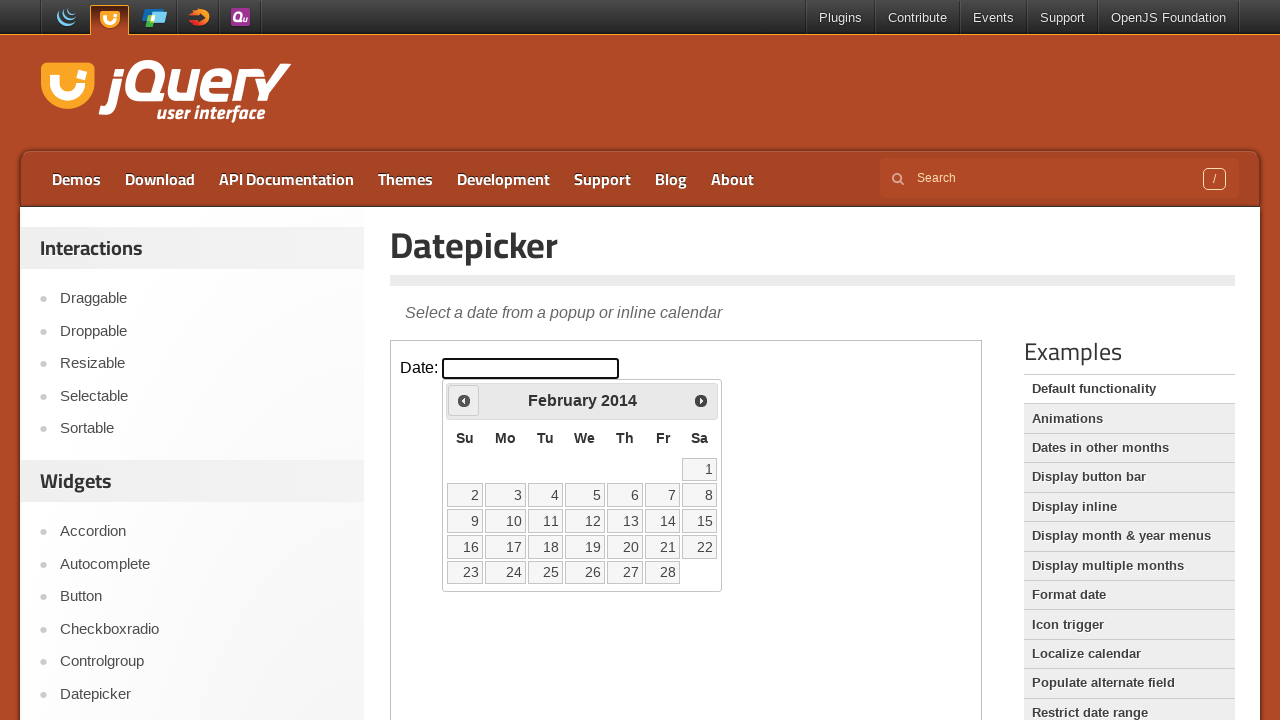

Retrieved updated year: 2014
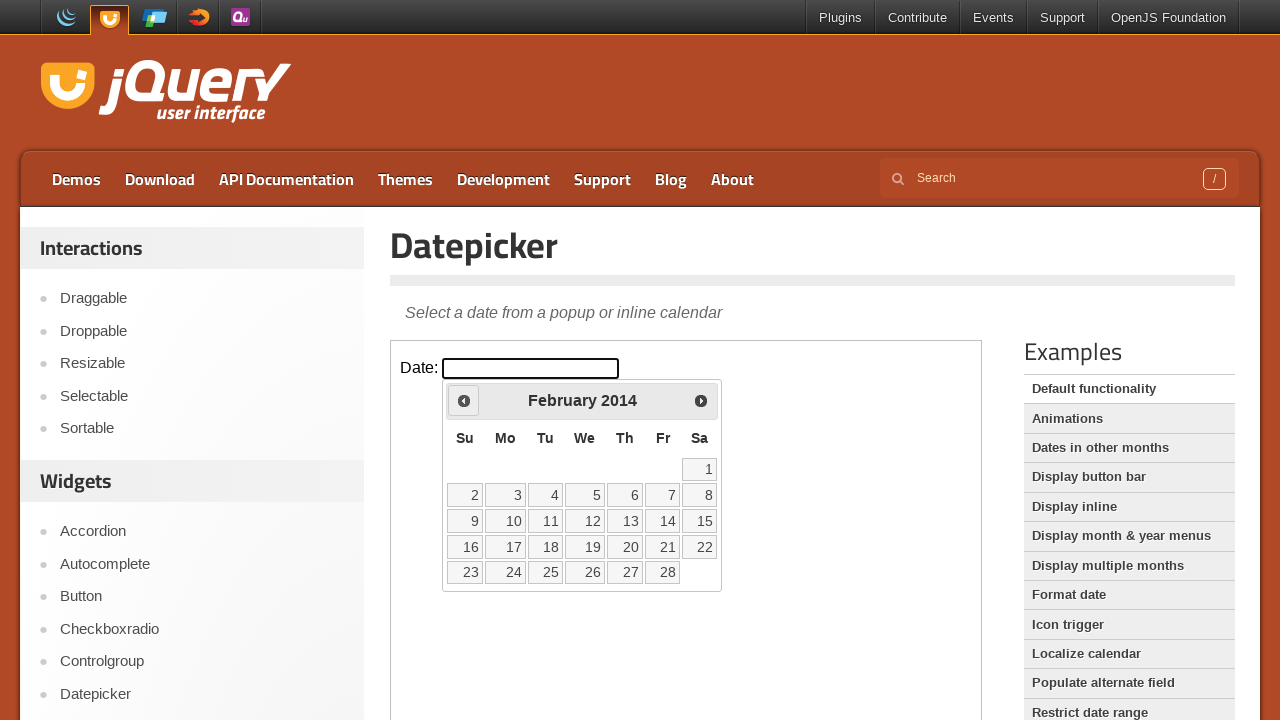

Clicked previous button to navigate back in years (current: 2014) at (464, 400) on iframe >> nth=0 >> internal:control=enter-frame >> span:has-text('Prev')
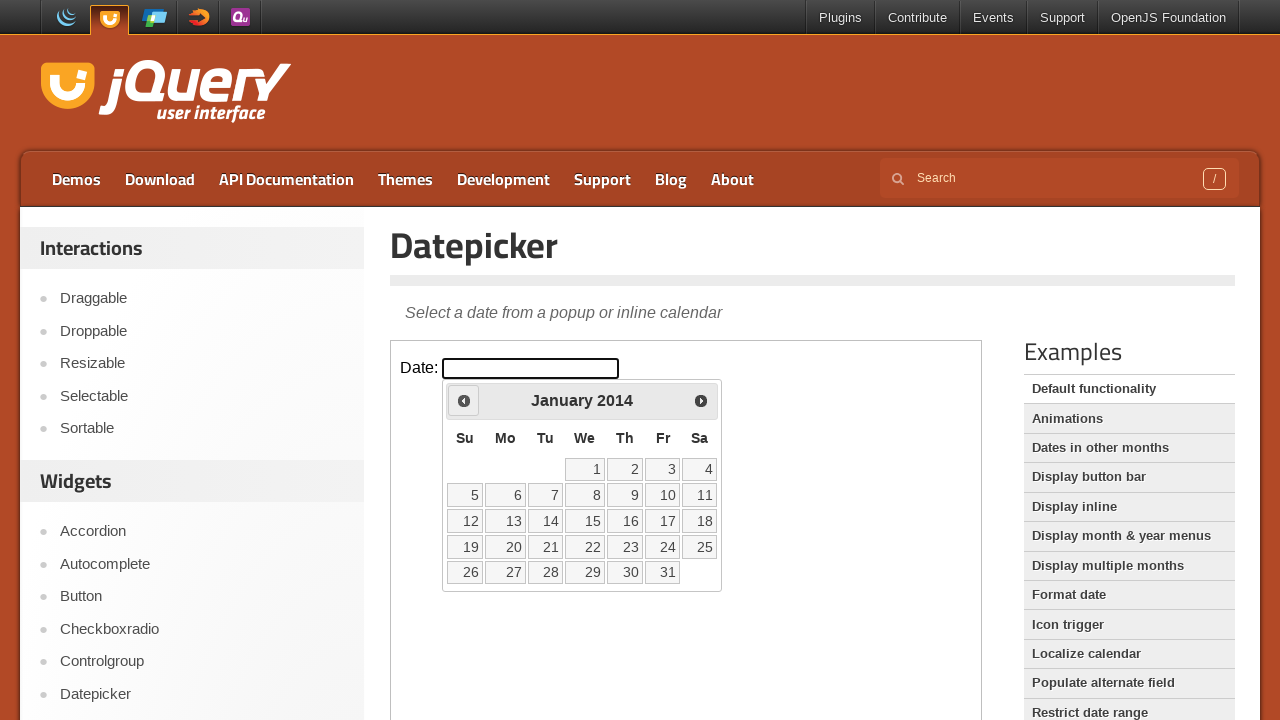

Retrieved updated year: 2014
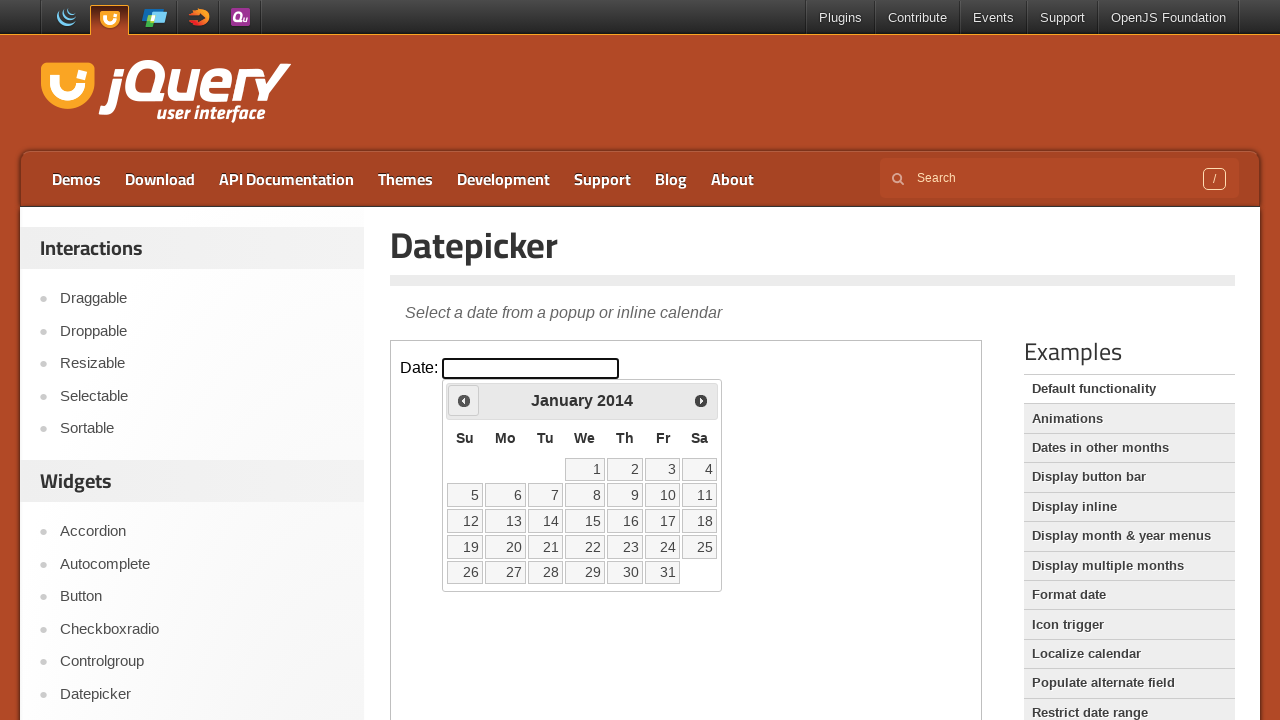

Clicked previous button to navigate back in years (current: 2014) at (464, 400) on iframe >> nth=0 >> internal:control=enter-frame >> span:has-text('Prev')
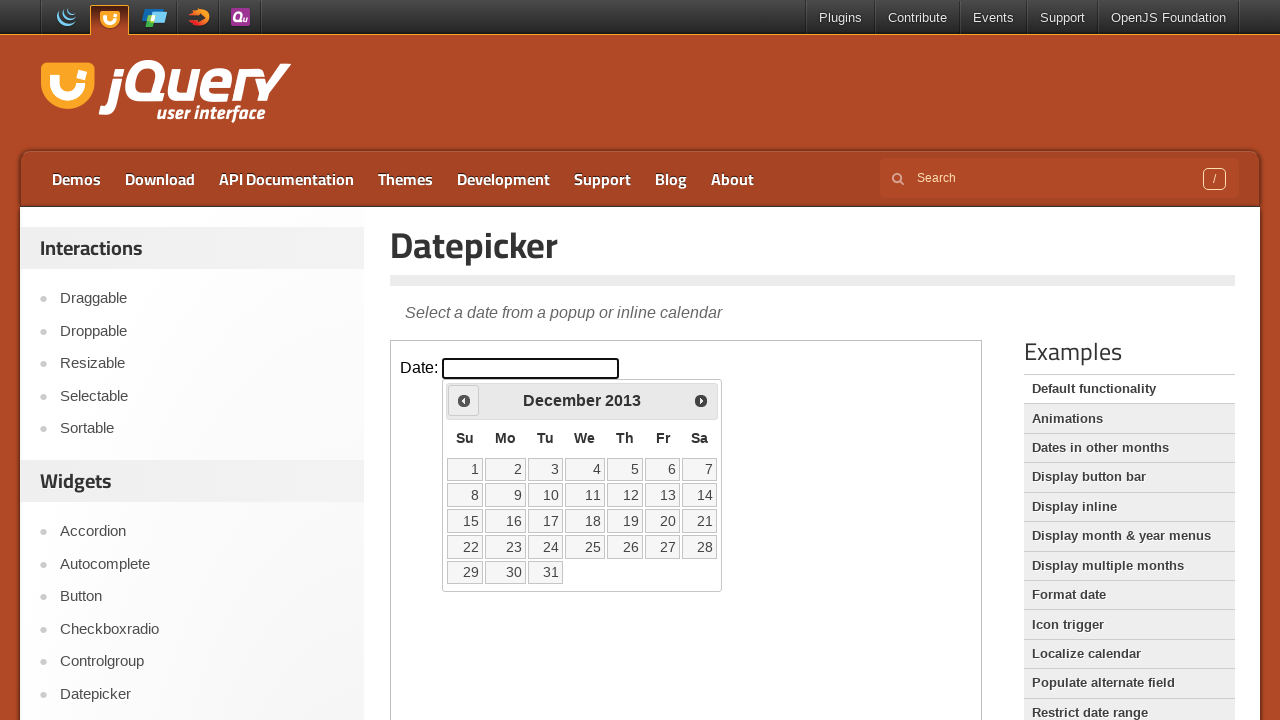

Retrieved updated year: 2013
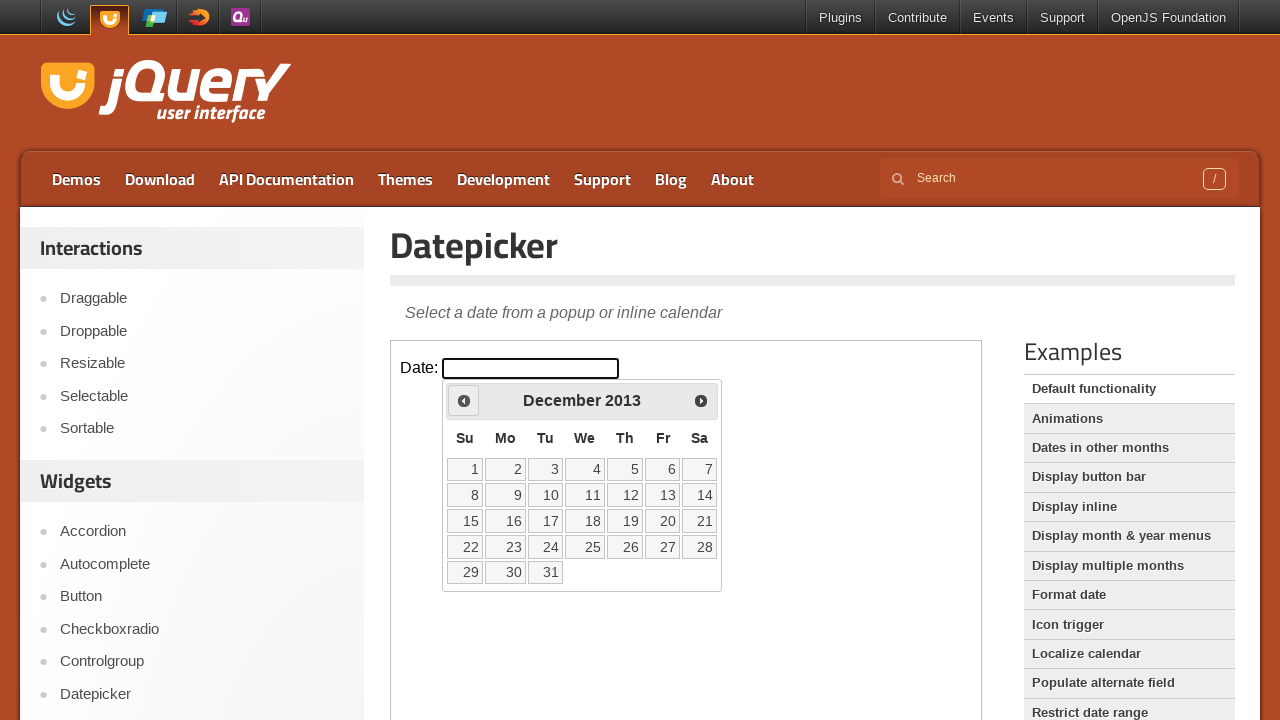

Clicked previous button to navigate back in years (current: 2013) at (464, 400) on iframe >> nth=0 >> internal:control=enter-frame >> span:has-text('Prev')
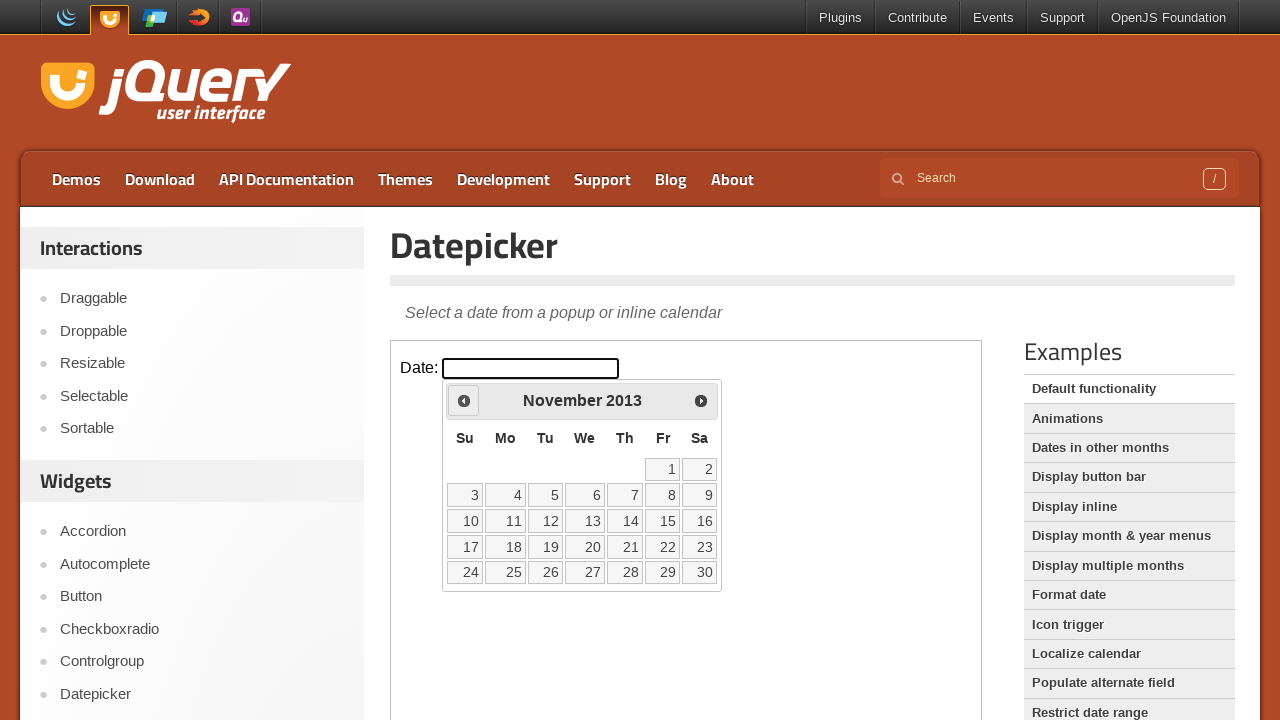

Retrieved updated year: 2013
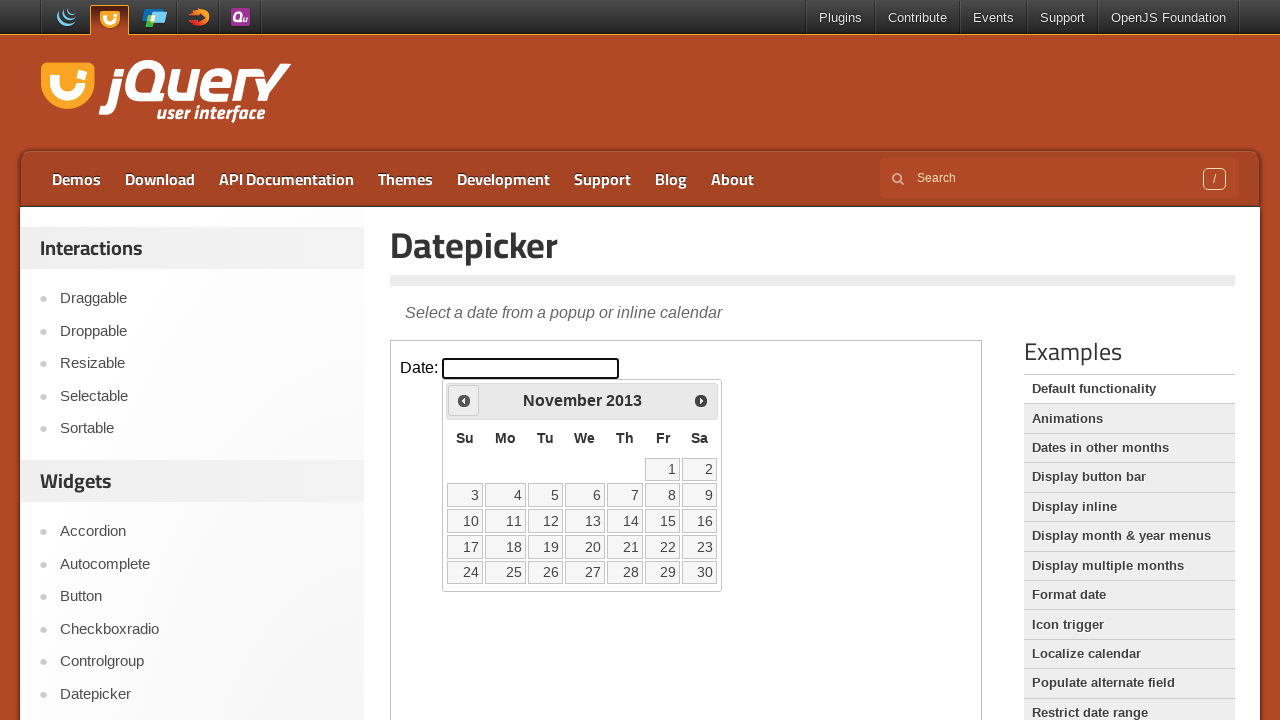

Clicked previous button to navigate back in years (current: 2013) at (464, 400) on iframe >> nth=0 >> internal:control=enter-frame >> span:has-text('Prev')
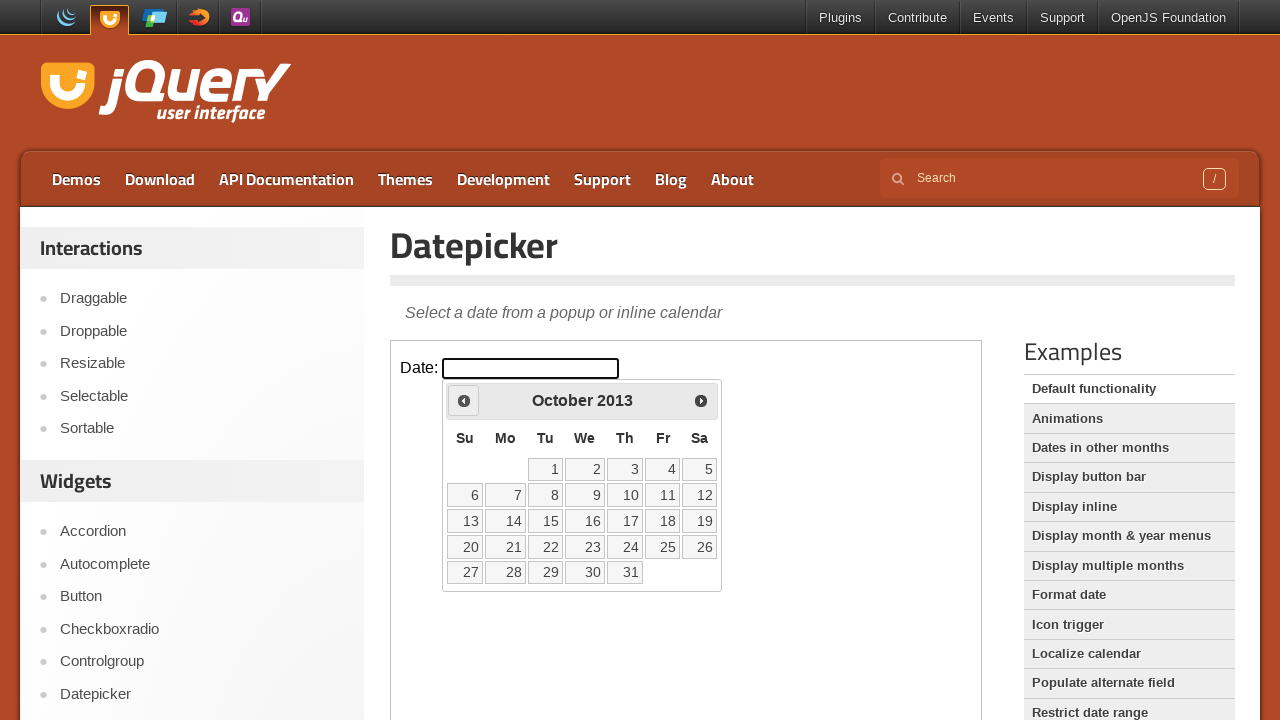

Retrieved updated year: 2013
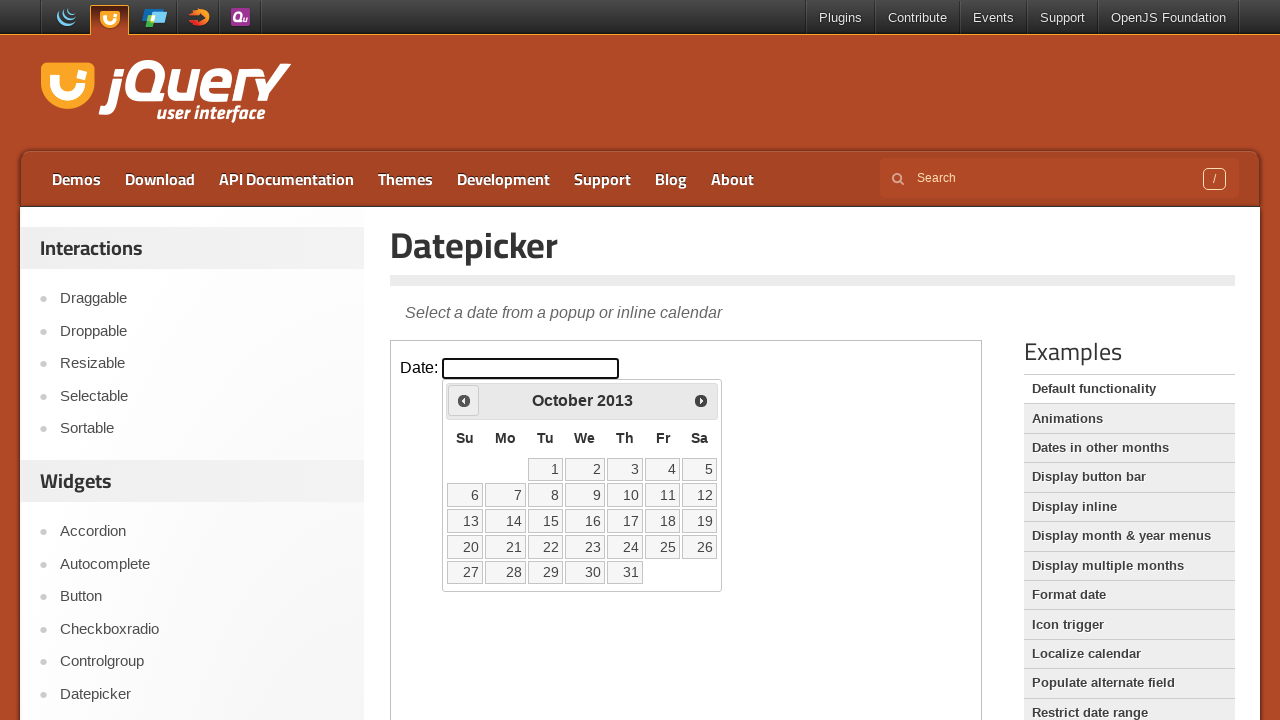

Clicked previous button to navigate back in years (current: 2013) at (464, 400) on iframe >> nth=0 >> internal:control=enter-frame >> span:has-text('Prev')
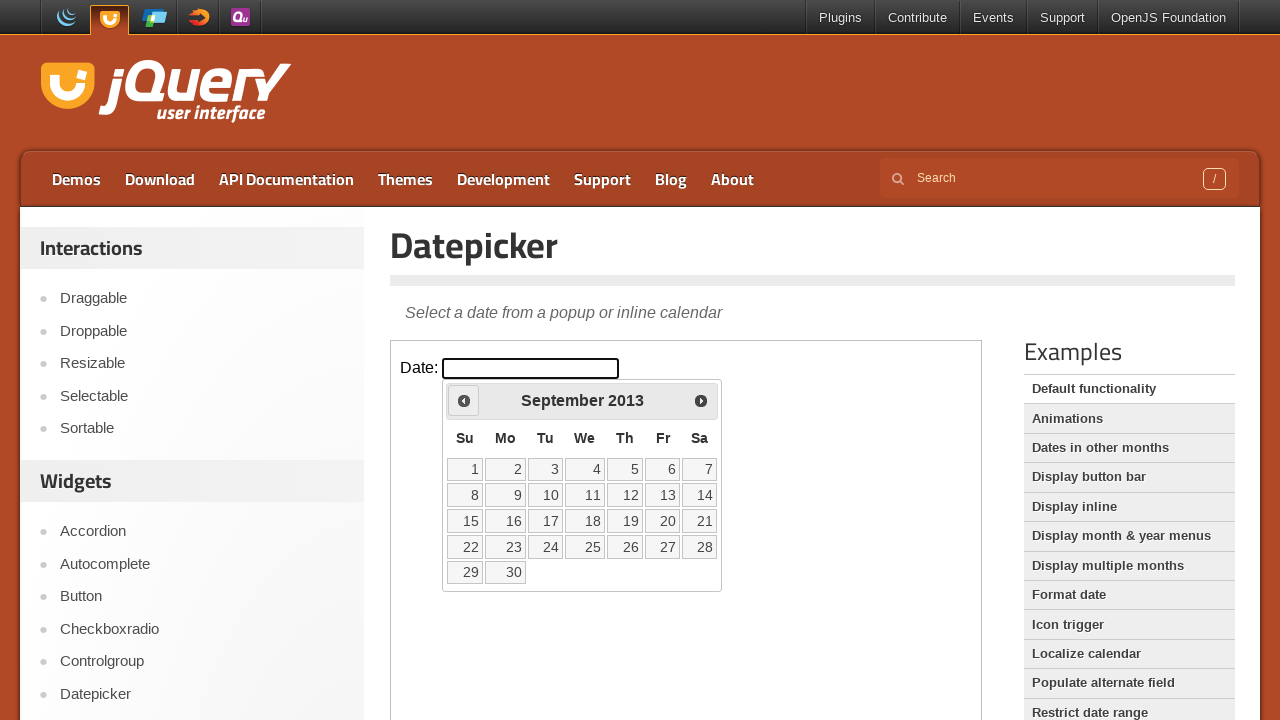

Retrieved updated year: 2013
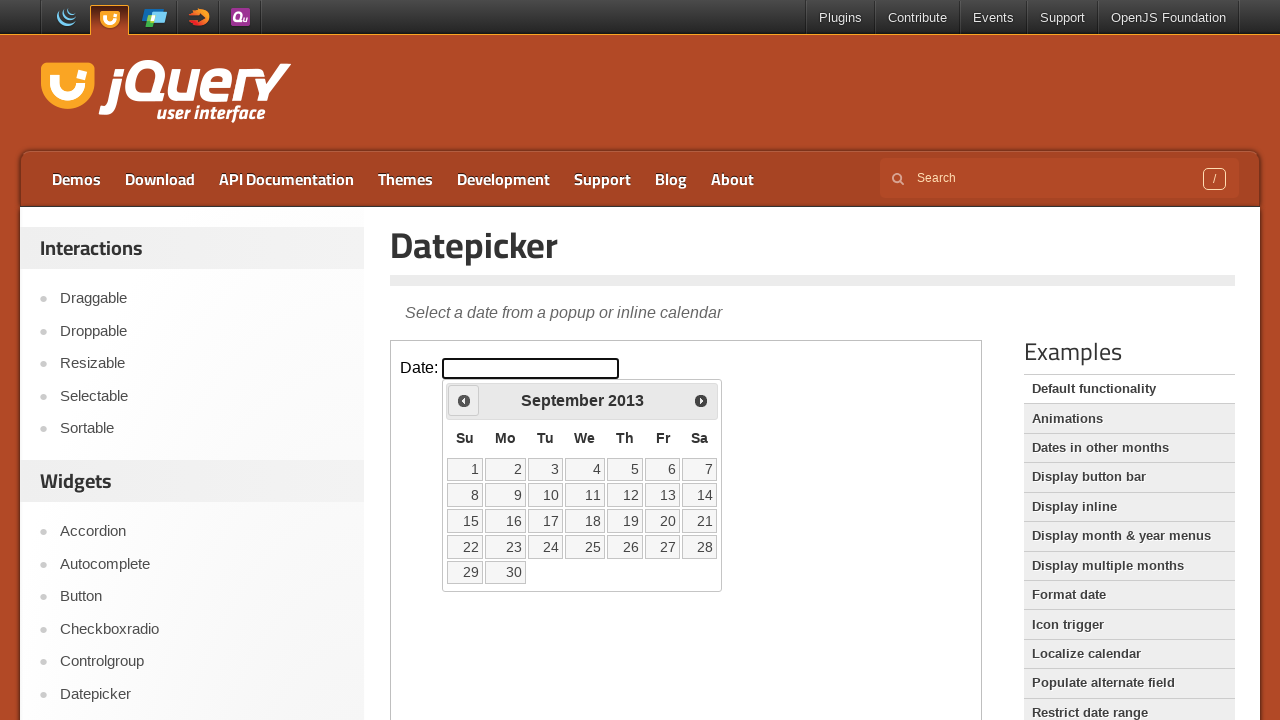

Clicked previous button to navigate back in years (current: 2013) at (464, 400) on iframe >> nth=0 >> internal:control=enter-frame >> span:has-text('Prev')
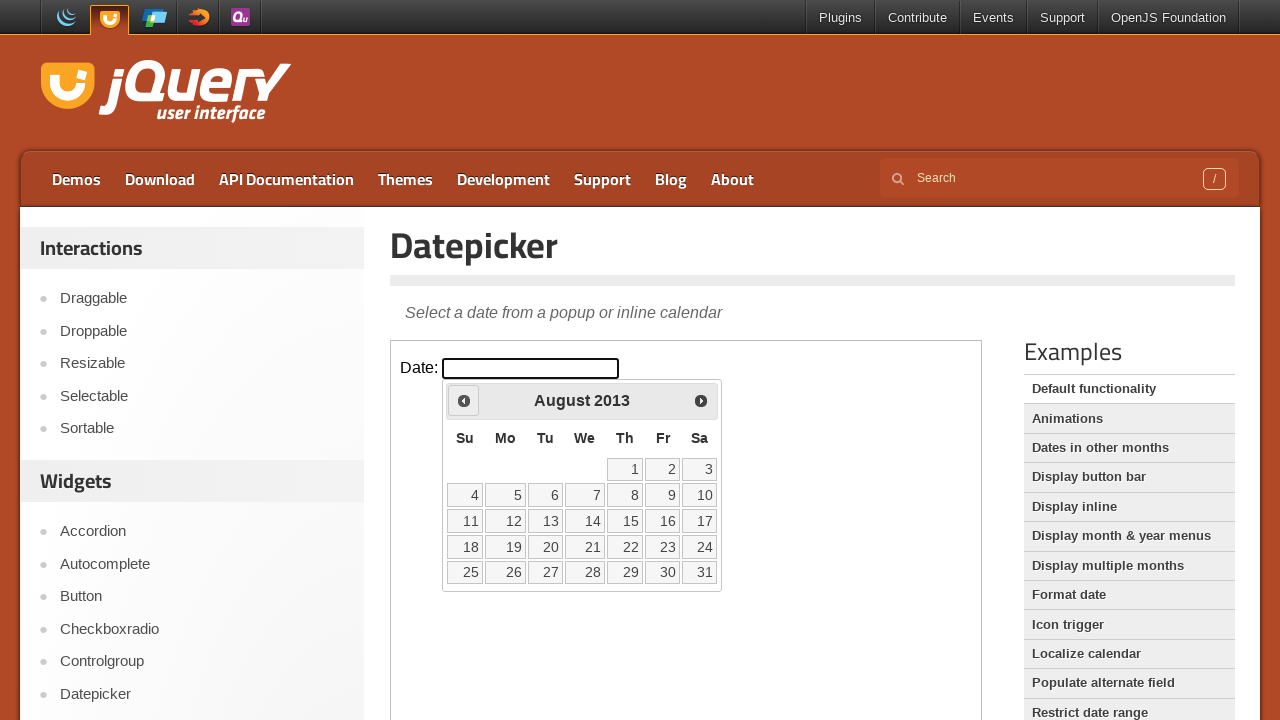

Retrieved updated year: 2013
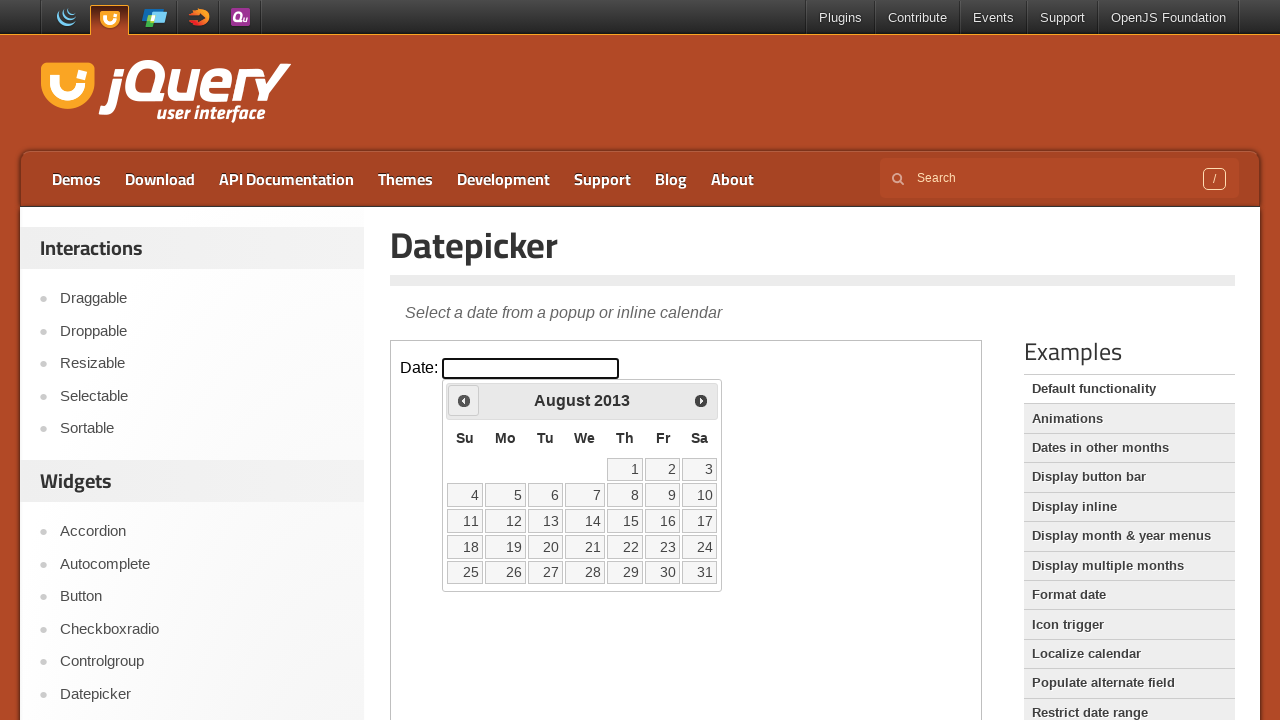

Clicked previous button to navigate back in years (current: 2013) at (464, 400) on iframe >> nth=0 >> internal:control=enter-frame >> span:has-text('Prev')
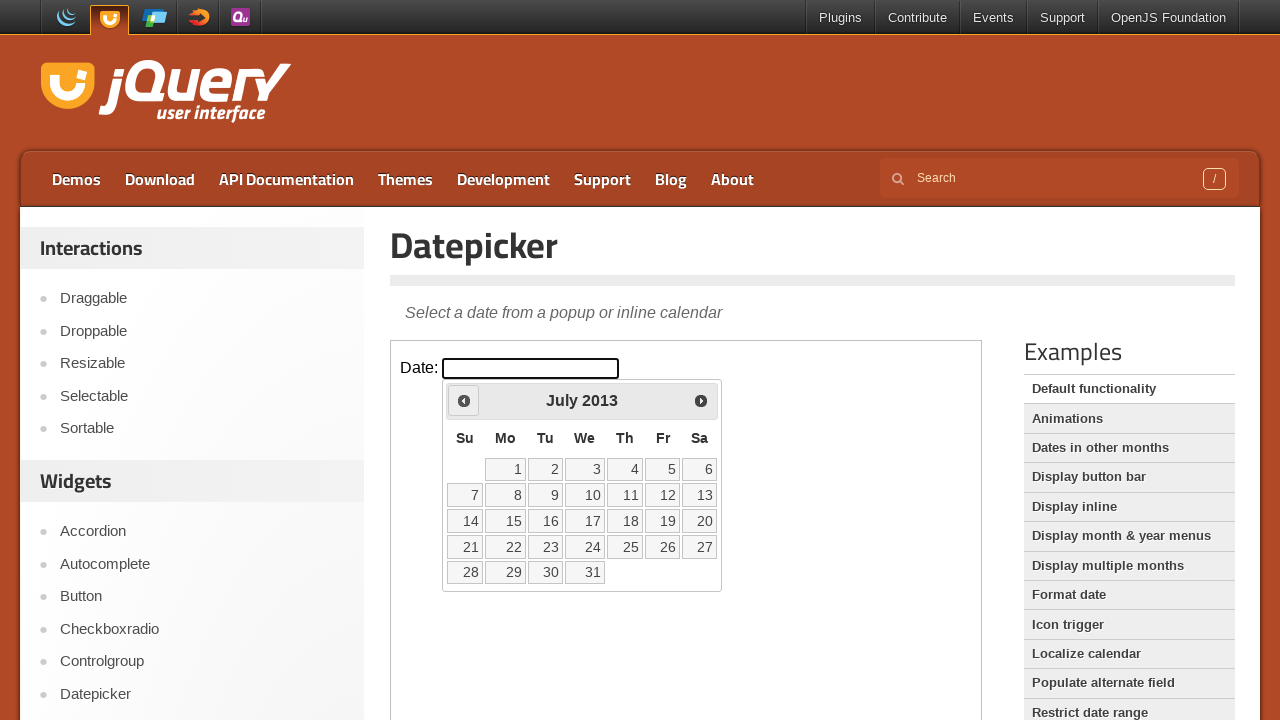

Retrieved updated year: 2013
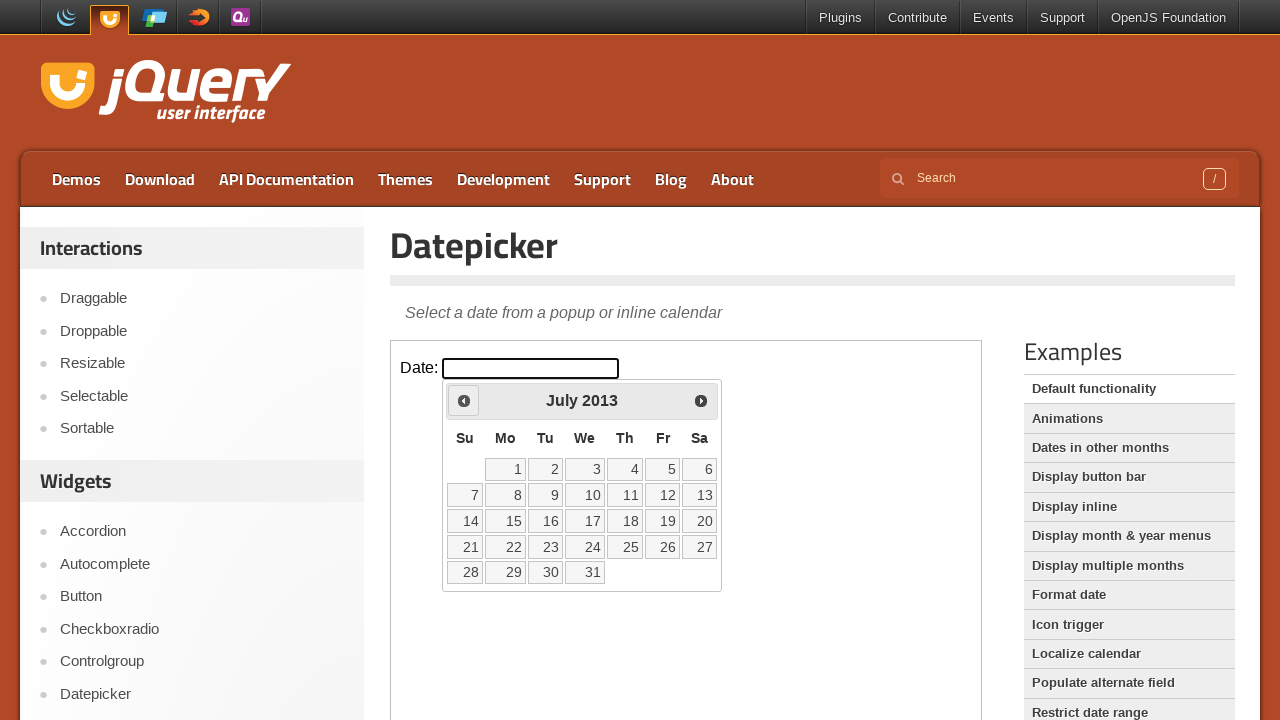

Clicked previous button to navigate back in years (current: 2013) at (464, 400) on iframe >> nth=0 >> internal:control=enter-frame >> span:has-text('Prev')
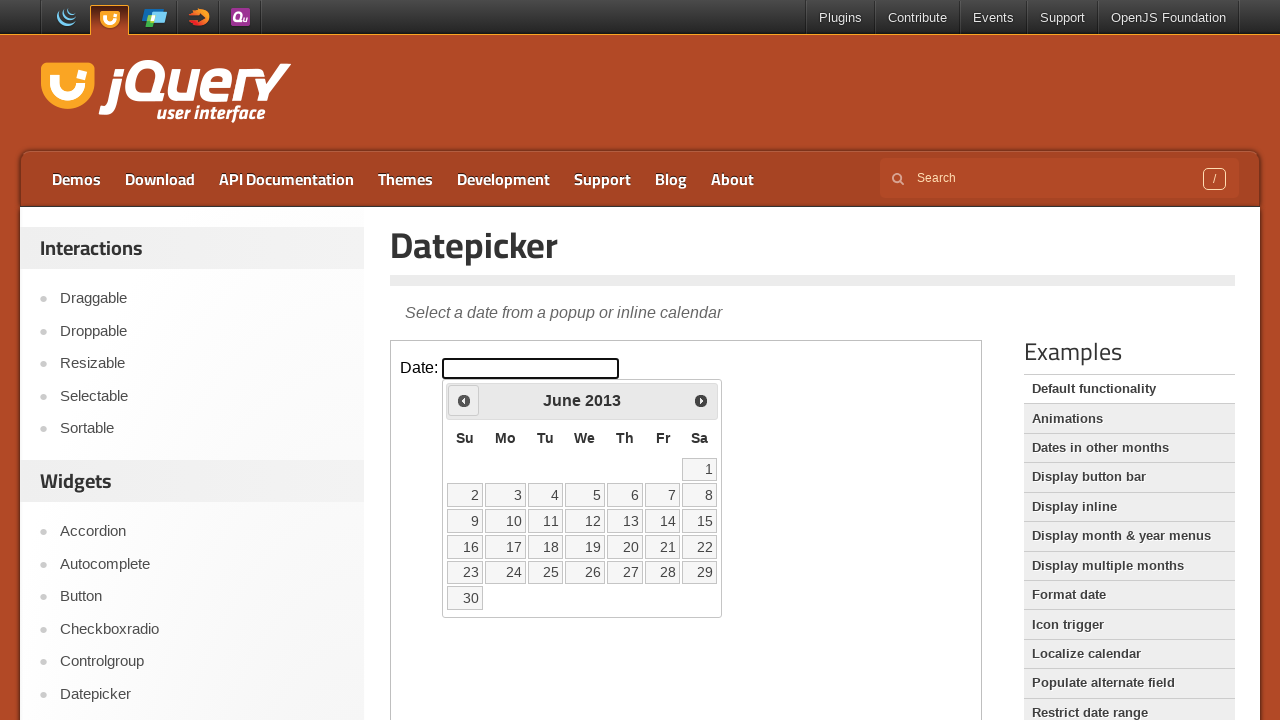

Retrieved updated year: 2013
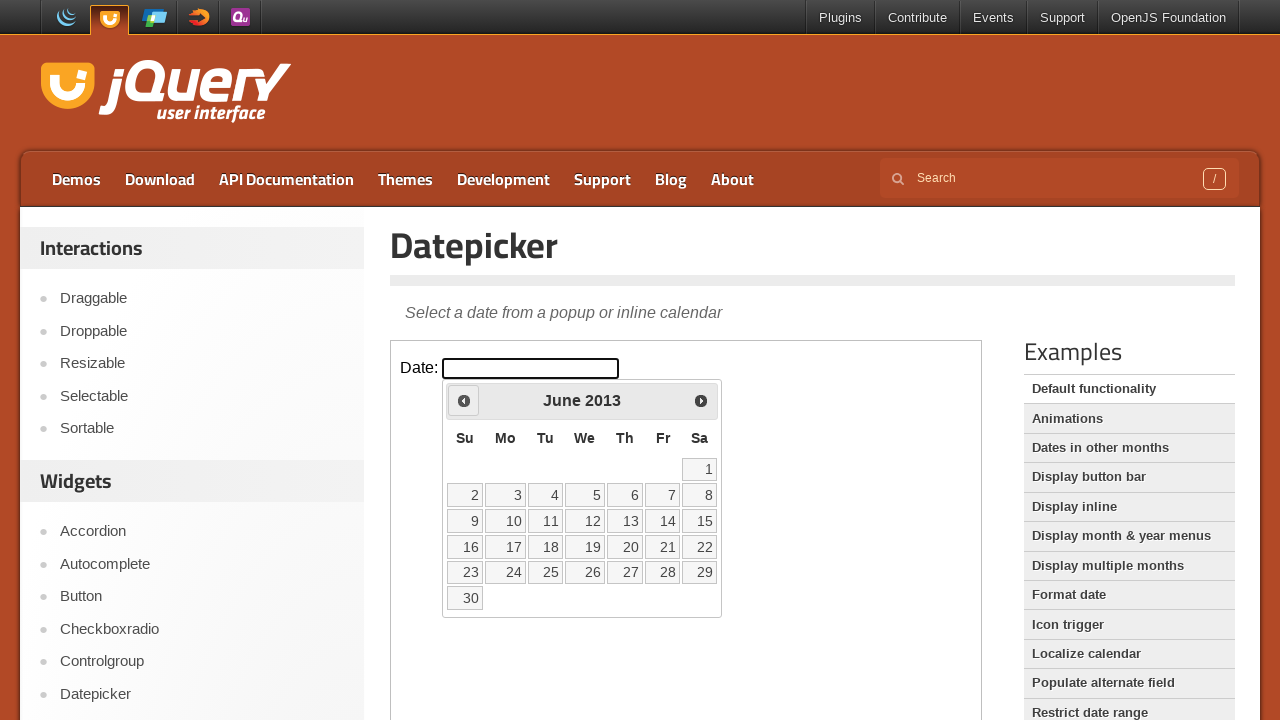

Clicked previous button to navigate back in years (current: 2013) at (464, 400) on iframe >> nth=0 >> internal:control=enter-frame >> span:has-text('Prev')
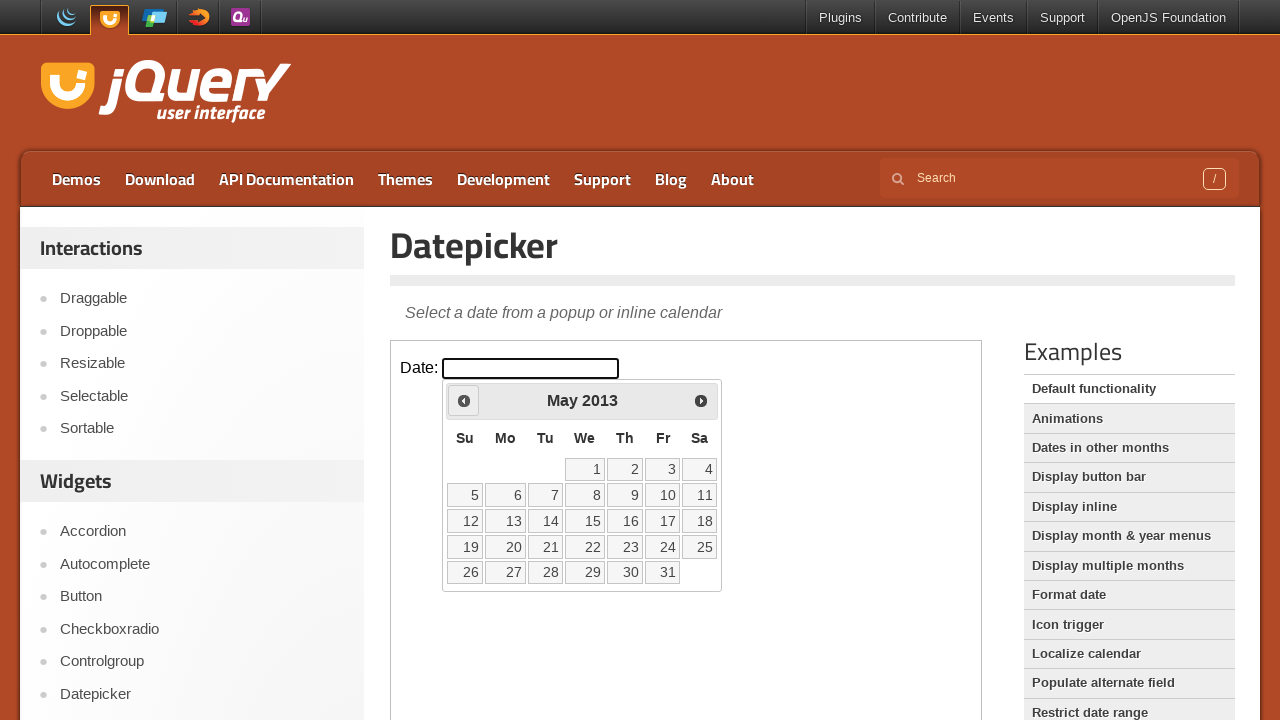

Retrieved updated year: 2013
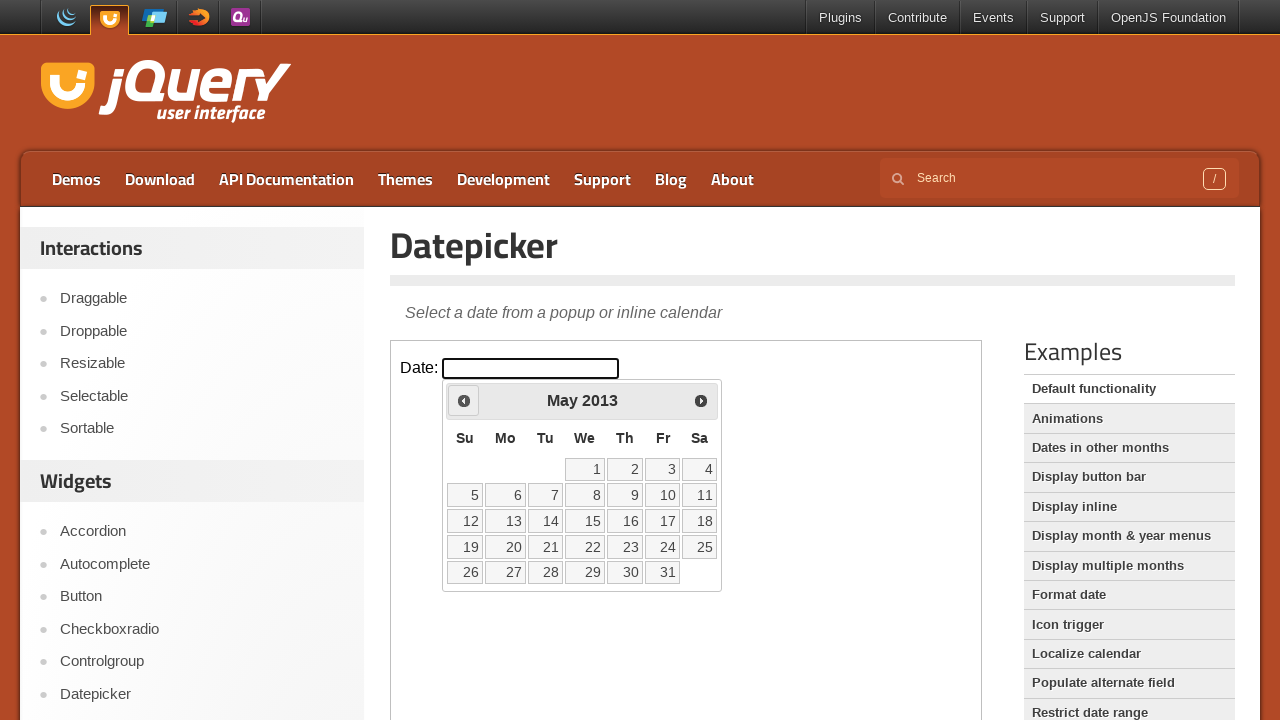

Clicked previous button to navigate back in years (current: 2013) at (464, 400) on iframe >> nth=0 >> internal:control=enter-frame >> span:has-text('Prev')
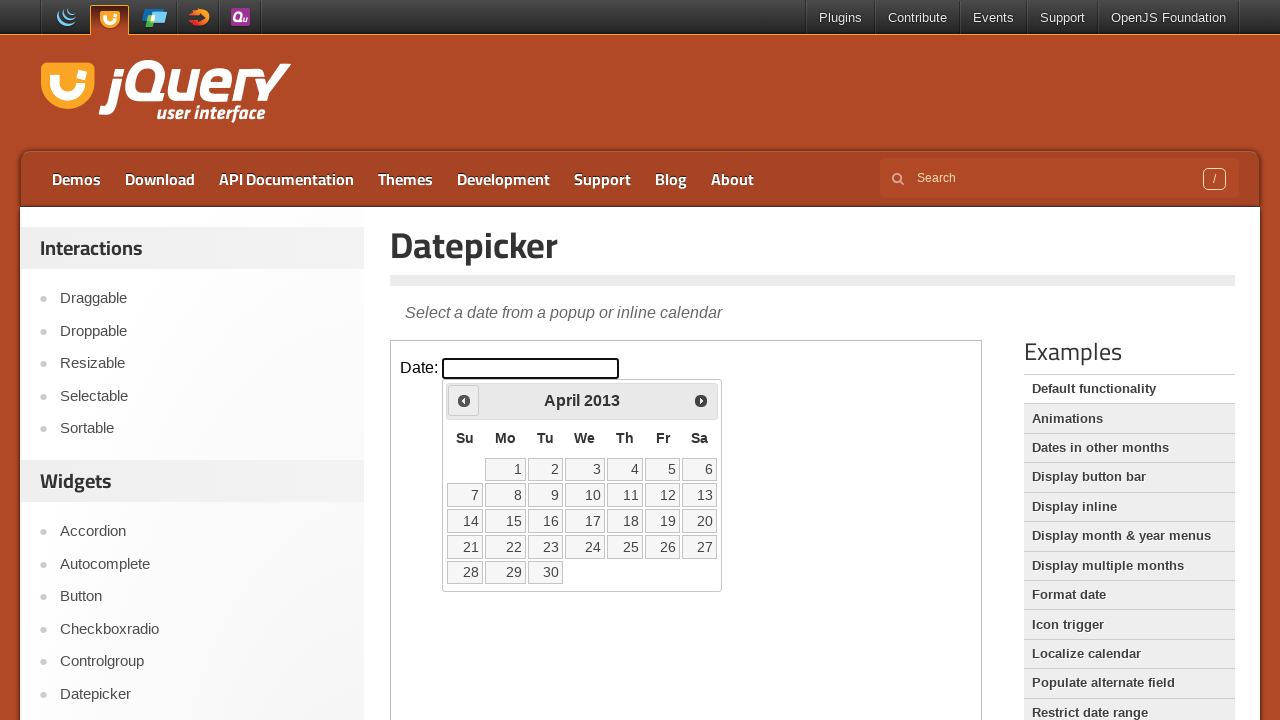

Retrieved updated year: 2013
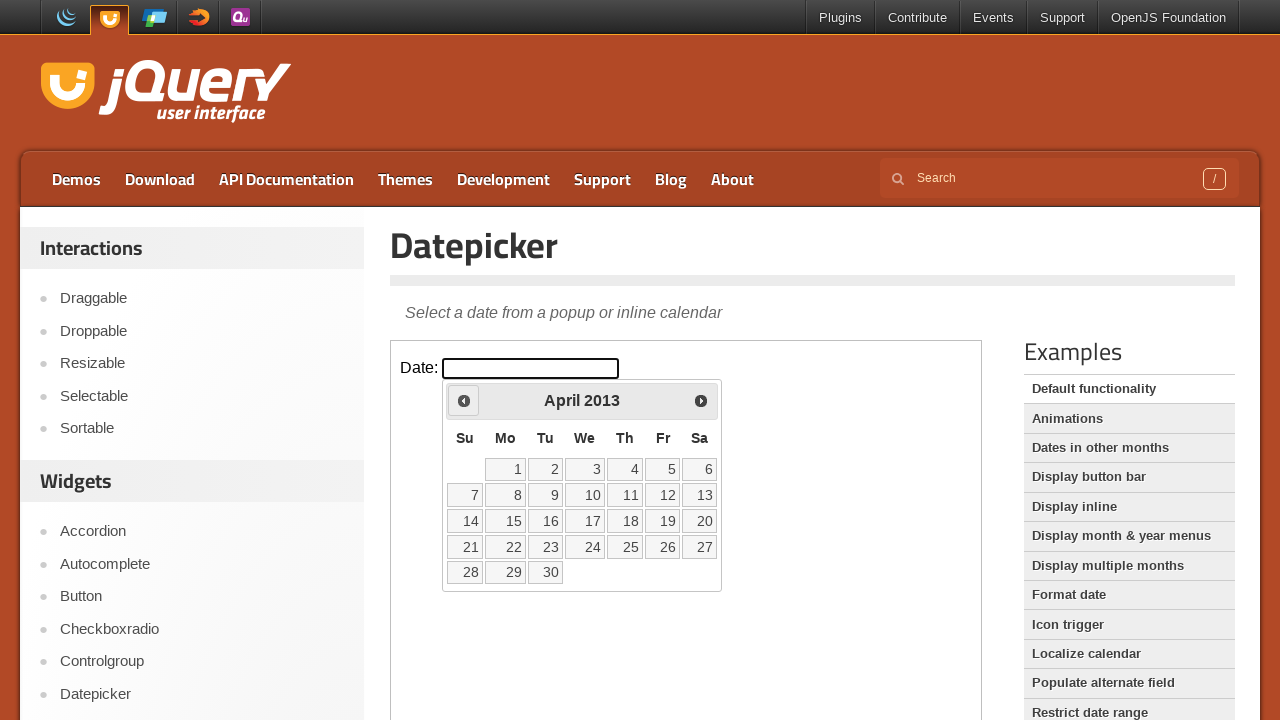

Clicked previous button to navigate back in years (current: 2013) at (464, 400) on iframe >> nth=0 >> internal:control=enter-frame >> span:has-text('Prev')
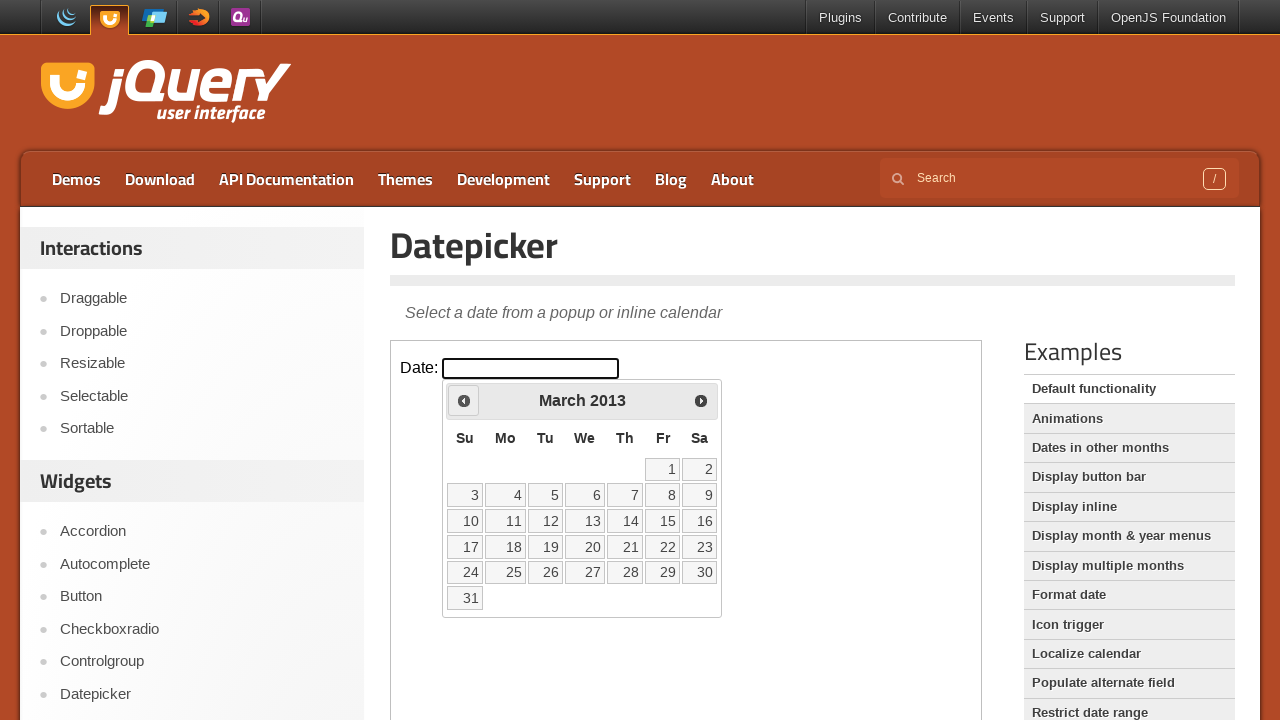

Retrieved updated year: 2013
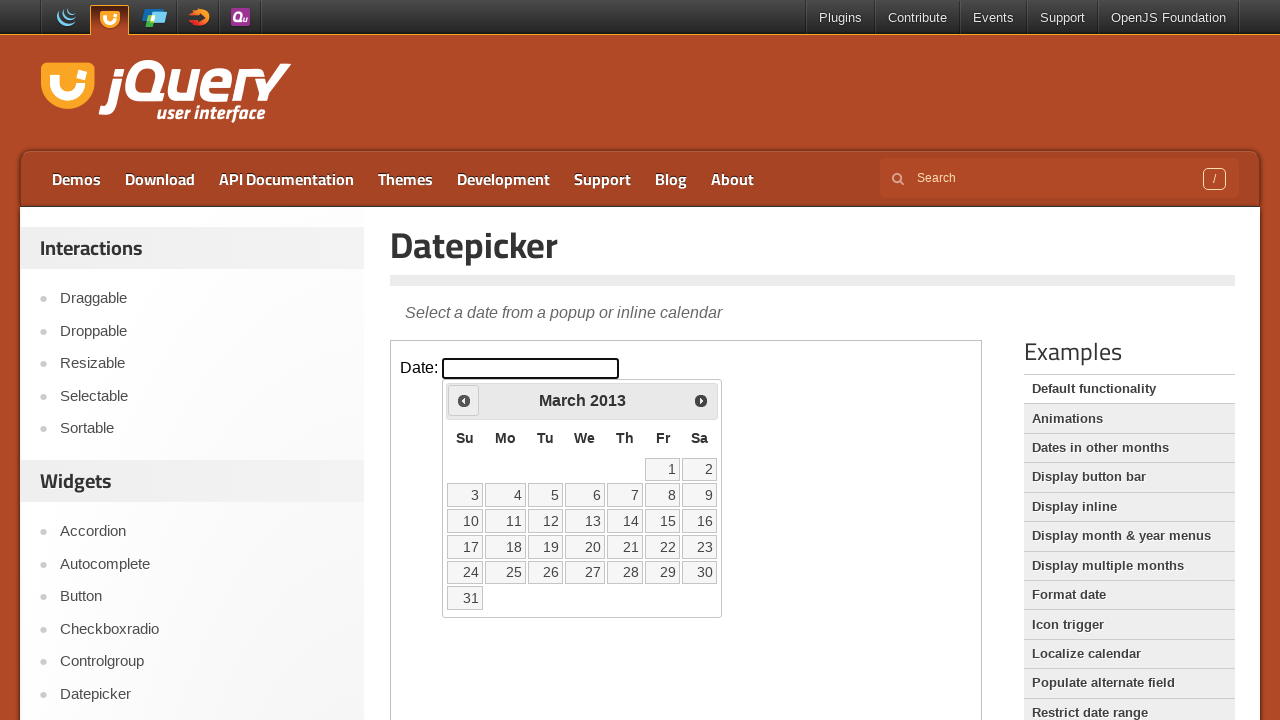

Clicked previous button to navigate back in years (current: 2013) at (464, 400) on iframe >> nth=0 >> internal:control=enter-frame >> span:has-text('Prev')
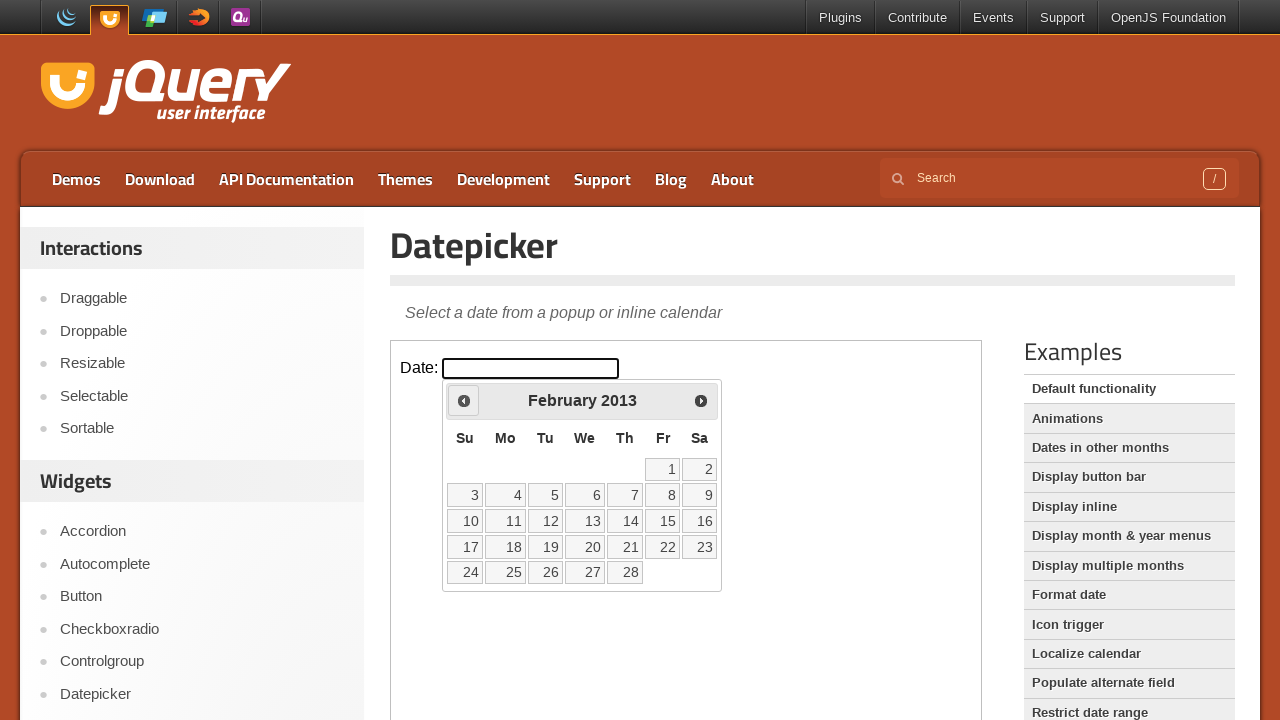

Retrieved updated year: 2013
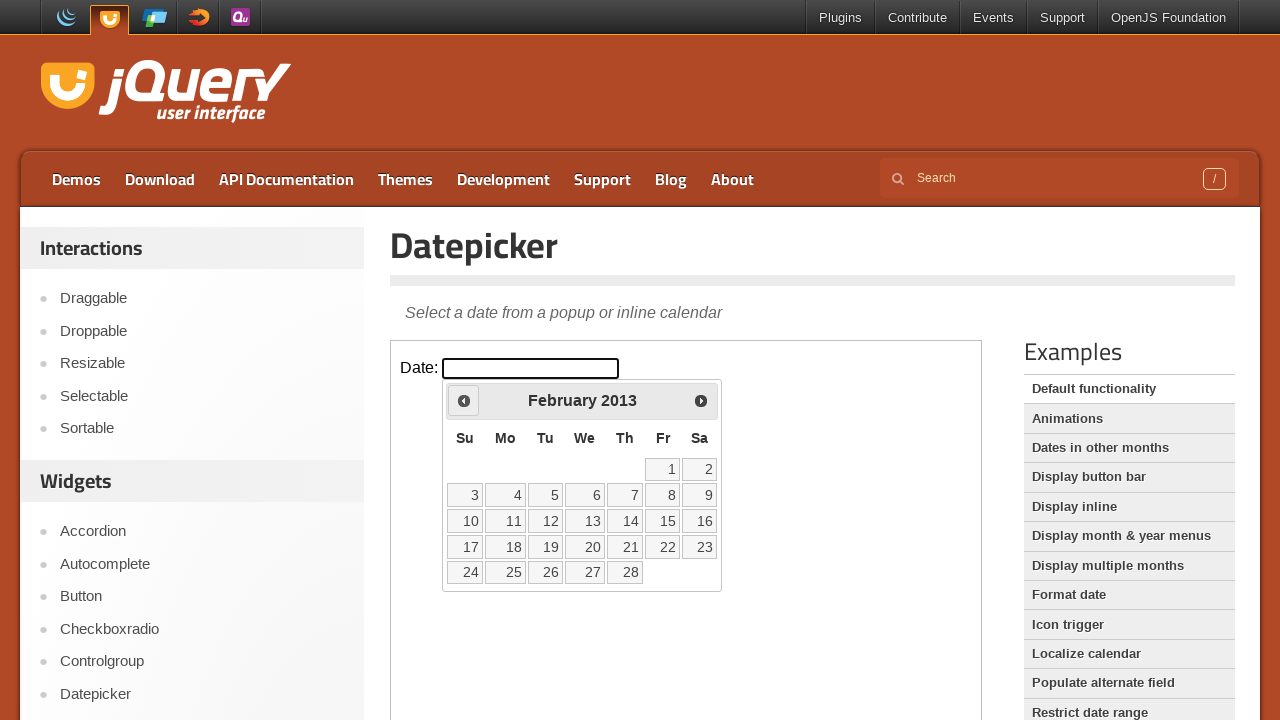

Clicked previous button to navigate back in years (current: 2013) at (464, 400) on iframe >> nth=0 >> internal:control=enter-frame >> span:has-text('Prev')
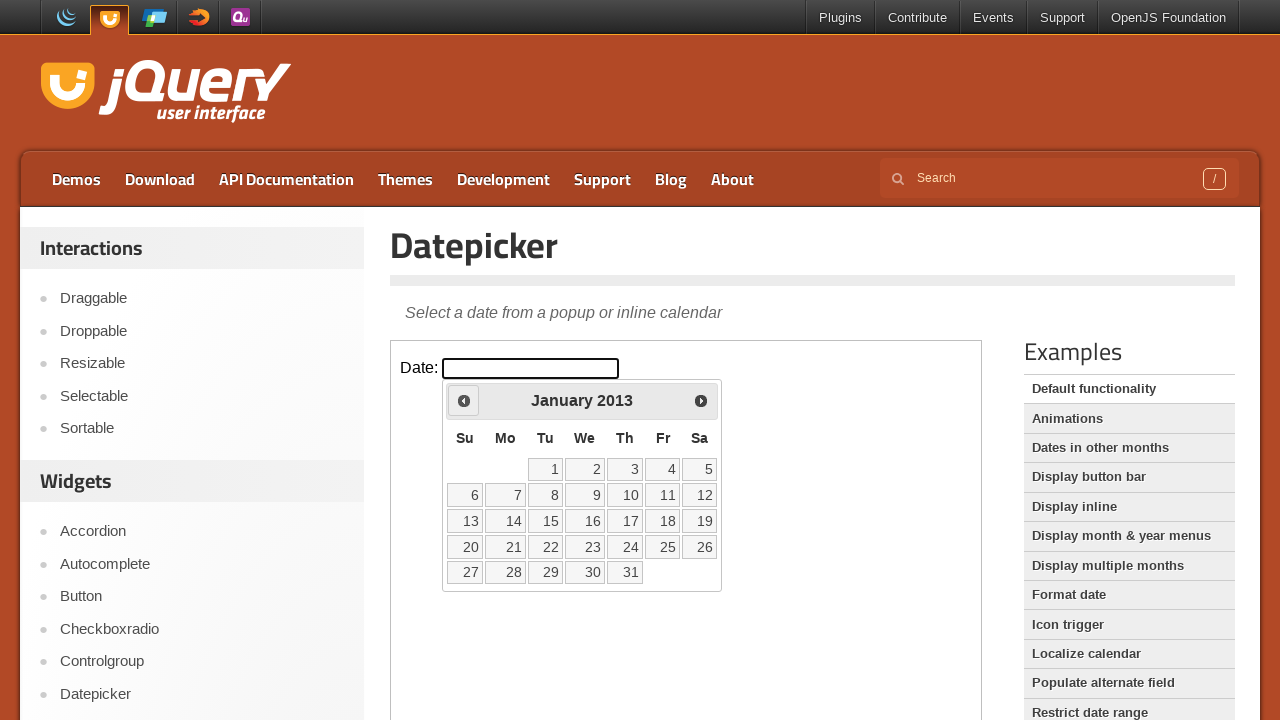

Retrieved updated year: 2013
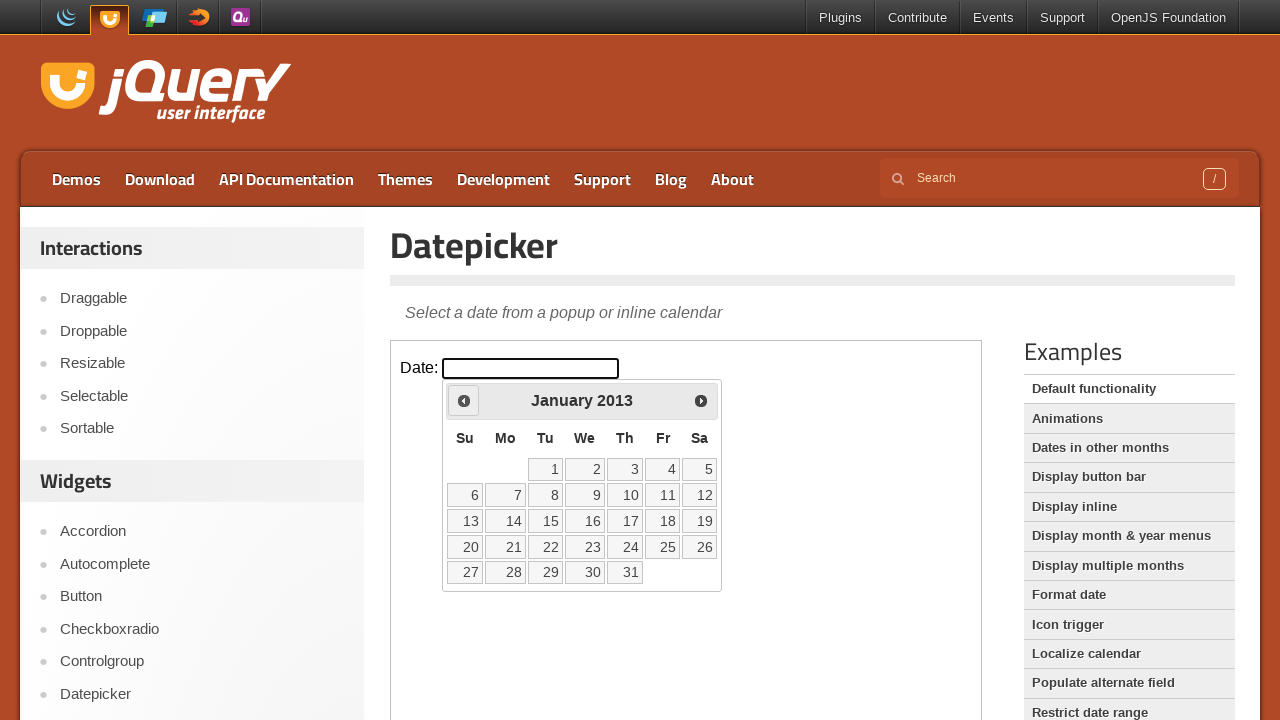

Clicked previous button to navigate back in years (current: 2013) at (464, 400) on iframe >> nth=0 >> internal:control=enter-frame >> span:has-text('Prev')
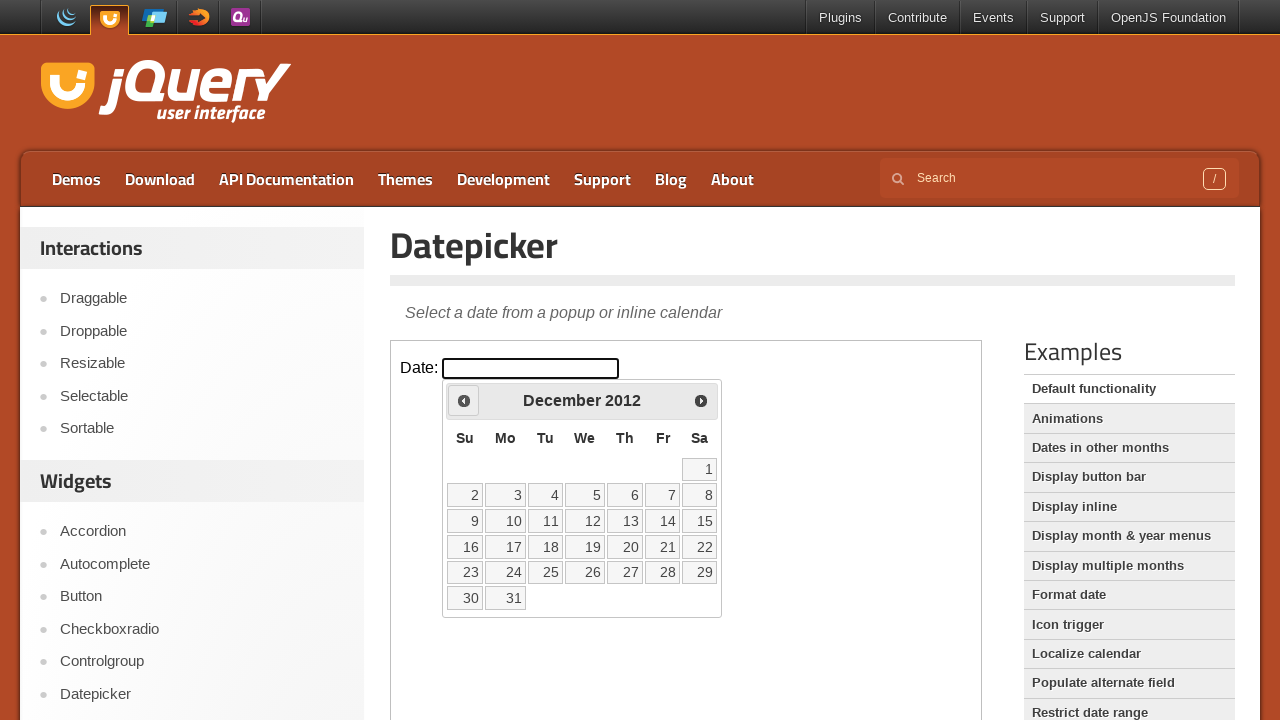

Retrieved updated year: 2012
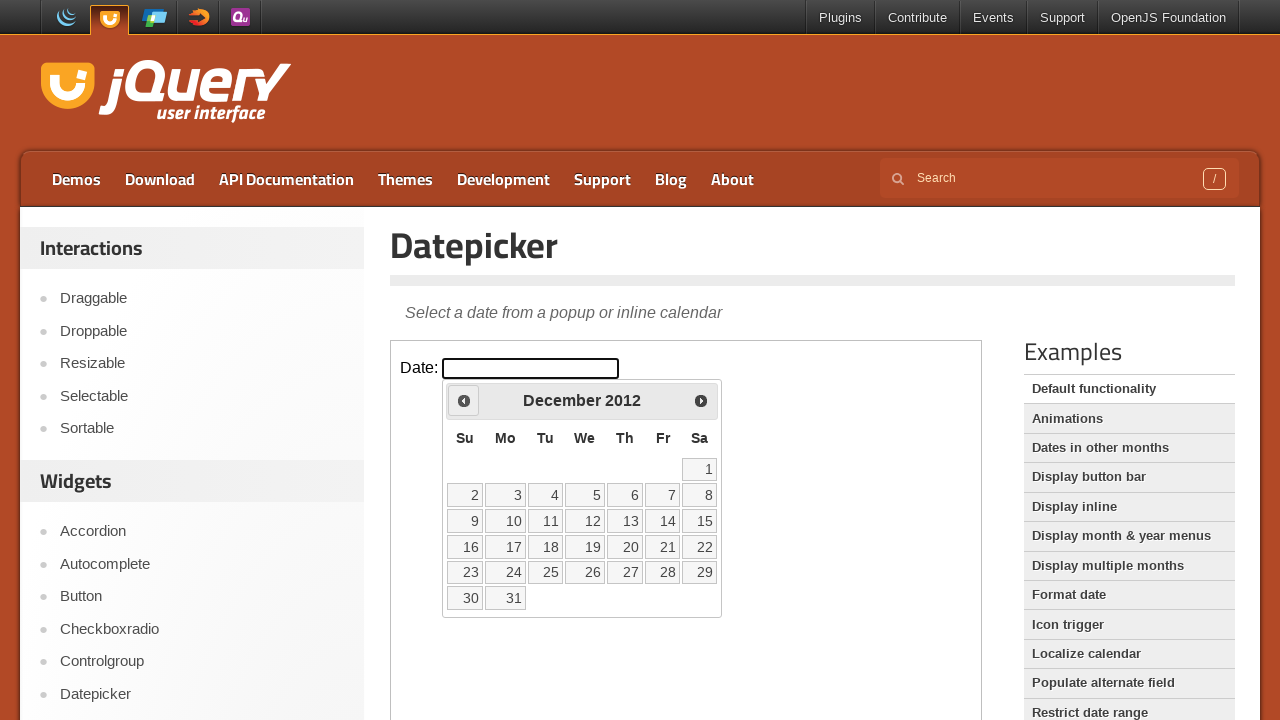

Clicked previous button to navigate back in years (current: 2012) at (464, 400) on iframe >> nth=0 >> internal:control=enter-frame >> span:has-text('Prev')
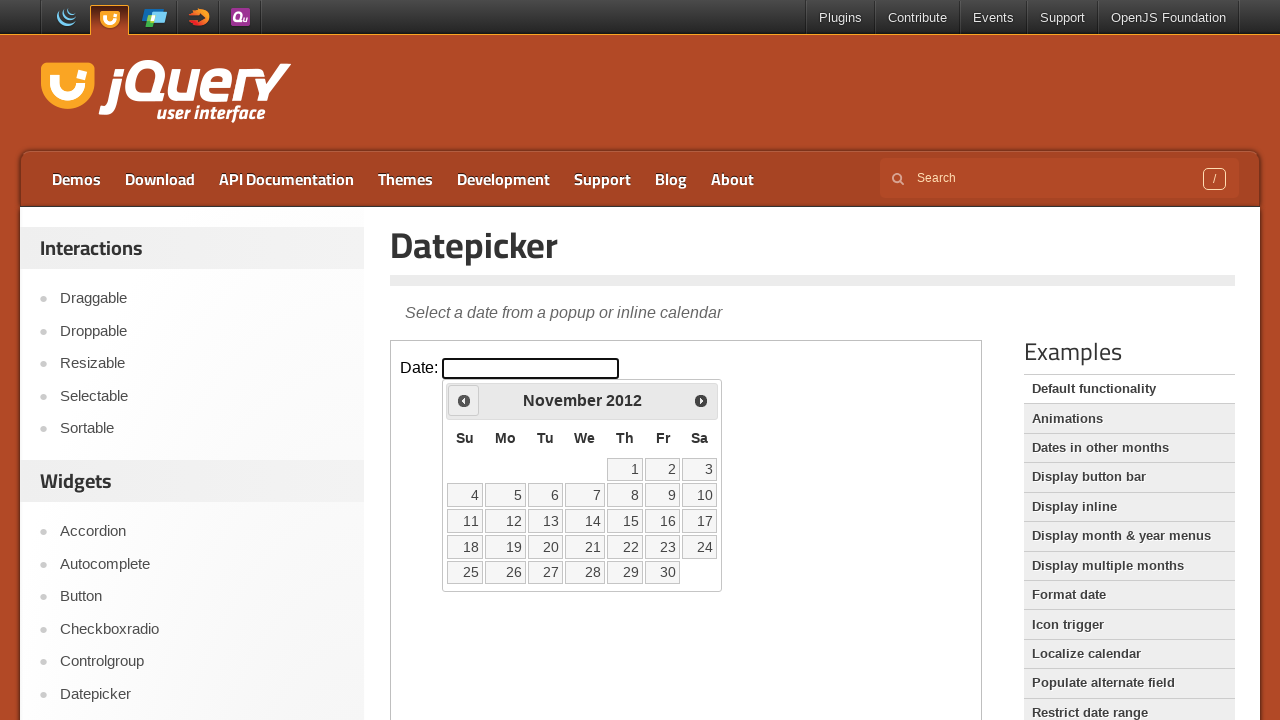

Retrieved updated year: 2012
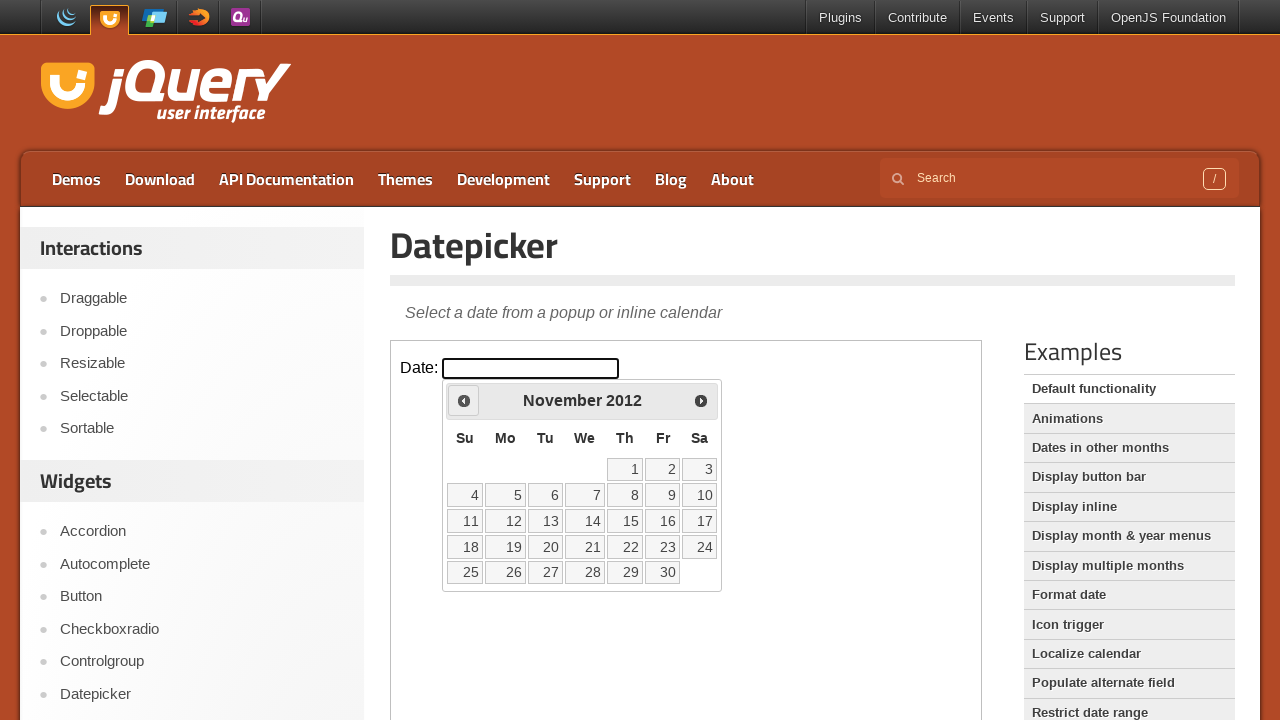

Clicked previous button to navigate back in years (current: 2012) at (464, 400) on iframe >> nth=0 >> internal:control=enter-frame >> span:has-text('Prev')
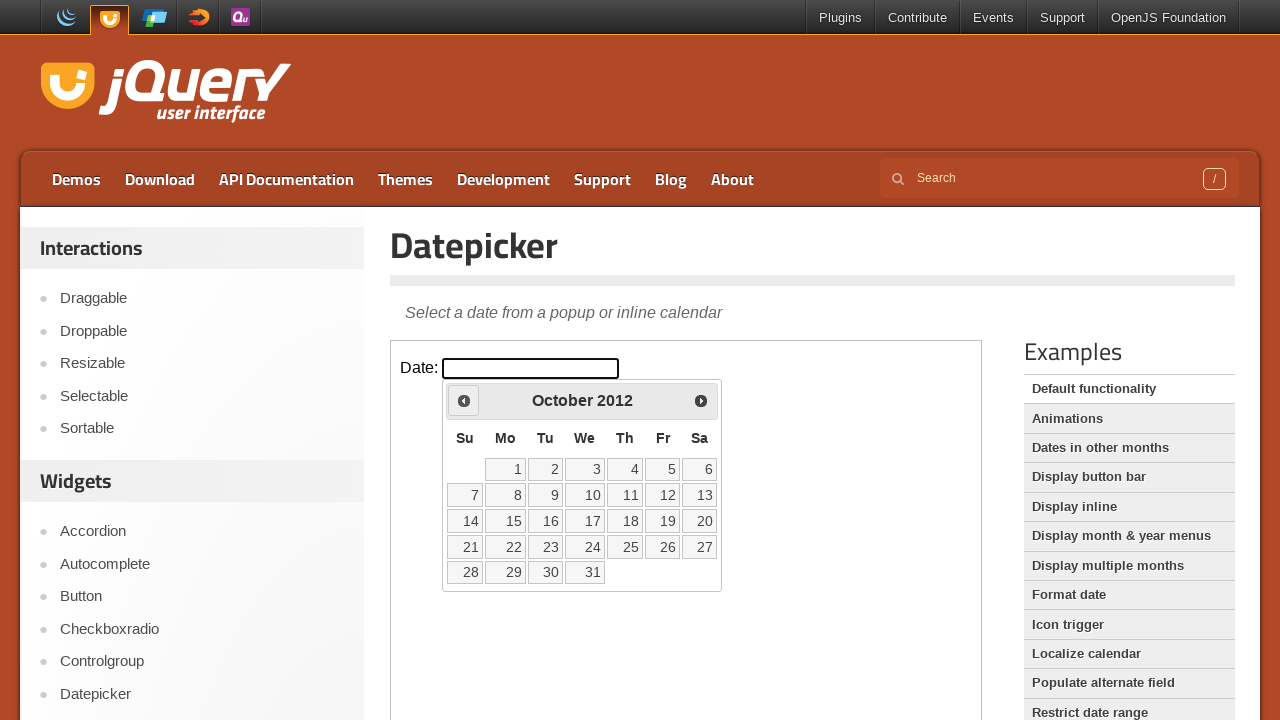

Retrieved updated year: 2012
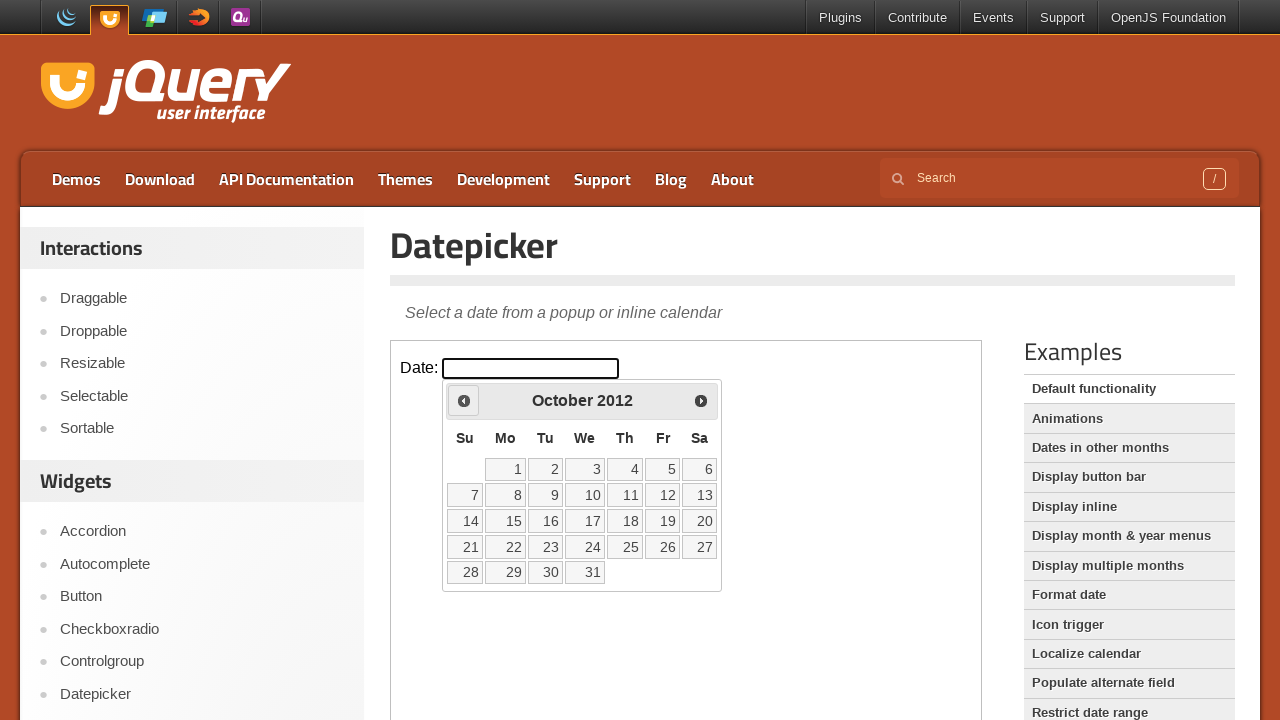

Clicked previous button to navigate back in years (current: 2012) at (464, 400) on iframe >> nth=0 >> internal:control=enter-frame >> span:has-text('Prev')
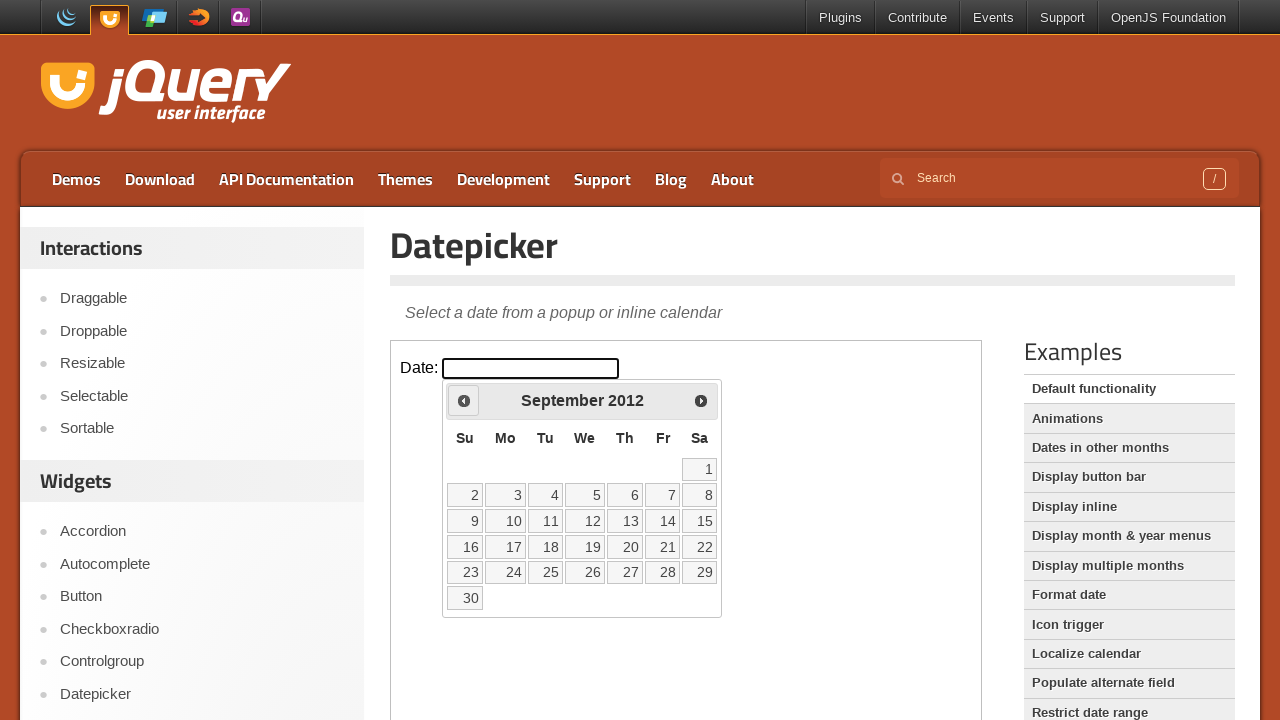

Retrieved updated year: 2012
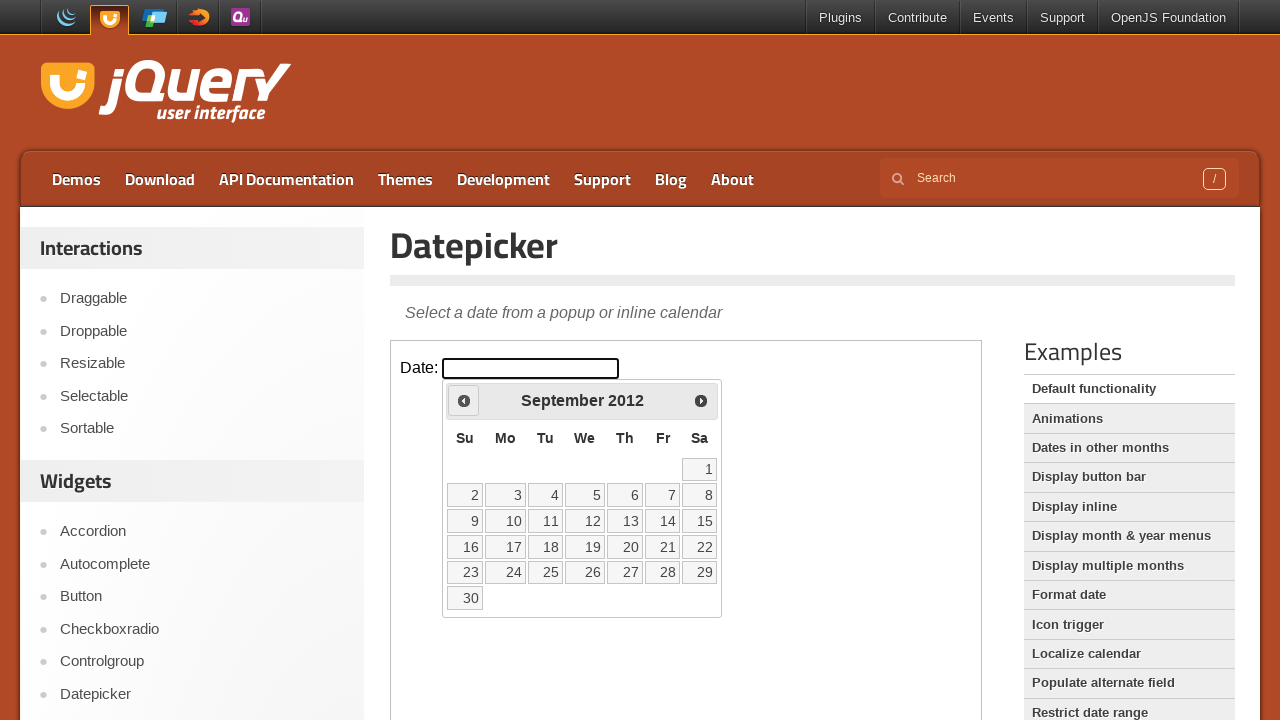

Clicked previous button to navigate back in years (current: 2012) at (464, 400) on iframe >> nth=0 >> internal:control=enter-frame >> span:has-text('Prev')
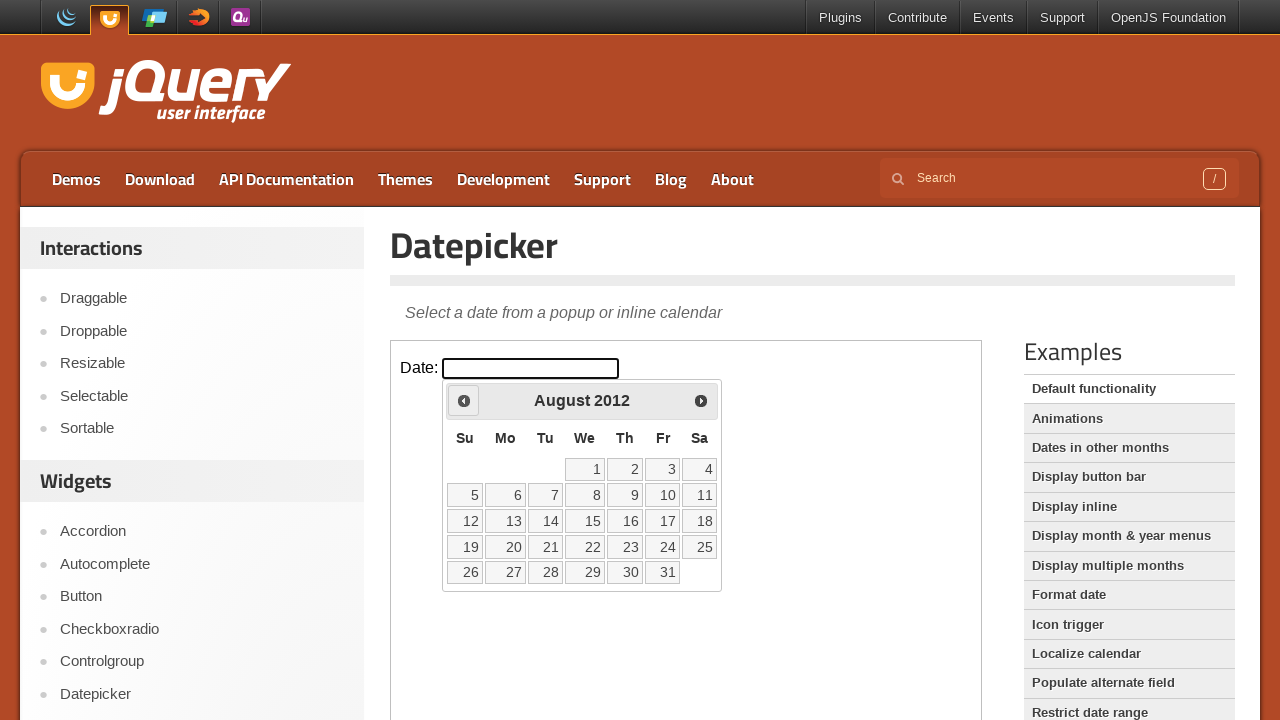

Retrieved updated year: 2012
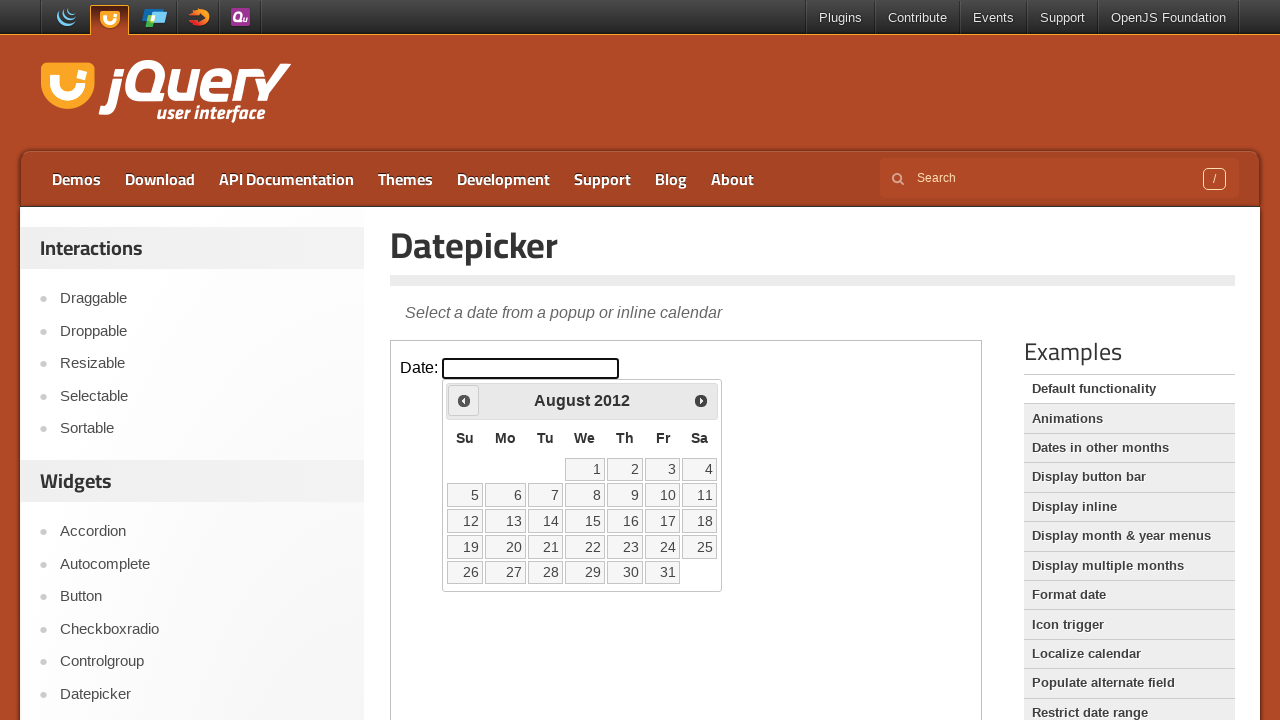

Clicked previous button to navigate back in years (current: 2012) at (464, 400) on iframe >> nth=0 >> internal:control=enter-frame >> span:has-text('Prev')
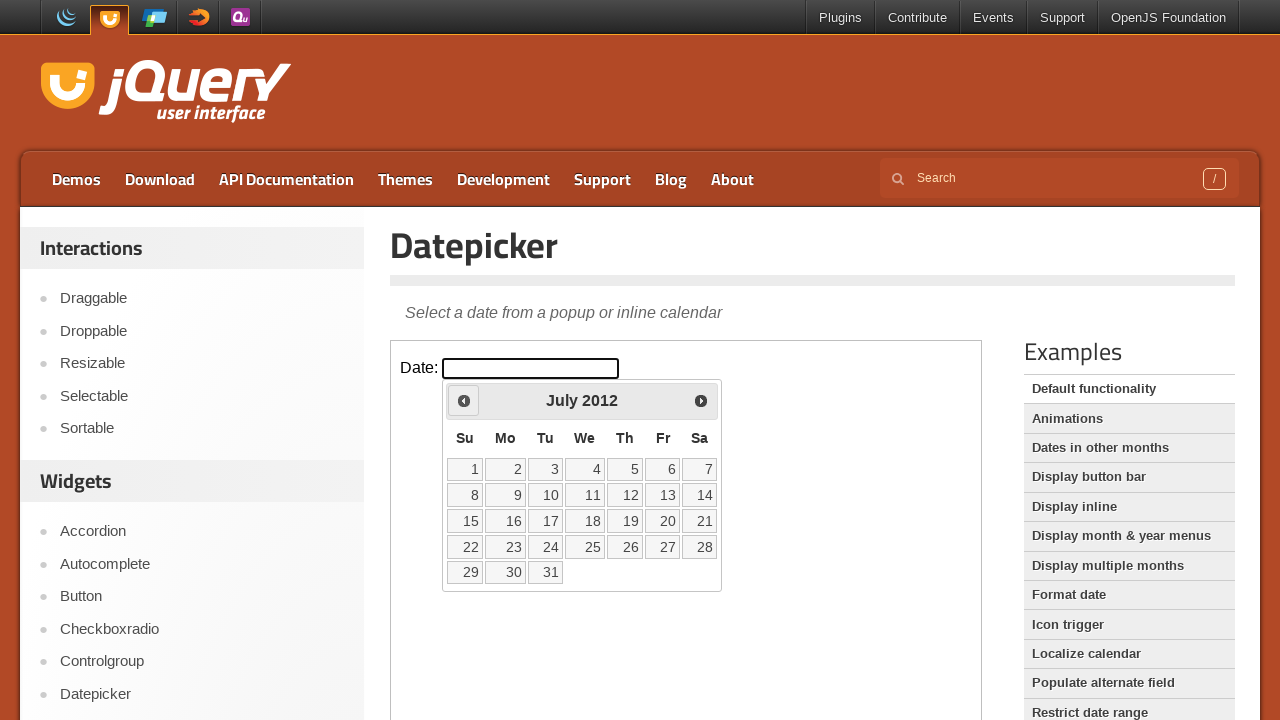

Retrieved updated year: 2012
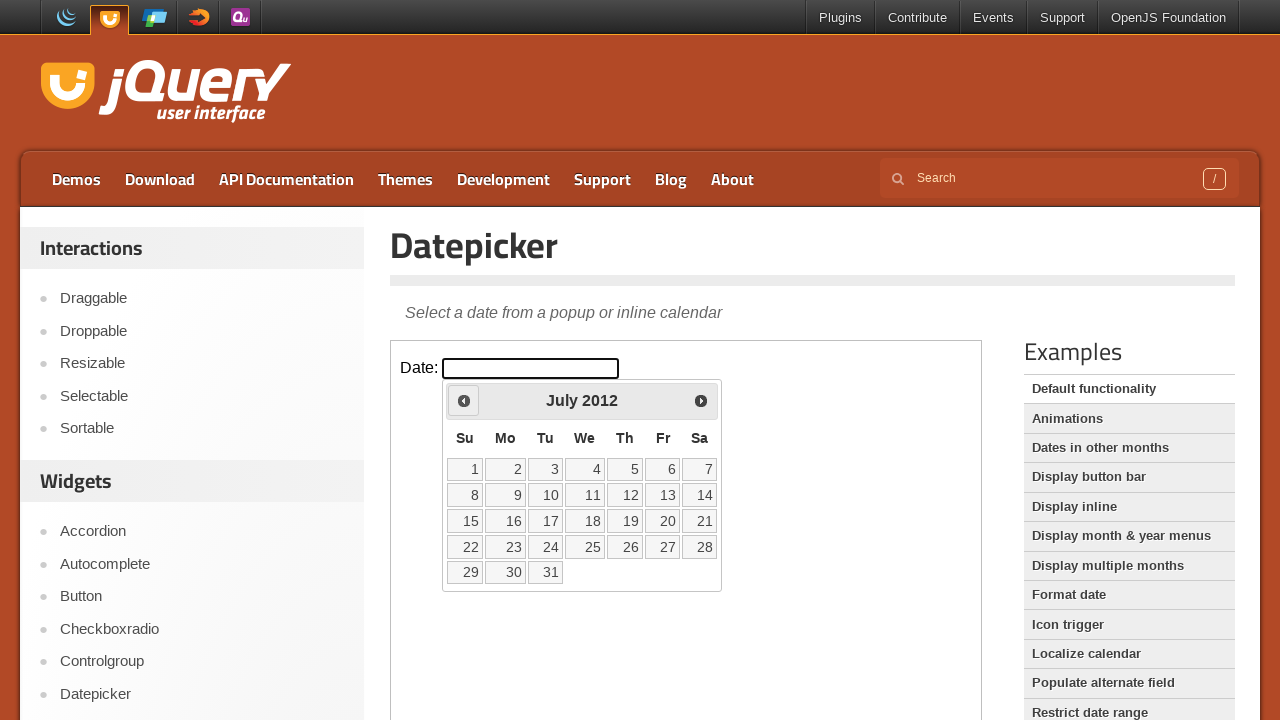

Clicked previous button to navigate back in years (current: 2012) at (464, 400) on iframe >> nth=0 >> internal:control=enter-frame >> span:has-text('Prev')
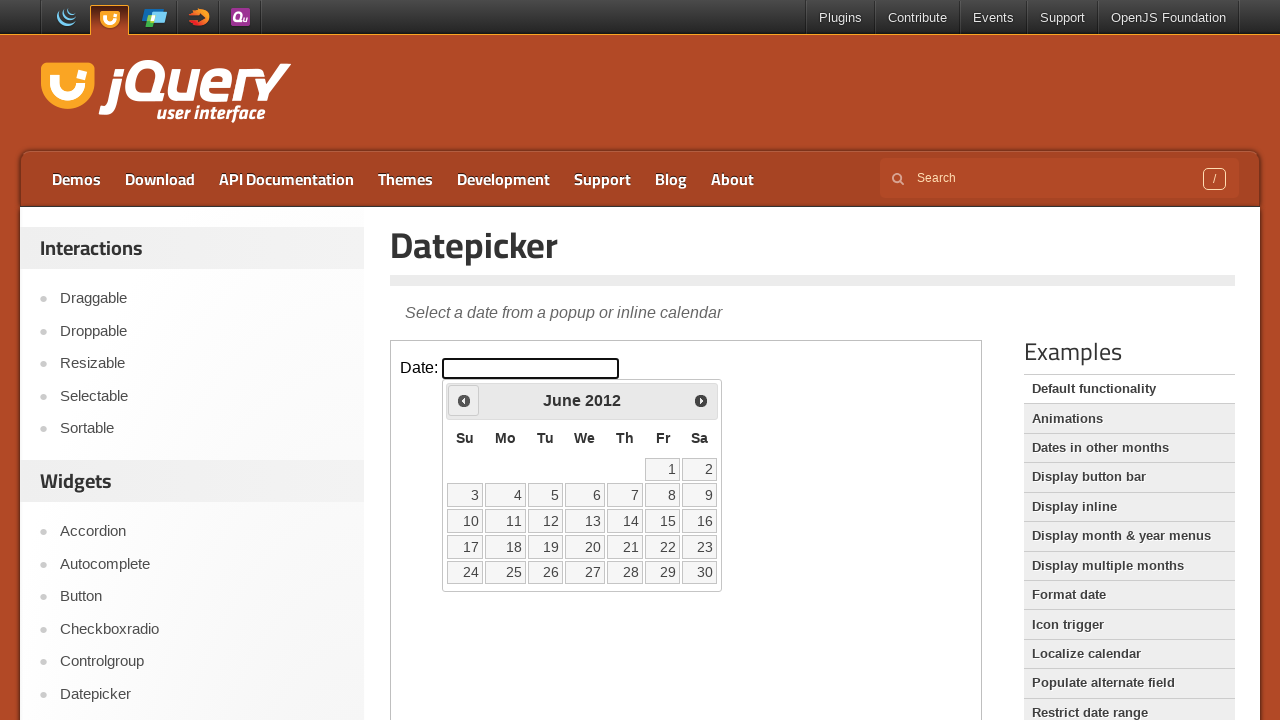

Retrieved updated year: 2012
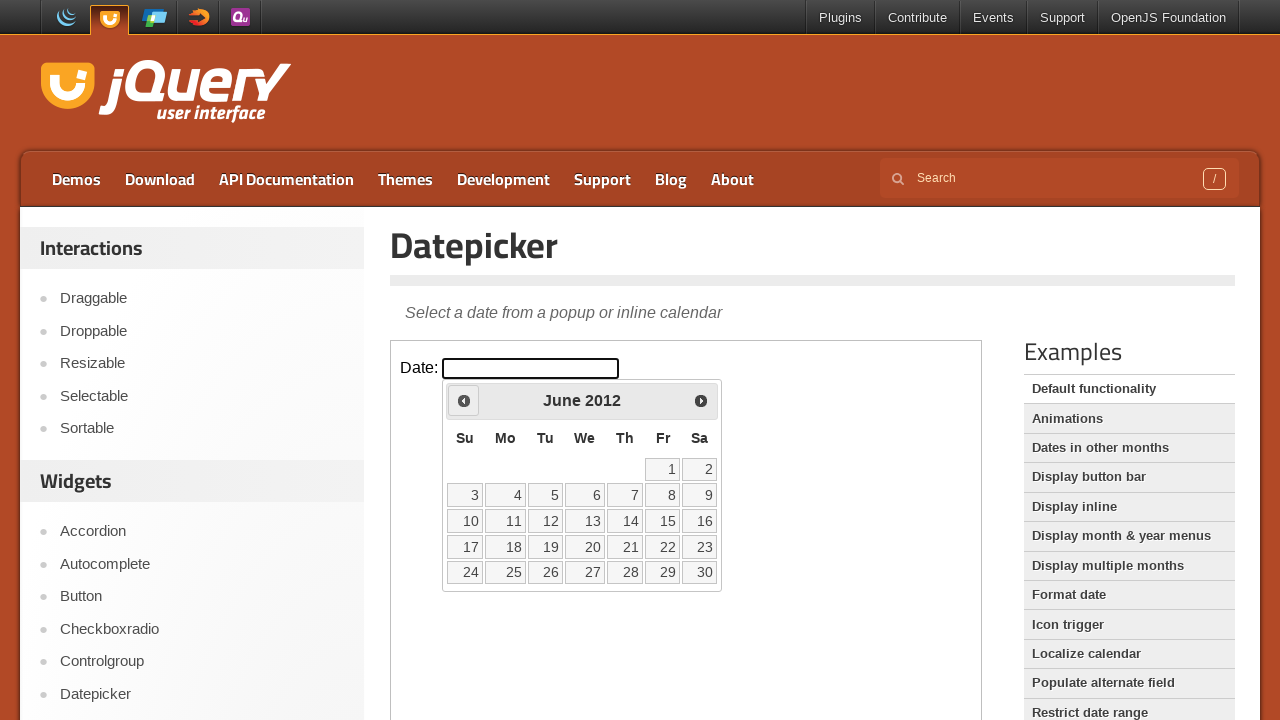

Clicked previous button to navigate back in years (current: 2012) at (464, 400) on iframe >> nth=0 >> internal:control=enter-frame >> span:has-text('Prev')
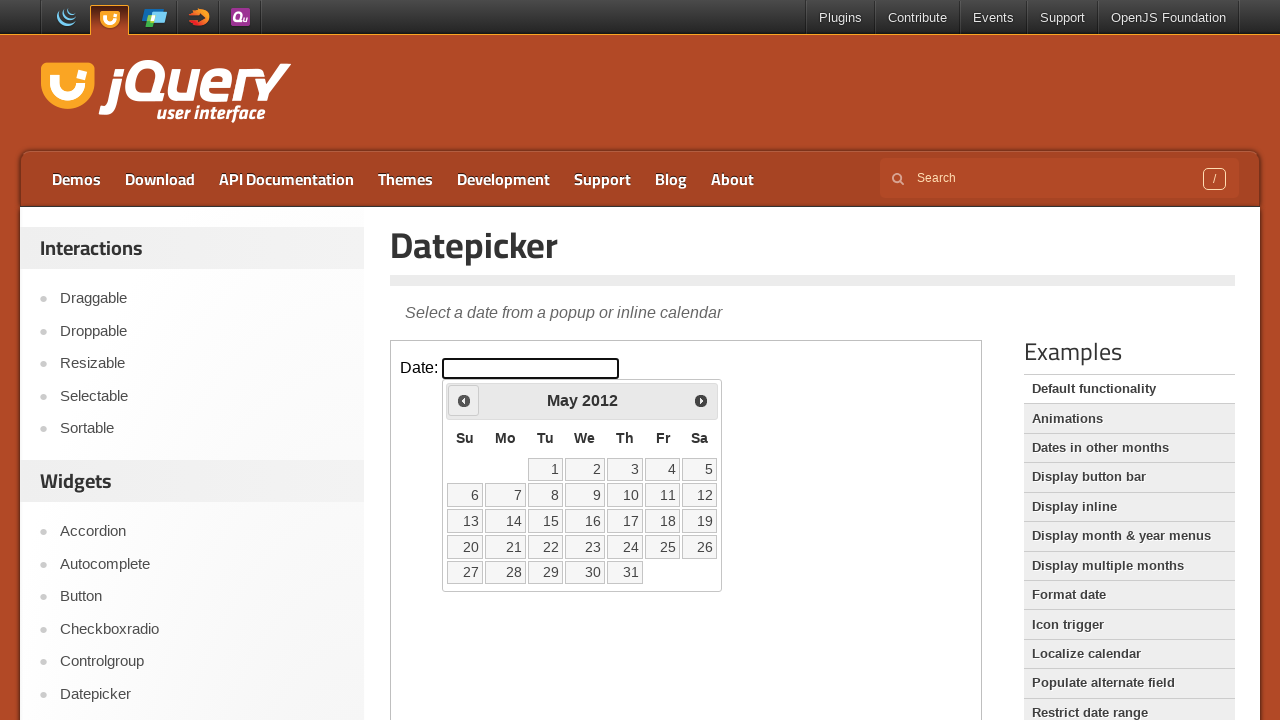

Retrieved updated year: 2012
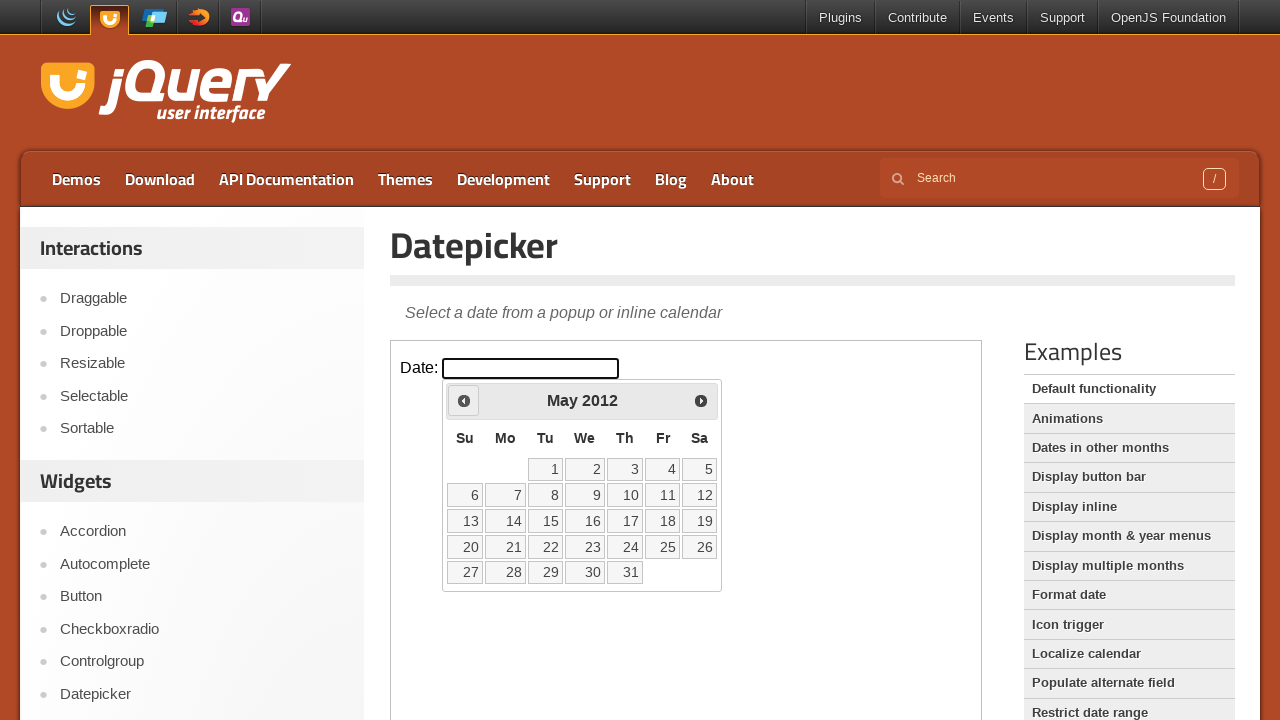

Clicked previous button to navigate back in years (current: 2012) at (464, 400) on iframe >> nth=0 >> internal:control=enter-frame >> span:has-text('Prev')
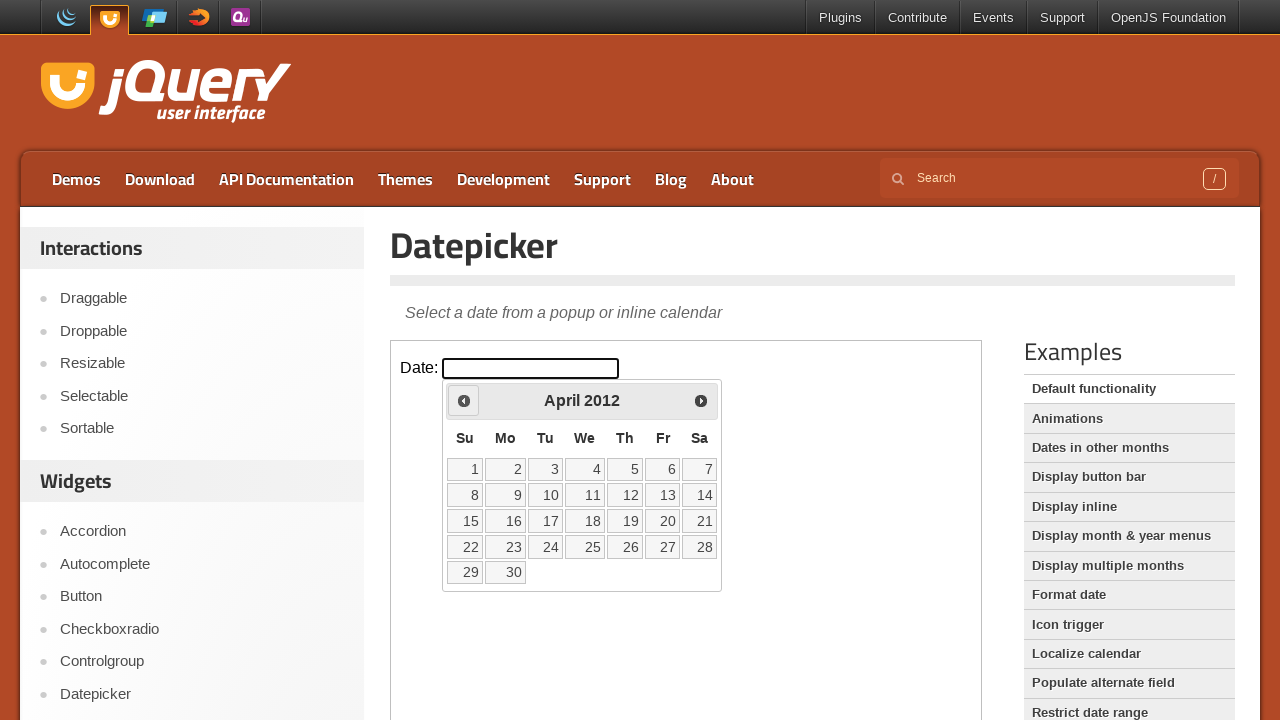

Retrieved updated year: 2012
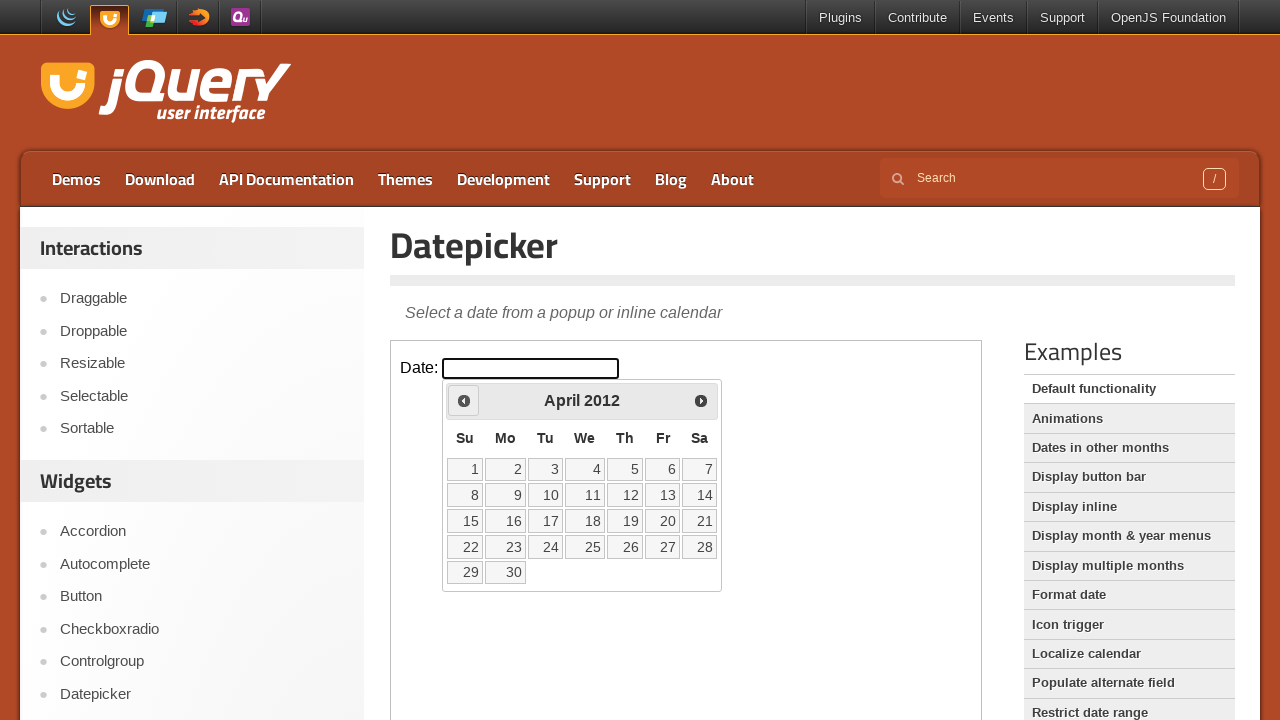

Clicked previous button to navigate back in years (current: 2012) at (464, 400) on iframe >> nth=0 >> internal:control=enter-frame >> span:has-text('Prev')
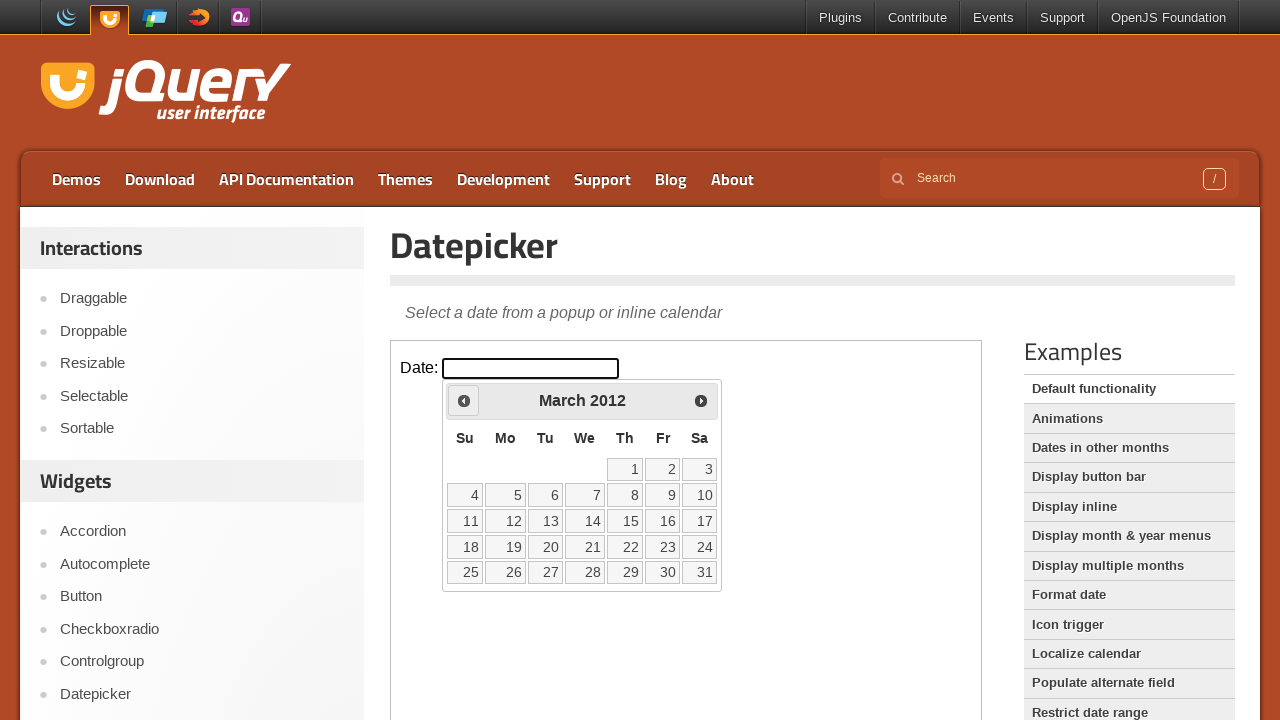

Retrieved updated year: 2012
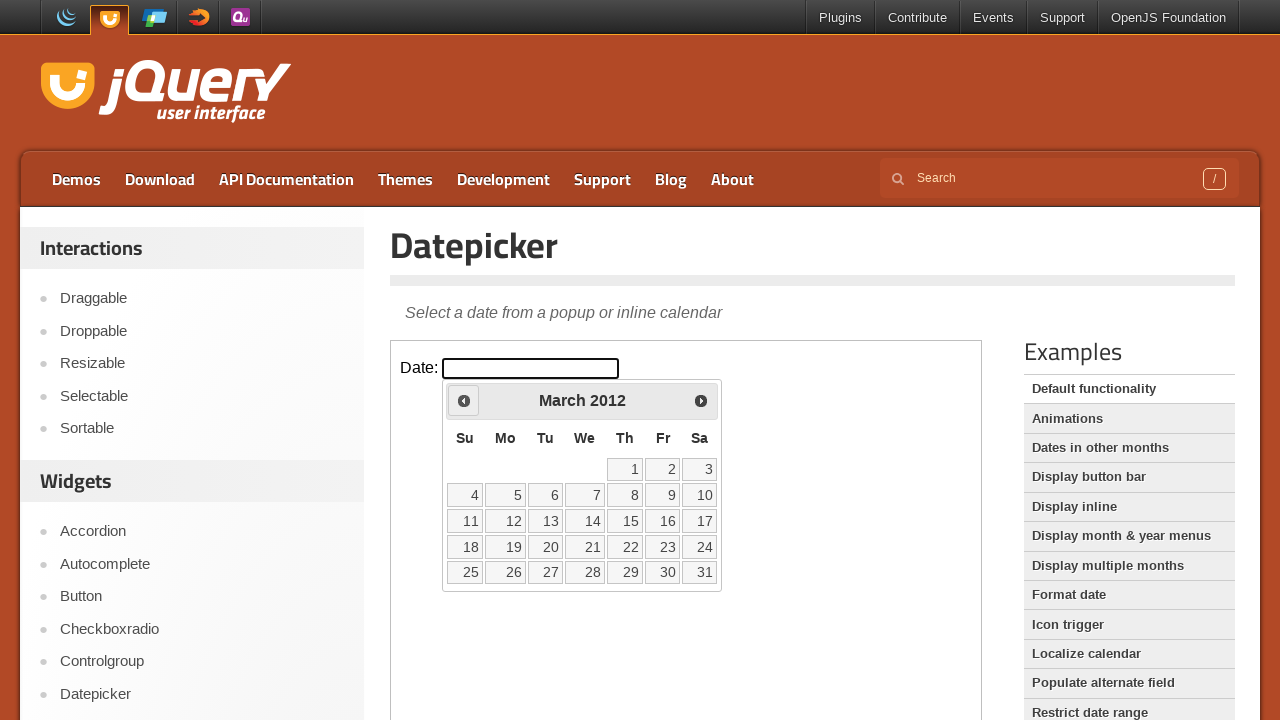

Clicked previous button to navigate back in years (current: 2012) at (464, 400) on iframe >> nth=0 >> internal:control=enter-frame >> span:has-text('Prev')
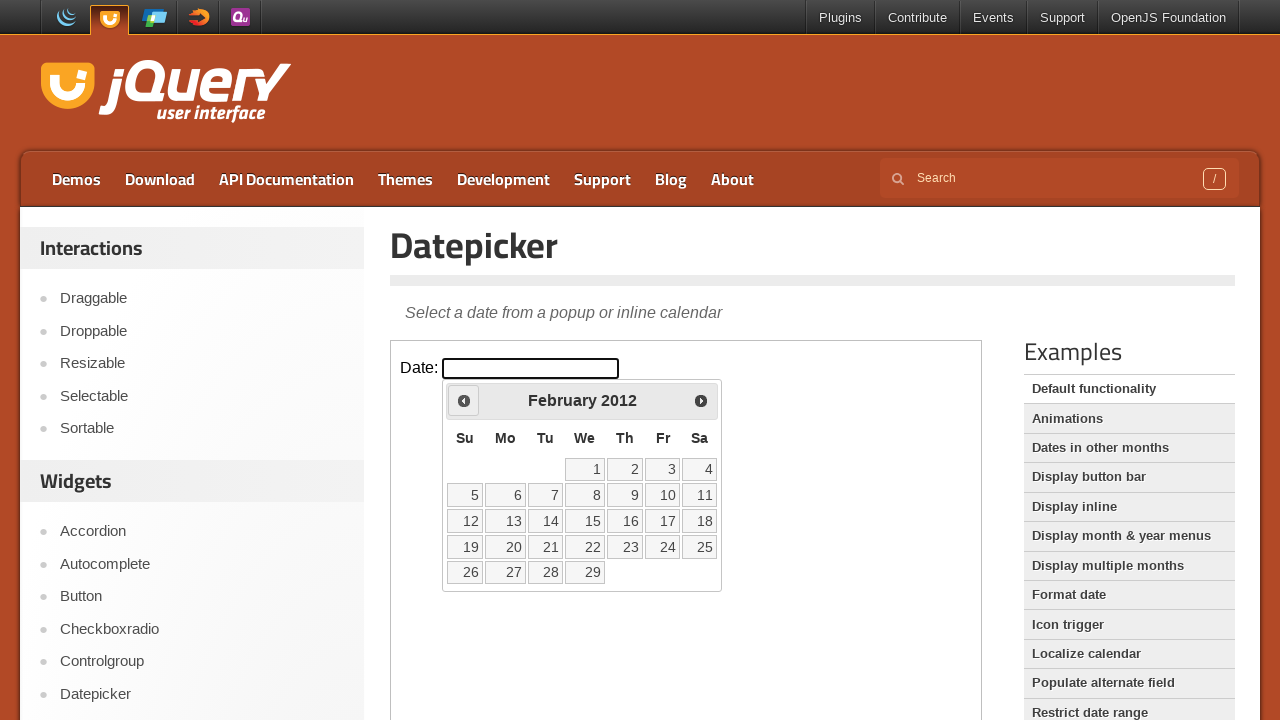

Retrieved updated year: 2012
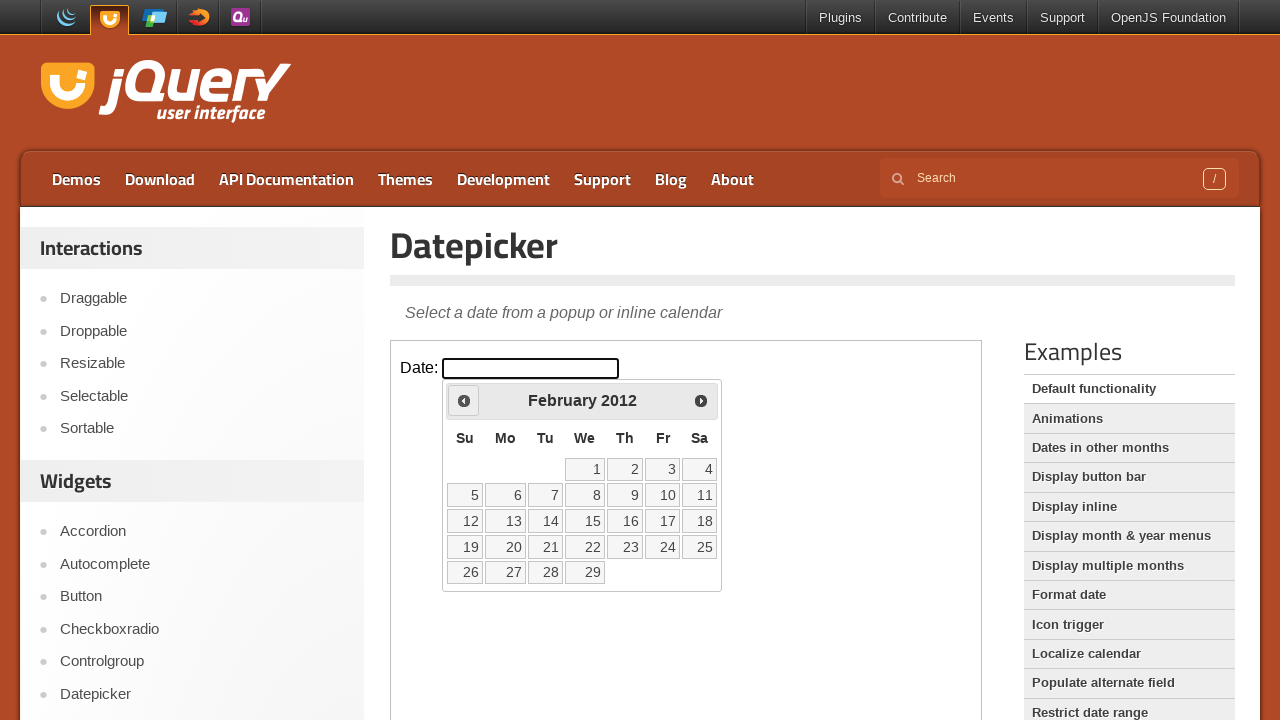

Clicked previous button to navigate back in years (current: 2012) at (464, 400) on iframe >> nth=0 >> internal:control=enter-frame >> span:has-text('Prev')
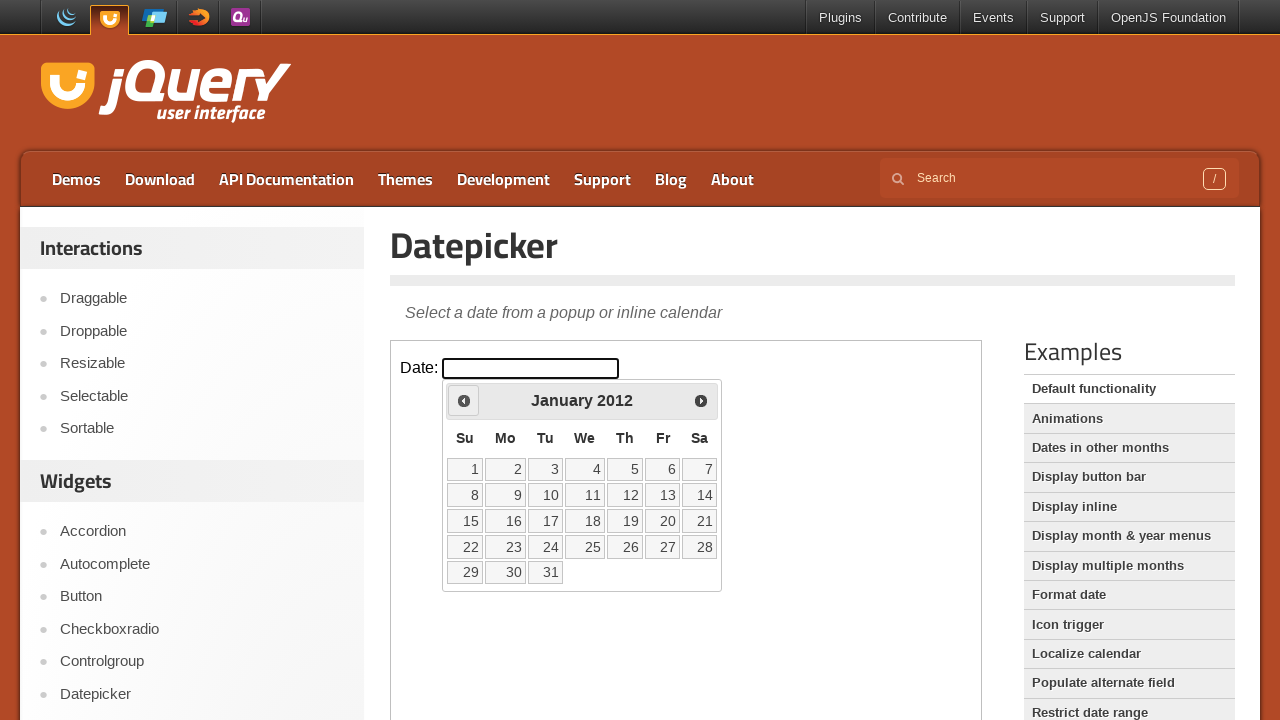

Retrieved updated year: 2012
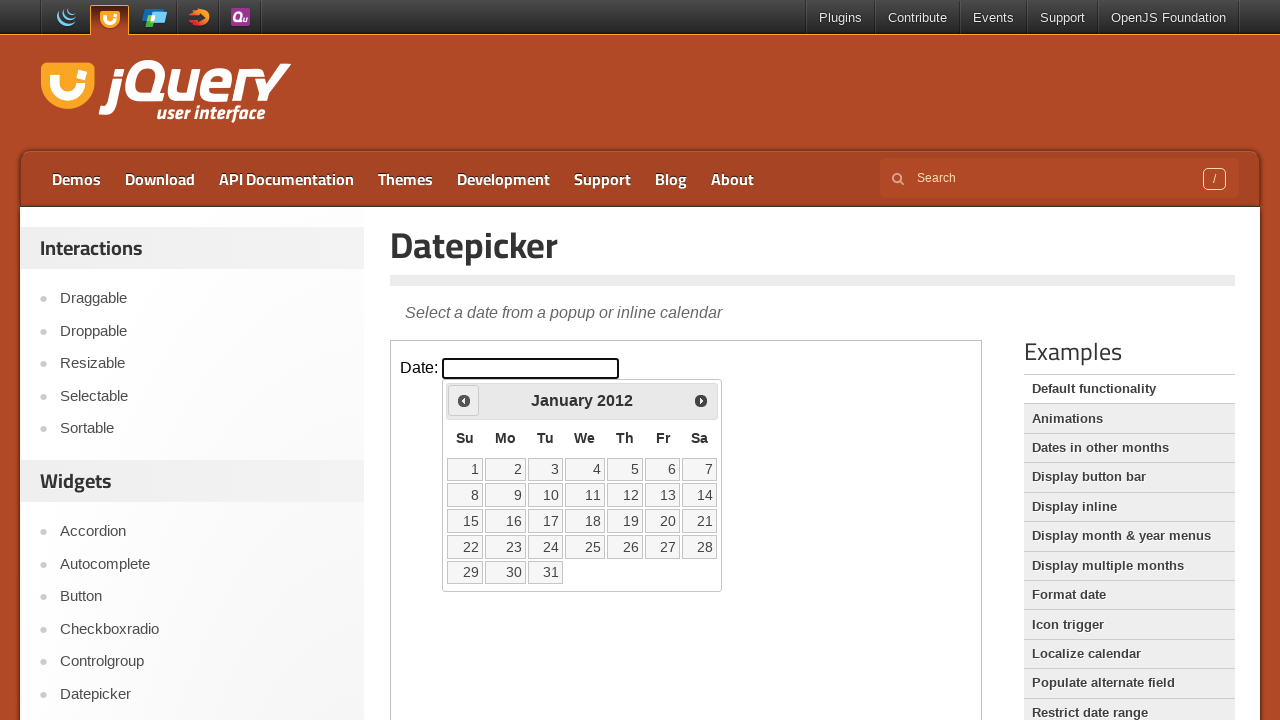

Clicked previous button to navigate back in years (current: 2012) at (464, 400) on iframe >> nth=0 >> internal:control=enter-frame >> span:has-text('Prev')
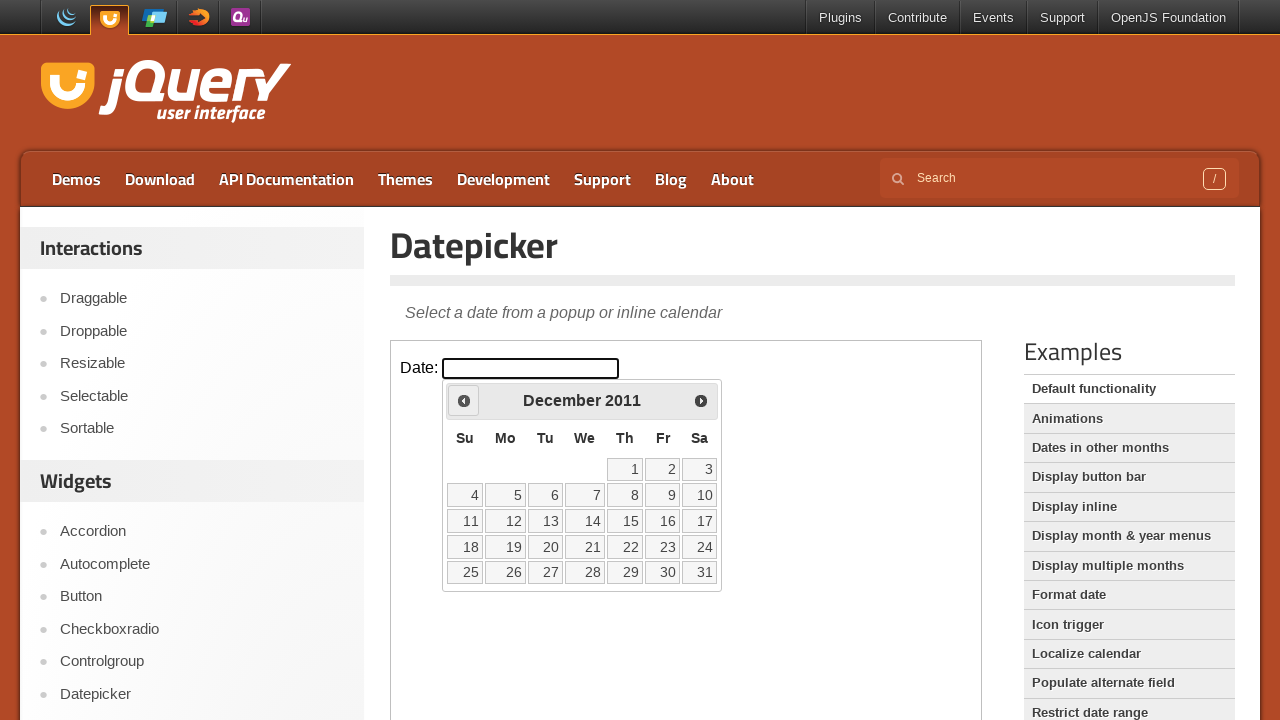

Retrieved updated year: 2011
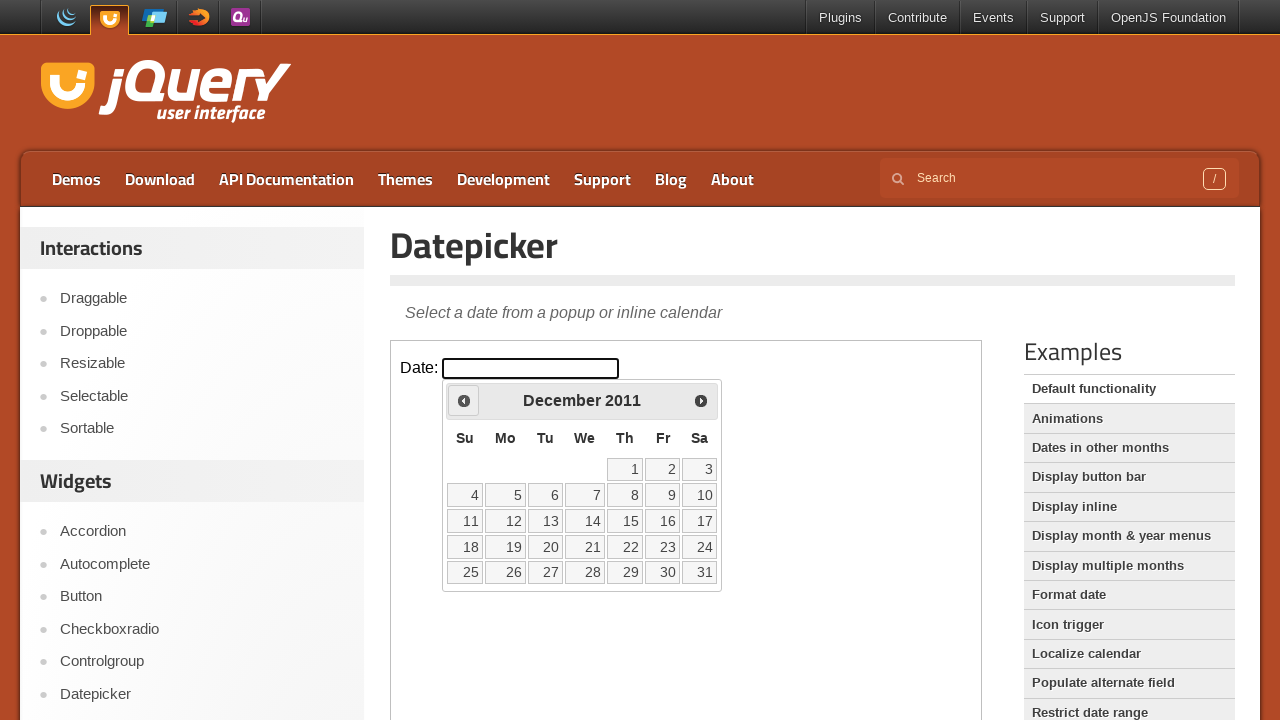

Clicked previous button to navigate back in years (current: 2011) at (464, 400) on iframe >> nth=0 >> internal:control=enter-frame >> span:has-text('Prev')
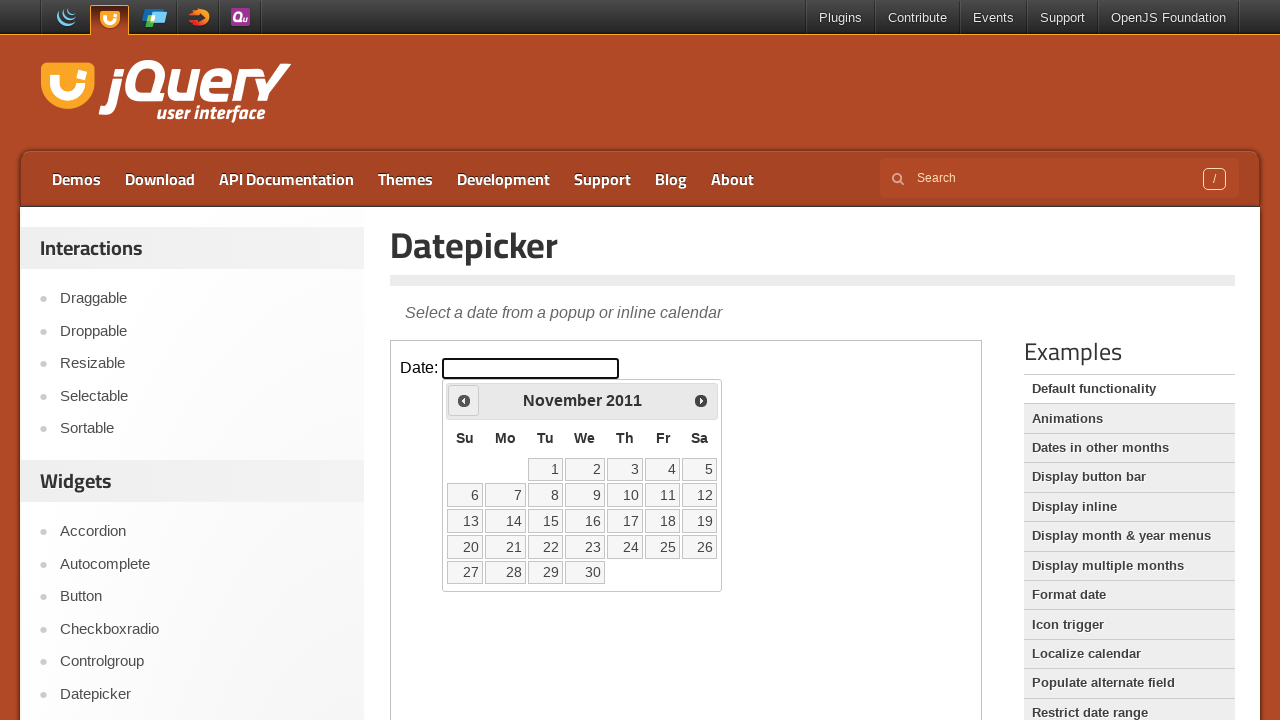

Retrieved updated year: 2011
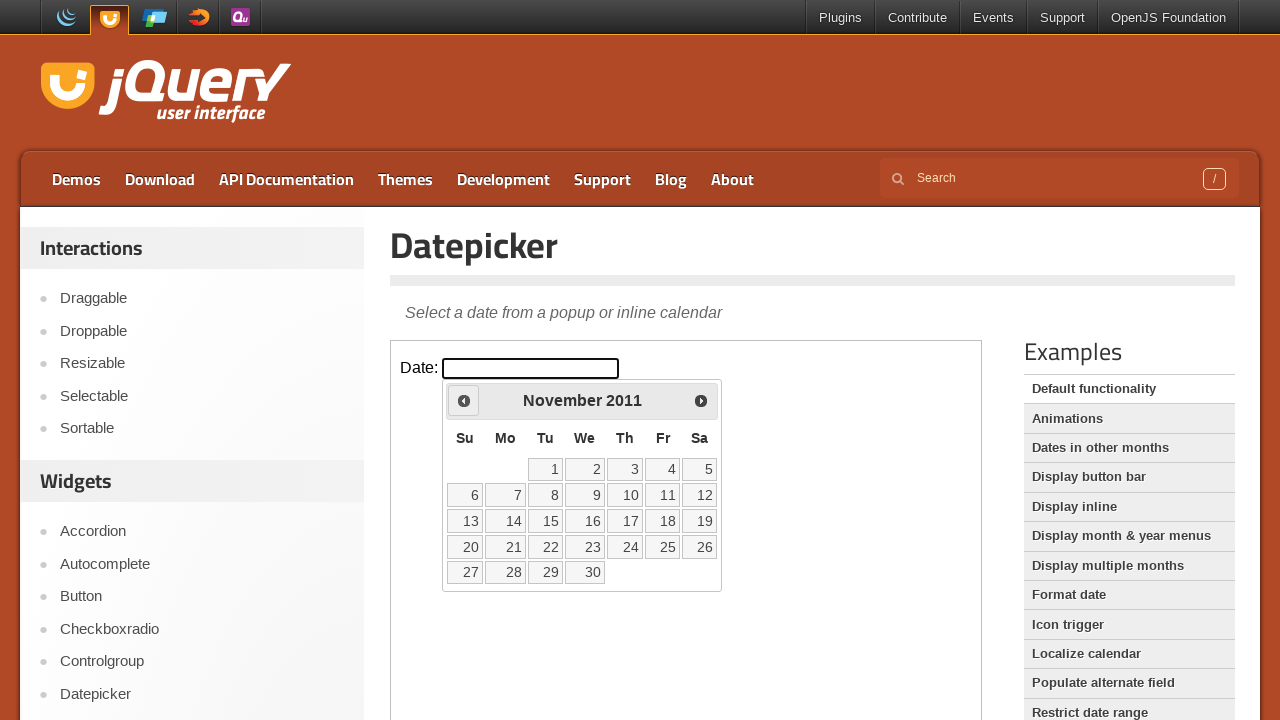

Clicked previous button to navigate back in years (current: 2011) at (464, 400) on iframe >> nth=0 >> internal:control=enter-frame >> span:has-text('Prev')
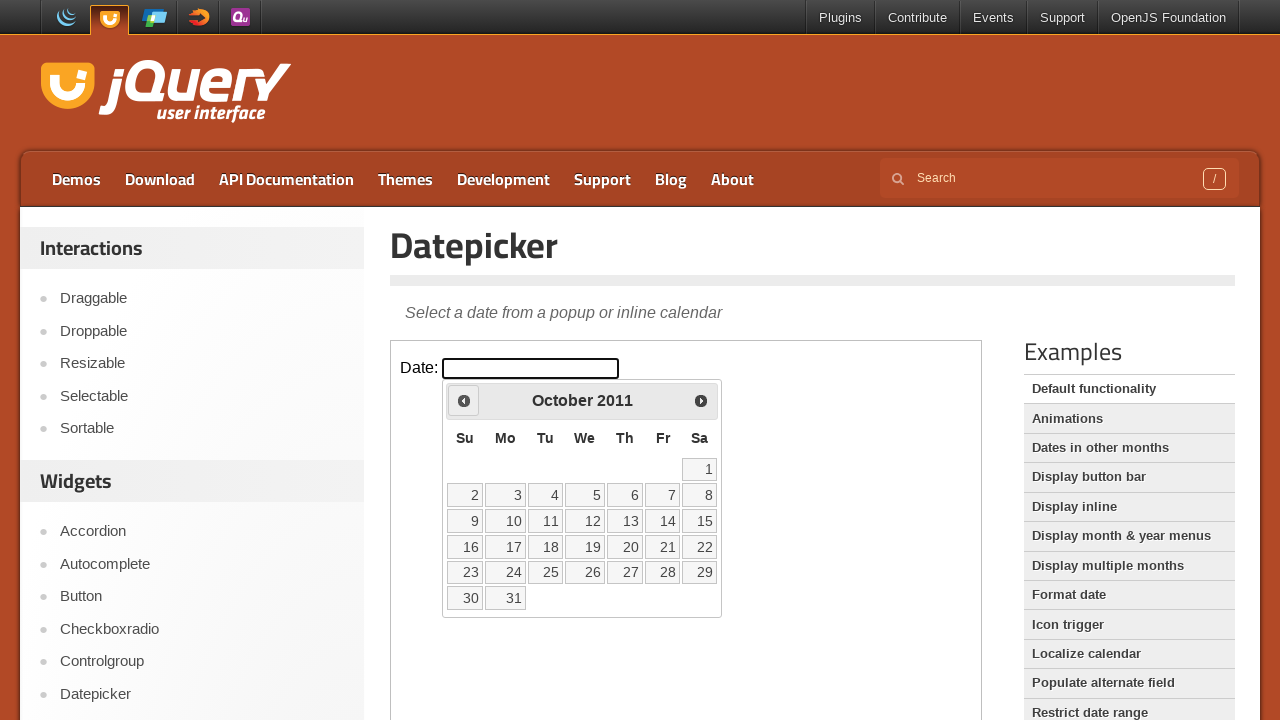

Retrieved updated year: 2011
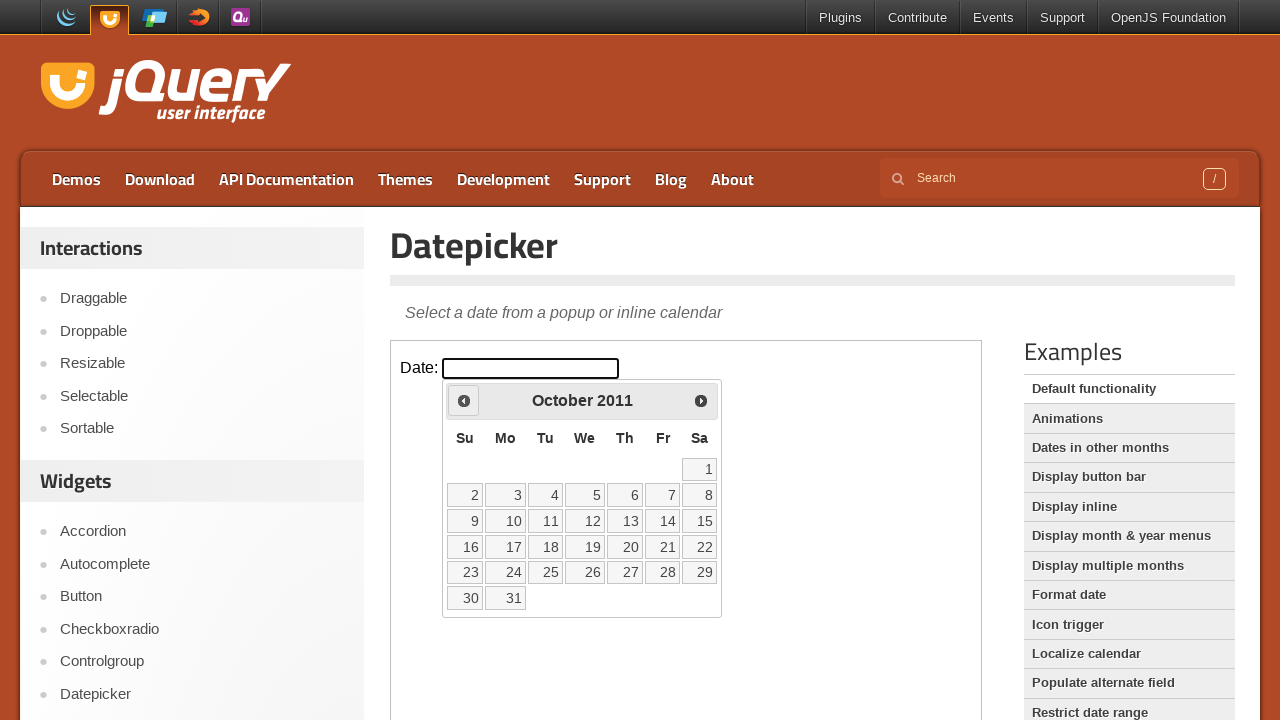

Clicked previous button to navigate back in years (current: 2011) at (464, 400) on iframe >> nth=0 >> internal:control=enter-frame >> span:has-text('Prev')
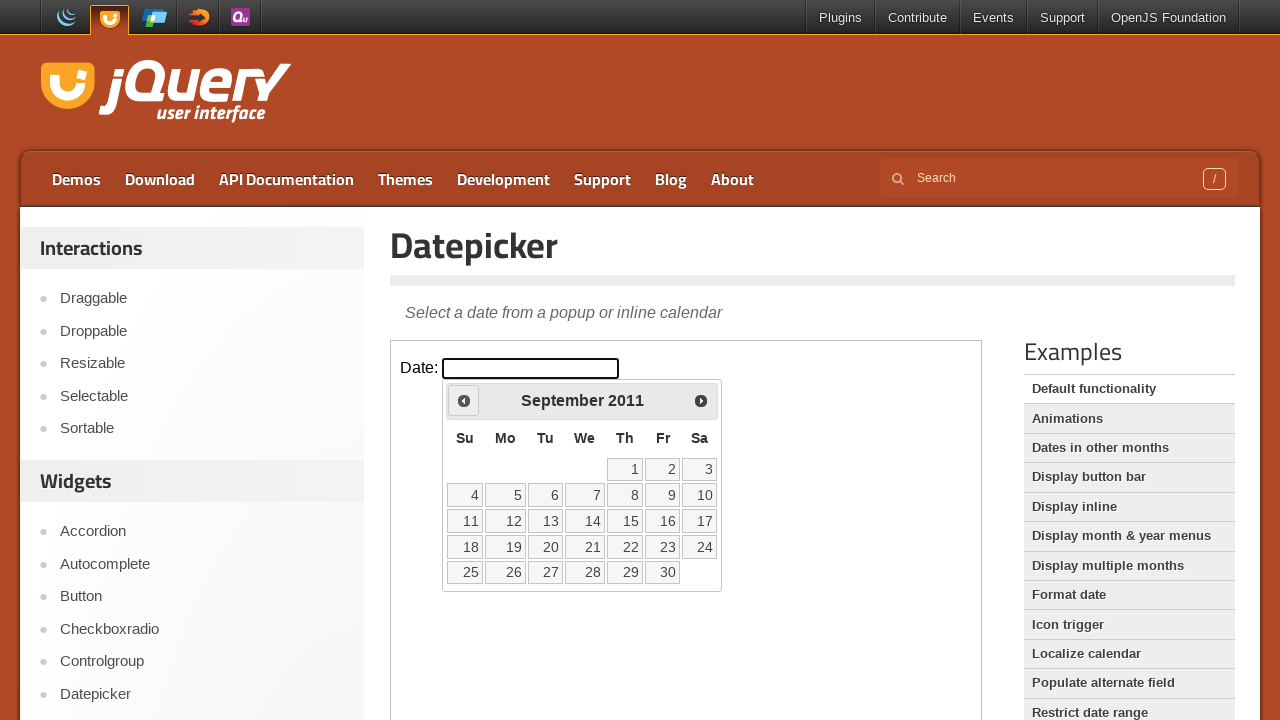

Retrieved updated year: 2011
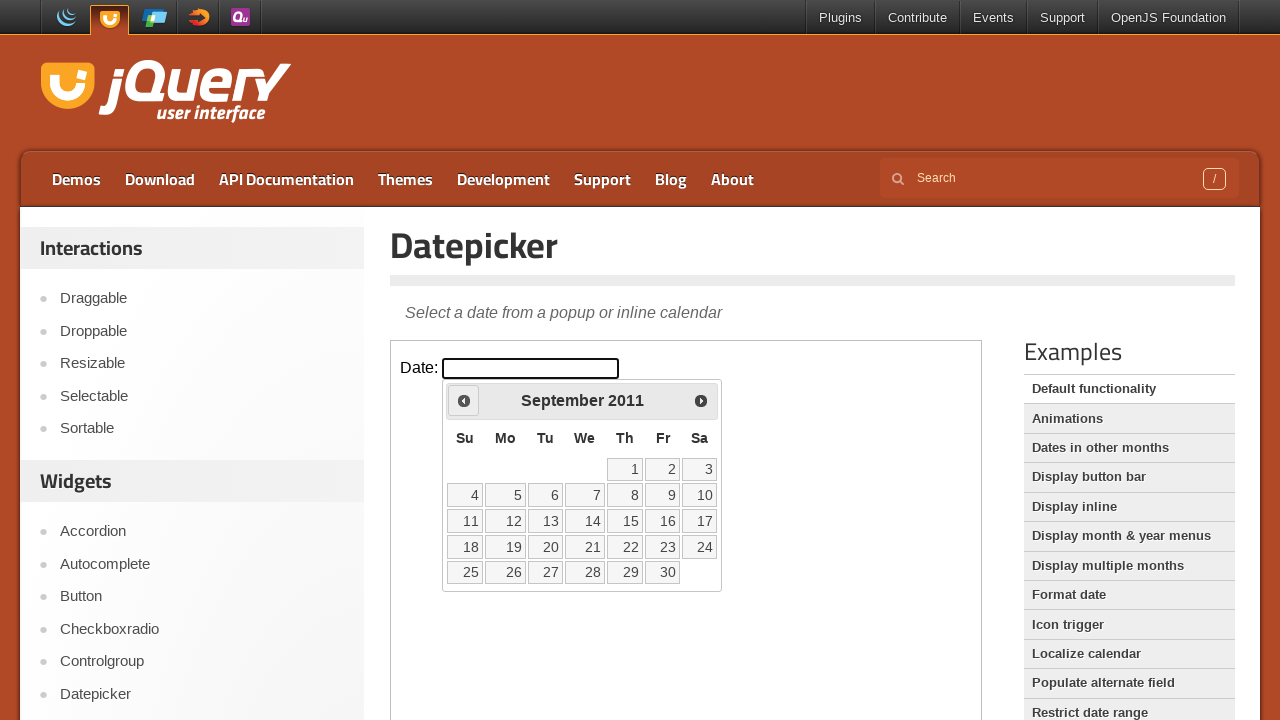

Clicked previous button to navigate back in years (current: 2011) at (464, 400) on iframe >> nth=0 >> internal:control=enter-frame >> span:has-text('Prev')
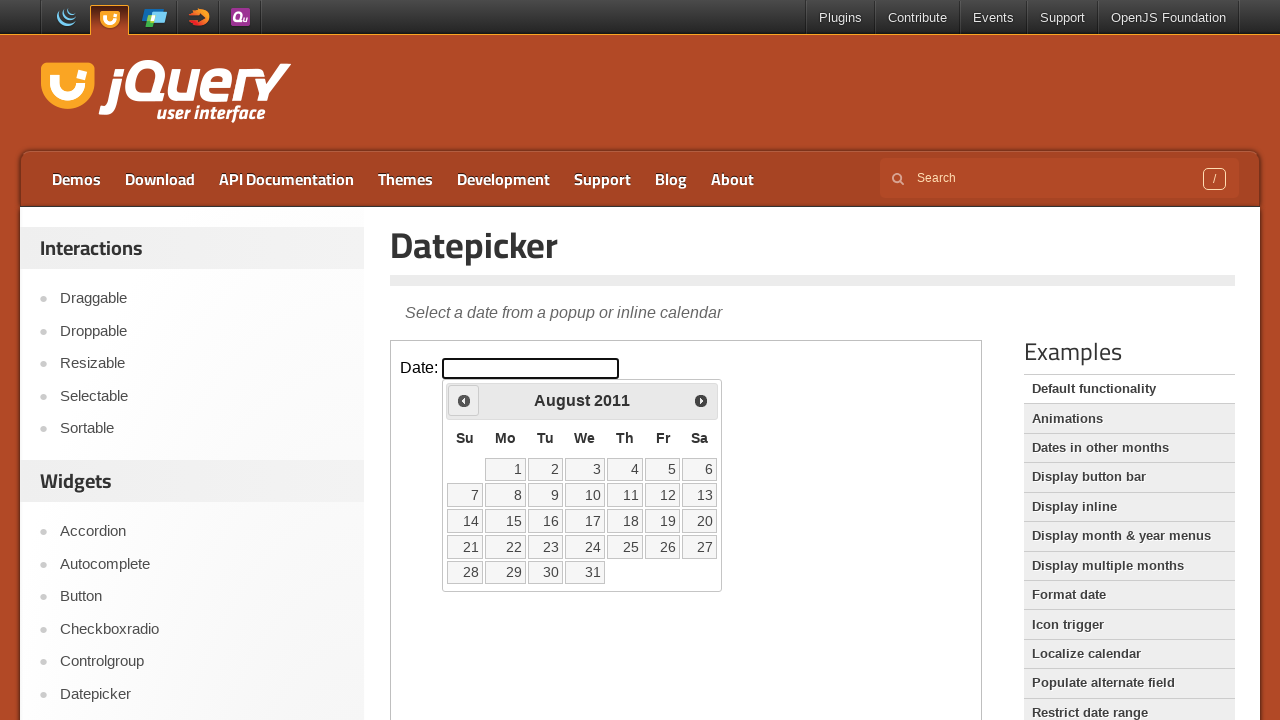

Retrieved updated year: 2011
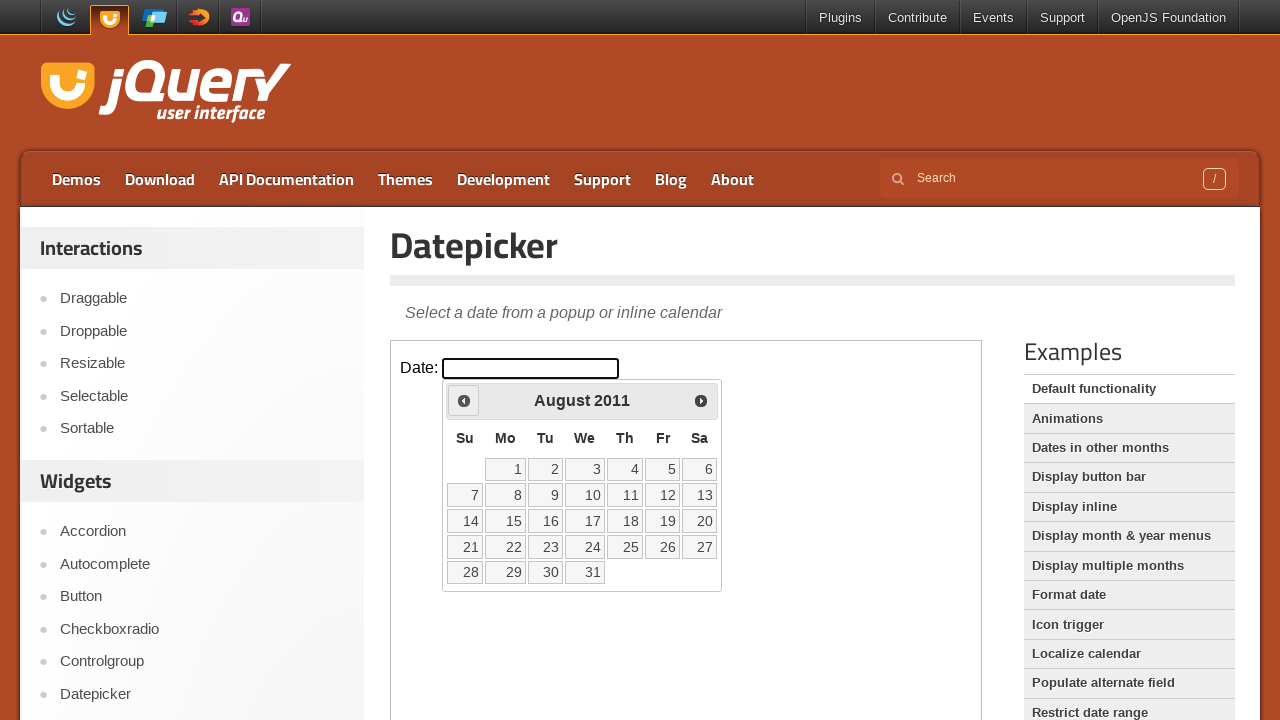

Clicked previous button to navigate back in years (current: 2011) at (464, 400) on iframe >> nth=0 >> internal:control=enter-frame >> span:has-text('Prev')
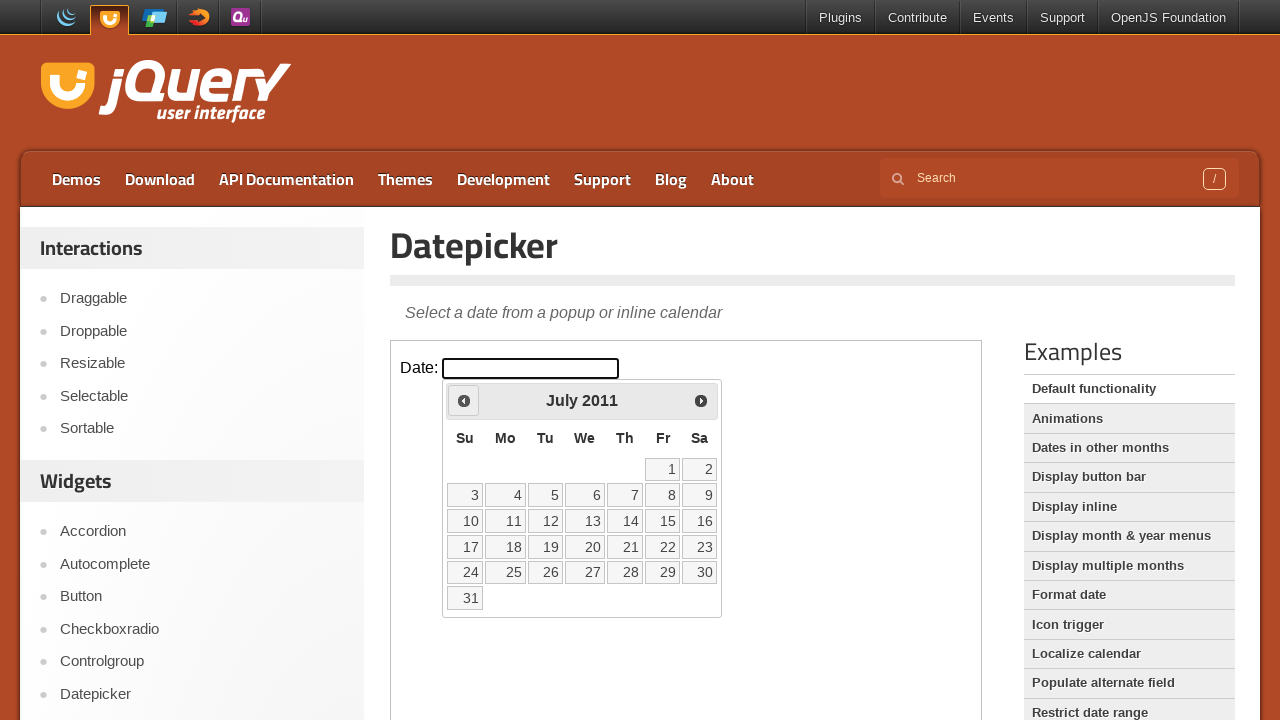

Retrieved updated year: 2011
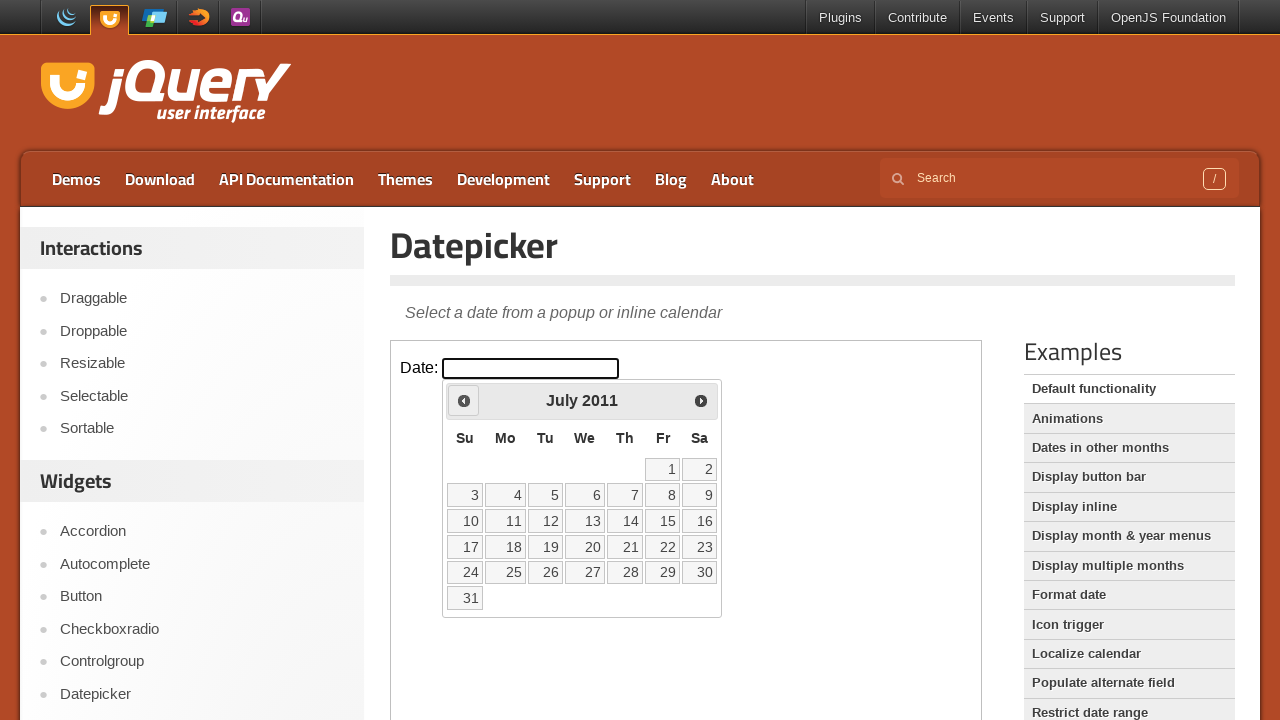

Clicked previous button to navigate back in years (current: 2011) at (464, 400) on iframe >> nth=0 >> internal:control=enter-frame >> span:has-text('Prev')
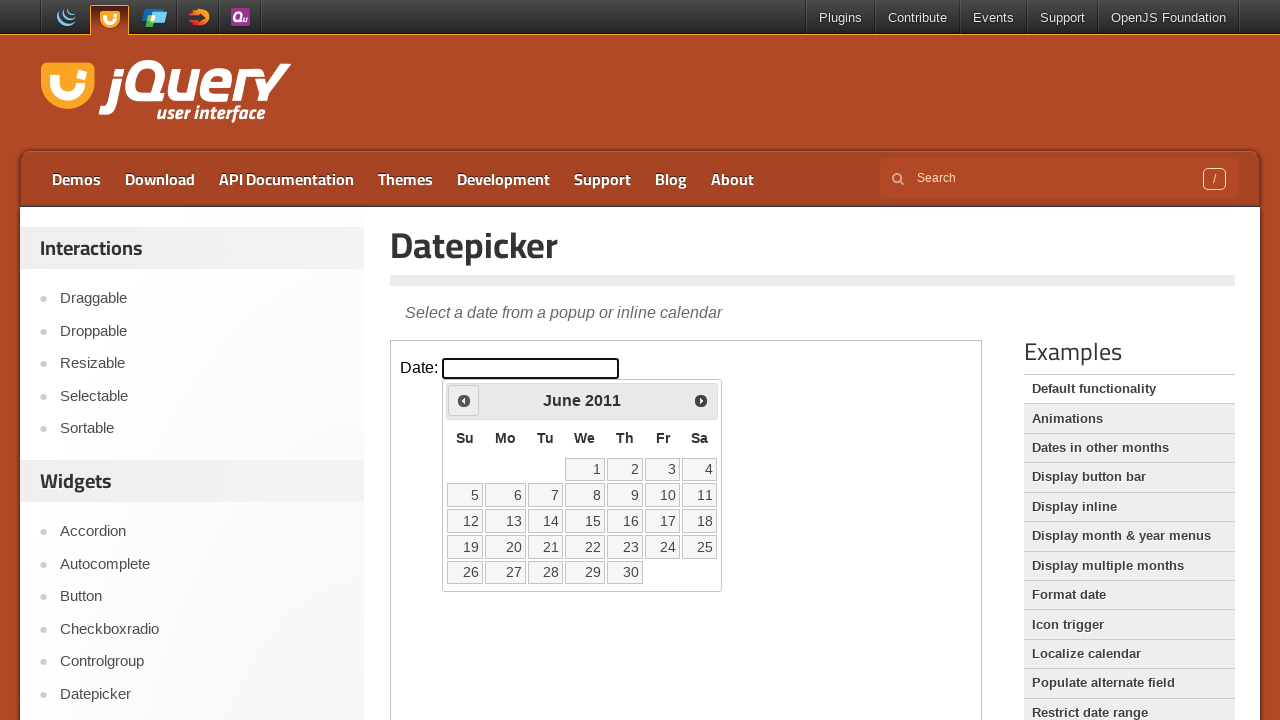

Retrieved updated year: 2011
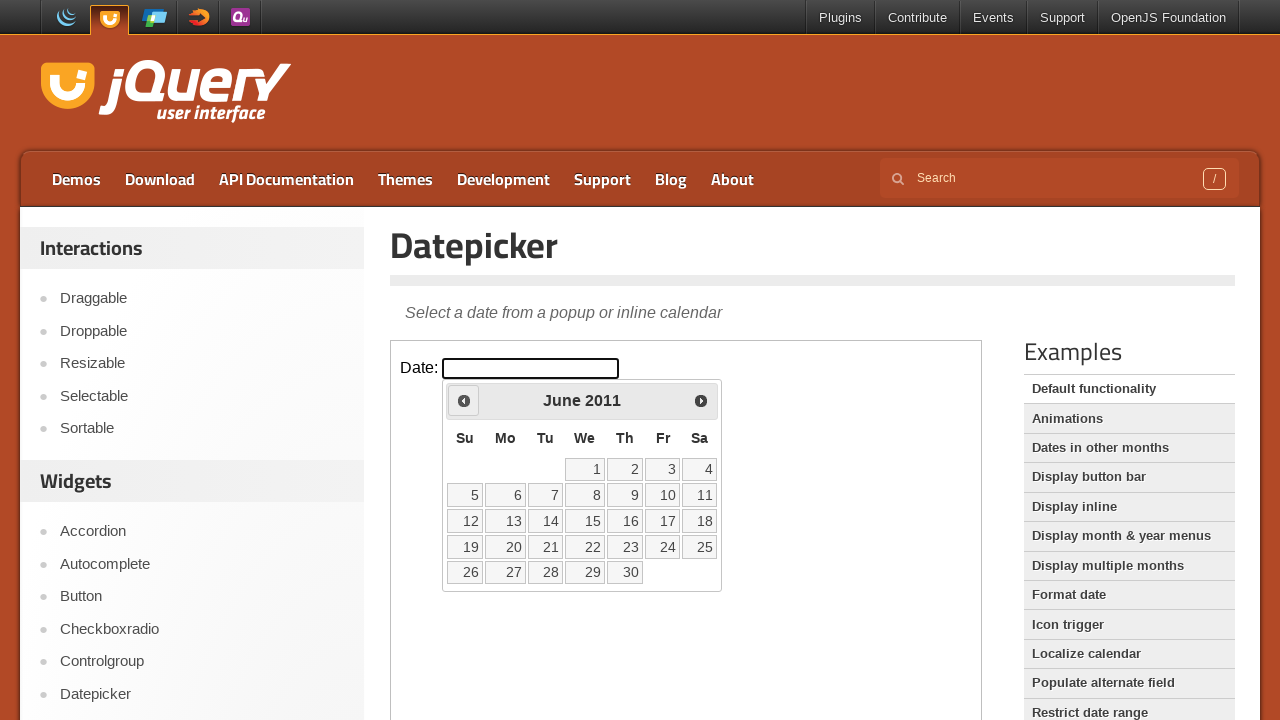

Clicked previous button to navigate back in years (current: 2011) at (464, 400) on iframe >> nth=0 >> internal:control=enter-frame >> span:has-text('Prev')
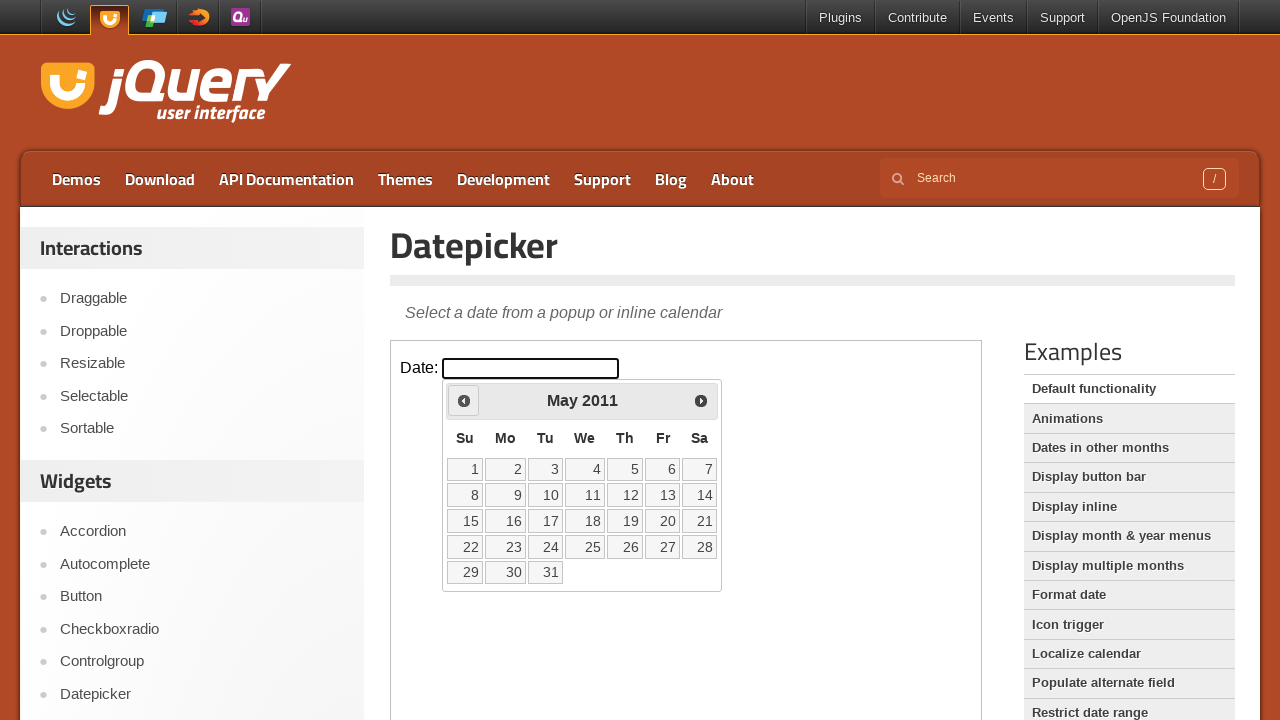

Retrieved updated year: 2011
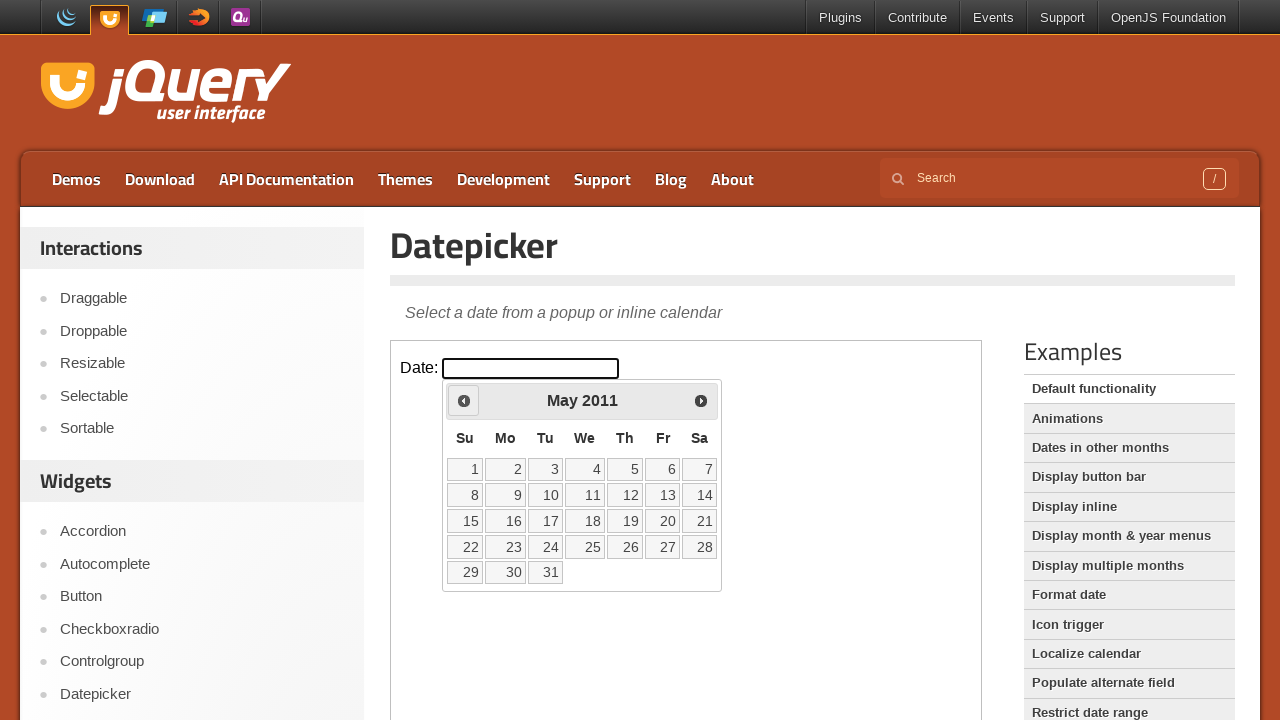

Clicked previous button to navigate back in years (current: 2011) at (464, 400) on iframe >> nth=0 >> internal:control=enter-frame >> span:has-text('Prev')
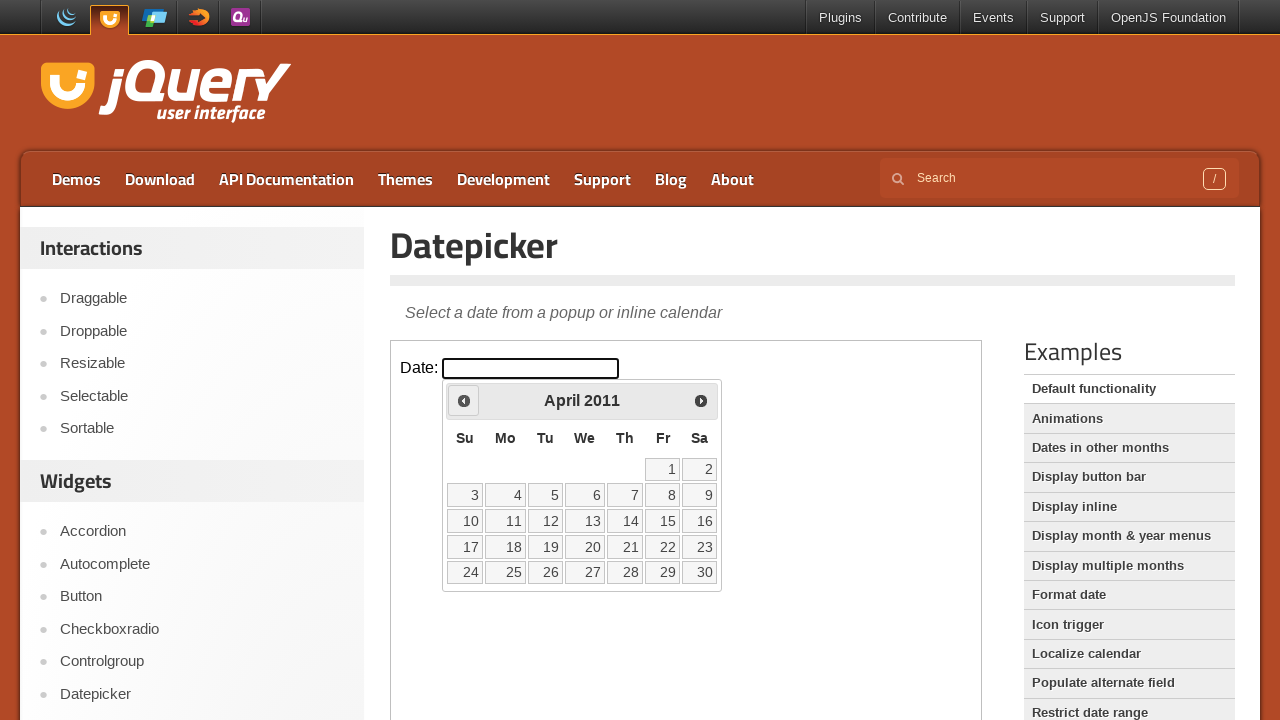

Retrieved updated year: 2011
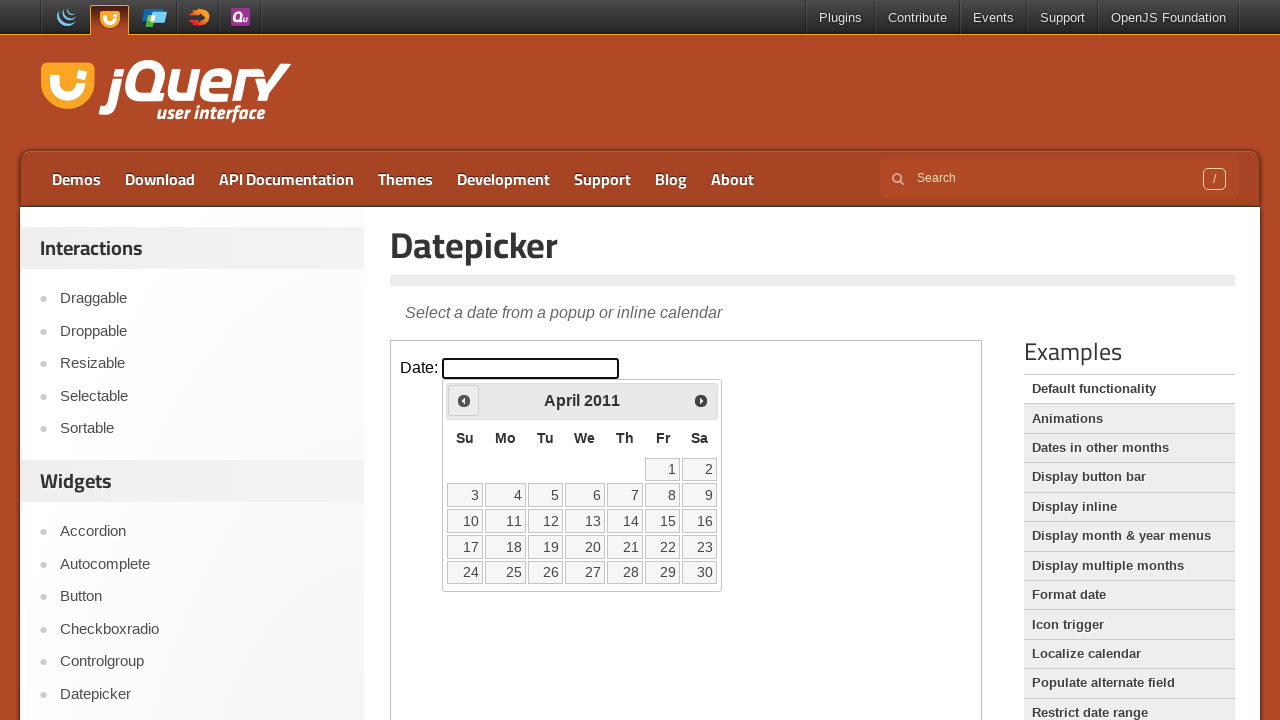

Clicked previous button to navigate back in years (current: 2011) at (464, 400) on iframe >> nth=0 >> internal:control=enter-frame >> span:has-text('Prev')
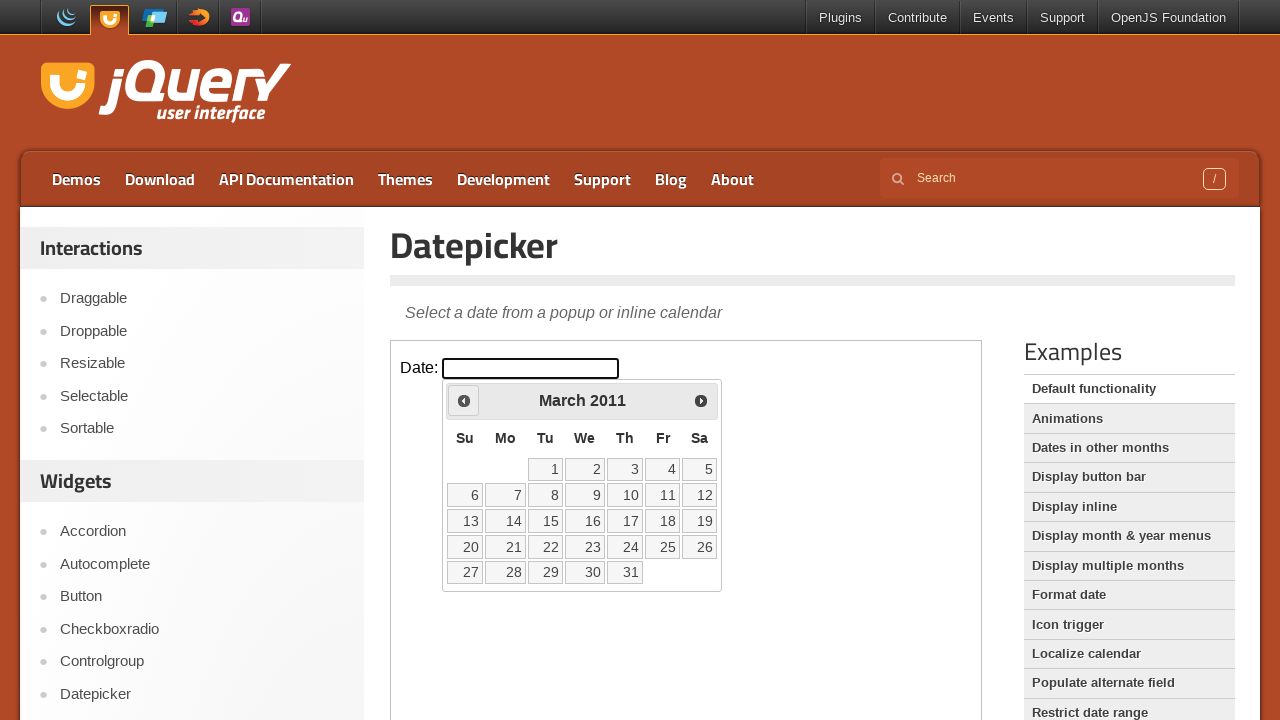

Retrieved updated year: 2011
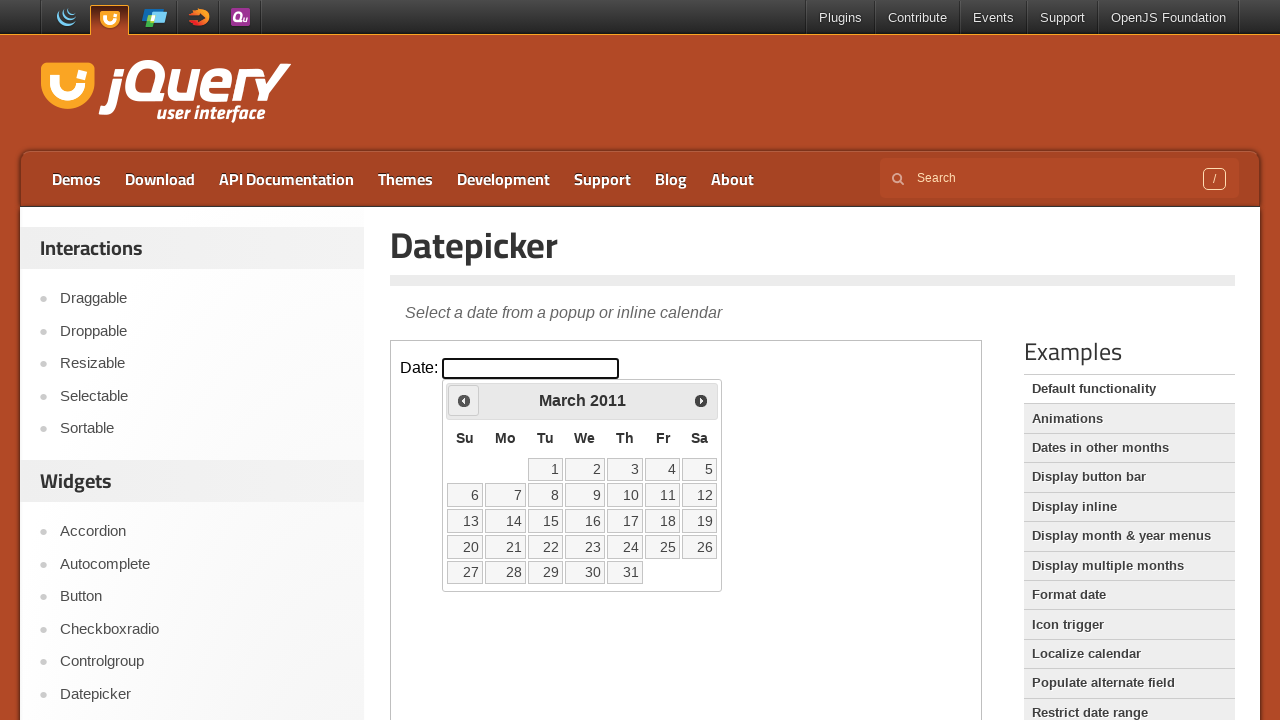

Clicked previous button to navigate back in years (current: 2011) at (464, 400) on iframe >> nth=0 >> internal:control=enter-frame >> span:has-text('Prev')
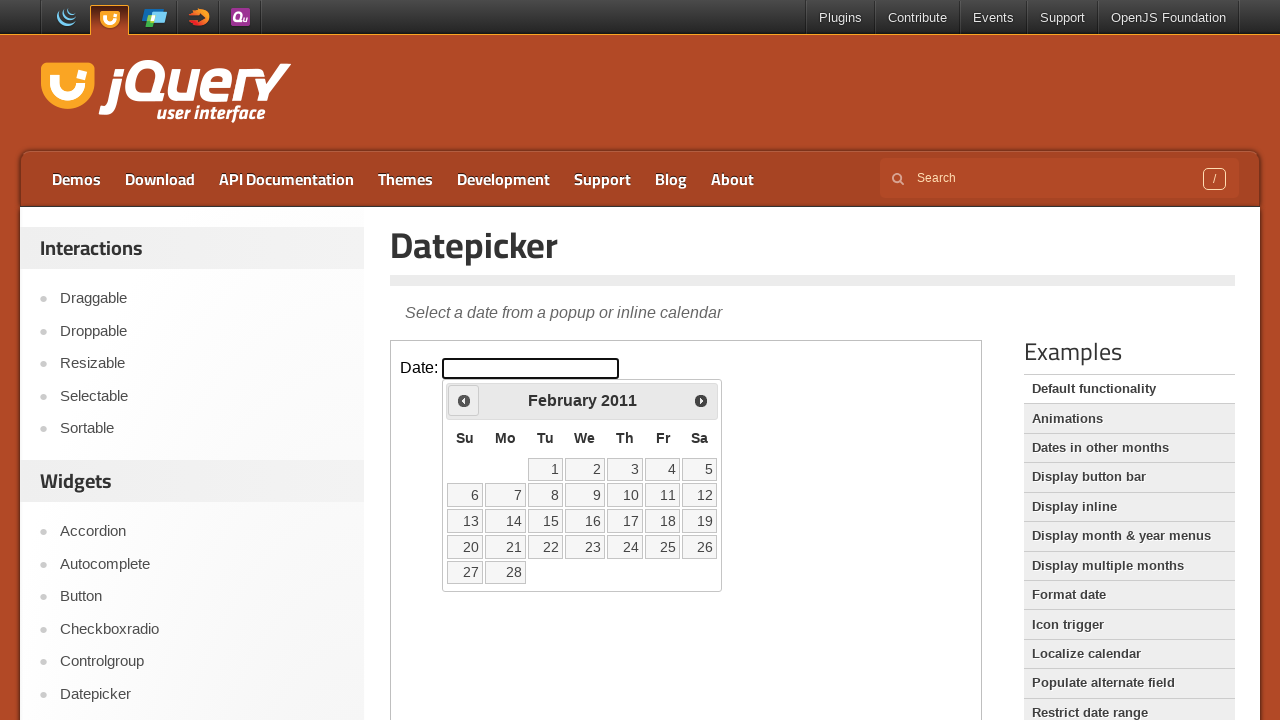

Retrieved updated year: 2011
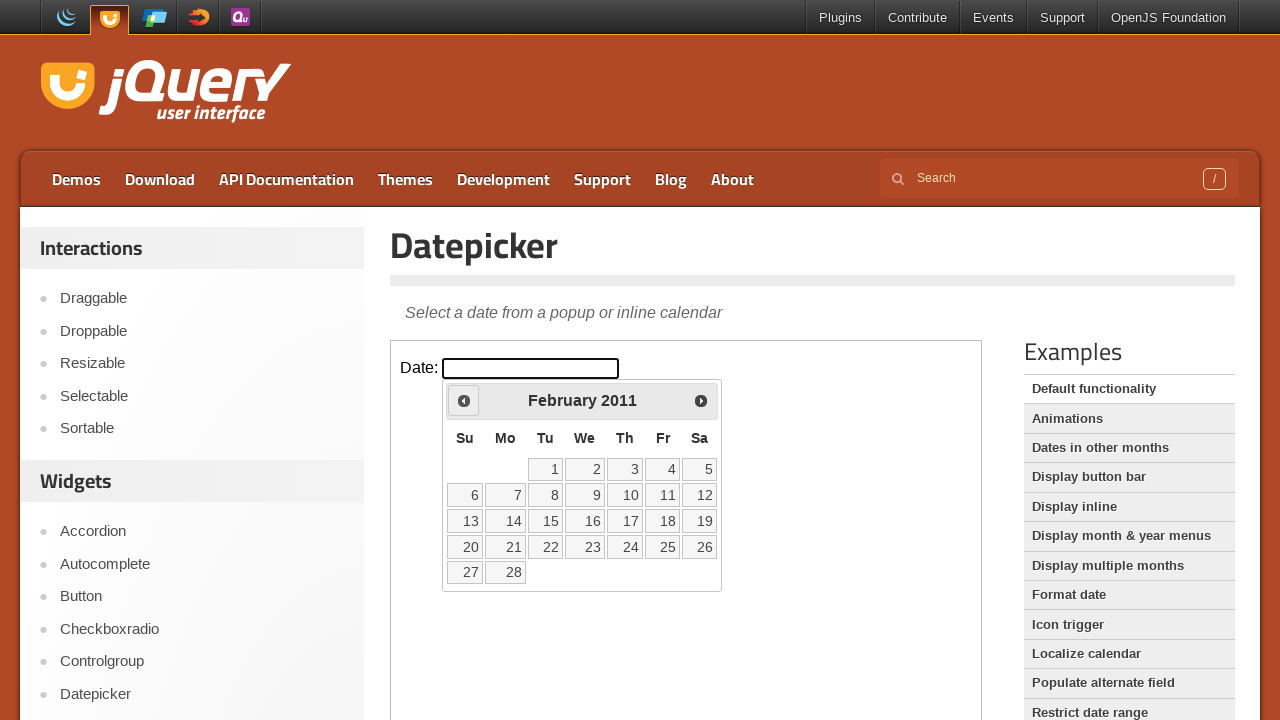

Clicked previous button to navigate back in years (current: 2011) at (464, 400) on iframe >> nth=0 >> internal:control=enter-frame >> span:has-text('Prev')
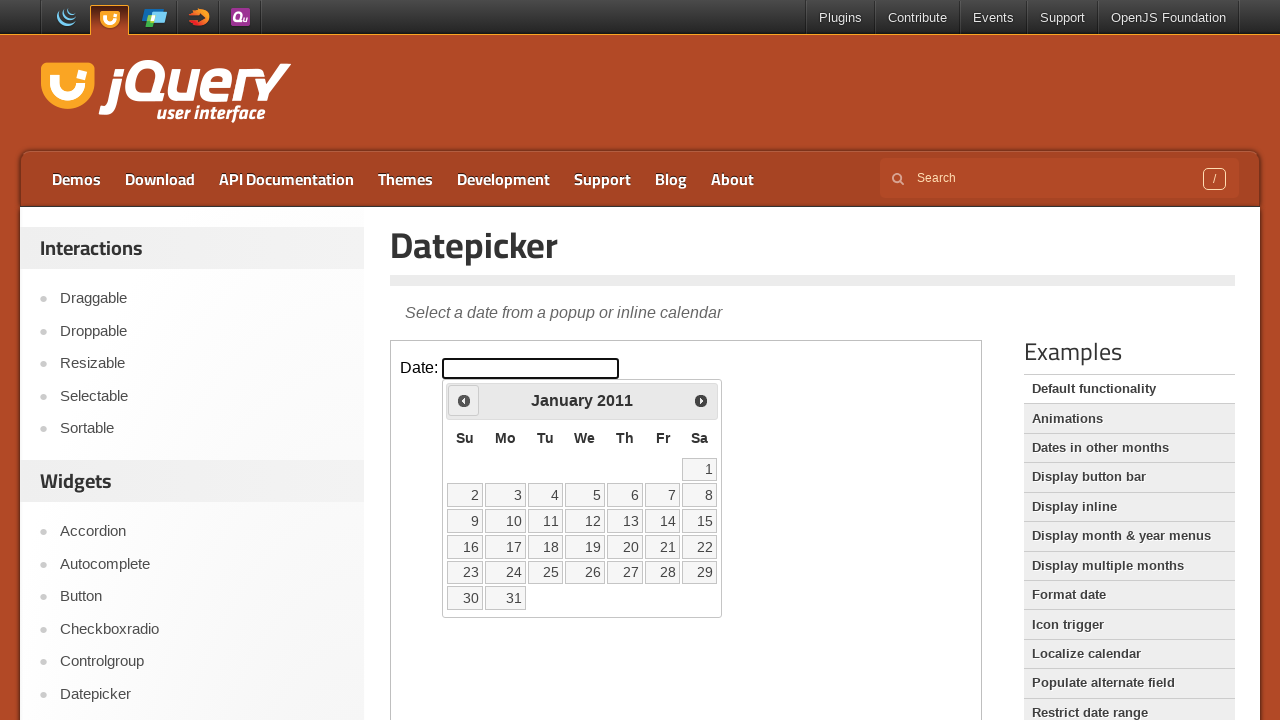

Retrieved updated year: 2011
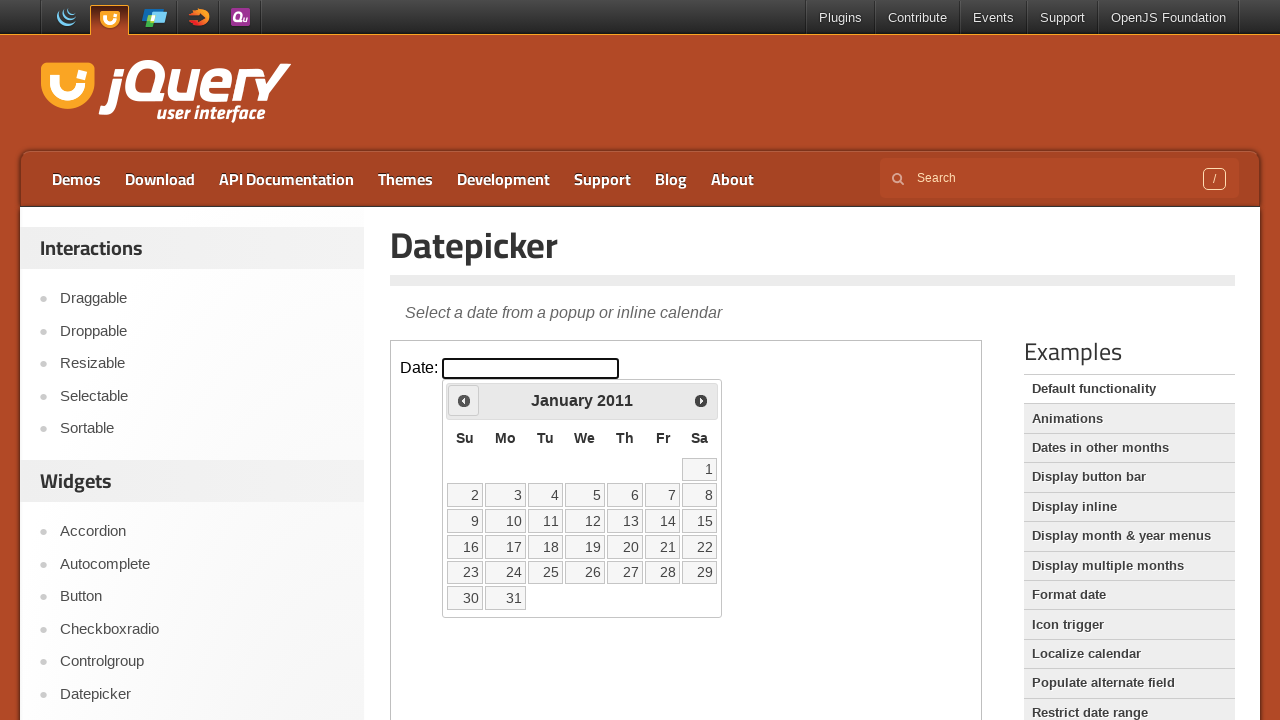

Clicked previous button to navigate back in years (current: 2011) at (464, 400) on iframe >> nth=0 >> internal:control=enter-frame >> span:has-text('Prev')
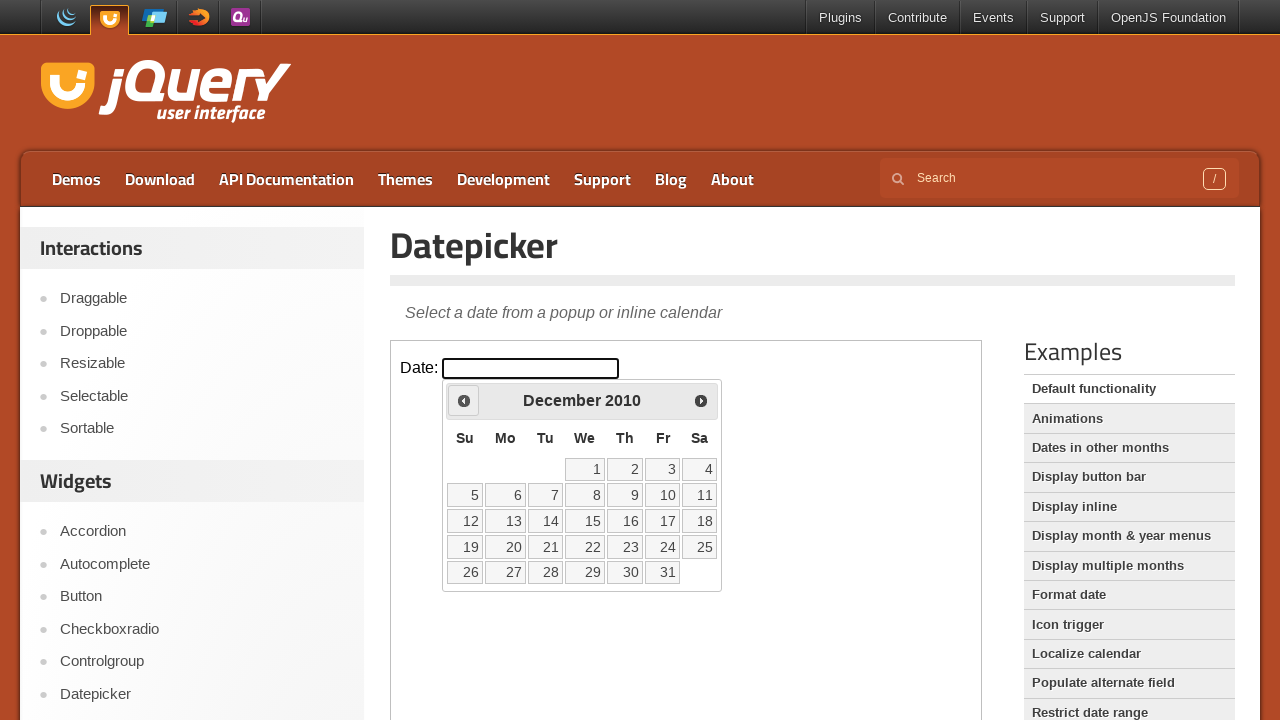

Retrieved updated year: 2010
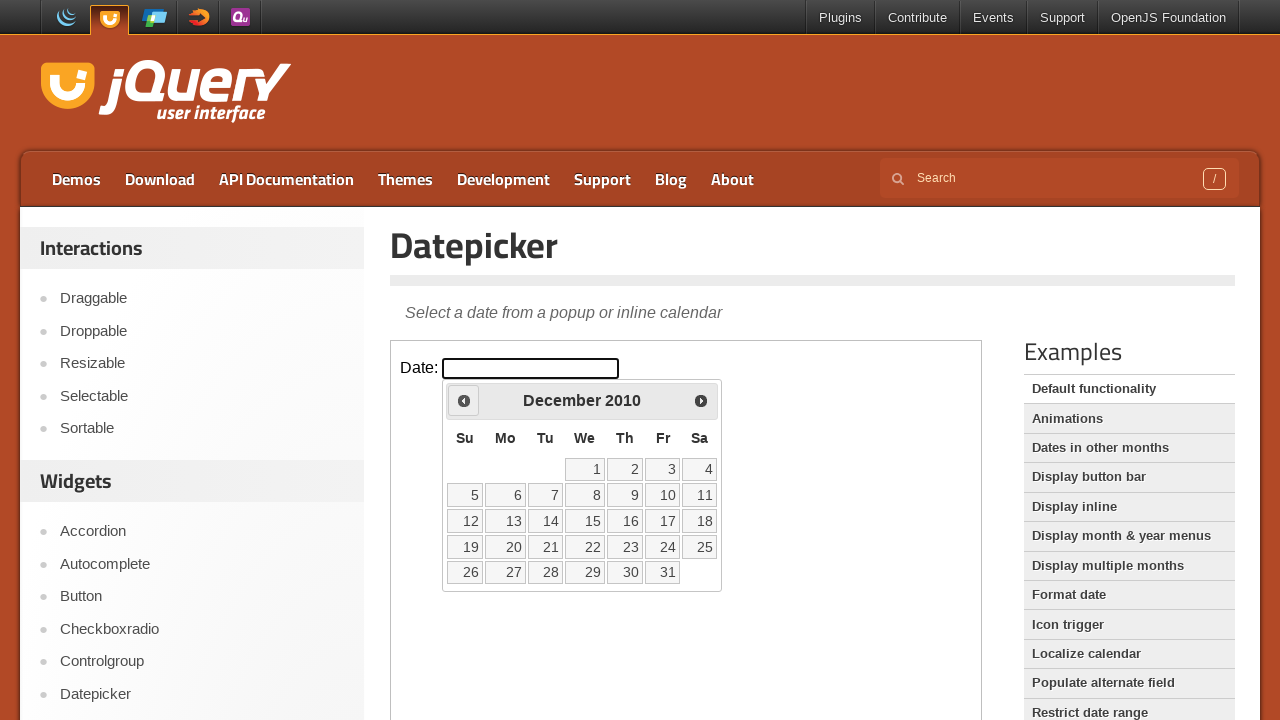

Clicked previous button to navigate back in years (current: 2010) at (464, 400) on iframe >> nth=0 >> internal:control=enter-frame >> span:has-text('Prev')
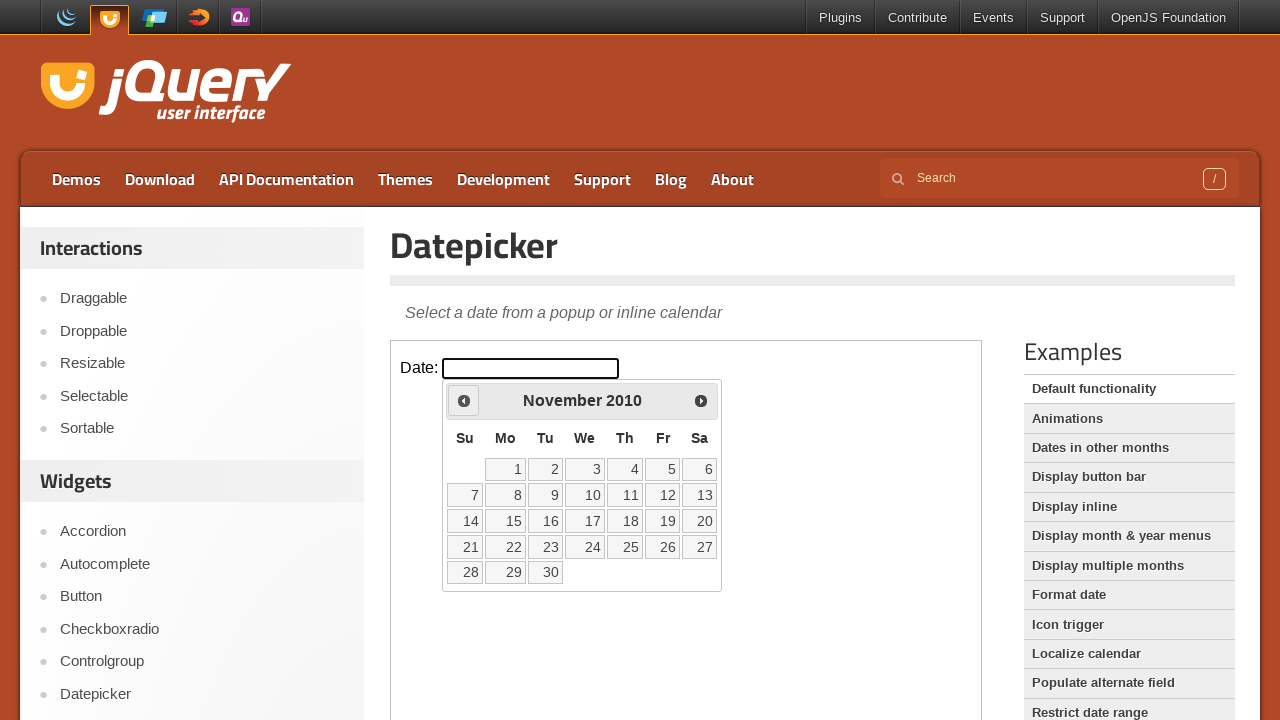

Retrieved updated year: 2010
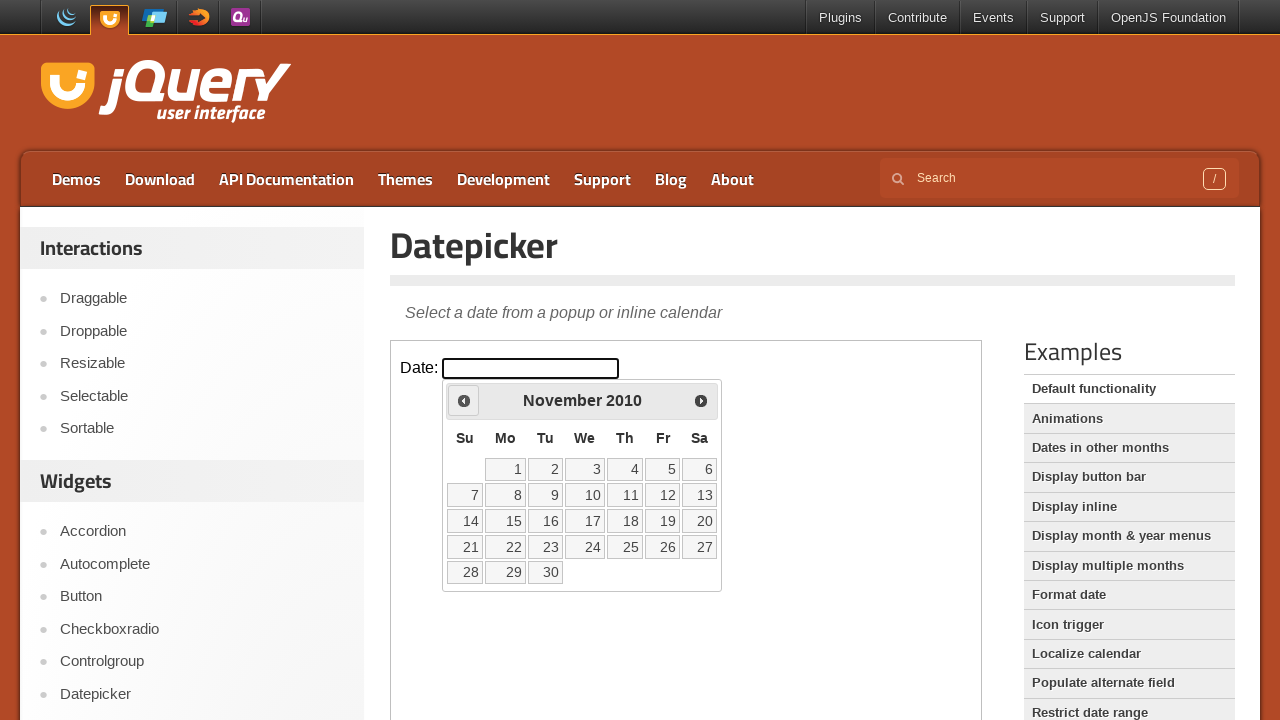

Clicked previous button to navigate back in years (current: 2010) at (464, 400) on iframe >> nth=0 >> internal:control=enter-frame >> span:has-text('Prev')
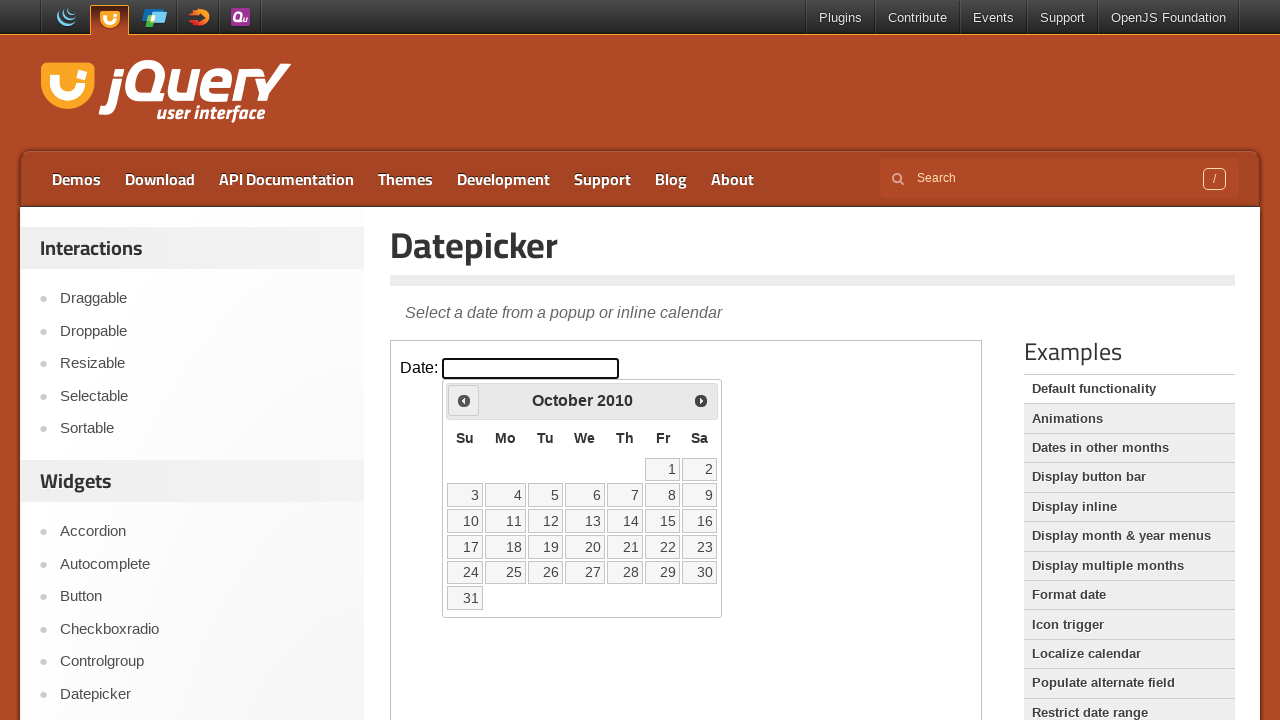

Retrieved updated year: 2010
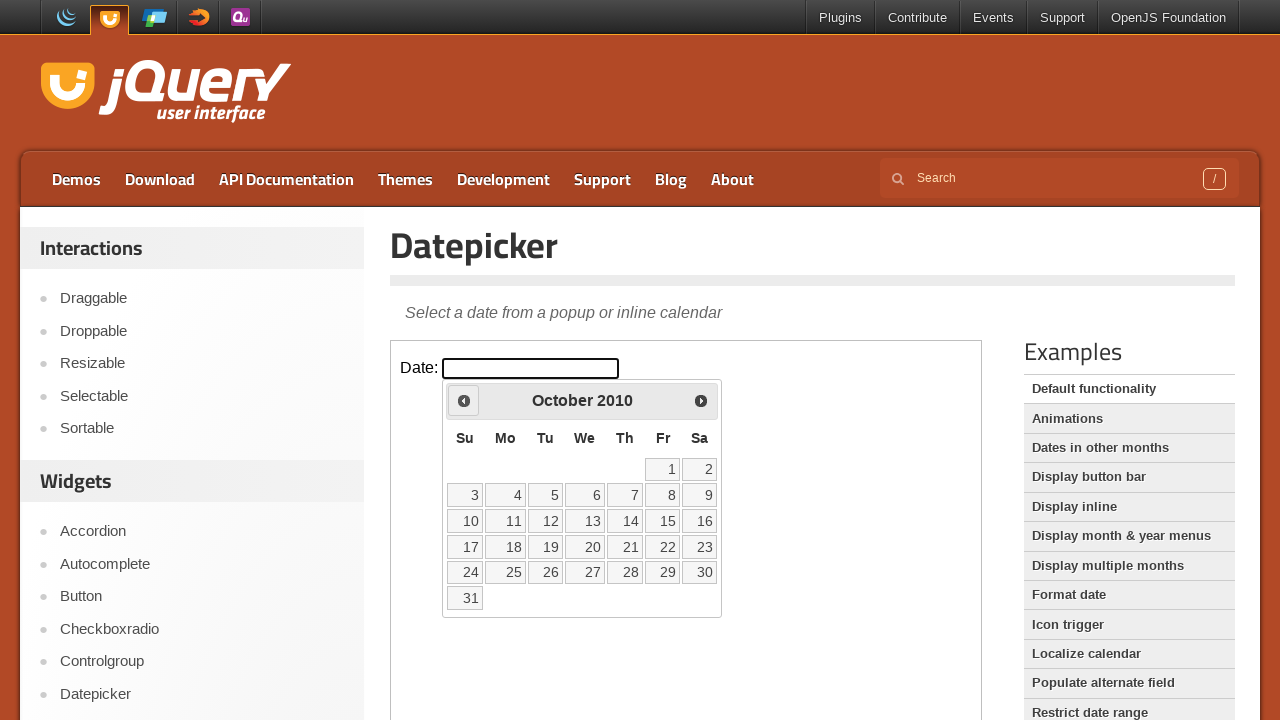

Clicked previous button to navigate back in years (current: 2010) at (464, 400) on iframe >> nth=0 >> internal:control=enter-frame >> span:has-text('Prev')
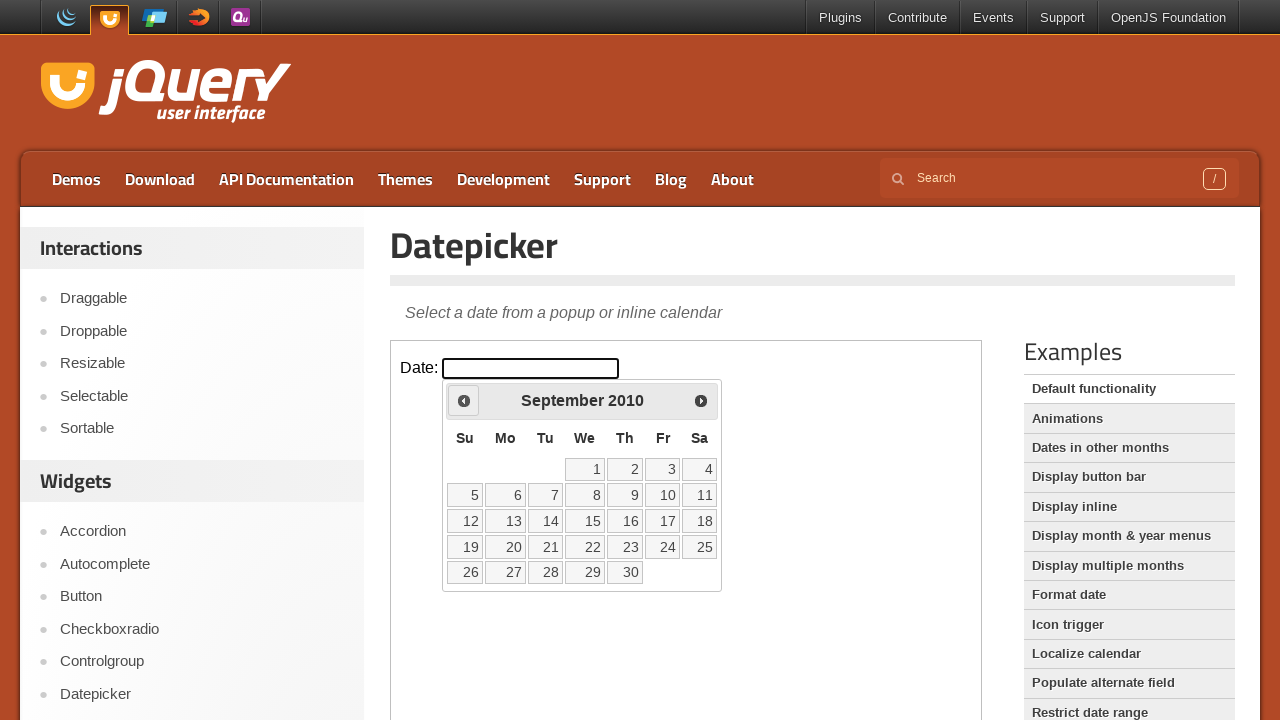

Retrieved updated year: 2010
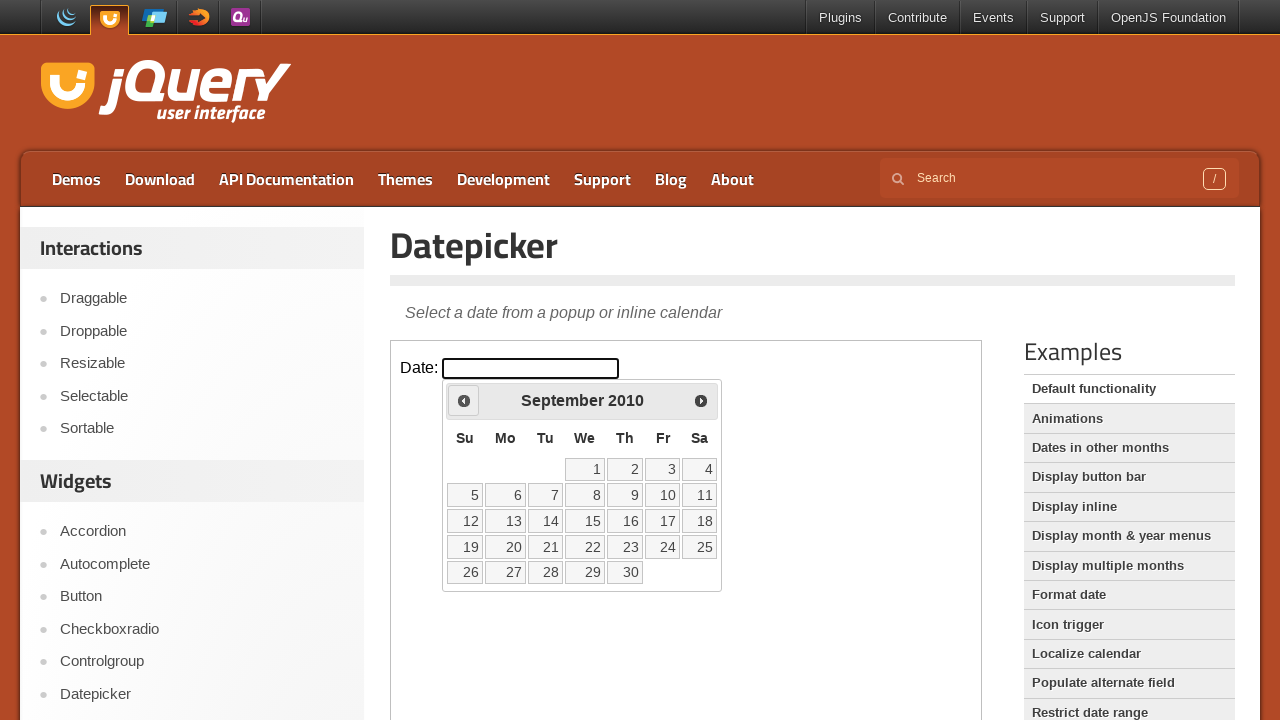

Clicked previous button to navigate back in years (current: 2010) at (464, 400) on iframe >> nth=0 >> internal:control=enter-frame >> span:has-text('Prev')
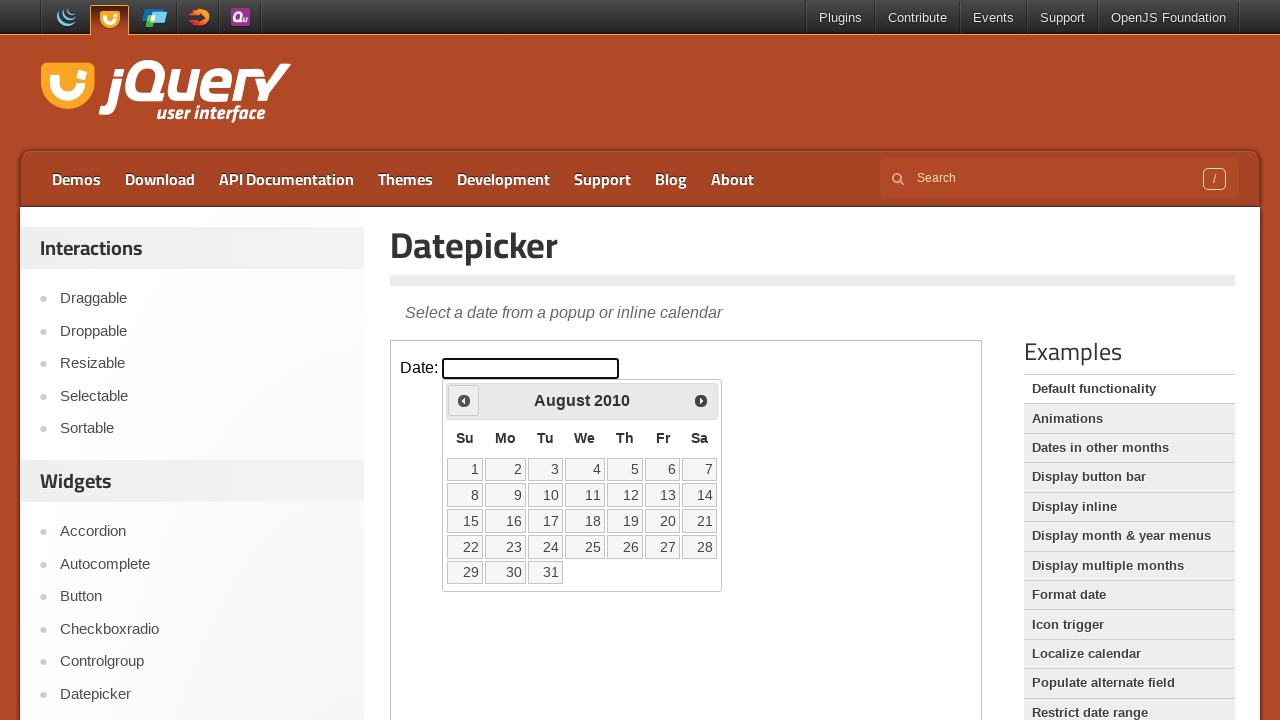

Retrieved updated year: 2010
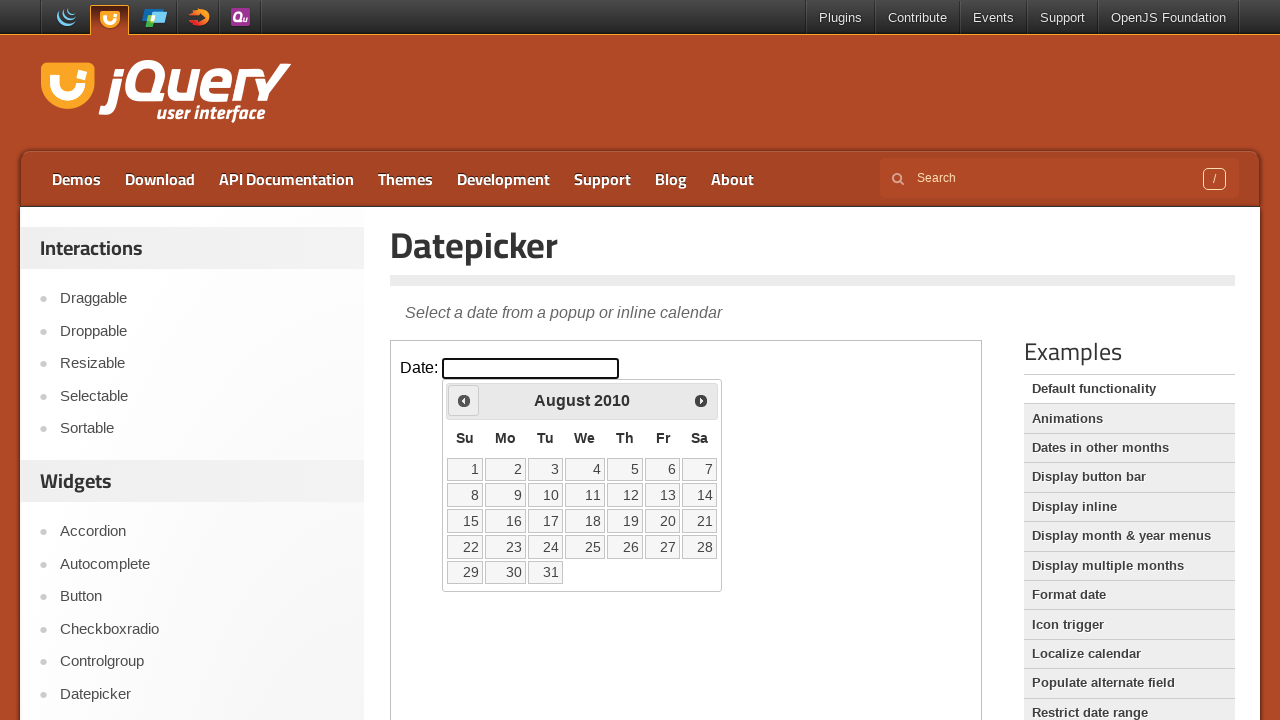

Clicked previous button to navigate back in years (current: 2010) at (464, 400) on iframe >> nth=0 >> internal:control=enter-frame >> span:has-text('Prev')
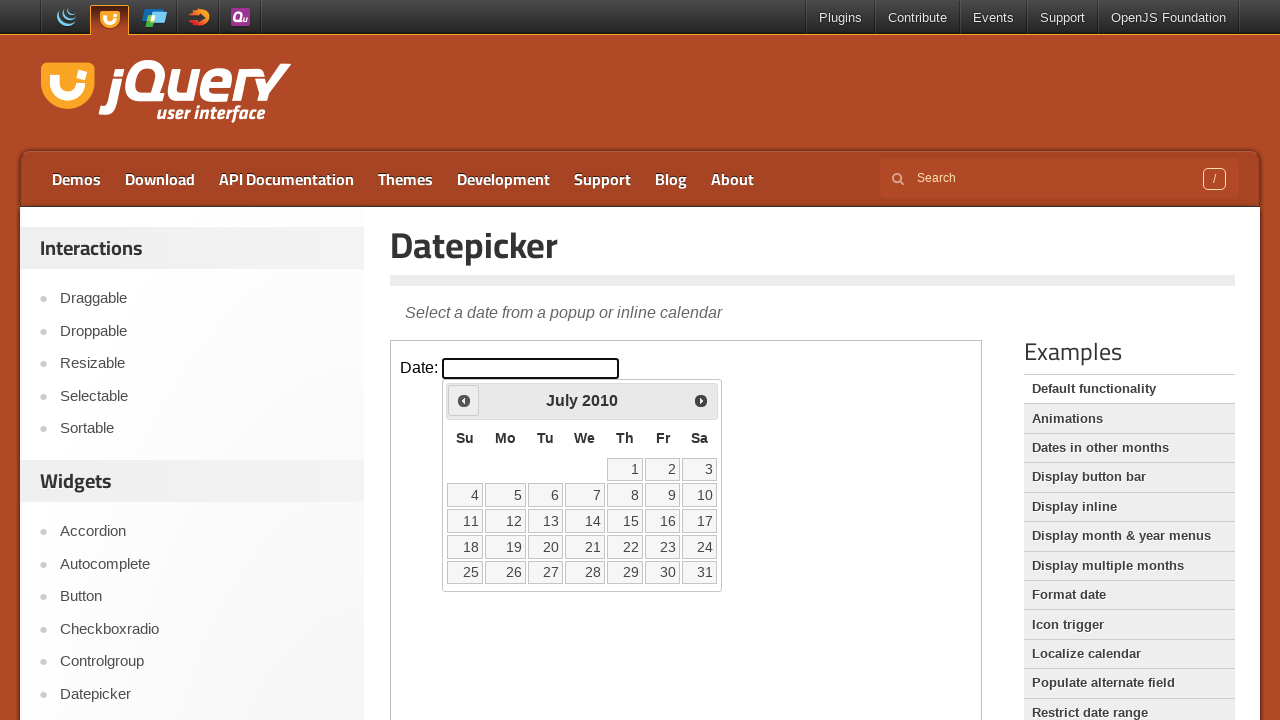

Retrieved updated year: 2010
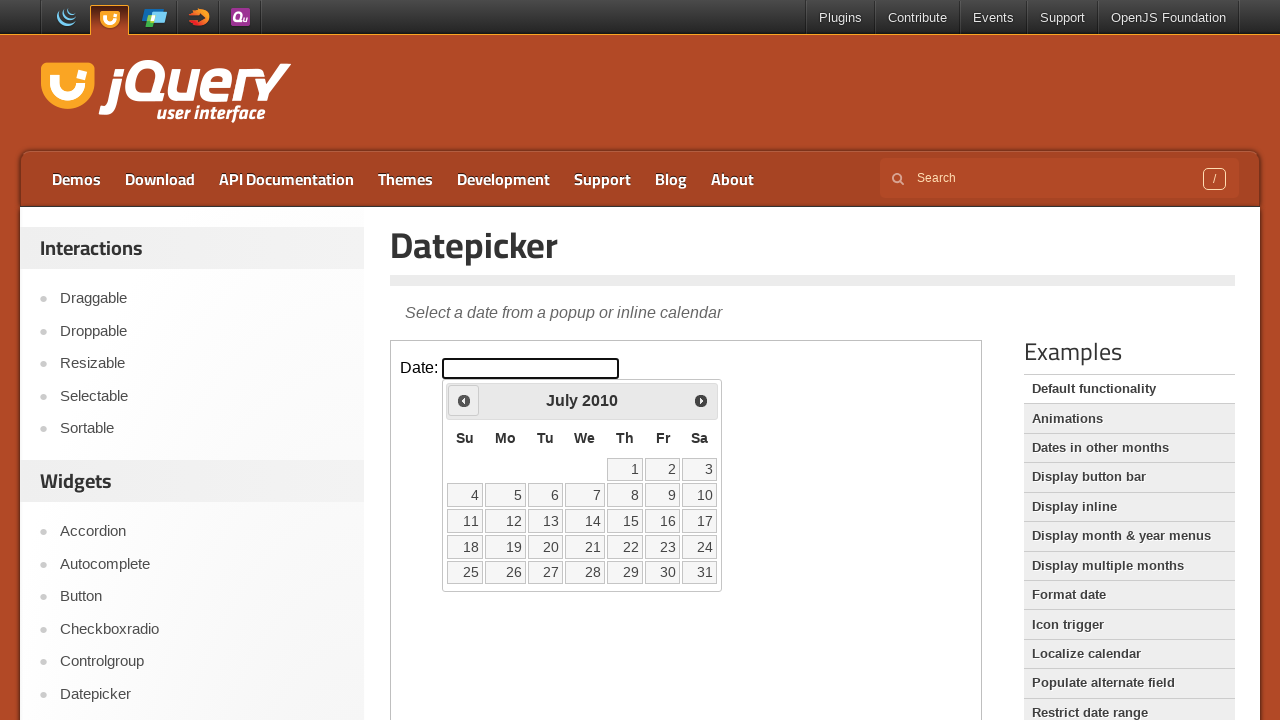

Clicked previous button to navigate back in years (current: 2010) at (464, 400) on iframe >> nth=0 >> internal:control=enter-frame >> span:has-text('Prev')
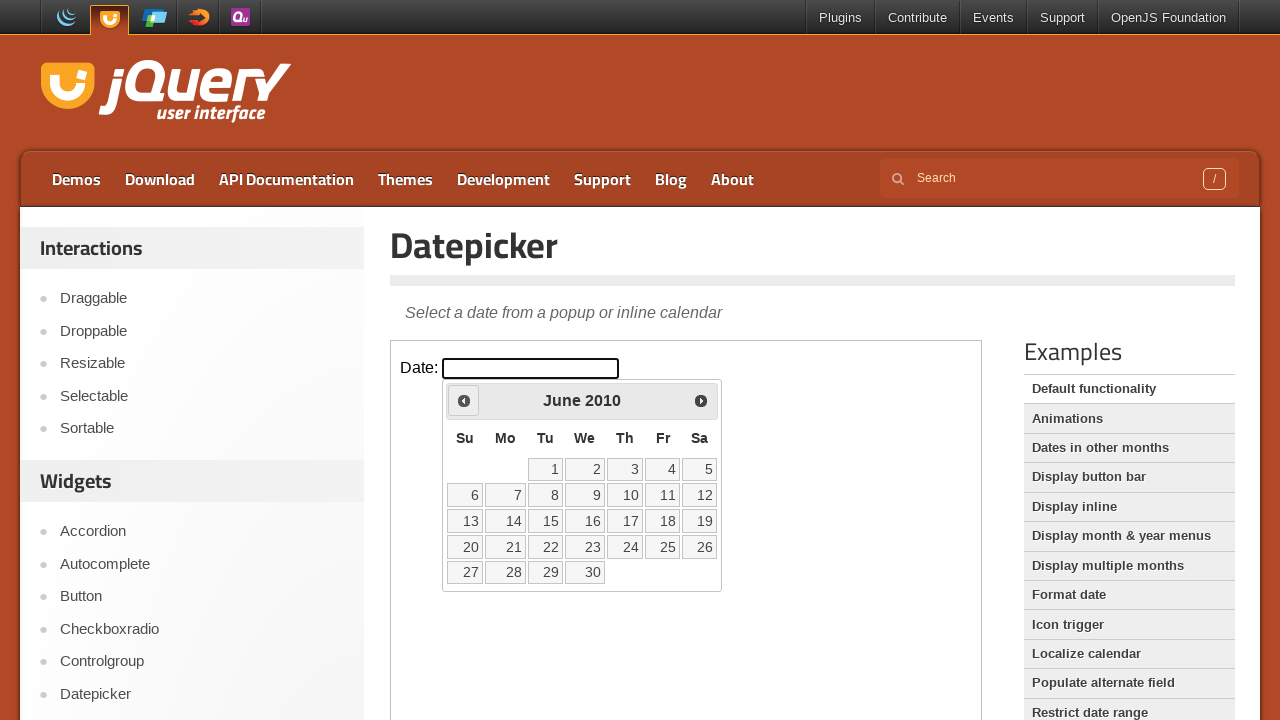

Retrieved updated year: 2010
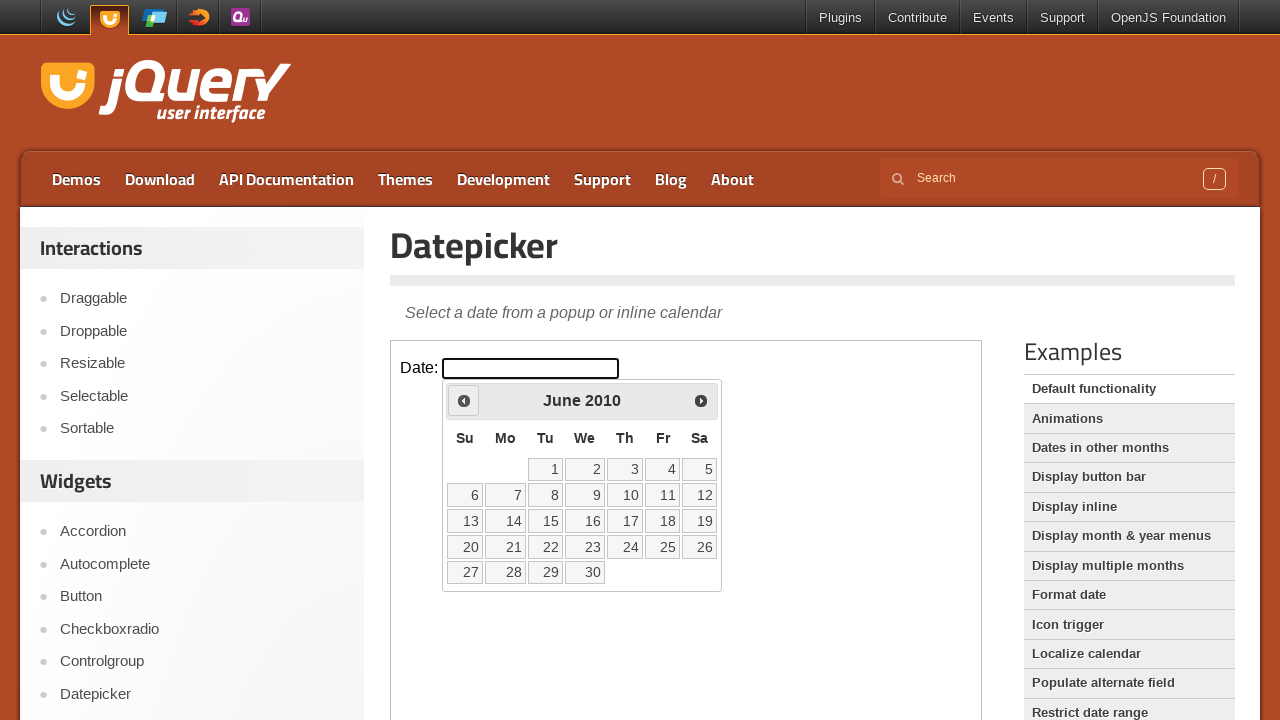

Clicked previous button to navigate back in years (current: 2010) at (464, 400) on iframe >> nth=0 >> internal:control=enter-frame >> span:has-text('Prev')
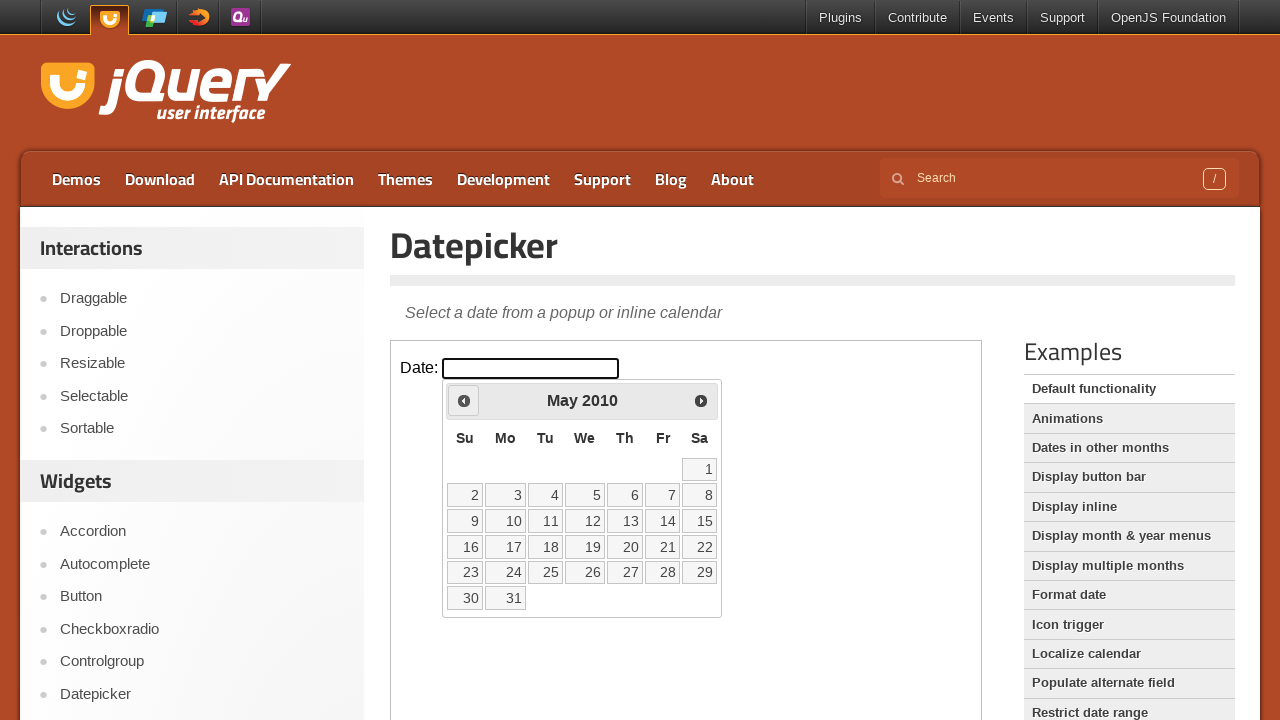

Retrieved updated year: 2010
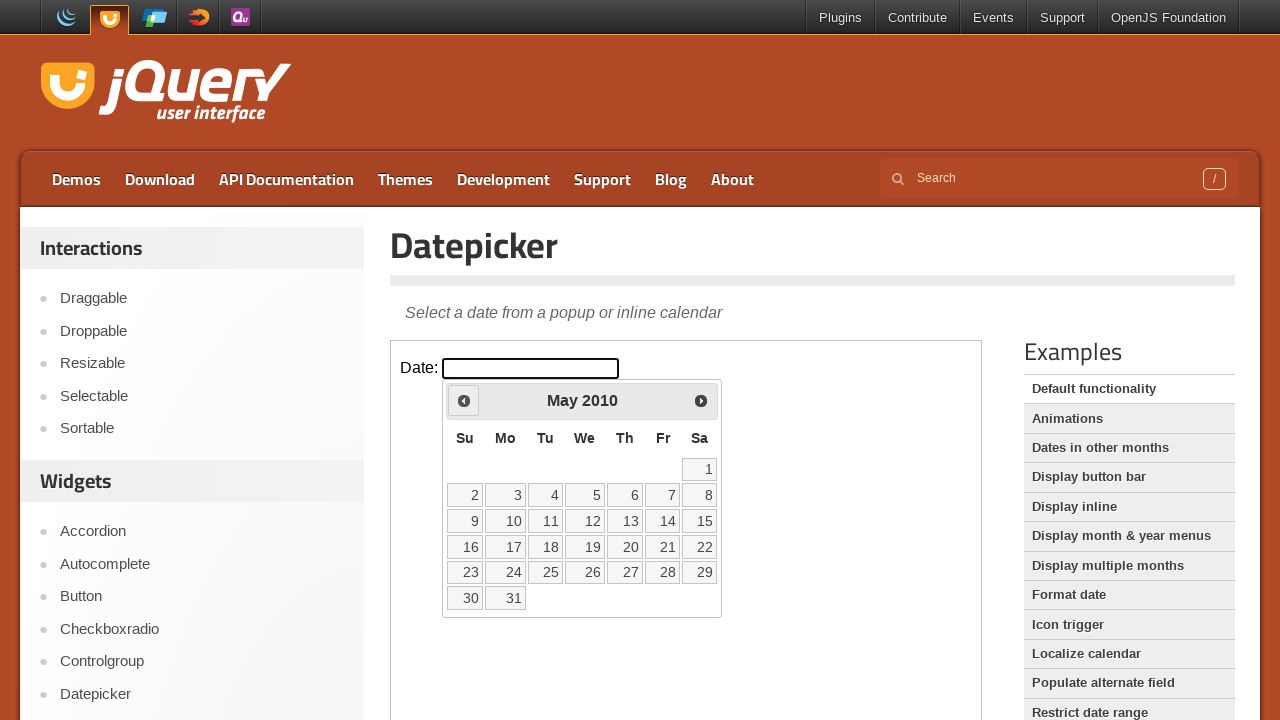

Clicked previous button to navigate back in years (current: 2010) at (464, 400) on iframe >> nth=0 >> internal:control=enter-frame >> span:has-text('Prev')
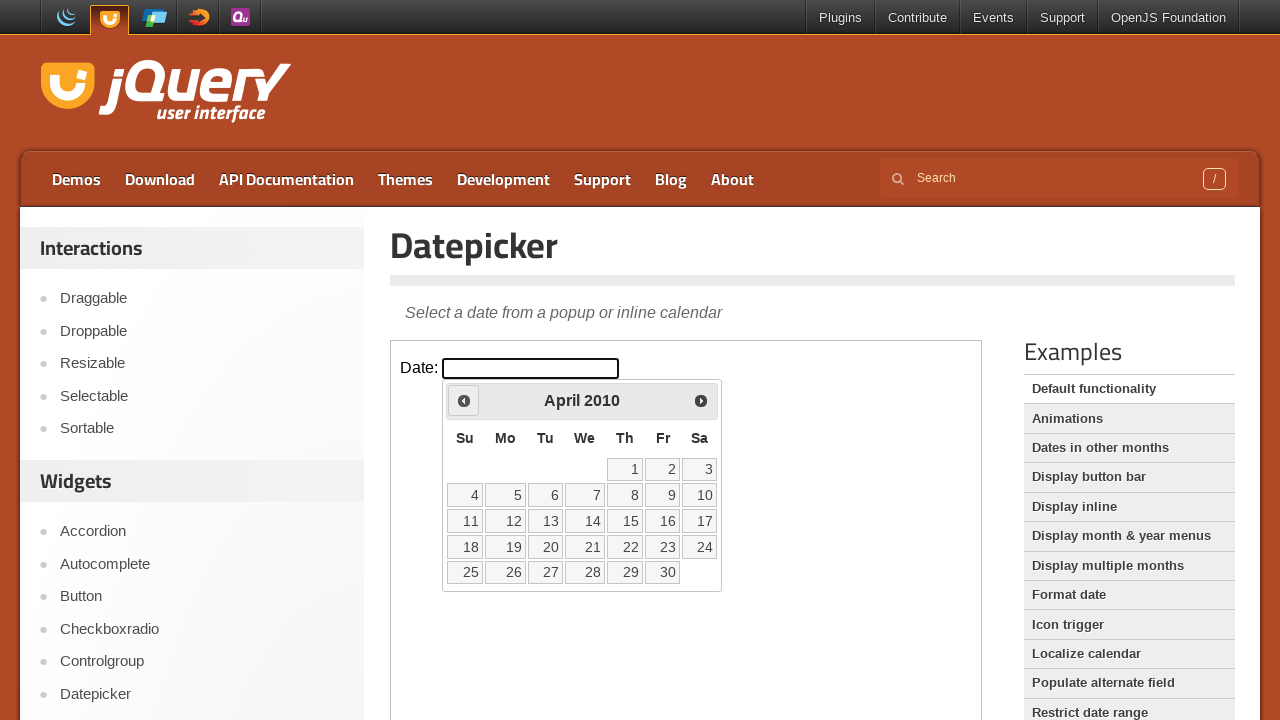

Retrieved updated year: 2010
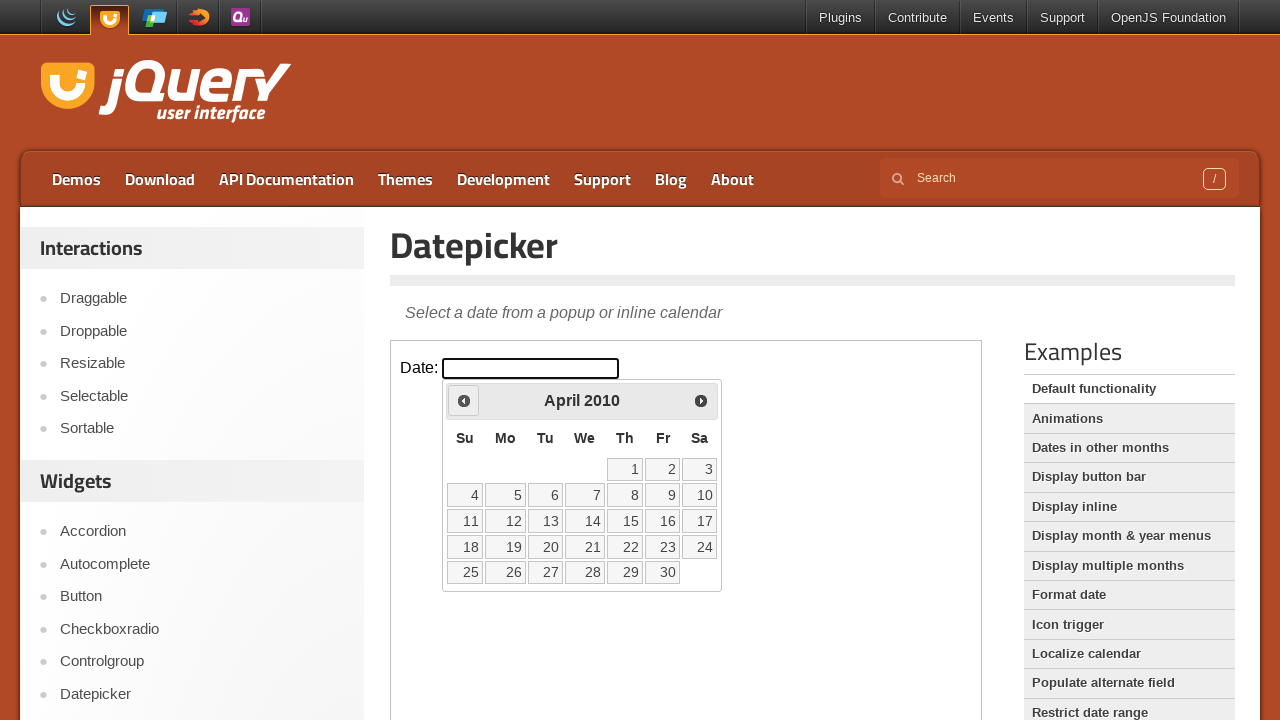

Clicked previous button to navigate back in years (current: 2010) at (464, 400) on iframe >> nth=0 >> internal:control=enter-frame >> span:has-text('Prev')
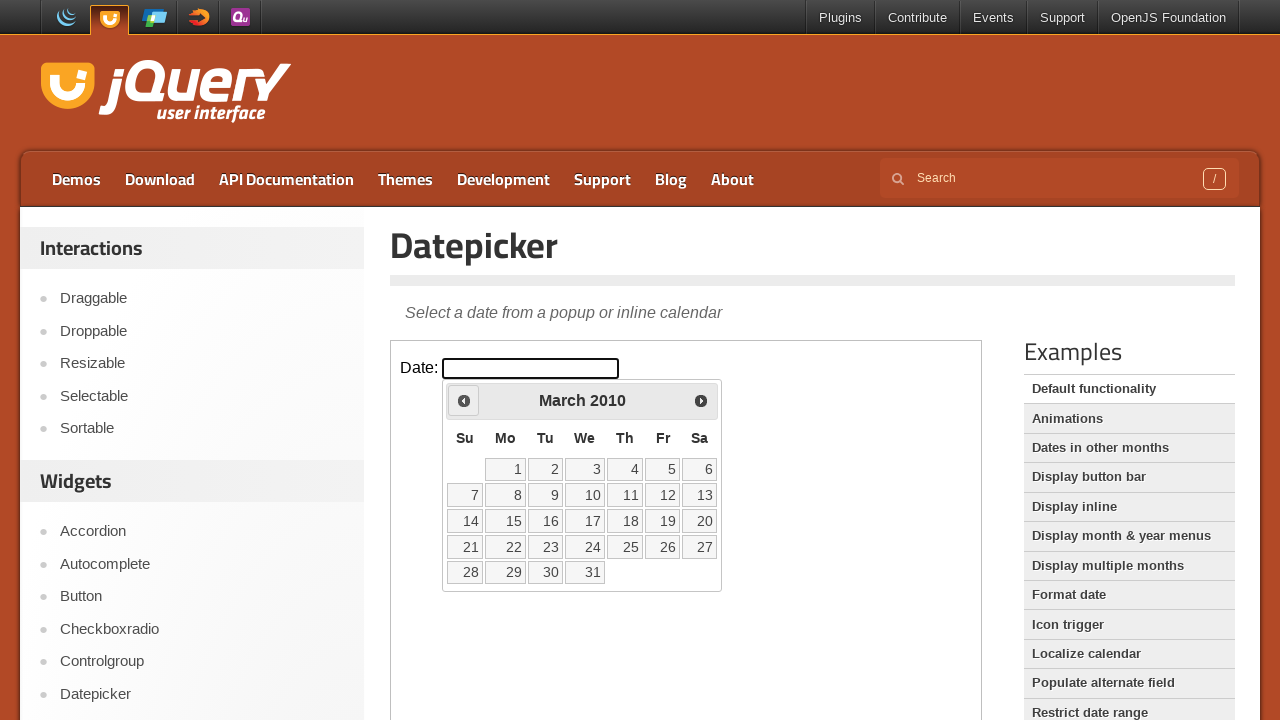

Retrieved updated year: 2010
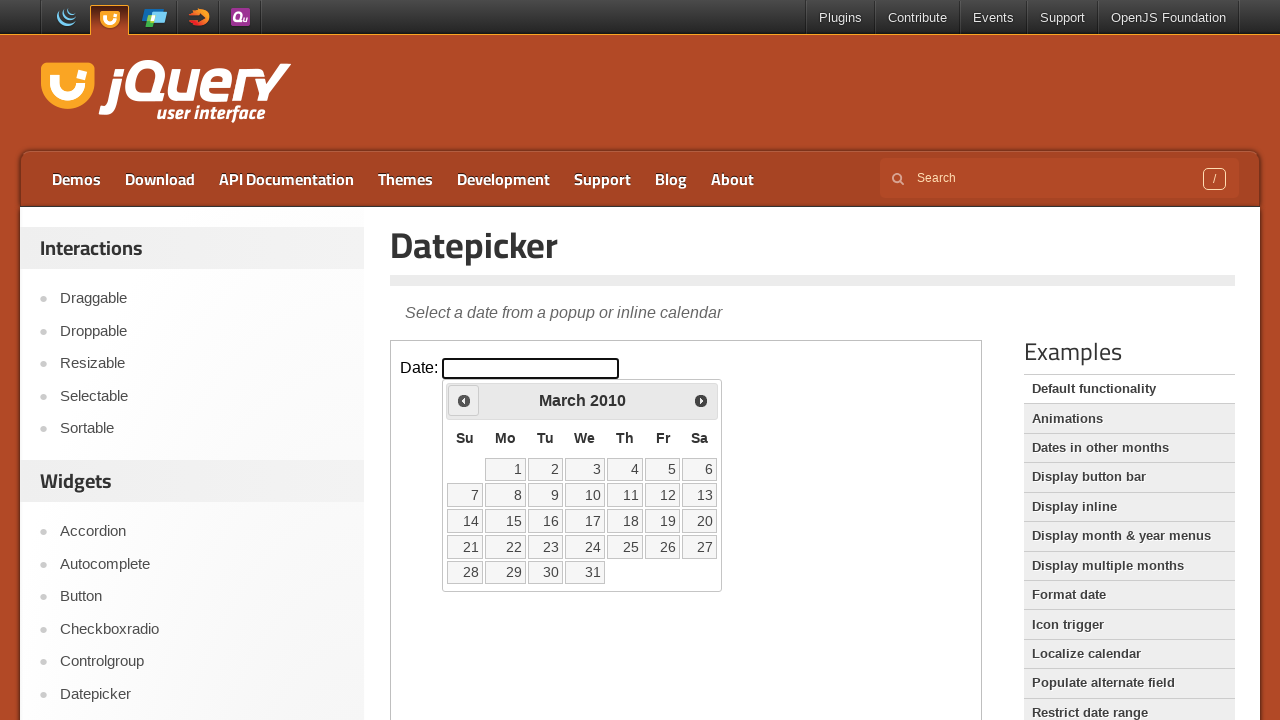

Clicked previous button to navigate back in years (current: 2010) at (464, 400) on iframe >> nth=0 >> internal:control=enter-frame >> span:has-text('Prev')
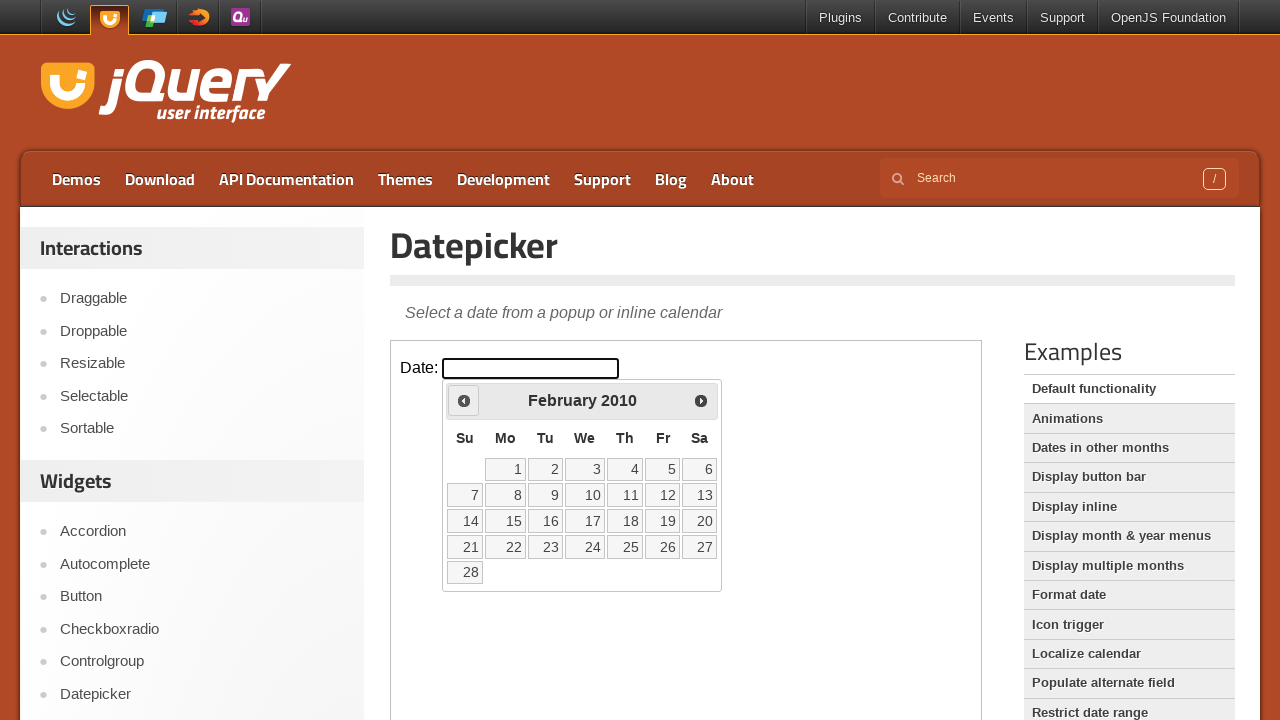

Retrieved updated year: 2010
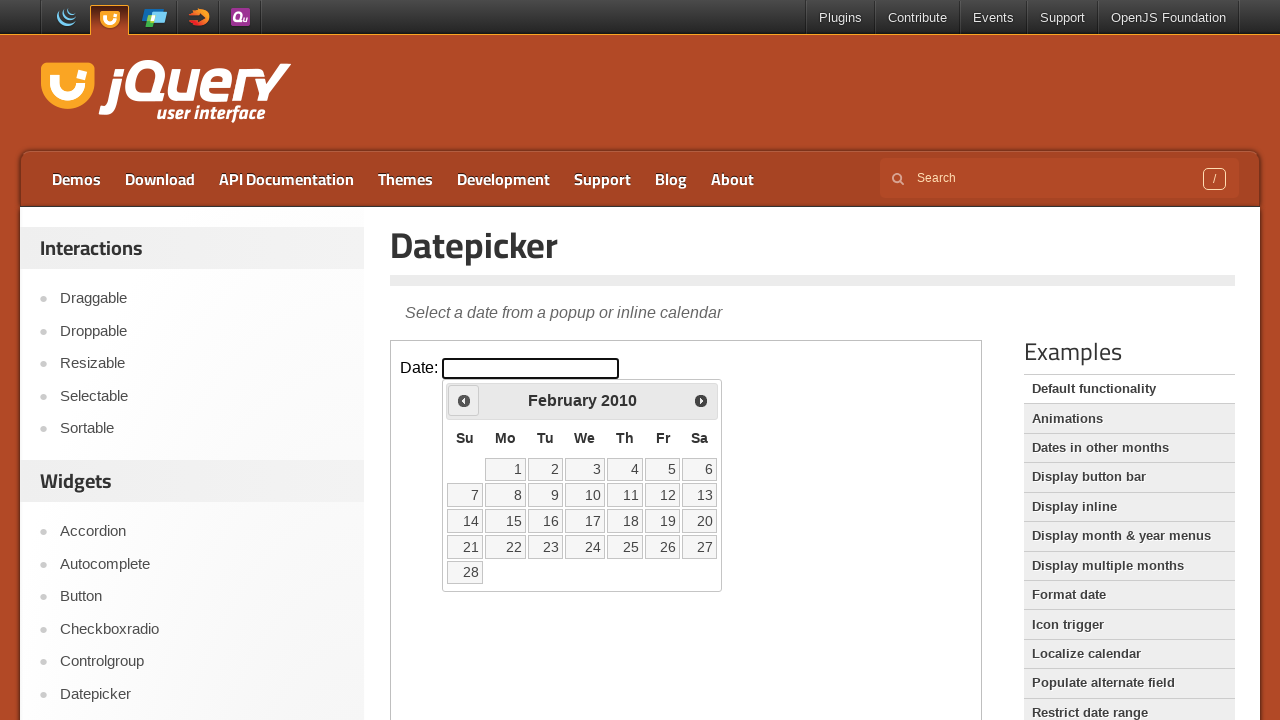

Clicked previous button to navigate back in years (current: 2010) at (464, 400) on iframe >> nth=0 >> internal:control=enter-frame >> span:has-text('Prev')
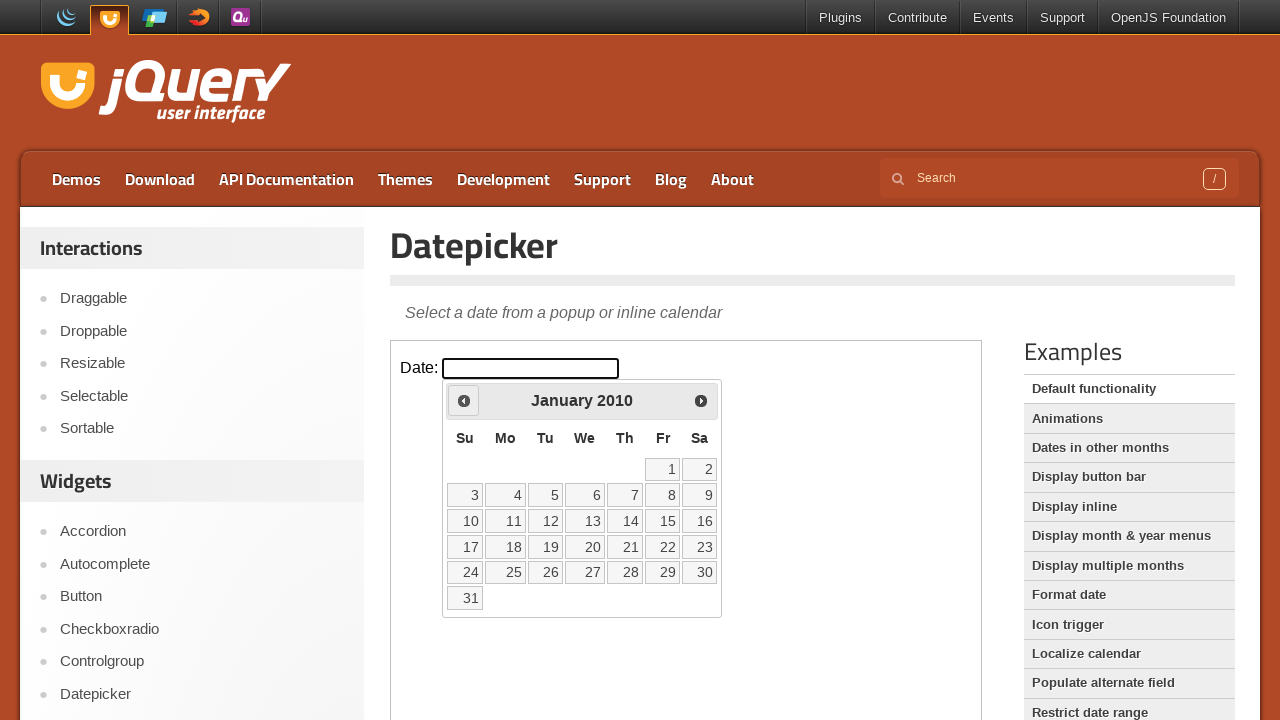

Retrieved updated year: 2010
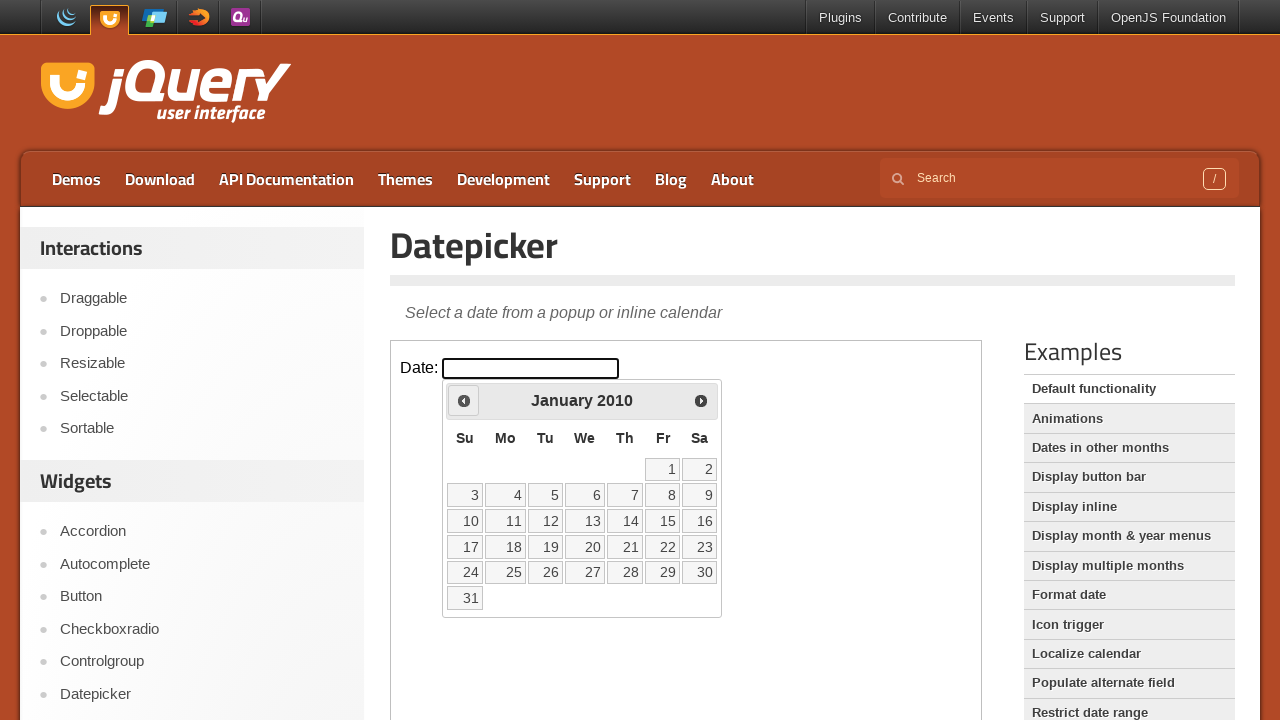

Clicked previous button to navigate back in years (current: 2010) at (464, 400) on iframe >> nth=0 >> internal:control=enter-frame >> span:has-text('Prev')
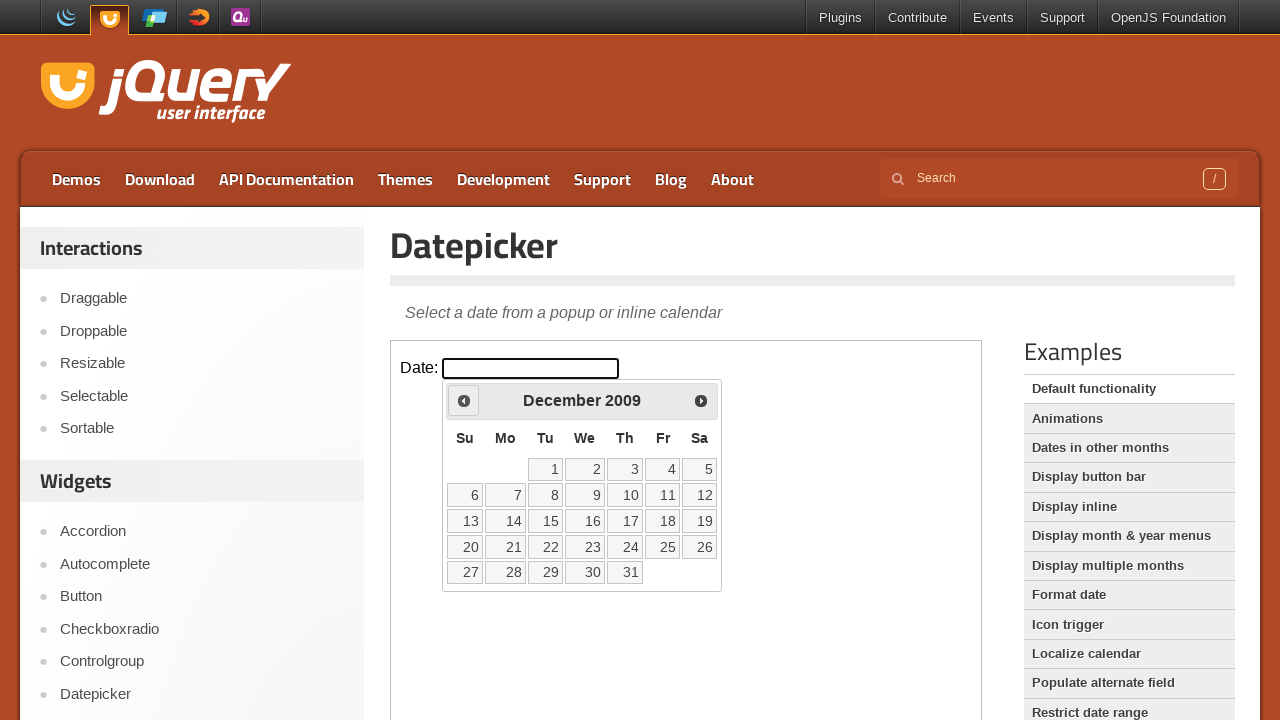

Retrieved updated year: 2009
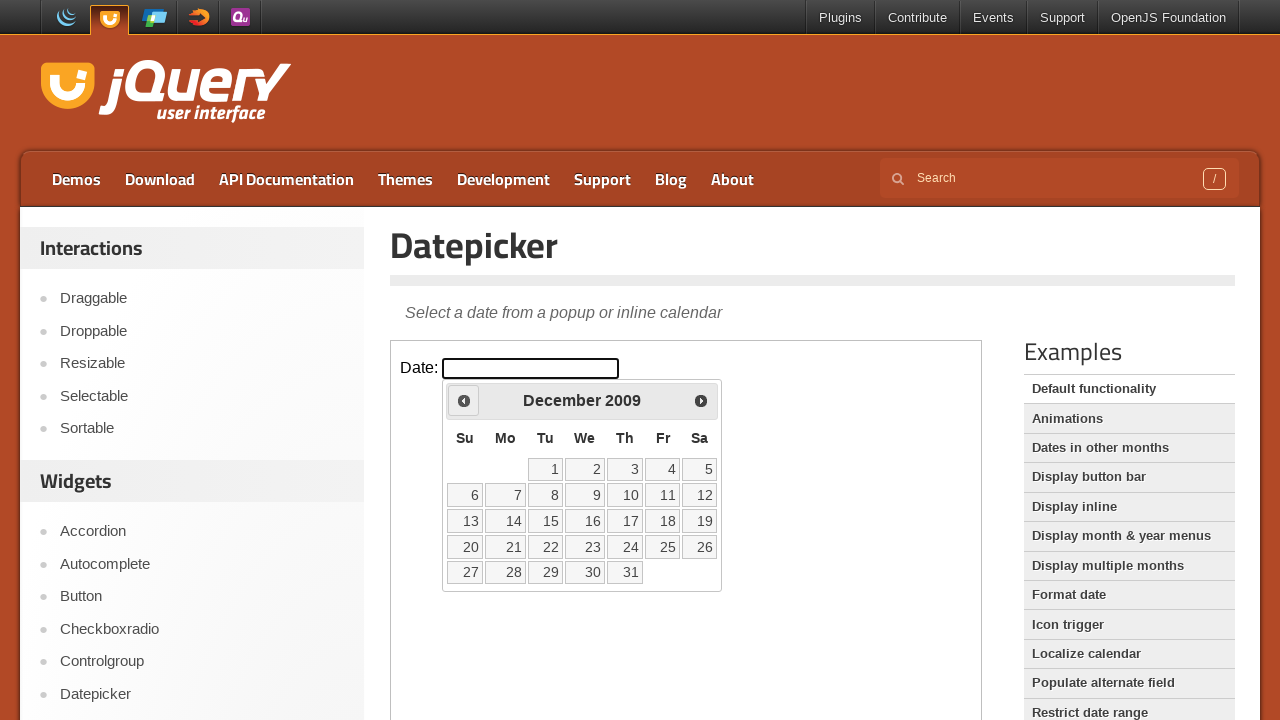

Clicked previous button to navigate back in years (current: 2009) at (464, 400) on iframe >> nth=0 >> internal:control=enter-frame >> span:has-text('Prev')
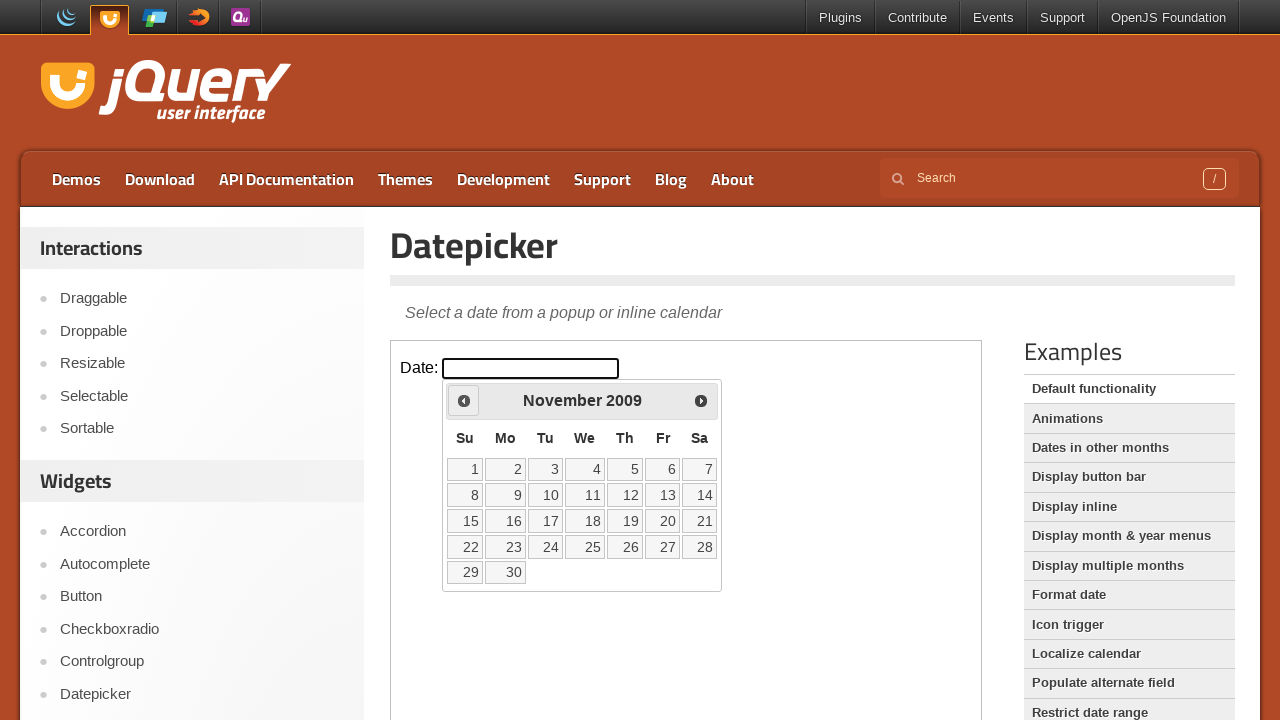

Retrieved updated year: 2009
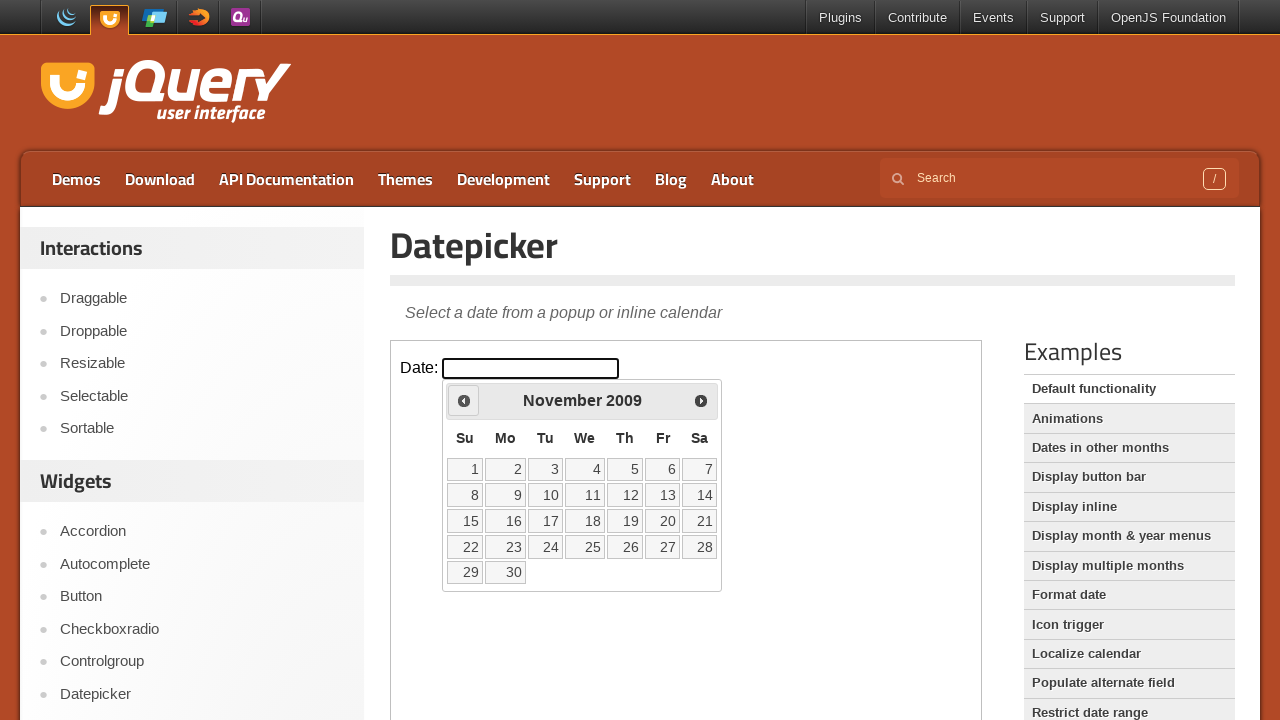

Clicked previous button to navigate back in years (current: 2009) at (464, 400) on iframe >> nth=0 >> internal:control=enter-frame >> span:has-text('Prev')
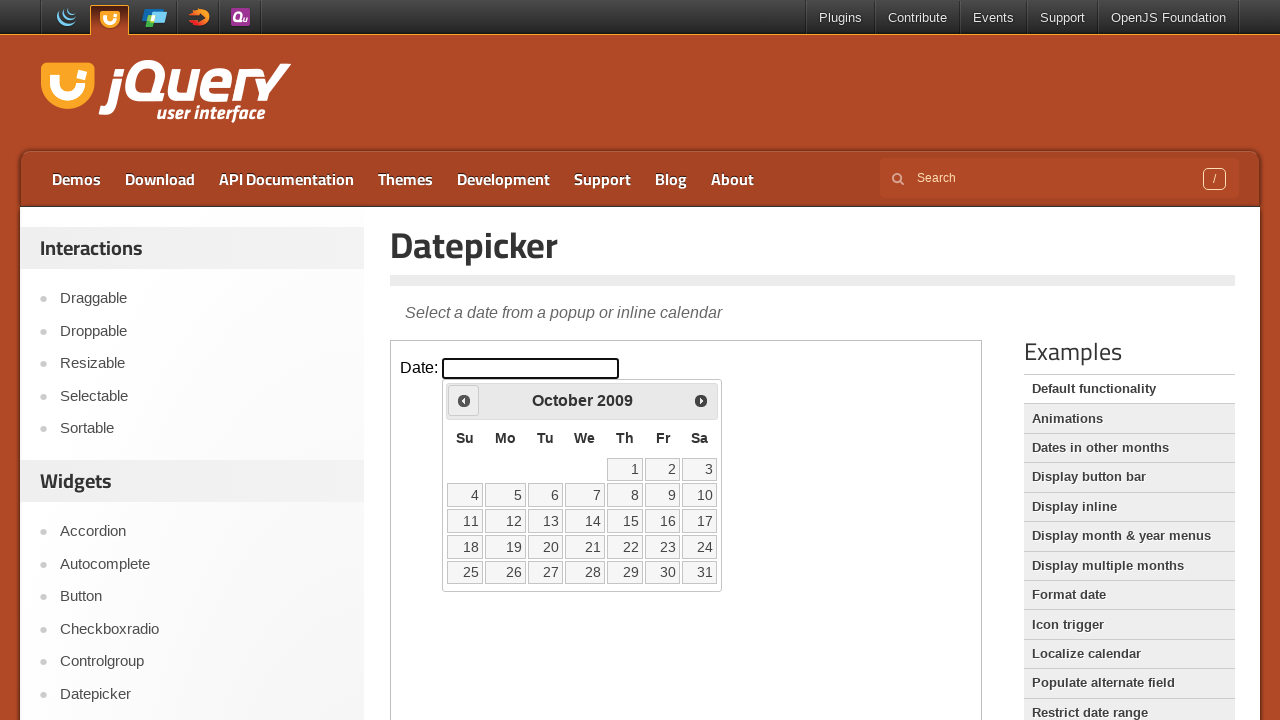

Retrieved updated year: 2009
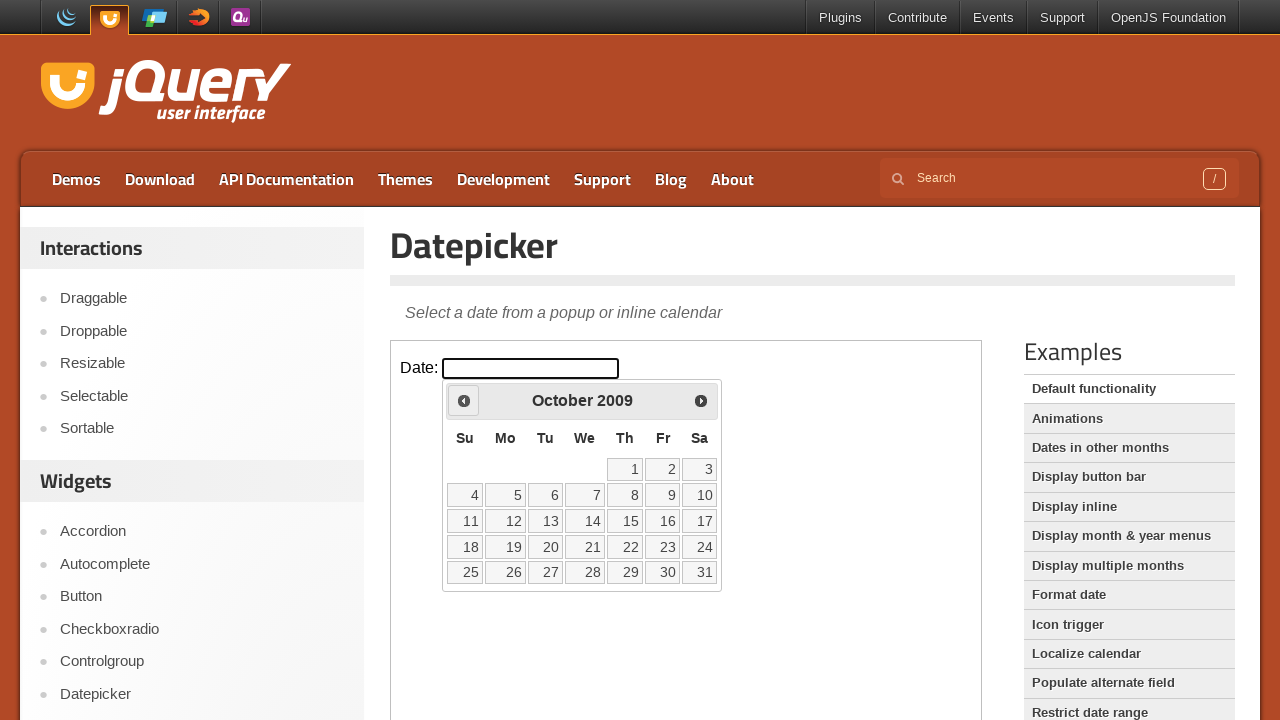

Clicked previous button to navigate back in years (current: 2009) at (464, 400) on iframe >> nth=0 >> internal:control=enter-frame >> span:has-text('Prev')
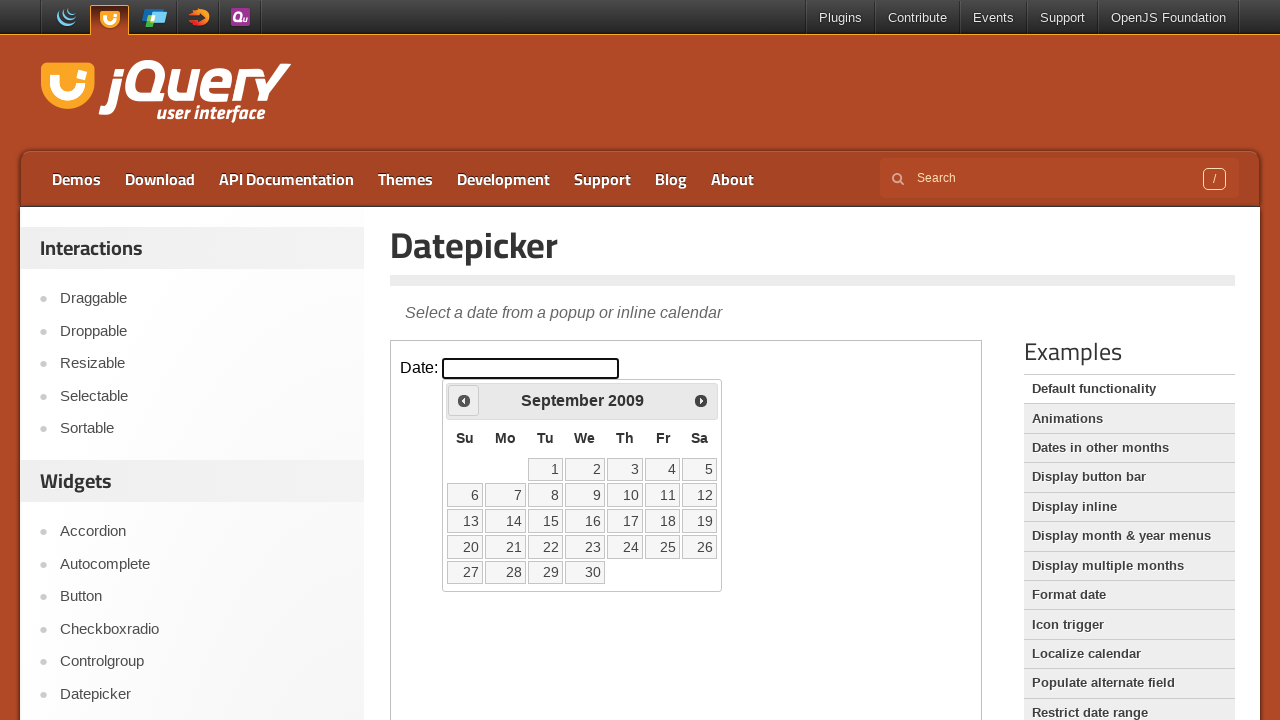

Retrieved updated year: 2009
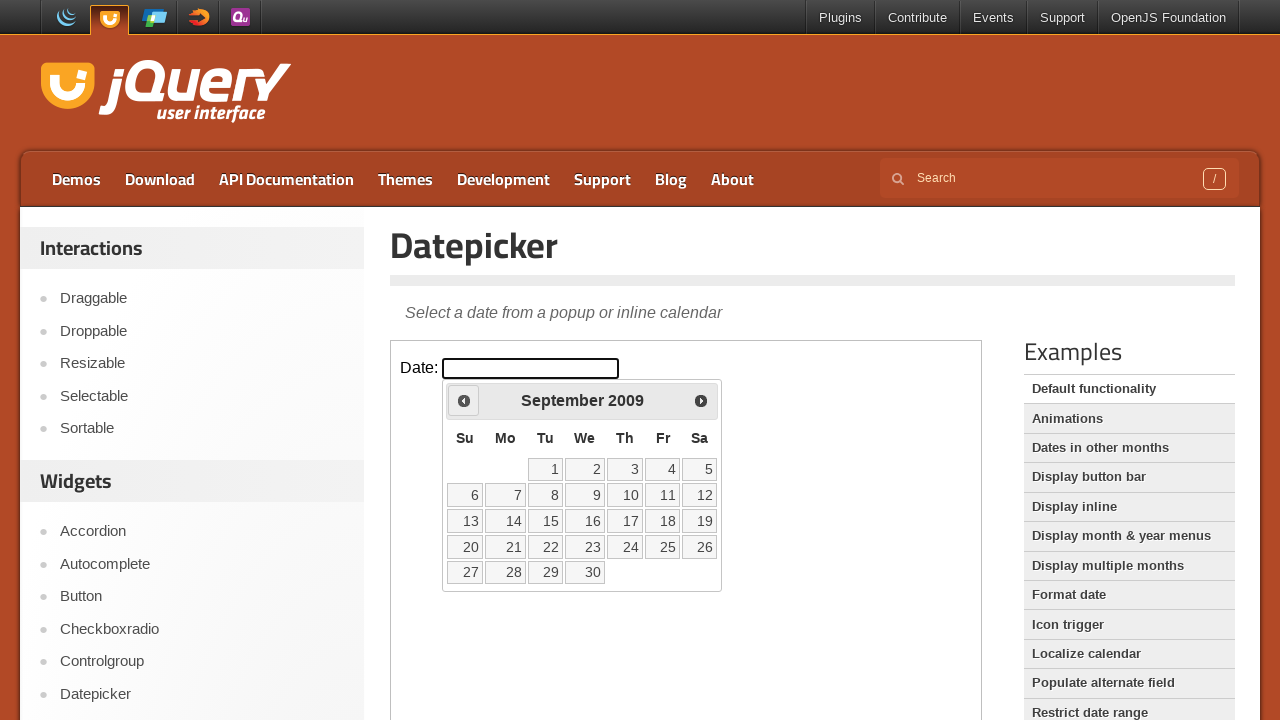

Clicked previous button to navigate back in years (current: 2009) at (464, 400) on iframe >> nth=0 >> internal:control=enter-frame >> span:has-text('Prev')
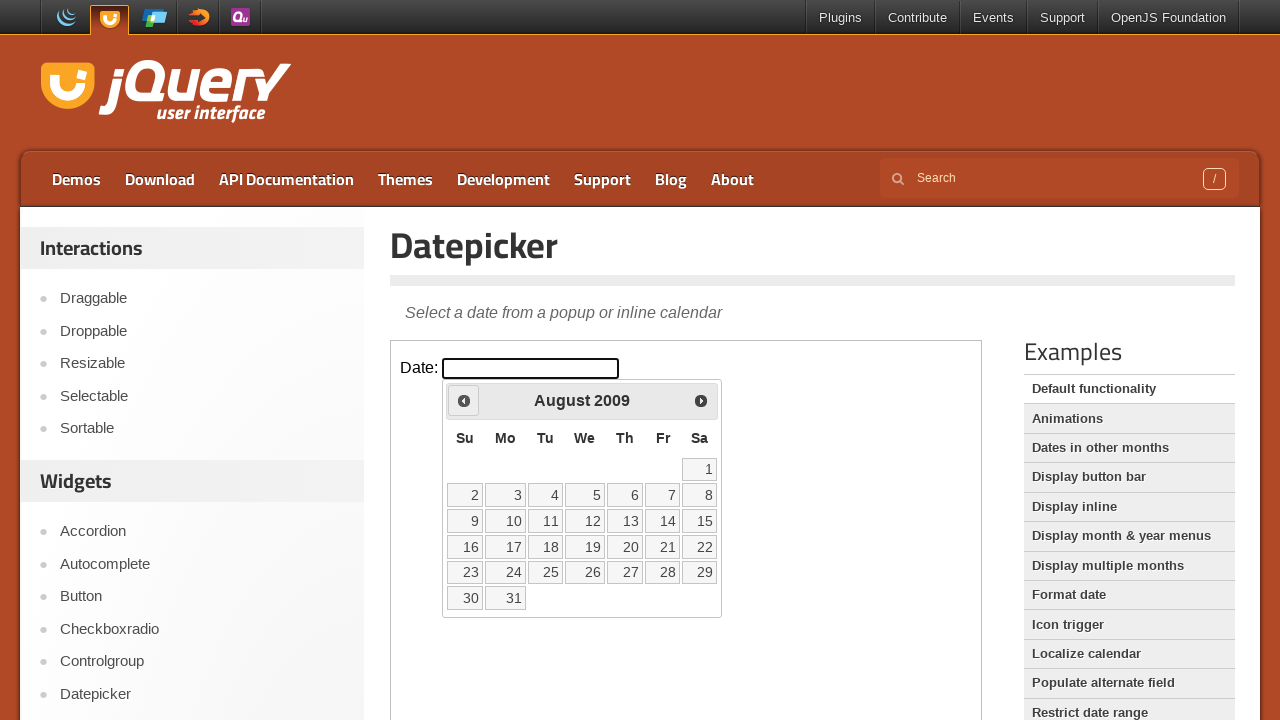

Retrieved updated year: 2009
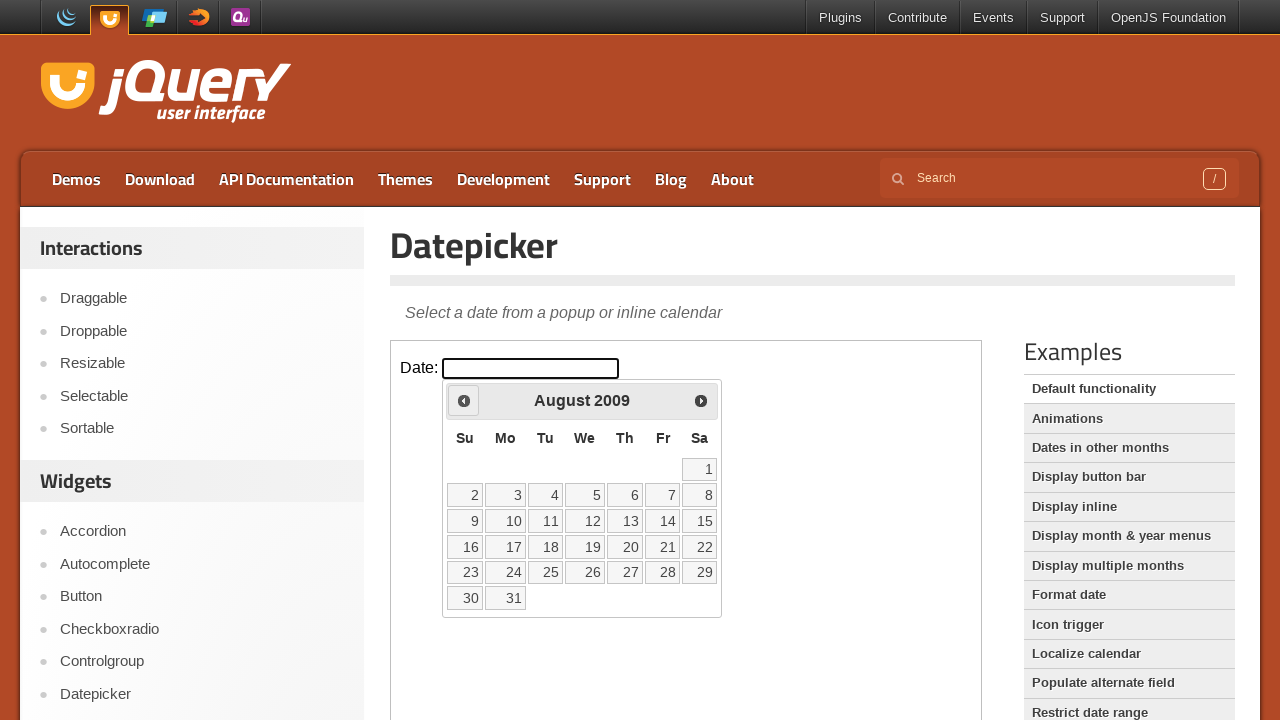

Clicked previous button to navigate back in years (current: 2009) at (464, 400) on iframe >> nth=0 >> internal:control=enter-frame >> span:has-text('Prev')
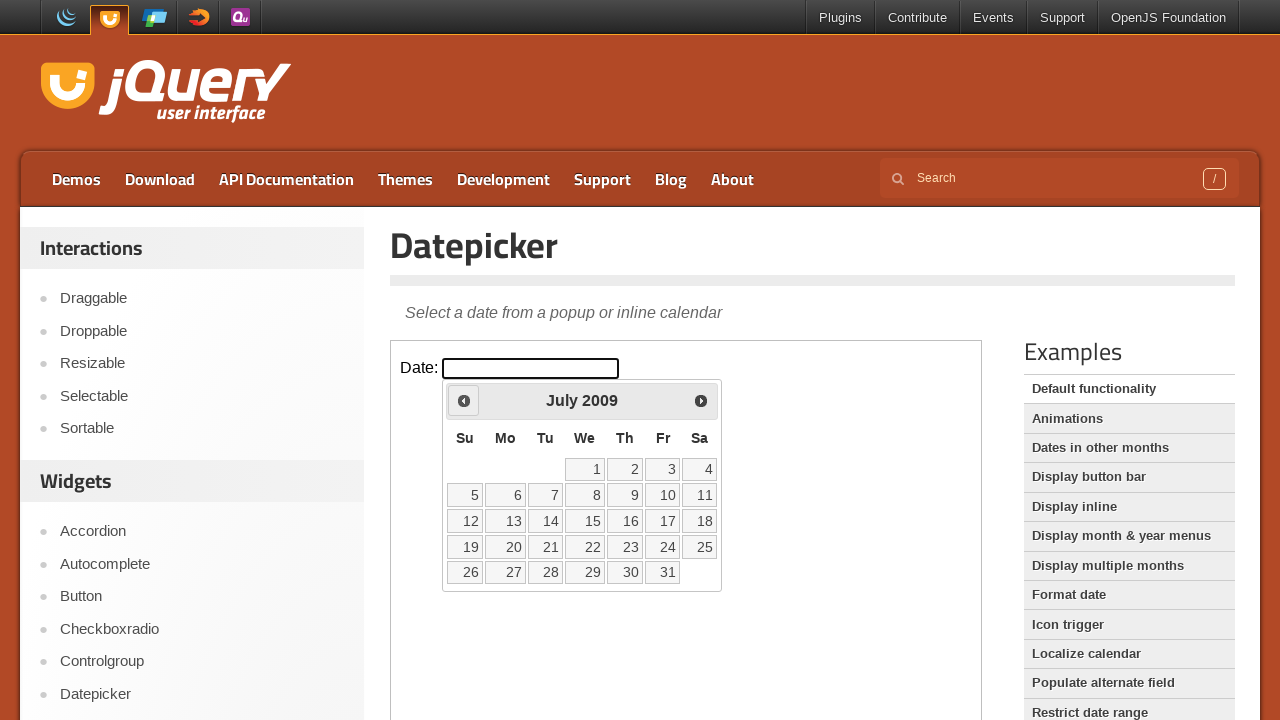

Retrieved updated year: 2009
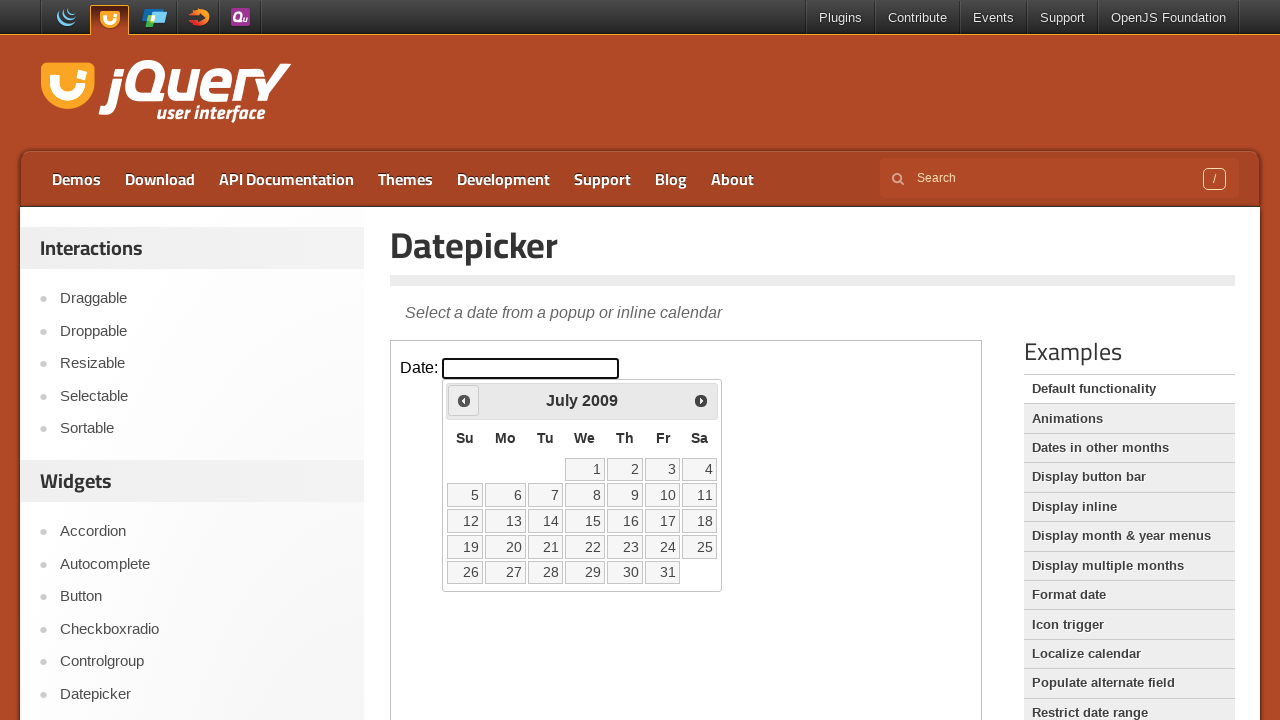

Clicked previous button to navigate back in years (current: 2009) at (464, 400) on iframe >> nth=0 >> internal:control=enter-frame >> span:has-text('Prev')
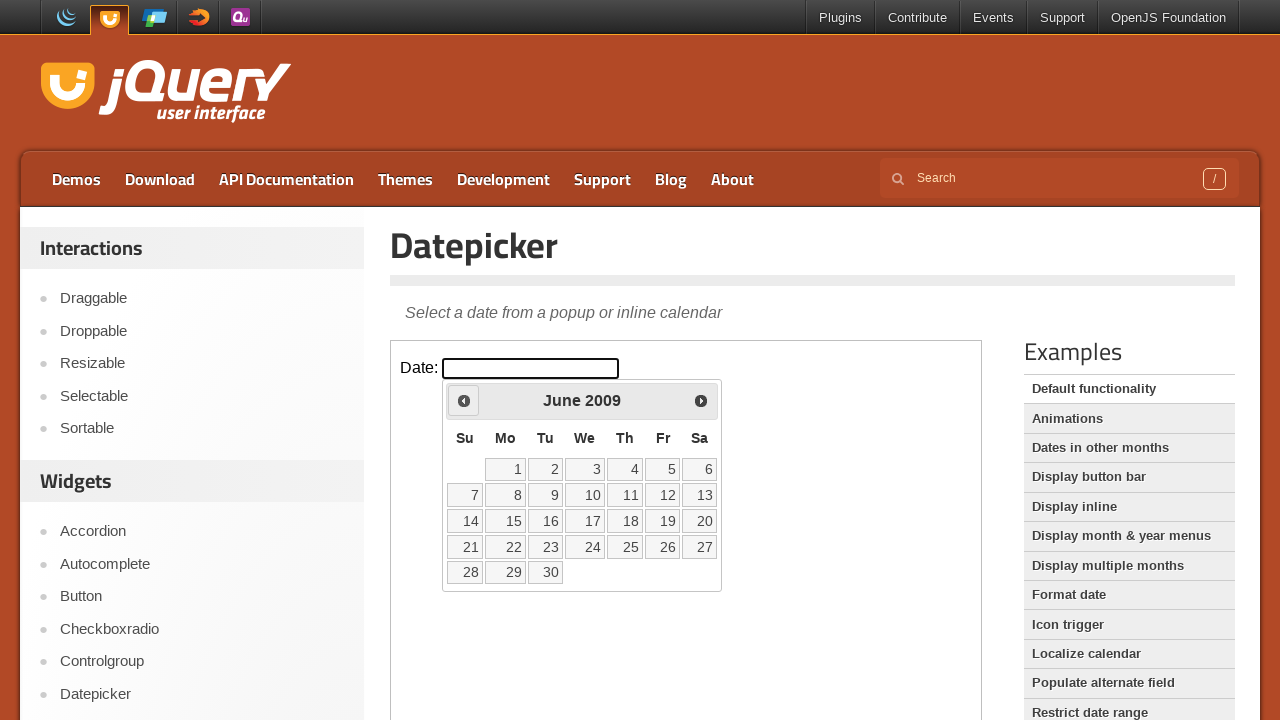

Retrieved updated year: 2009
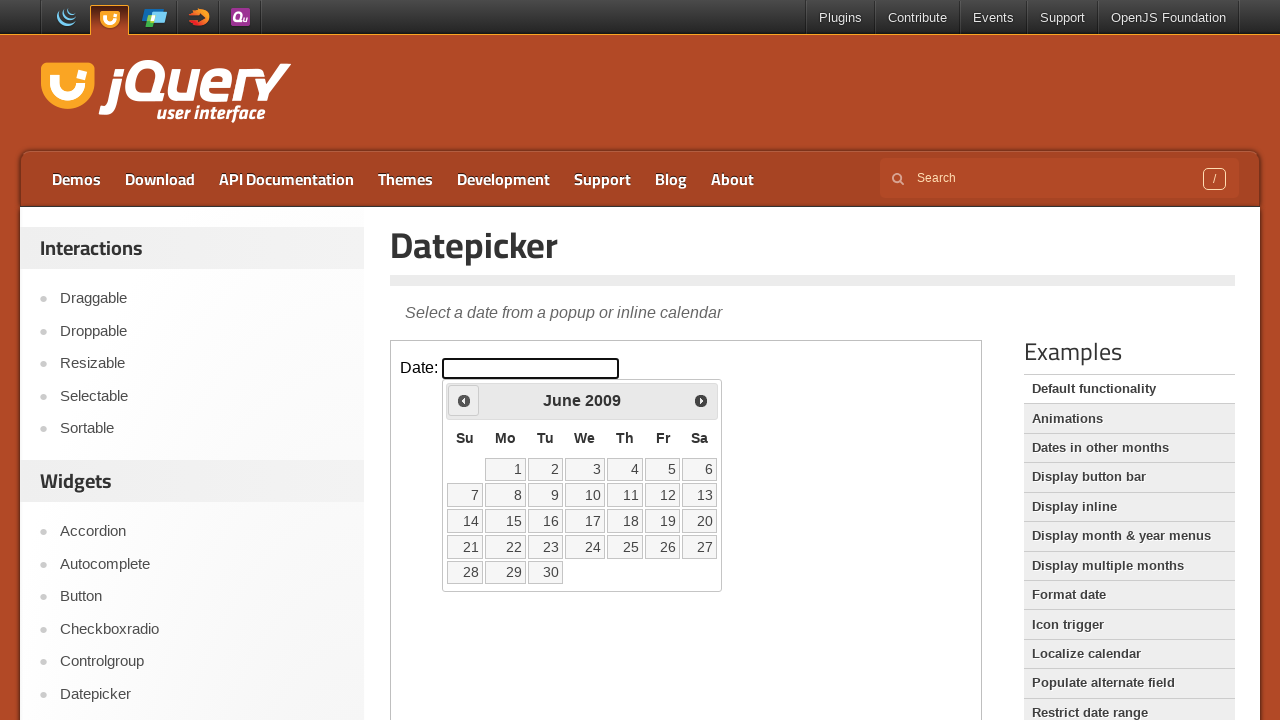

Clicked previous button to navigate back in years (current: 2009) at (464, 400) on iframe >> nth=0 >> internal:control=enter-frame >> span:has-text('Prev')
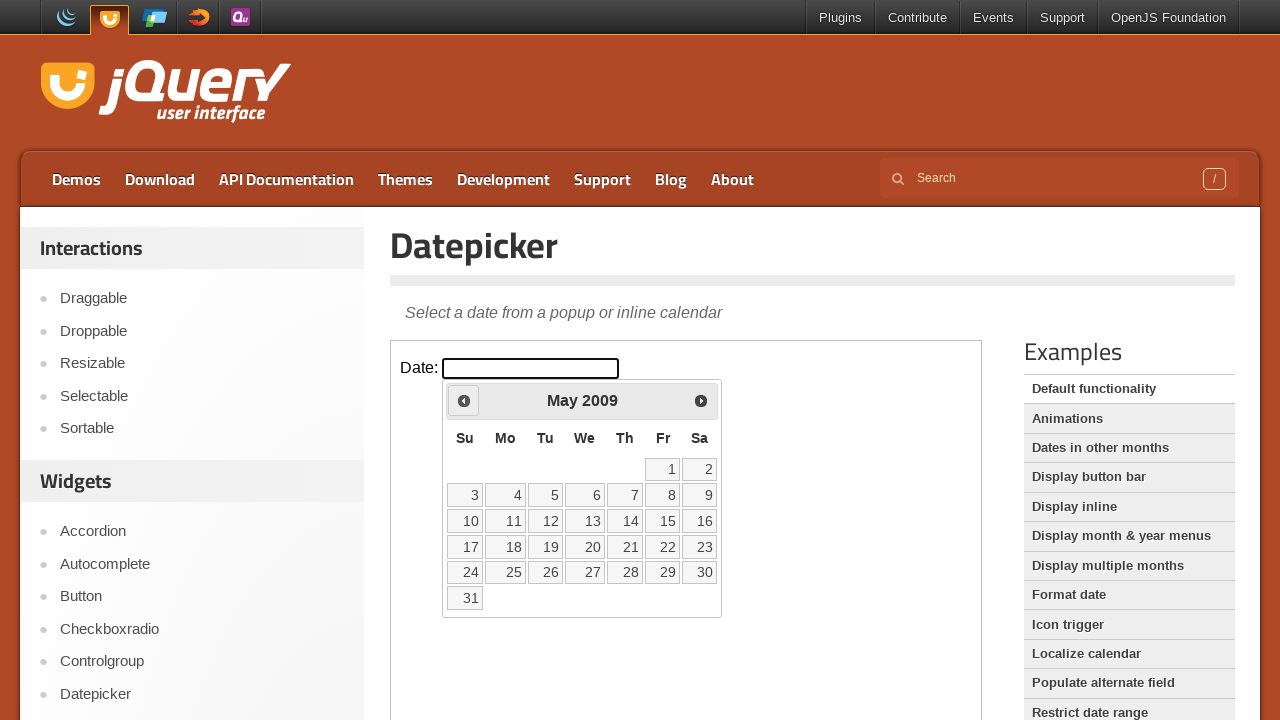

Retrieved updated year: 2009
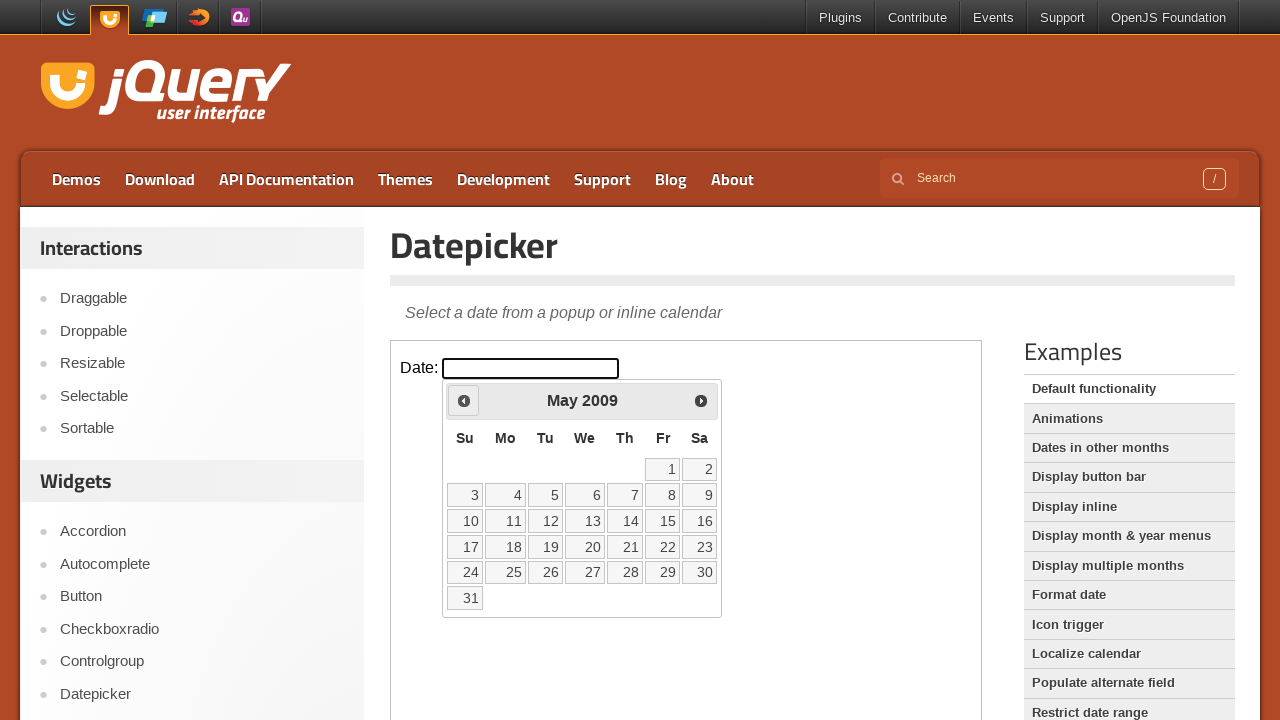

Clicked previous button to navigate back in years (current: 2009) at (464, 400) on iframe >> nth=0 >> internal:control=enter-frame >> span:has-text('Prev')
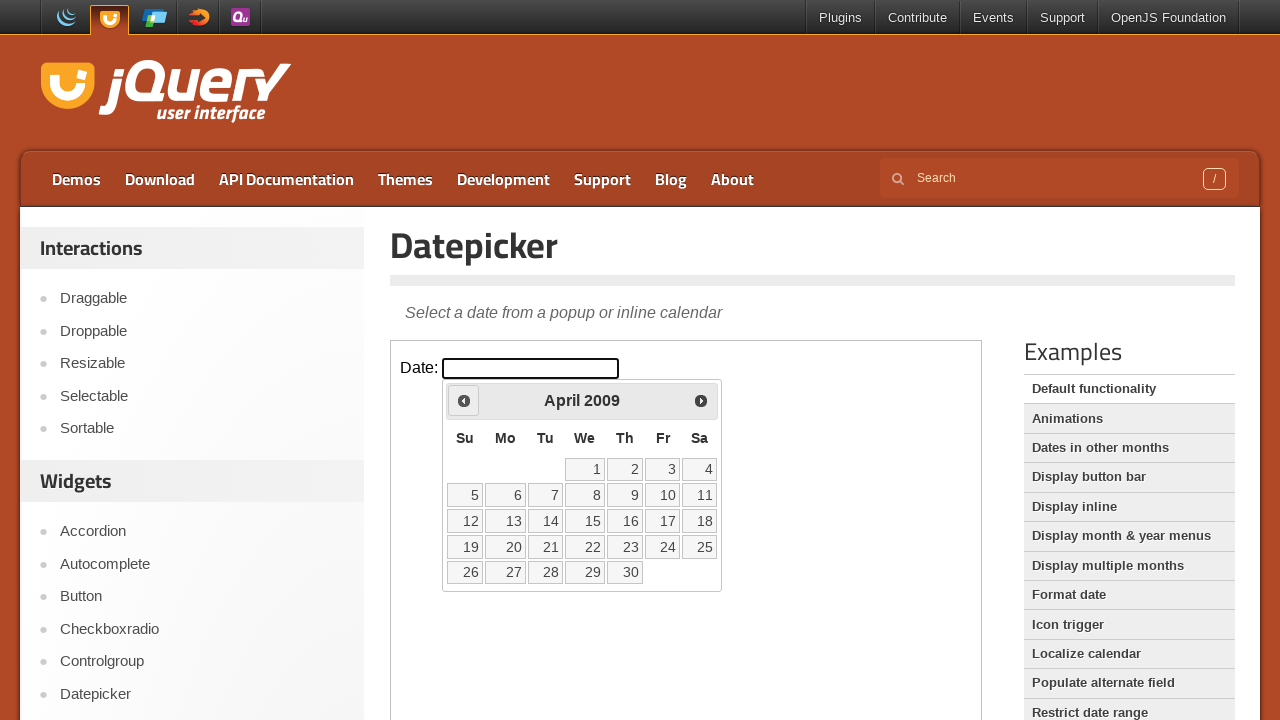

Retrieved updated year: 2009
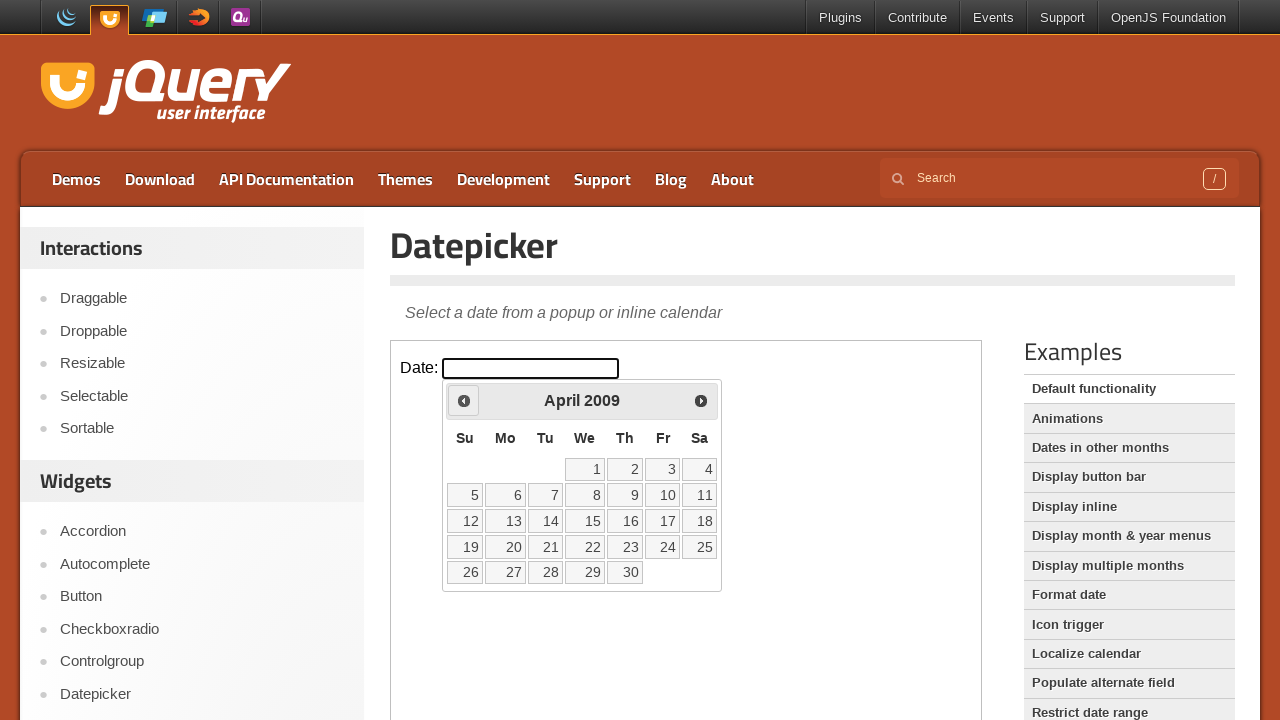

Clicked previous button to navigate back in years (current: 2009) at (464, 400) on iframe >> nth=0 >> internal:control=enter-frame >> span:has-text('Prev')
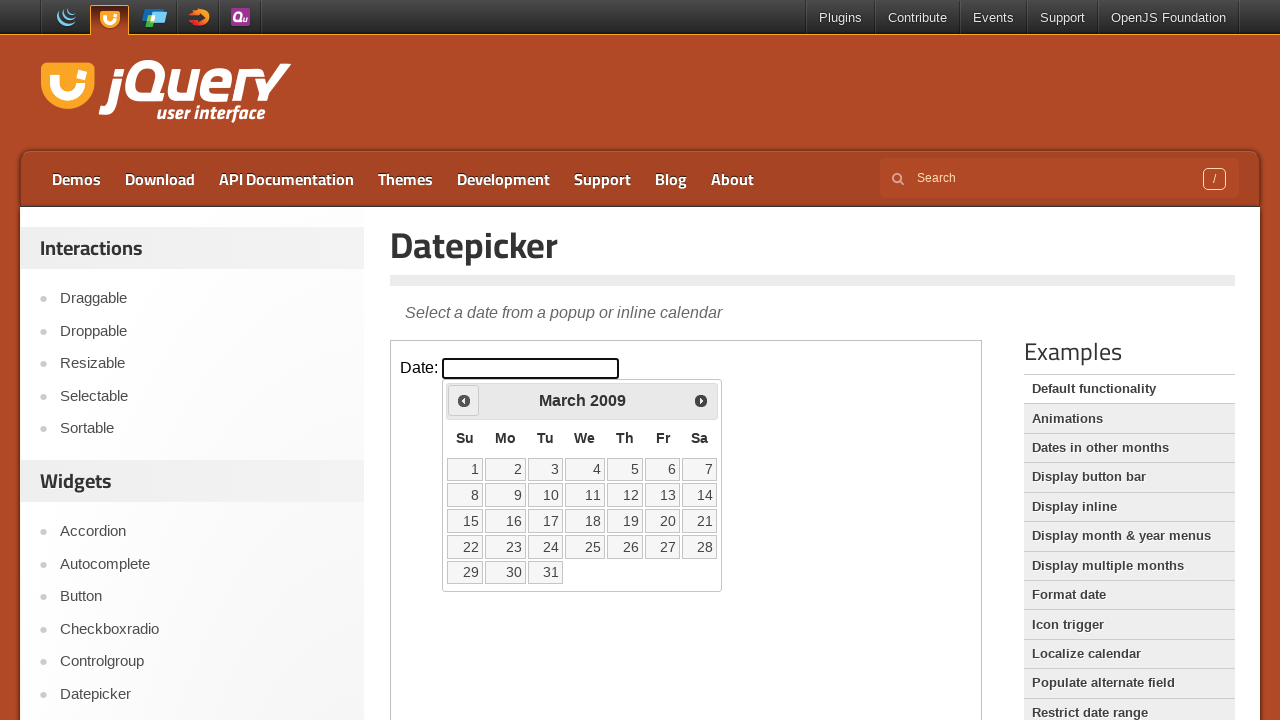

Retrieved updated year: 2009
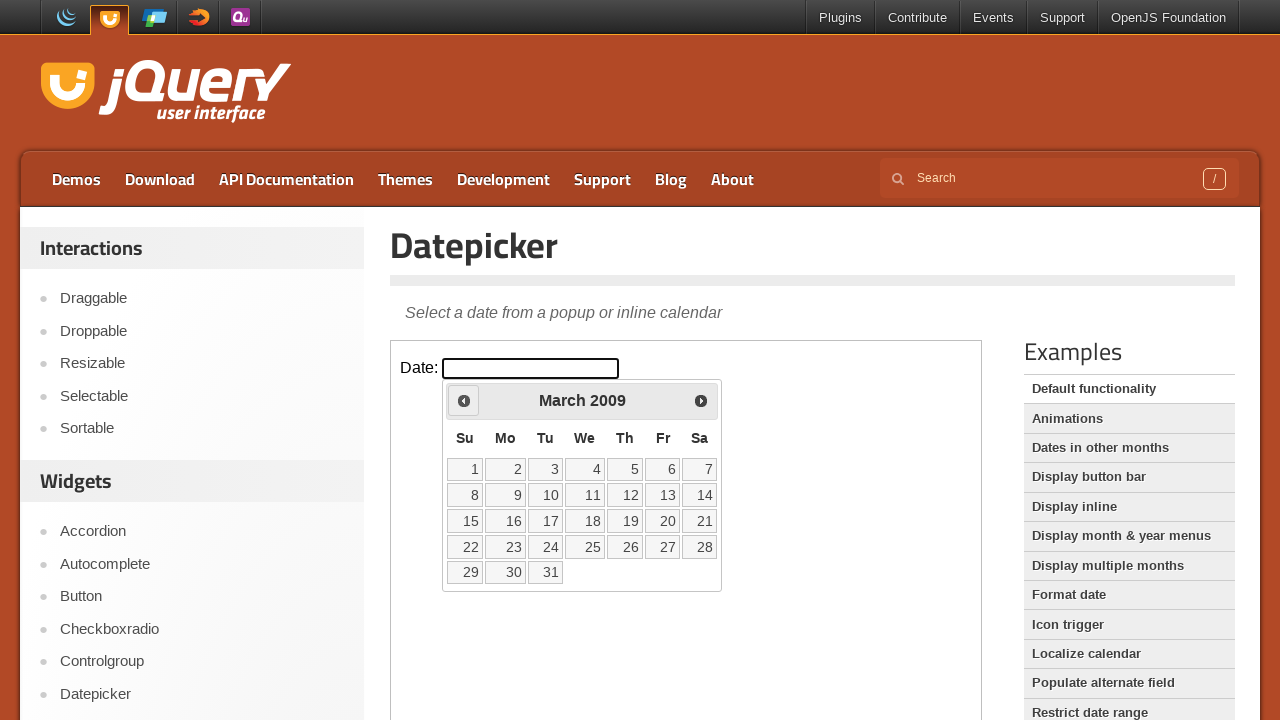

Clicked previous button to navigate back in years (current: 2009) at (464, 400) on iframe >> nth=0 >> internal:control=enter-frame >> span:has-text('Prev')
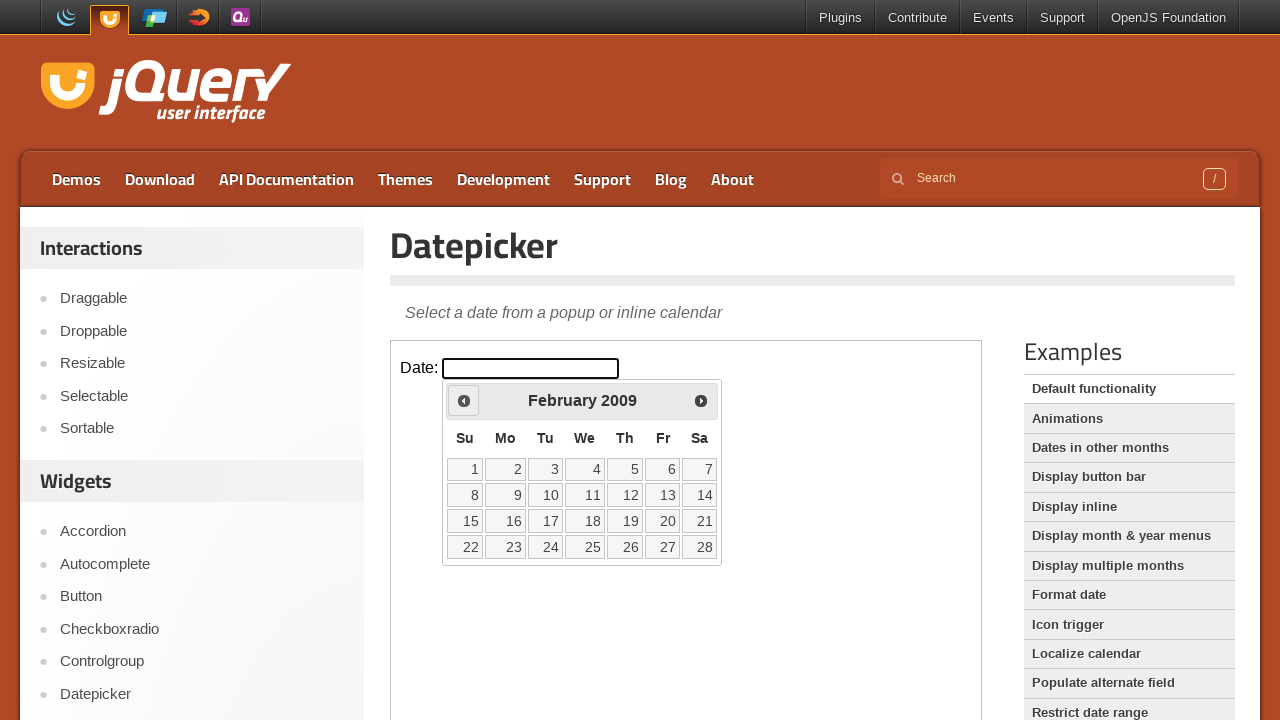

Retrieved updated year: 2009
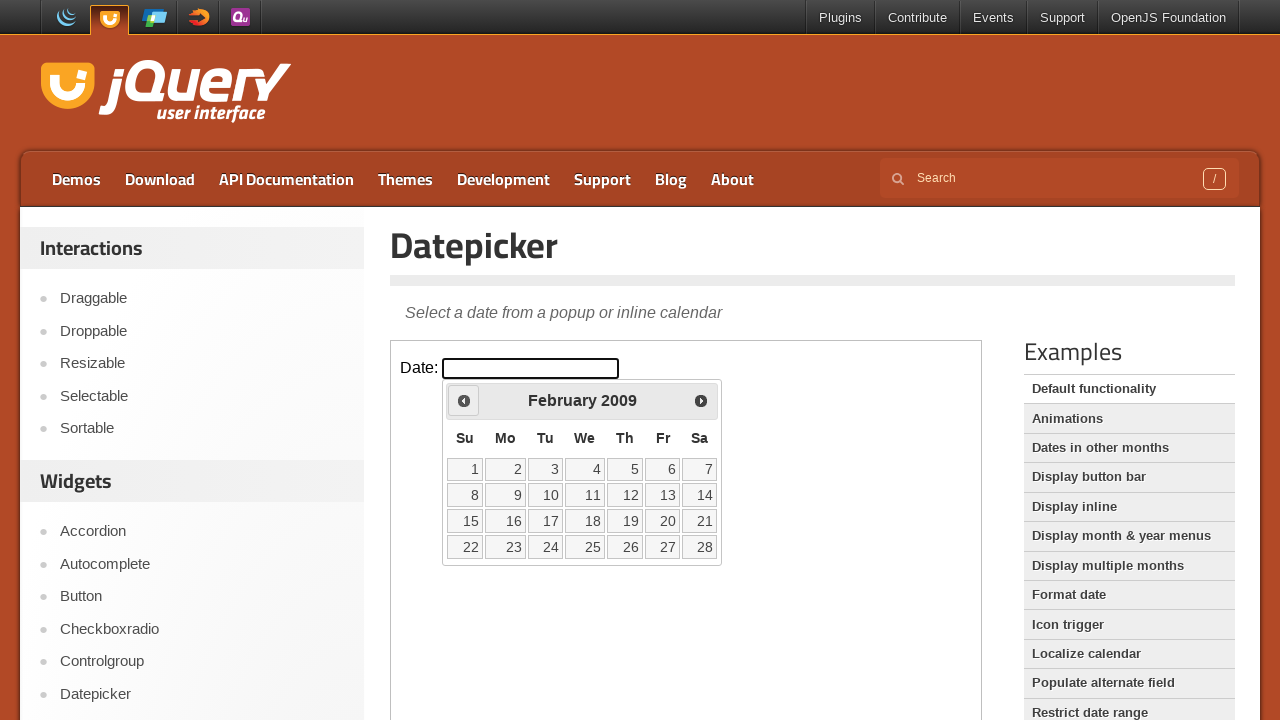

Clicked previous button to navigate back in years (current: 2009) at (464, 400) on iframe >> nth=0 >> internal:control=enter-frame >> span:has-text('Prev')
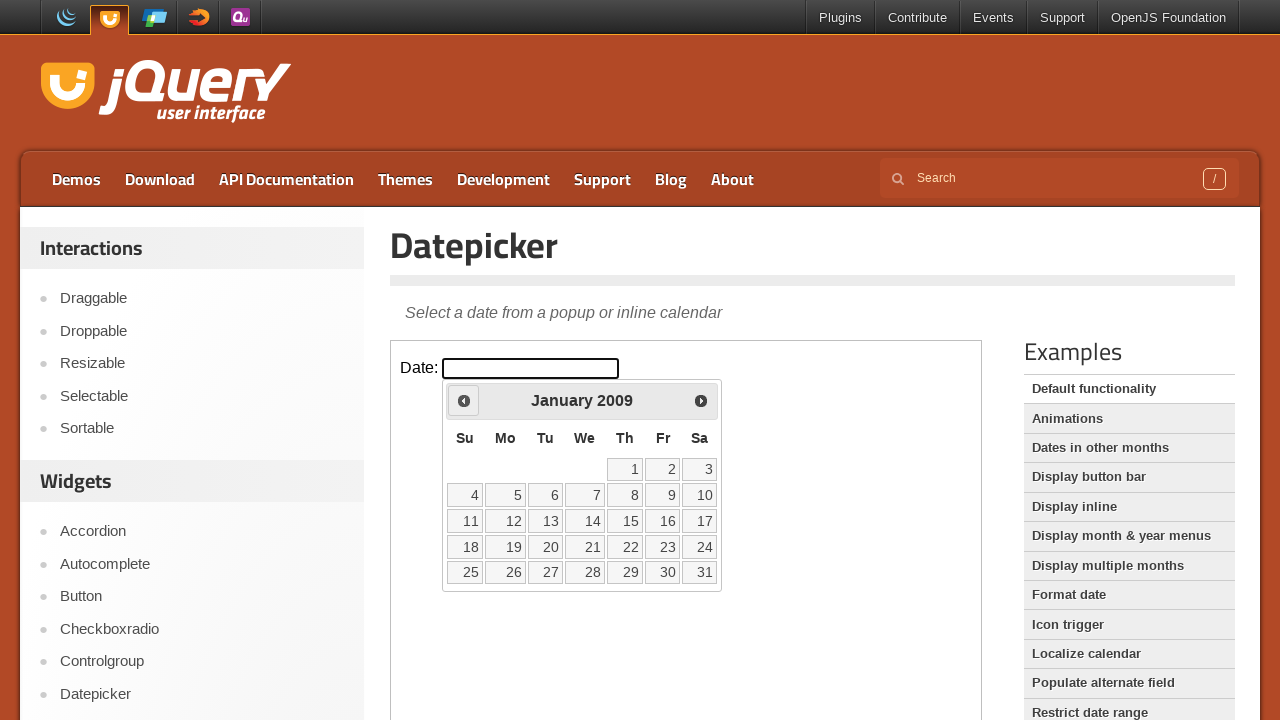

Retrieved updated year: 2009
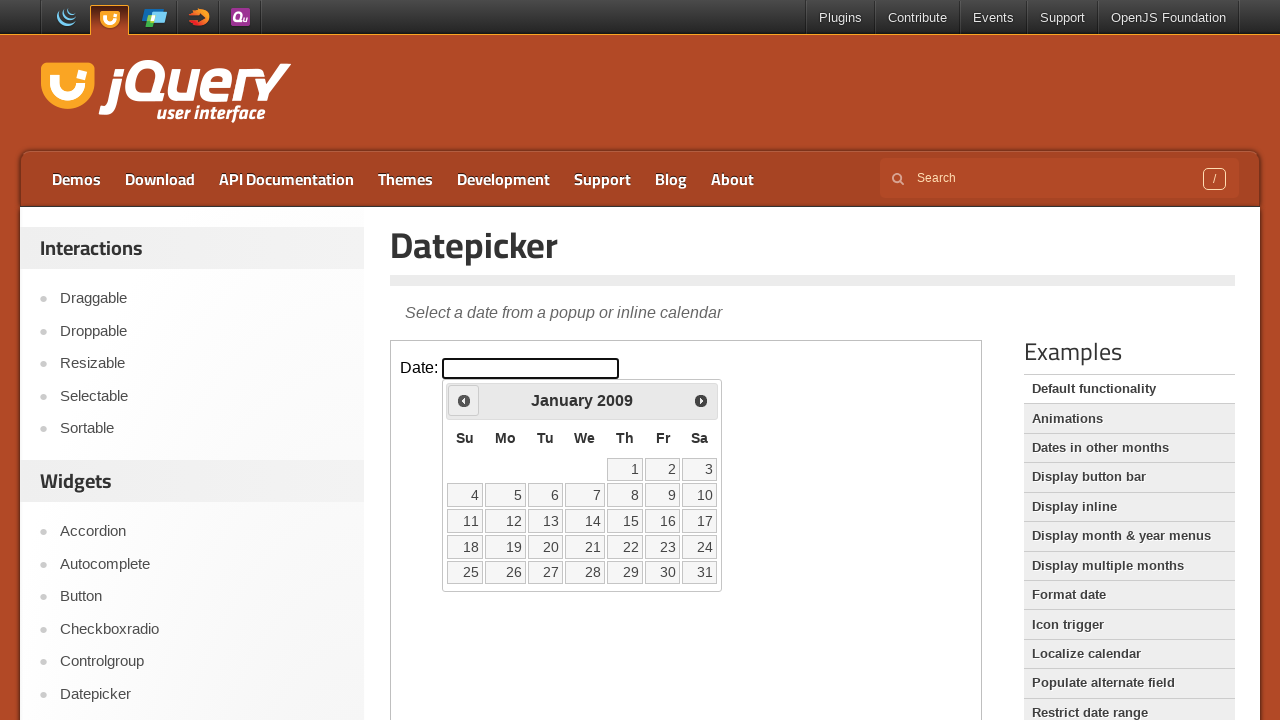

Clicked previous button to navigate back in years (current: 2009) at (464, 400) on iframe >> nth=0 >> internal:control=enter-frame >> span:has-text('Prev')
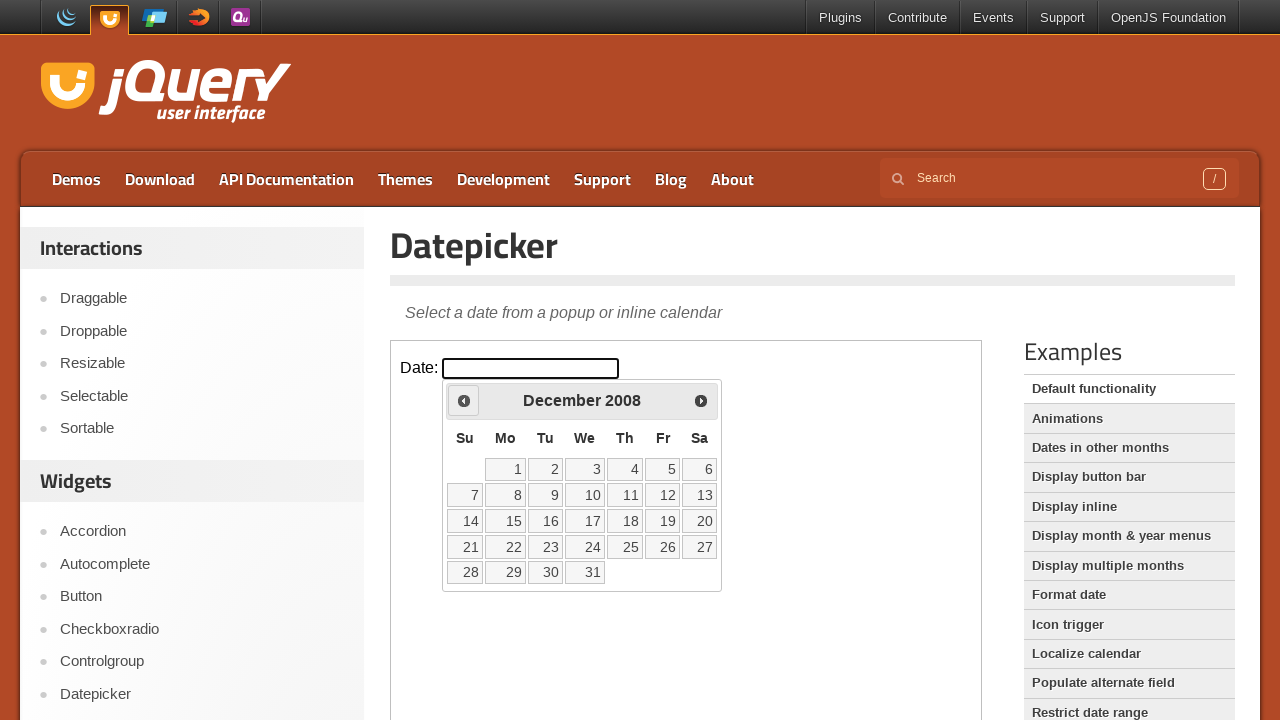

Retrieved updated year: 2008
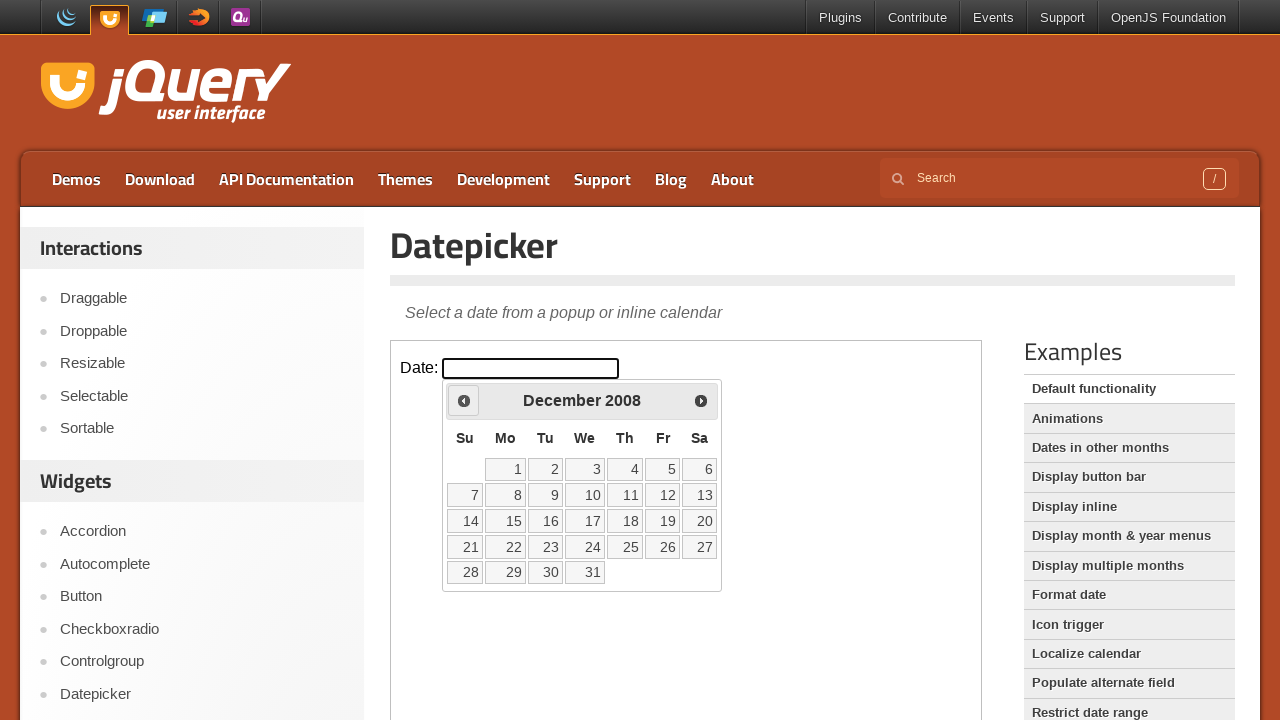

Clicked previous button to navigate back in years (current: 2008) at (464, 400) on iframe >> nth=0 >> internal:control=enter-frame >> span:has-text('Prev')
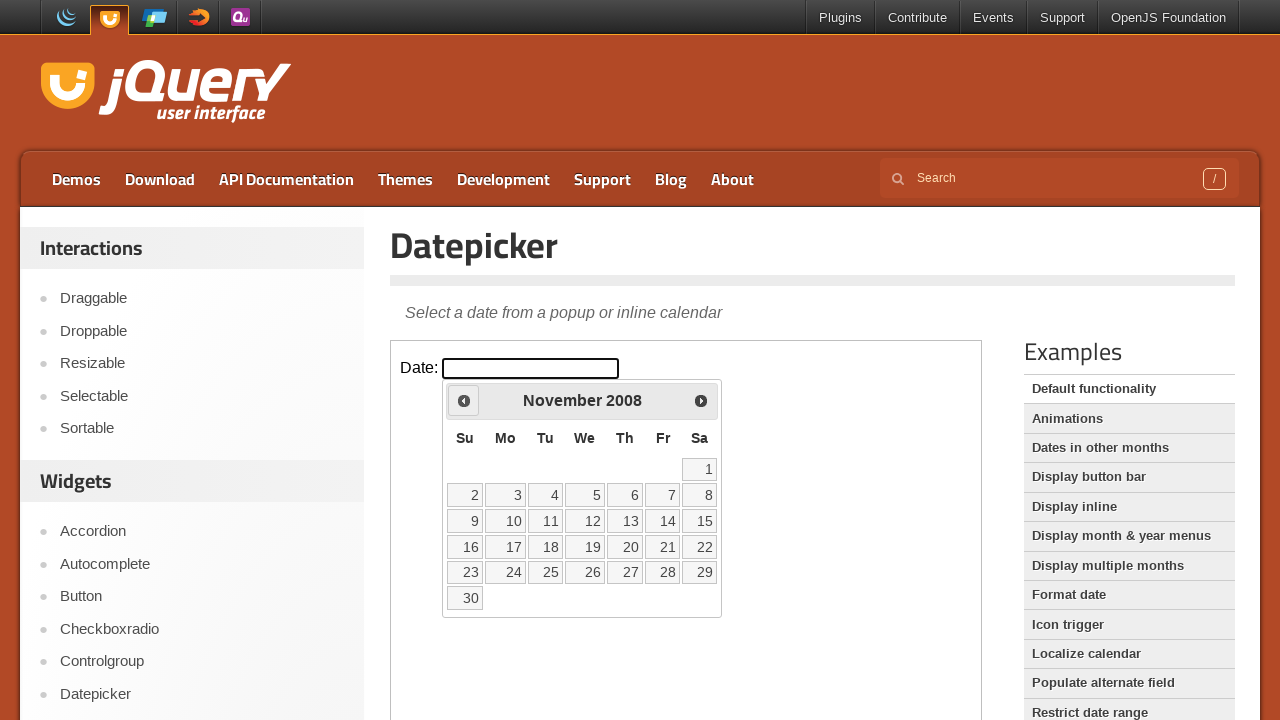

Retrieved updated year: 2008
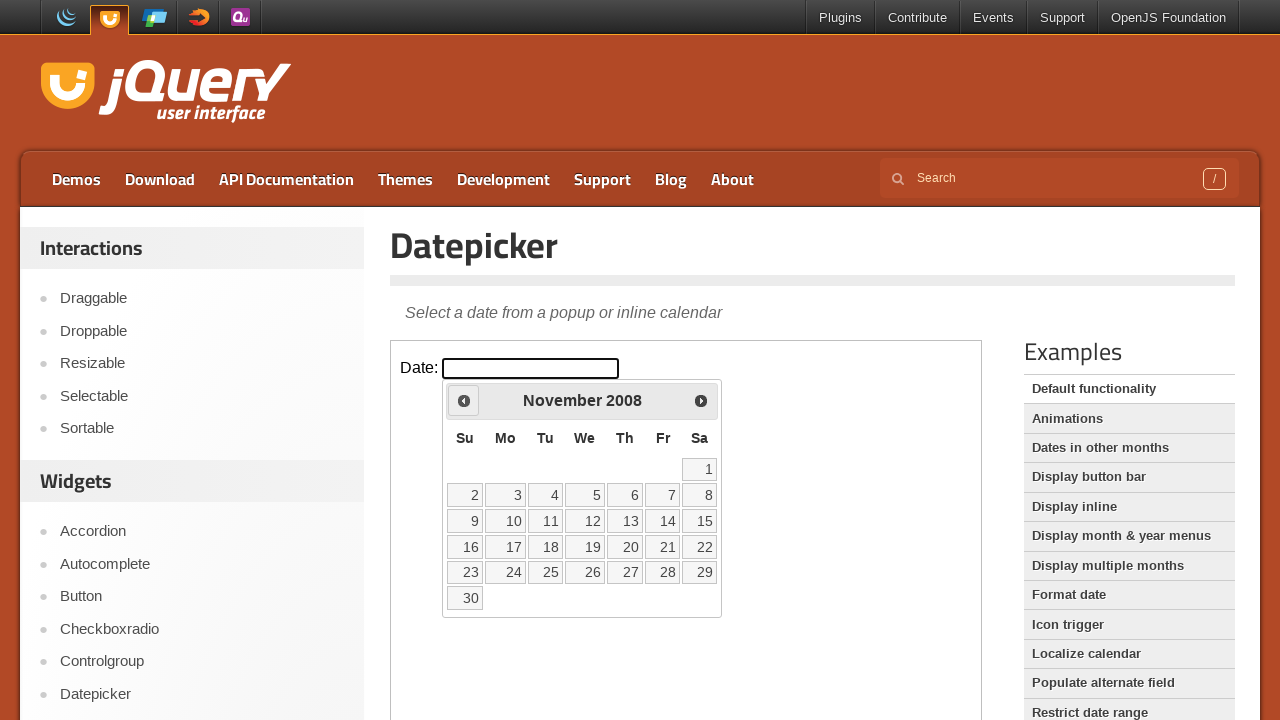

Clicked previous button to navigate back in years (current: 2008) at (464, 400) on iframe >> nth=0 >> internal:control=enter-frame >> span:has-text('Prev')
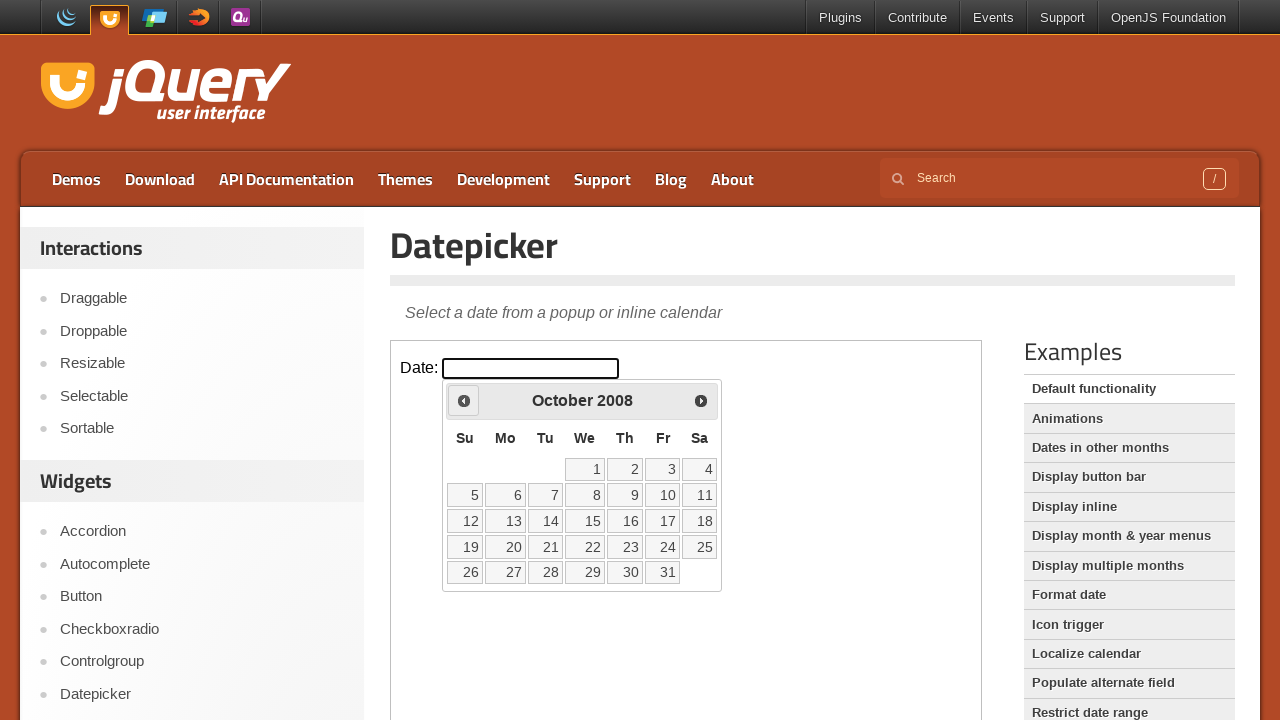

Retrieved updated year: 2008
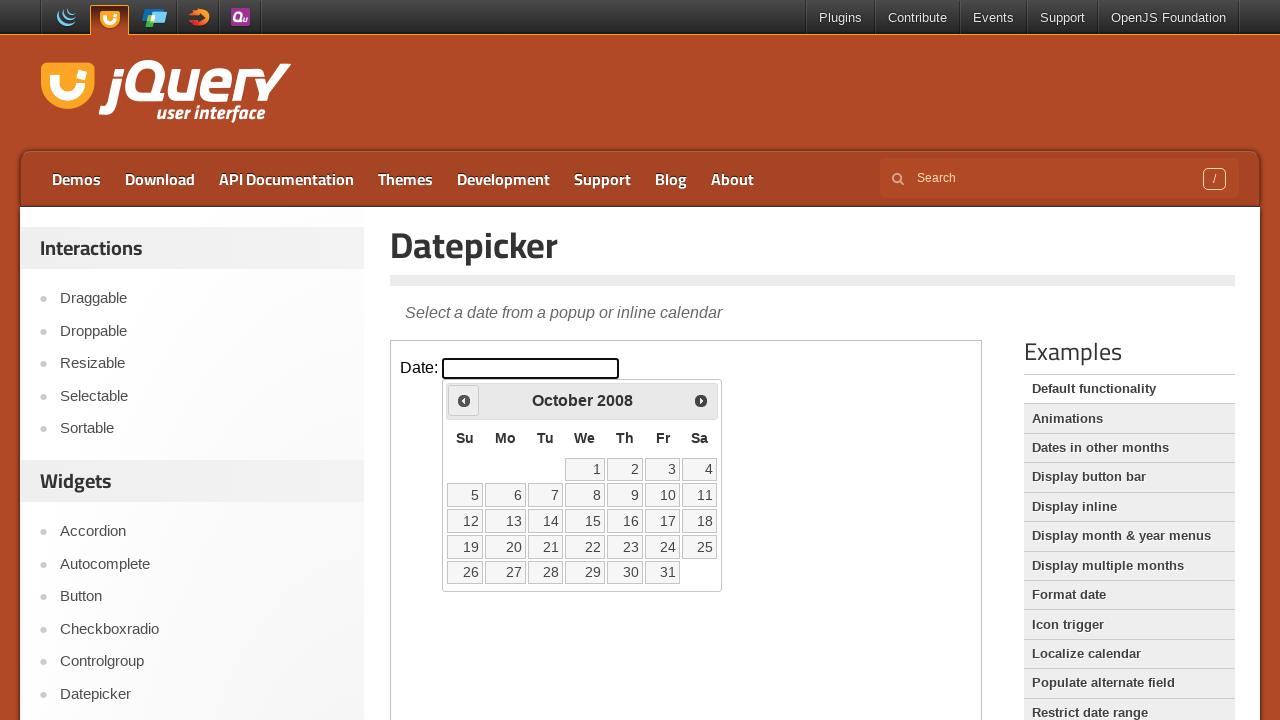

Clicked previous button to navigate back in years (current: 2008) at (464, 400) on iframe >> nth=0 >> internal:control=enter-frame >> span:has-text('Prev')
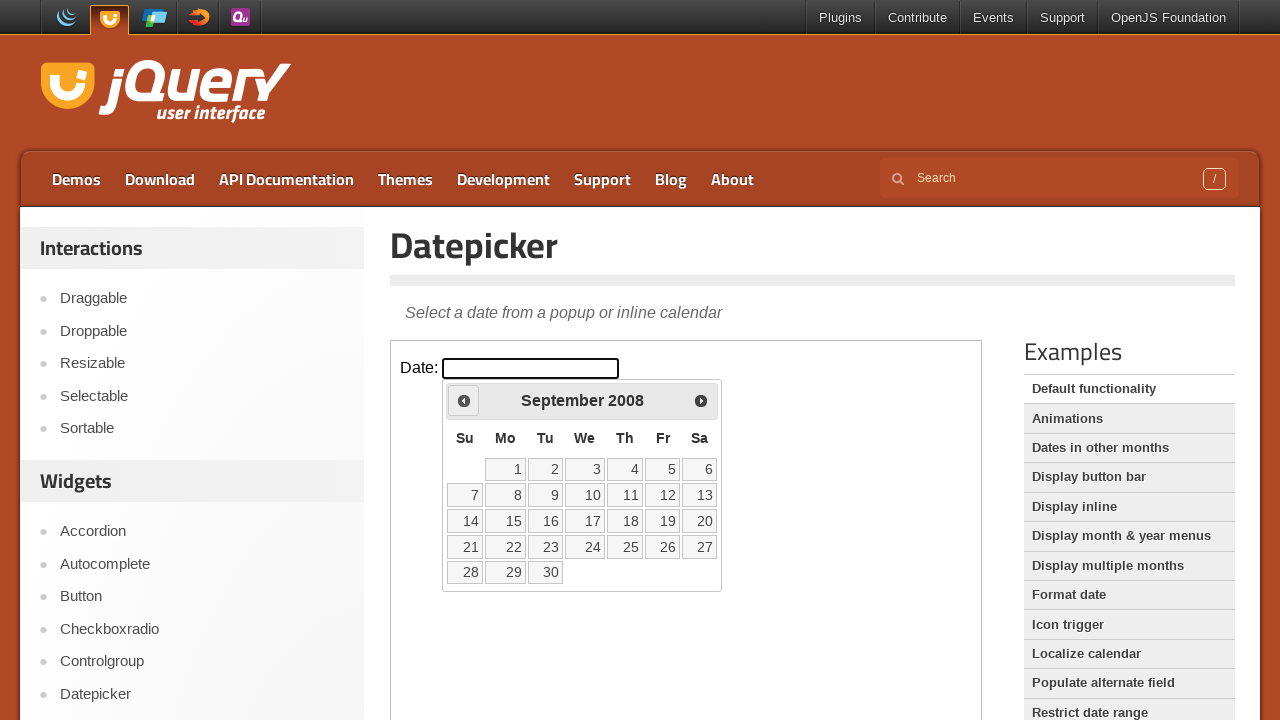

Retrieved updated year: 2008
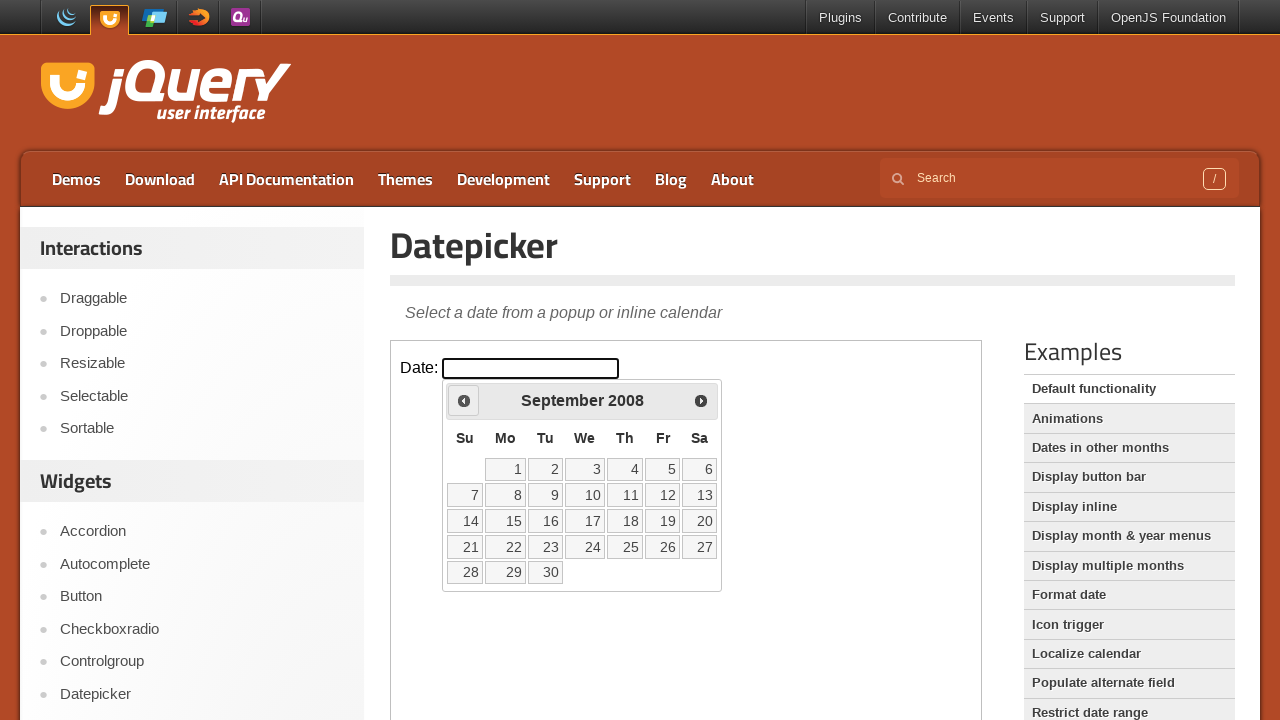

Clicked previous button to navigate back in years (current: 2008) at (464, 400) on iframe >> nth=0 >> internal:control=enter-frame >> span:has-text('Prev')
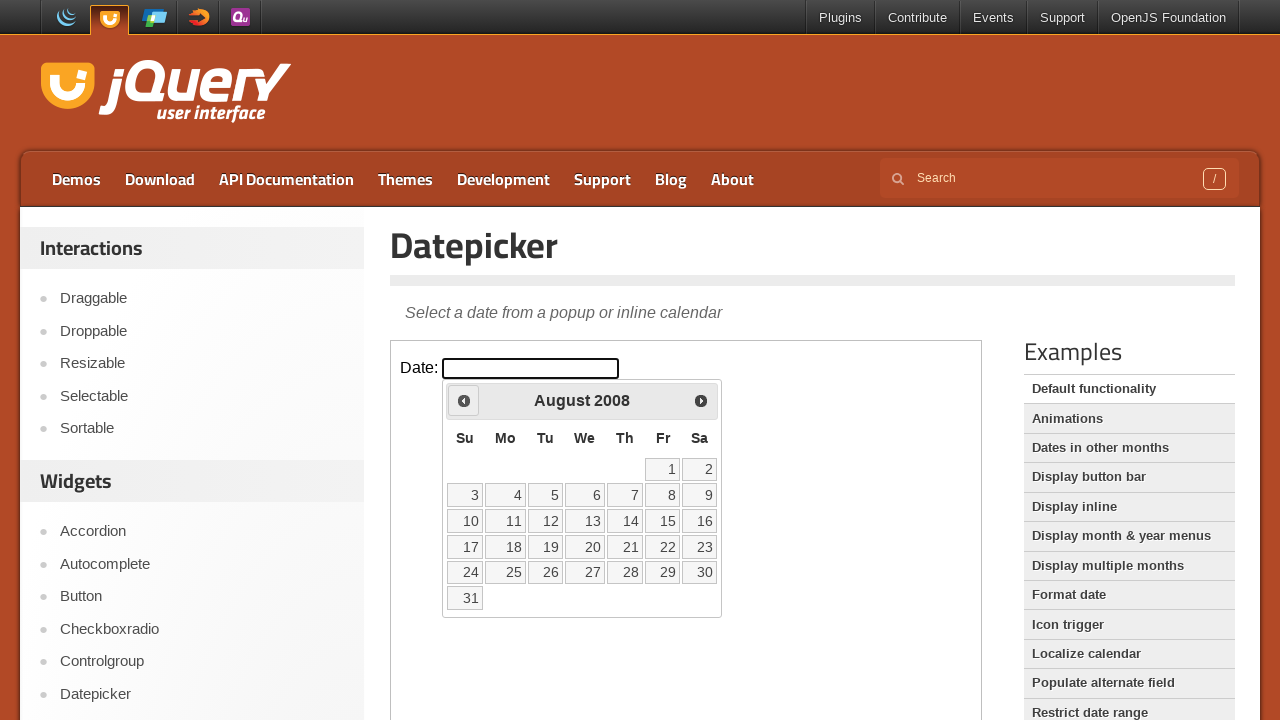

Retrieved updated year: 2008
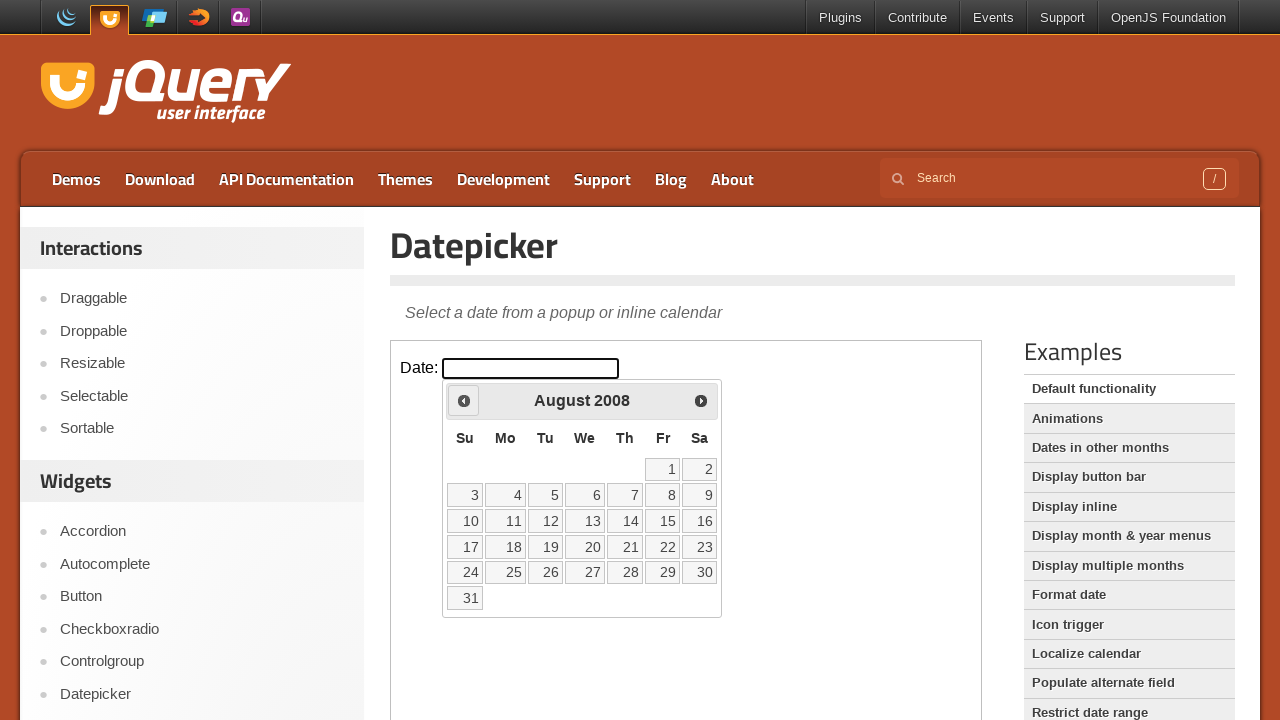

Clicked previous button to navigate back in years (current: 2008) at (464, 400) on iframe >> nth=0 >> internal:control=enter-frame >> span:has-text('Prev')
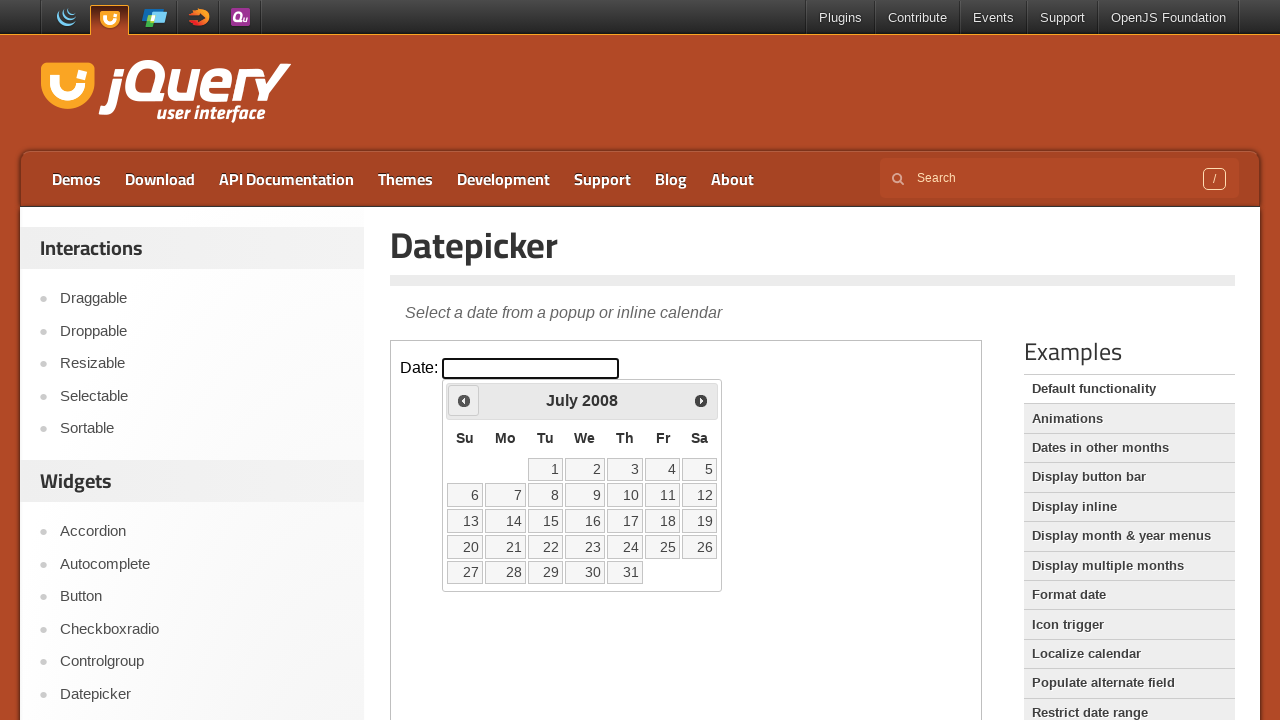

Retrieved updated year: 2008
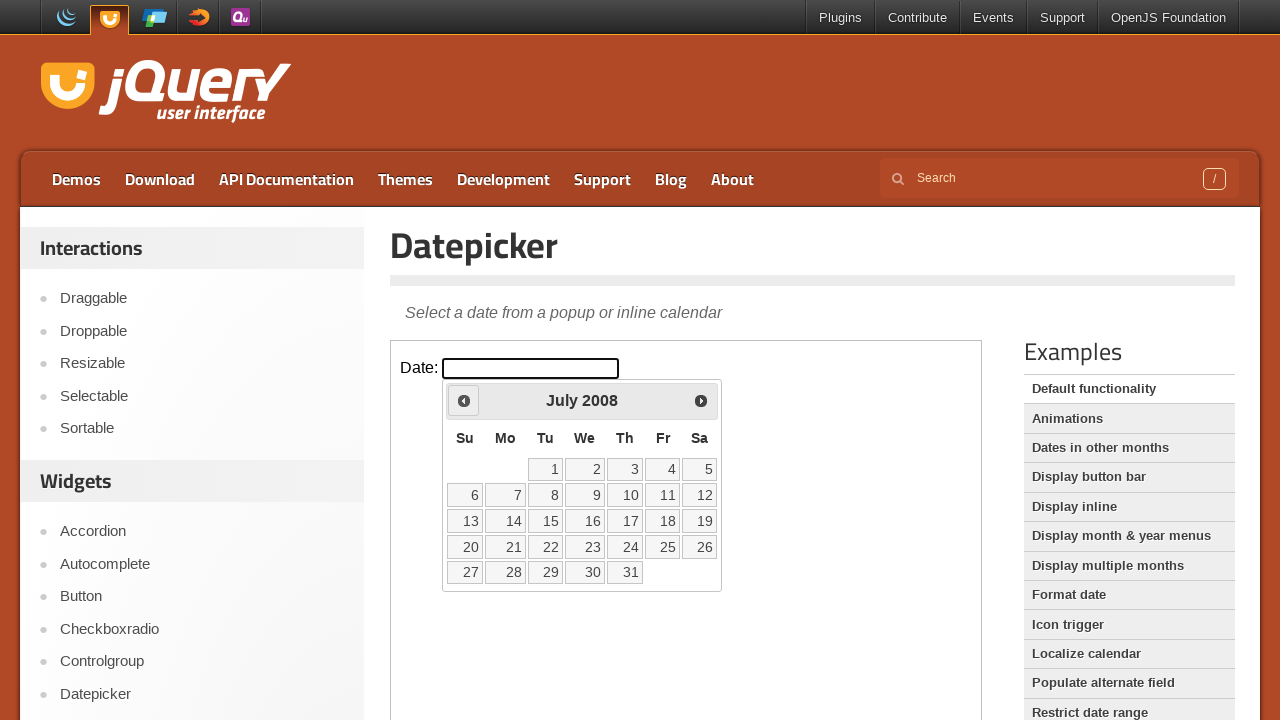

Clicked previous button to navigate back in years (current: 2008) at (464, 400) on iframe >> nth=0 >> internal:control=enter-frame >> span:has-text('Prev')
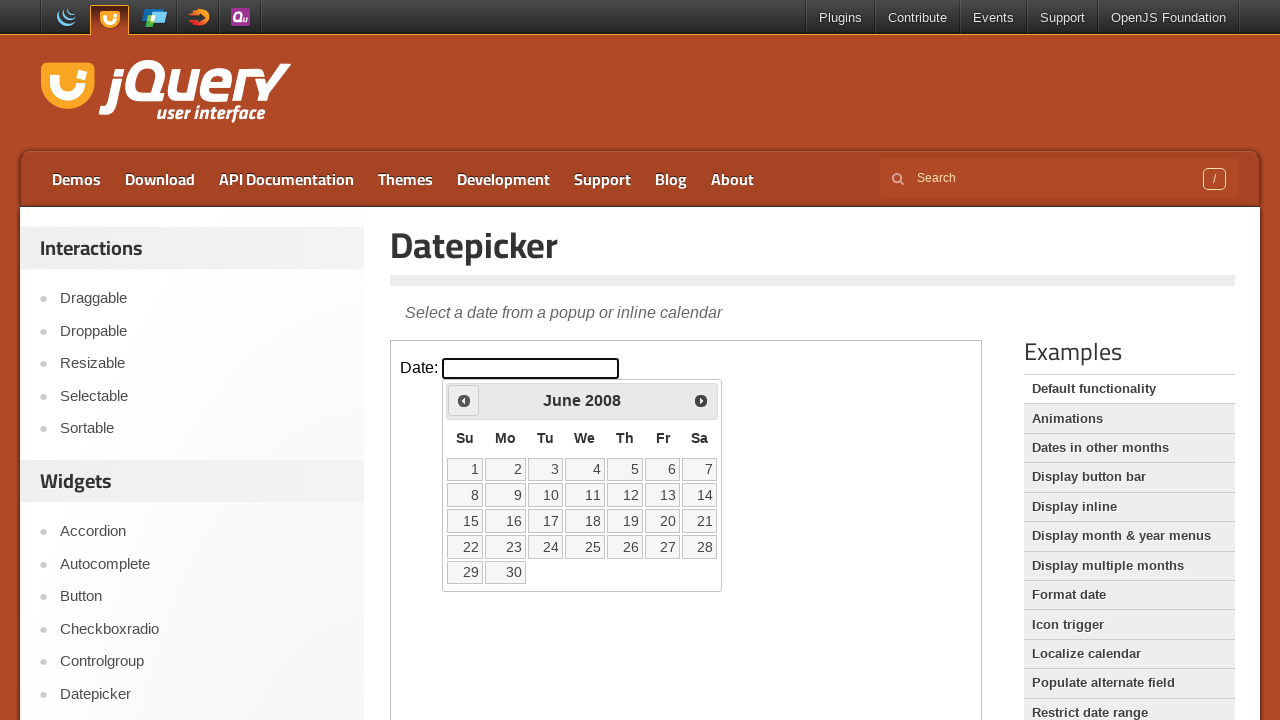

Retrieved updated year: 2008
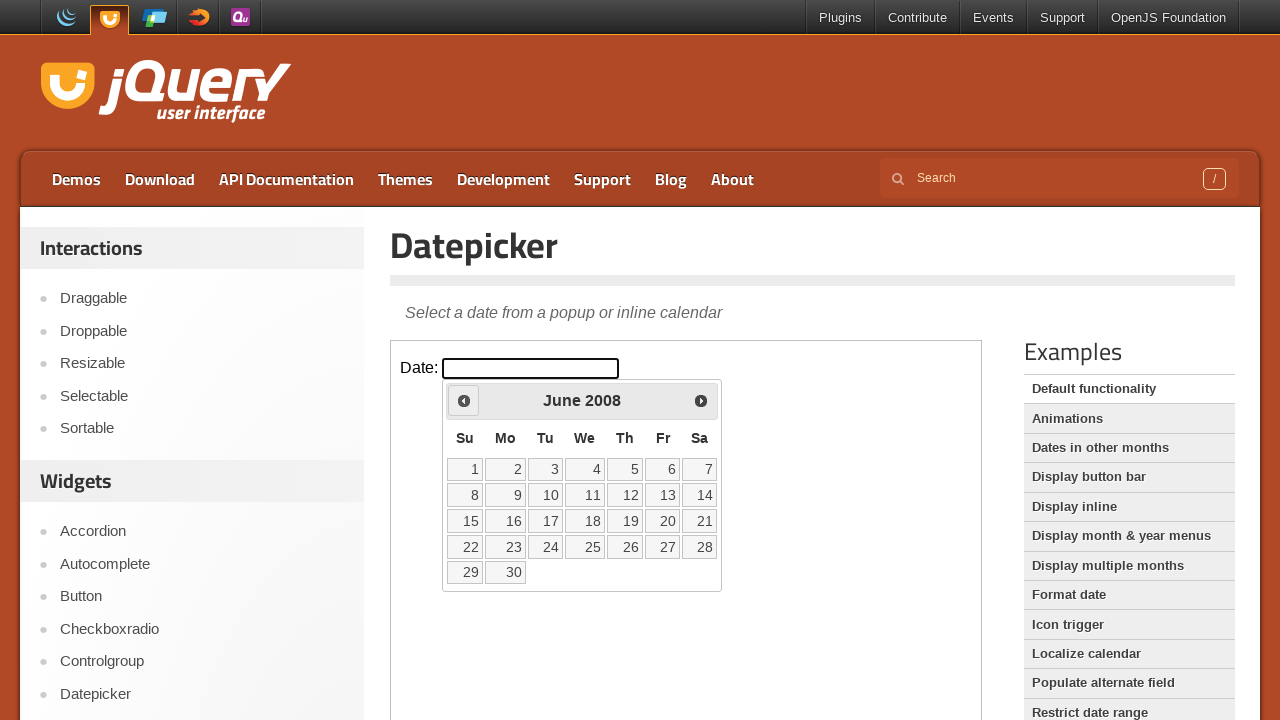

Clicked previous button to navigate back in years (current: 2008) at (464, 400) on iframe >> nth=0 >> internal:control=enter-frame >> span:has-text('Prev')
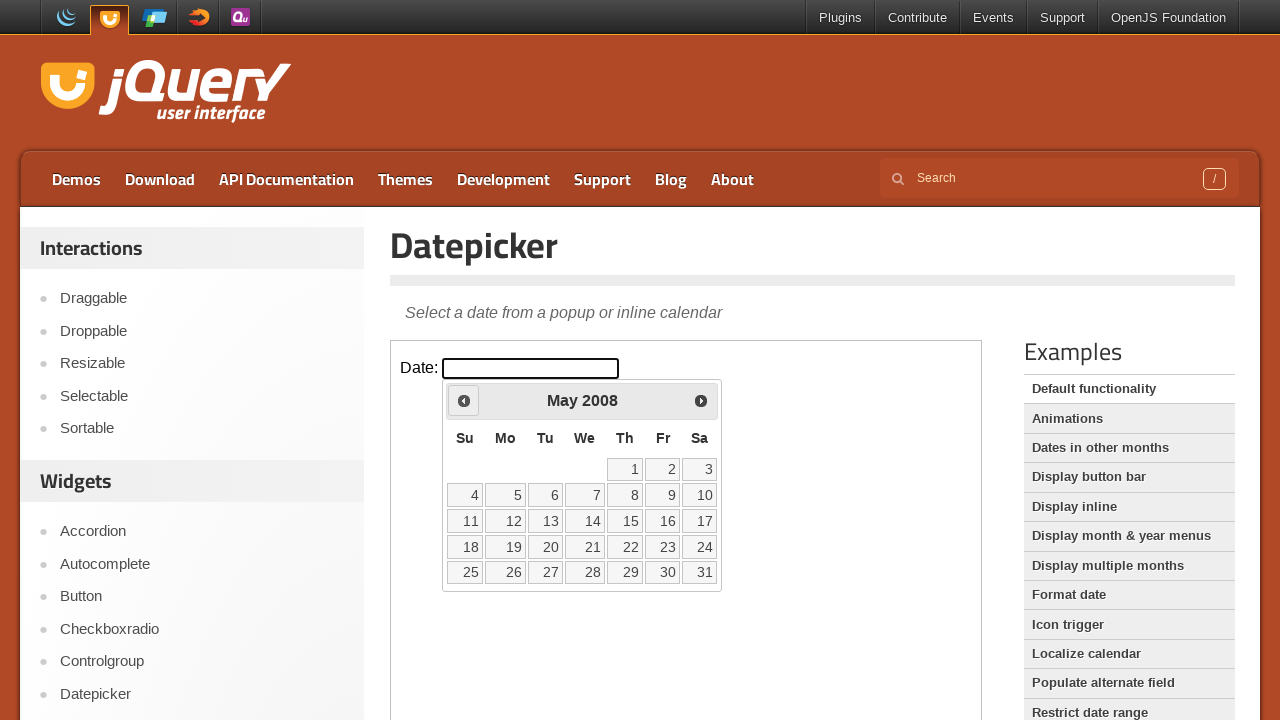

Retrieved updated year: 2008
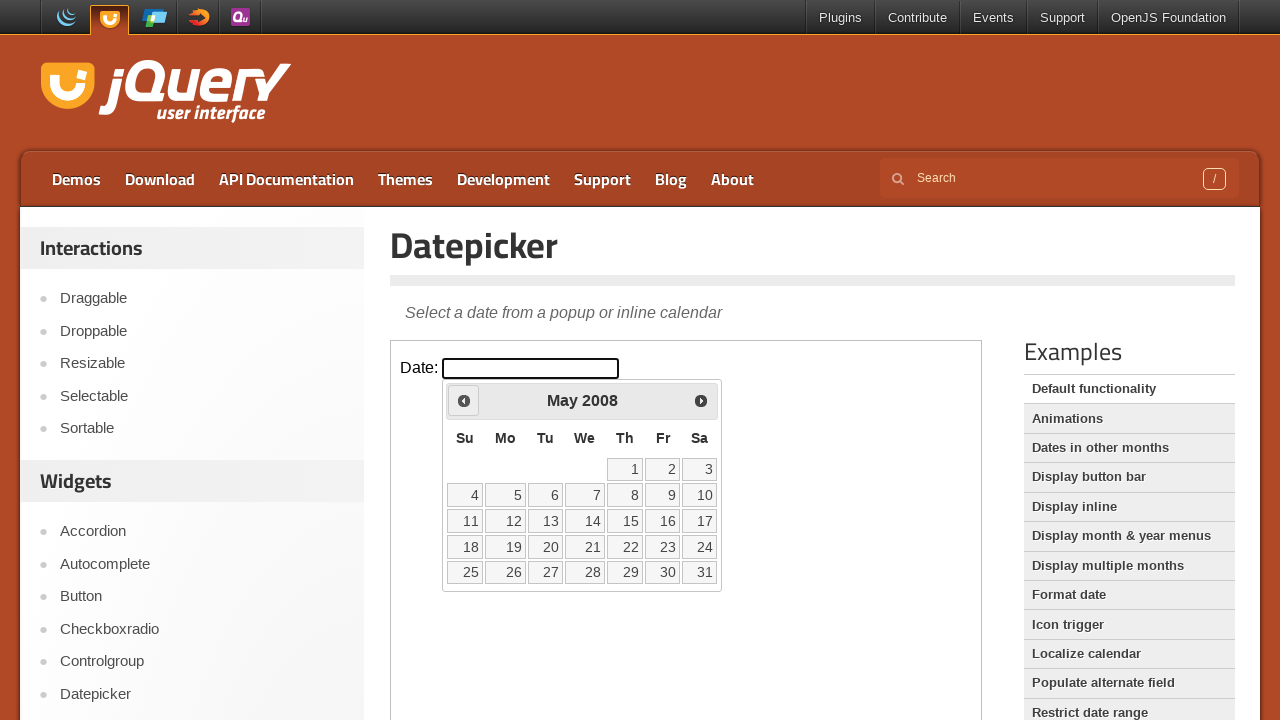

Clicked previous button to navigate back in years (current: 2008) at (464, 400) on iframe >> nth=0 >> internal:control=enter-frame >> span:has-text('Prev')
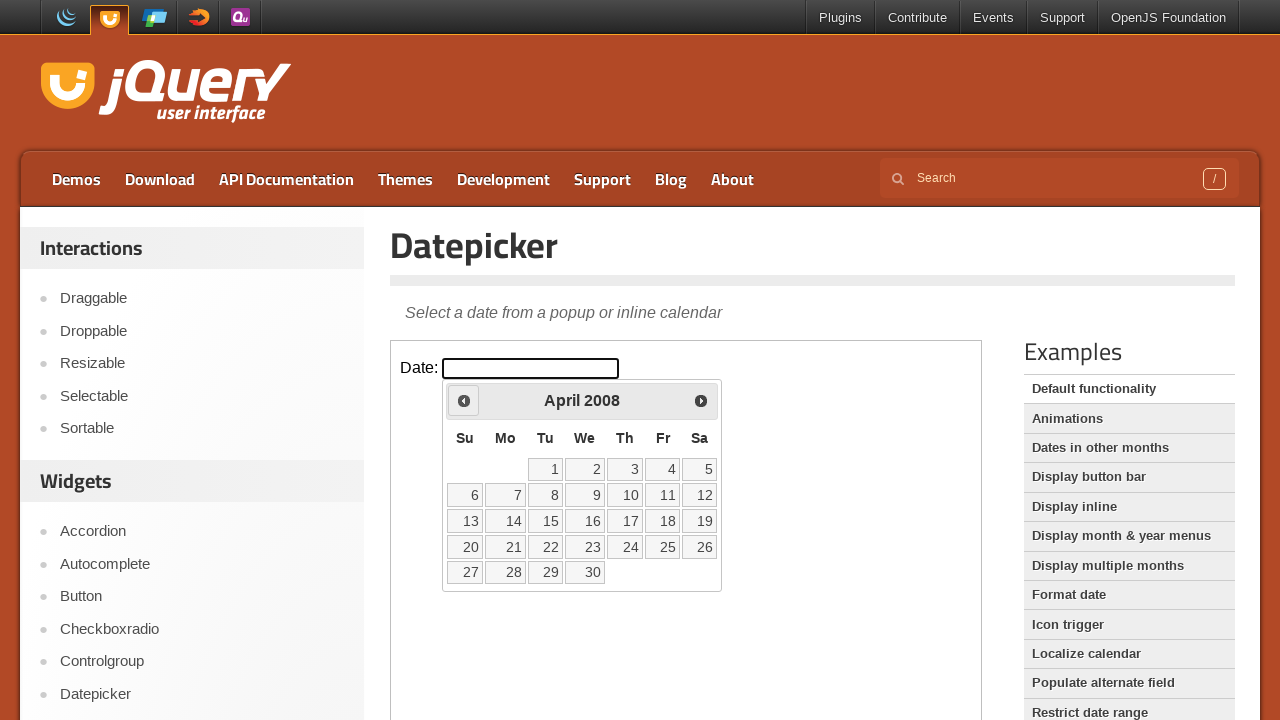

Retrieved updated year: 2008
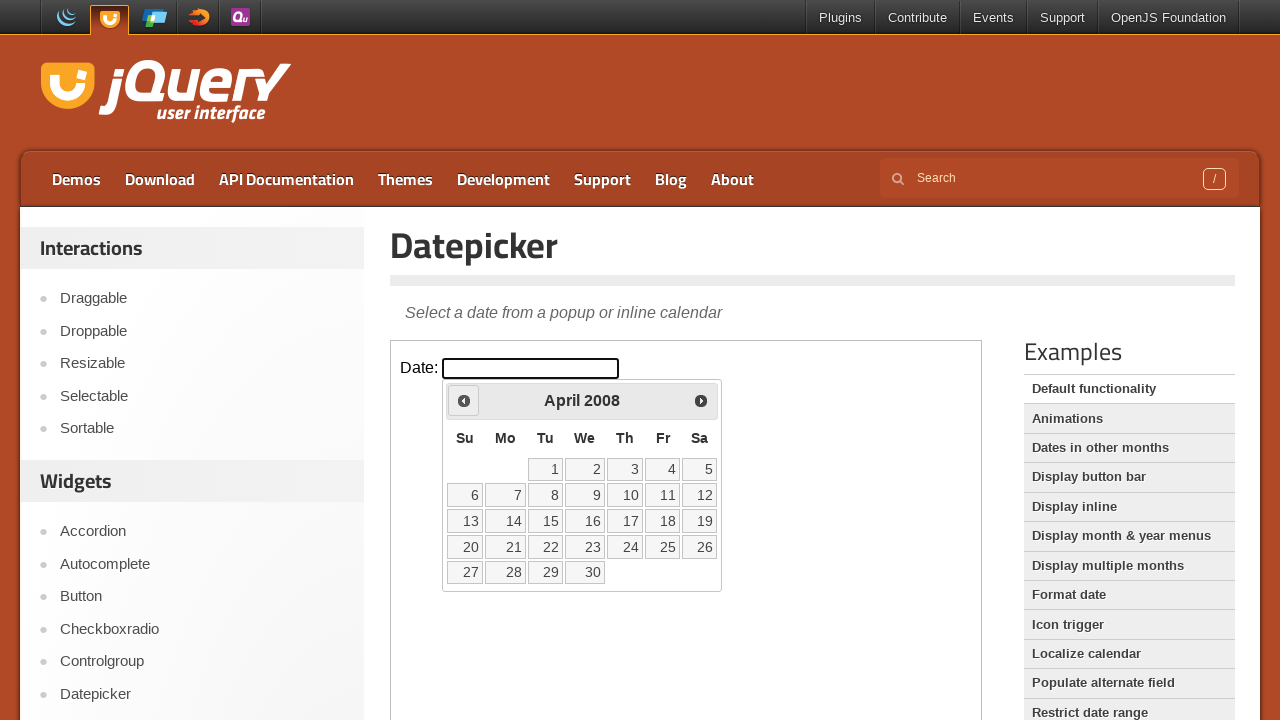

Clicked previous button to navigate back in years (current: 2008) at (464, 400) on iframe >> nth=0 >> internal:control=enter-frame >> span:has-text('Prev')
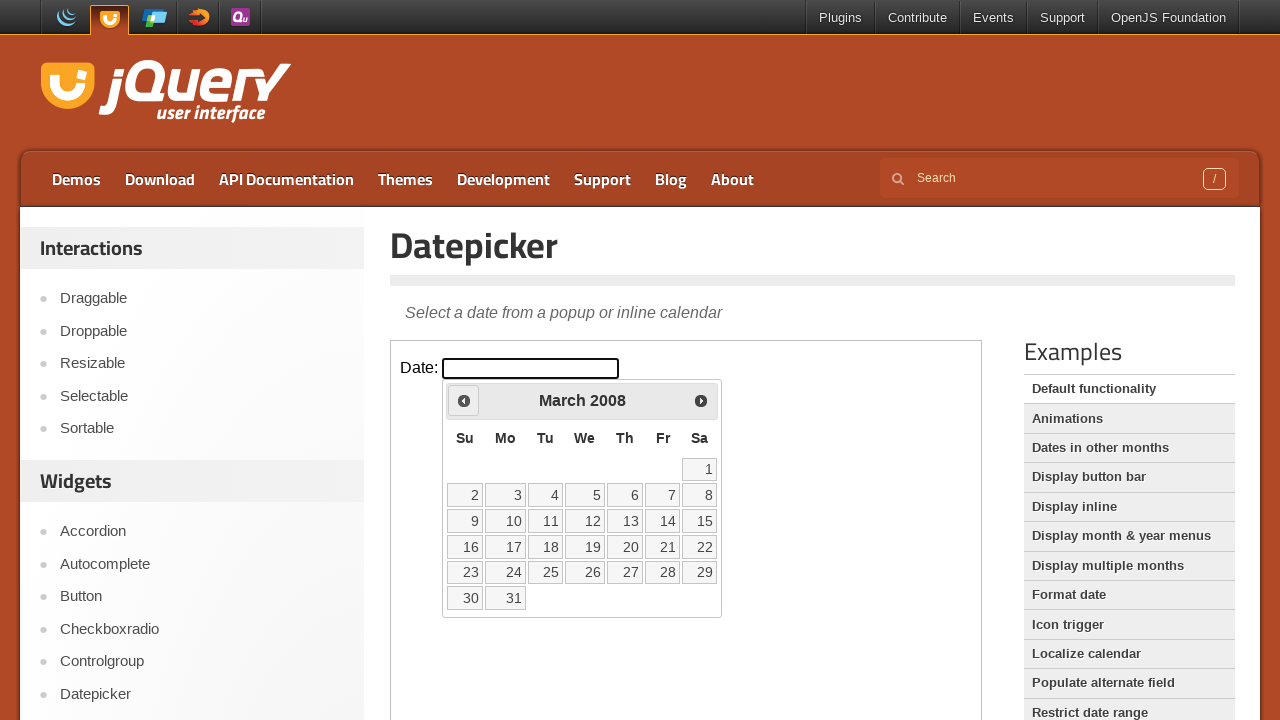

Retrieved updated year: 2008
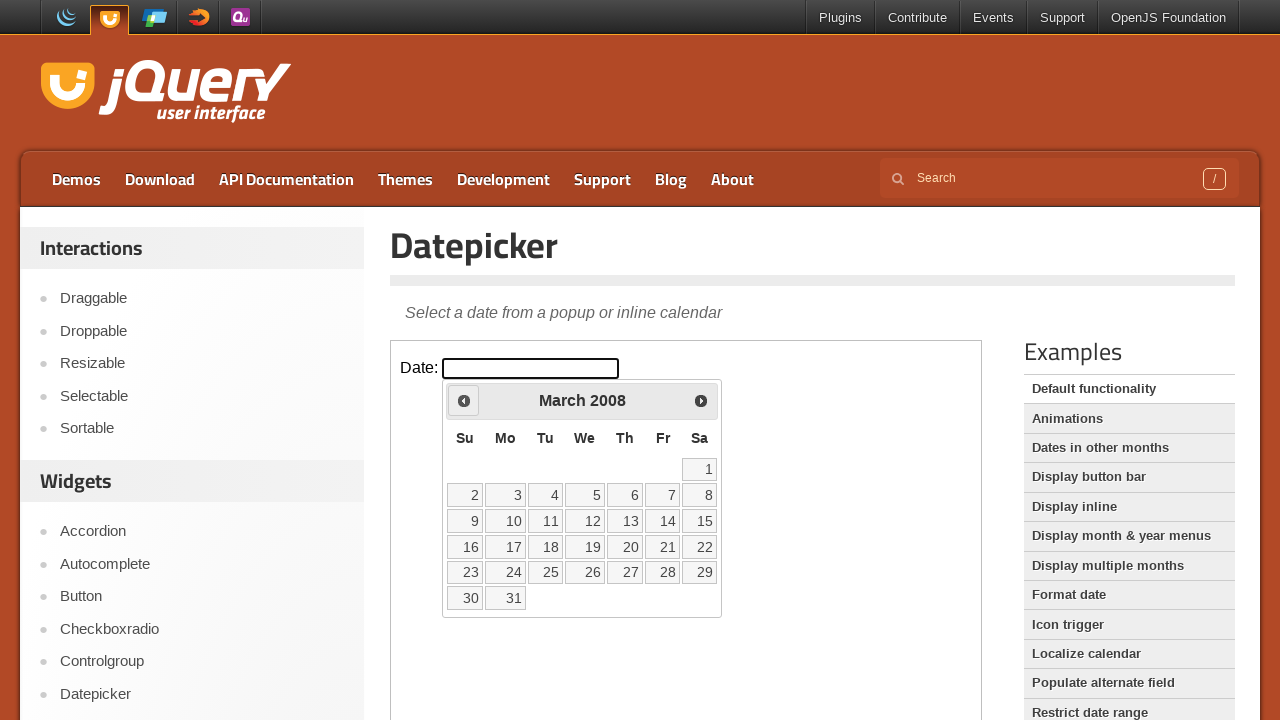

Clicked previous button to navigate back in years (current: 2008) at (464, 400) on iframe >> nth=0 >> internal:control=enter-frame >> span:has-text('Prev')
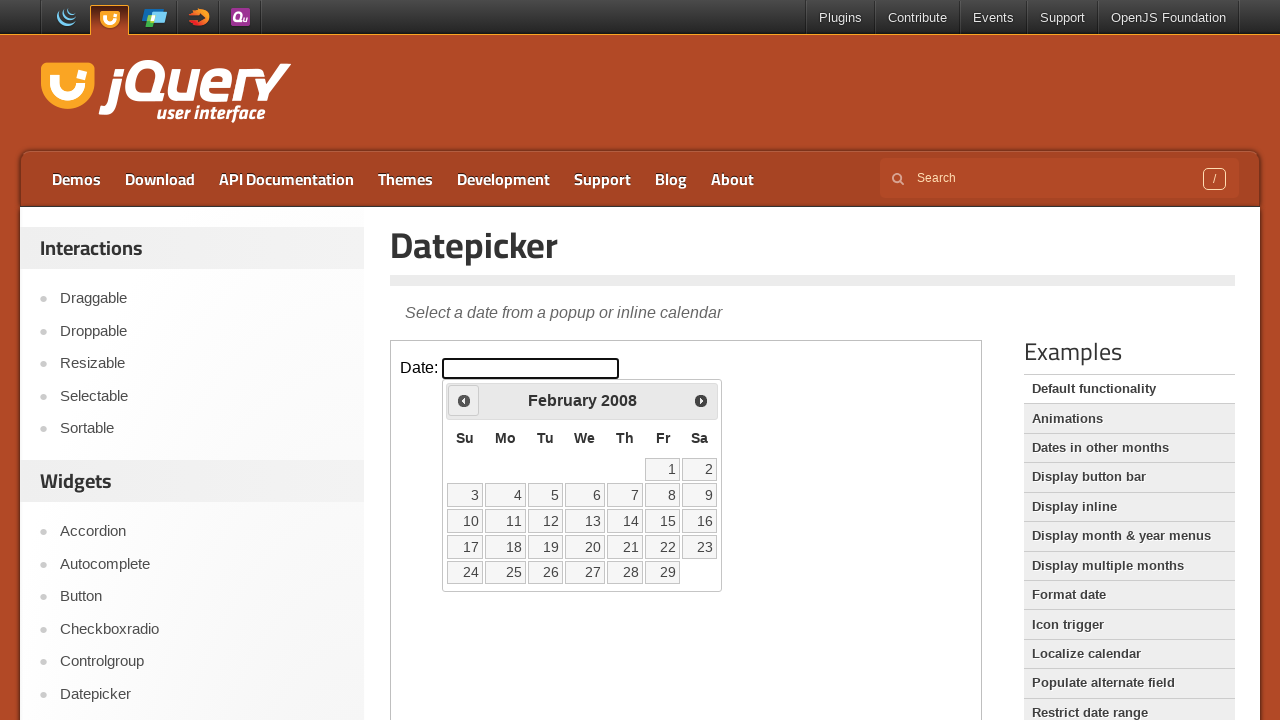

Retrieved updated year: 2008
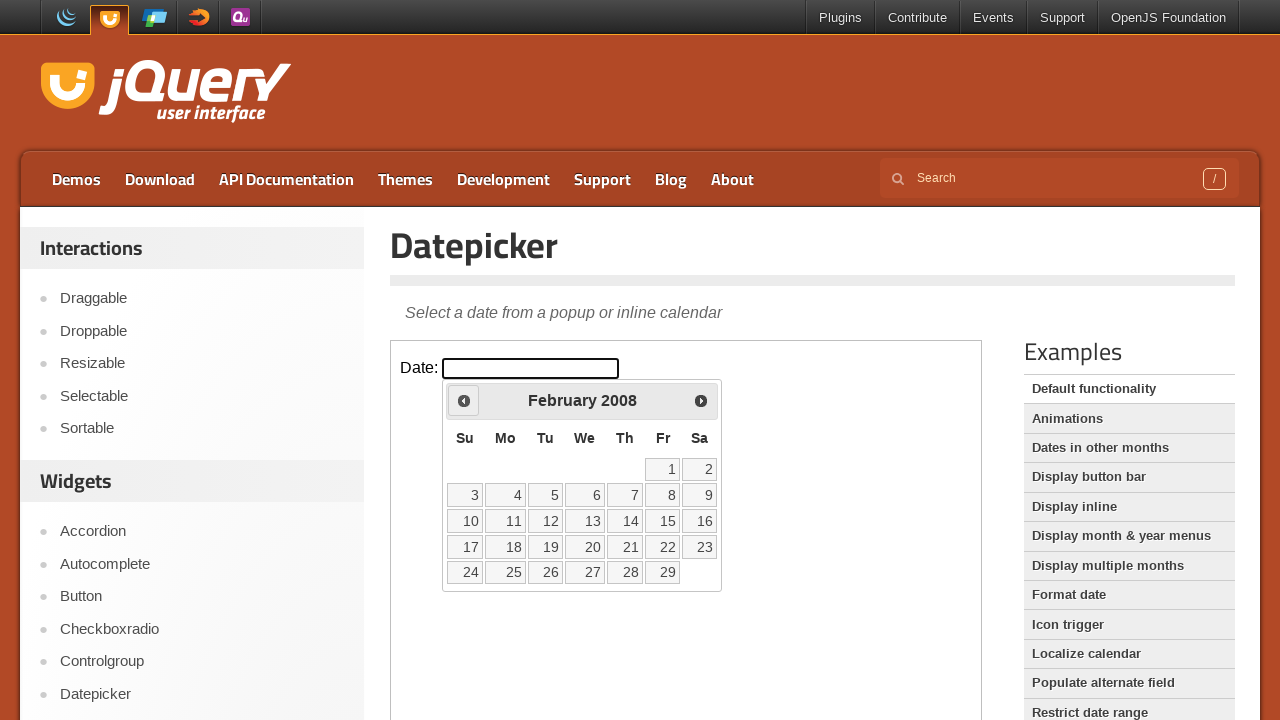

Clicked previous button to navigate back in years (current: 2008) at (464, 400) on iframe >> nth=0 >> internal:control=enter-frame >> span:has-text('Prev')
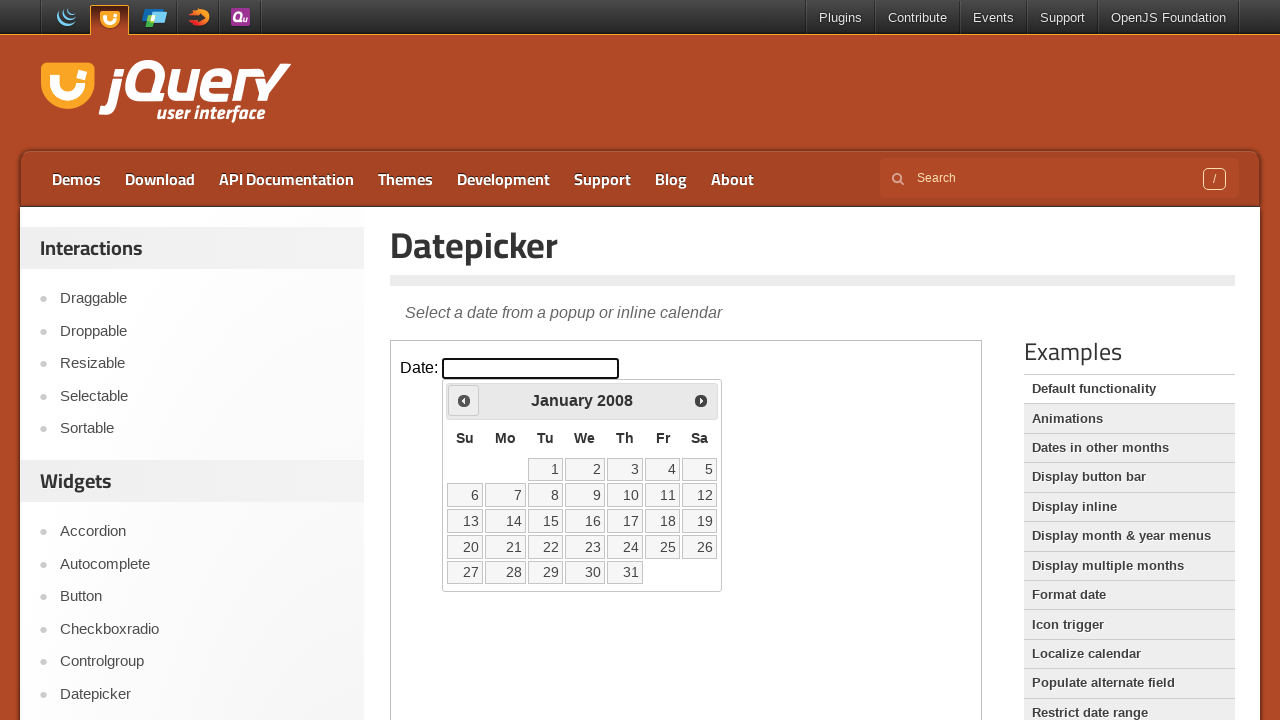

Retrieved updated year: 2008
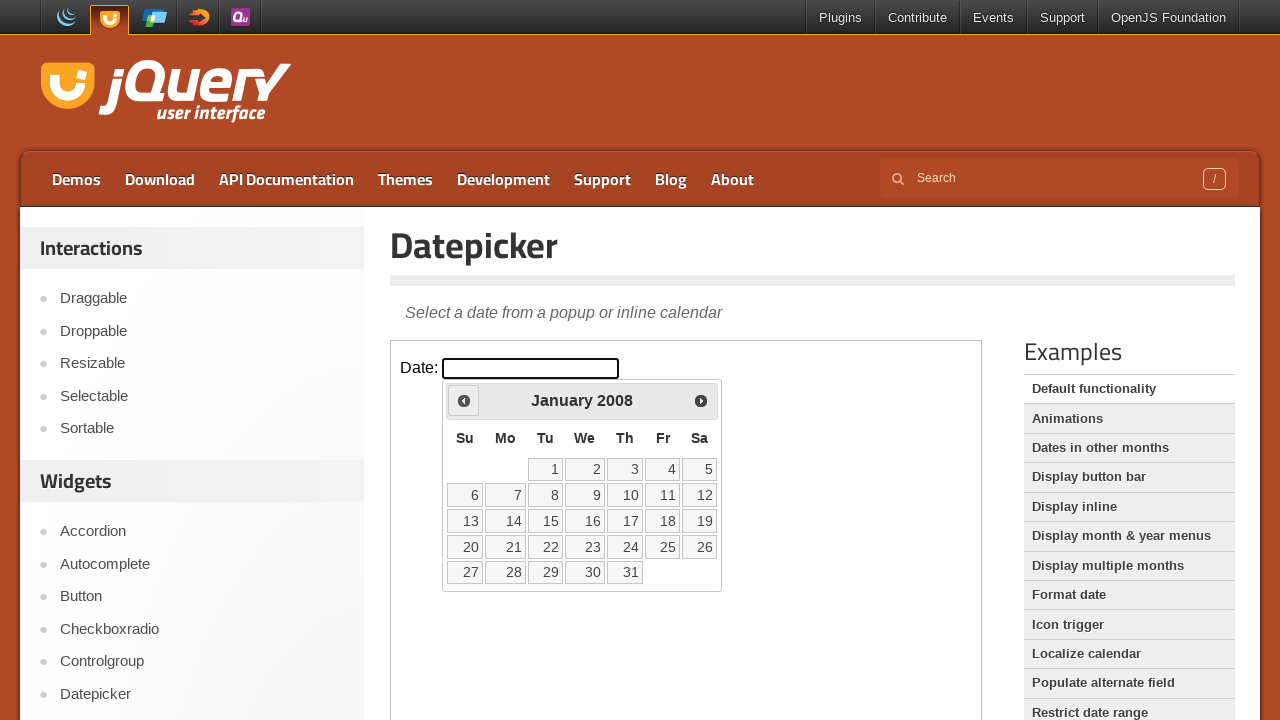

Clicked previous button to navigate back in years (current: 2008) at (464, 400) on iframe >> nth=0 >> internal:control=enter-frame >> span:has-text('Prev')
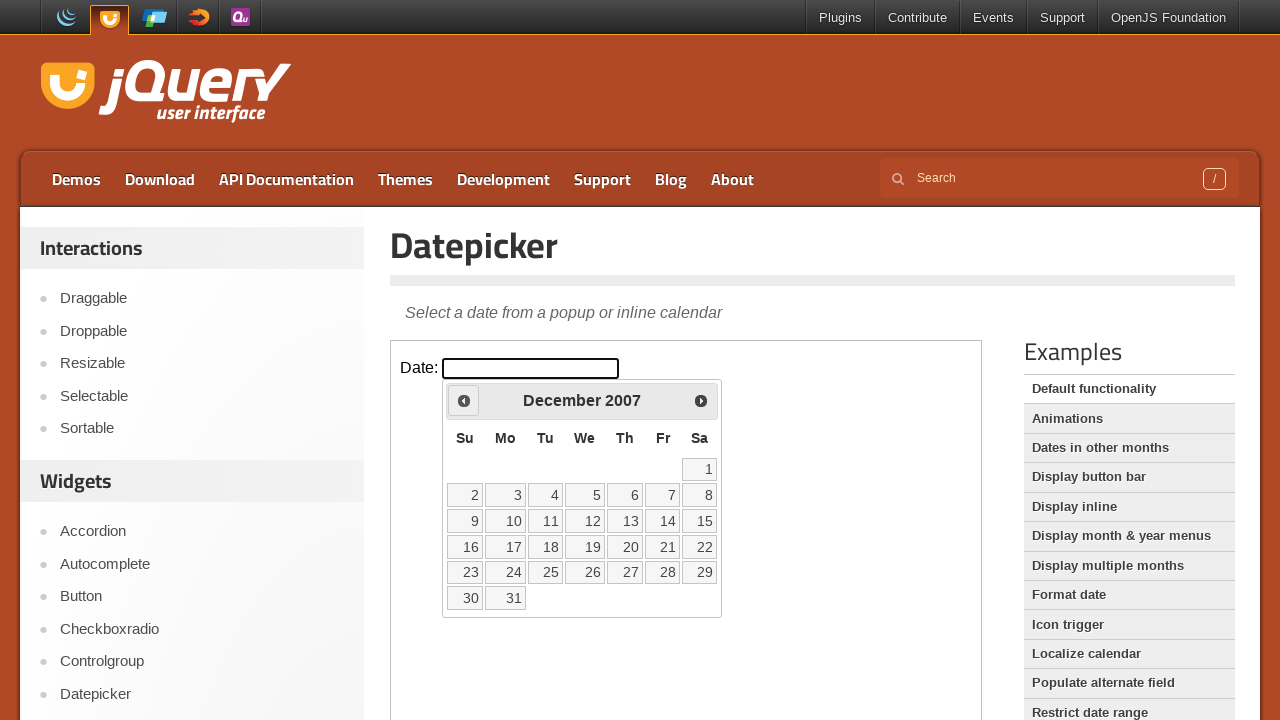

Retrieved updated year: 2007
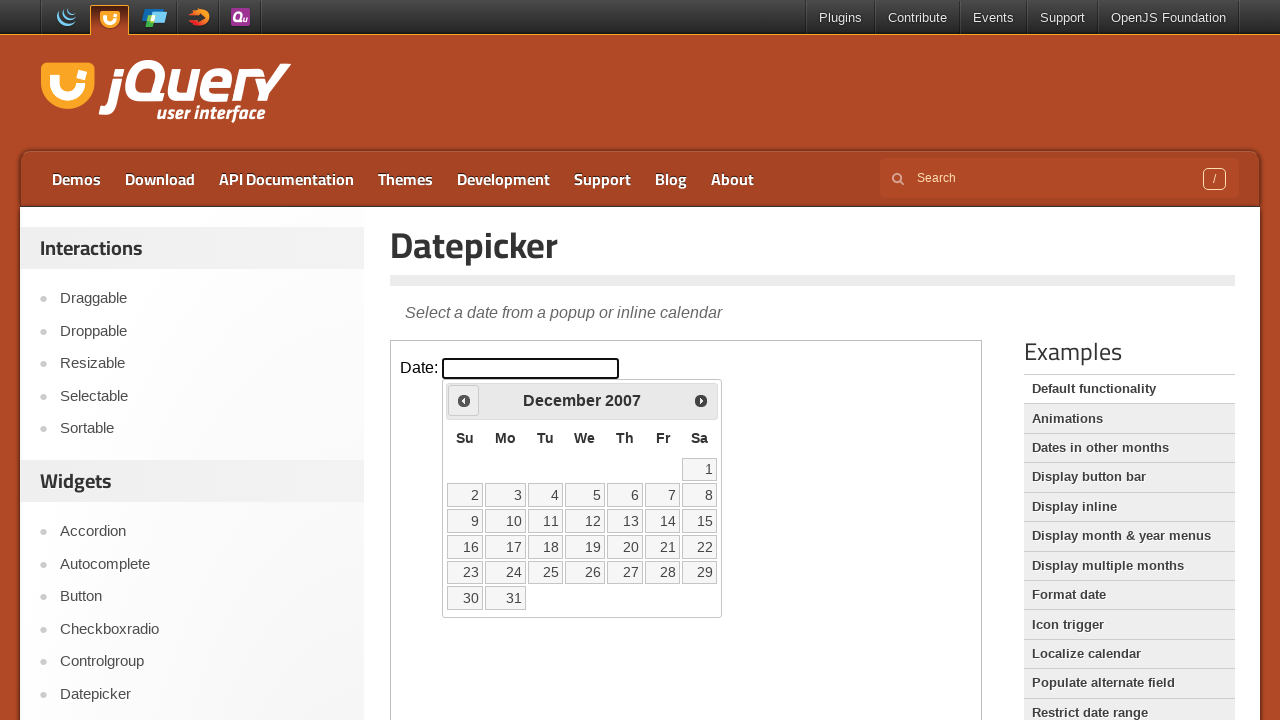

Clicked previous button to navigate back in years (current: 2007) at (464, 400) on iframe >> nth=0 >> internal:control=enter-frame >> span:has-text('Prev')
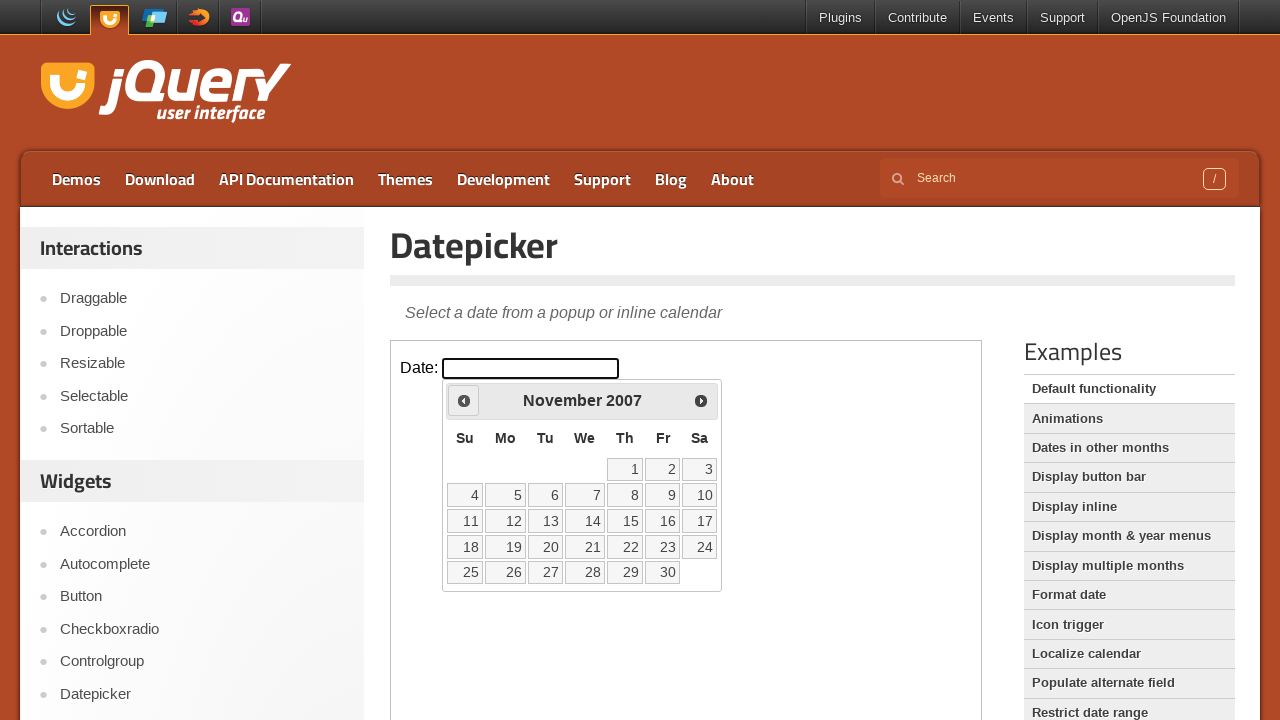

Retrieved updated year: 2007
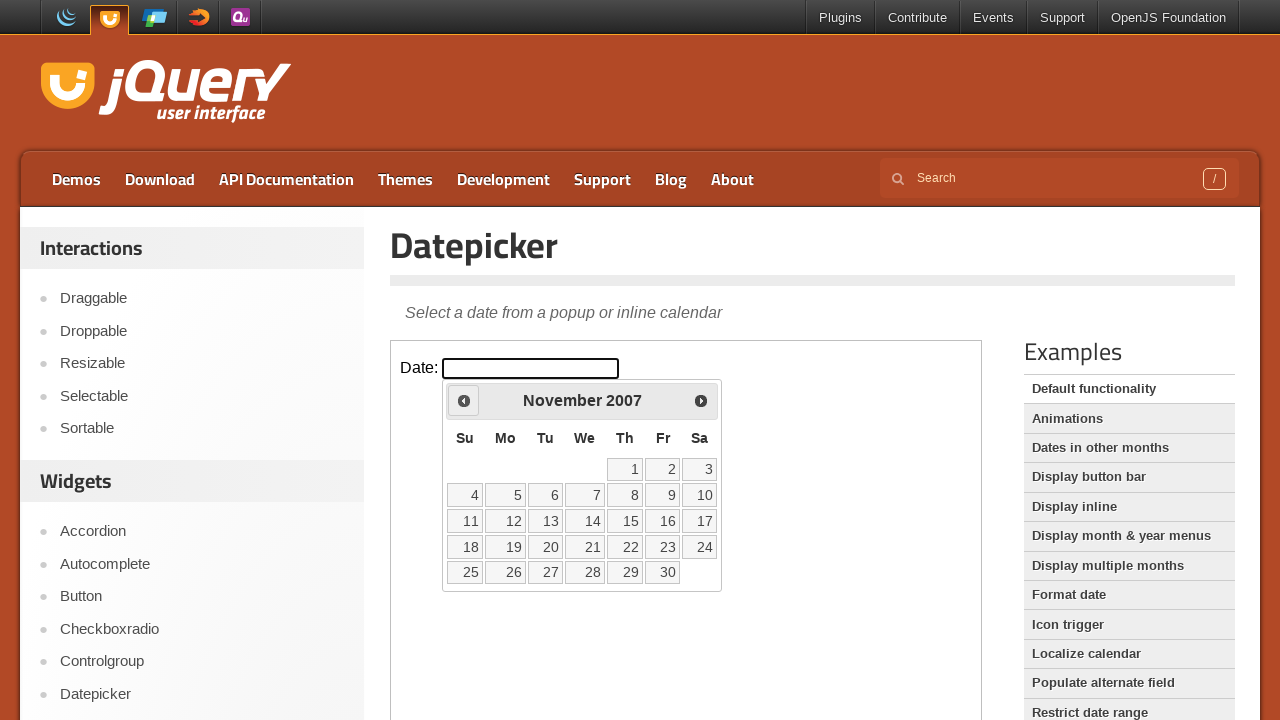

Clicked previous button to navigate back in years (current: 2007) at (464, 400) on iframe >> nth=0 >> internal:control=enter-frame >> span:has-text('Prev')
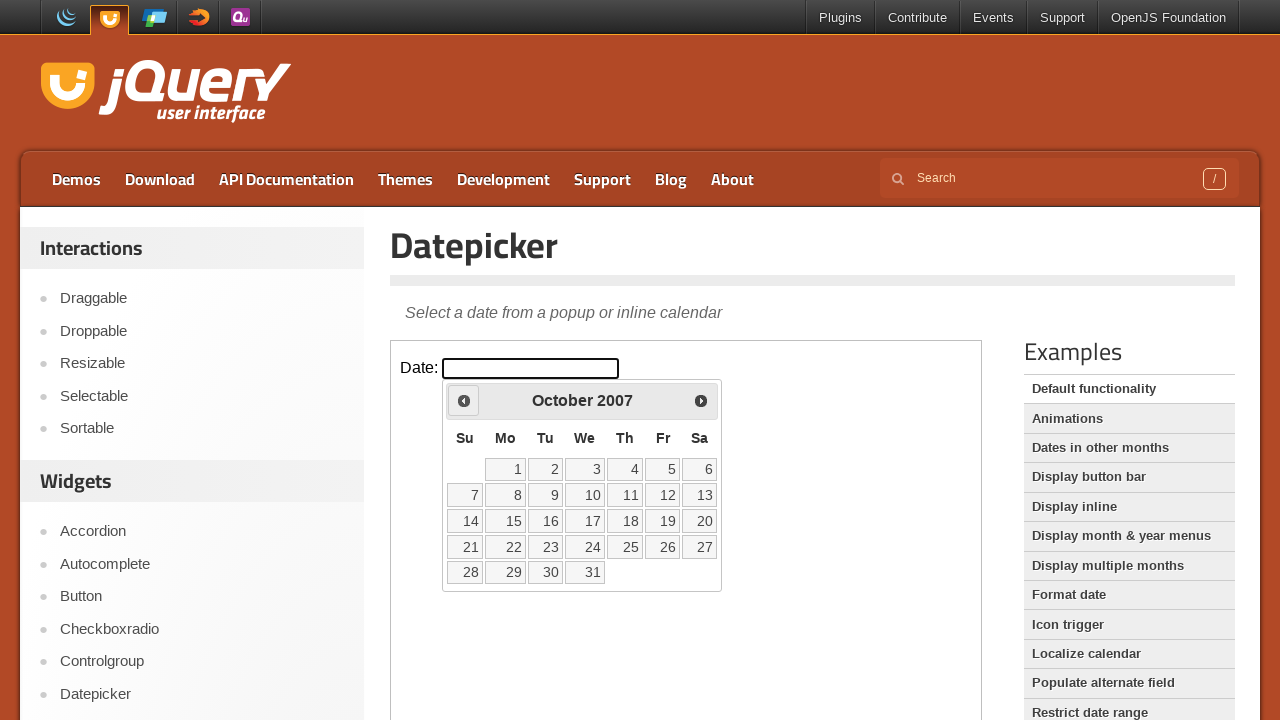

Retrieved updated year: 2007
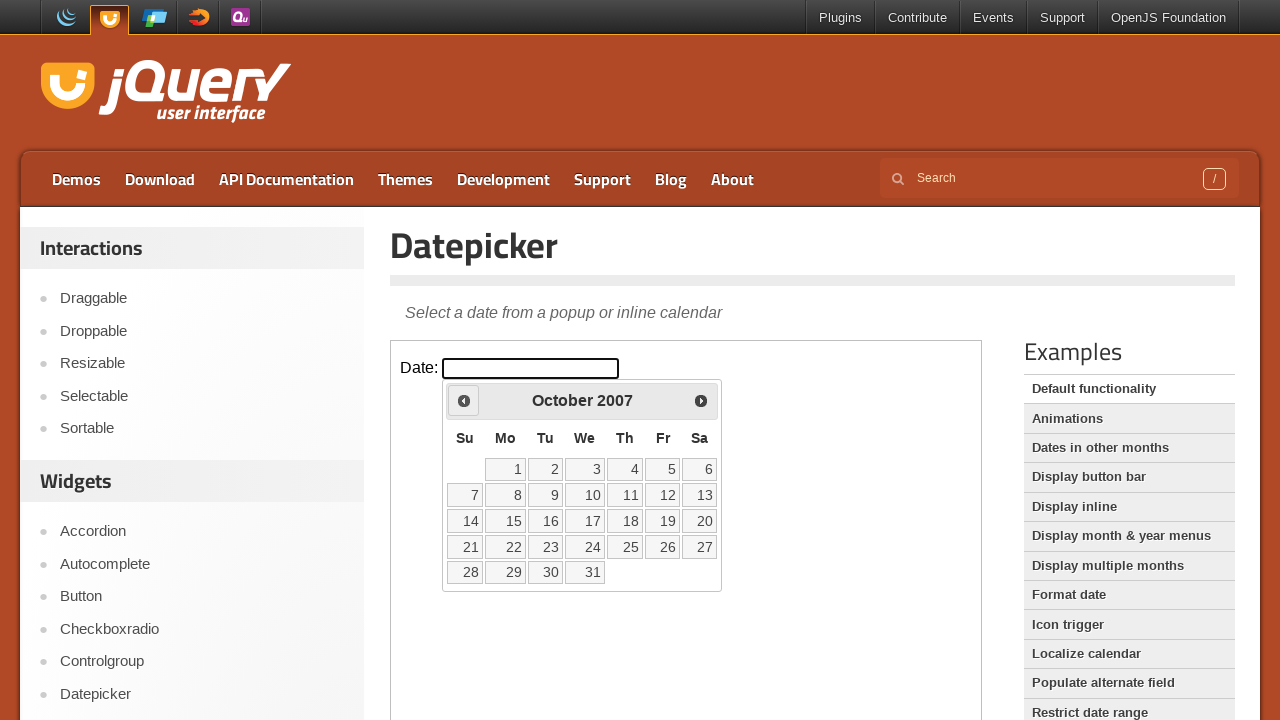

Clicked previous button to navigate back in years (current: 2007) at (464, 400) on iframe >> nth=0 >> internal:control=enter-frame >> span:has-text('Prev')
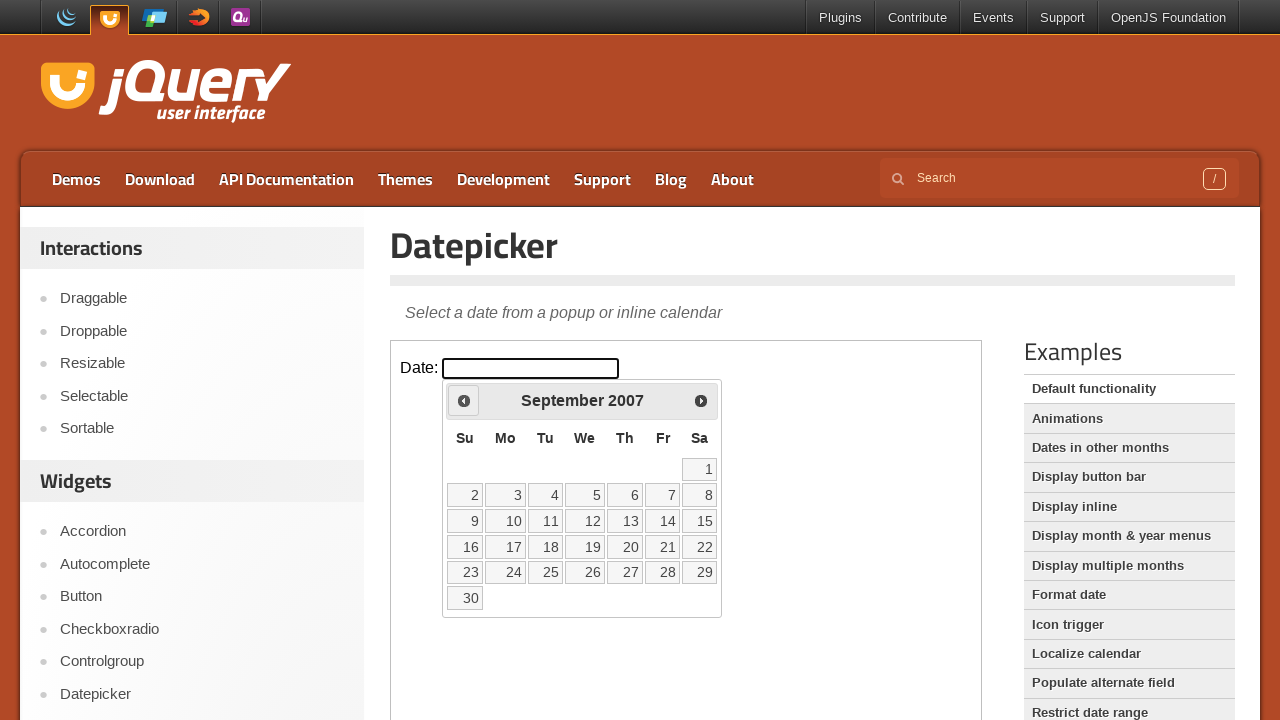

Retrieved updated year: 2007
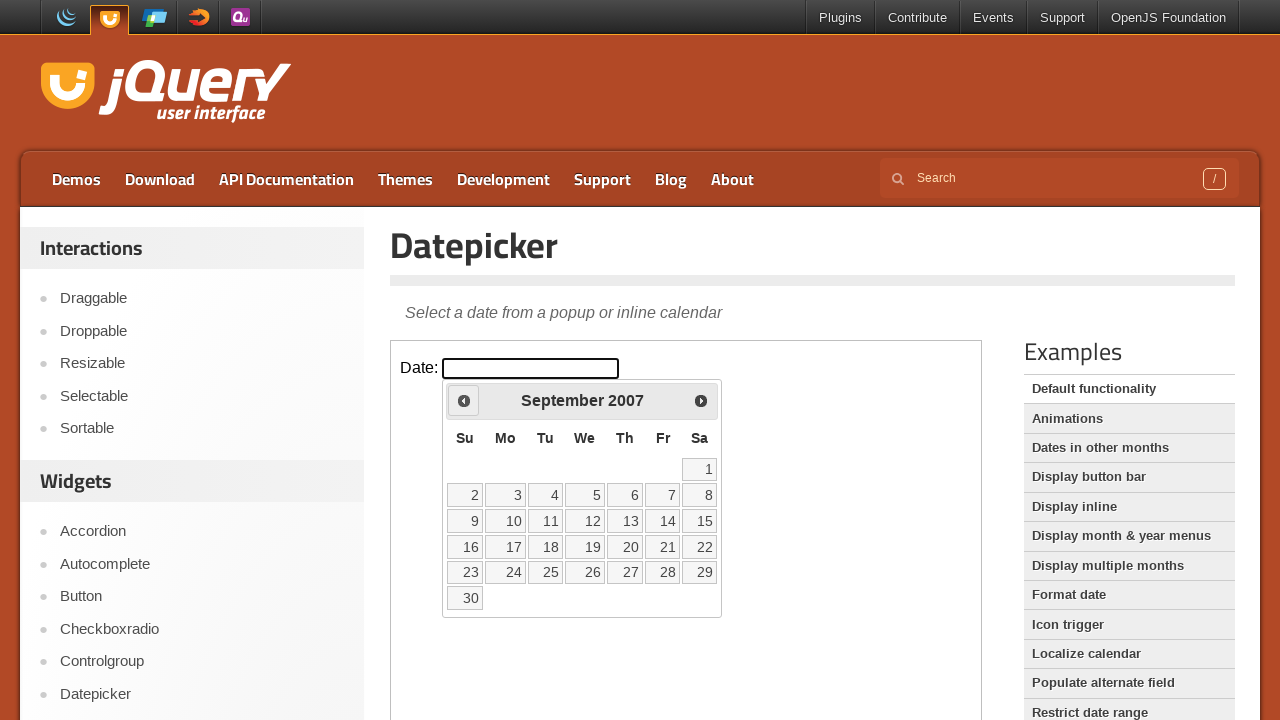

Clicked previous button to navigate back in years (current: 2007) at (464, 400) on iframe >> nth=0 >> internal:control=enter-frame >> span:has-text('Prev')
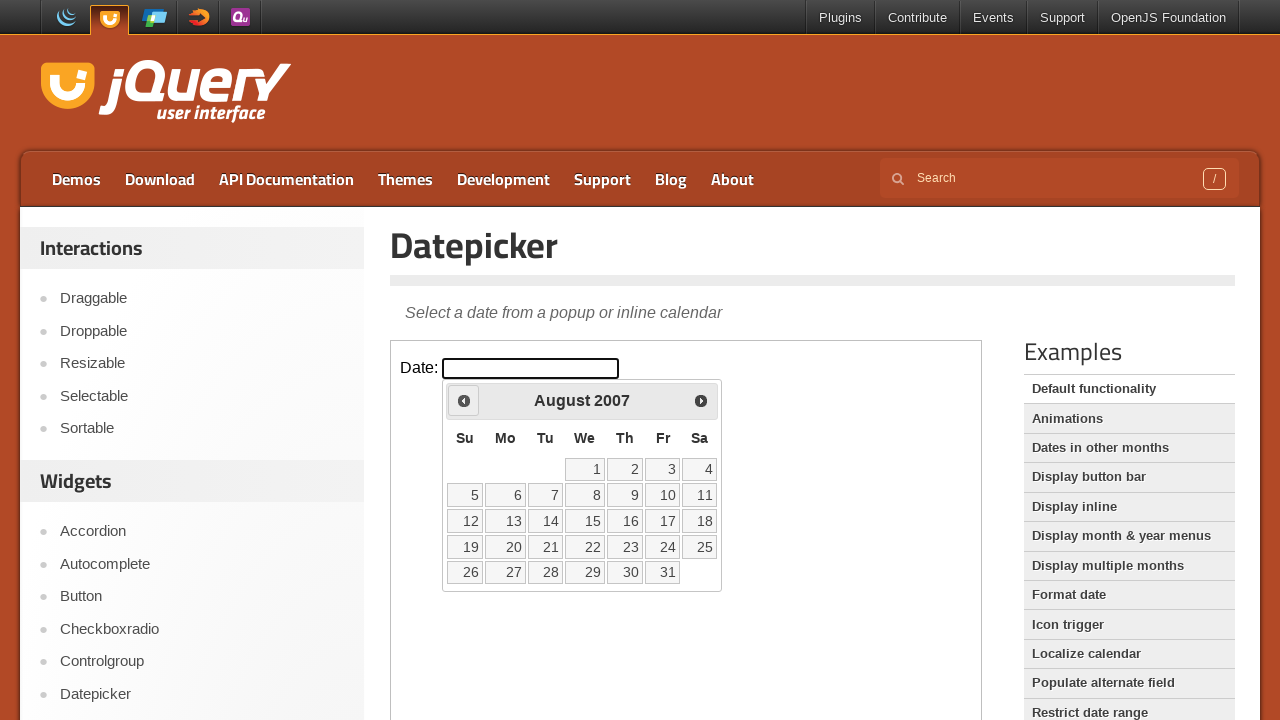

Retrieved updated year: 2007
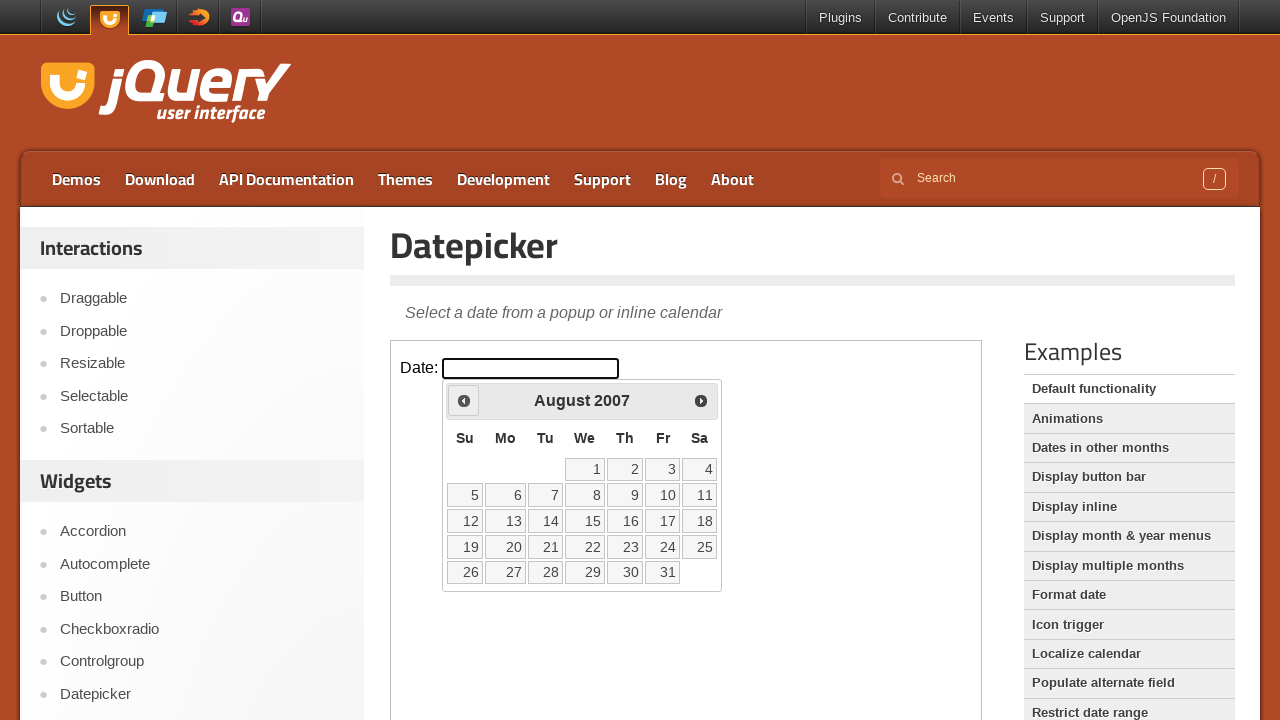

Clicked previous button to navigate back in years (current: 2007) at (464, 400) on iframe >> nth=0 >> internal:control=enter-frame >> span:has-text('Prev')
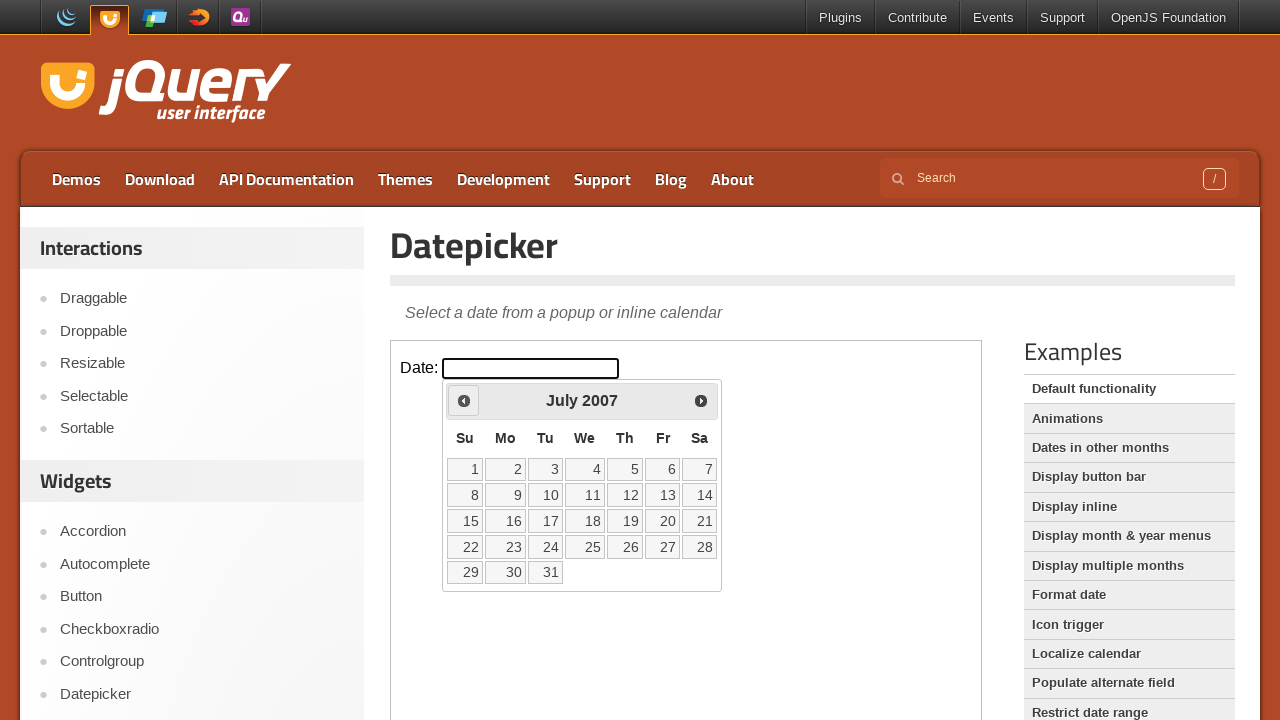

Retrieved updated year: 2007
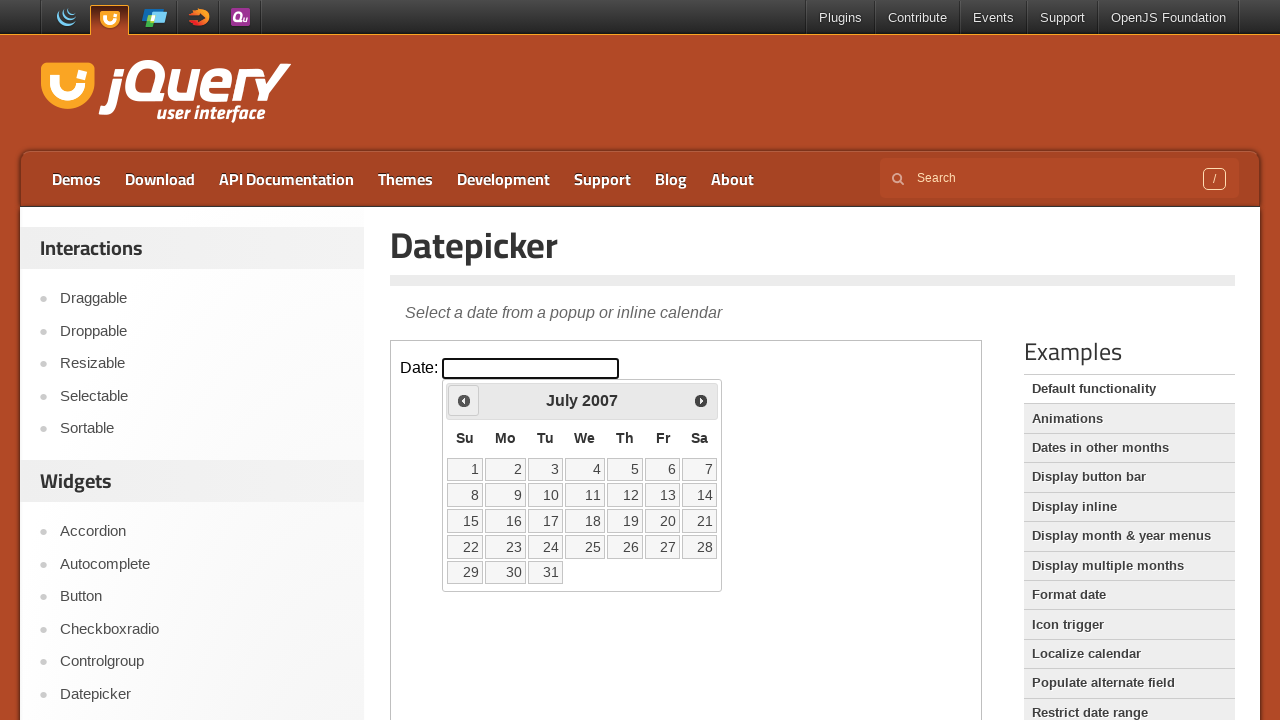

Clicked previous button to navigate back in years (current: 2007) at (464, 400) on iframe >> nth=0 >> internal:control=enter-frame >> span:has-text('Prev')
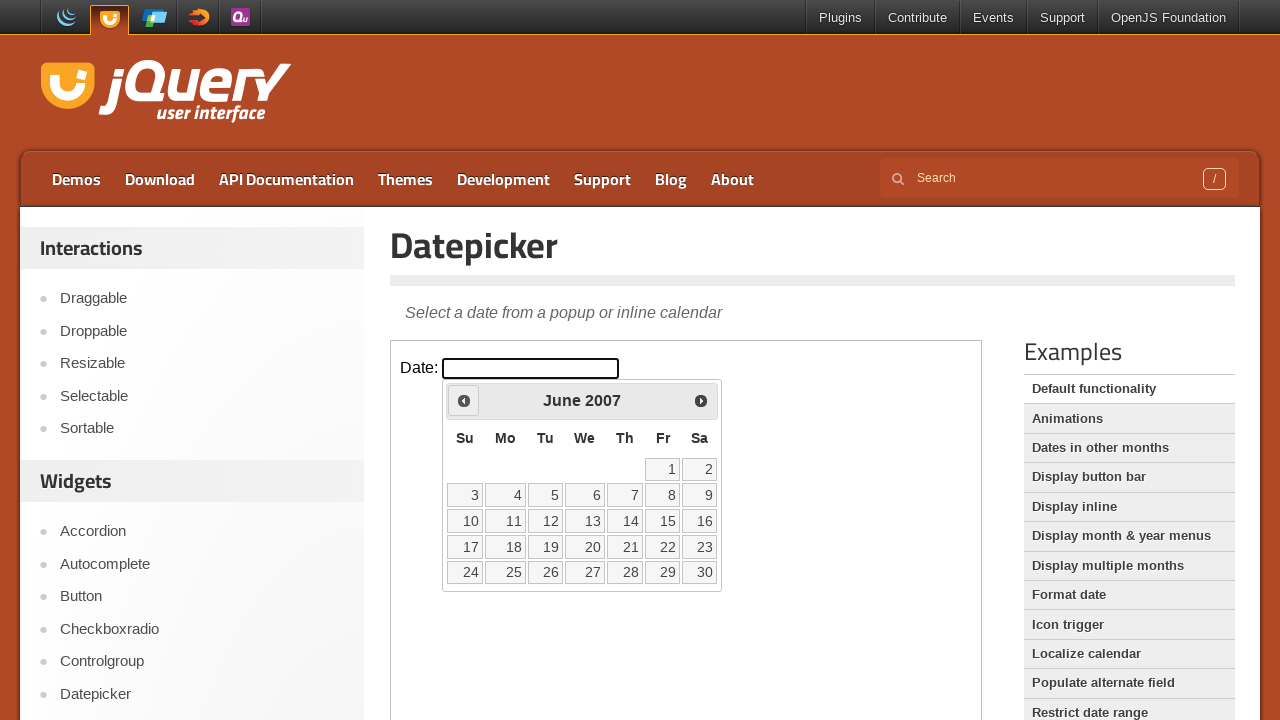

Retrieved updated year: 2007
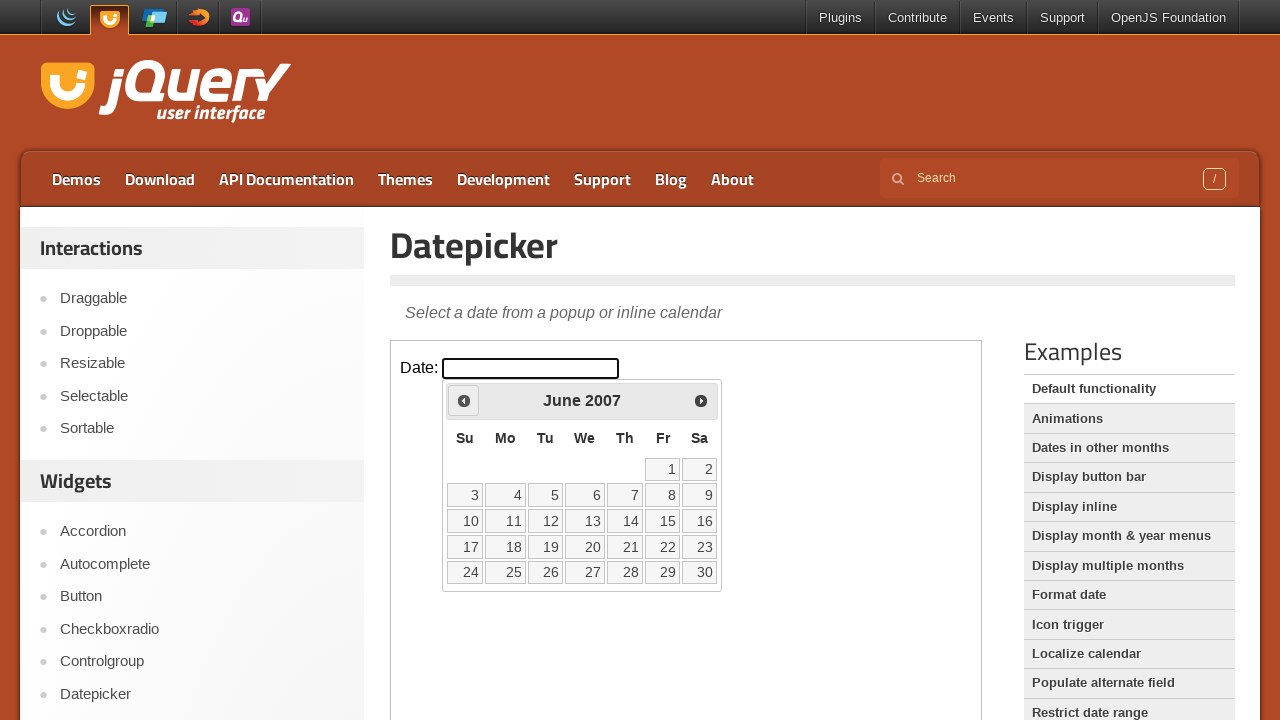

Clicked previous button to navigate back in years (current: 2007) at (464, 400) on iframe >> nth=0 >> internal:control=enter-frame >> span:has-text('Prev')
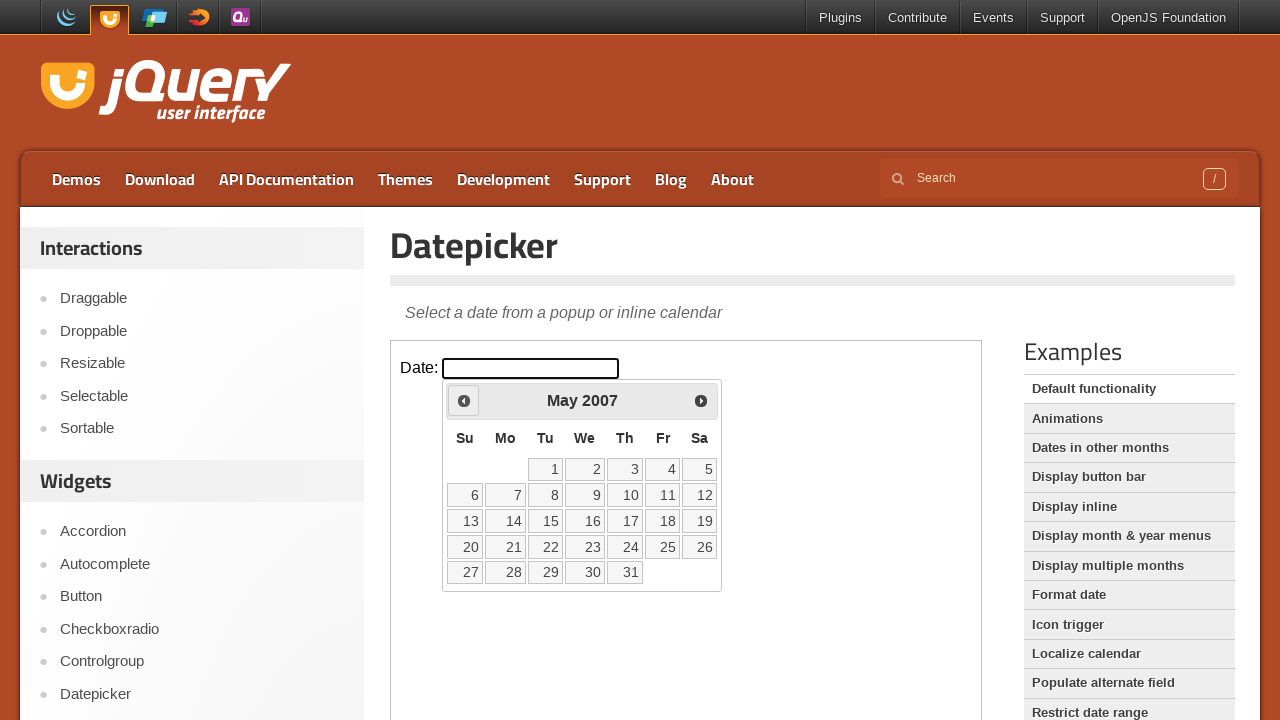

Retrieved updated year: 2007
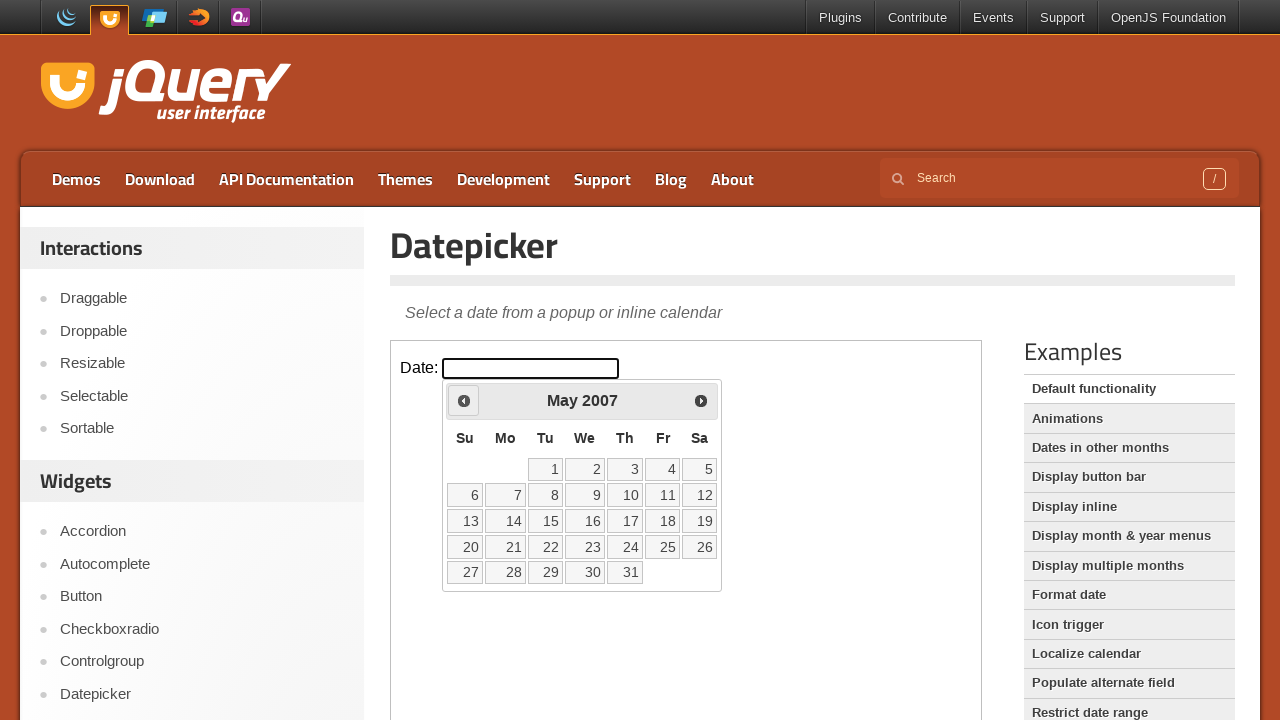

Clicked previous button to navigate back in years (current: 2007) at (464, 400) on iframe >> nth=0 >> internal:control=enter-frame >> span:has-text('Prev')
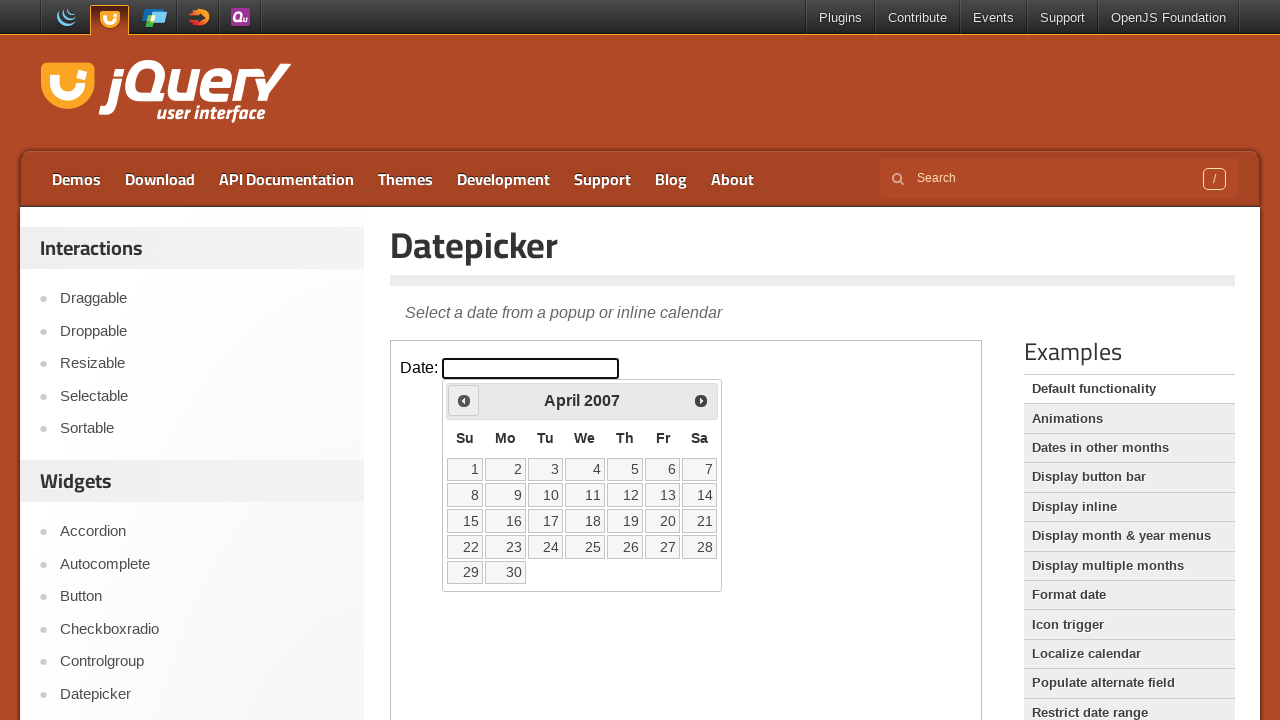

Retrieved updated year: 2007
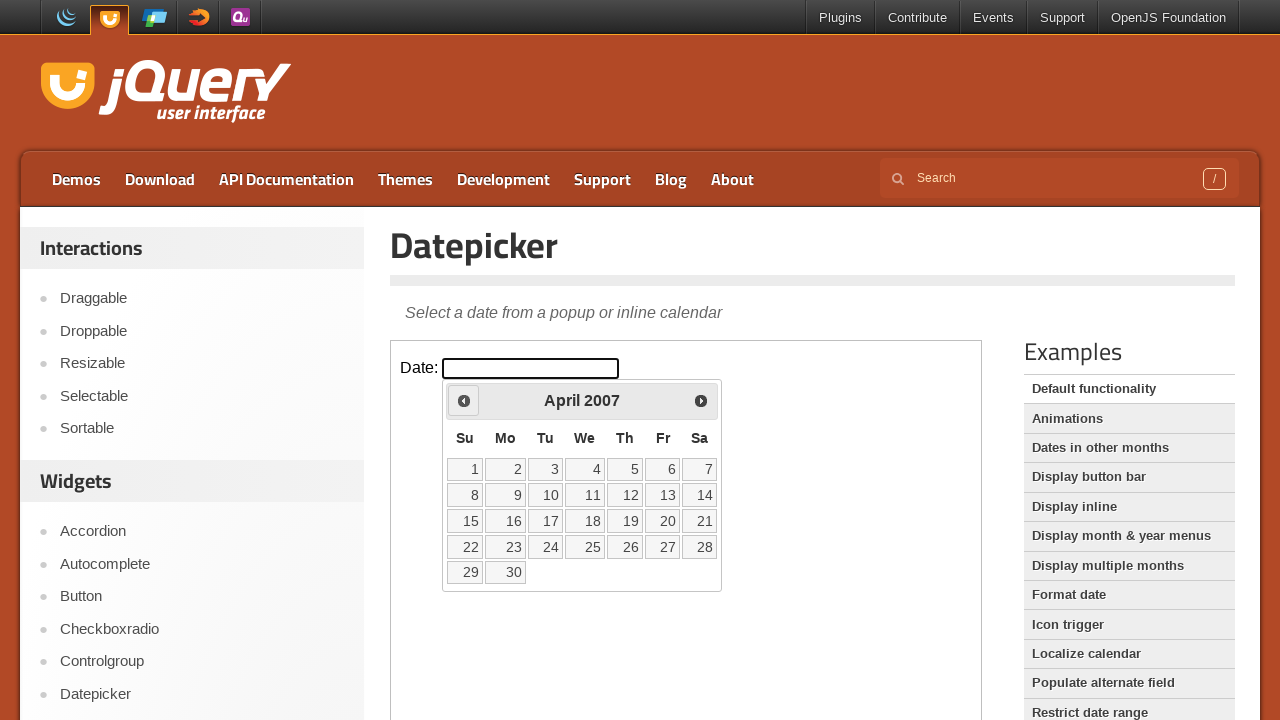

Clicked previous button to navigate back in years (current: 2007) at (464, 400) on iframe >> nth=0 >> internal:control=enter-frame >> span:has-text('Prev')
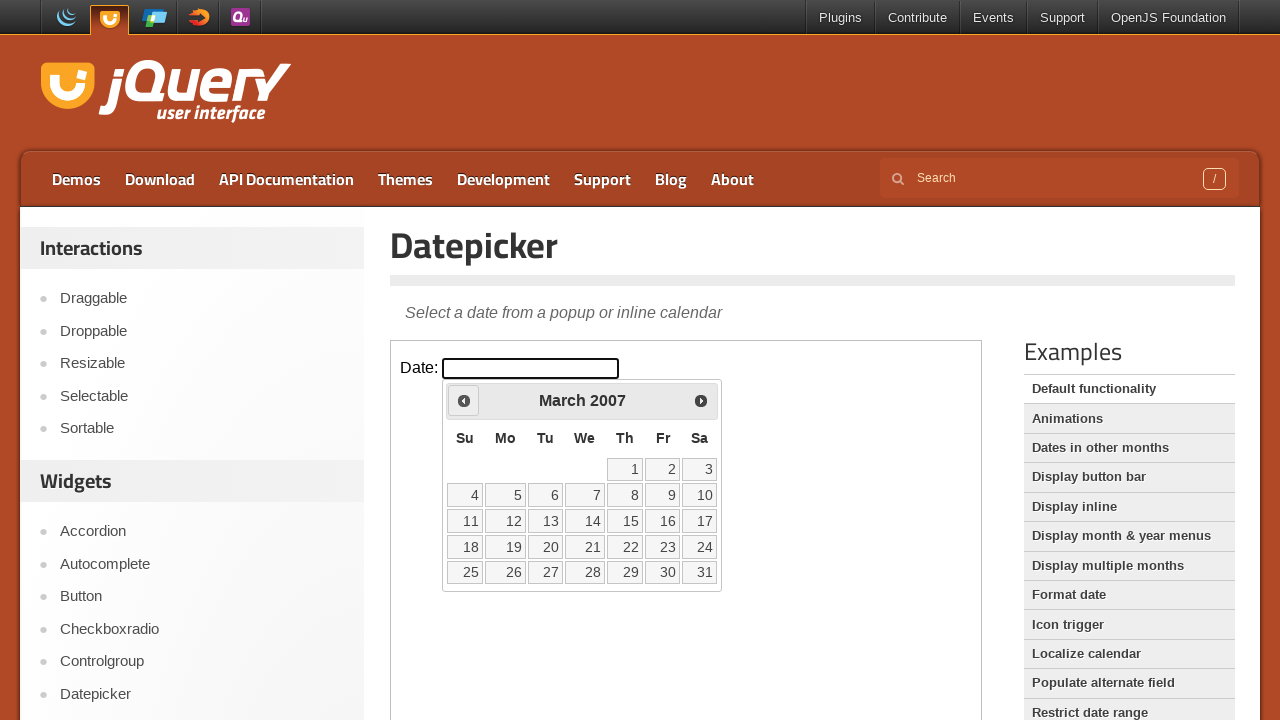

Retrieved updated year: 2007
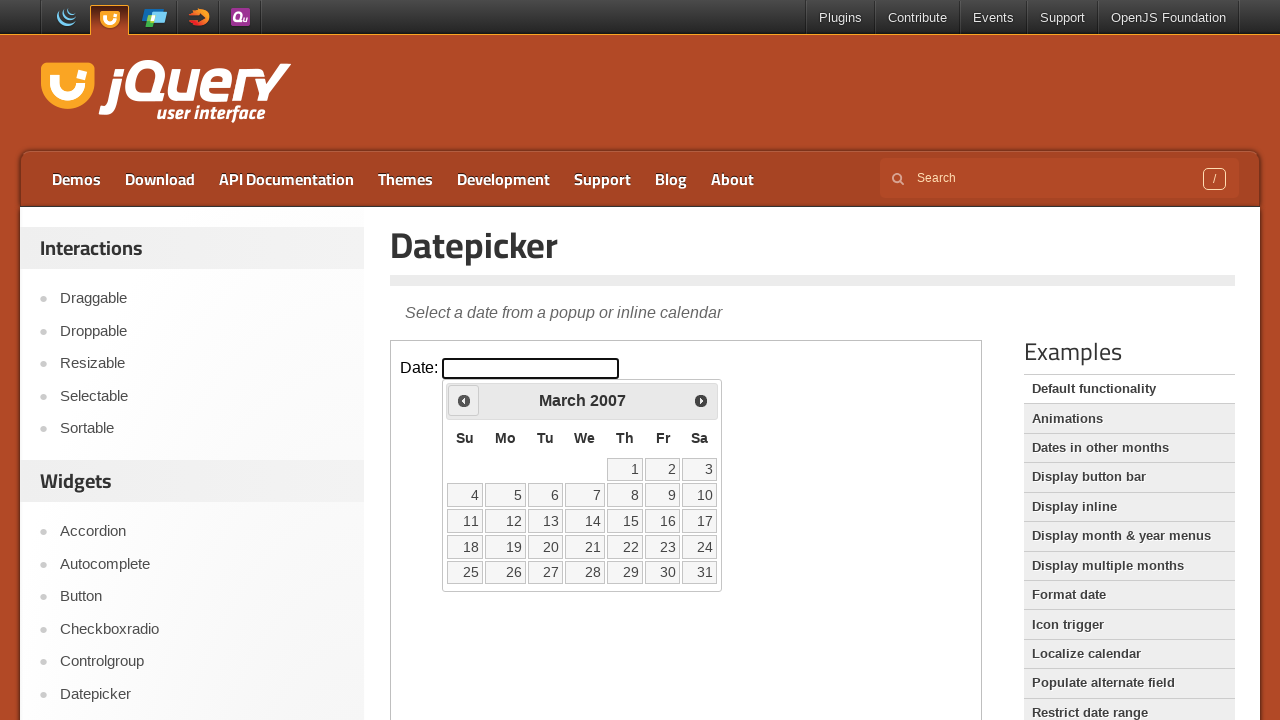

Clicked previous button to navigate back in years (current: 2007) at (464, 400) on iframe >> nth=0 >> internal:control=enter-frame >> span:has-text('Prev')
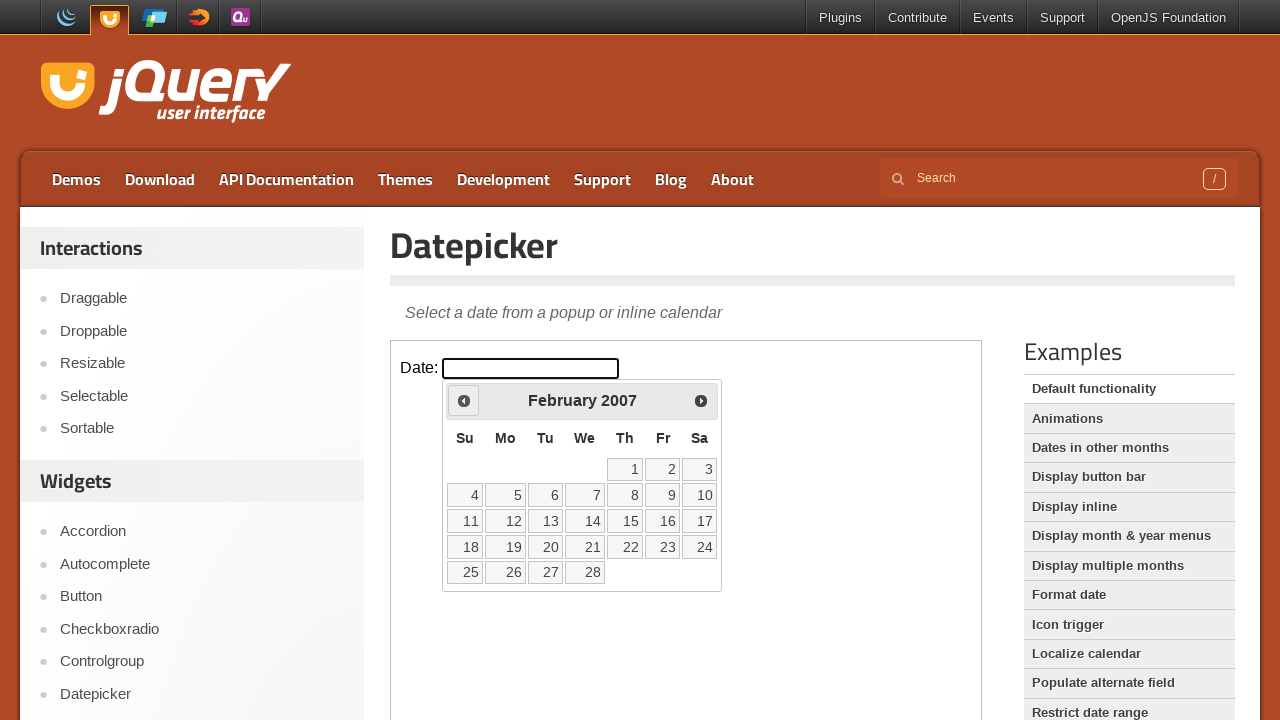

Retrieved updated year: 2007
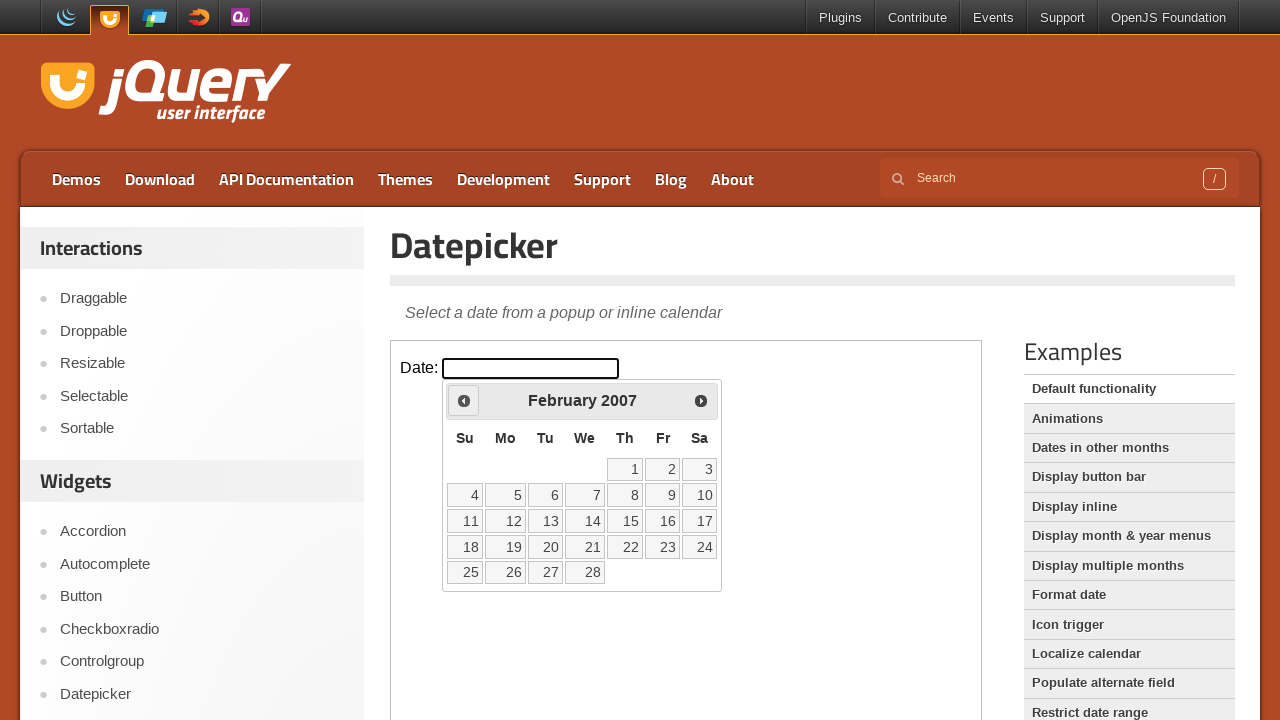

Clicked previous button to navigate back in years (current: 2007) at (464, 400) on iframe >> nth=0 >> internal:control=enter-frame >> span:has-text('Prev')
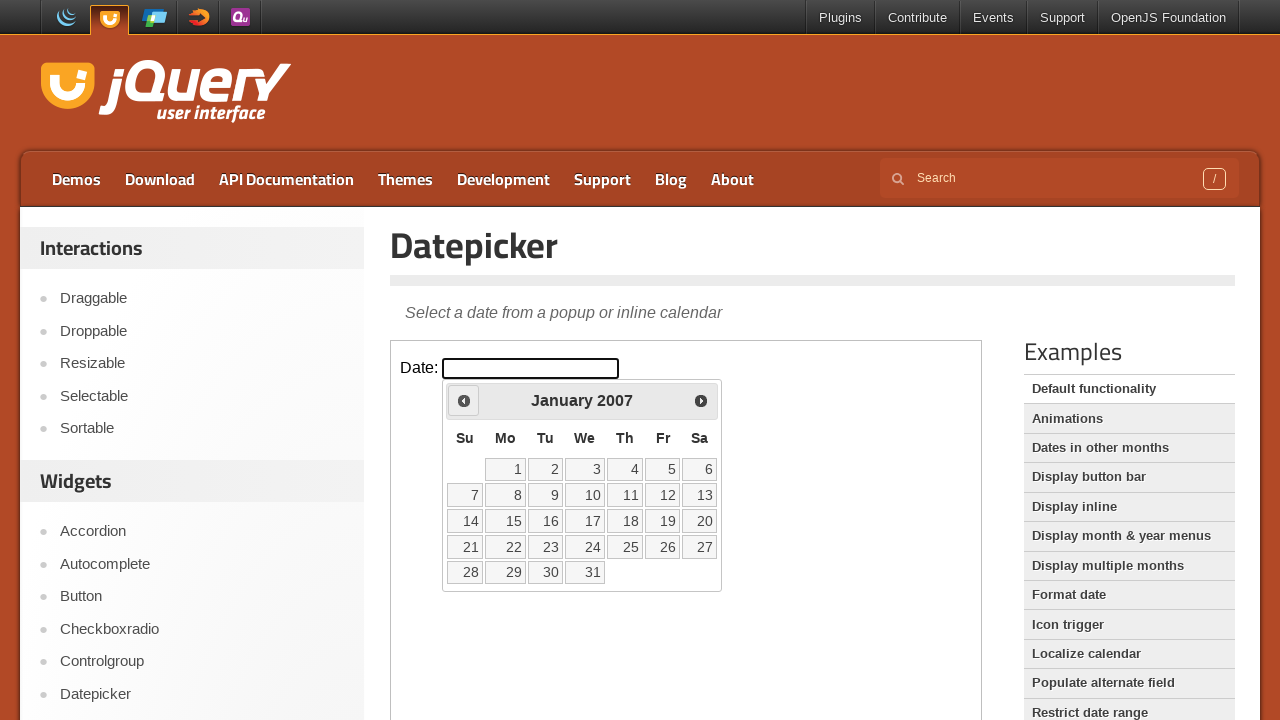

Retrieved updated year: 2007
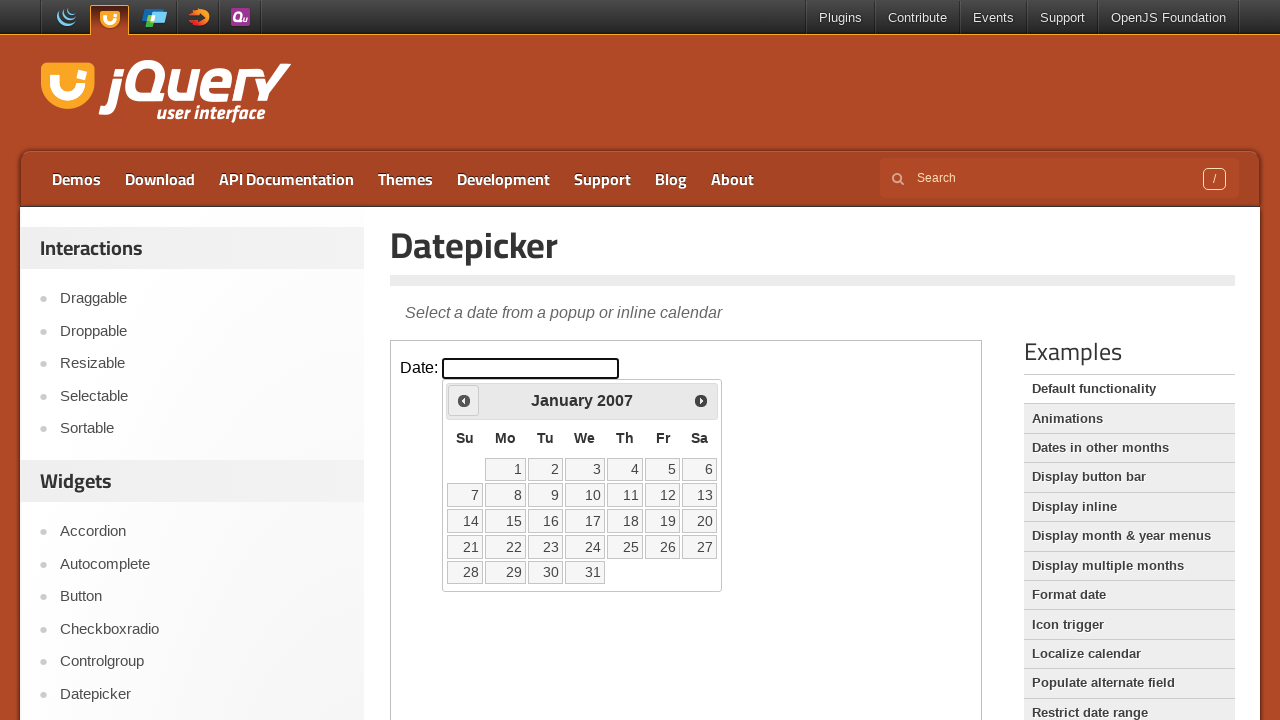

Clicked previous button to navigate back in years (current: 2007) at (464, 400) on iframe >> nth=0 >> internal:control=enter-frame >> span:has-text('Prev')
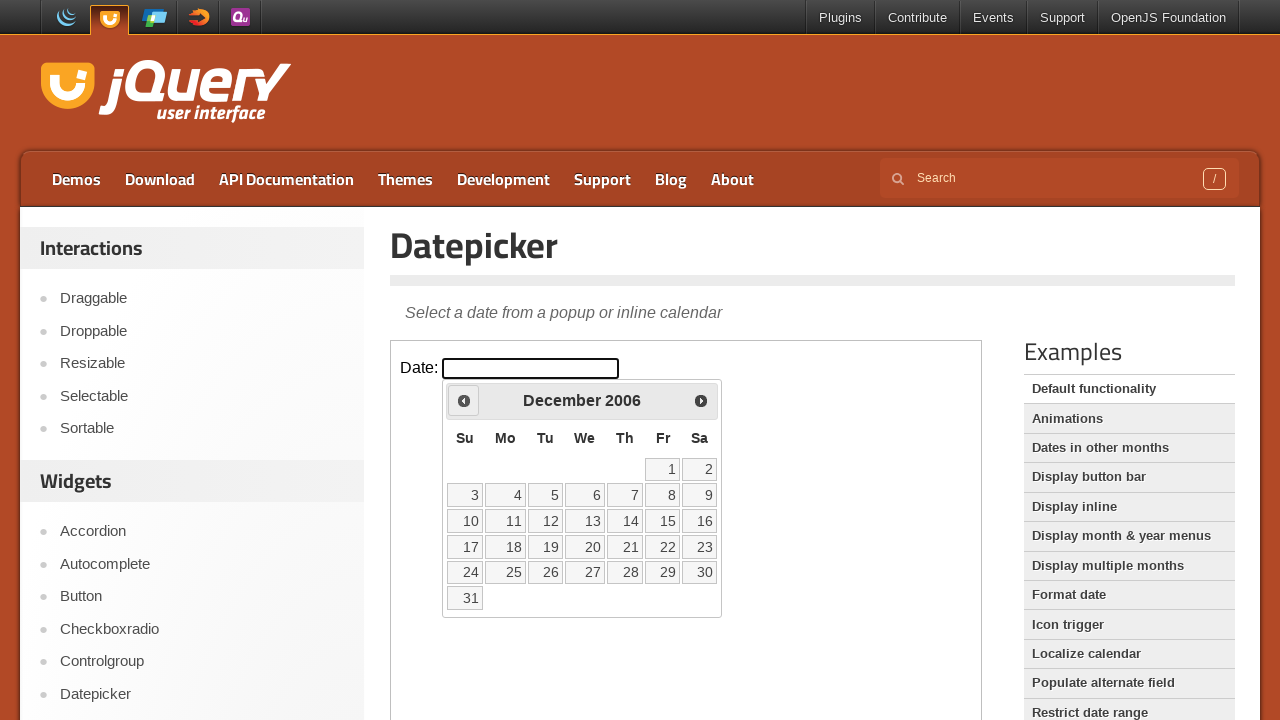

Retrieved updated year: 2006
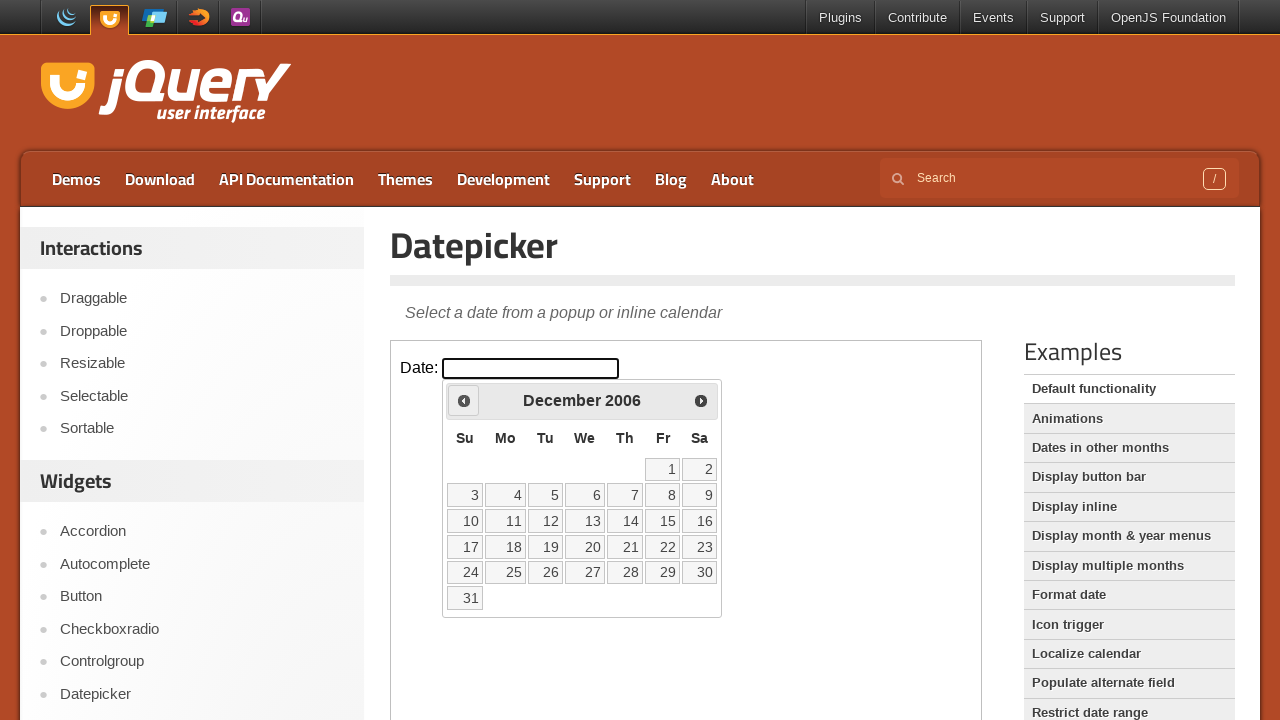

Clicked previous button to navigate back in years (current: 2006) at (464, 400) on iframe >> nth=0 >> internal:control=enter-frame >> span:has-text('Prev')
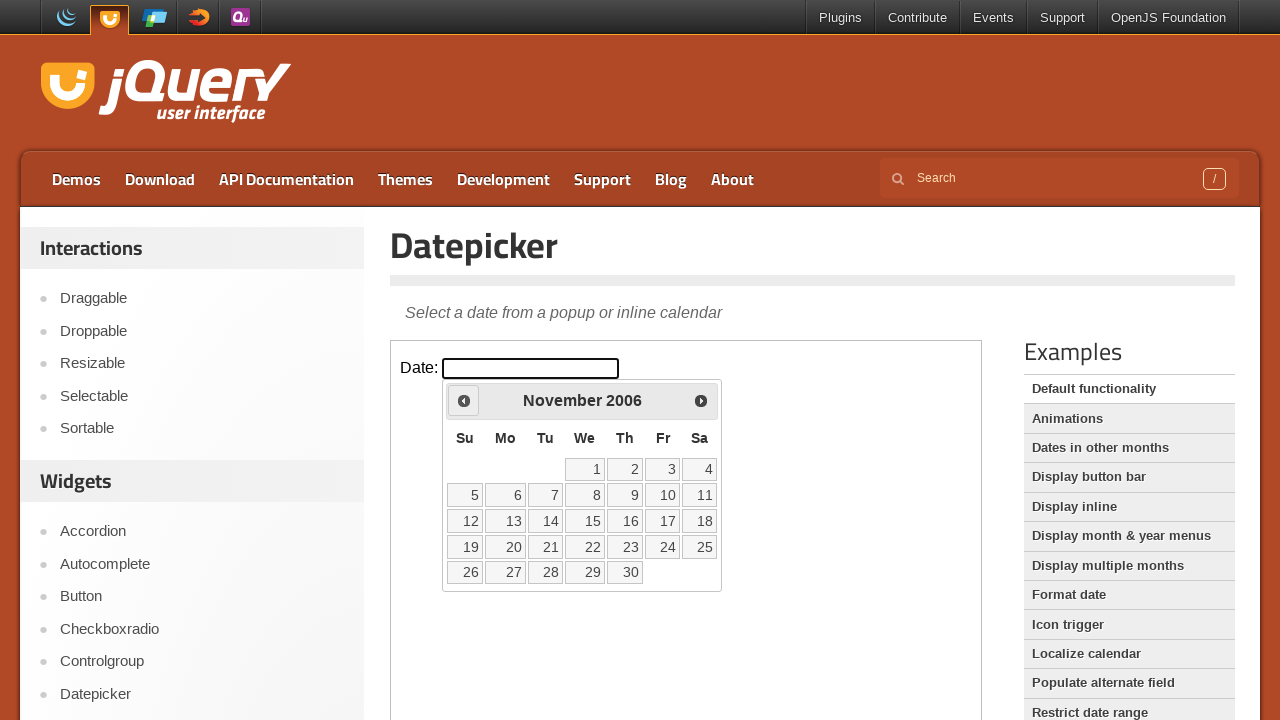

Retrieved updated year: 2006
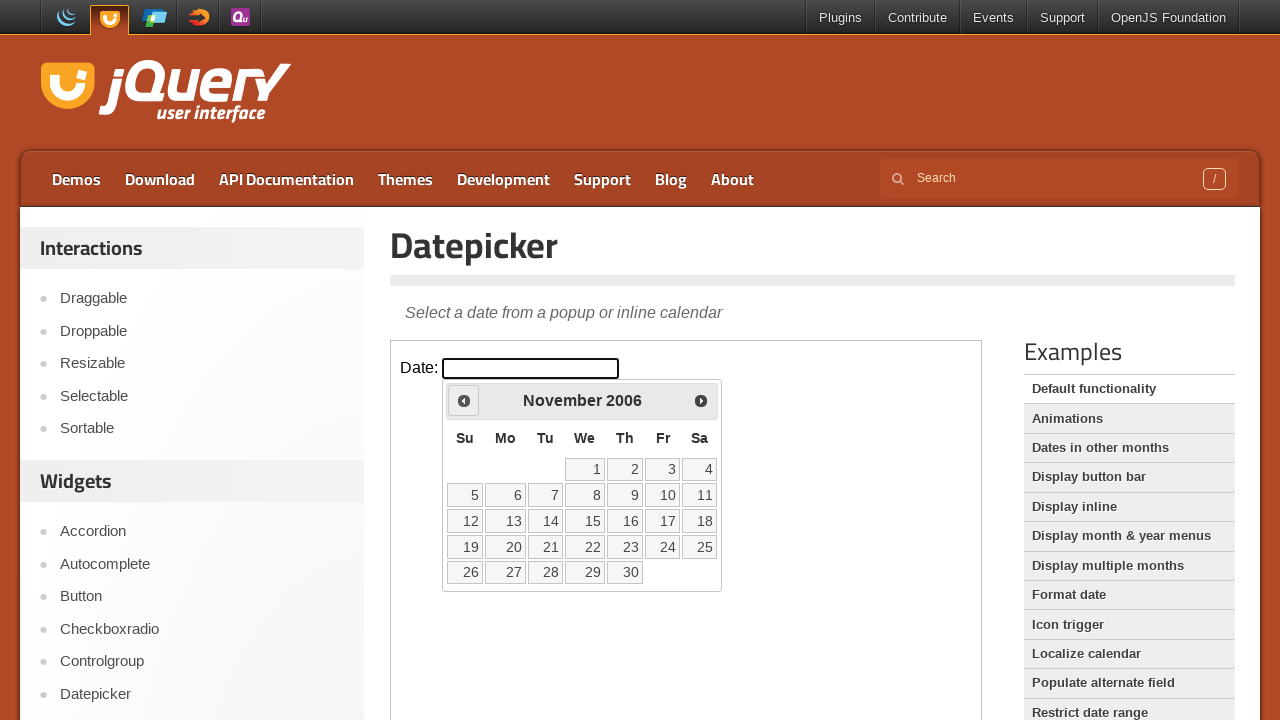

Clicked previous button to navigate back in years (current: 2006) at (464, 400) on iframe >> nth=0 >> internal:control=enter-frame >> span:has-text('Prev')
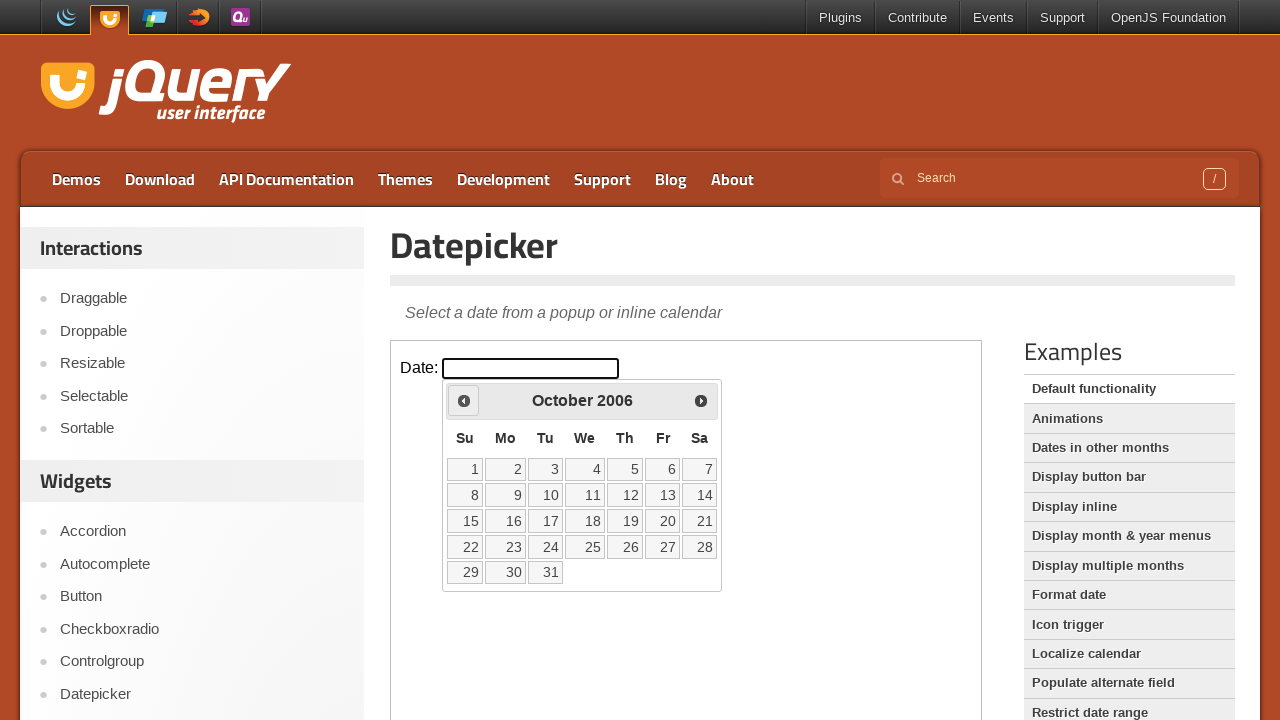

Retrieved updated year: 2006
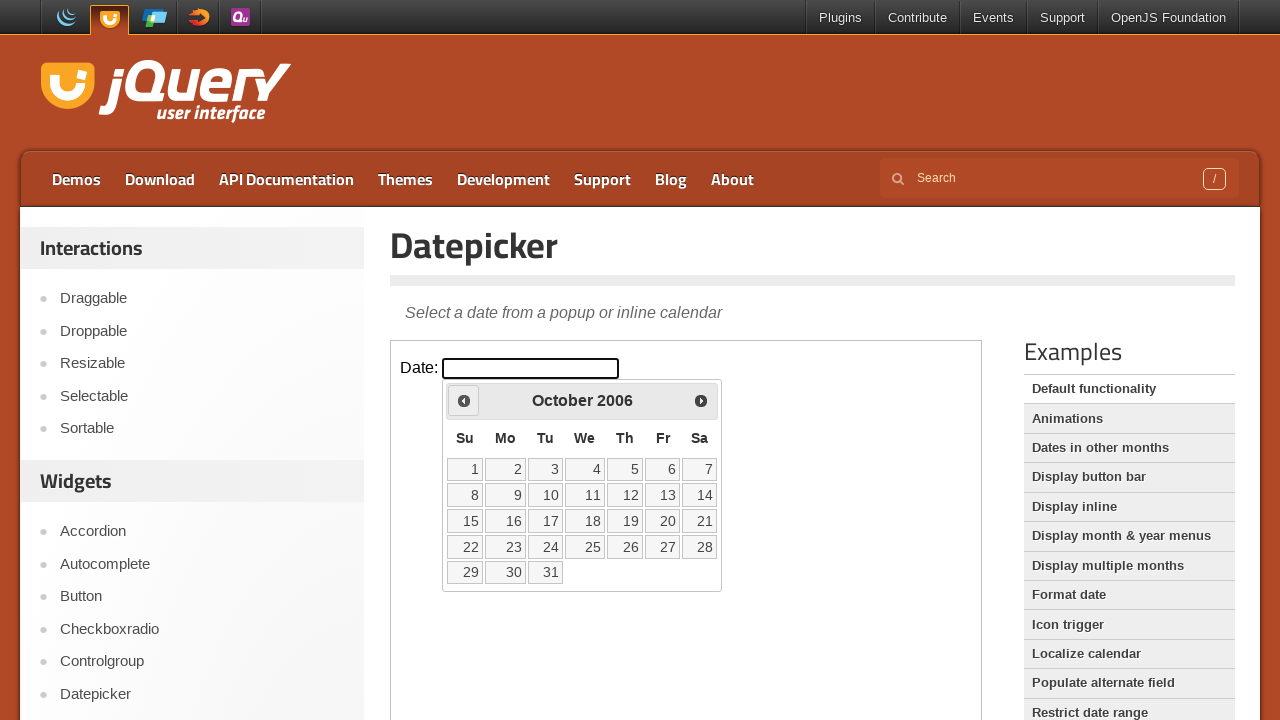

Clicked previous button to navigate back in years (current: 2006) at (464, 400) on iframe >> nth=0 >> internal:control=enter-frame >> span:has-text('Prev')
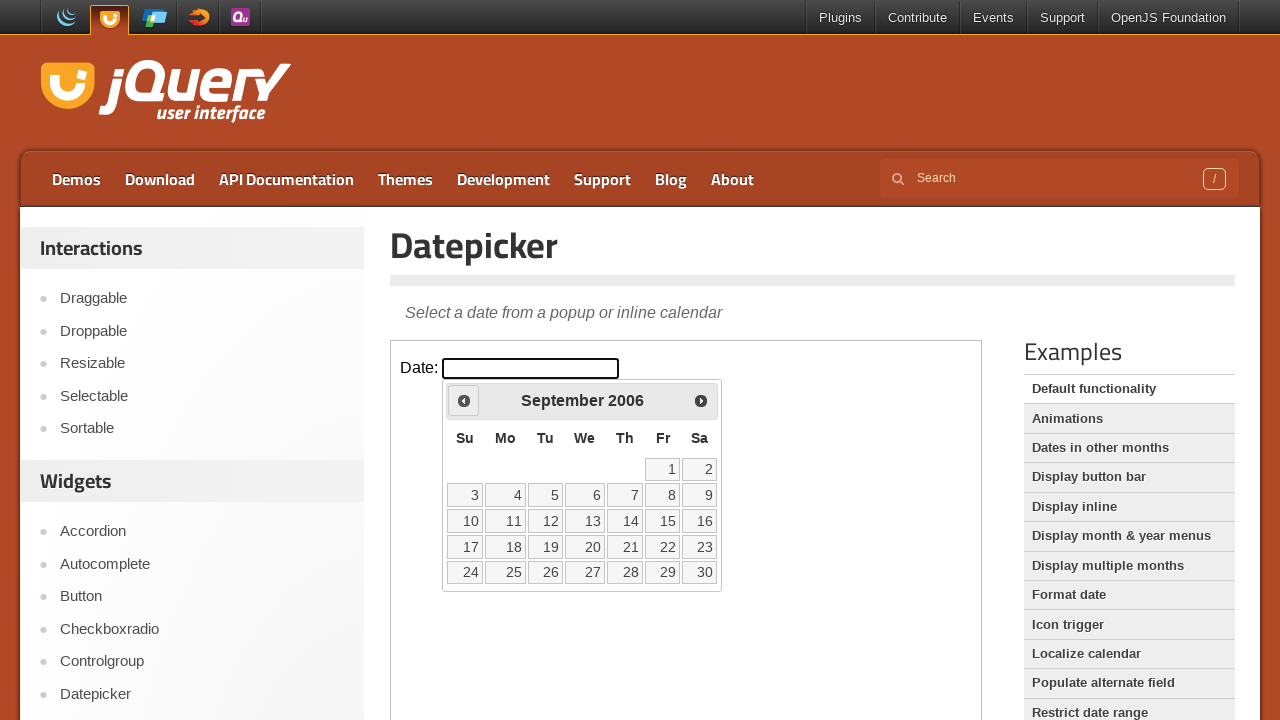

Retrieved updated year: 2006
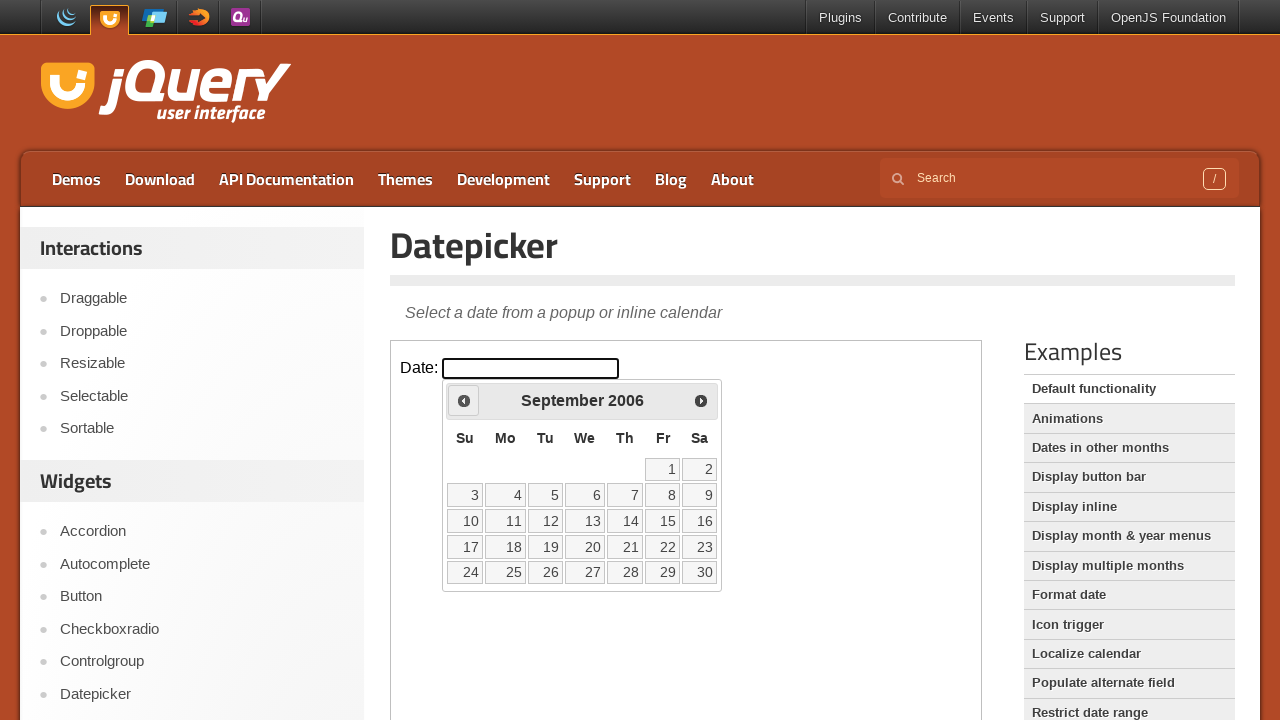

Clicked previous button to navigate back in years (current: 2006) at (464, 400) on iframe >> nth=0 >> internal:control=enter-frame >> span:has-text('Prev')
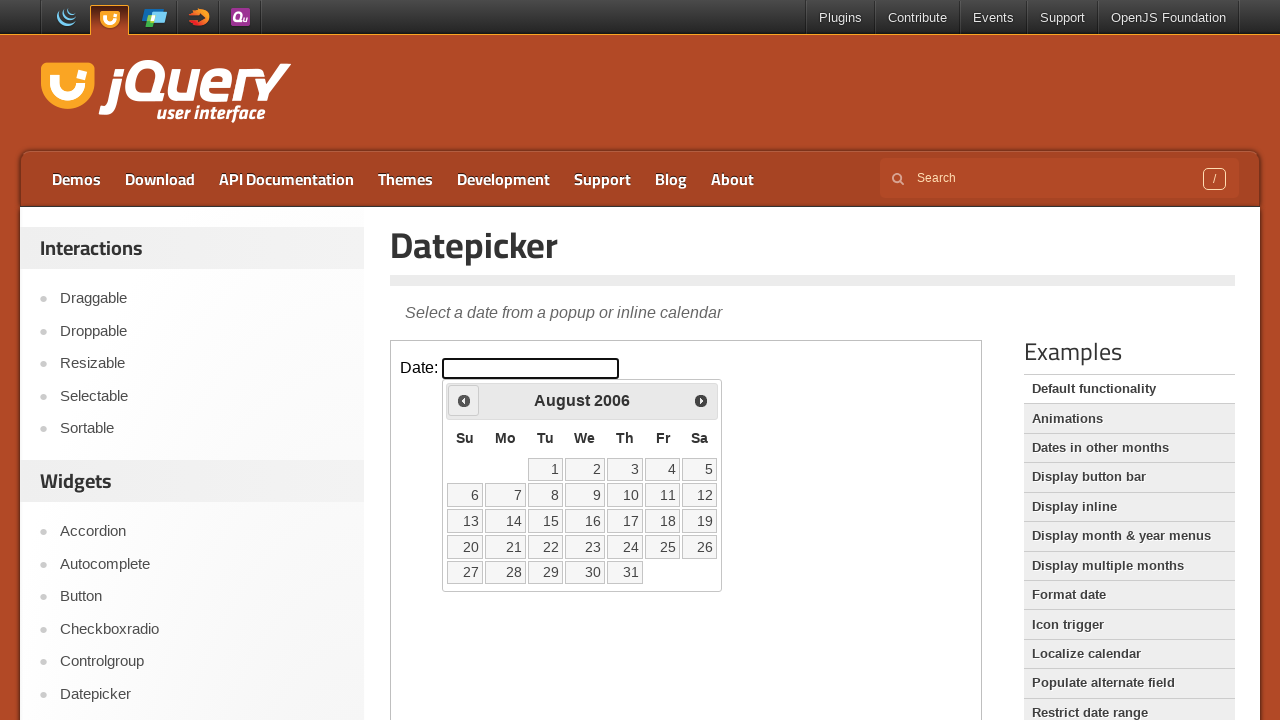

Retrieved updated year: 2006
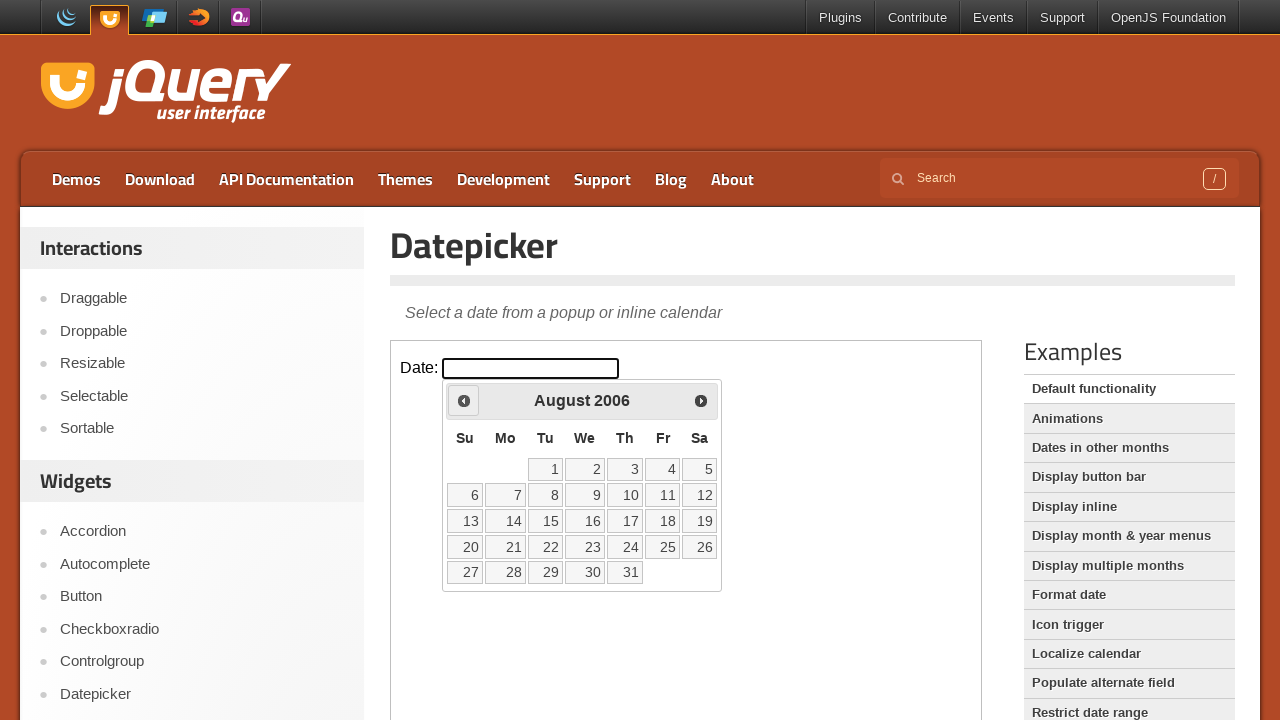

Clicked previous button to navigate back in years (current: 2006) at (464, 400) on iframe >> nth=0 >> internal:control=enter-frame >> span:has-text('Prev')
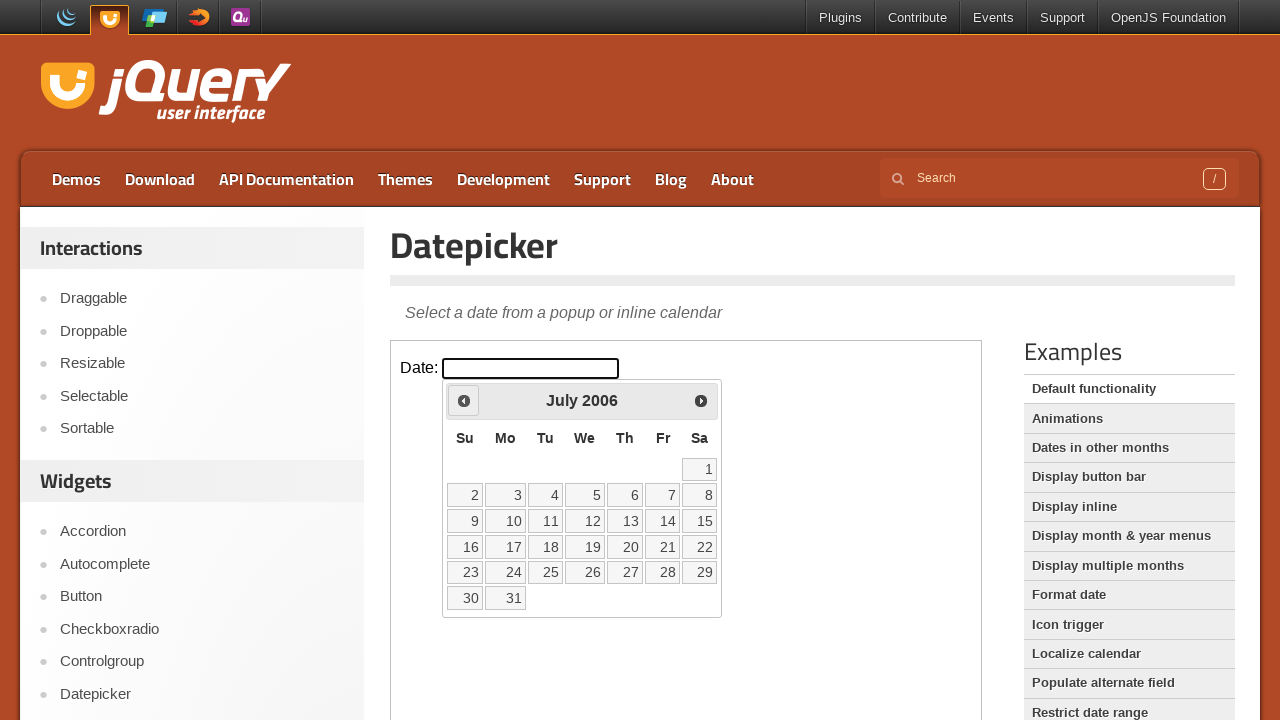

Retrieved updated year: 2006
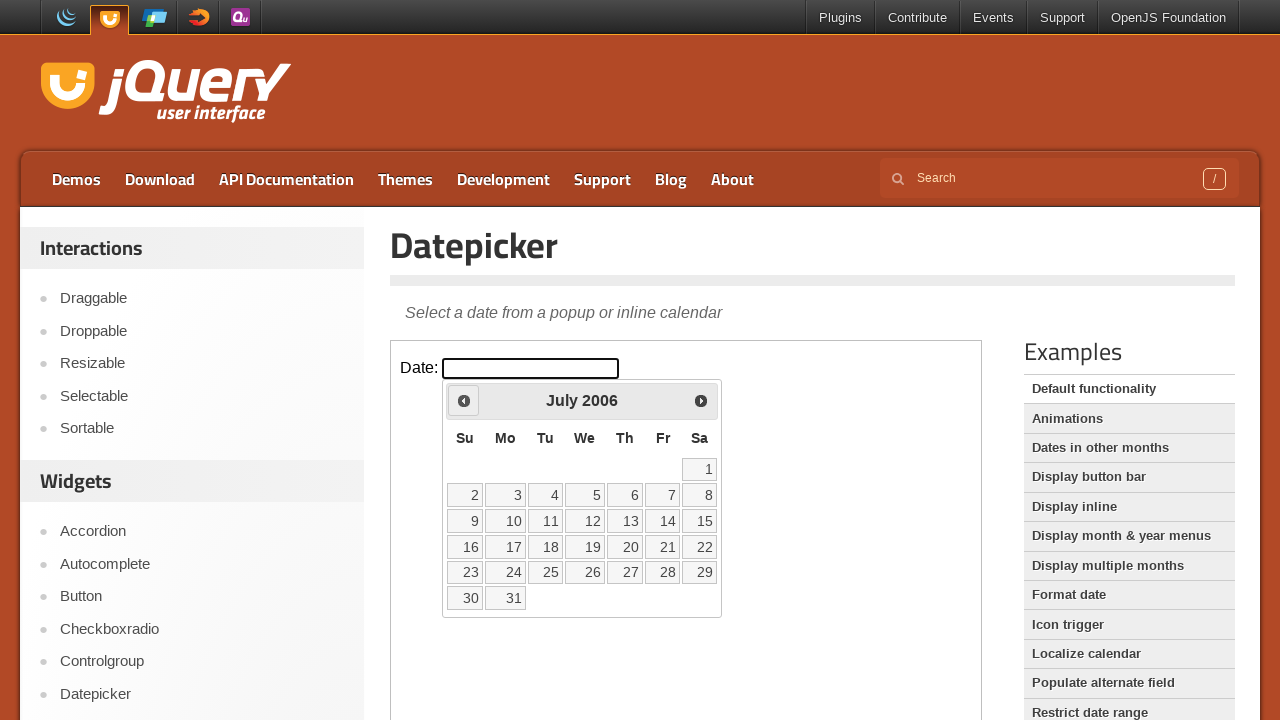

Clicked previous button to navigate back in years (current: 2006) at (464, 400) on iframe >> nth=0 >> internal:control=enter-frame >> span:has-text('Prev')
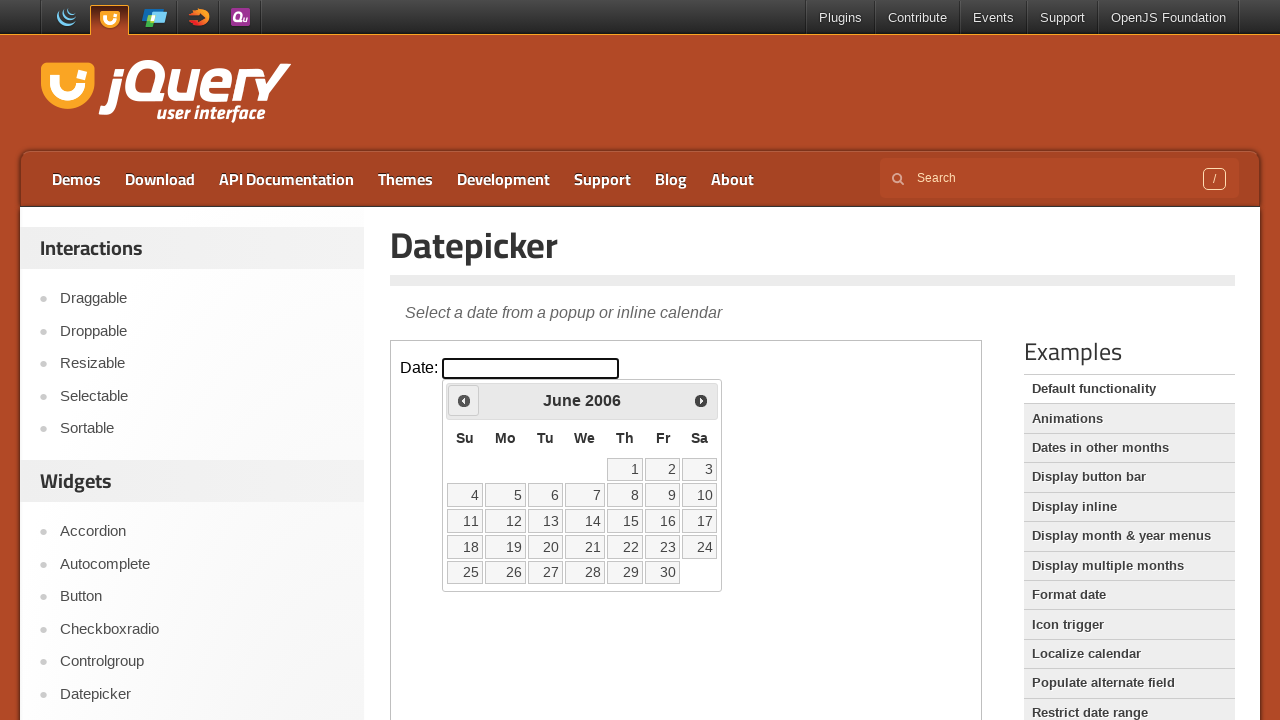

Retrieved updated year: 2006
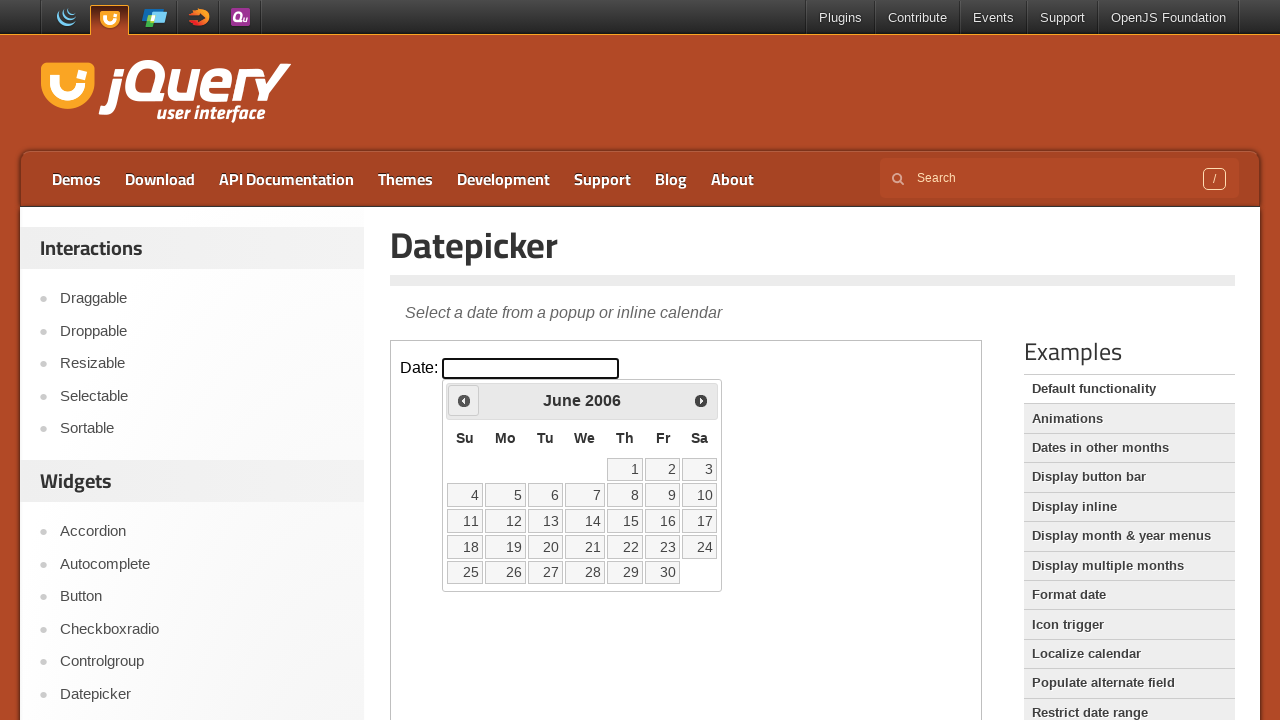

Clicked previous button to navigate back in years (current: 2006) at (464, 400) on iframe >> nth=0 >> internal:control=enter-frame >> span:has-text('Prev')
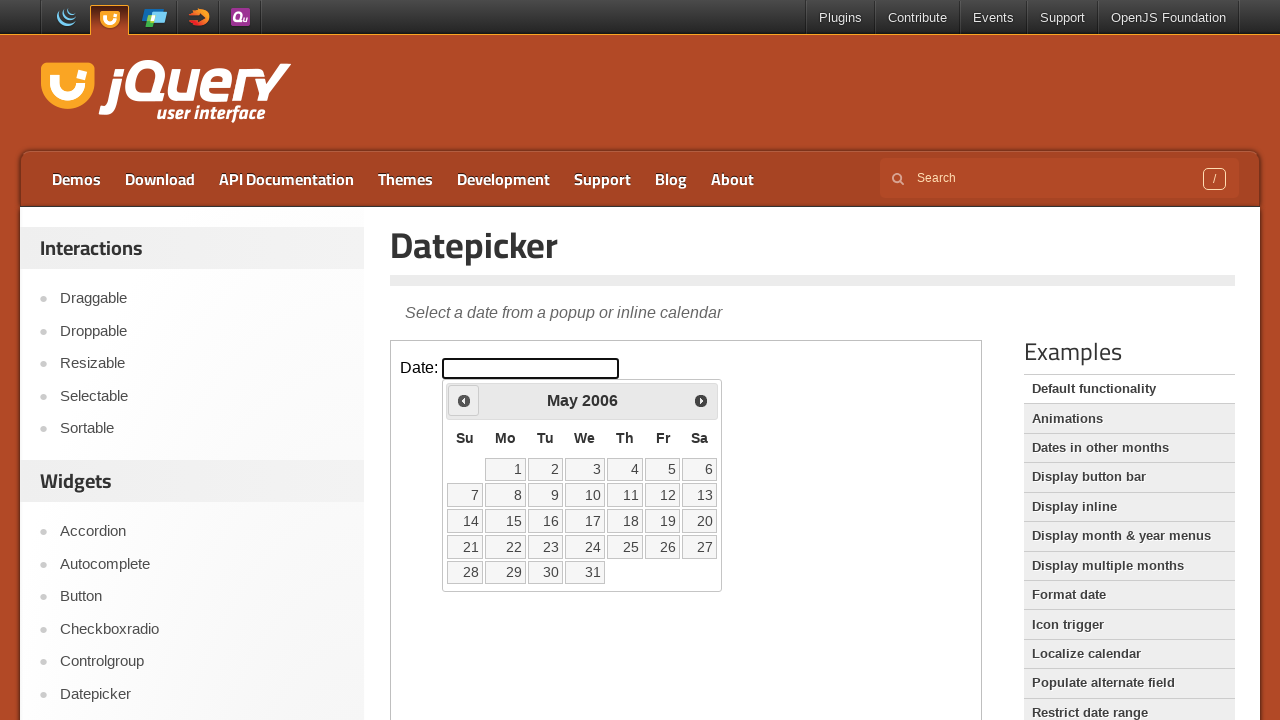

Retrieved updated year: 2006
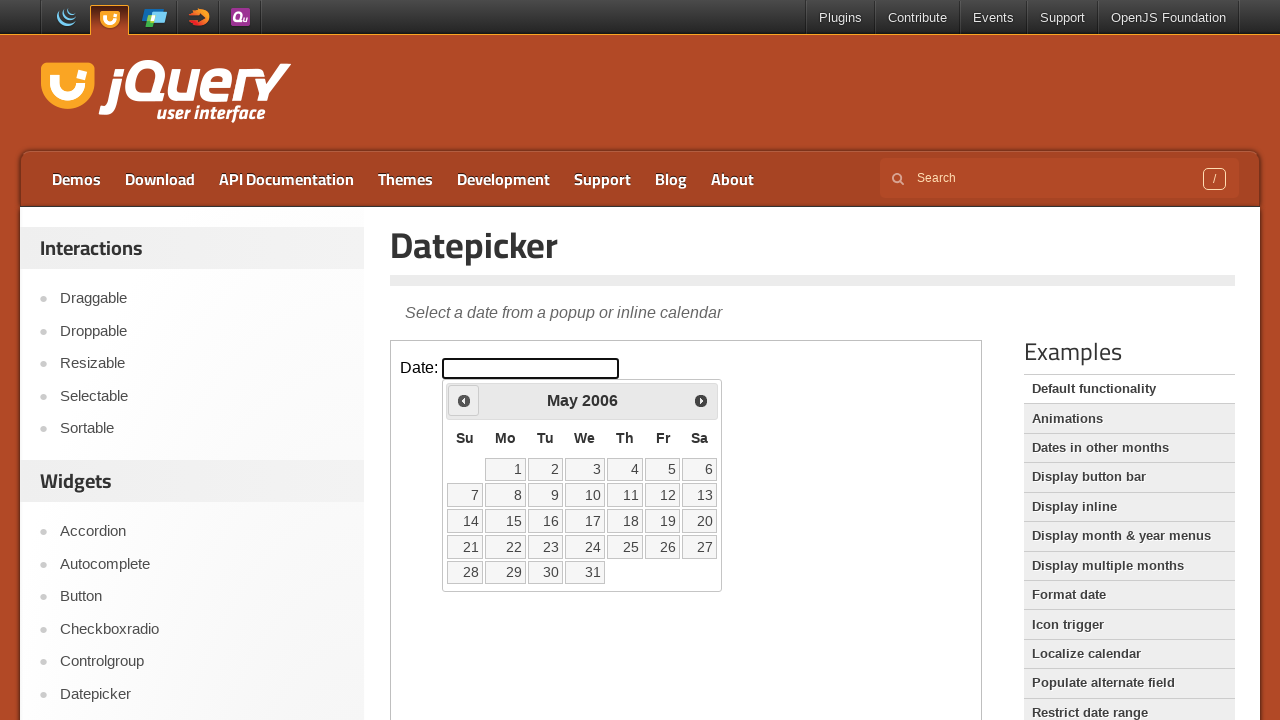

Clicked previous button to navigate back in years (current: 2006) at (464, 400) on iframe >> nth=0 >> internal:control=enter-frame >> span:has-text('Prev')
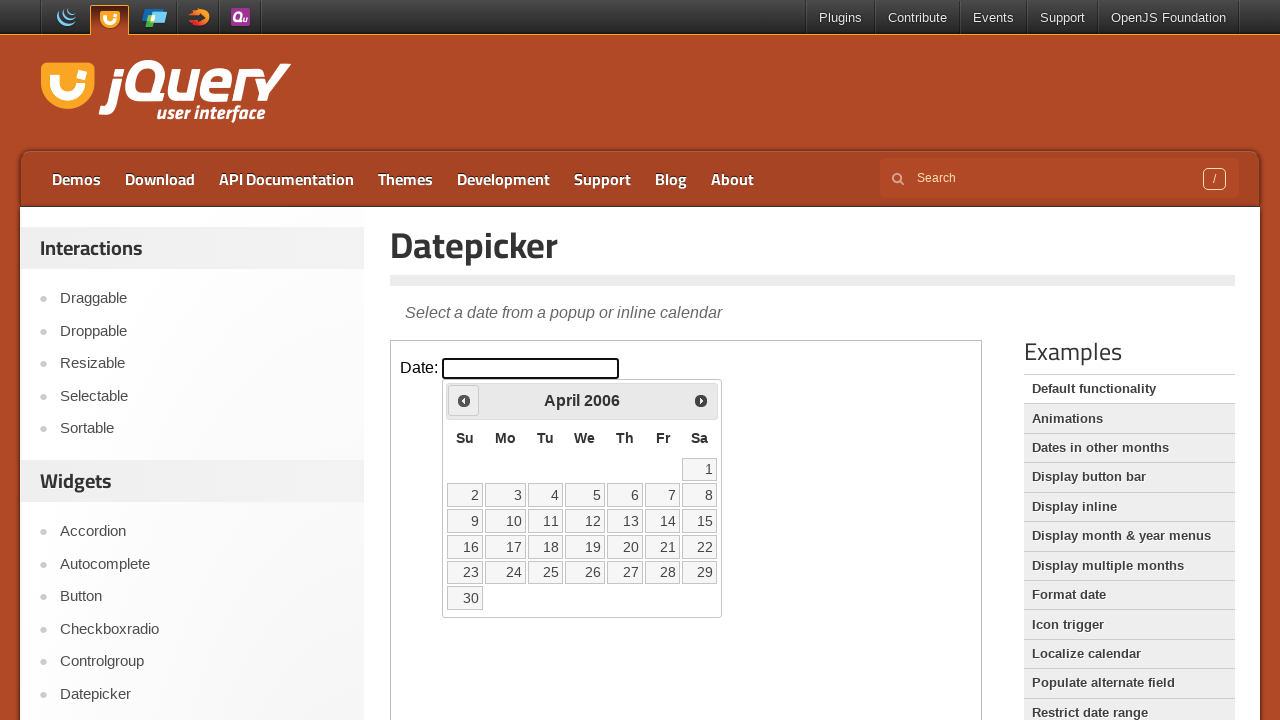

Retrieved updated year: 2006
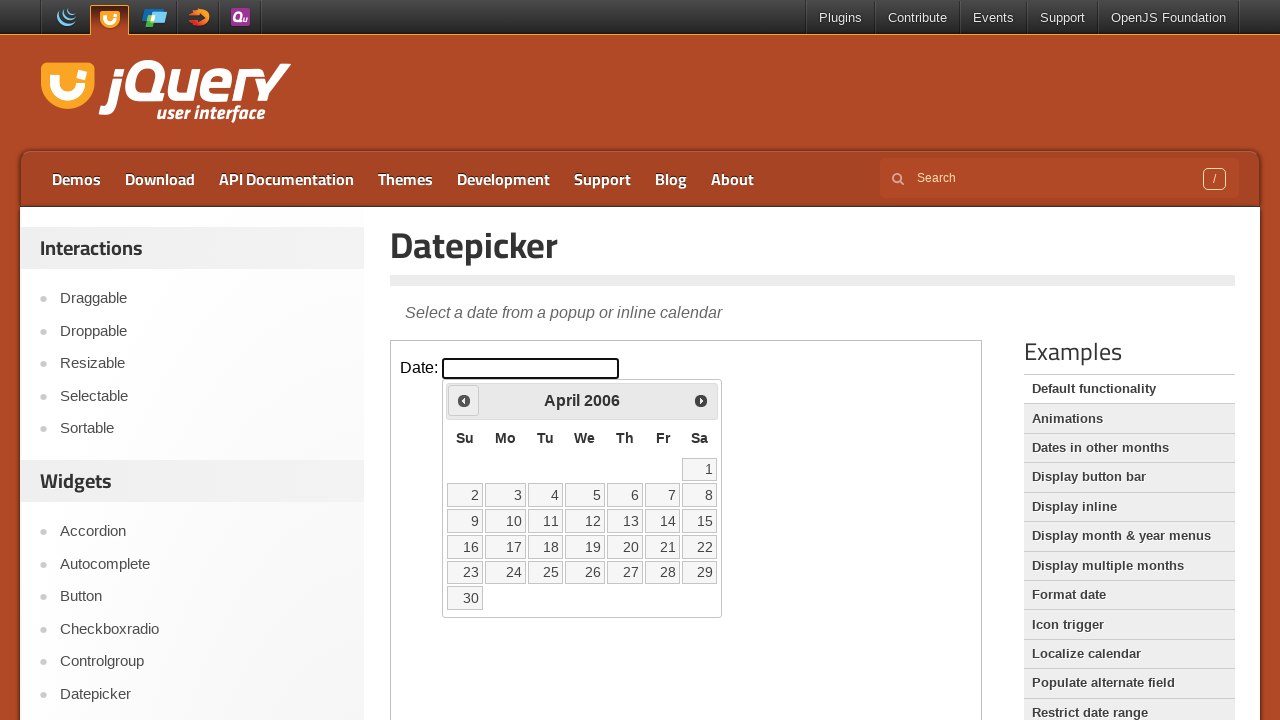

Clicked previous button to navigate back in years (current: 2006) at (464, 400) on iframe >> nth=0 >> internal:control=enter-frame >> span:has-text('Prev')
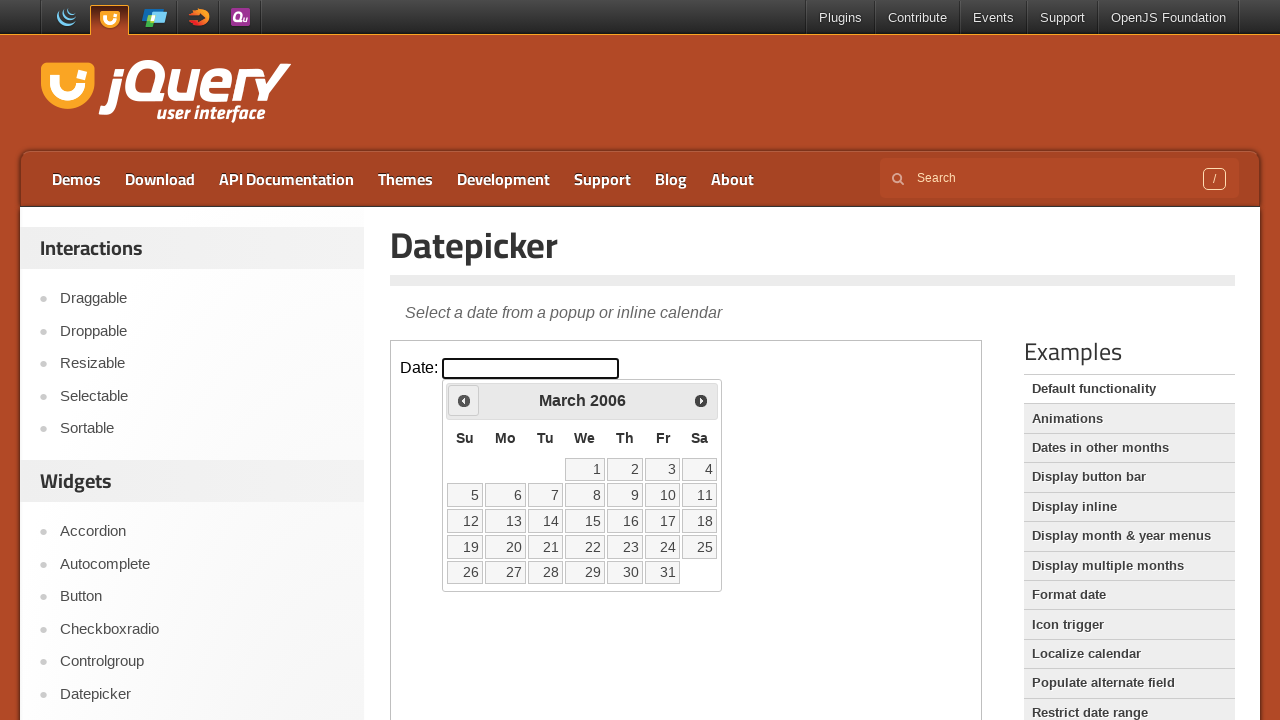

Retrieved updated year: 2006
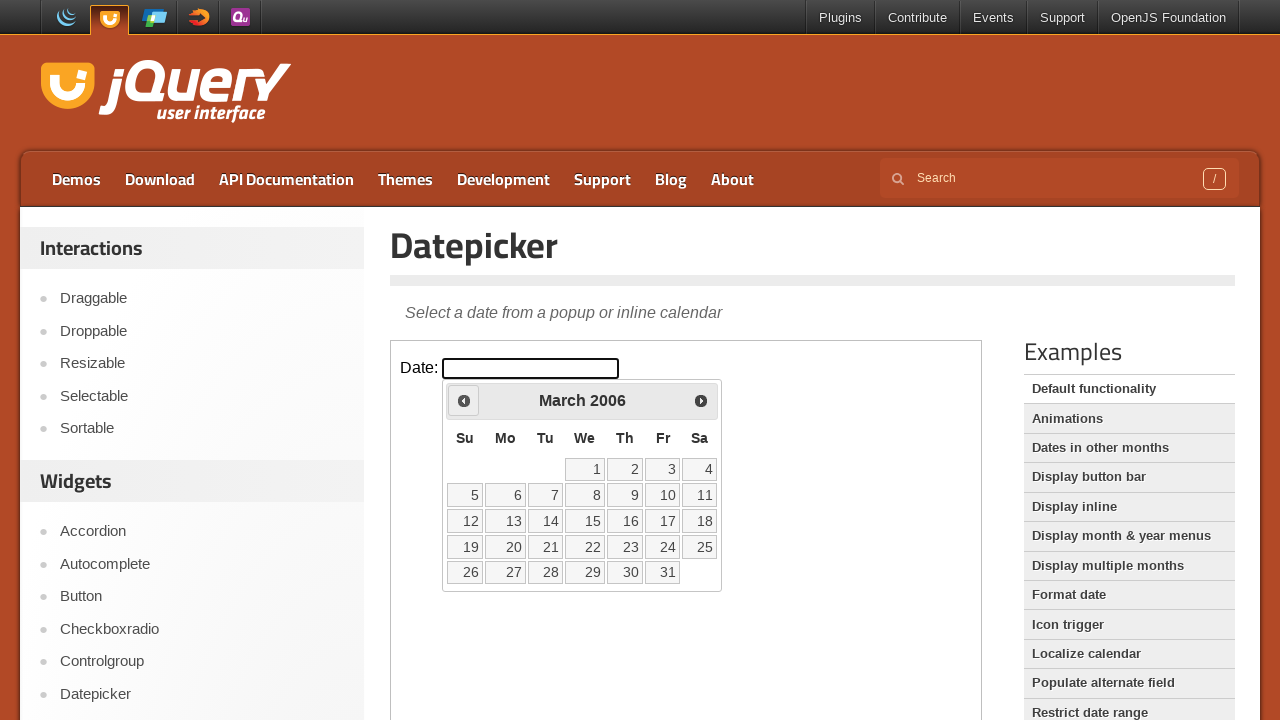

Clicked previous button to navigate back in years (current: 2006) at (464, 400) on iframe >> nth=0 >> internal:control=enter-frame >> span:has-text('Prev')
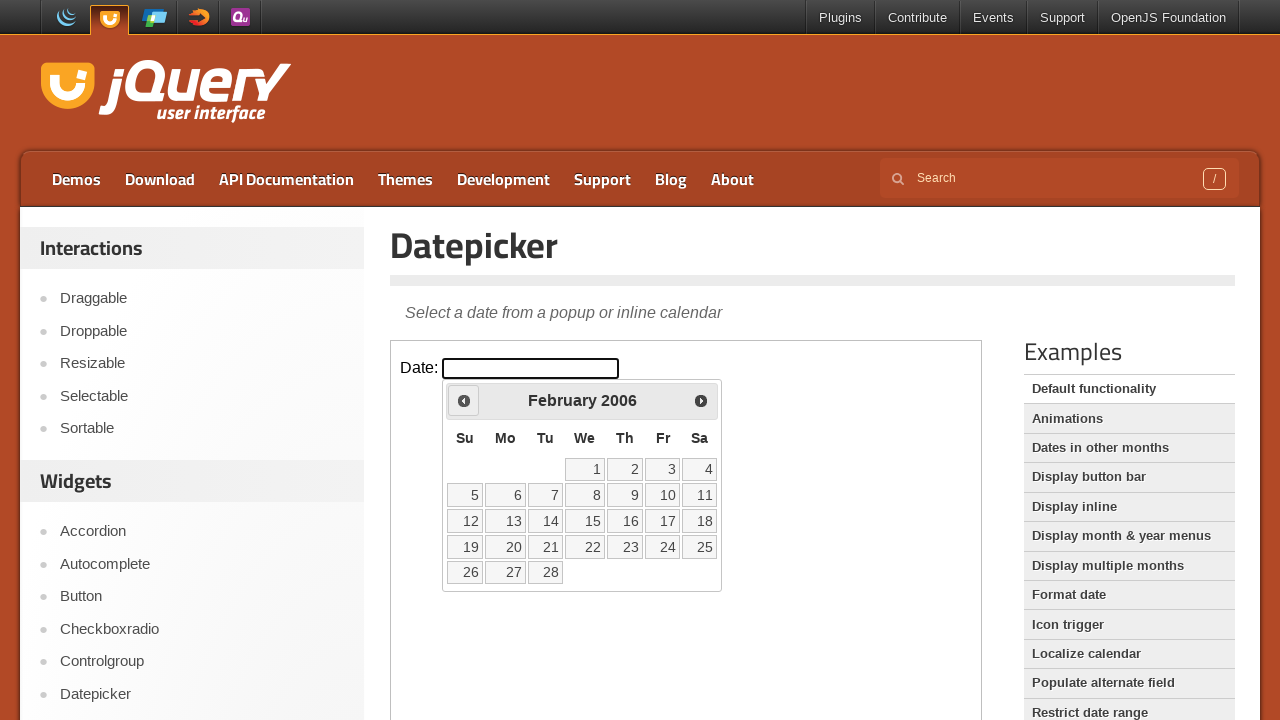

Retrieved updated year: 2006
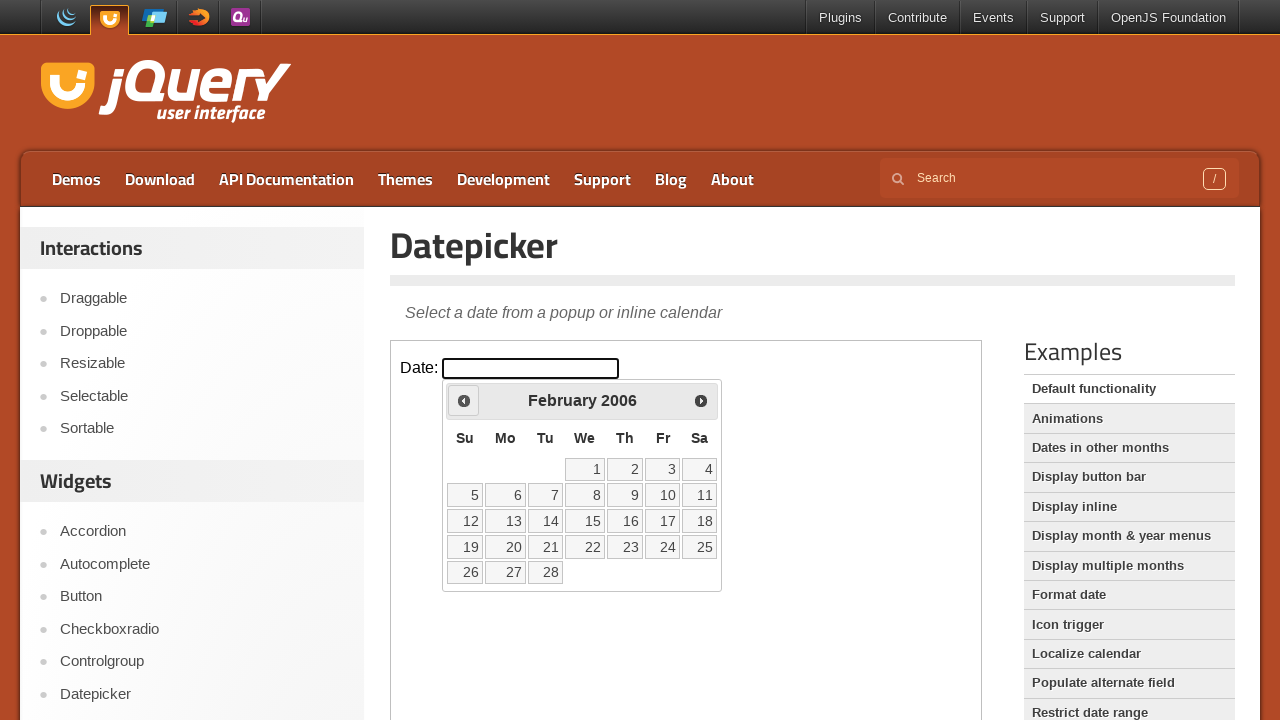

Clicked previous button to navigate back in years (current: 2006) at (464, 400) on iframe >> nth=0 >> internal:control=enter-frame >> span:has-text('Prev')
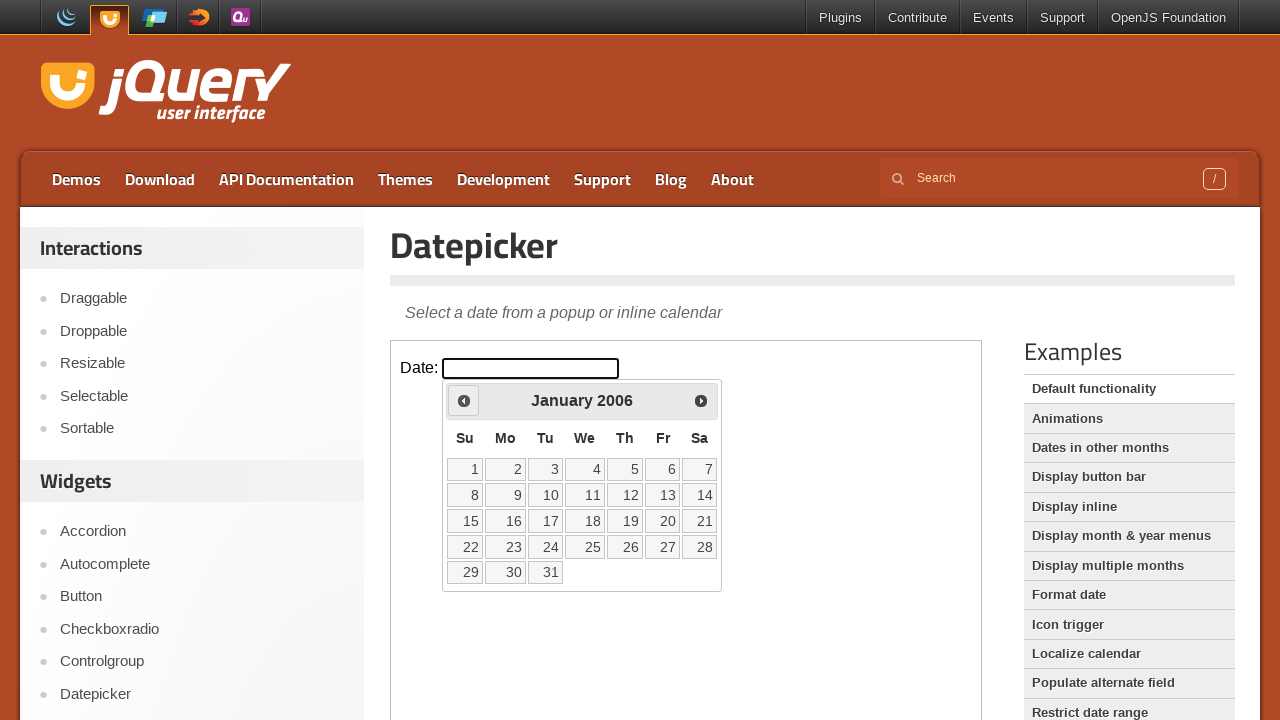

Retrieved updated year: 2006
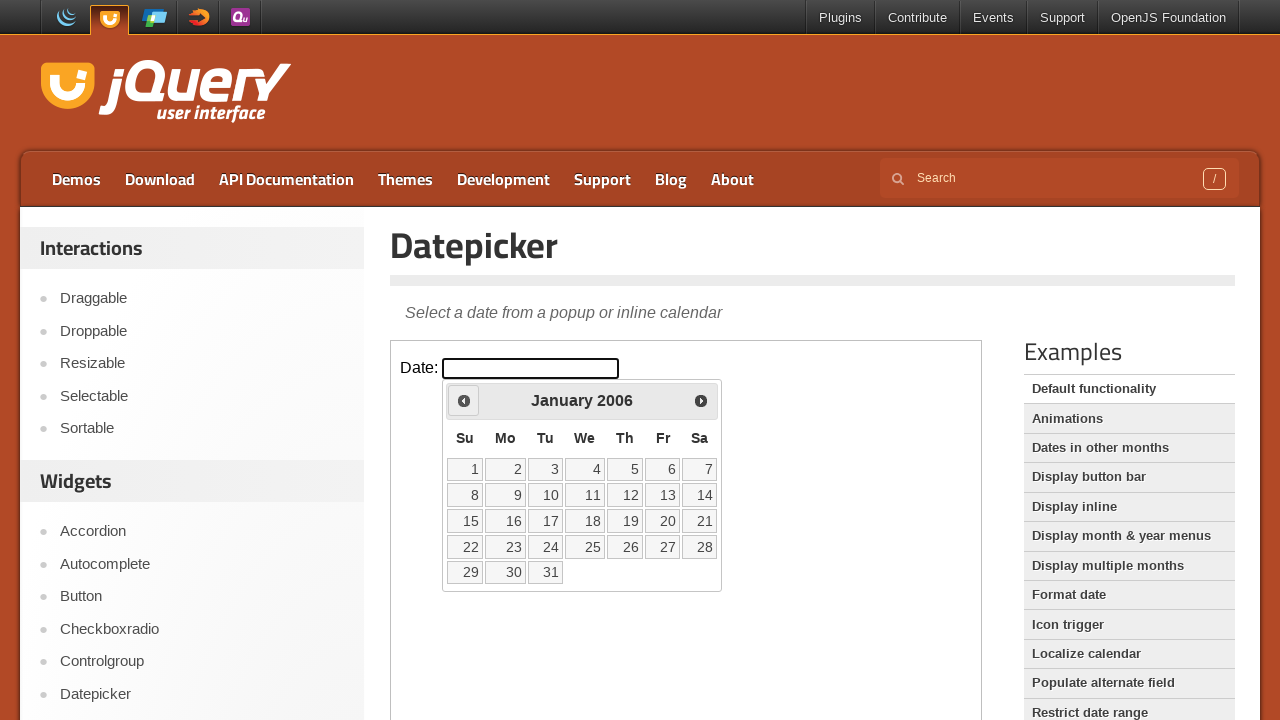

Clicked previous button to navigate back in years (current: 2006) at (464, 400) on iframe >> nth=0 >> internal:control=enter-frame >> span:has-text('Prev')
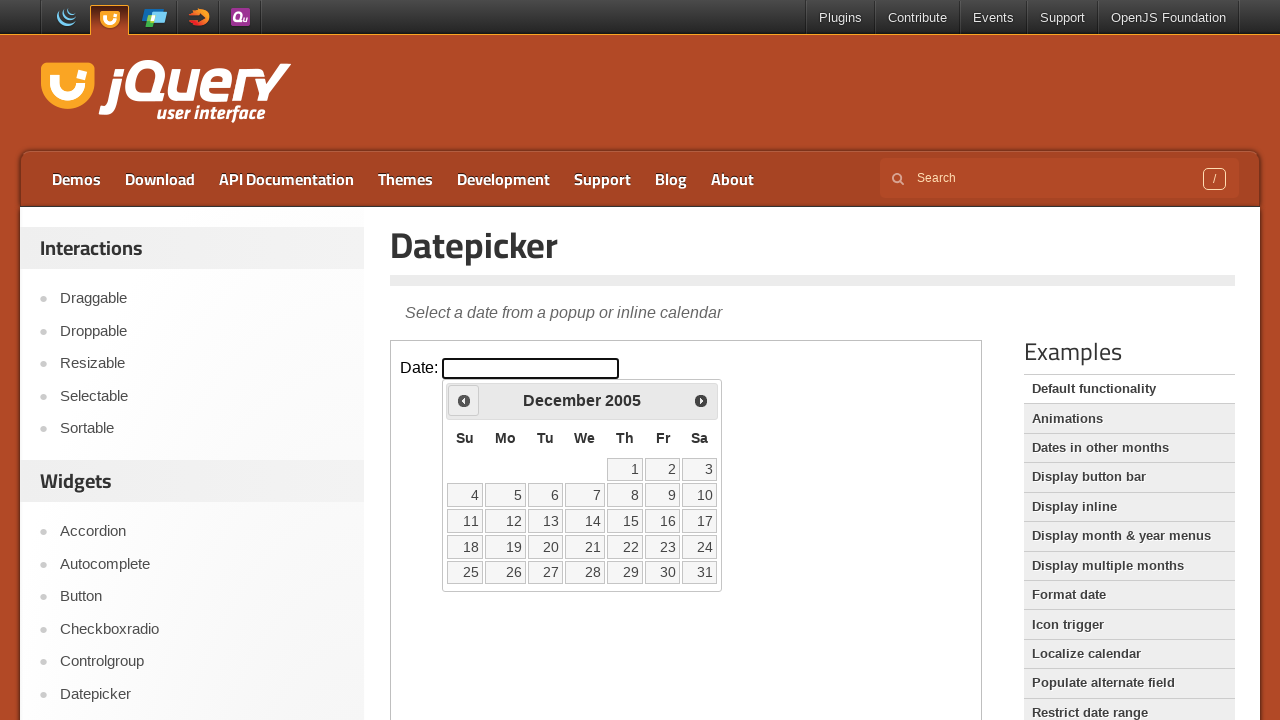

Retrieved updated year: 2005
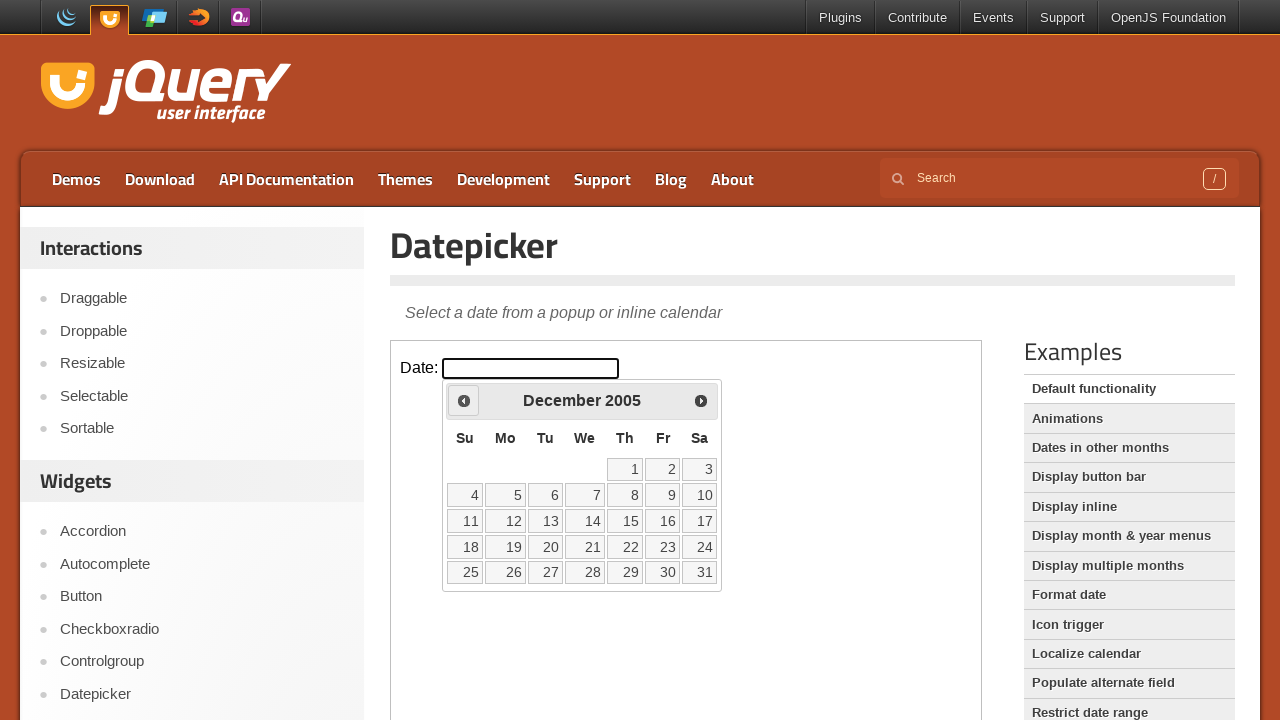

Clicked previous button to navigate back in years (current: 2005) at (464, 400) on iframe >> nth=0 >> internal:control=enter-frame >> span:has-text('Prev')
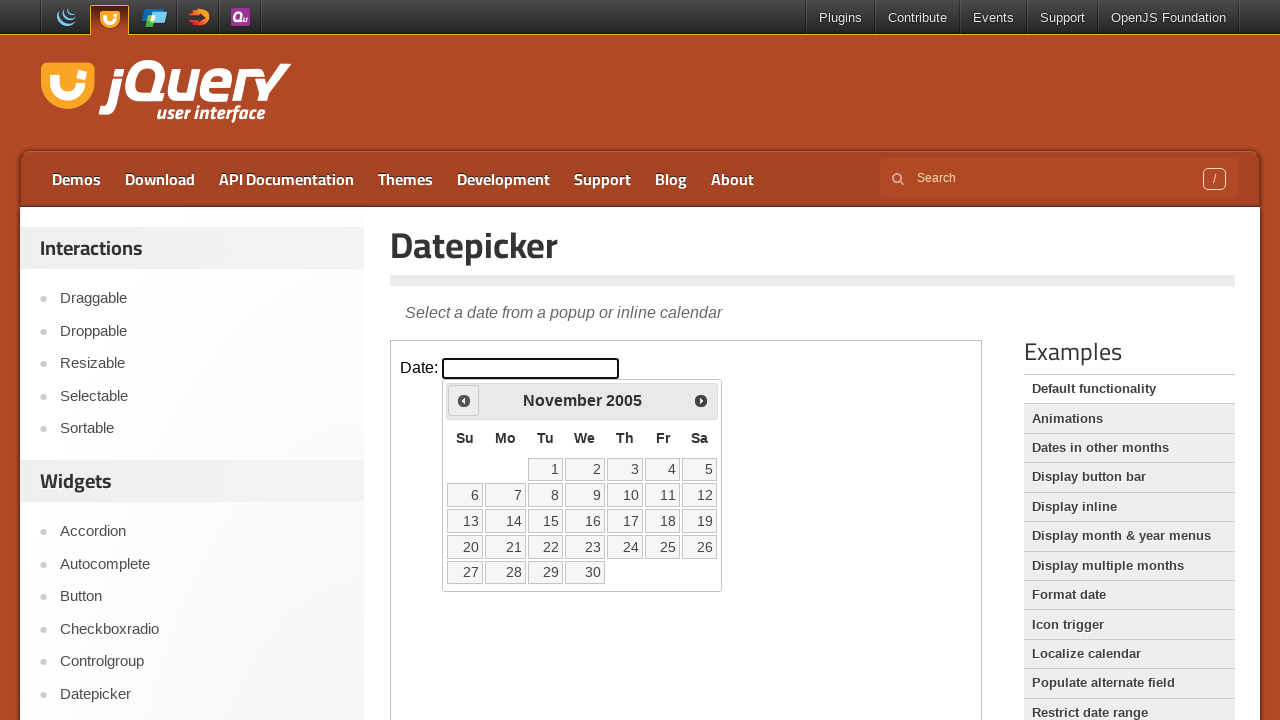

Retrieved updated year: 2005
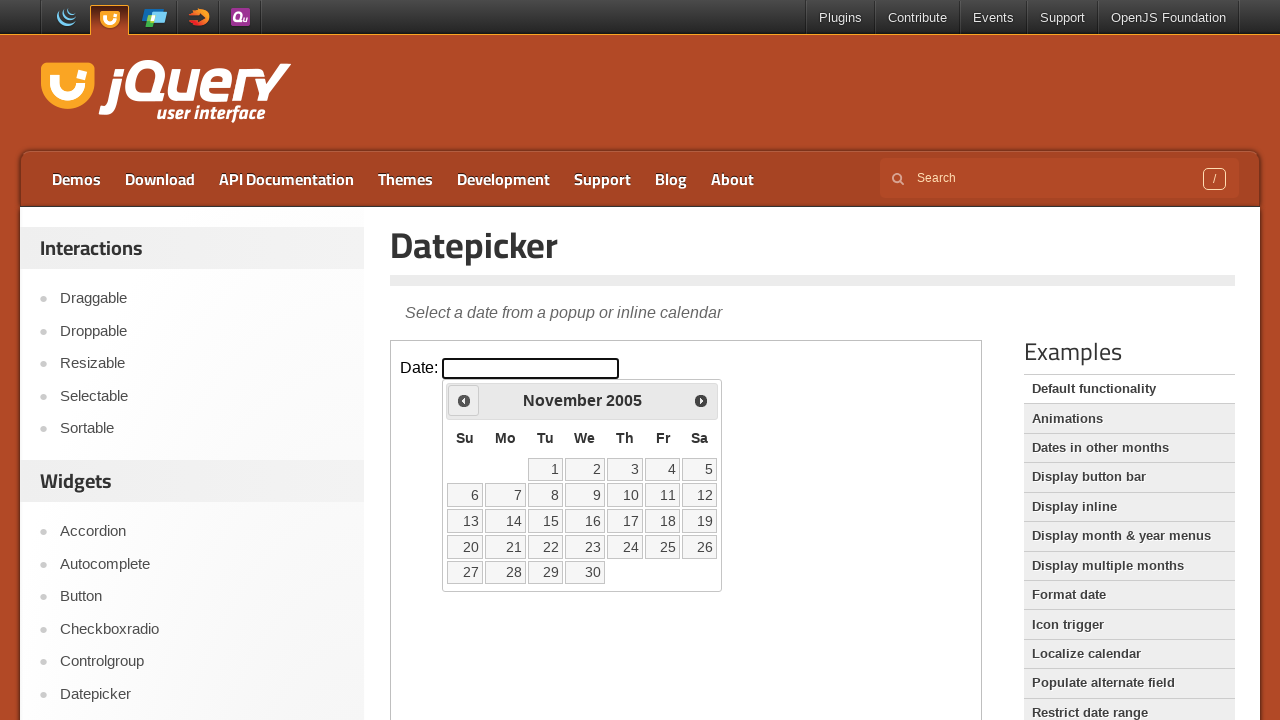

Clicked previous button to navigate back in years (current: 2005) at (464, 400) on iframe >> nth=0 >> internal:control=enter-frame >> span:has-text('Prev')
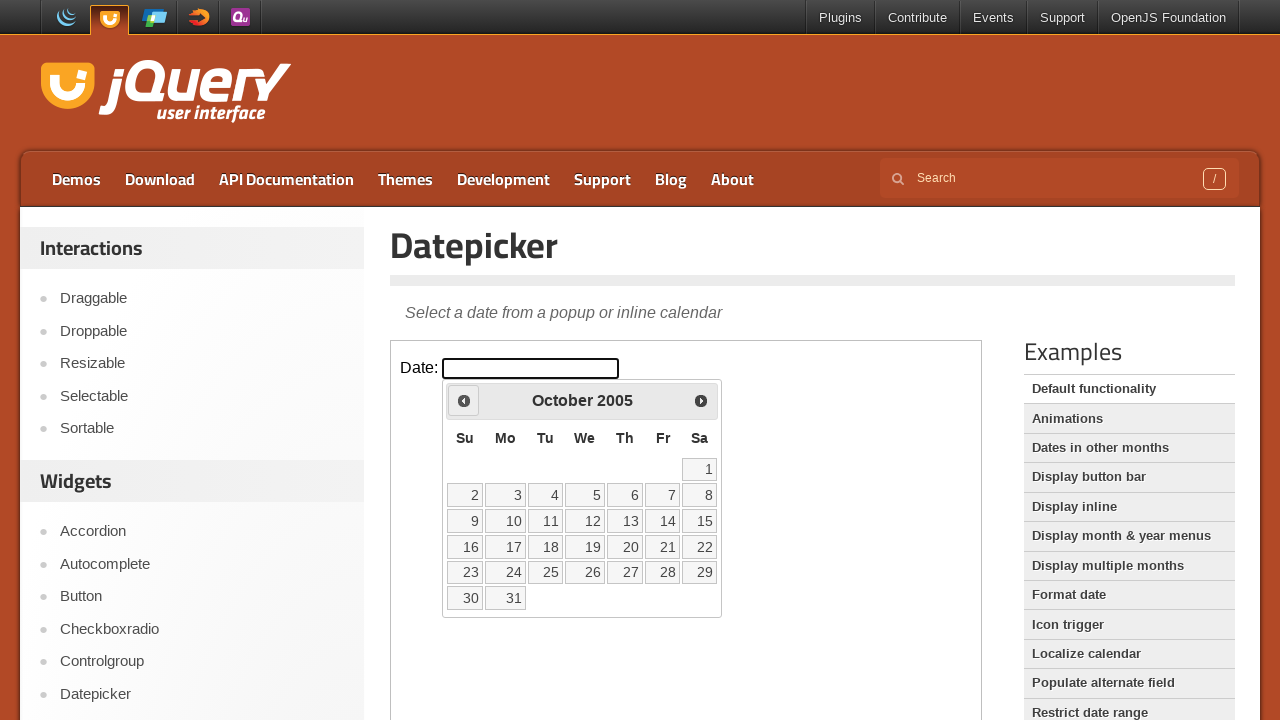

Retrieved updated year: 2005
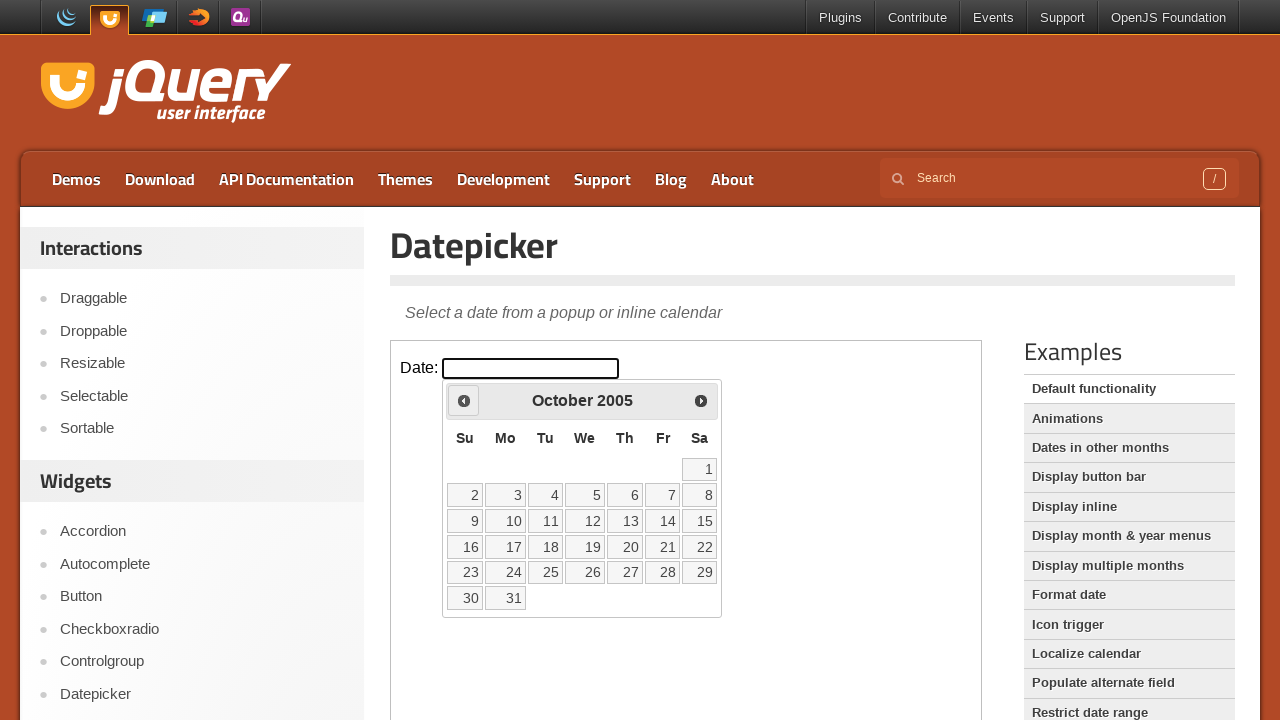

Clicked previous button to navigate back in years (current: 2005) at (464, 400) on iframe >> nth=0 >> internal:control=enter-frame >> span:has-text('Prev')
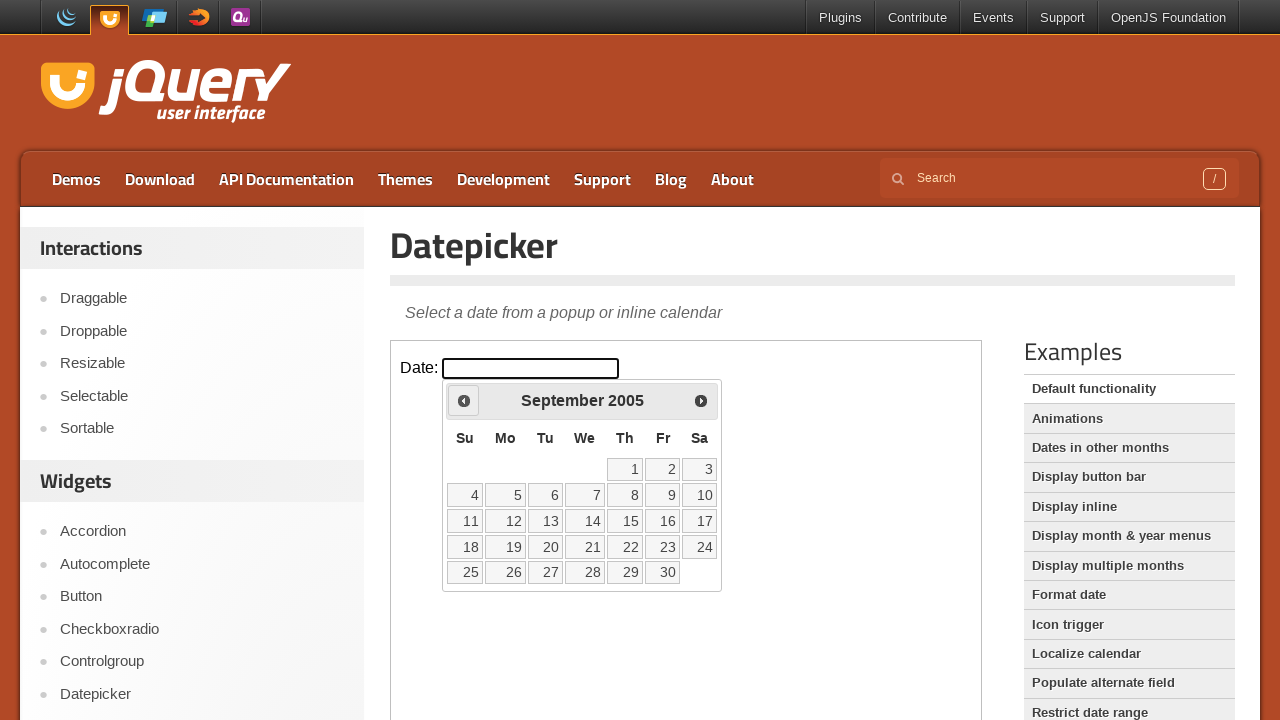

Retrieved updated year: 2005
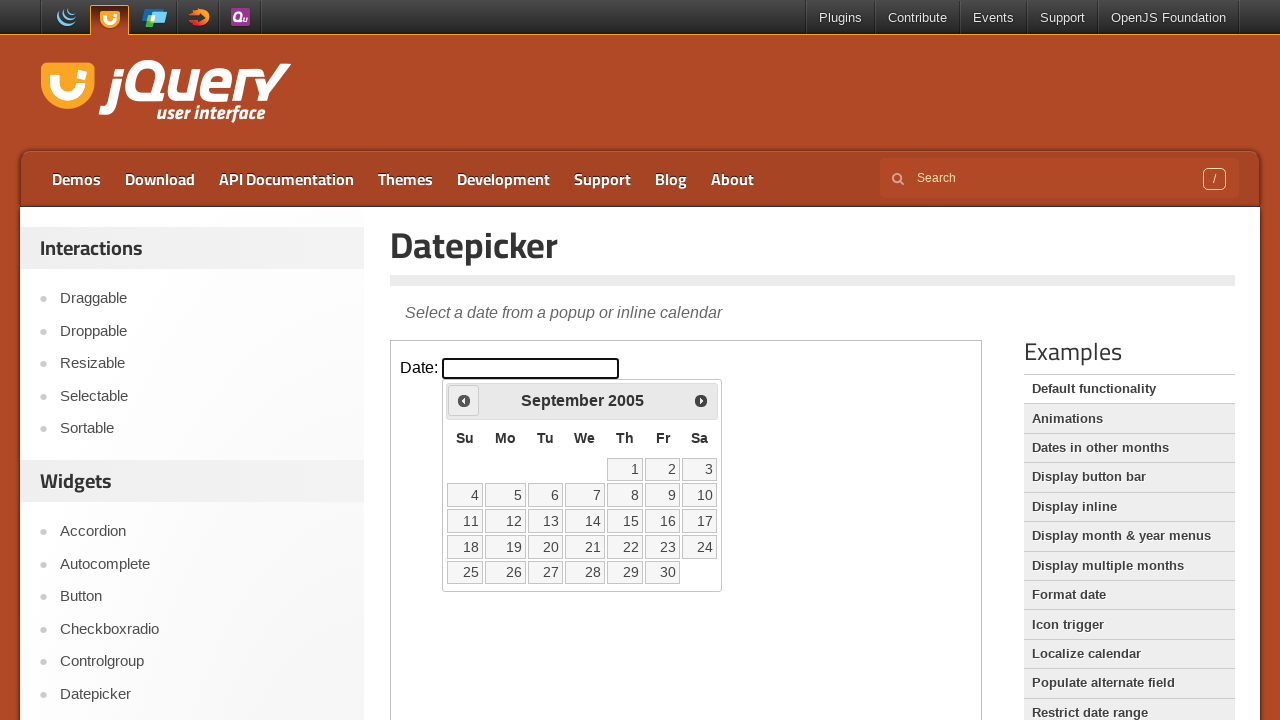

Clicked previous button to navigate back in years (current: 2005) at (464, 400) on iframe >> nth=0 >> internal:control=enter-frame >> span:has-text('Prev')
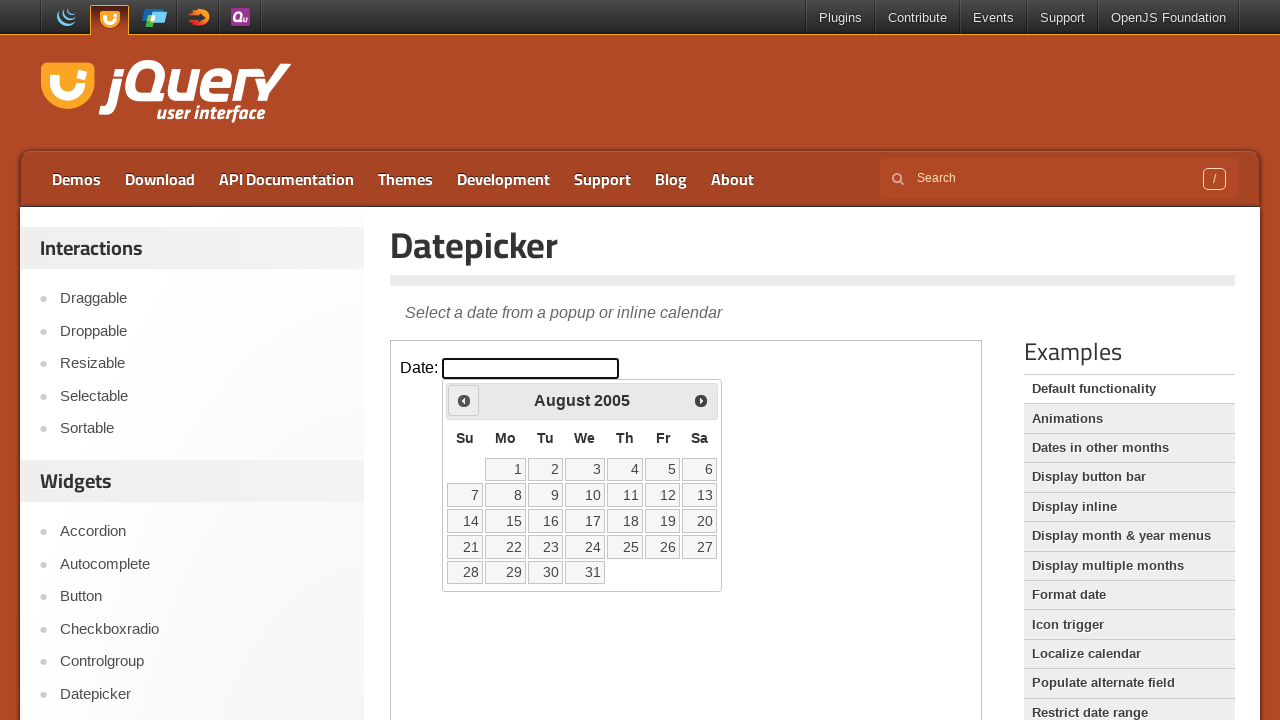

Retrieved updated year: 2005
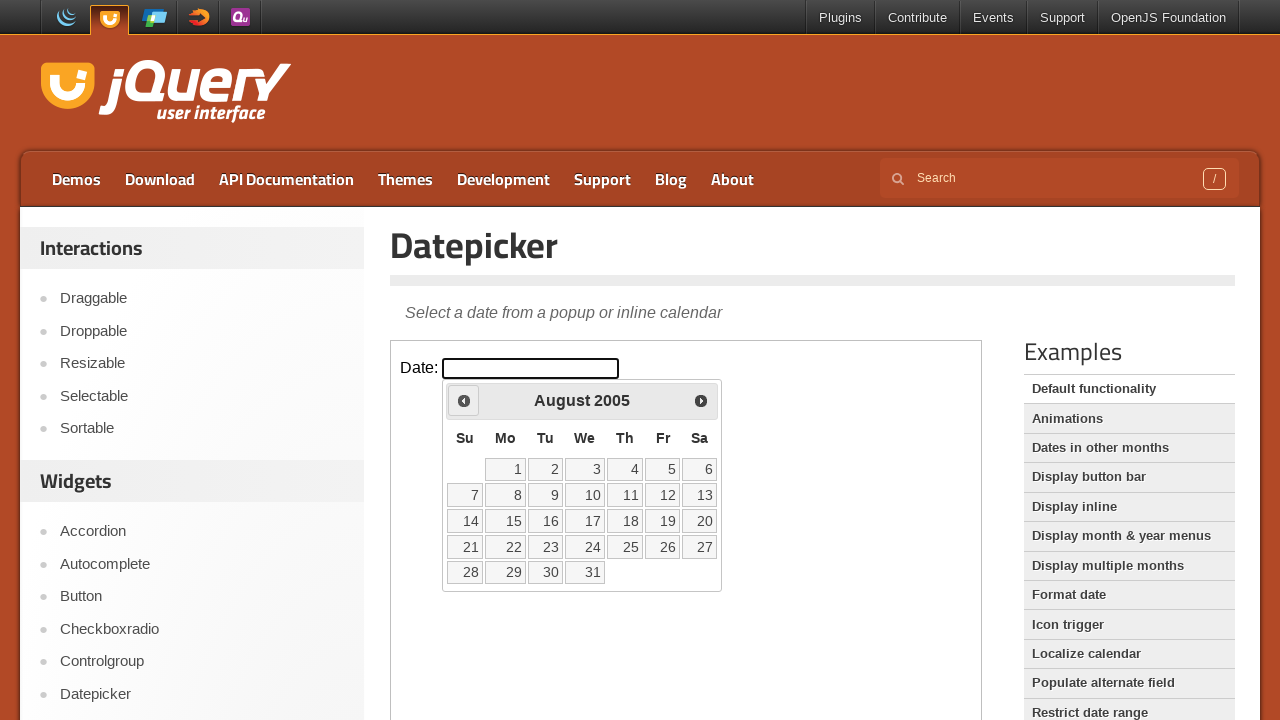

Clicked previous button to navigate back in years (current: 2005) at (464, 400) on iframe >> nth=0 >> internal:control=enter-frame >> span:has-text('Prev')
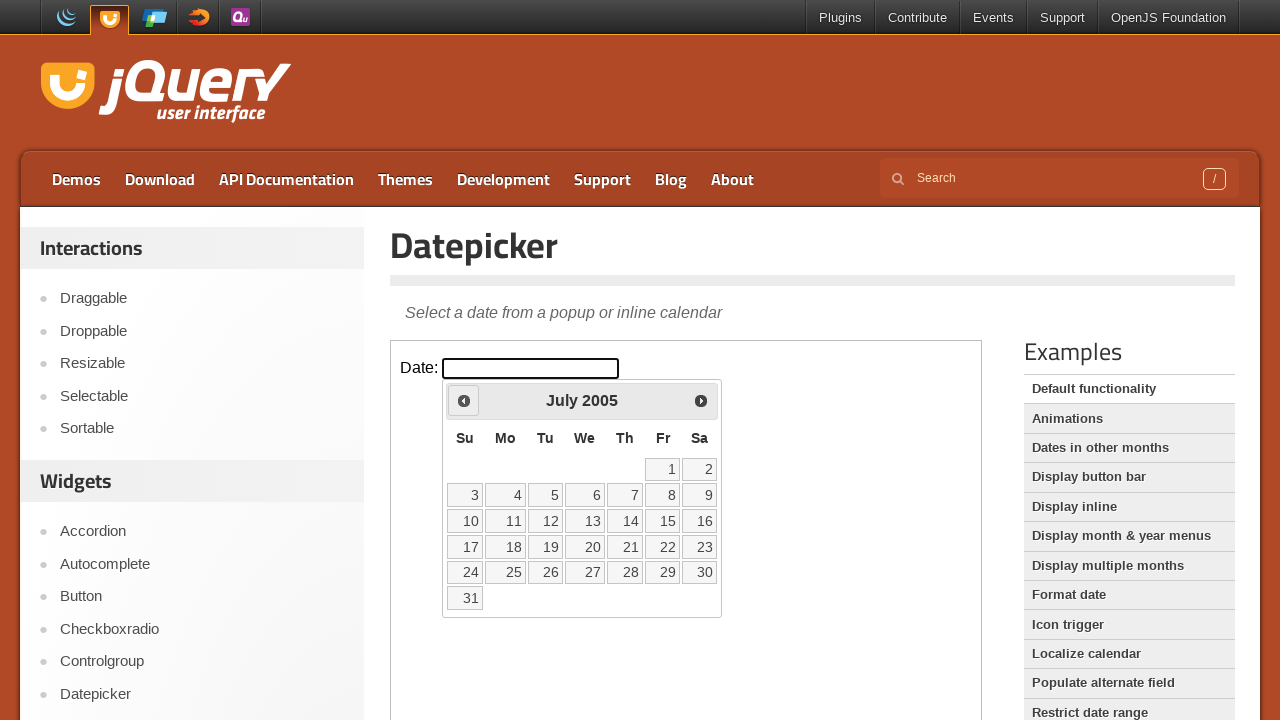

Retrieved updated year: 2005
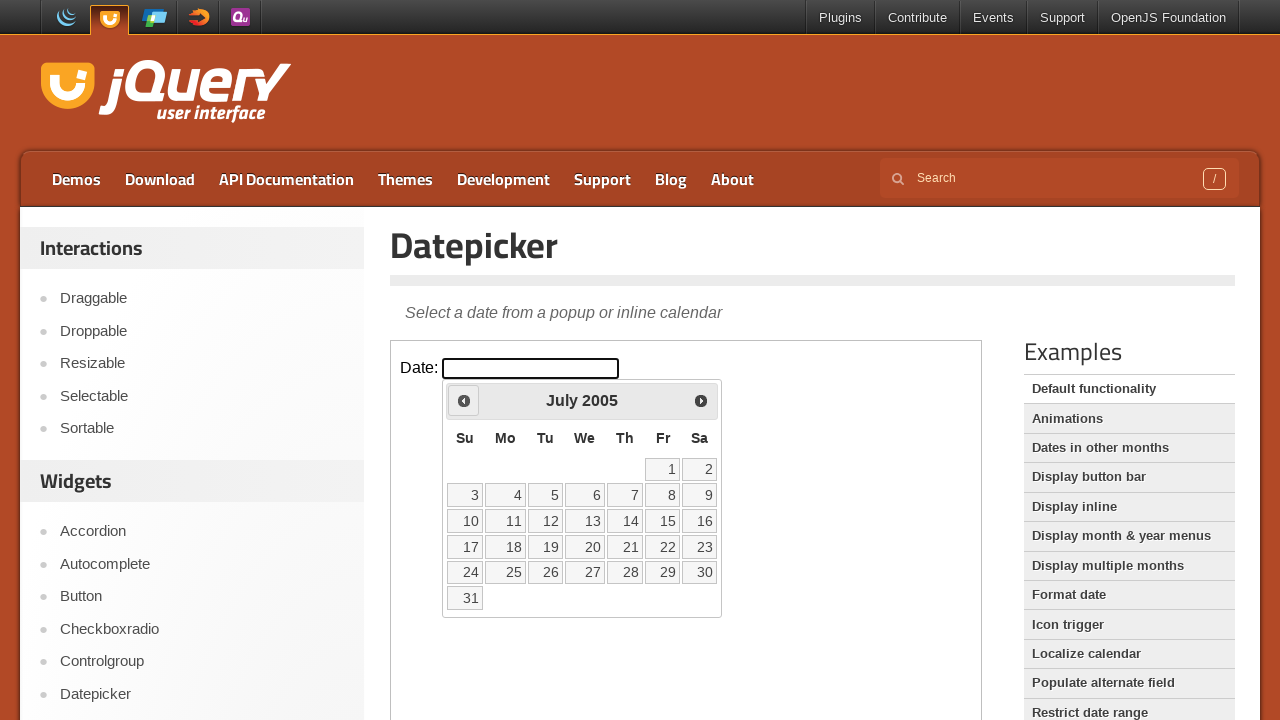

Clicked previous button to navigate back in years (current: 2005) at (464, 400) on iframe >> nth=0 >> internal:control=enter-frame >> span:has-text('Prev')
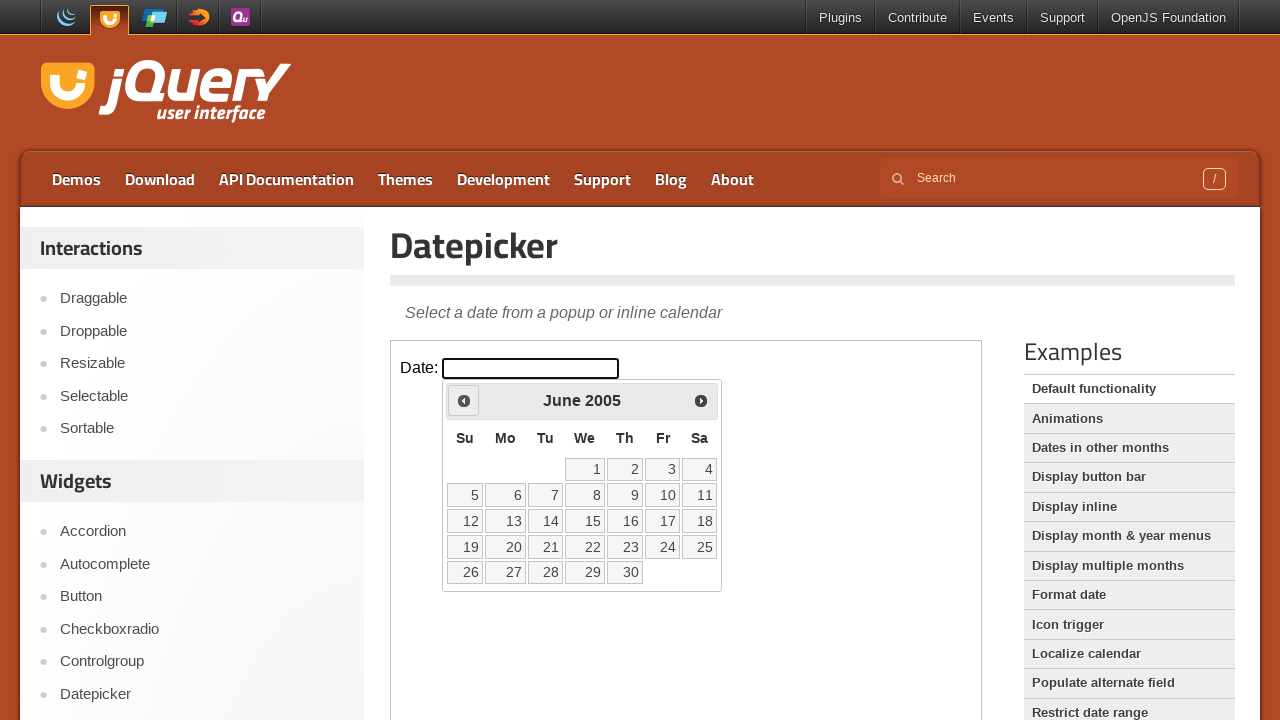

Retrieved updated year: 2005
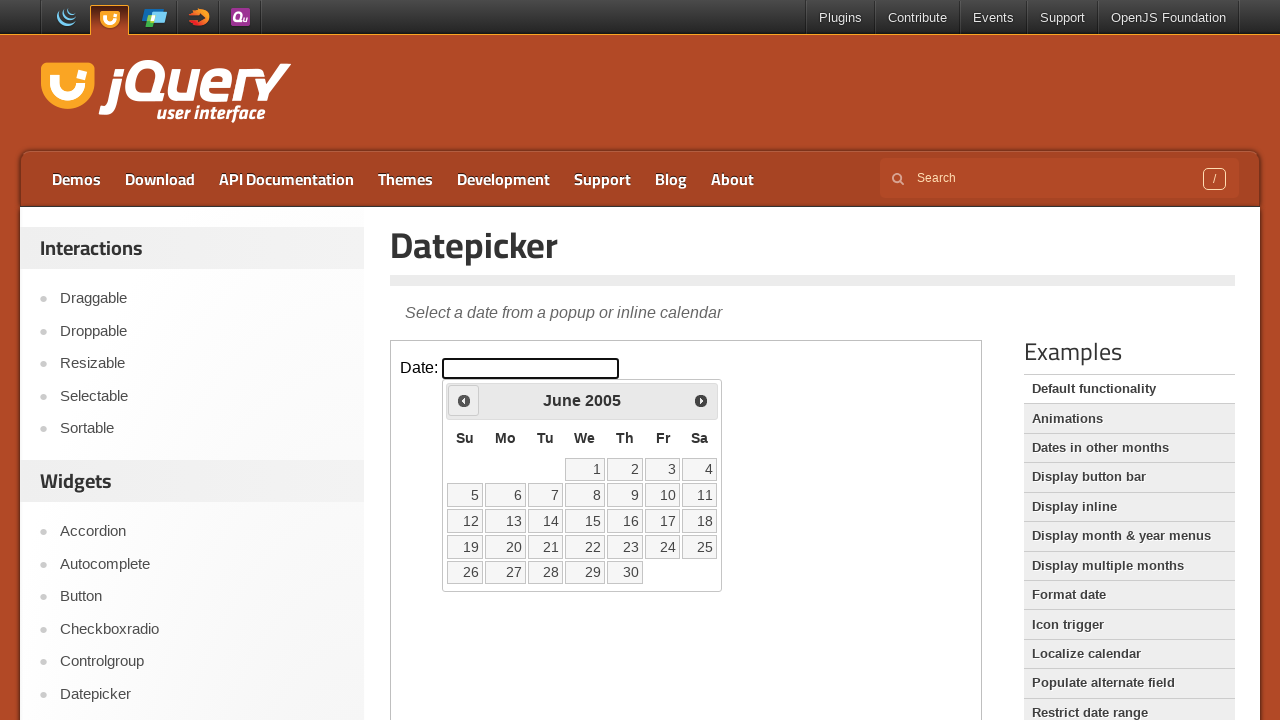

Clicked previous button to navigate back in years (current: 2005) at (464, 400) on iframe >> nth=0 >> internal:control=enter-frame >> span:has-text('Prev')
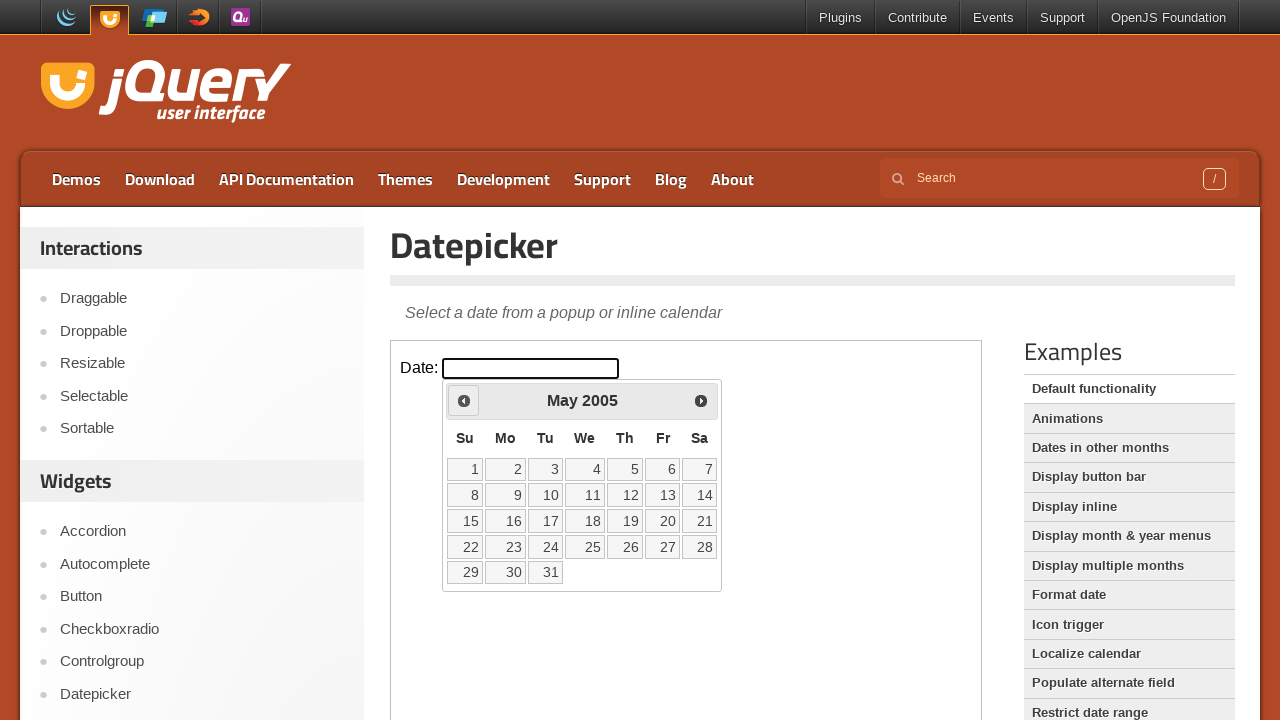

Retrieved updated year: 2005
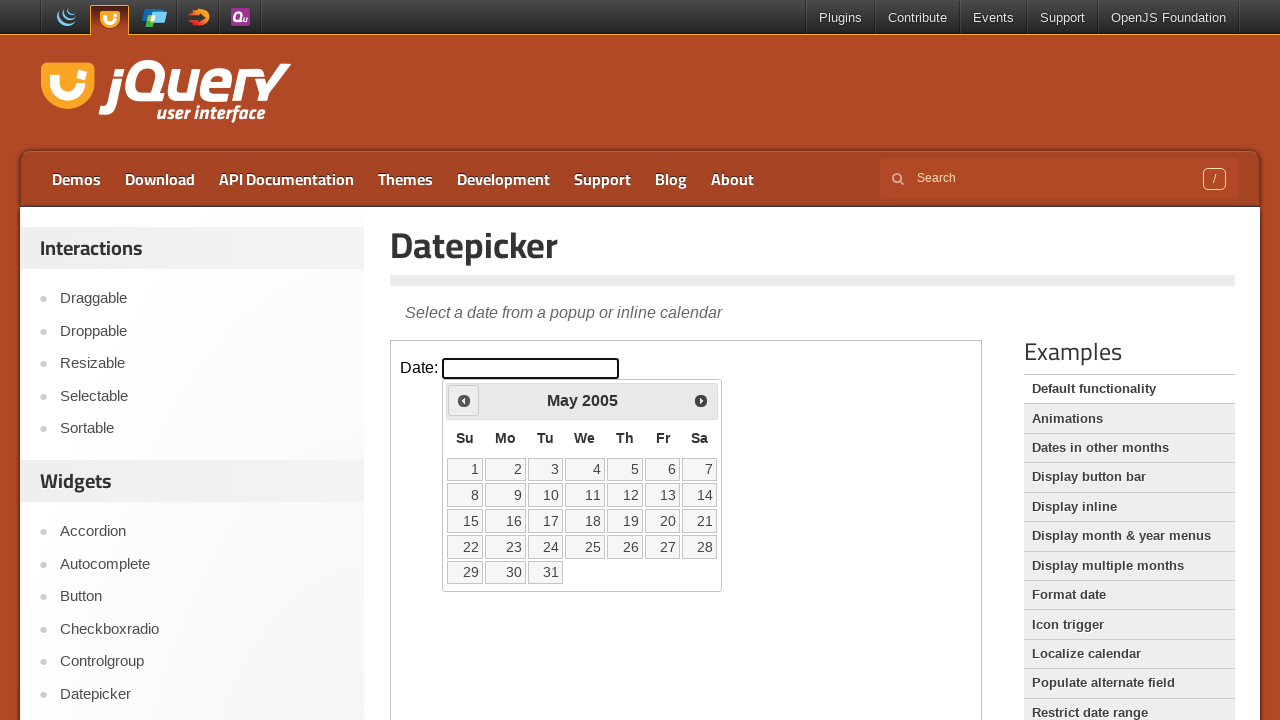

Clicked previous button to navigate back in years (current: 2005) at (464, 400) on iframe >> nth=0 >> internal:control=enter-frame >> span:has-text('Prev')
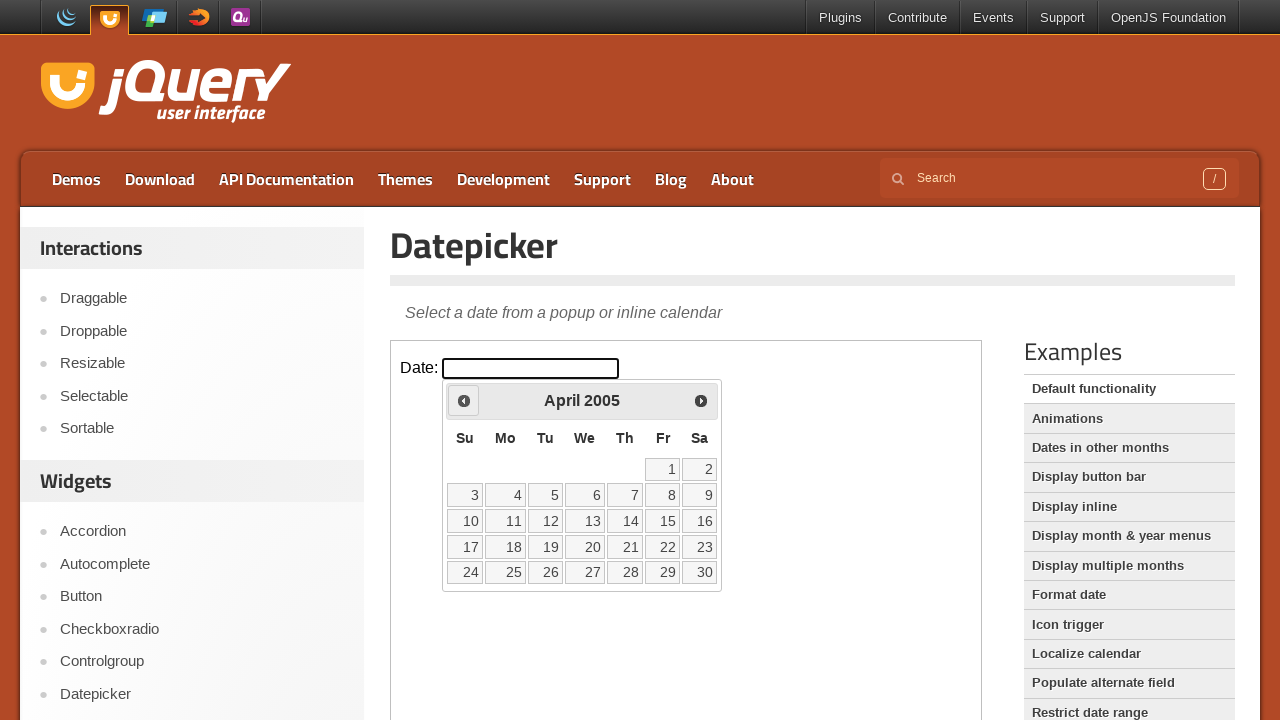

Retrieved updated year: 2005
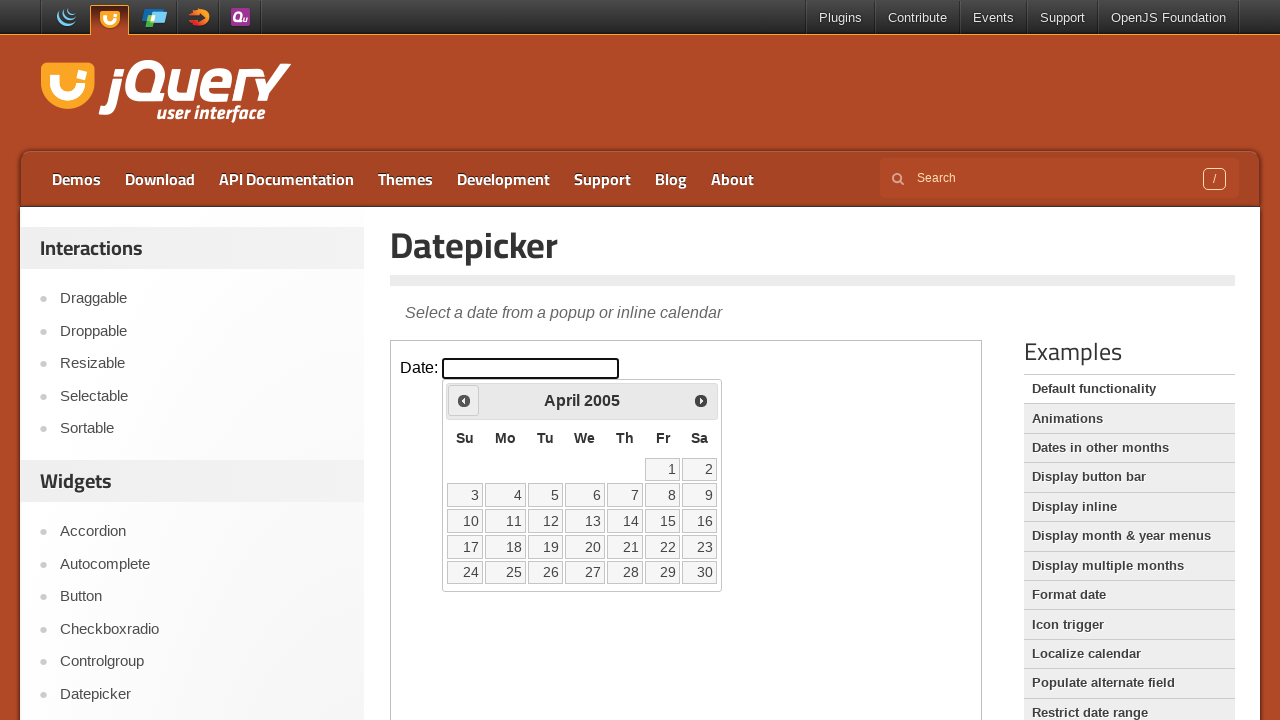

Clicked previous button to navigate back in years (current: 2005) at (464, 400) on iframe >> nth=0 >> internal:control=enter-frame >> span:has-text('Prev')
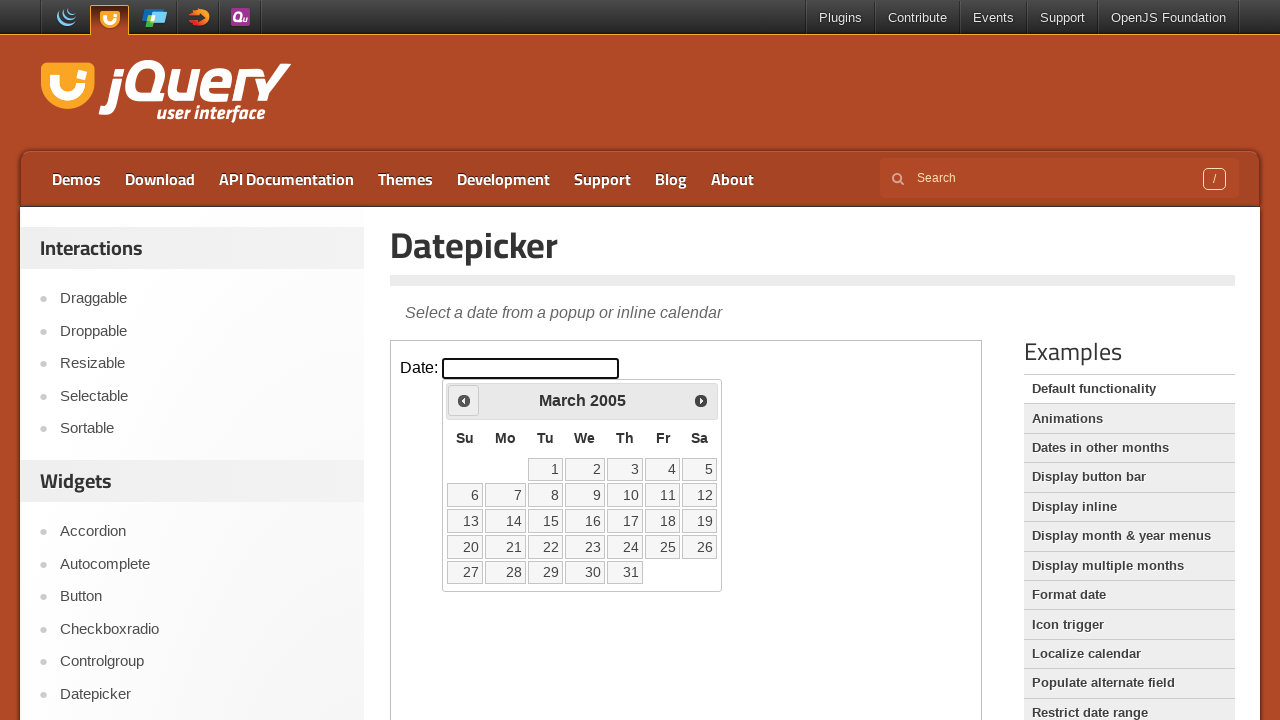

Retrieved updated year: 2005
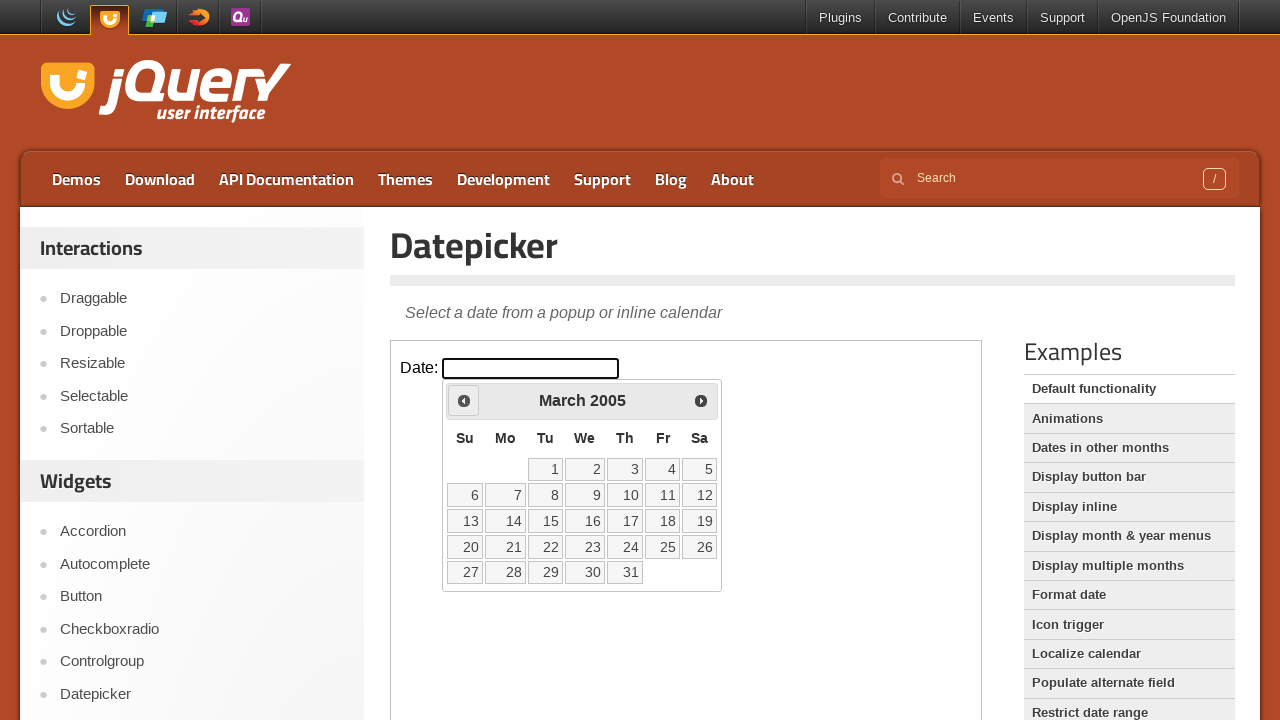

Clicked previous button to navigate back in years (current: 2005) at (464, 400) on iframe >> nth=0 >> internal:control=enter-frame >> span:has-text('Prev')
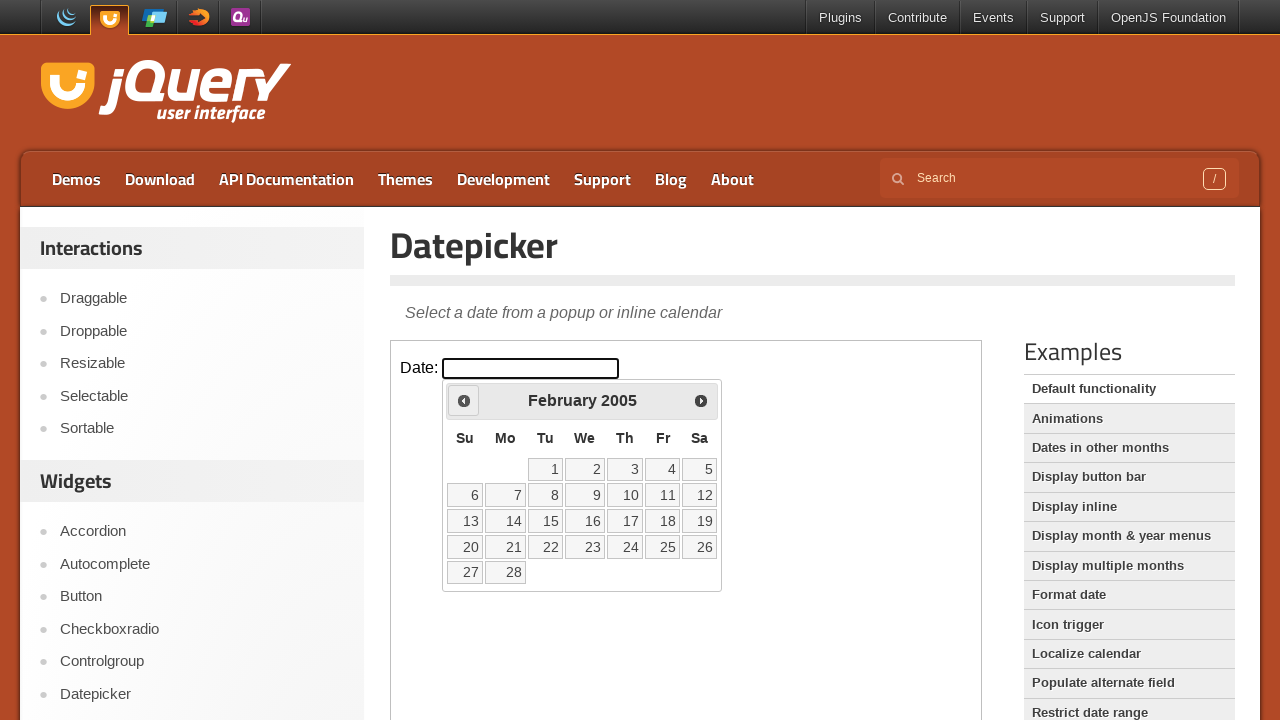

Retrieved updated year: 2005
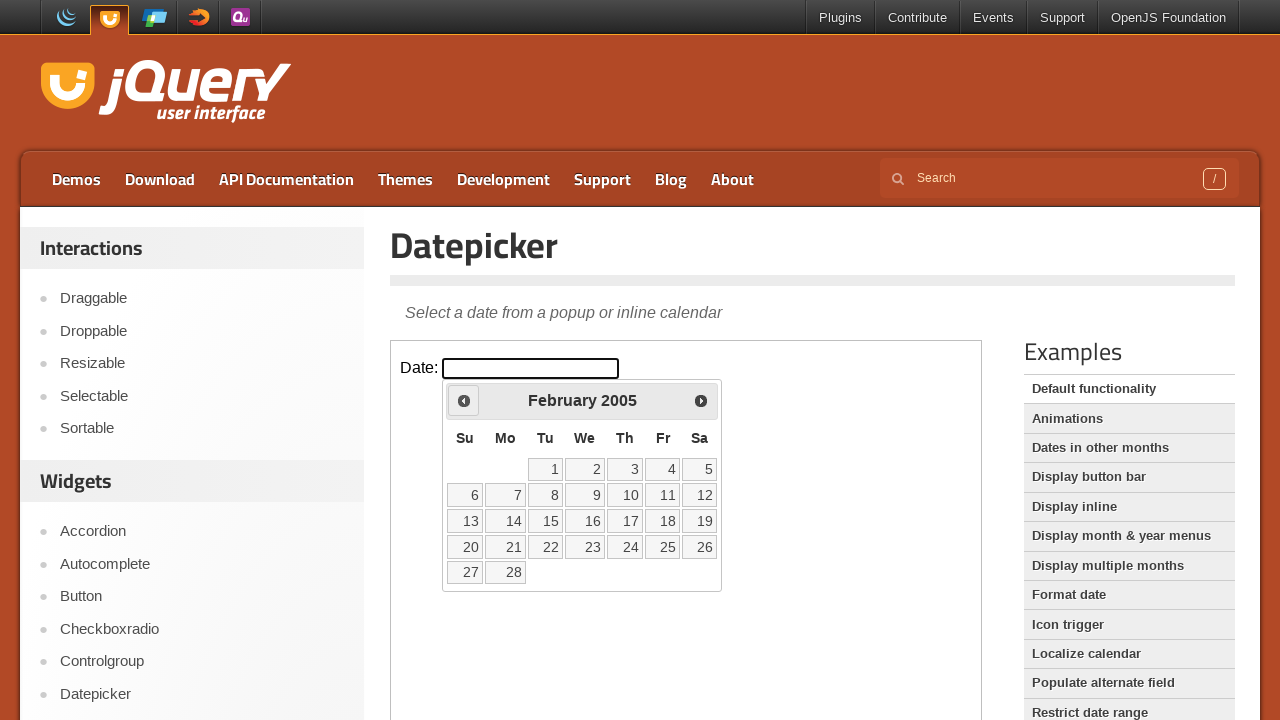

Clicked previous button to navigate back in years (current: 2005) at (464, 400) on iframe >> nth=0 >> internal:control=enter-frame >> span:has-text('Prev')
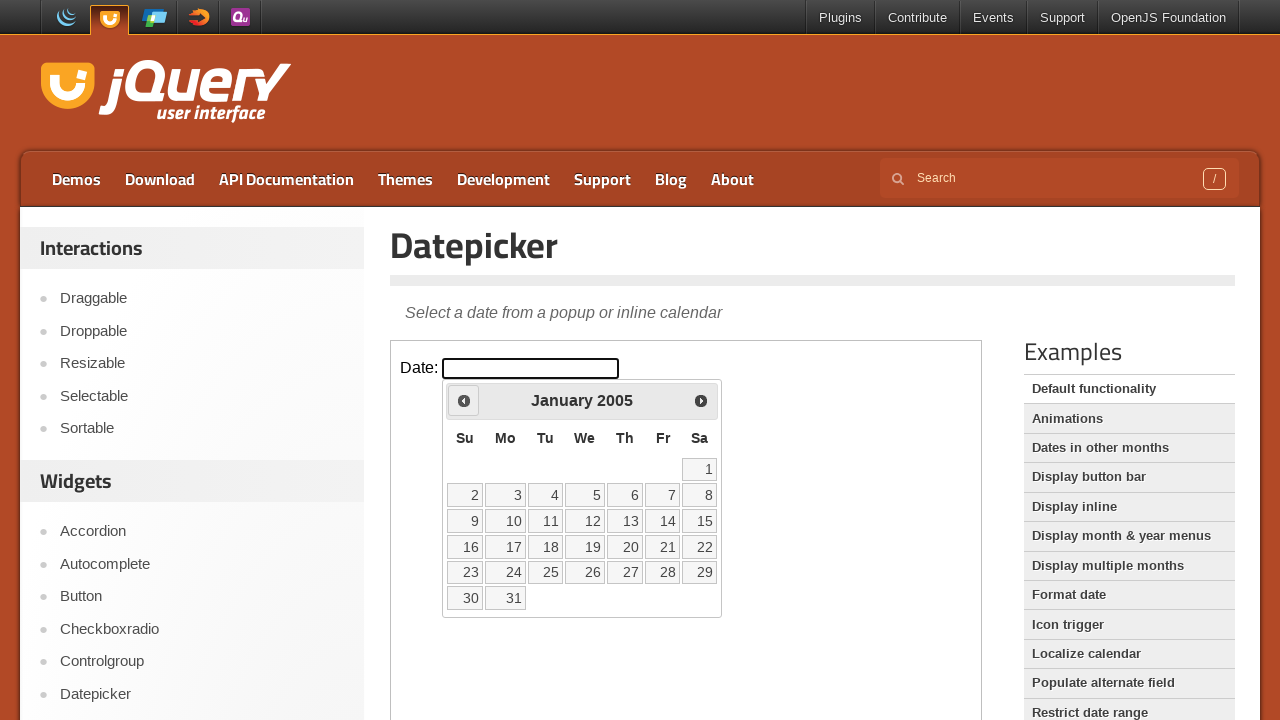

Retrieved updated year: 2005
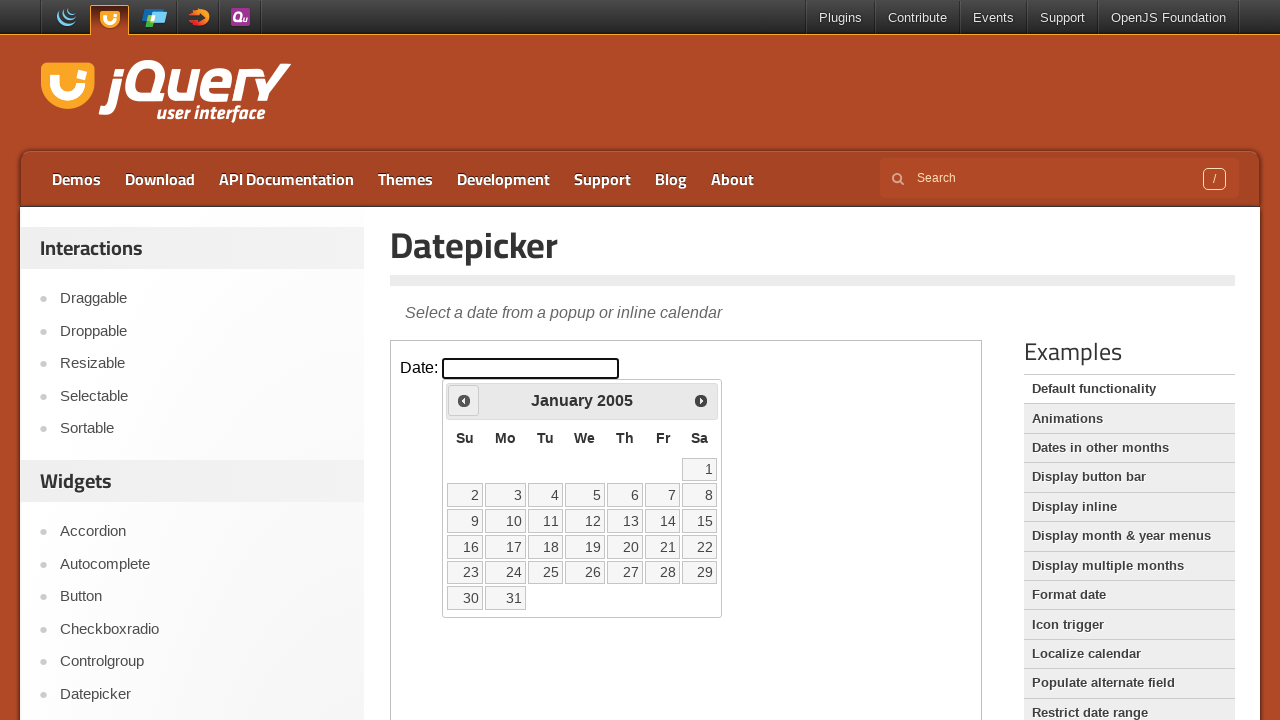

Clicked previous button to navigate back in years (current: 2005) at (464, 400) on iframe >> nth=0 >> internal:control=enter-frame >> span:has-text('Prev')
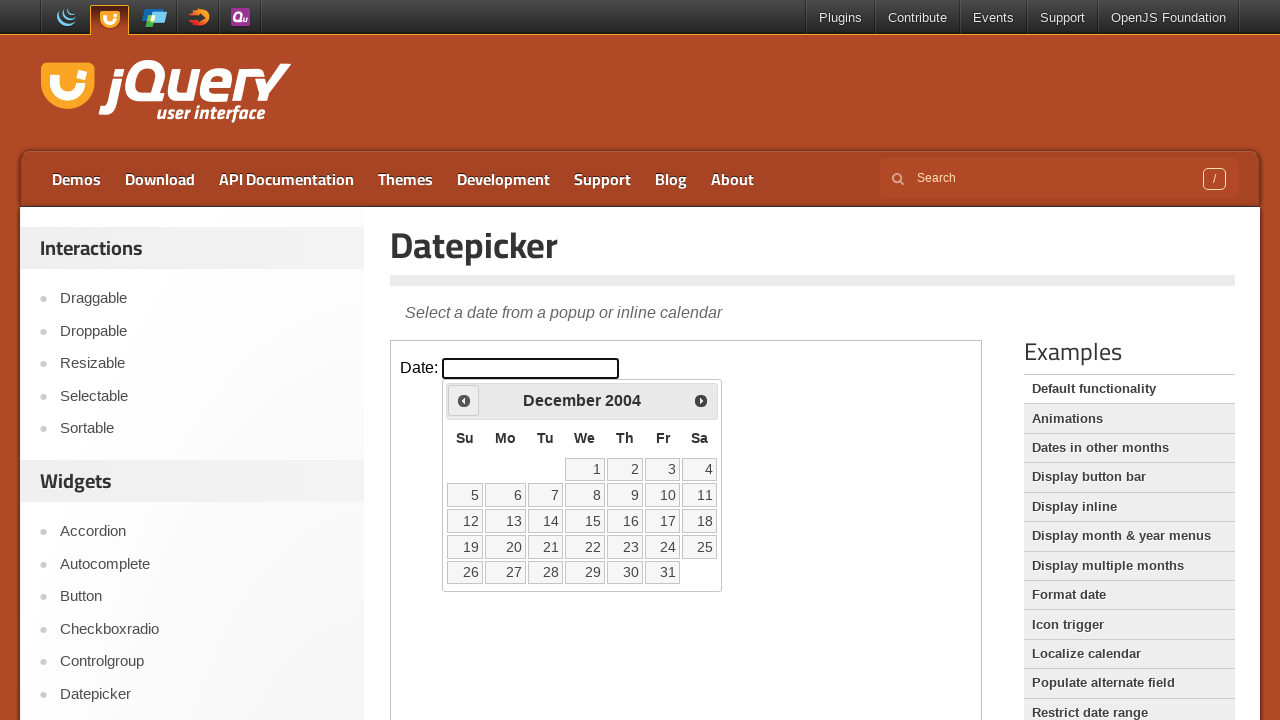

Retrieved updated year: 2004
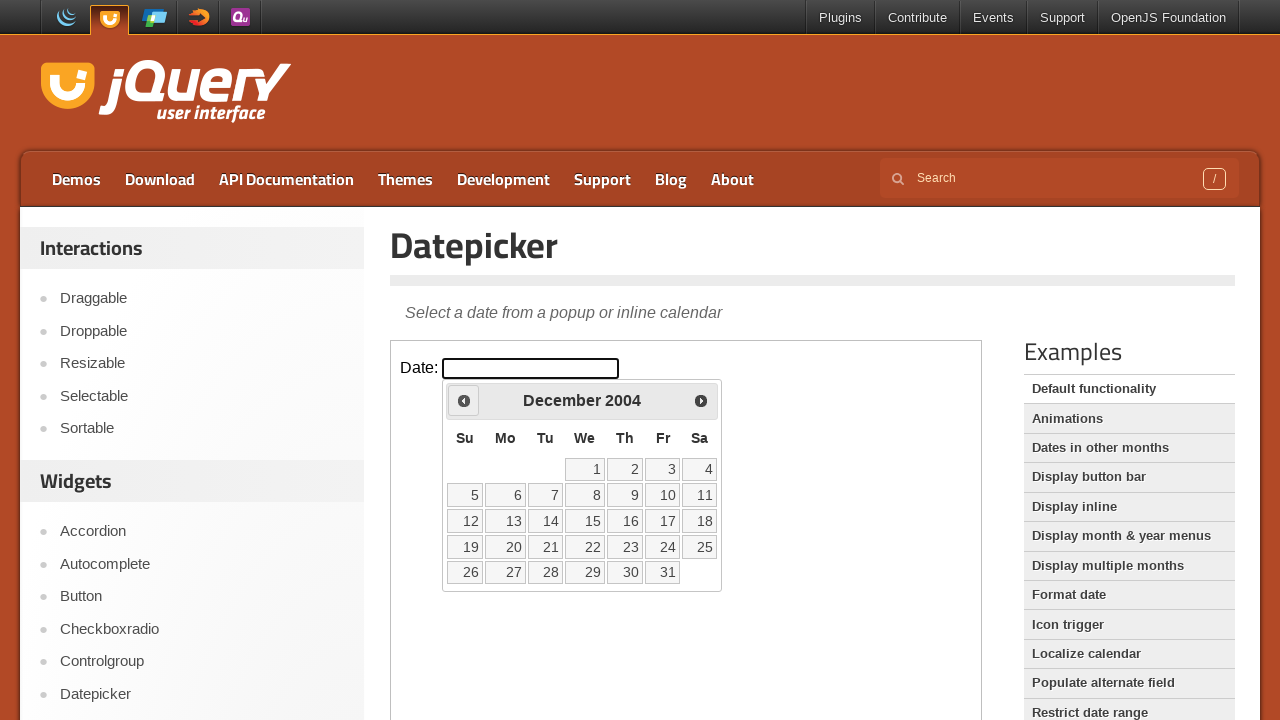

Clicked previous button to navigate back in years (current: 2004) at (464, 400) on iframe >> nth=0 >> internal:control=enter-frame >> span:has-text('Prev')
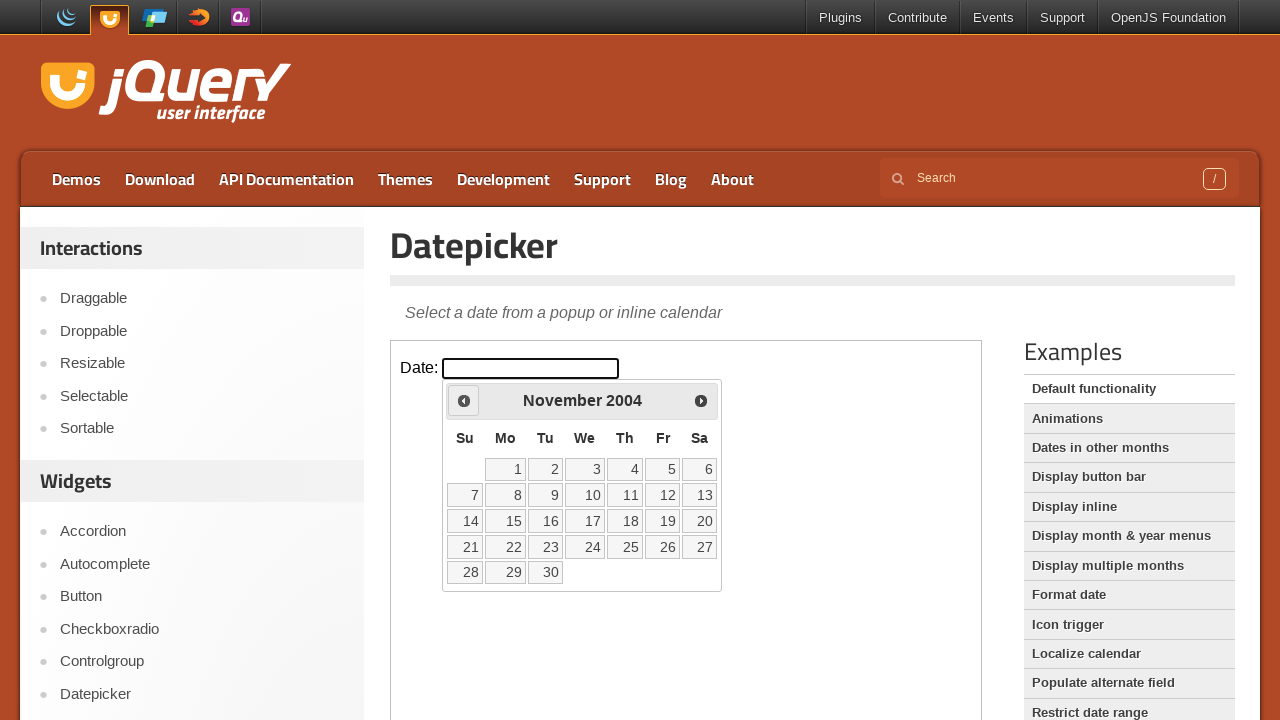

Retrieved updated year: 2004
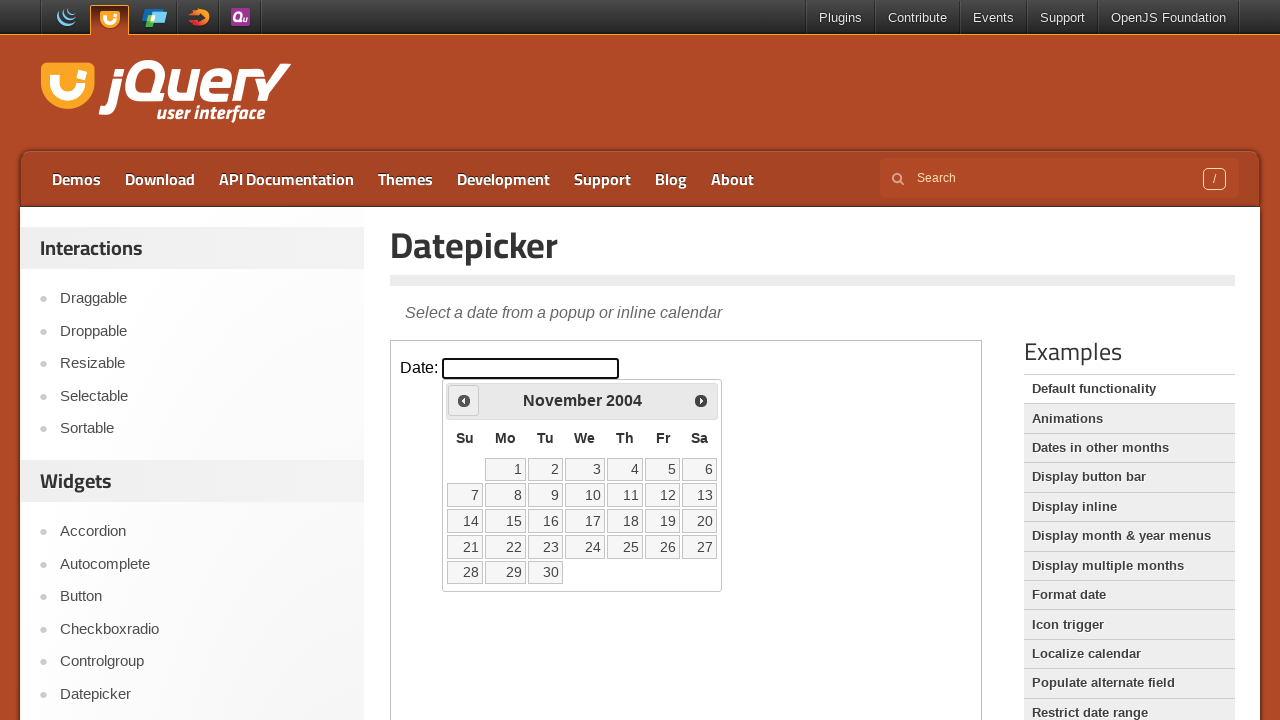

Clicked previous button to navigate back in years (current: 2004) at (464, 400) on iframe >> nth=0 >> internal:control=enter-frame >> span:has-text('Prev')
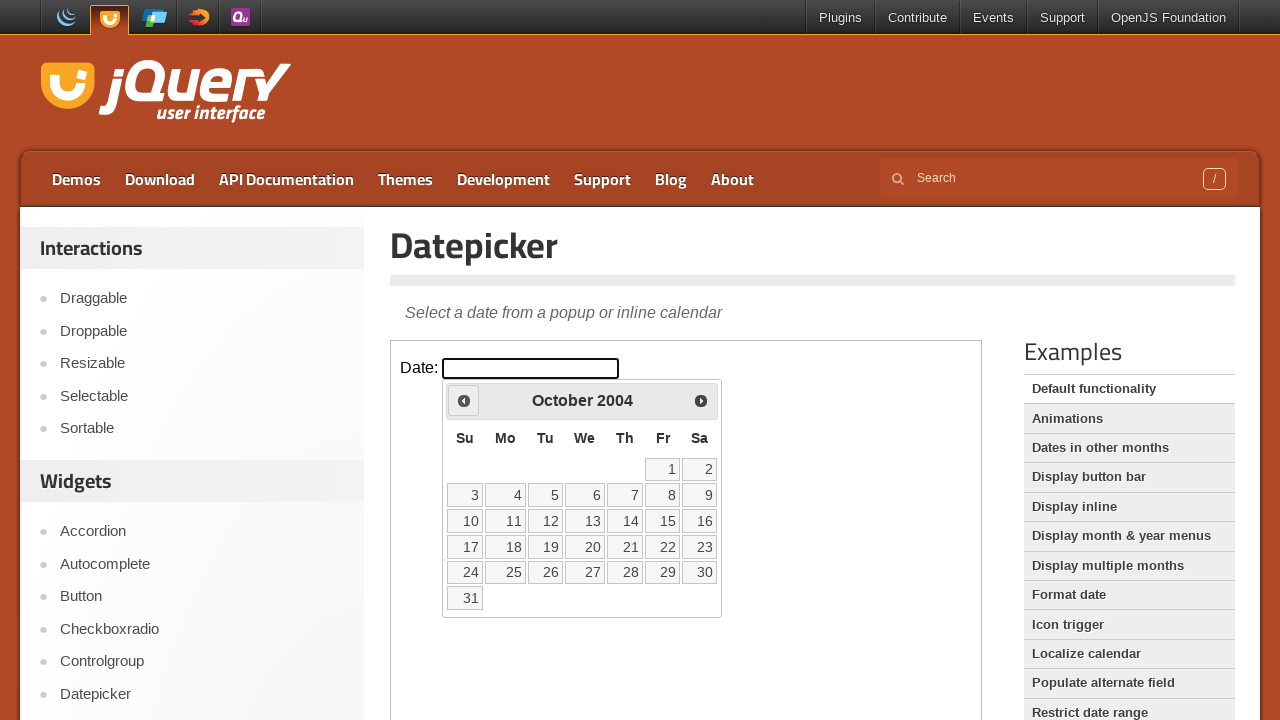

Retrieved updated year: 2004
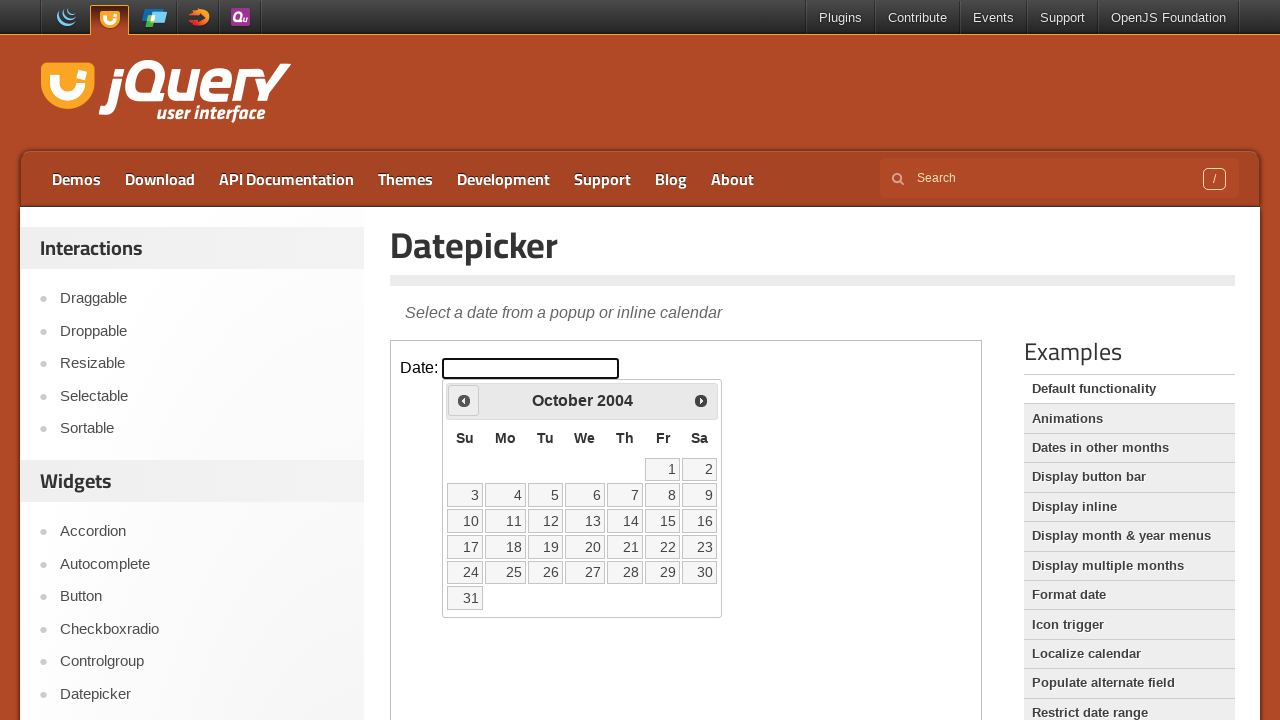

Clicked previous button to navigate back in years (current: 2004) at (464, 400) on iframe >> nth=0 >> internal:control=enter-frame >> span:has-text('Prev')
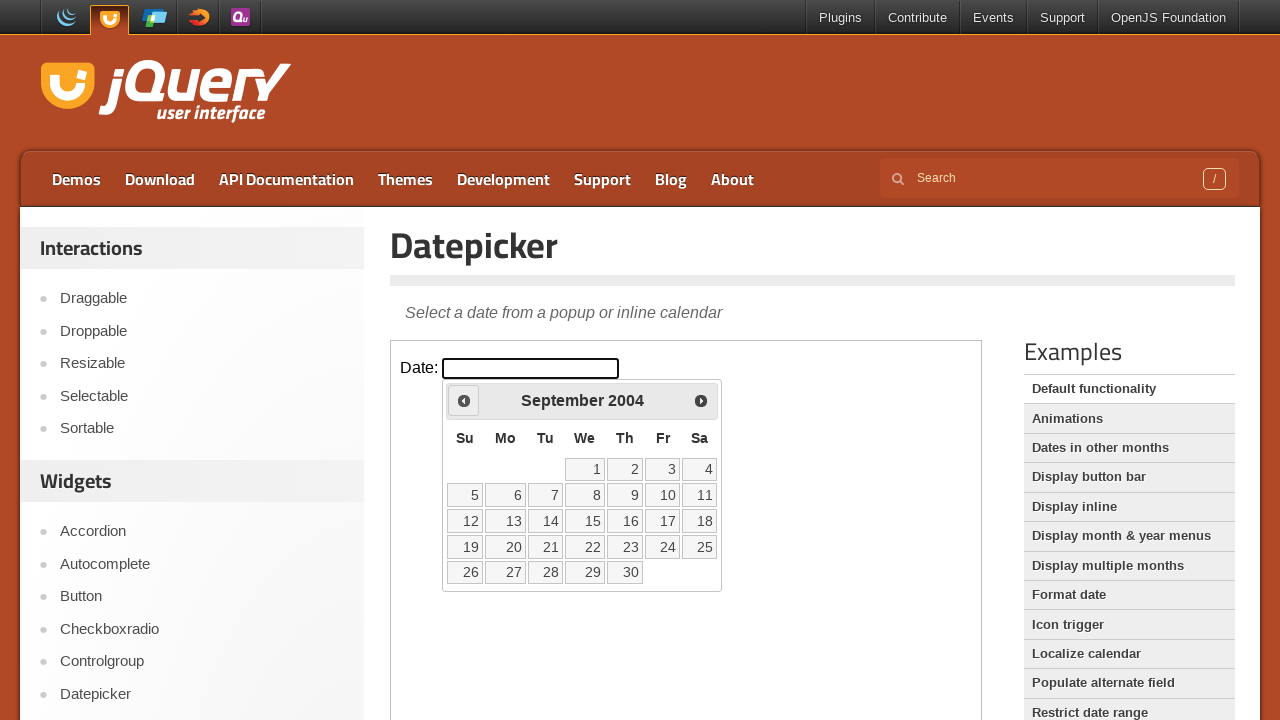

Retrieved updated year: 2004
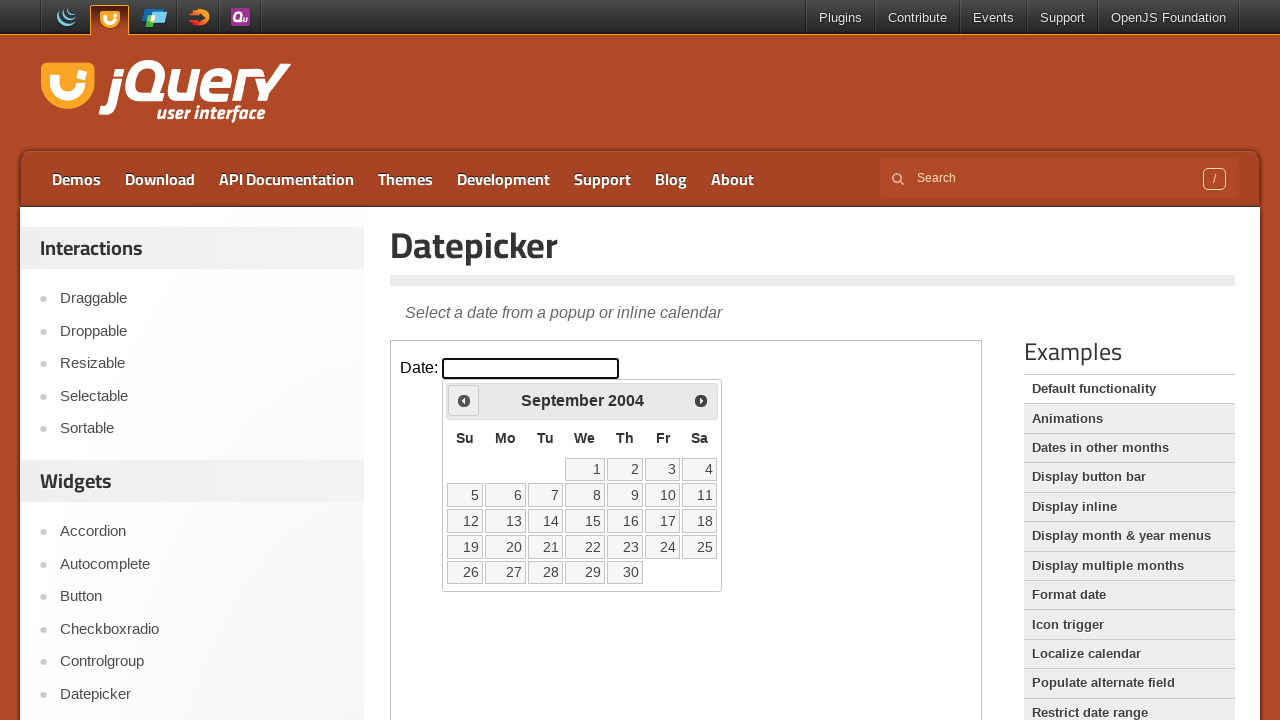

Clicked previous button to navigate back in years (current: 2004) at (464, 400) on iframe >> nth=0 >> internal:control=enter-frame >> span:has-text('Prev')
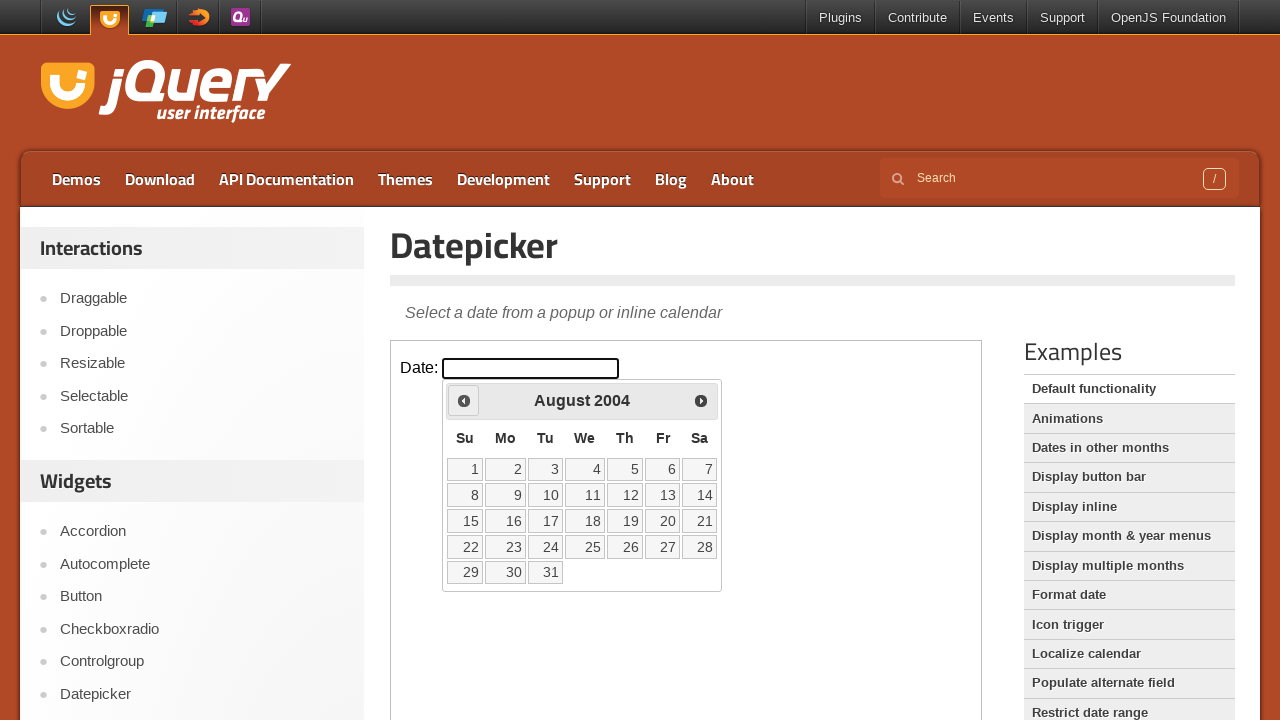

Retrieved updated year: 2004
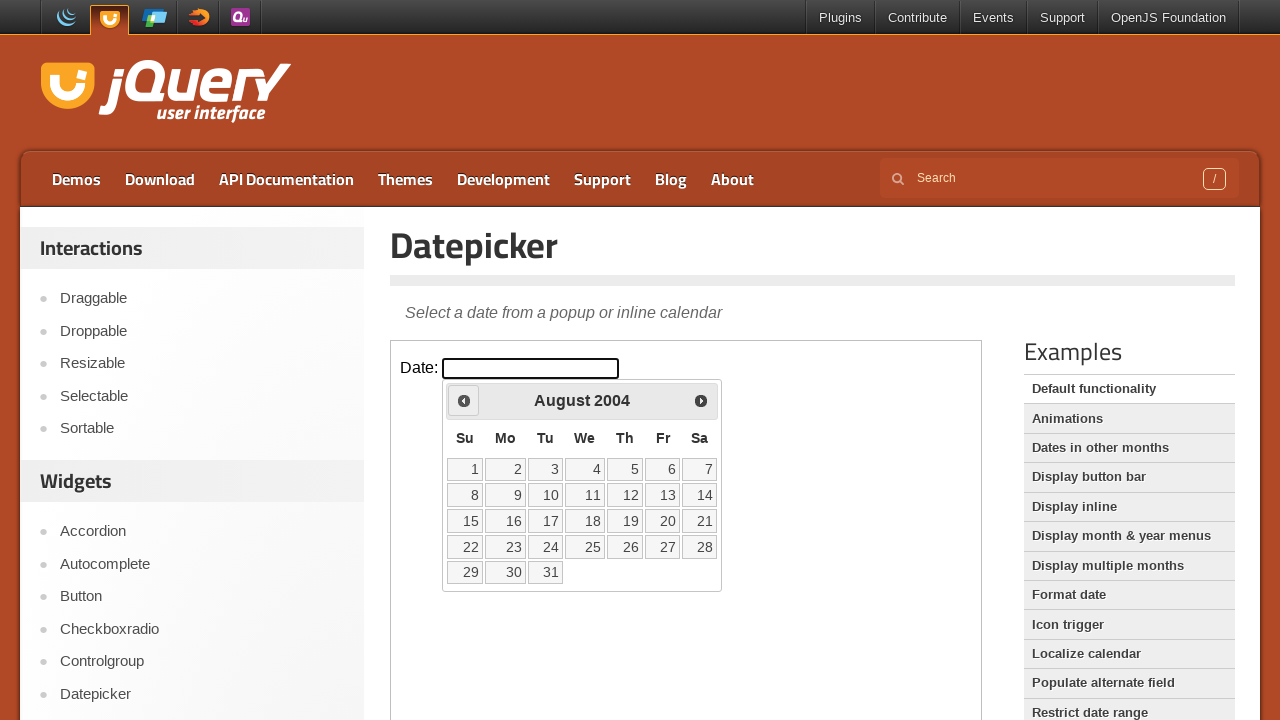

Clicked previous button to navigate back in years (current: 2004) at (464, 400) on iframe >> nth=0 >> internal:control=enter-frame >> span:has-text('Prev')
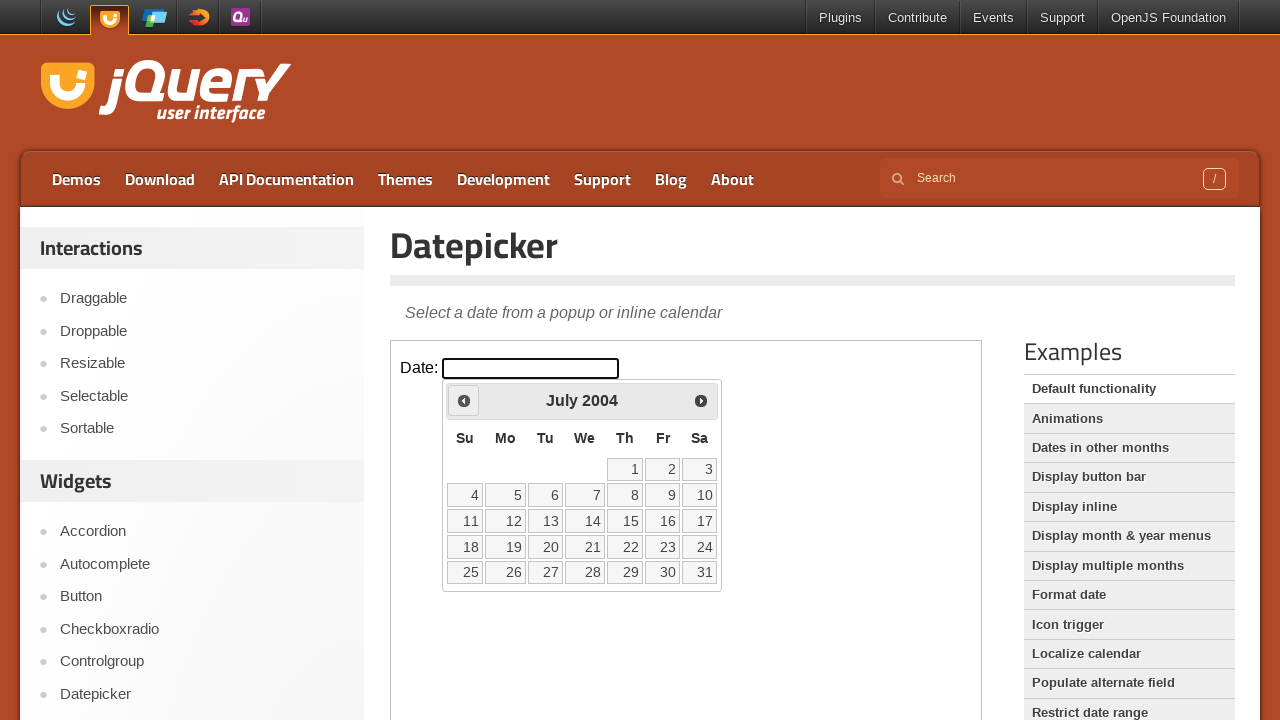

Retrieved updated year: 2004
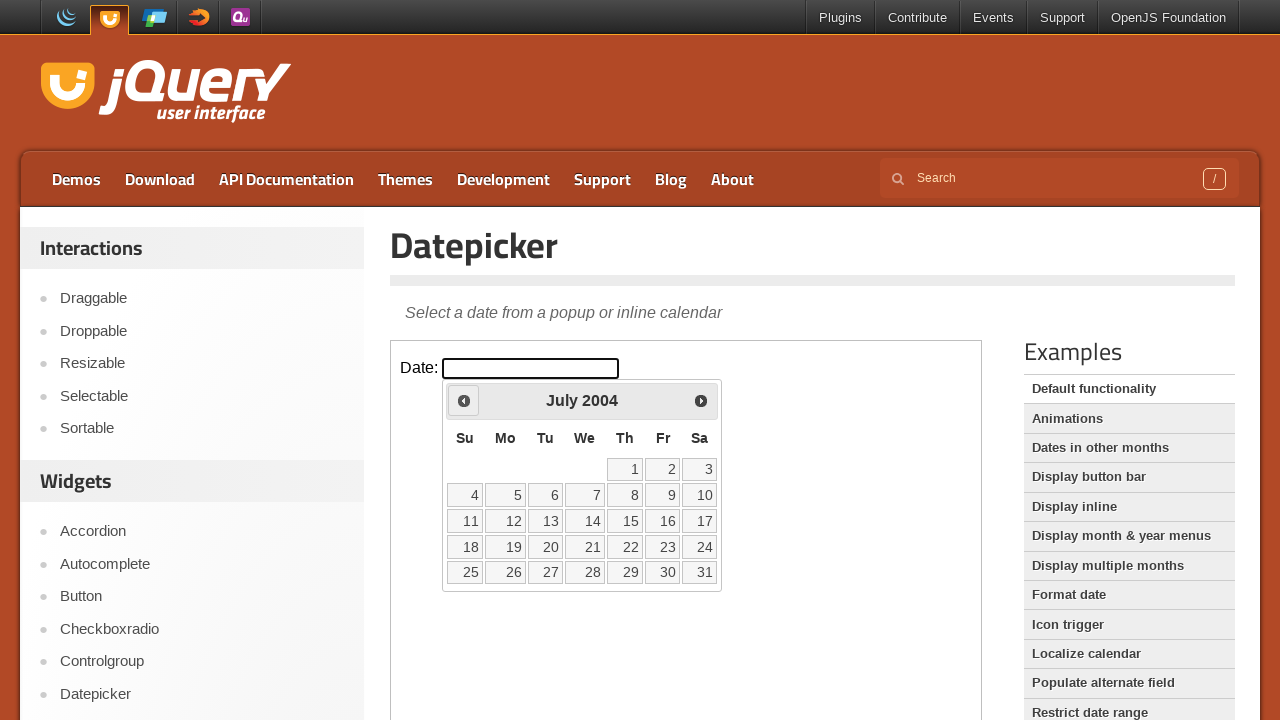

Clicked previous button to navigate back in years (current: 2004) at (464, 400) on iframe >> nth=0 >> internal:control=enter-frame >> span:has-text('Prev')
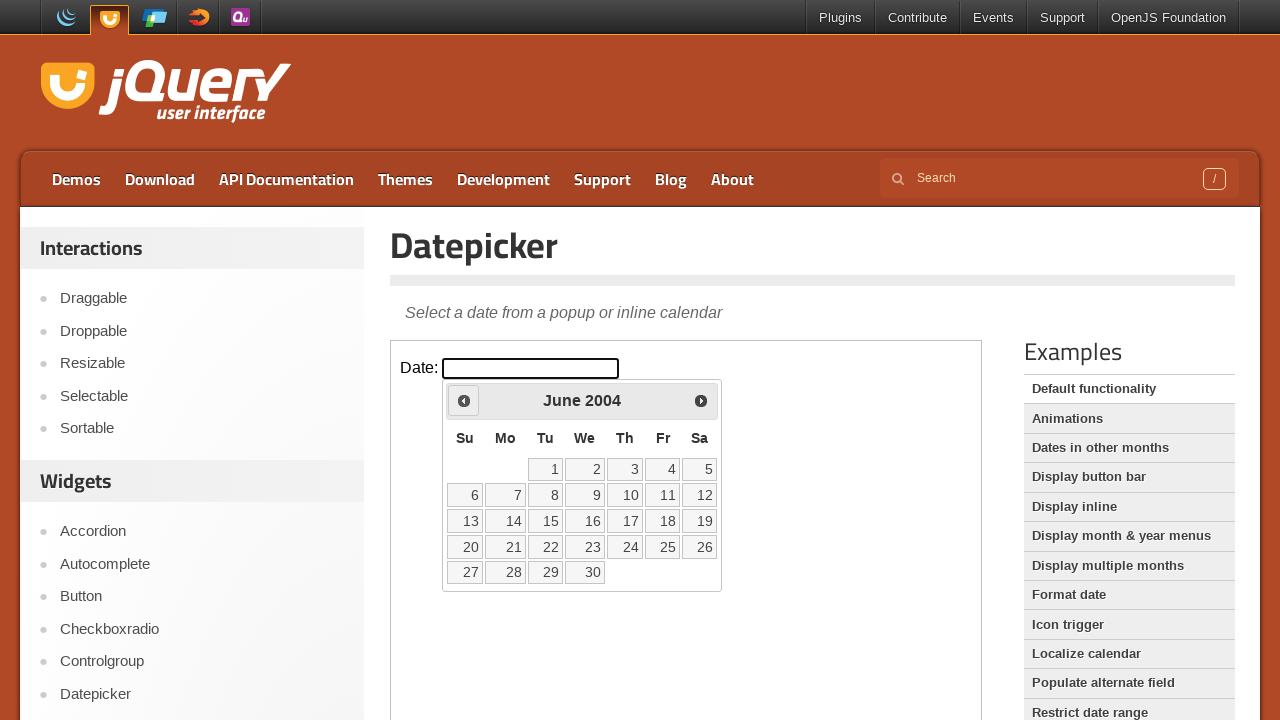

Retrieved updated year: 2004
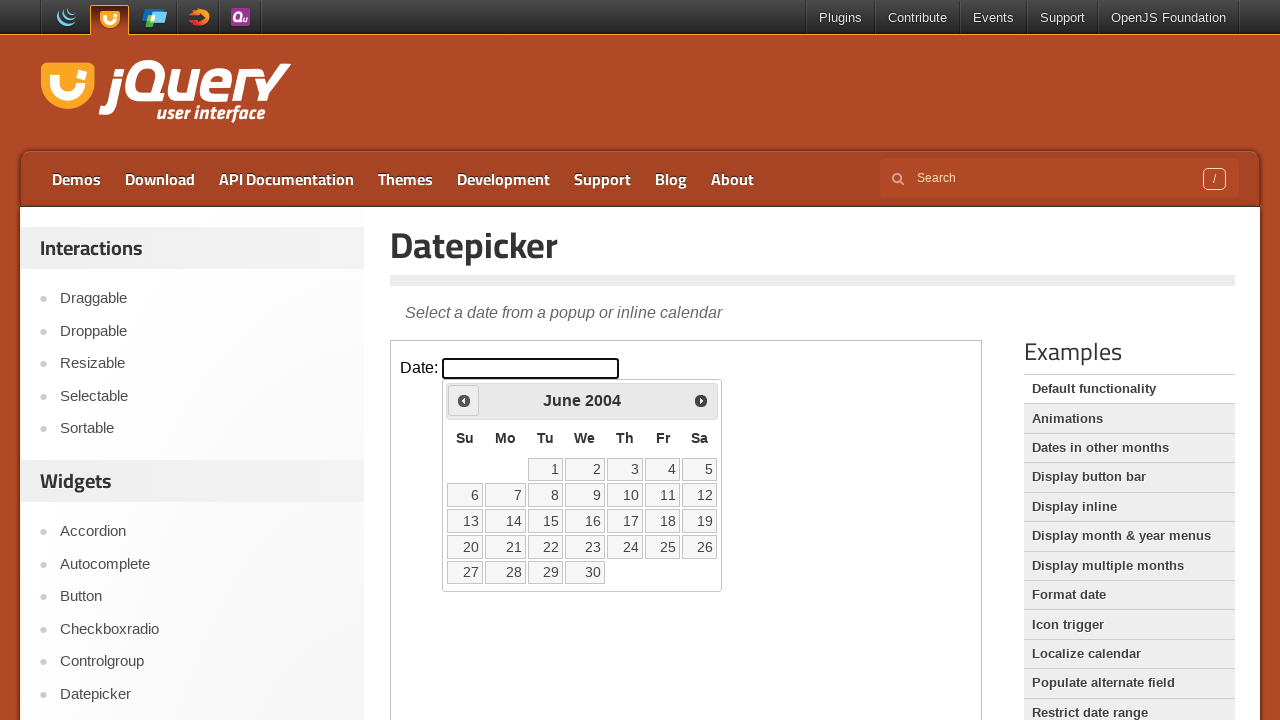

Clicked previous button to navigate back in years (current: 2004) at (464, 400) on iframe >> nth=0 >> internal:control=enter-frame >> span:has-text('Prev')
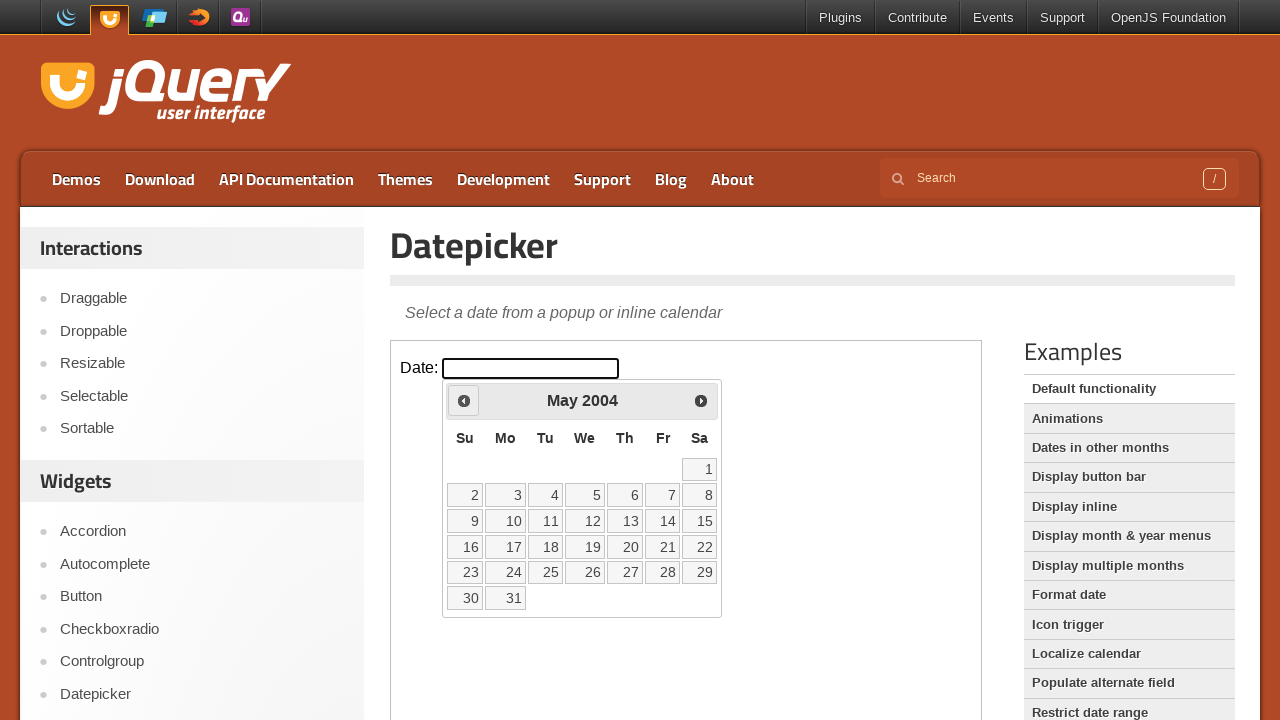

Retrieved updated year: 2004
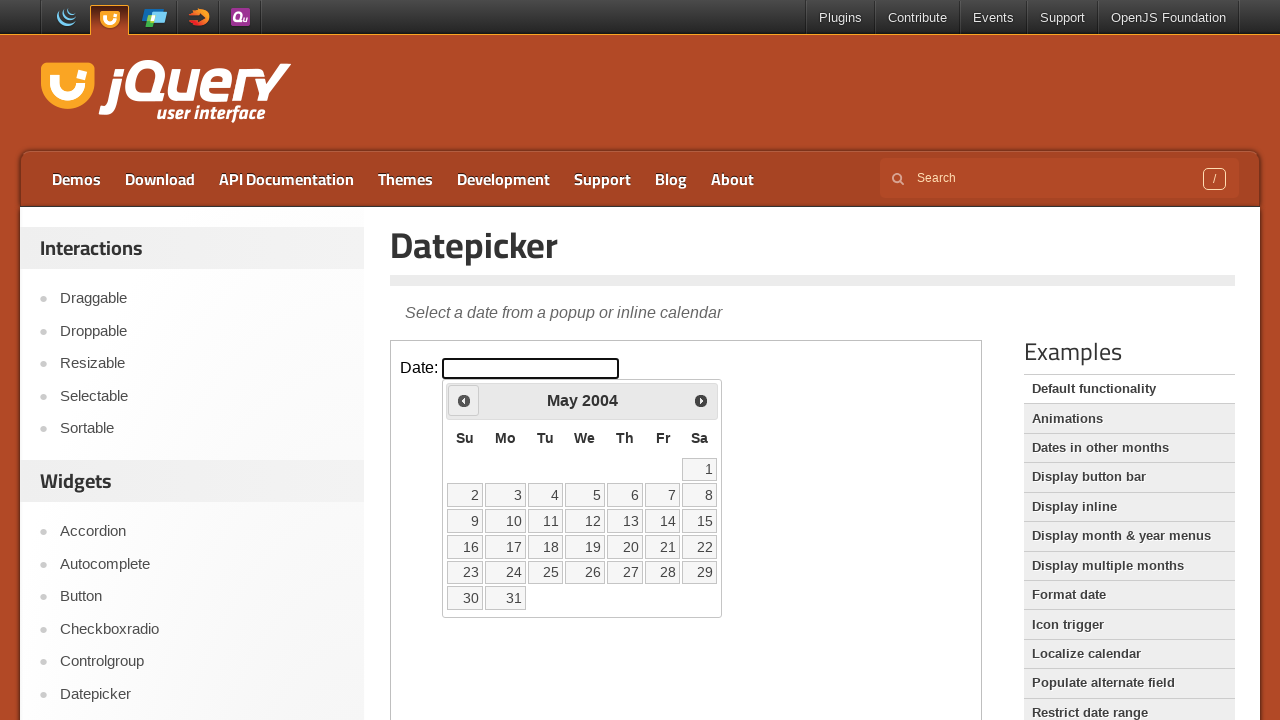

Clicked previous button to navigate back in years (current: 2004) at (464, 400) on iframe >> nth=0 >> internal:control=enter-frame >> span:has-text('Prev')
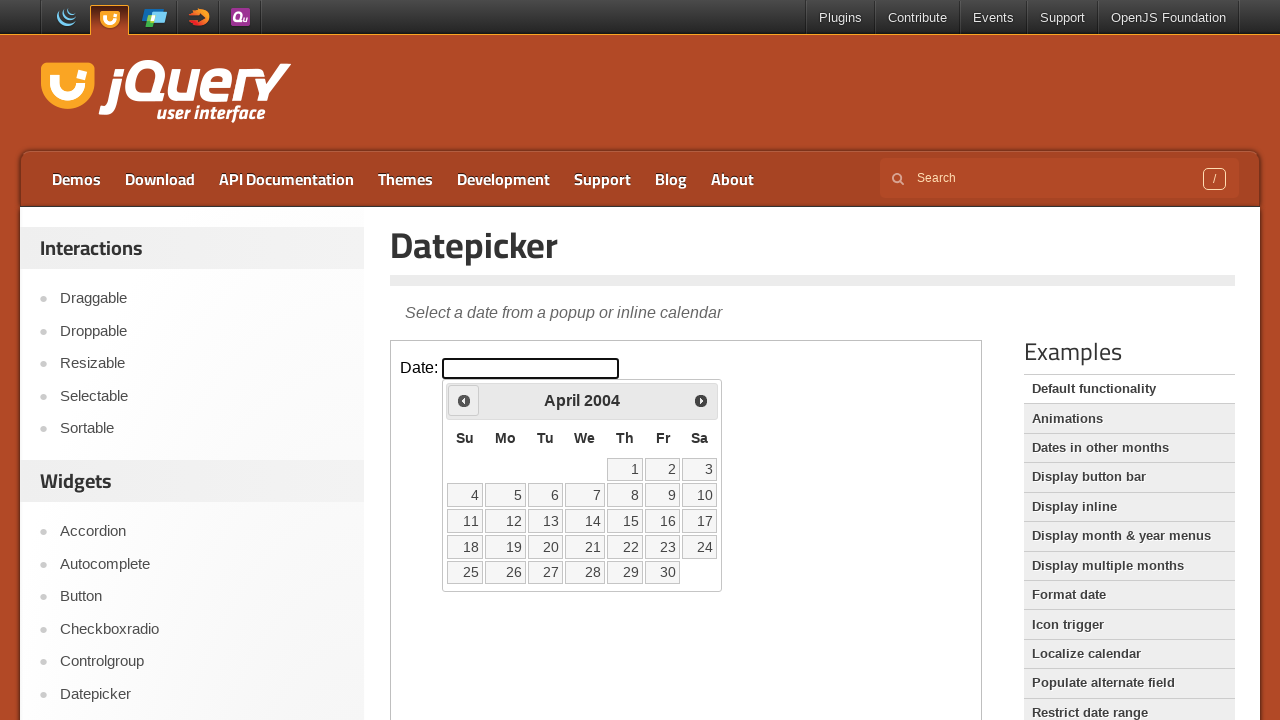

Retrieved updated year: 2004
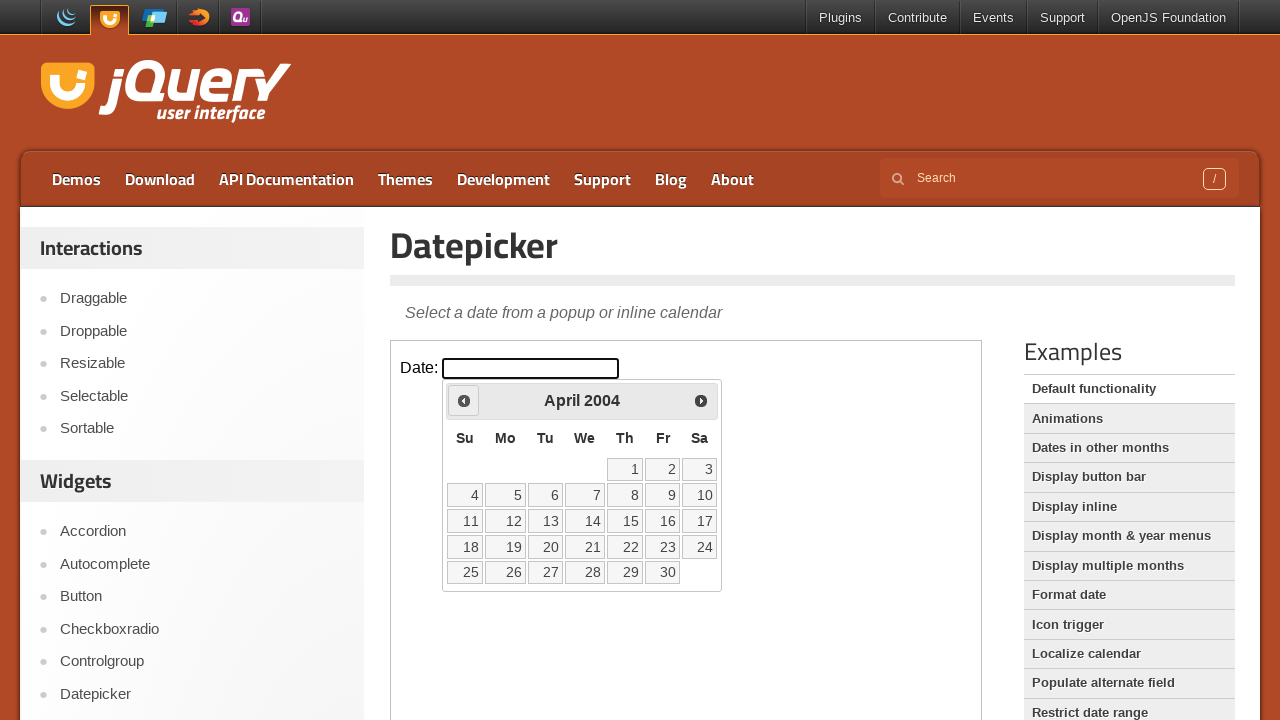

Clicked previous button to navigate back in years (current: 2004) at (464, 400) on iframe >> nth=0 >> internal:control=enter-frame >> span:has-text('Prev')
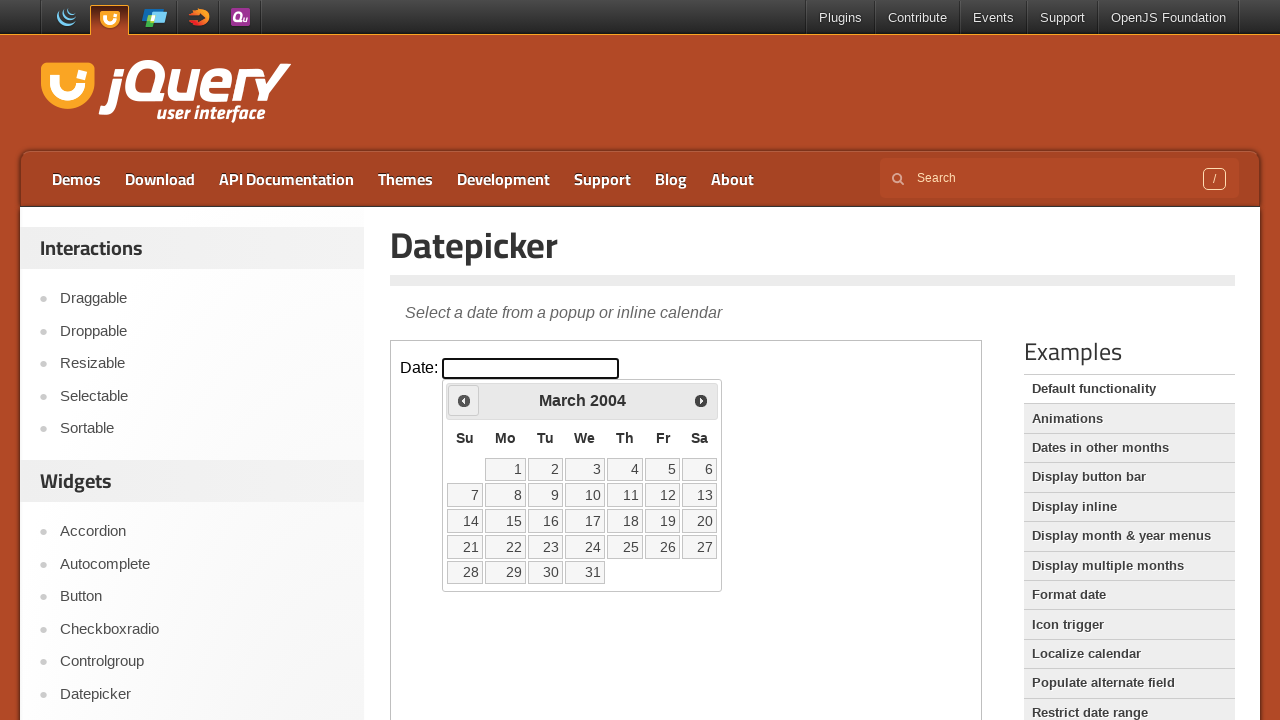

Retrieved updated year: 2004
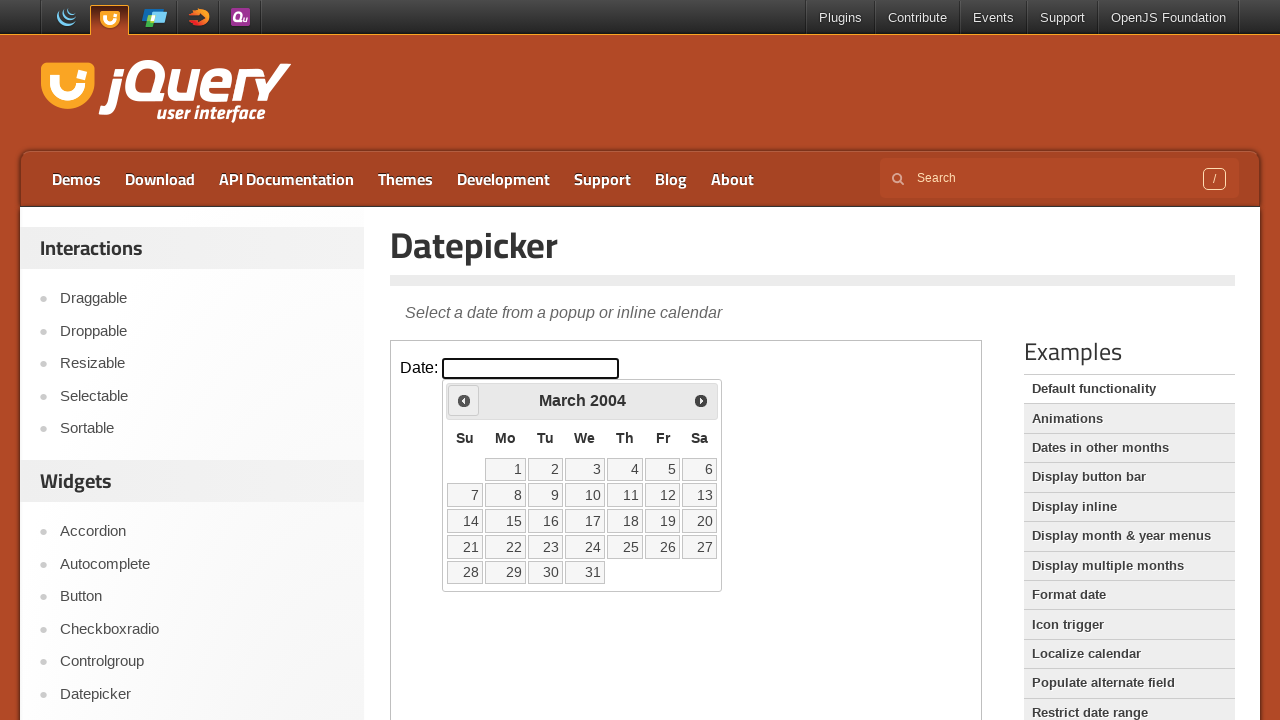

Clicked previous button to navigate back in years (current: 2004) at (464, 400) on iframe >> nth=0 >> internal:control=enter-frame >> span:has-text('Prev')
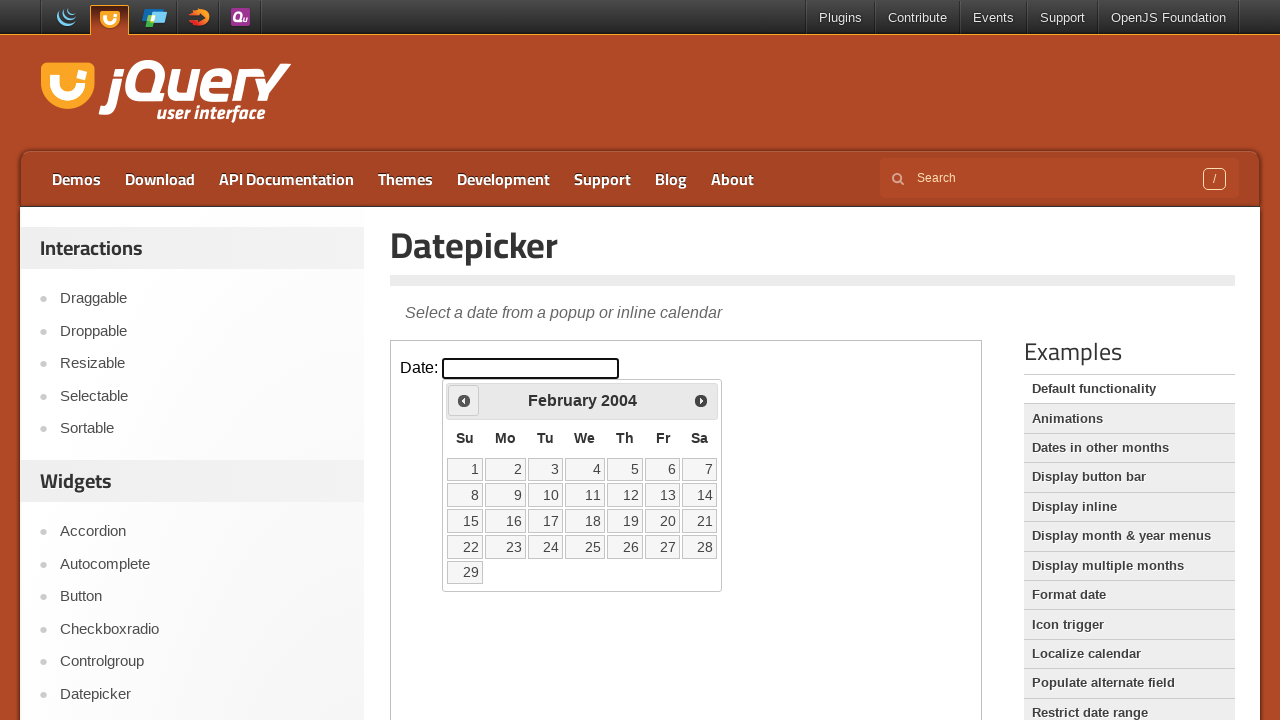

Retrieved updated year: 2004
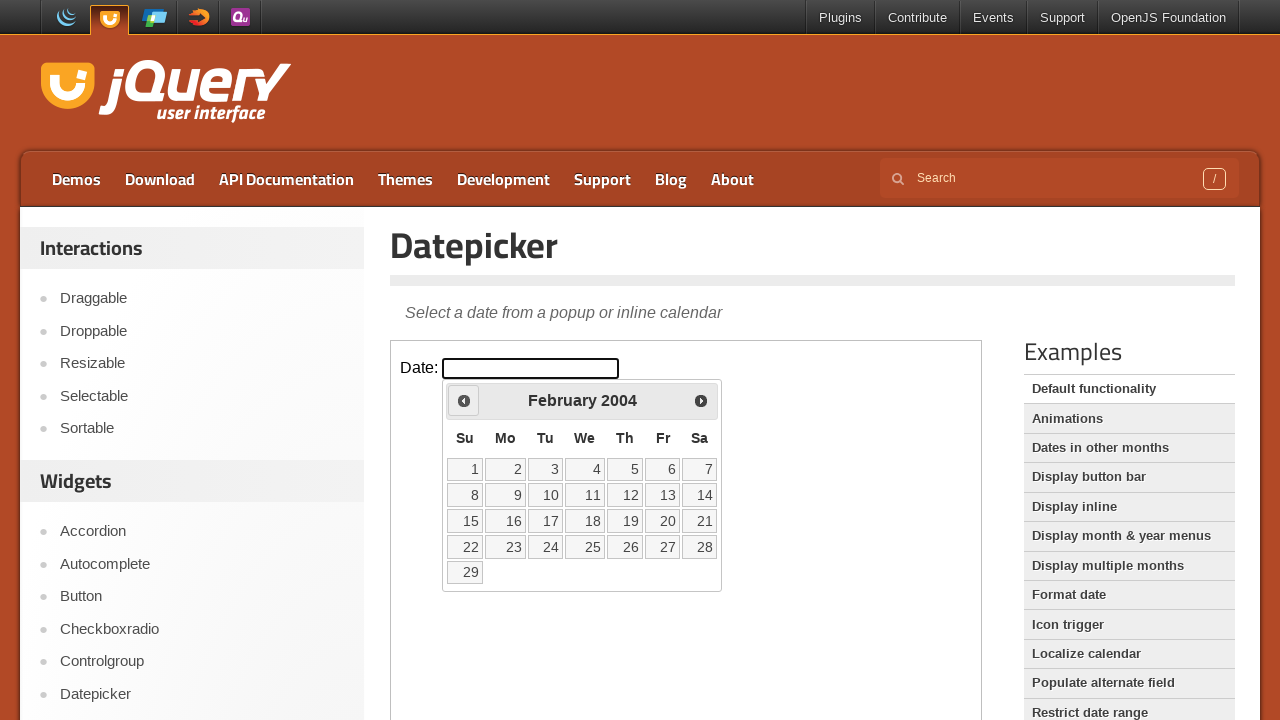

Clicked previous button to navigate back in years (current: 2004) at (464, 400) on iframe >> nth=0 >> internal:control=enter-frame >> span:has-text('Prev')
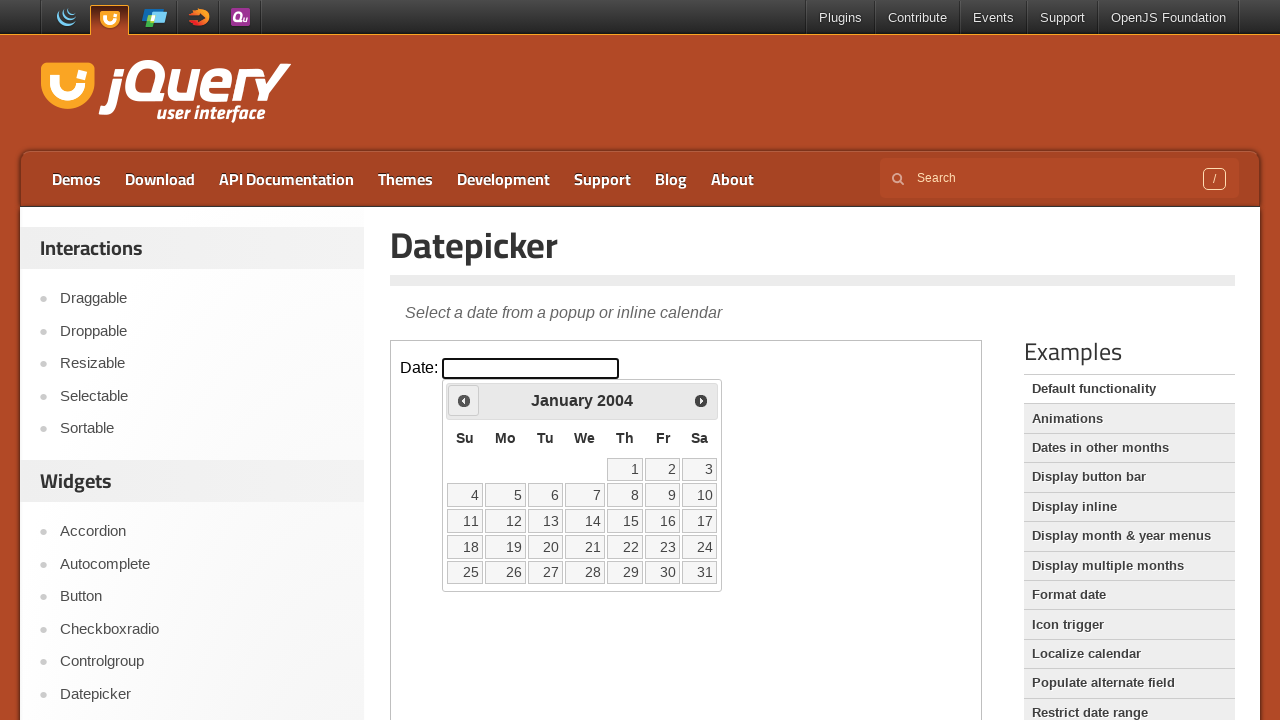

Retrieved updated year: 2004
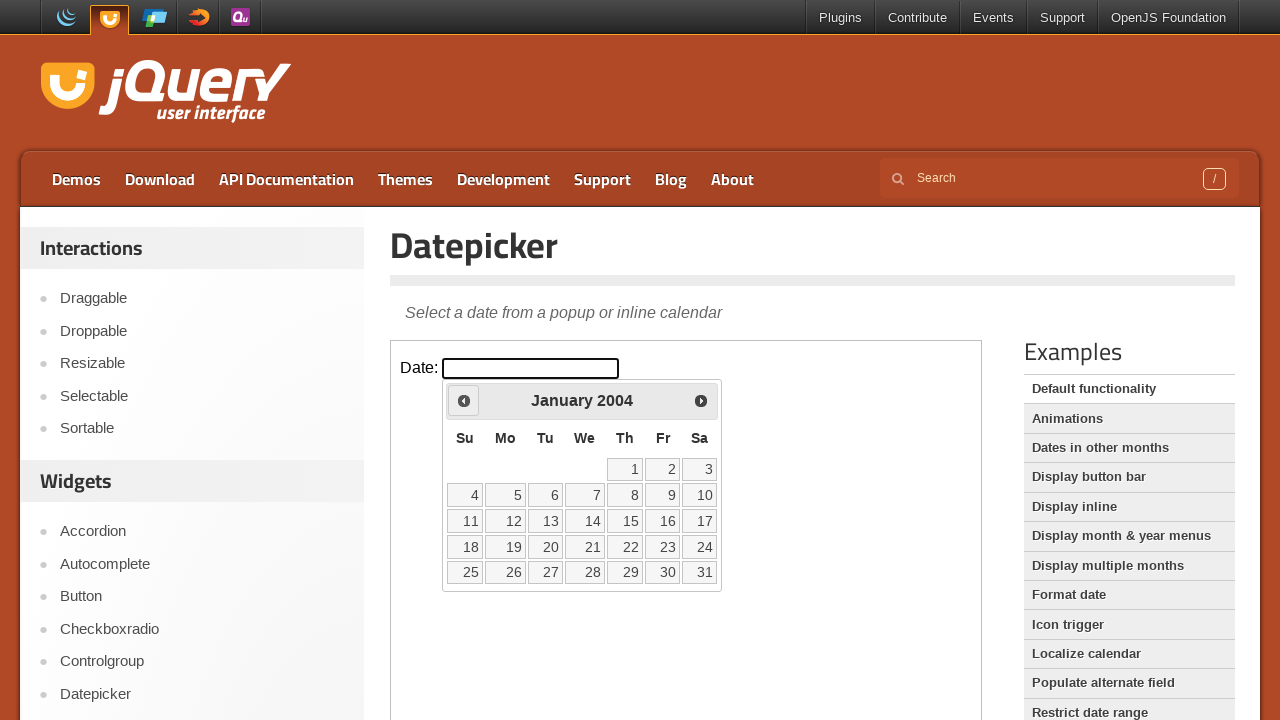

Clicked previous button to navigate back in years (current: 2004) at (464, 400) on iframe >> nth=0 >> internal:control=enter-frame >> span:has-text('Prev')
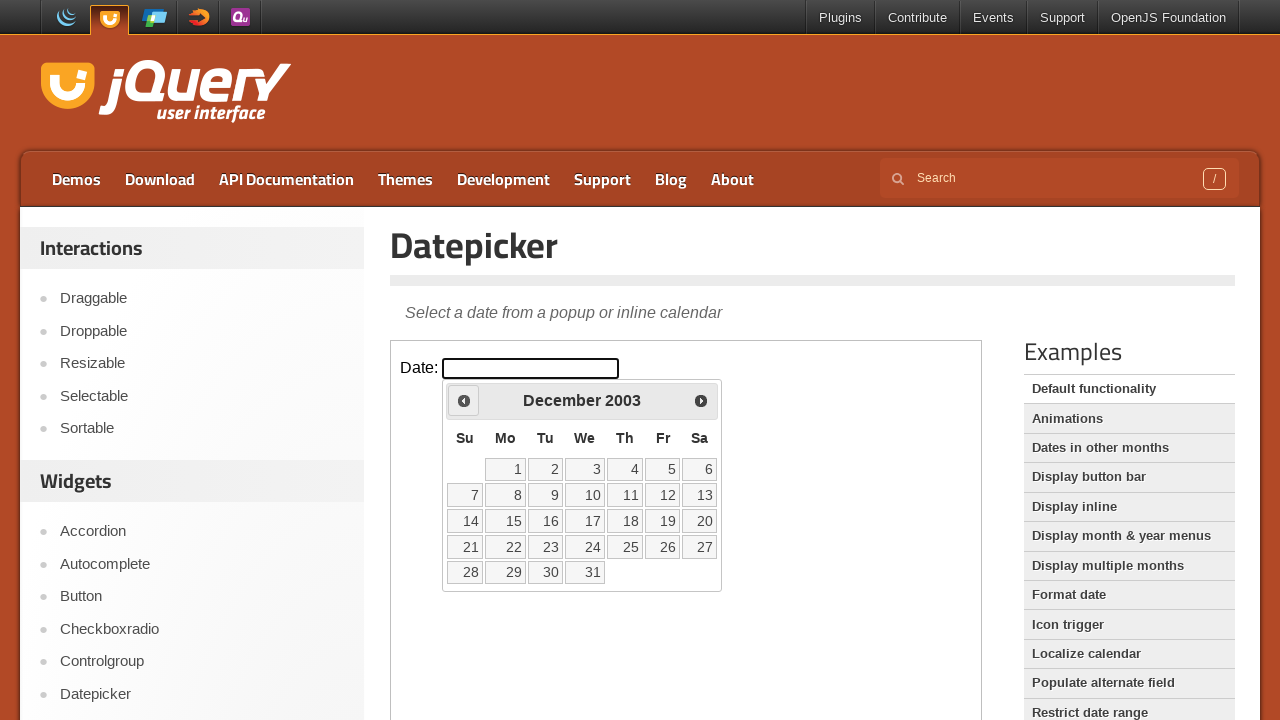

Retrieved updated year: 2003
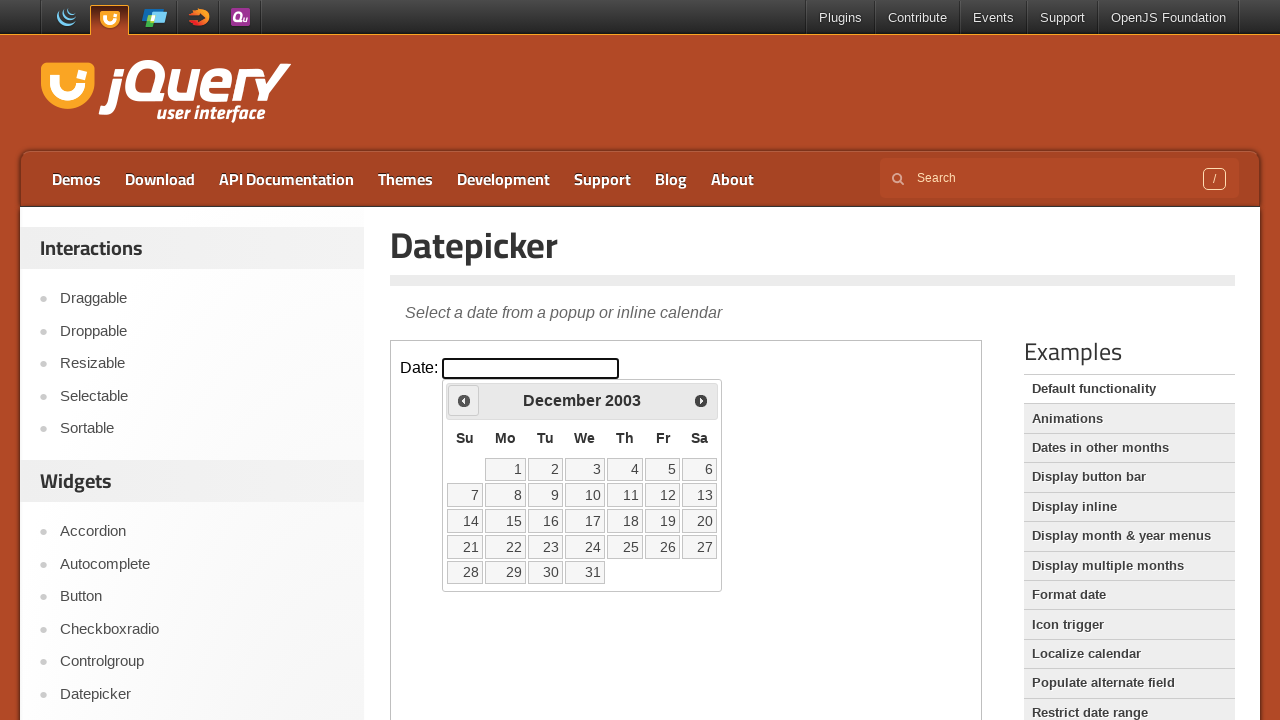

Clicked previous button to navigate back in years (current: 2003) at (464, 400) on iframe >> nth=0 >> internal:control=enter-frame >> span:has-text('Prev')
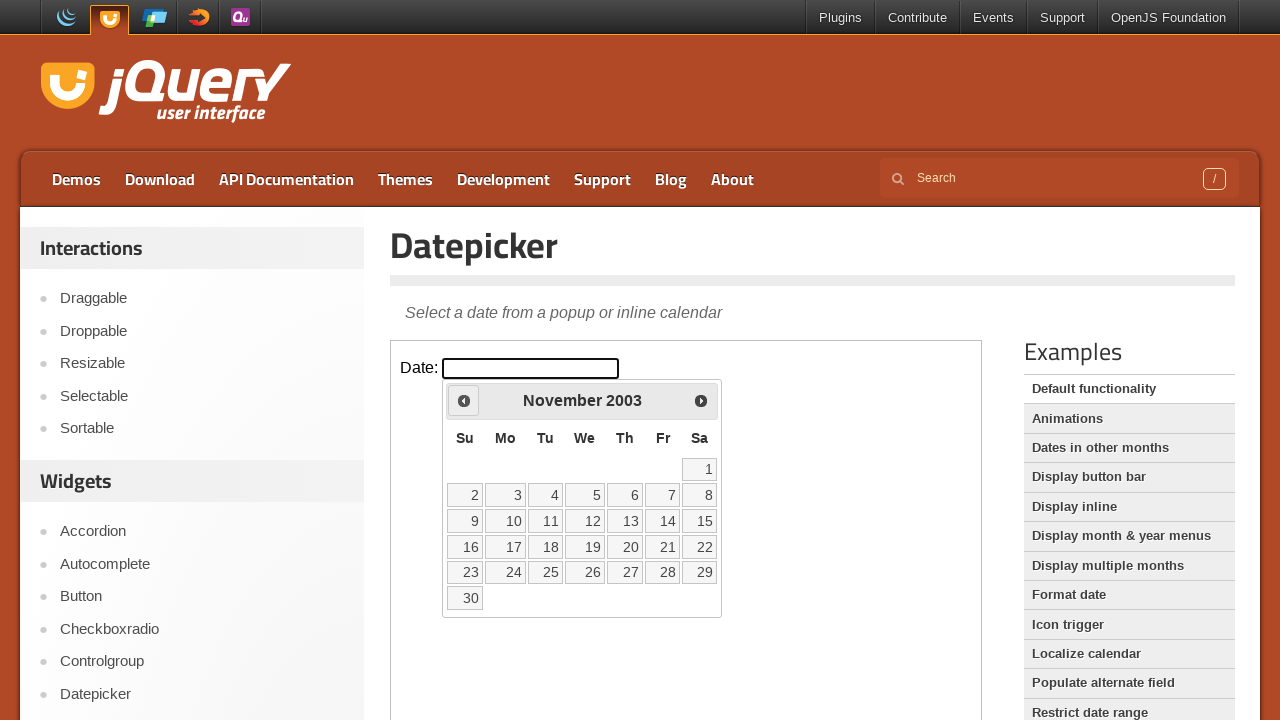

Retrieved updated year: 2003
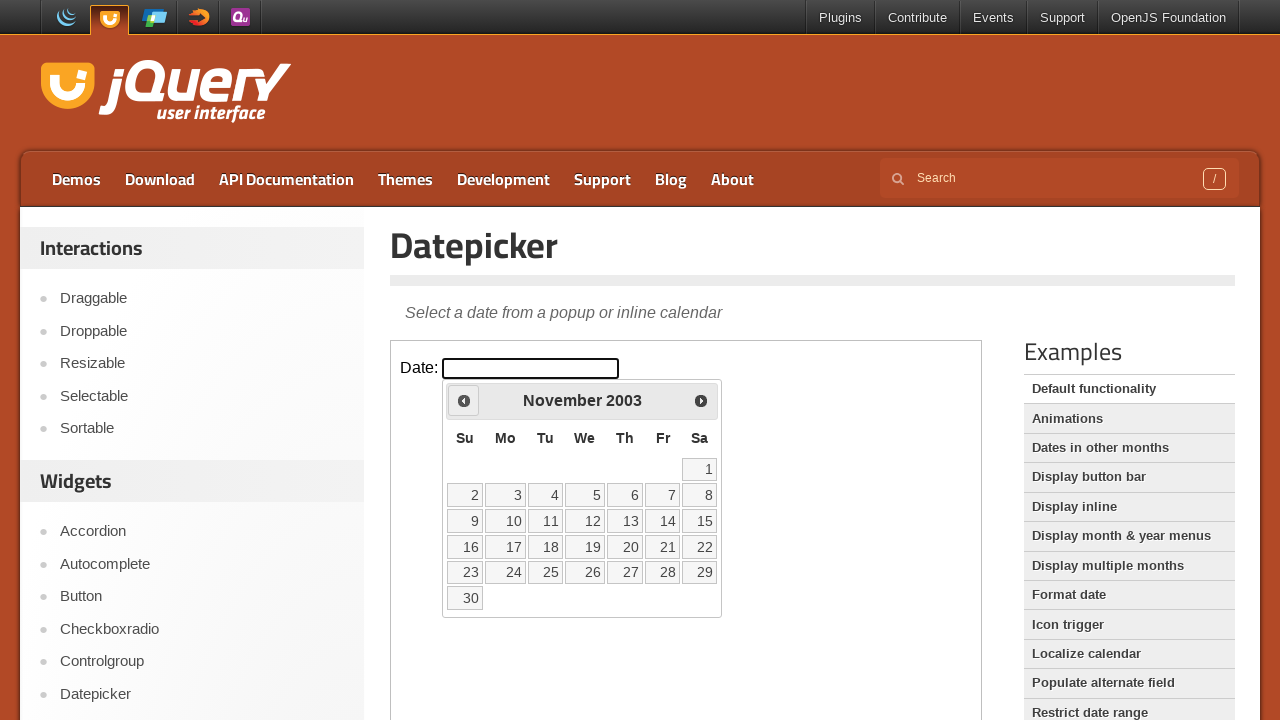

Clicked previous button to navigate back in years (current: 2003) at (464, 400) on iframe >> nth=0 >> internal:control=enter-frame >> span:has-text('Prev')
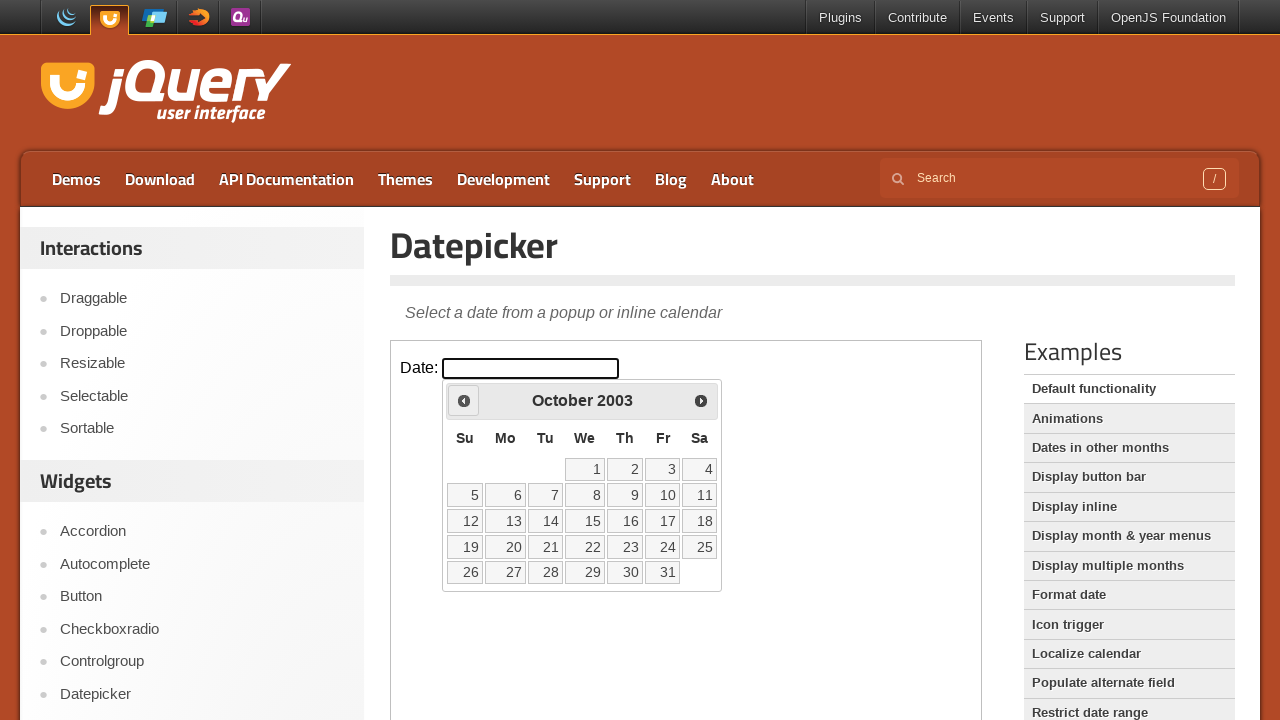

Retrieved updated year: 2003
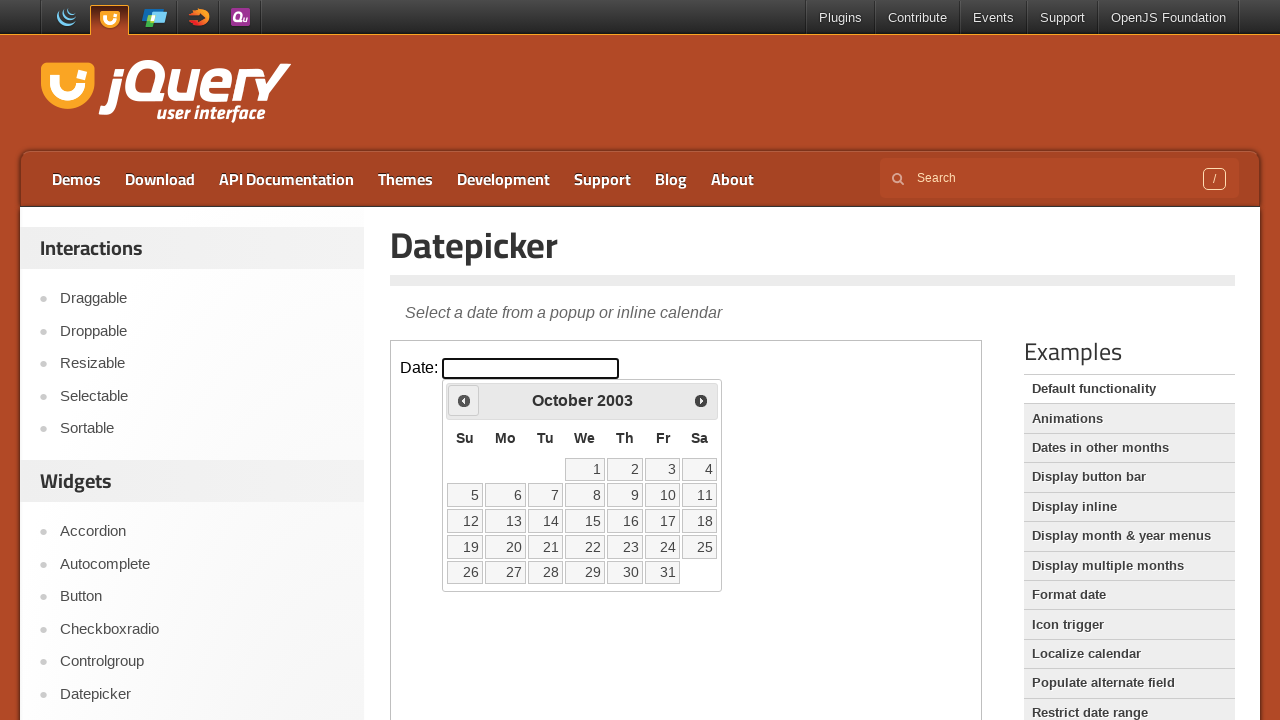

Clicked previous button to navigate back in years (current: 2003) at (464, 400) on iframe >> nth=0 >> internal:control=enter-frame >> span:has-text('Prev')
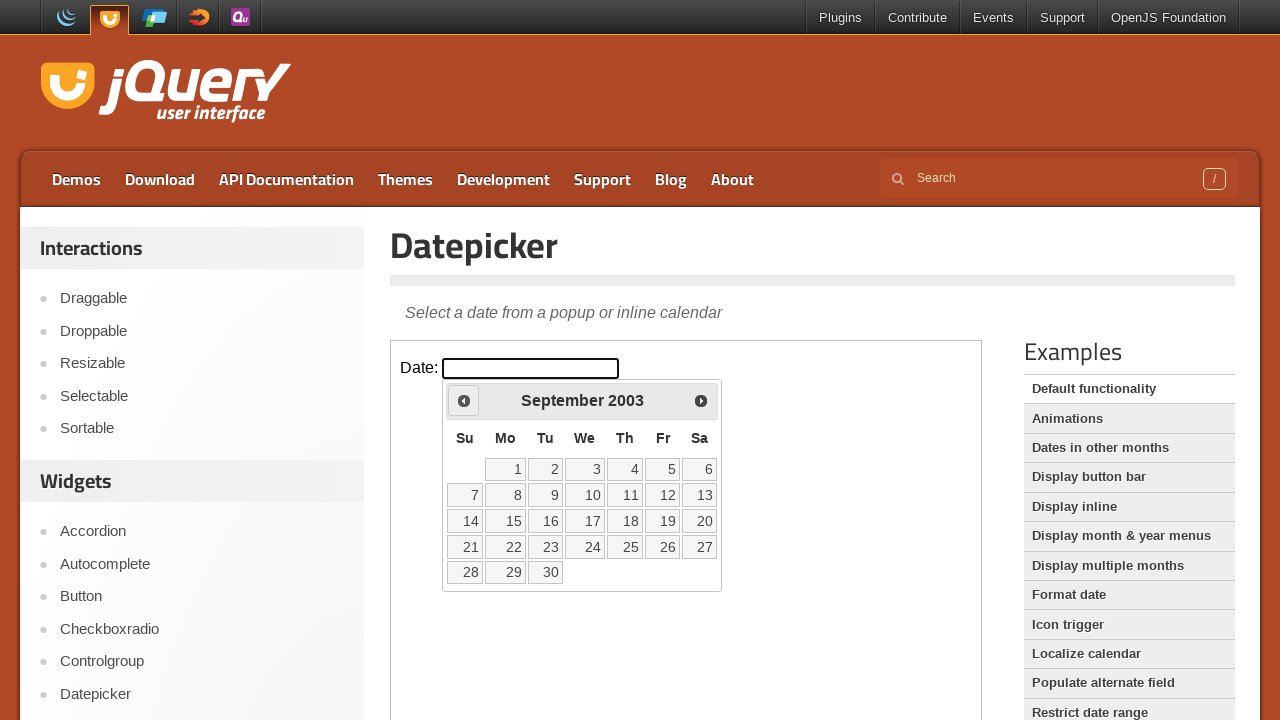

Retrieved updated year: 2003
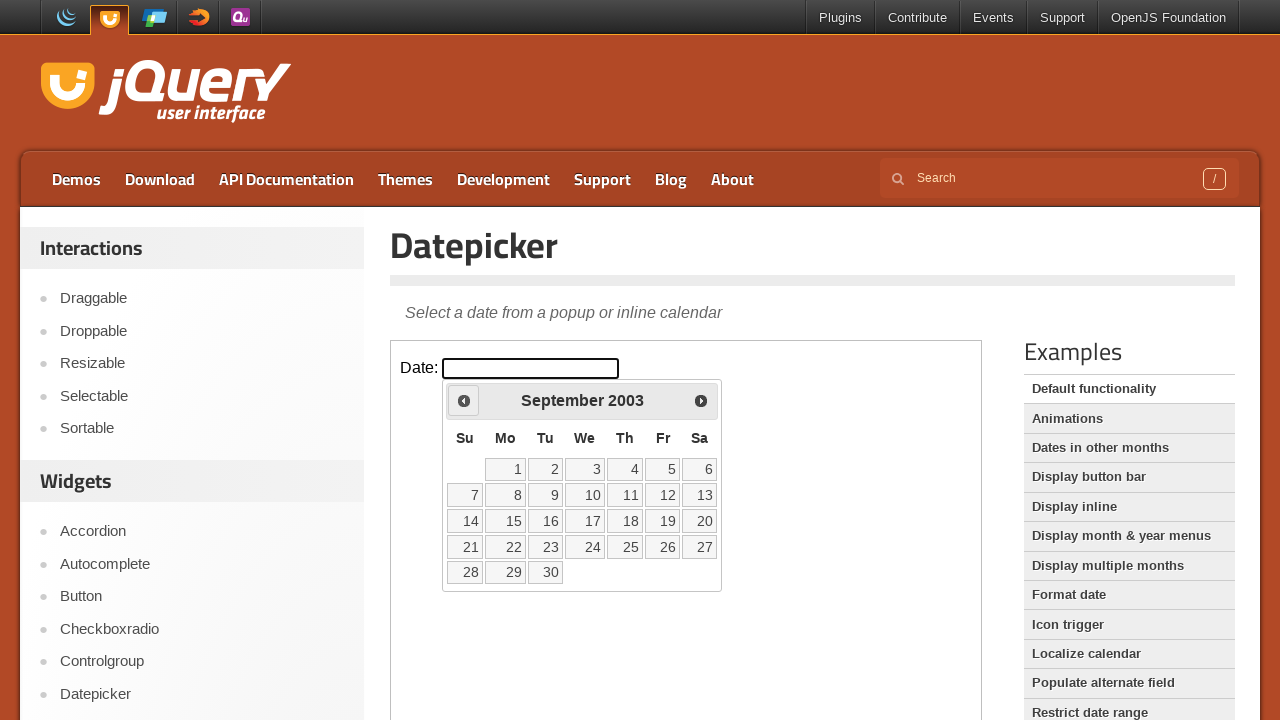

Clicked previous button to navigate back in years (current: 2003) at (464, 400) on iframe >> nth=0 >> internal:control=enter-frame >> span:has-text('Prev')
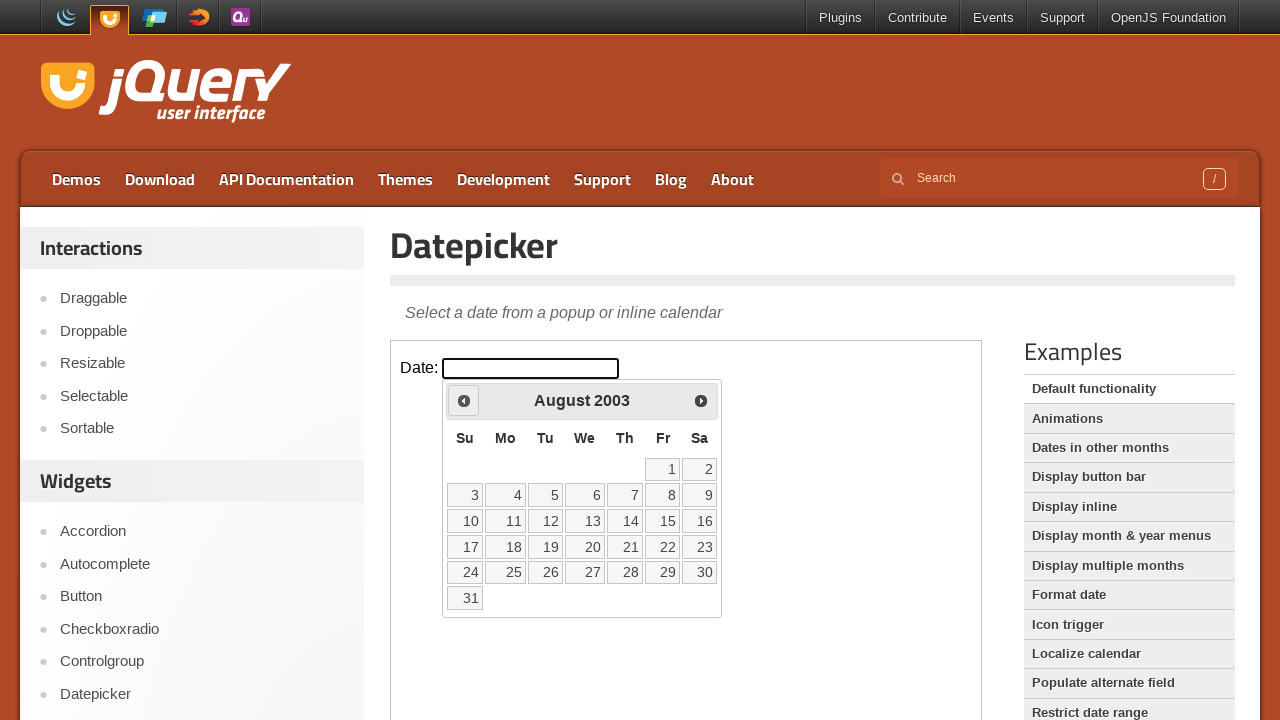

Retrieved updated year: 2003
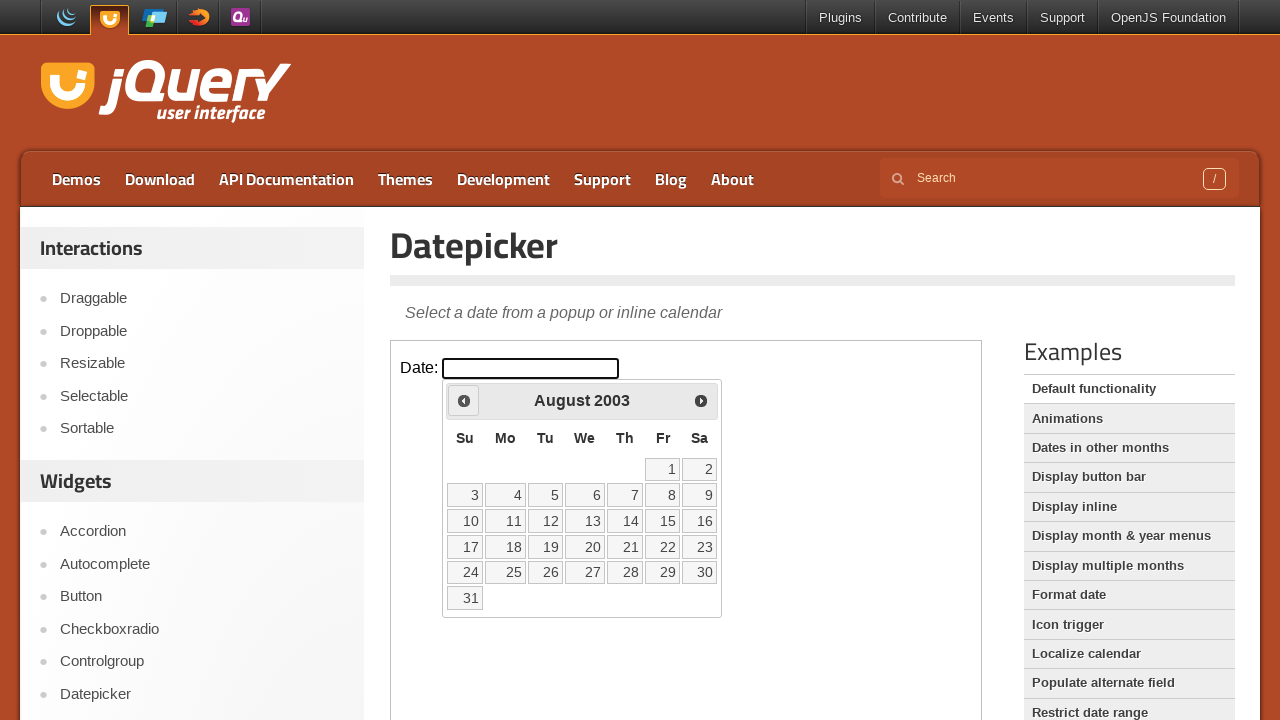

Clicked previous button to navigate back in years (current: 2003) at (464, 400) on iframe >> nth=0 >> internal:control=enter-frame >> span:has-text('Prev')
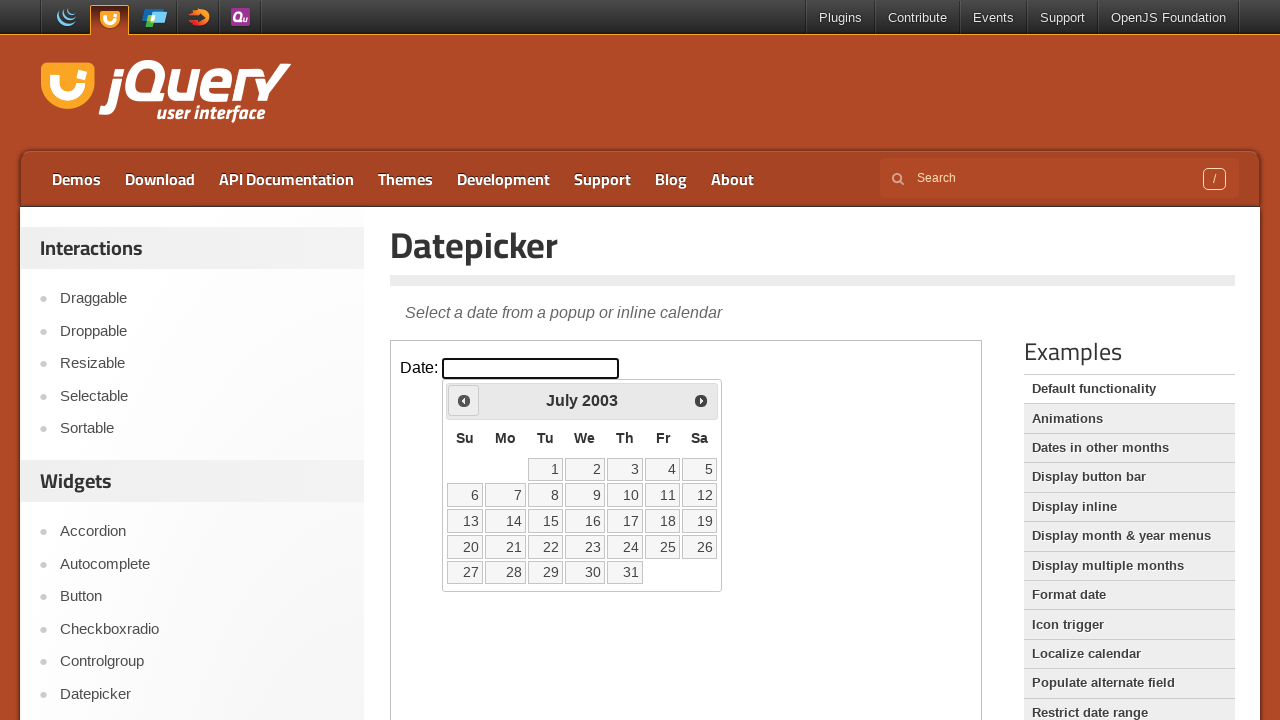

Retrieved updated year: 2003
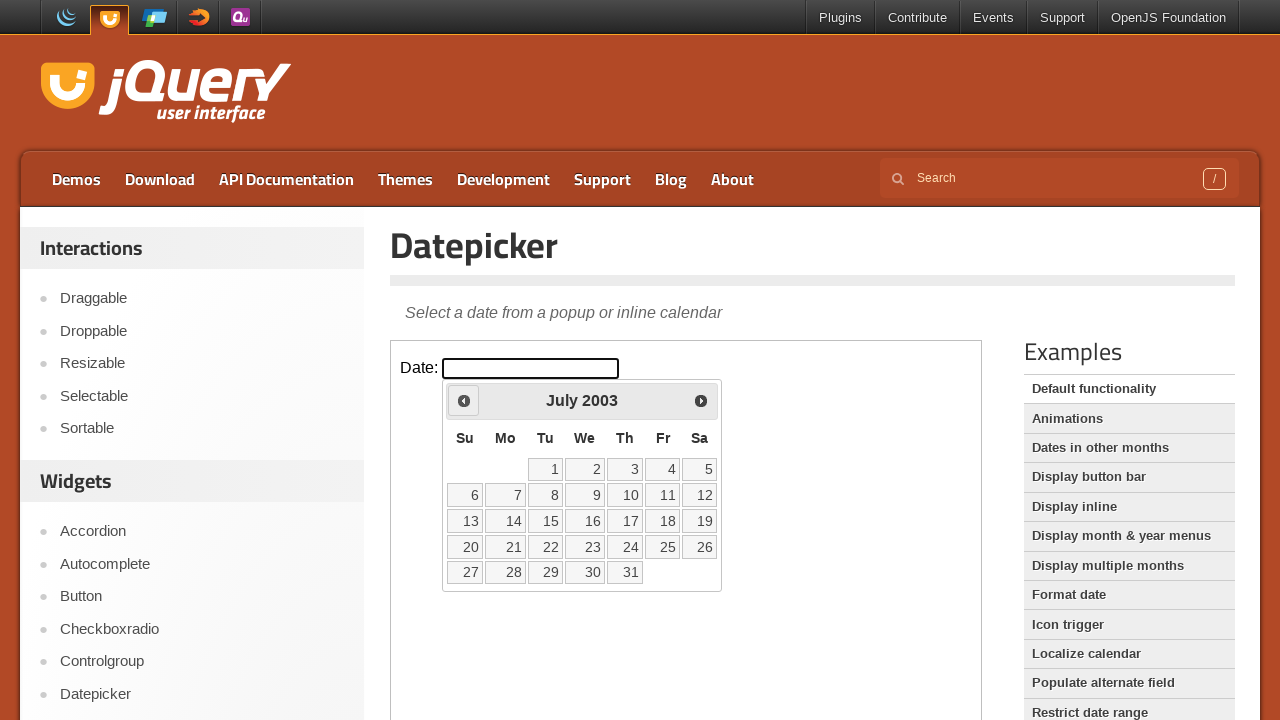

Clicked previous button to navigate back in years (current: 2003) at (464, 400) on iframe >> nth=0 >> internal:control=enter-frame >> span:has-text('Prev')
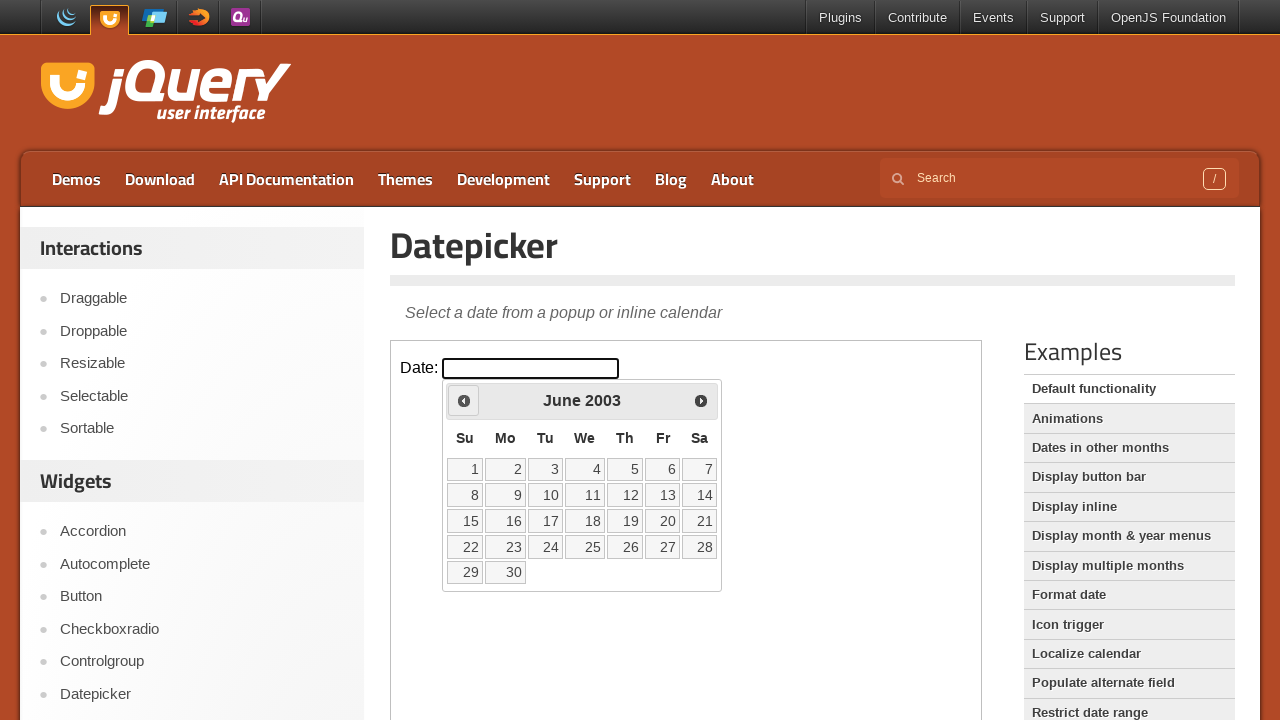

Retrieved updated year: 2003
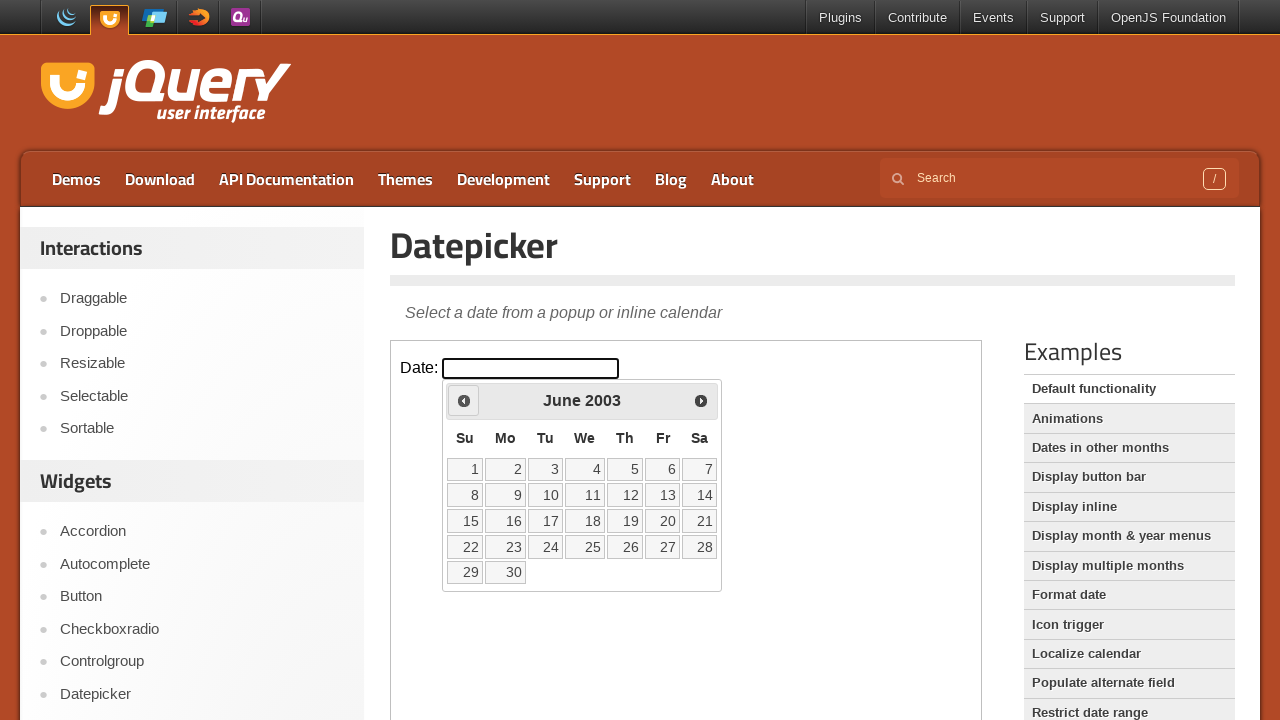

Clicked previous button to navigate back in years (current: 2003) at (464, 400) on iframe >> nth=0 >> internal:control=enter-frame >> span:has-text('Prev')
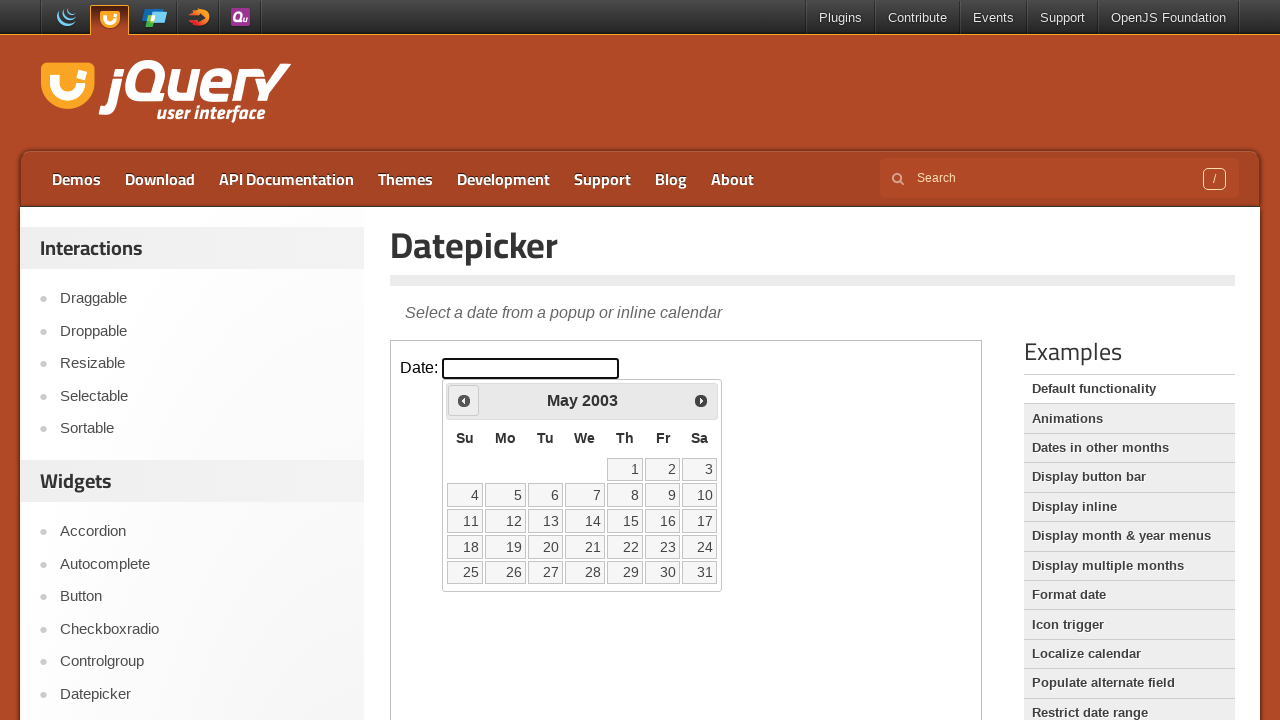

Retrieved updated year: 2003
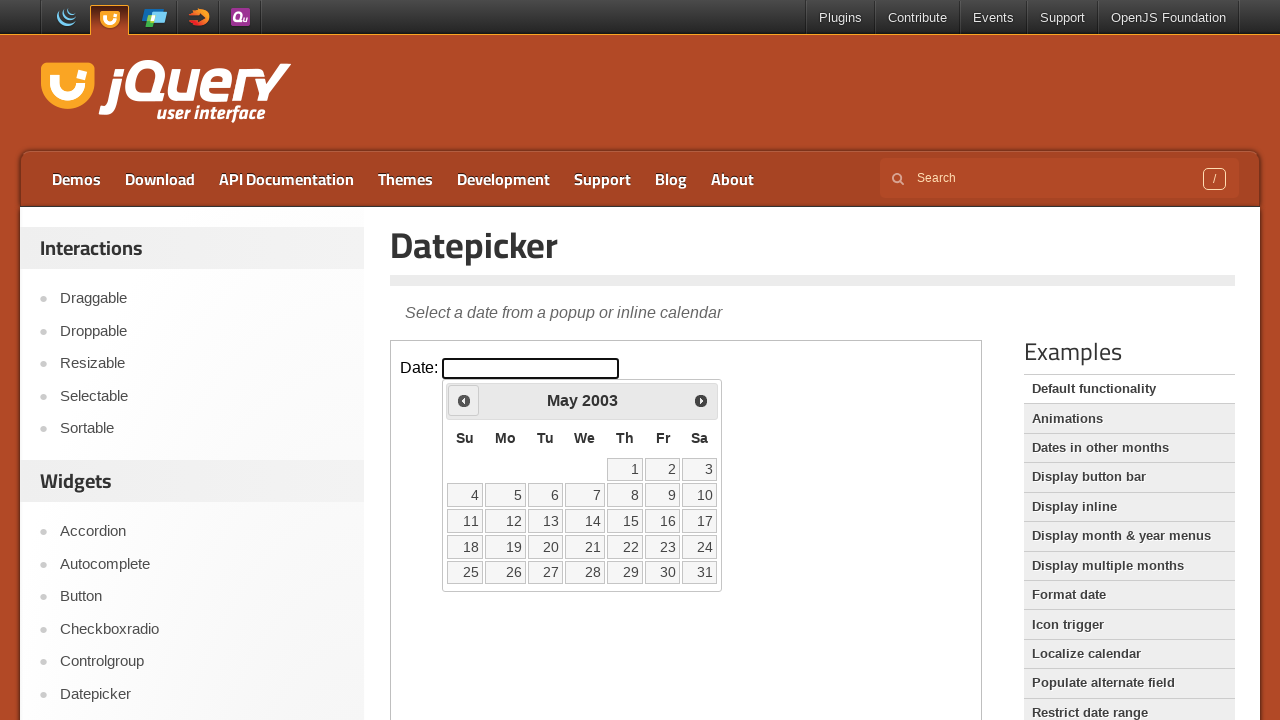

Clicked previous button to navigate back in years (current: 2003) at (464, 400) on iframe >> nth=0 >> internal:control=enter-frame >> span:has-text('Prev')
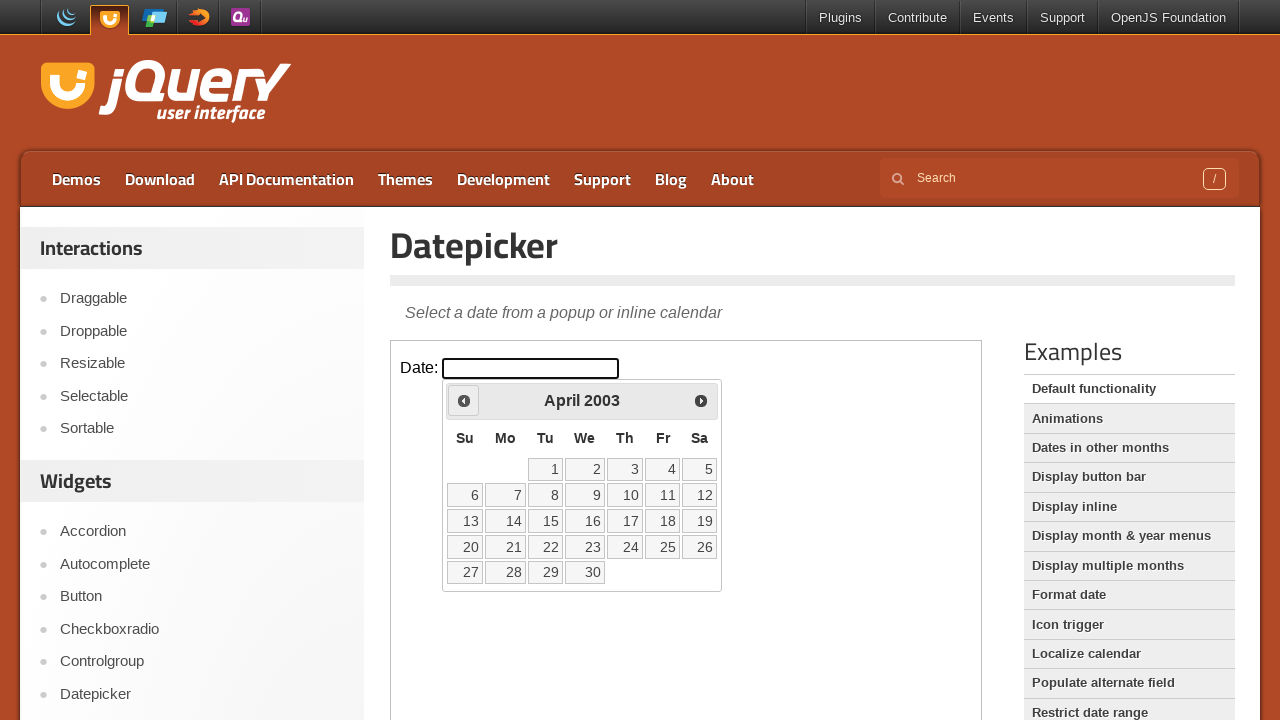

Retrieved updated year: 2003
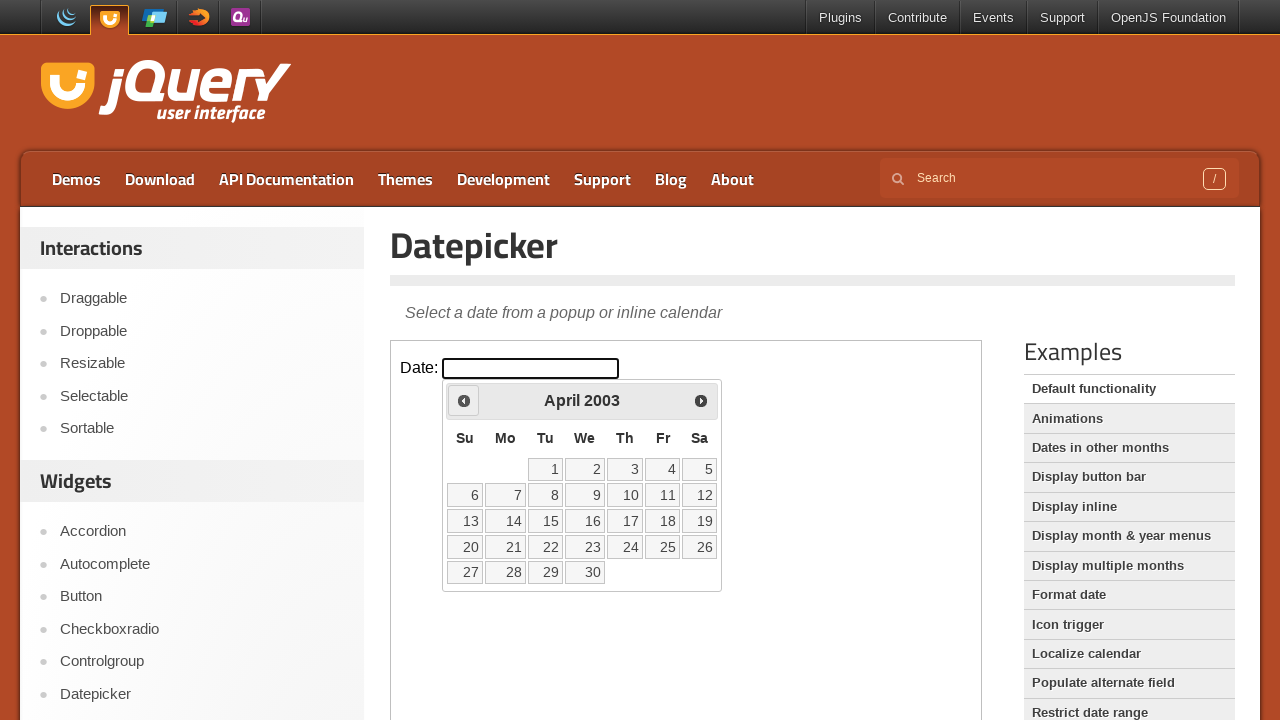

Clicked previous button to navigate back in years (current: 2003) at (464, 400) on iframe >> nth=0 >> internal:control=enter-frame >> span:has-text('Prev')
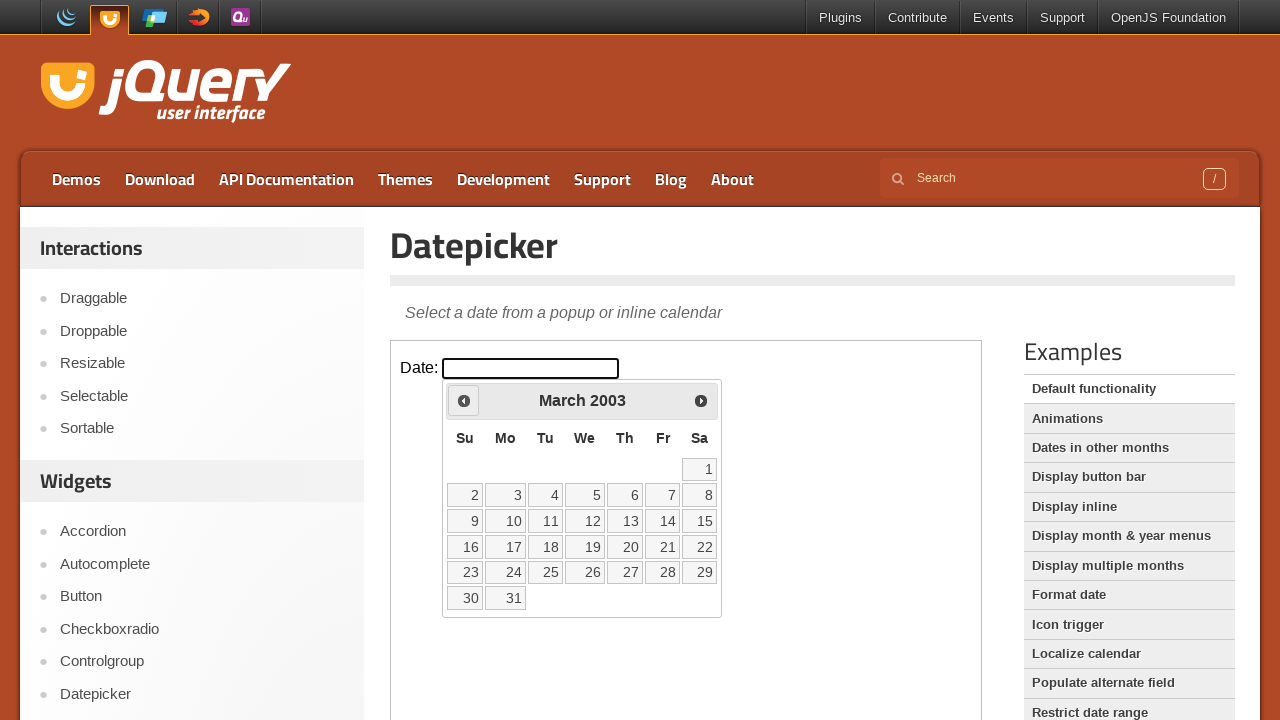

Retrieved updated year: 2003
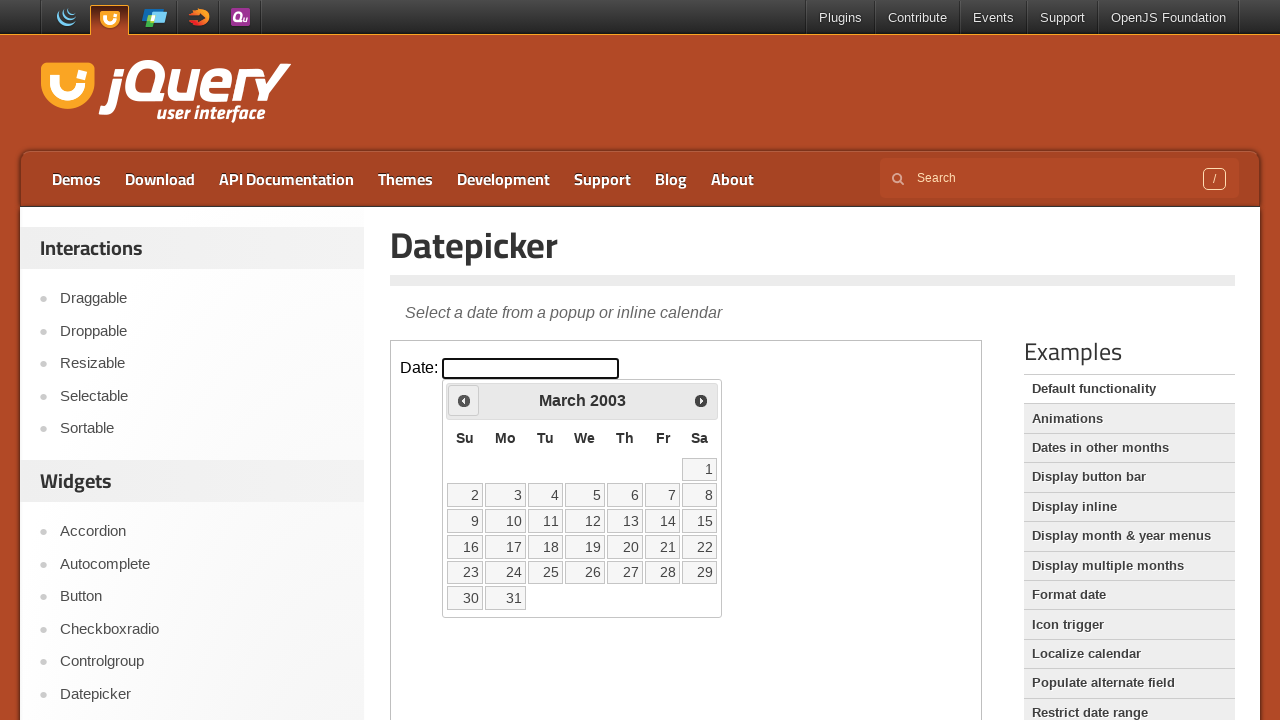

Clicked previous button to navigate back in years (current: 2003) at (464, 400) on iframe >> nth=0 >> internal:control=enter-frame >> span:has-text('Prev')
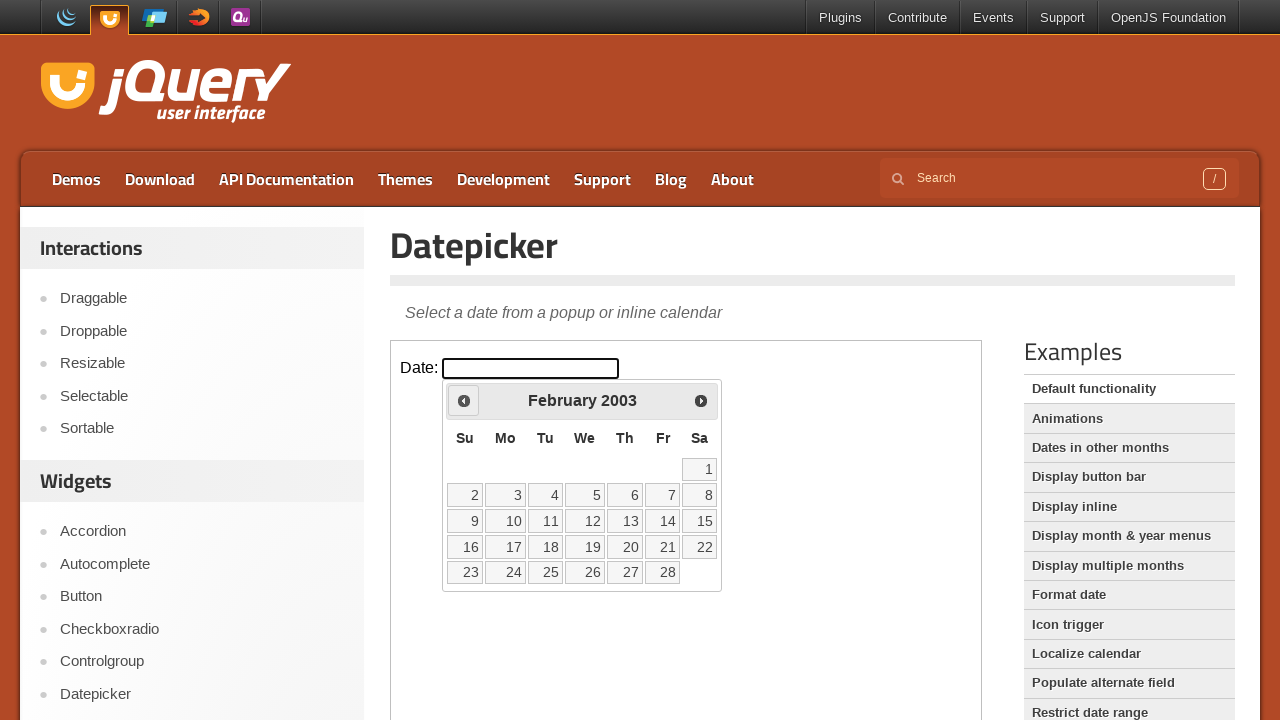

Retrieved updated year: 2003
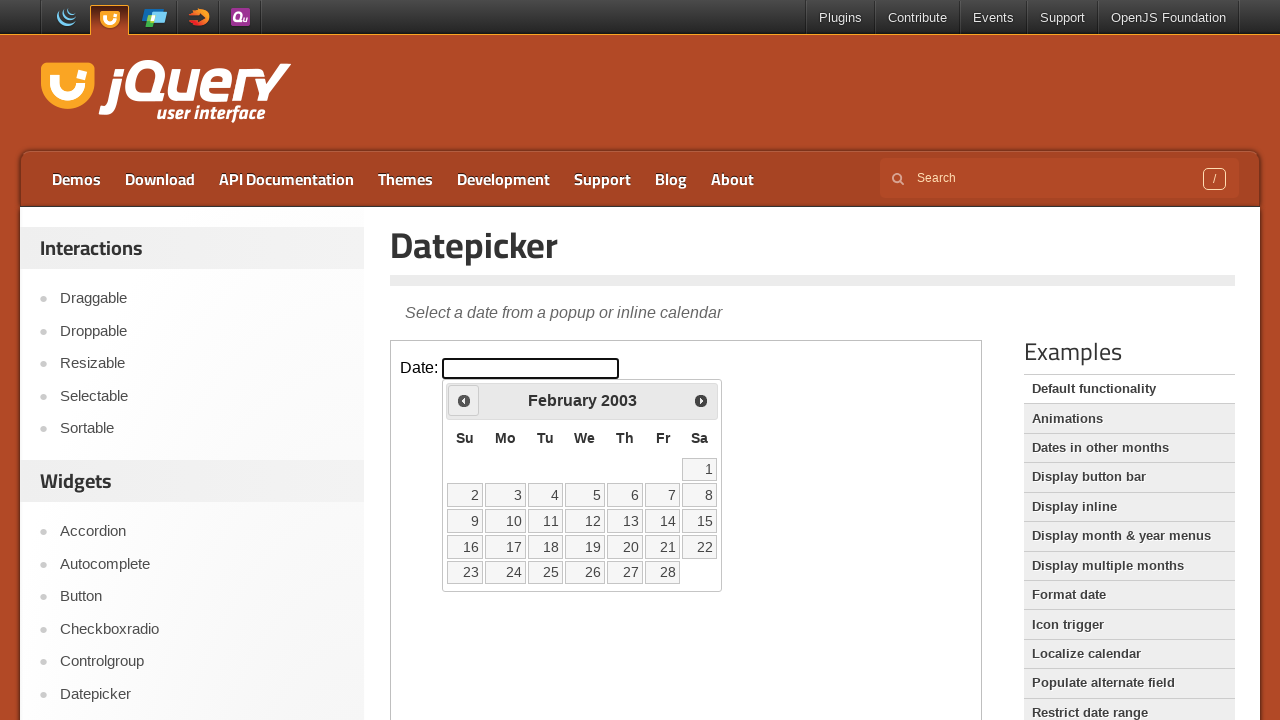

Clicked previous button to navigate back in years (current: 2003) at (464, 400) on iframe >> nth=0 >> internal:control=enter-frame >> span:has-text('Prev')
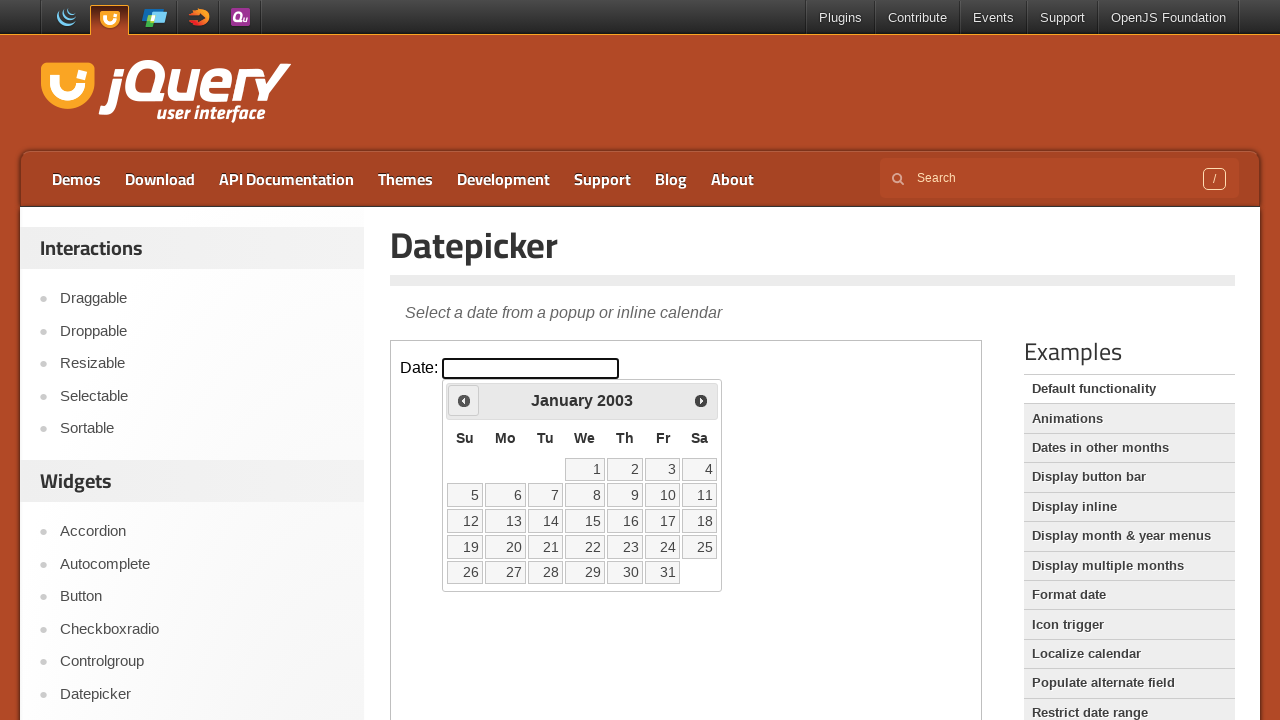

Retrieved updated year: 2003
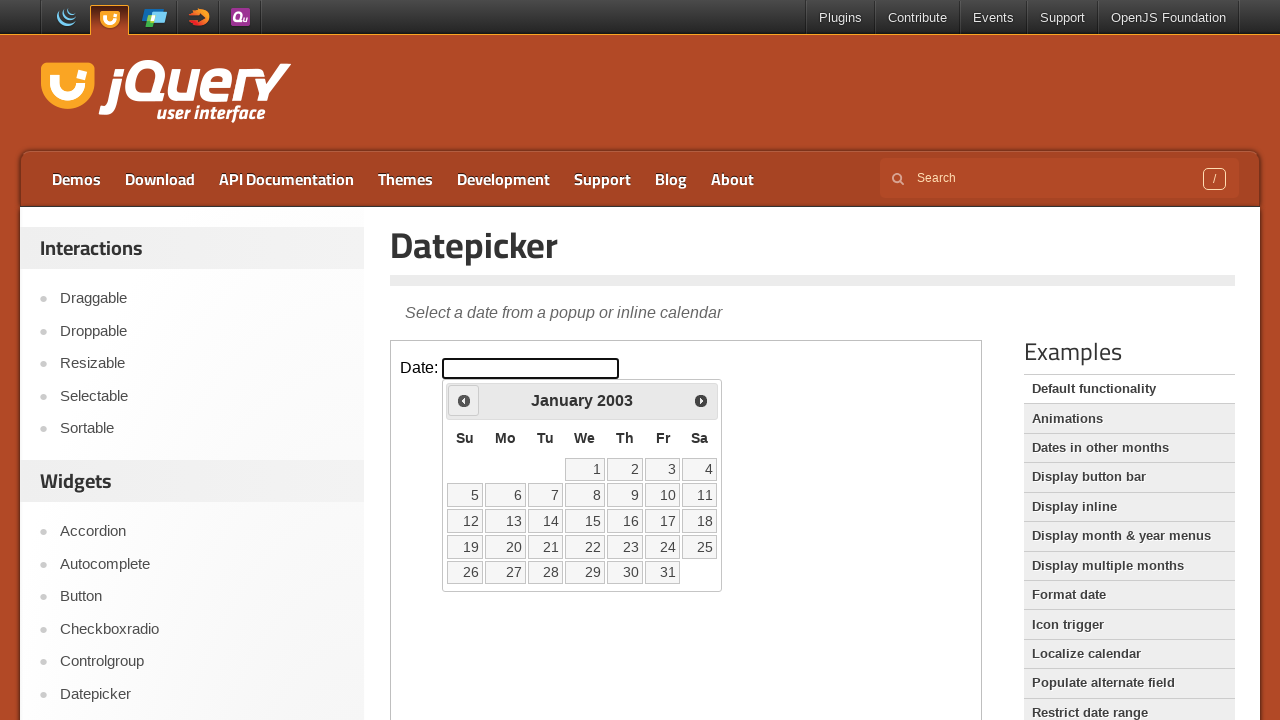

Clicked previous button to navigate back in years (current: 2003) at (464, 400) on iframe >> nth=0 >> internal:control=enter-frame >> span:has-text('Prev')
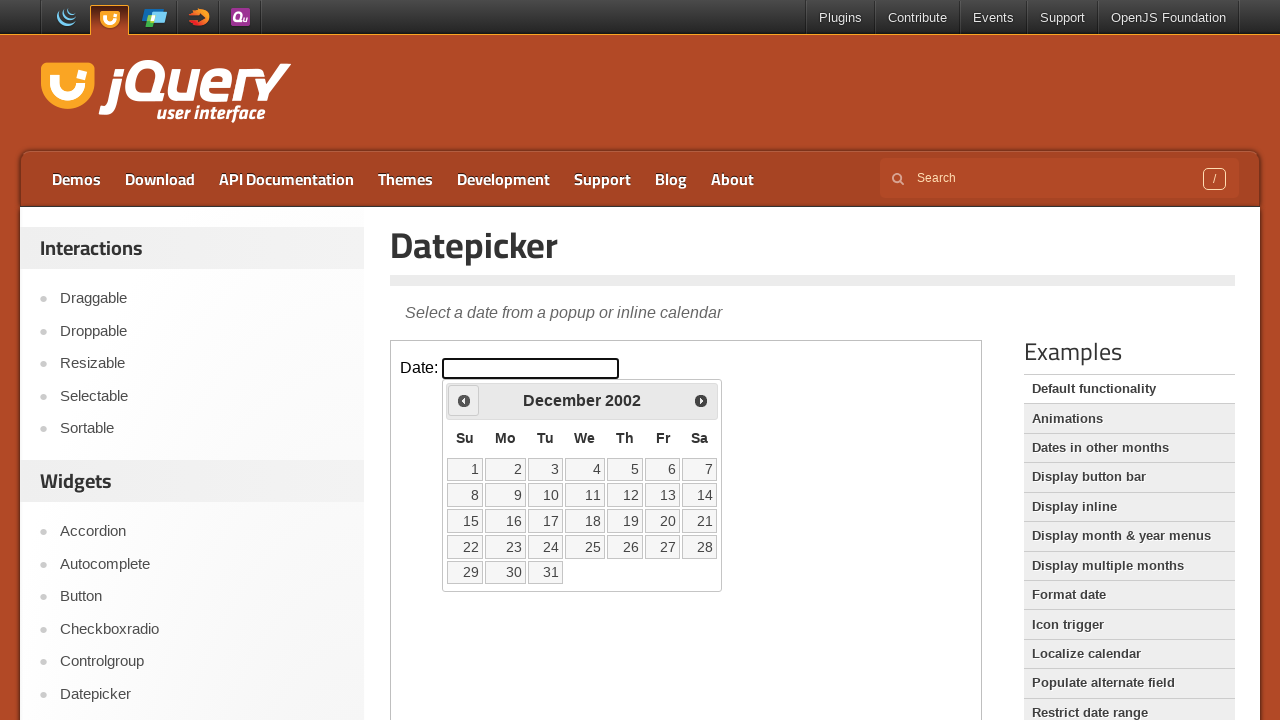

Retrieved updated year: 2002
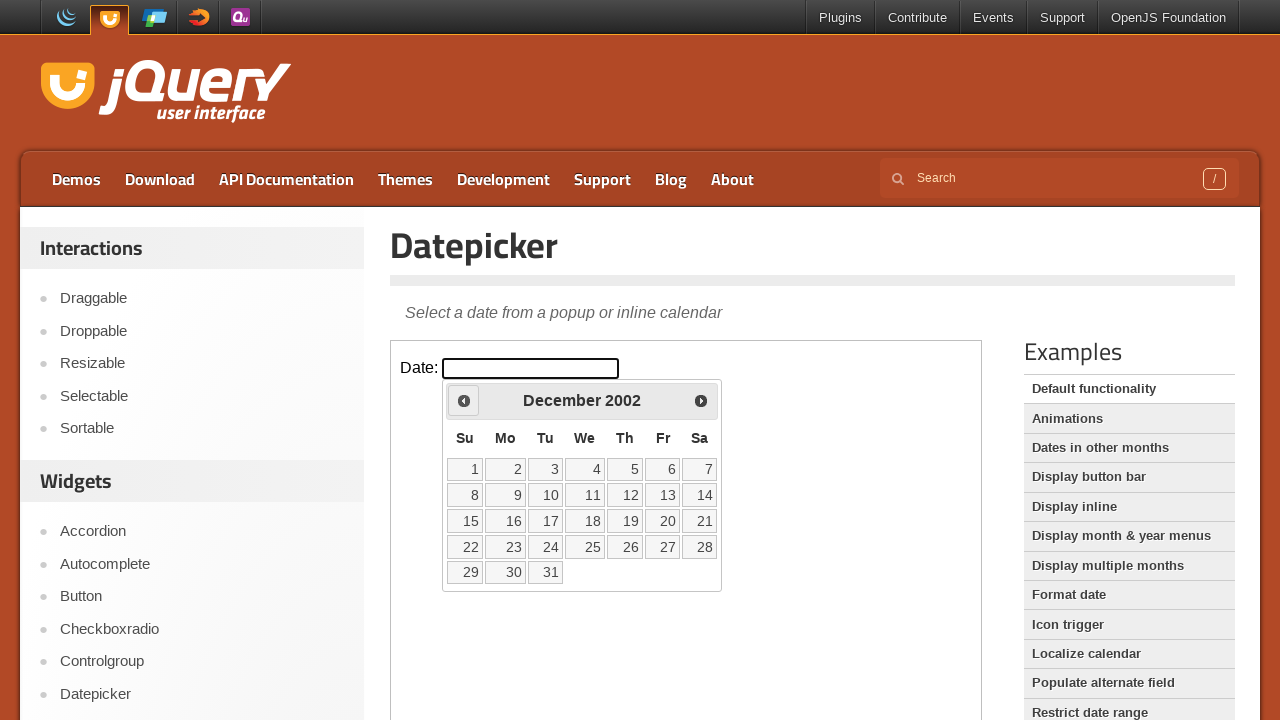

Clicked previous button to navigate back in years (current: 2002) at (464, 400) on iframe >> nth=0 >> internal:control=enter-frame >> span:has-text('Prev')
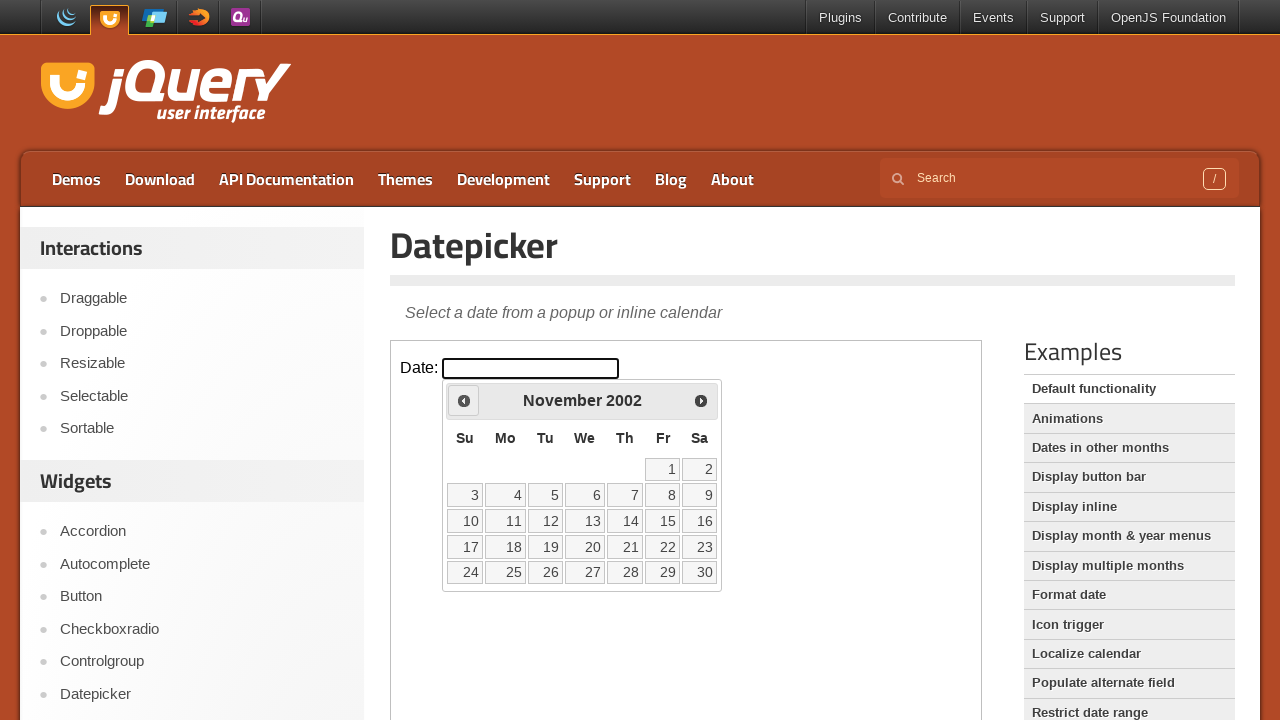

Retrieved updated year: 2002
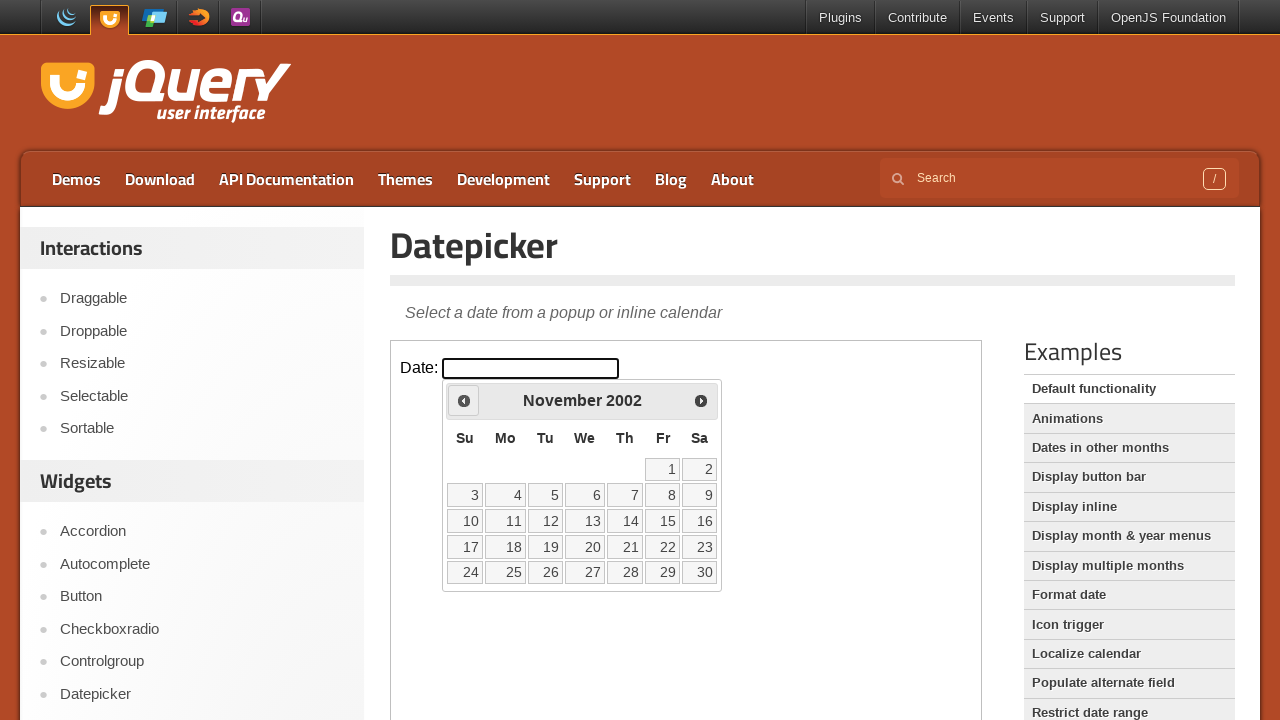

Clicked previous button to navigate back in years (current: 2002) at (464, 400) on iframe >> nth=0 >> internal:control=enter-frame >> span:has-text('Prev')
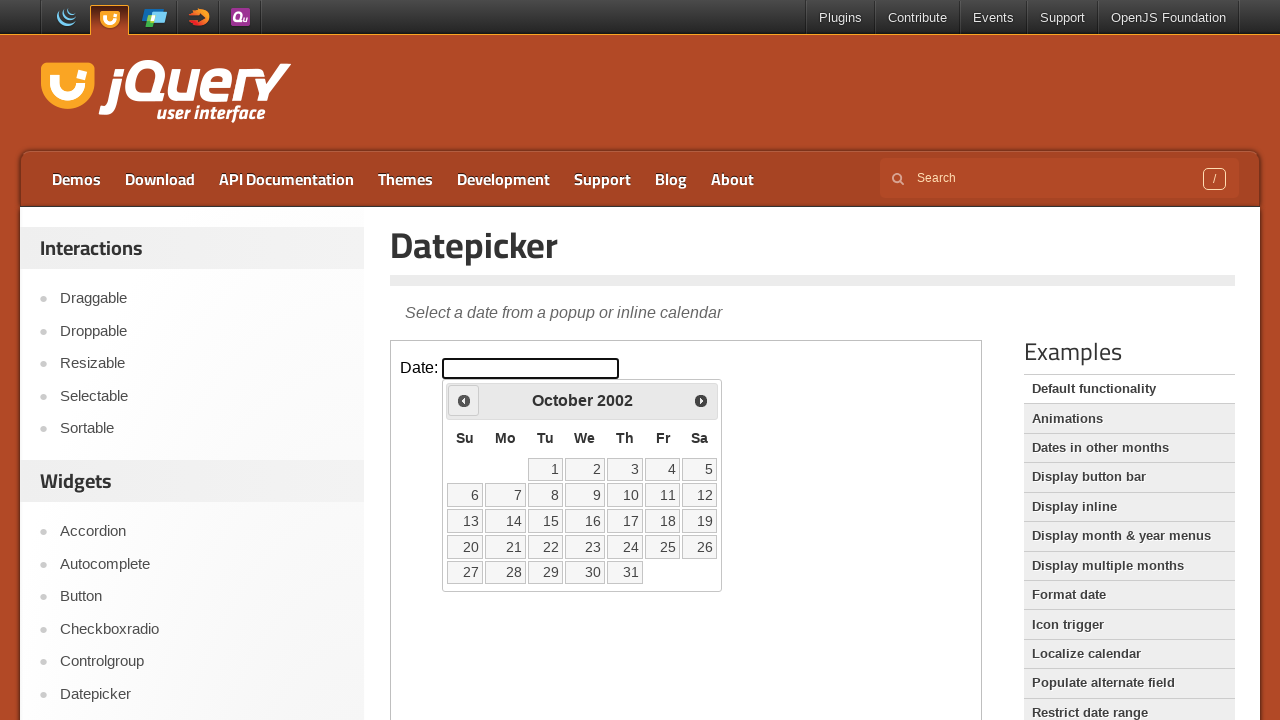

Retrieved updated year: 2002
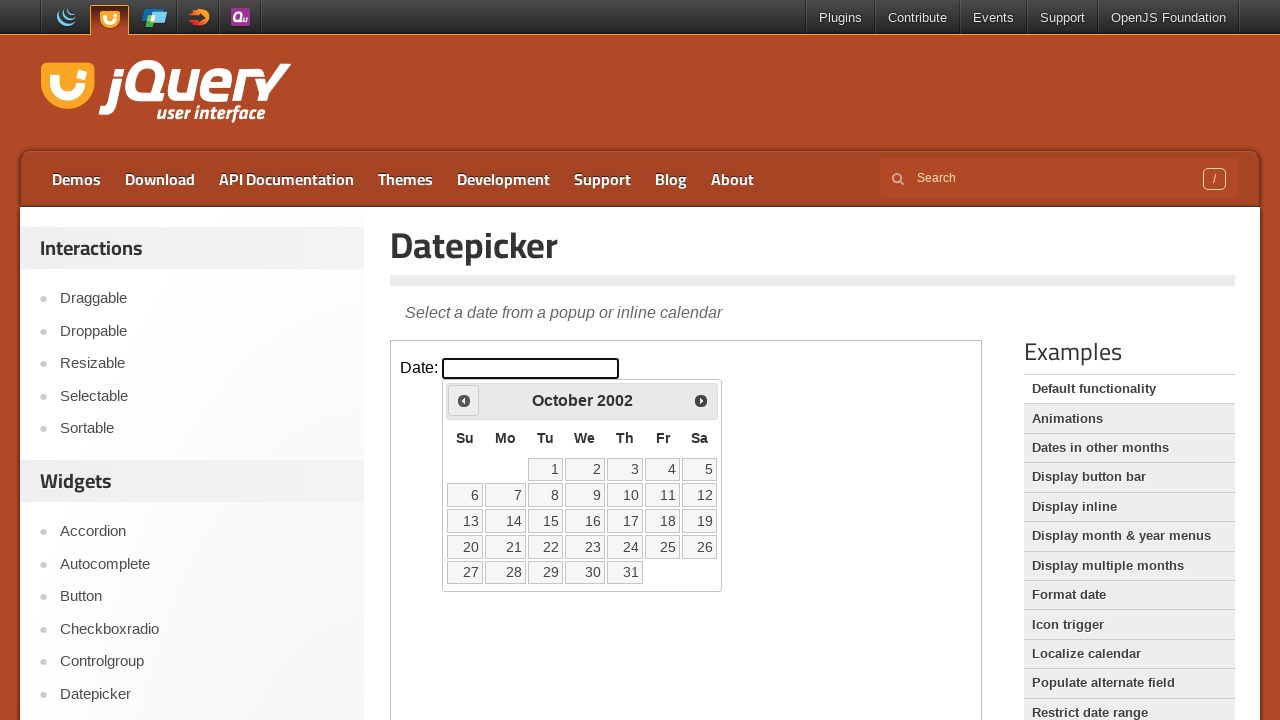

Clicked previous button to navigate back in years (current: 2002) at (464, 400) on iframe >> nth=0 >> internal:control=enter-frame >> span:has-text('Prev')
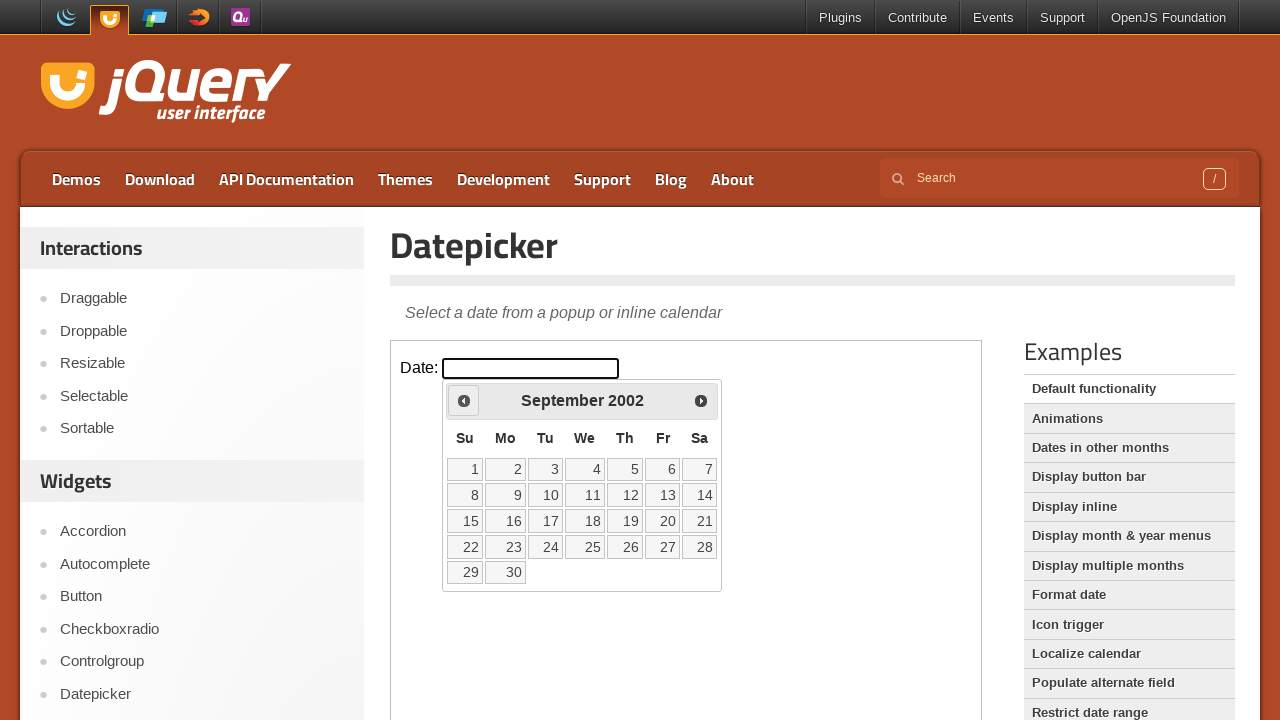

Retrieved updated year: 2002
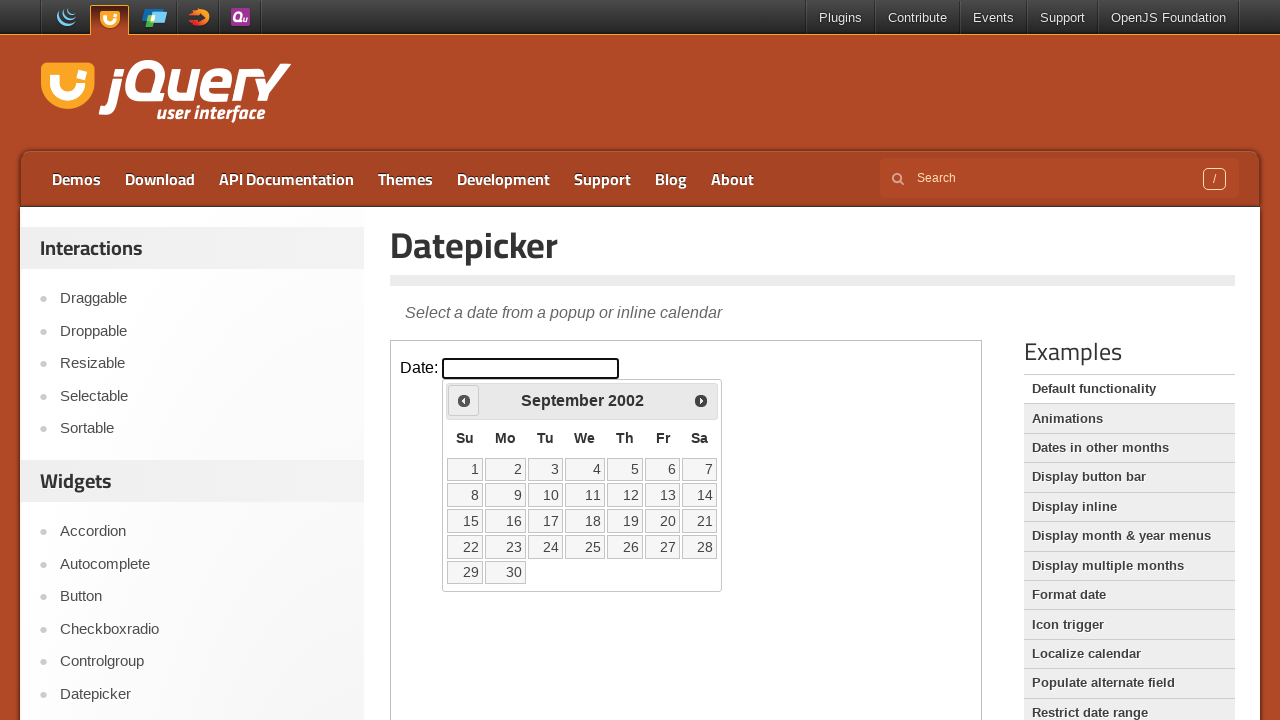

Clicked previous button to navigate back in years (current: 2002) at (464, 400) on iframe >> nth=0 >> internal:control=enter-frame >> span:has-text('Prev')
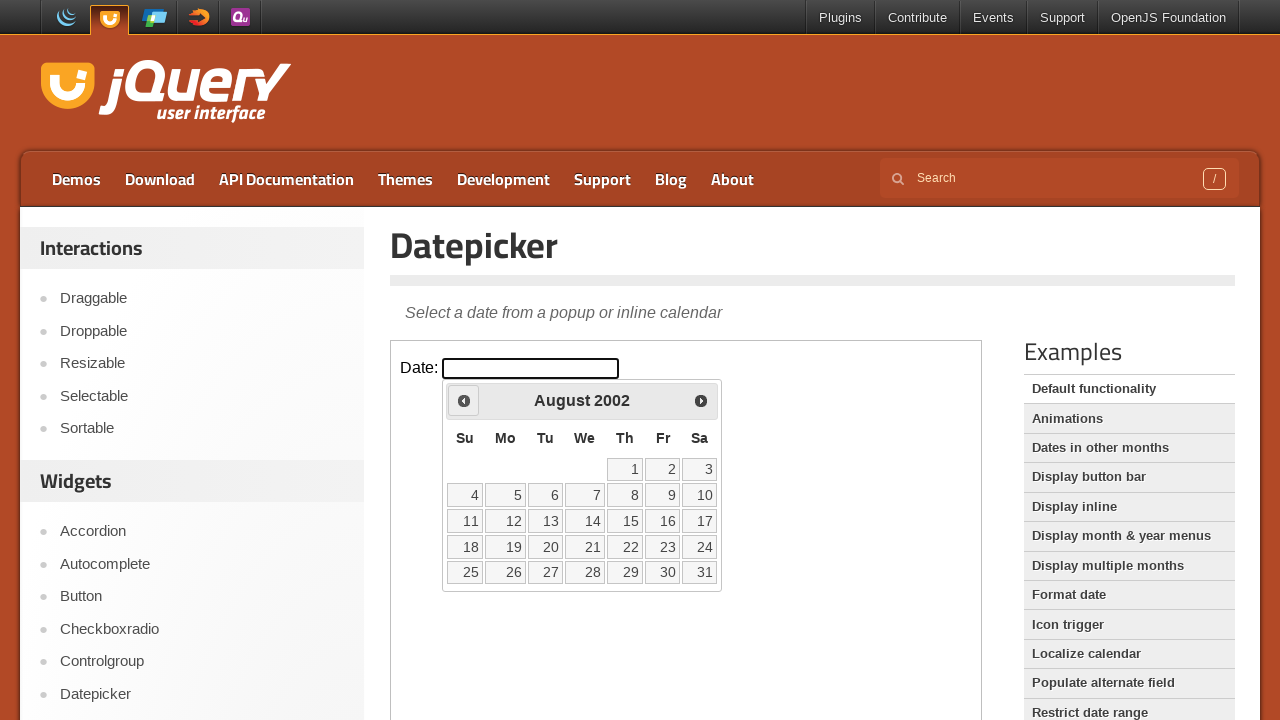

Retrieved updated year: 2002
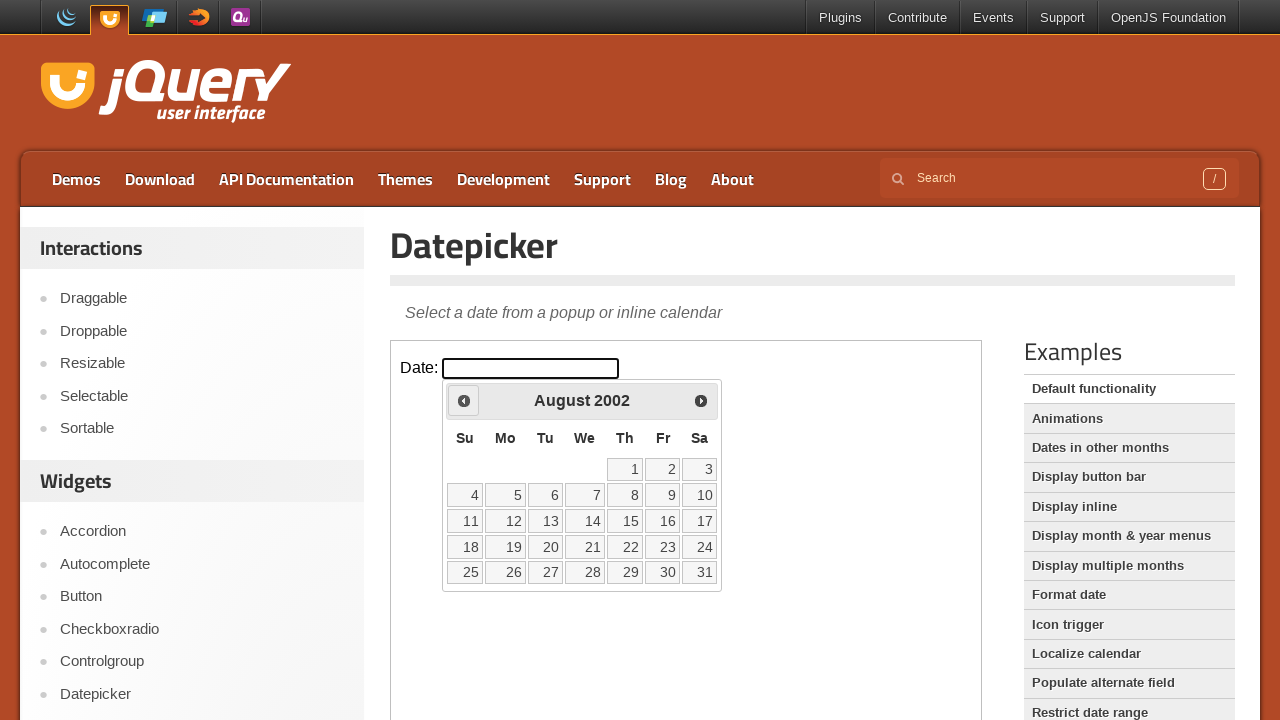

Clicked previous button to navigate back in years (current: 2002) at (464, 400) on iframe >> nth=0 >> internal:control=enter-frame >> span:has-text('Prev')
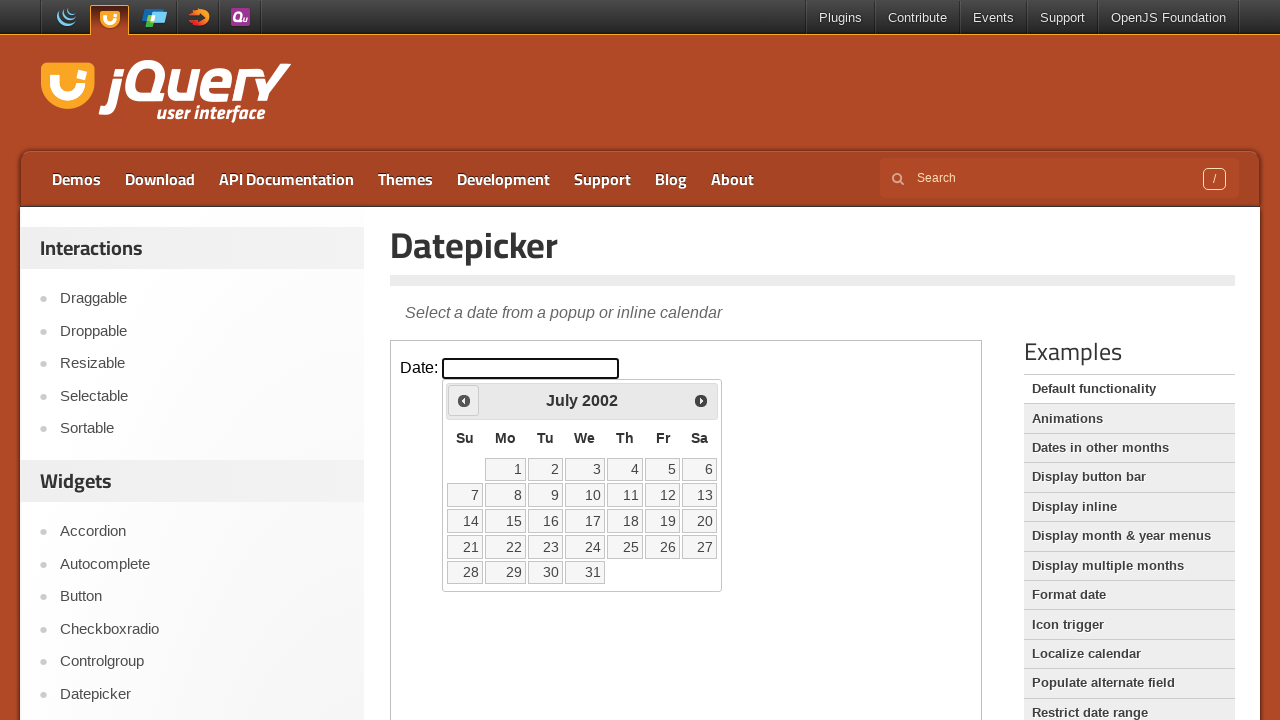

Retrieved updated year: 2002
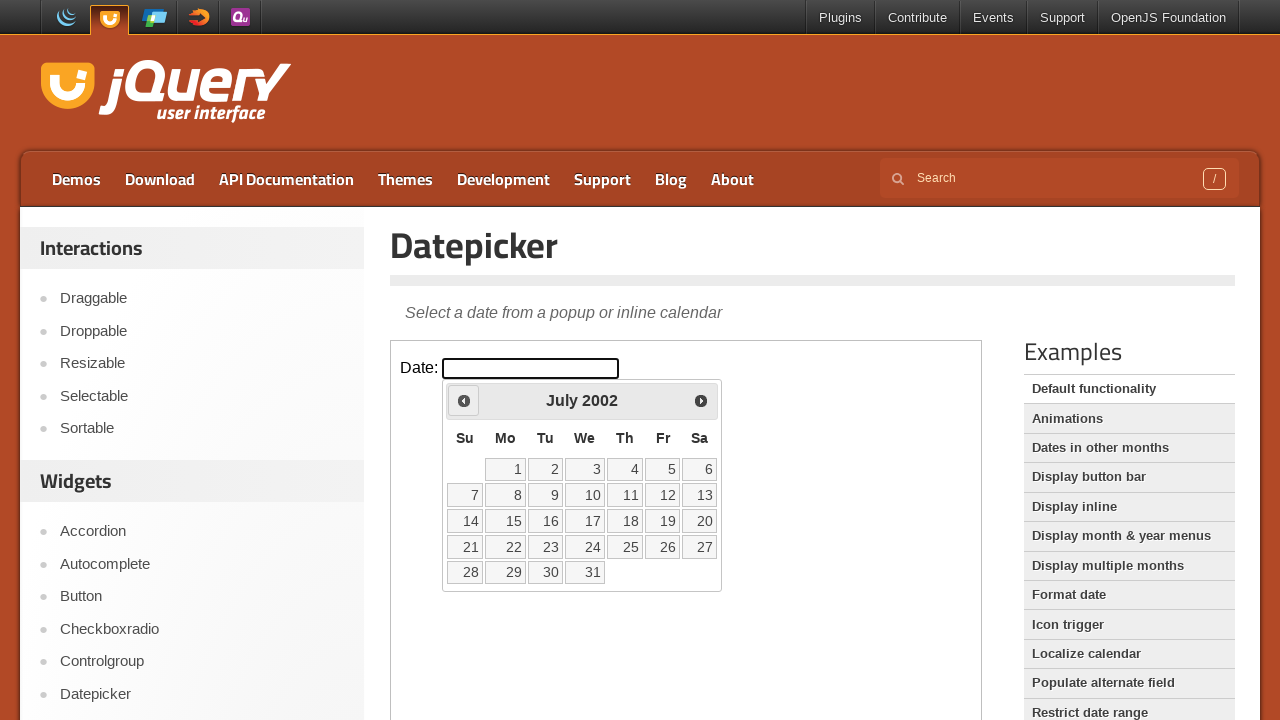

Clicked previous button to navigate back in years (current: 2002) at (464, 400) on iframe >> nth=0 >> internal:control=enter-frame >> span:has-text('Prev')
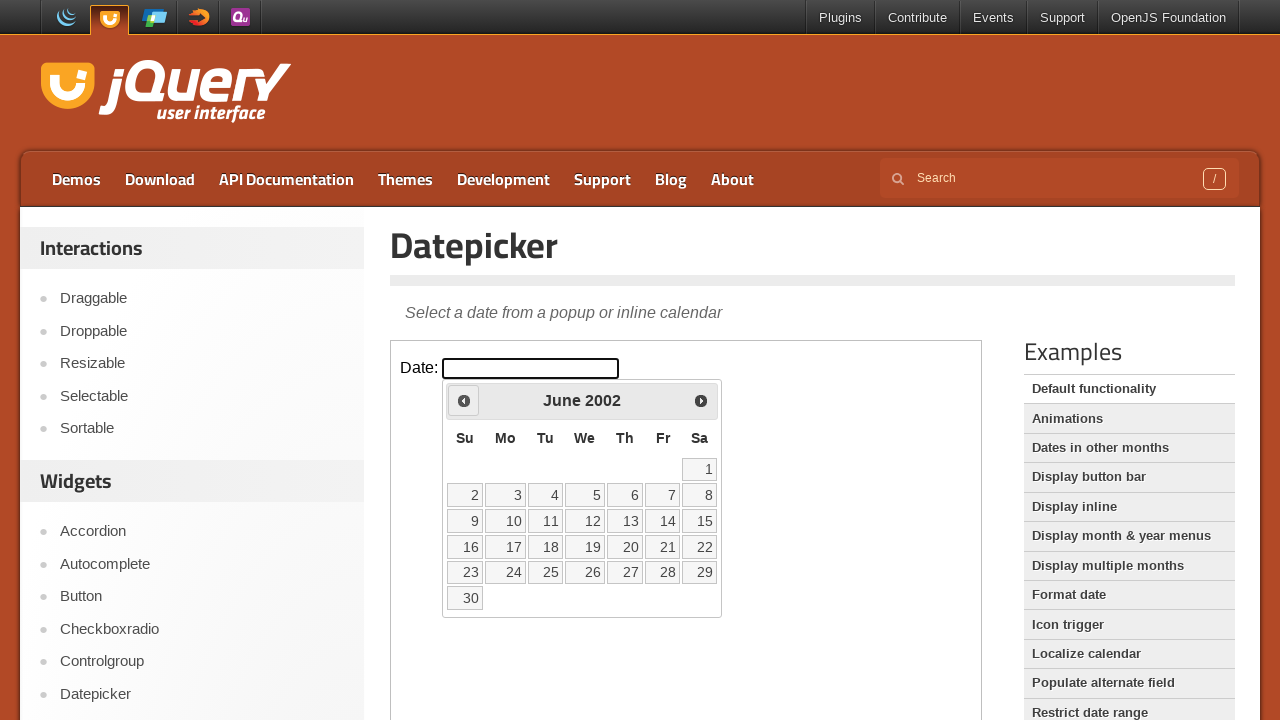

Retrieved updated year: 2002
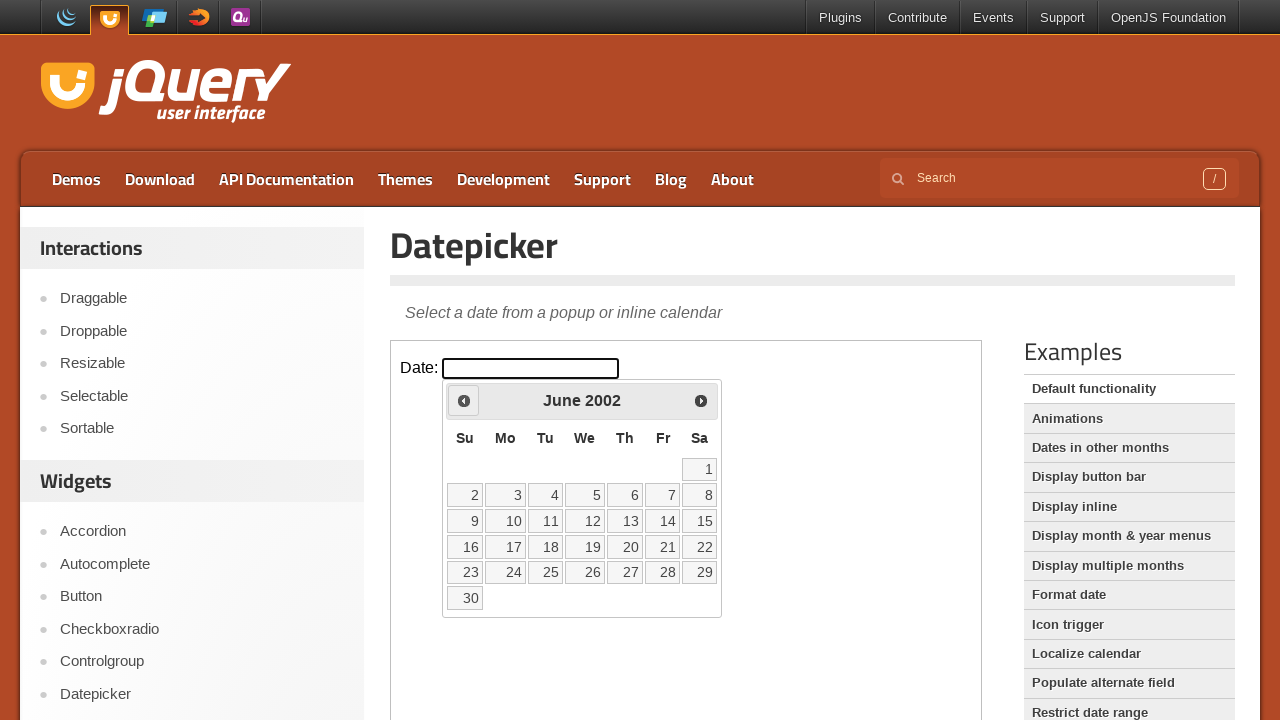

Clicked previous button to navigate back in years (current: 2002) at (464, 400) on iframe >> nth=0 >> internal:control=enter-frame >> span:has-text('Prev')
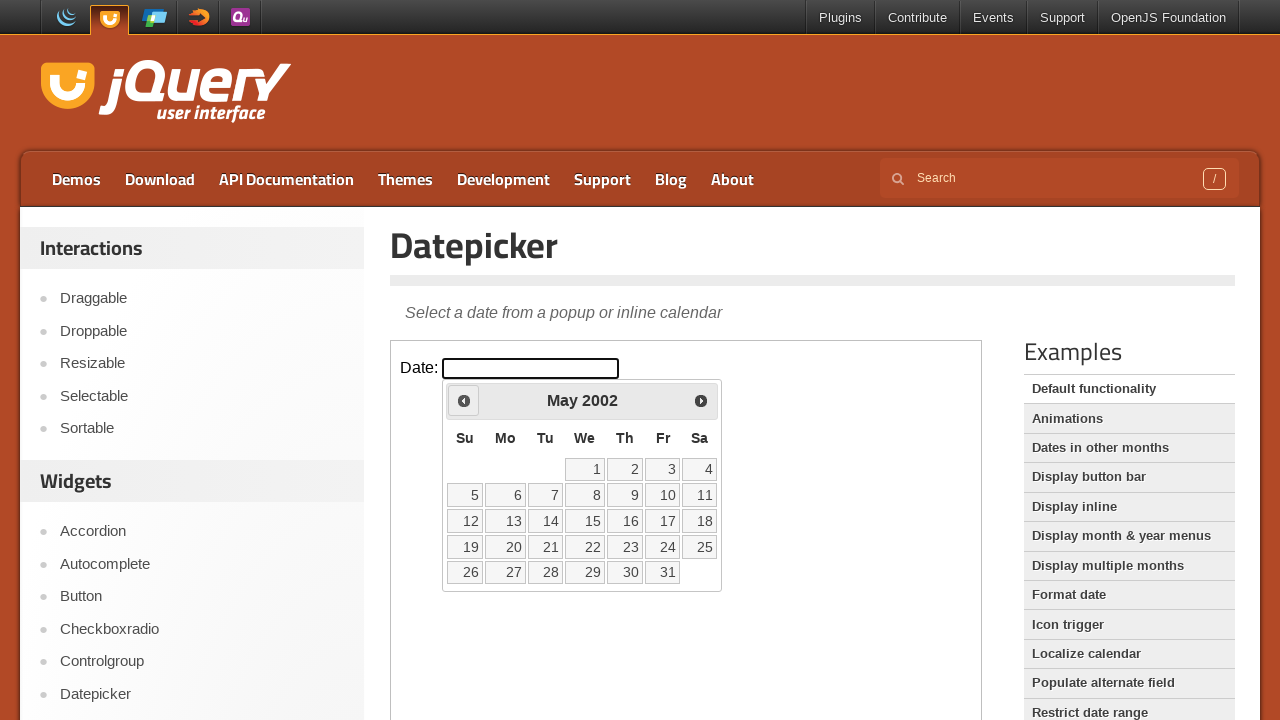

Retrieved updated year: 2002
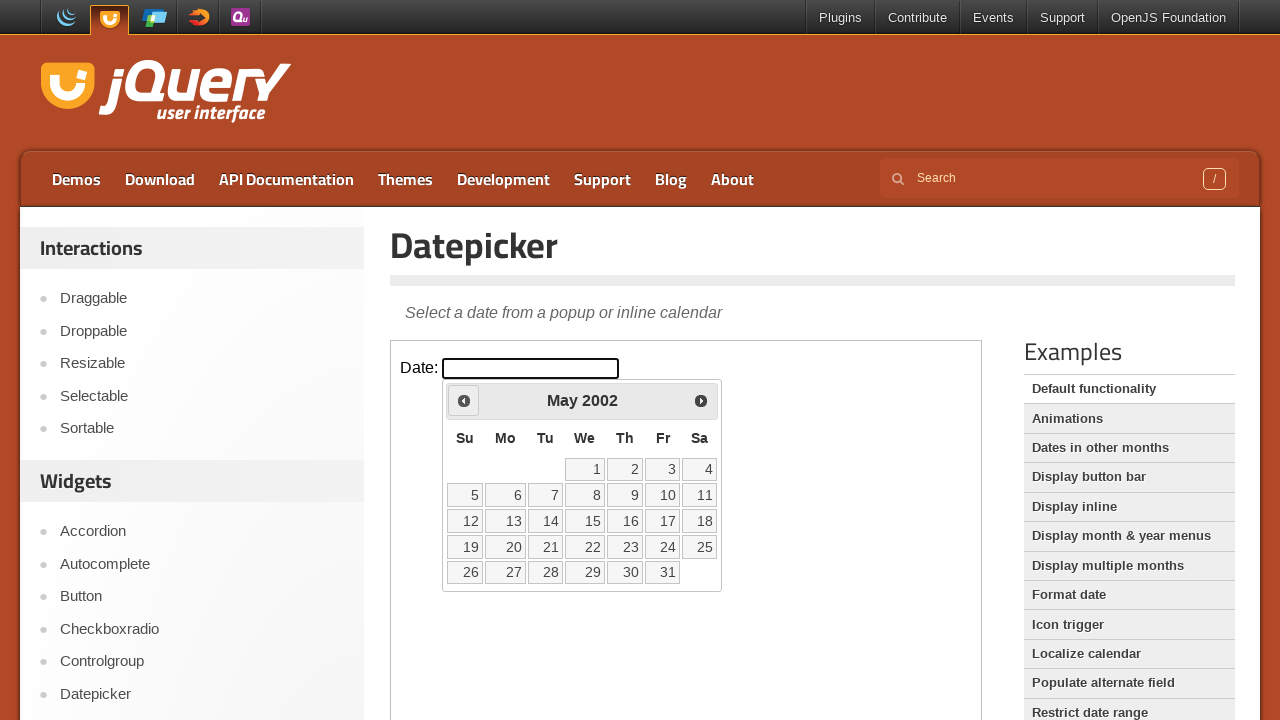

Clicked previous button to navigate back in years (current: 2002) at (464, 400) on iframe >> nth=0 >> internal:control=enter-frame >> span:has-text('Prev')
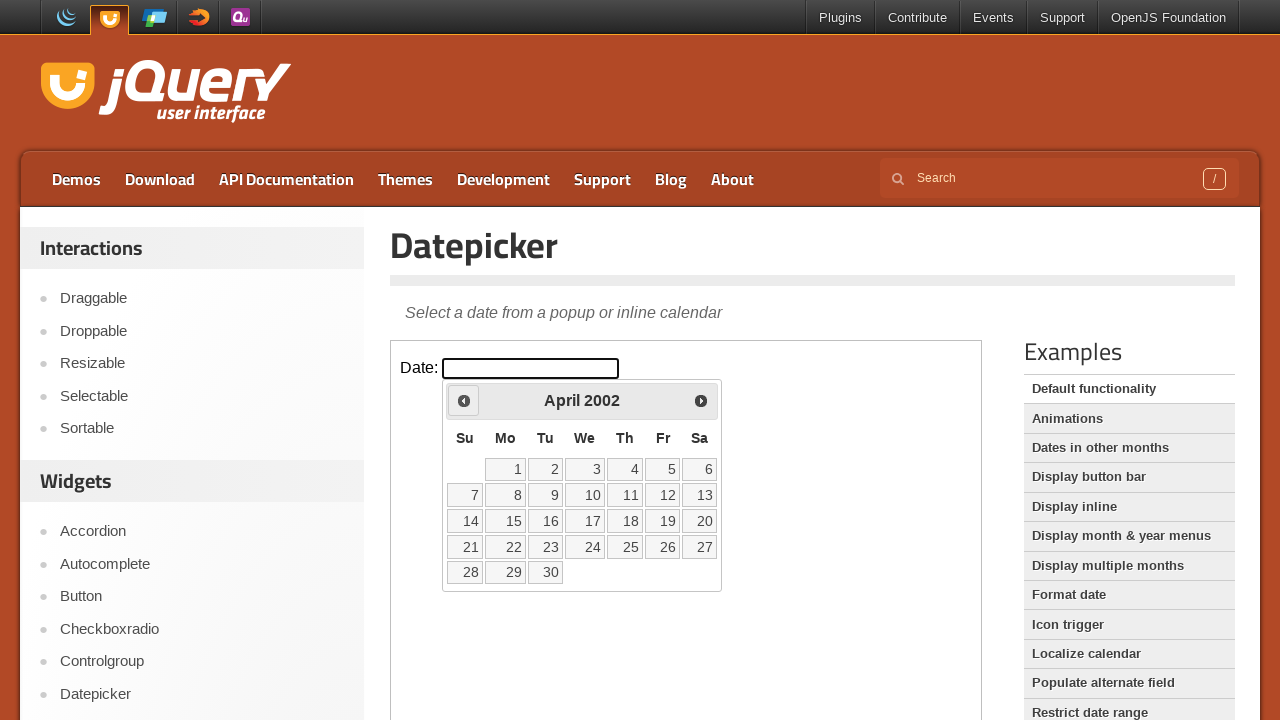

Retrieved updated year: 2002
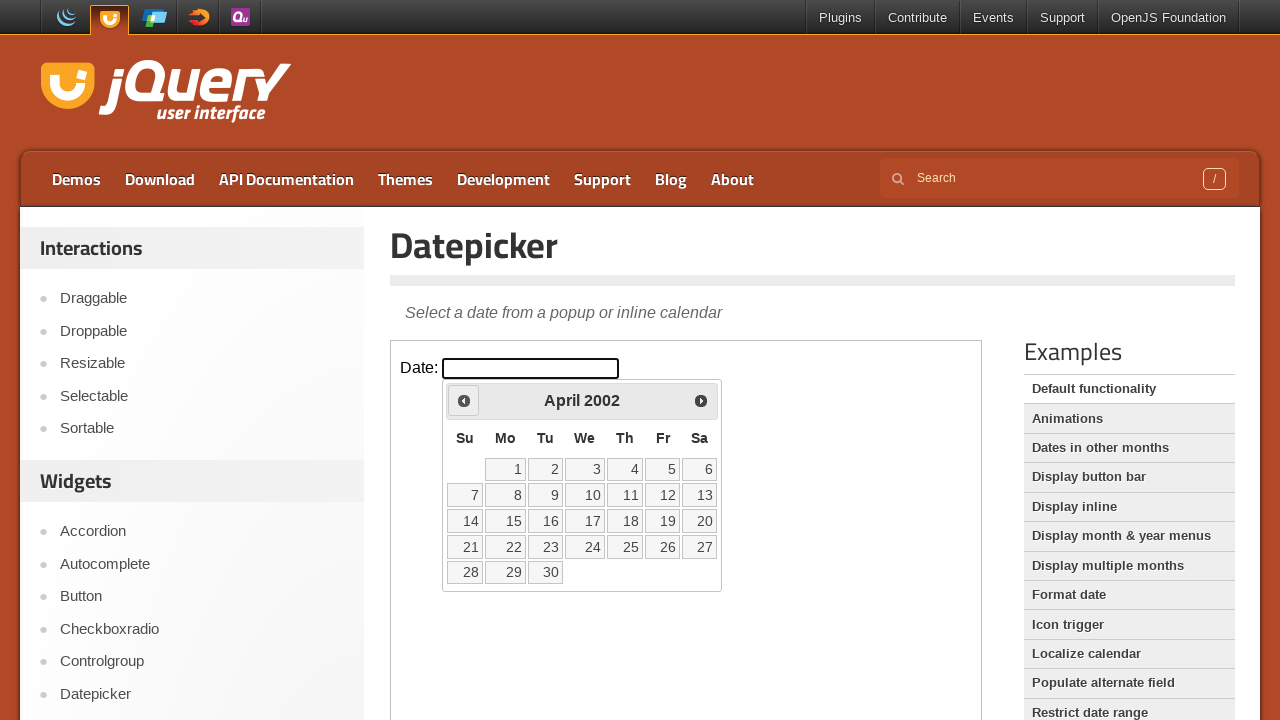

Clicked previous button to navigate back in years (current: 2002) at (464, 400) on iframe >> nth=0 >> internal:control=enter-frame >> span:has-text('Prev')
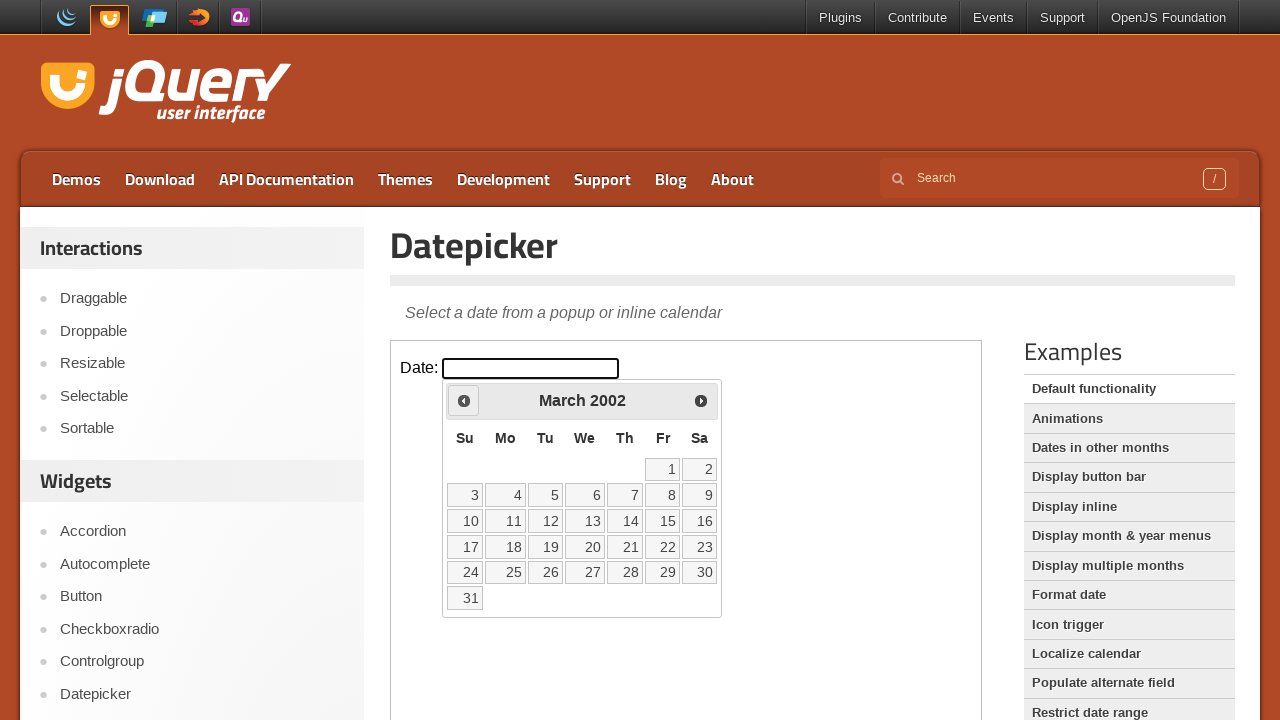

Retrieved updated year: 2002
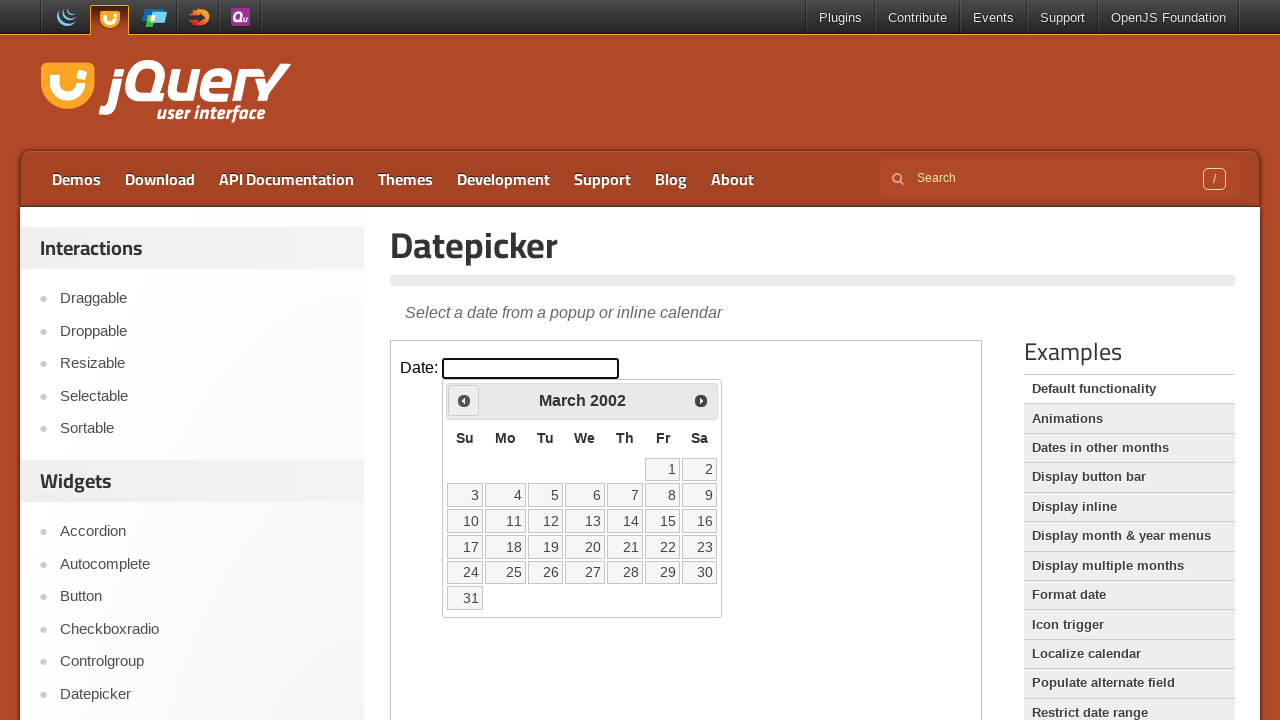

Clicked previous button to navigate back in years (current: 2002) at (464, 400) on iframe >> nth=0 >> internal:control=enter-frame >> span:has-text('Prev')
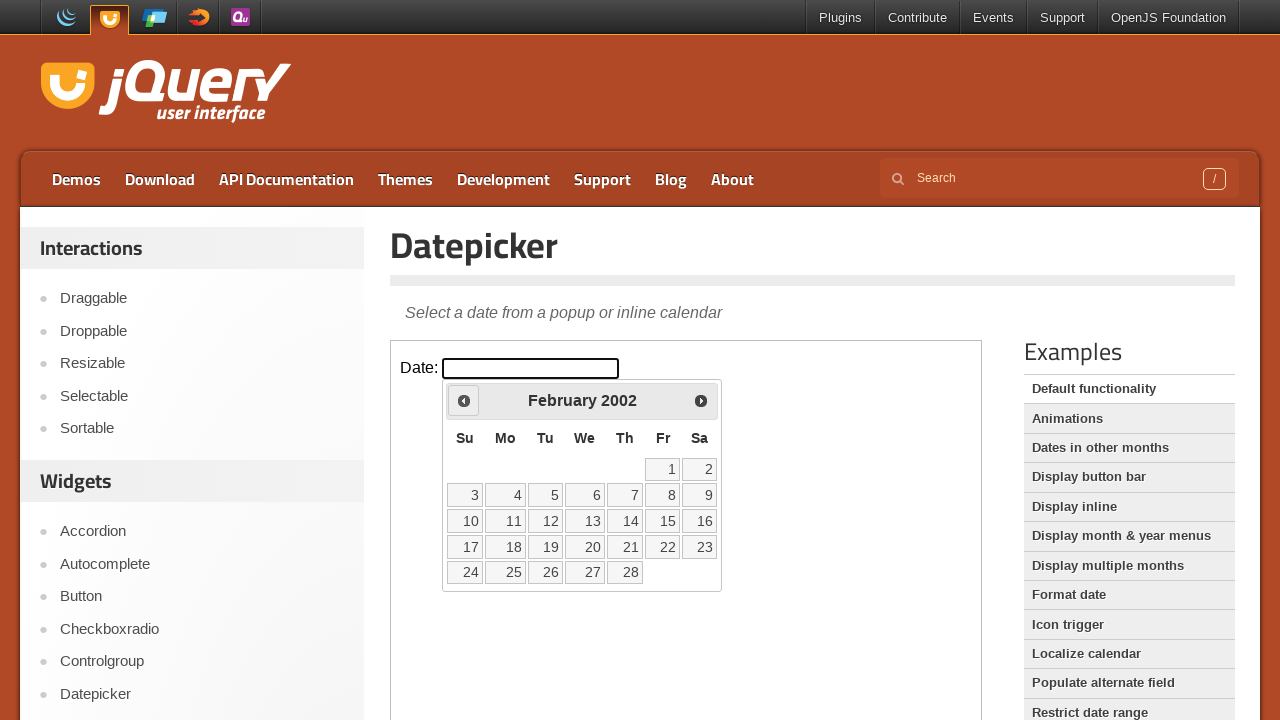

Retrieved updated year: 2002
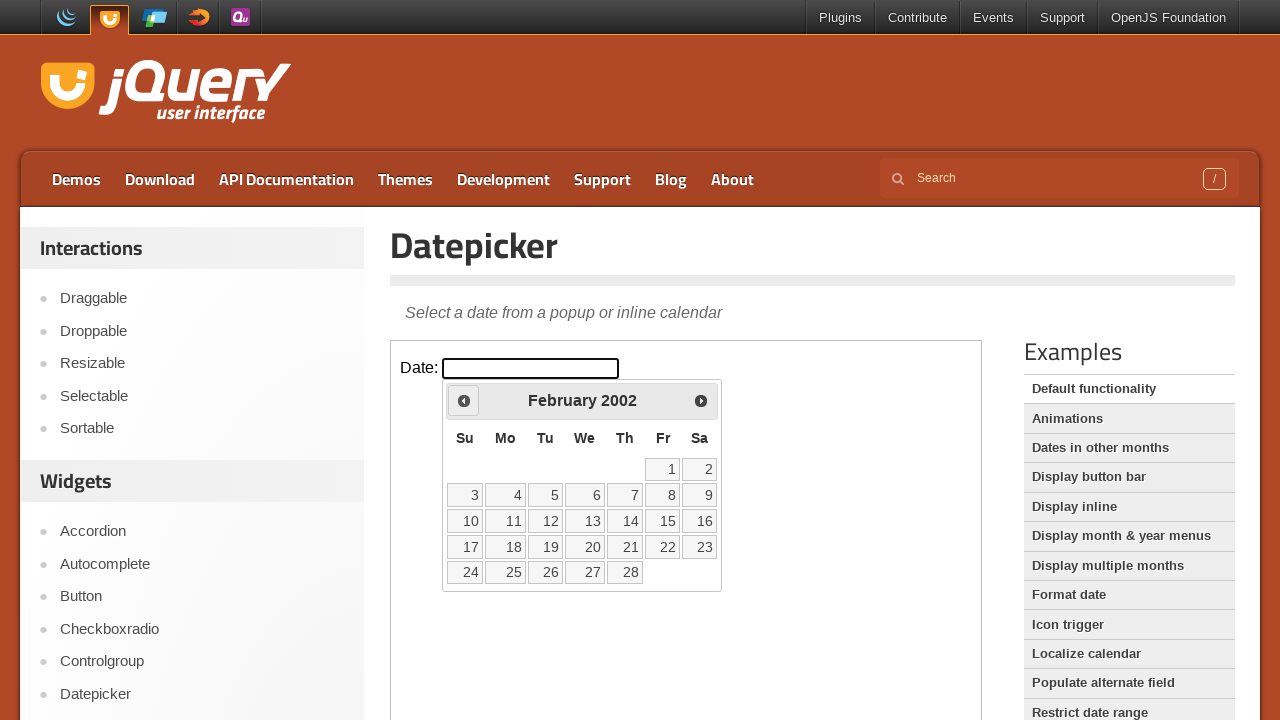

Clicked previous button to navigate back in years (current: 2002) at (464, 400) on iframe >> nth=0 >> internal:control=enter-frame >> span:has-text('Prev')
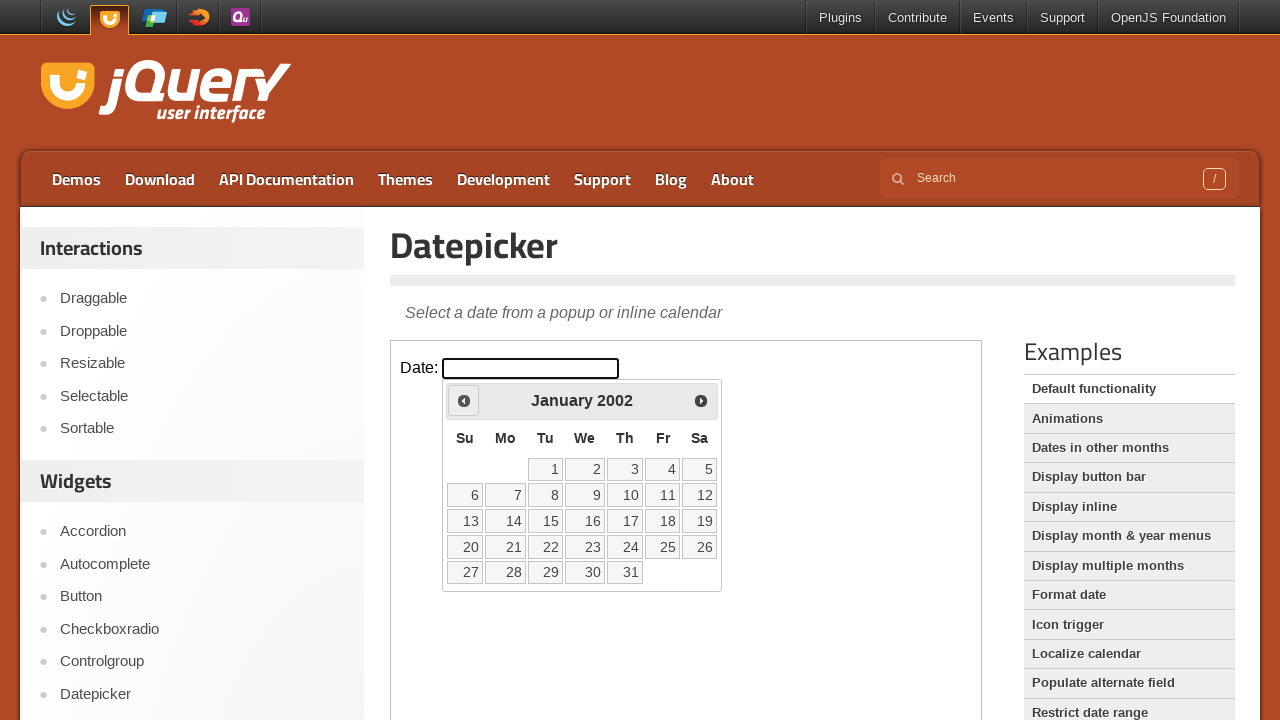

Retrieved updated year: 2002
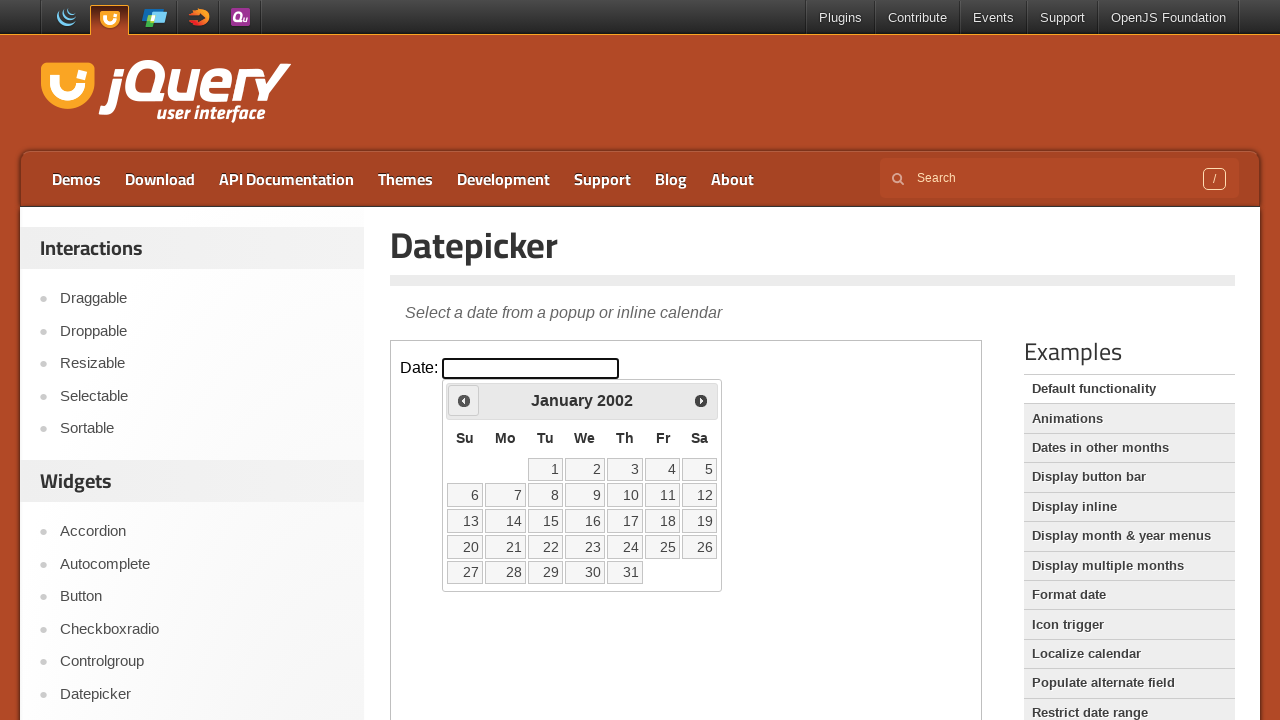

Clicked previous button to navigate back in years (current: 2002) at (464, 400) on iframe >> nth=0 >> internal:control=enter-frame >> span:has-text('Prev')
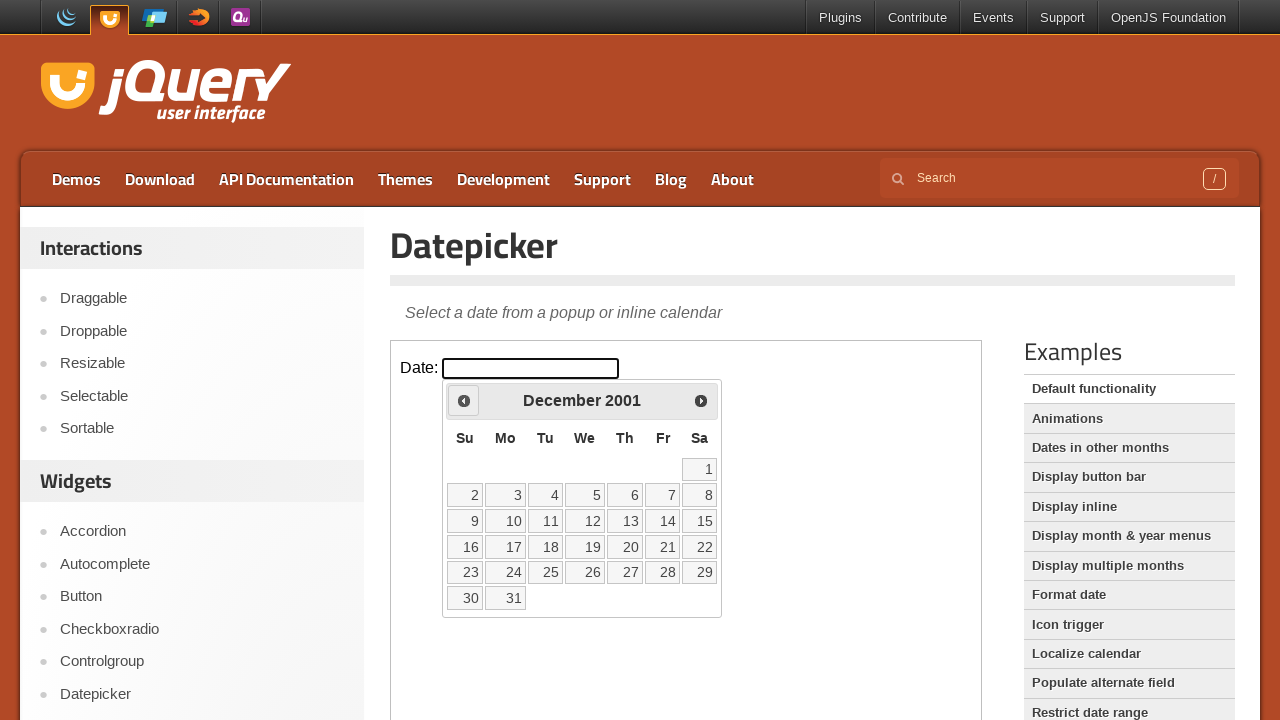

Retrieved updated year: 2001
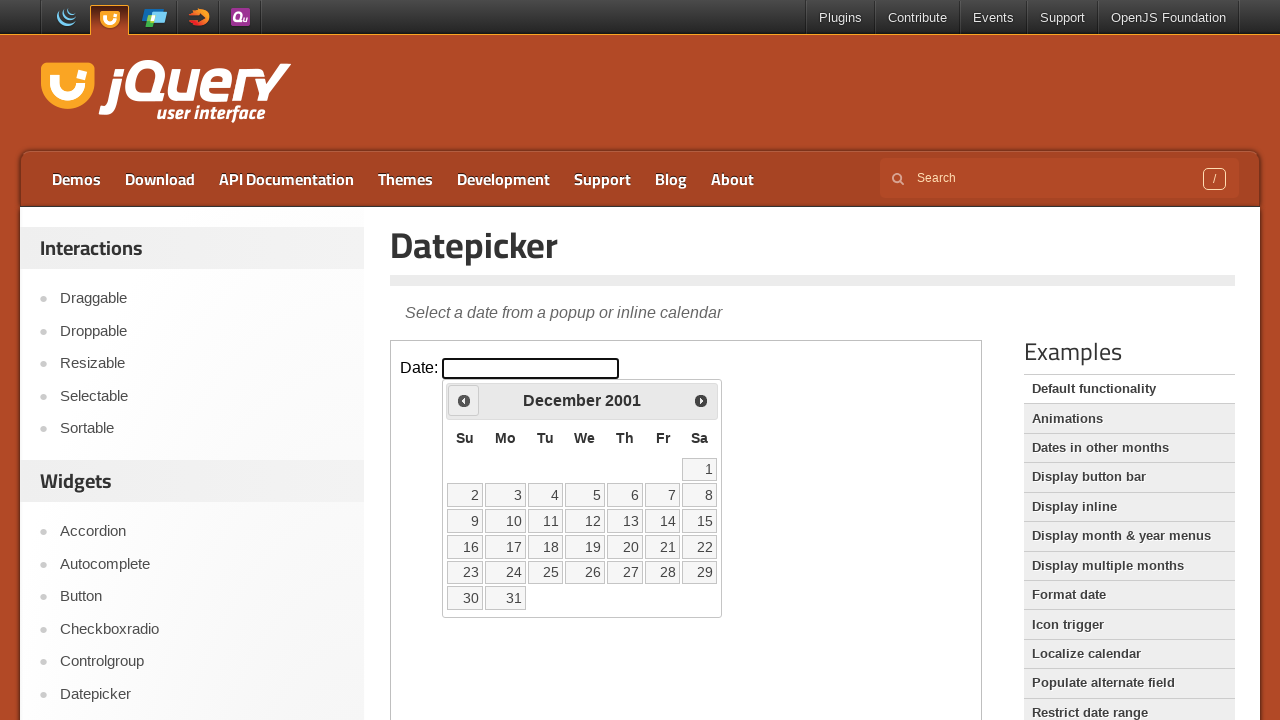

Clicked previous button to navigate back in years (current: 2001) at (464, 400) on iframe >> nth=0 >> internal:control=enter-frame >> span:has-text('Prev')
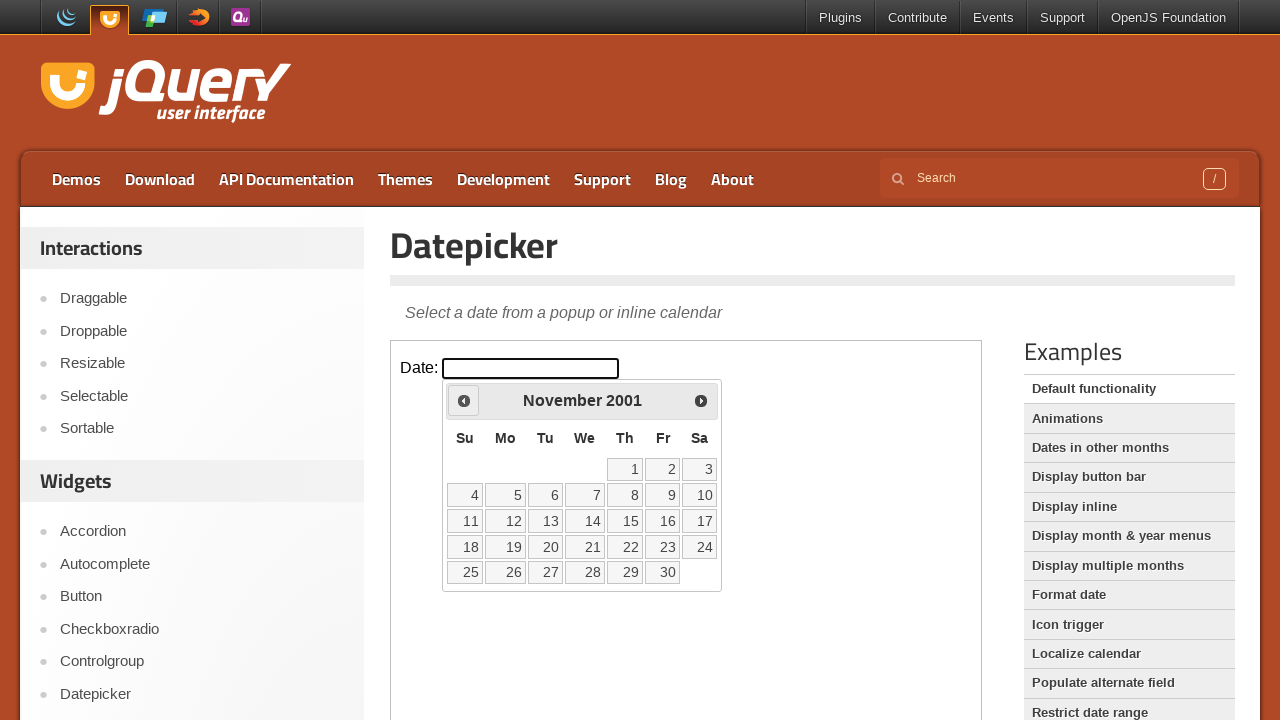

Retrieved updated year: 2001
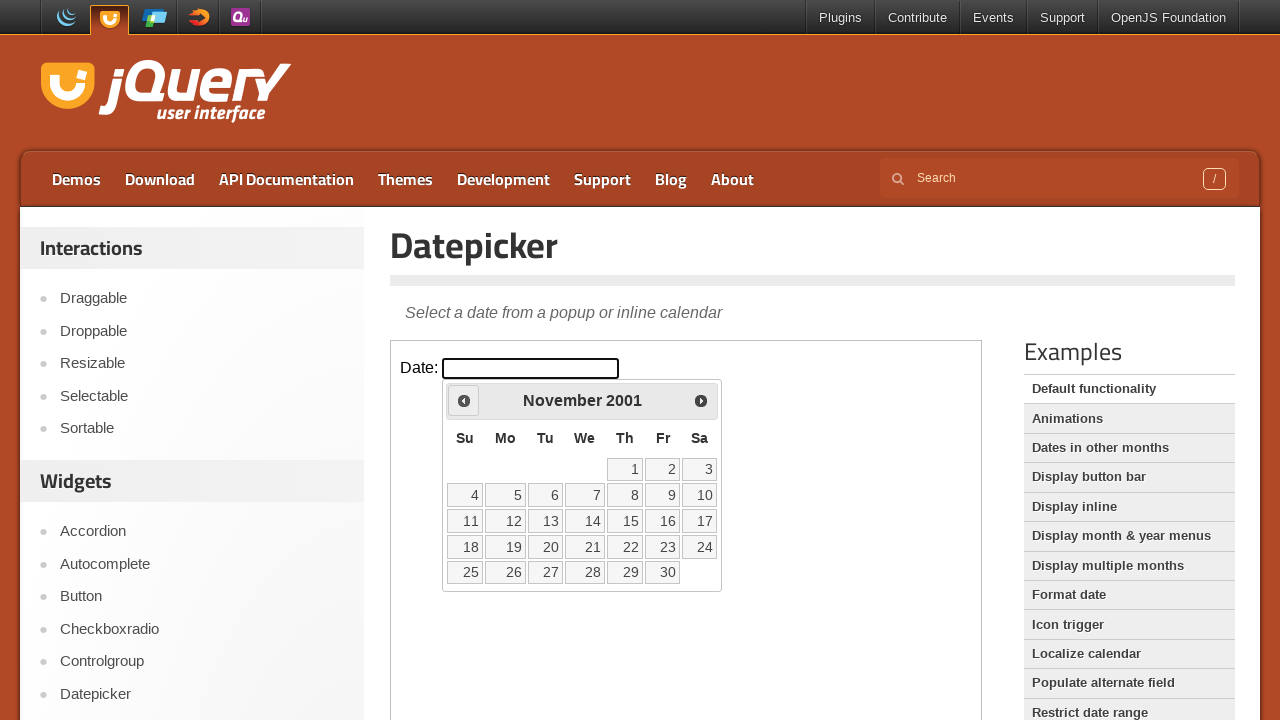

Clicked previous button to navigate back in years (current: 2001) at (464, 400) on iframe >> nth=0 >> internal:control=enter-frame >> span:has-text('Prev')
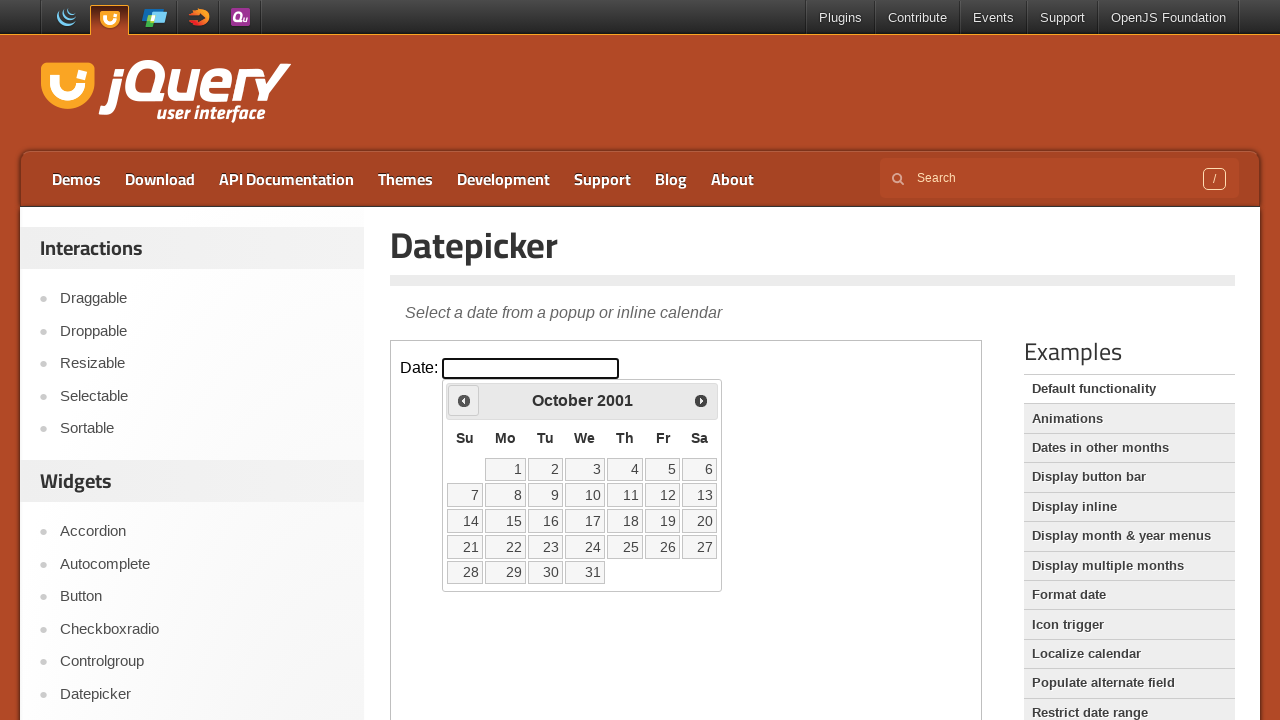

Retrieved updated year: 2001
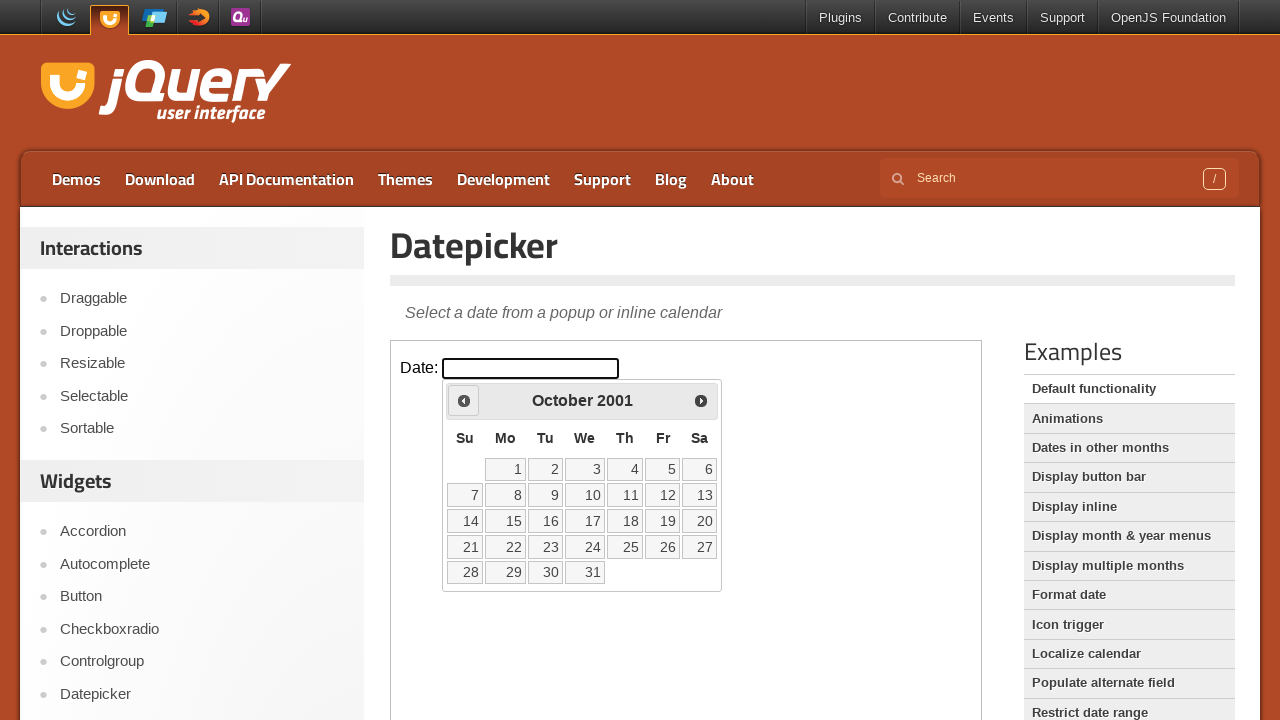

Clicked previous button to navigate back in years (current: 2001) at (464, 400) on iframe >> nth=0 >> internal:control=enter-frame >> span:has-text('Prev')
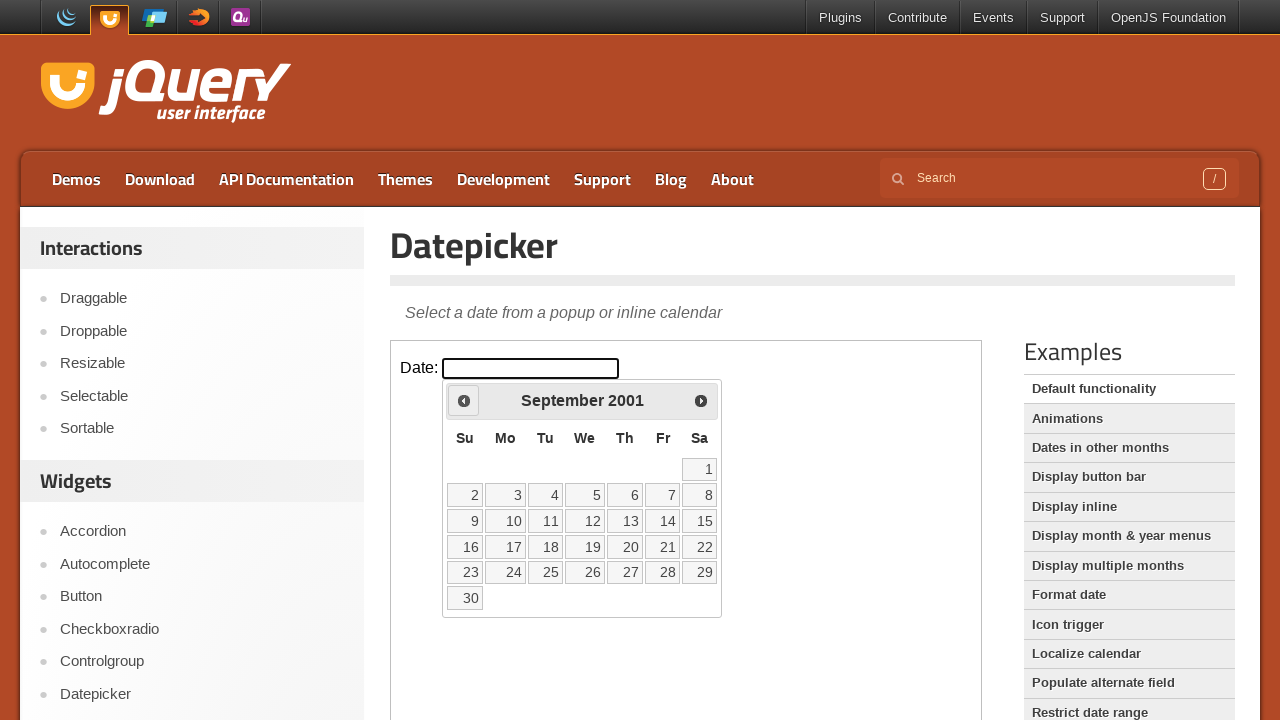

Retrieved updated year: 2001
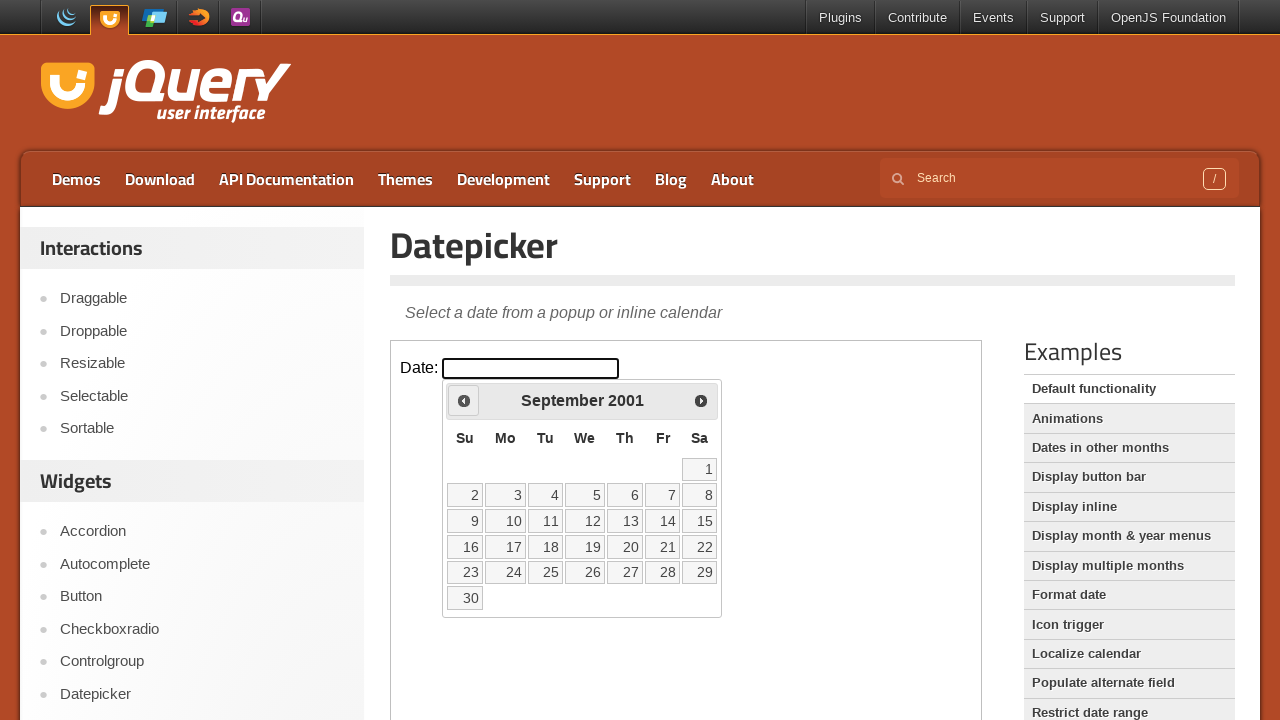

Clicked previous button to navigate back in years (current: 2001) at (464, 400) on iframe >> nth=0 >> internal:control=enter-frame >> span:has-text('Prev')
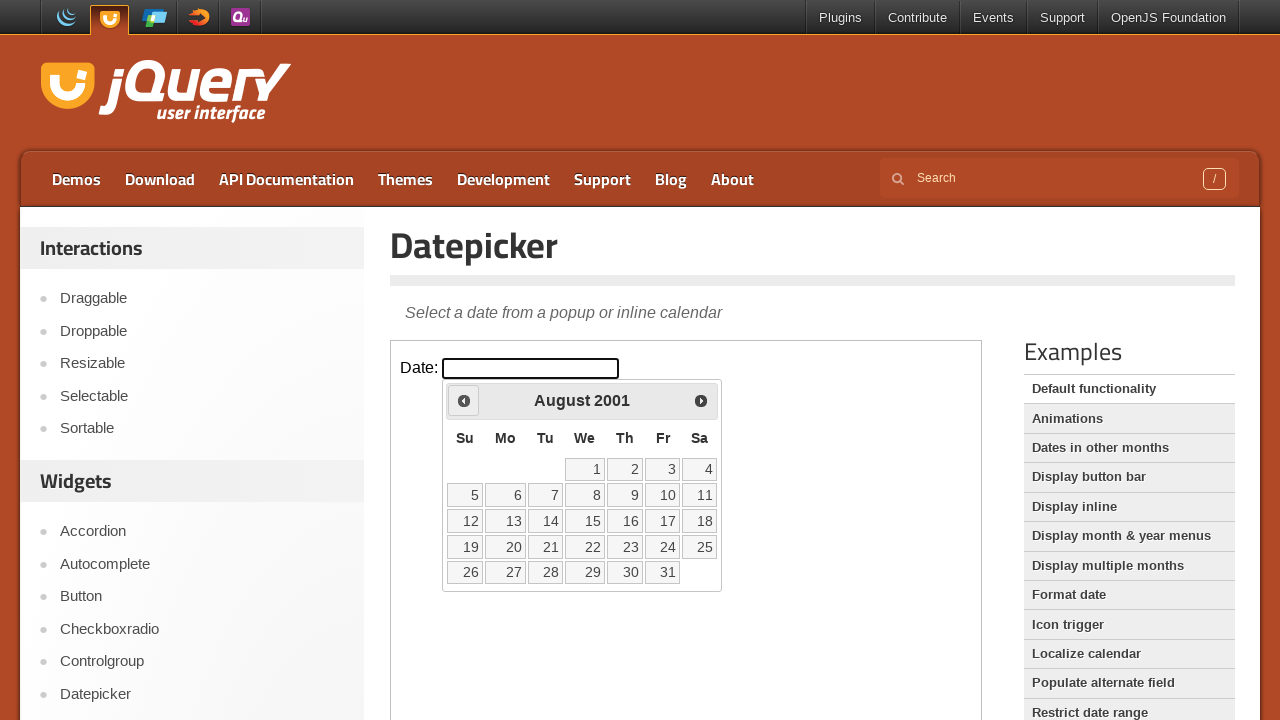

Retrieved updated year: 2001
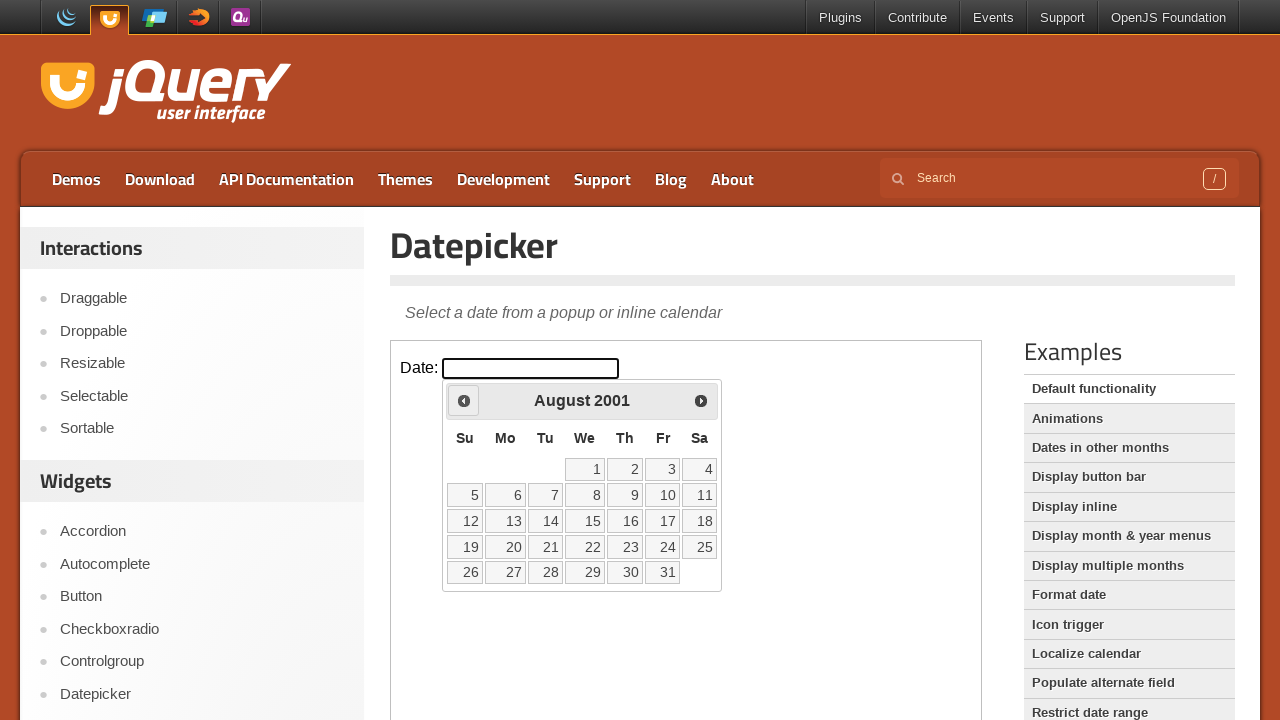

Clicked previous button to navigate back in years (current: 2001) at (464, 400) on iframe >> nth=0 >> internal:control=enter-frame >> span:has-text('Prev')
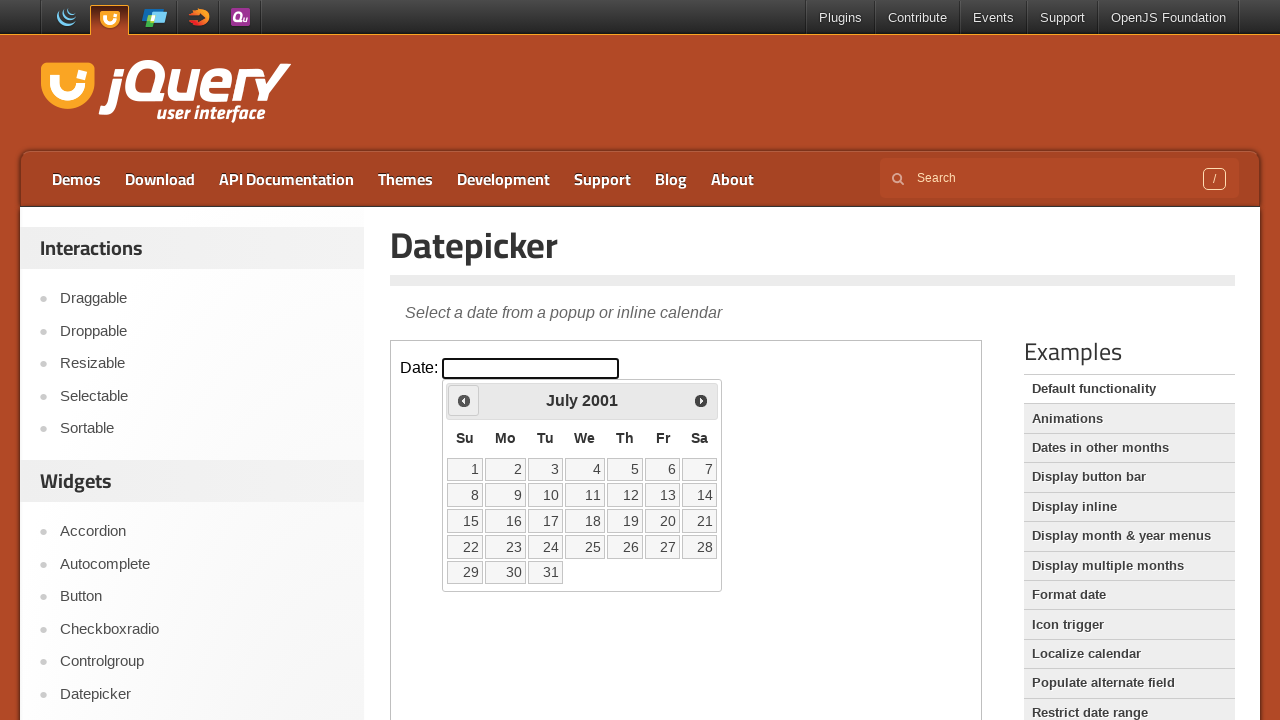

Retrieved updated year: 2001
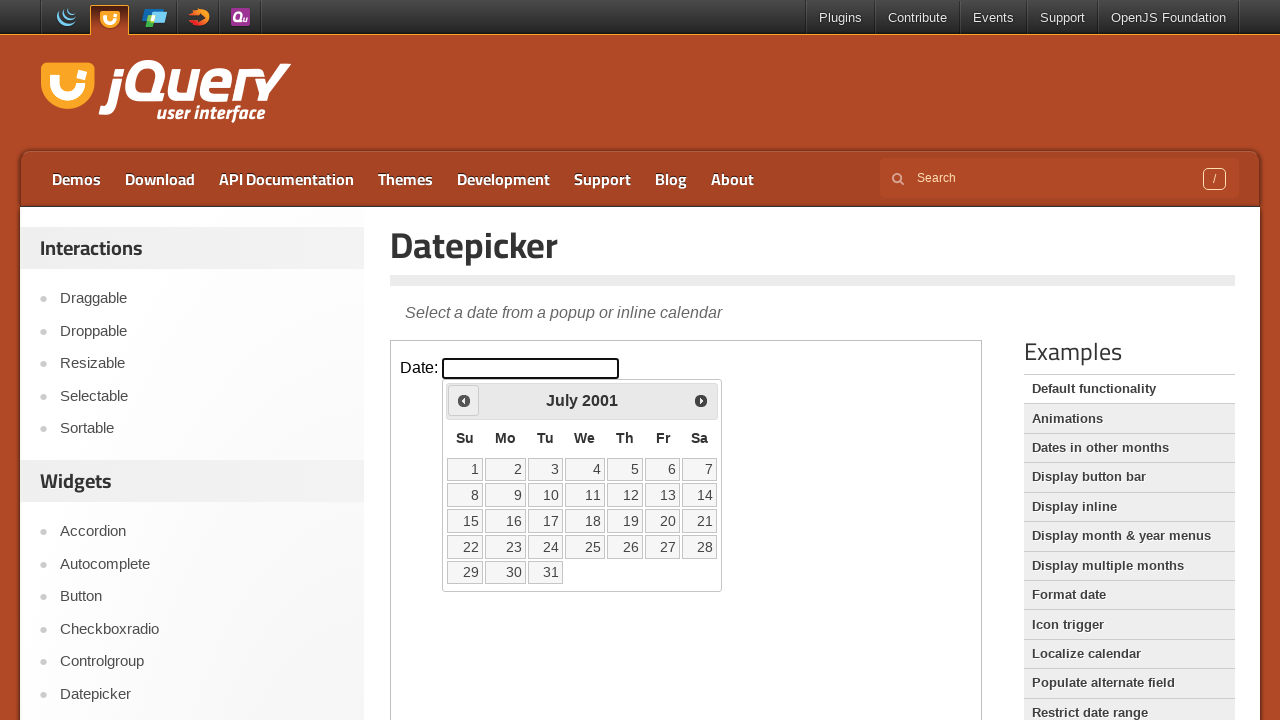

Clicked previous button to navigate back in years (current: 2001) at (464, 400) on iframe >> nth=0 >> internal:control=enter-frame >> span:has-text('Prev')
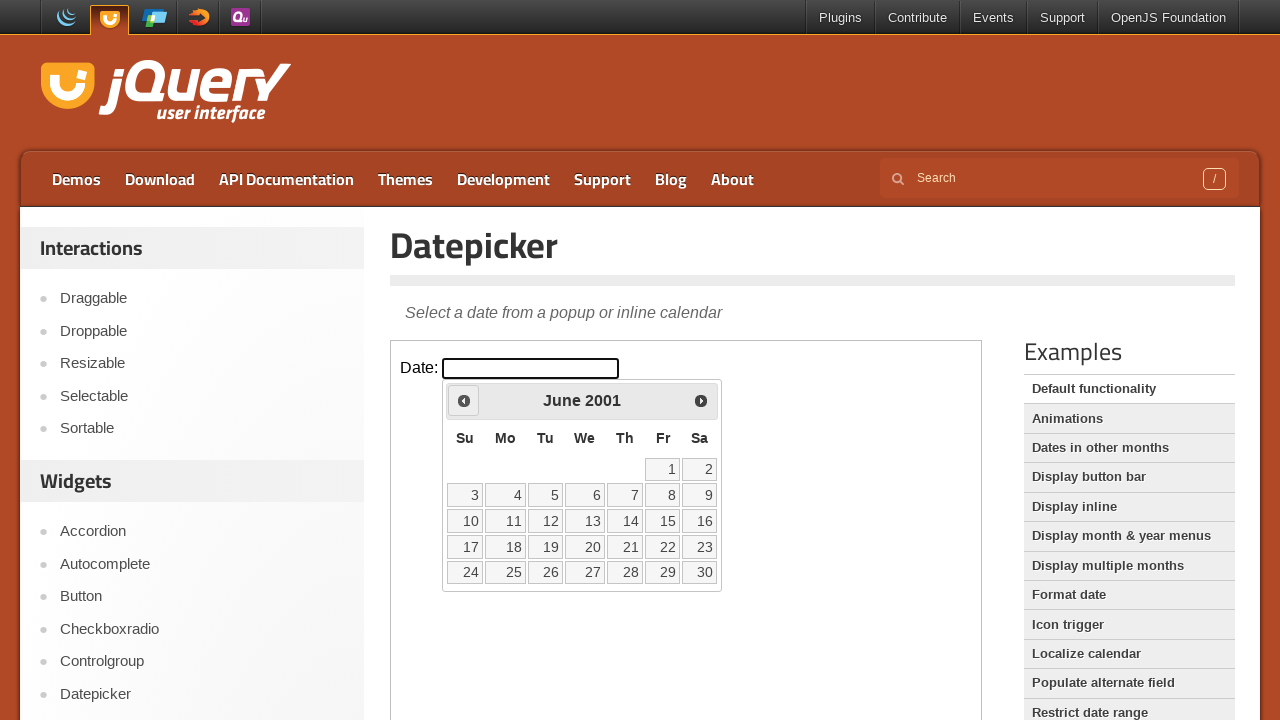

Retrieved updated year: 2001
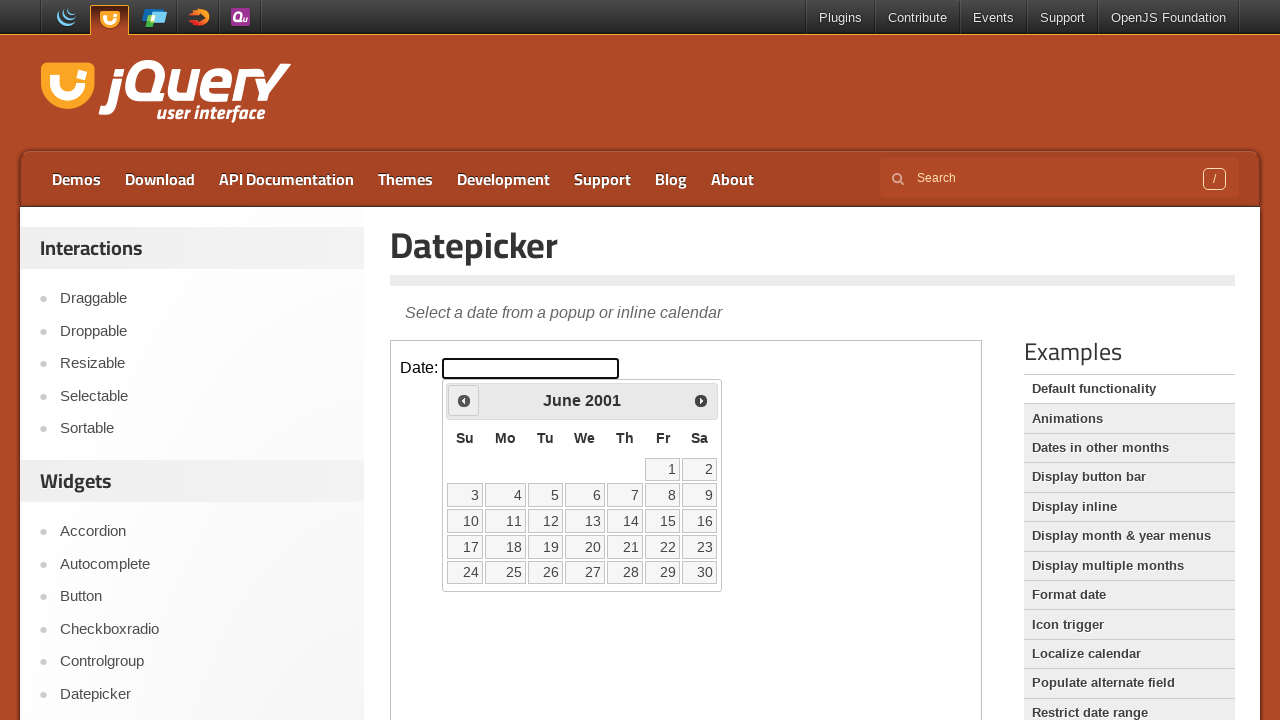

Clicked previous button to navigate back in years (current: 2001) at (464, 400) on iframe >> nth=0 >> internal:control=enter-frame >> span:has-text('Prev')
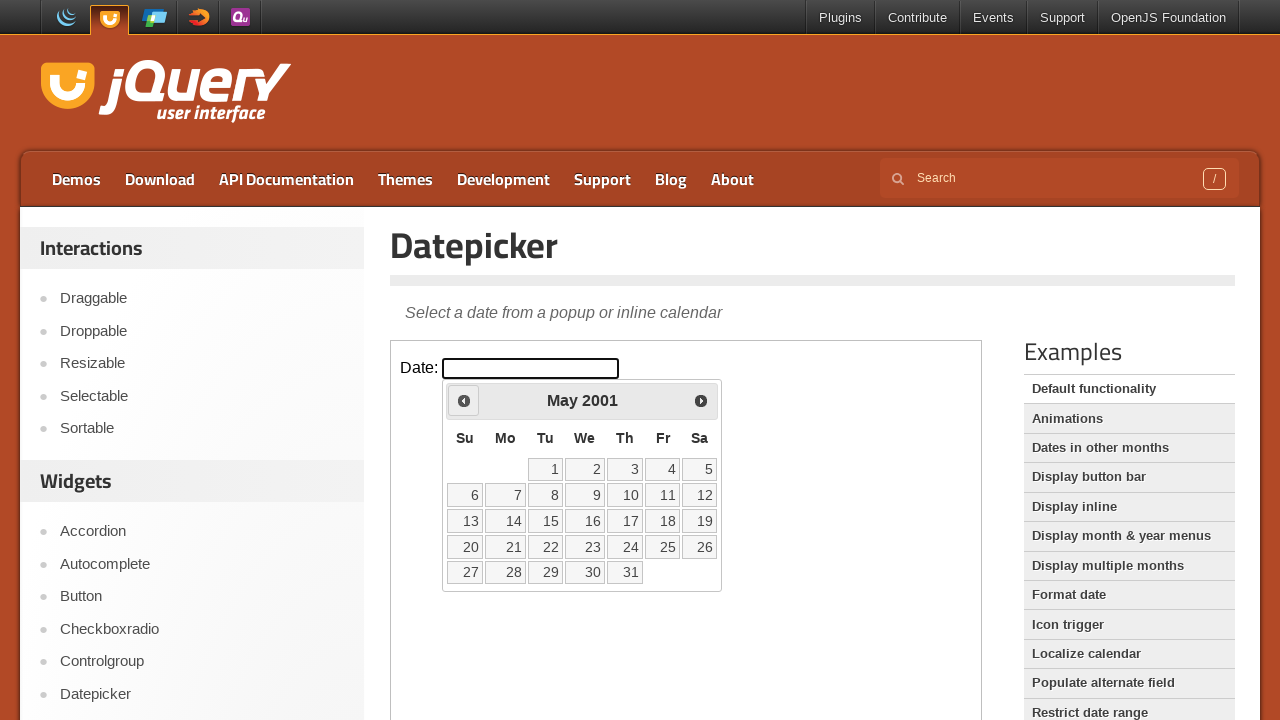

Retrieved updated year: 2001
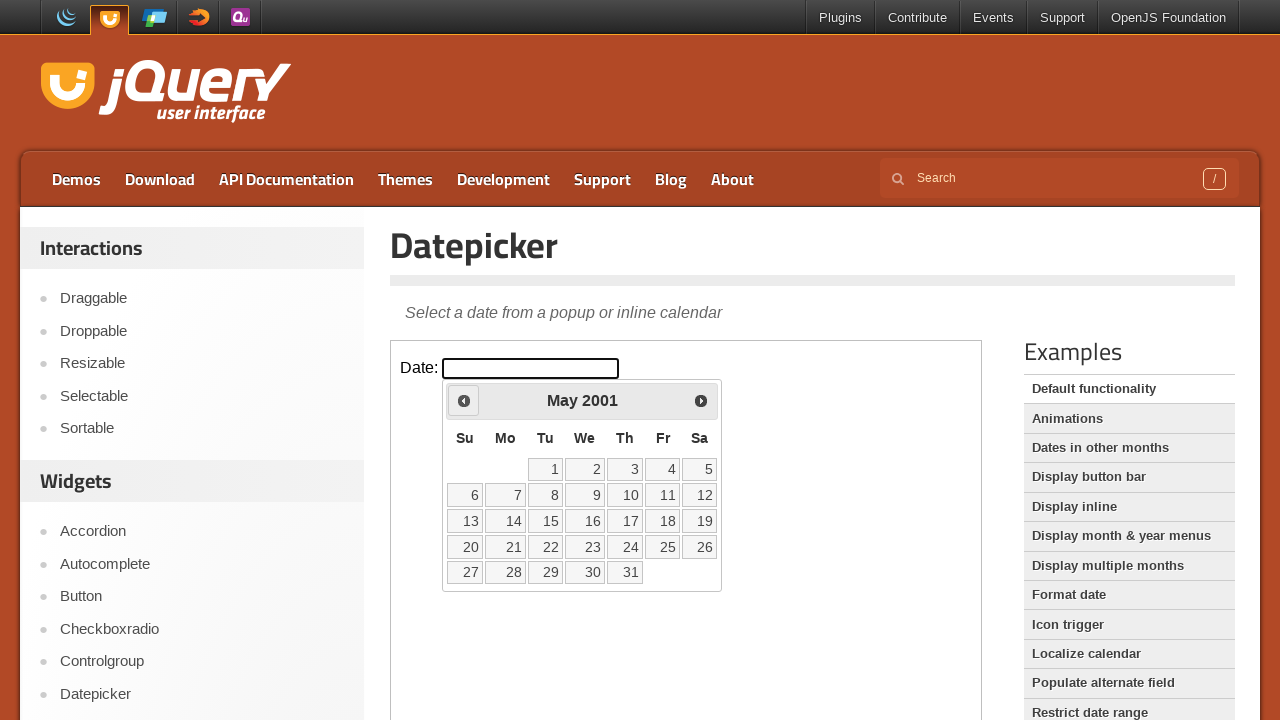

Clicked previous button to navigate back in years (current: 2001) at (464, 400) on iframe >> nth=0 >> internal:control=enter-frame >> span:has-text('Prev')
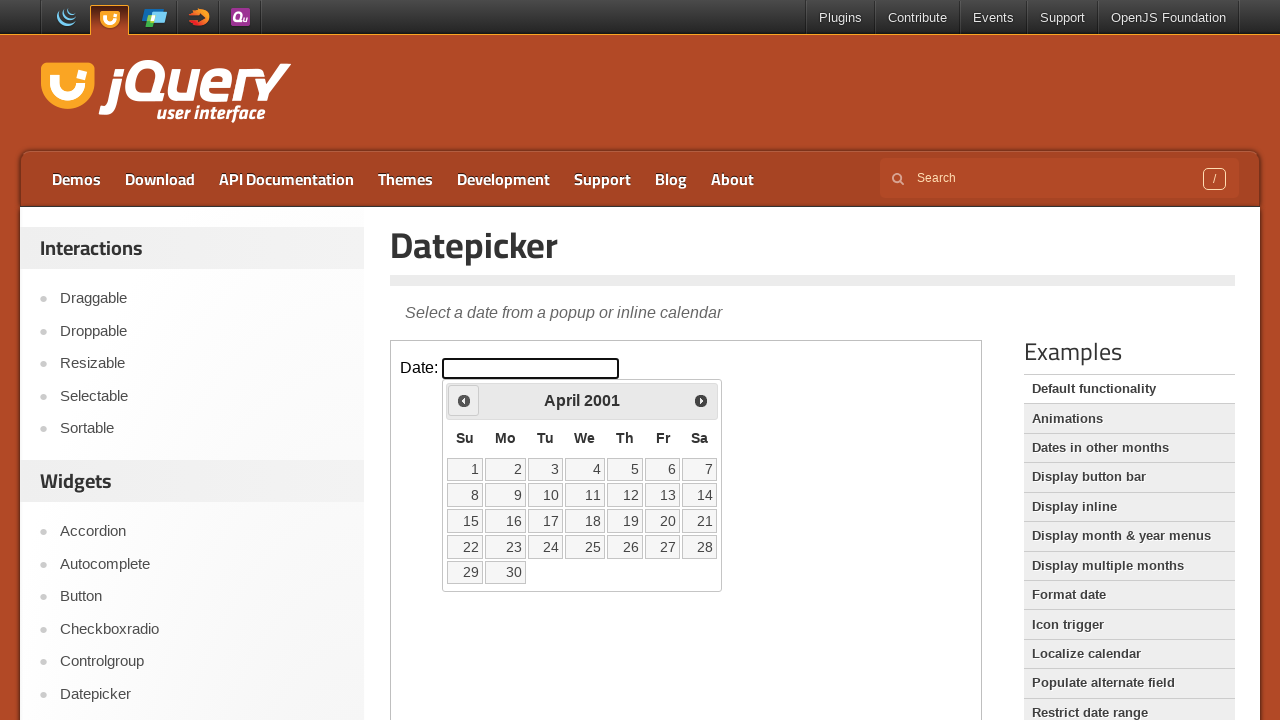

Retrieved updated year: 2001
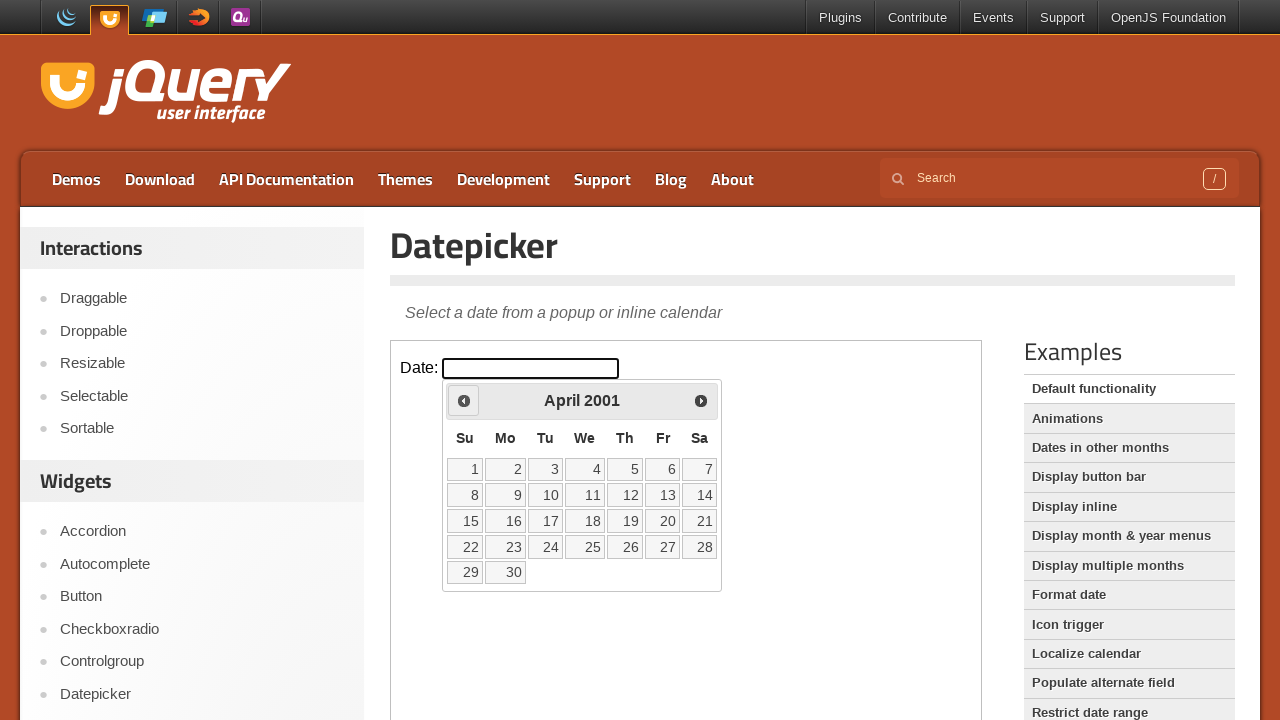

Clicked previous button to navigate back in years (current: 2001) at (464, 400) on iframe >> nth=0 >> internal:control=enter-frame >> span:has-text('Prev')
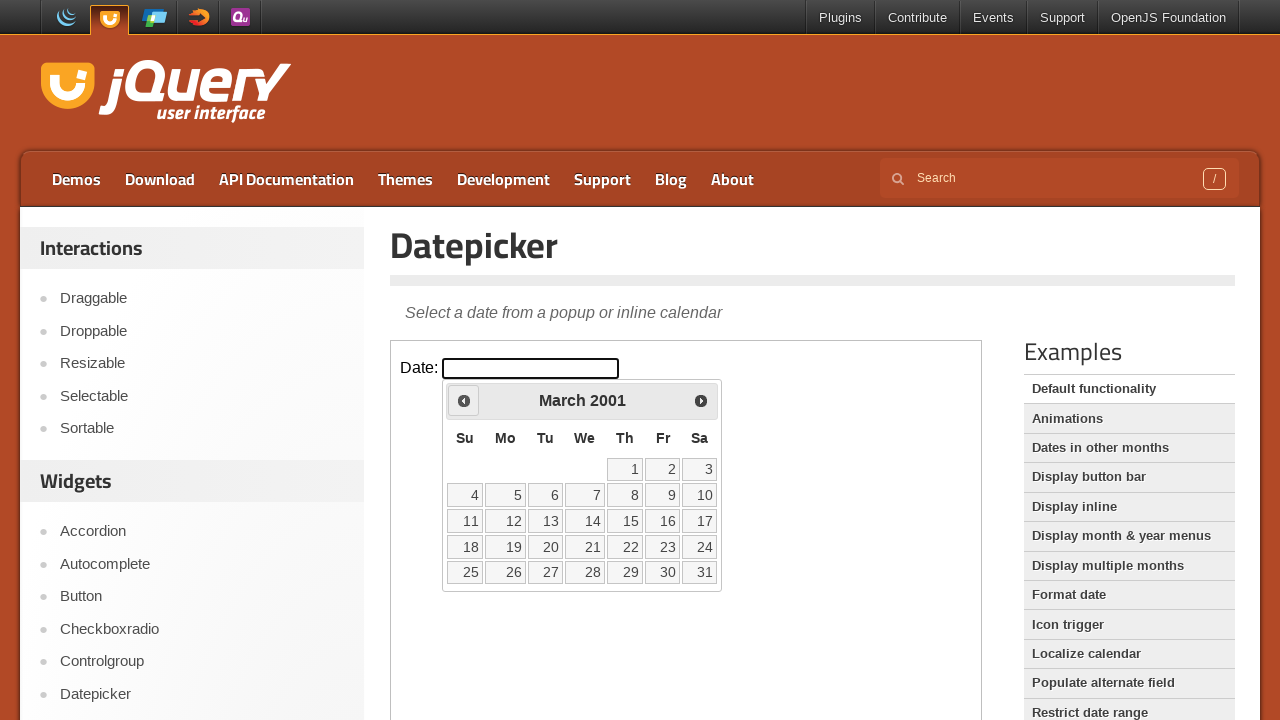

Retrieved updated year: 2001
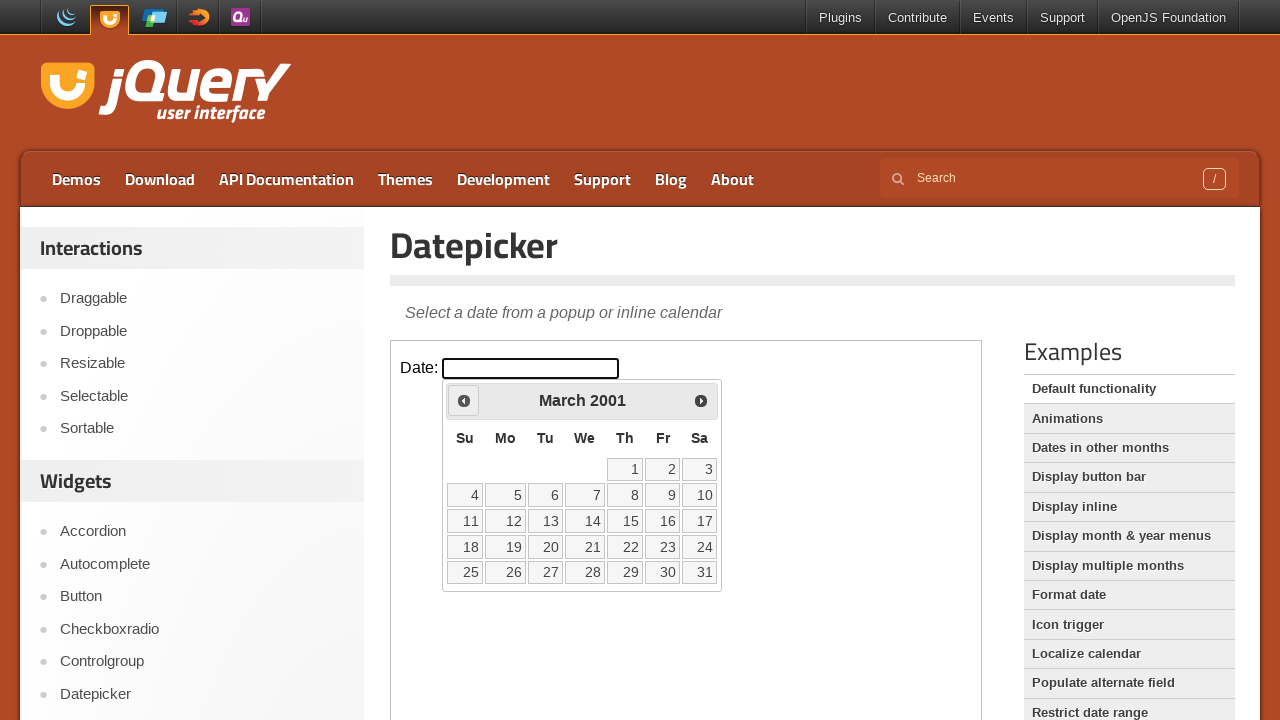

Clicked previous button to navigate back in years (current: 2001) at (464, 400) on iframe >> nth=0 >> internal:control=enter-frame >> span:has-text('Prev')
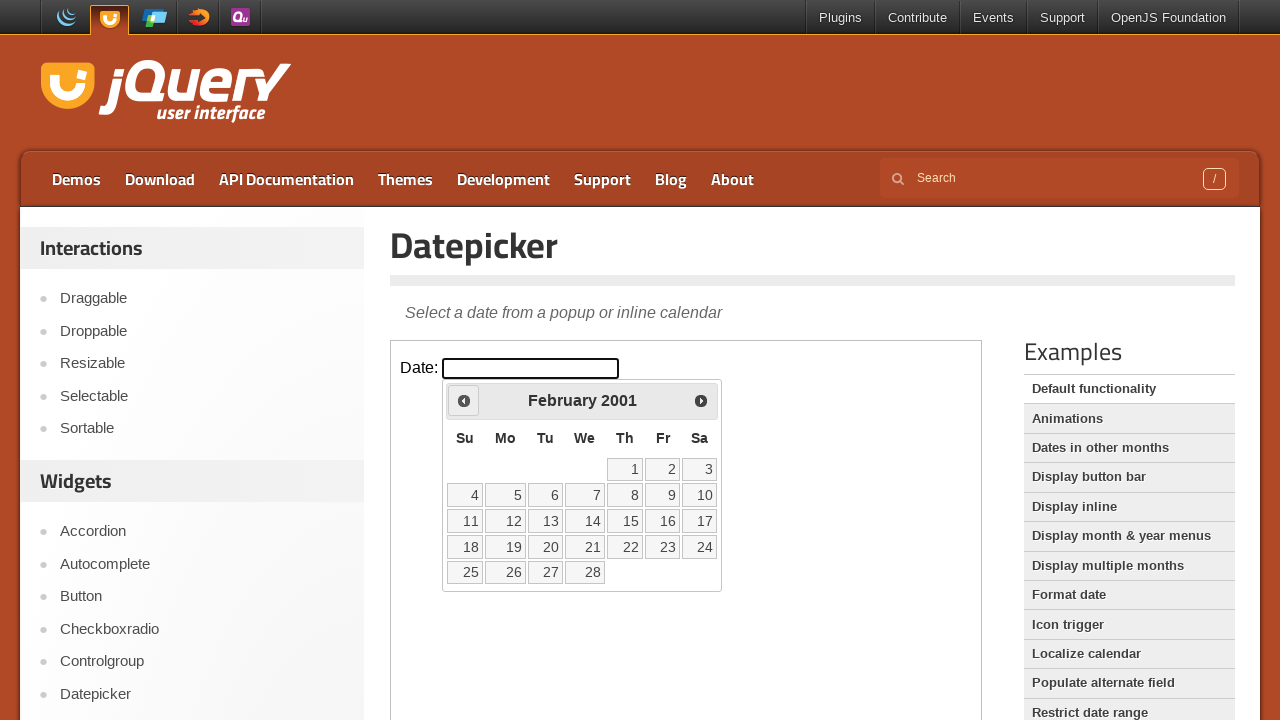

Retrieved updated year: 2001
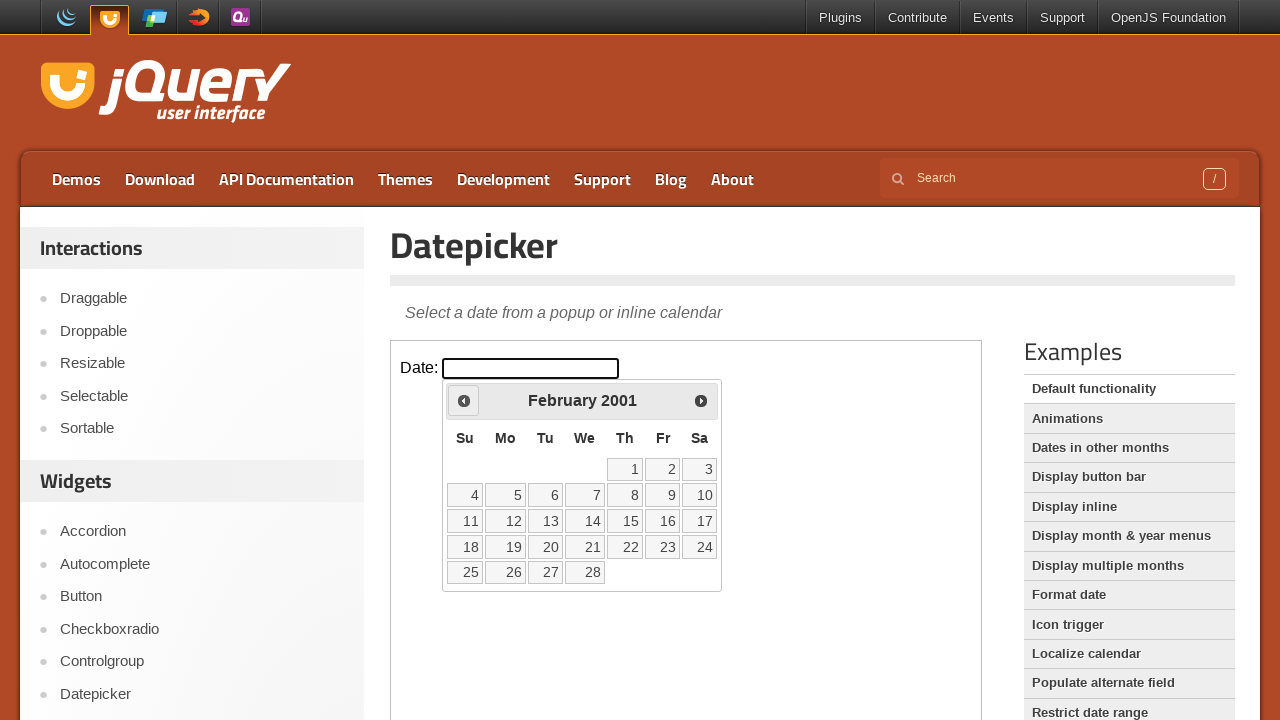

Clicked previous button to navigate back in years (current: 2001) at (464, 400) on iframe >> nth=0 >> internal:control=enter-frame >> span:has-text('Prev')
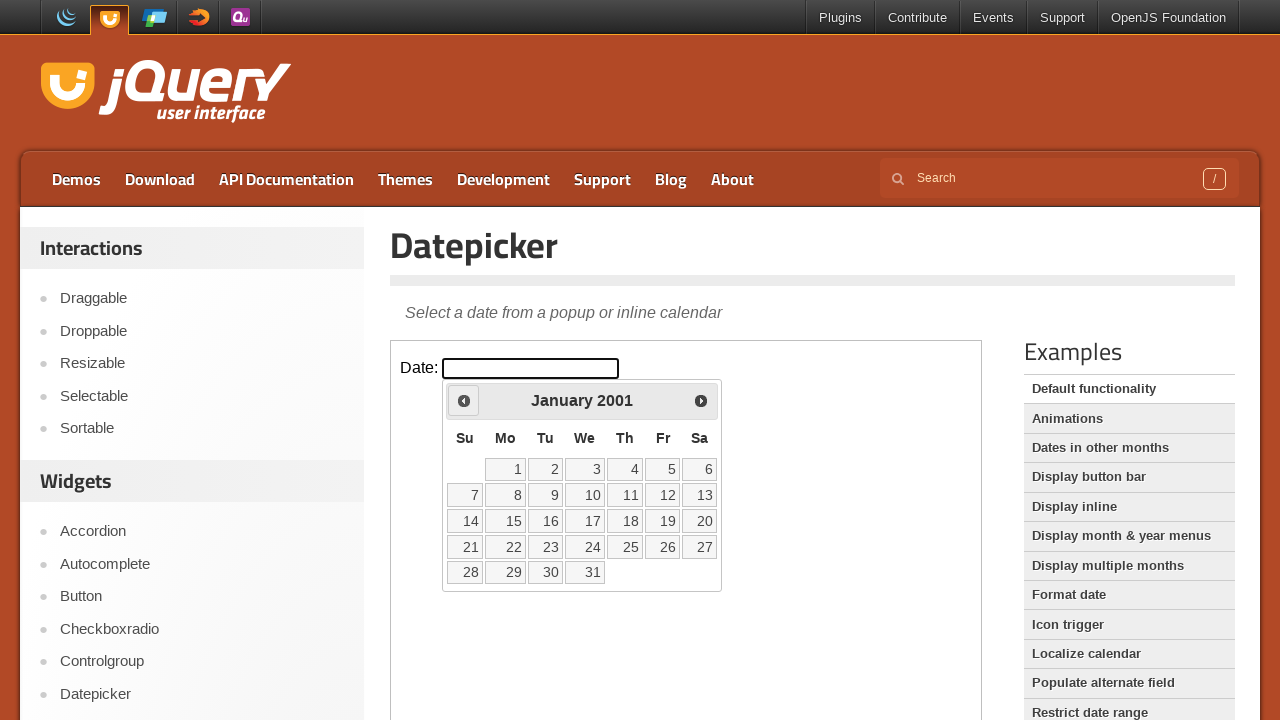

Retrieved updated year: 2001
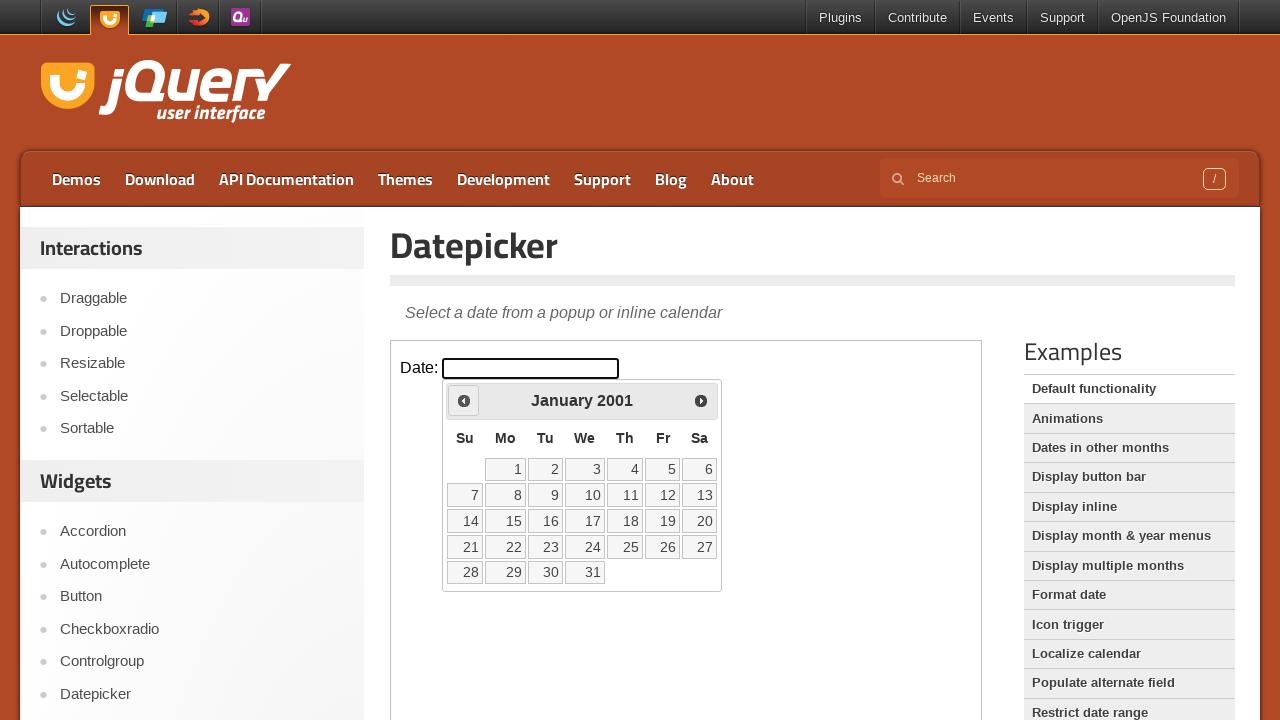

Clicked previous button to navigate back in years (current: 2001) at (464, 400) on iframe >> nth=0 >> internal:control=enter-frame >> span:has-text('Prev')
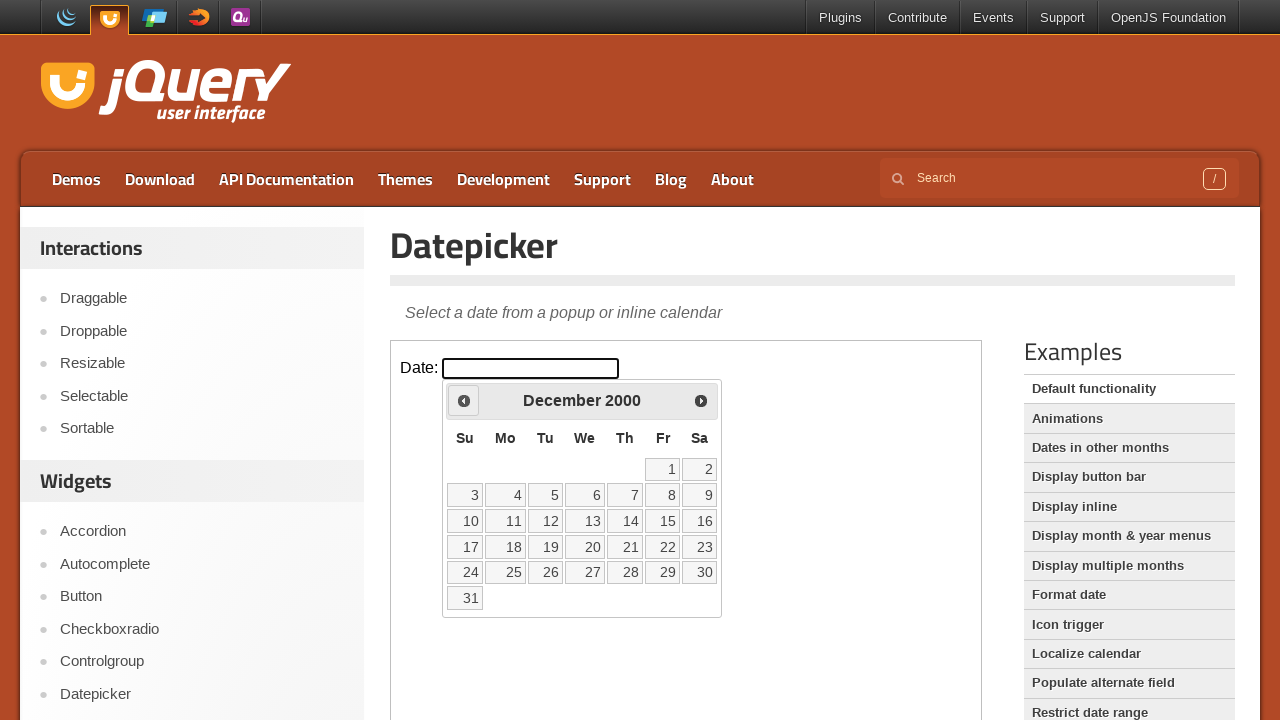

Retrieved updated year: 2000
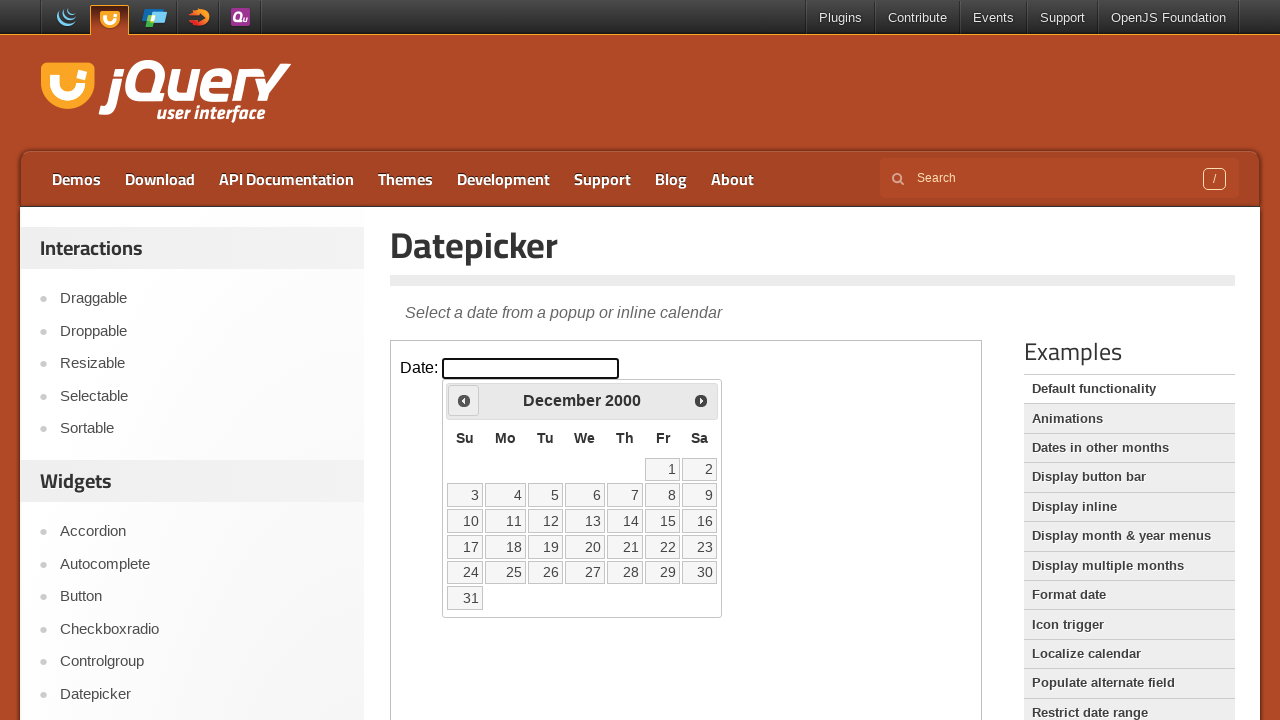

Retrieved current month: December
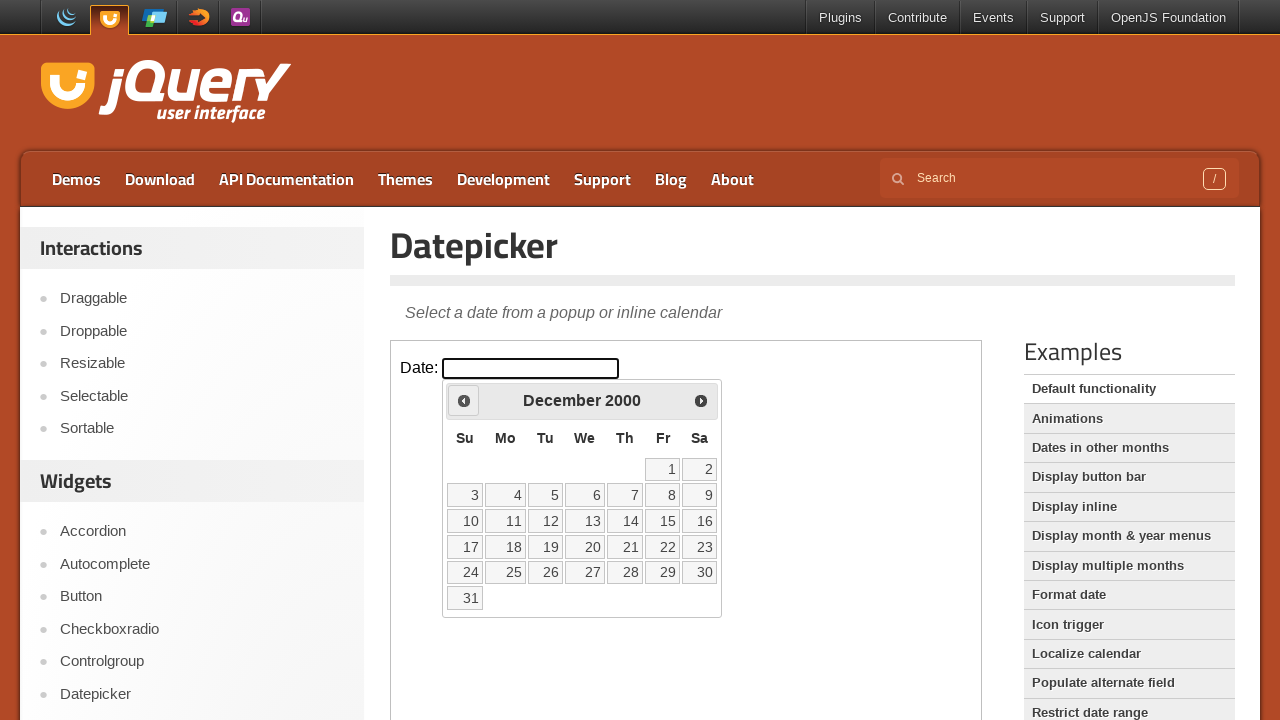

Clicked on day 20 to complete date selection (20/December/2000) at (585, 547) on iframe >> nth=0 >> internal:control=enter-frame >> .ui-datepicker-calendar td:ha
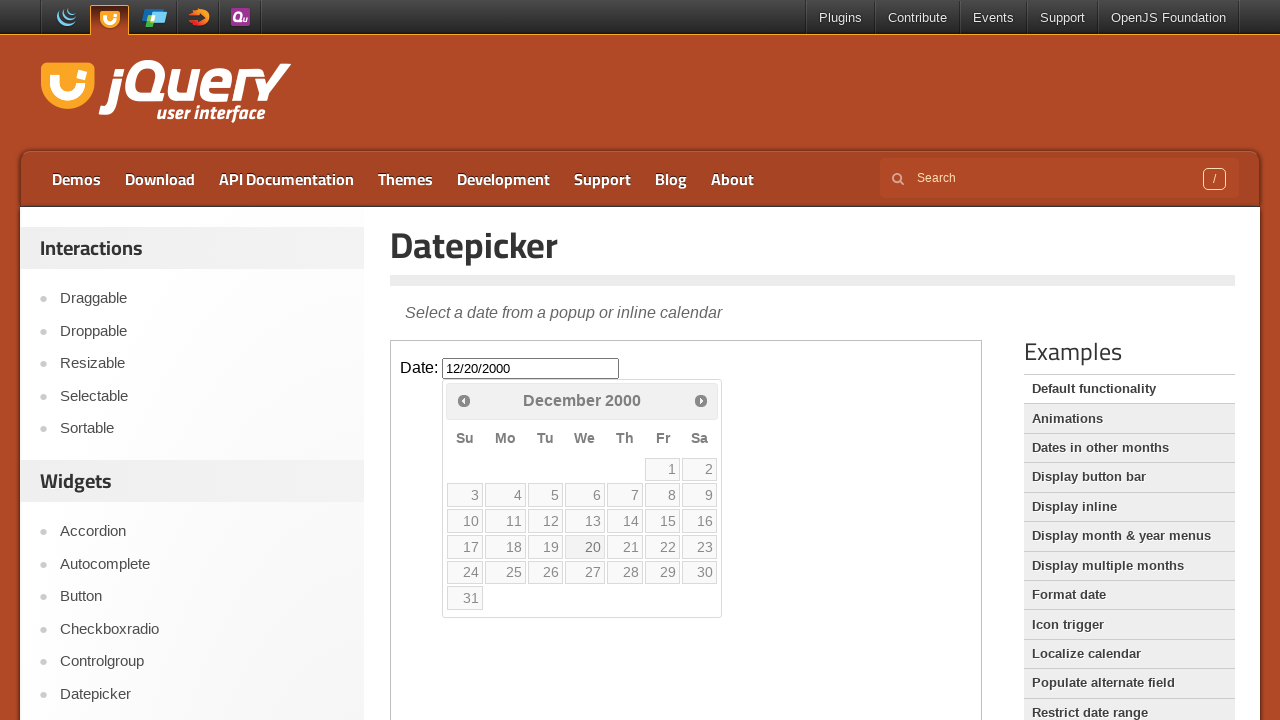

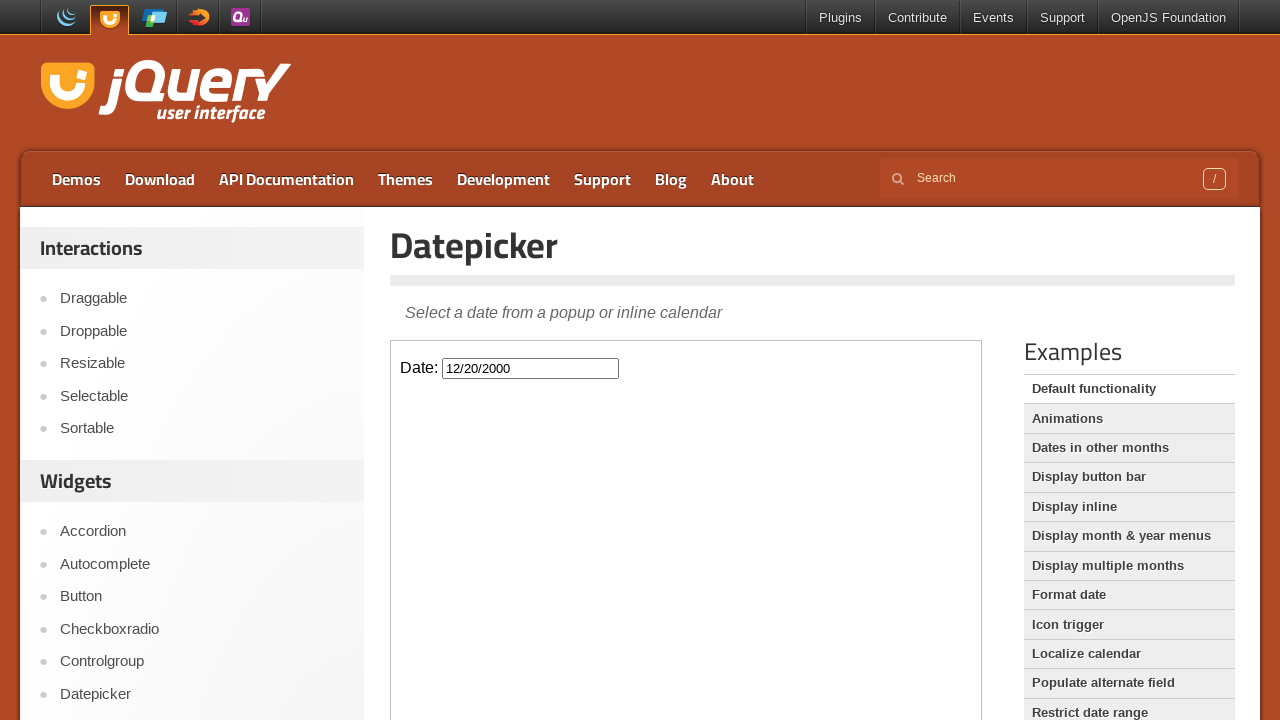